Tests date picker functionality by opening a calendar widget and navigating backwards through months to select a specific date (June 11, 2000)

Starting URL: https://testautomationpractice.blogspot.com/

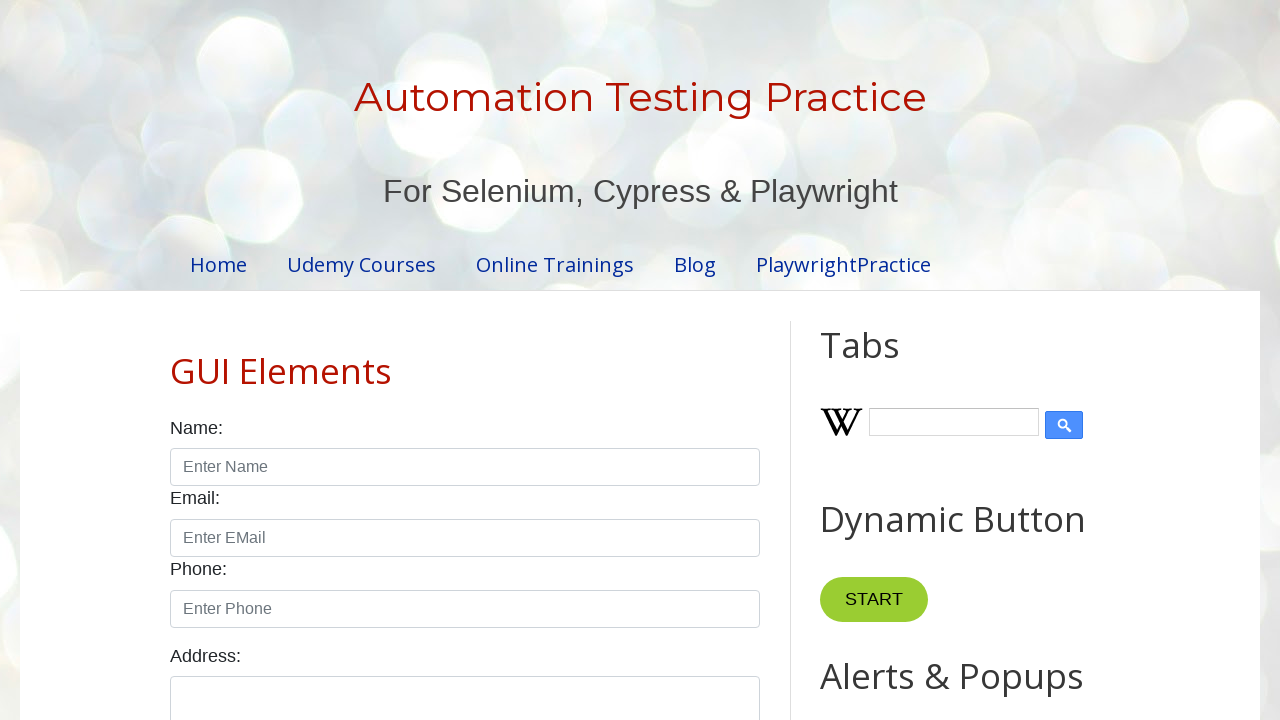

Clicked datepicker input to open calendar widget at (515, 360) on #datepicker
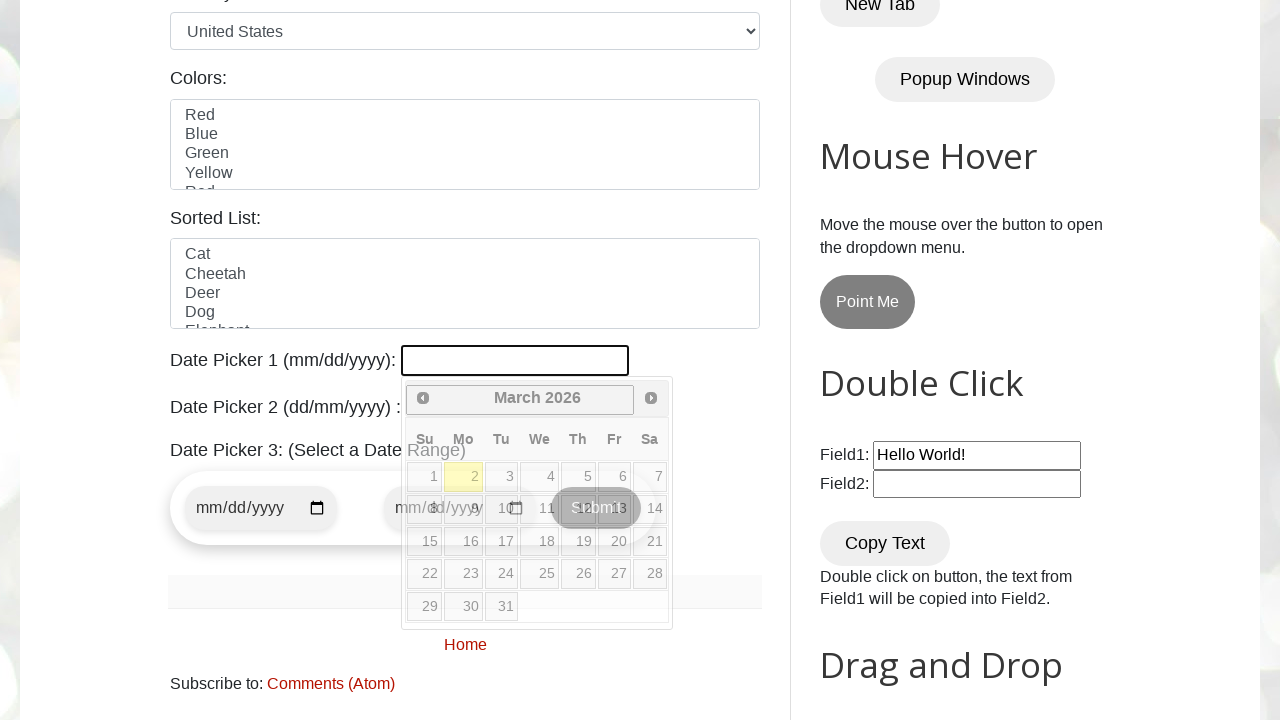

Calendar widget became visible
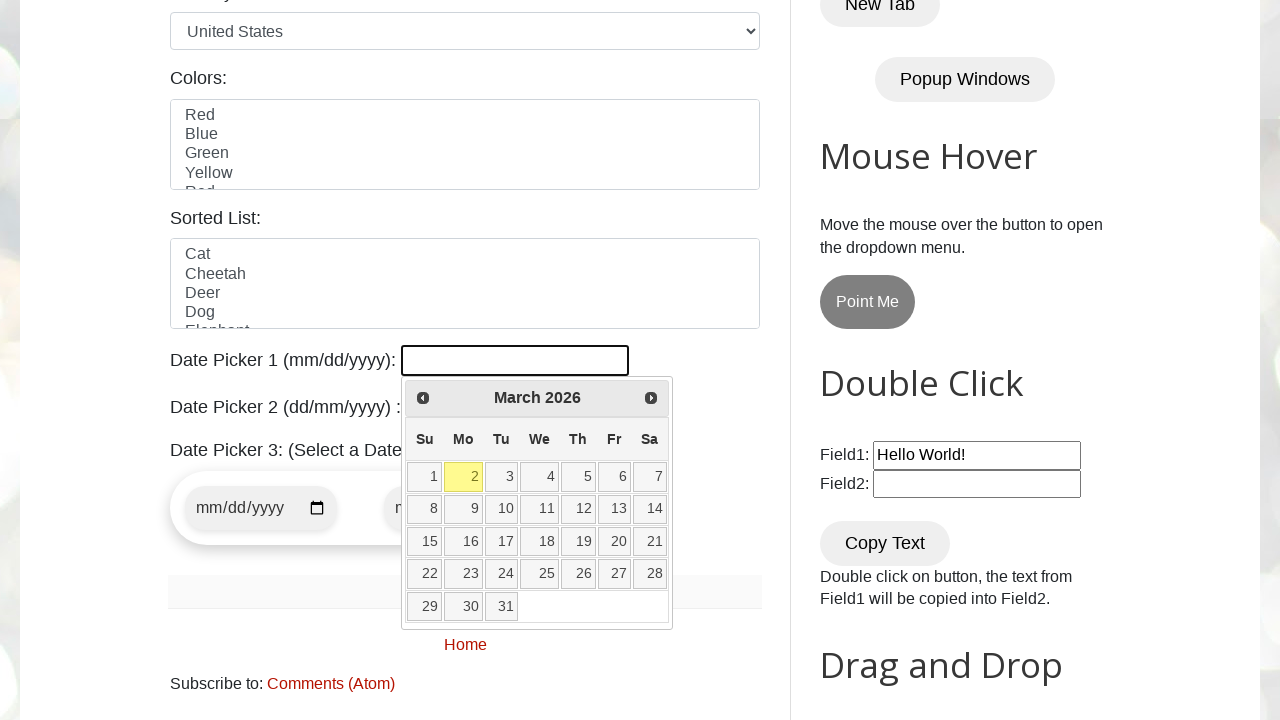

Retrieved current date from calendar: March 2026
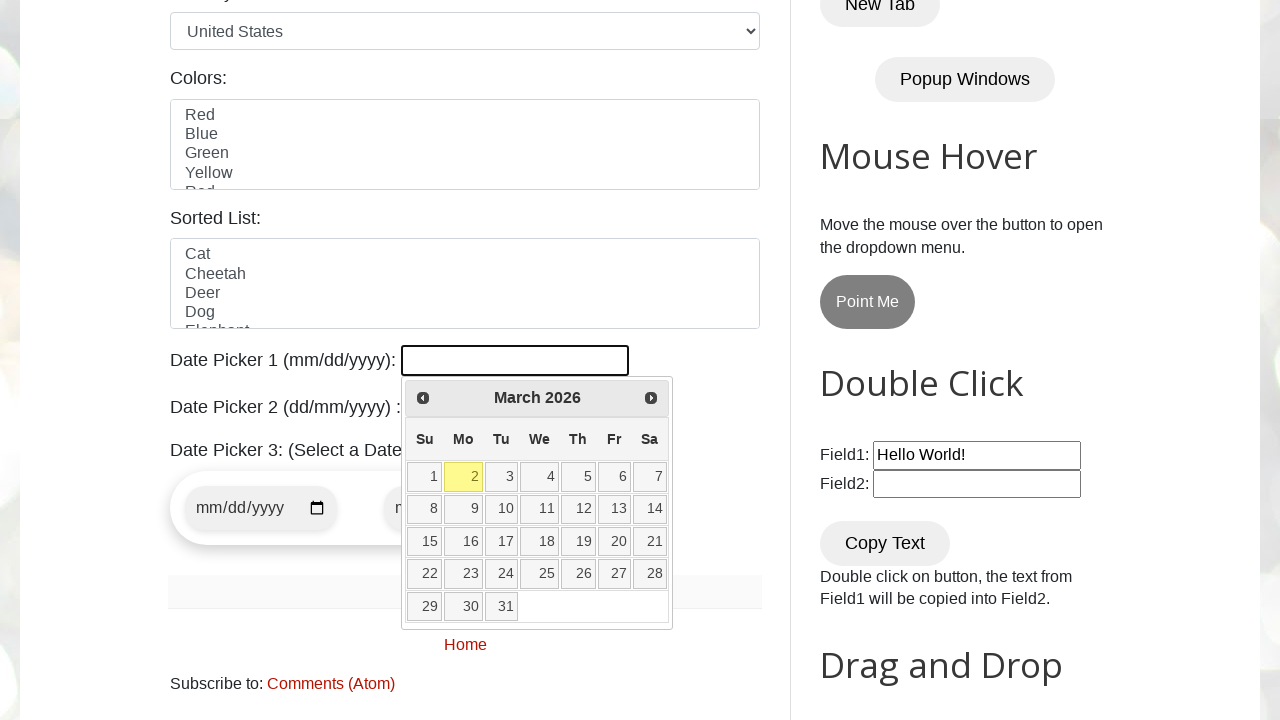

Clicked previous month button to navigate backwards from March 2026 at (423, 398) on a[data-handler='prev']
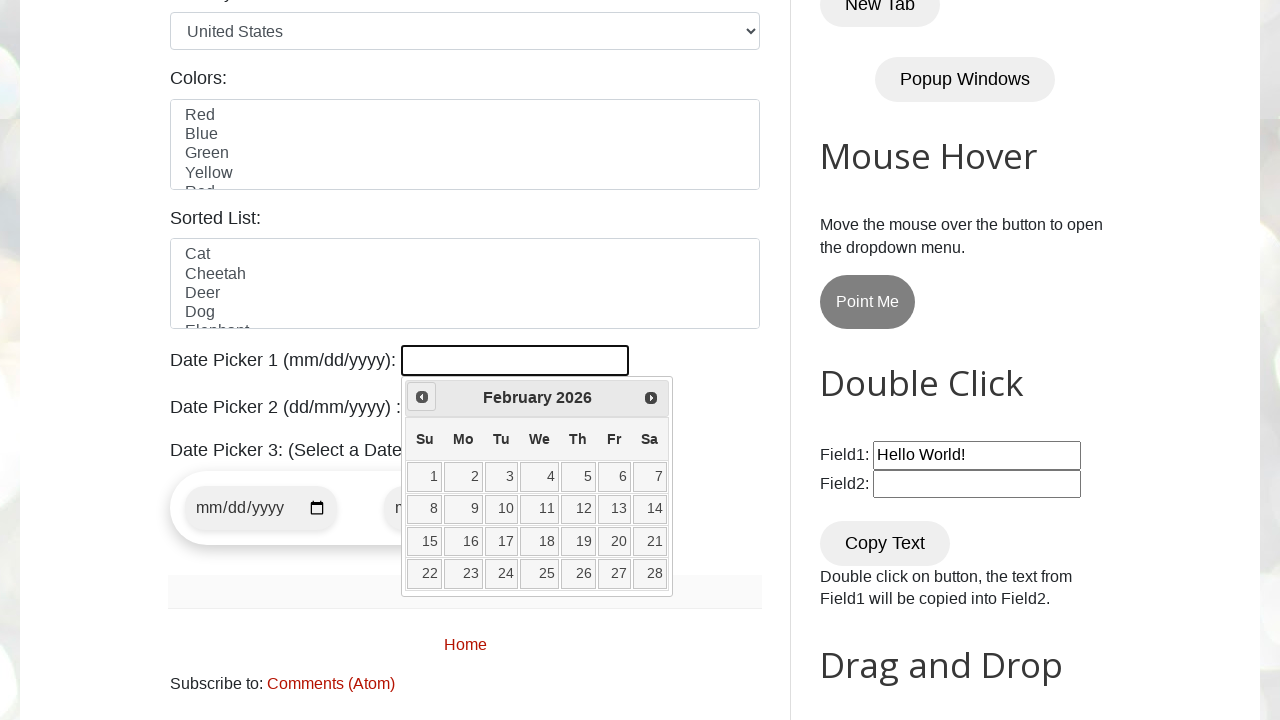

Waited for calendar to update after month navigation
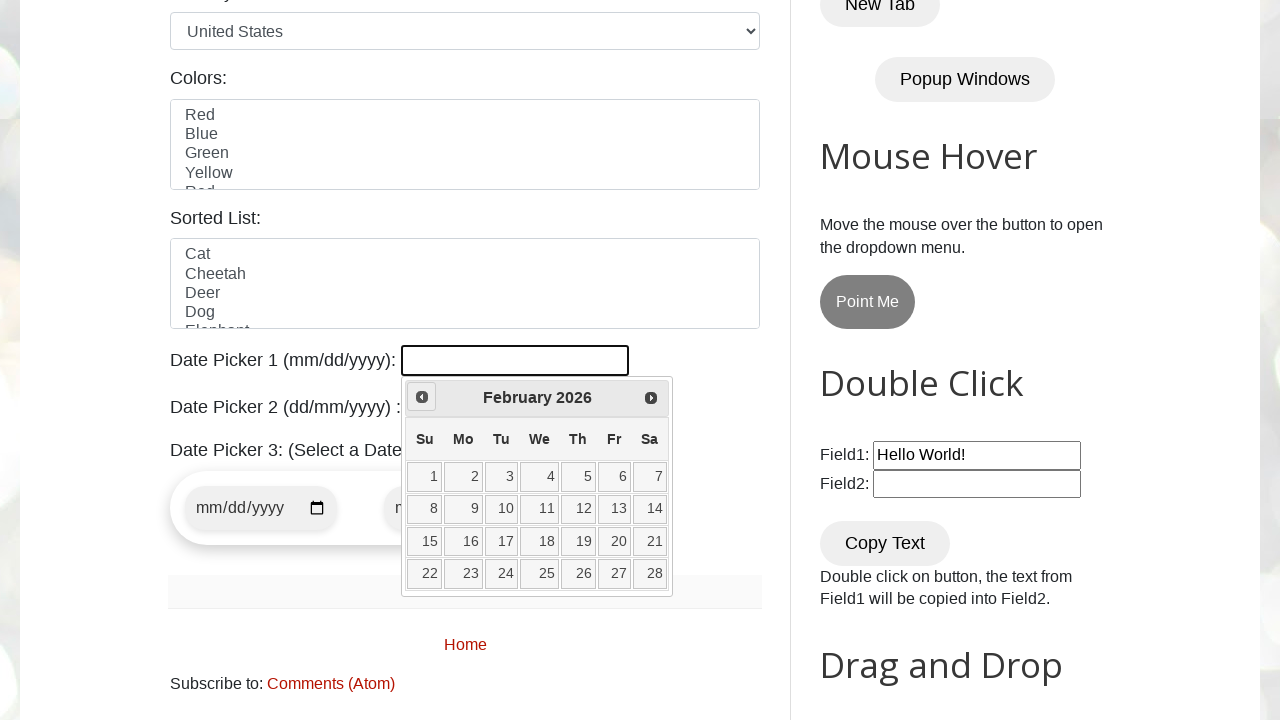

Retrieved current date from calendar: February 2026
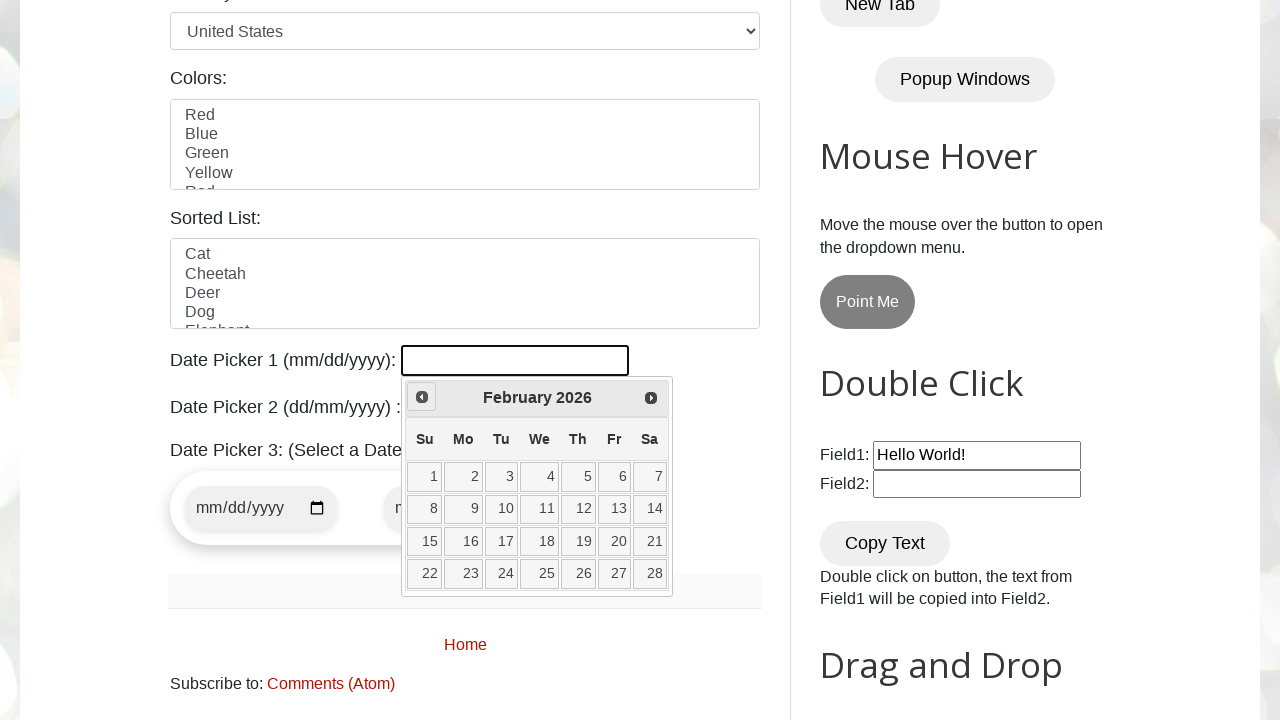

Clicked previous month button to navigate backwards from February 2026 at (422, 397) on a[data-handler='prev']
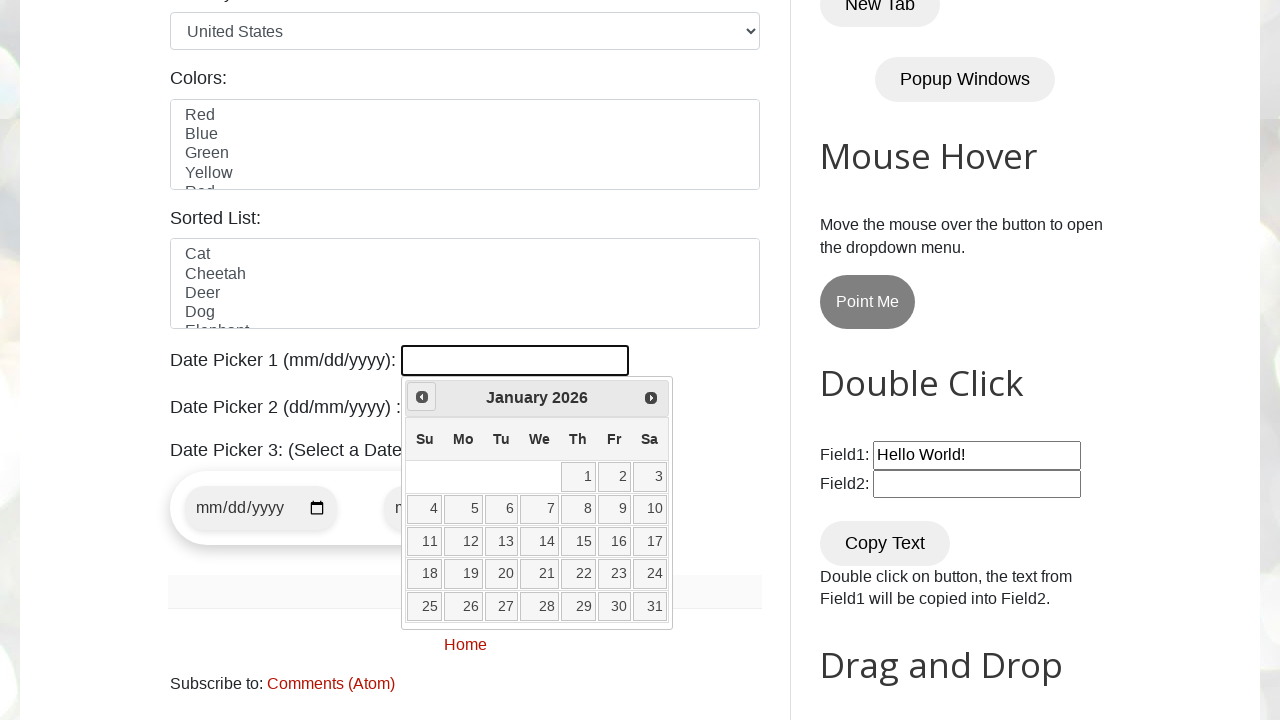

Waited for calendar to update after month navigation
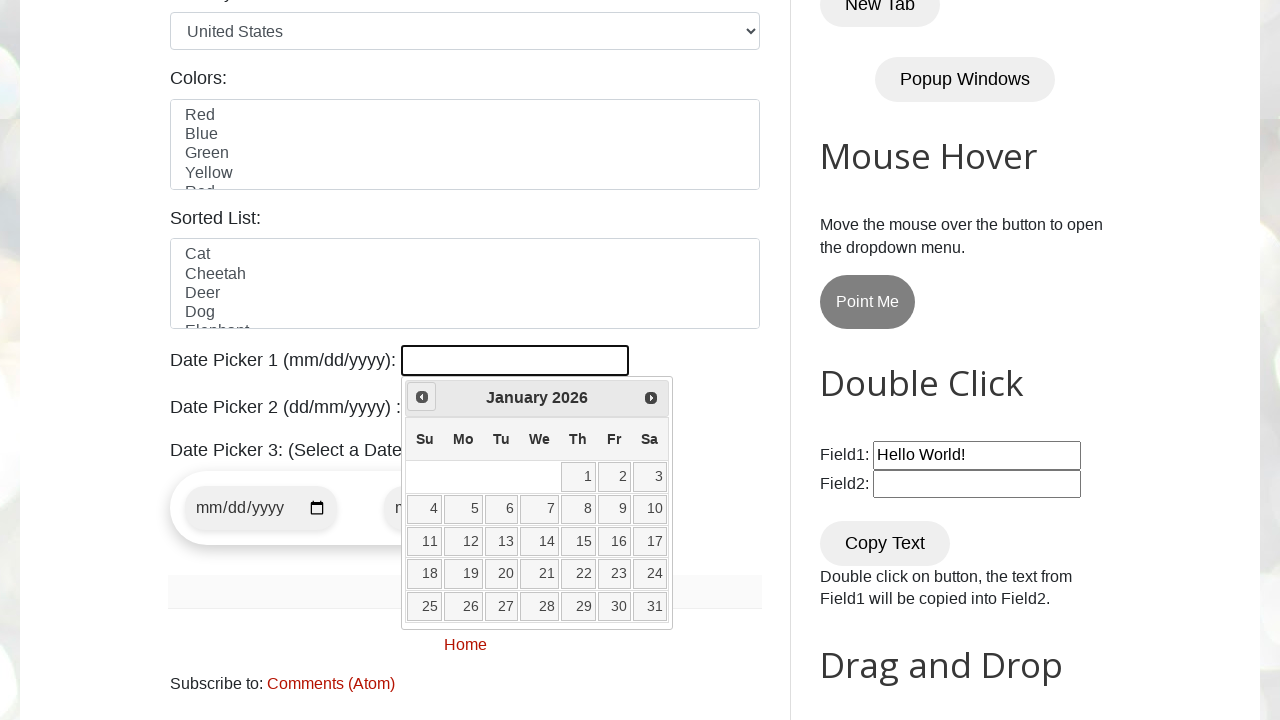

Retrieved current date from calendar: January 2026
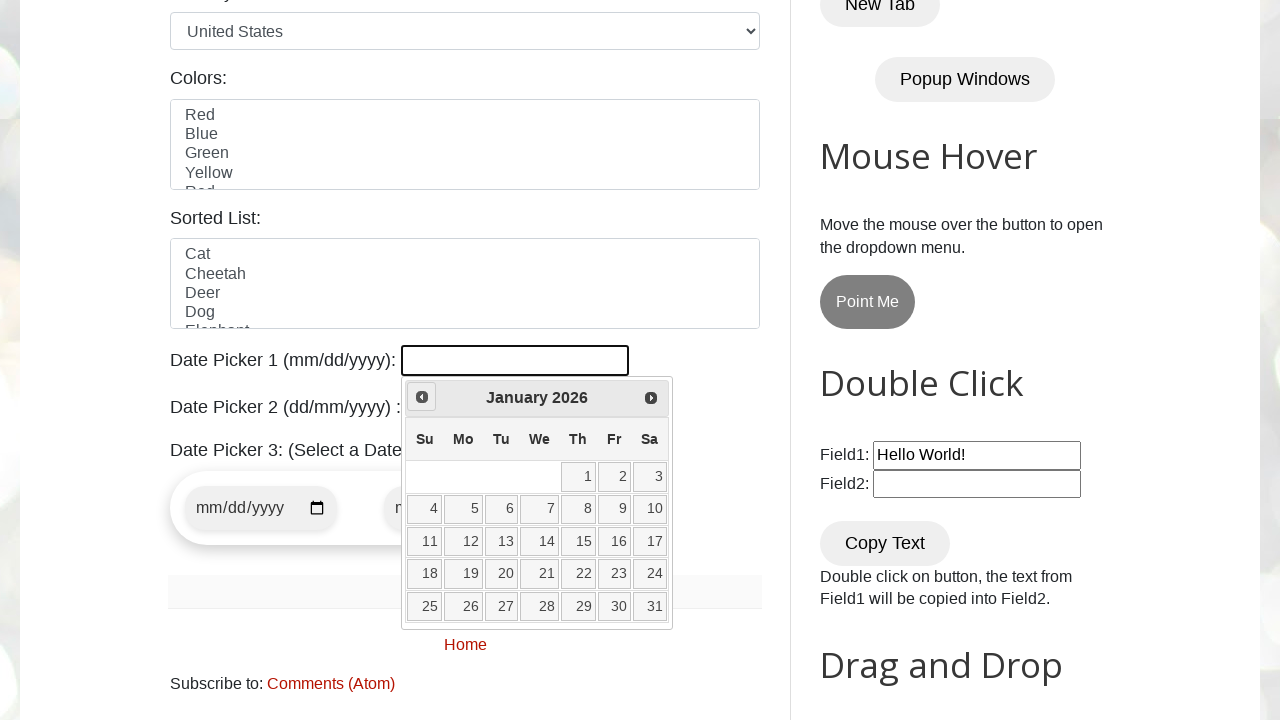

Clicked previous month button to navigate backwards from January 2026 at (422, 397) on a[data-handler='prev']
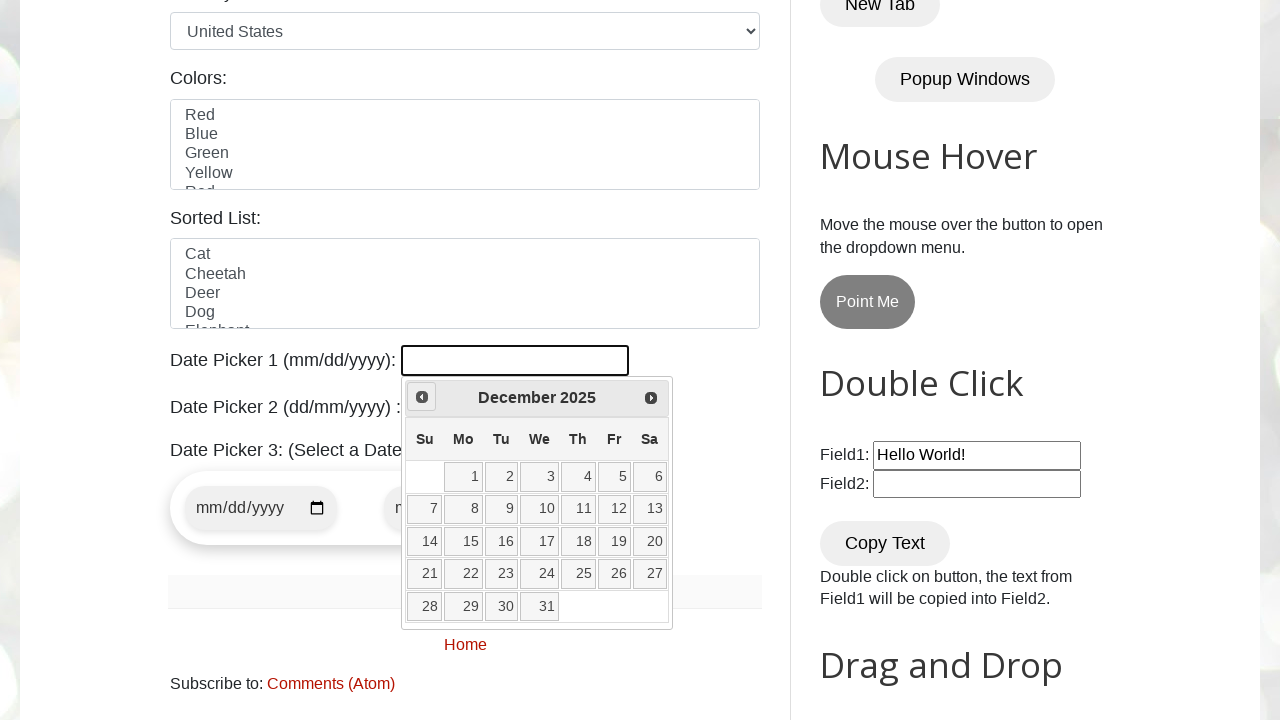

Waited for calendar to update after month navigation
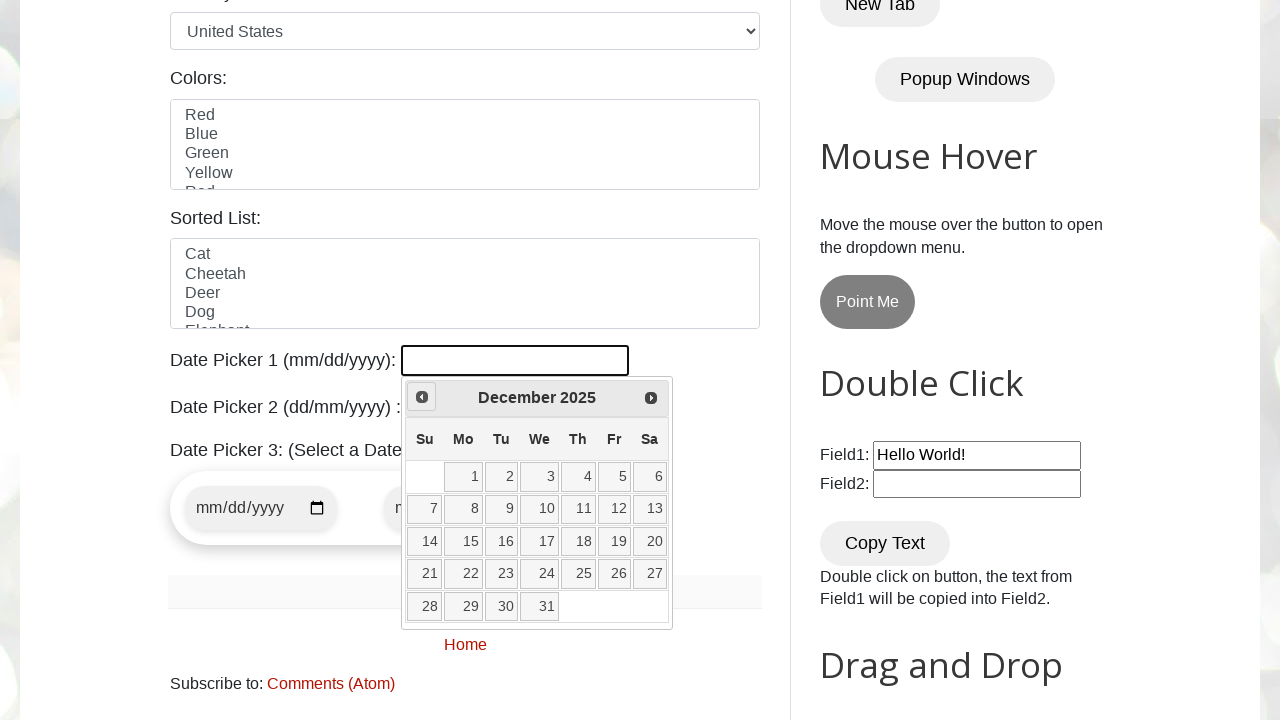

Retrieved current date from calendar: December 2025
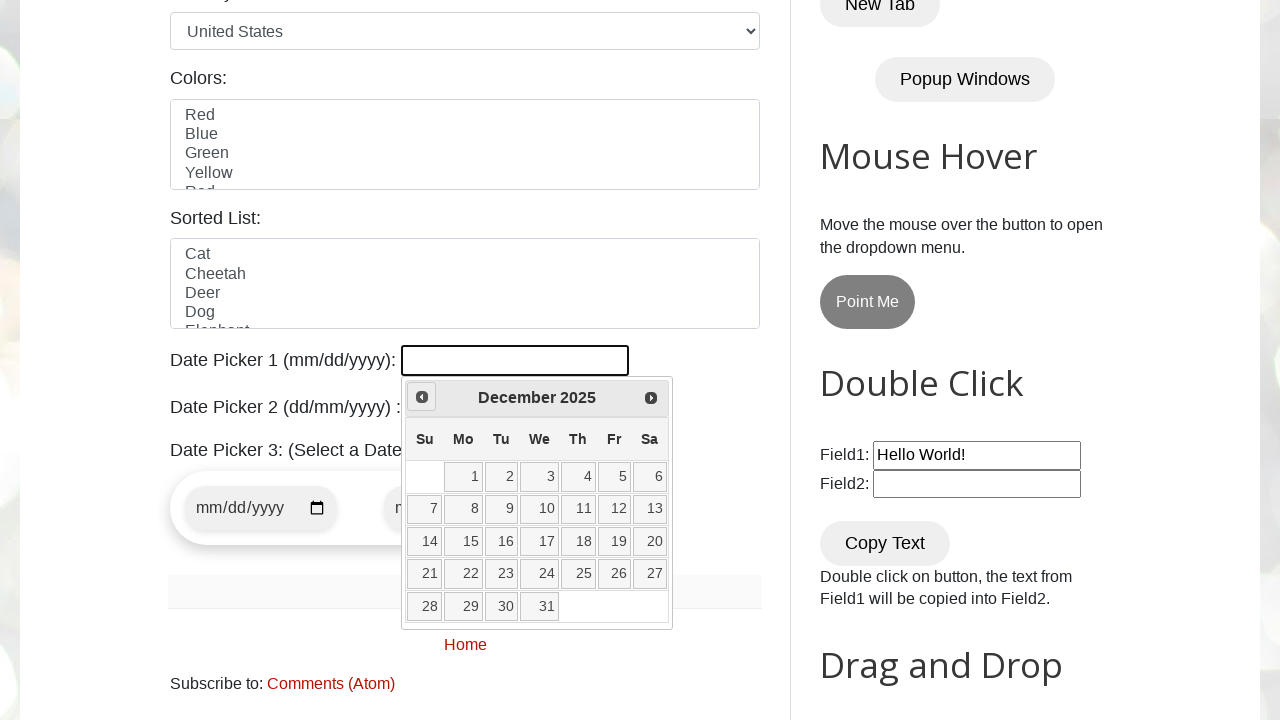

Clicked previous month button to navigate backwards from December 2025 at (422, 397) on a[data-handler='prev']
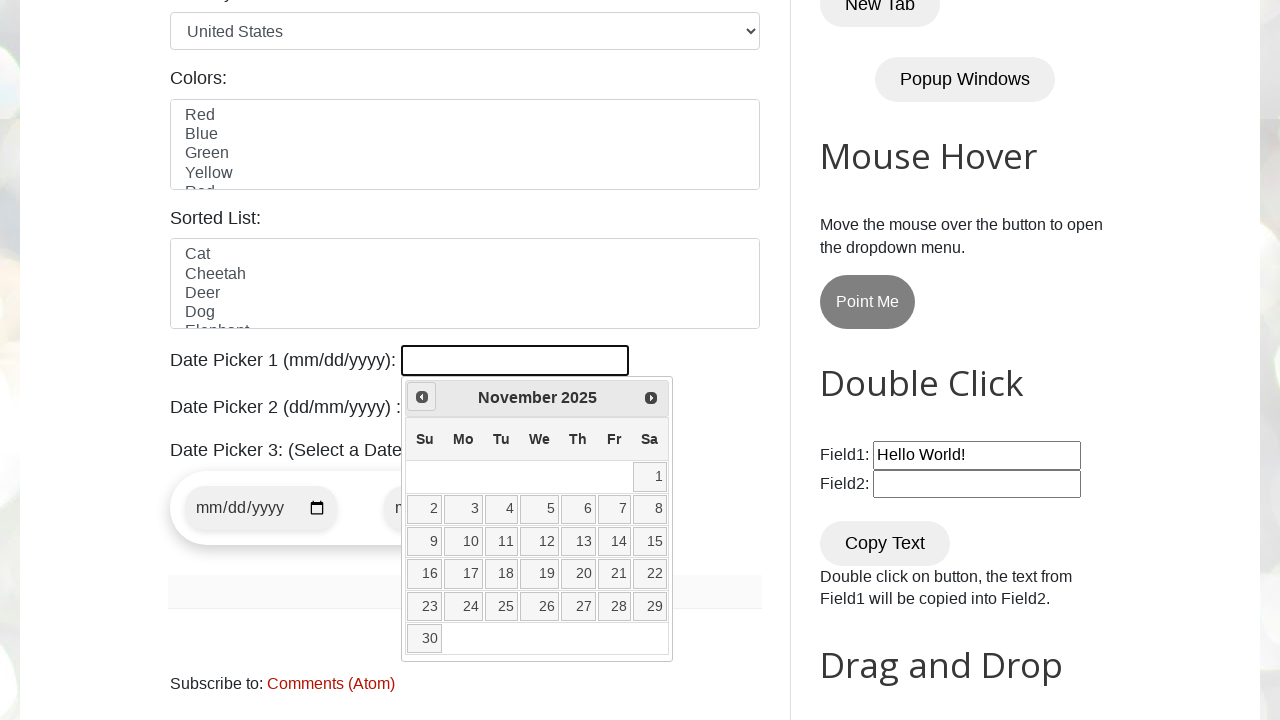

Waited for calendar to update after month navigation
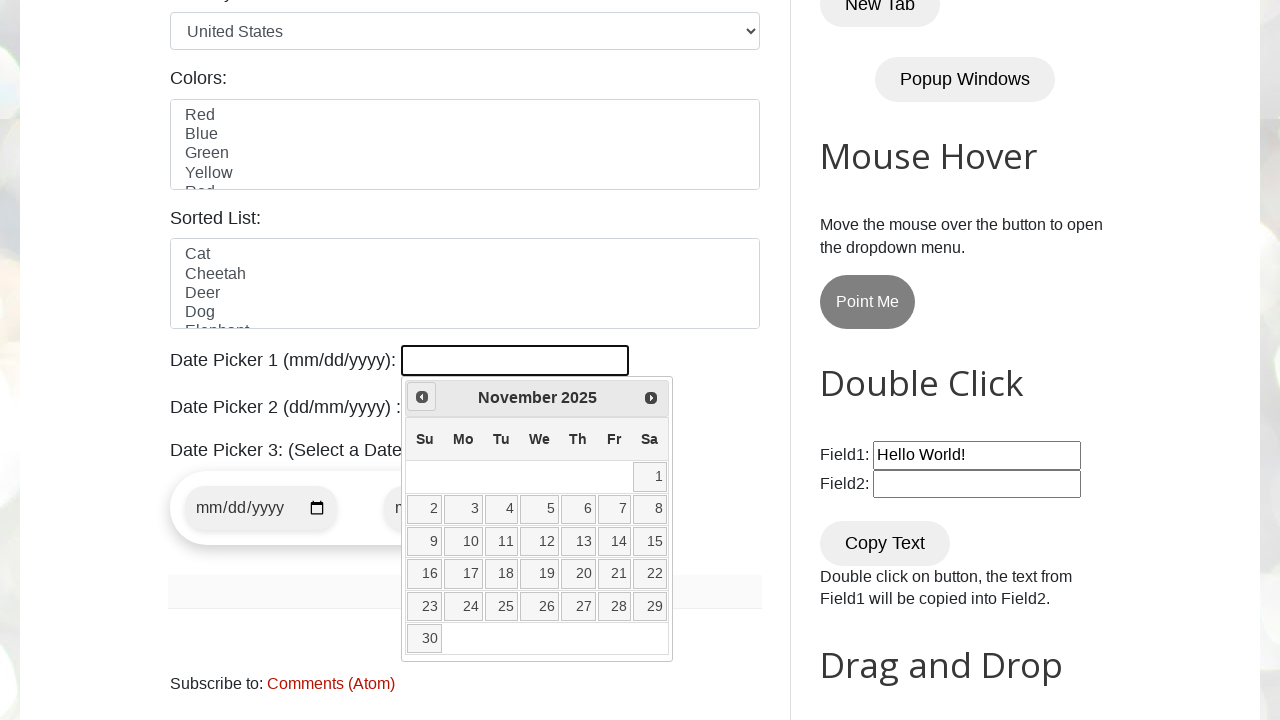

Retrieved current date from calendar: November 2025
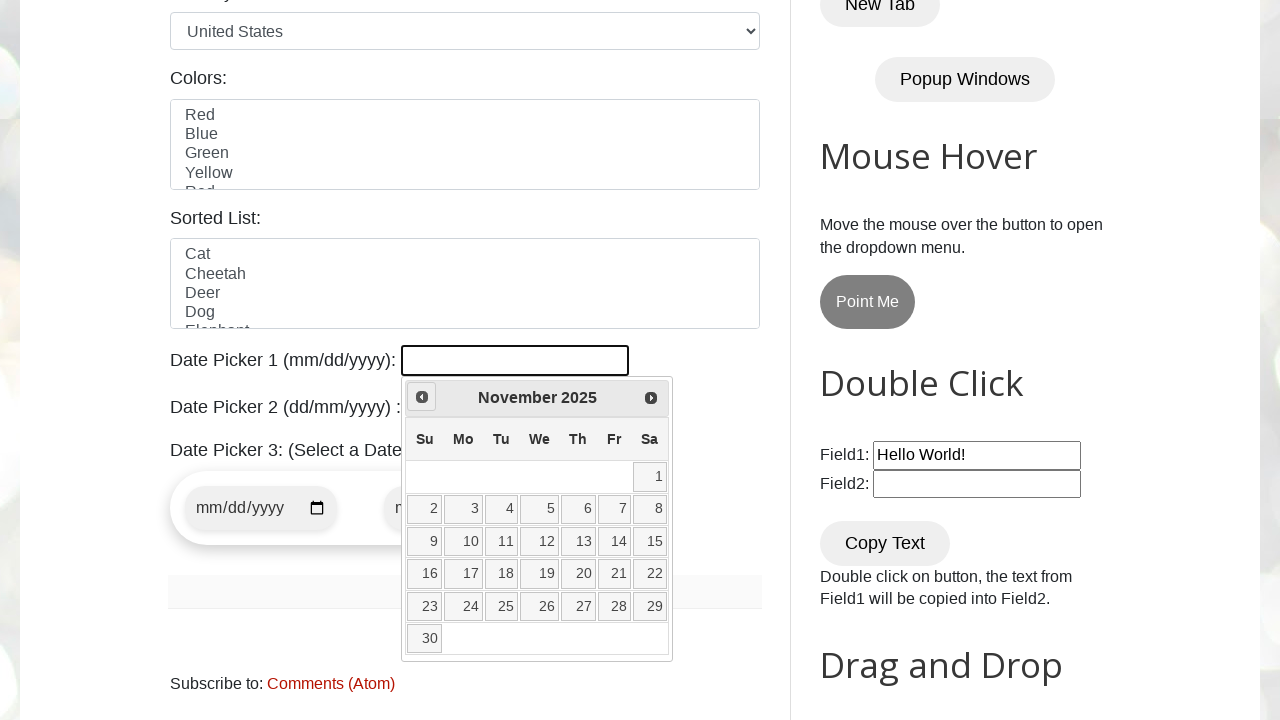

Clicked previous month button to navigate backwards from November 2025 at (422, 397) on a[data-handler='prev']
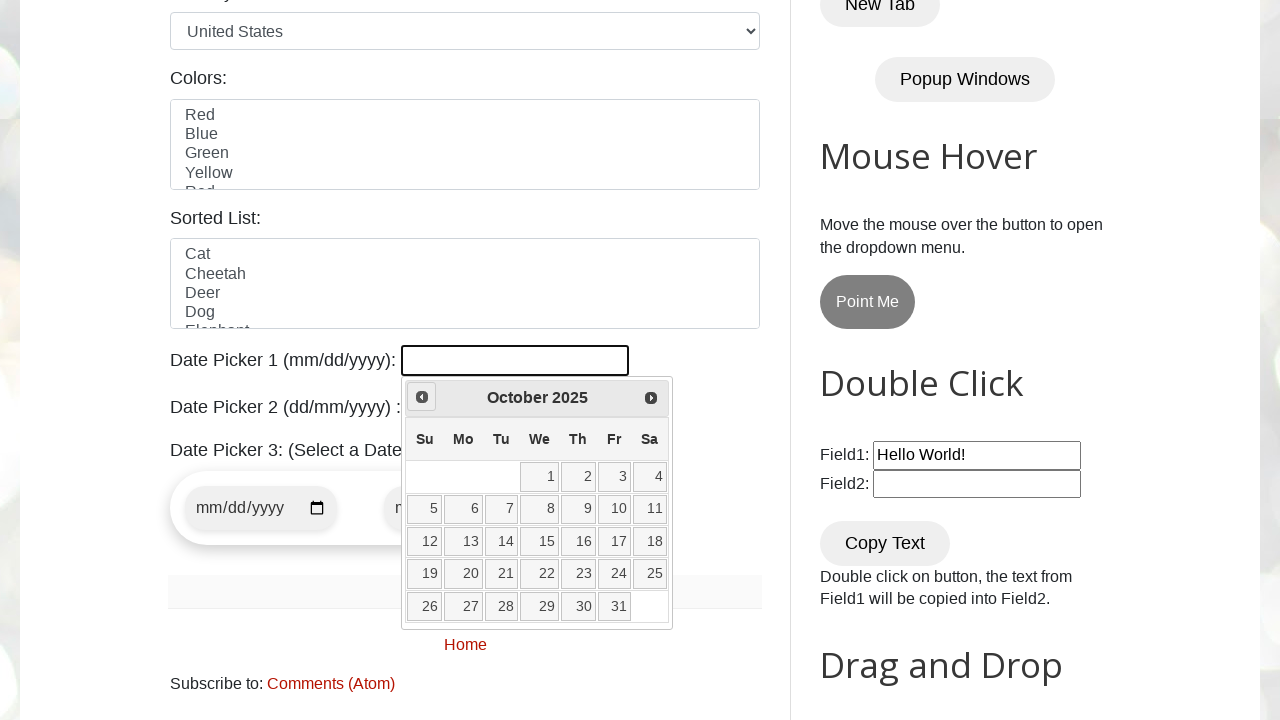

Waited for calendar to update after month navigation
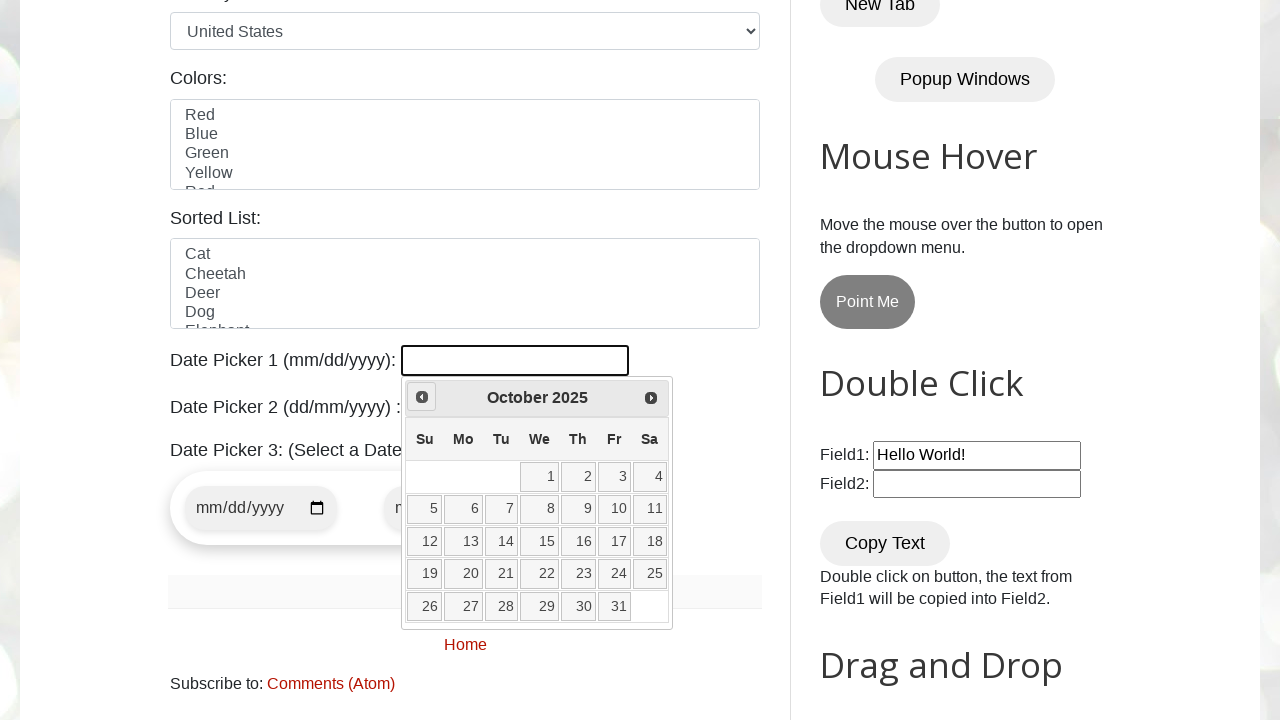

Retrieved current date from calendar: October 2025
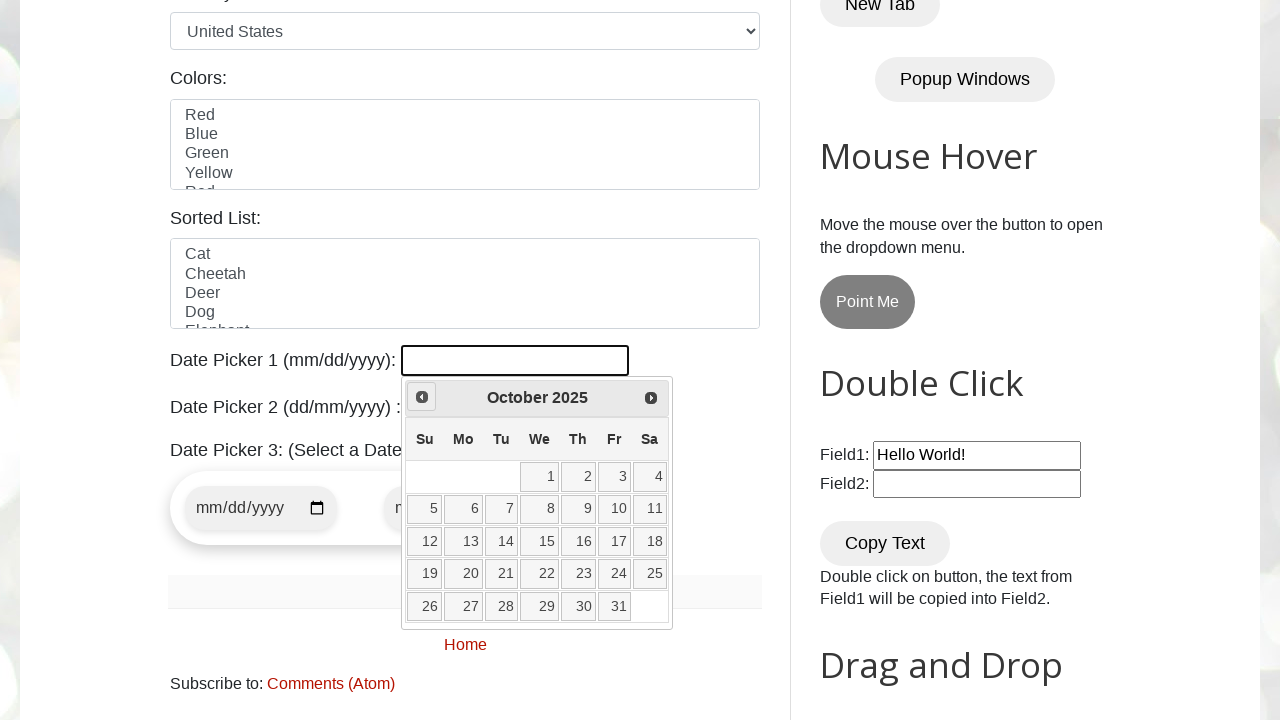

Clicked previous month button to navigate backwards from October 2025 at (422, 397) on a[data-handler='prev']
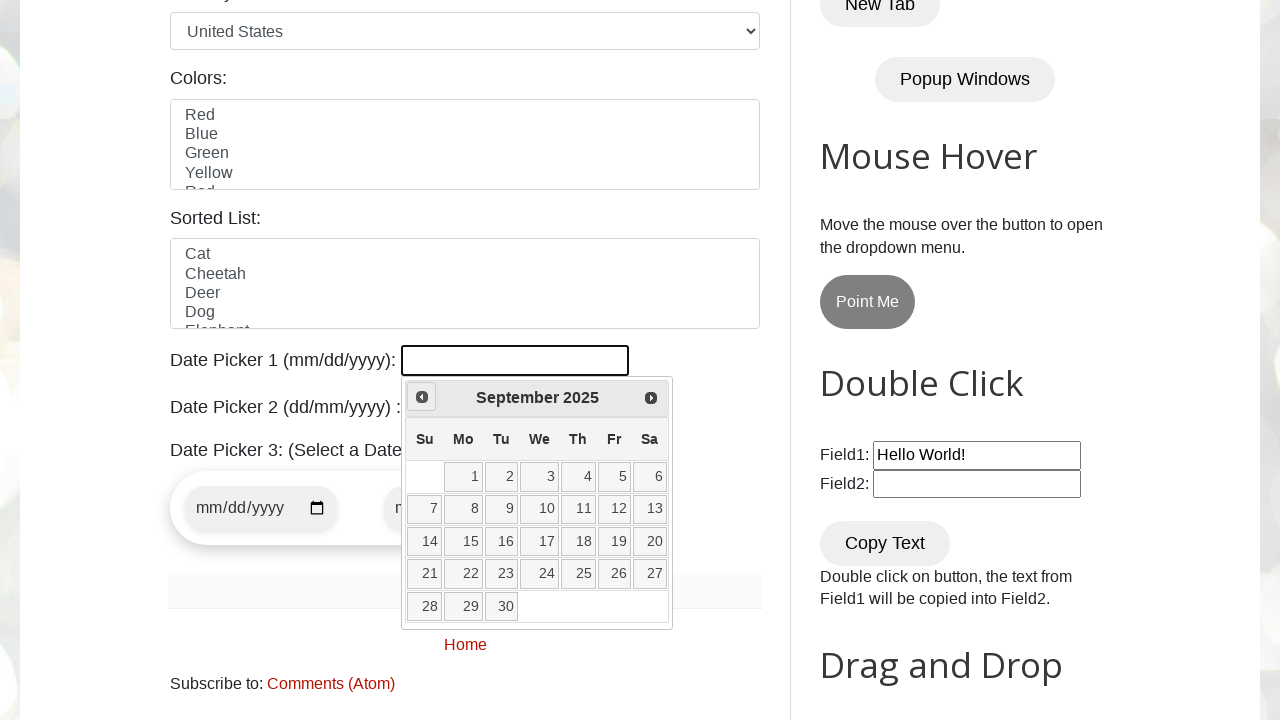

Waited for calendar to update after month navigation
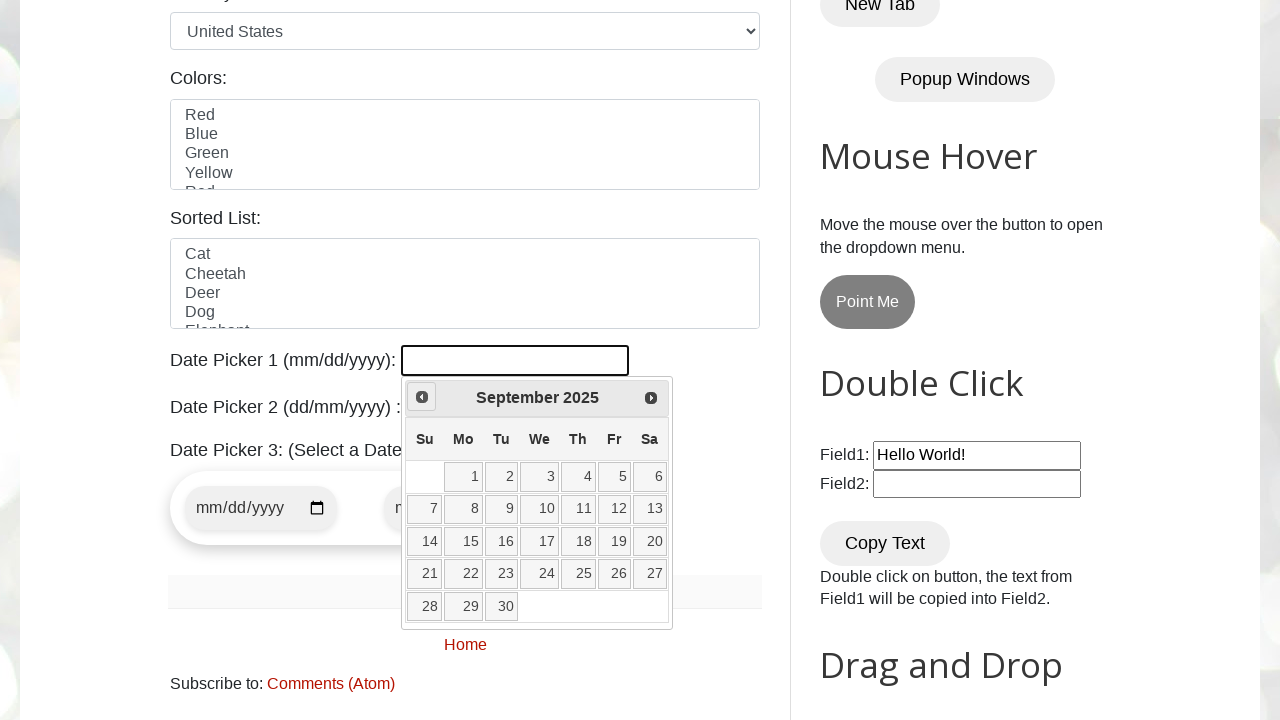

Retrieved current date from calendar: September 2025
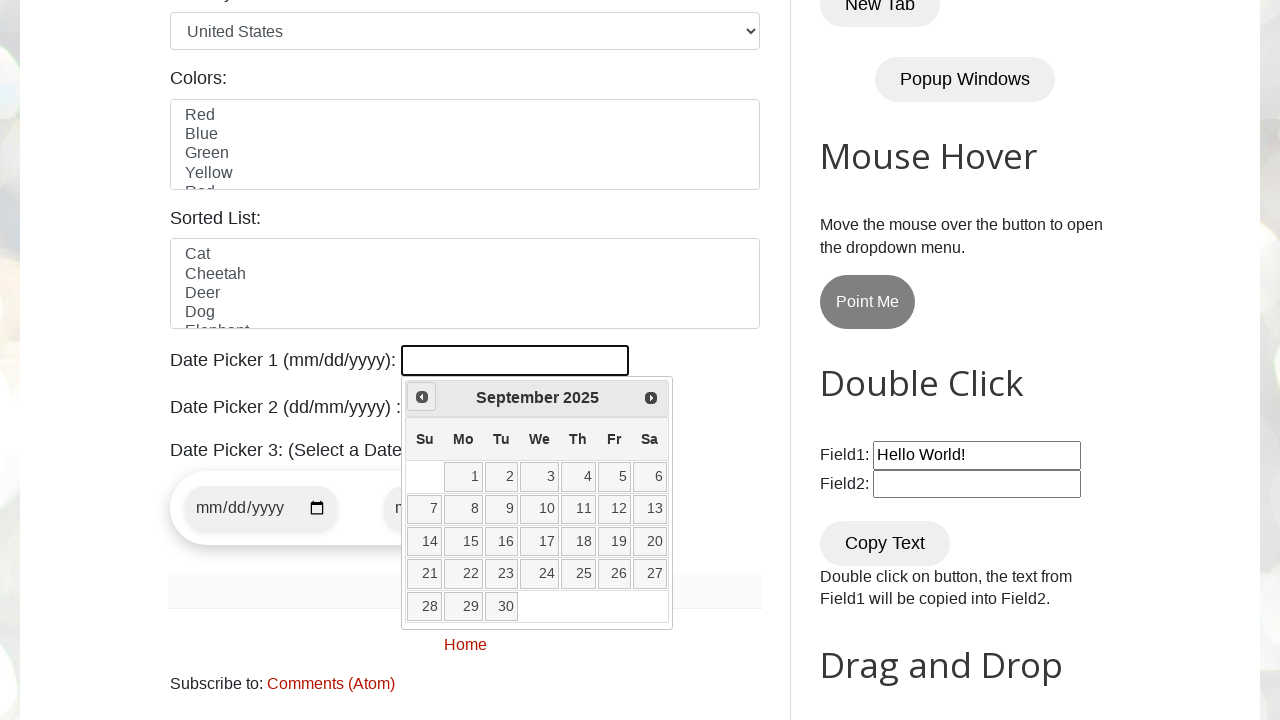

Clicked previous month button to navigate backwards from September 2025 at (422, 397) on a[data-handler='prev']
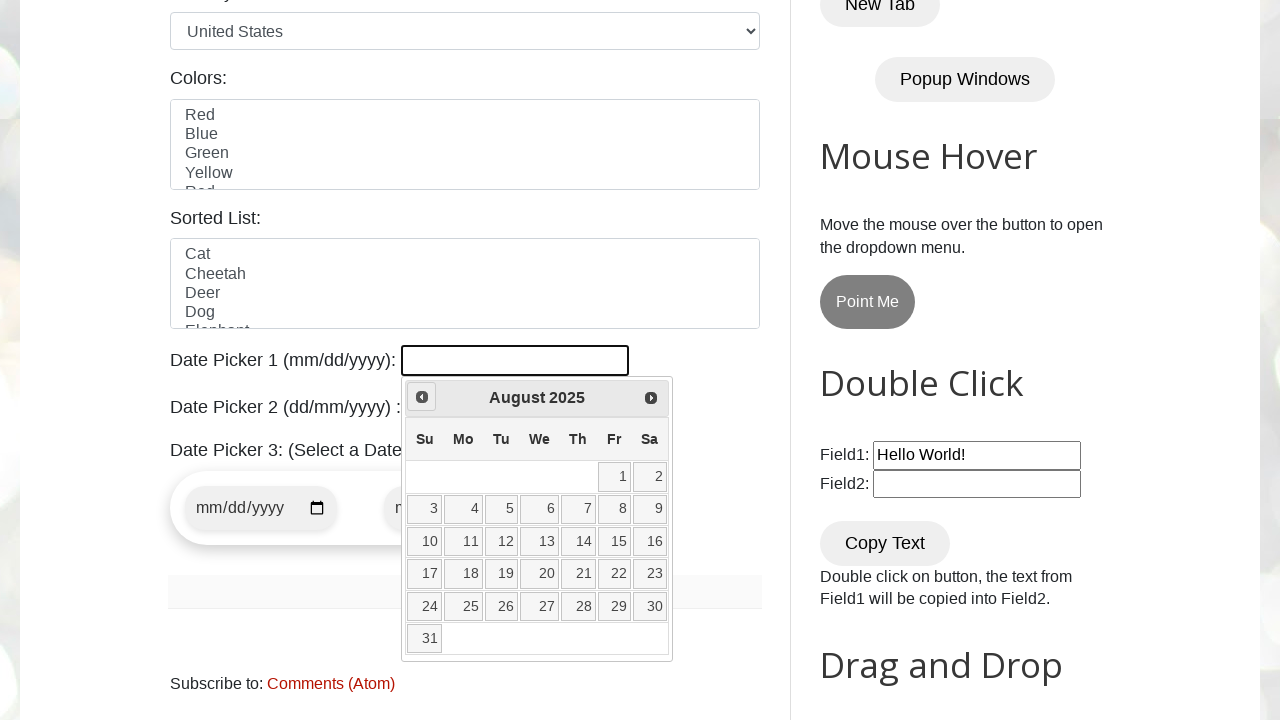

Waited for calendar to update after month navigation
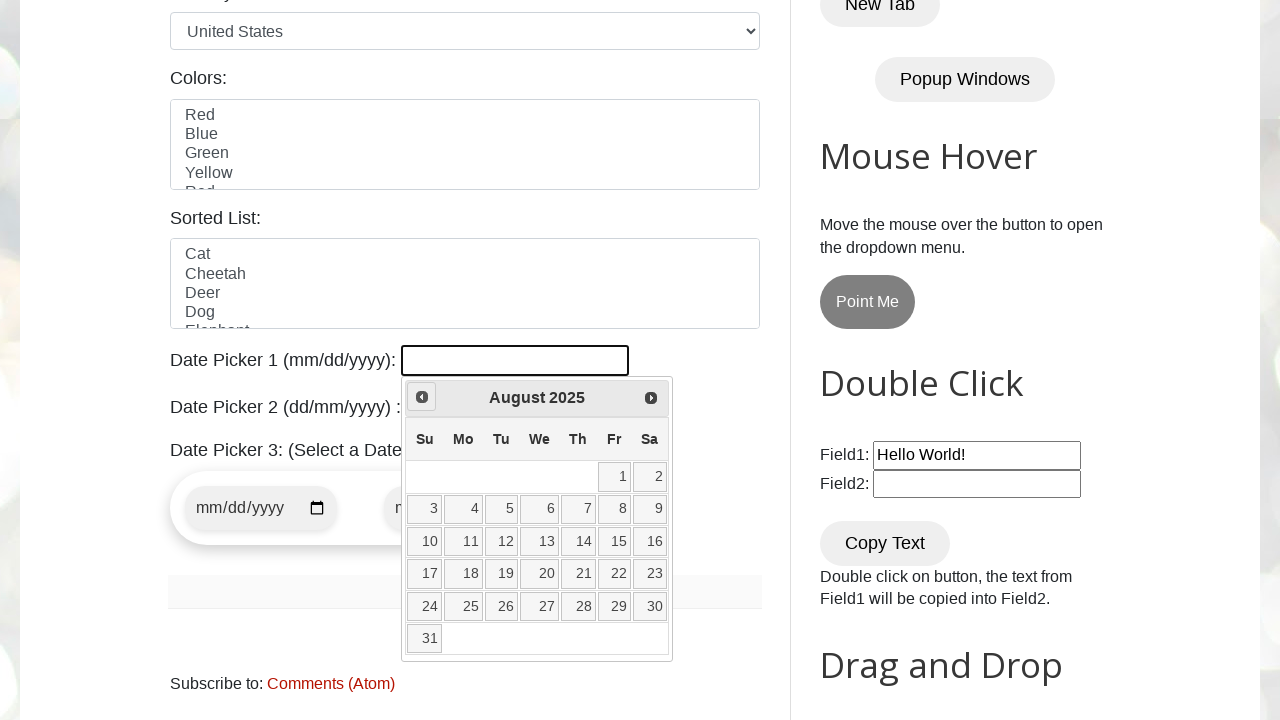

Retrieved current date from calendar: August 2025
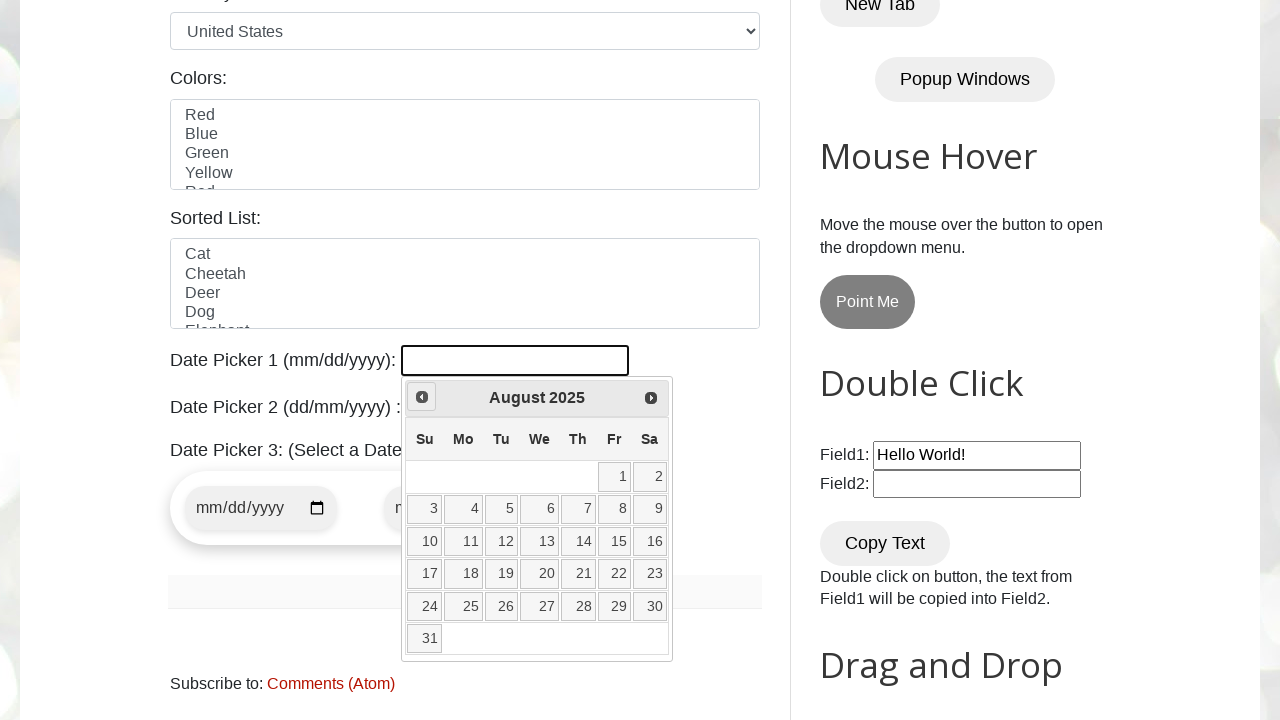

Clicked previous month button to navigate backwards from August 2025 at (422, 397) on a[data-handler='prev']
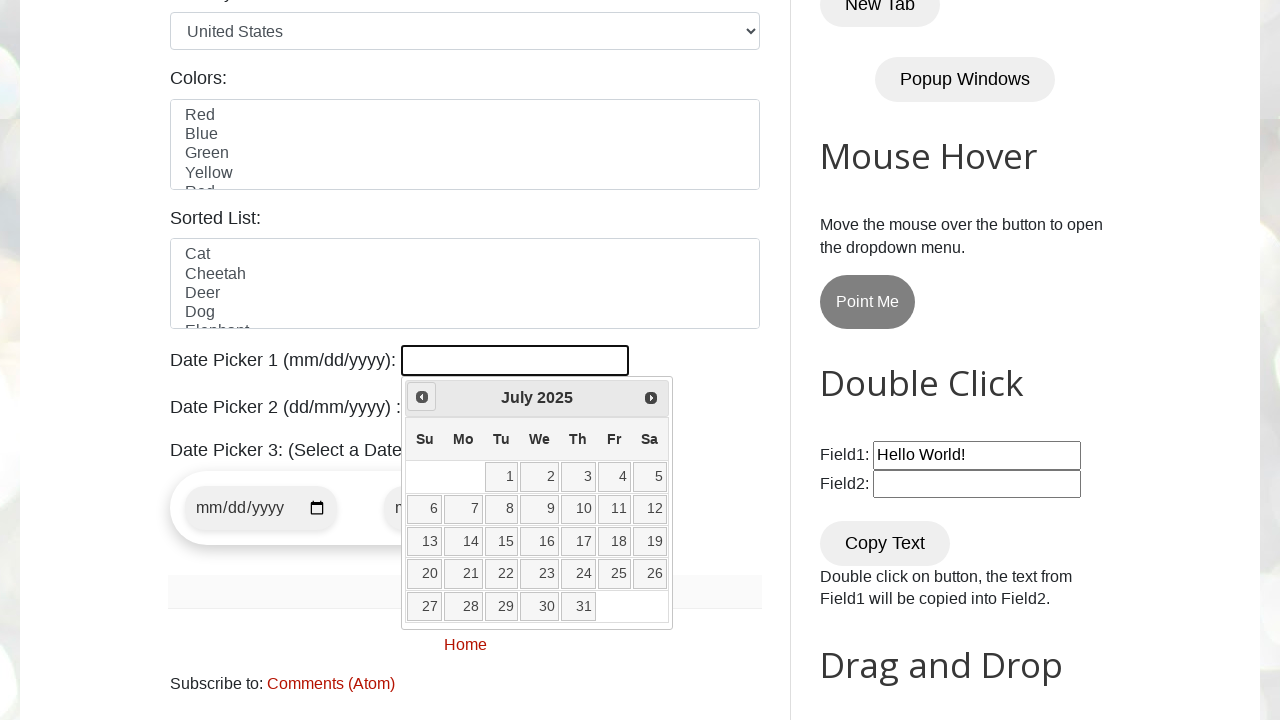

Waited for calendar to update after month navigation
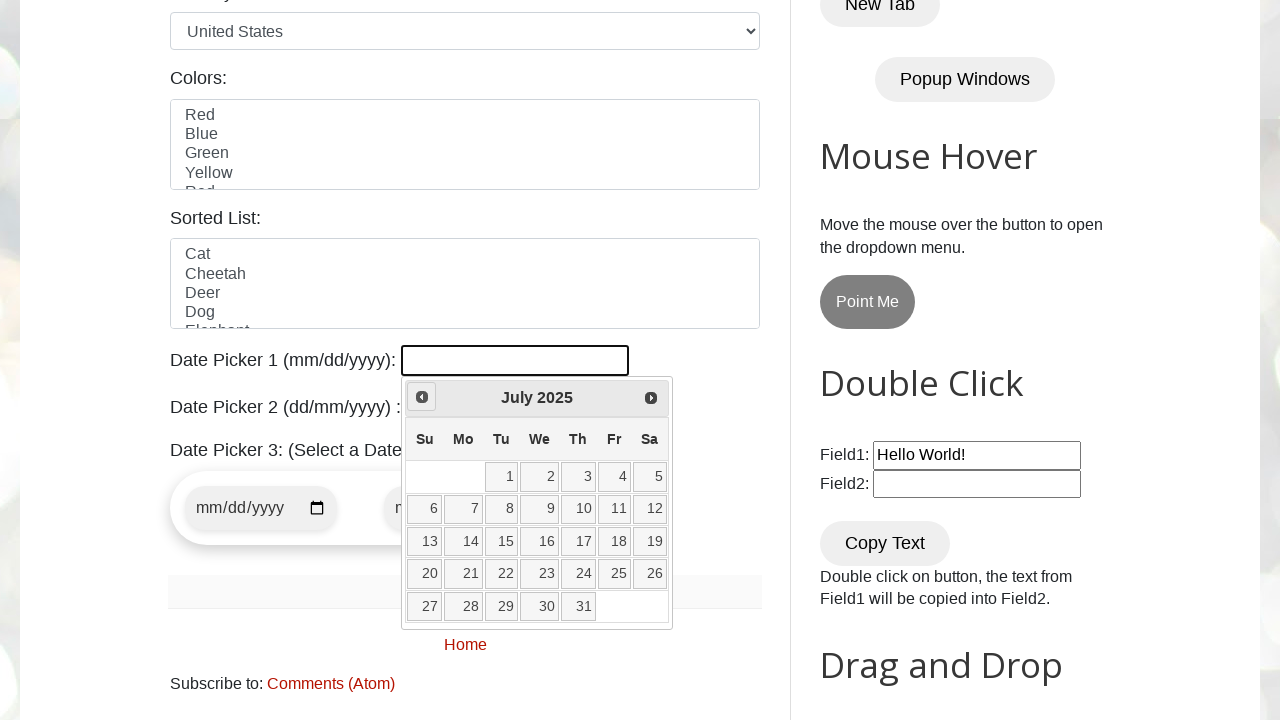

Retrieved current date from calendar: July 2025
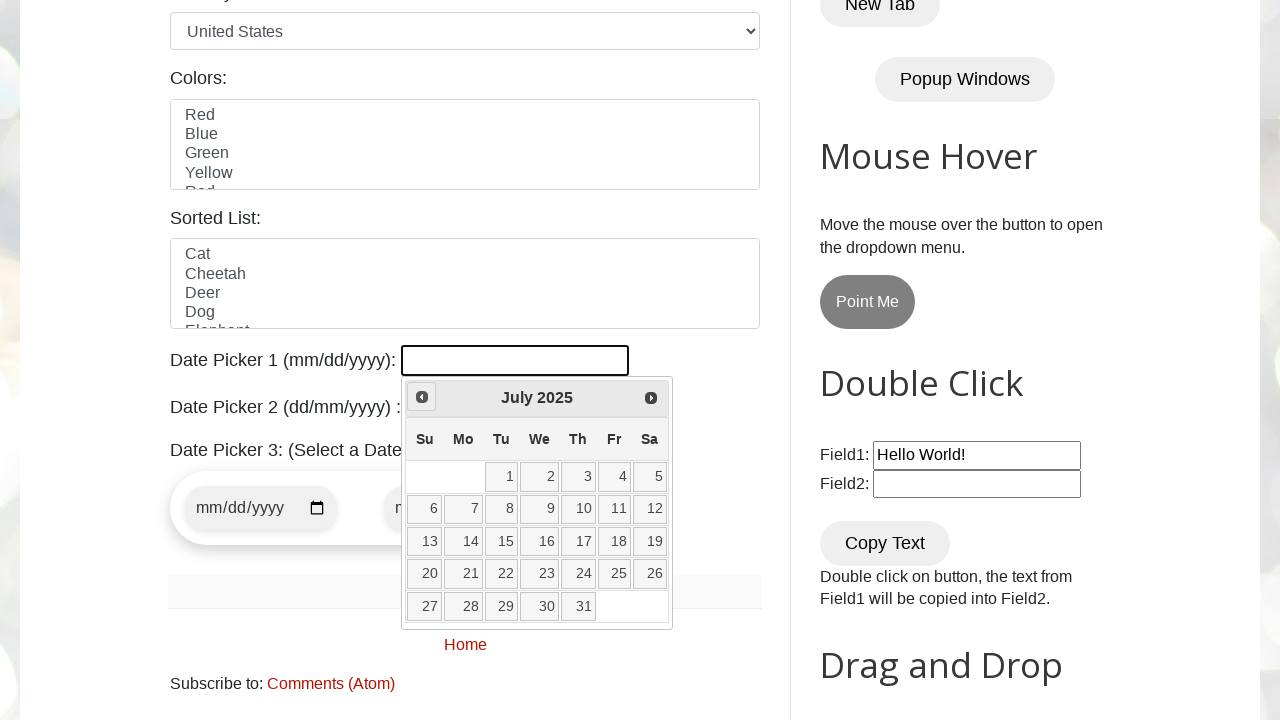

Clicked previous month button to navigate backwards from July 2025 at (422, 397) on a[data-handler='prev']
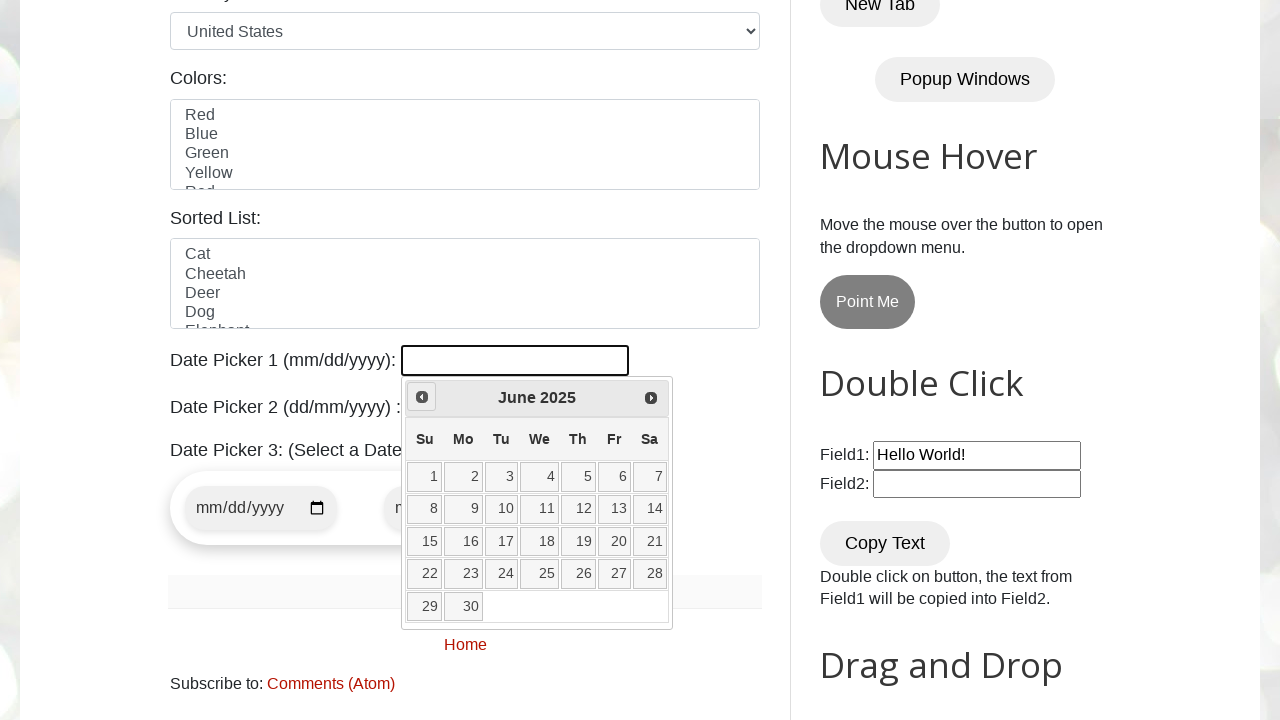

Waited for calendar to update after month navigation
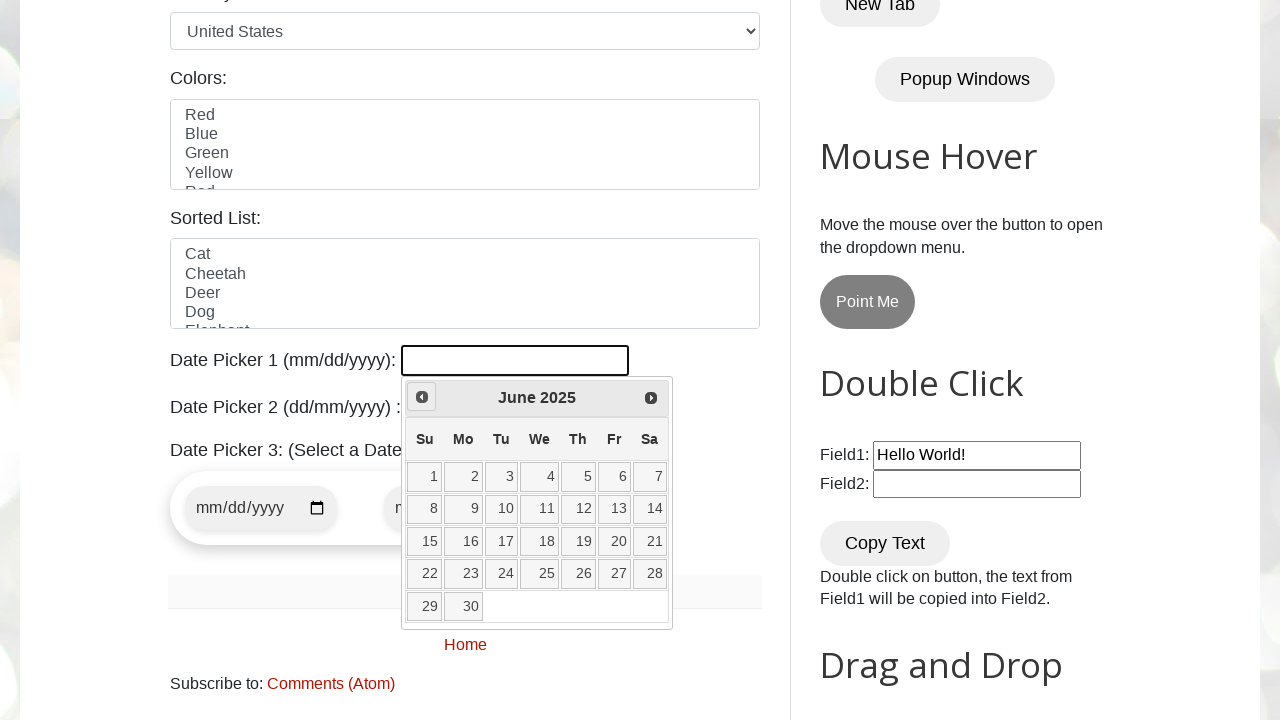

Retrieved current date from calendar: June 2025
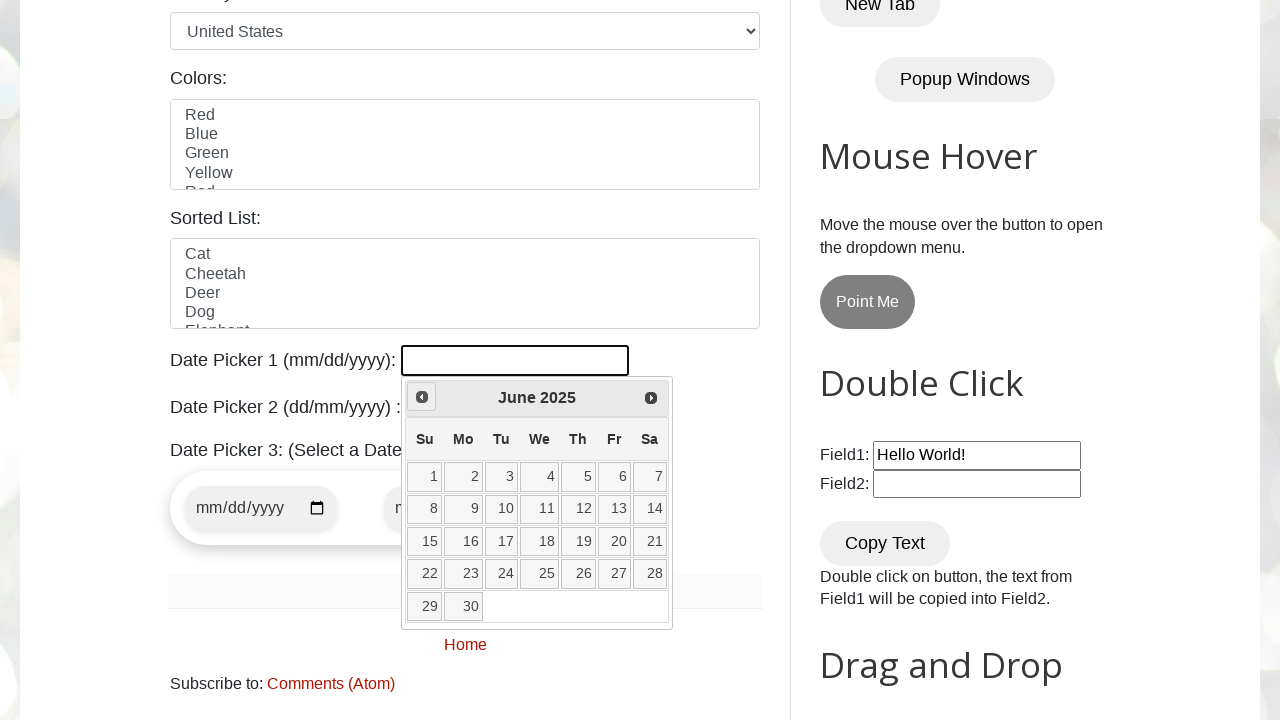

Clicked previous month button to navigate backwards from June 2025 at (422, 397) on a[data-handler='prev']
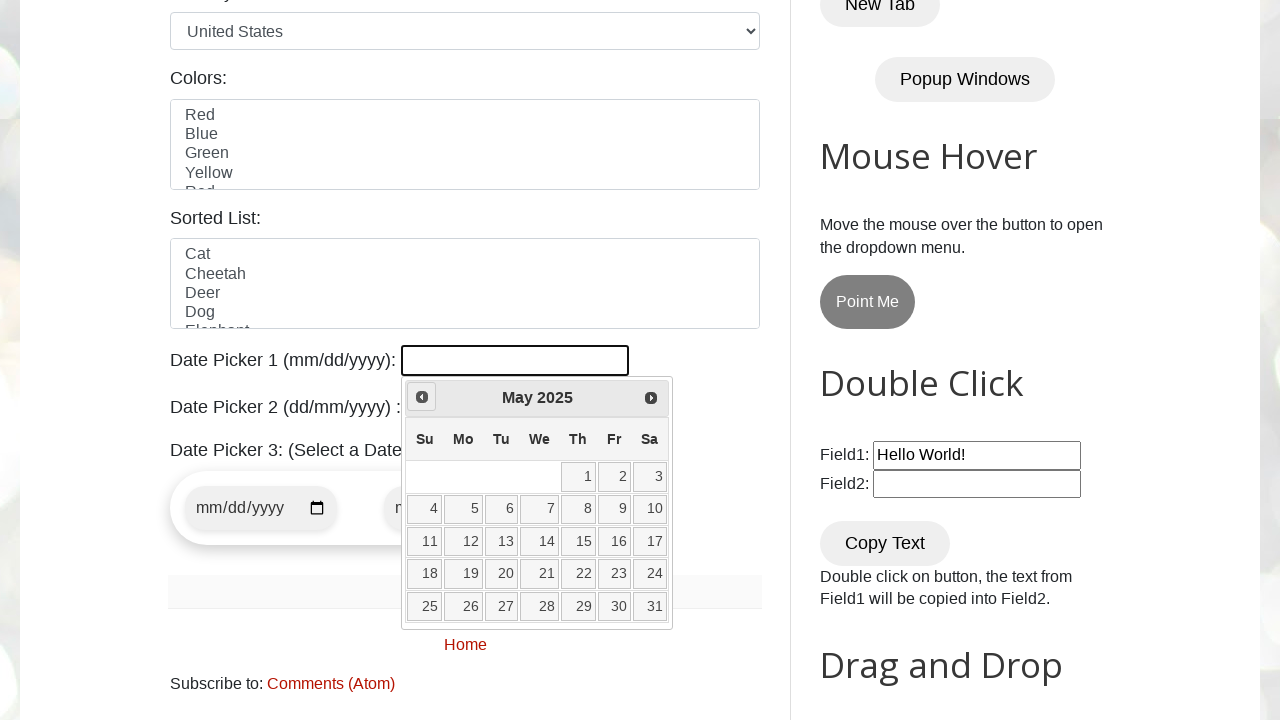

Waited for calendar to update after month navigation
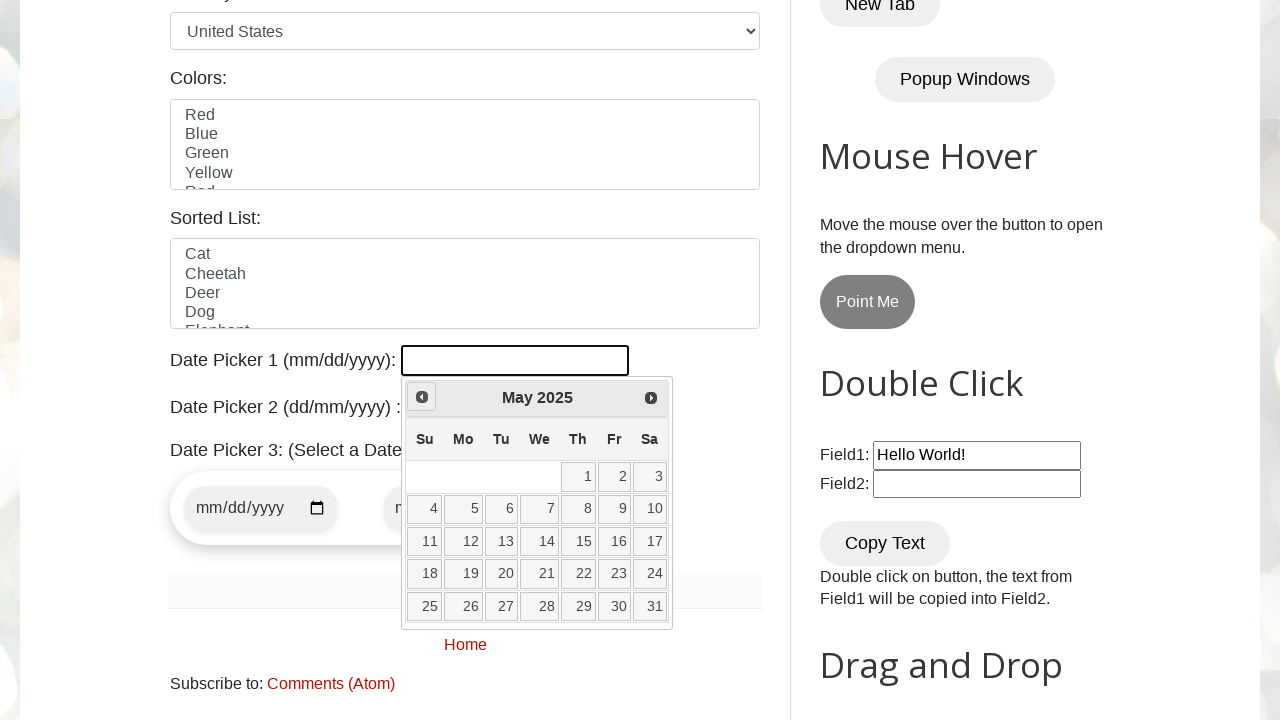

Retrieved current date from calendar: May 2025
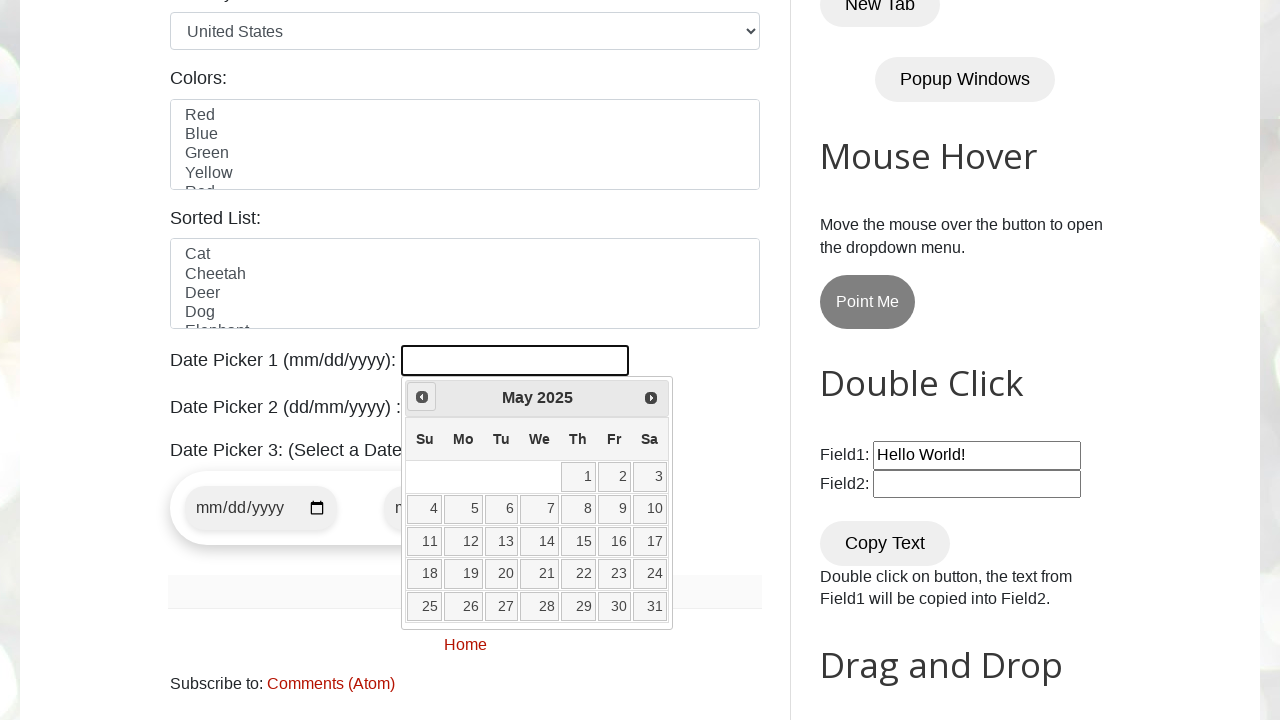

Clicked previous month button to navigate backwards from May 2025 at (422, 397) on a[data-handler='prev']
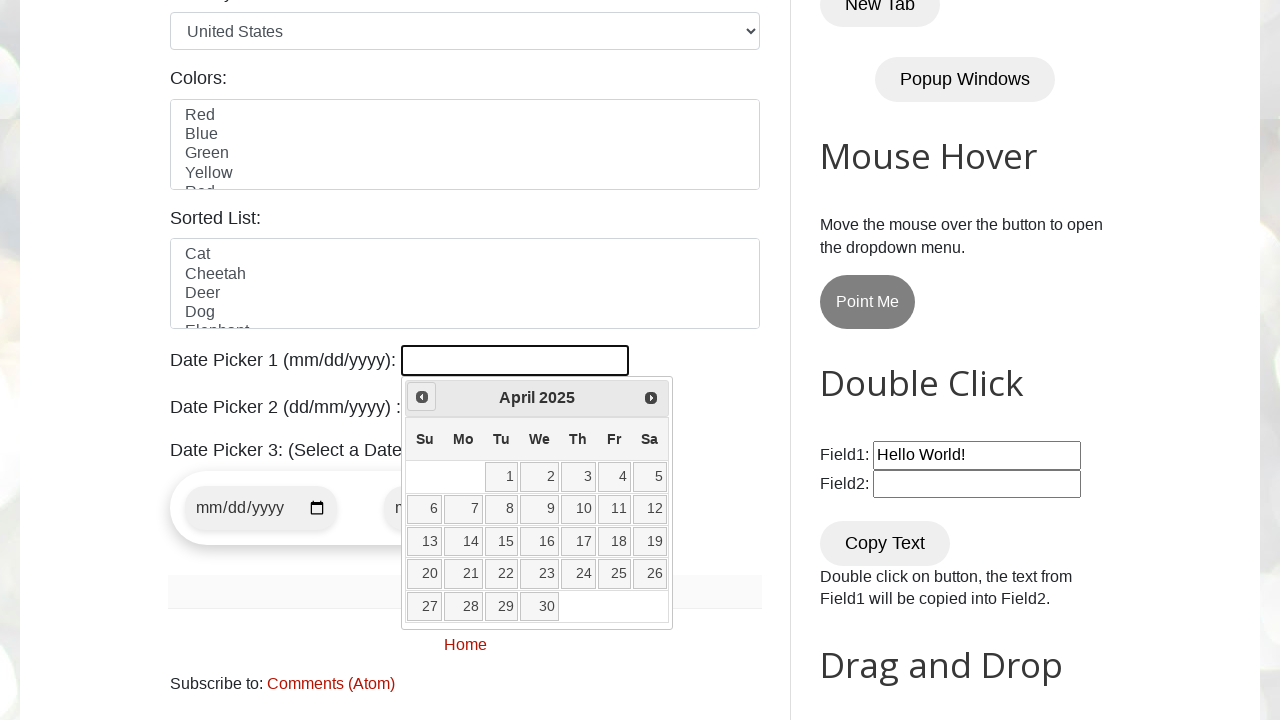

Waited for calendar to update after month navigation
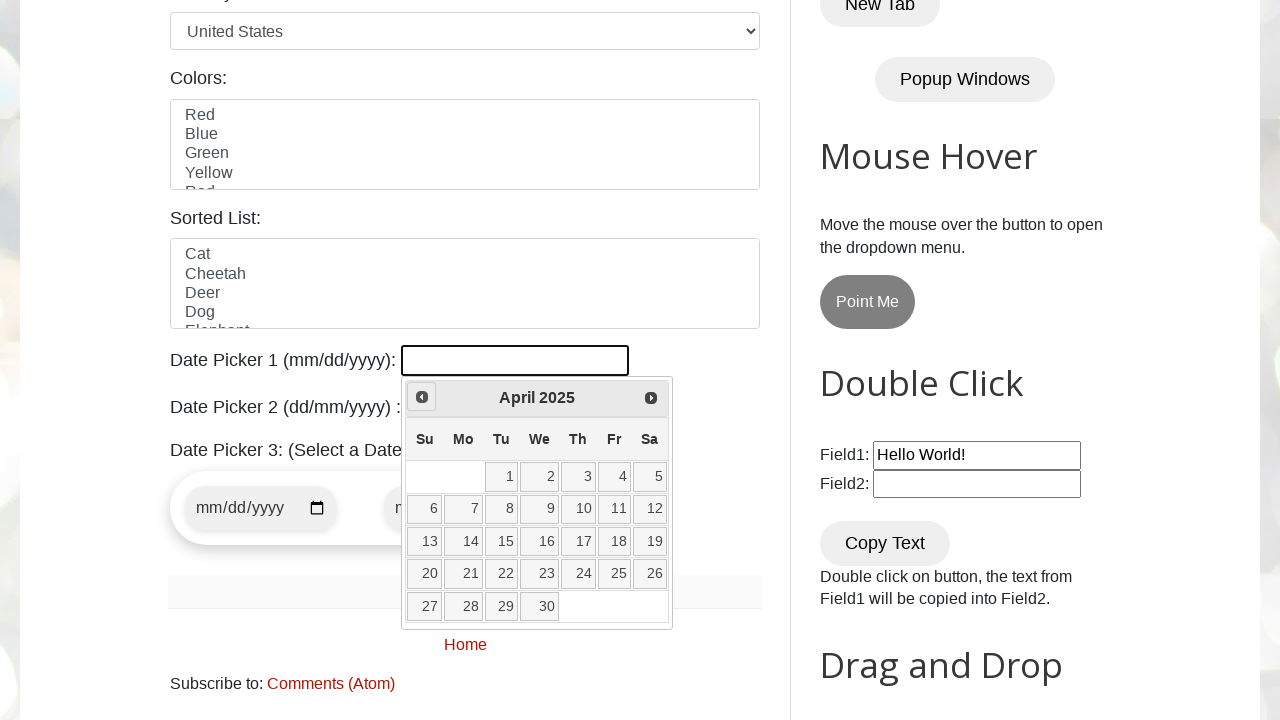

Retrieved current date from calendar: April 2025
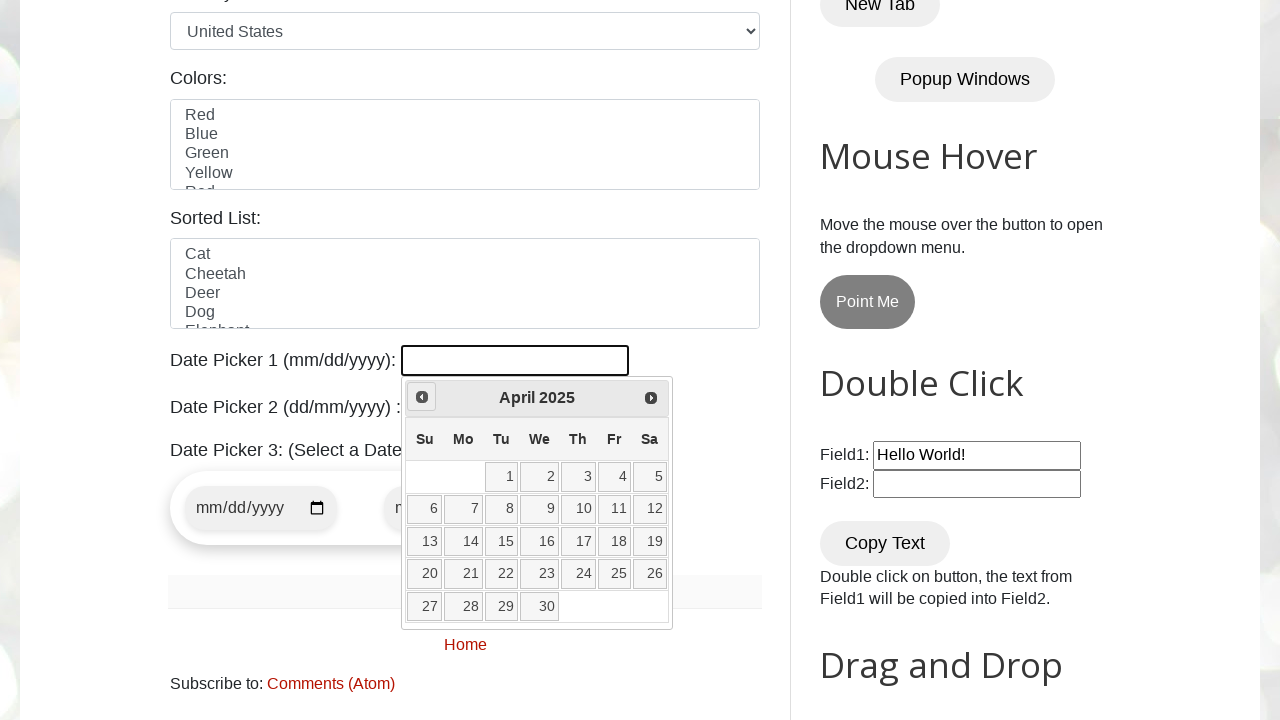

Clicked previous month button to navigate backwards from April 2025 at (422, 397) on a[data-handler='prev']
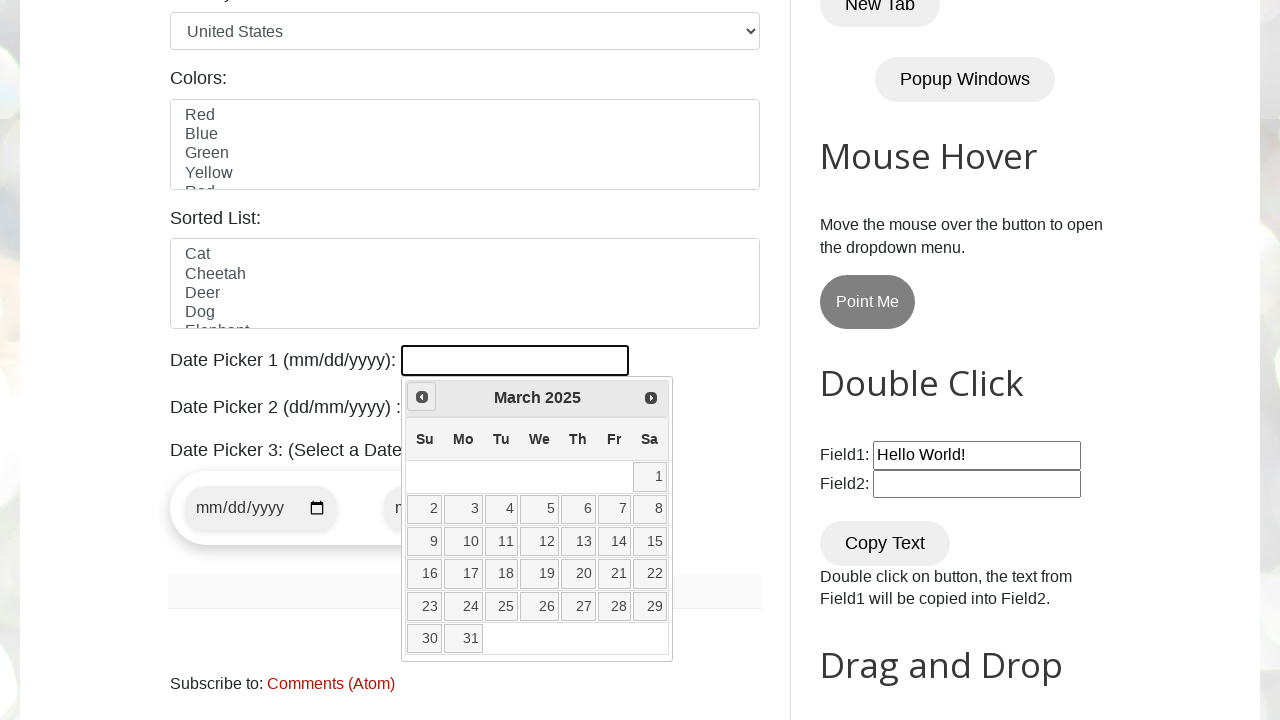

Waited for calendar to update after month navigation
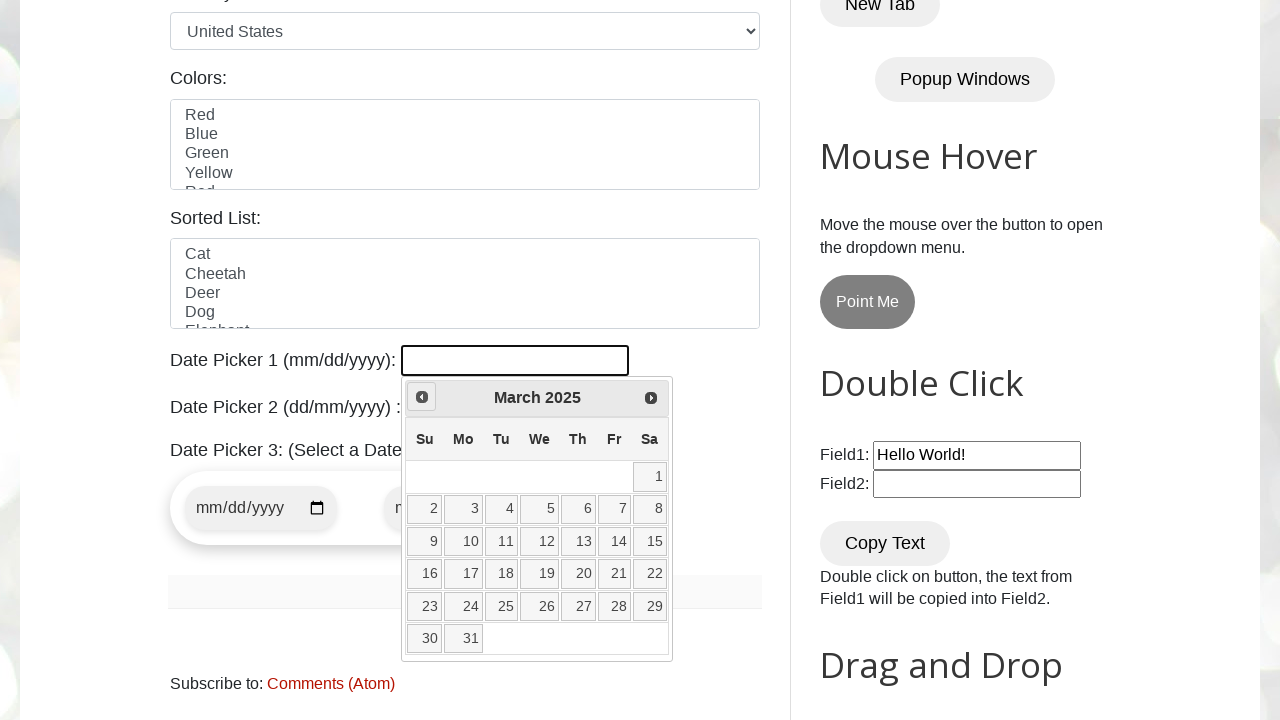

Retrieved current date from calendar: March 2025
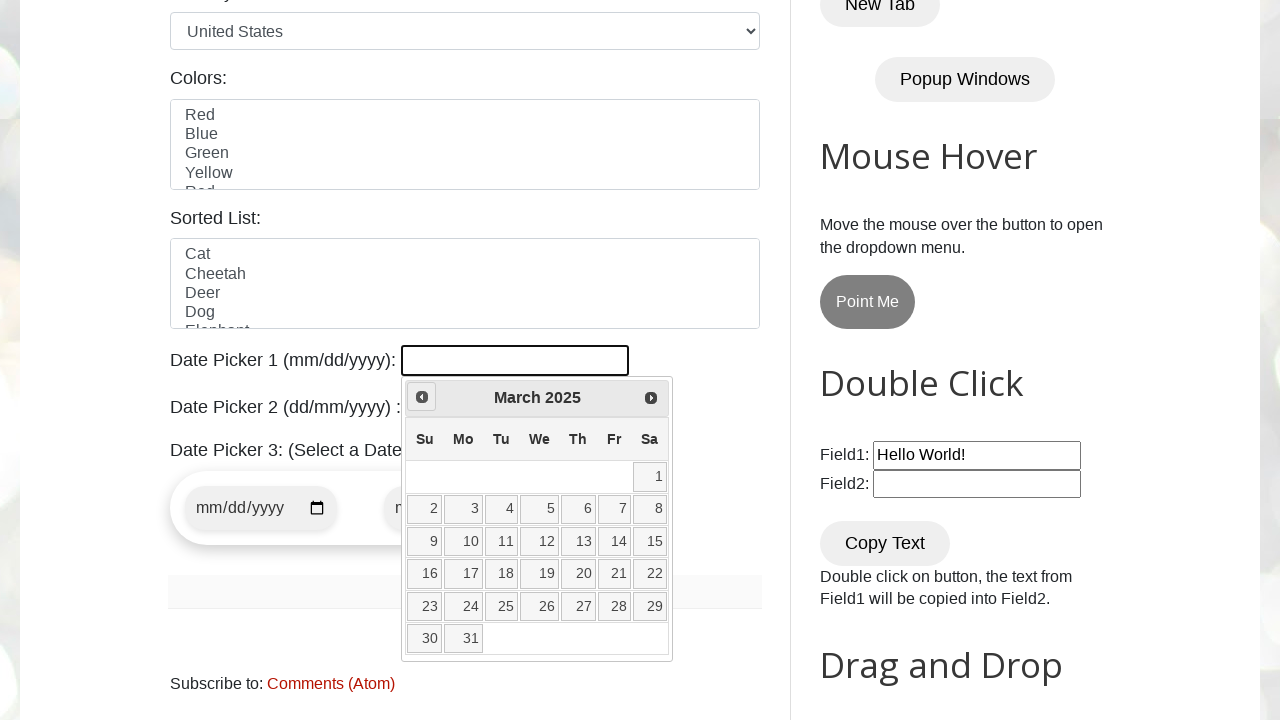

Clicked previous month button to navigate backwards from March 2025 at (422, 397) on a[data-handler='prev']
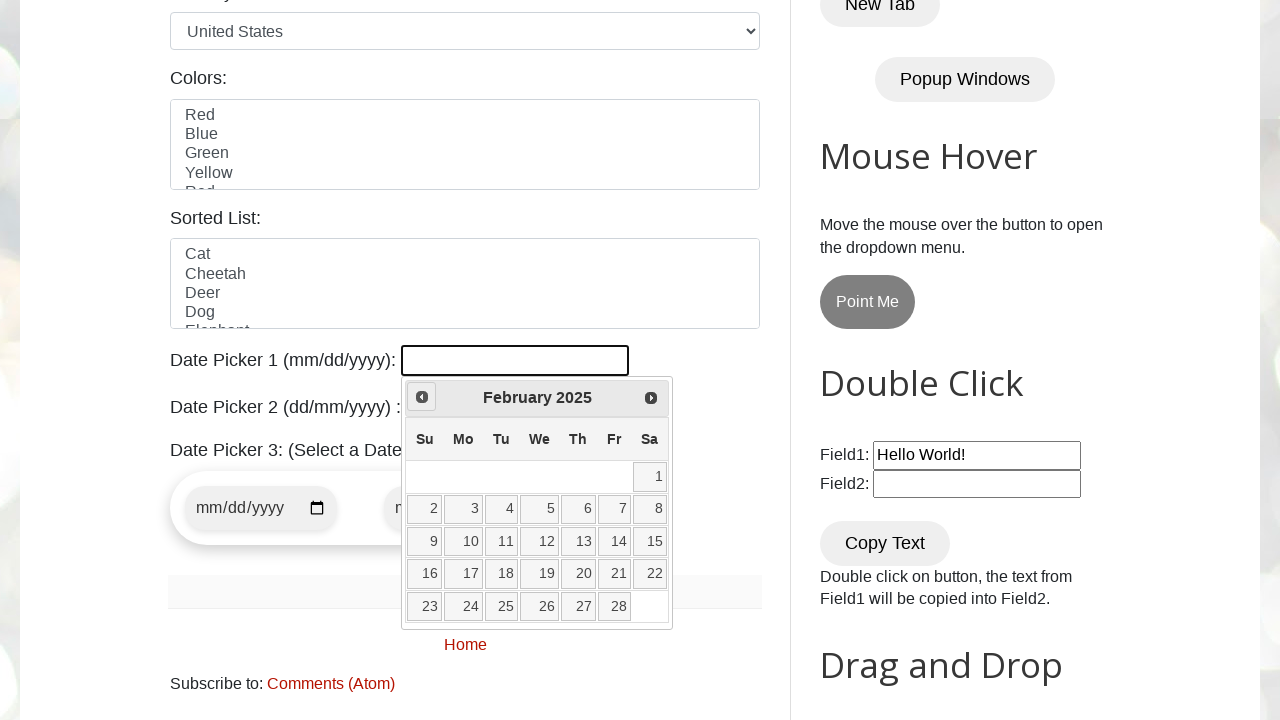

Waited for calendar to update after month navigation
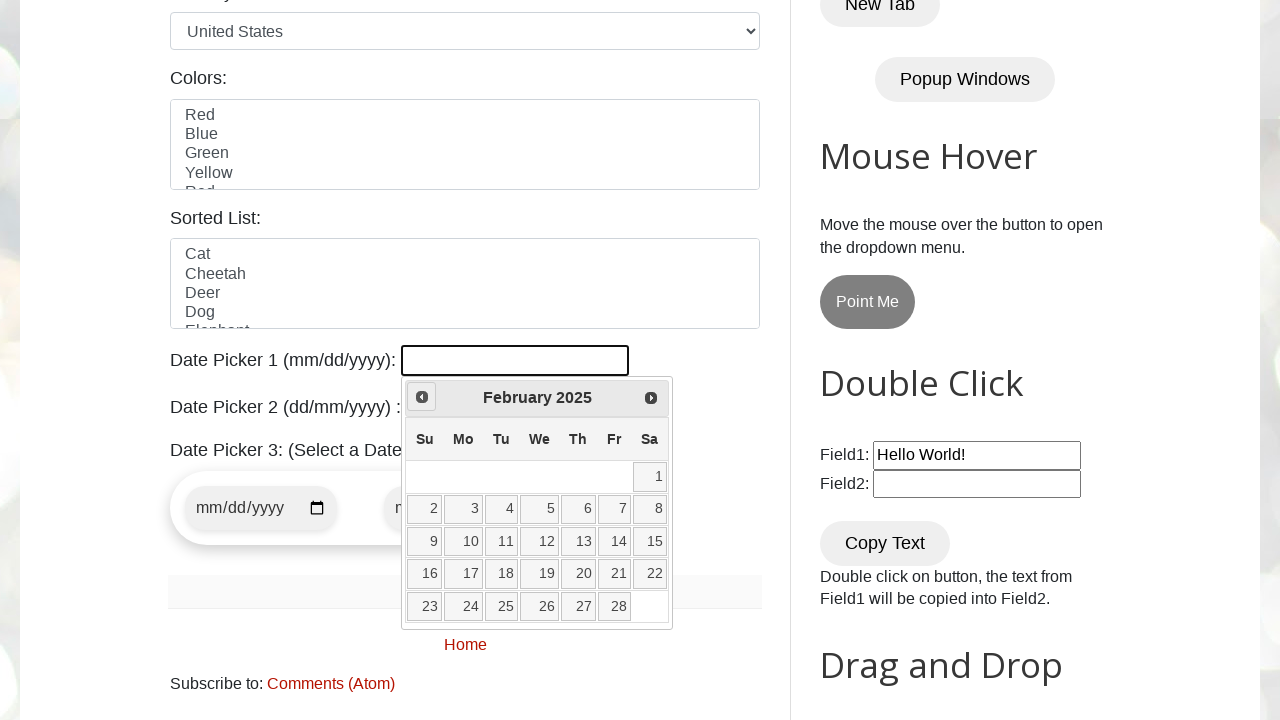

Retrieved current date from calendar: February 2025
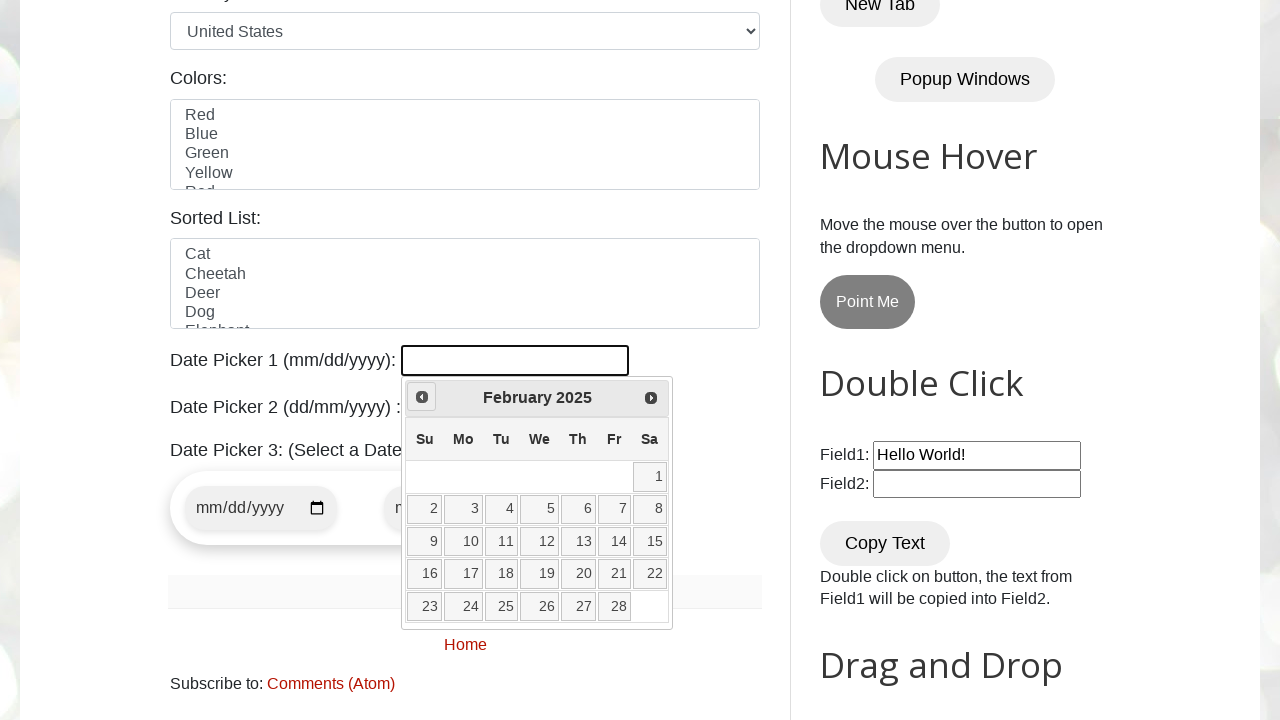

Clicked previous month button to navigate backwards from February 2025 at (422, 397) on a[data-handler='prev']
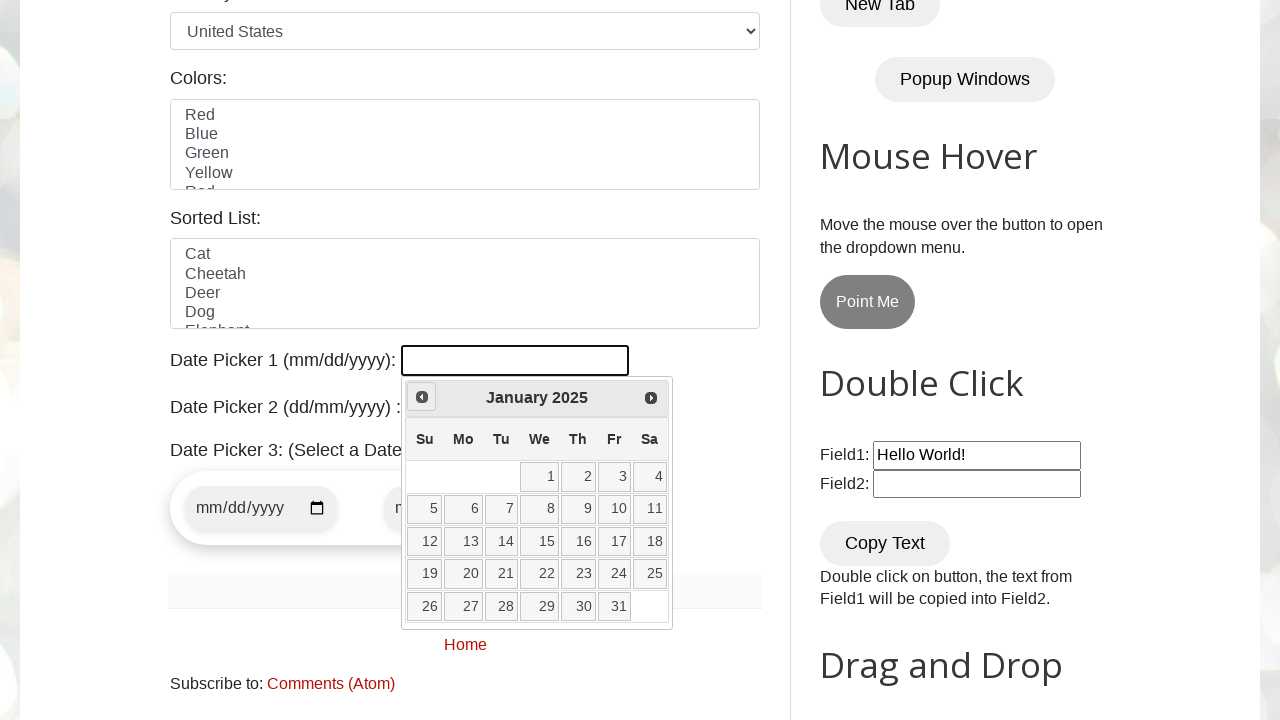

Waited for calendar to update after month navigation
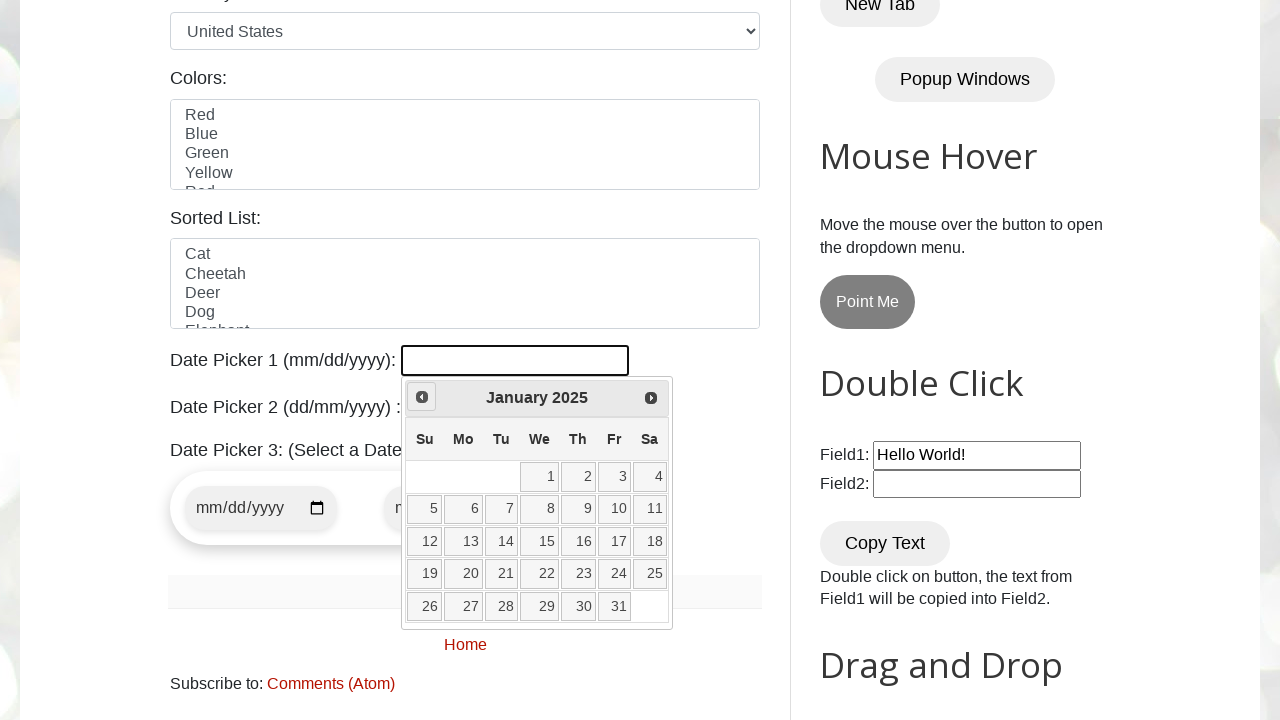

Retrieved current date from calendar: January 2025
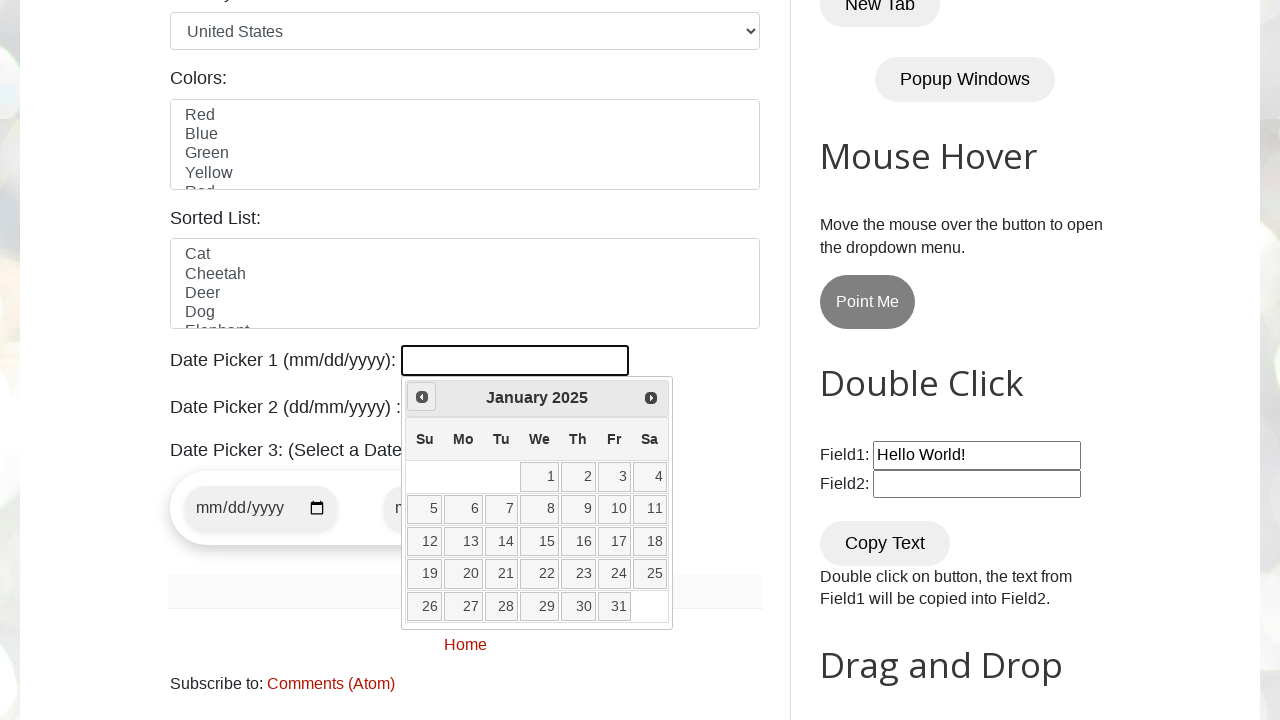

Clicked previous month button to navigate backwards from January 2025 at (422, 397) on a[data-handler='prev']
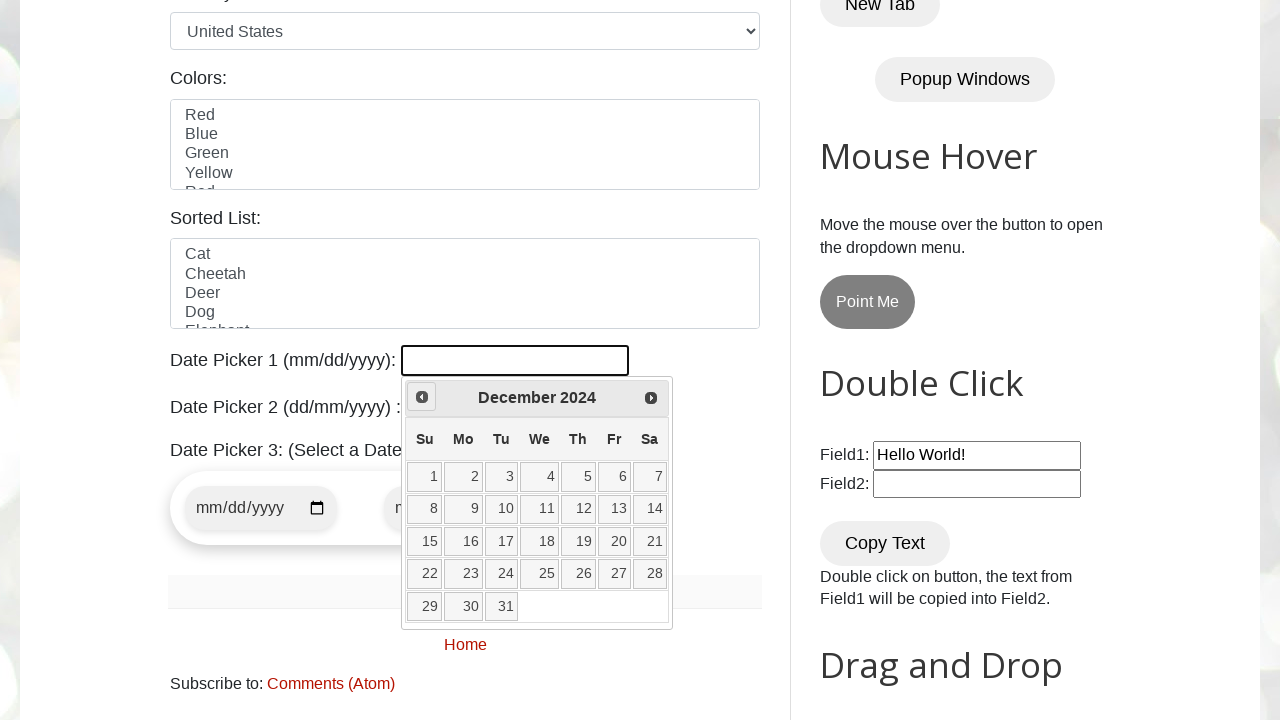

Waited for calendar to update after month navigation
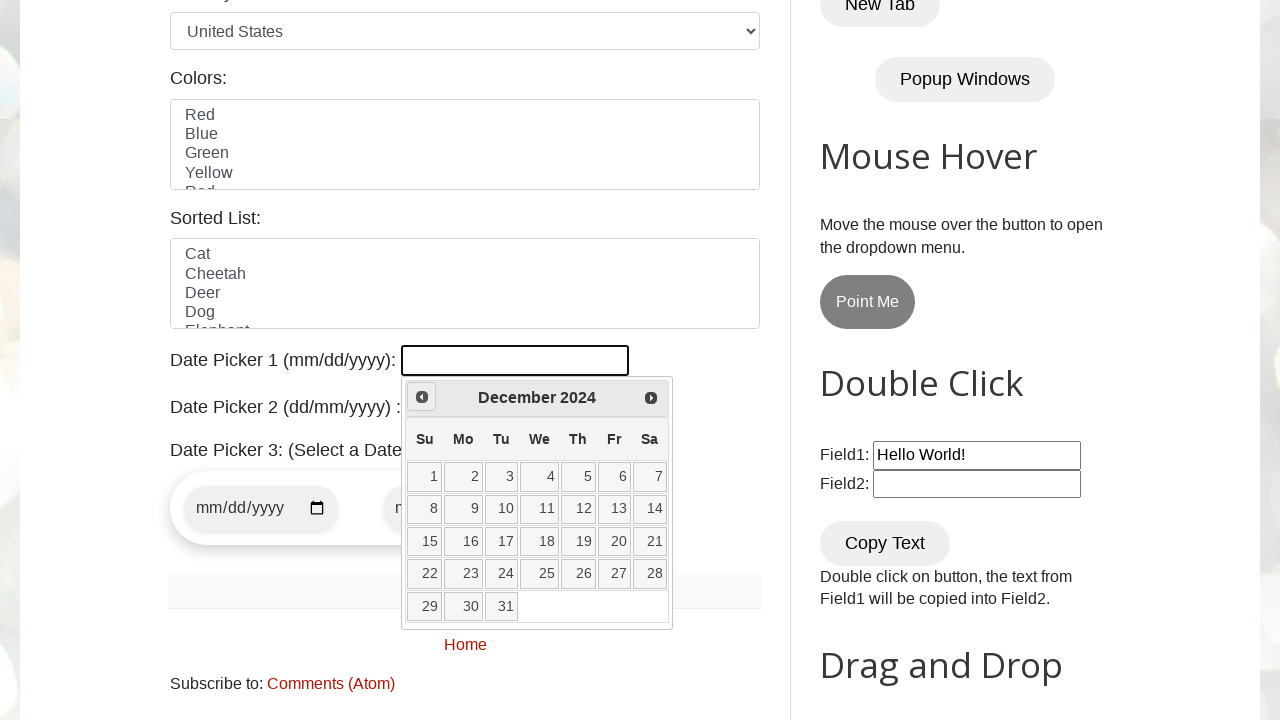

Retrieved current date from calendar: December 2024
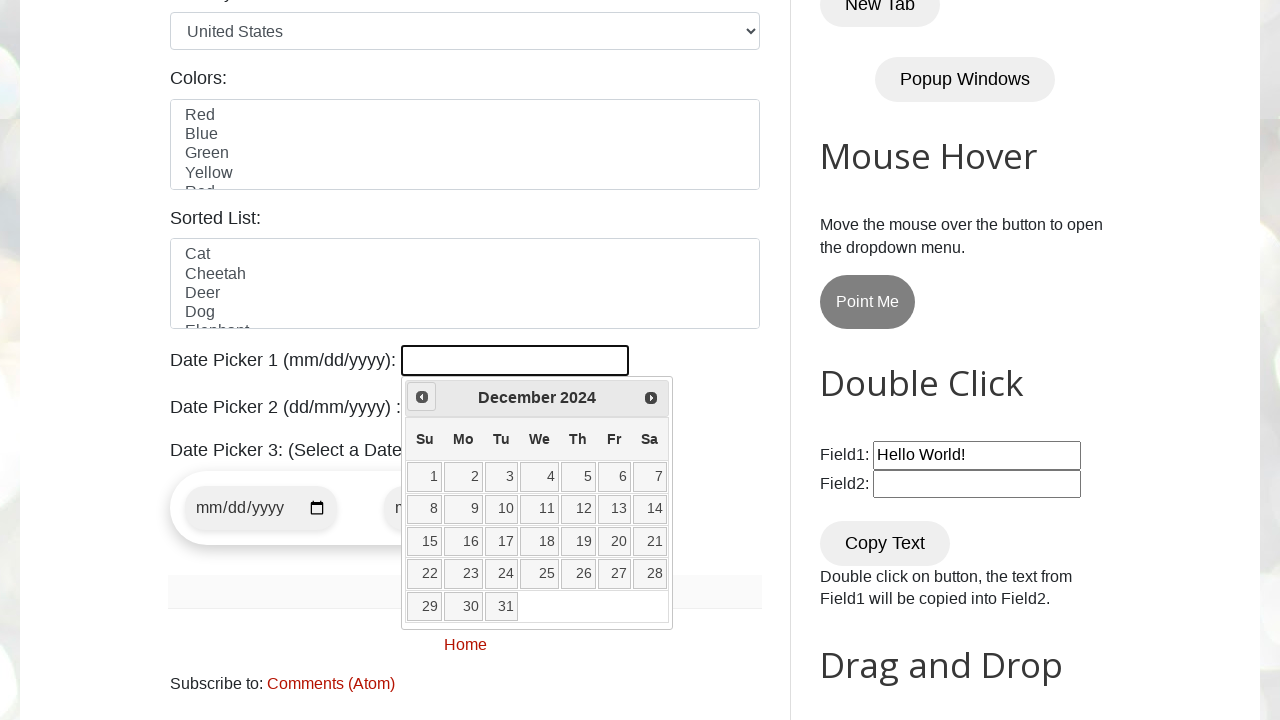

Clicked previous month button to navigate backwards from December 2024 at (422, 397) on a[data-handler='prev']
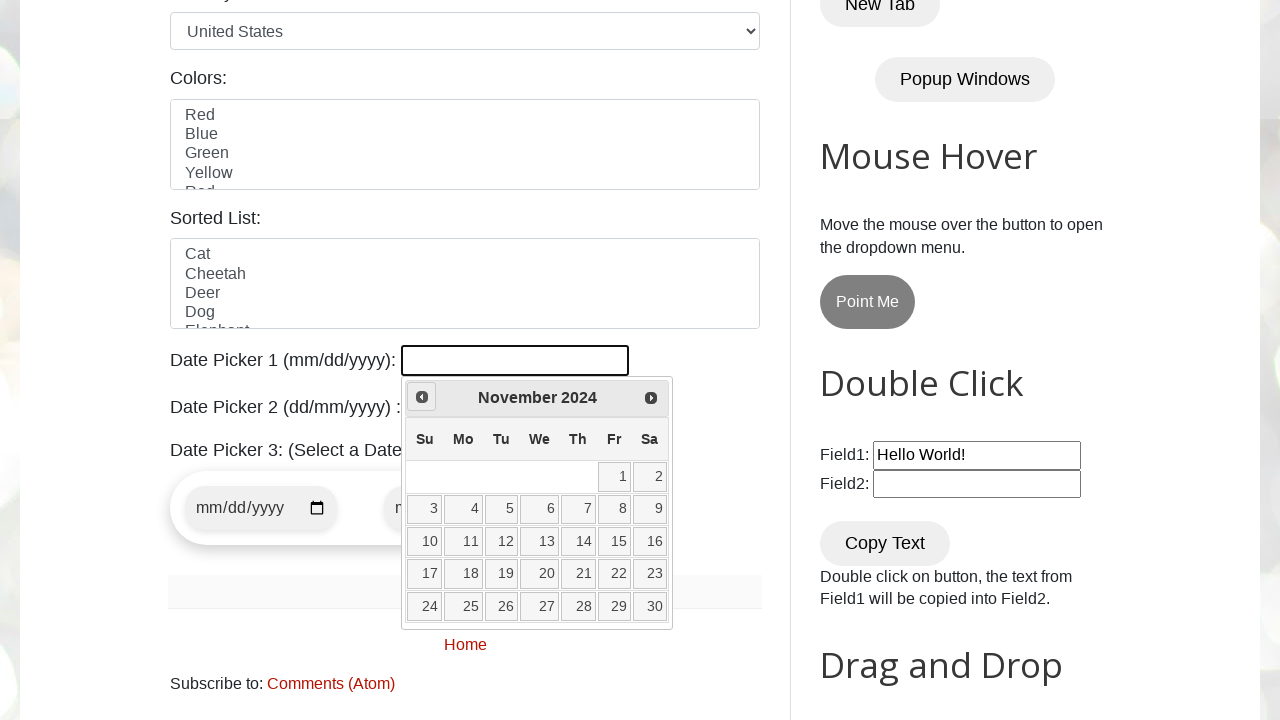

Waited for calendar to update after month navigation
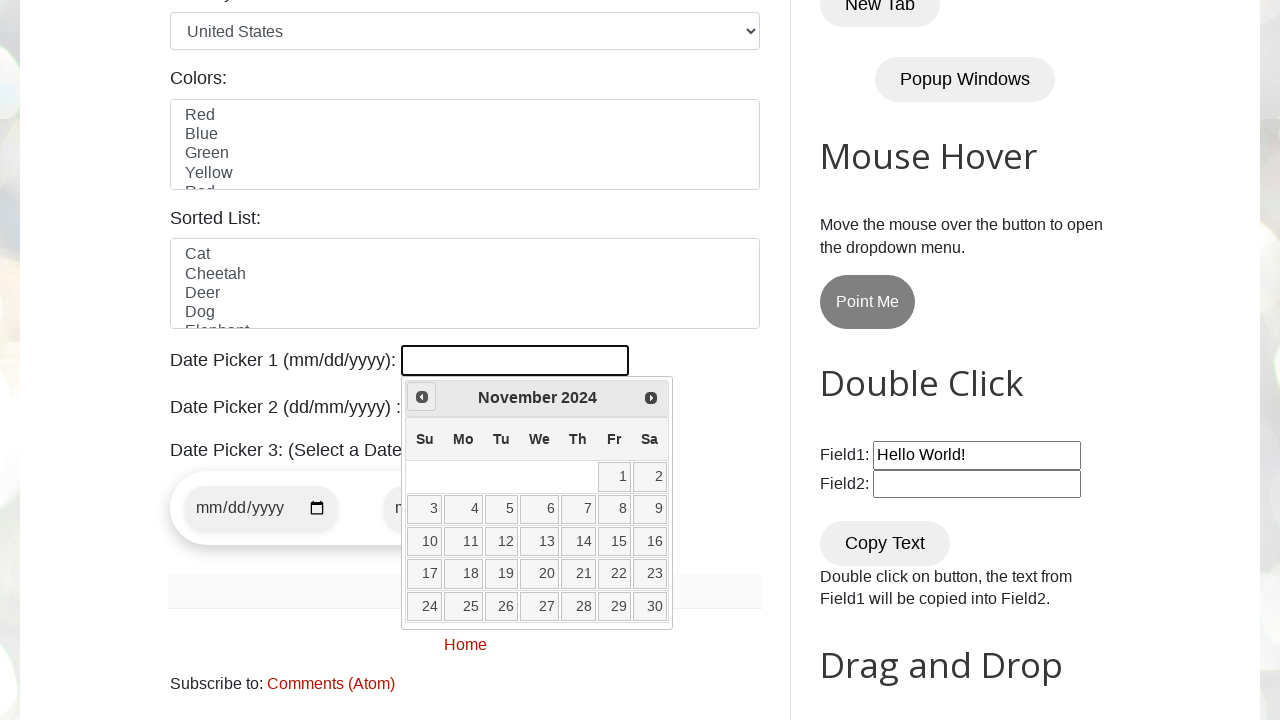

Retrieved current date from calendar: November 2024
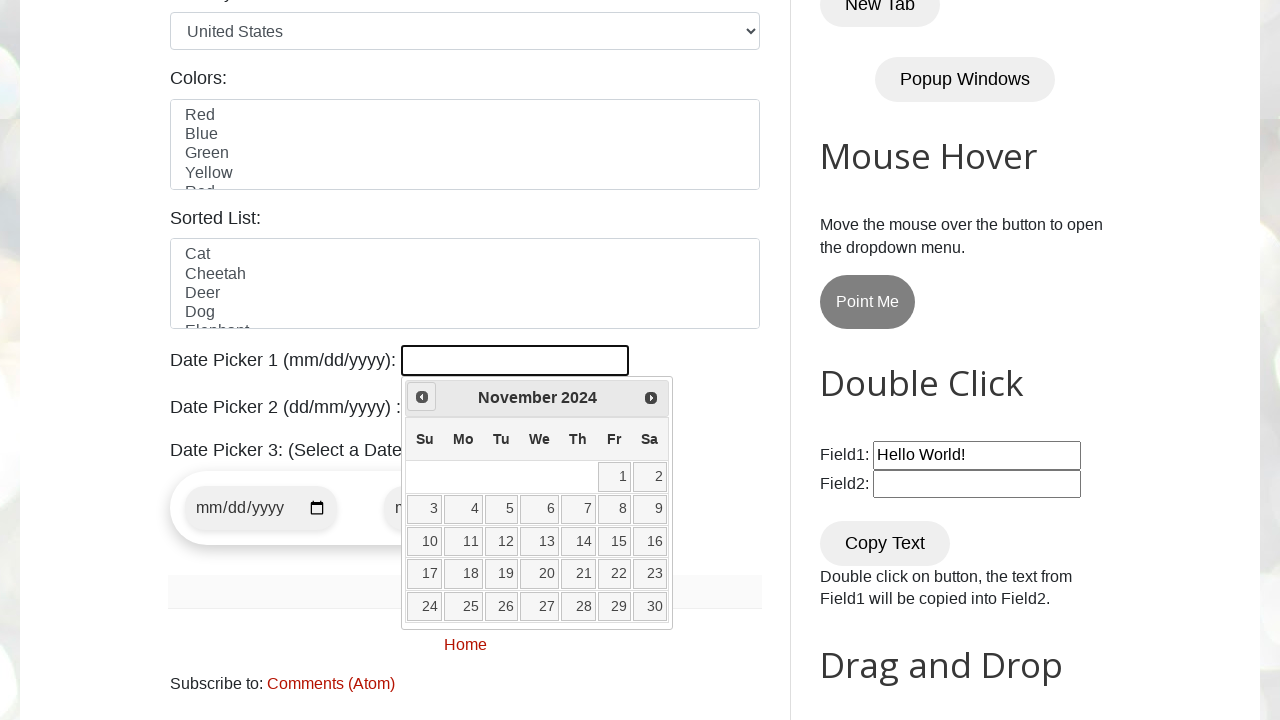

Clicked previous month button to navigate backwards from November 2024 at (422, 397) on a[data-handler='prev']
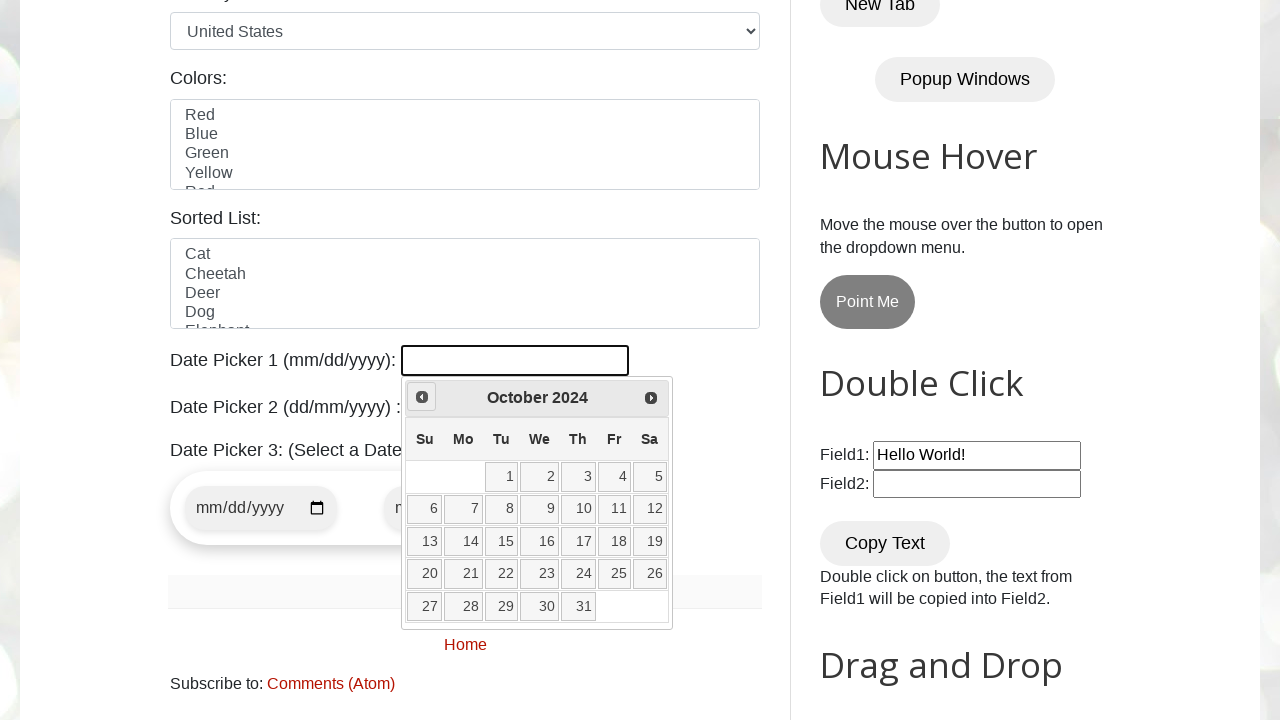

Waited for calendar to update after month navigation
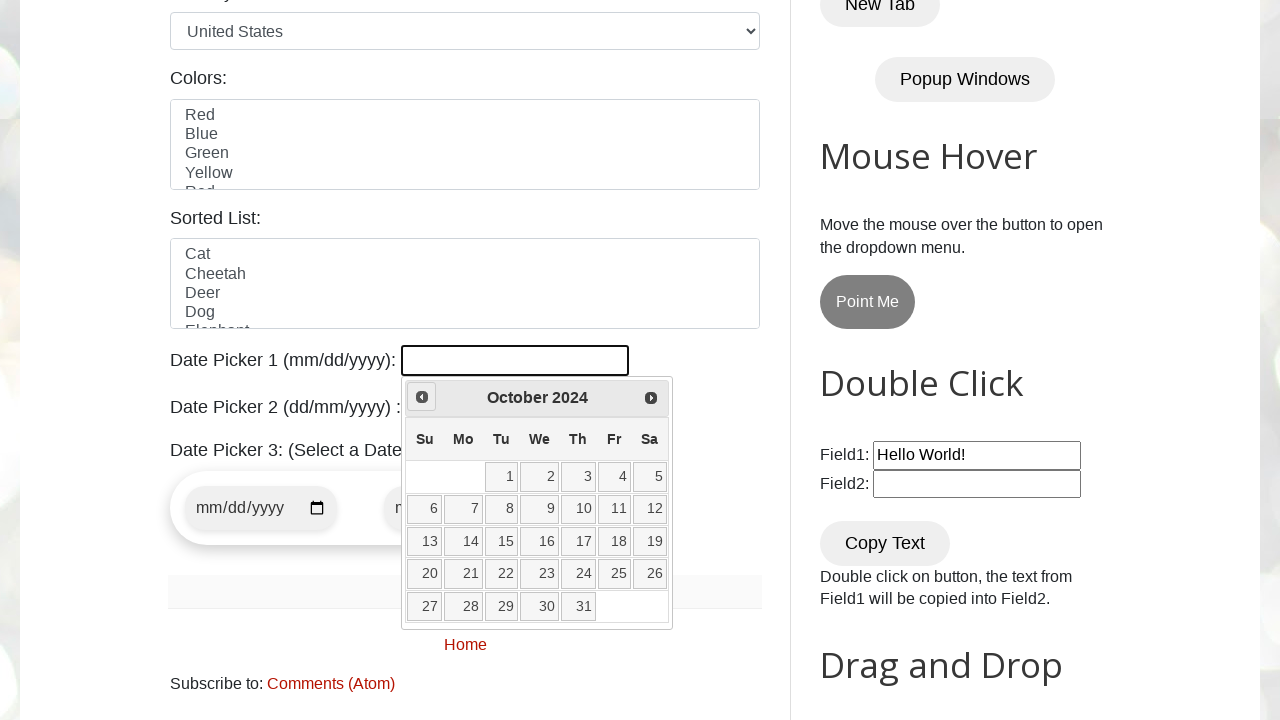

Retrieved current date from calendar: October 2024
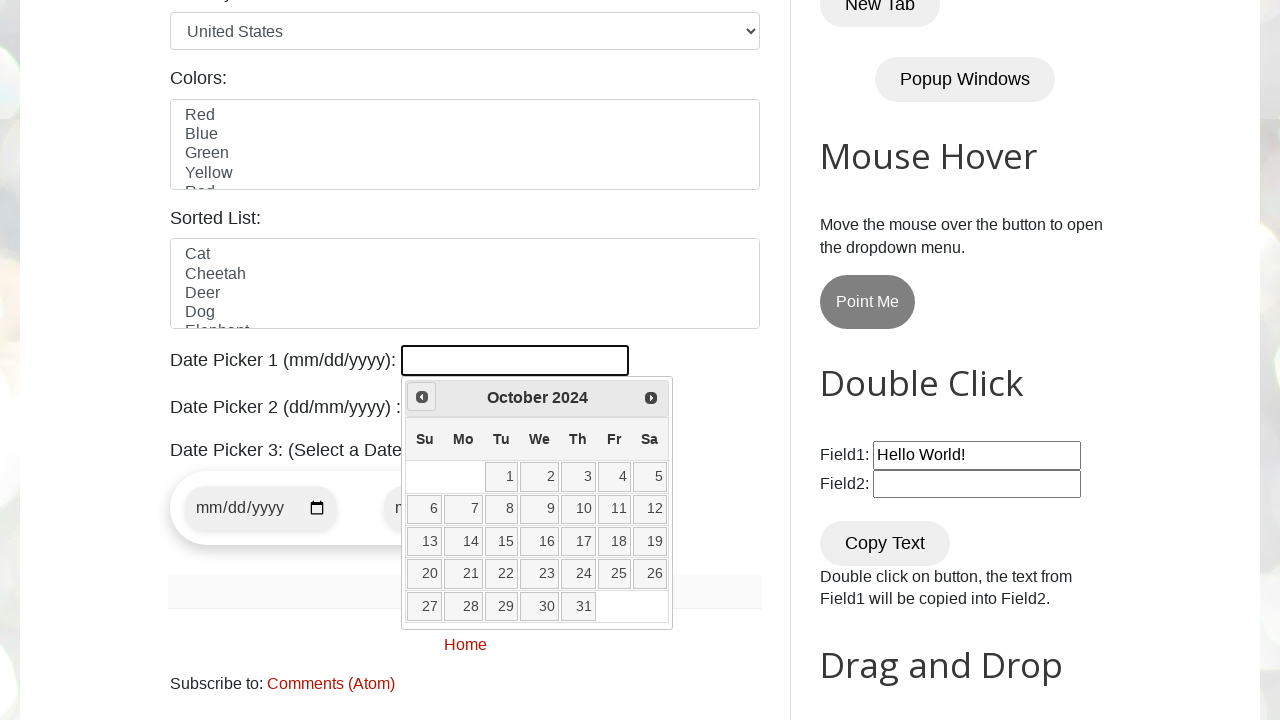

Clicked previous month button to navigate backwards from October 2024 at (422, 397) on a[data-handler='prev']
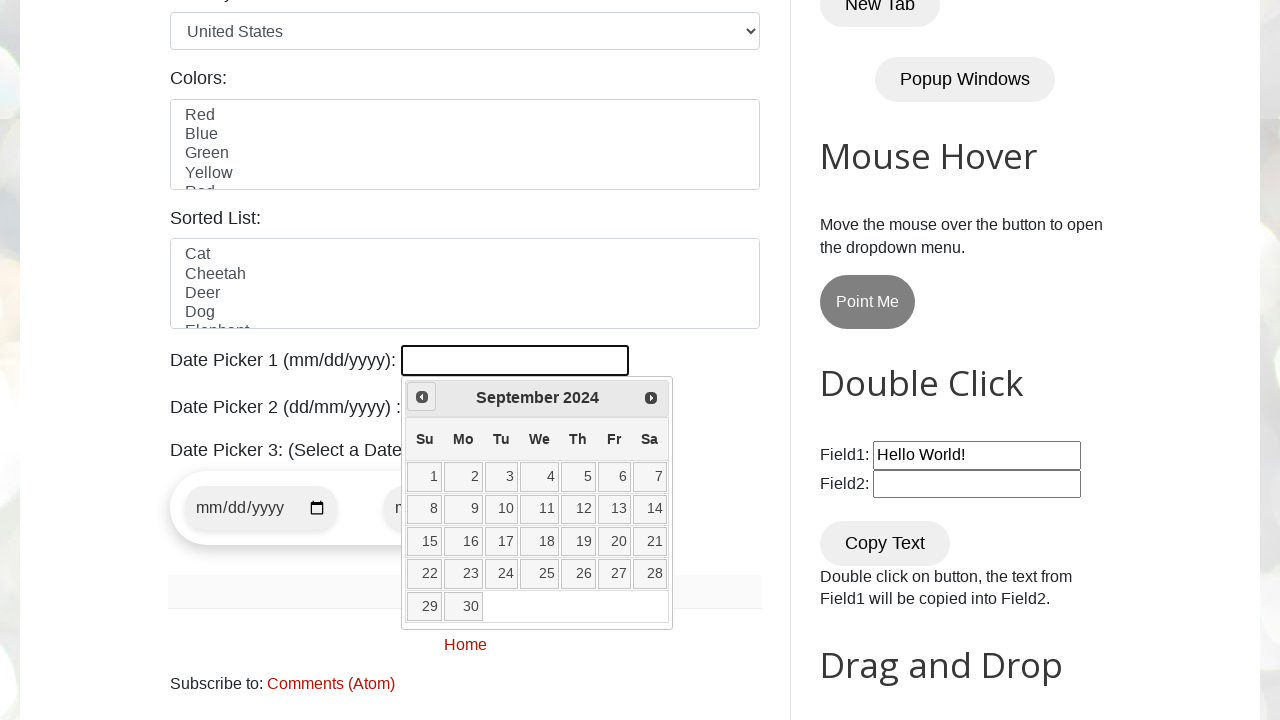

Waited for calendar to update after month navigation
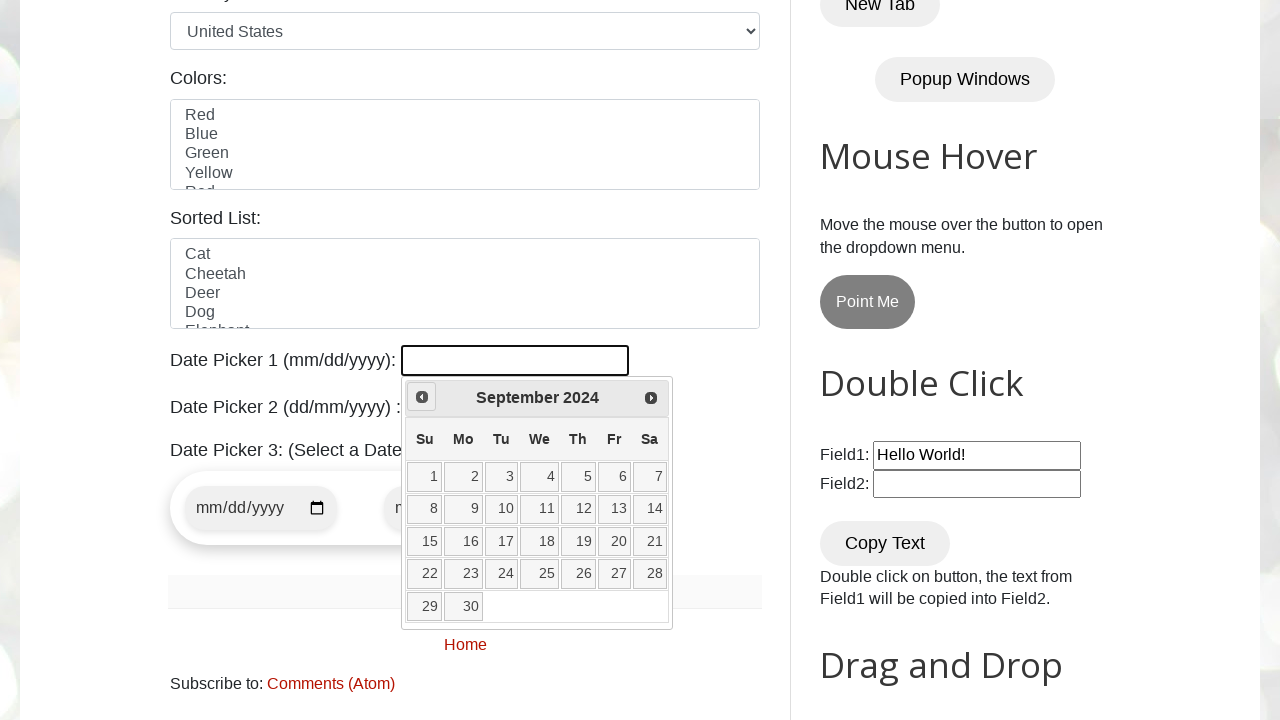

Retrieved current date from calendar: September 2024
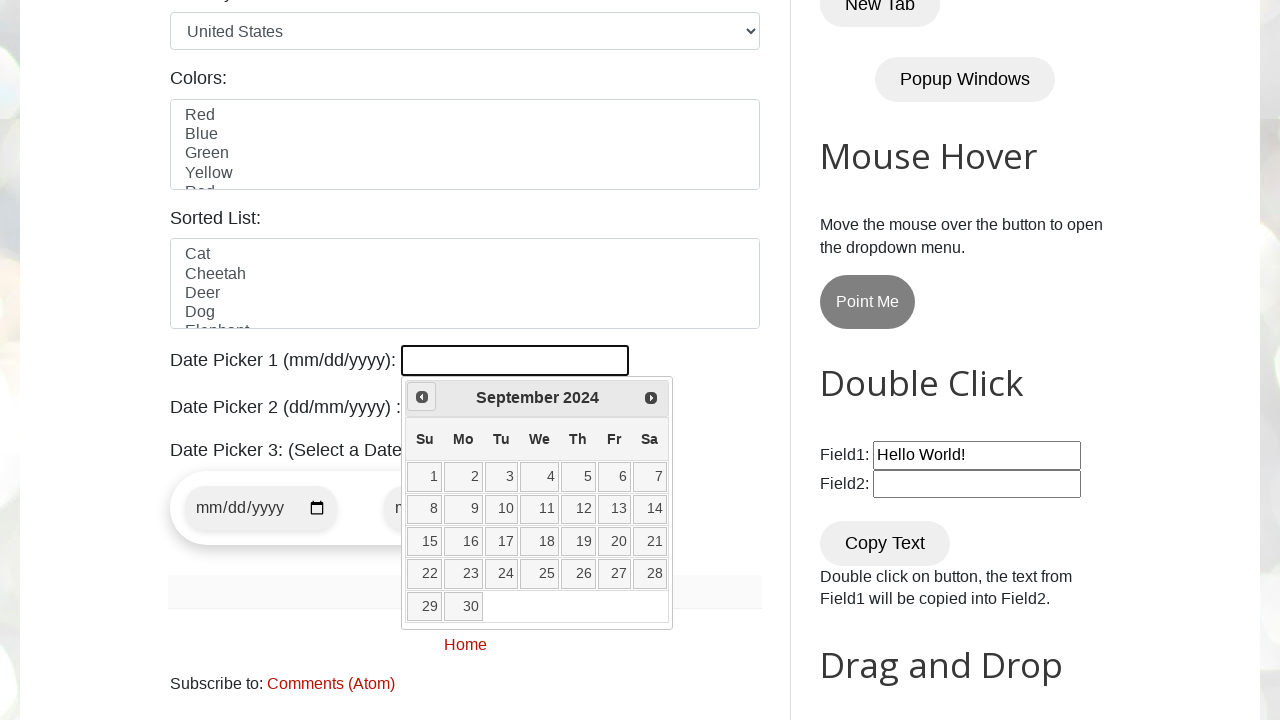

Clicked previous month button to navigate backwards from September 2024 at (422, 397) on a[data-handler='prev']
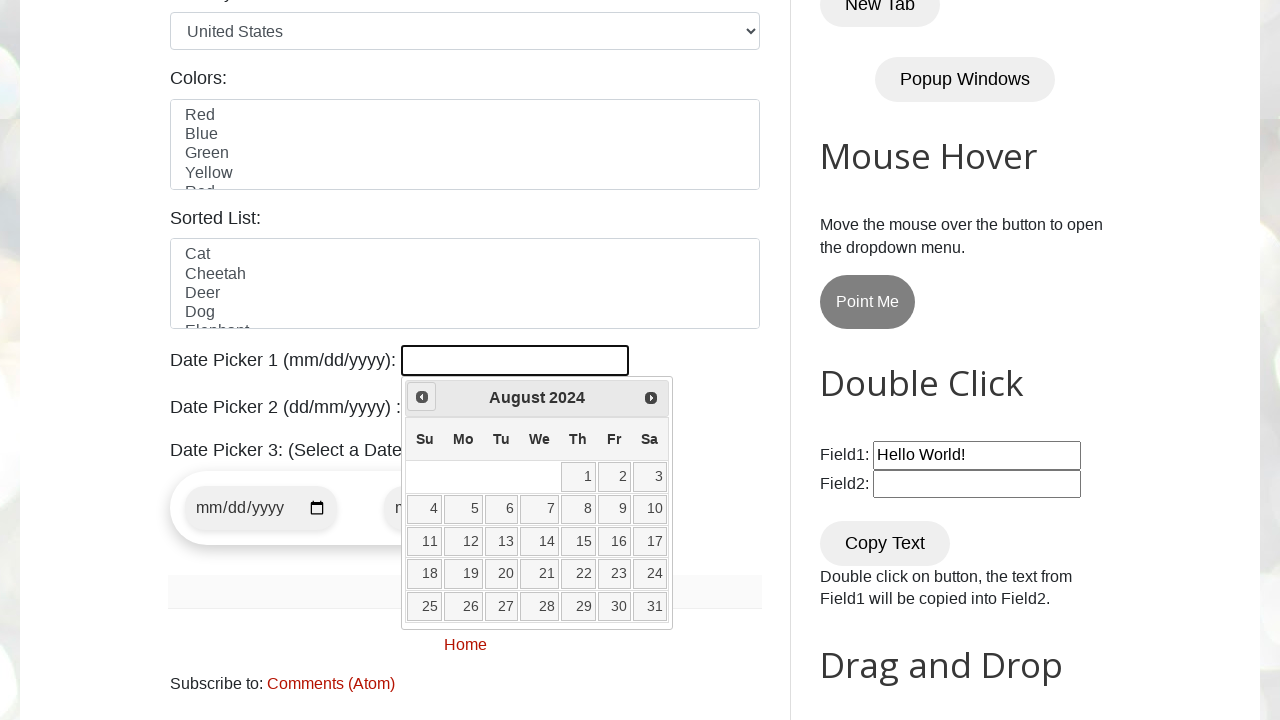

Waited for calendar to update after month navigation
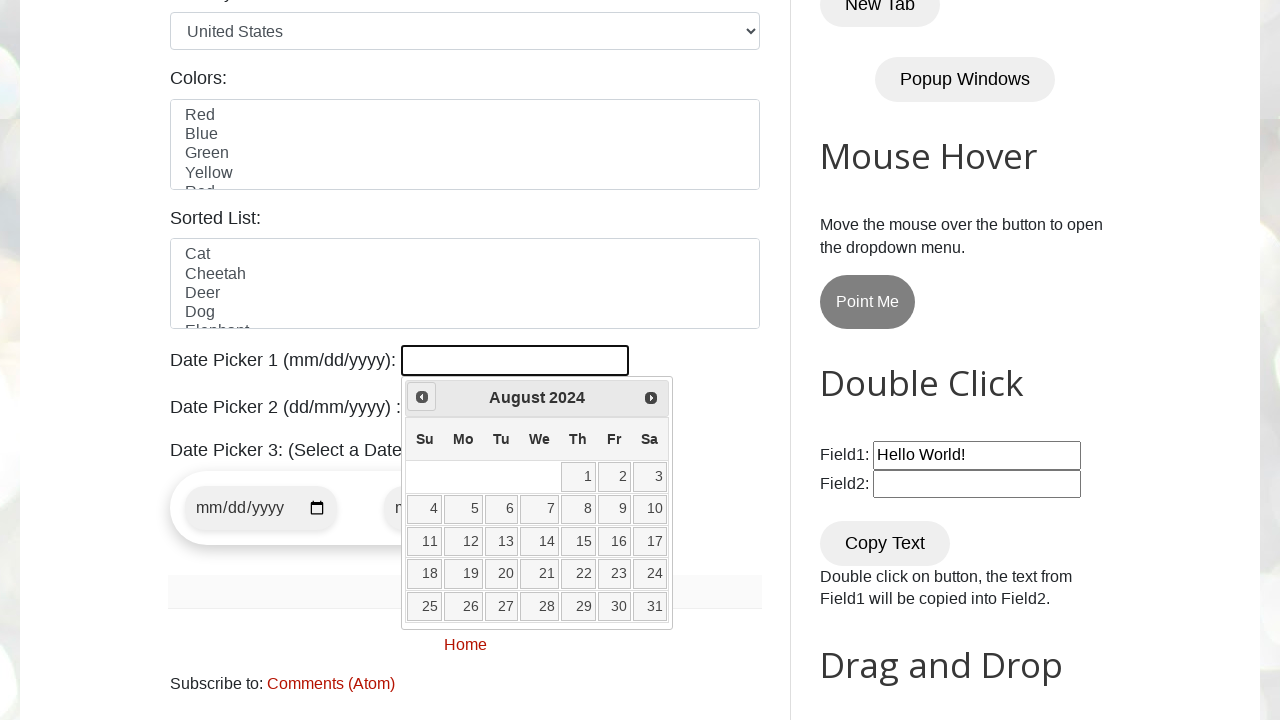

Retrieved current date from calendar: August 2024
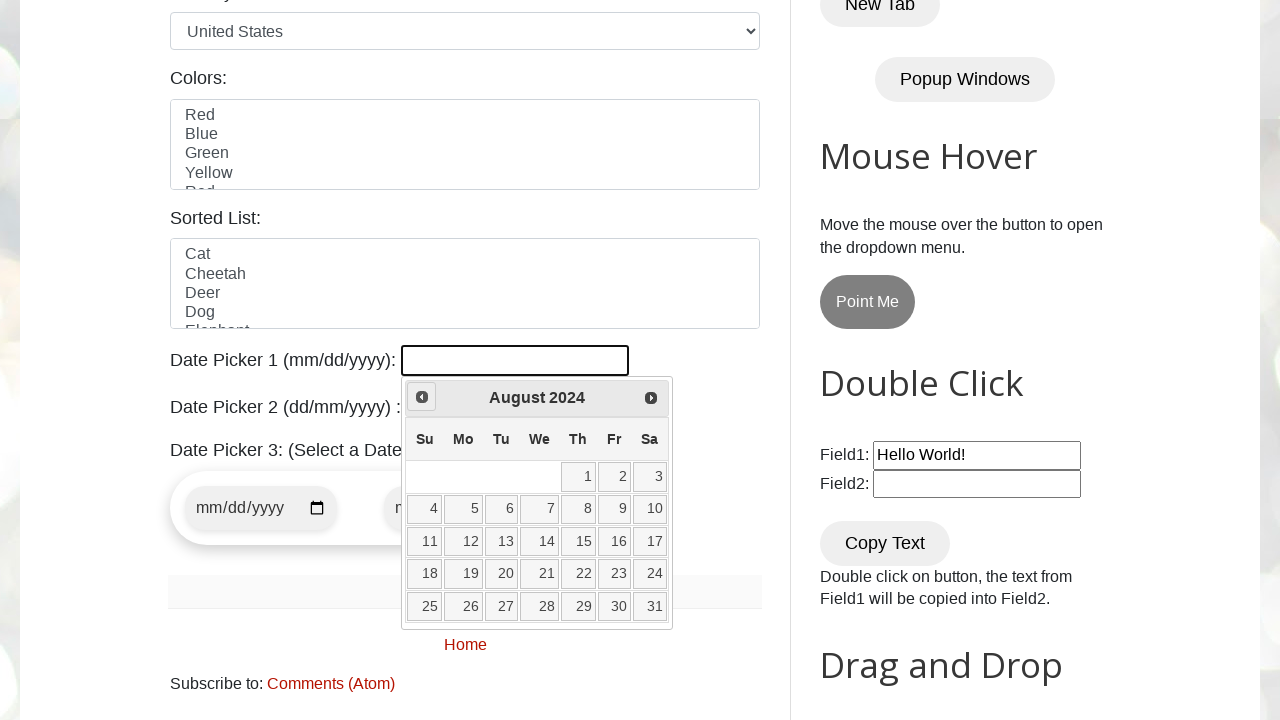

Clicked previous month button to navigate backwards from August 2024 at (422, 397) on a[data-handler='prev']
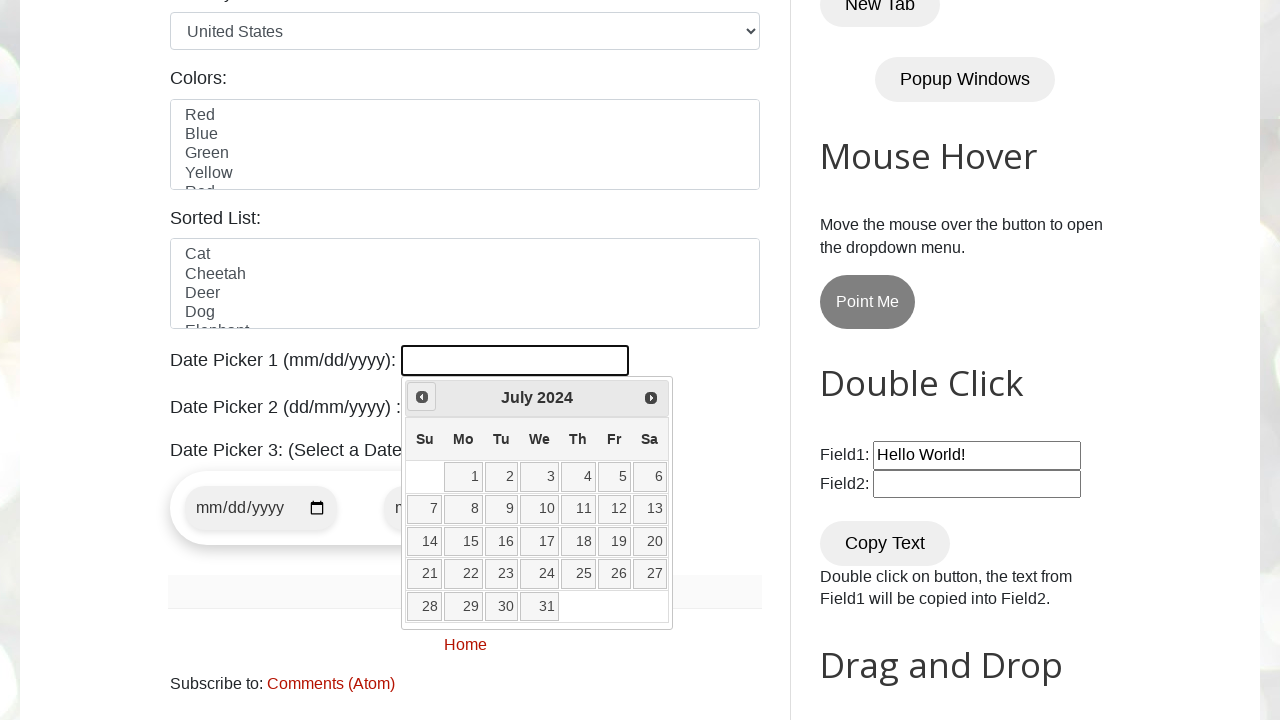

Waited for calendar to update after month navigation
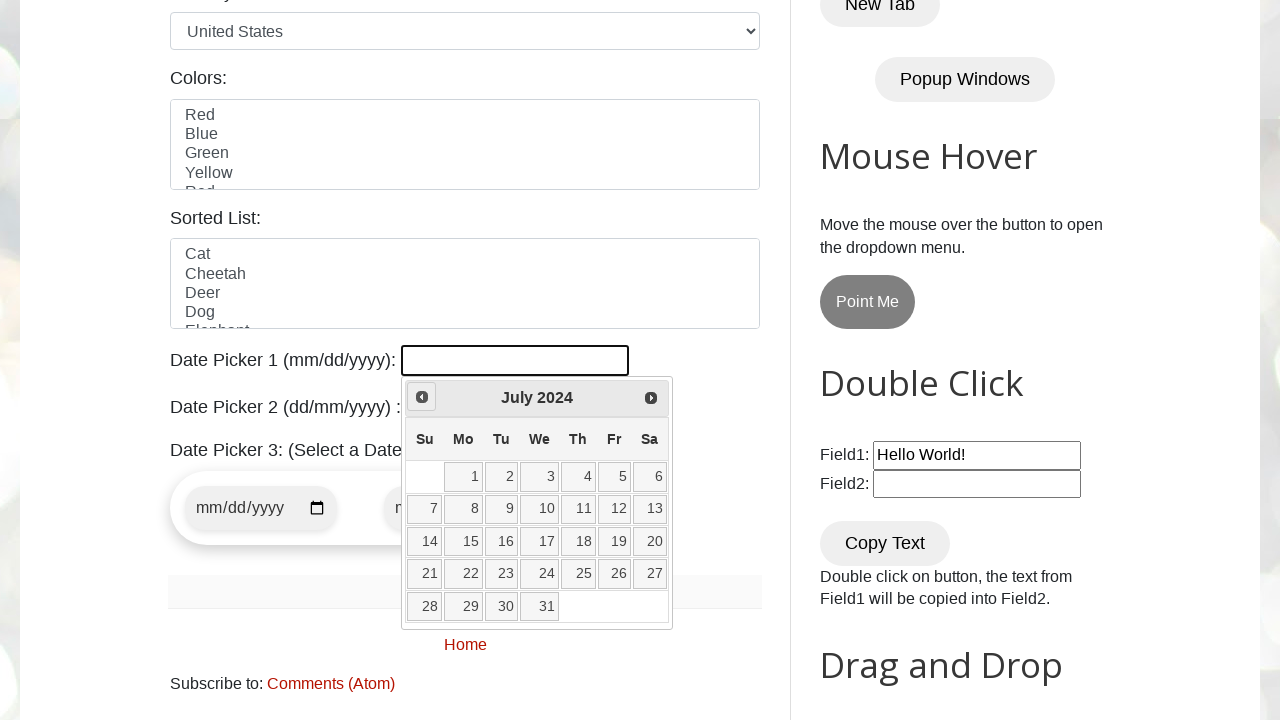

Retrieved current date from calendar: July 2024
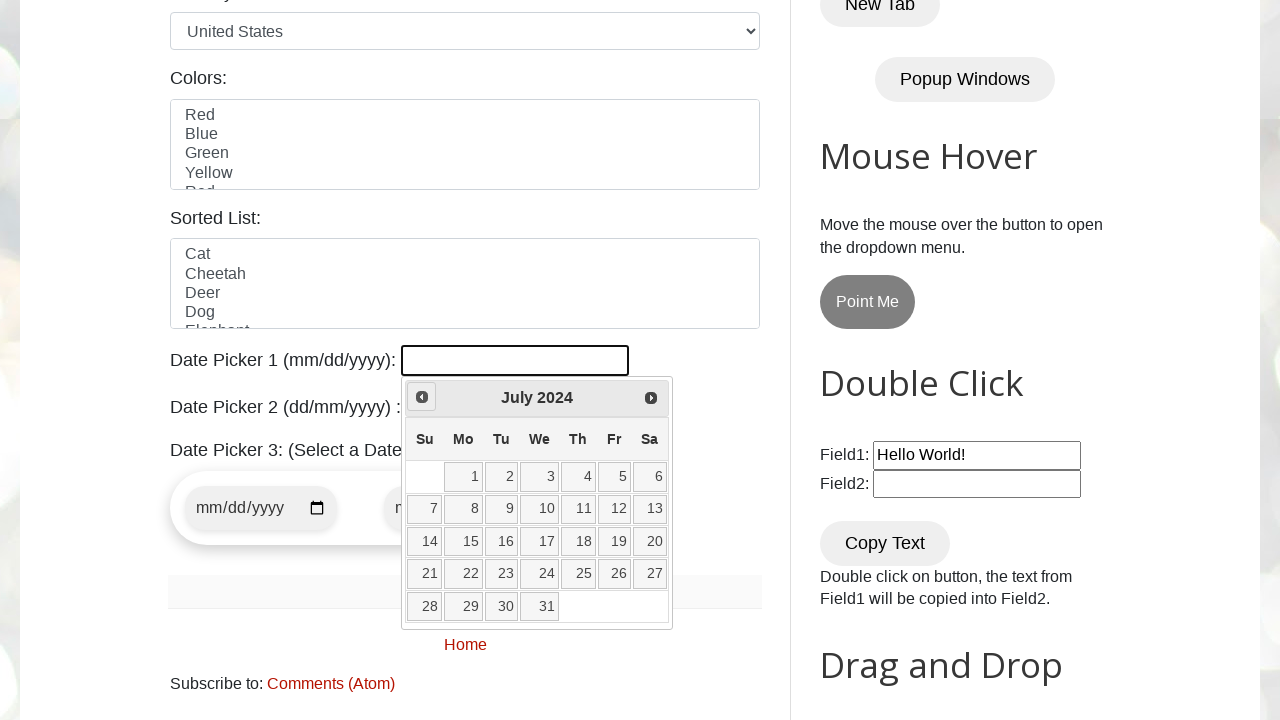

Clicked previous month button to navigate backwards from July 2024 at (422, 397) on a[data-handler='prev']
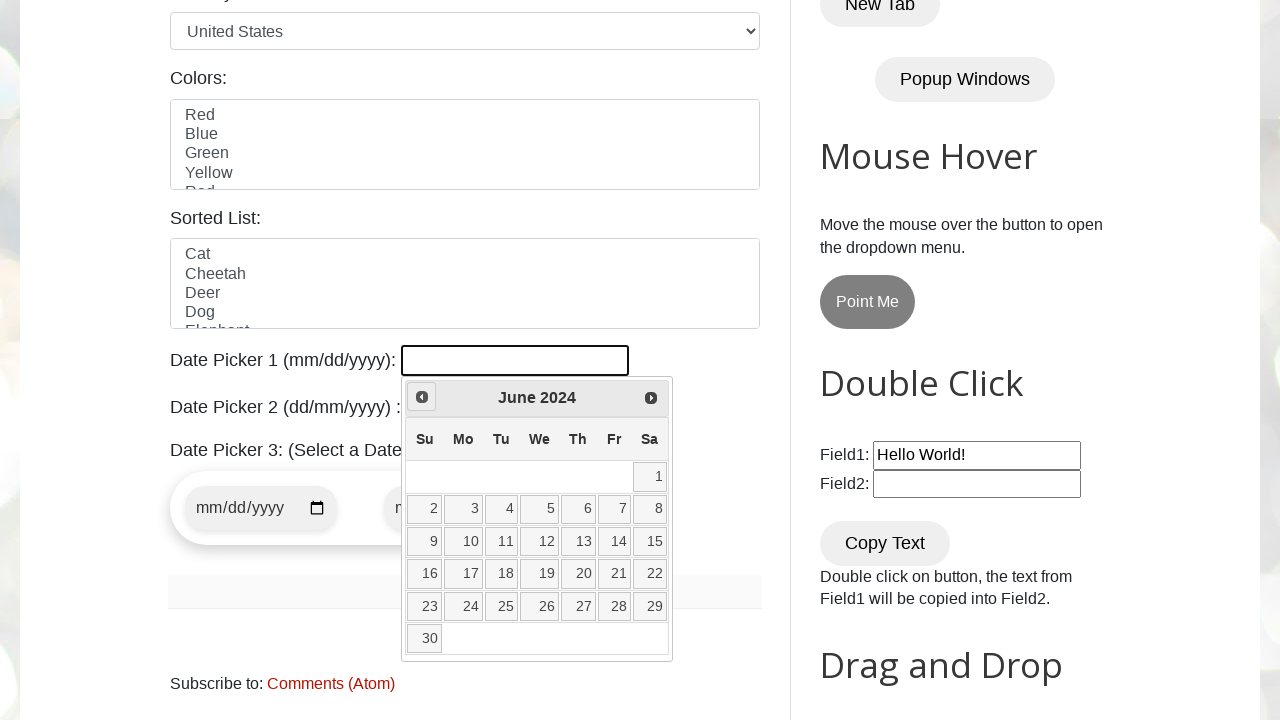

Waited for calendar to update after month navigation
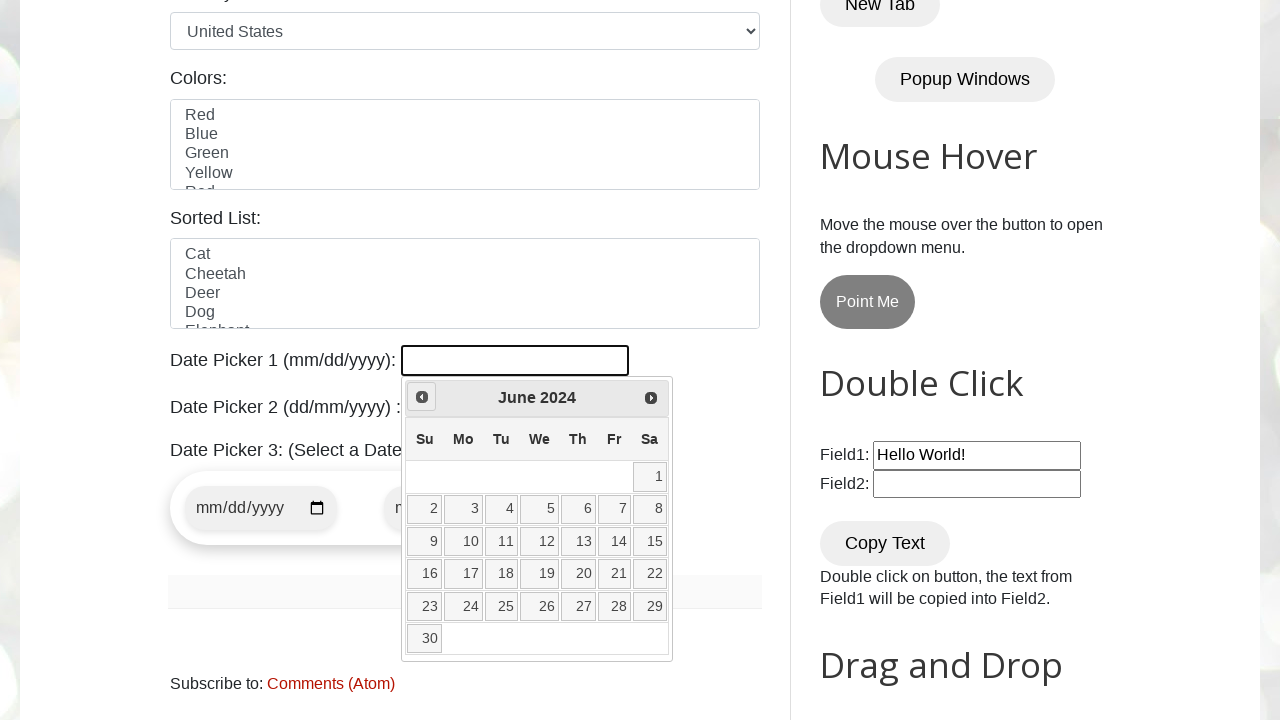

Retrieved current date from calendar: June 2024
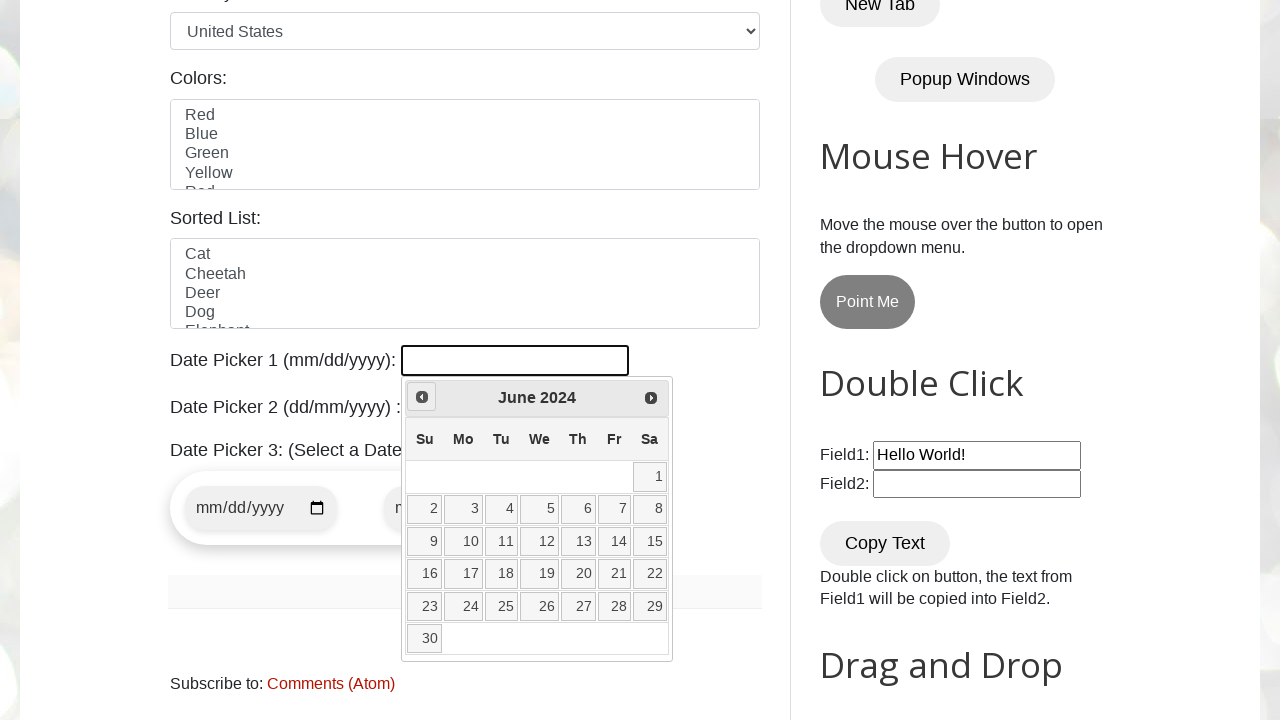

Clicked previous month button to navigate backwards from June 2024 at (422, 397) on a[data-handler='prev']
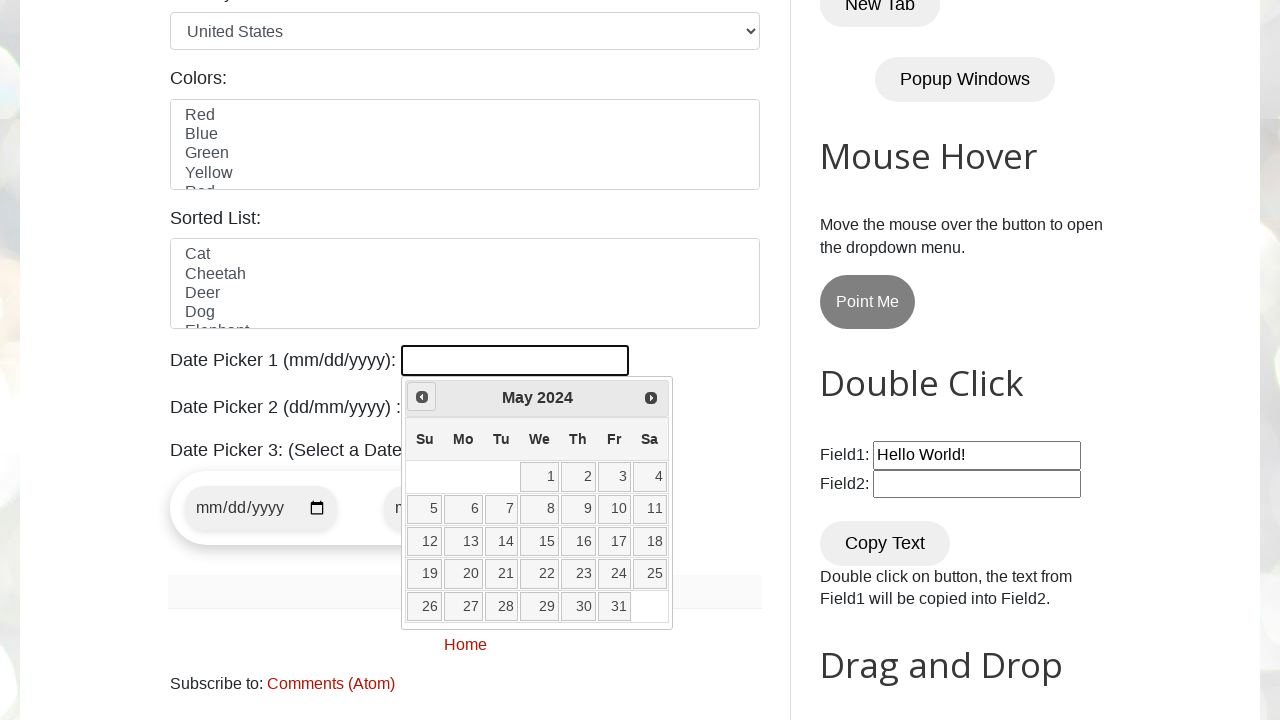

Waited for calendar to update after month navigation
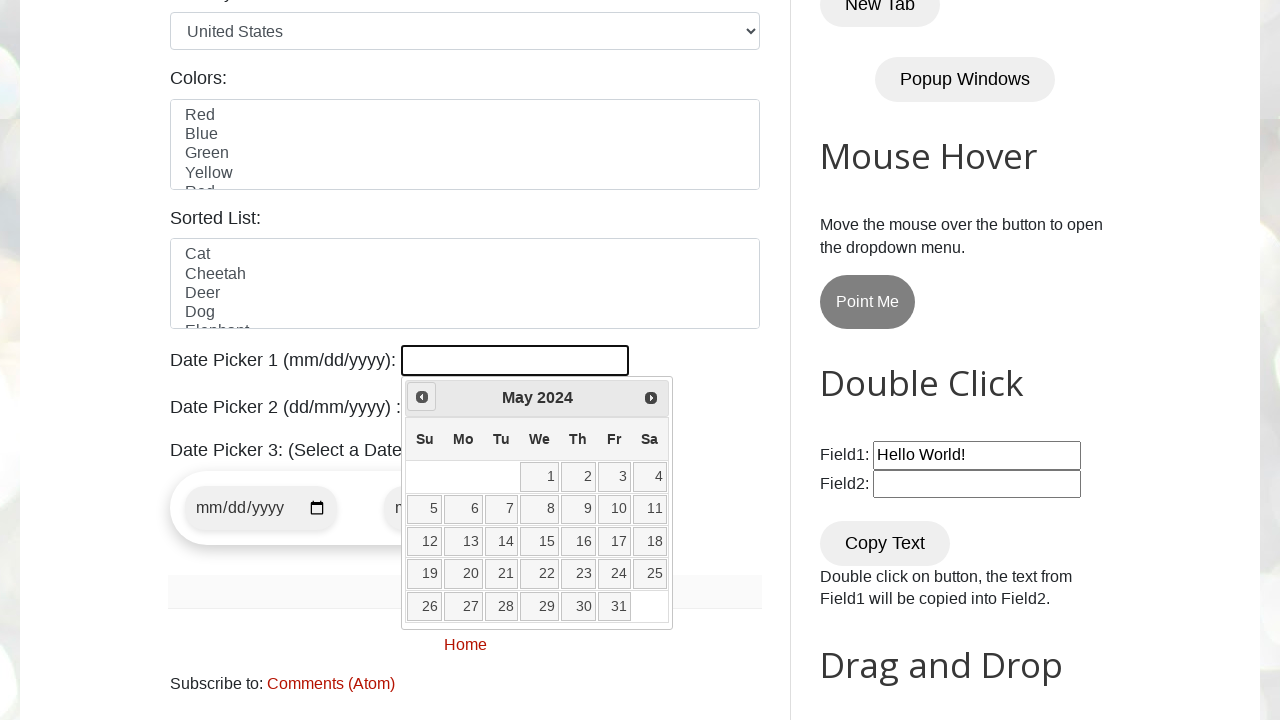

Retrieved current date from calendar: May 2024
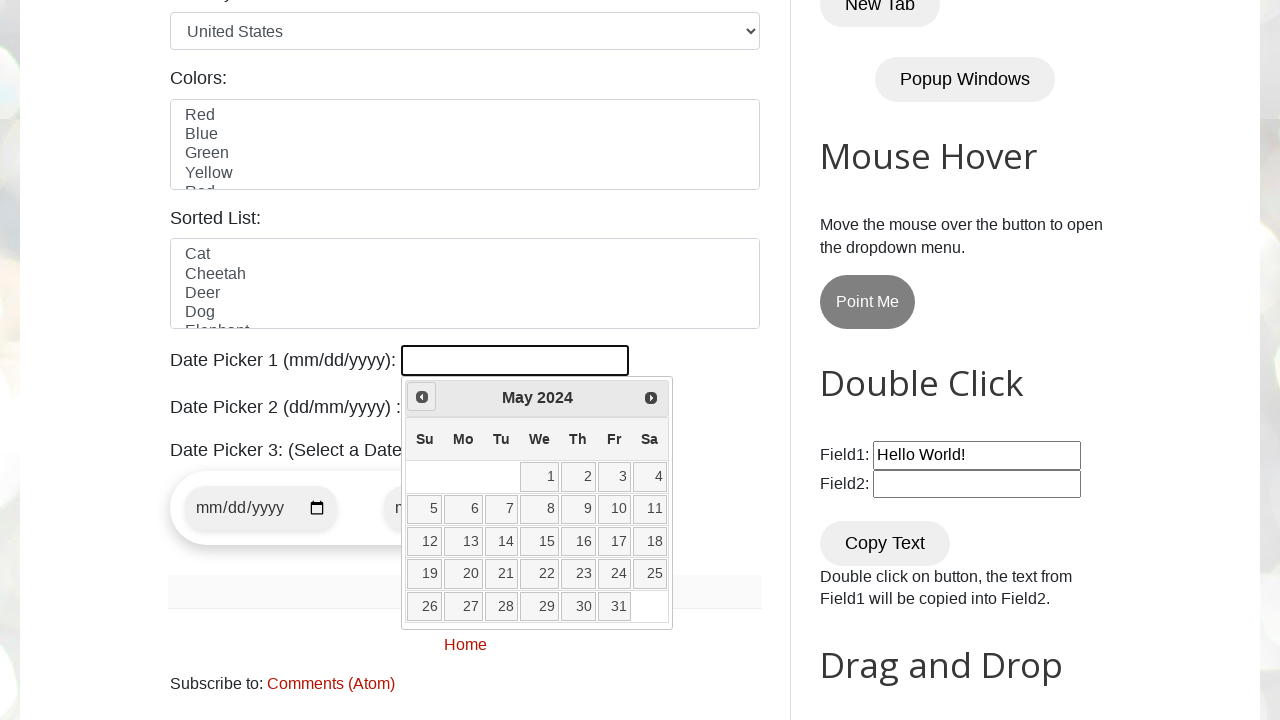

Clicked previous month button to navigate backwards from May 2024 at (422, 397) on a[data-handler='prev']
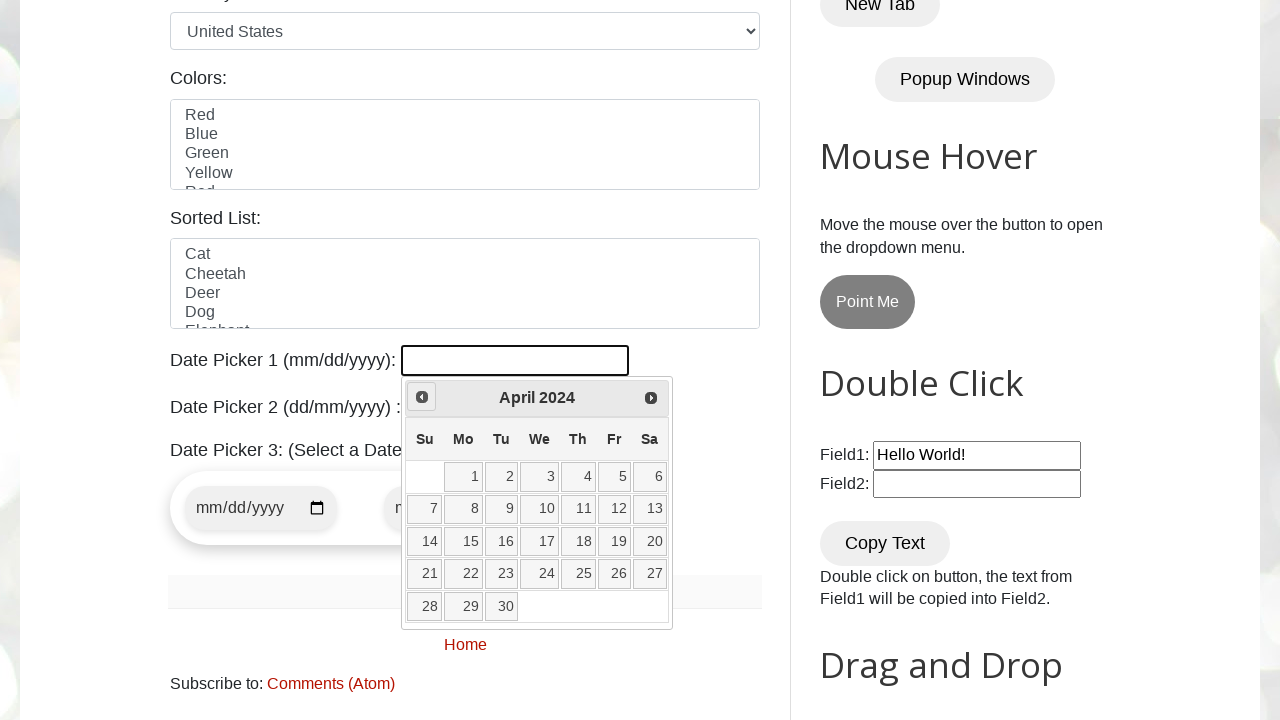

Waited for calendar to update after month navigation
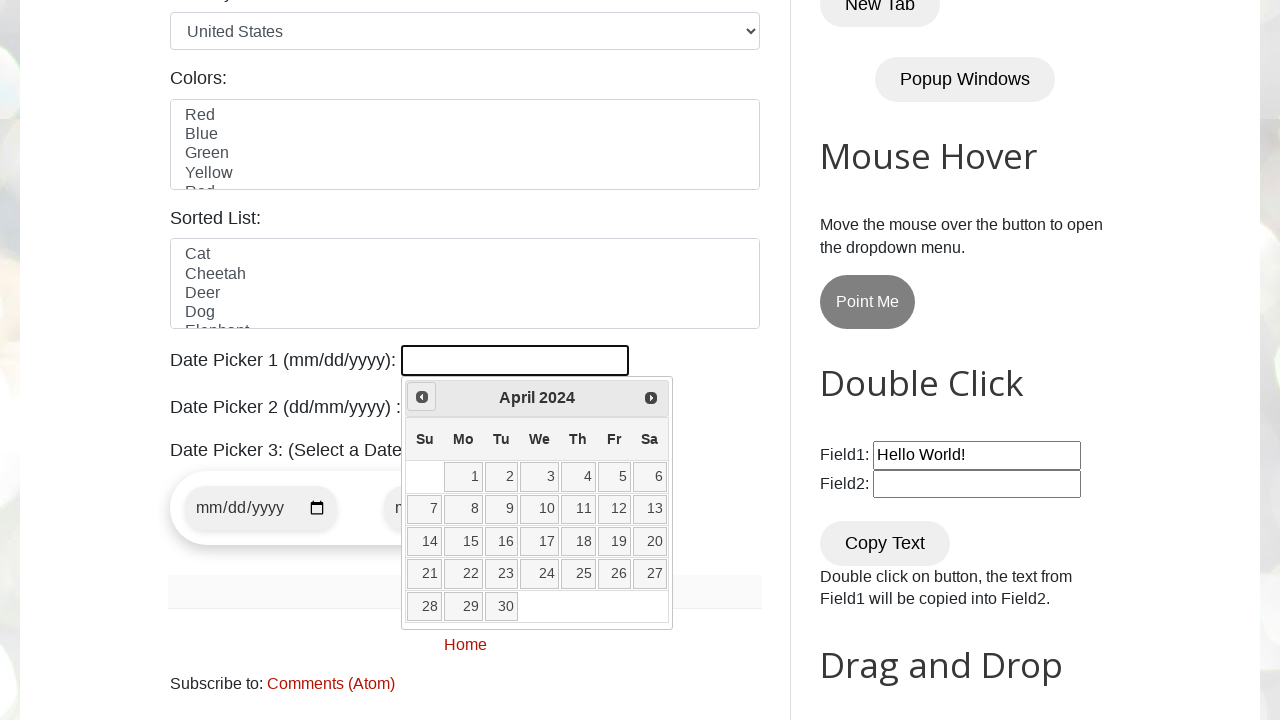

Retrieved current date from calendar: April 2024
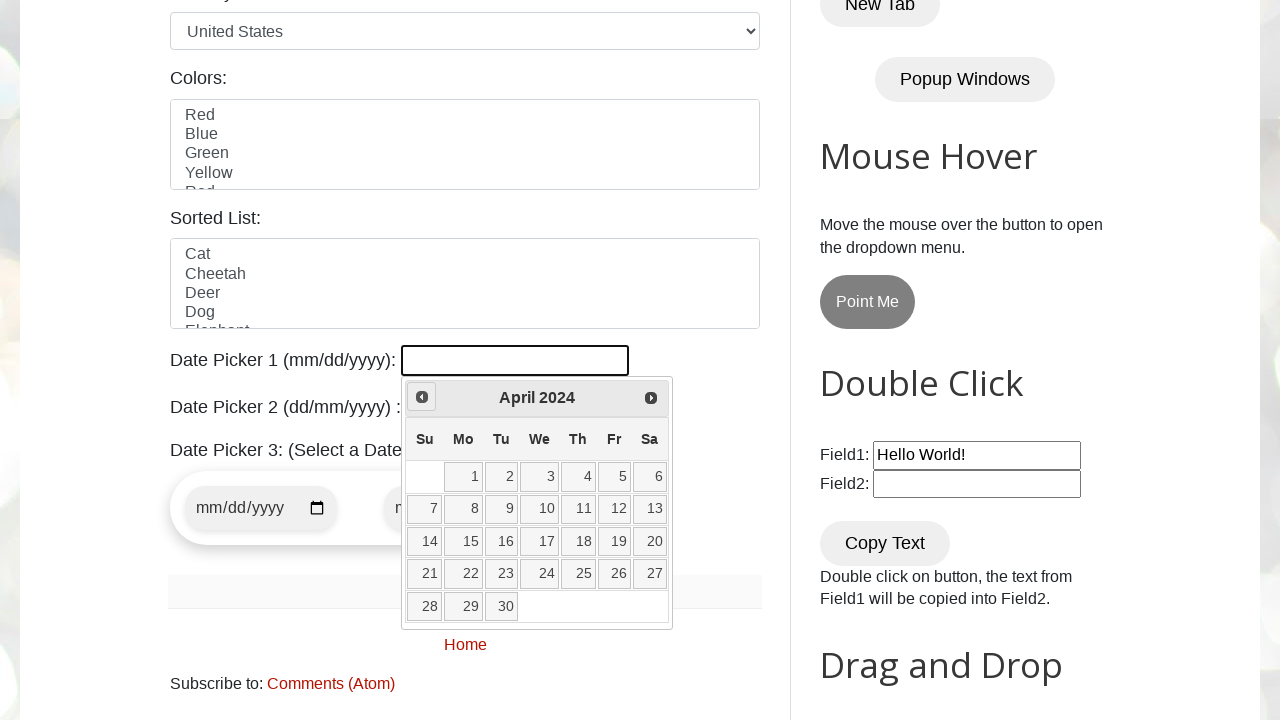

Clicked previous month button to navigate backwards from April 2024 at (422, 397) on a[data-handler='prev']
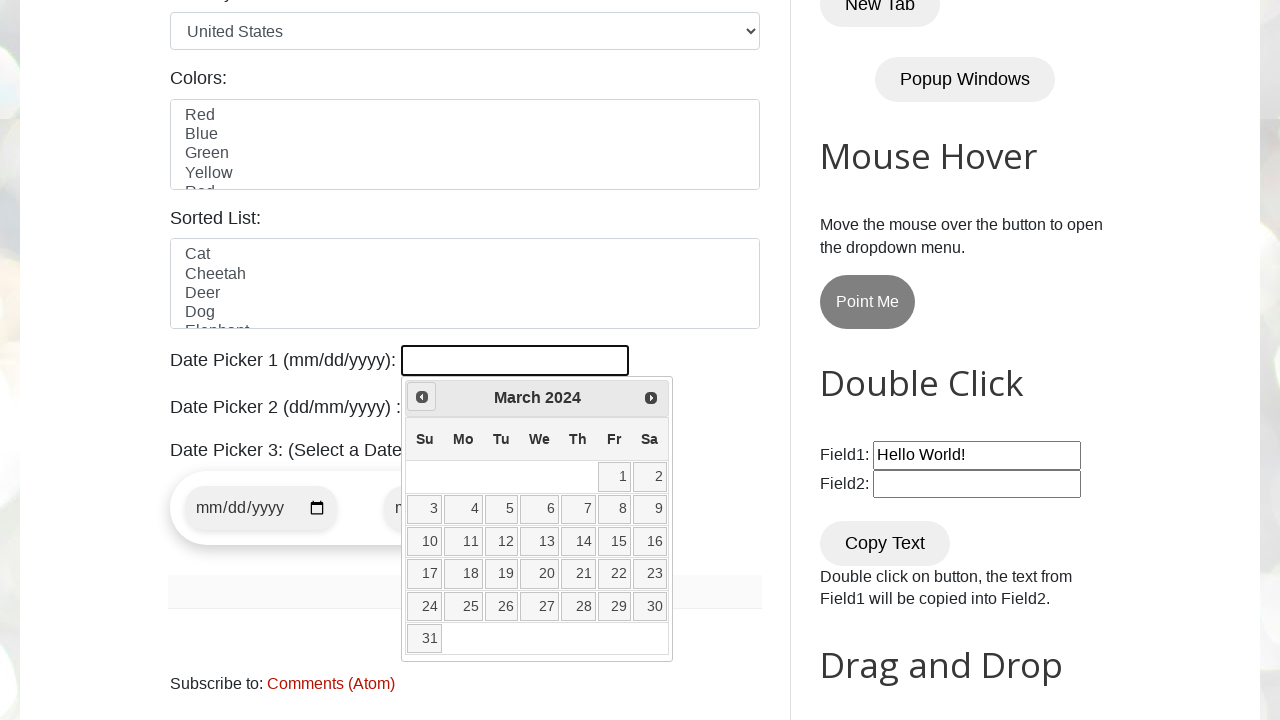

Waited for calendar to update after month navigation
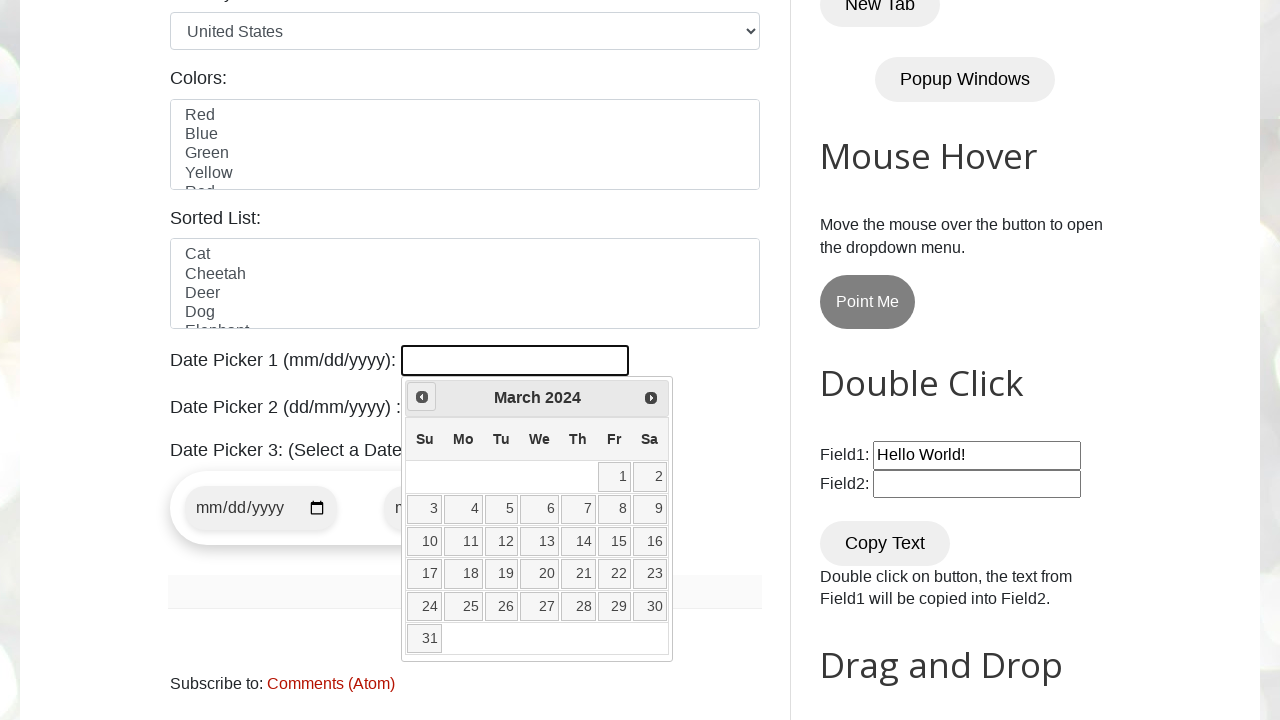

Retrieved current date from calendar: March 2024
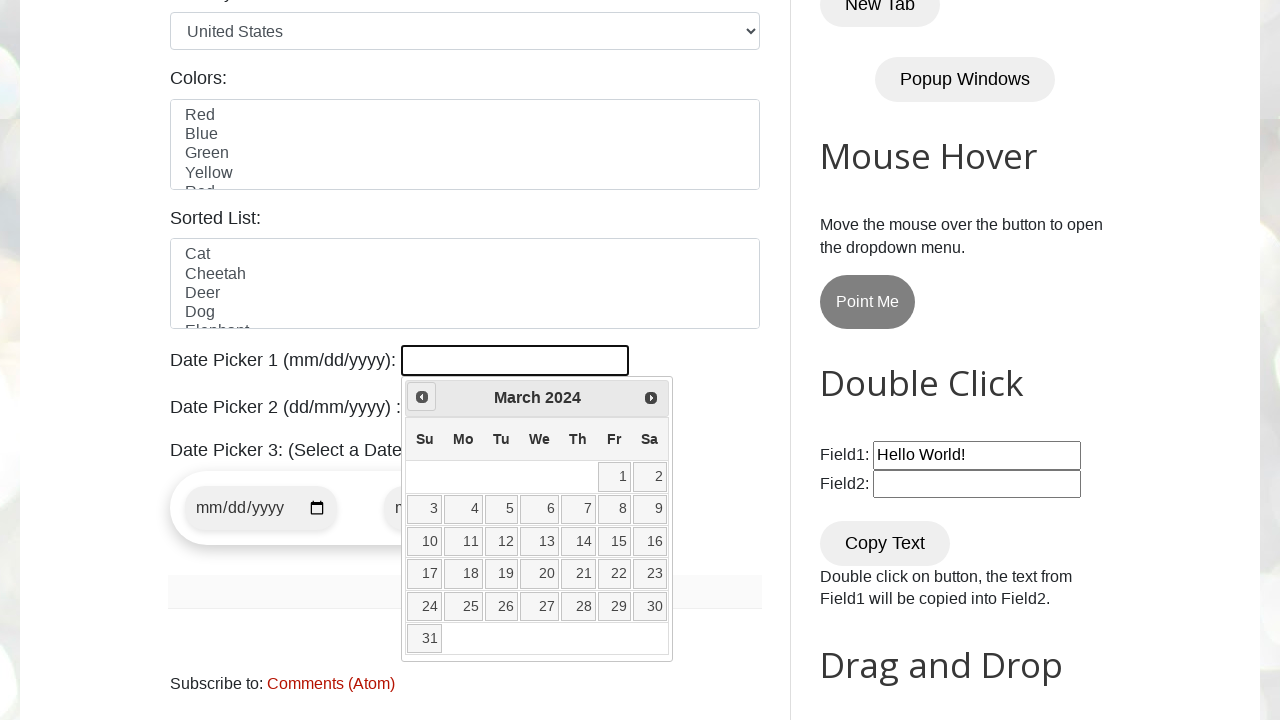

Clicked previous month button to navigate backwards from March 2024 at (422, 397) on a[data-handler='prev']
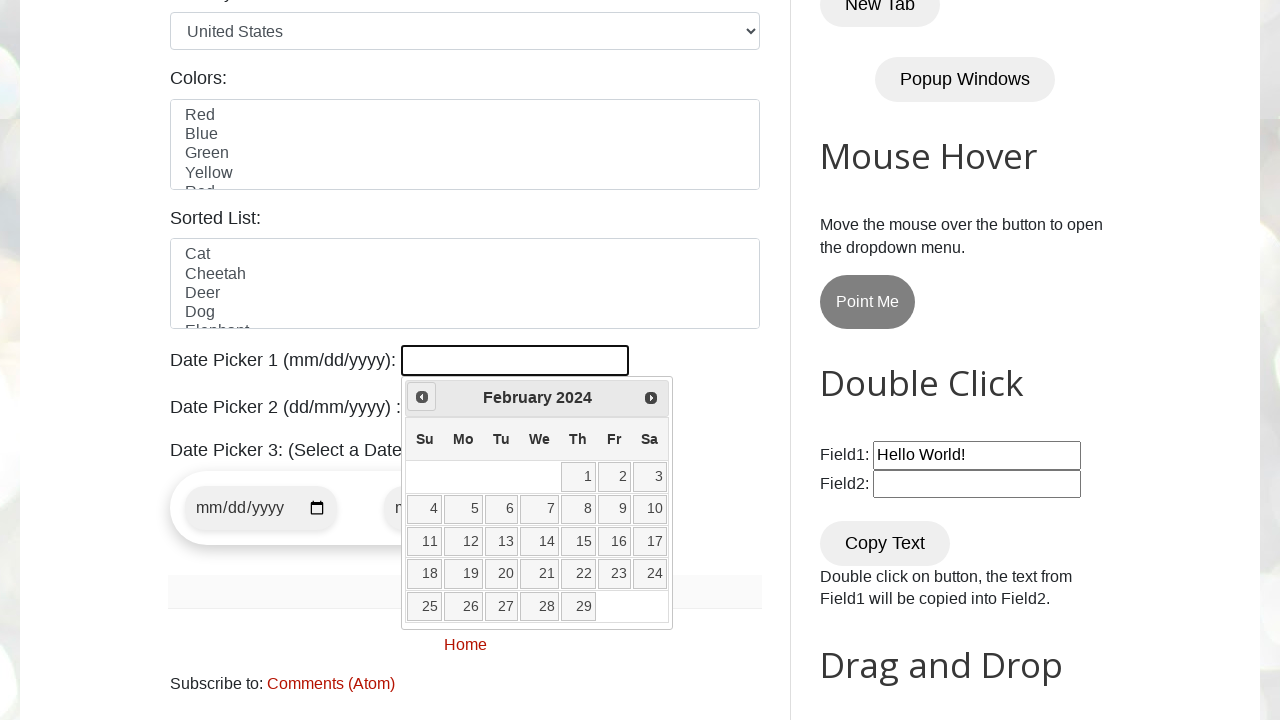

Waited for calendar to update after month navigation
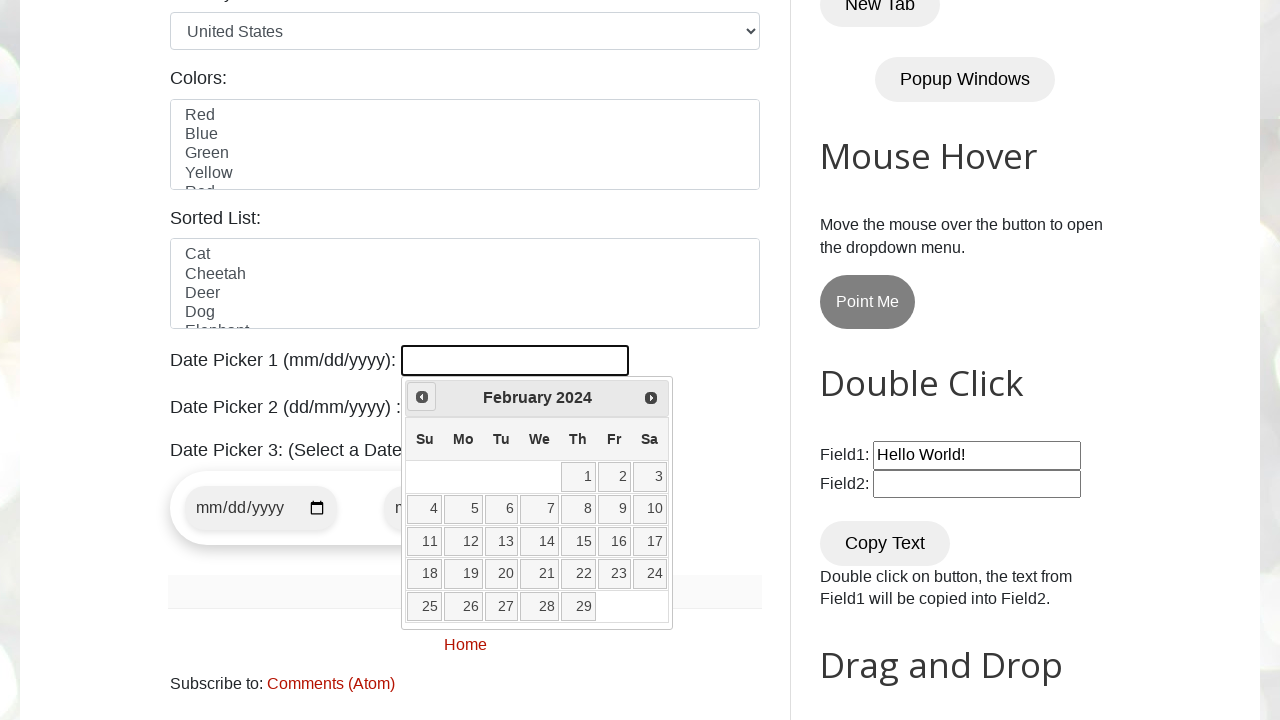

Retrieved current date from calendar: February 2024
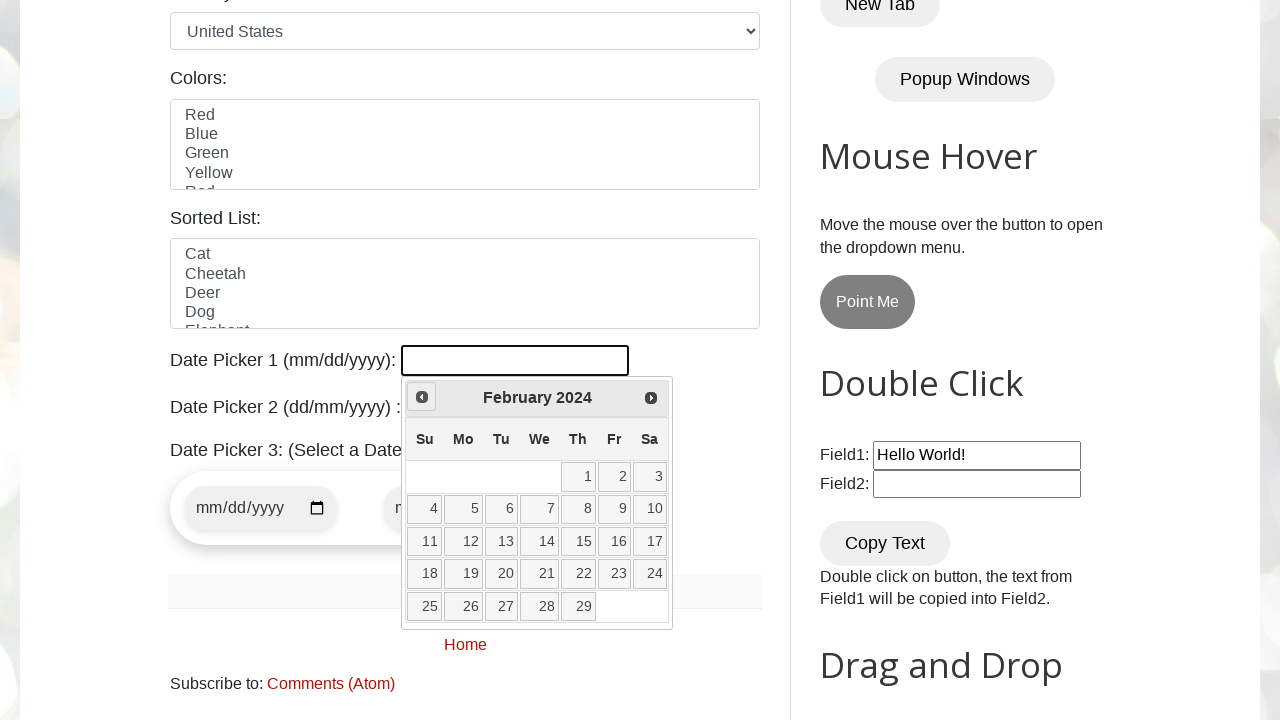

Clicked previous month button to navigate backwards from February 2024 at (422, 397) on a[data-handler='prev']
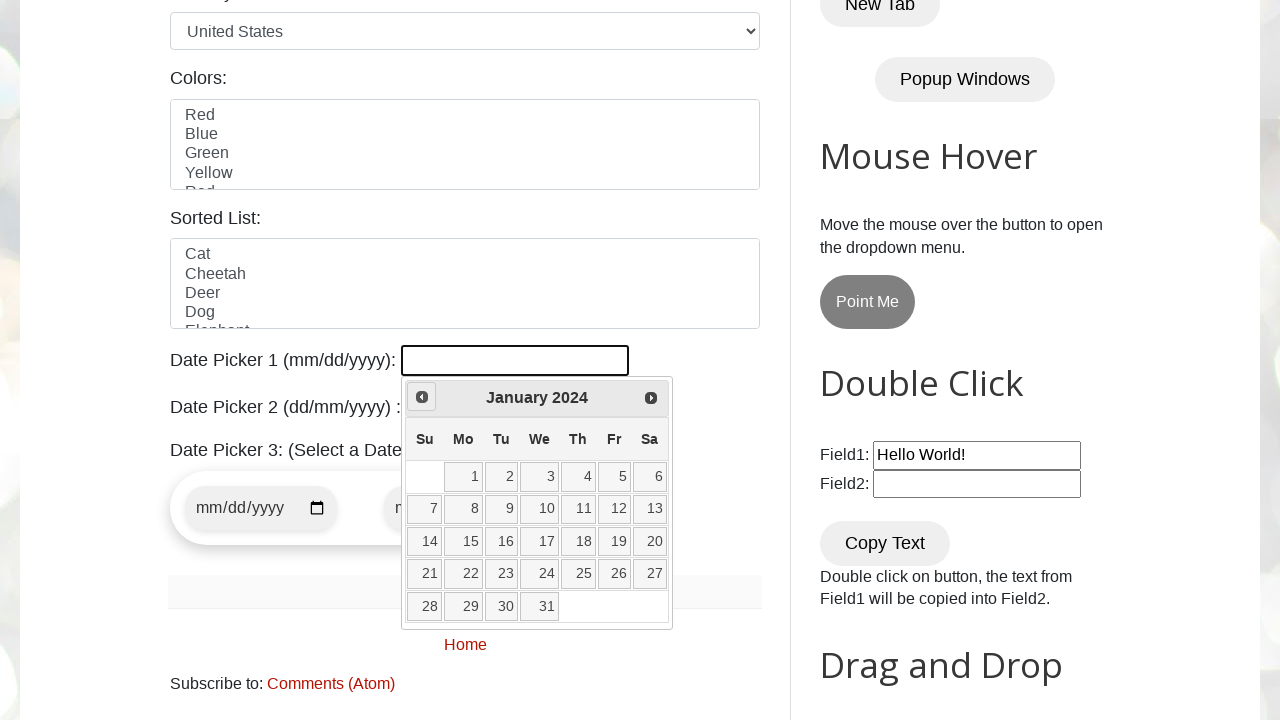

Waited for calendar to update after month navigation
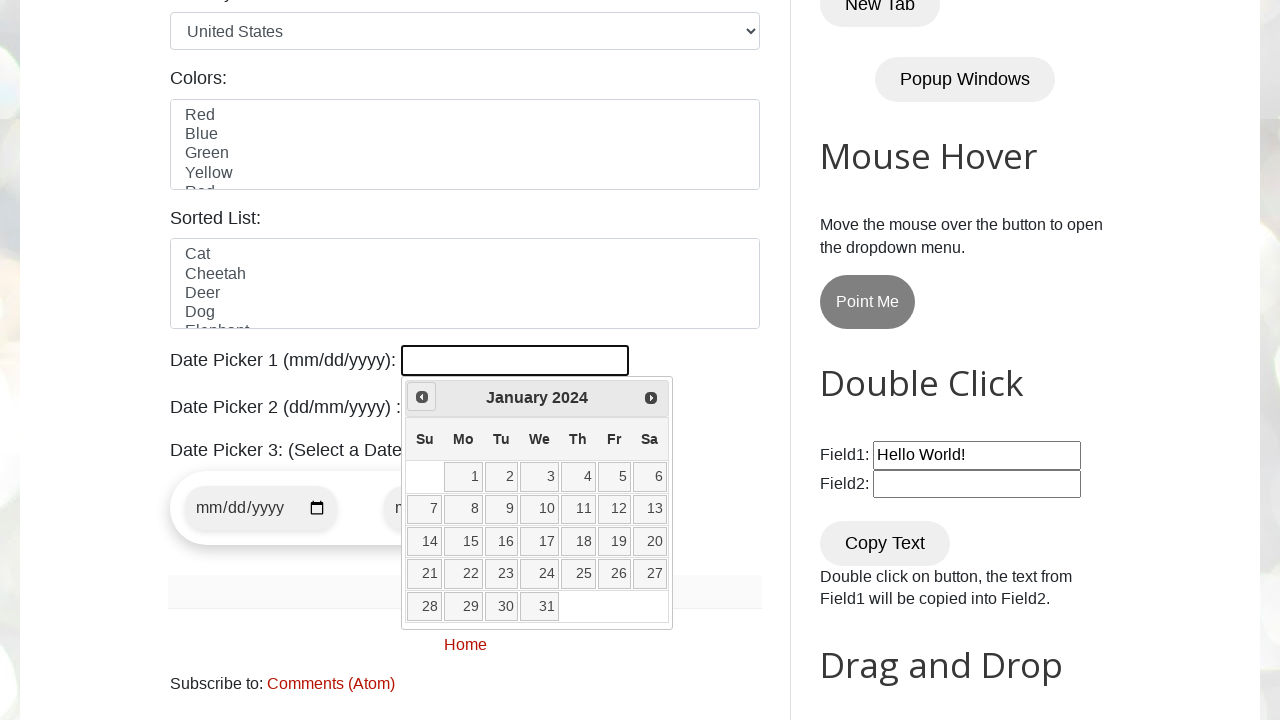

Retrieved current date from calendar: January 2024
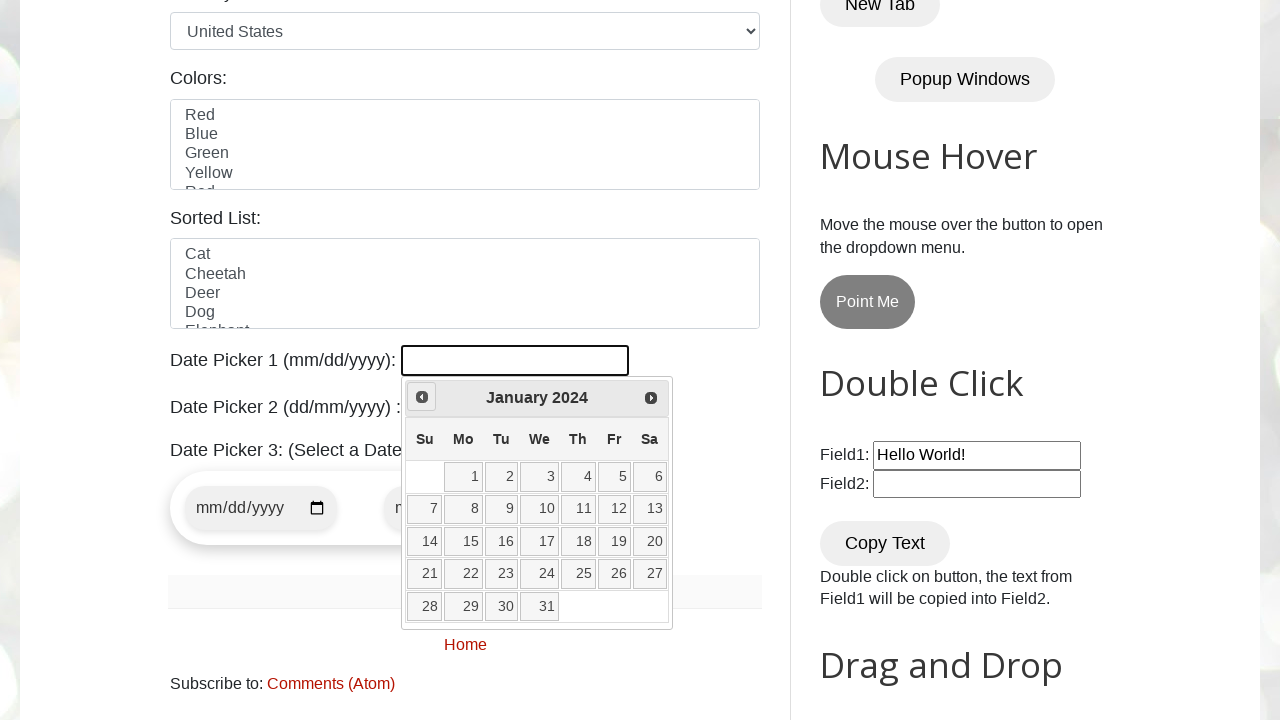

Clicked previous month button to navigate backwards from January 2024 at (422, 397) on a[data-handler='prev']
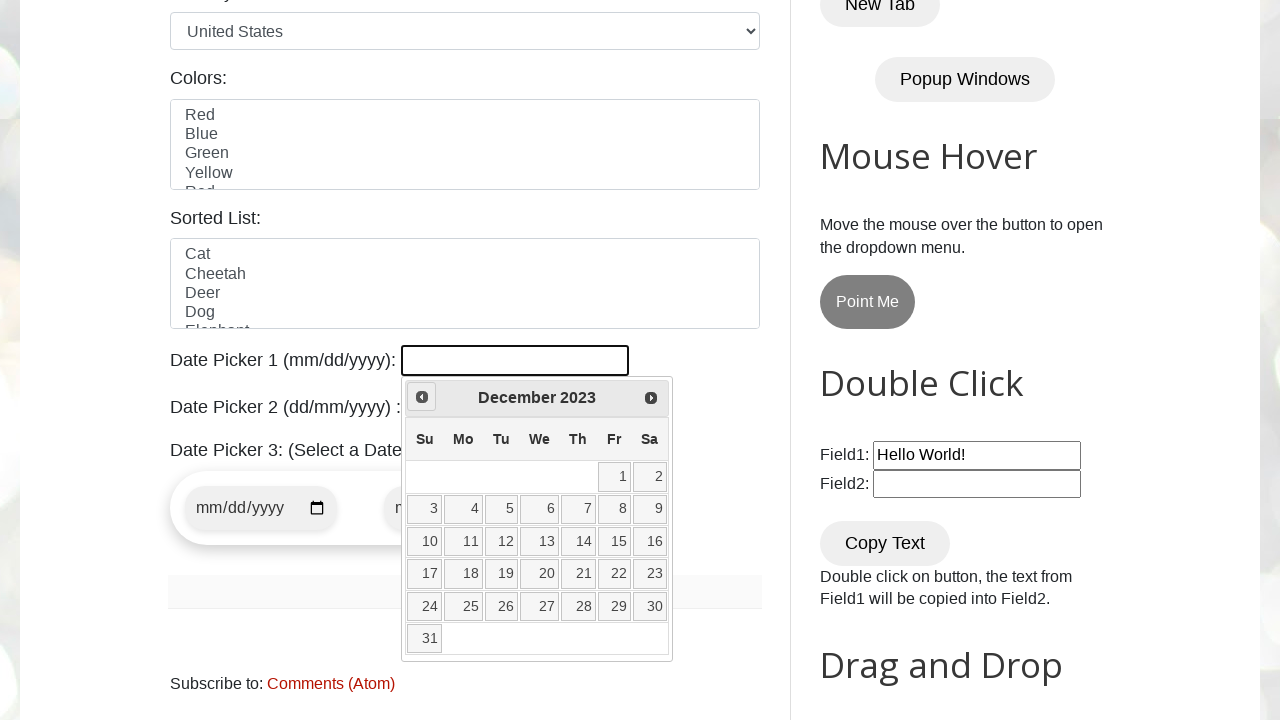

Waited for calendar to update after month navigation
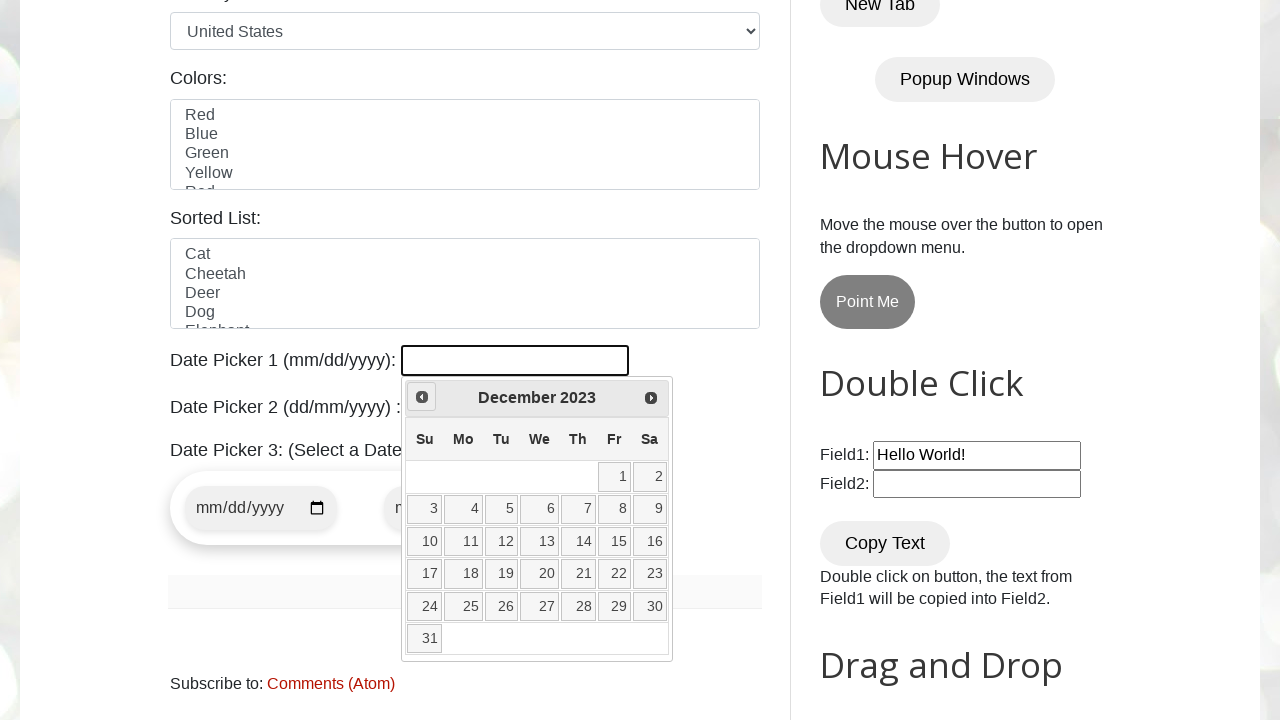

Retrieved current date from calendar: December 2023
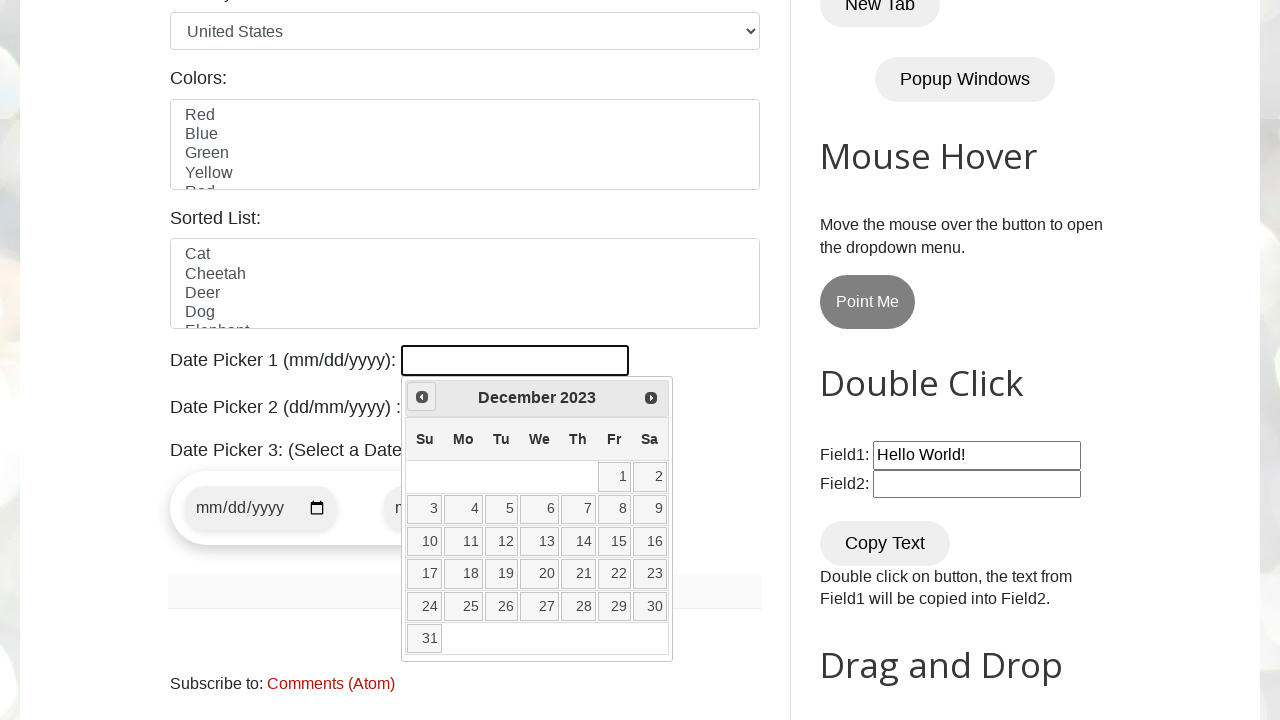

Clicked previous month button to navigate backwards from December 2023 at (422, 397) on a[data-handler='prev']
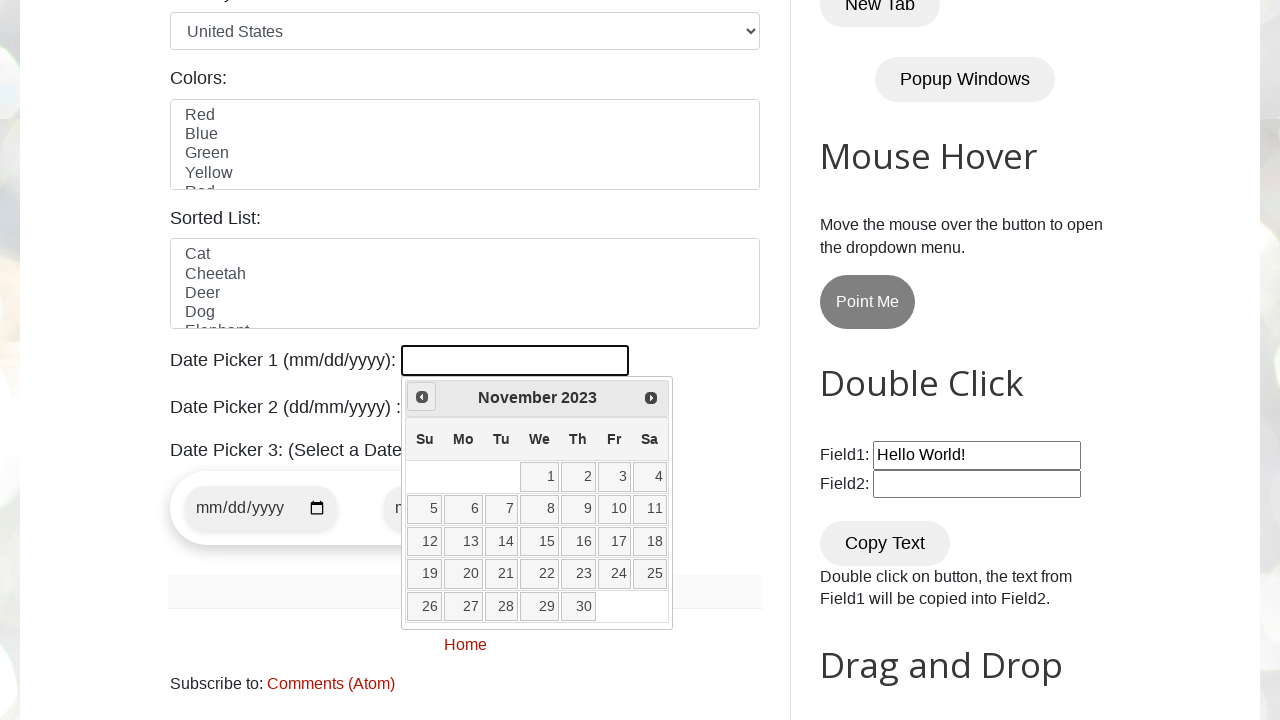

Waited for calendar to update after month navigation
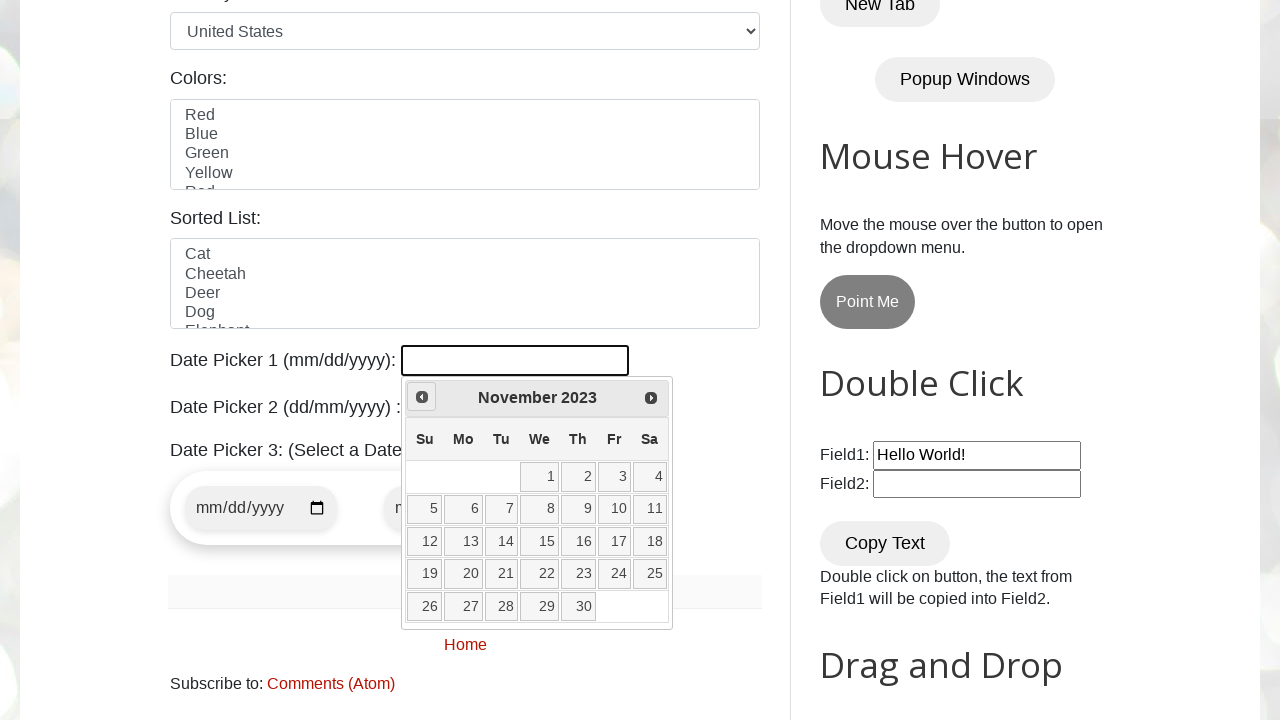

Retrieved current date from calendar: November 2023
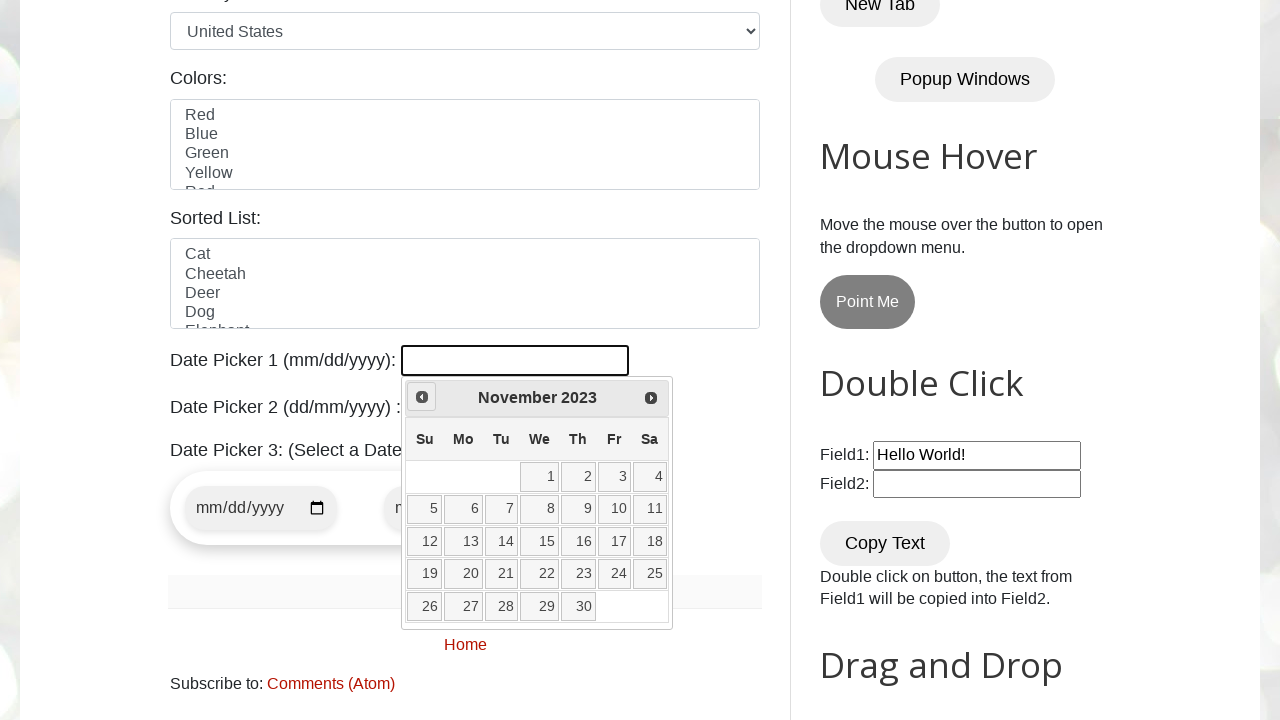

Clicked previous month button to navigate backwards from November 2023 at (422, 397) on a[data-handler='prev']
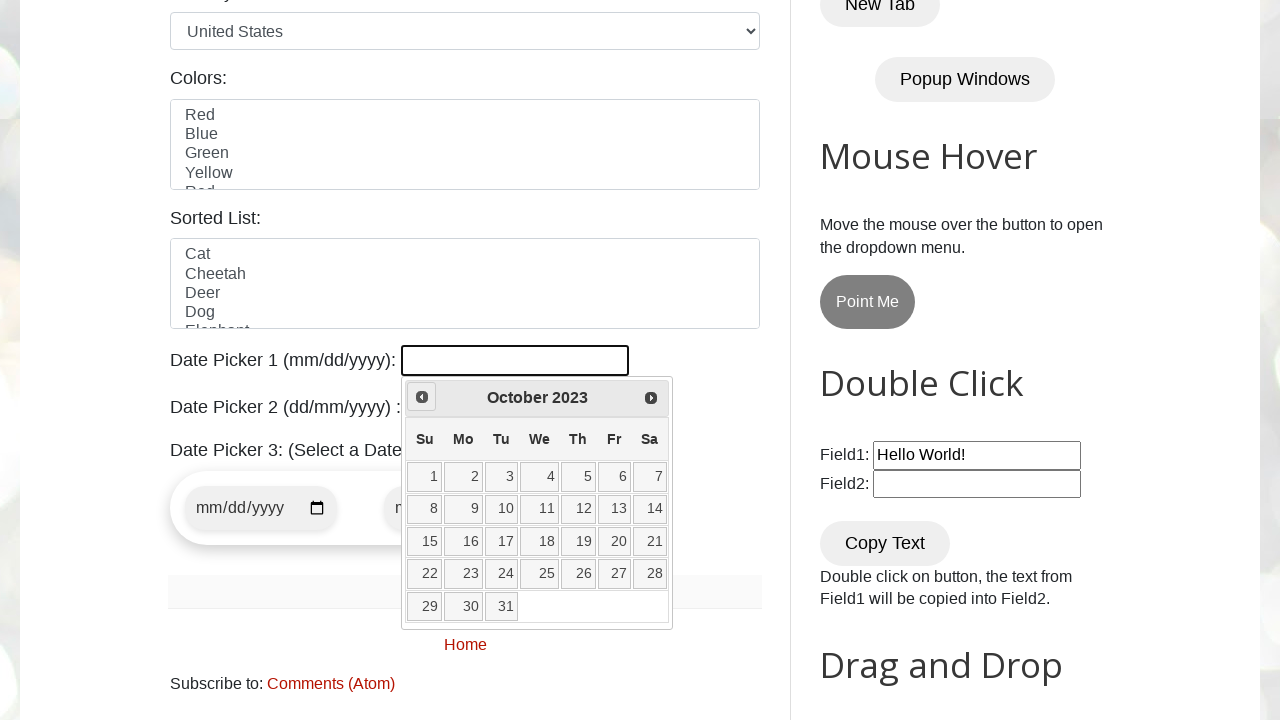

Waited for calendar to update after month navigation
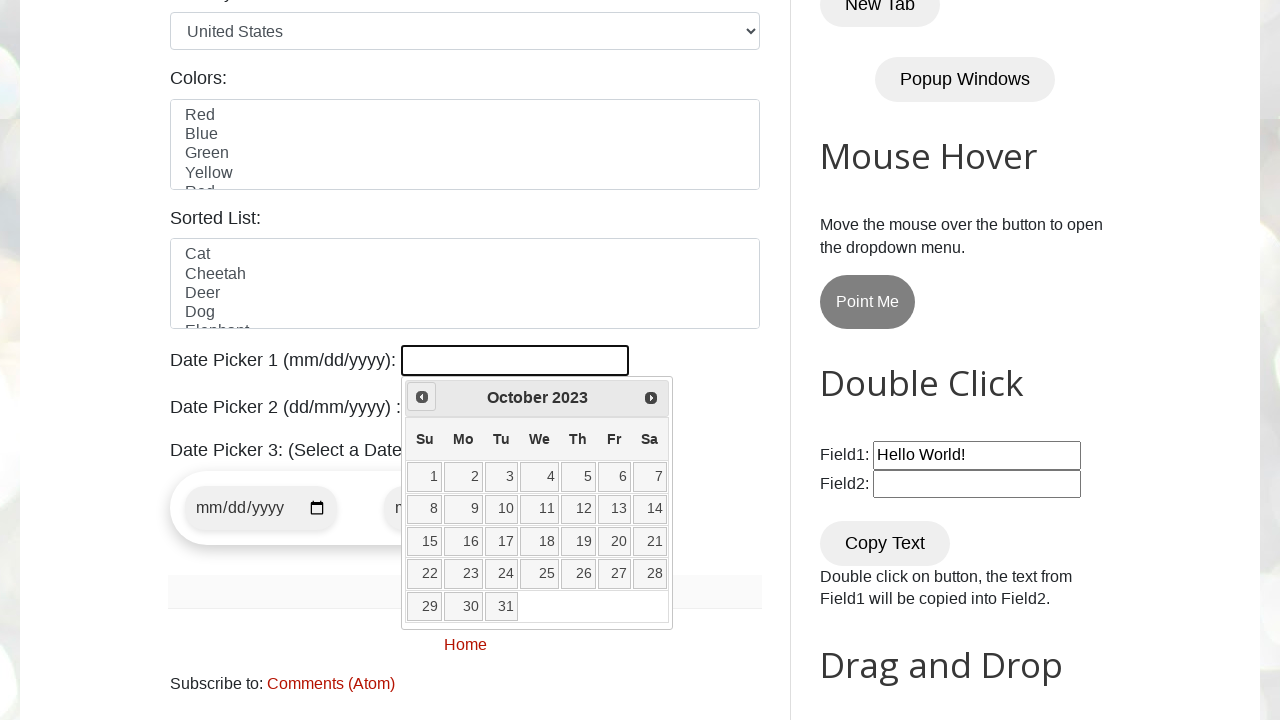

Retrieved current date from calendar: October 2023
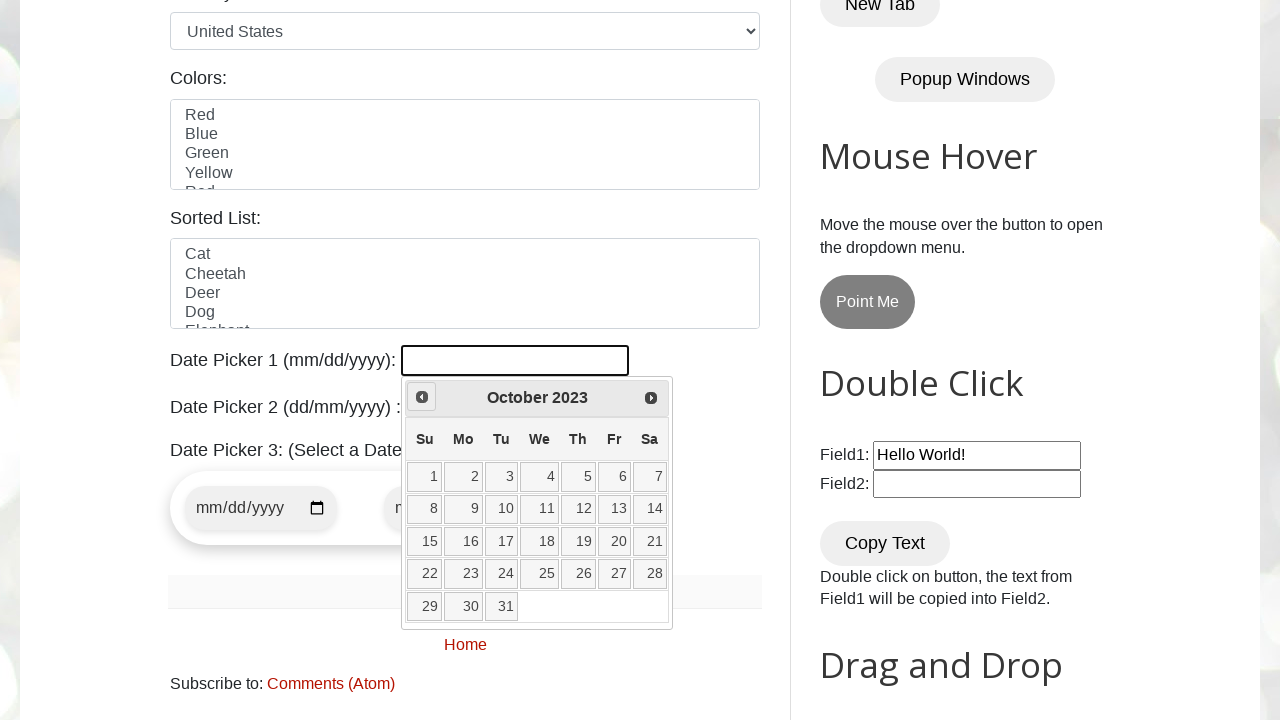

Clicked previous month button to navigate backwards from October 2023 at (422, 397) on a[data-handler='prev']
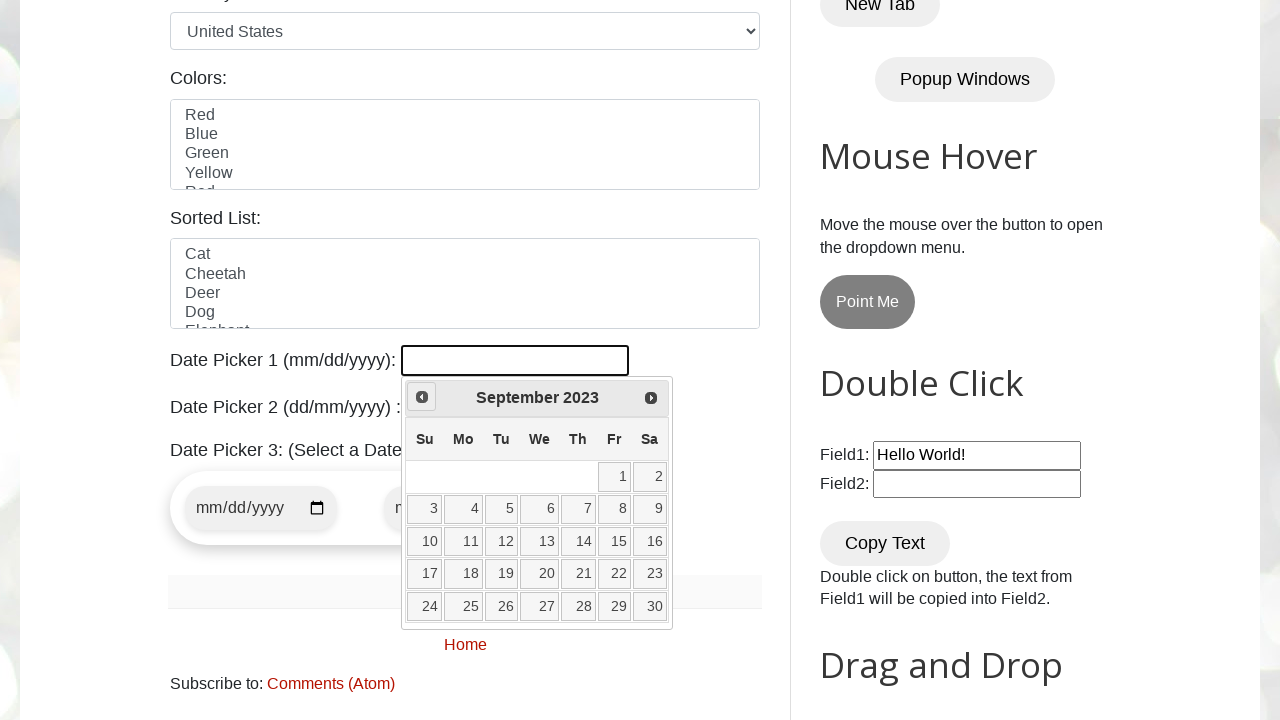

Waited for calendar to update after month navigation
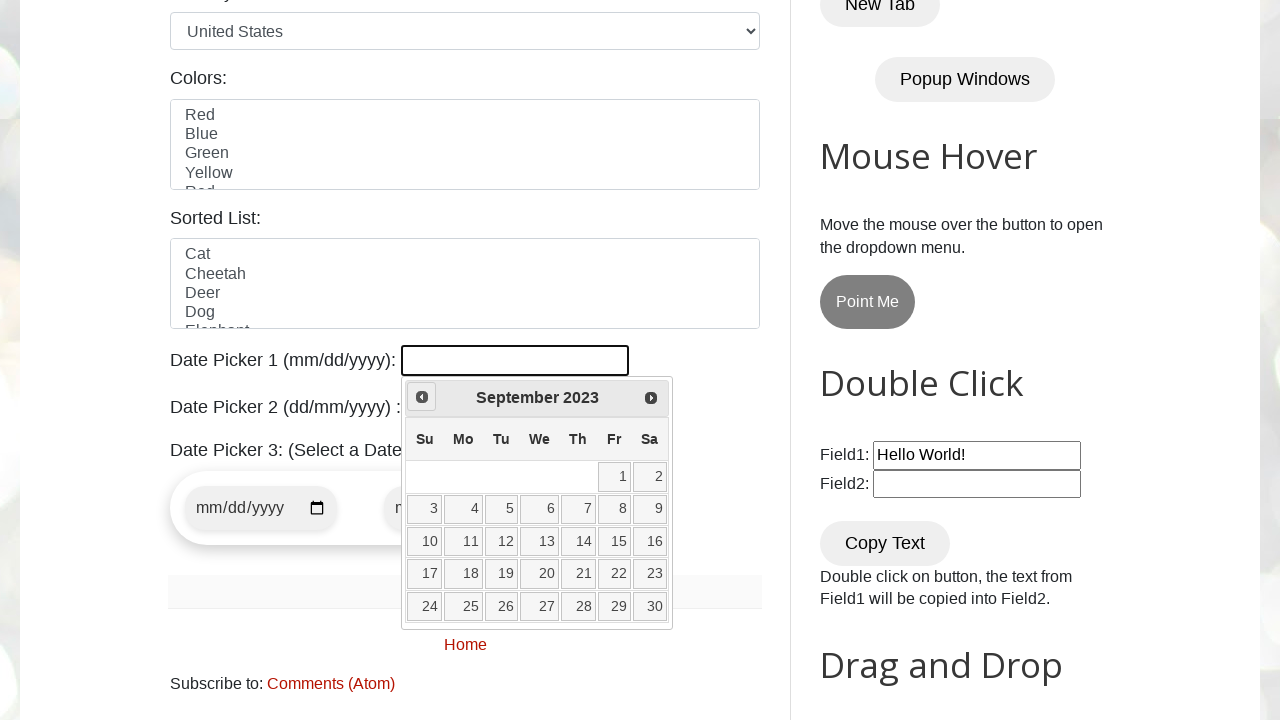

Retrieved current date from calendar: September 2023
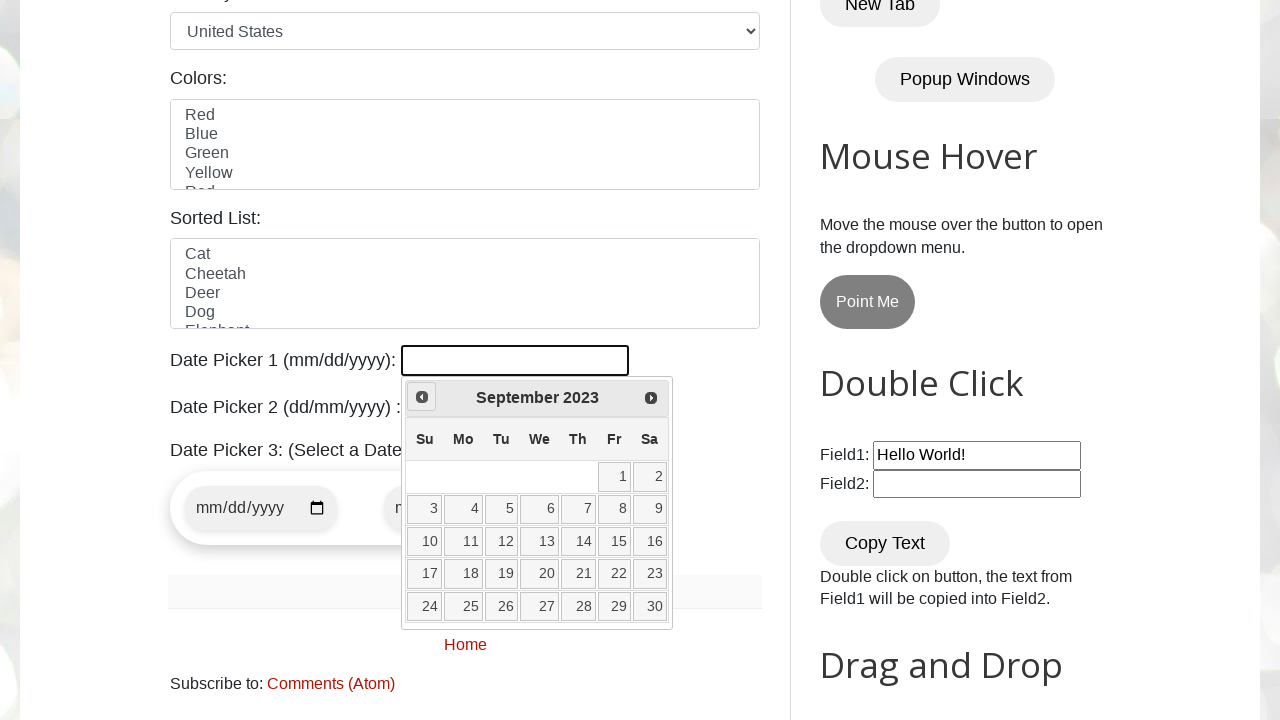

Clicked previous month button to navigate backwards from September 2023 at (422, 397) on a[data-handler='prev']
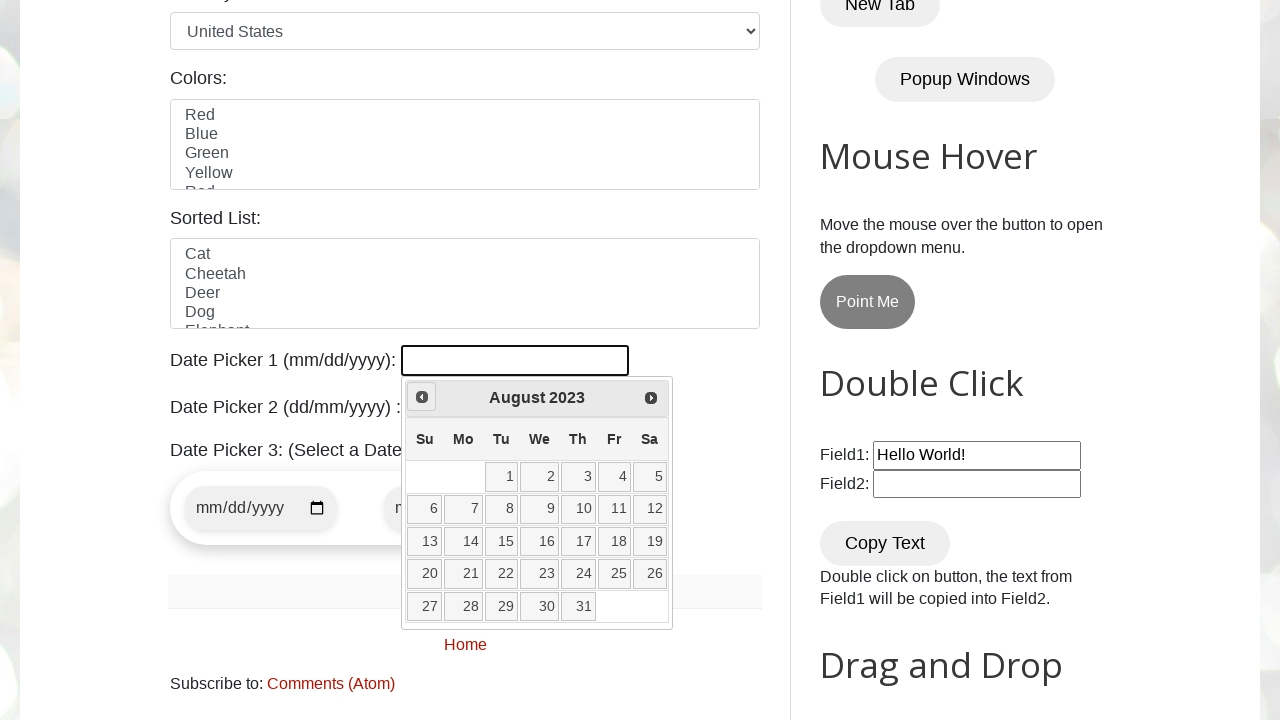

Waited for calendar to update after month navigation
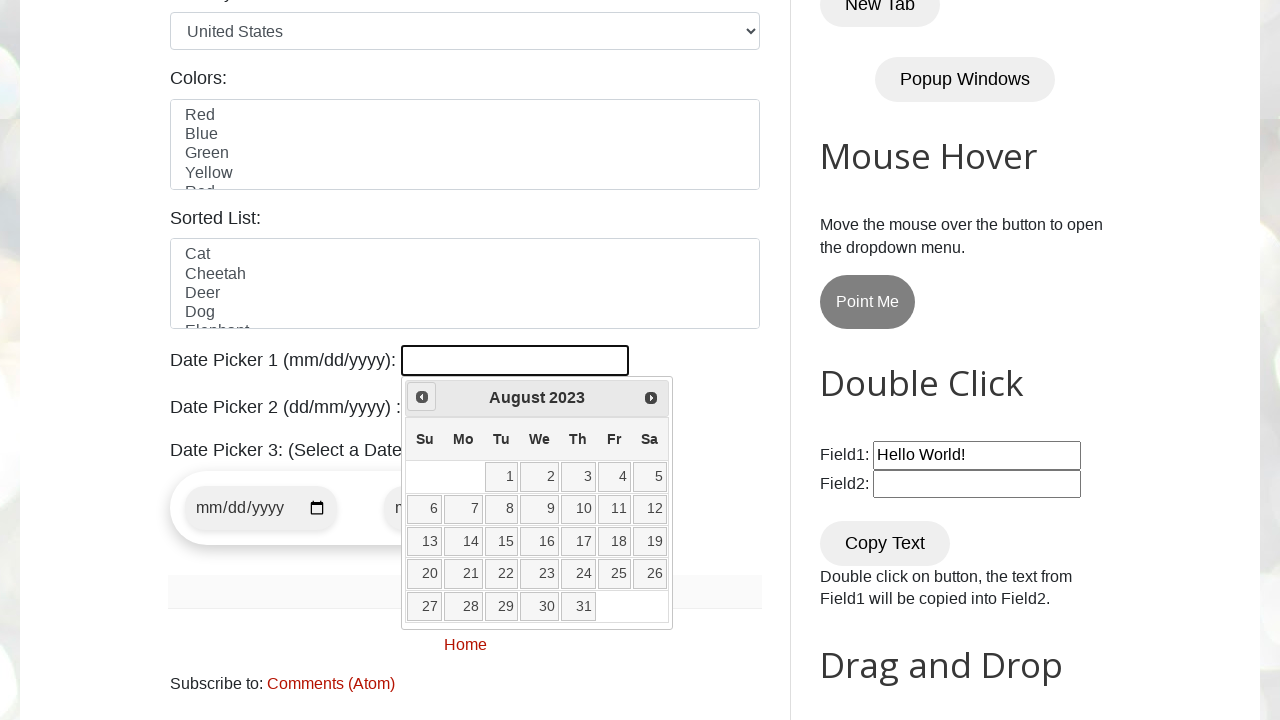

Retrieved current date from calendar: August 2023
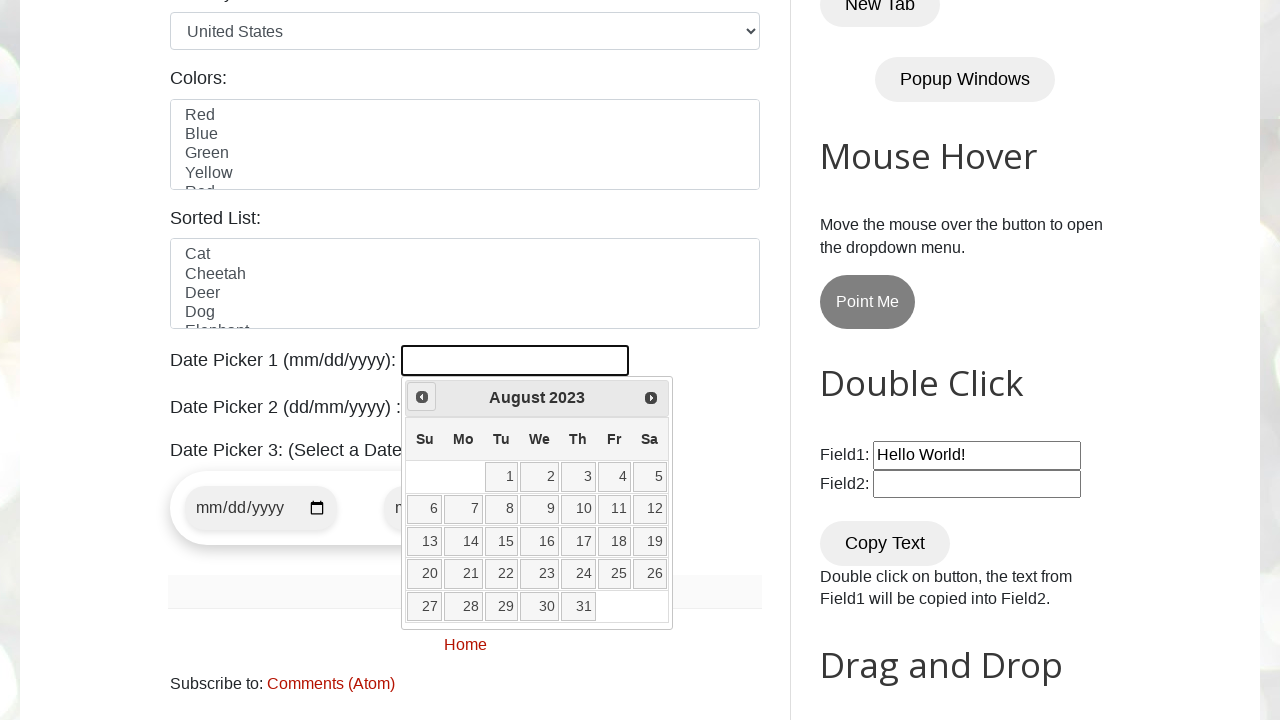

Clicked previous month button to navigate backwards from August 2023 at (422, 397) on a[data-handler='prev']
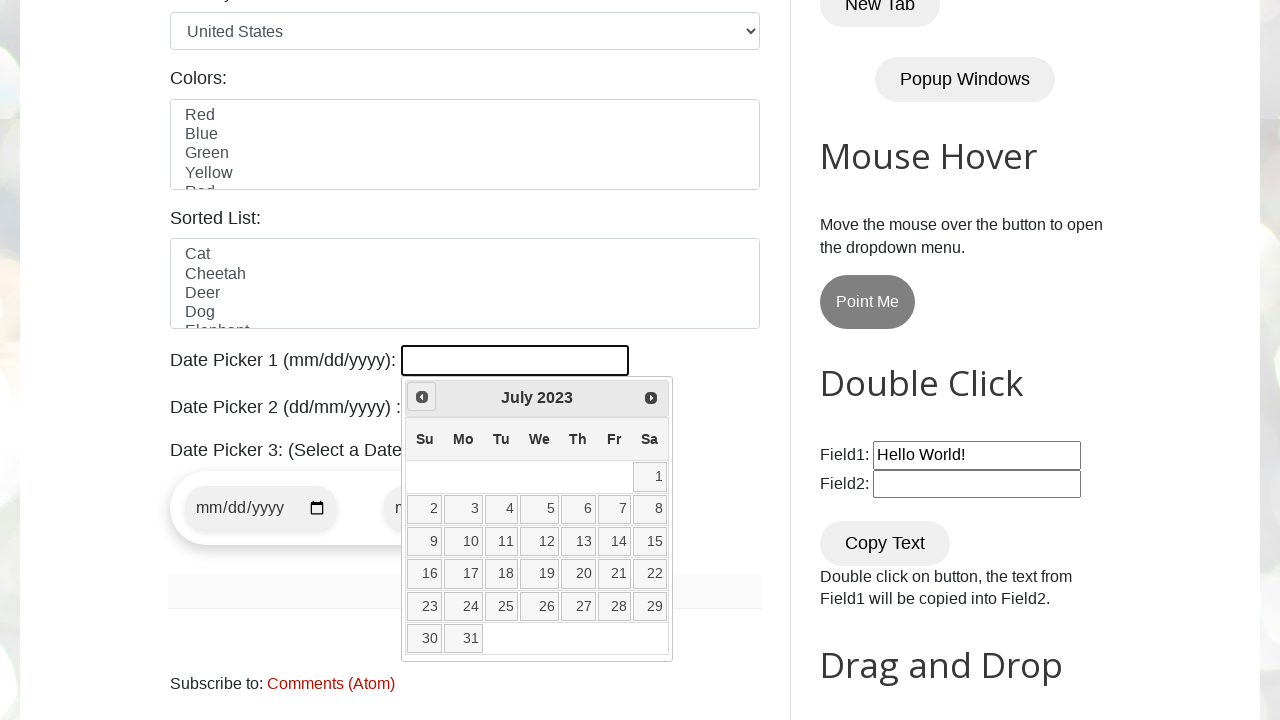

Waited for calendar to update after month navigation
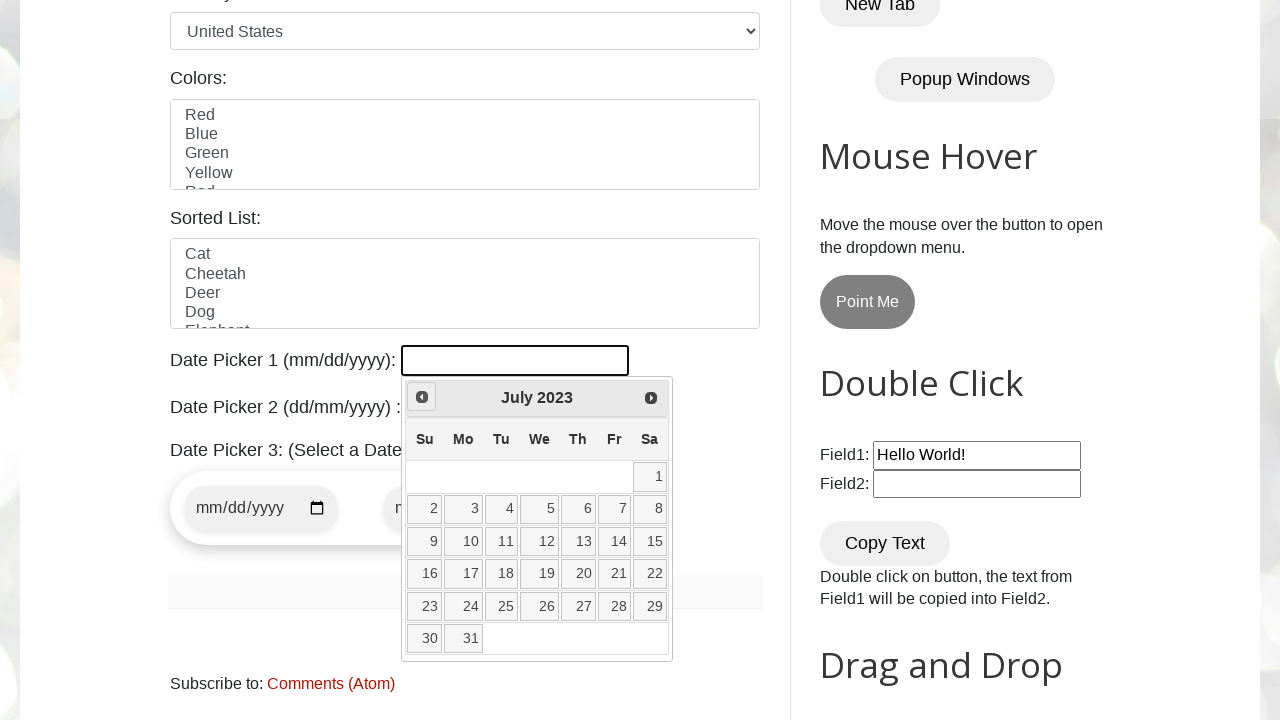

Retrieved current date from calendar: July 2023
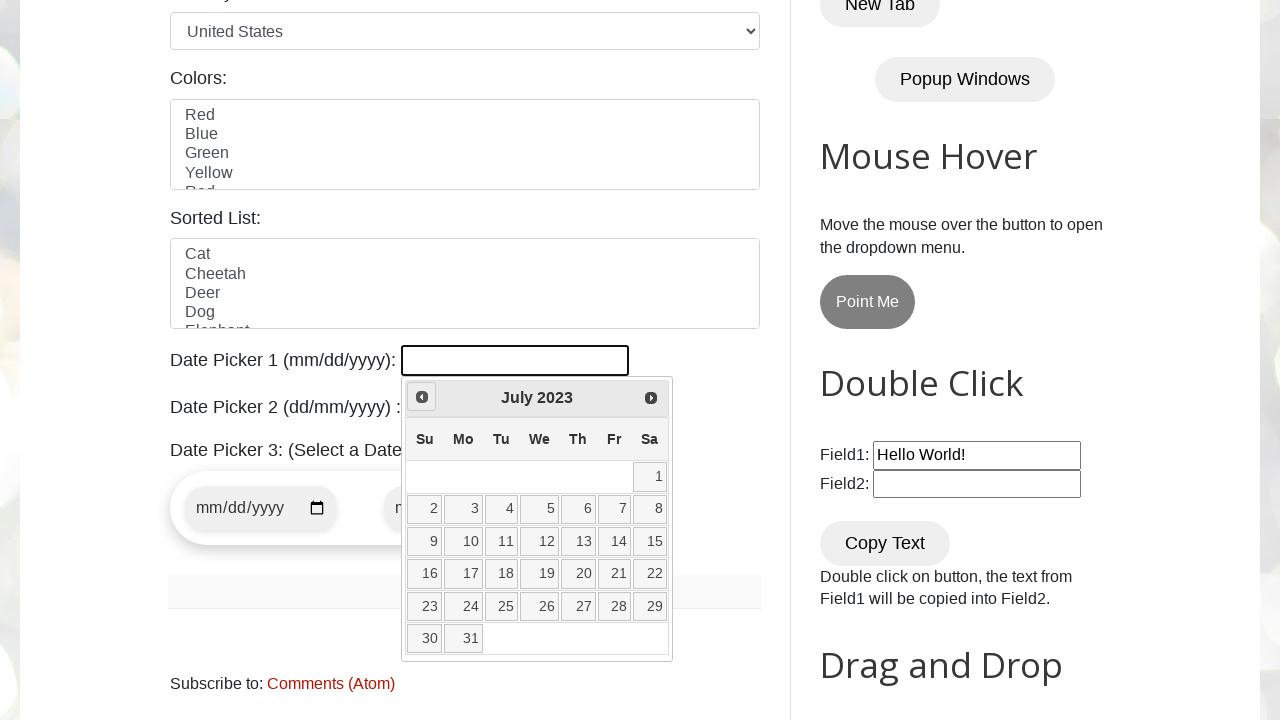

Clicked previous month button to navigate backwards from July 2023 at (422, 397) on a[data-handler='prev']
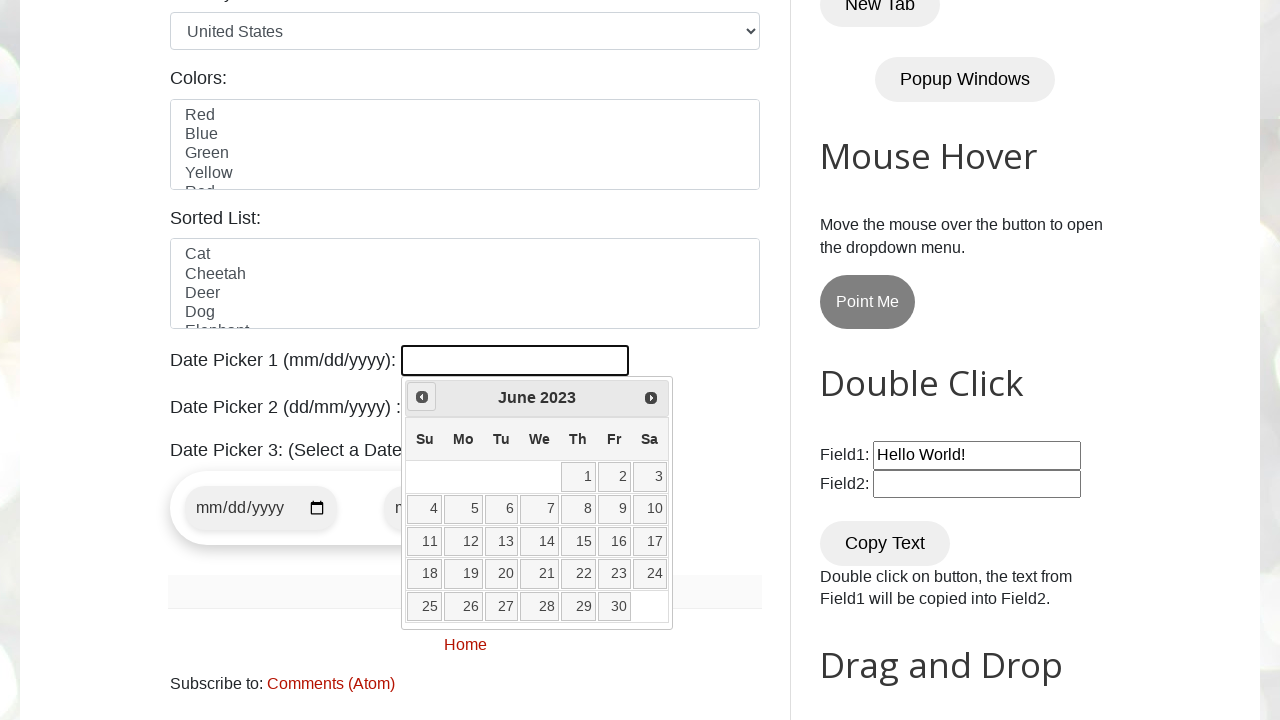

Waited for calendar to update after month navigation
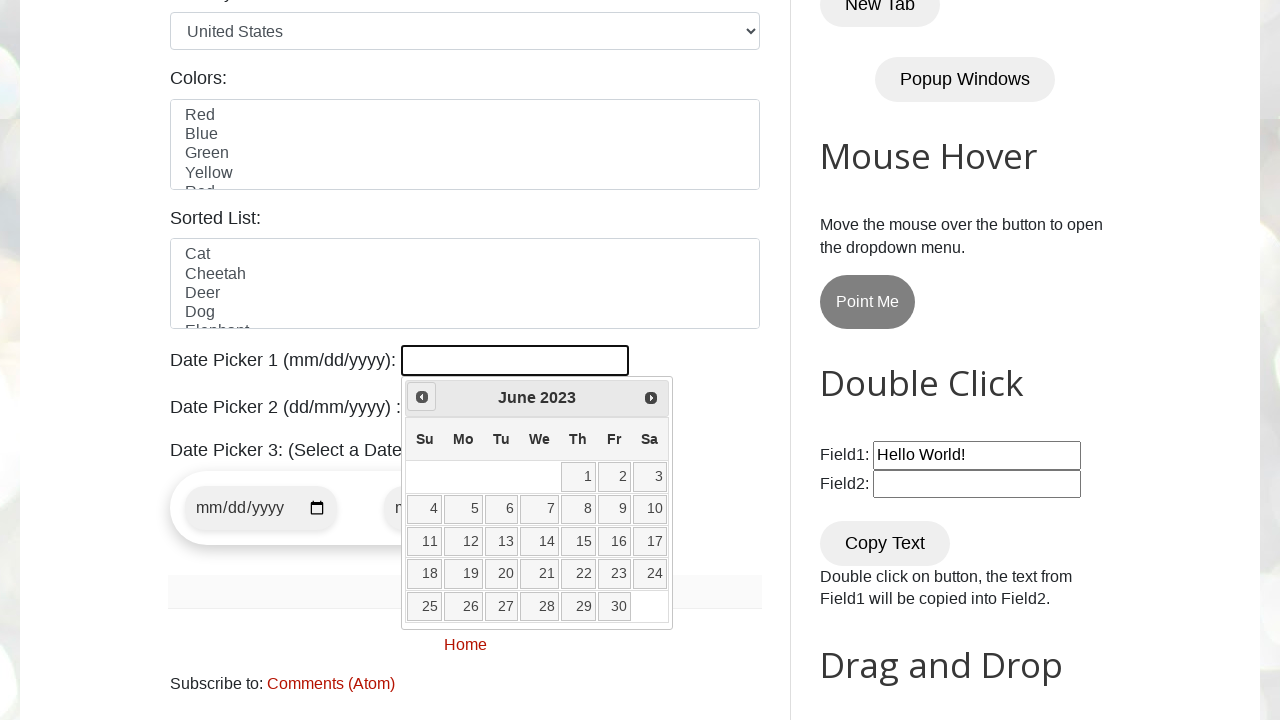

Retrieved current date from calendar: June 2023
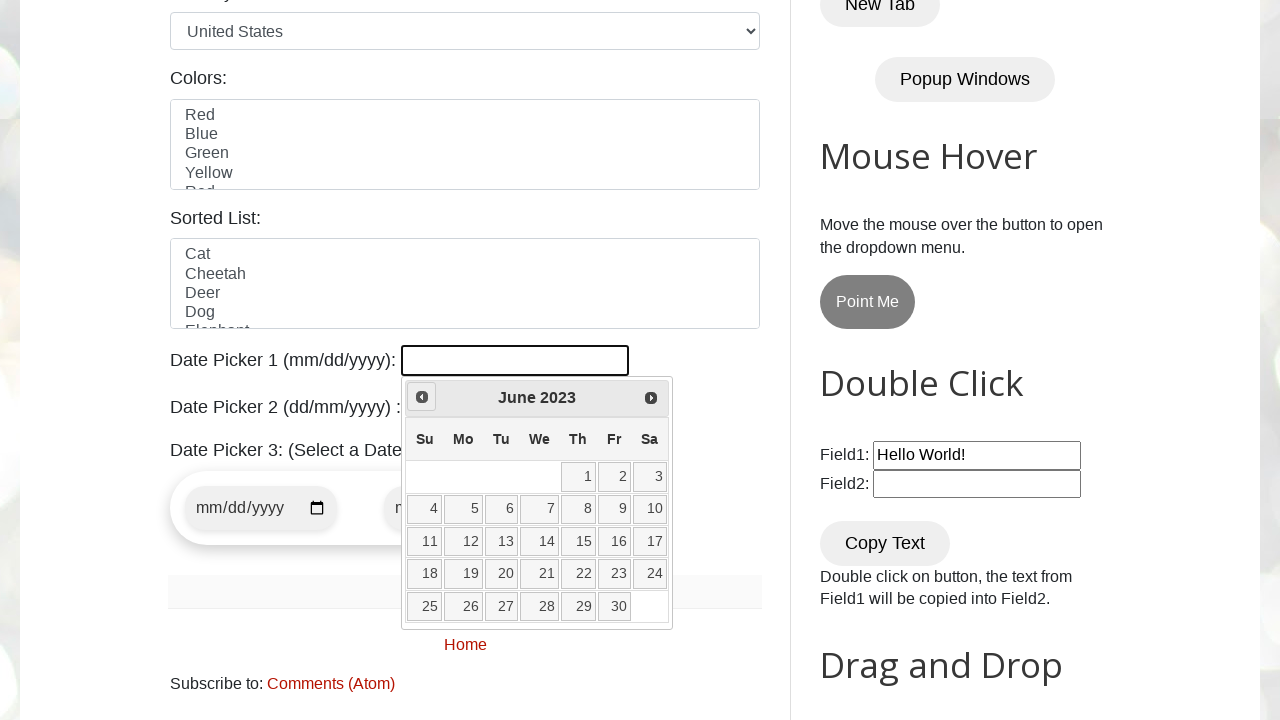

Clicked previous month button to navigate backwards from June 2023 at (422, 397) on a[data-handler='prev']
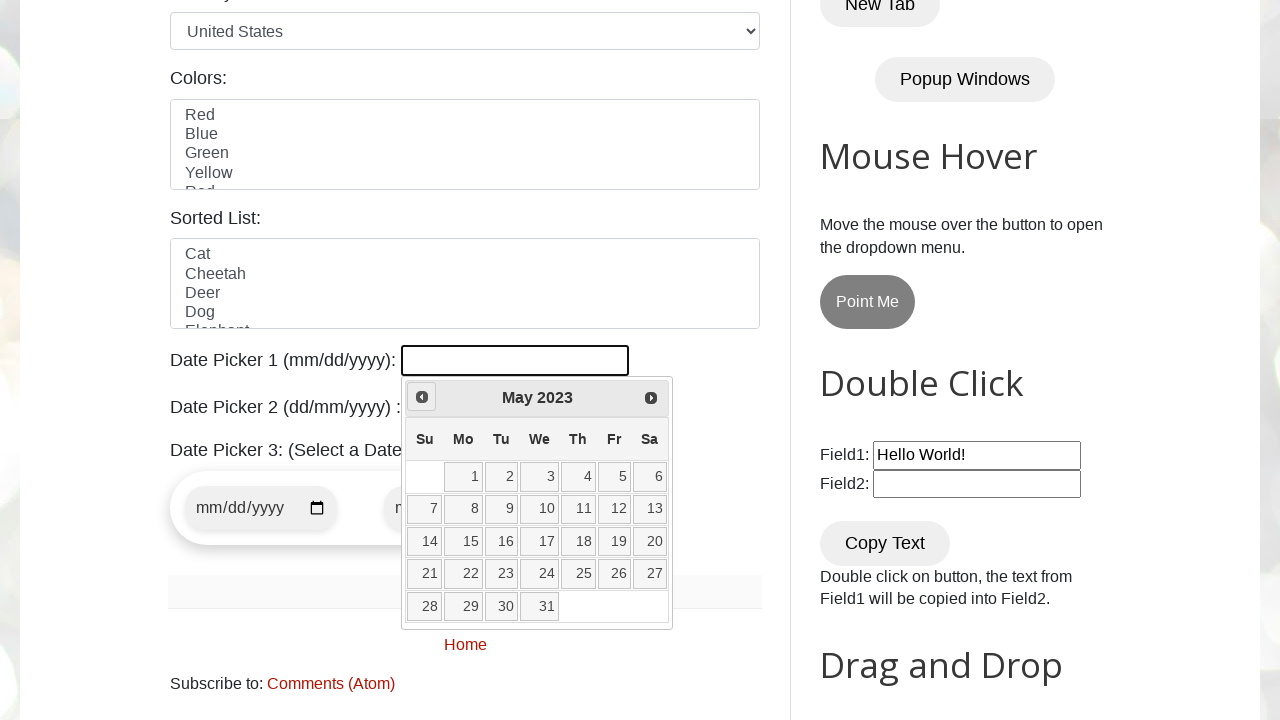

Waited for calendar to update after month navigation
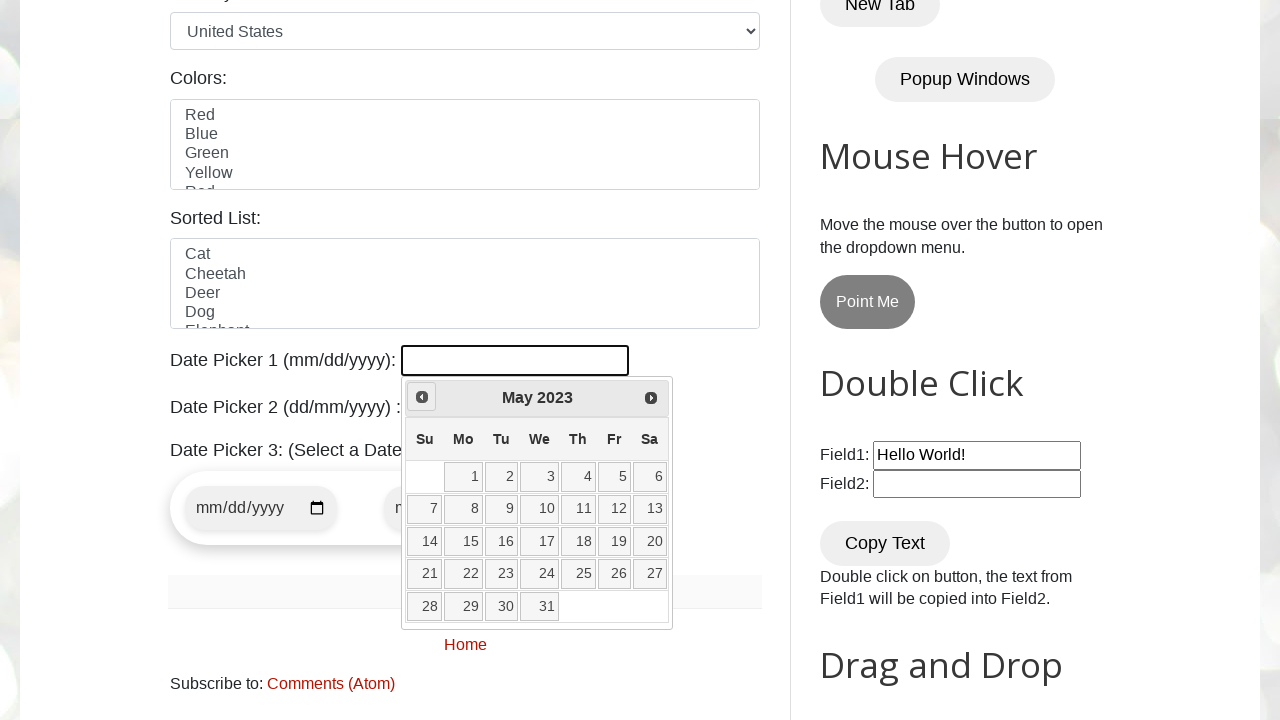

Retrieved current date from calendar: May 2023
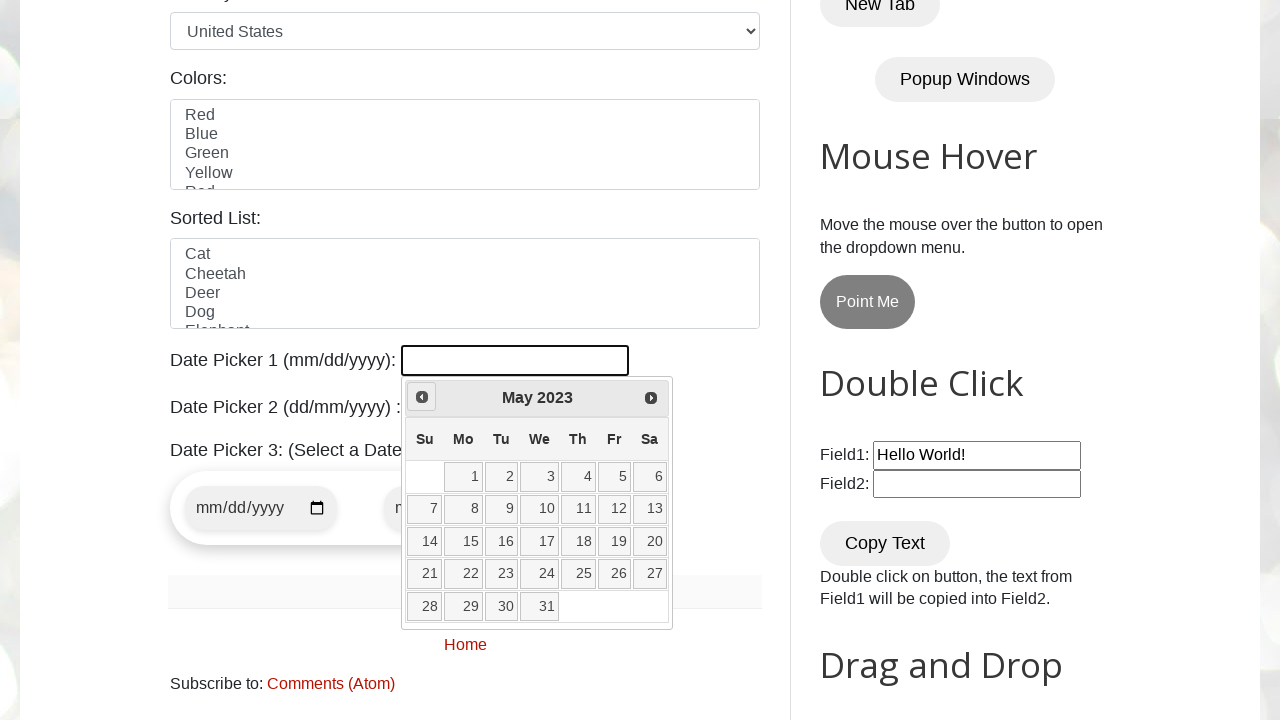

Clicked previous month button to navigate backwards from May 2023 at (422, 397) on a[data-handler='prev']
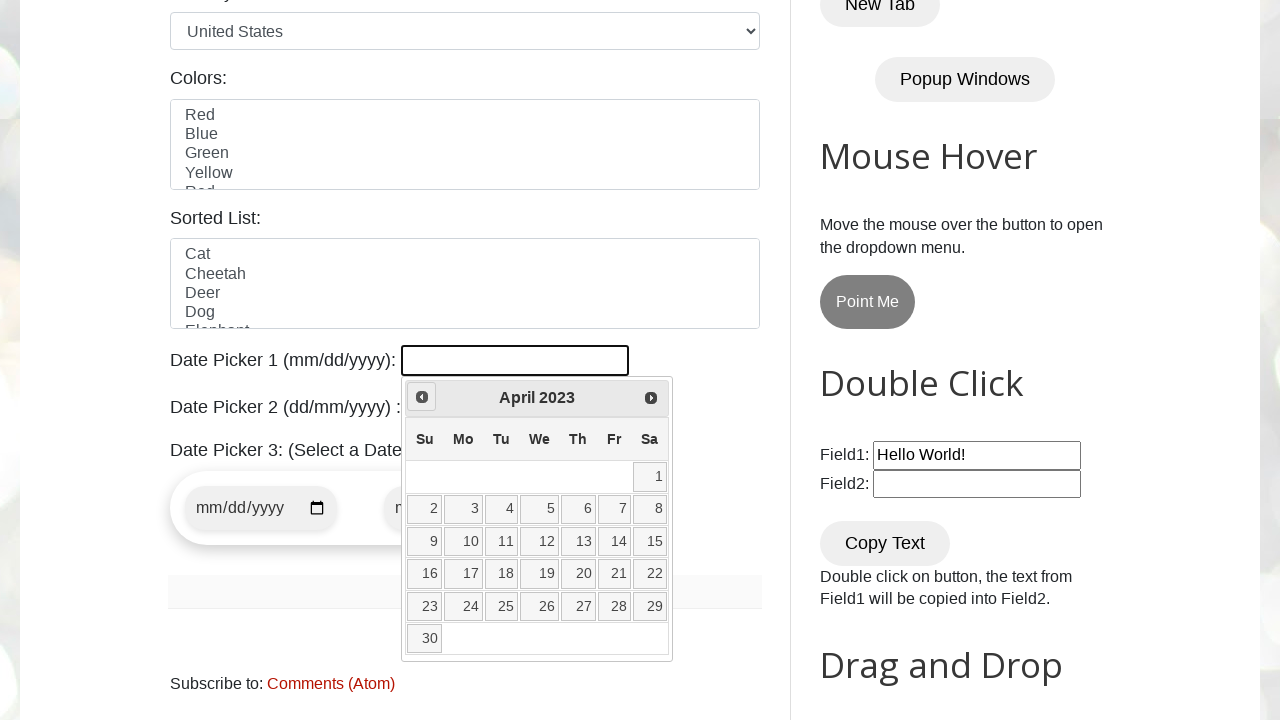

Waited for calendar to update after month navigation
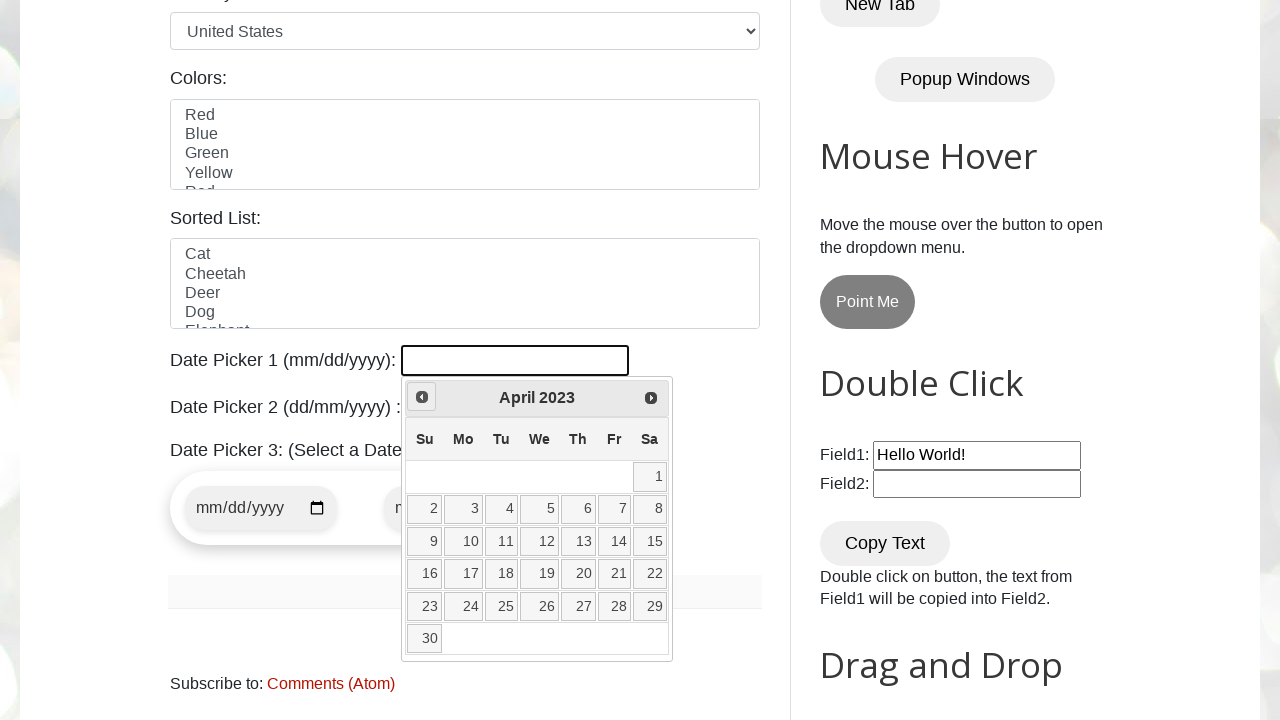

Retrieved current date from calendar: April 2023
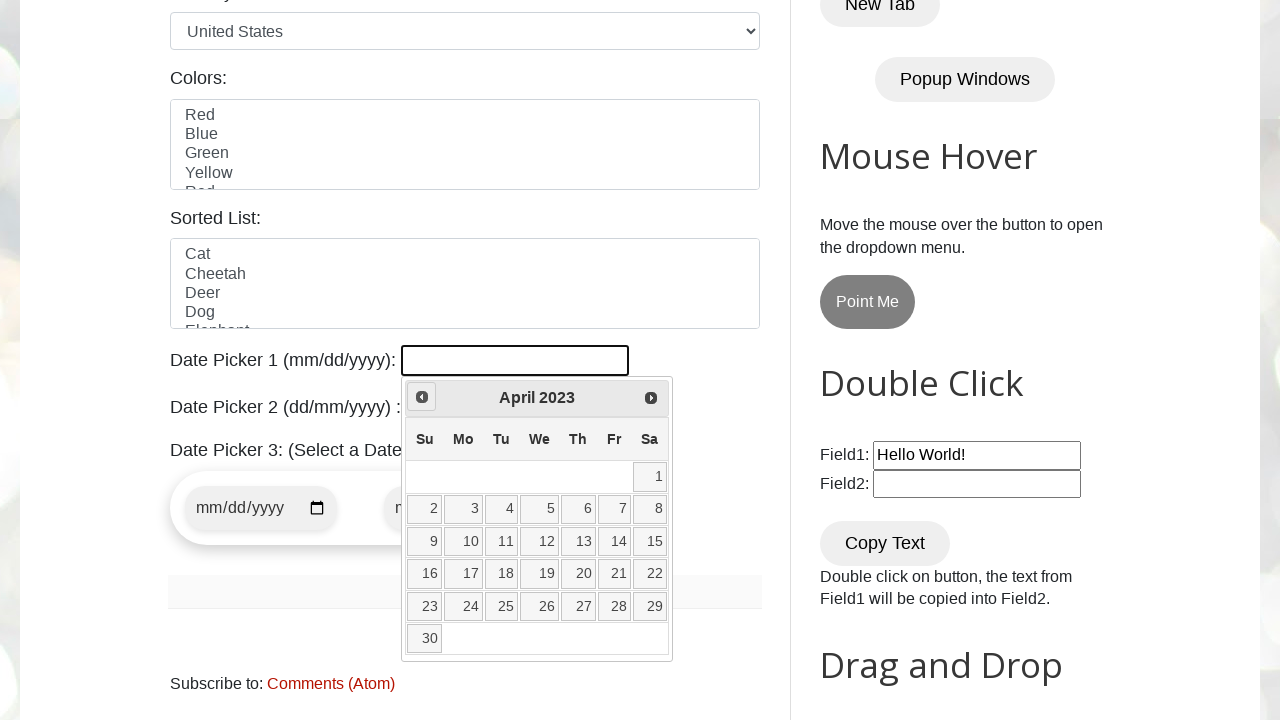

Clicked previous month button to navigate backwards from April 2023 at (422, 397) on a[data-handler='prev']
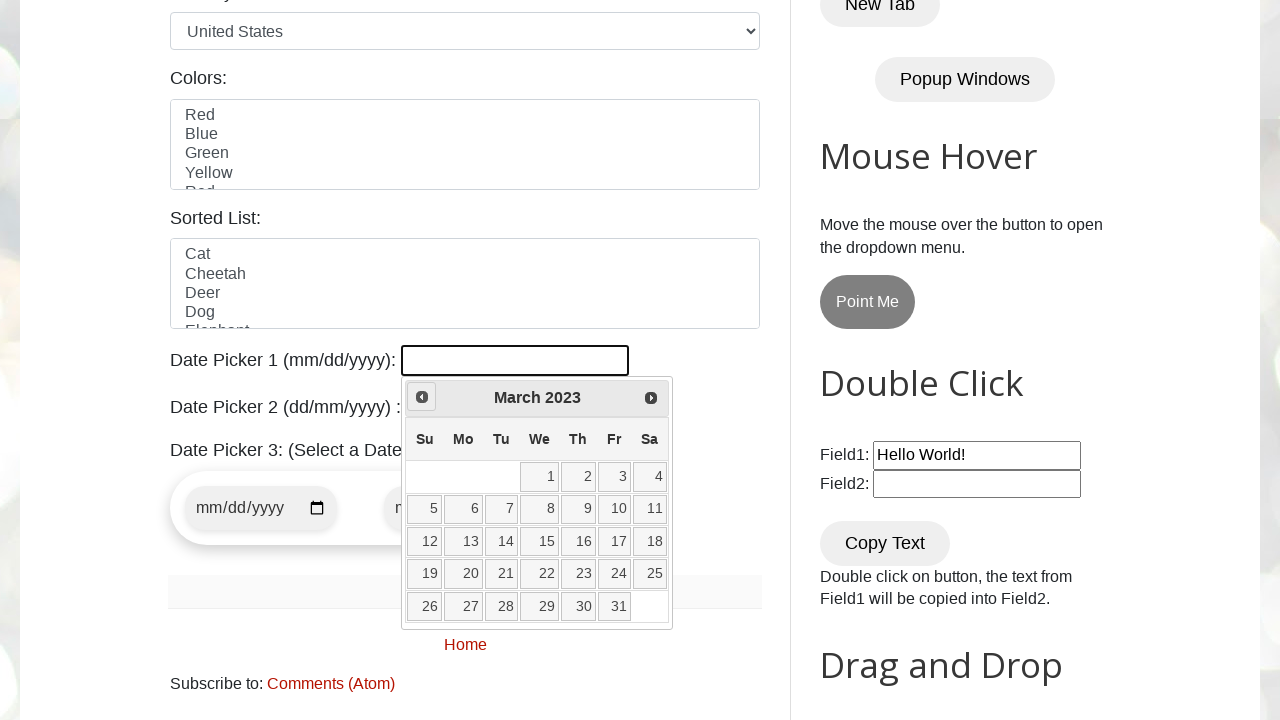

Waited for calendar to update after month navigation
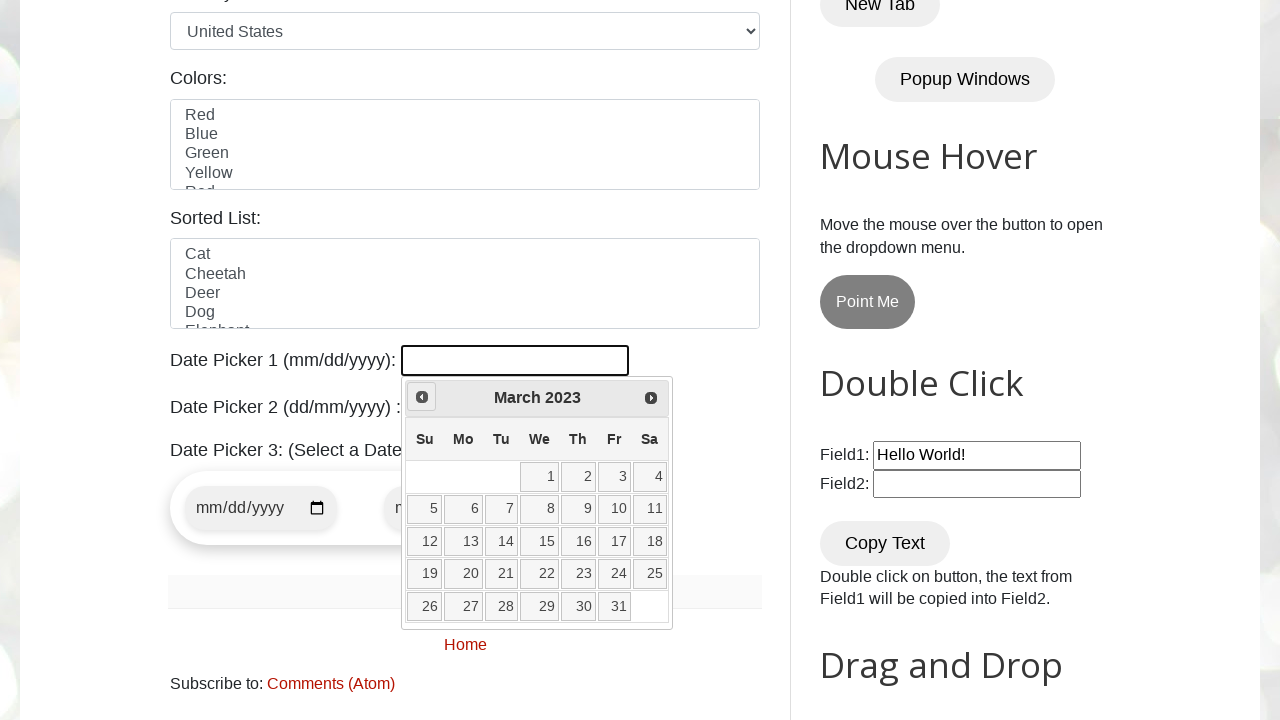

Retrieved current date from calendar: March 2023
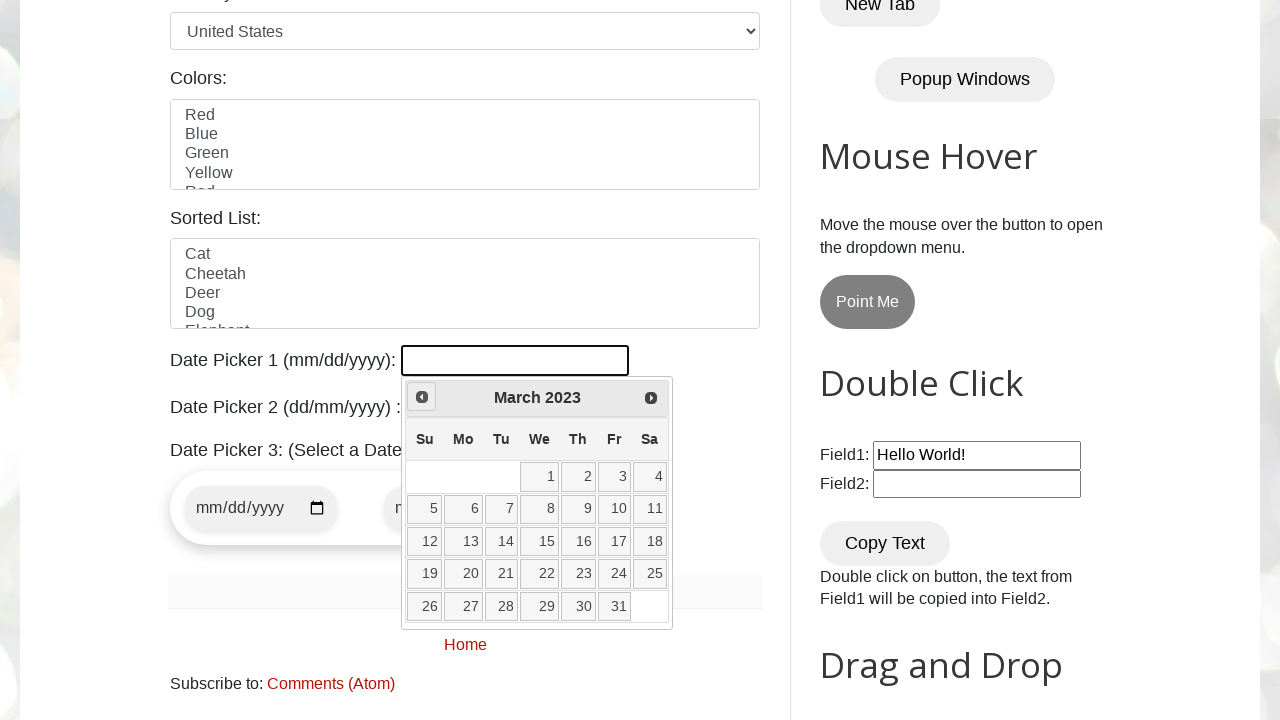

Clicked previous month button to navigate backwards from March 2023 at (422, 397) on a[data-handler='prev']
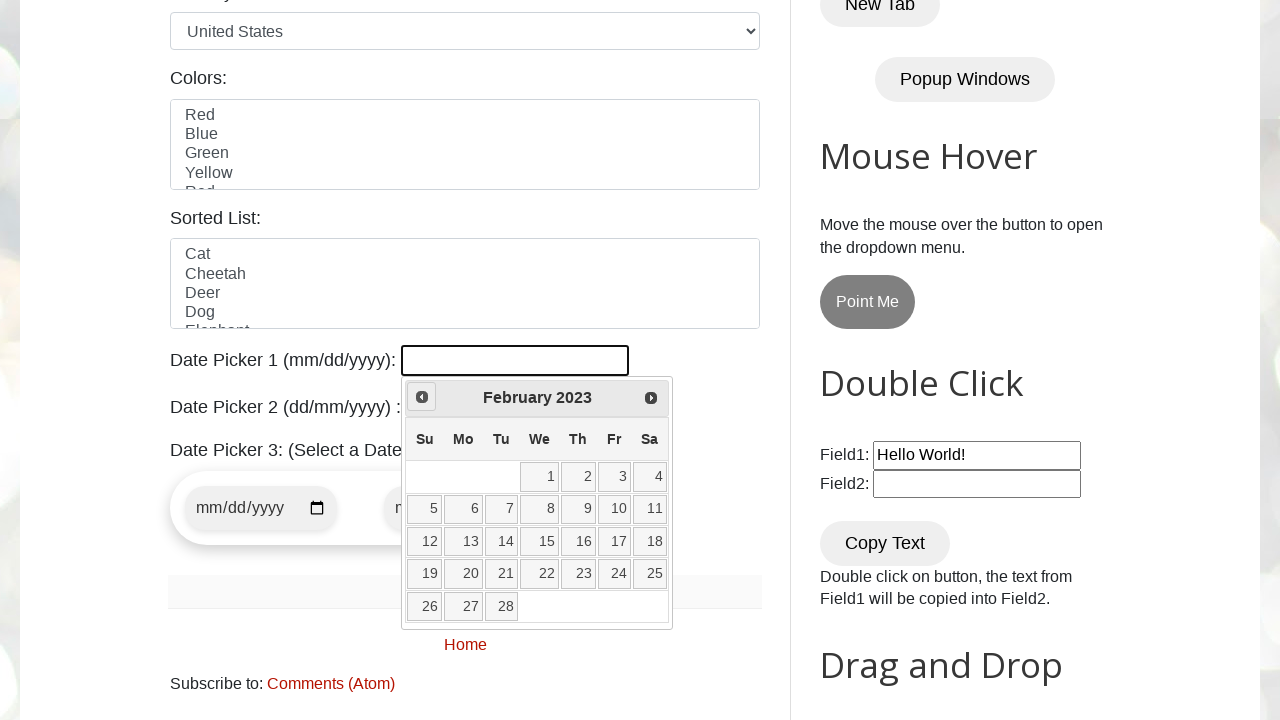

Waited for calendar to update after month navigation
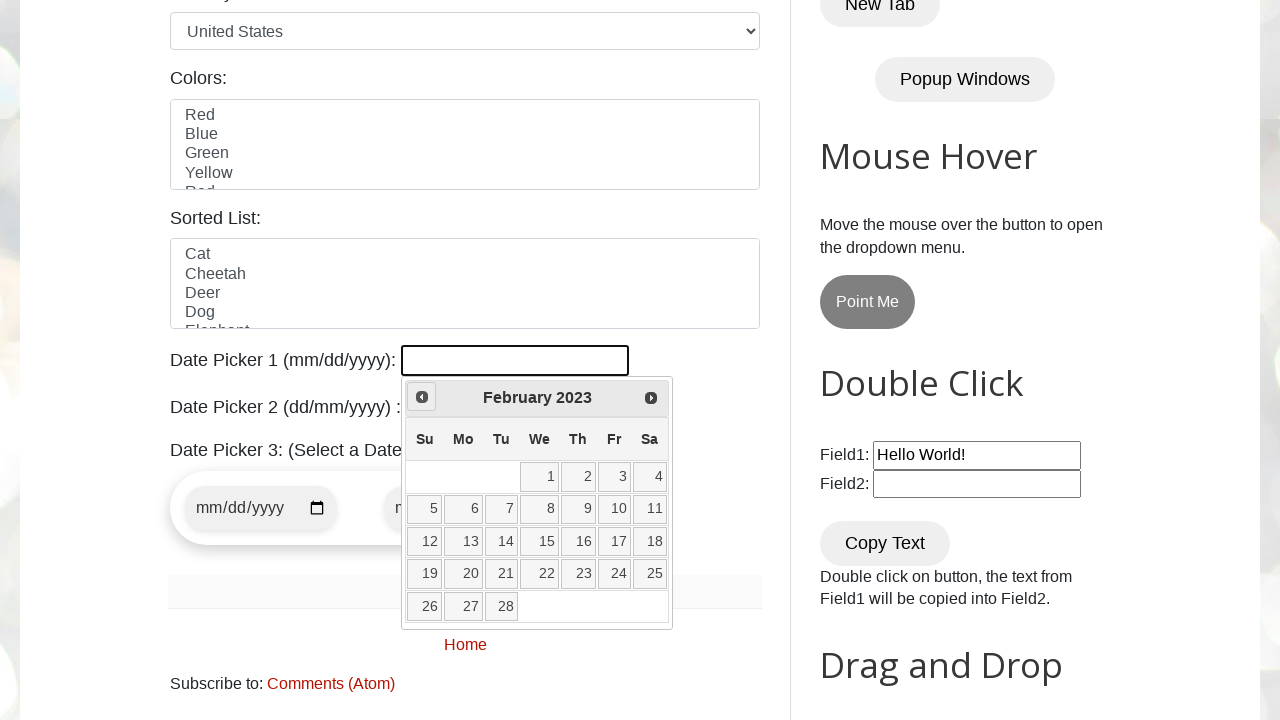

Retrieved current date from calendar: February 2023
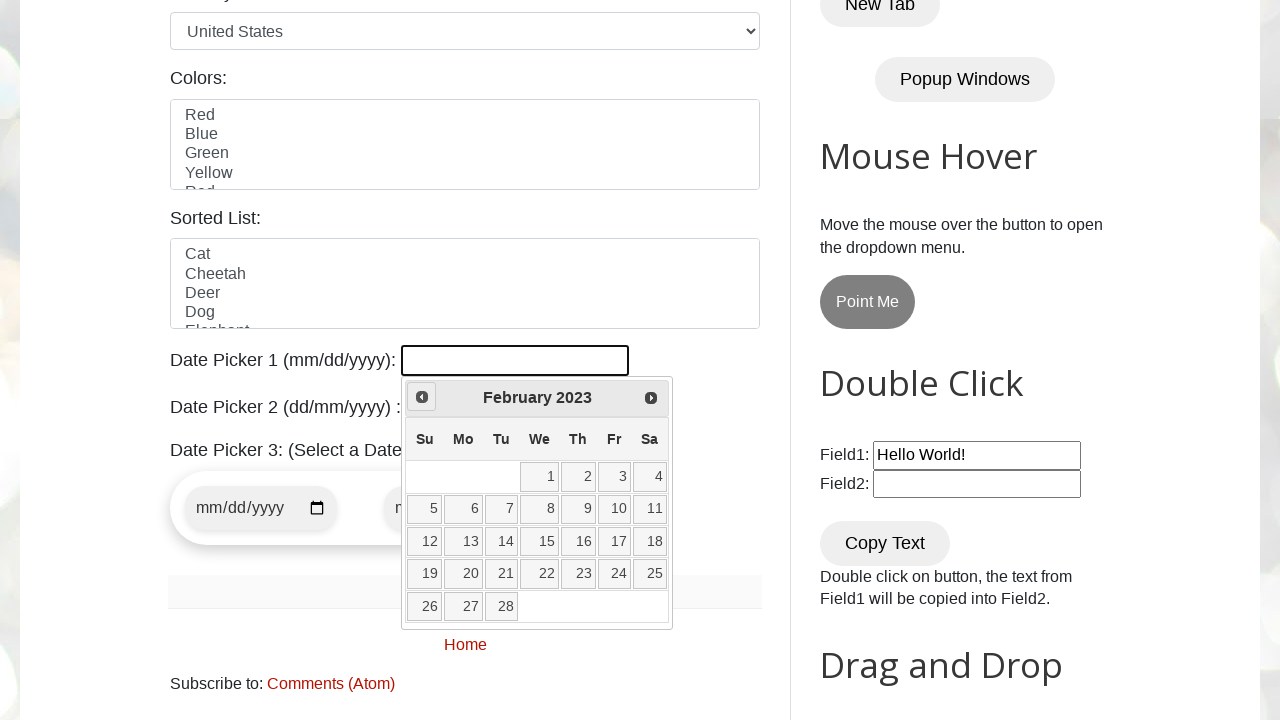

Clicked previous month button to navigate backwards from February 2023 at (422, 397) on a[data-handler='prev']
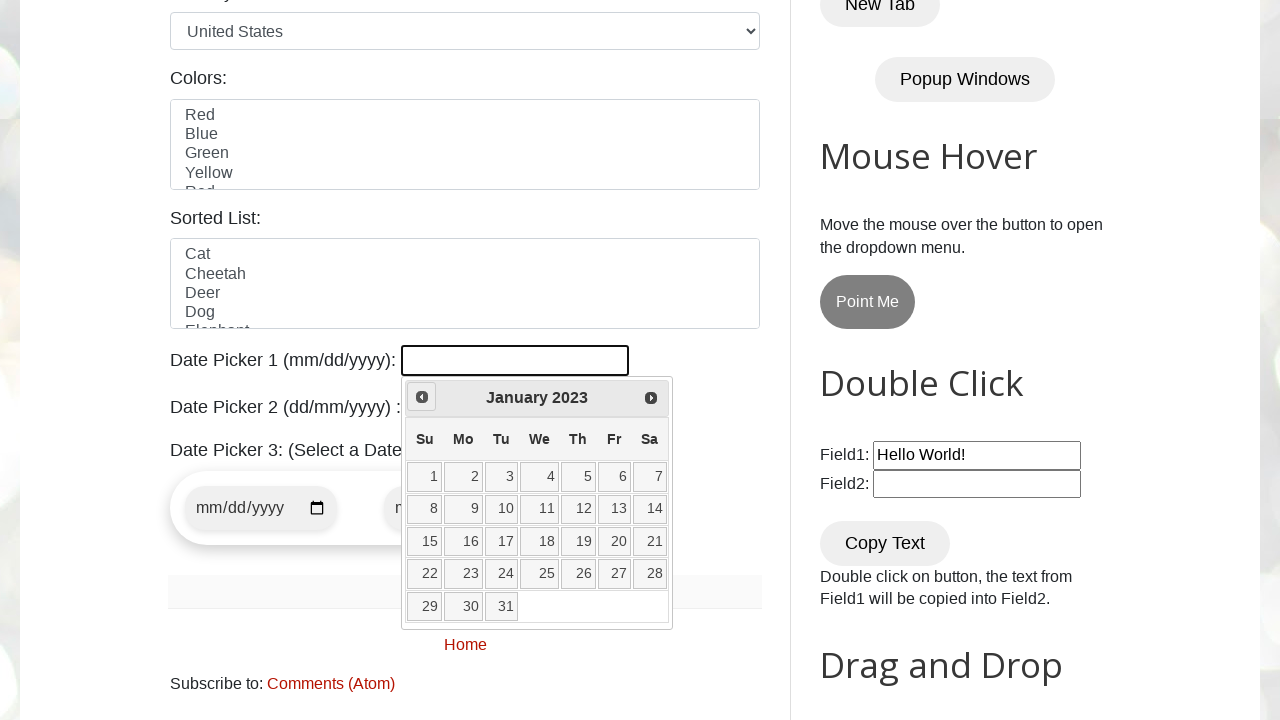

Waited for calendar to update after month navigation
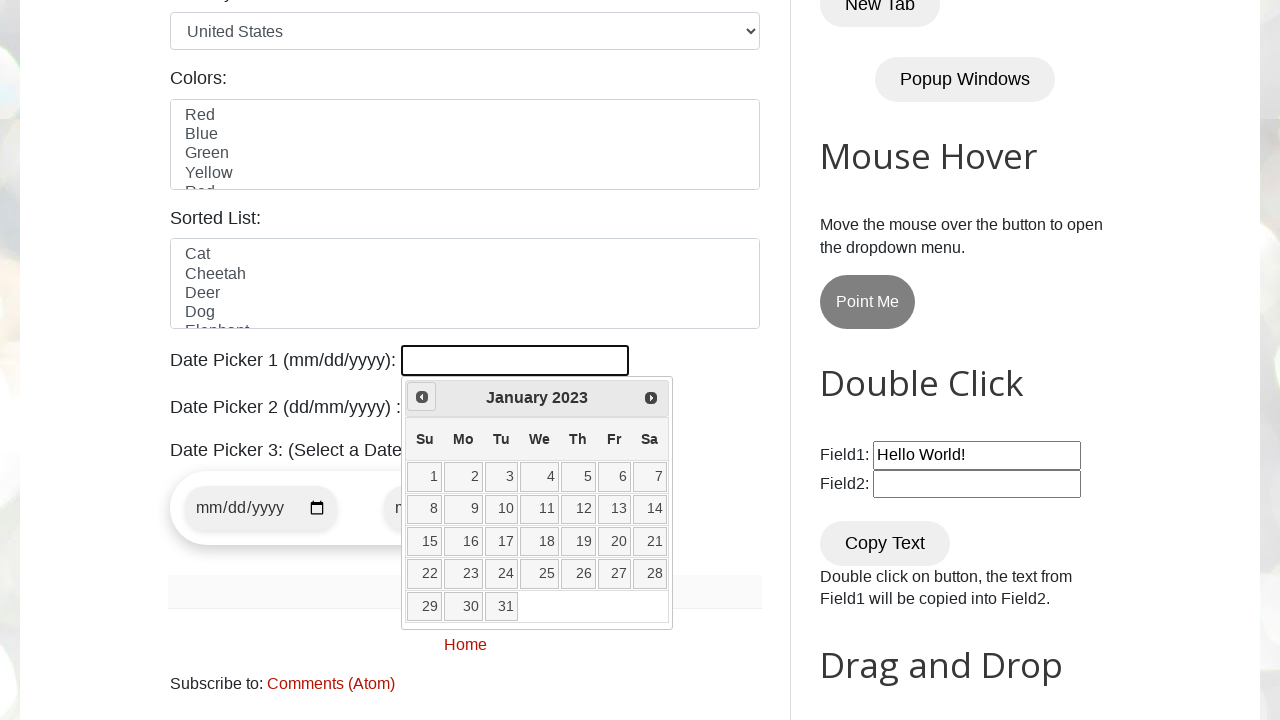

Retrieved current date from calendar: January 2023
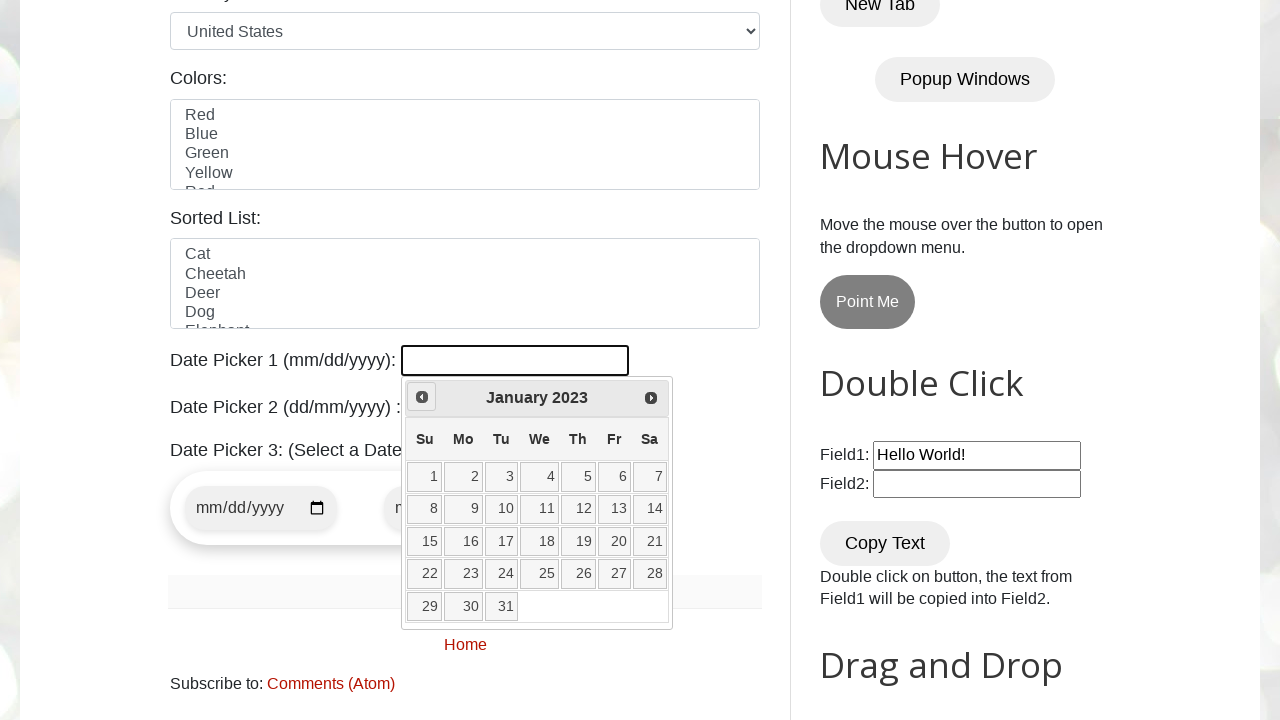

Clicked previous month button to navigate backwards from January 2023 at (422, 397) on a[data-handler='prev']
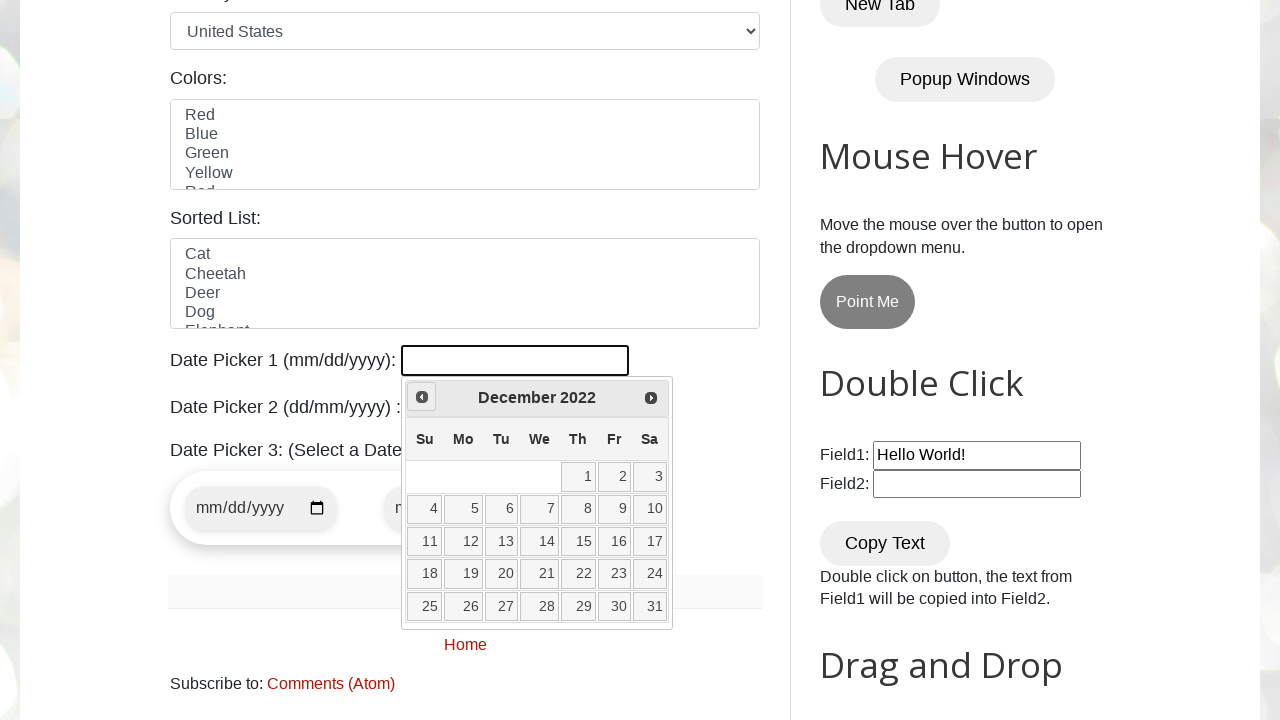

Waited for calendar to update after month navigation
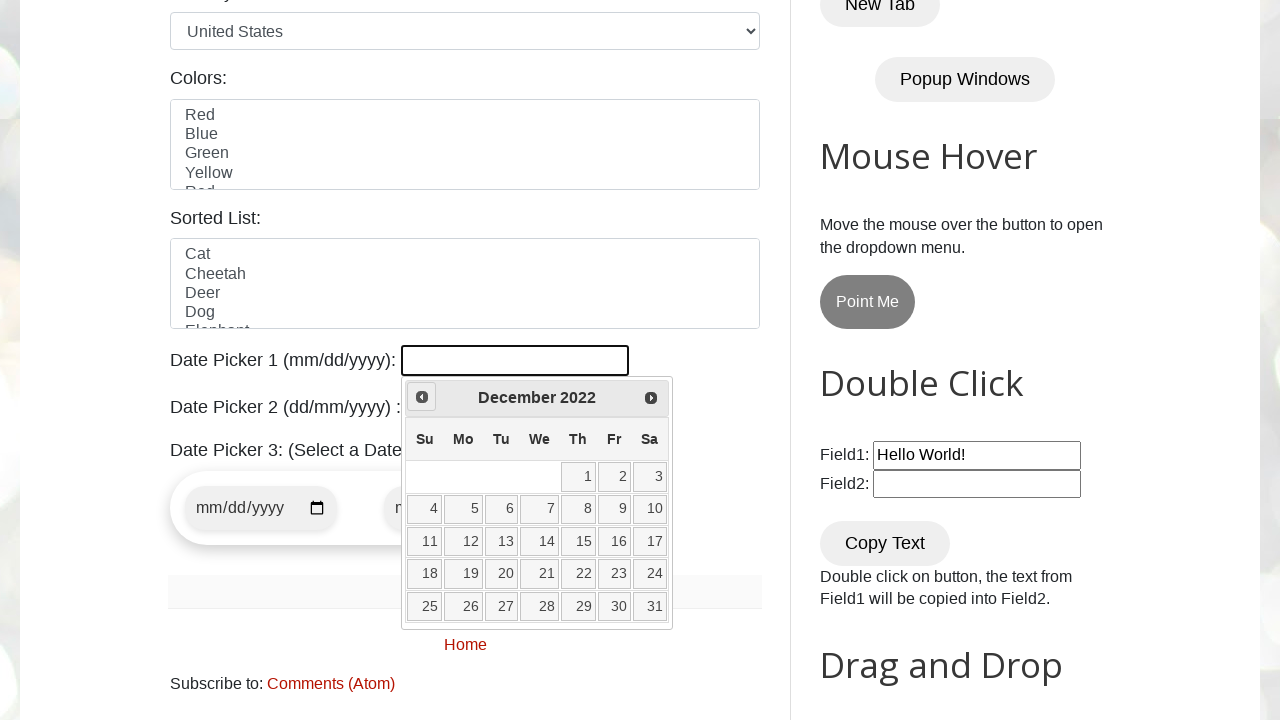

Retrieved current date from calendar: December 2022
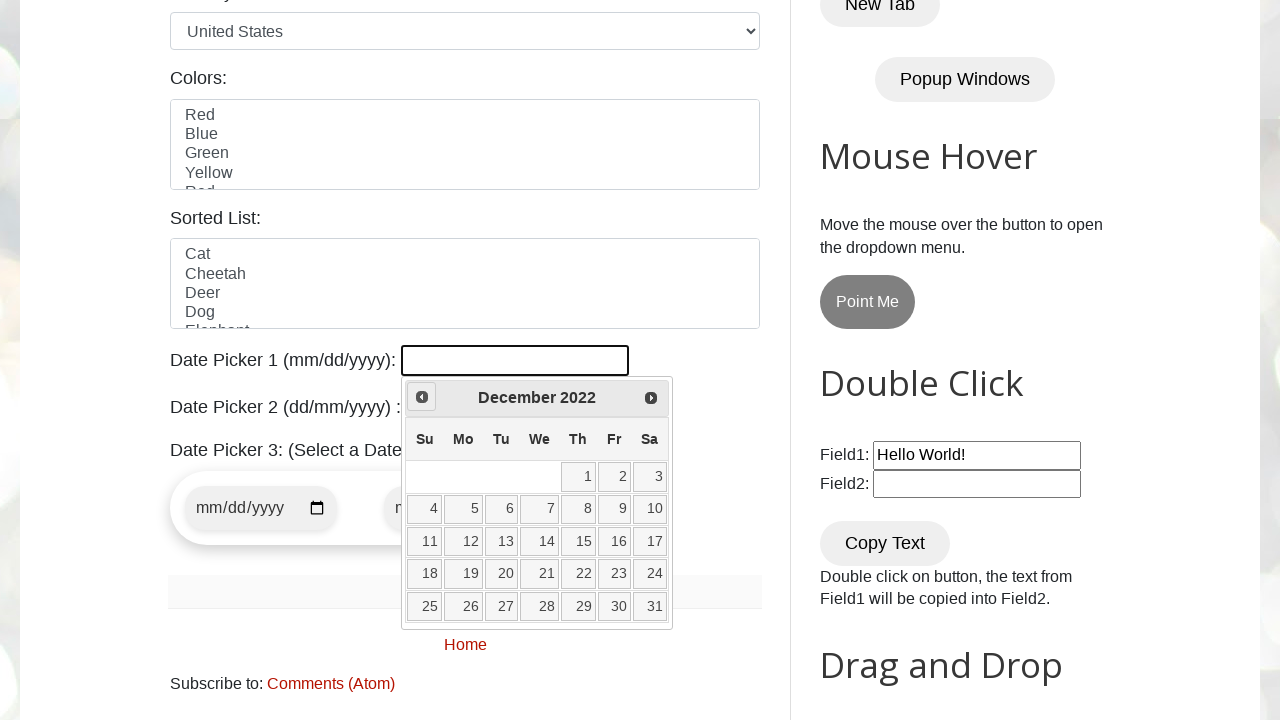

Clicked previous month button to navigate backwards from December 2022 at (422, 397) on a[data-handler='prev']
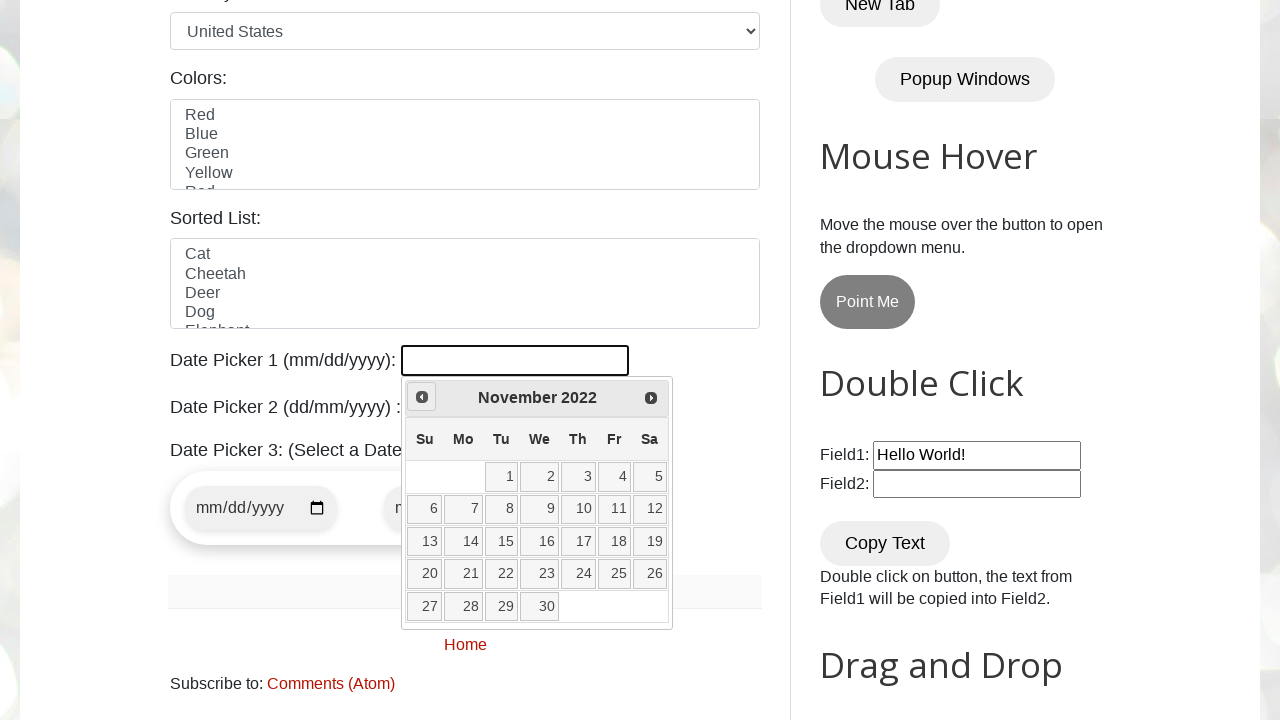

Waited for calendar to update after month navigation
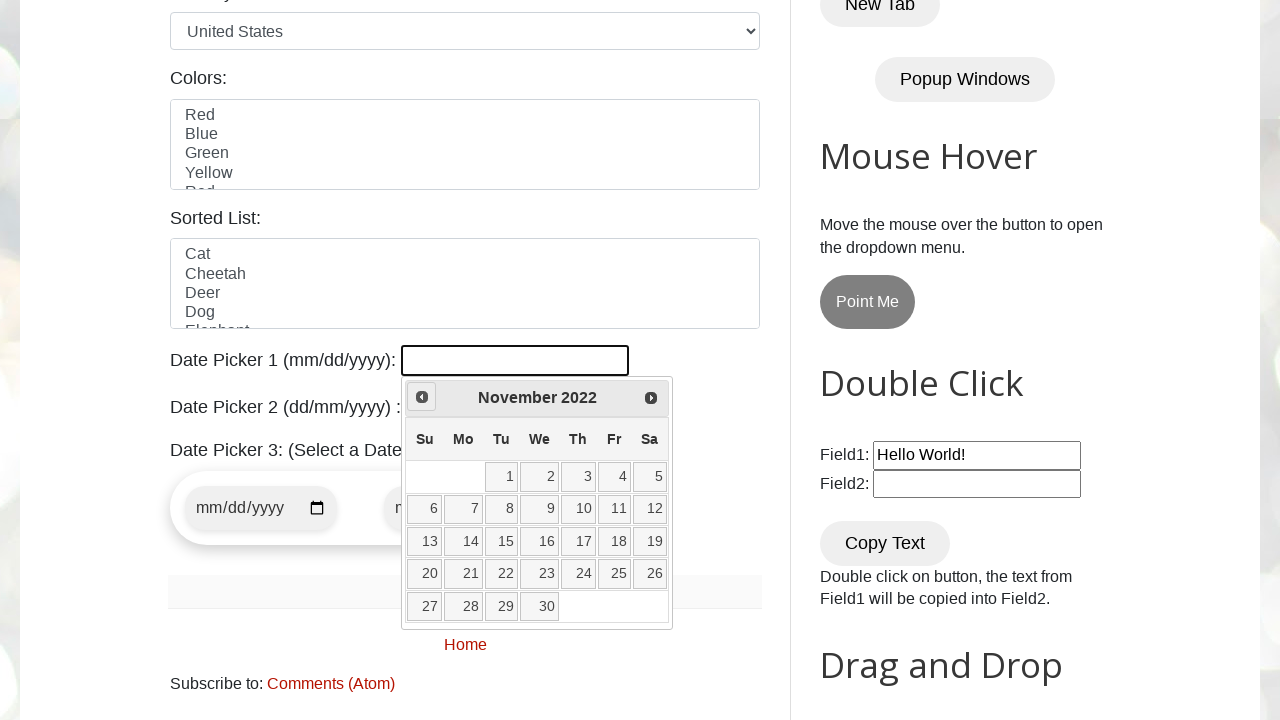

Retrieved current date from calendar: November 2022
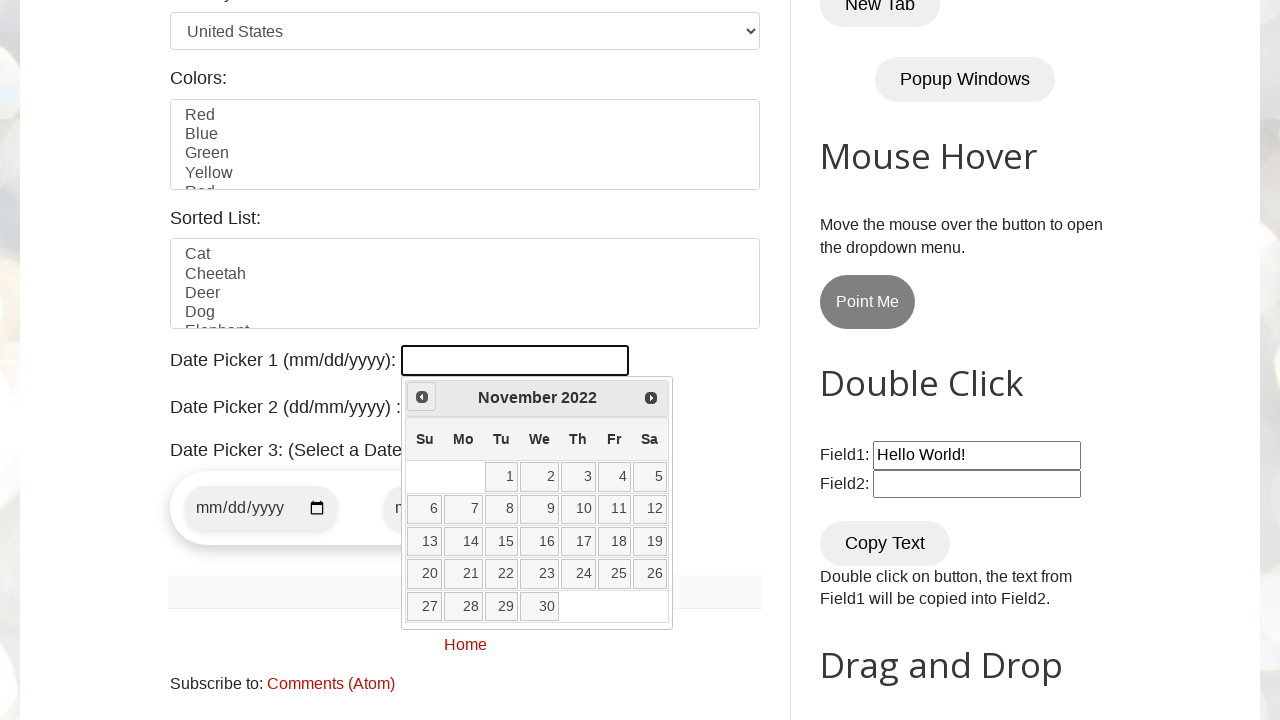

Clicked previous month button to navigate backwards from November 2022 at (422, 397) on a[data-handler='prev']
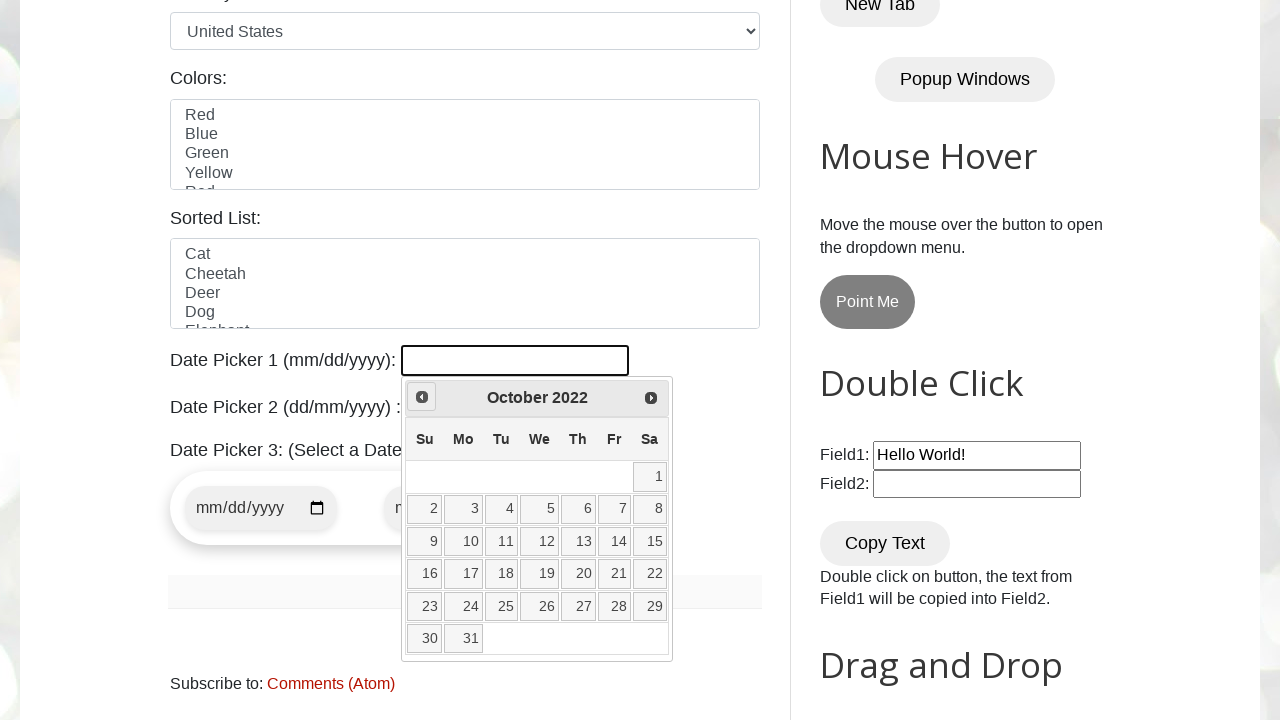

Waited for calendar to update after month navigation
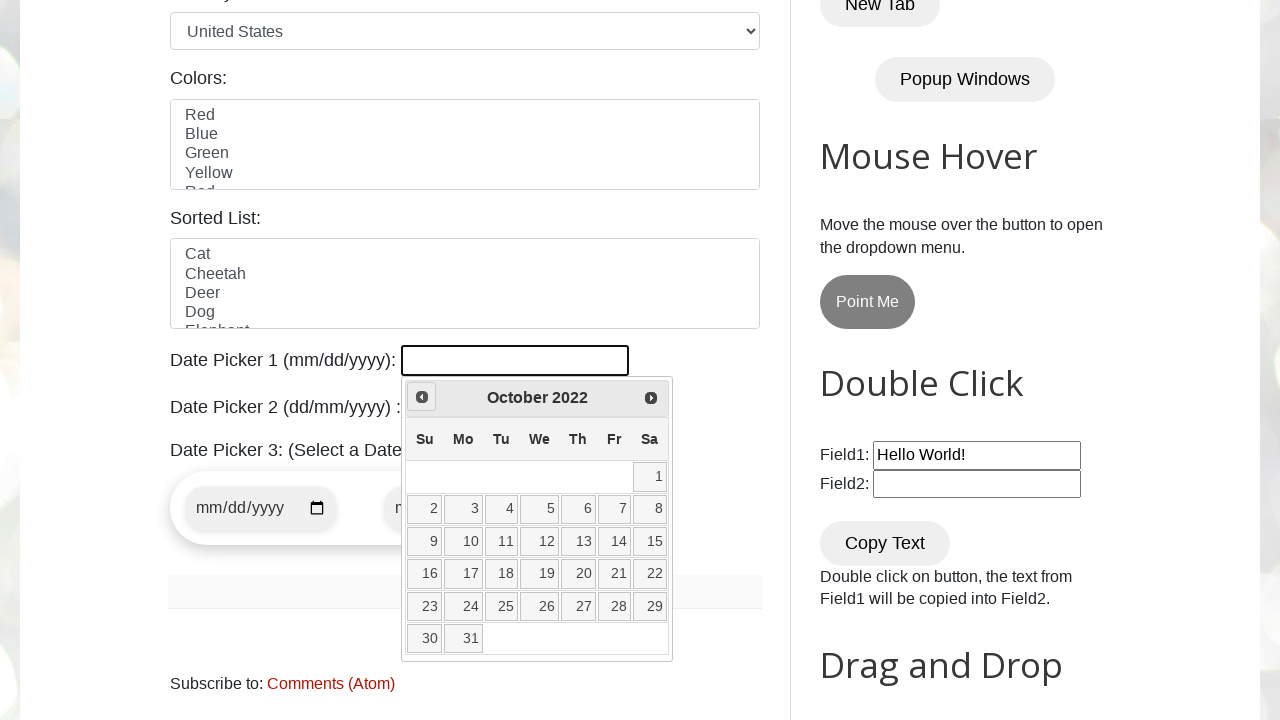

Retrieved current date from calendar: October 2022
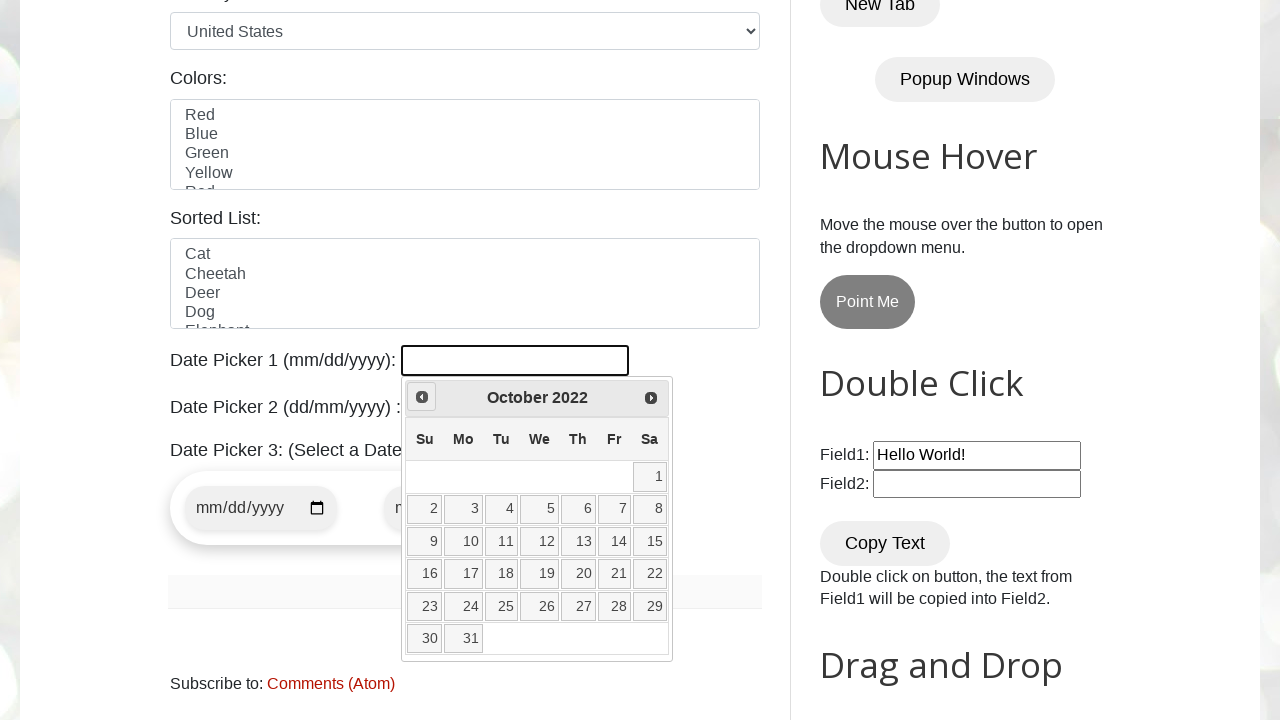

Clicked previous month button to navigate backwards from October 2022 at (422, 397) on a[data-handler='prev']
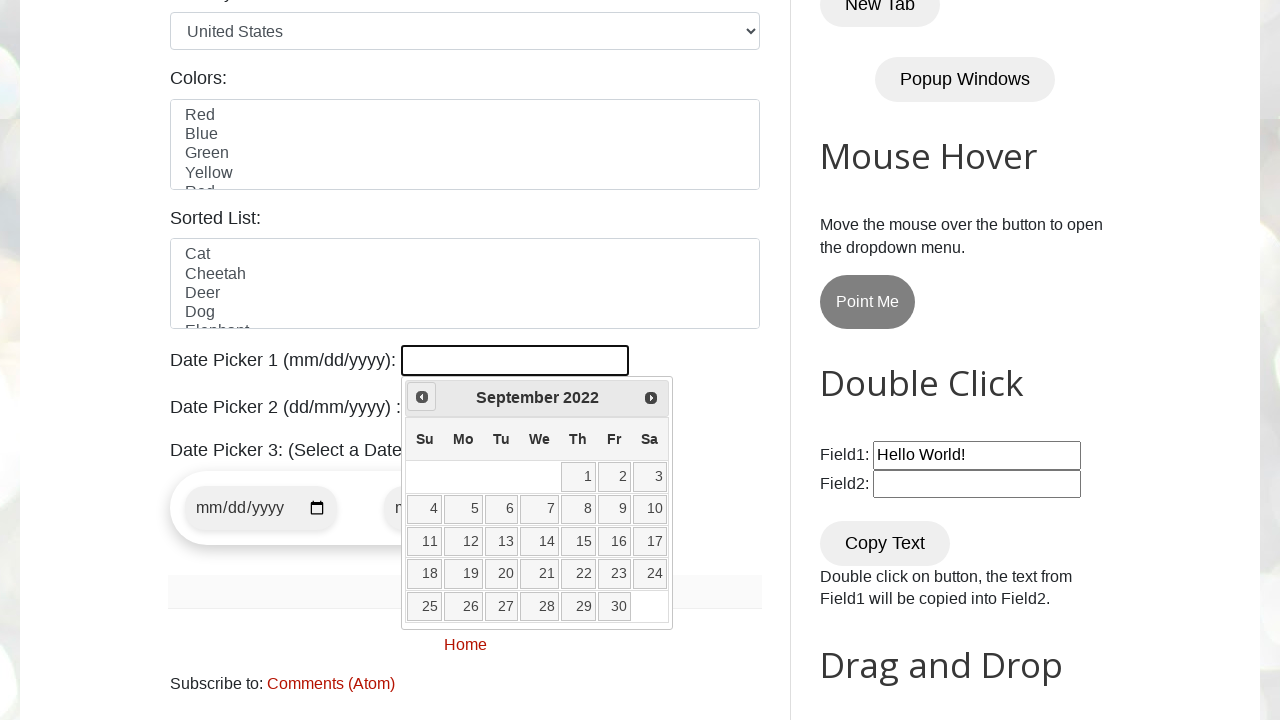

Waited for calendar to update after month navigation
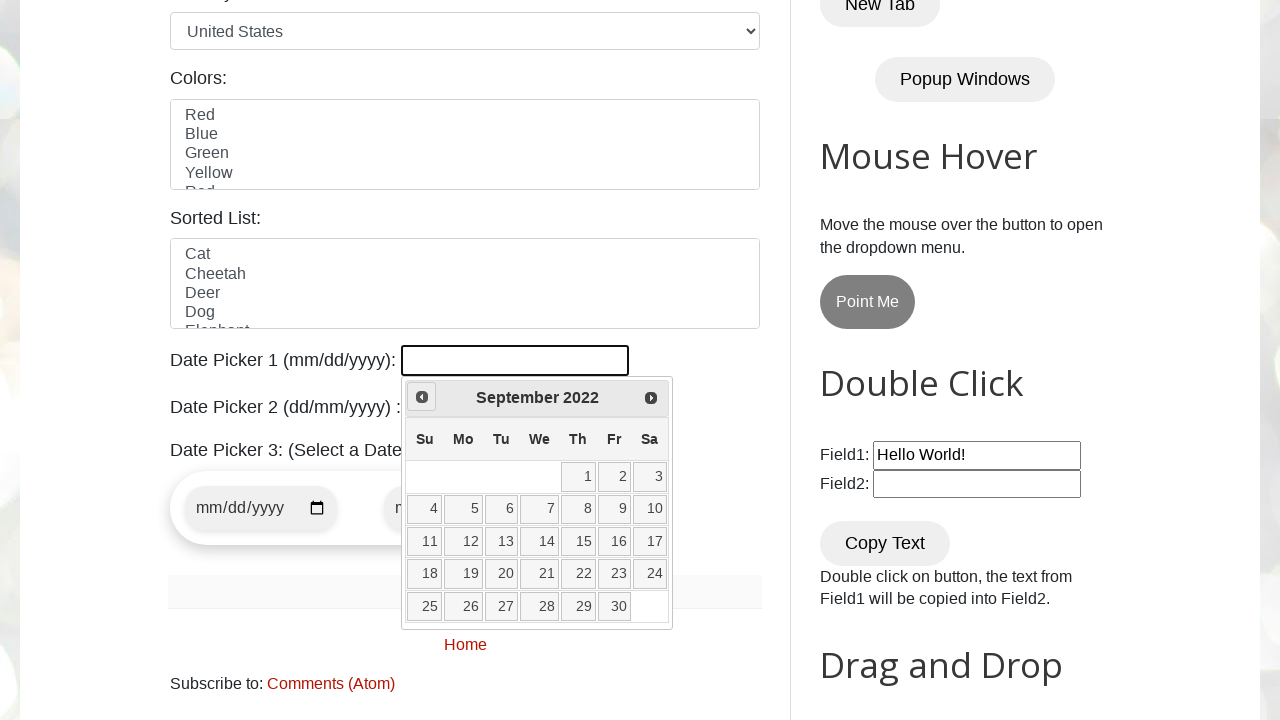

Retrieved current date from calendar: September 2022
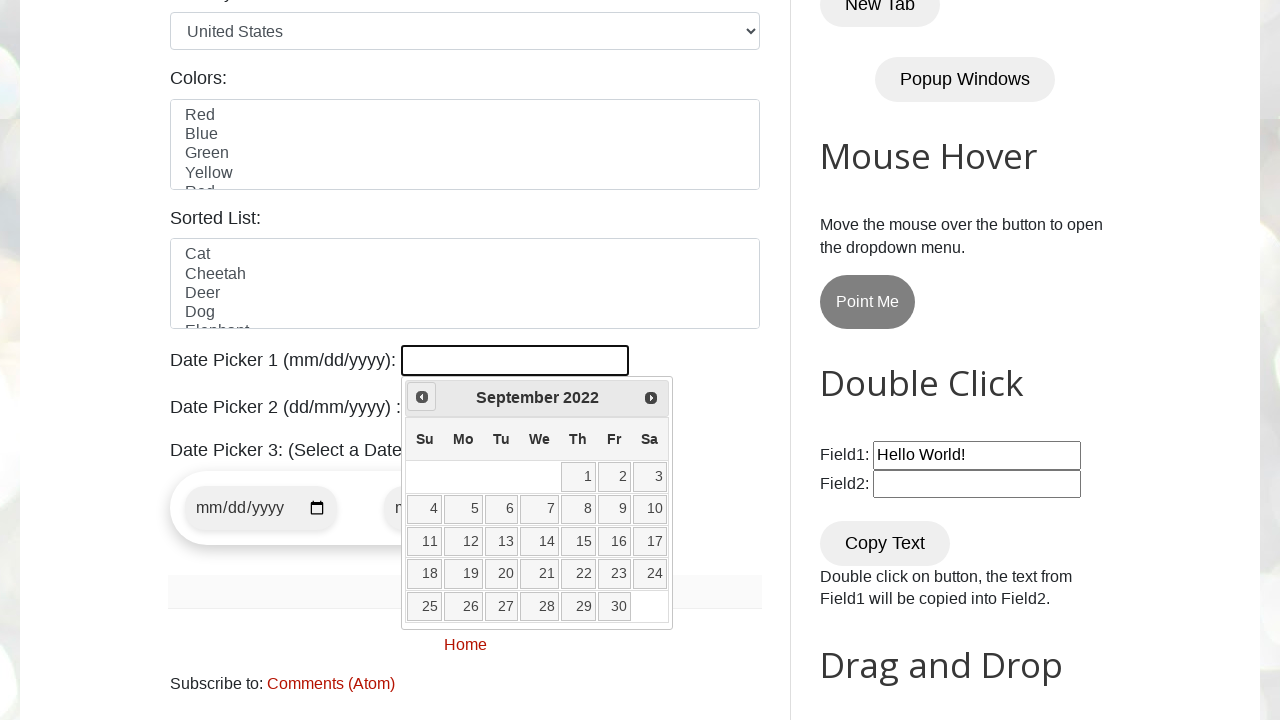

Clicked previous month button to navigate backwards from September 2022 at (422, 397) on a[data-handler='prev']
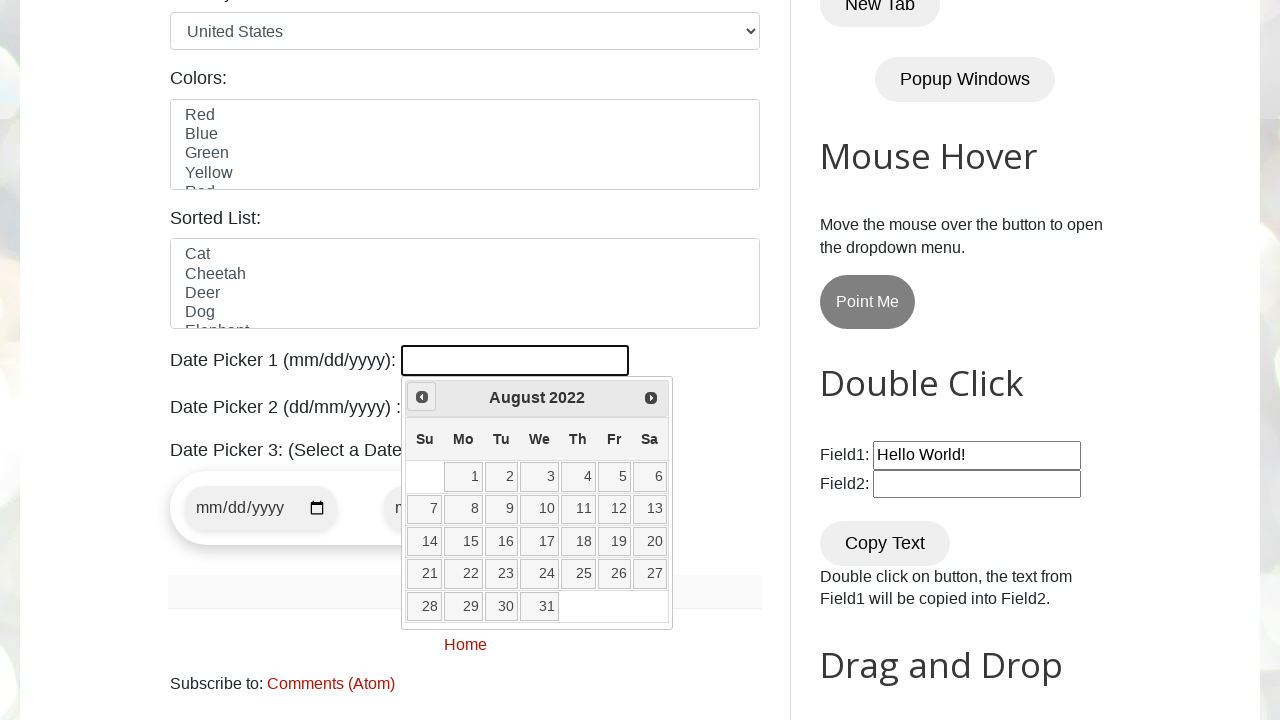

Waited for calendar to update after month navigation
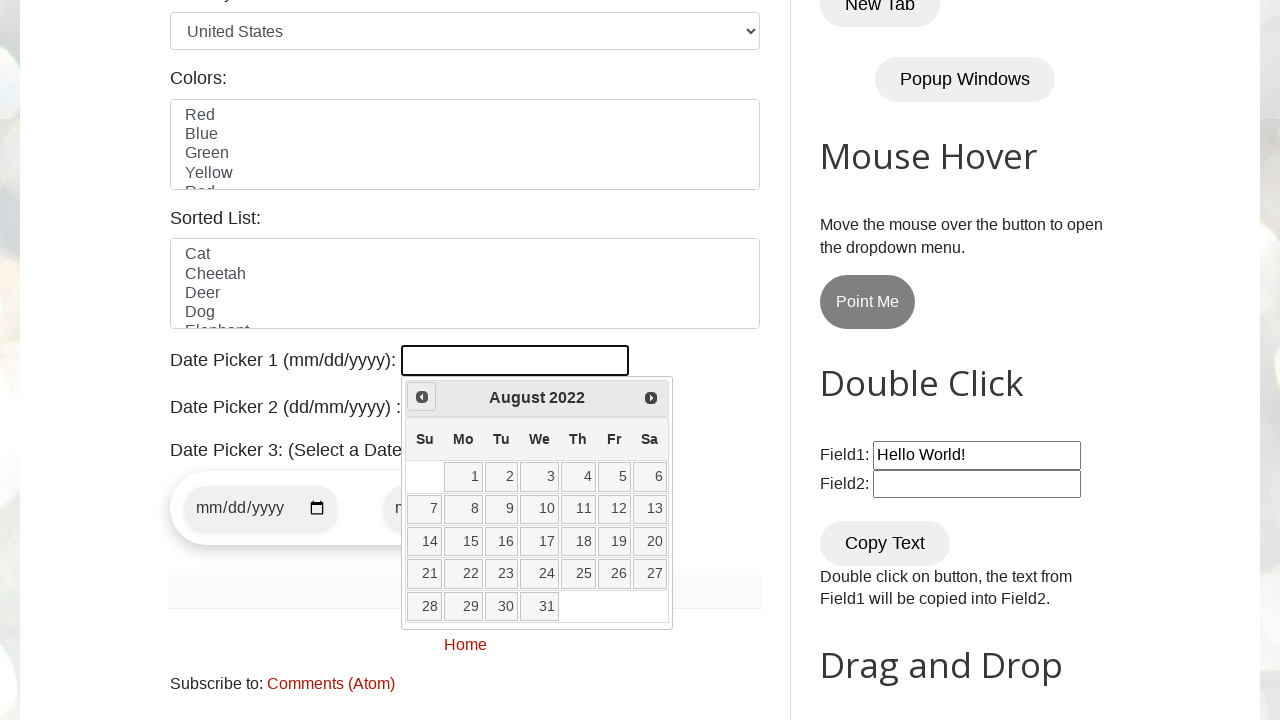

Retrieved current date from calendar: August 2022
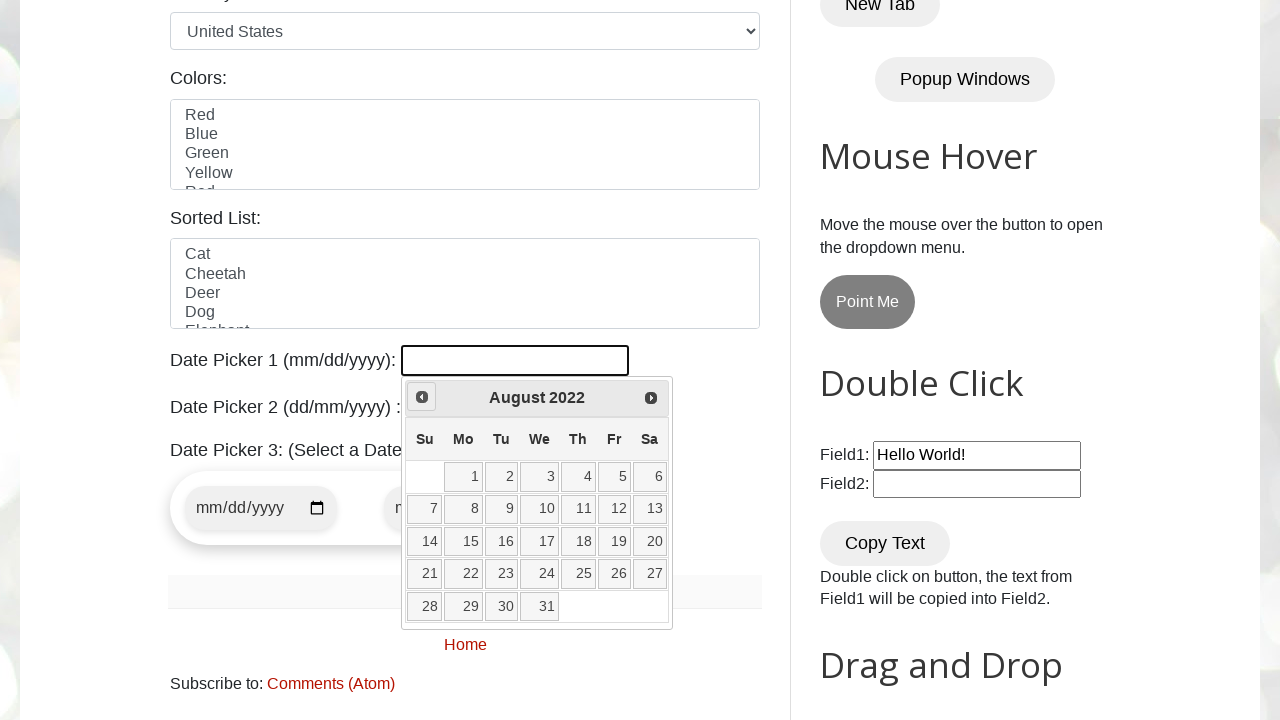

Clicked previous month button to navigate backwards from August 2022 at (422, 397) on a[data-handler='prev']
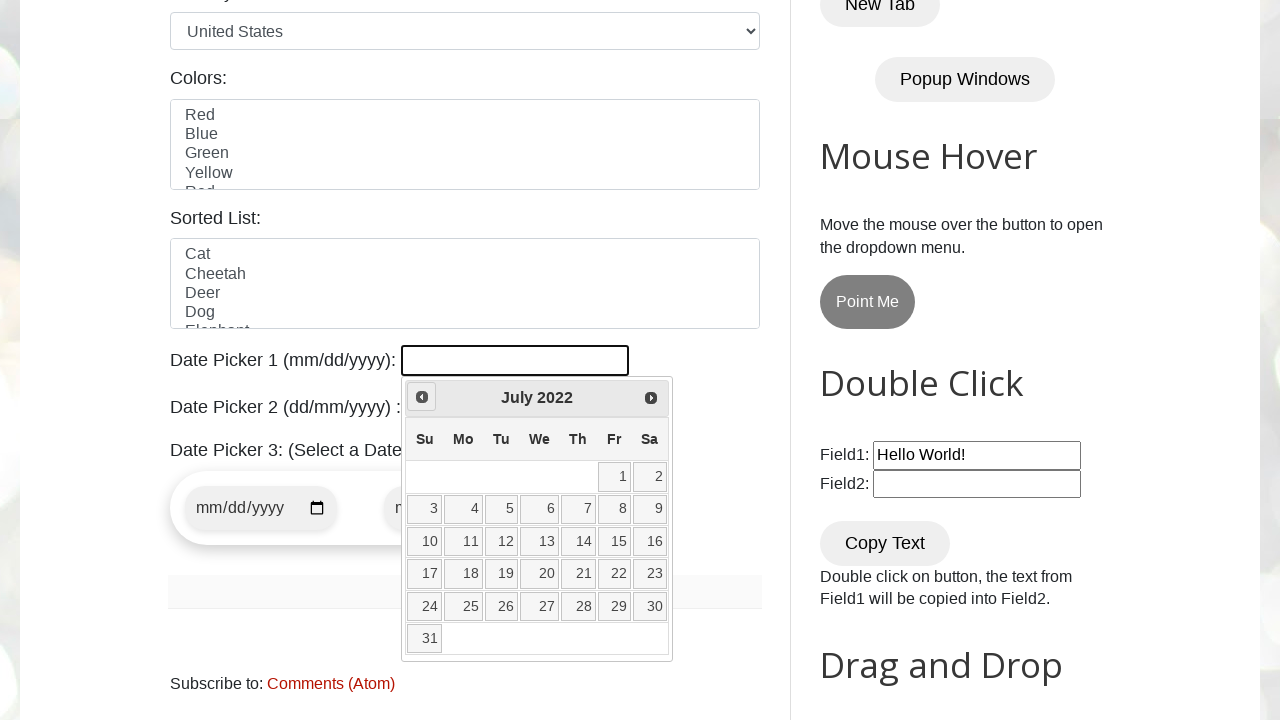

Waited for calendar to update after month navigation
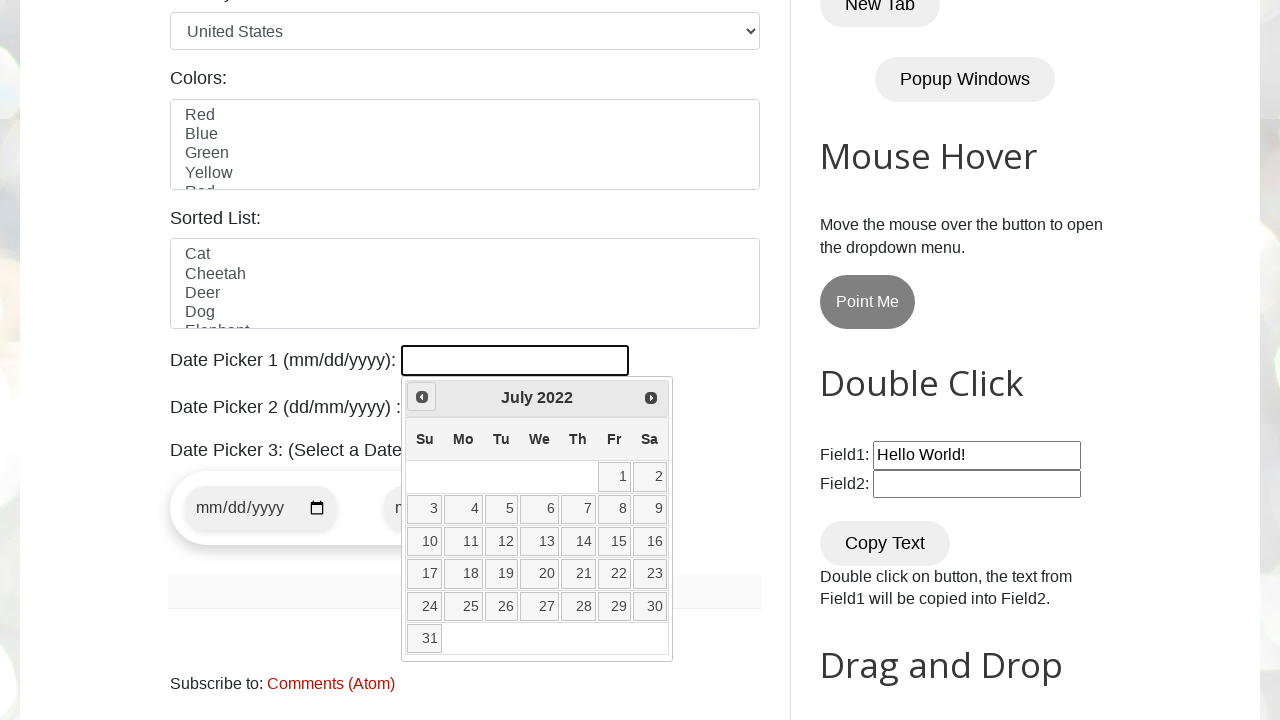

Retrieved current date from calendar: July 2022
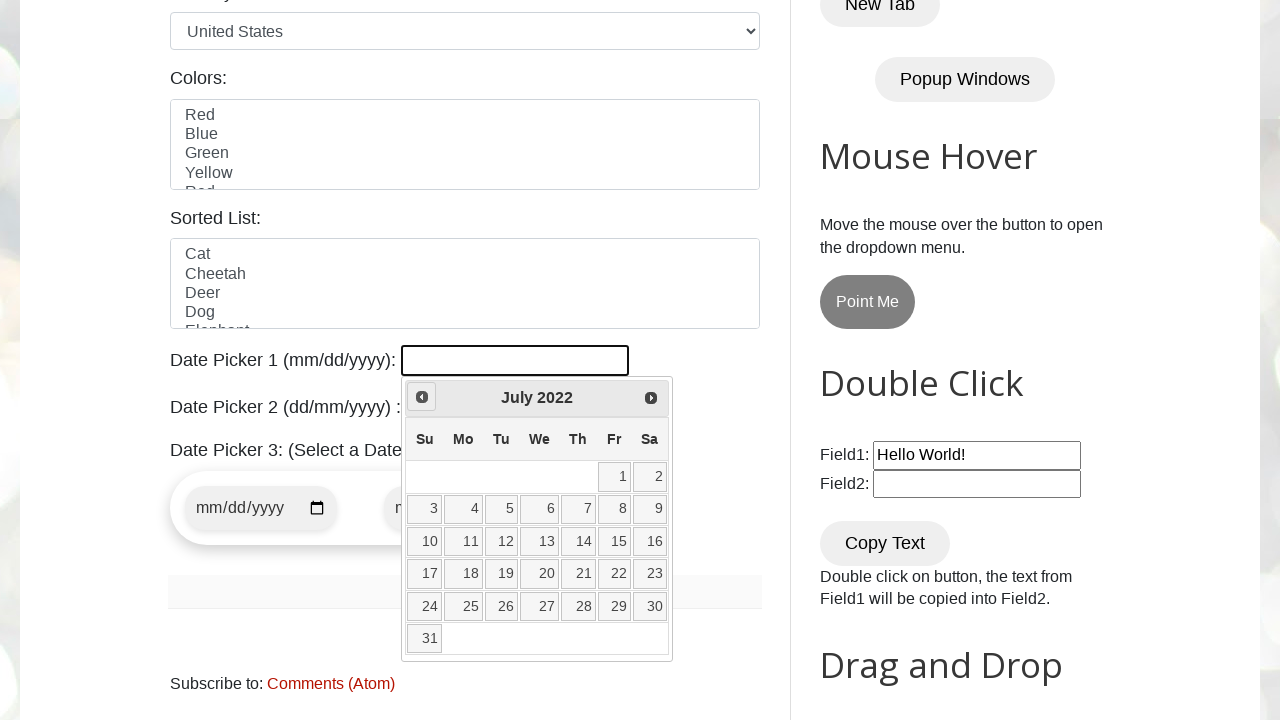

Clicked previous month button to navigate backwards from July 2022 at (422, 397) on a[data-handler='prev']
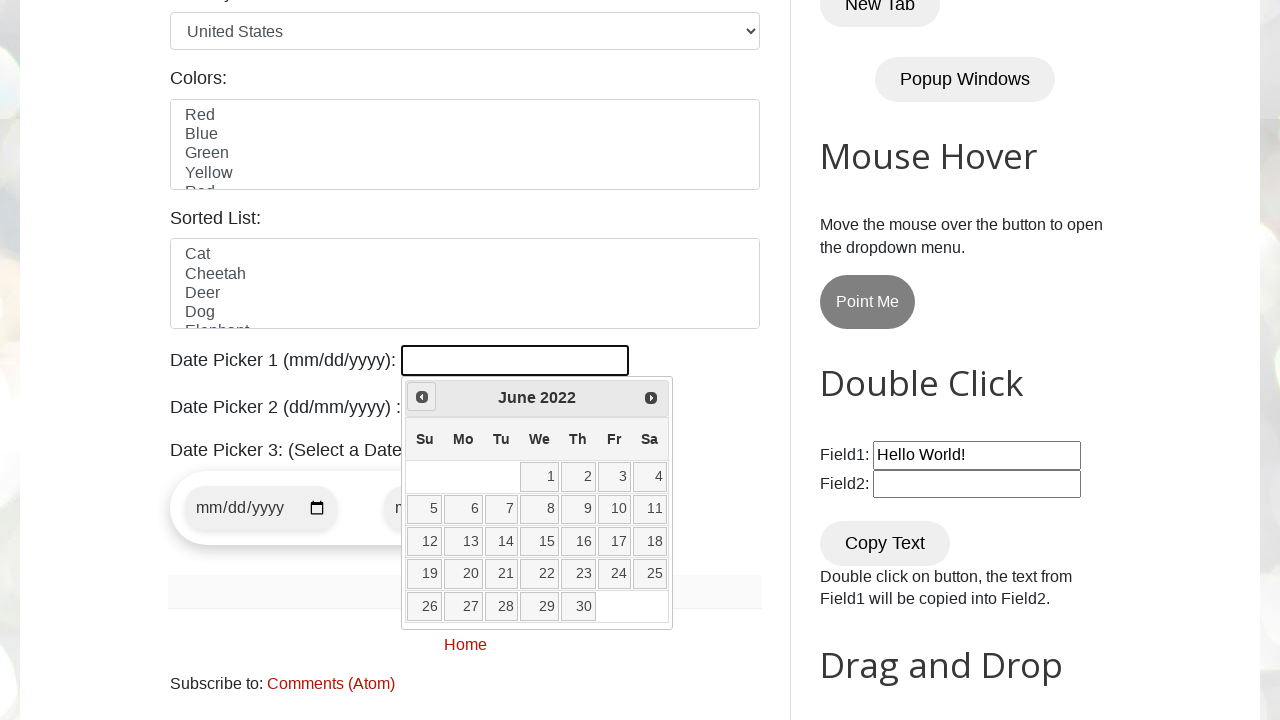

Waited for calendar to update after month navigation
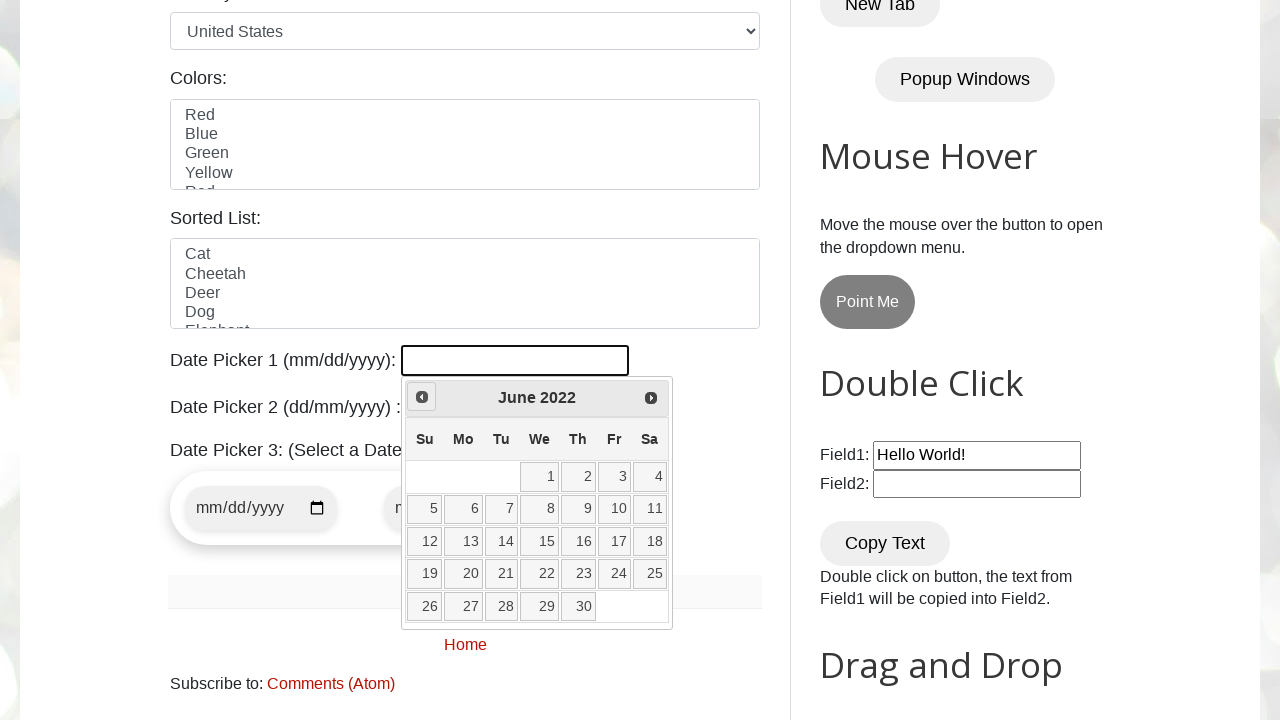

Retrieved current date from calendar: June 2022
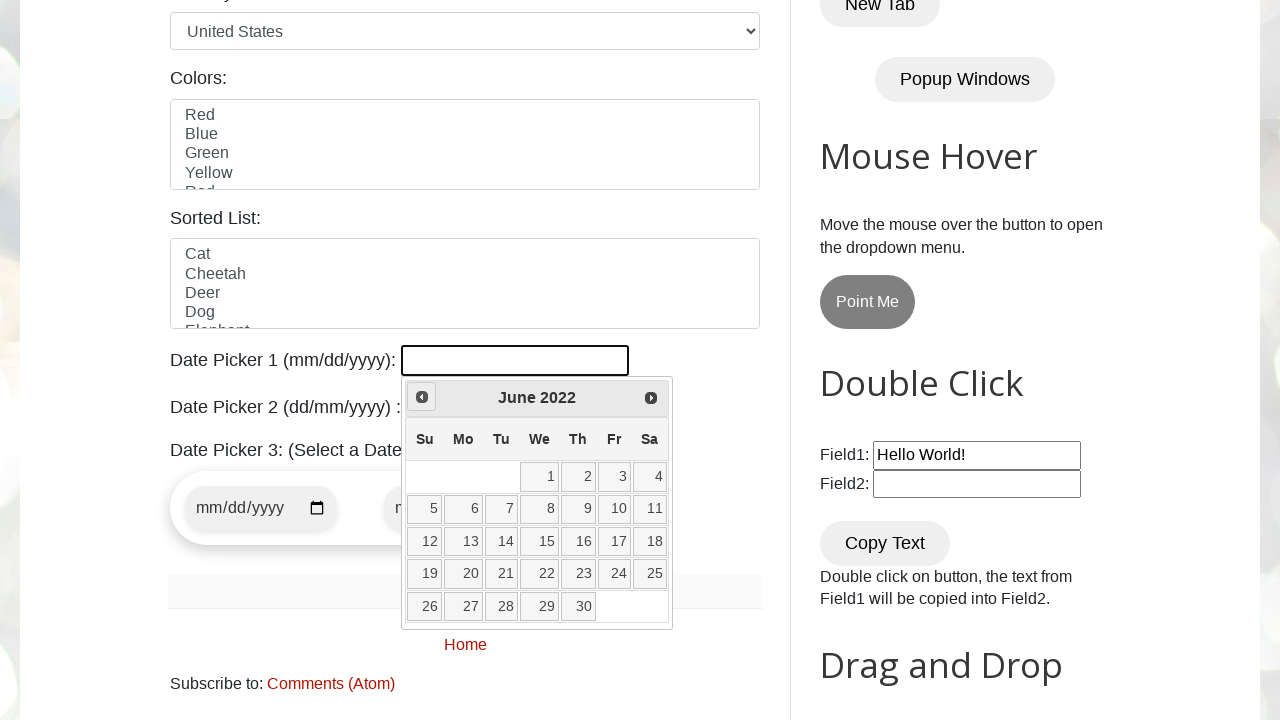

Clicked previous month button to navigate backwards from June 2022 at (422, 397) on a[data-handler='prev']
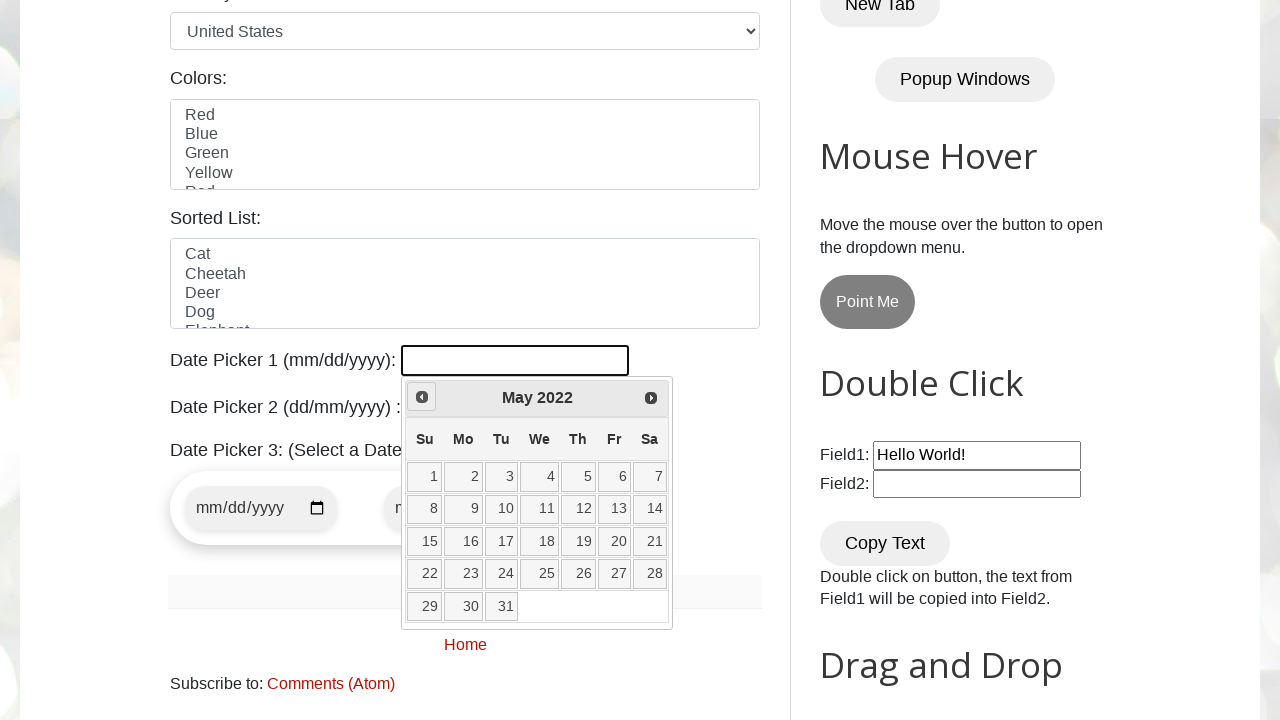

Waited for calendar to update after month navigation
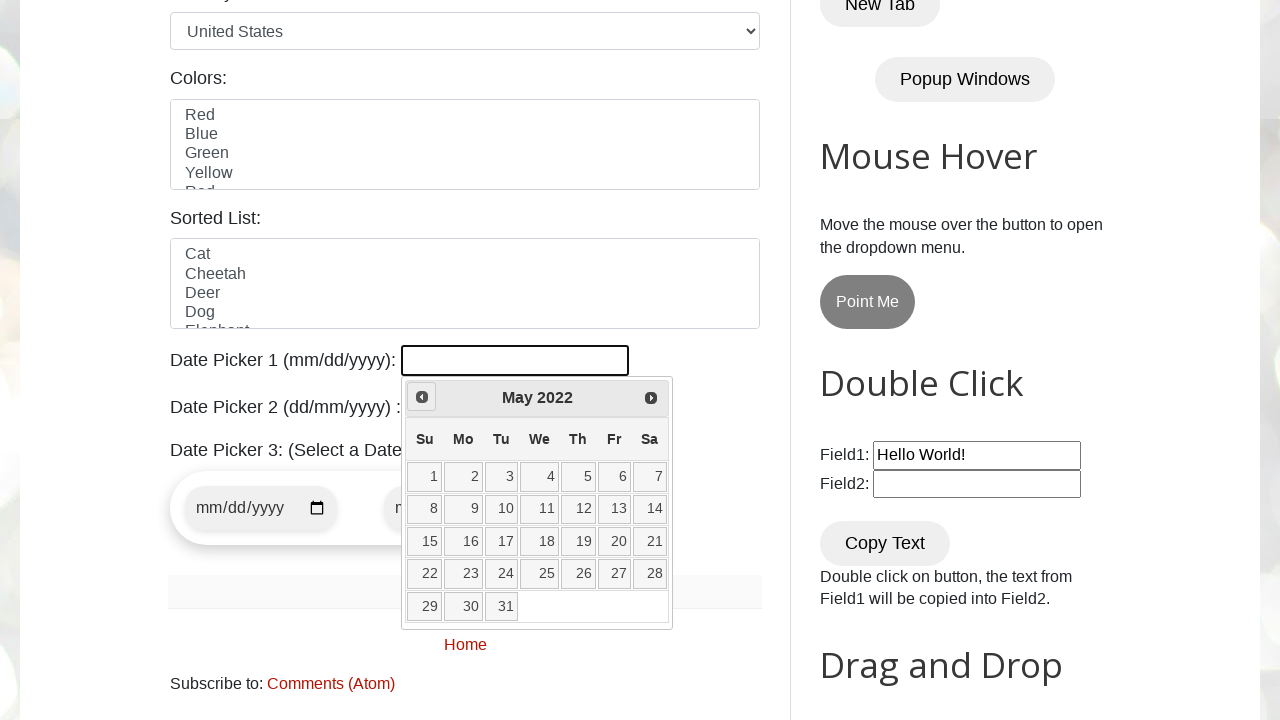

Retrieved current date from calendar: May 2022
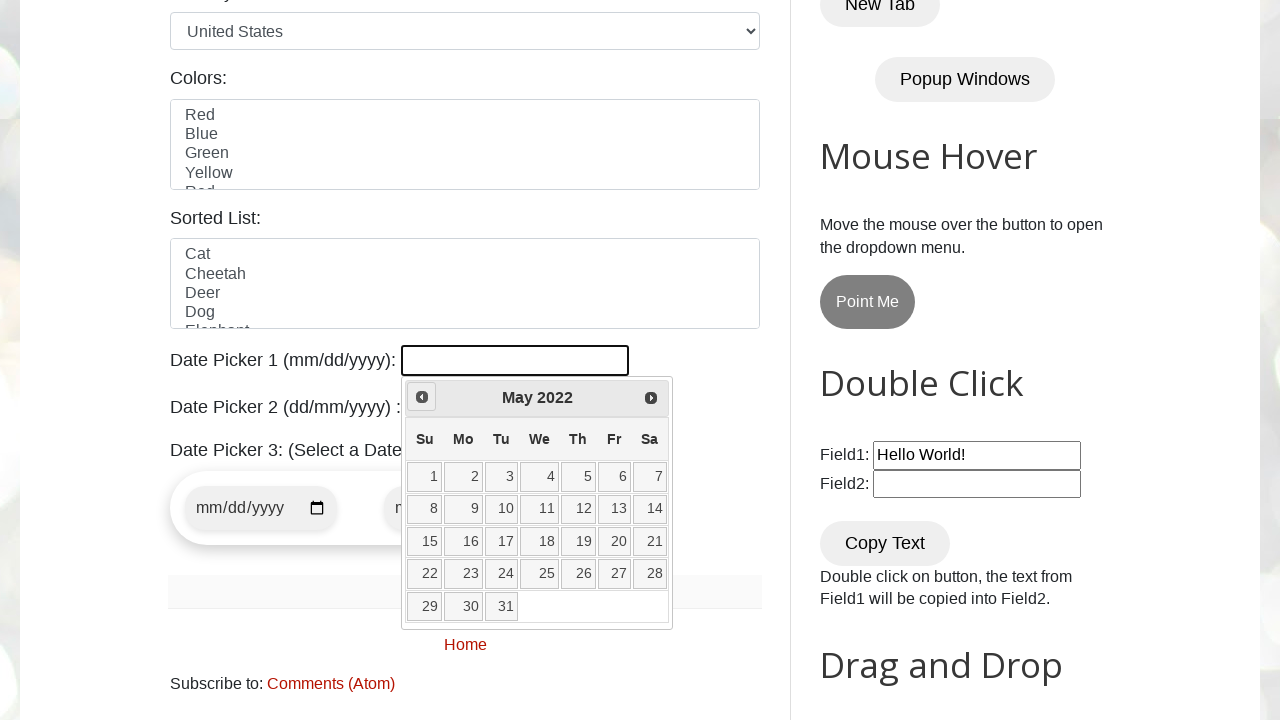

Clicked previous month button to navigate backwards from May 2022 at (422, 397) on a[data-handler='prev']
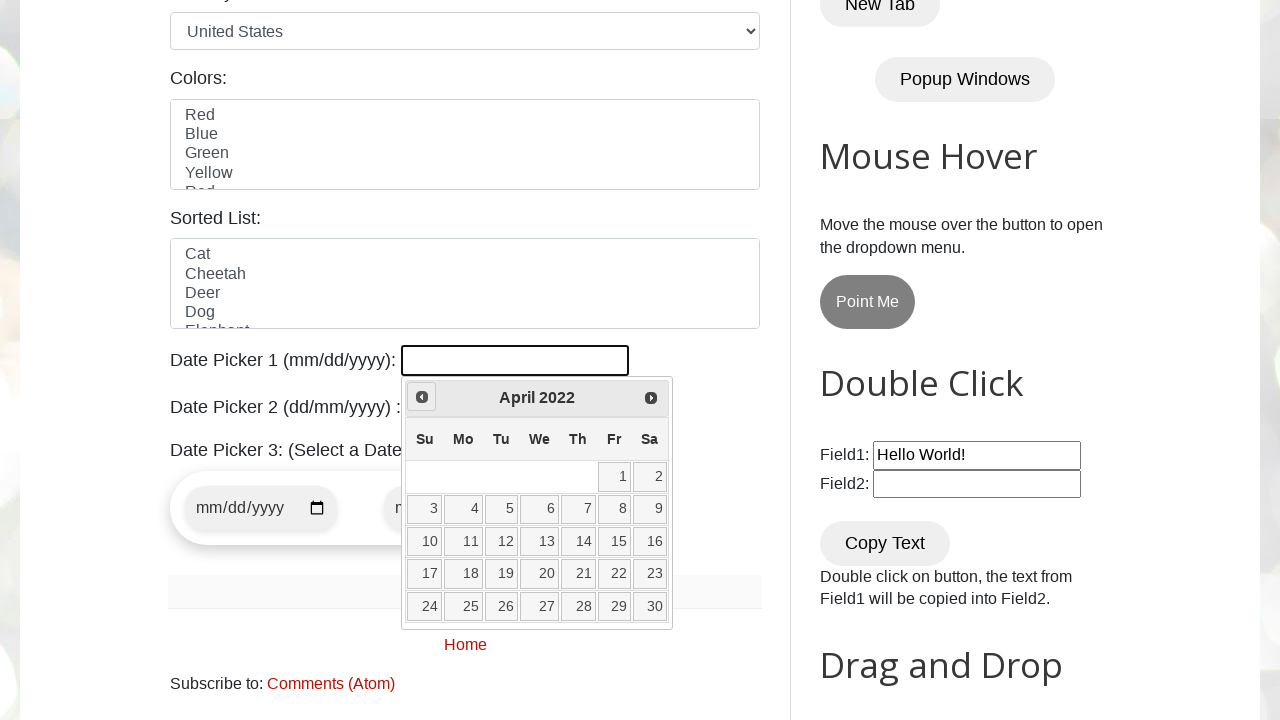

Waited for calendar to update after month navigation
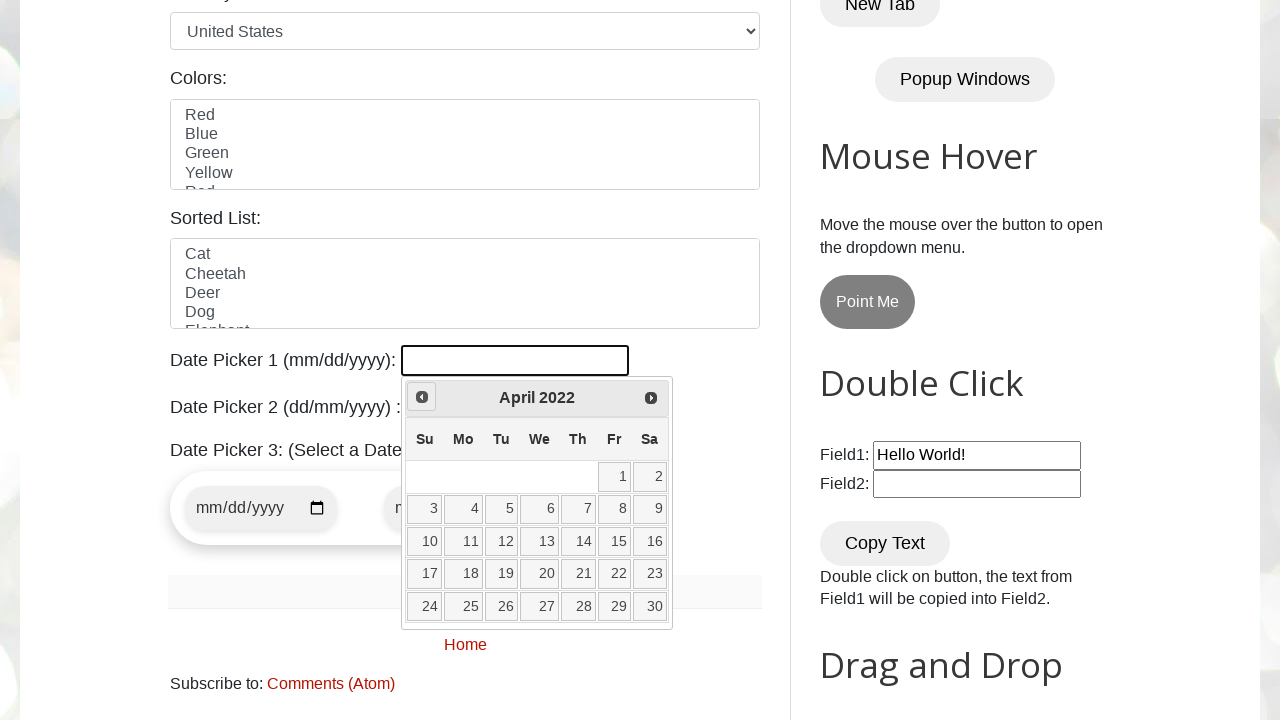

Retrieved current date from calendar: April 2022
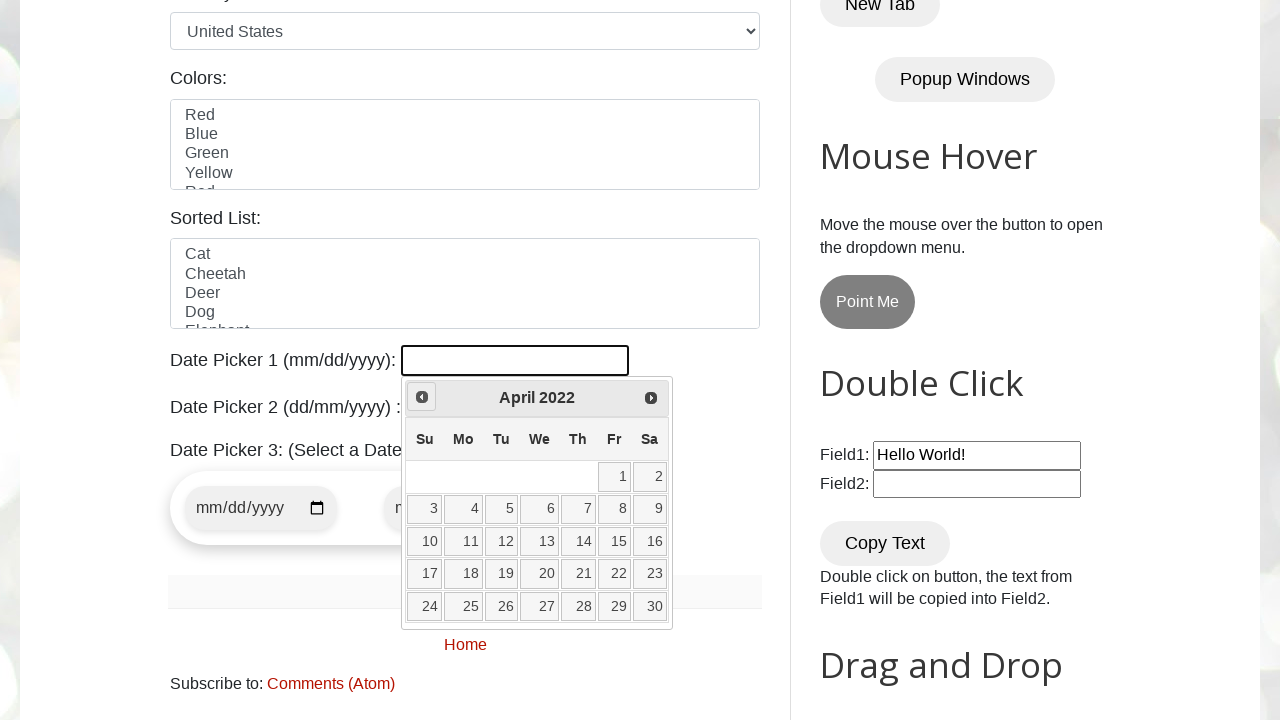

Clicked previous month button to navigate backwards from April 2022 at (422, 397) on a[data-handler='prev']
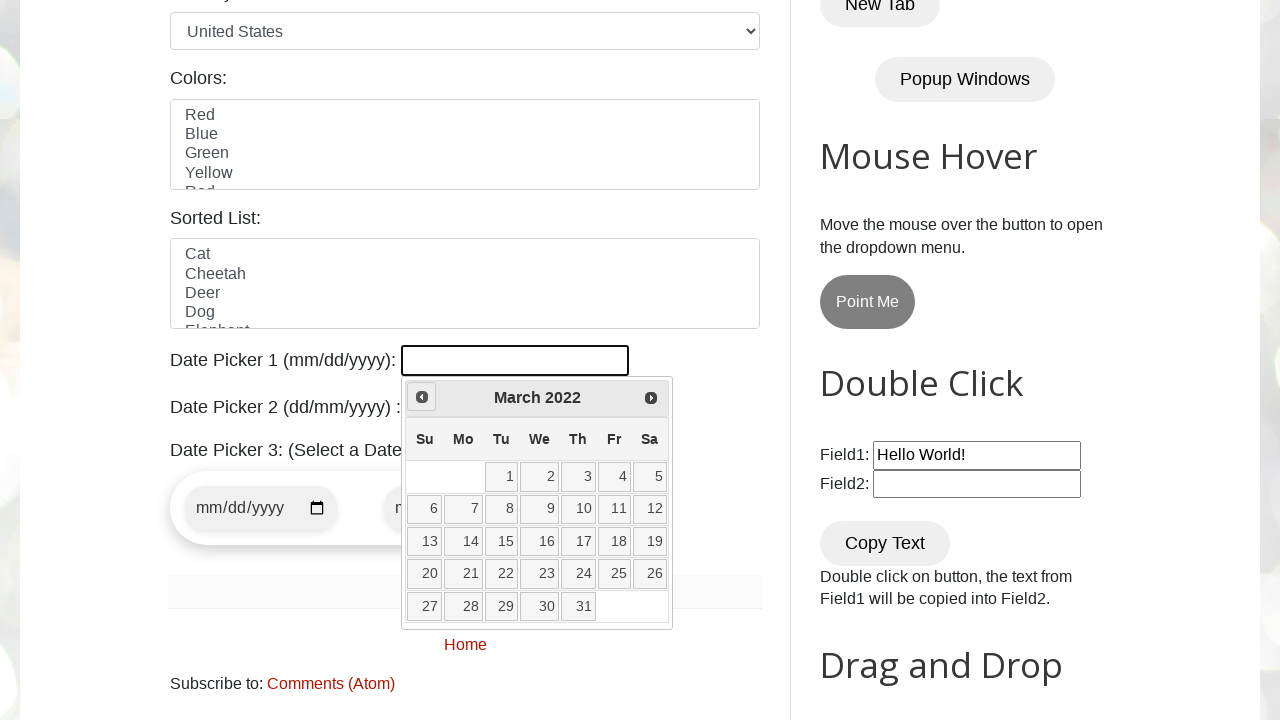

Waited for calendar to update after month navigation
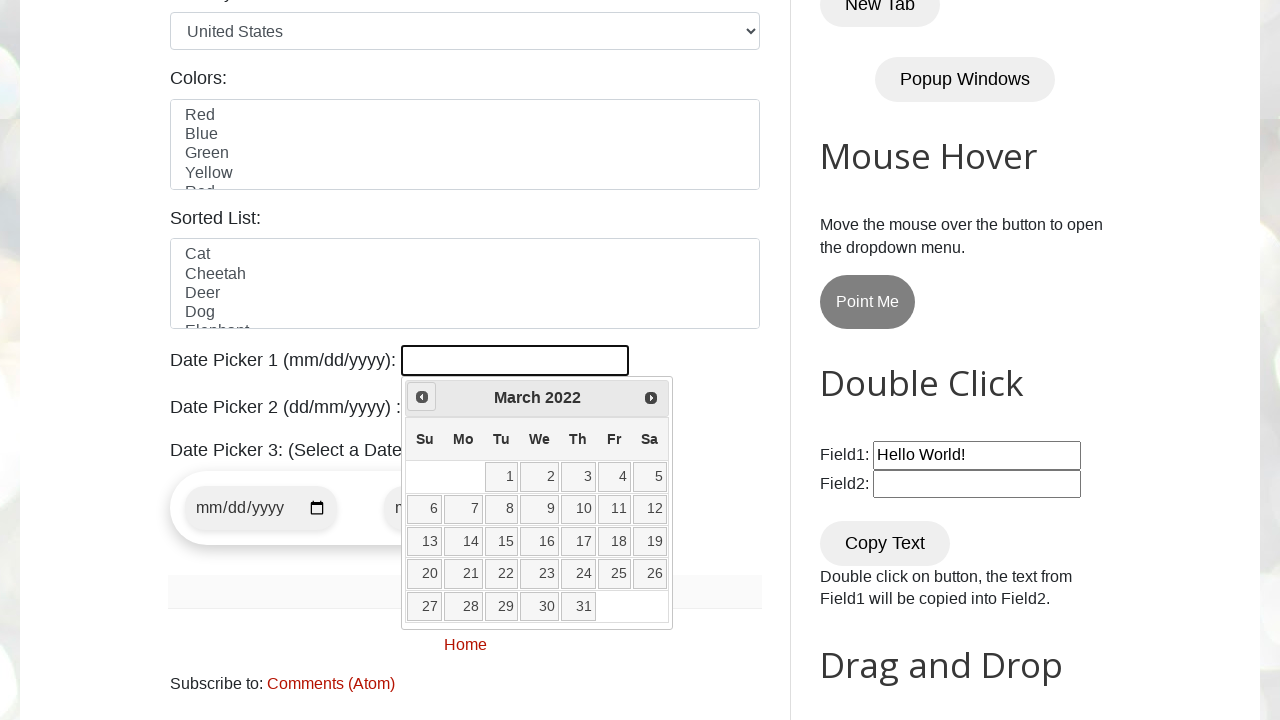

Retrieved current date from calendar: March 2022
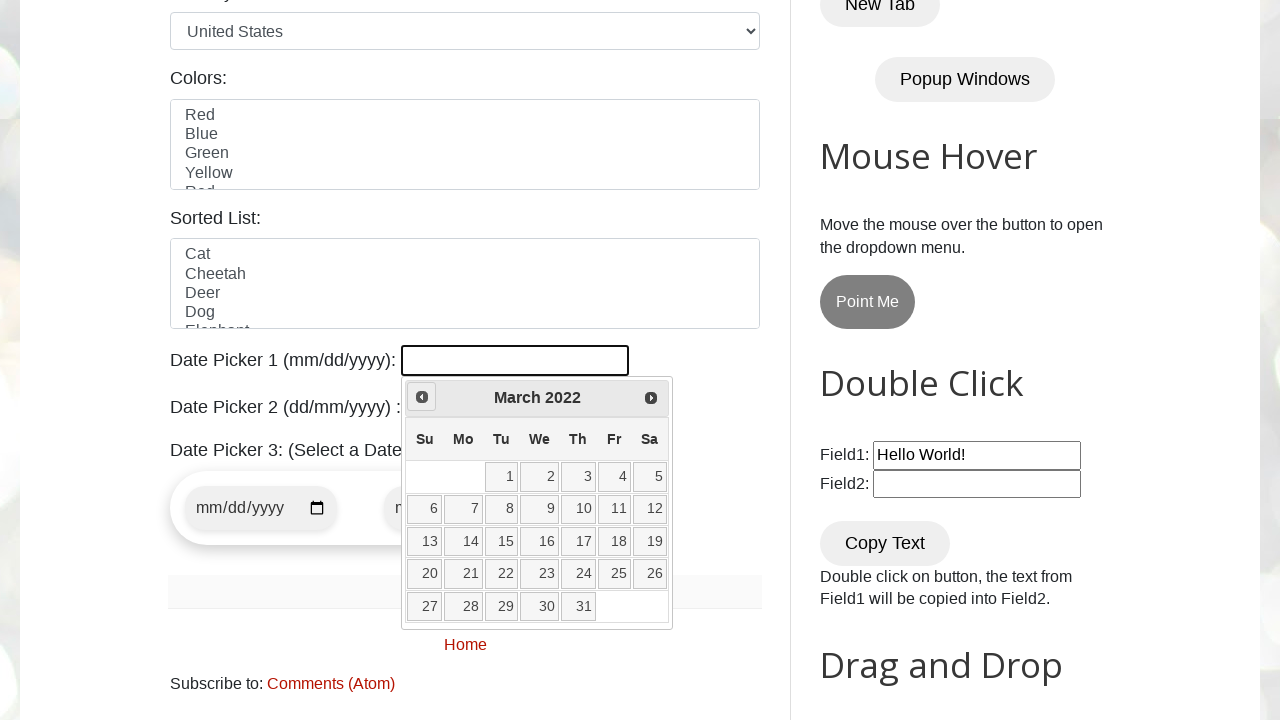

Clicked previous month button to navigate backwards from March 2022 at (422, 397) on a[data-handler='prev']
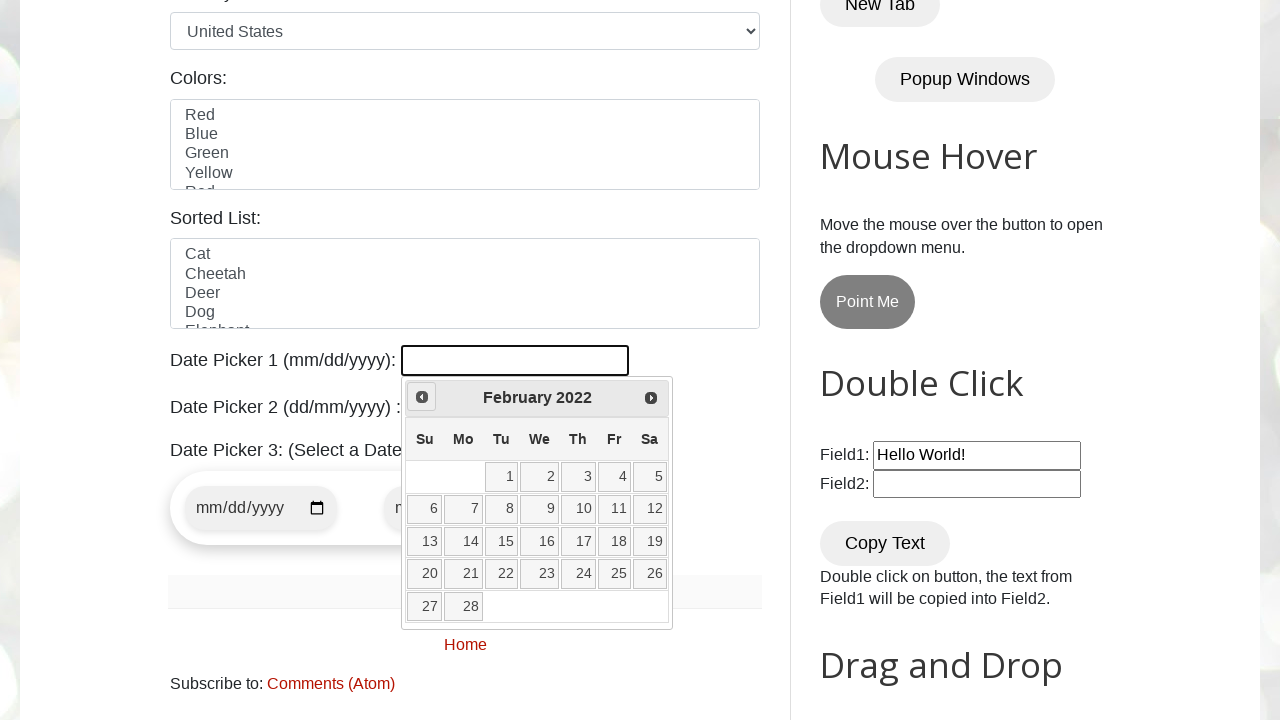

Waited for calendar to update after month navigation
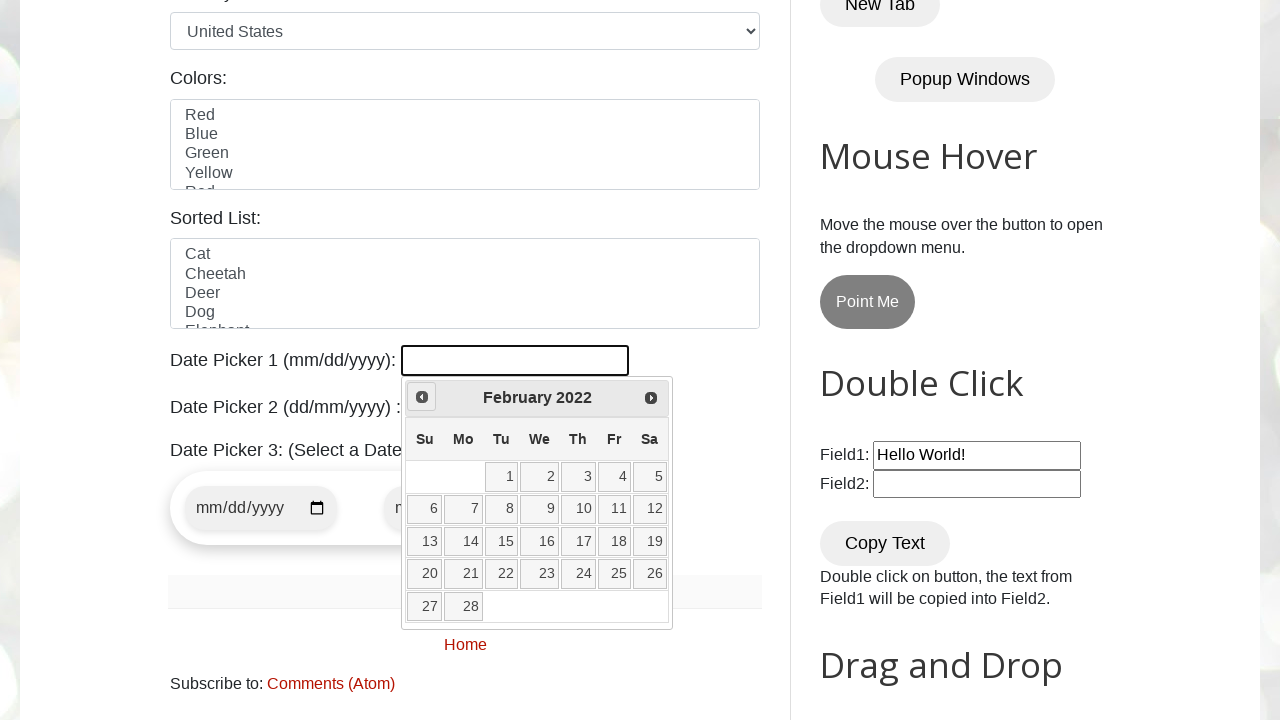

Retrieved current date from calendar: February 2022
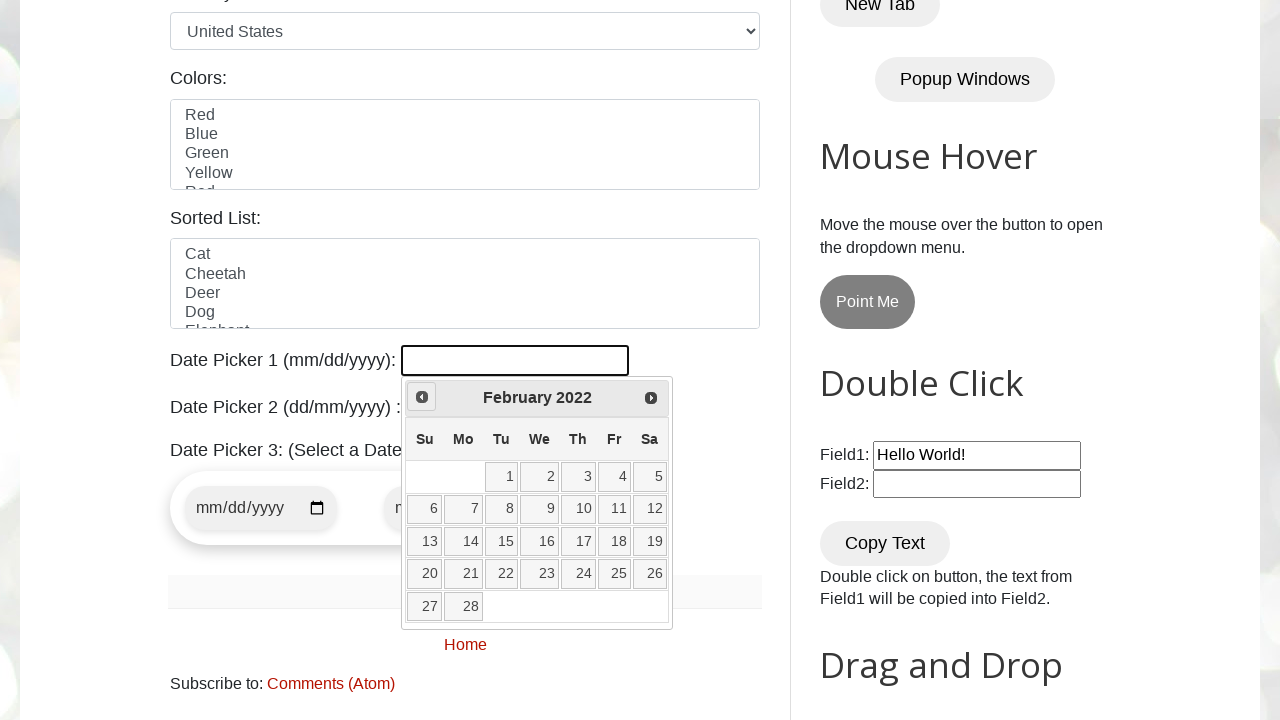

Clicked previous month button to navigate backwards from February 2022 at (422, 397) on a[data-handler='prev']
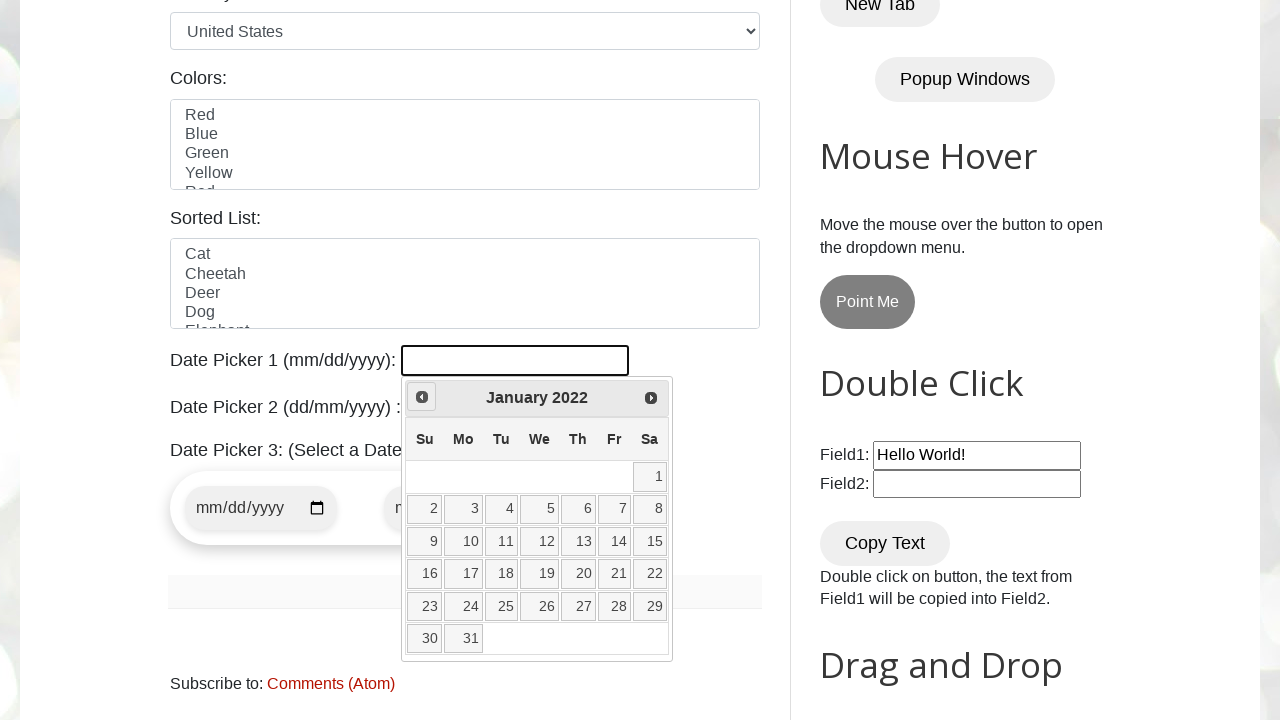

Waited for calendar to update after month navigation
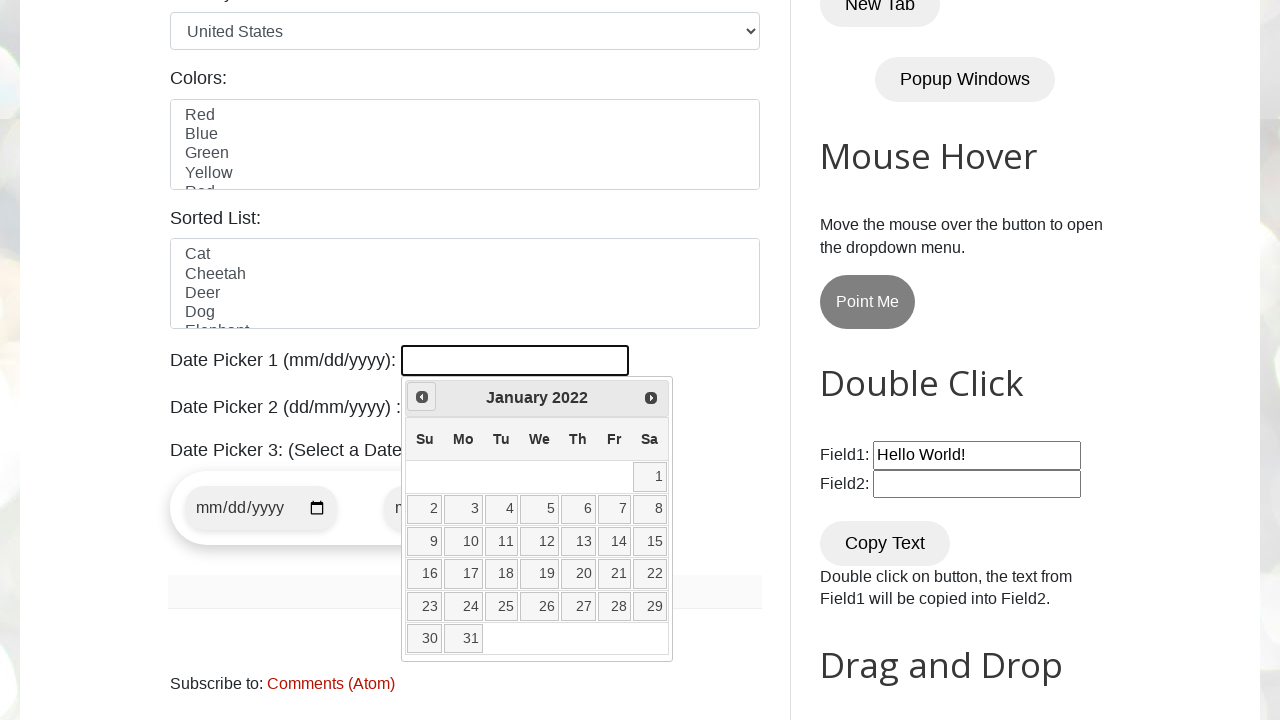

Retrieved current date from calendar: January 2022
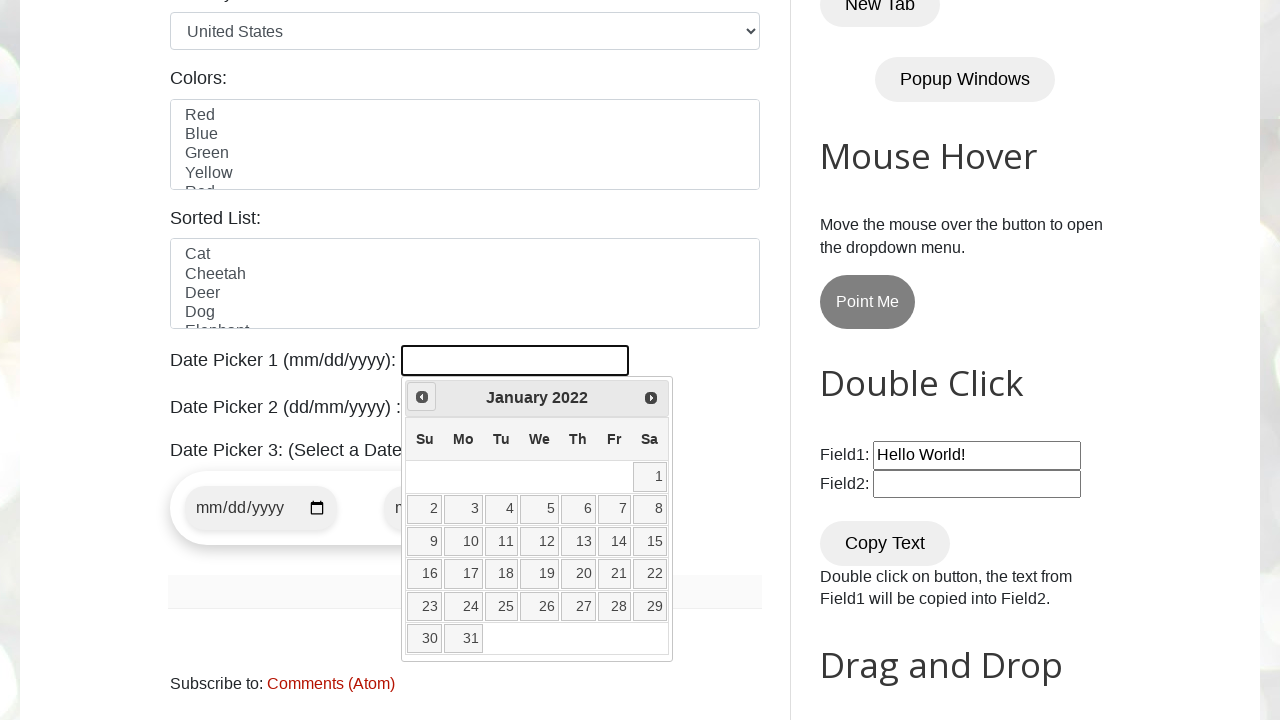

Clicked previous month button to navigate backwards from January 2022 at (422, 397) on a[data-handler='prev']
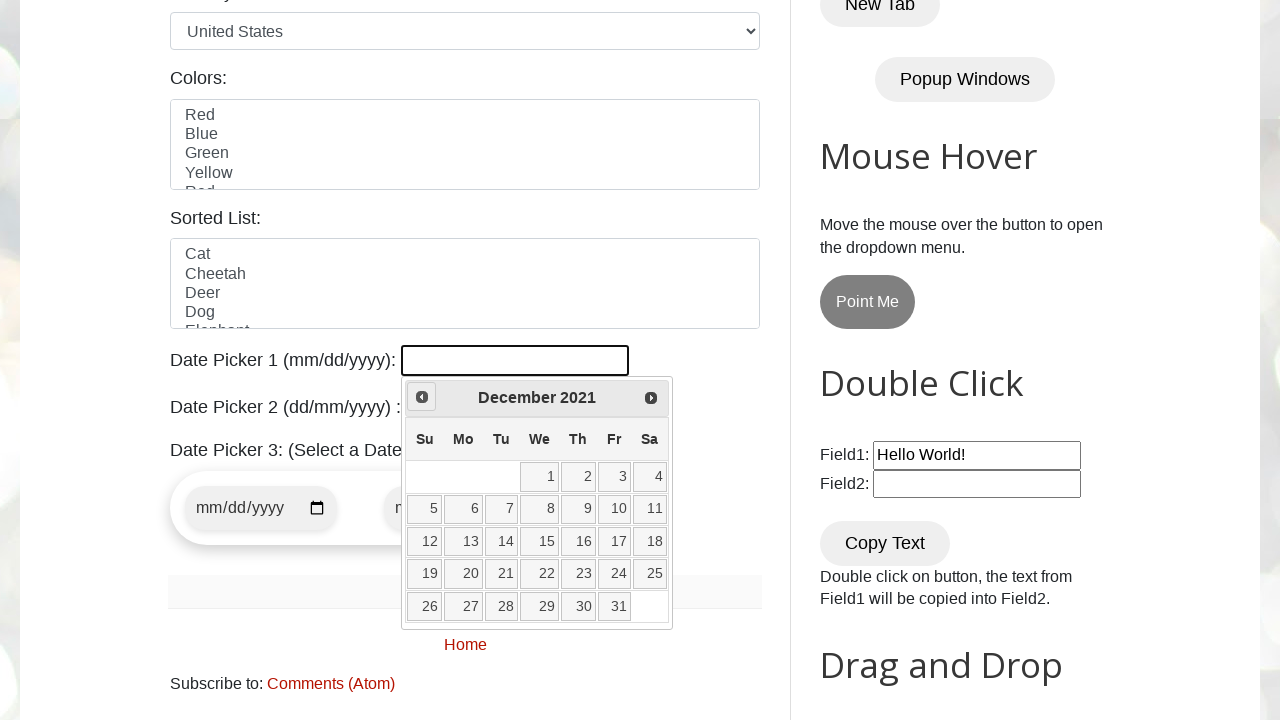

Waited for calendar to update after month navigation
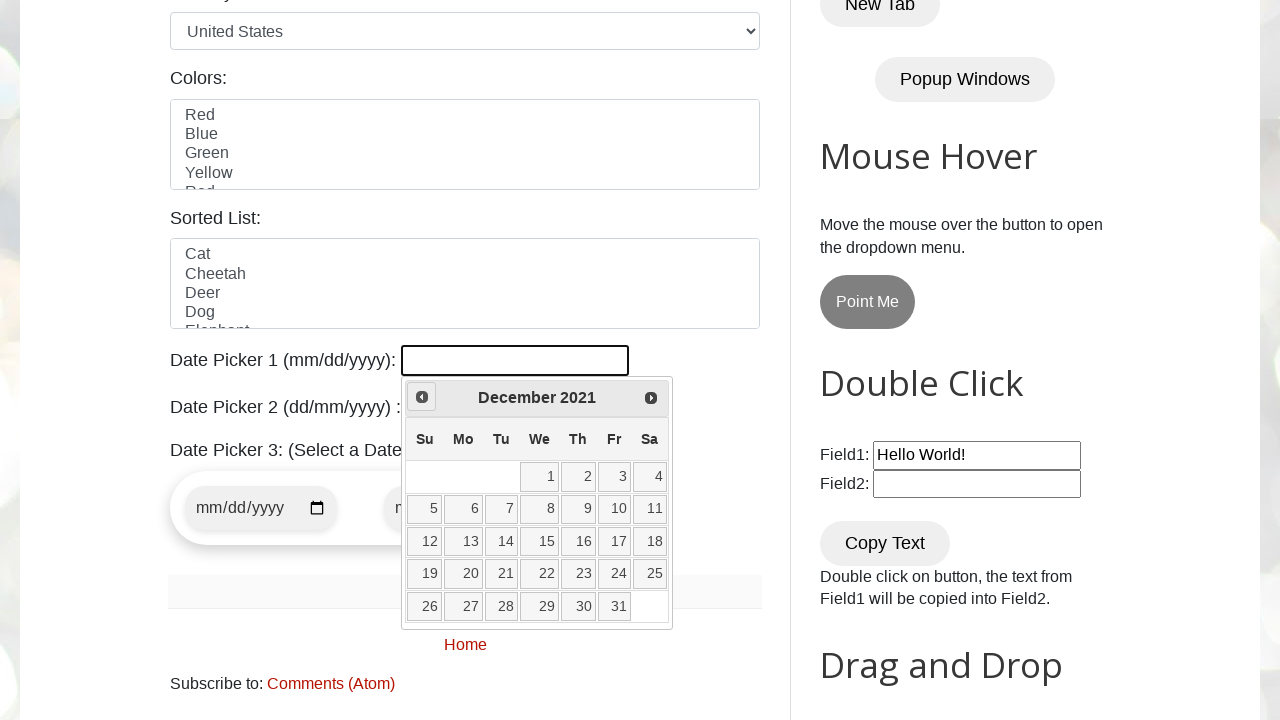

Retrieved current date from calendar: December 2021
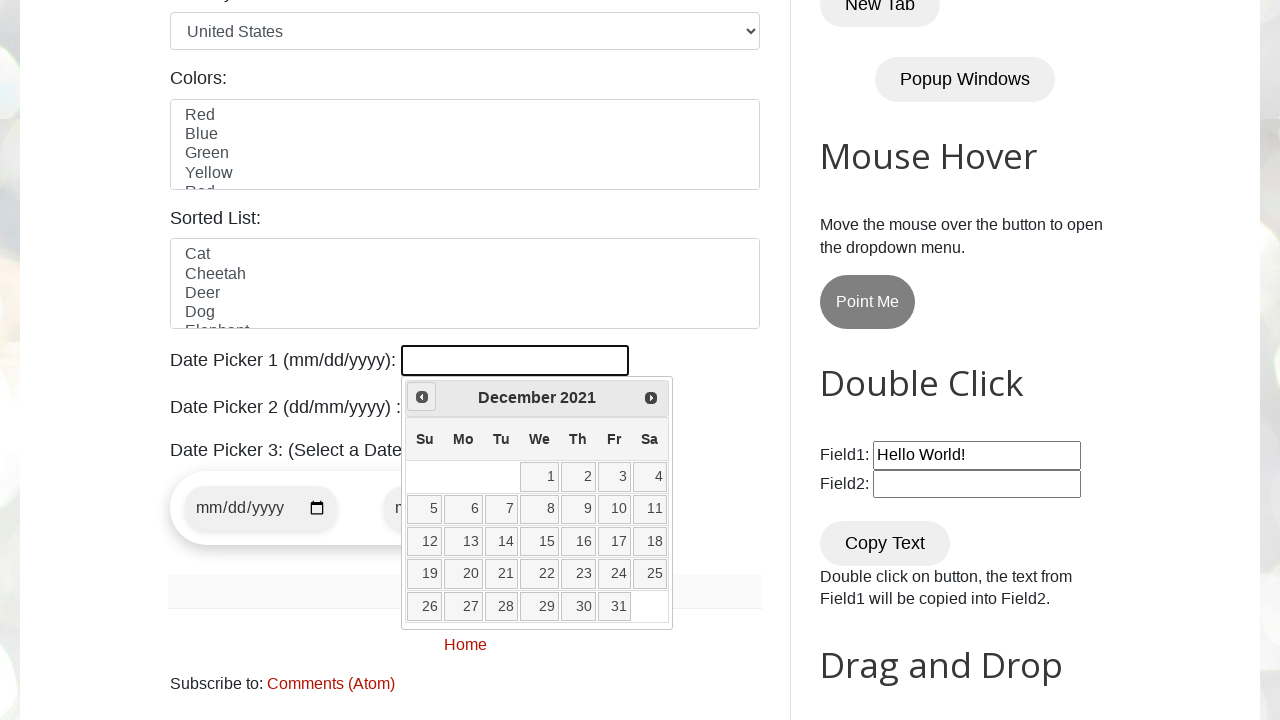

Clicked previous month button to navigate backwards from December 2021 at (422, 397) on a[data-handler='prev']
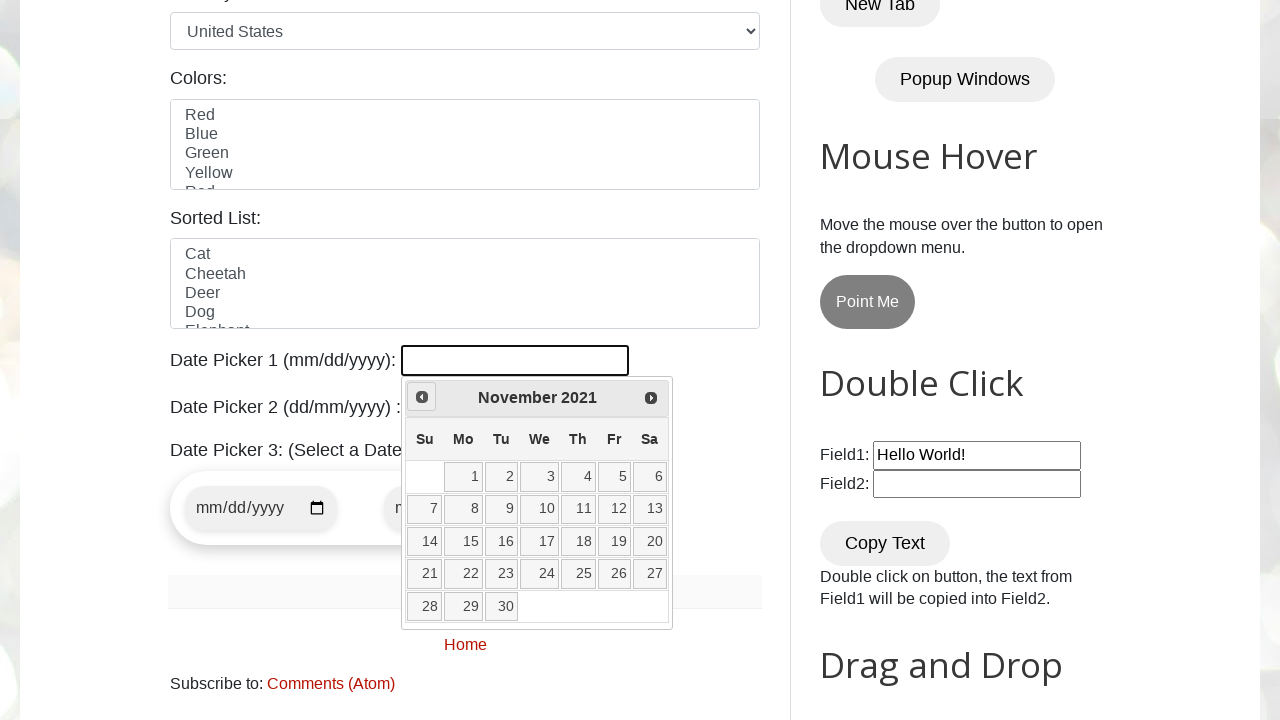

Waited for calendar to update after month navigation
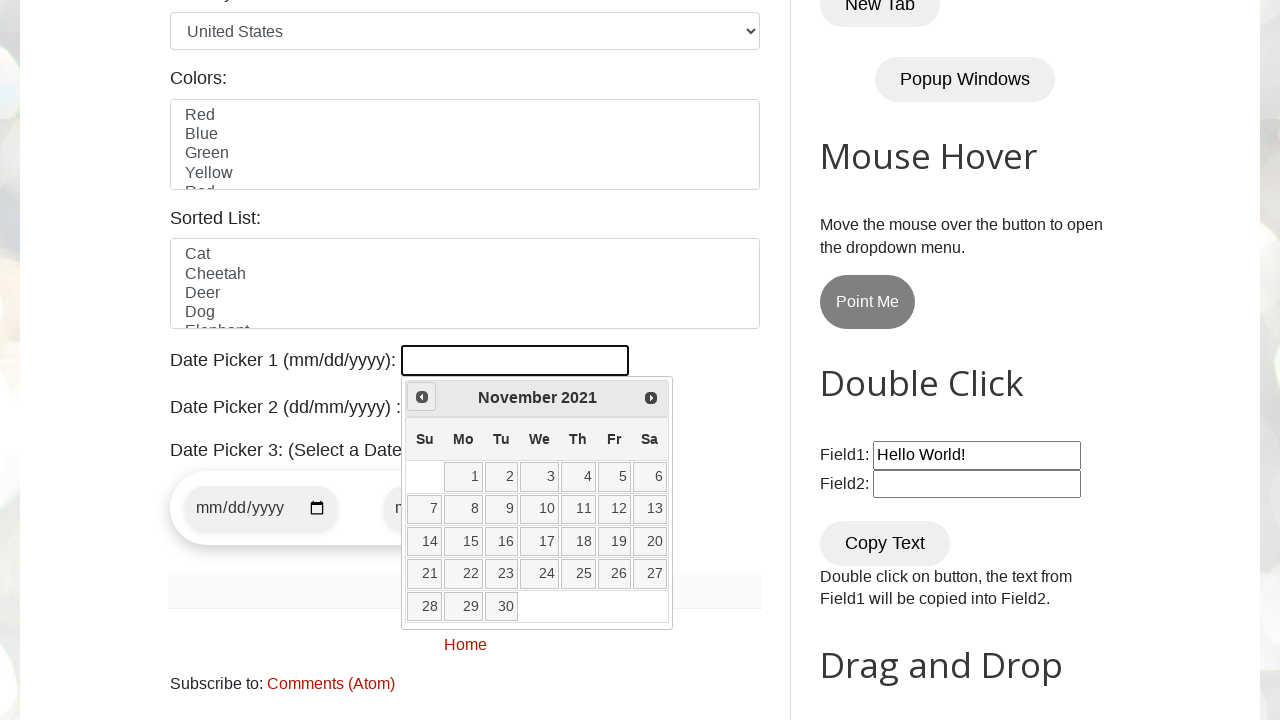

Retrieved current date from calendar: November 2021
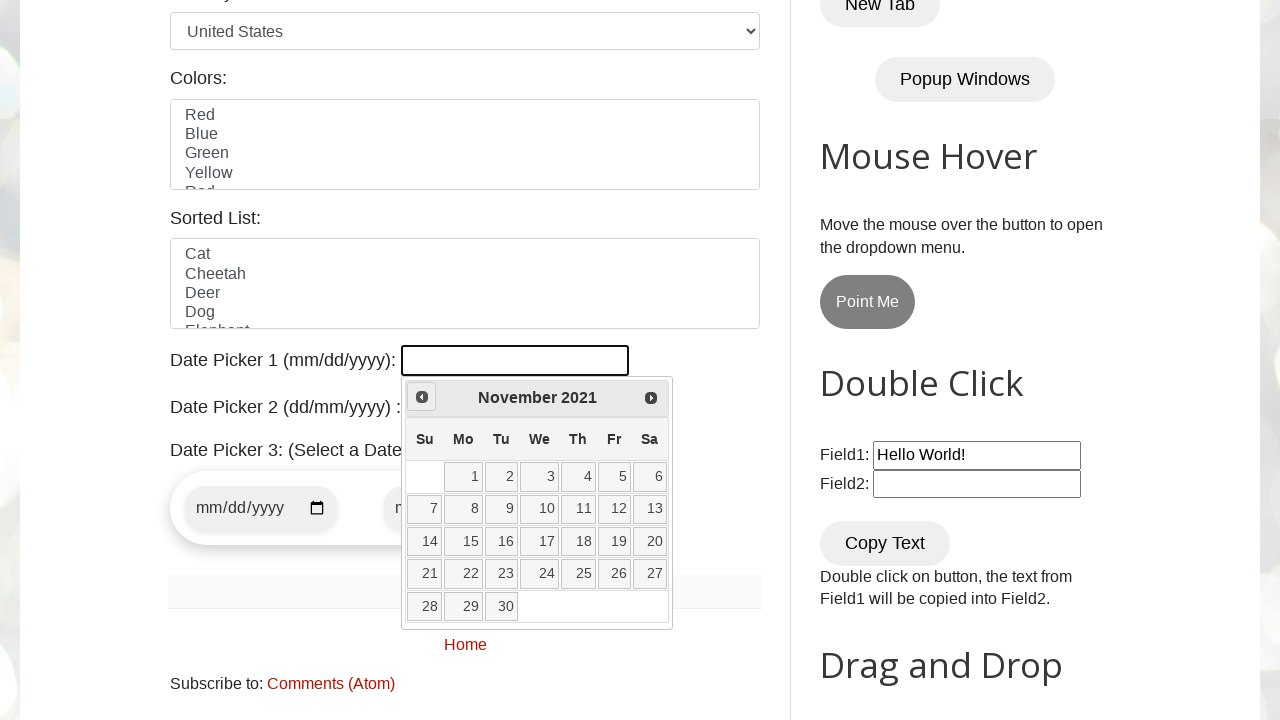

Clicked previous month button to navigate backwards from November 2021 at (422, 397) on a[data-handler='prev']
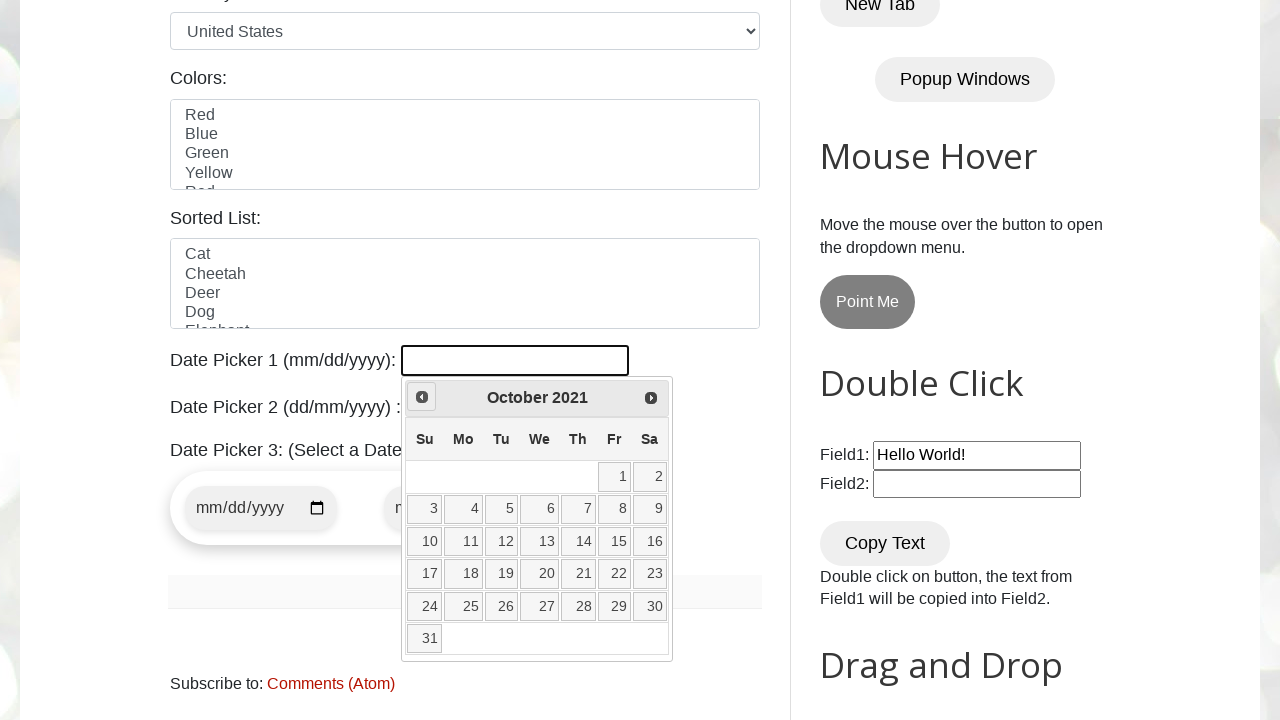

Waited for calendar to update after month navigation
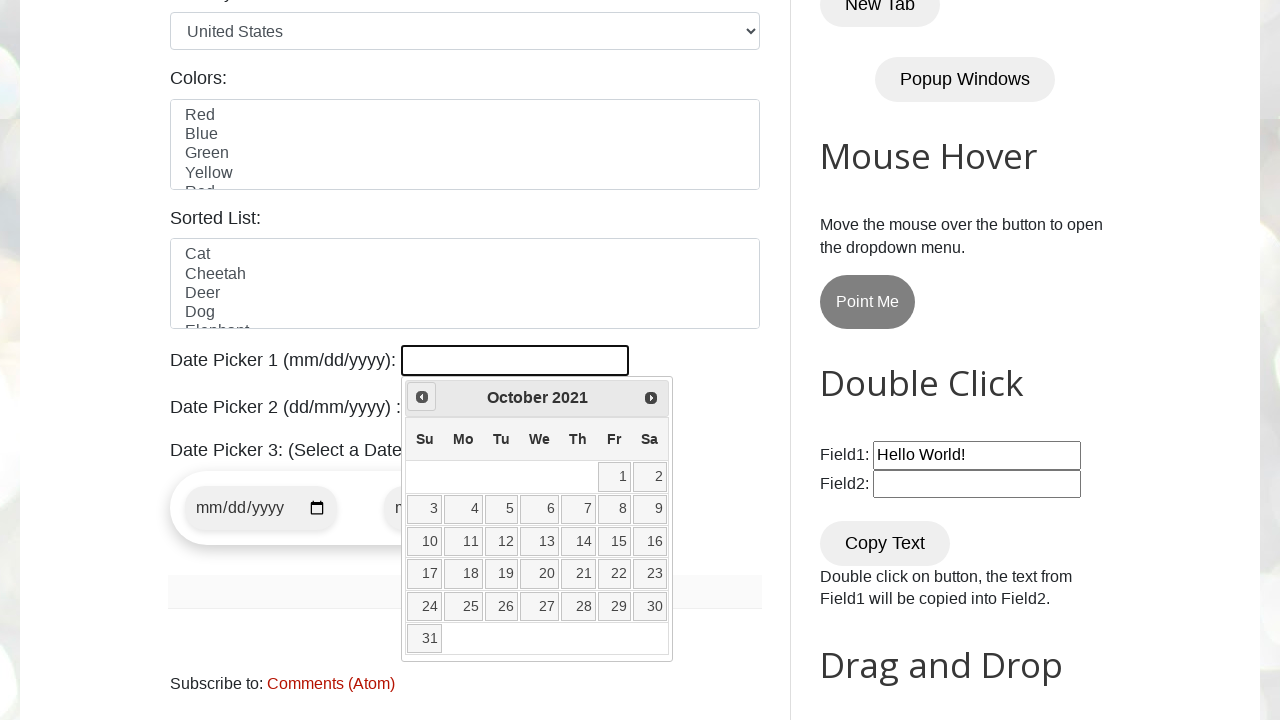

Retrieved current date from calendar: October 2021
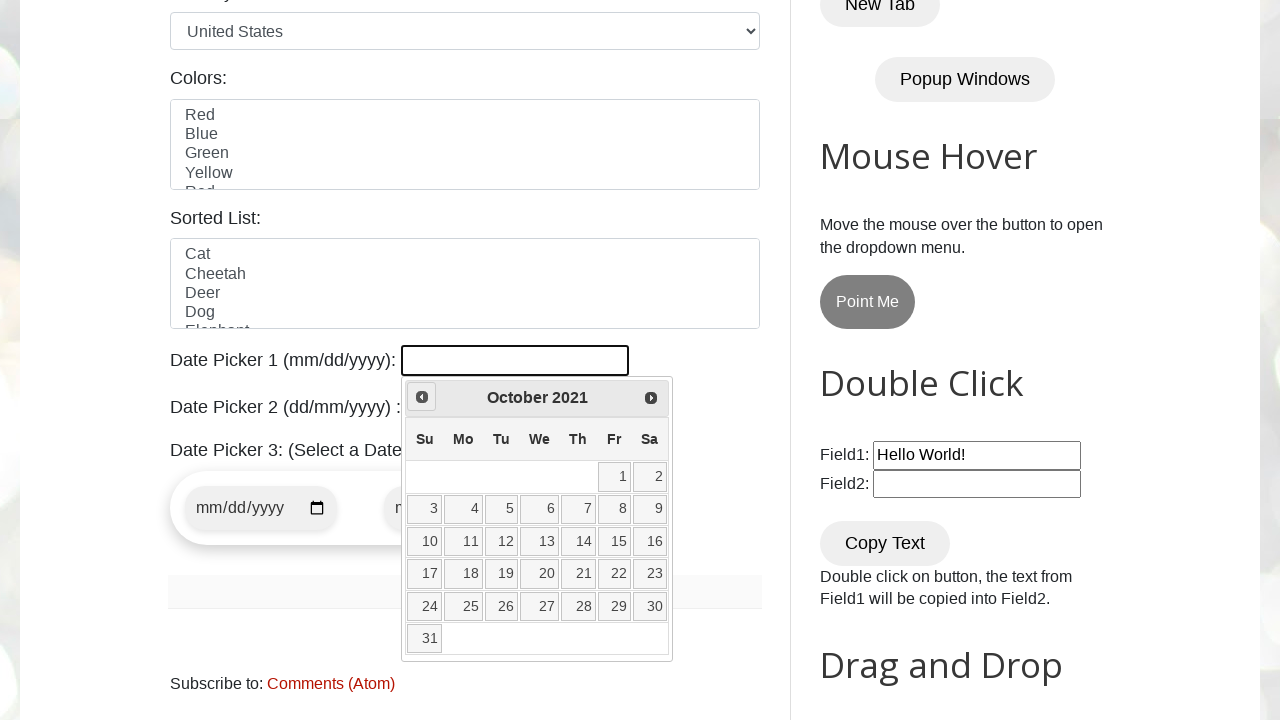

Clicked previous month button to navigate backwards from October 2021 at (422, 397) on a[data-handler='prev']
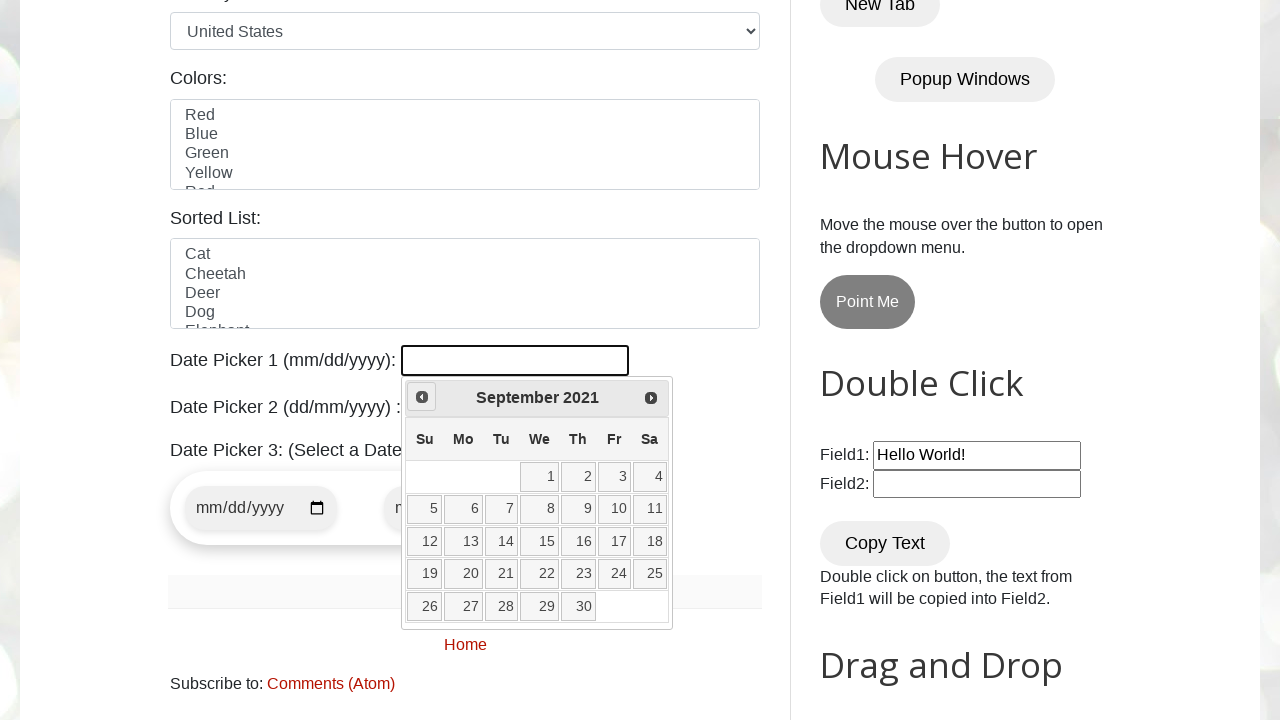

Waited for calendar to update after month navigation
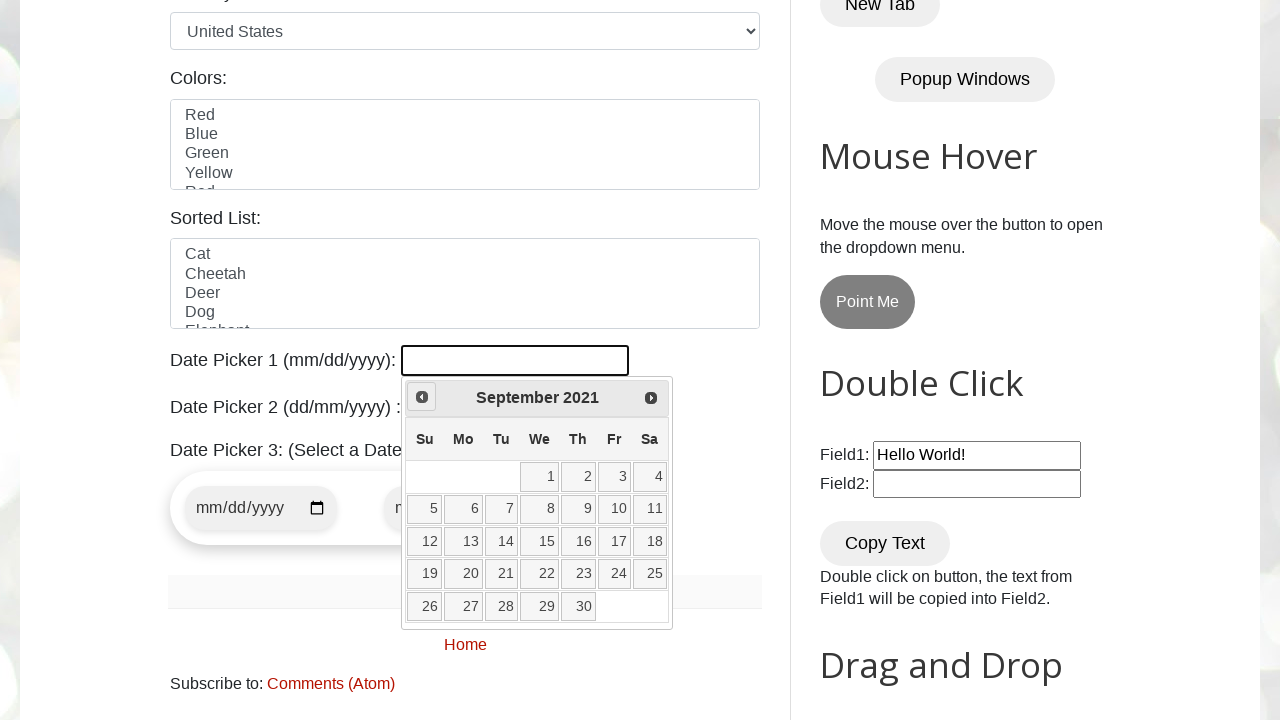

Retrieved current date from calendar: September 2021
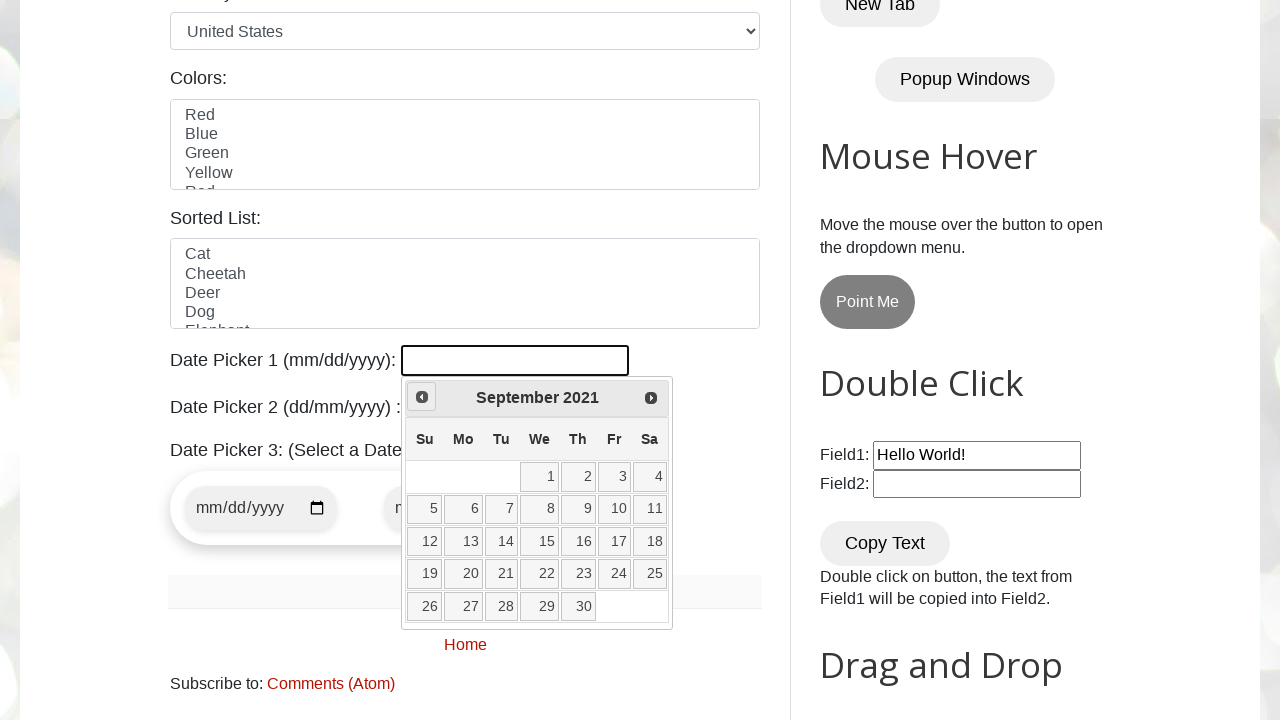

Clicked previous month button to navigate backwards from September 2021 at (422, 397) on a[data-handler='prev']
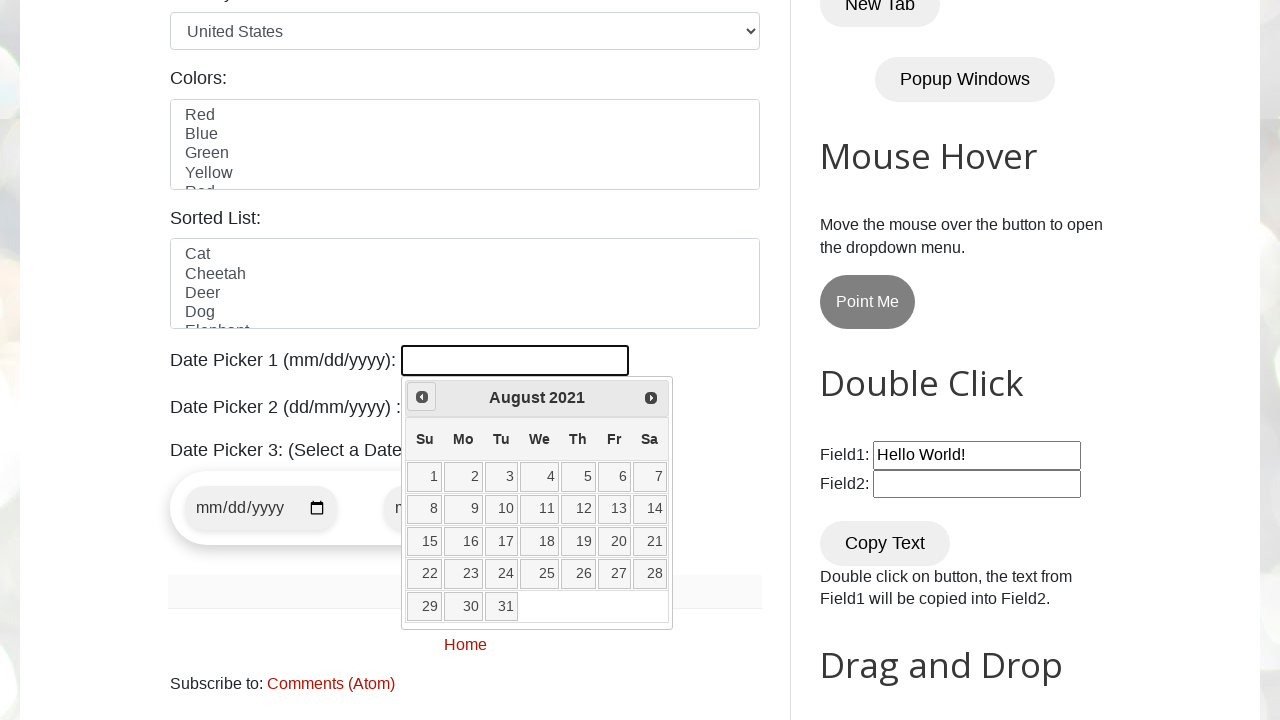

Waited for calendar to update after month navigation
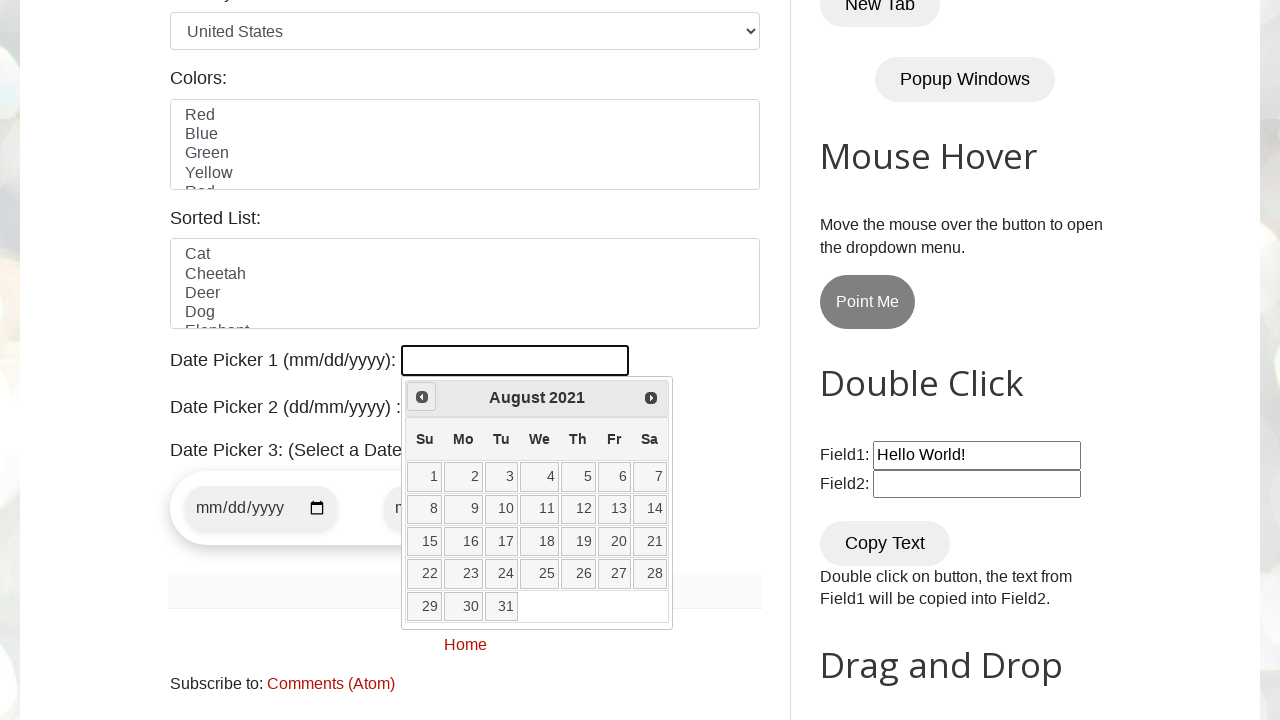

Retrieved current date from calendar: August 2021
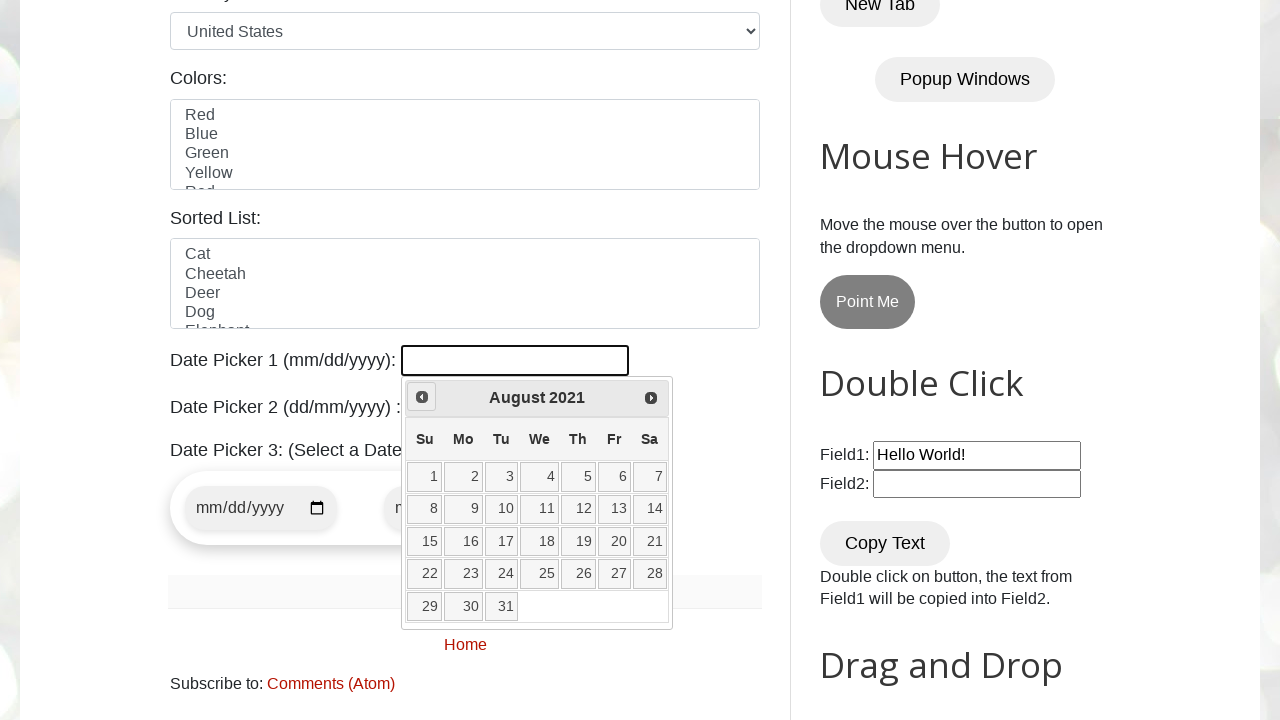

Clicked previous month button to navigate backwards from August 2021 at (422, 397) on a[data-handler='prev']
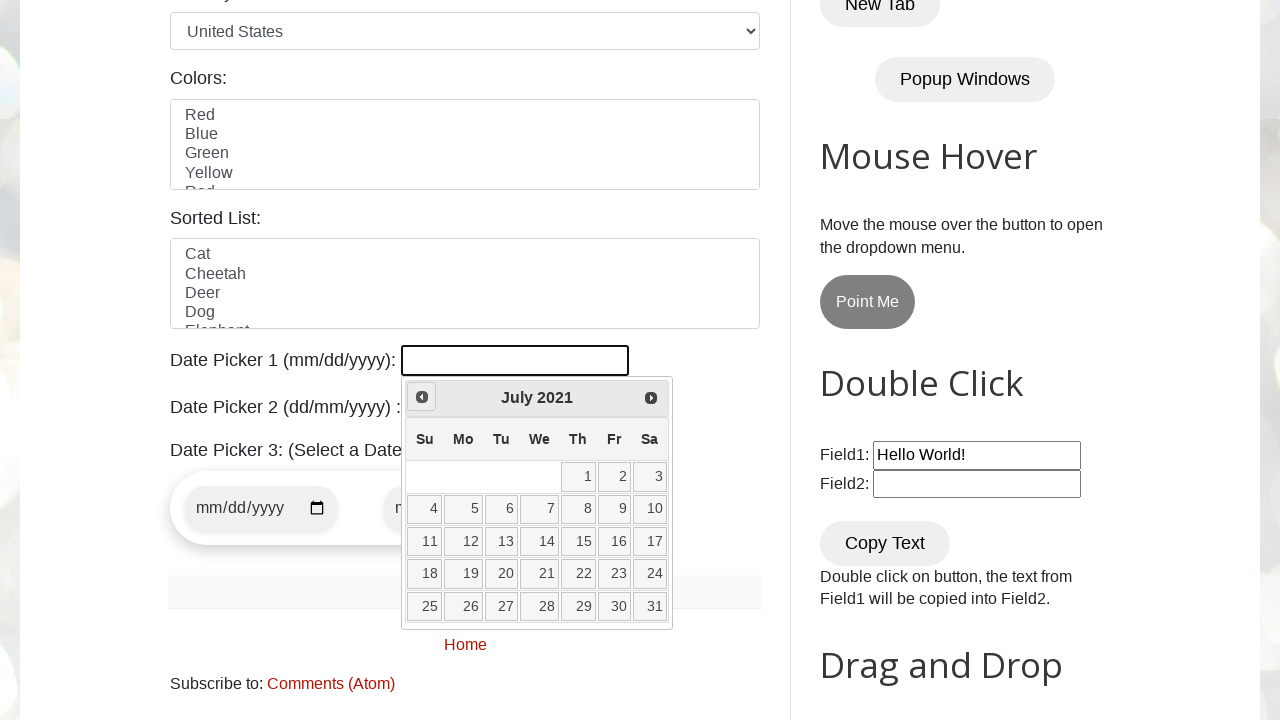

Waited for calendar to update after month navigation
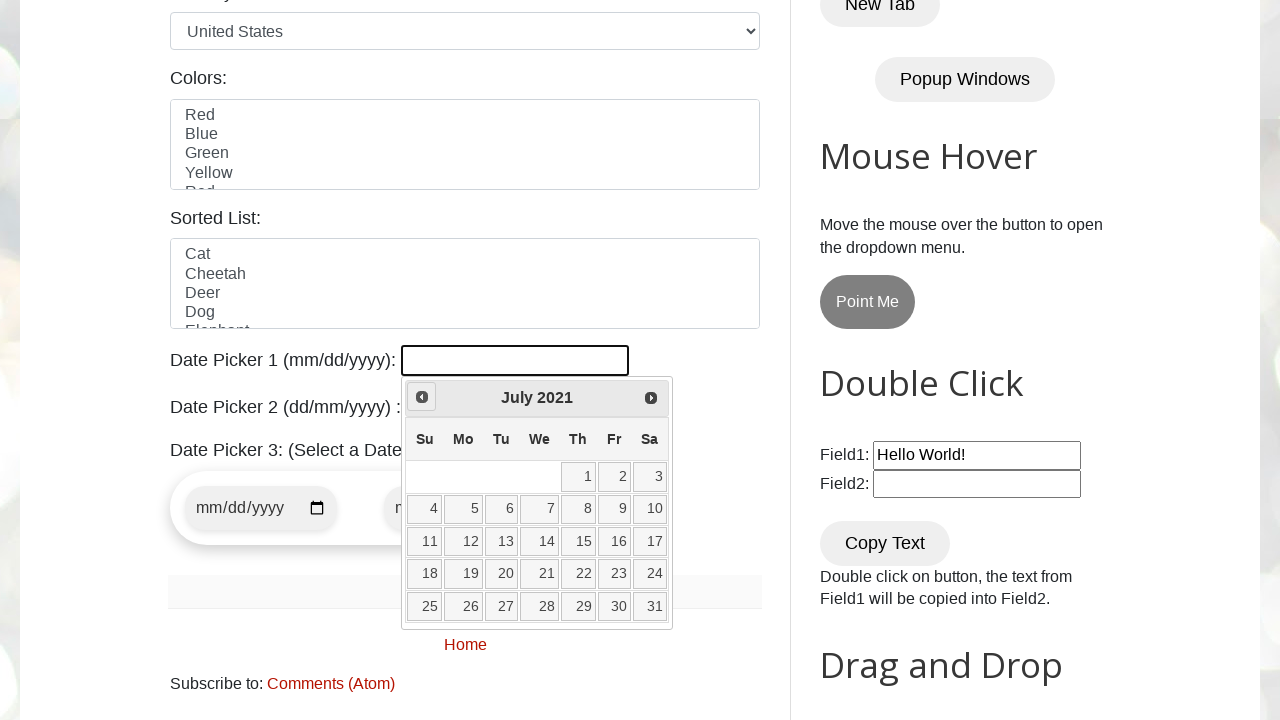

Retrieved current date from calendar: July 2021
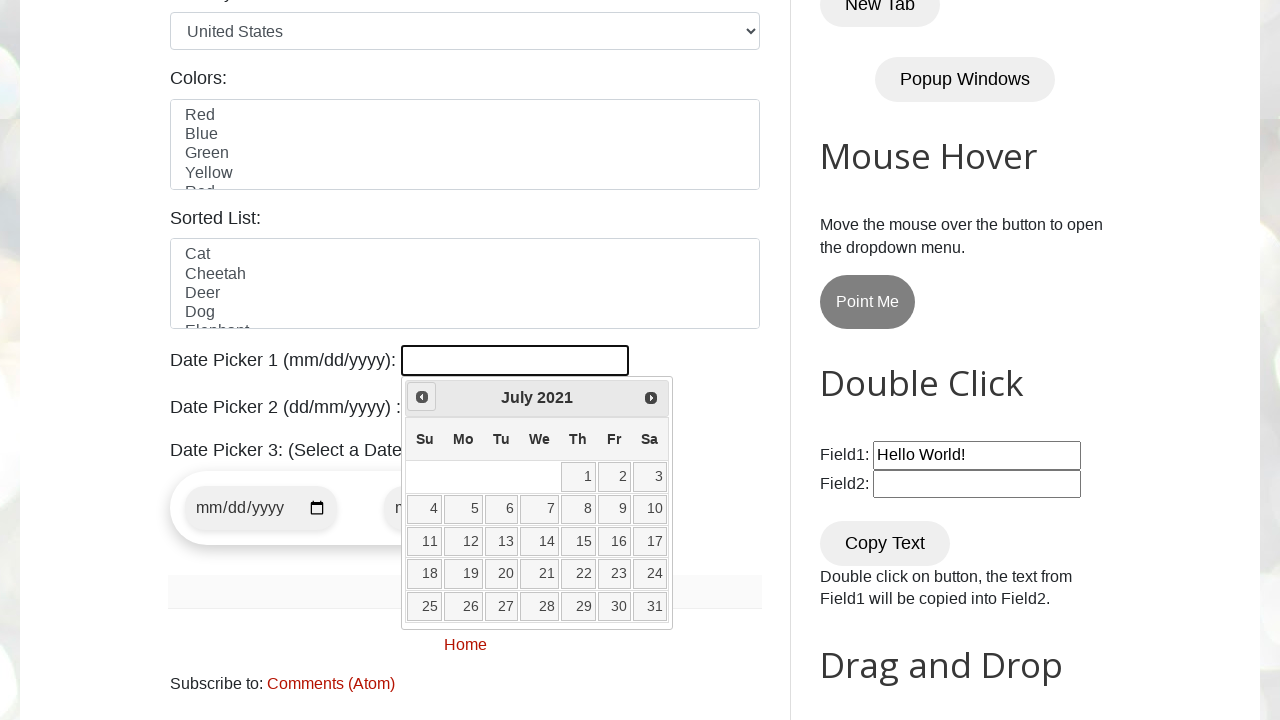

Clicked previous month button to navigate backwards from July 2021 at (422, 397) on a[data-handler='prev']
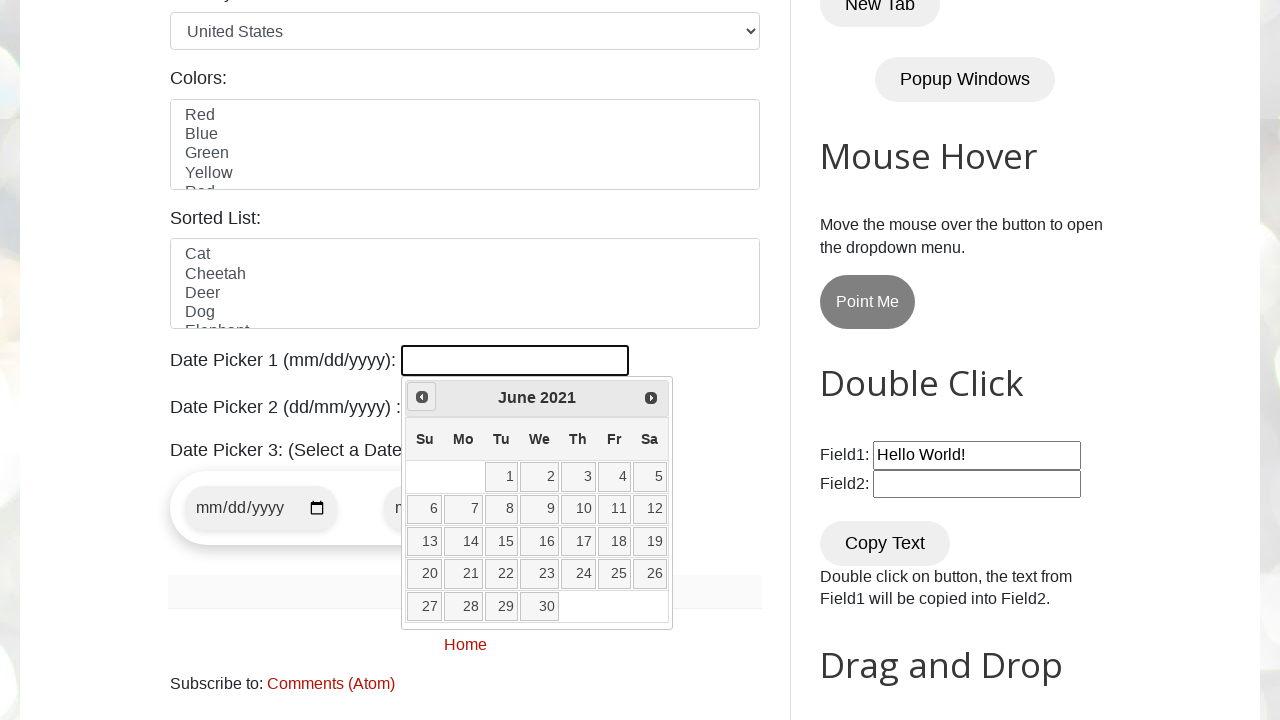

Waited for calendar to update after month navigation
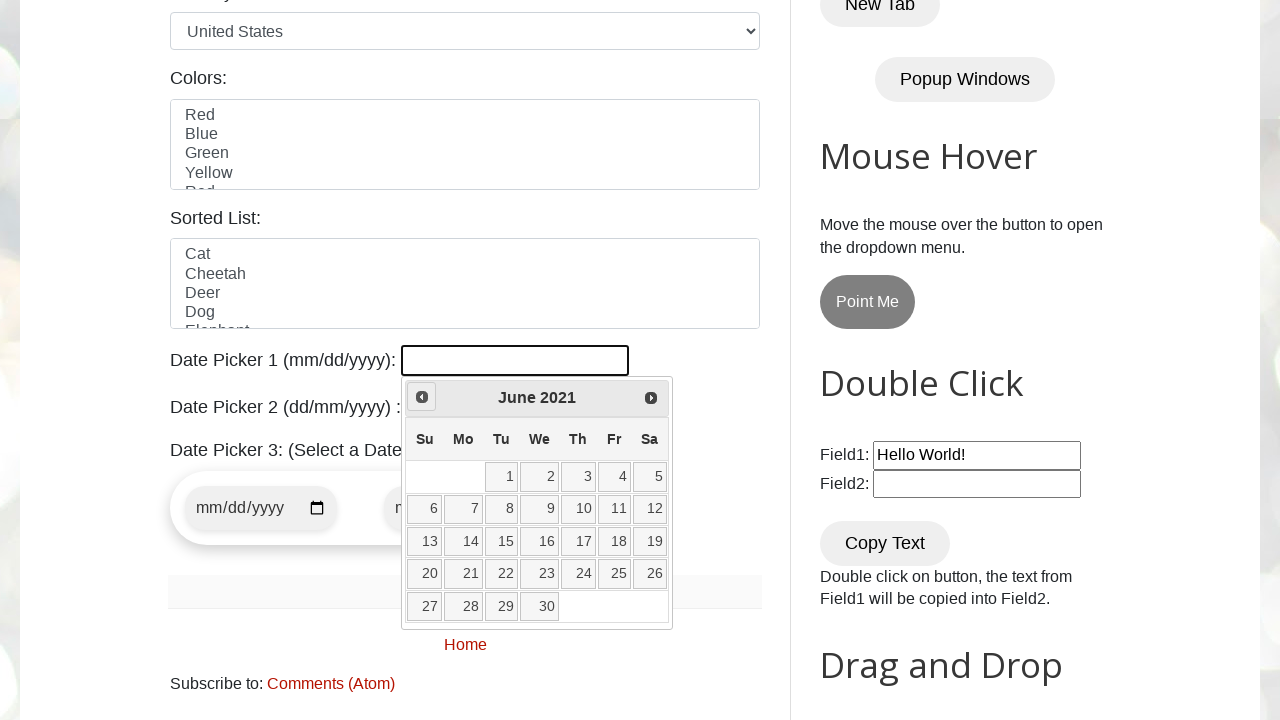

Retrieved current date from calendar: June 2021
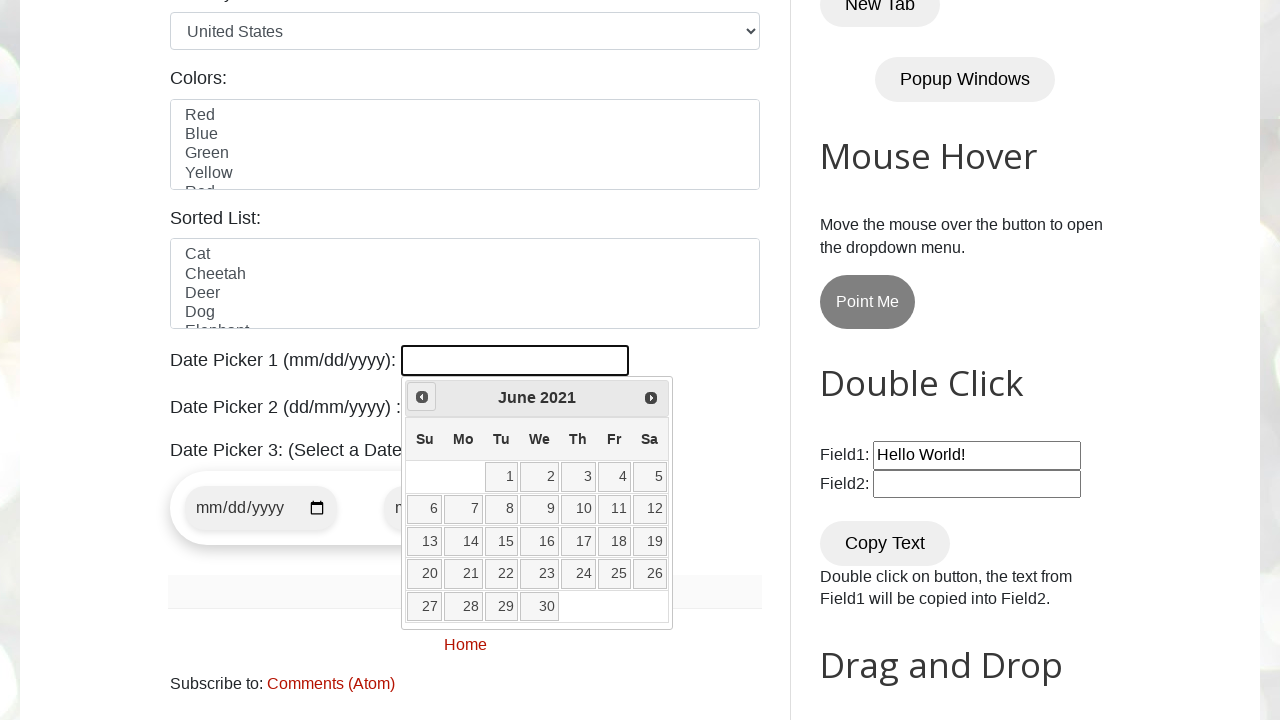

Clicked previous month button to navigate backwards from June 2021 at (422, 397) on a[data-handler='prev']
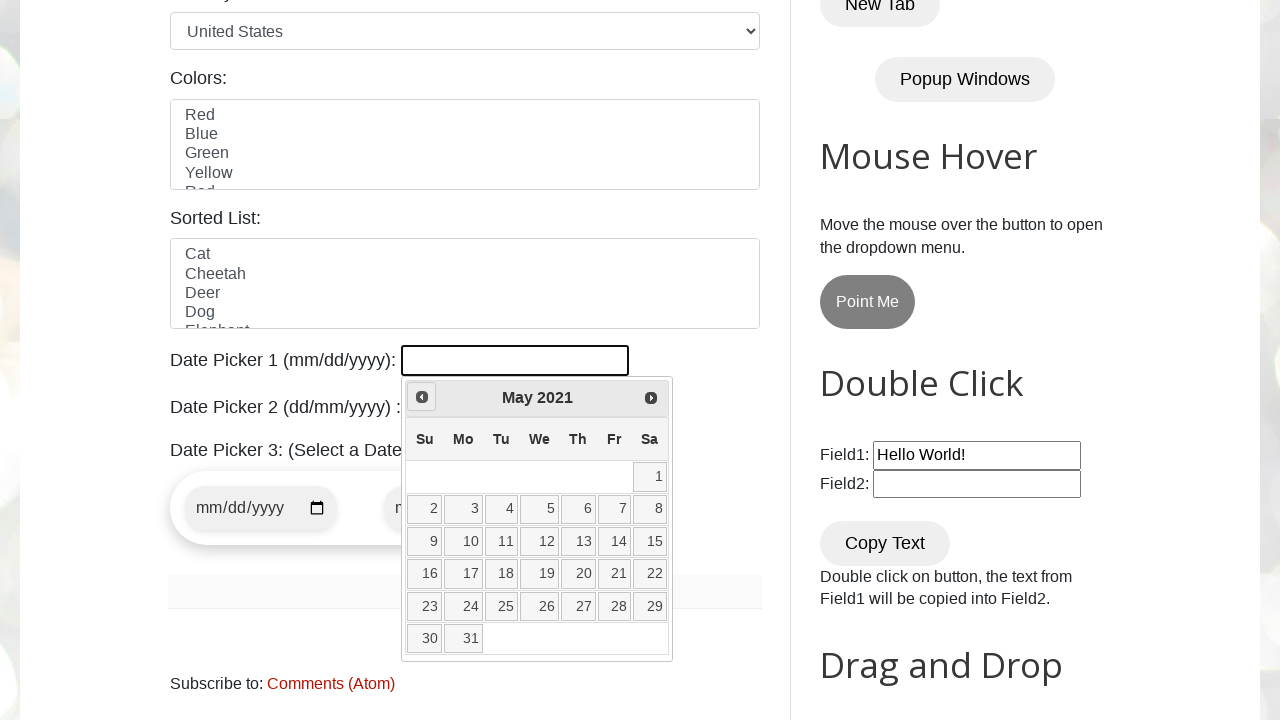

Waited for calendar to update after month navigation
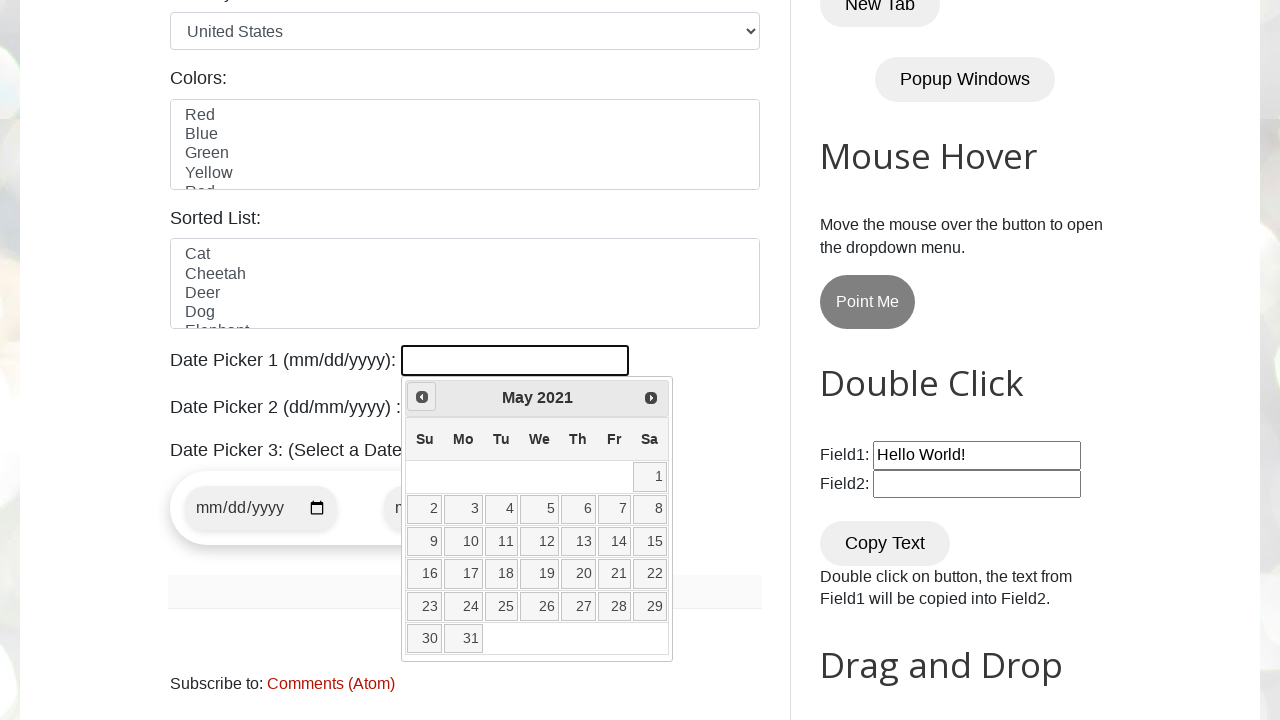

Retrieved current date from calendar: May 2021
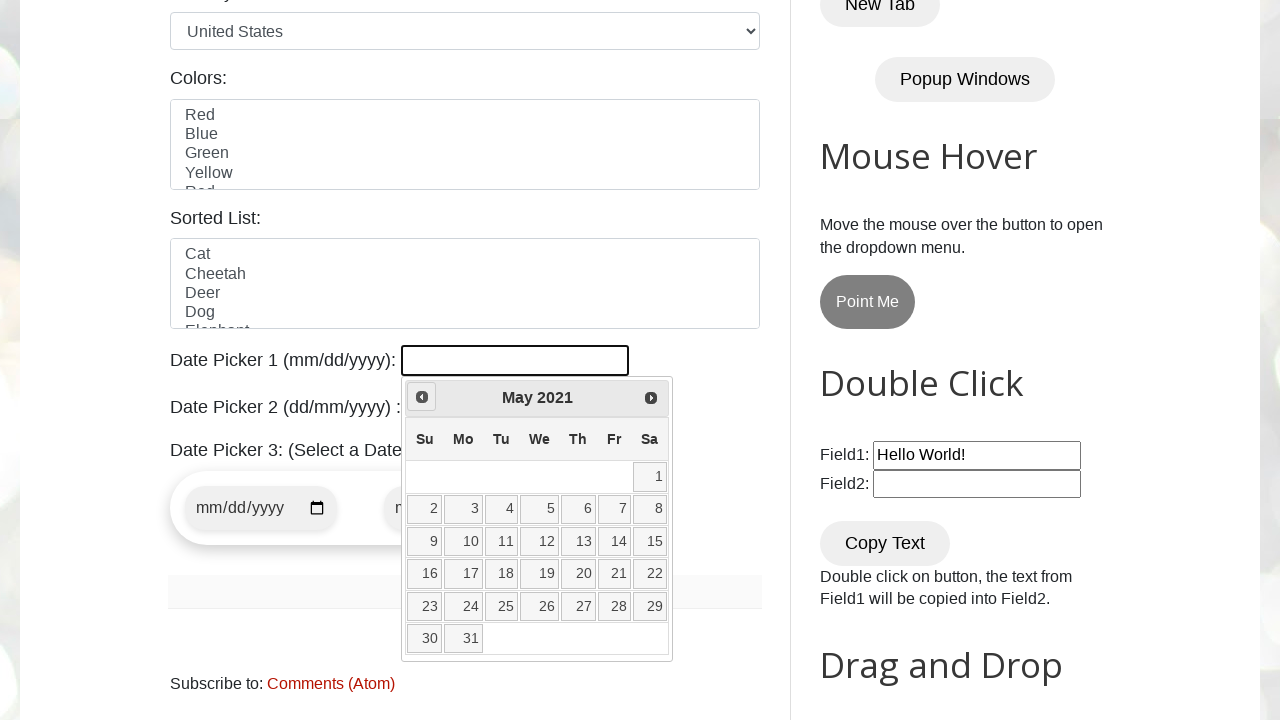

Clicked previous month button to navigate backwards from May 2021 at (422, 397) on a[data-handler='prev']
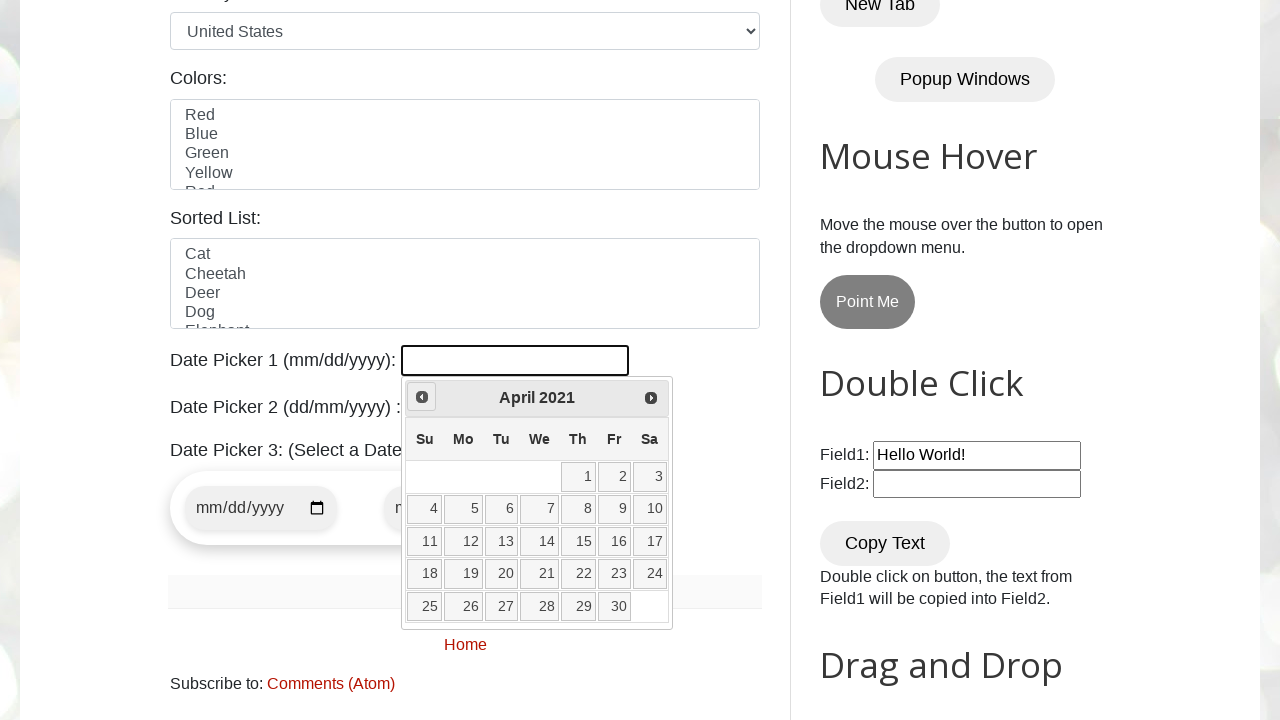

Waited for calendar to update after month navigation
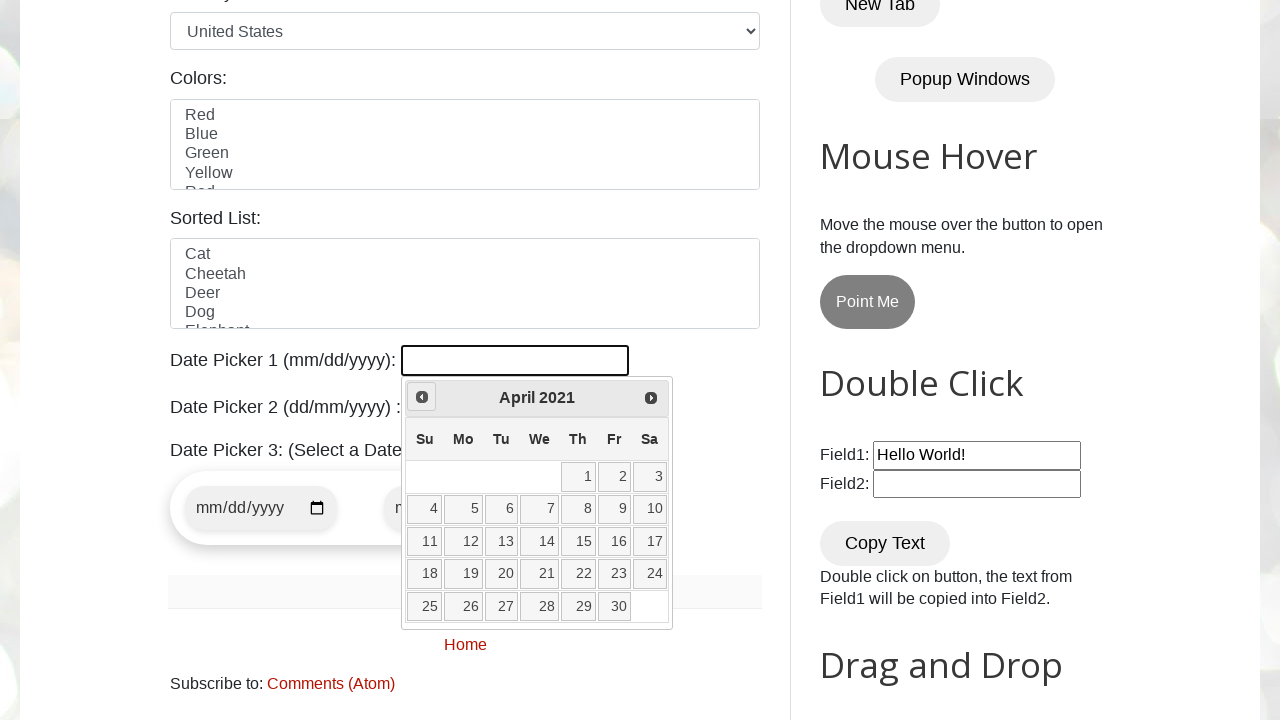

Retrieved current date from calendar: April 2021
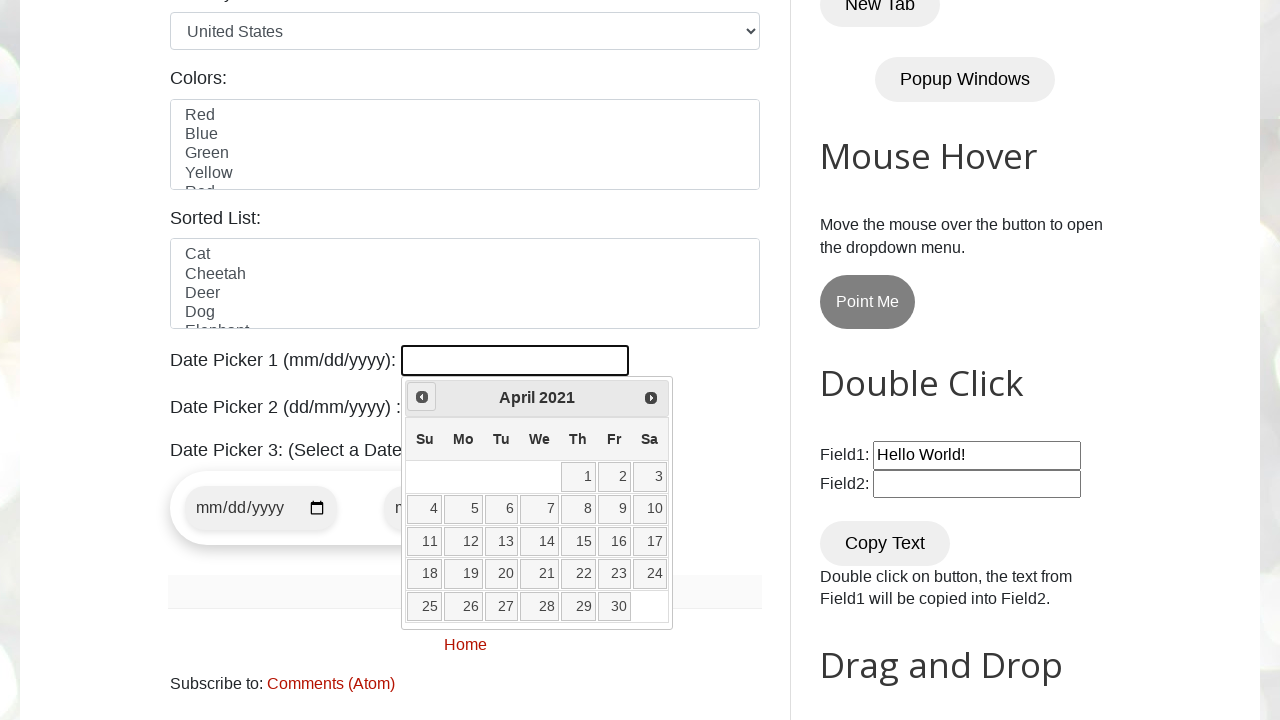

Clicked previous month button to navigate backwards from April 2021 at (422, 397) on a[data-handler='prev']
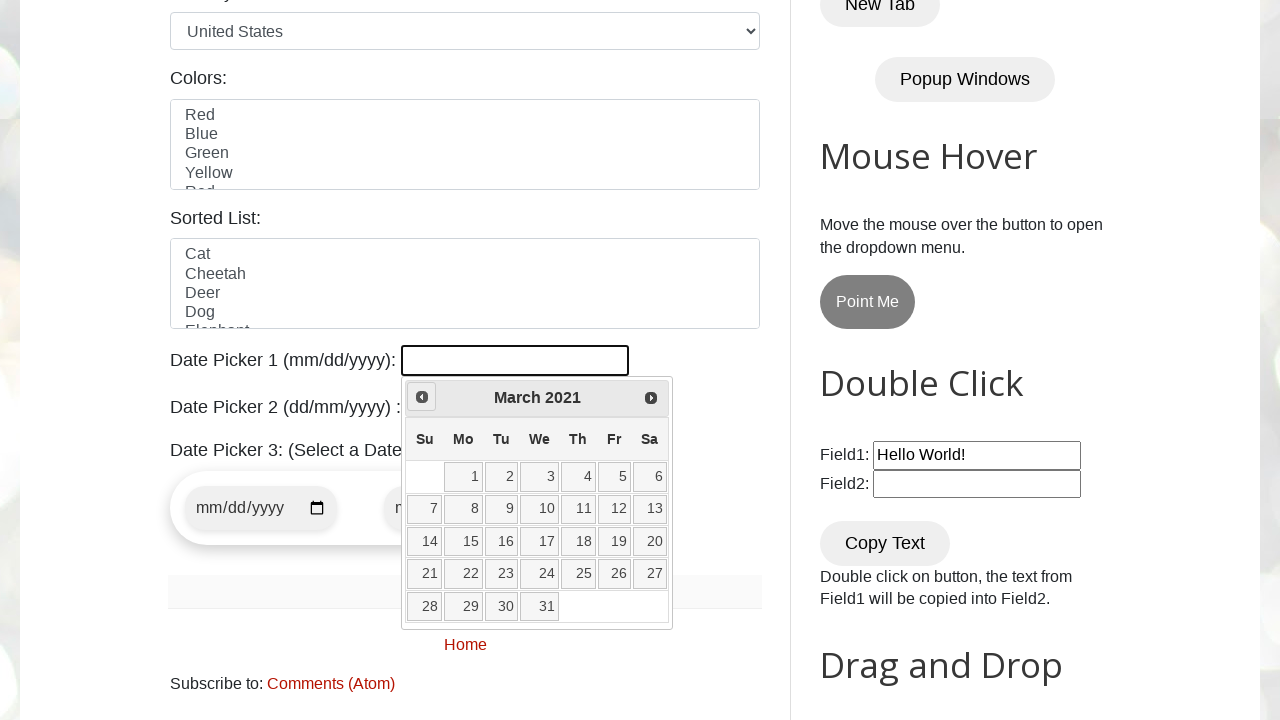

Waited for calendar to update after month navigation
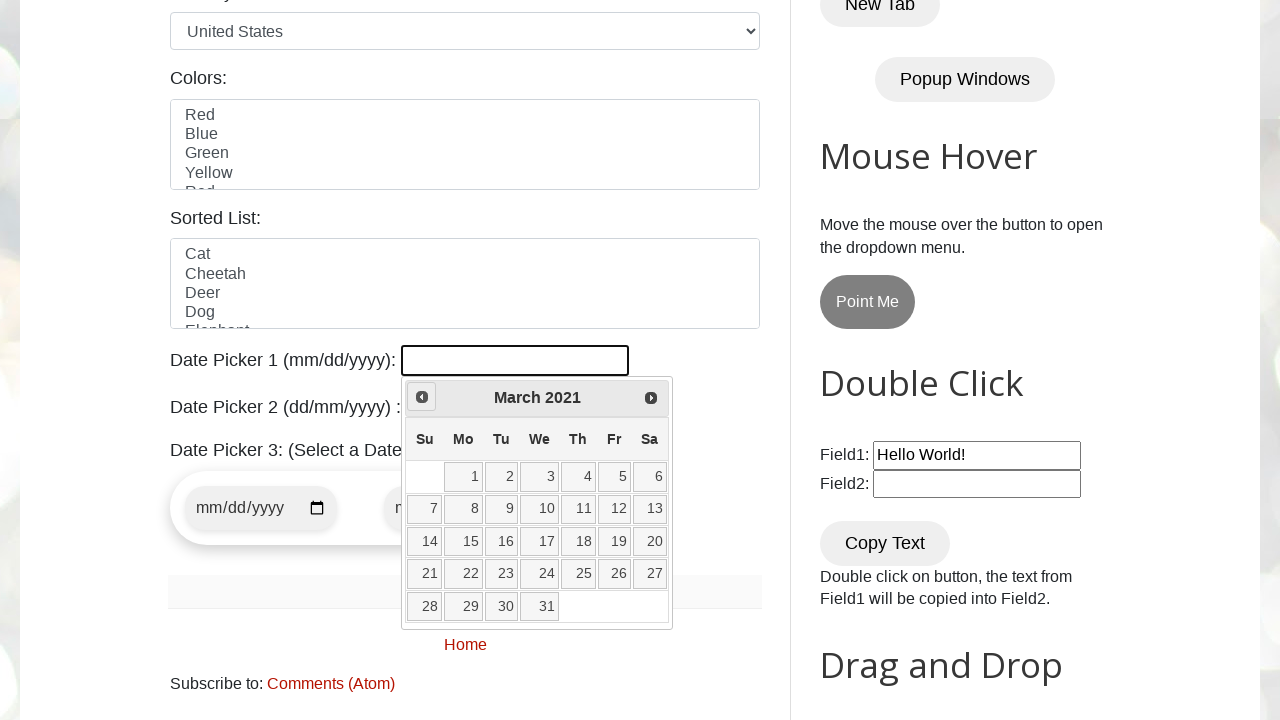

Retrieved current date from calendar: March 2021
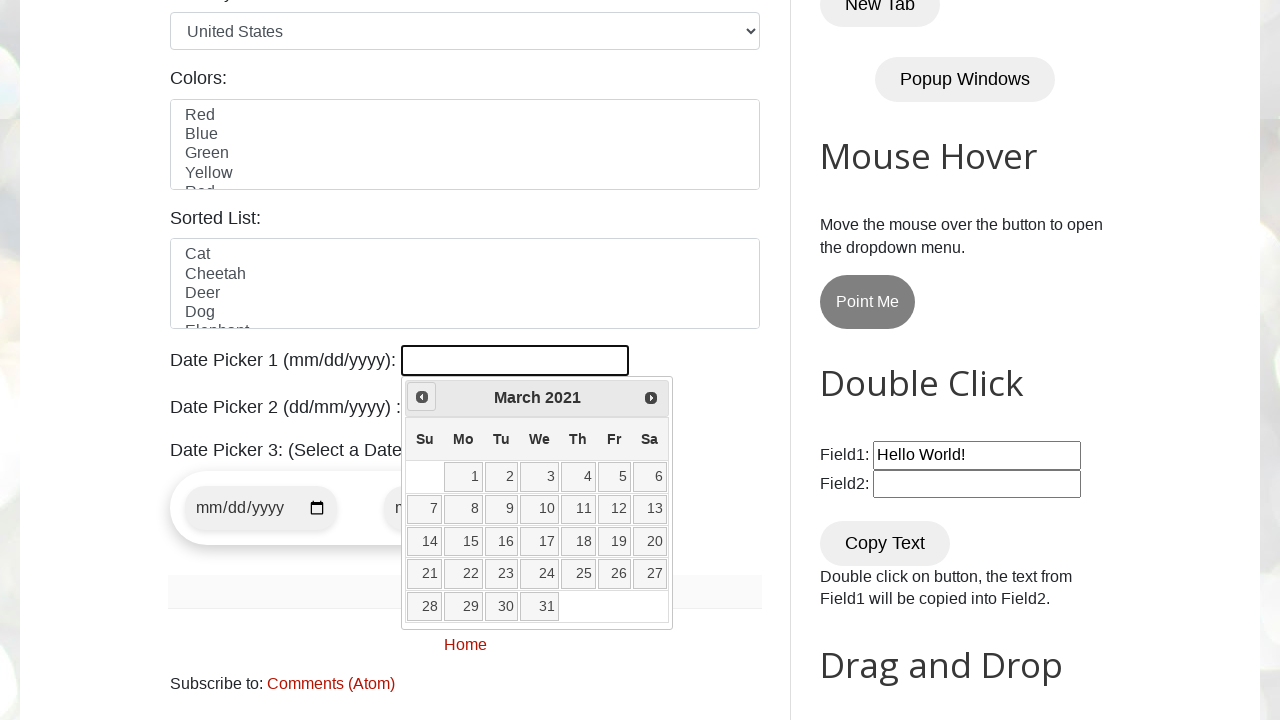

Clicked previous month button to navigate backwards from March 2021 at (422, 397) on a[data-handler='prev']
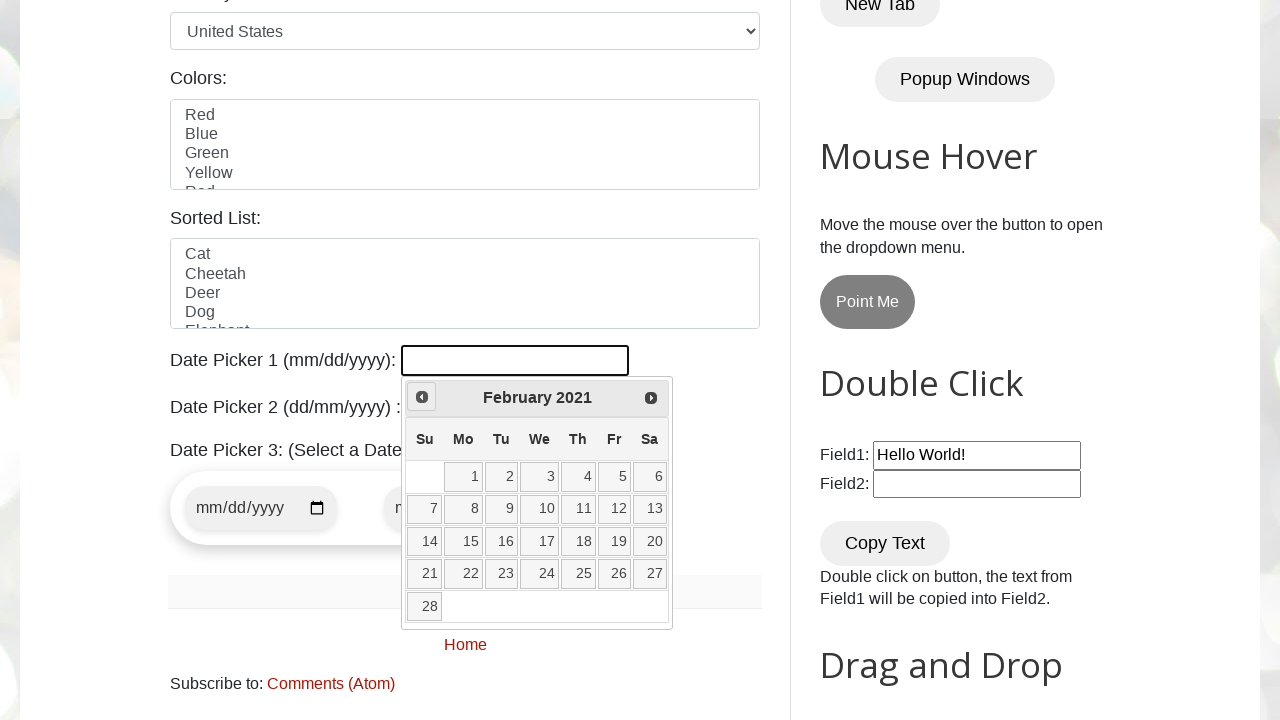

Waited for calendar to update after month navigation
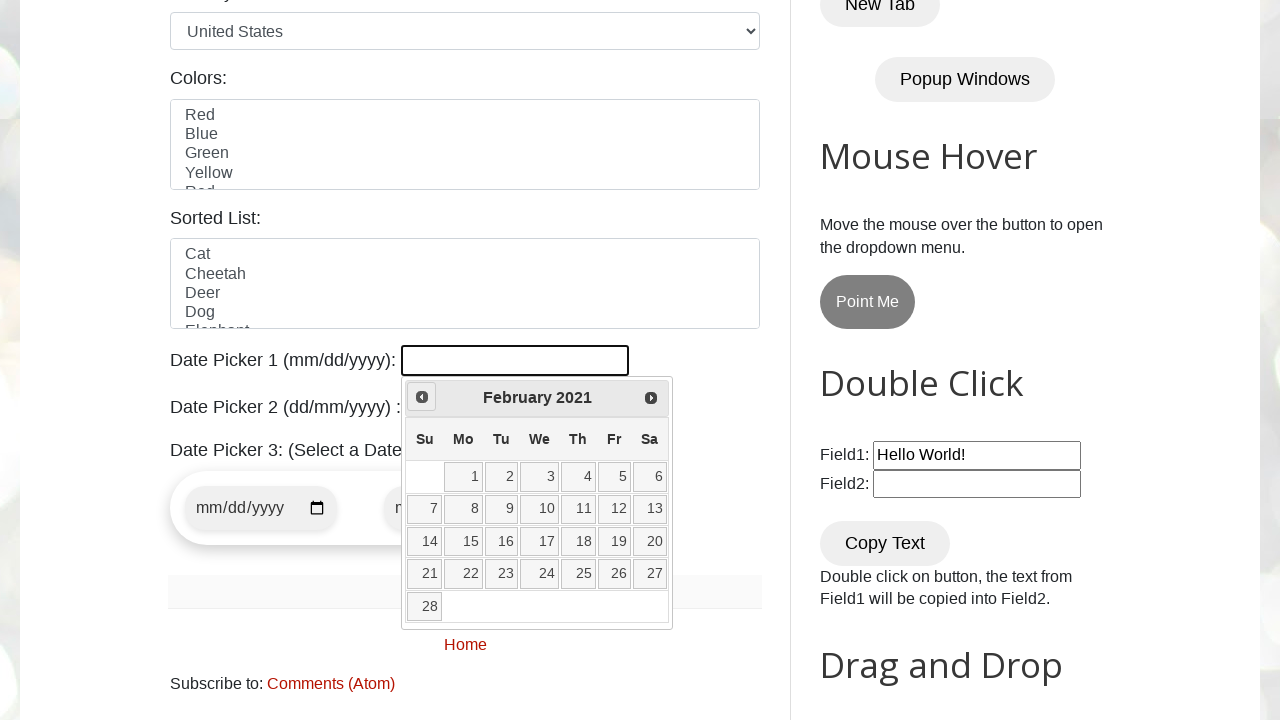

Retrieved current date from calendar: February 2021
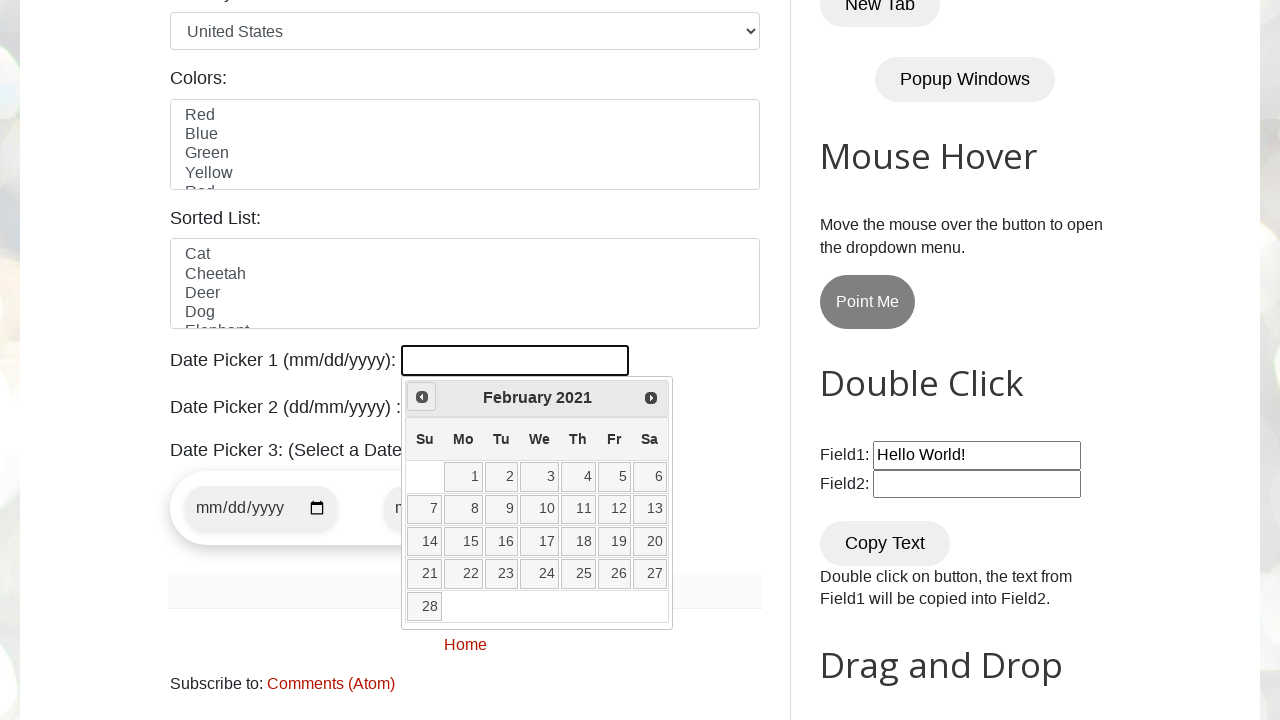

Clicked previous month button to navigate backwards from February 2021 at (422, 397) on a[data-handler='prev']
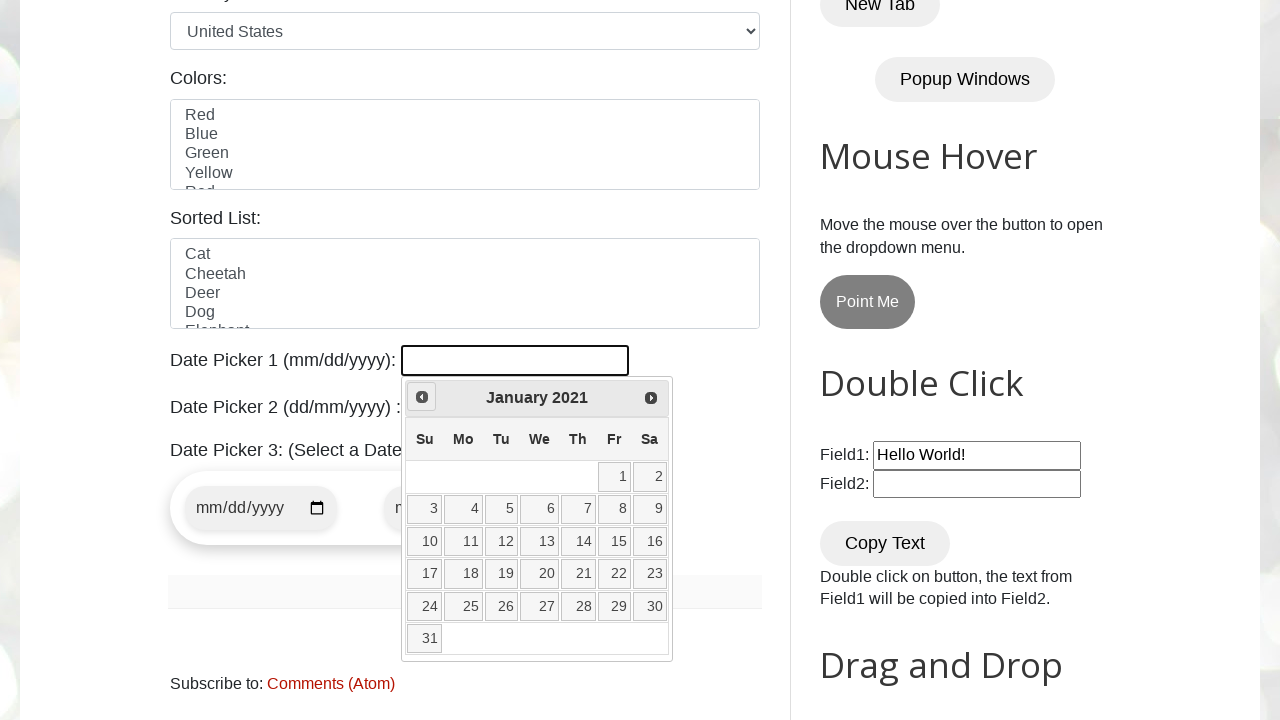

Waited for calendar to update after month navigation
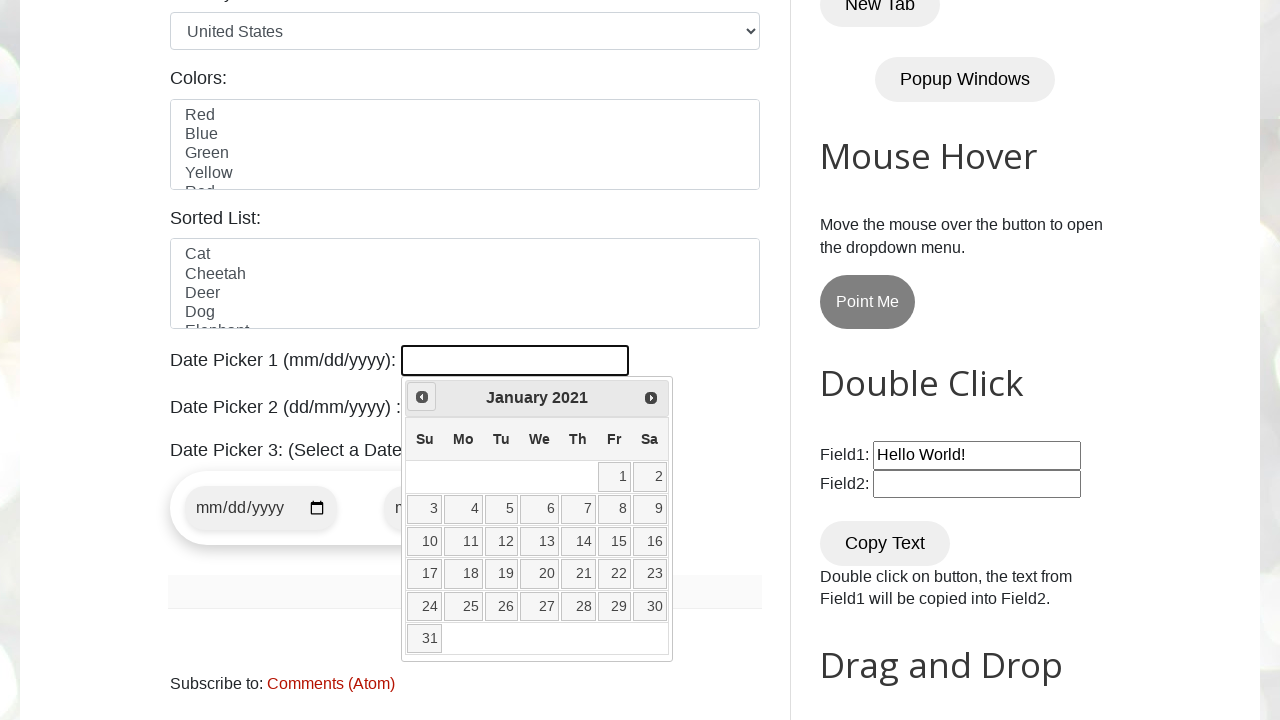

Retrieved current date from calendar: January 2021
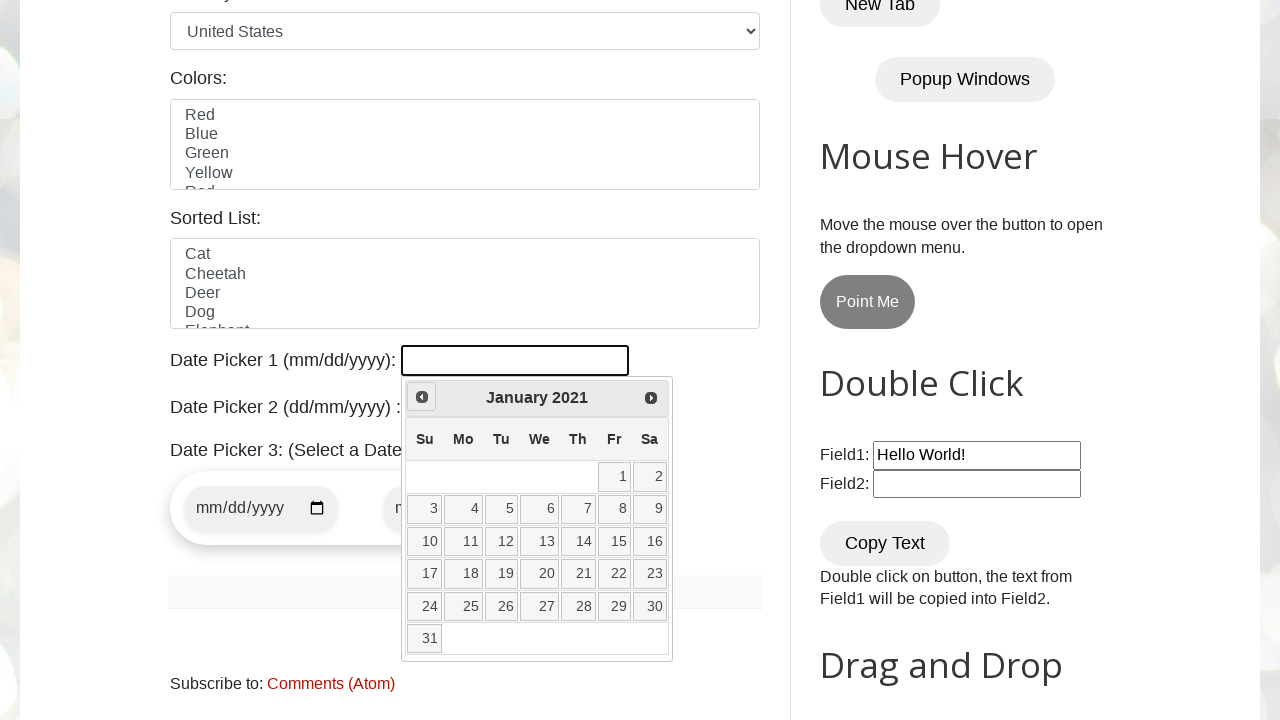

Clicked previous month button to navigate backwards from January 2021 at (422, 397) on a[data-handler='prev']
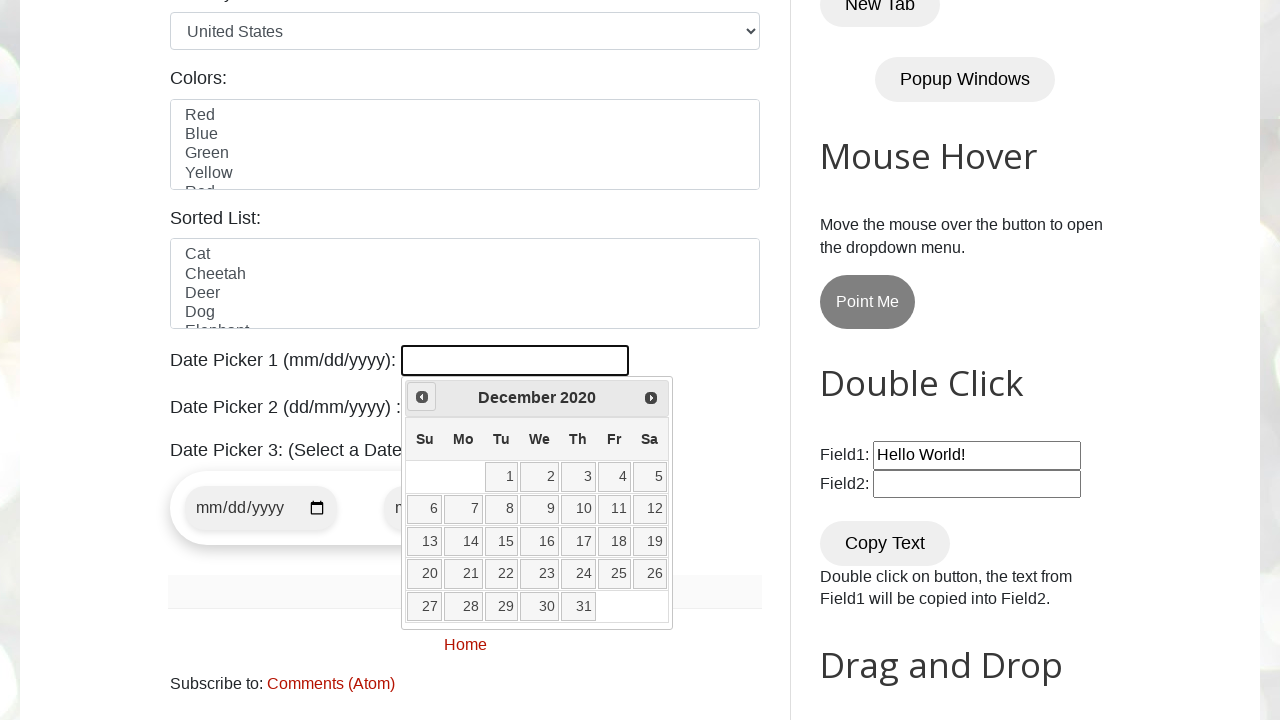

Waited for calendar to update after month navigation
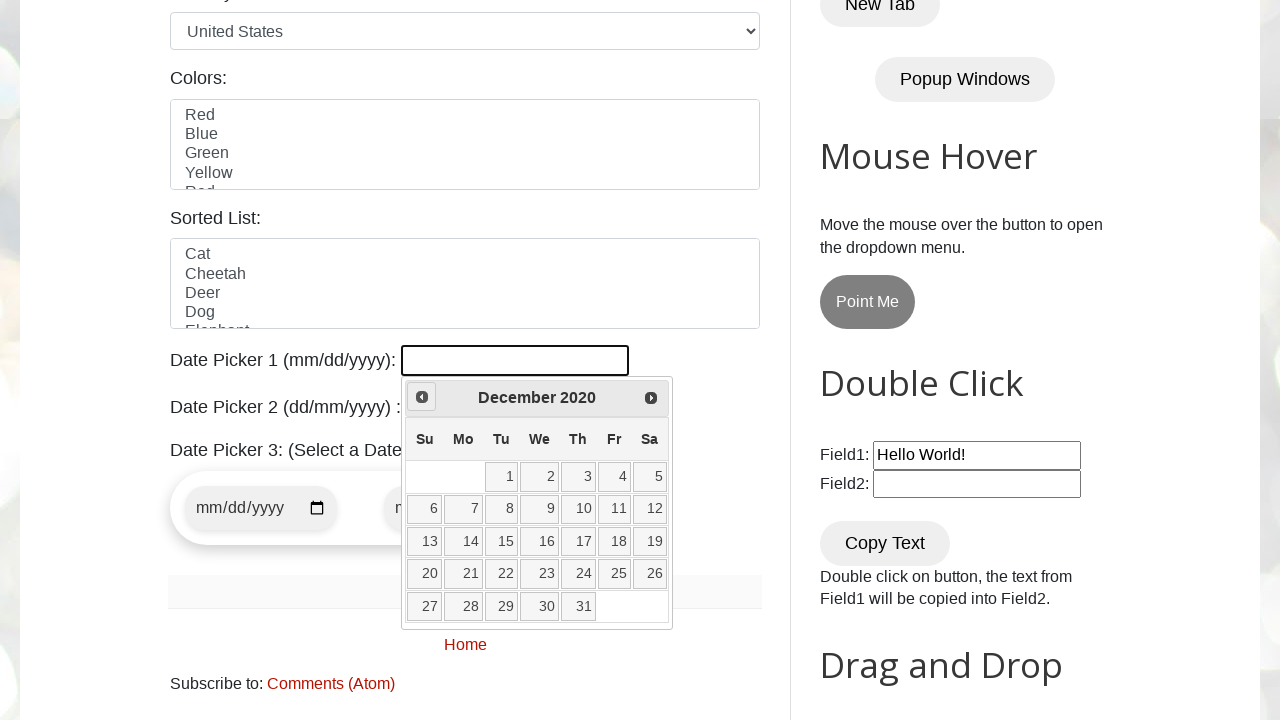

Retrieved current date from calendar: December 2020
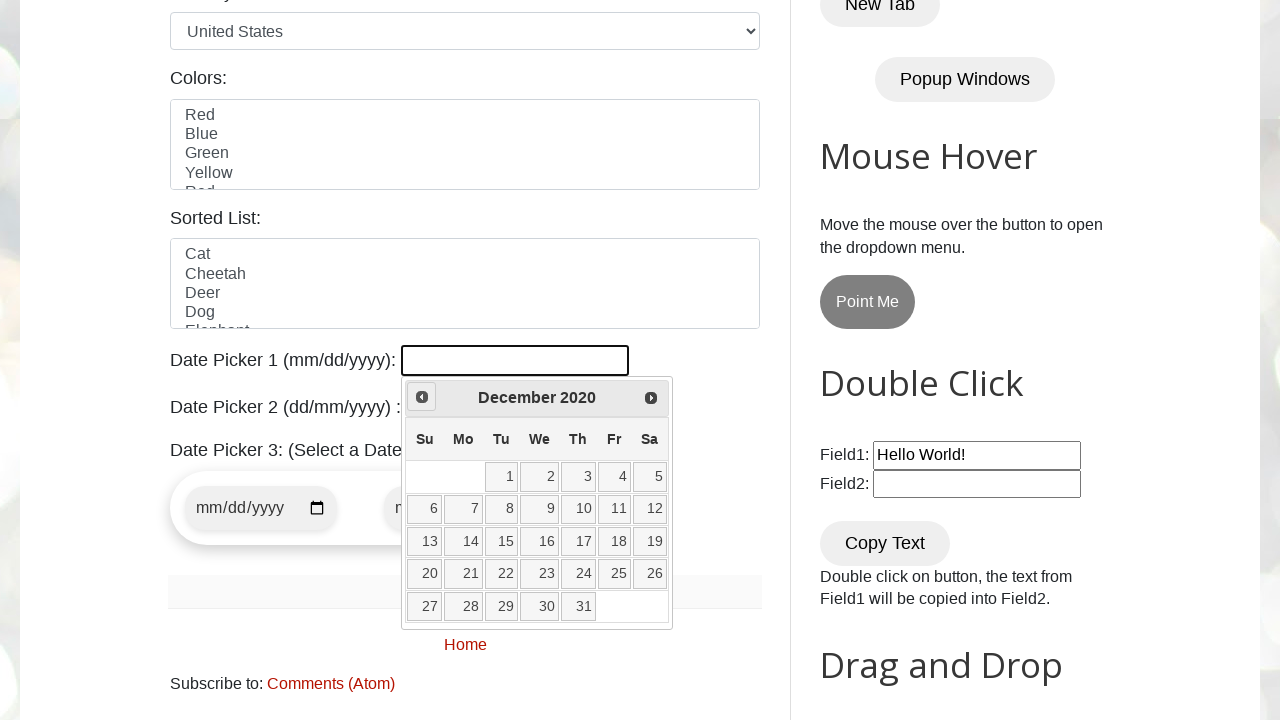

Clicked previous month button to navigate backwards from December 2020 at (422, 397) on a[data-handler='prev']
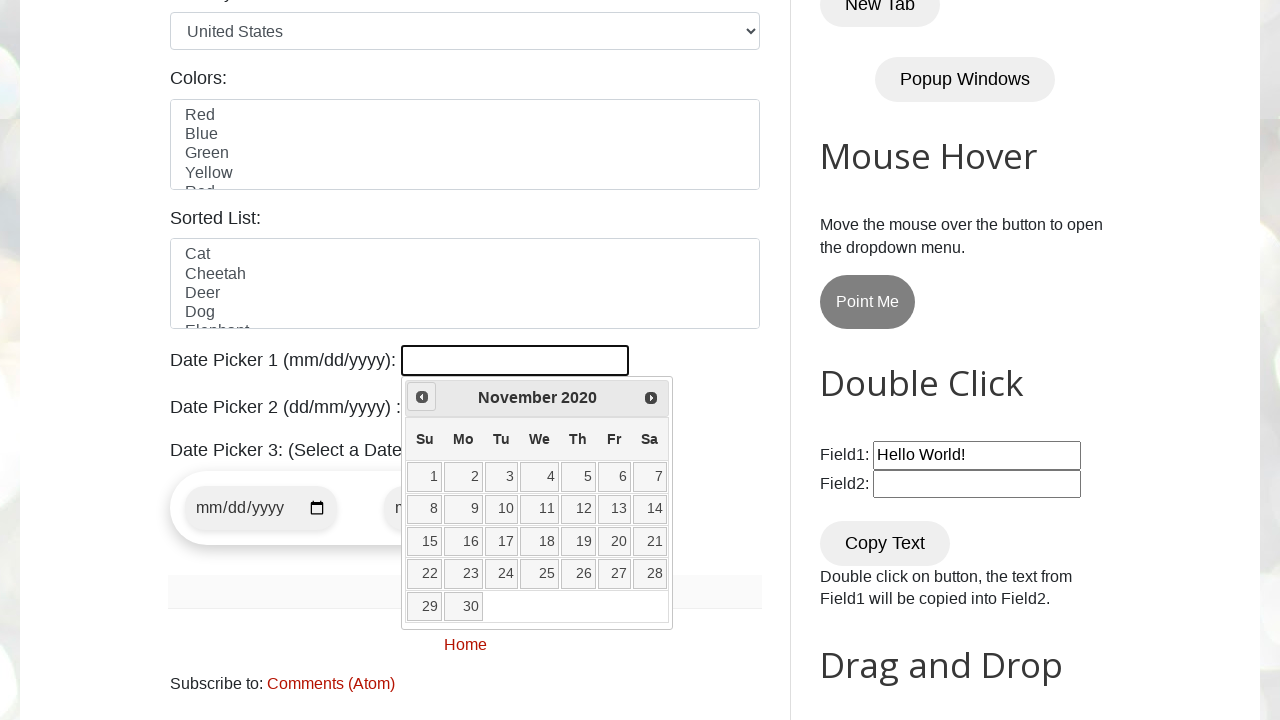

Waited for calendar to update after month navigation
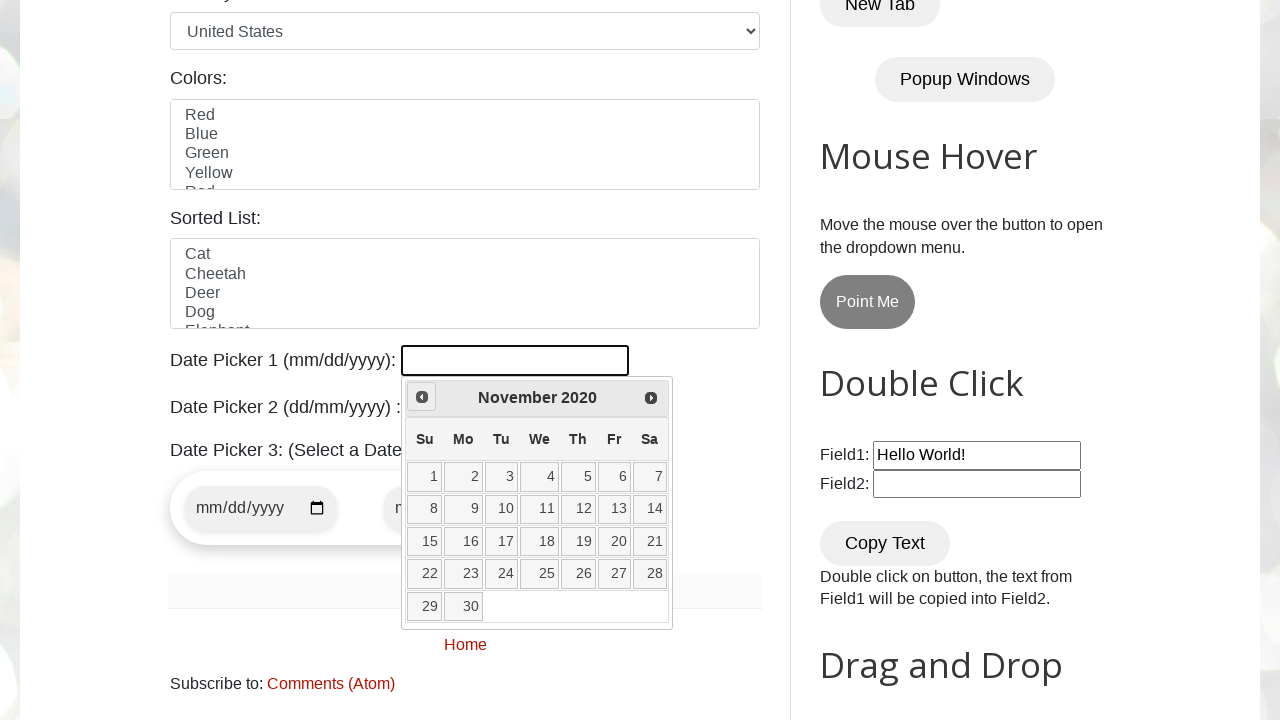

Retrieved current date from calendar: November 2020
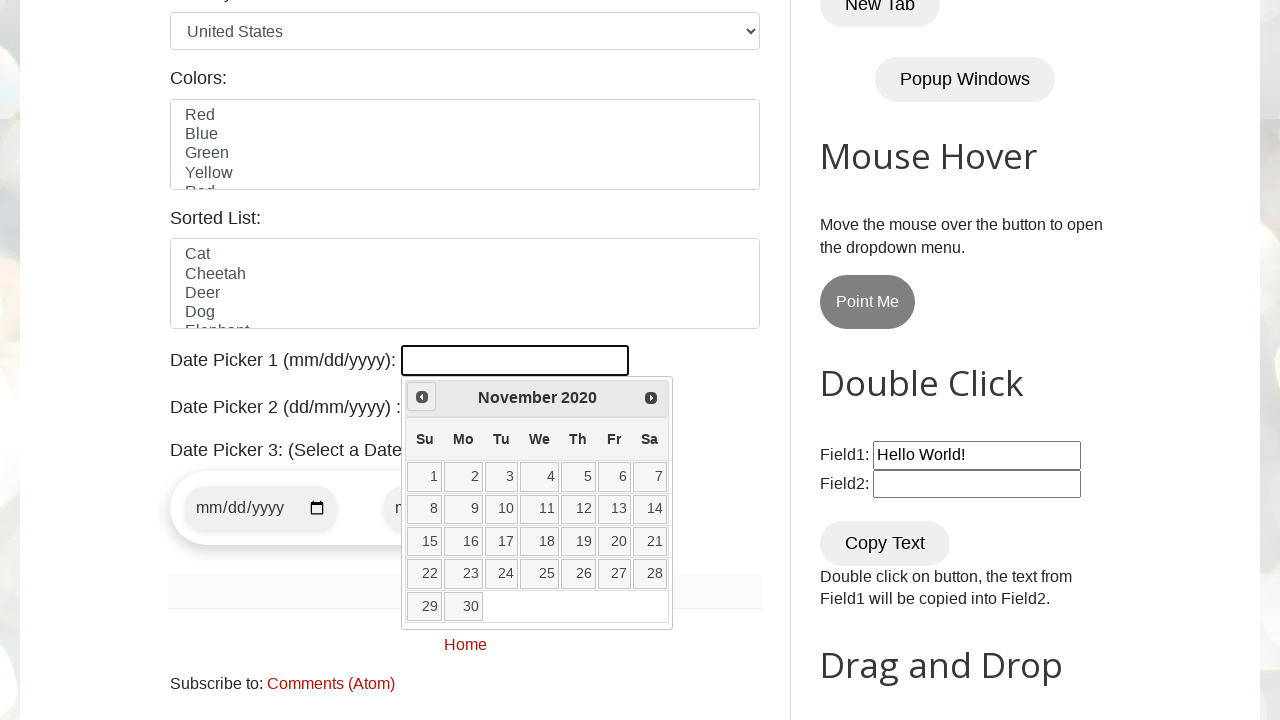

Clicked previous month button to navigate backwards from November 2020 at (422, 397) on a[data-handler='prev']
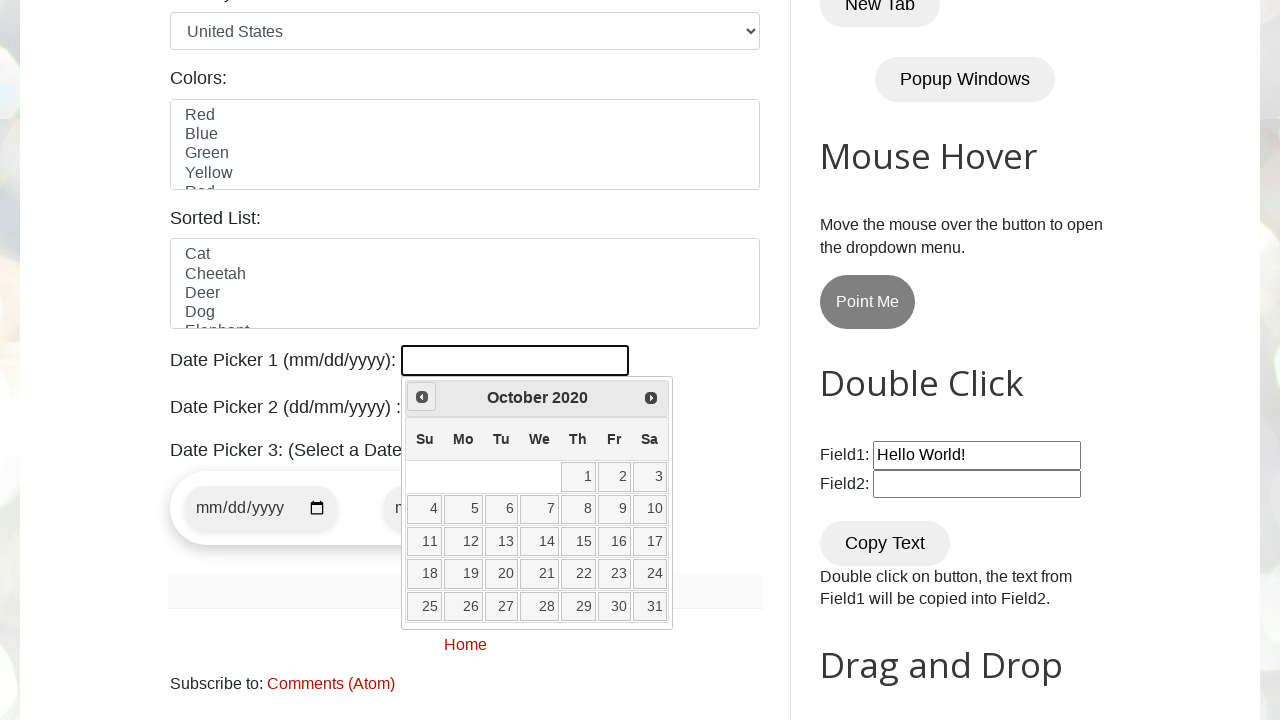

Waited for calendar to update after month navigation
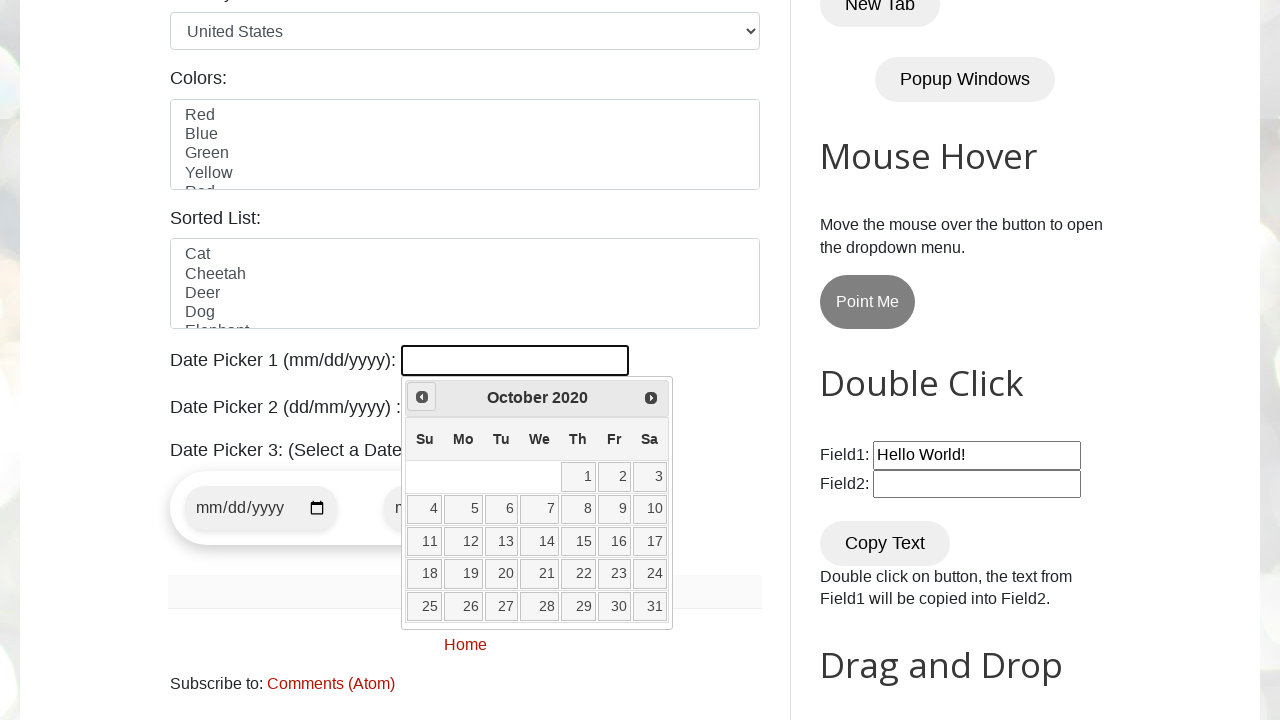

Retrieved current date from calendar: October 2020
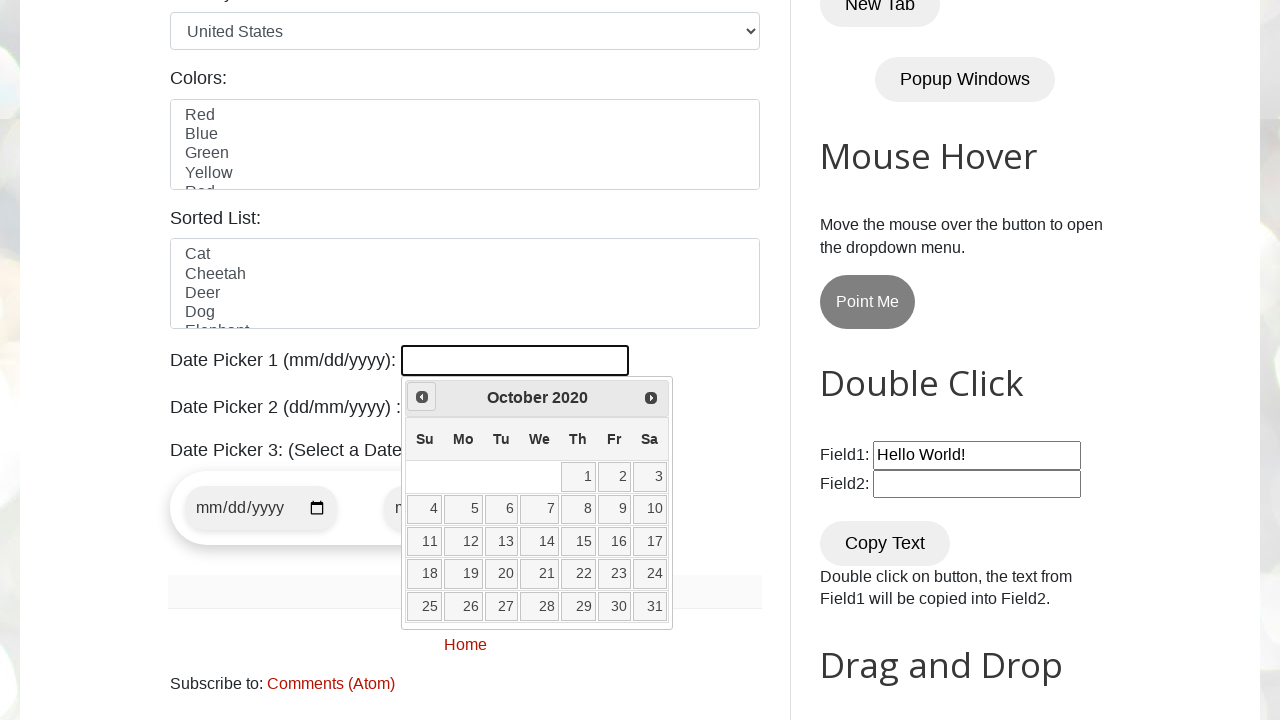

Clicked previous month button to navigate backwards from October 2020 at (422, 397) on a[data-handler='prev']
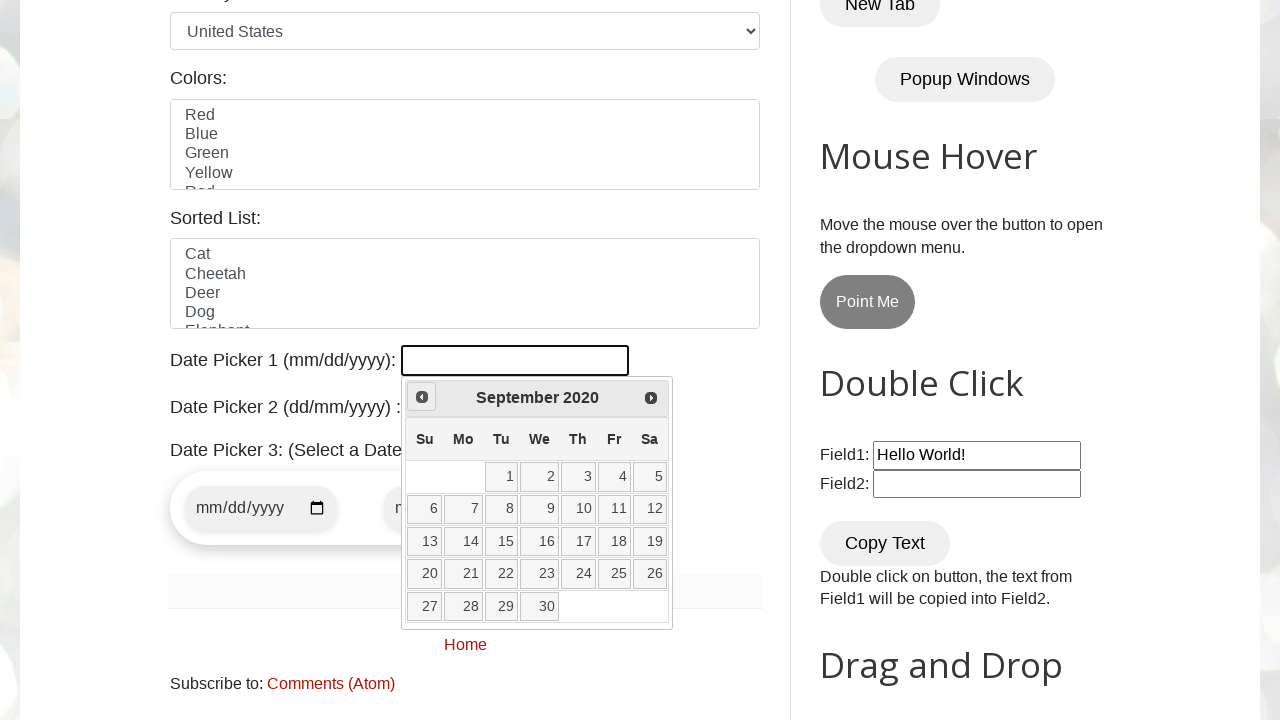

Waited for calendar to update after month navigation
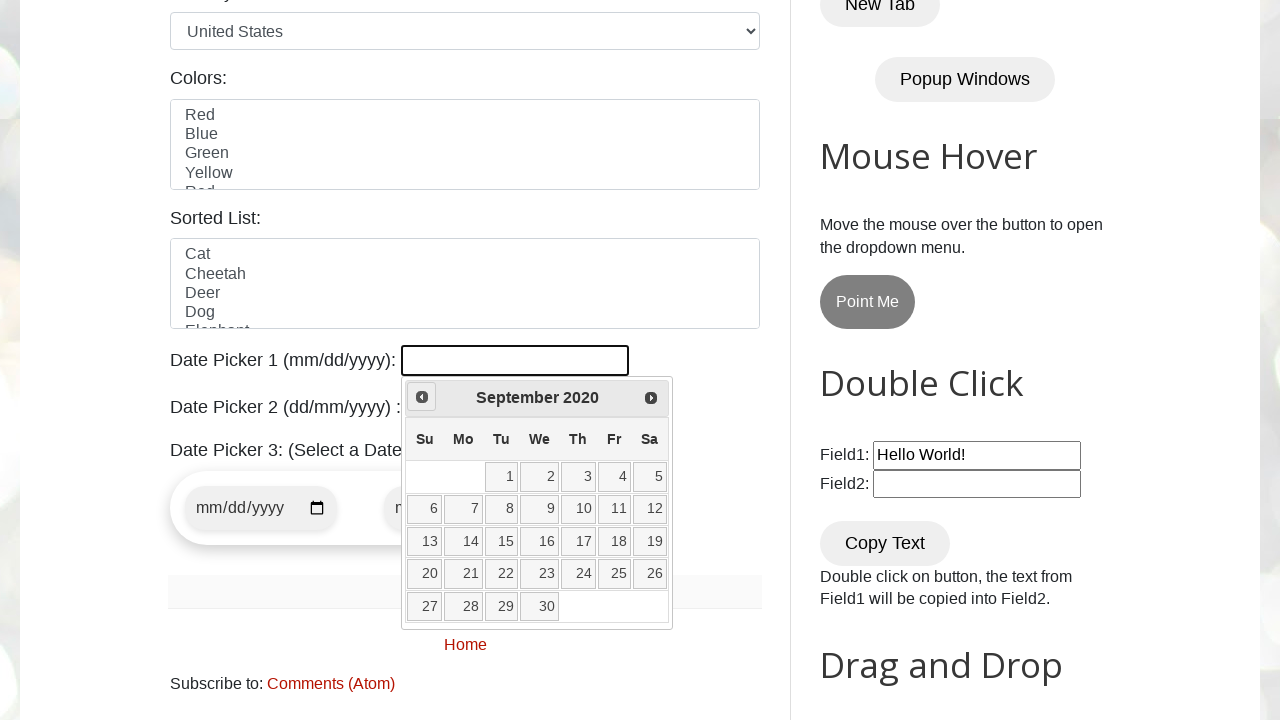

Retrieved current date from calendar: September 2020
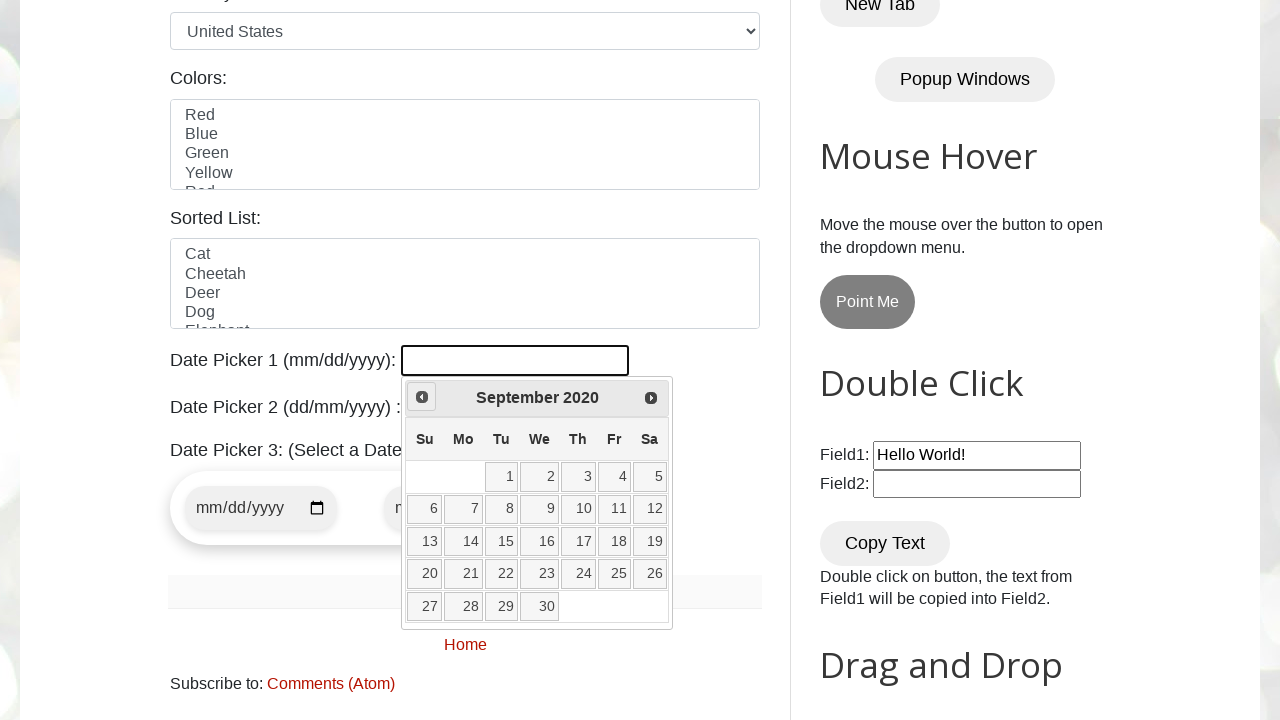

Clicked previous month button to navigate backwards from September 2020 at (422, 397) on a[data-handler='prev']
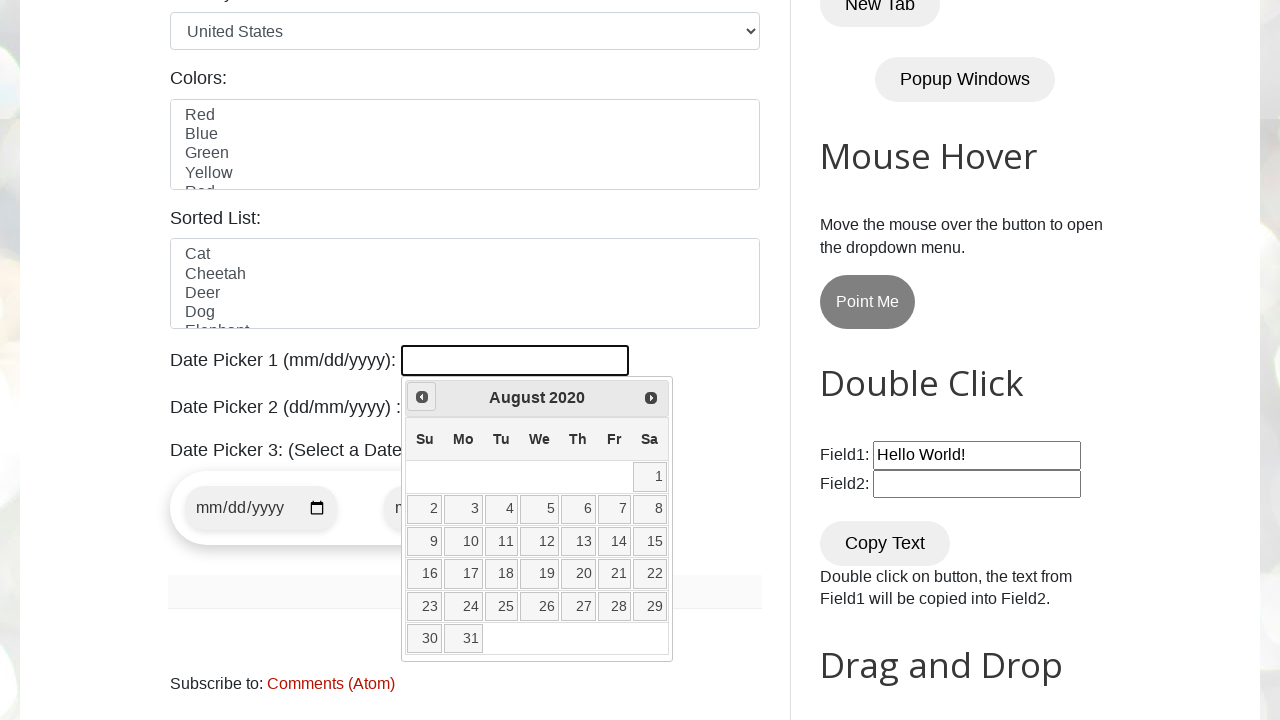

Waited for calendar to update after month navigation
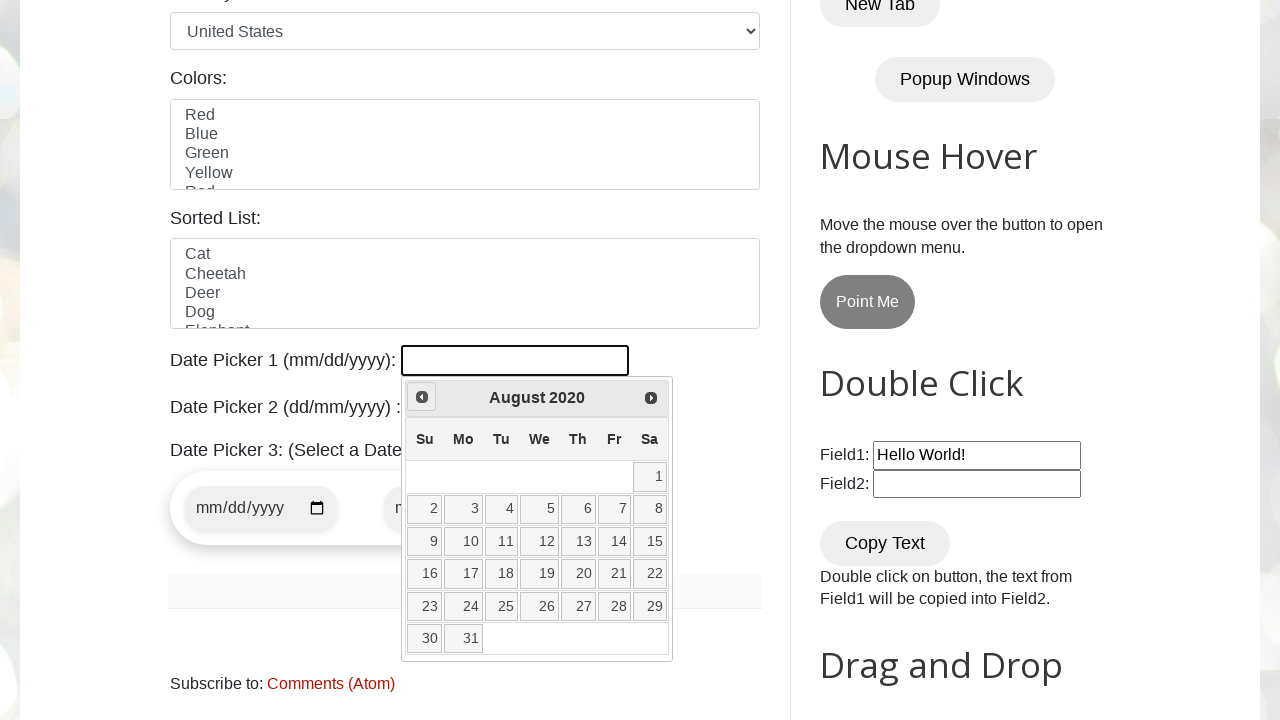

Retrieved current date from calendar: August 2020
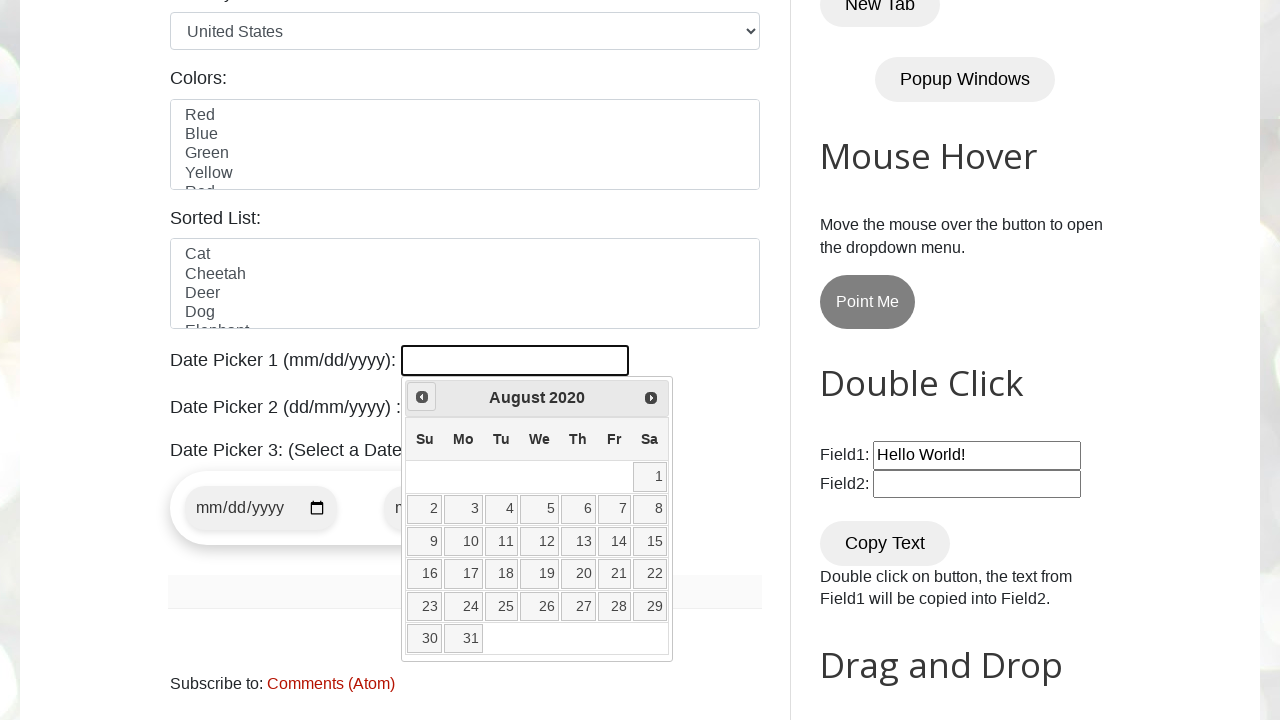

Clicked previous month button to navigate backwards from August 2020 at (422, 397) on a[data-handler='prev']
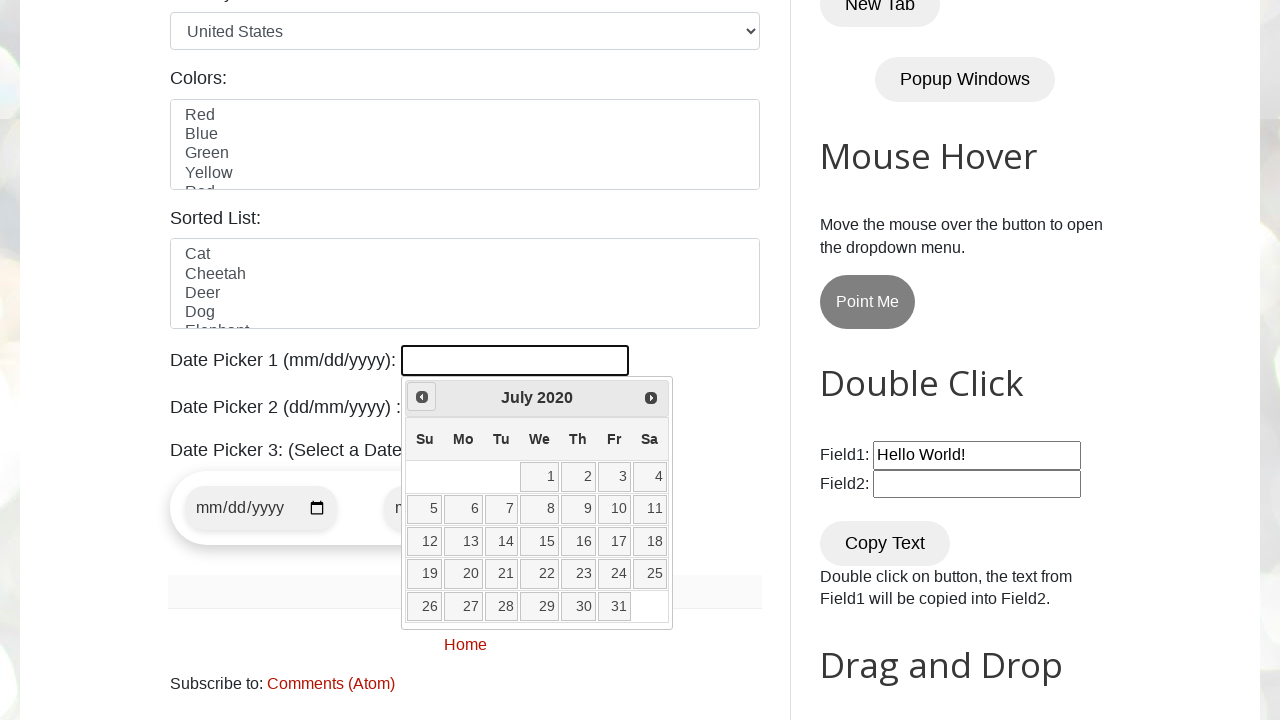

Waited for calendar to update after month navigation
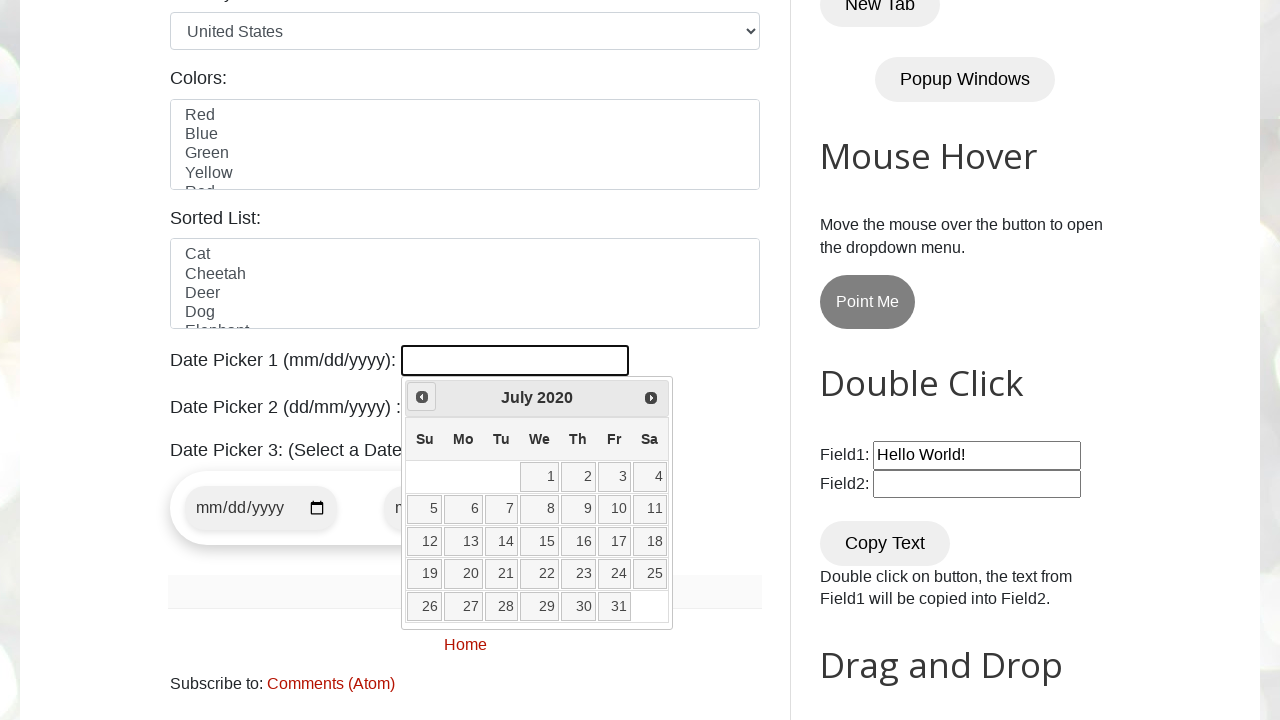

Retrieved current date from calendar: July 2020
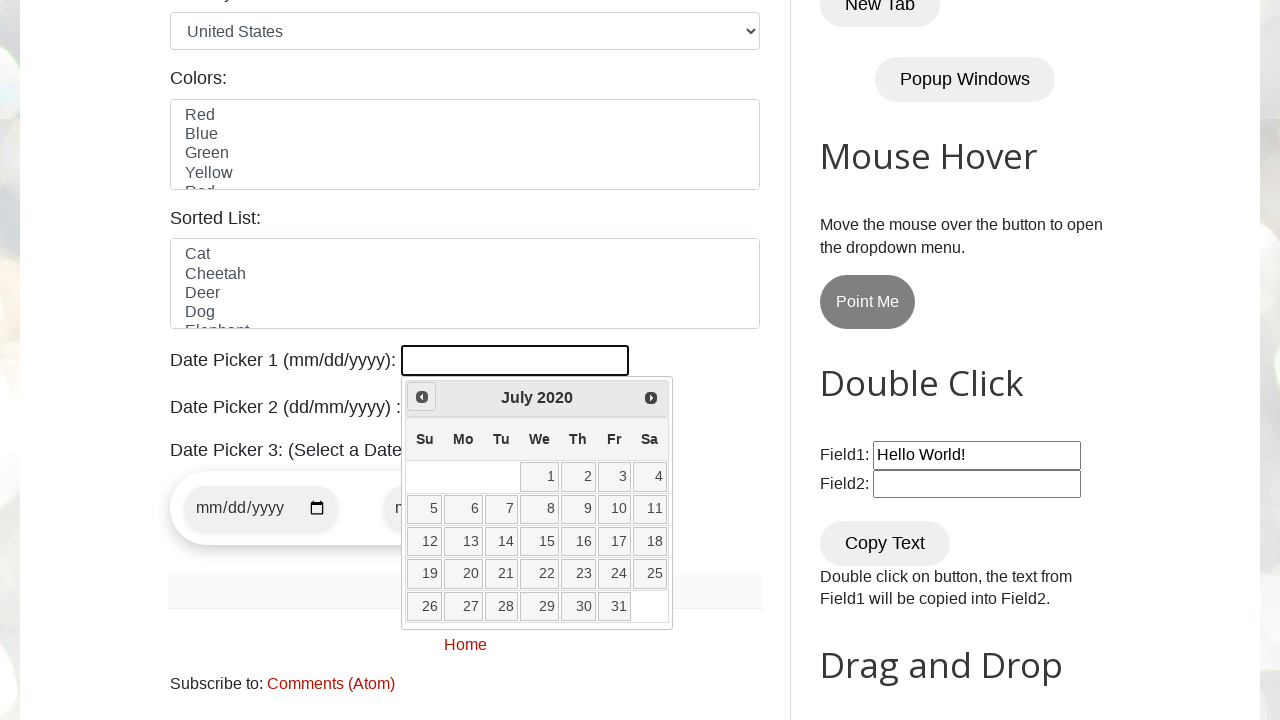

Clicked previous month button to navigate backwards from July 2020 at (422, 397) on a[data-handler='prev']
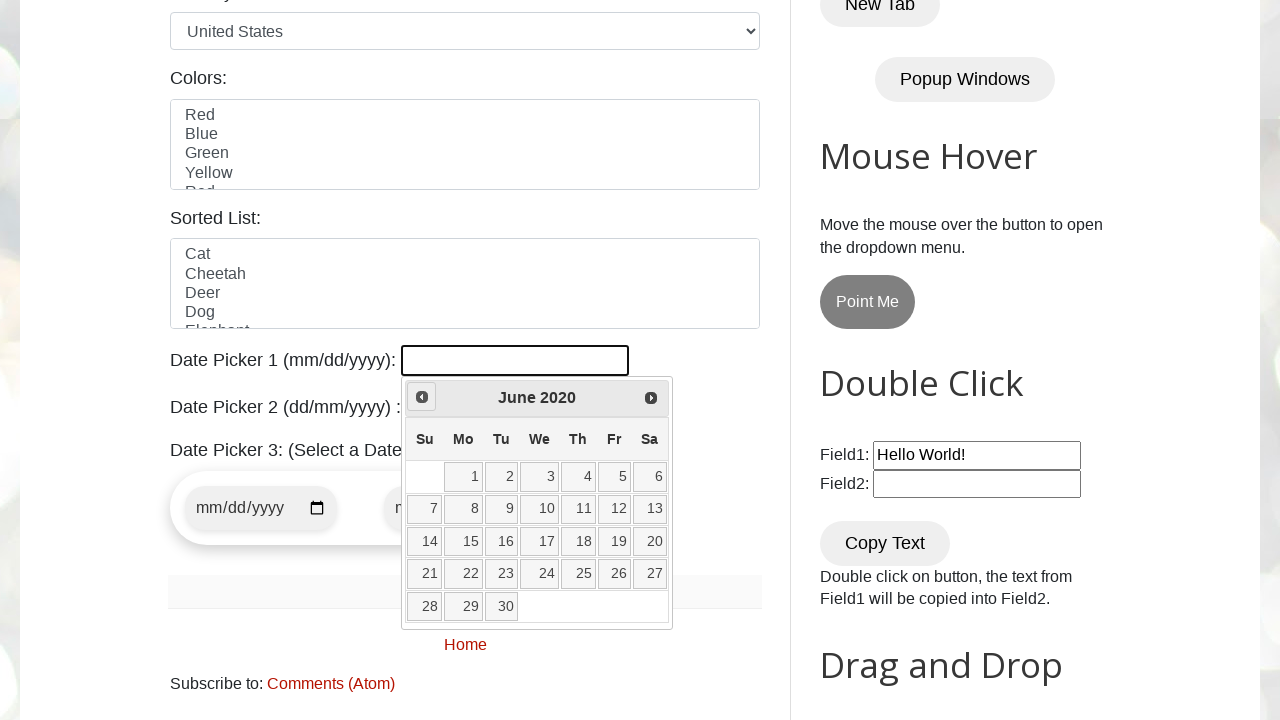

Waited for calendar to update after month navigation
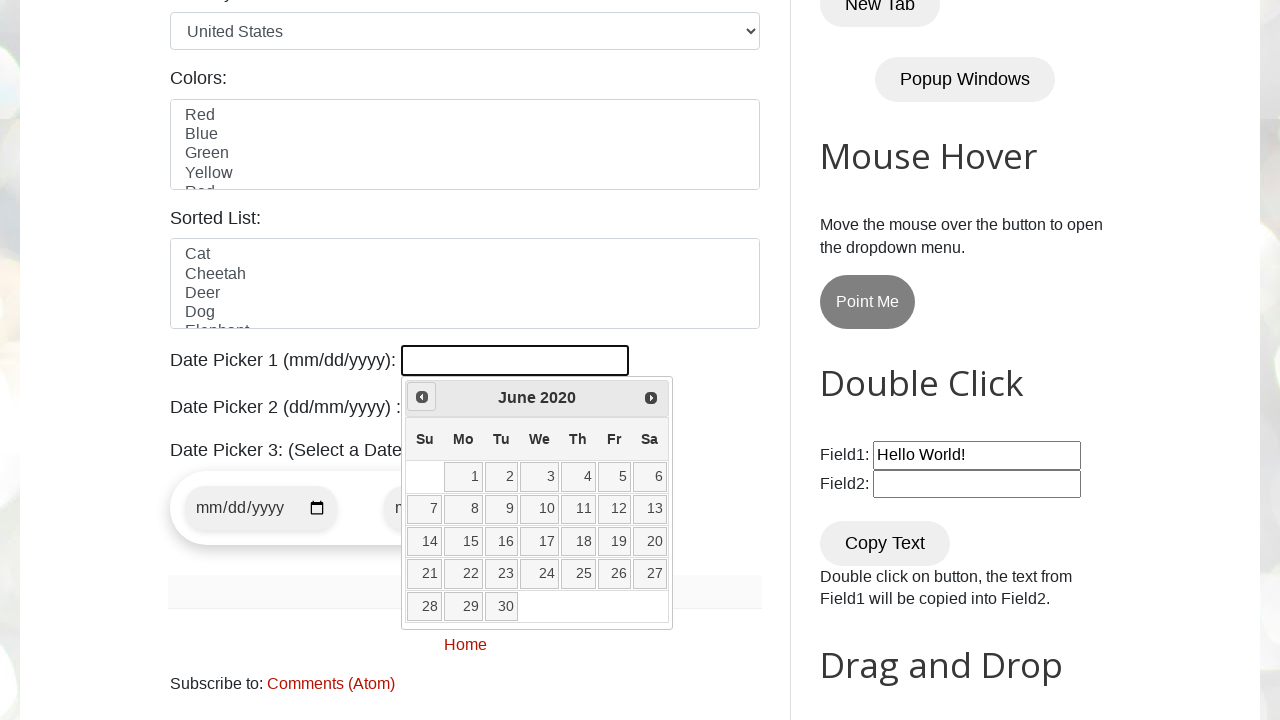

Retrieved current date from calendar: June 2020
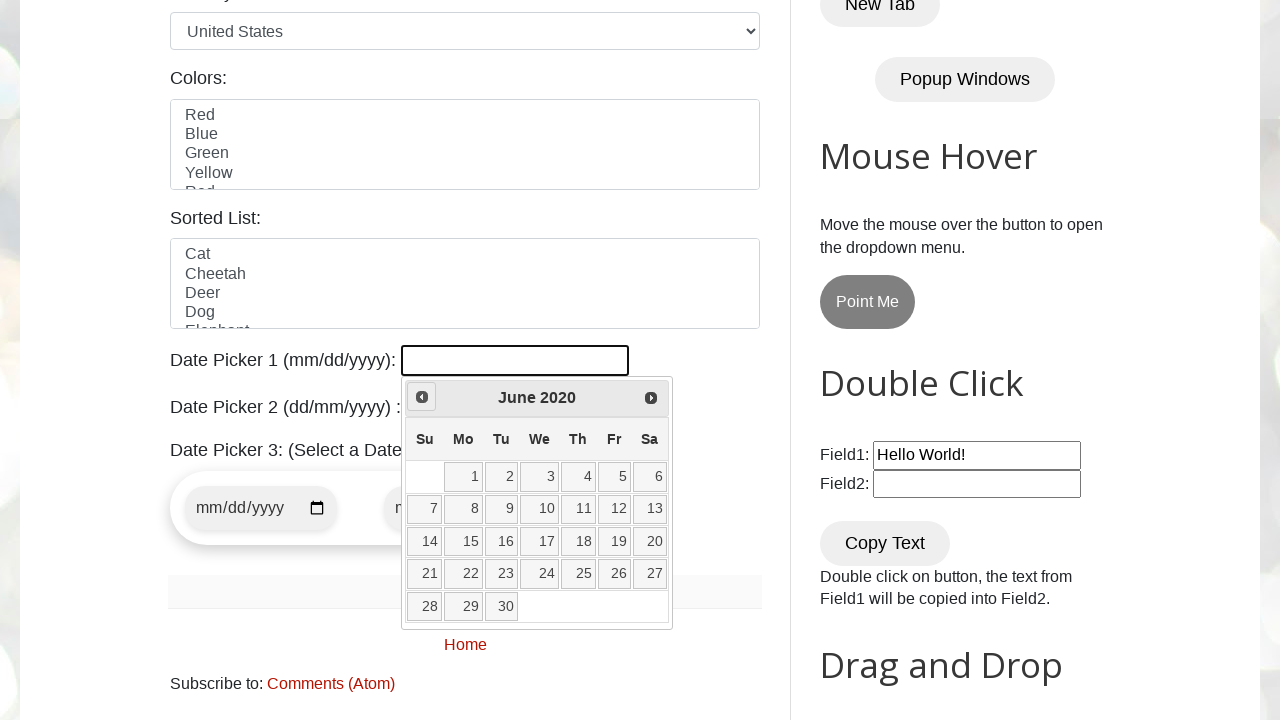

Clicked previous month button to navigate backwards from June 2020 at (422, 397) on a[data-handler='prev']
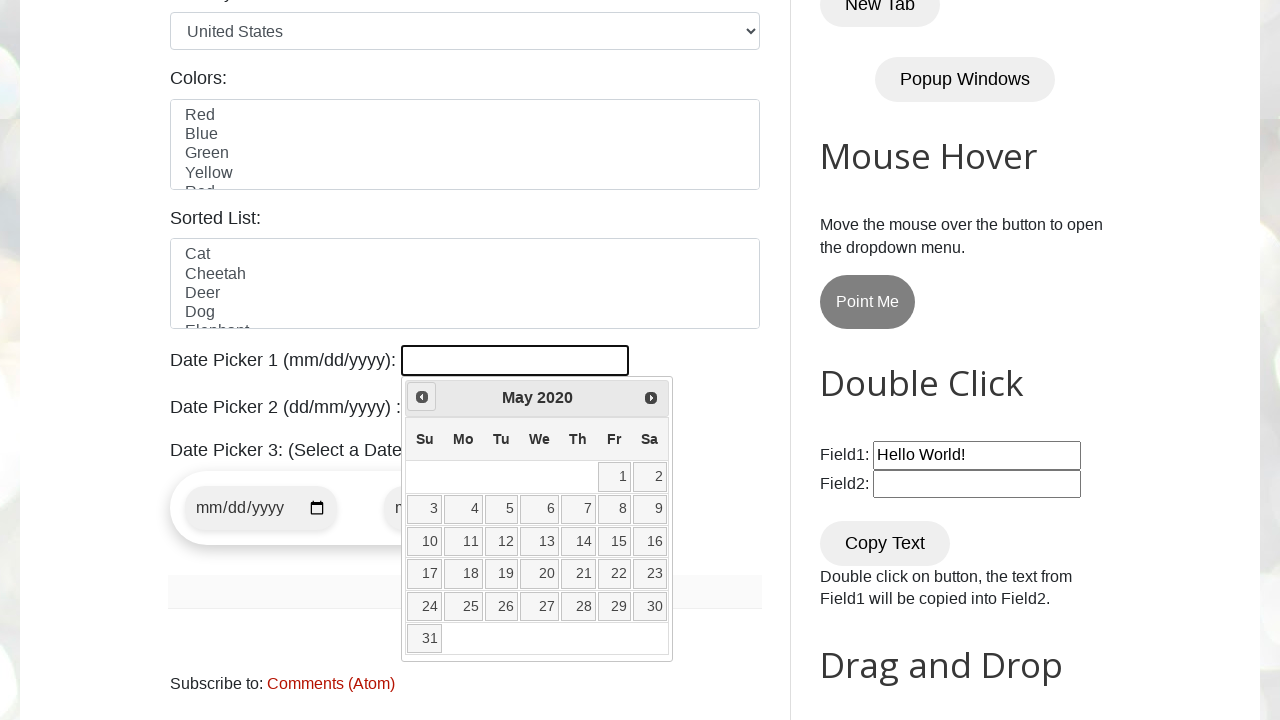

Waited for calendar to update after month navigation
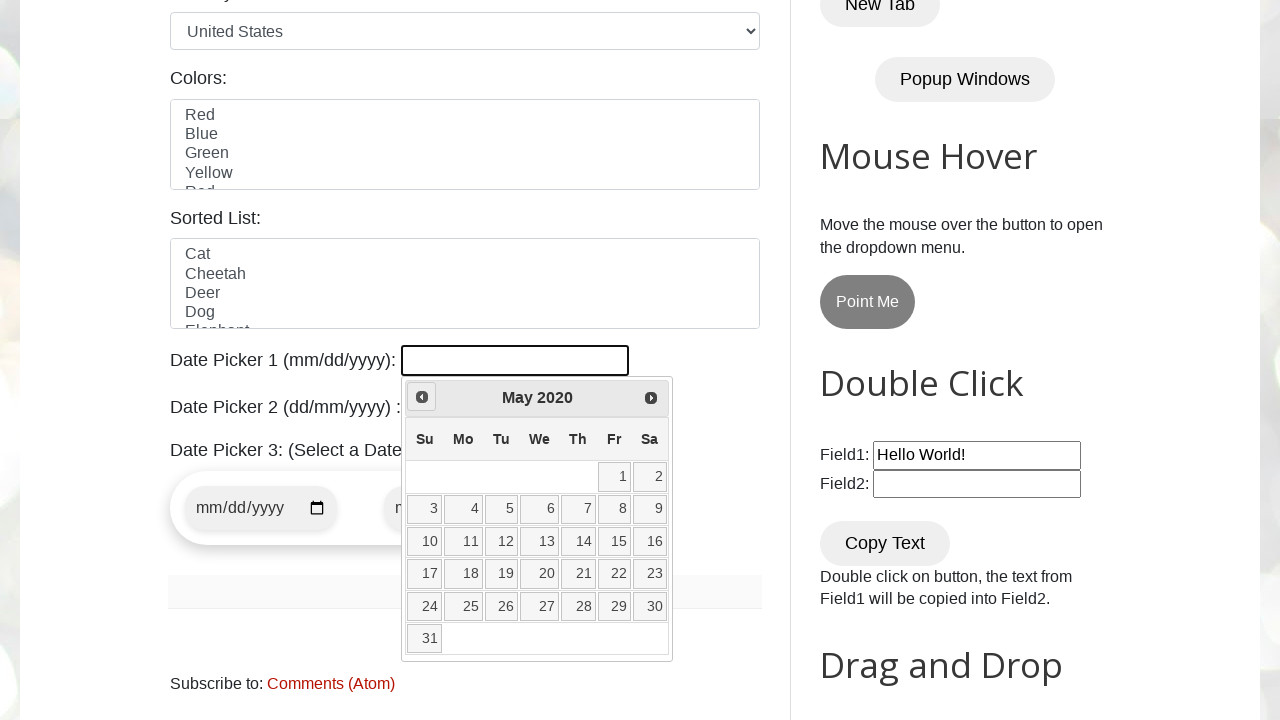

Retrieved current date from calendar: May 2020
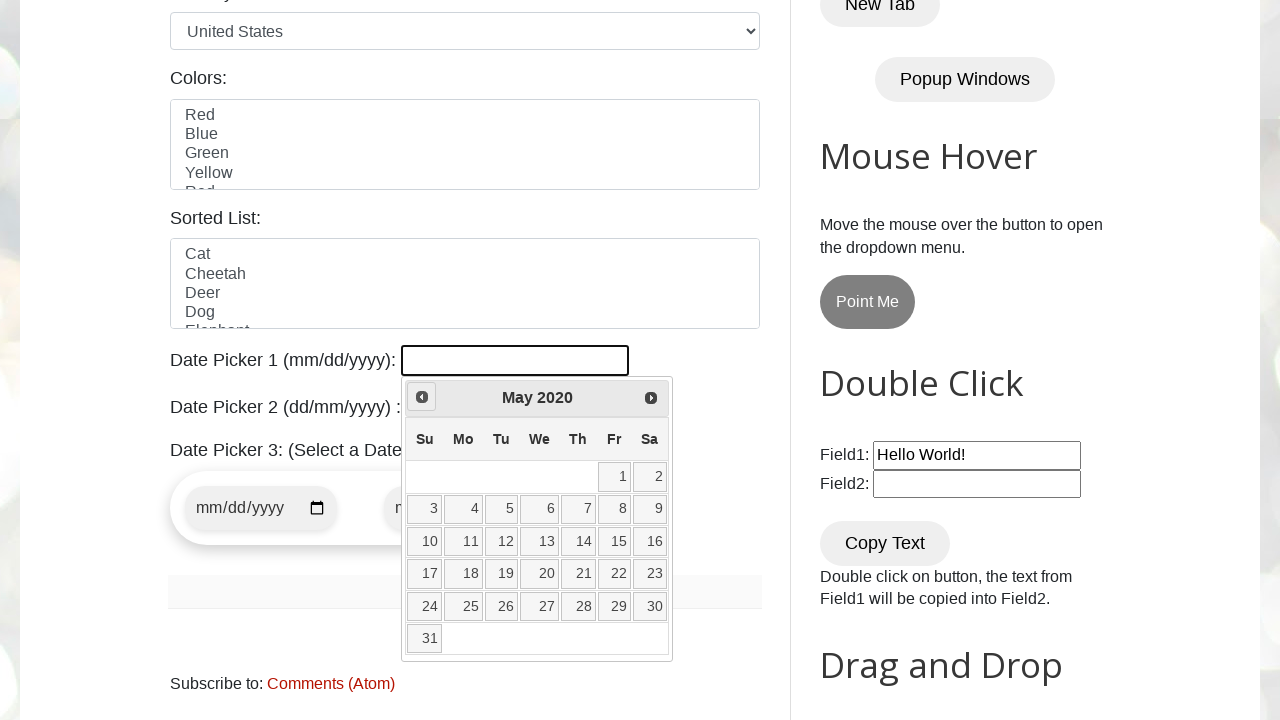

Clicked previous month button to navigate backwards from May 2020 at (422, 397) on a[data-handler='prev']
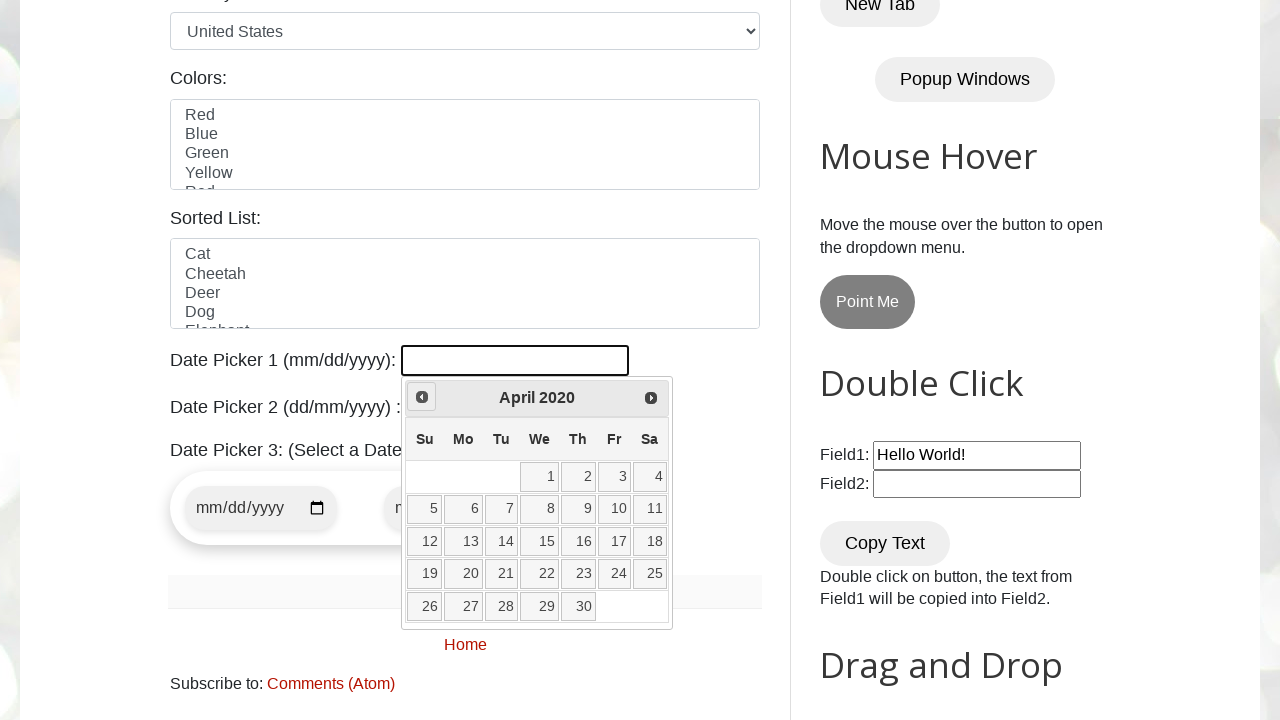

Waited for calendar to update after month navigation
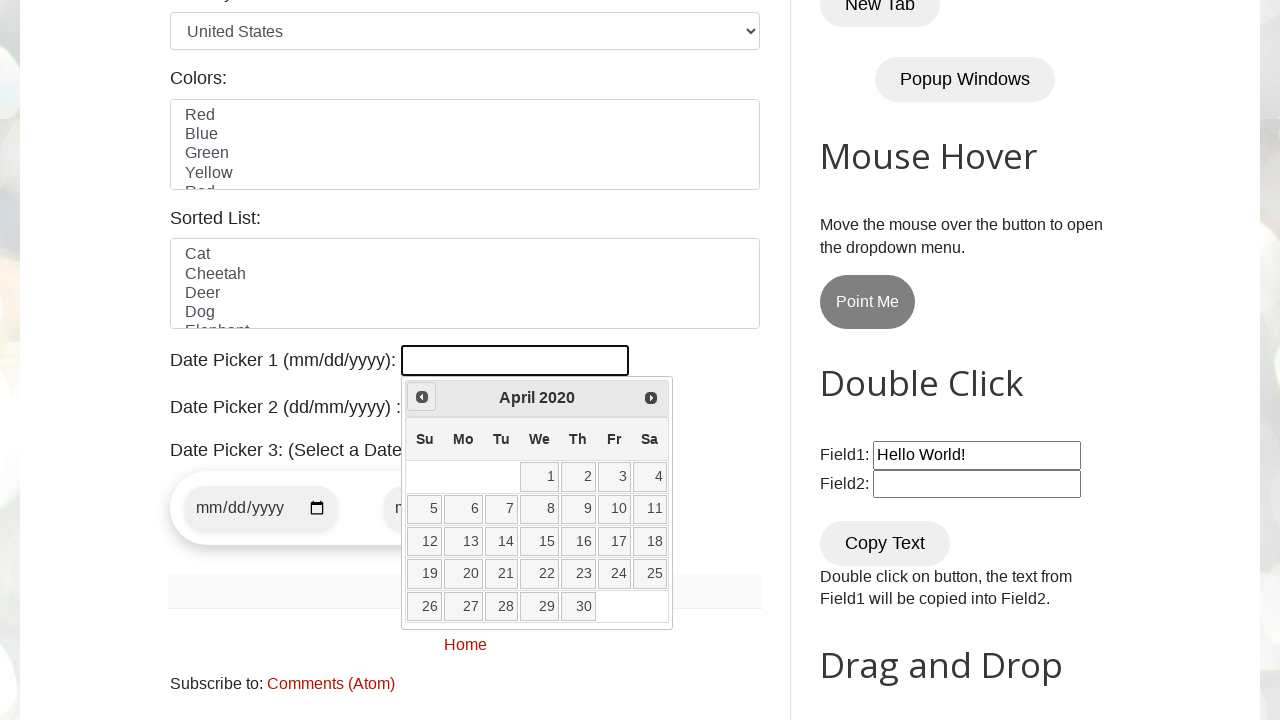

Retrieved current date from calendar: April 2020
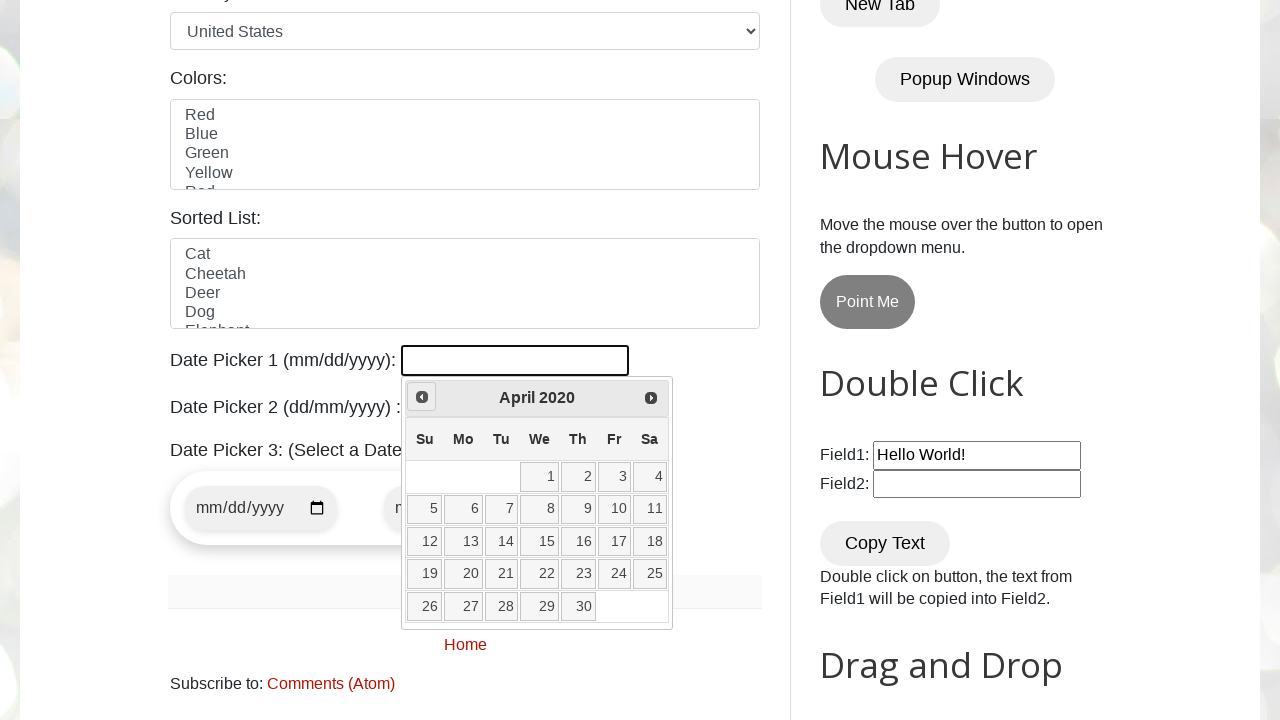

Clicked previous month button to navigate backwards from April 2020 at (422, 397) on a[data-handler='prev']
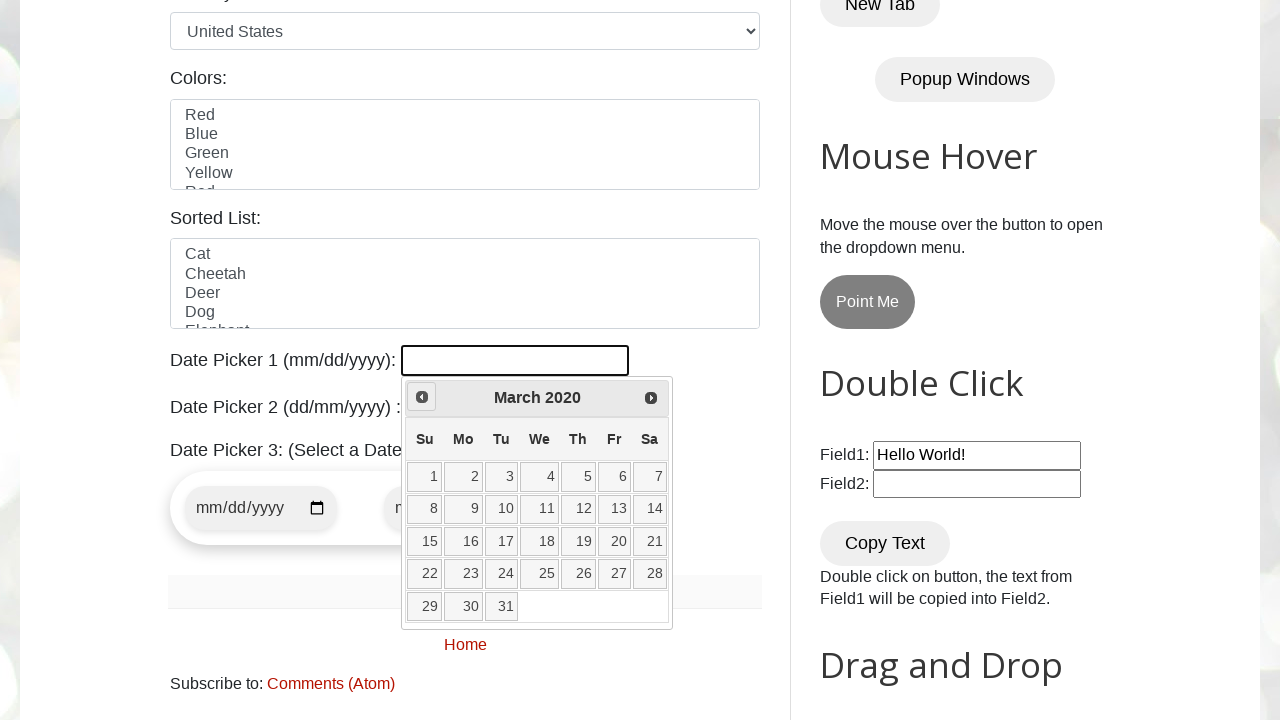

Waited for calendar to update after month navigation
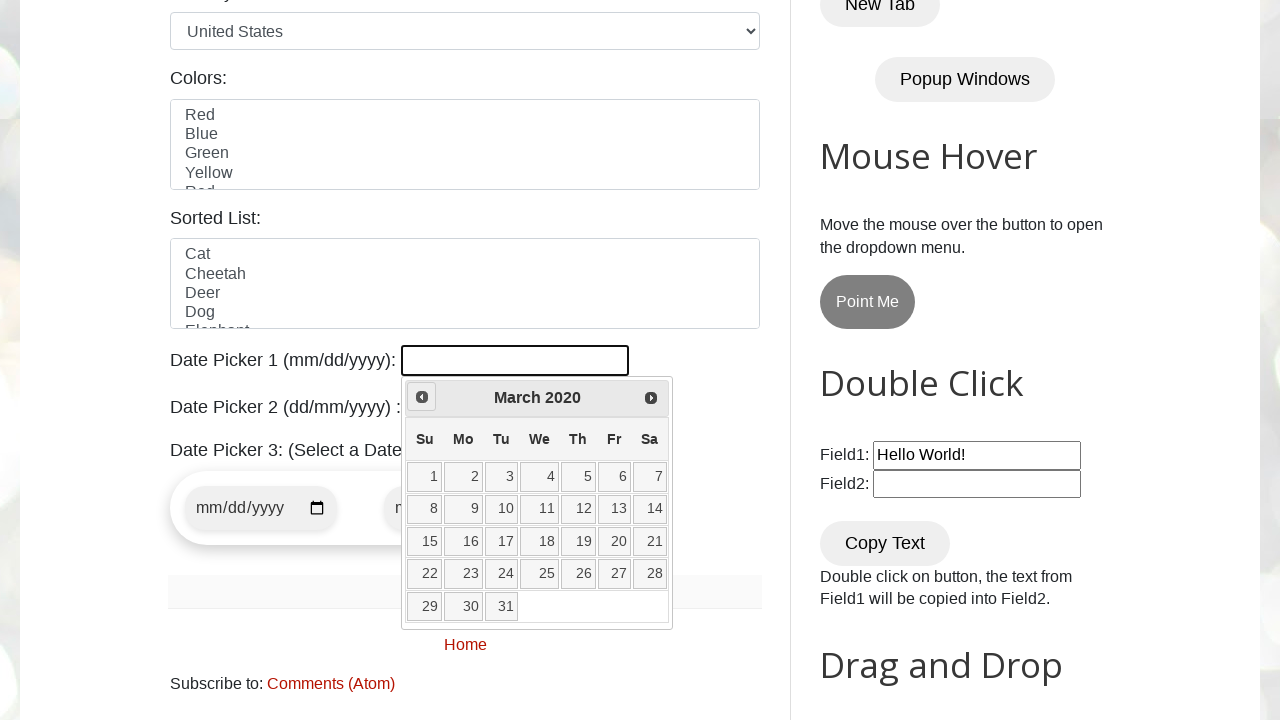

Retrieved current date from calendar: March 2020
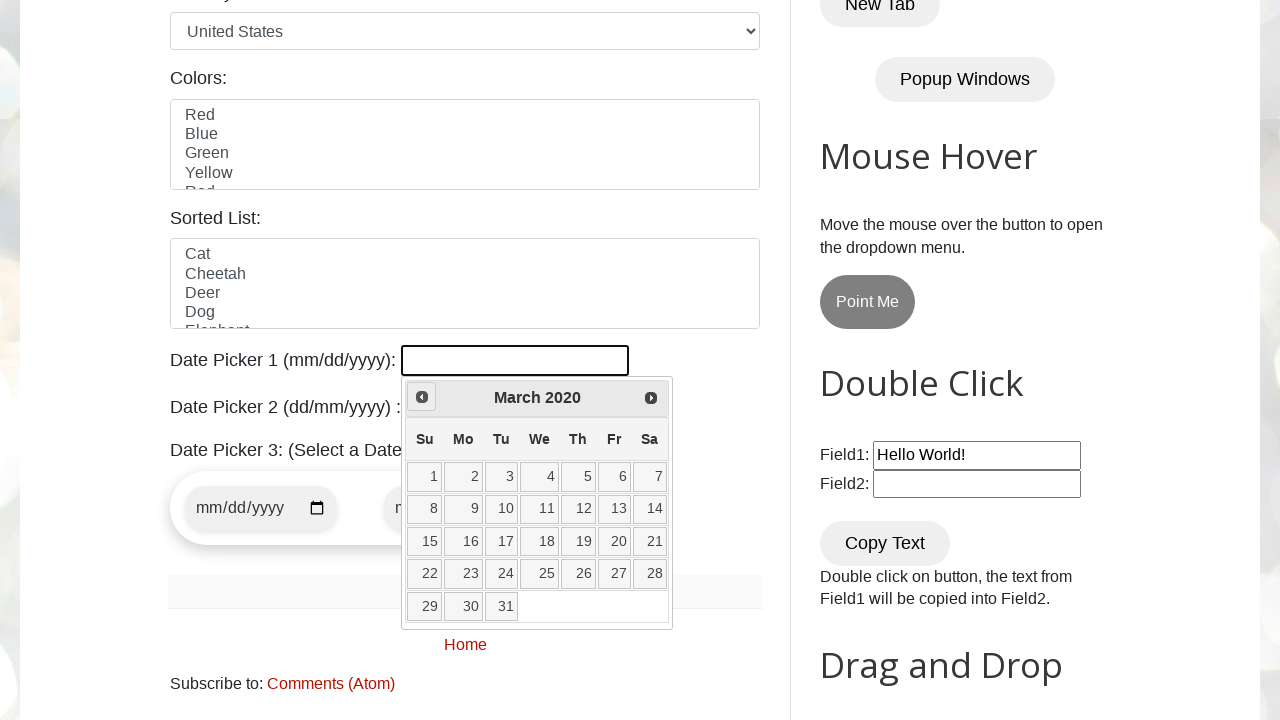

Clicked previous month button to navigate backwards from March 2020 at (422, 397) on a[data-handler='prev']
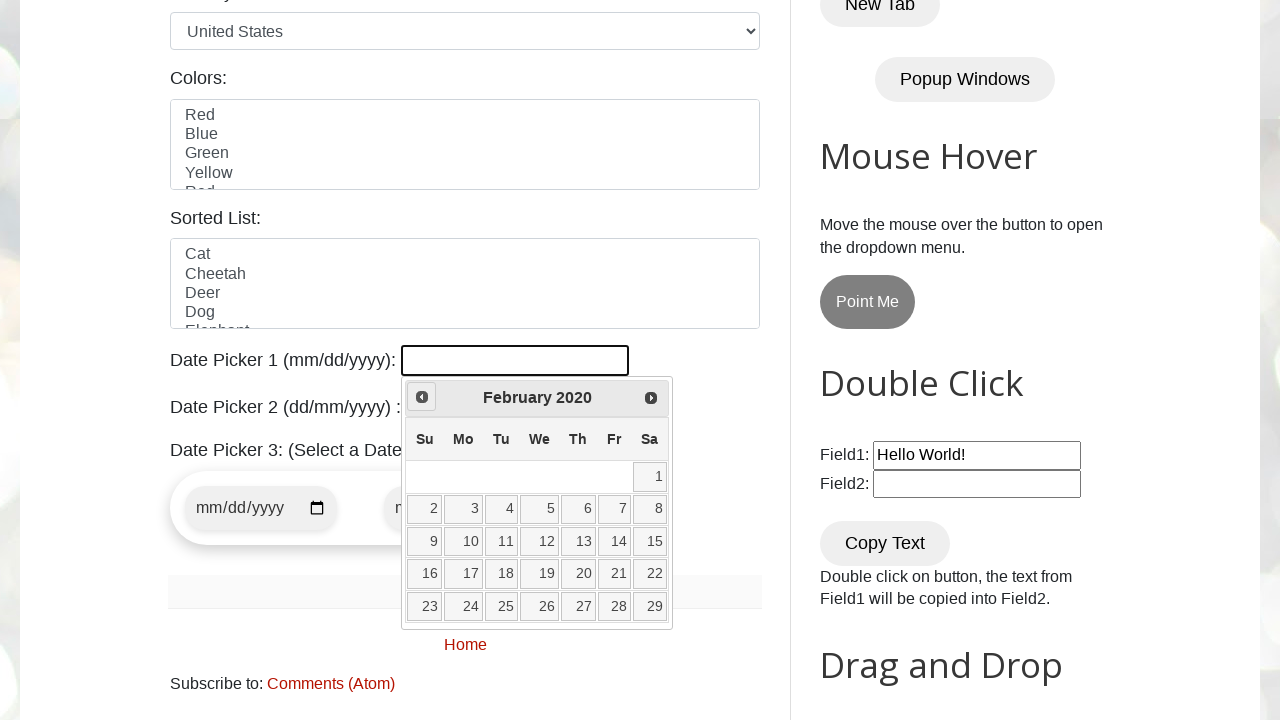

Waited for calendar to update after month navigation
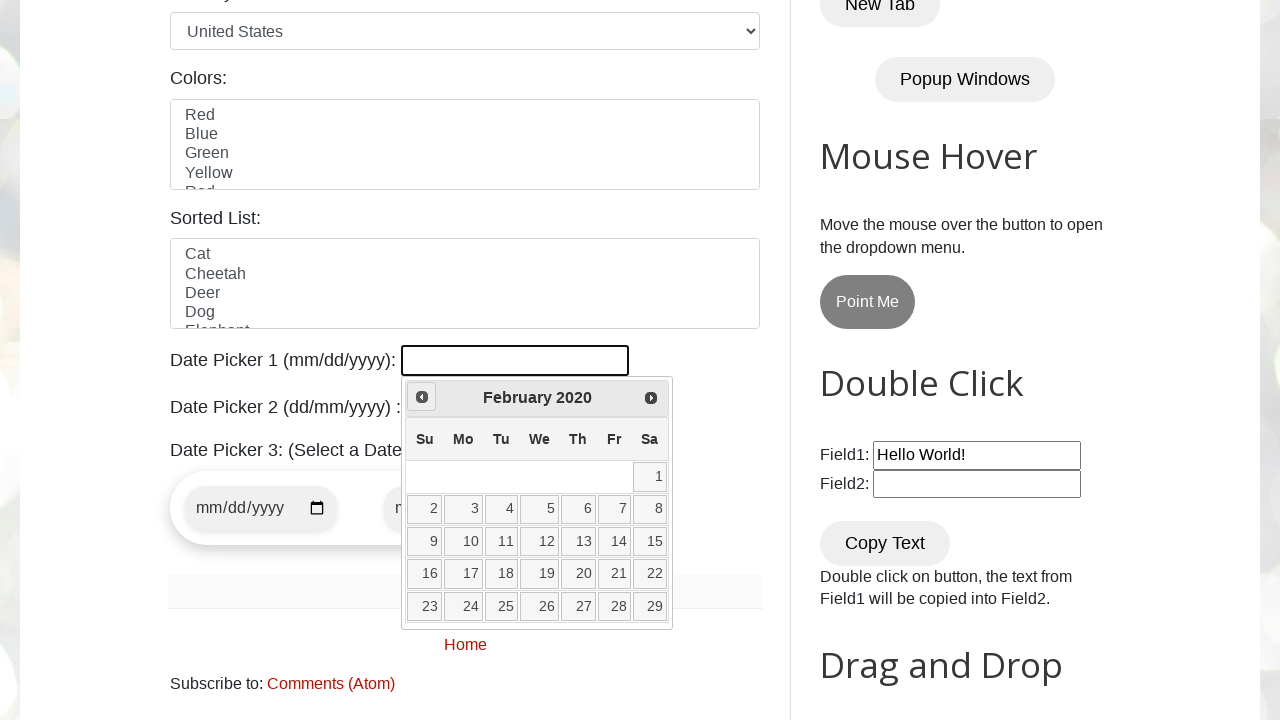

Retrieved current date from calendar: February 2020
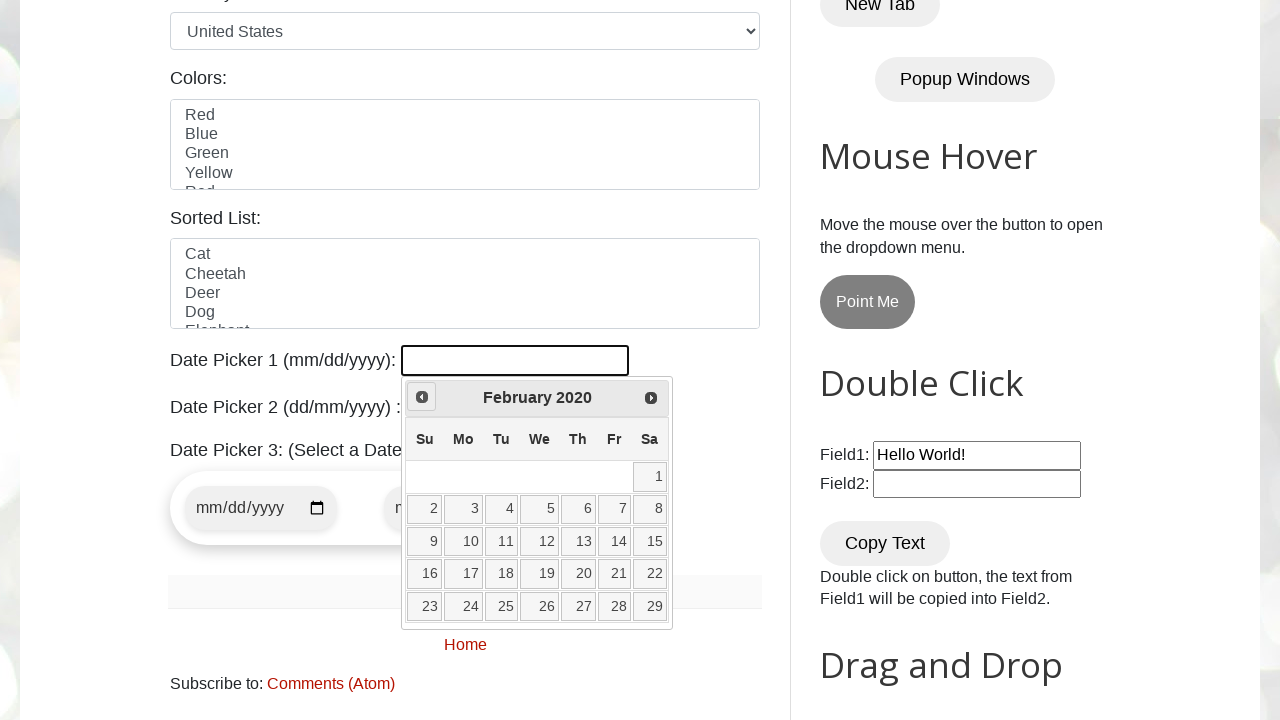

Clicked previous month button to navigate backwards from February 2020 at (422, 397) on a[data-handler='prev']
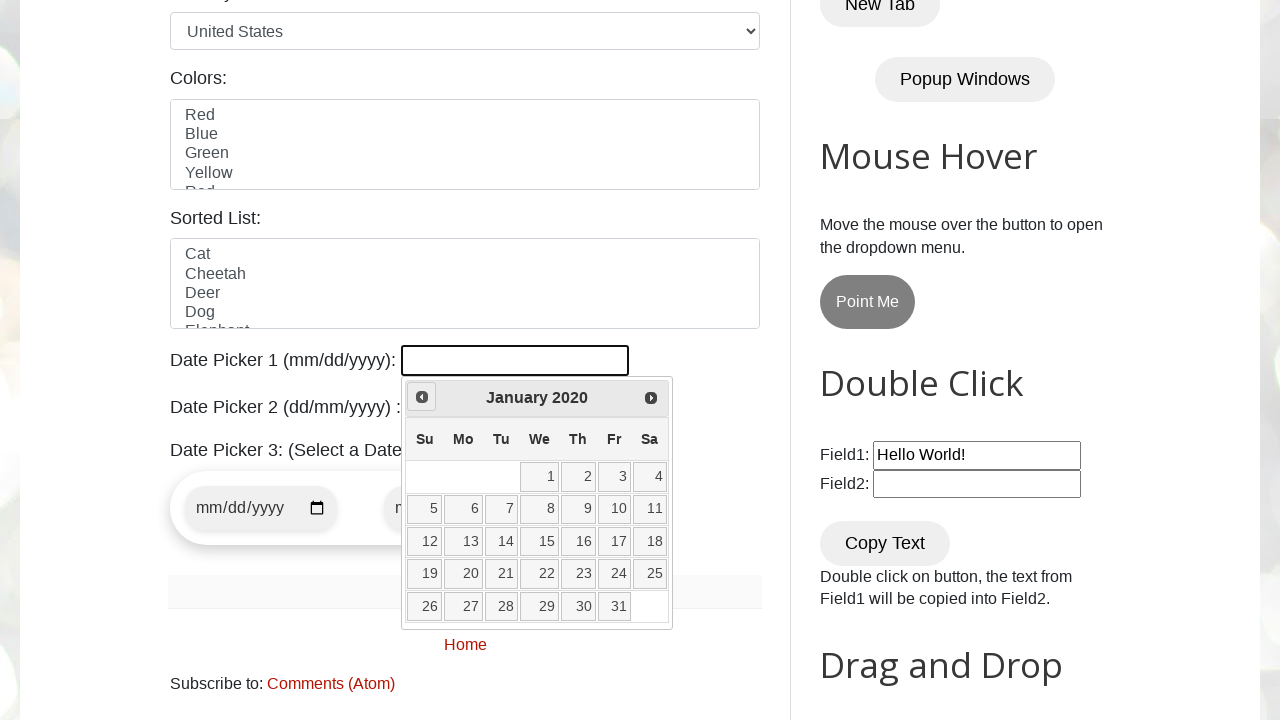

Waited for calendar to update after month navigation
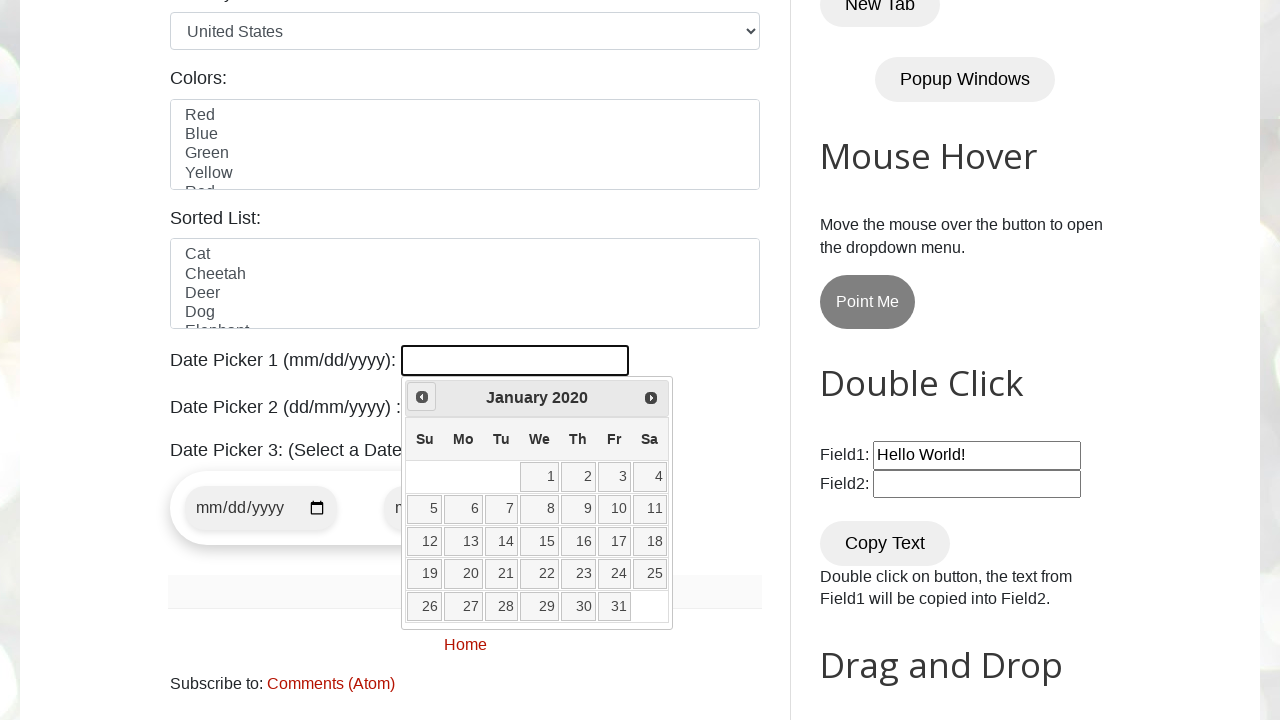

Retrieved current date from calendar: January 2020
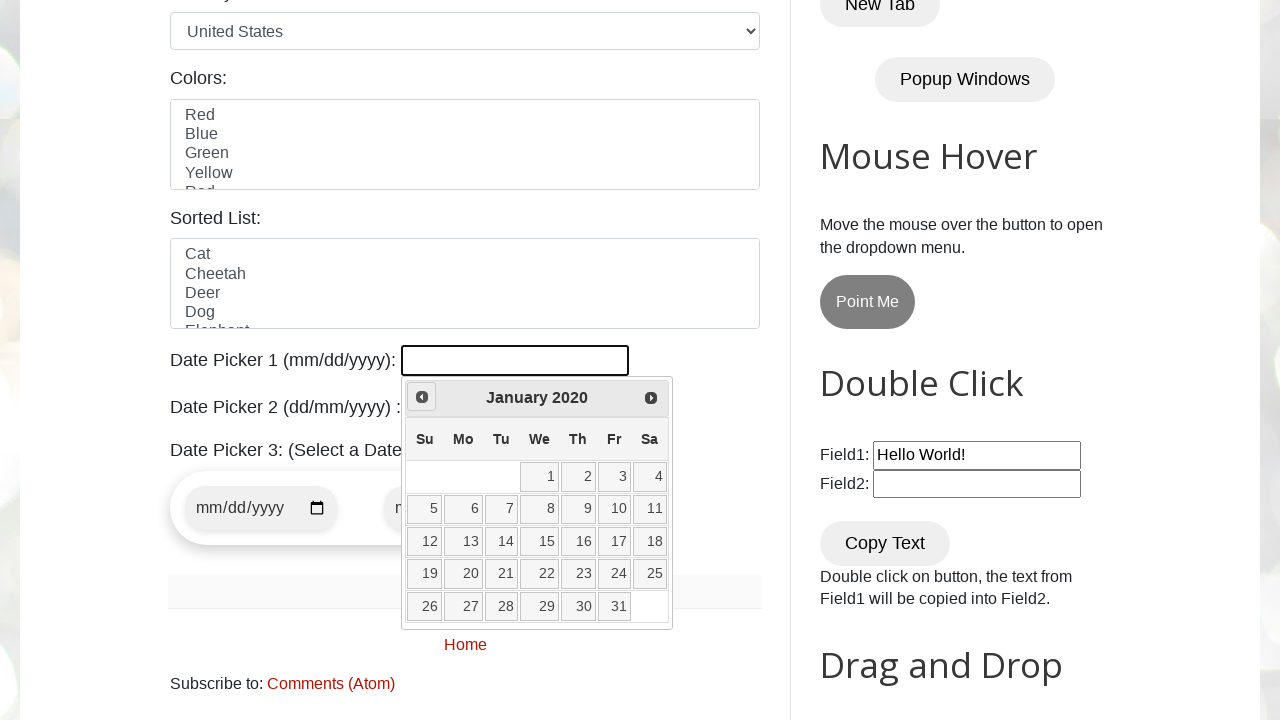

Clicked previous month button to navigate backwards from January 2020 at (422, 397) on a[data-handler='prev']
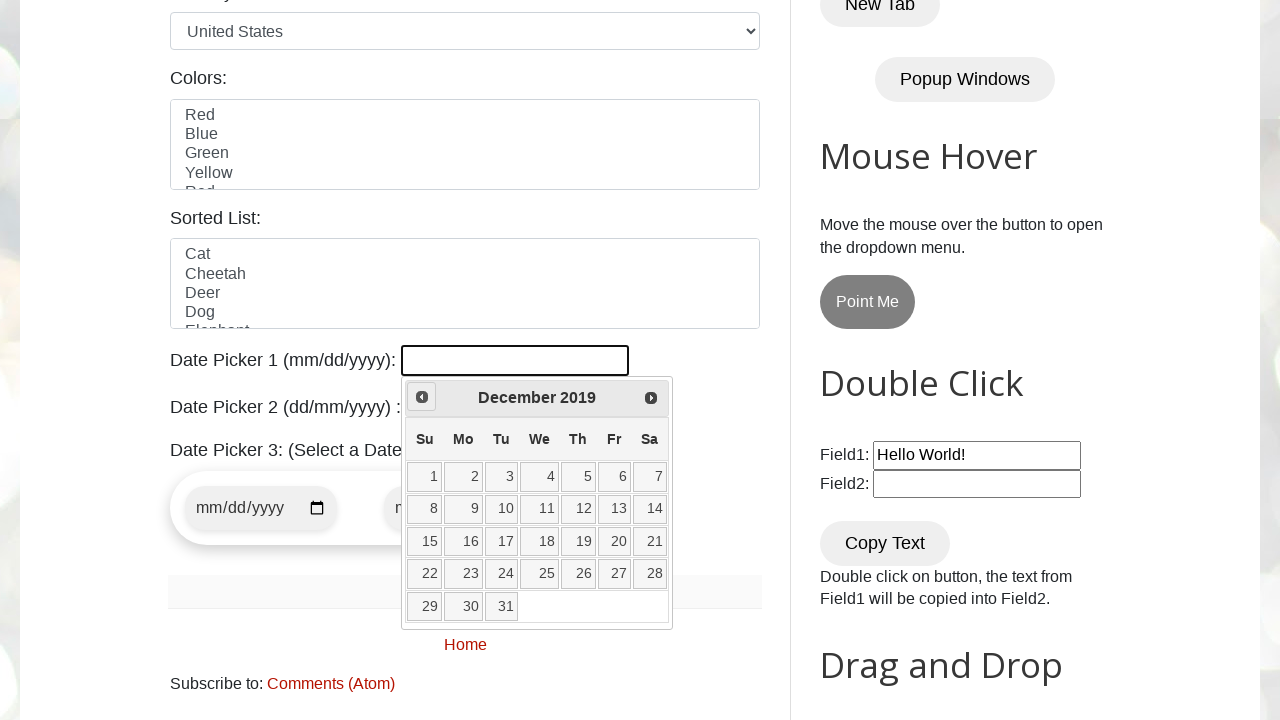

Waited for calendar to update after month navigation
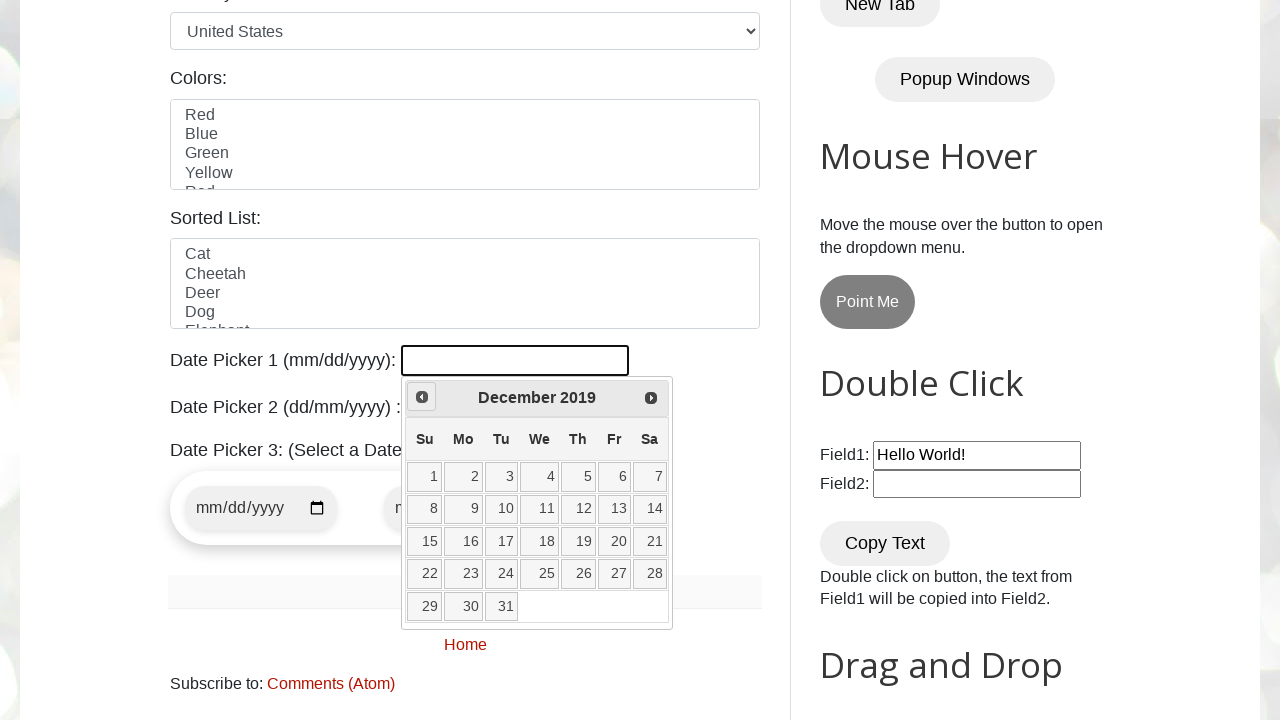

Retrieved current date from calendar: December 2019
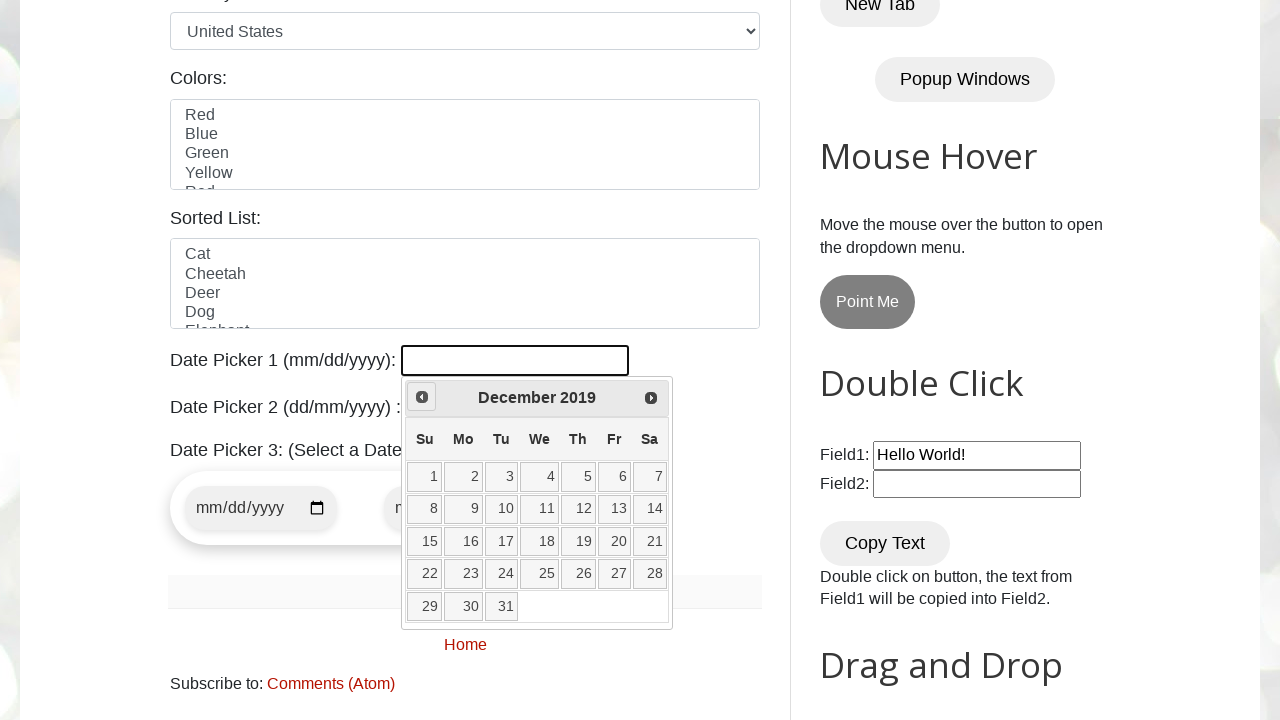

Clicked previous month button to navigate backwards from December 2019 at (422, 397) on a[data-handler='prev']
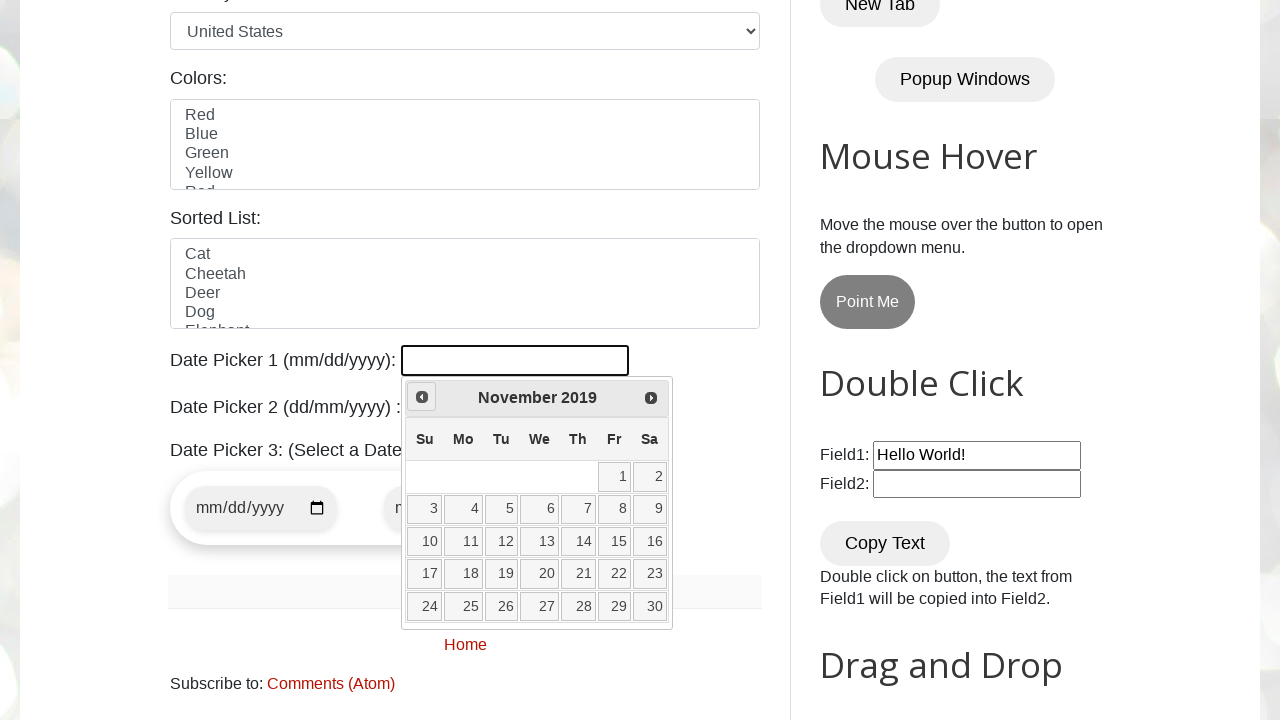

Waited for calendar to update after month navigation
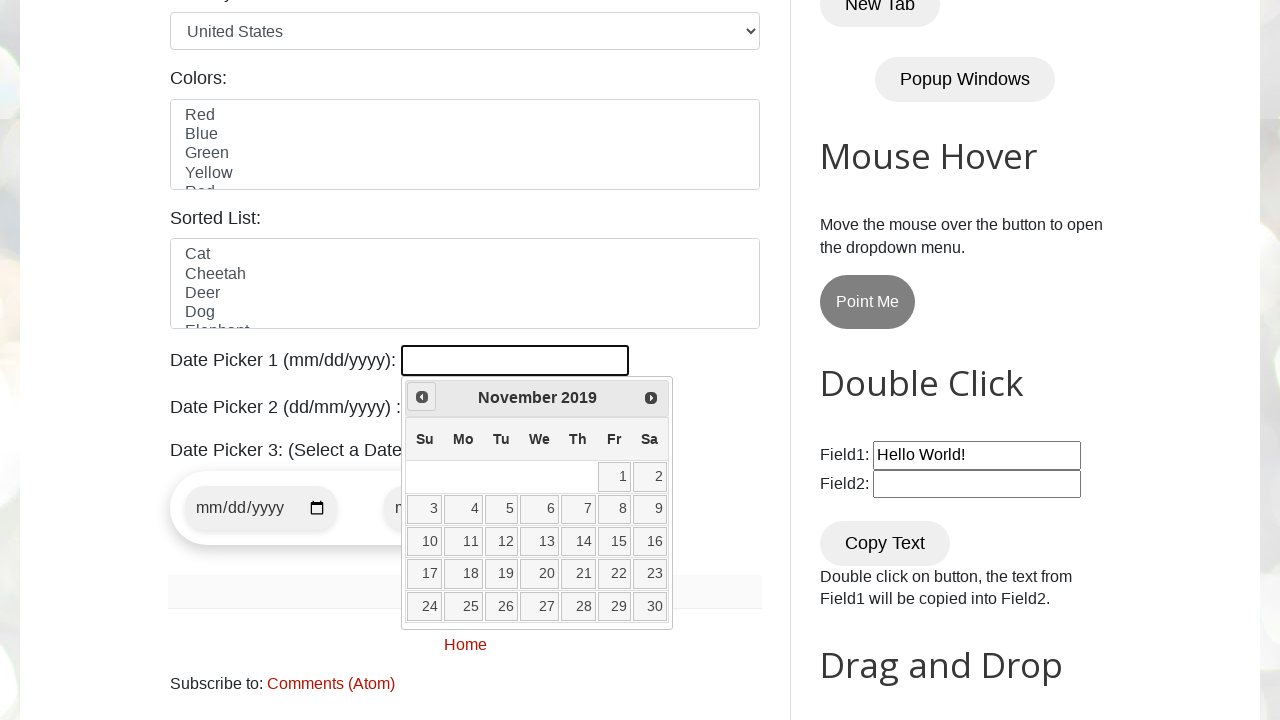

Retrieved current date from calendar: November 2019
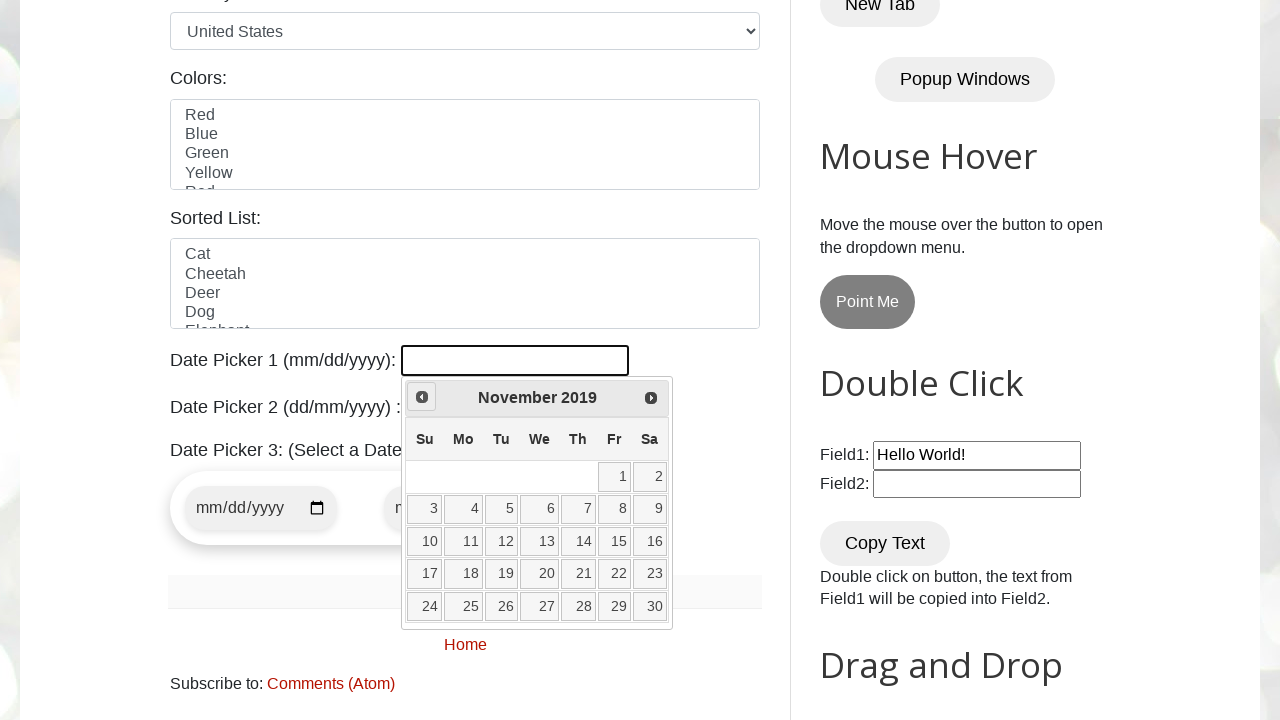

Clicked previous month button to navigate backwards from November 2019 at (422, 397) on a[data-handler='prev']
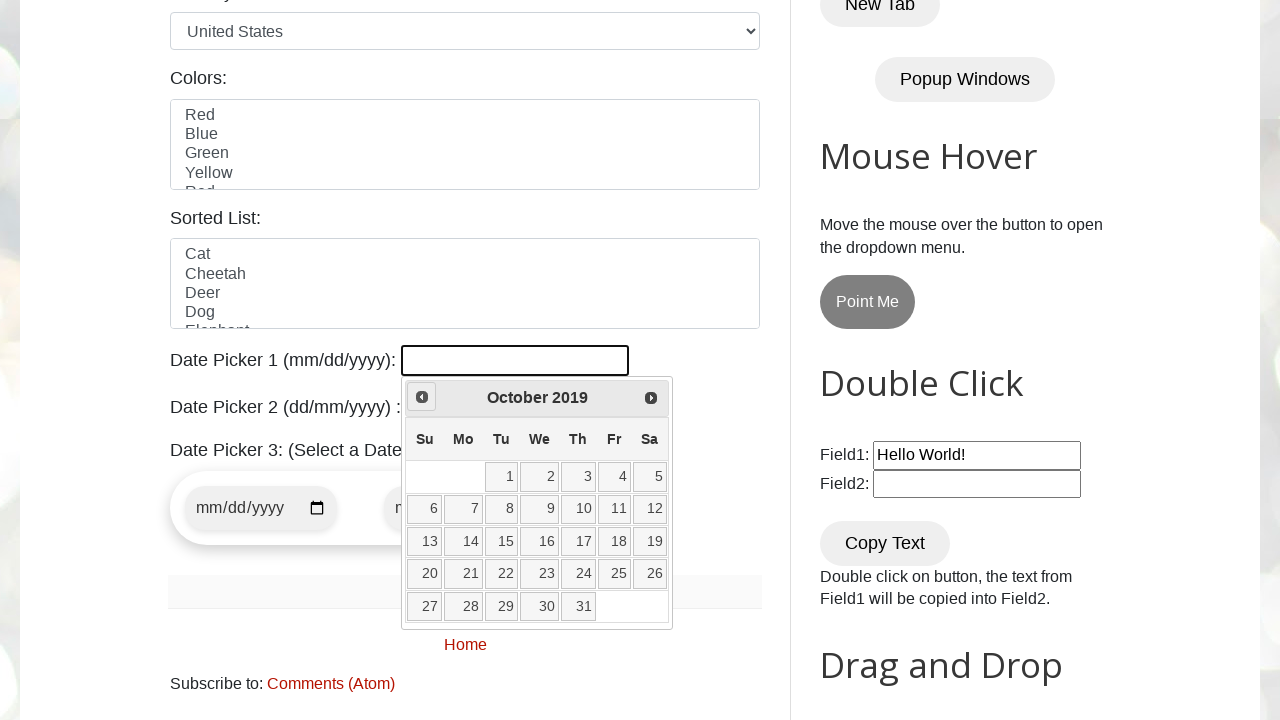

Waited for calendar to update after month navigation
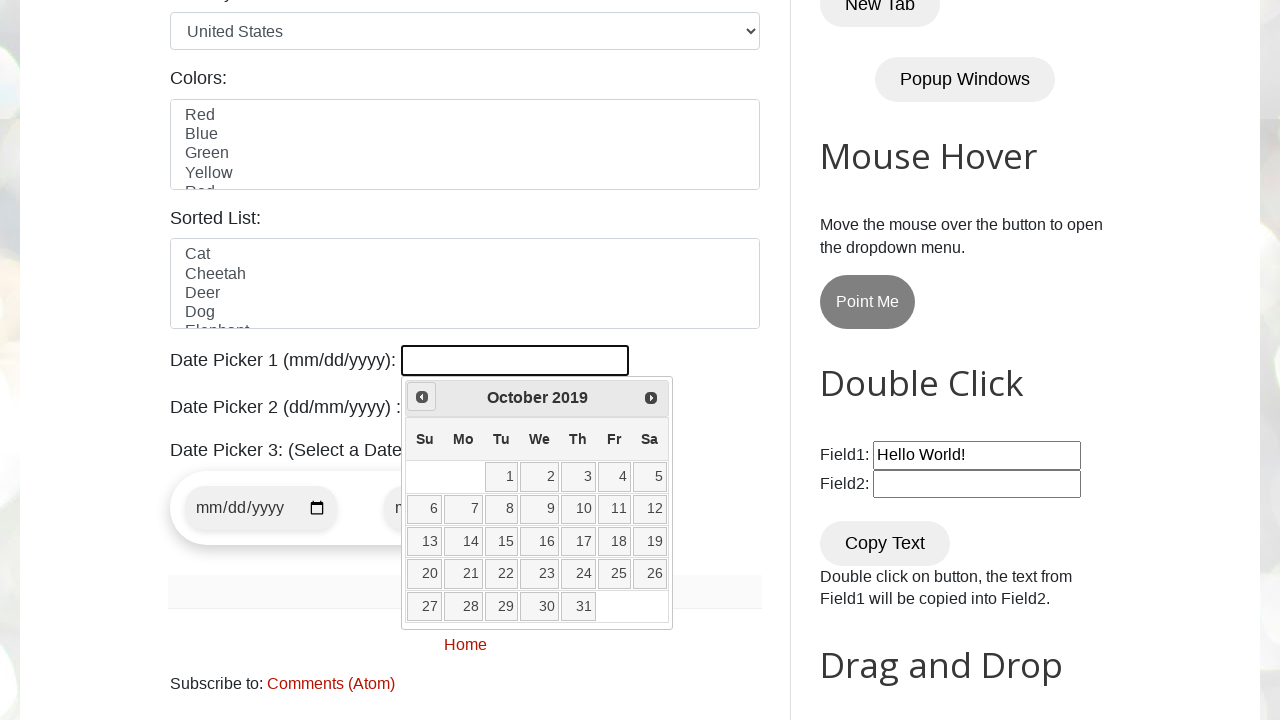

Retrieved current date from calendar: October 2019
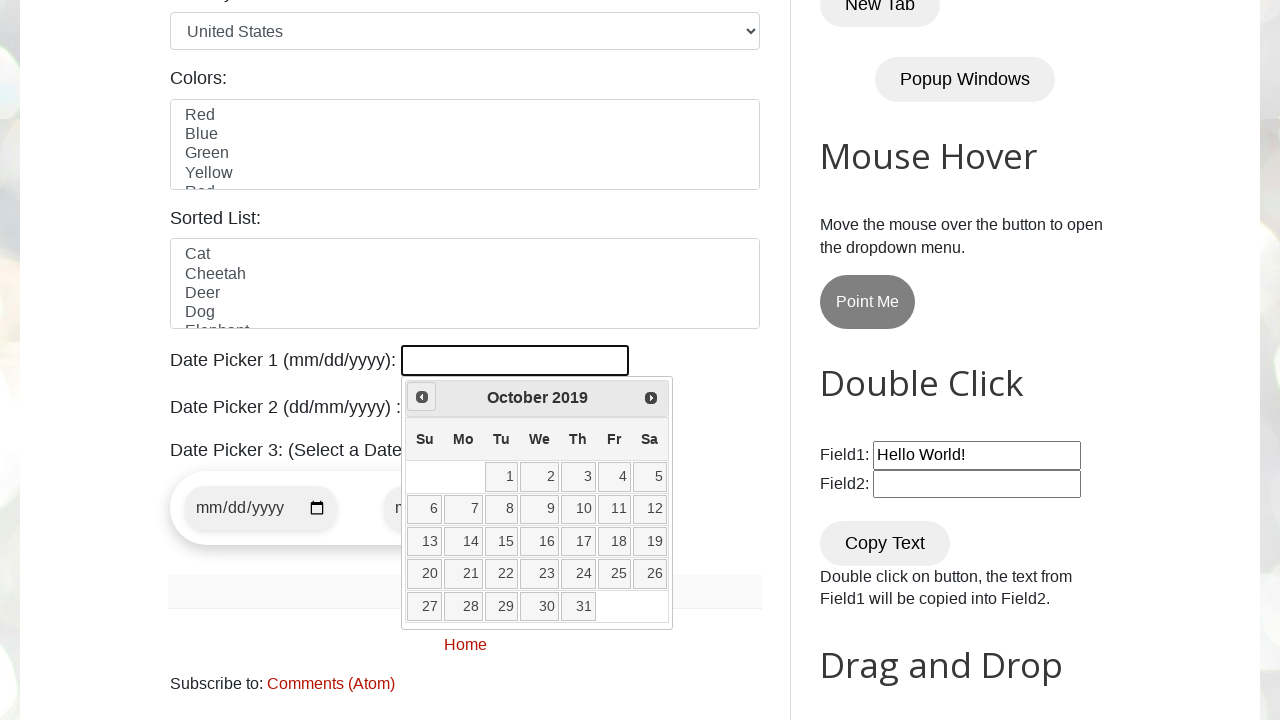

Clicked previous month button to navigate backwards from October 2019 at (422, 397) on a[data-handler='prev']
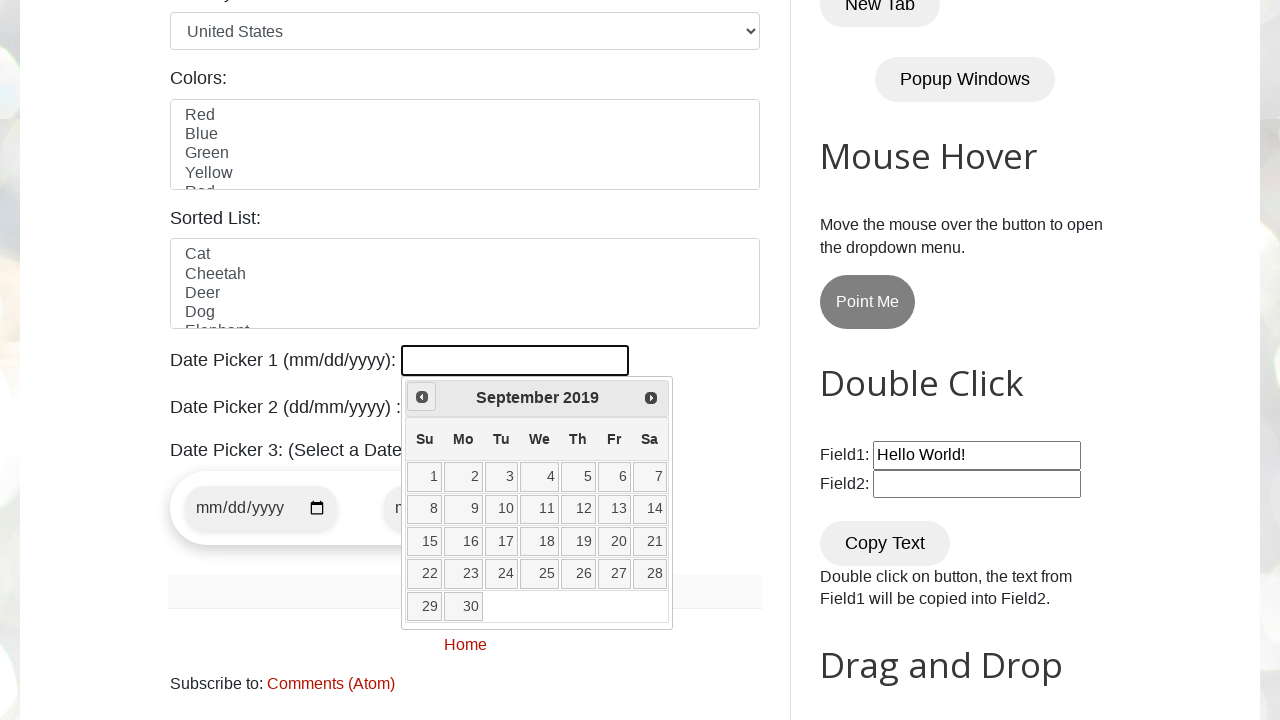

Waited for calendar to update after month navigation
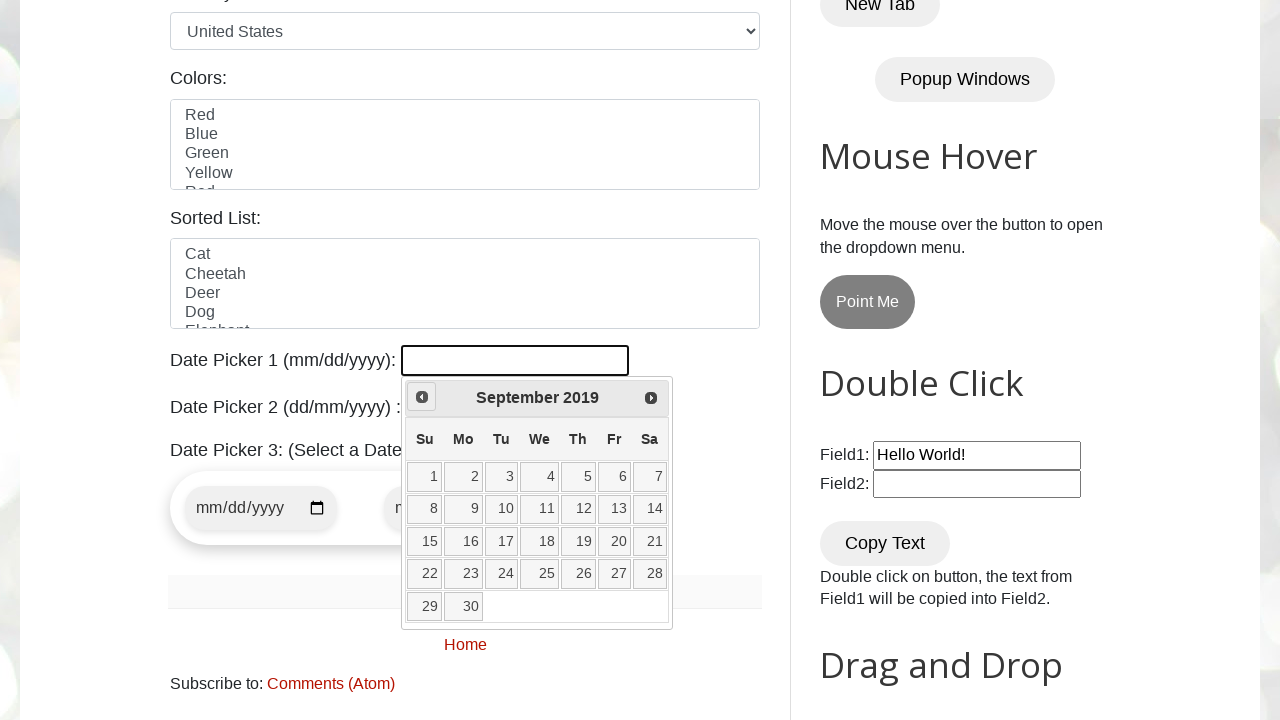

Retrieved current date from calendar: September 2019
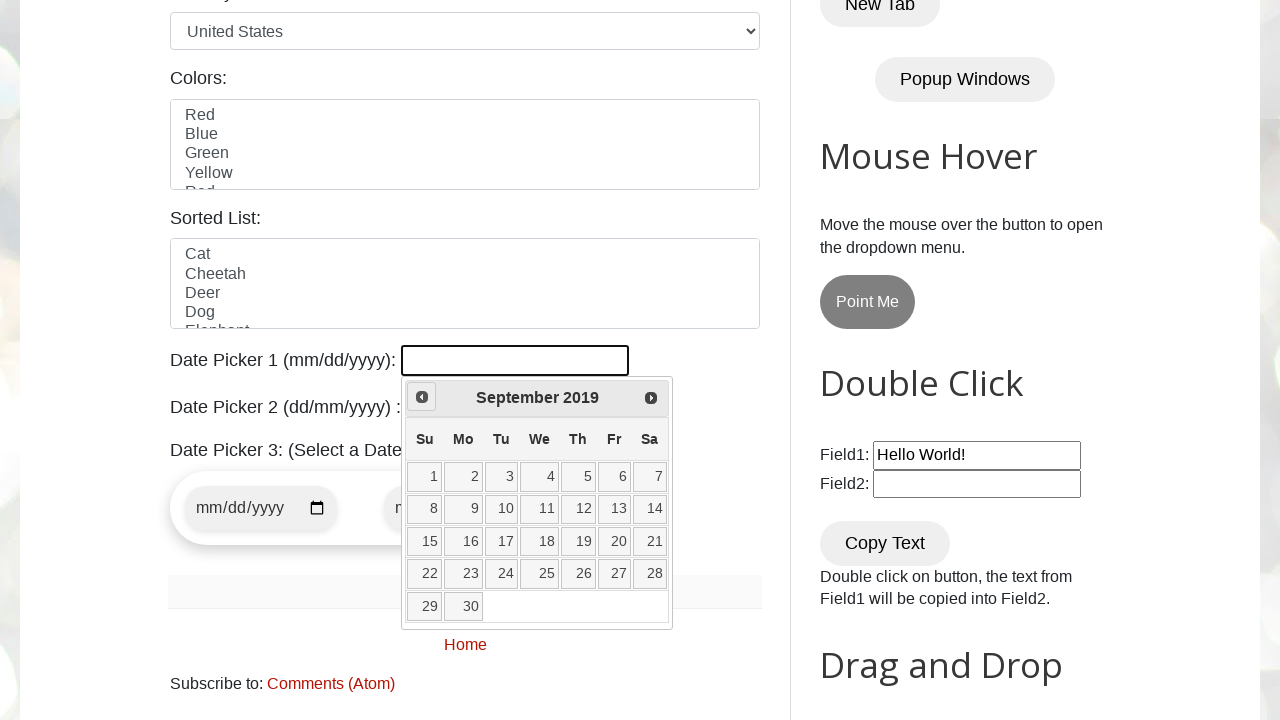

Clicked previous month button to navigate backwards from September 2019 at (422, 397) on a[data-handler='prev']
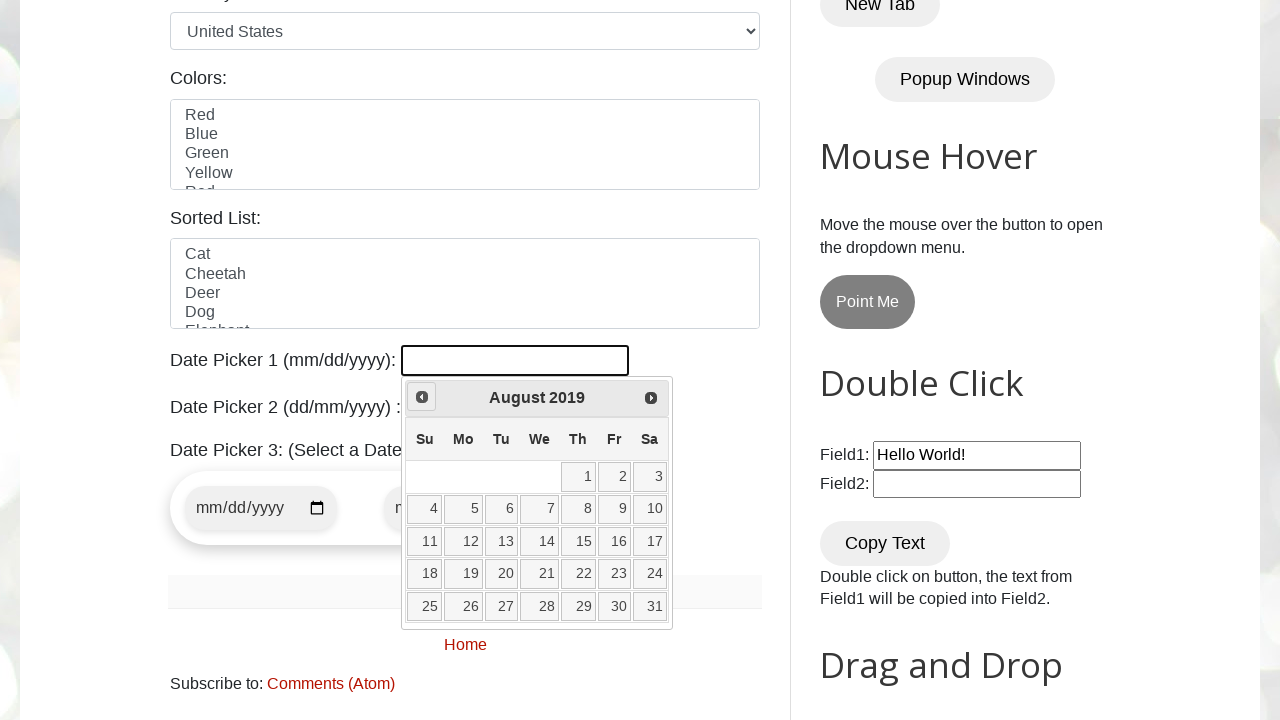

Waited for calendar to update after month navigation
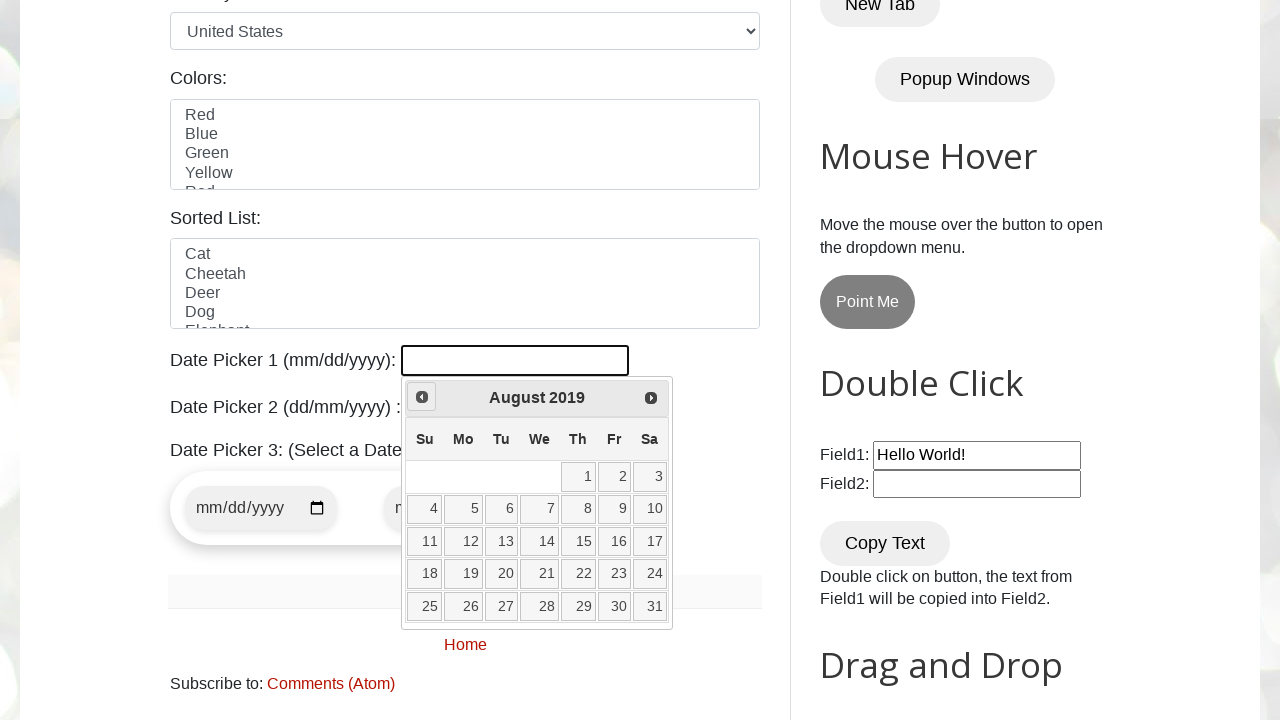

Retrieved current date from calendar: August 2019
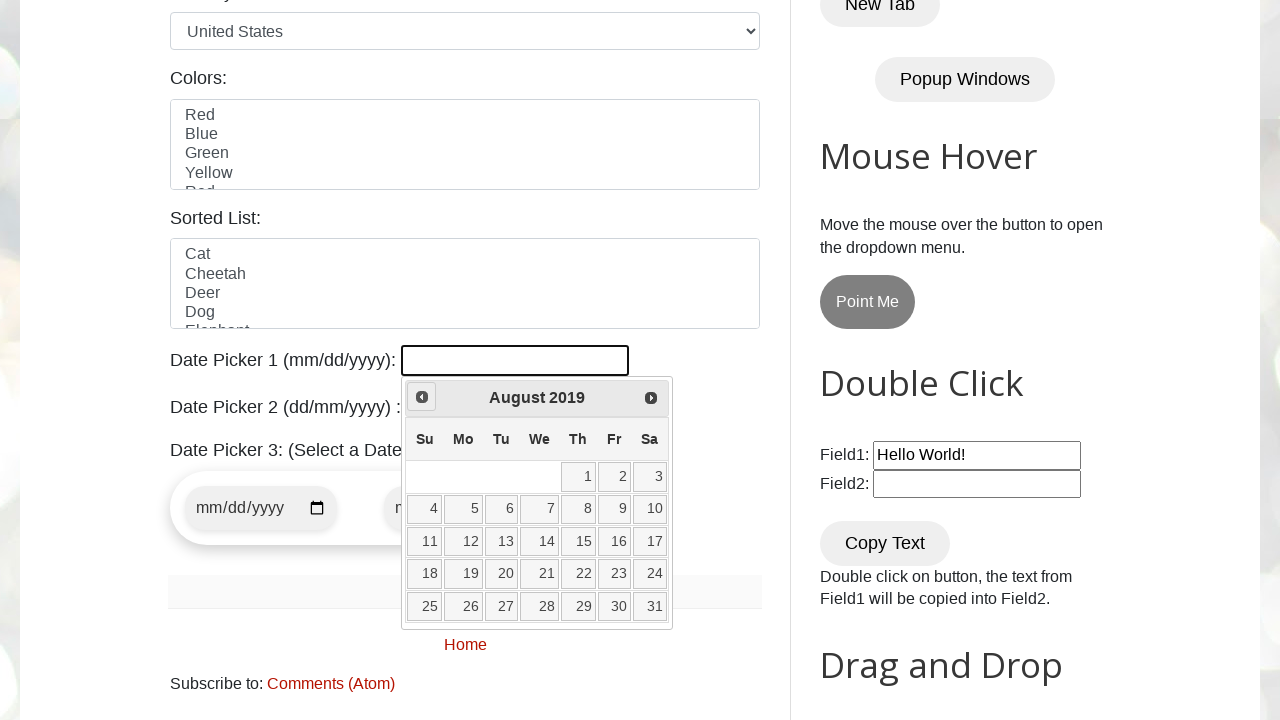

Clicked previous month button to navigate backwards from August 2019 at (422, 397) on a[data-handler='prev']
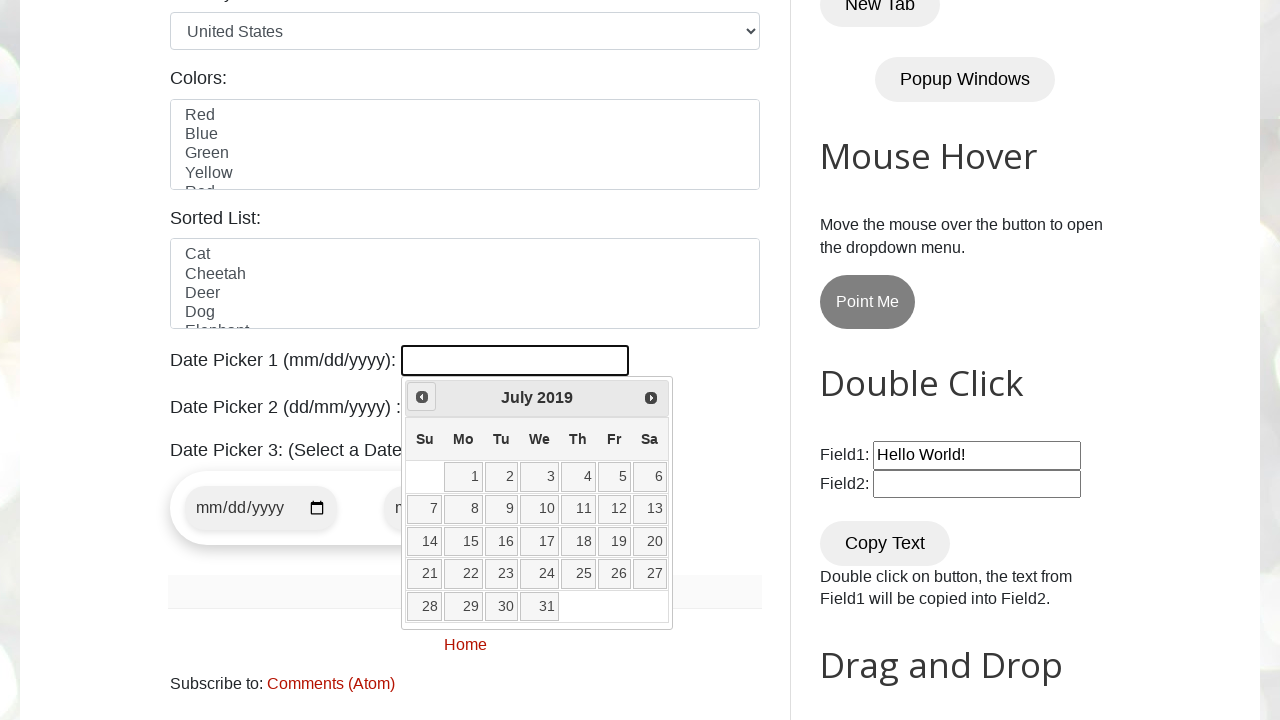

Waited for calendar to update after month navigation
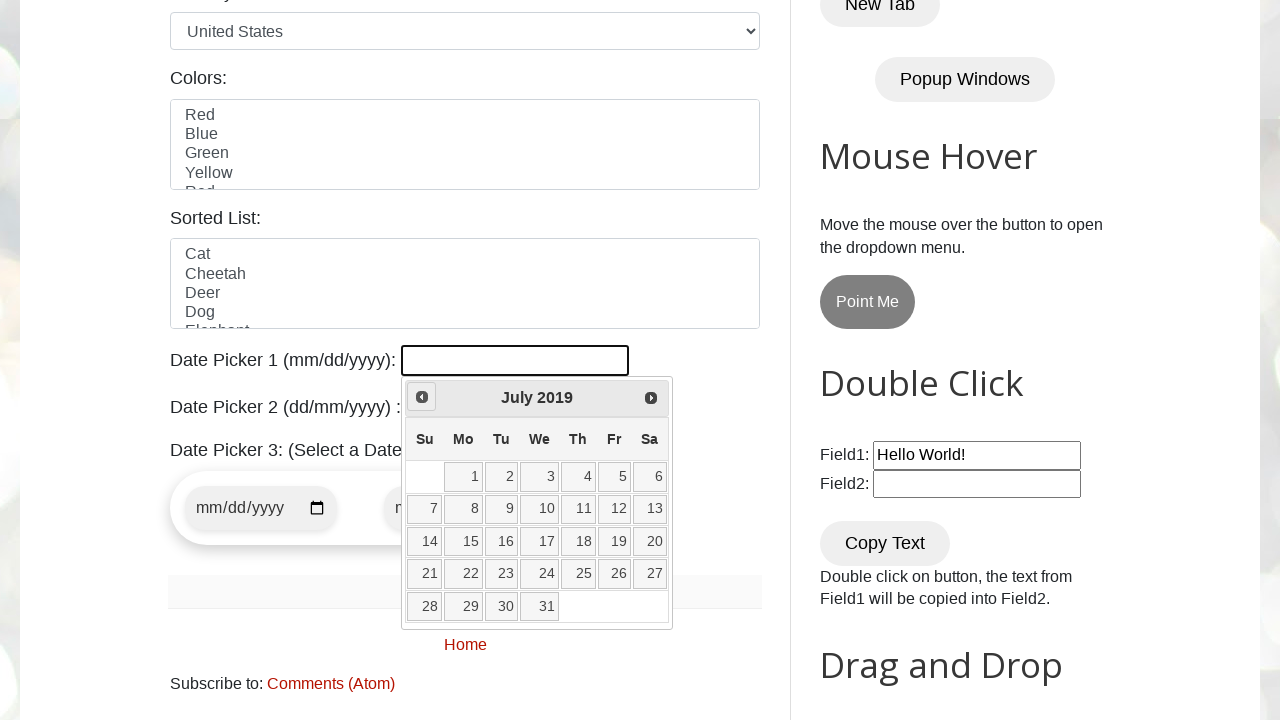

Retrieved current date from calendar: July 2019
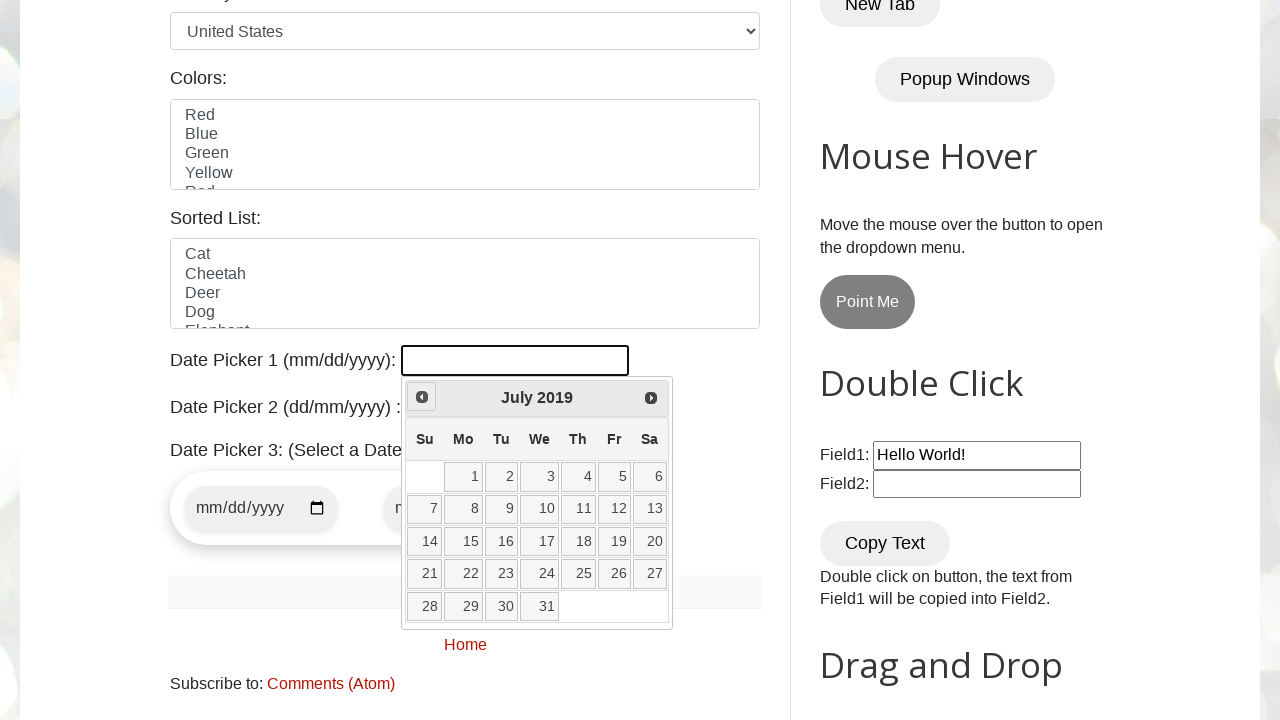

Clicked previous month button to navigate backwards from July 2019 at (422, 397) on a[data-handler='prev']
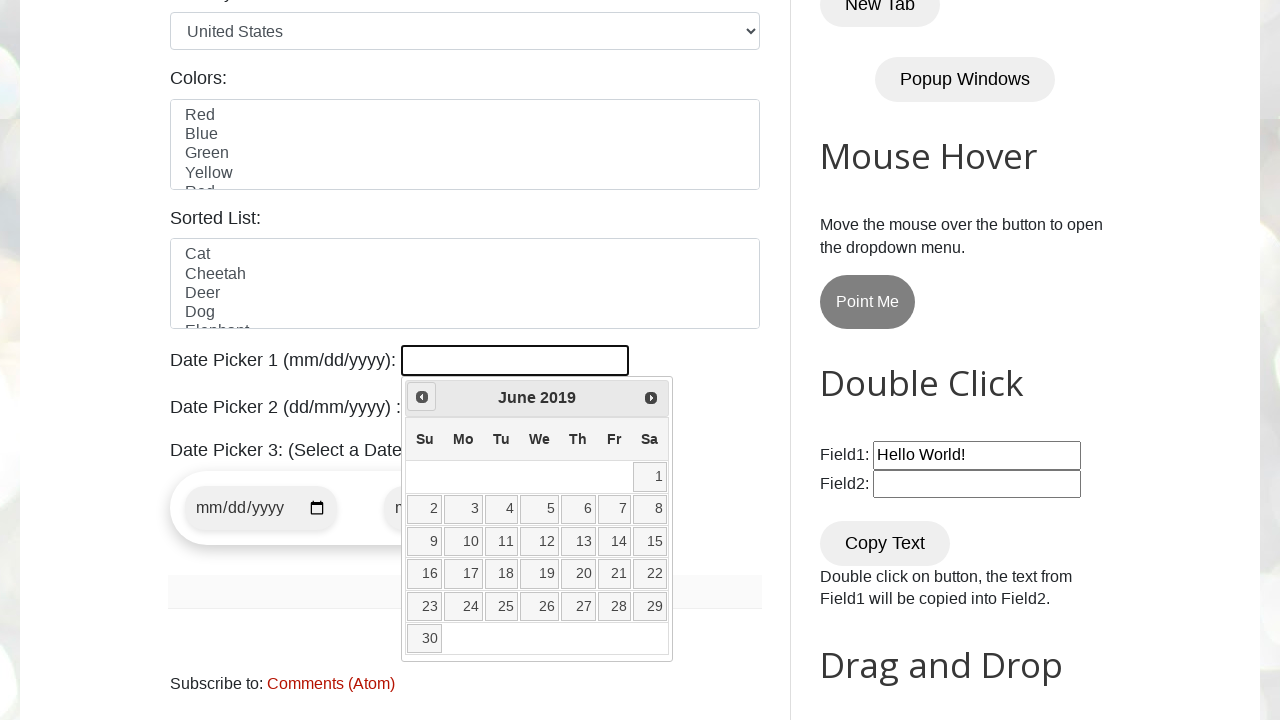

Waited for calendar to update after month navigation
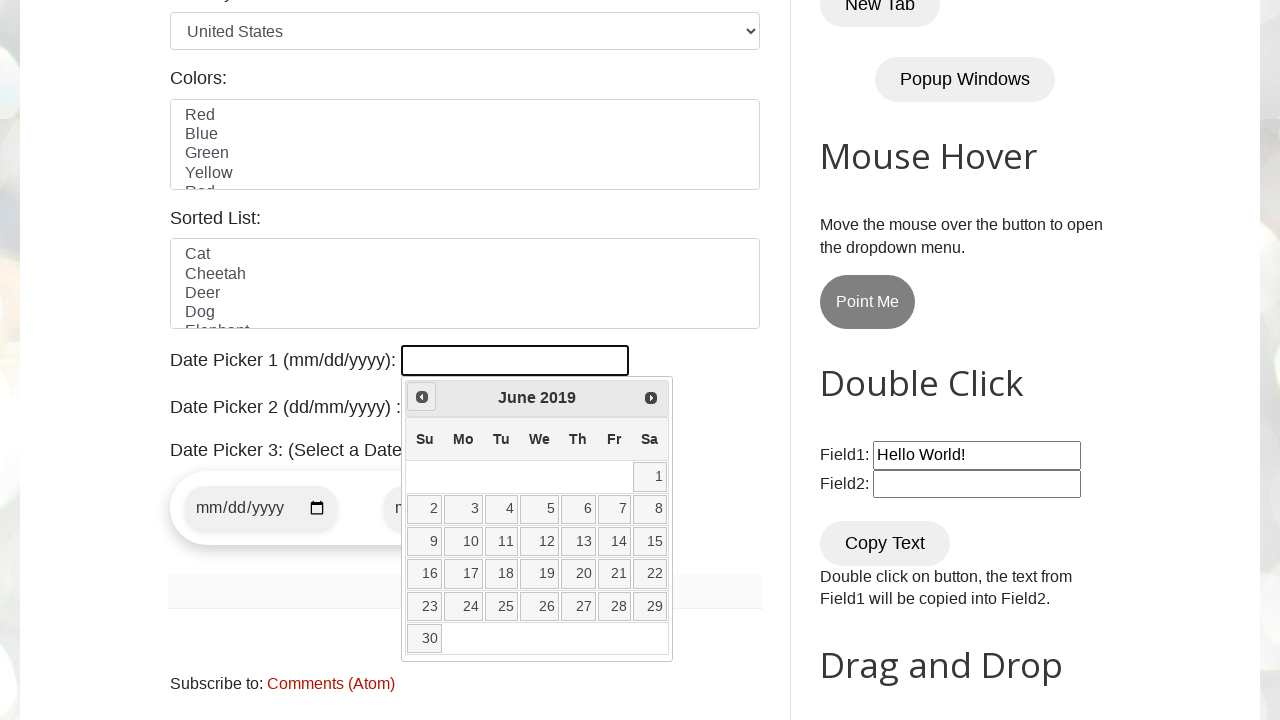

Retrieved current date from calendar: June 2019
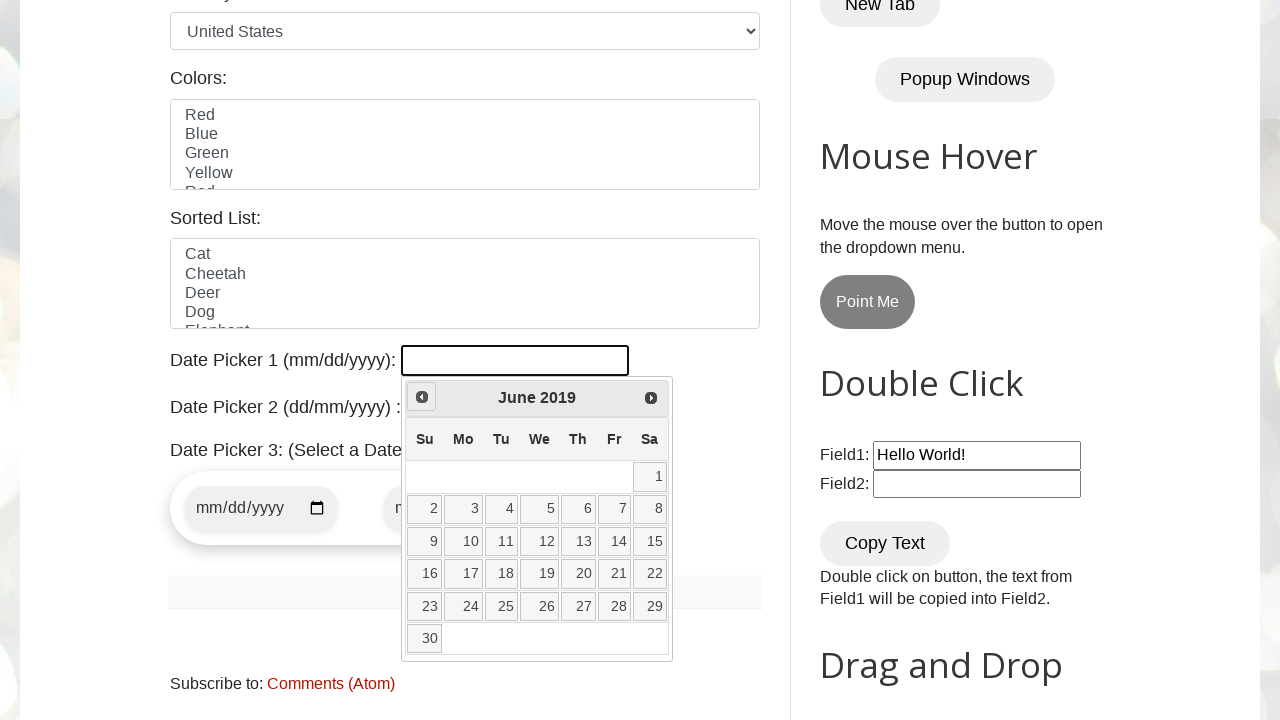

Clicked previous month button to navigate backwards from June 2019 at (422, 397) on a[data-handler='prev']
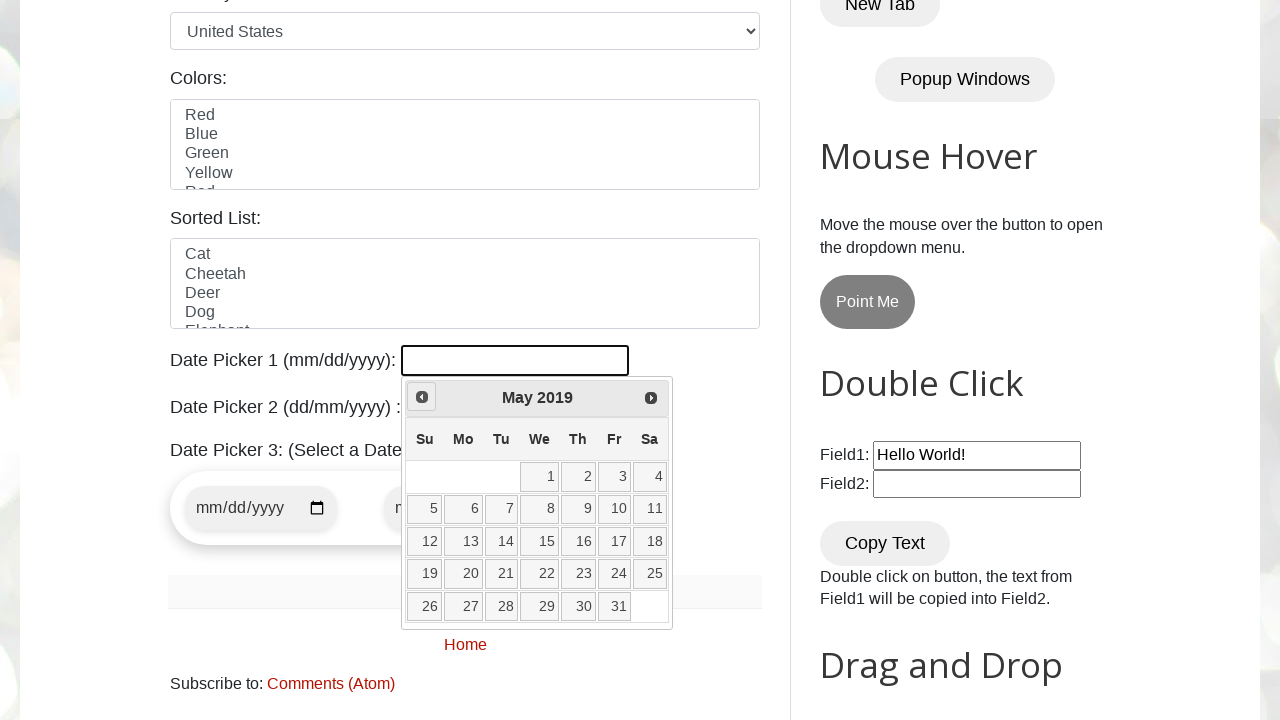

Waited for calendar to update after month navigation
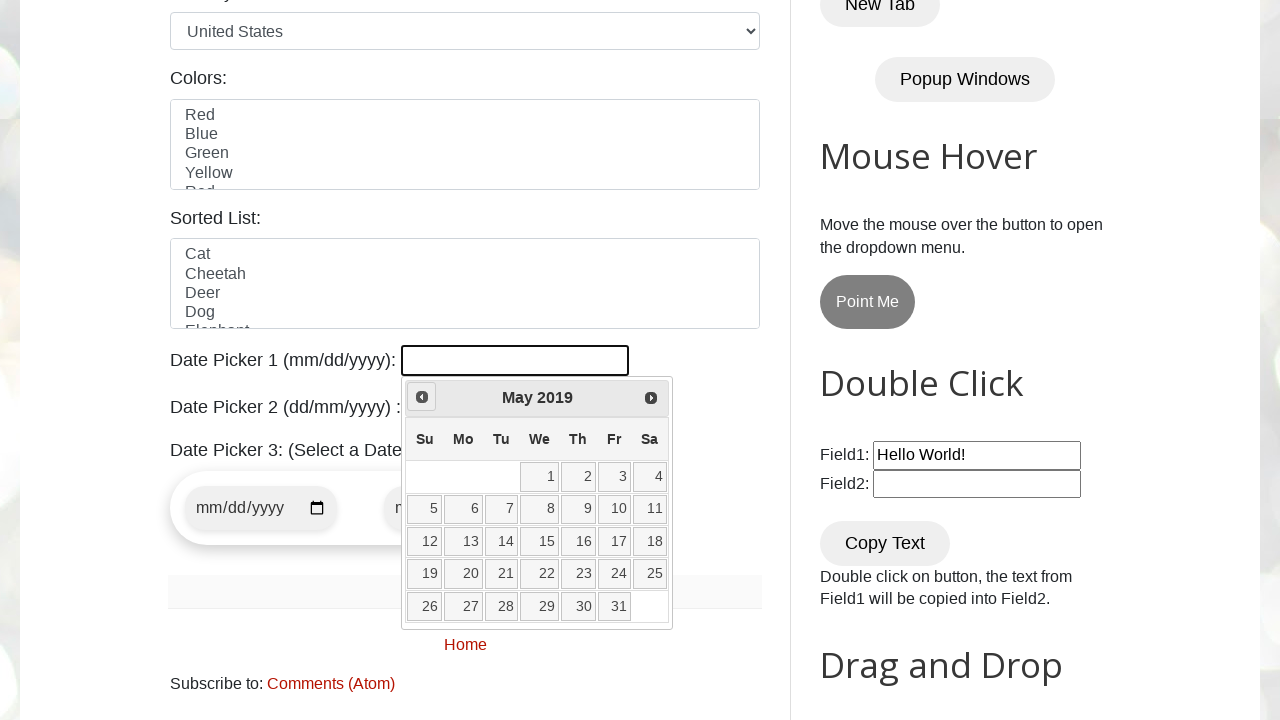

Retrieved current date from calendar: May 2019
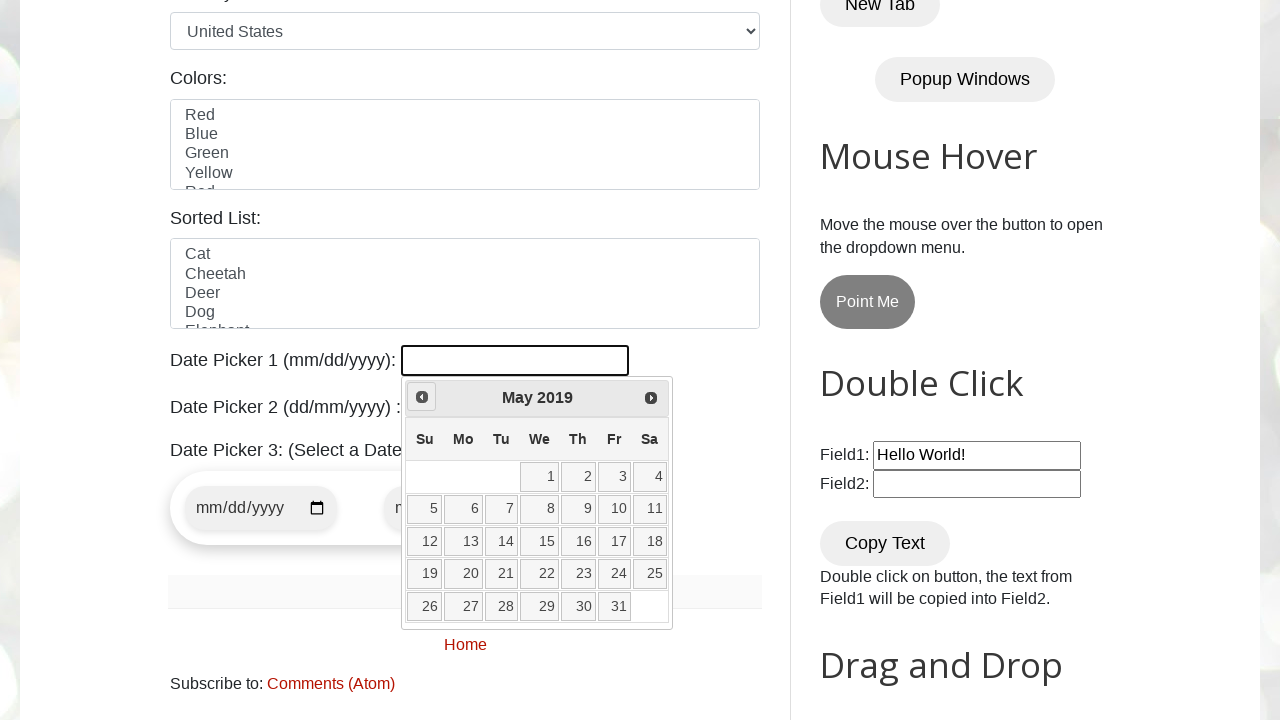

Clicked previous month button to navigate backwards from May 2019 at (422, 397) on a[data-handler='prev']
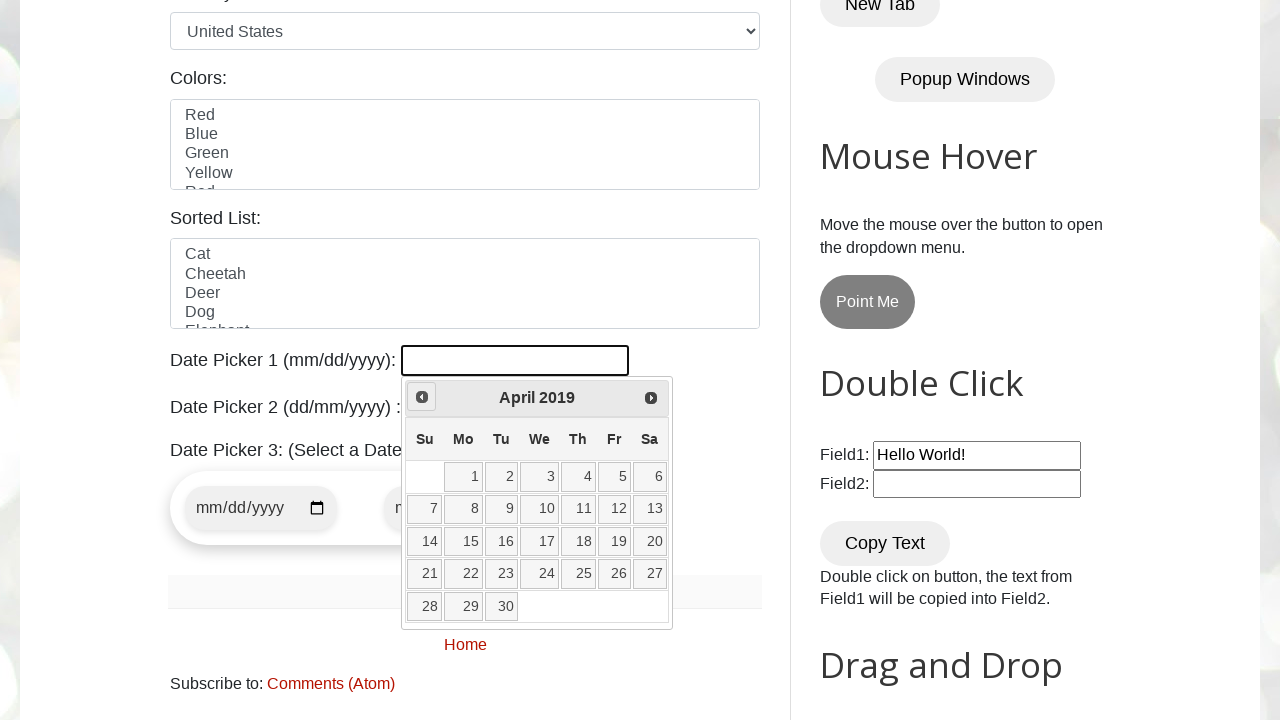

Waited for calendar to update after month navigation
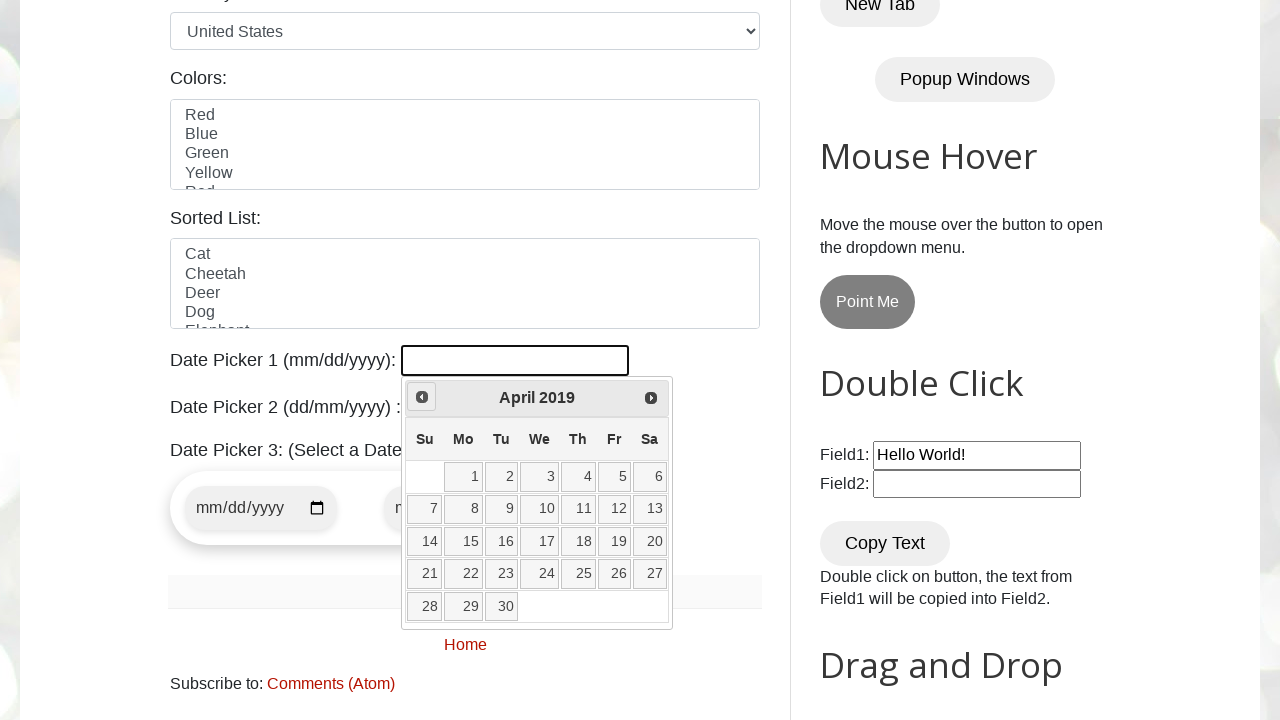

Retrieved current date from calendar: April 2019
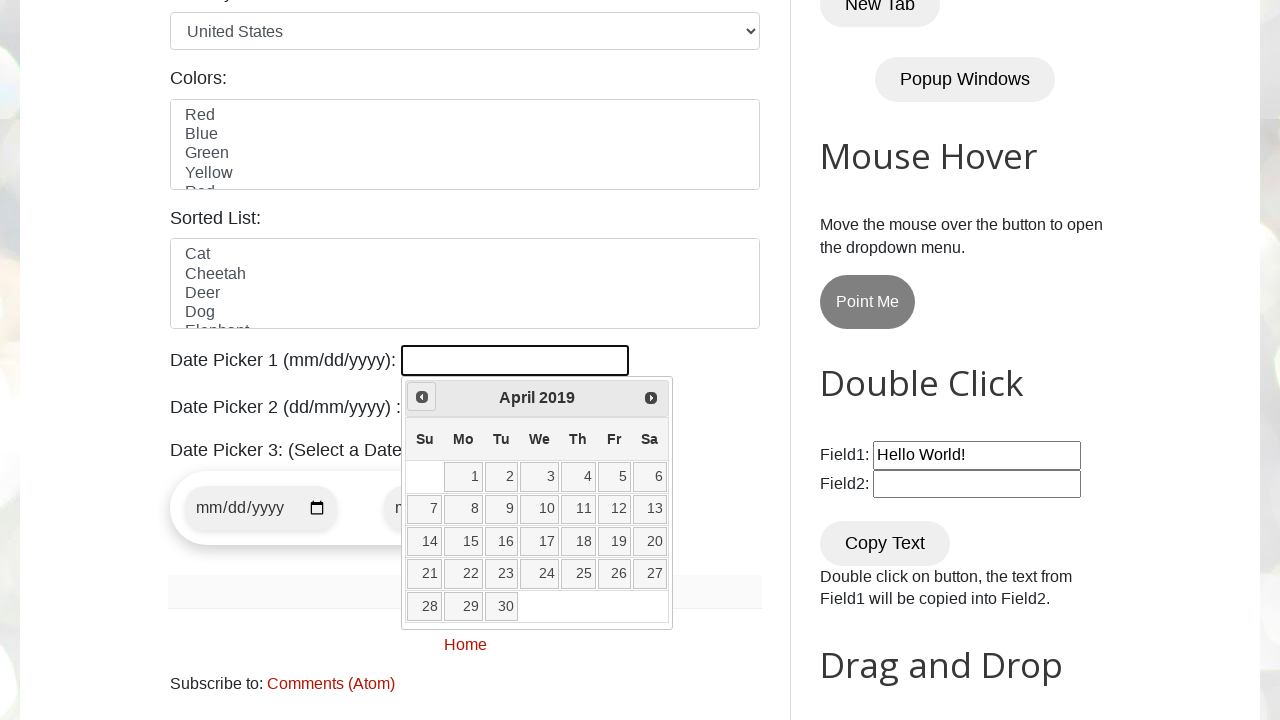

Clicked previous month button to navigate backwards from April 2019 at (422, 397) on a[data-handler='prev']
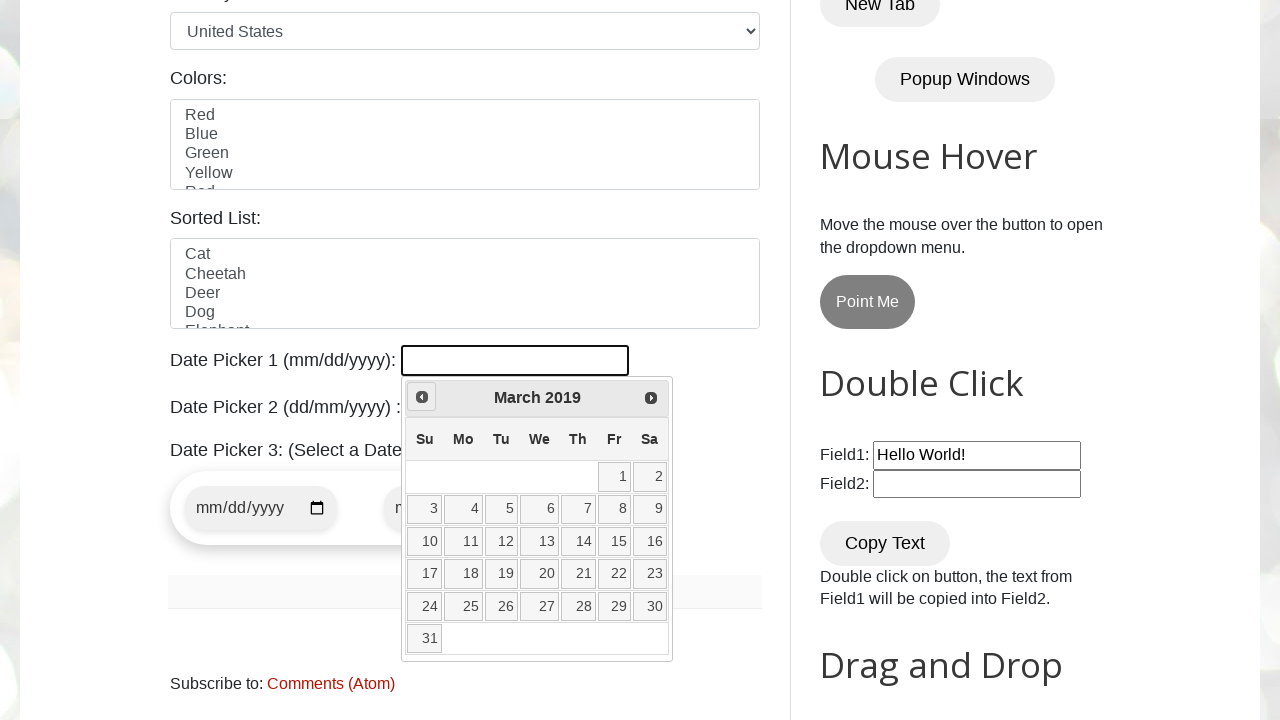

Waited for calendar to update after month navigation
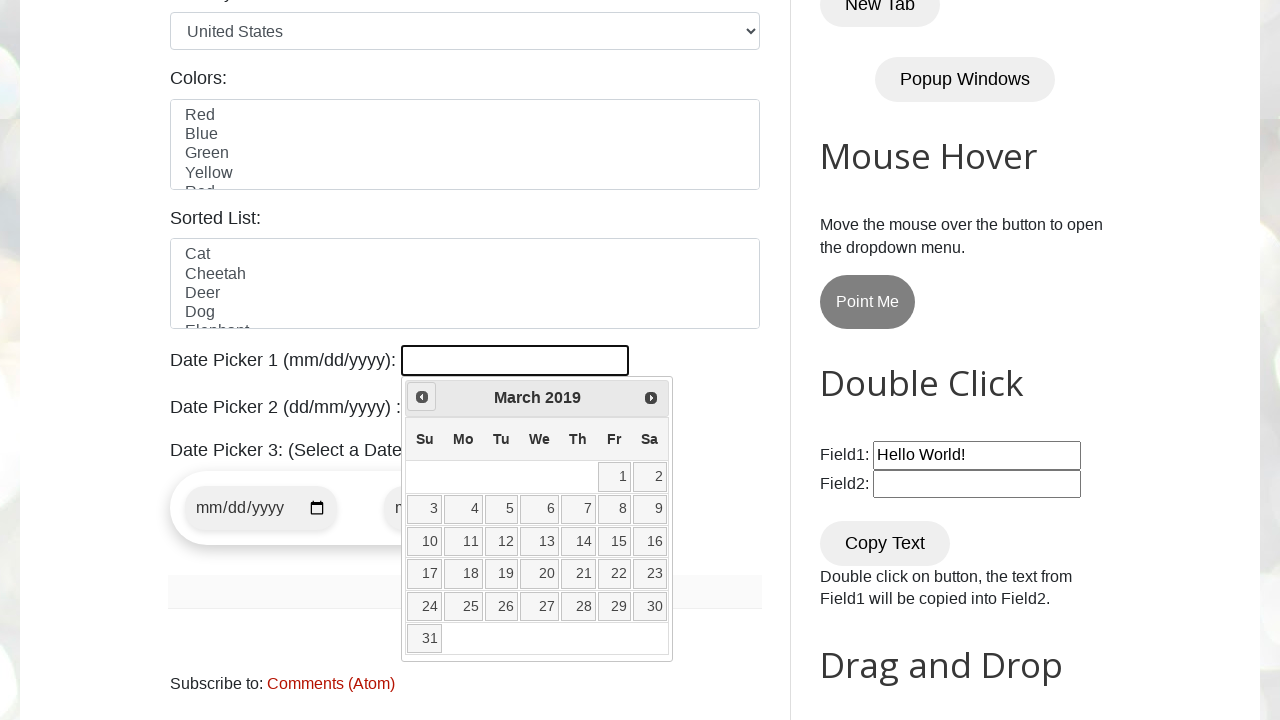

Retrieved current date from calendar: March 2019
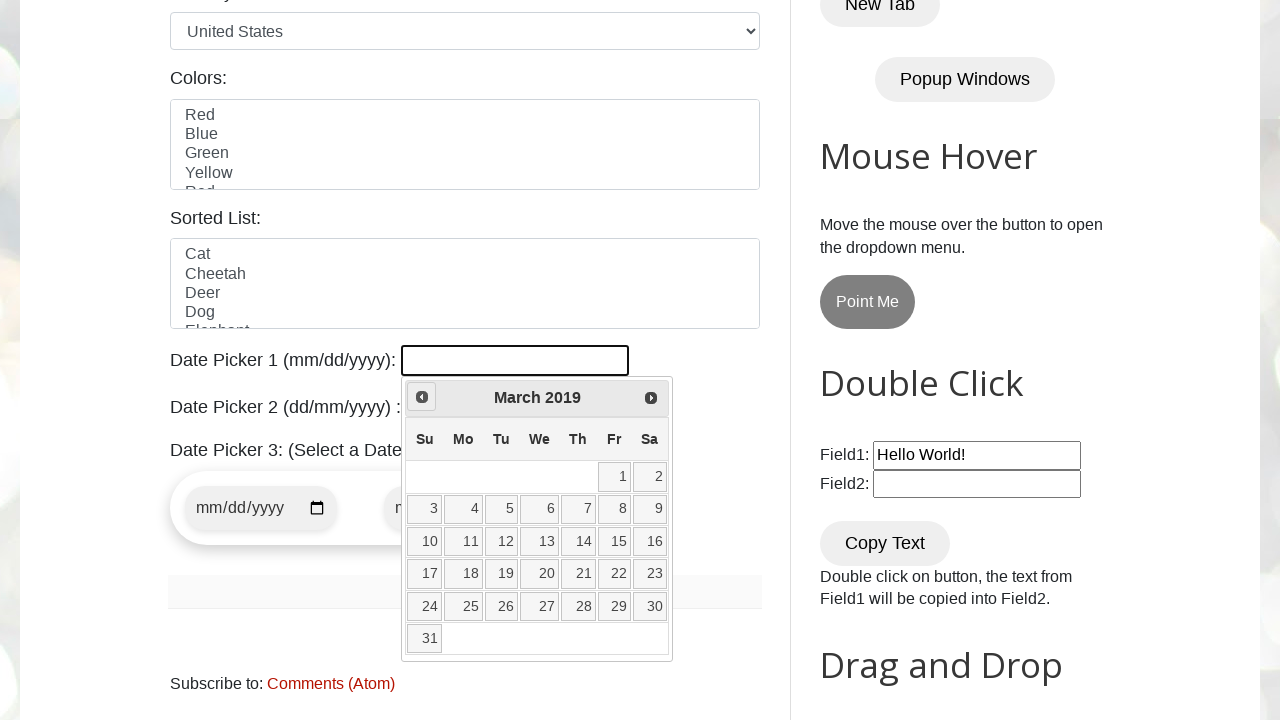

Clicked previous month button to navigate backwards from March 2019 at (422, 397) on a[data-handler='prev']
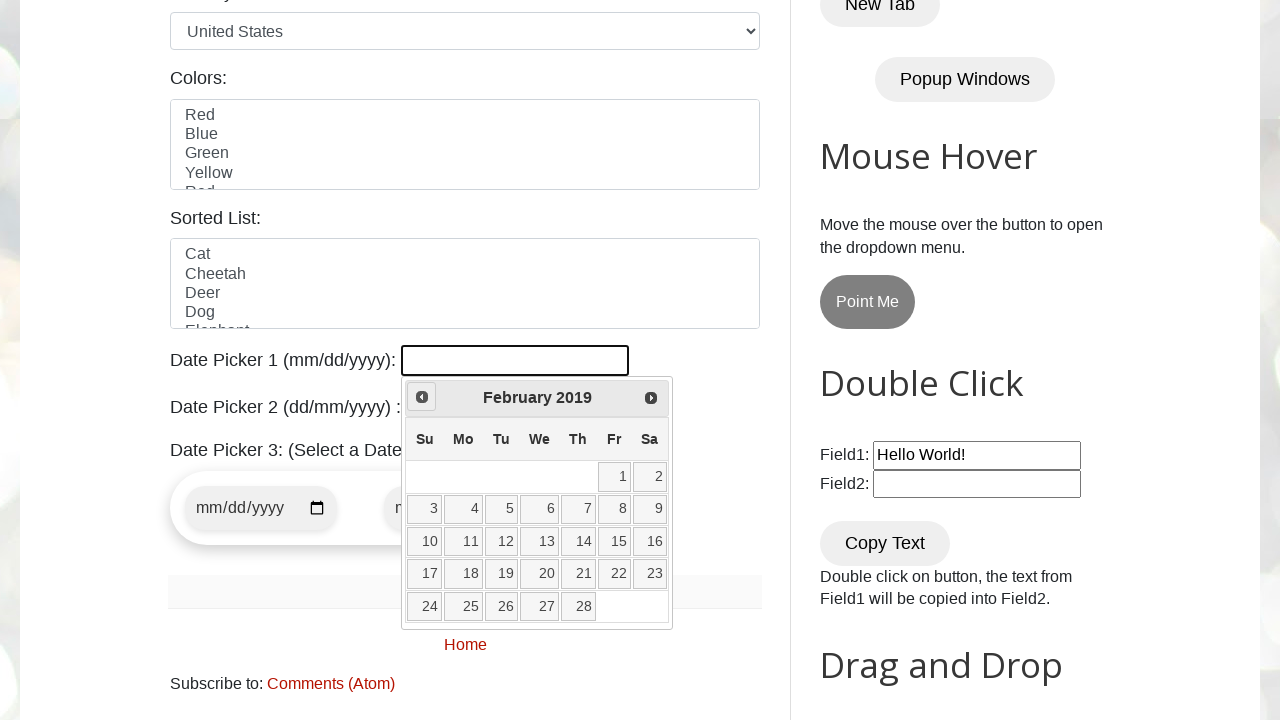

Waited for calendar to update after month navigation
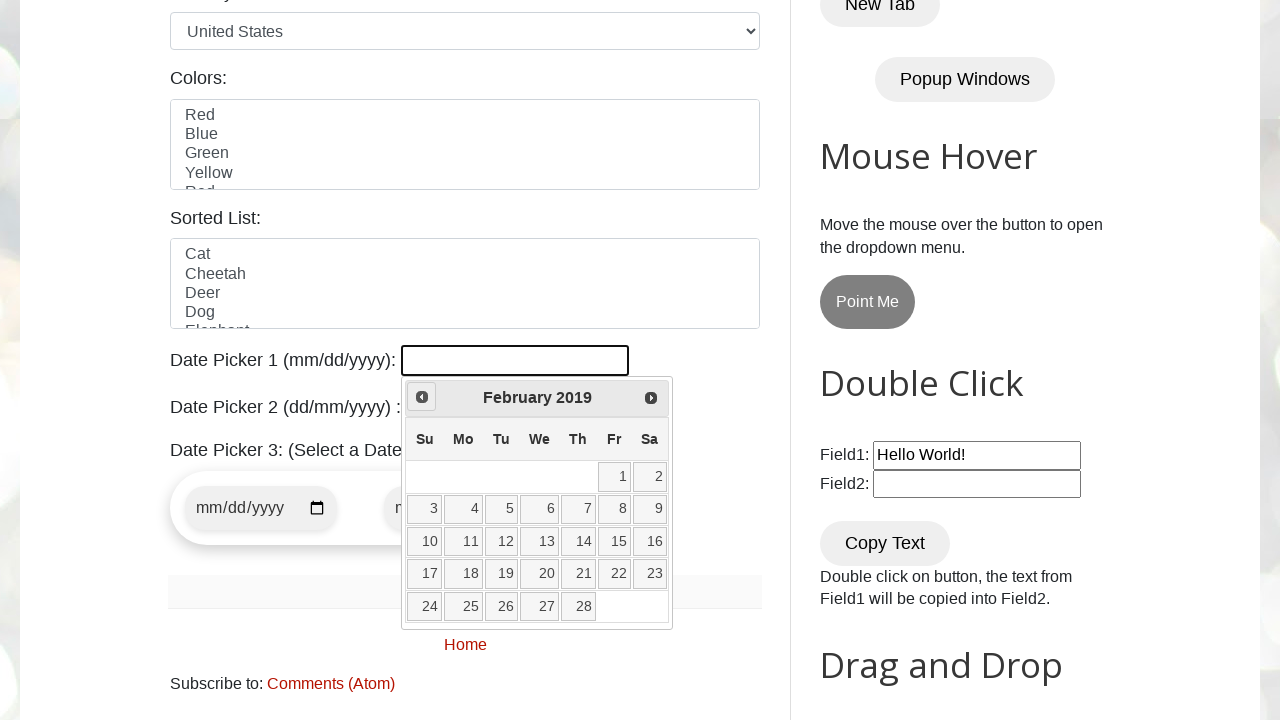

Retrieved current date from calendar: February 2019
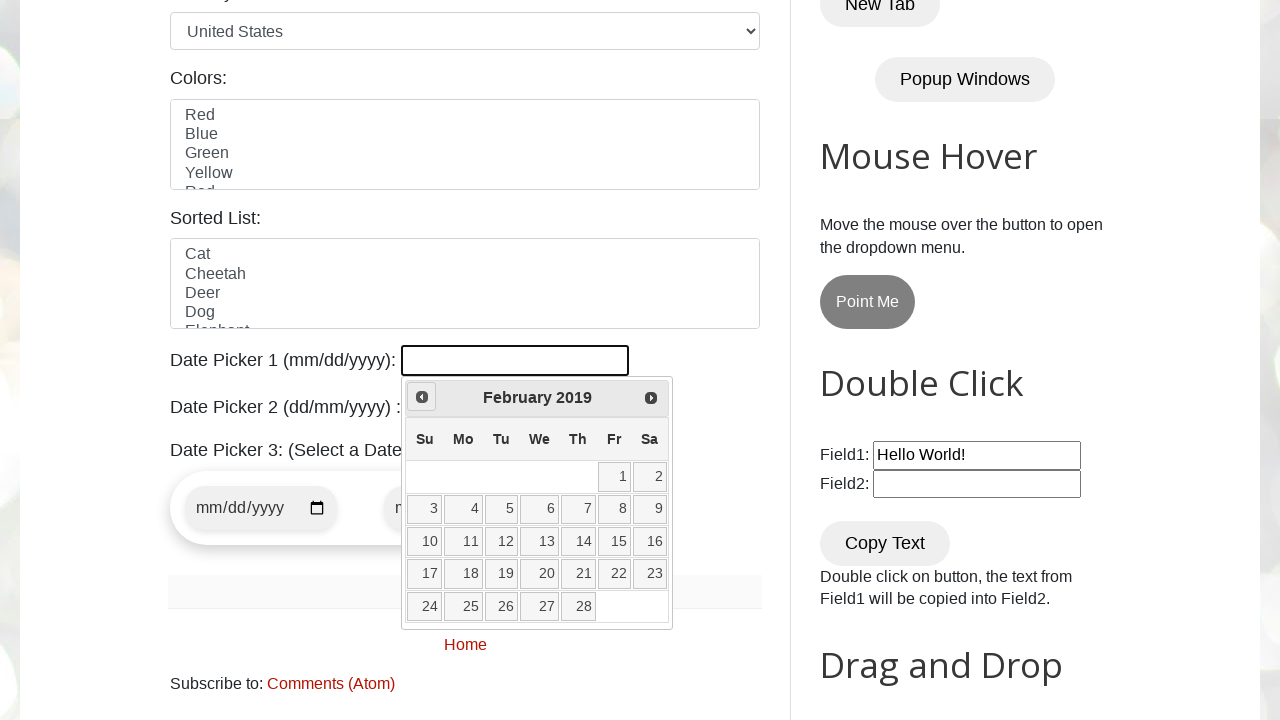

Clicked previous month button to navigate backwards from February 2019 at (422, 397) on a[data-handler='prev']
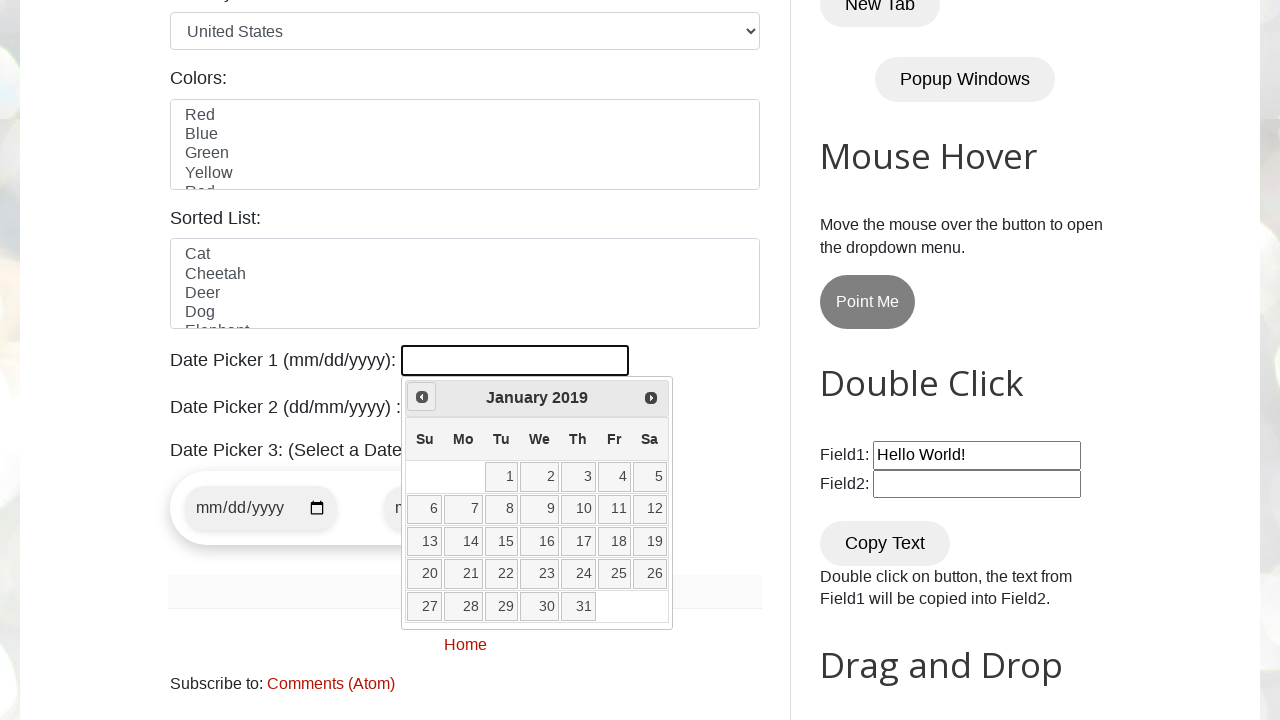

Waited for calendar to update after month navigation
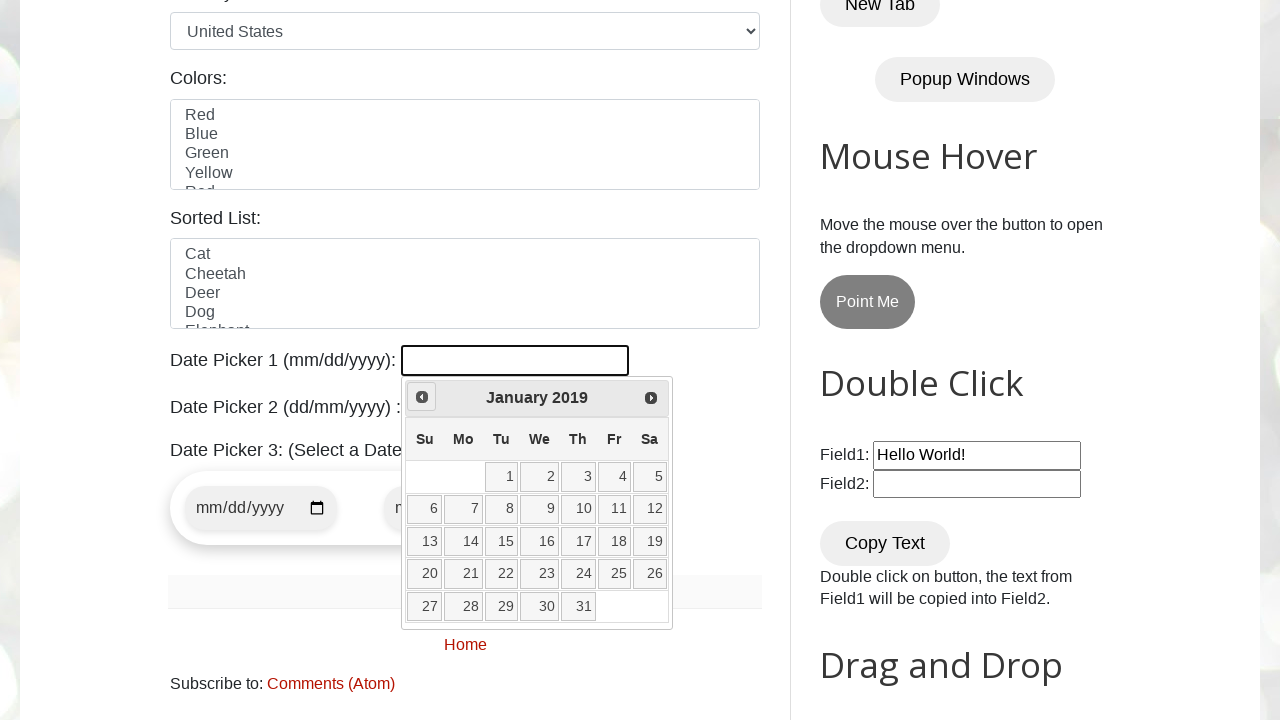

Retrieved current date from calendar: January 2019
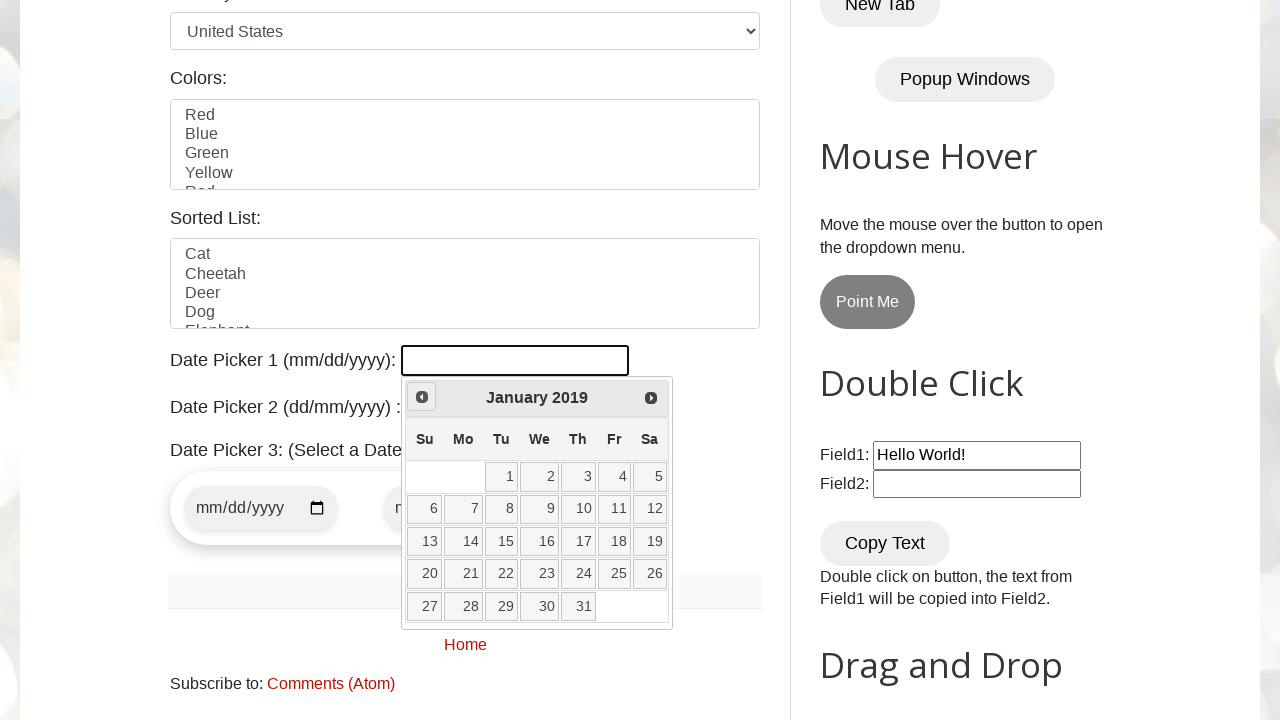

Clicked previous month button to navigate backwards from January 2019 at (422, 397) on a[data-handler='prev']
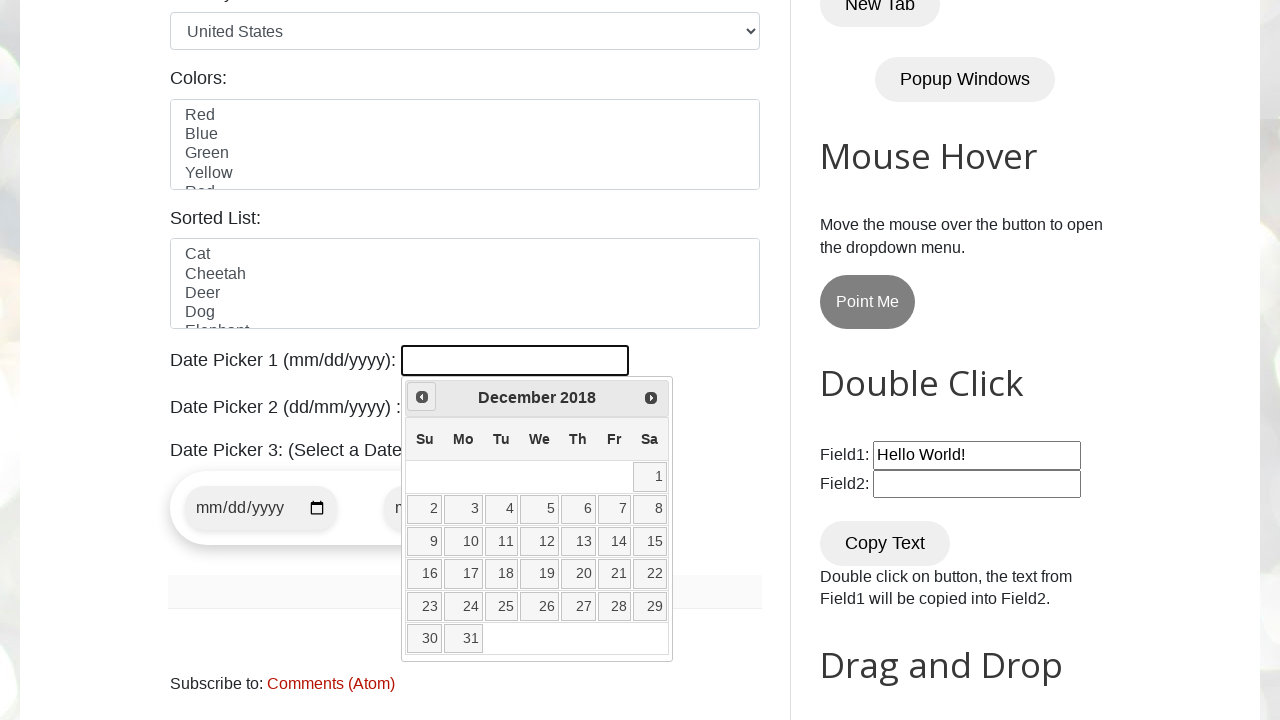

Waited for calendar to update after month navigation
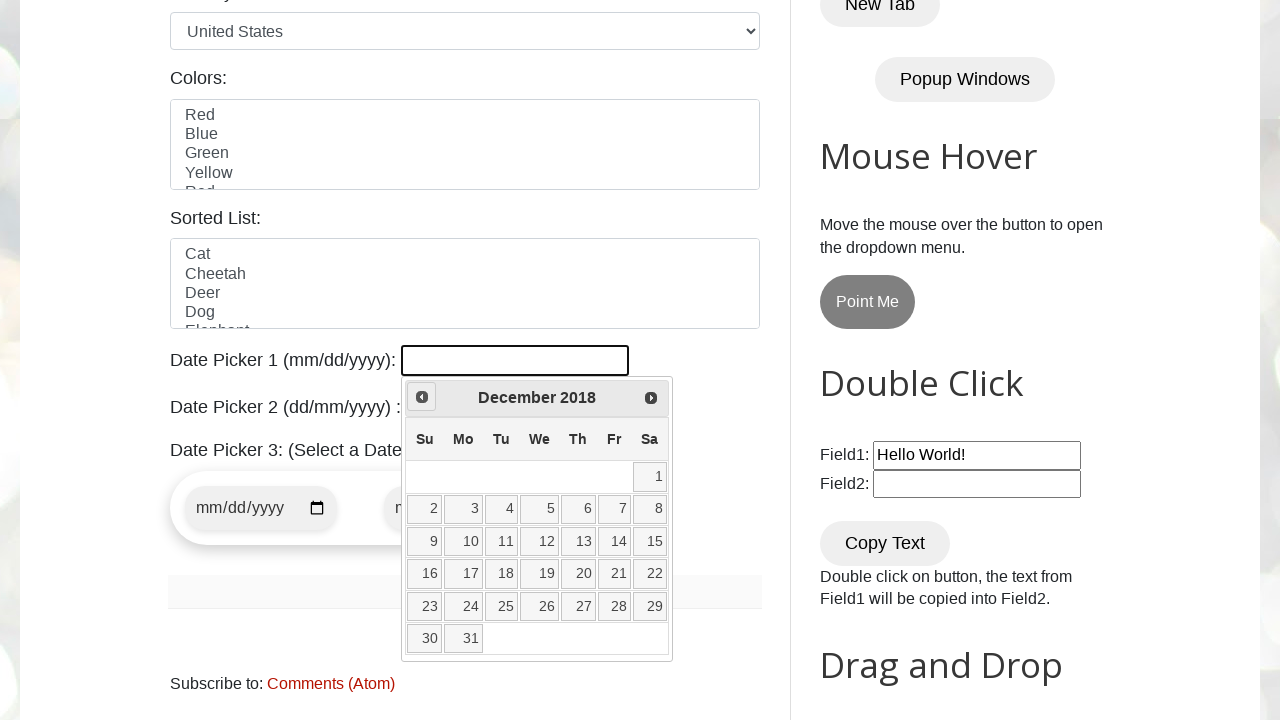

Retrieved current date from calendar: December 2018
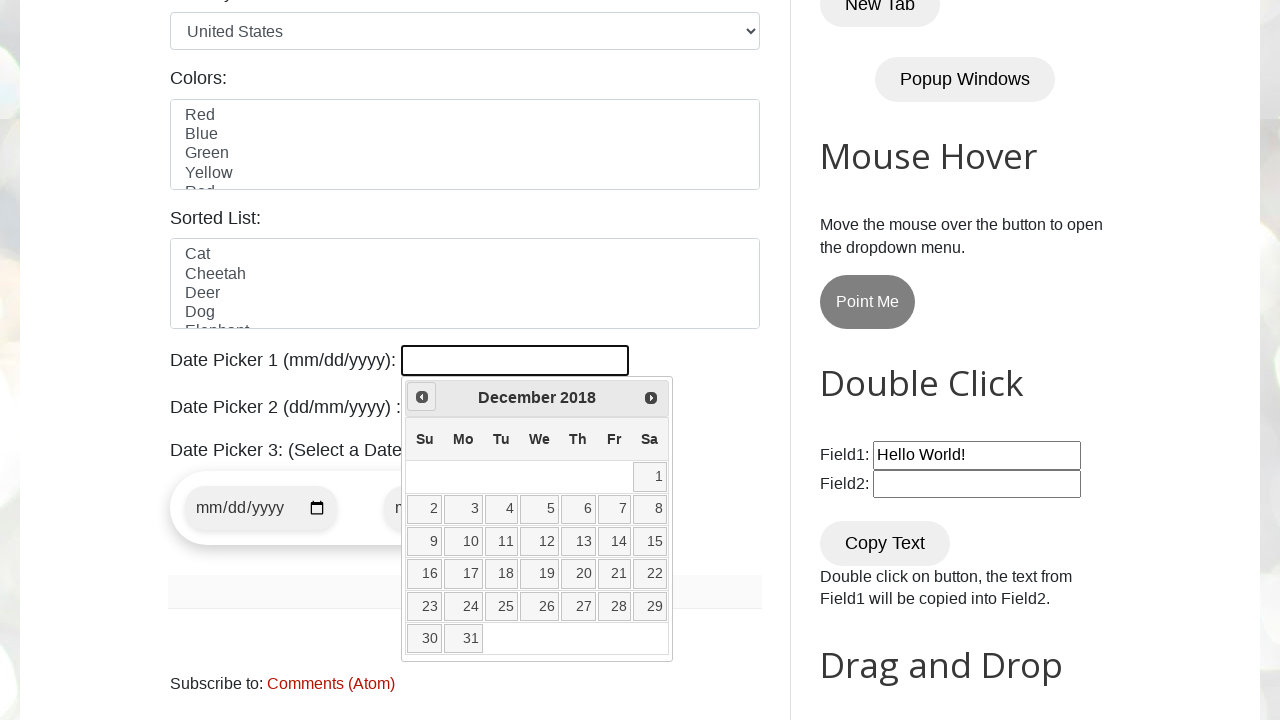

Clicked previous month button to navigate backwards from December 2018 at (422, 397) on a[data-handler='prev']
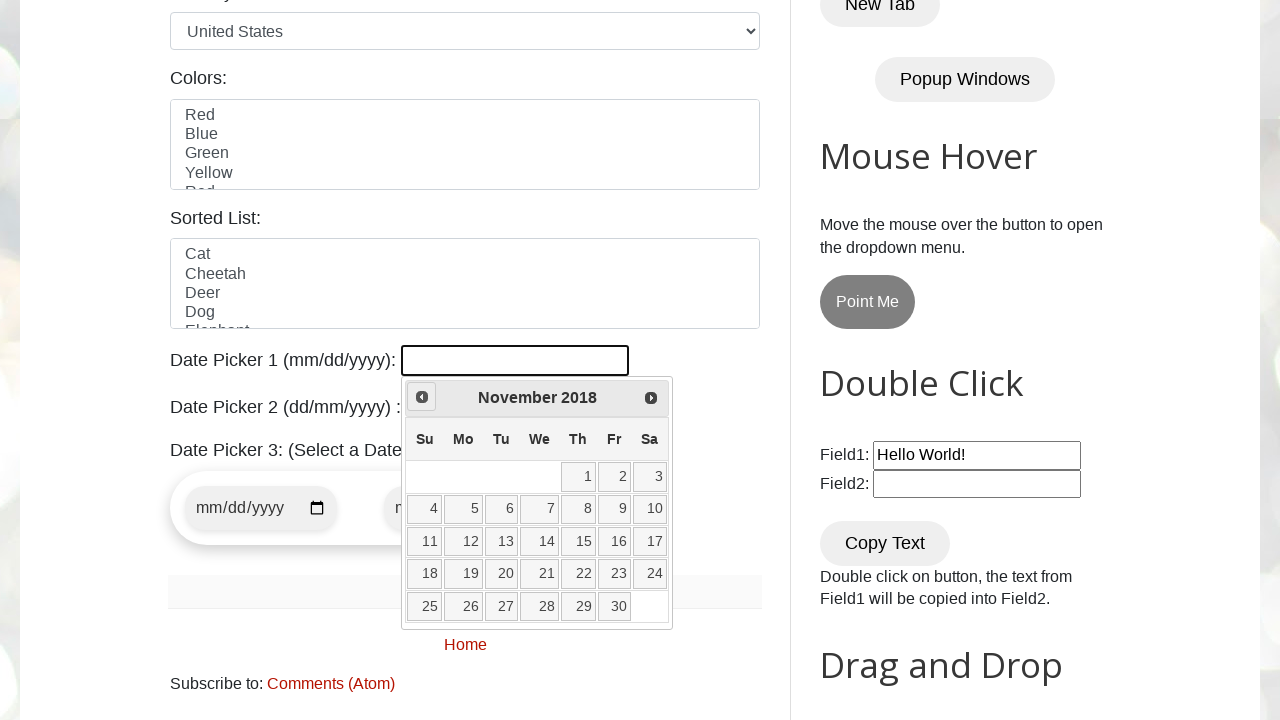

Waited for calendar to update after month navigation
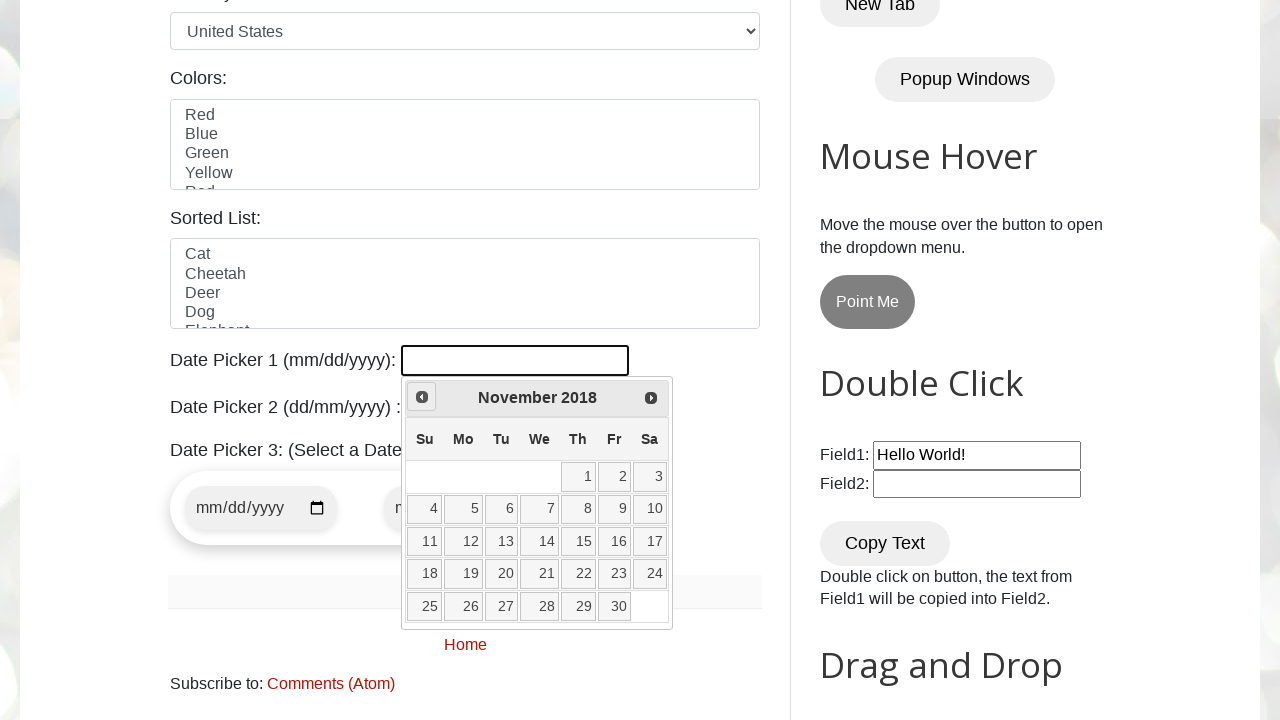

Retrieved current date from calendar: November 2018
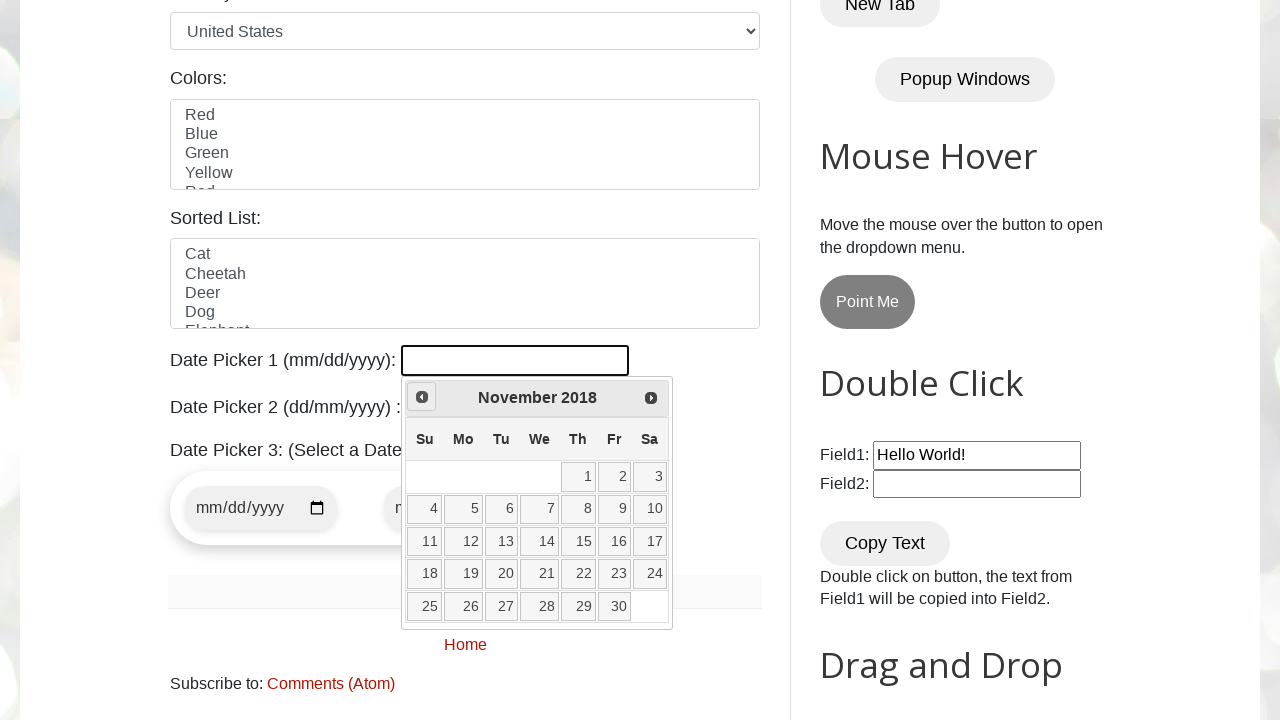

Clicked previous month button to navigate backwards from November 2018 at (422, 397) on a[data-handler='prev']
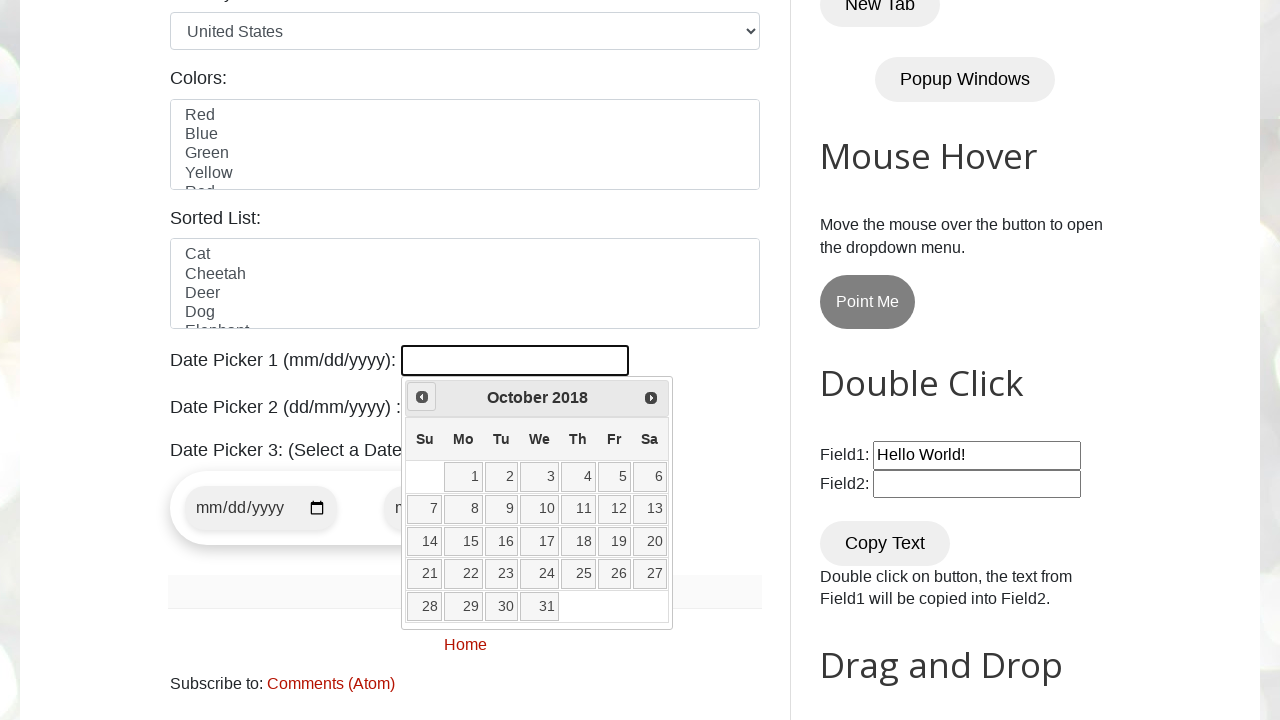

Waited for calendar to update after month navigation
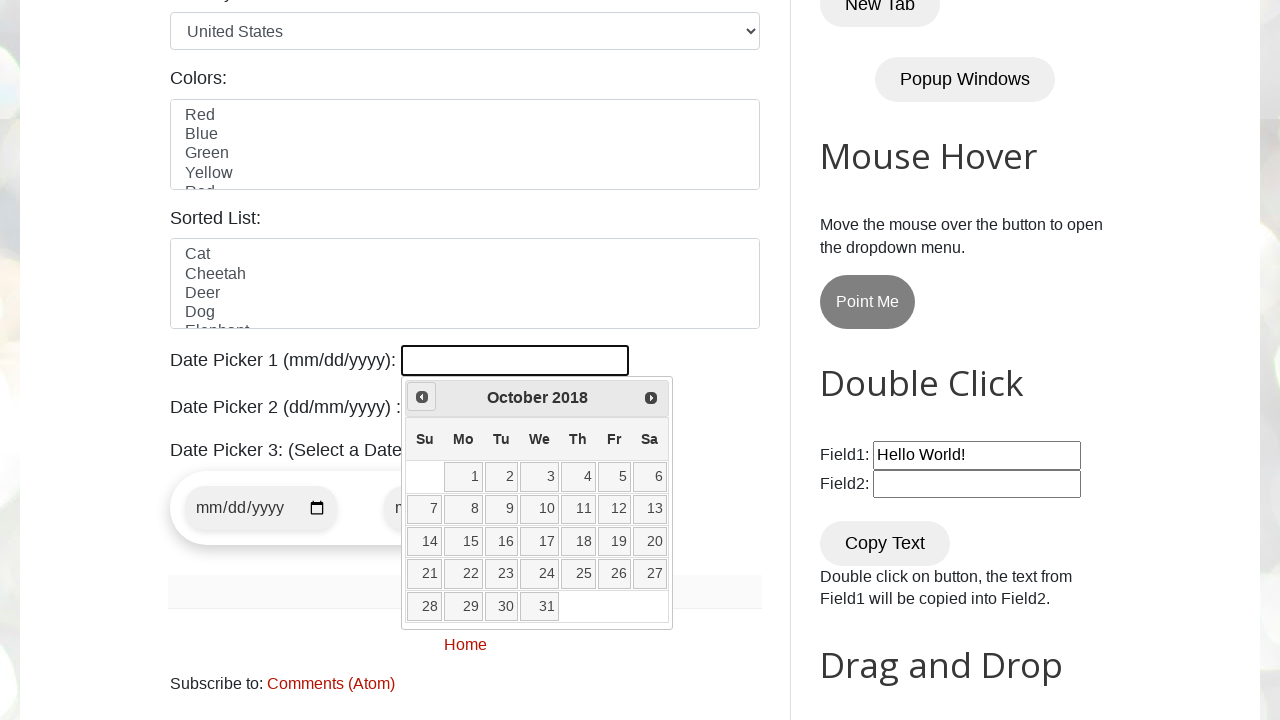

Retrieved current date from calendar: October 2018
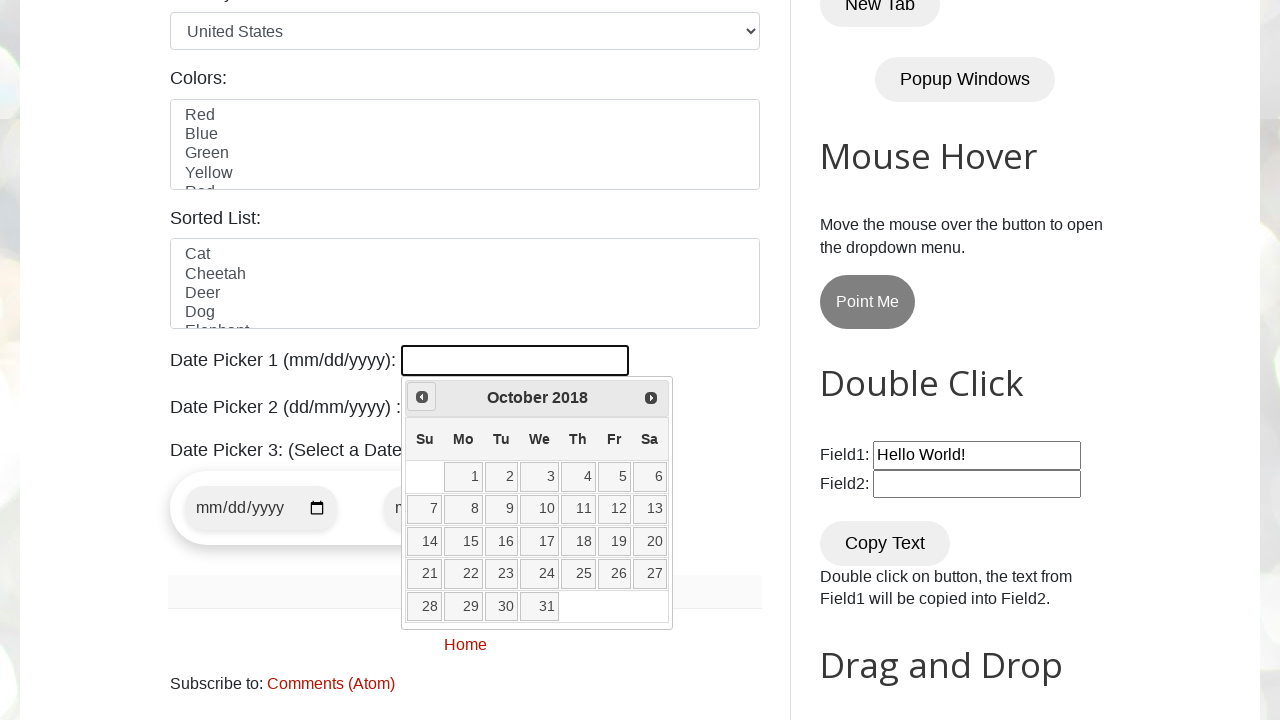

Clicked previous month button to navigate backwards from October 2018 at (422, 397) on a[data-handler='prev']
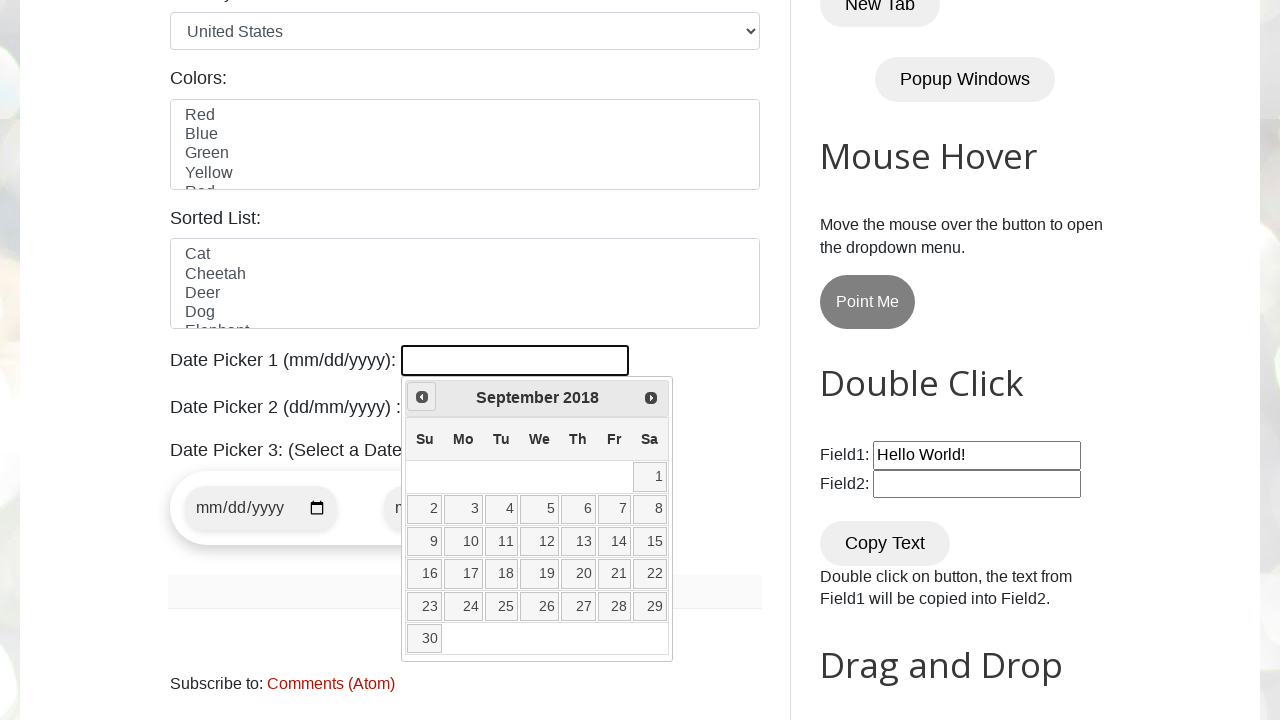

Waited for calendar to update after month navigation
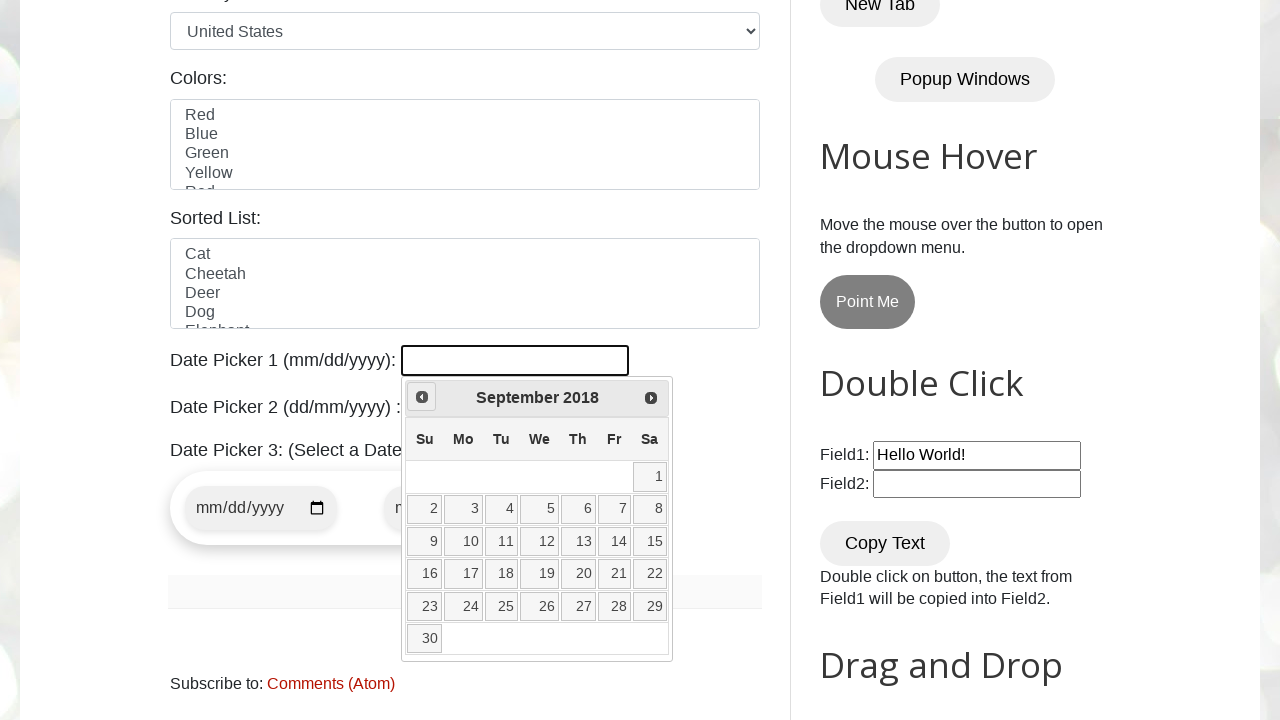

Retrieved current date from calendar: September 2018
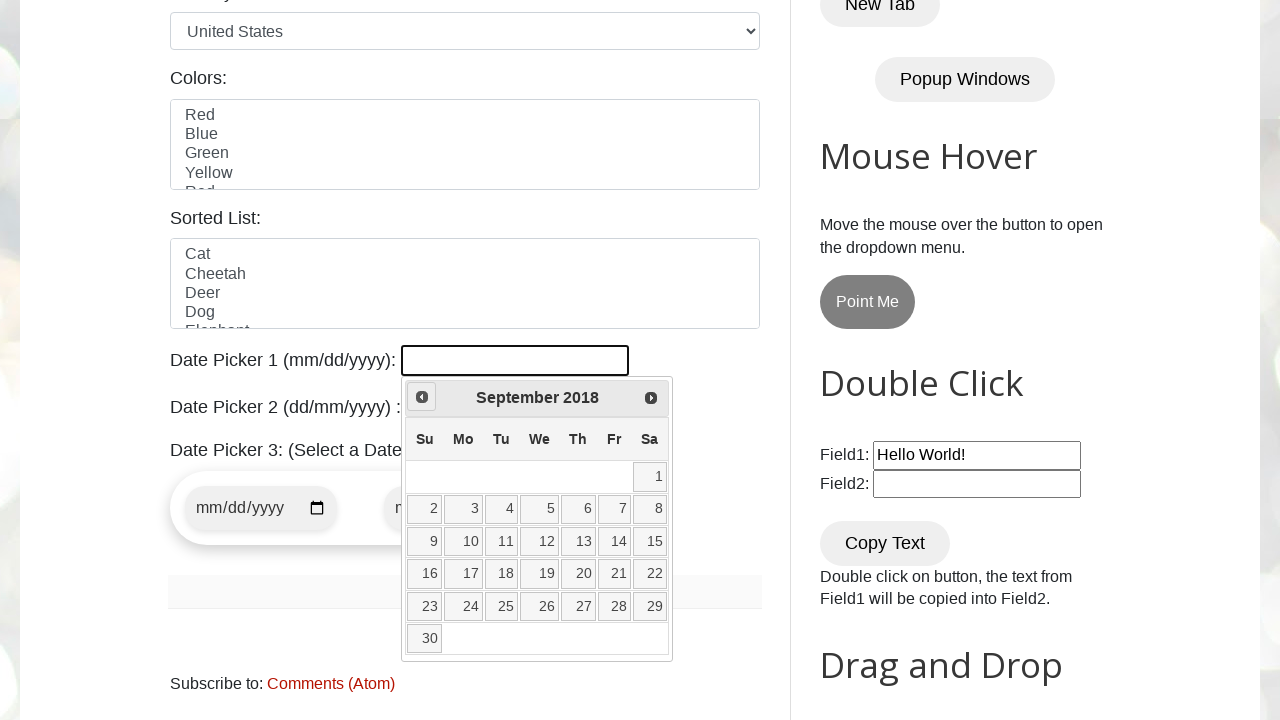

Clicked previous month button to navigate backwards from September 2018 at (422, 397) on a[data-handler='prev']
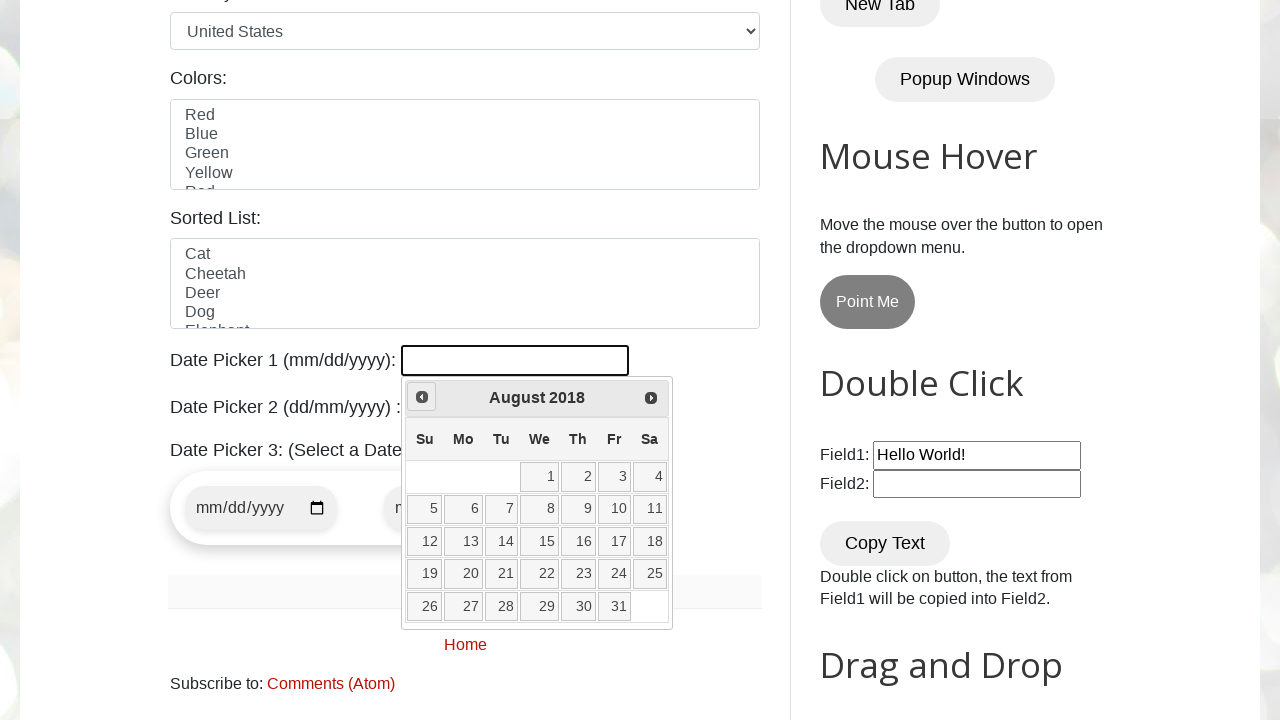

Waited for calendar to update after month navigation
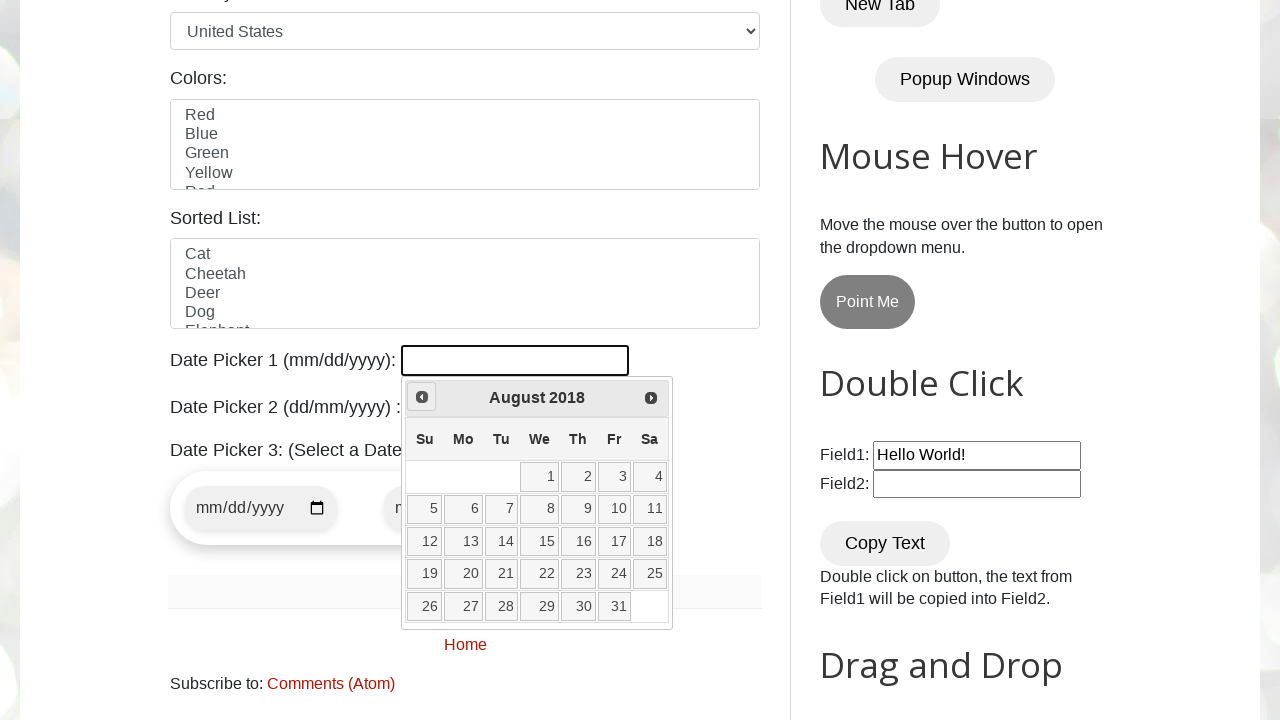

Retrieved current date from calendar: August 2018
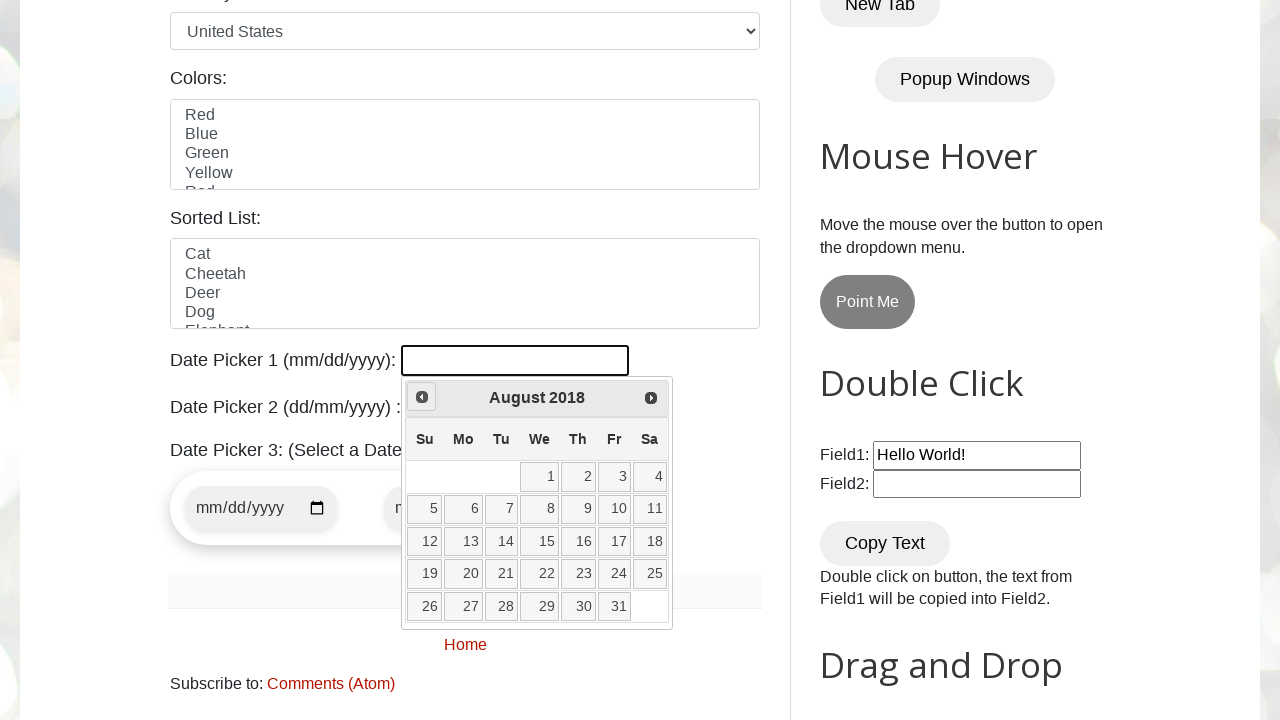

Clicked previous month button to navigate backwards from August 2018 at (422, 397) on a[data-handler='prev']
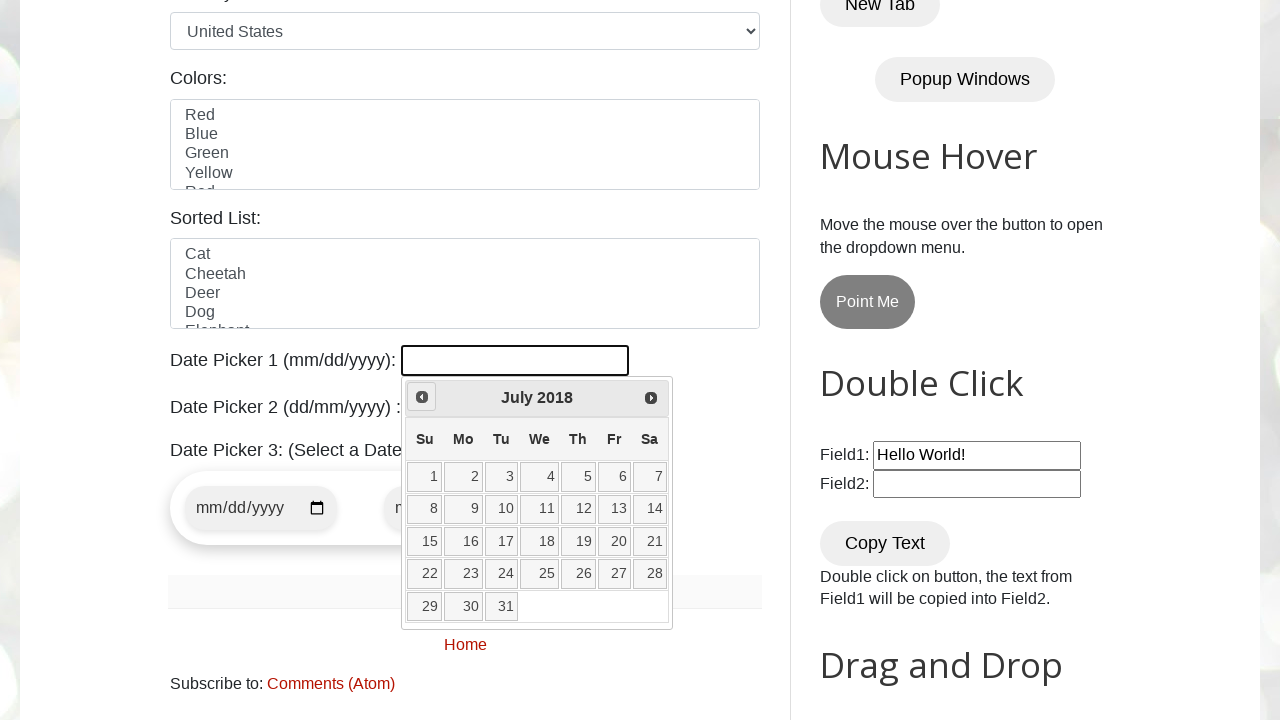

Waited for calendar to update after month navigation
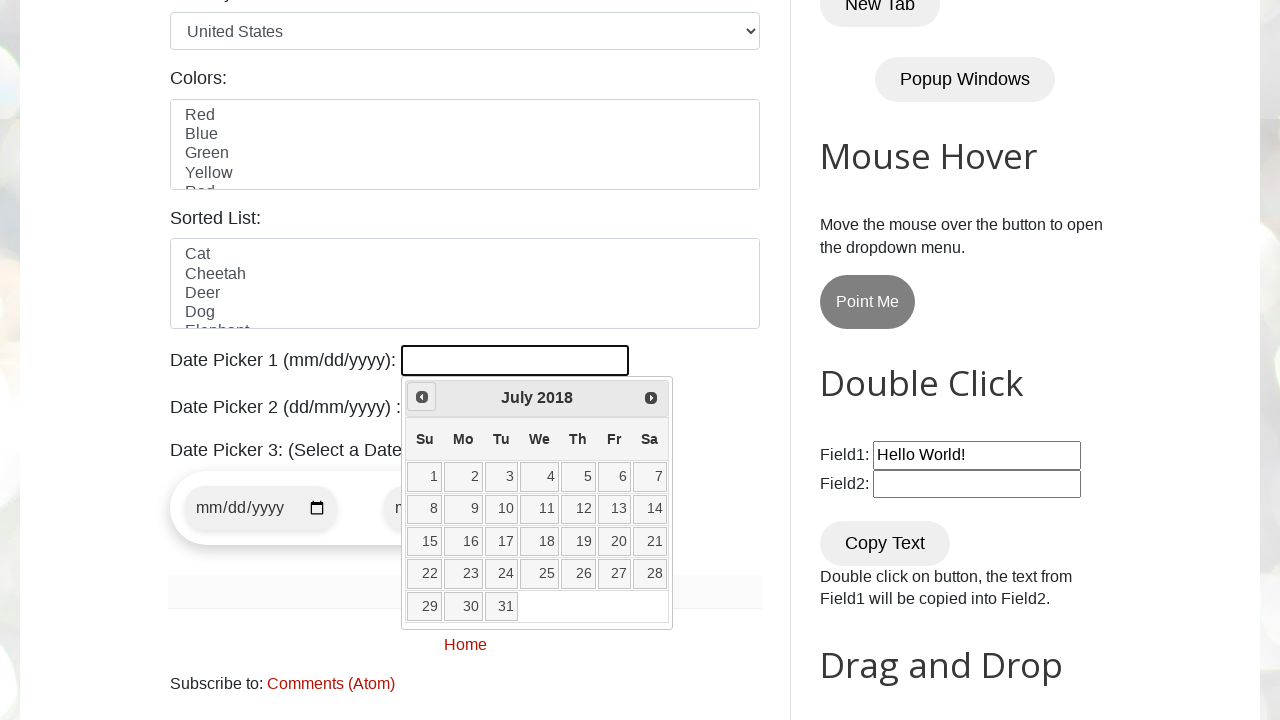

Retrieved current date from calendar: July 2018
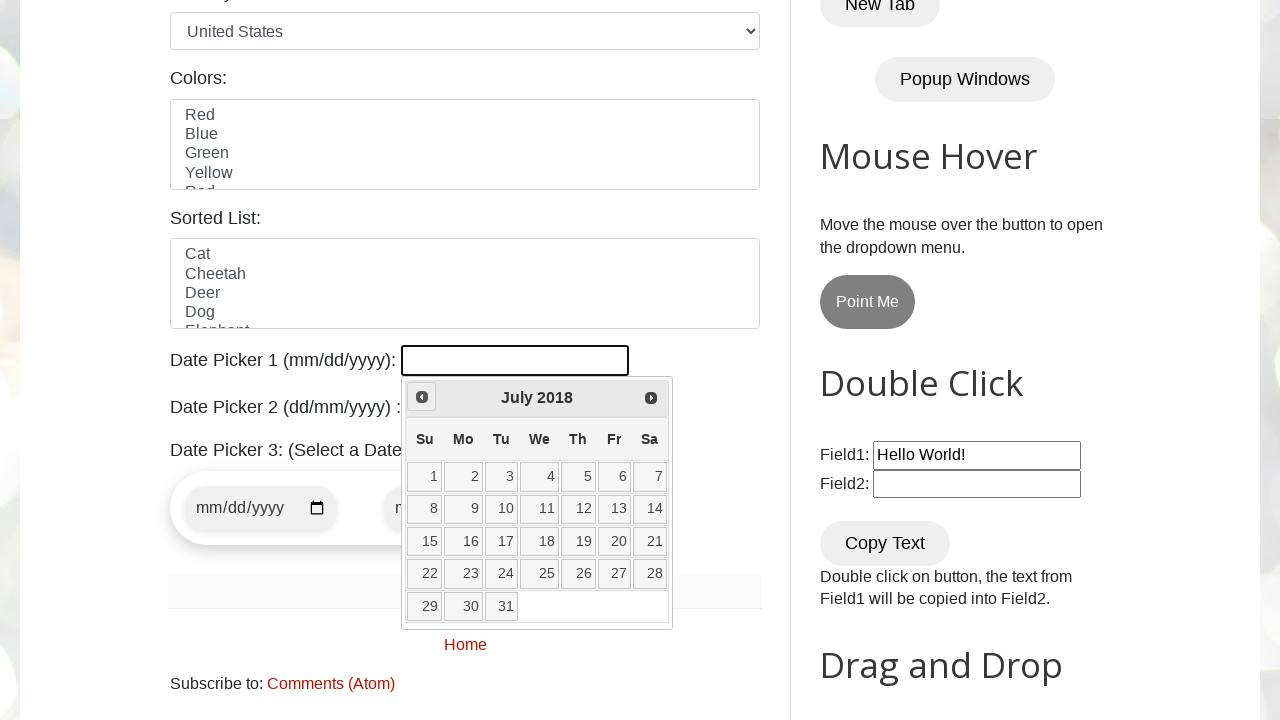

Clicked previous month button to navigate backwards from July 2018 at (422, 397) on a[data-handler='prev']
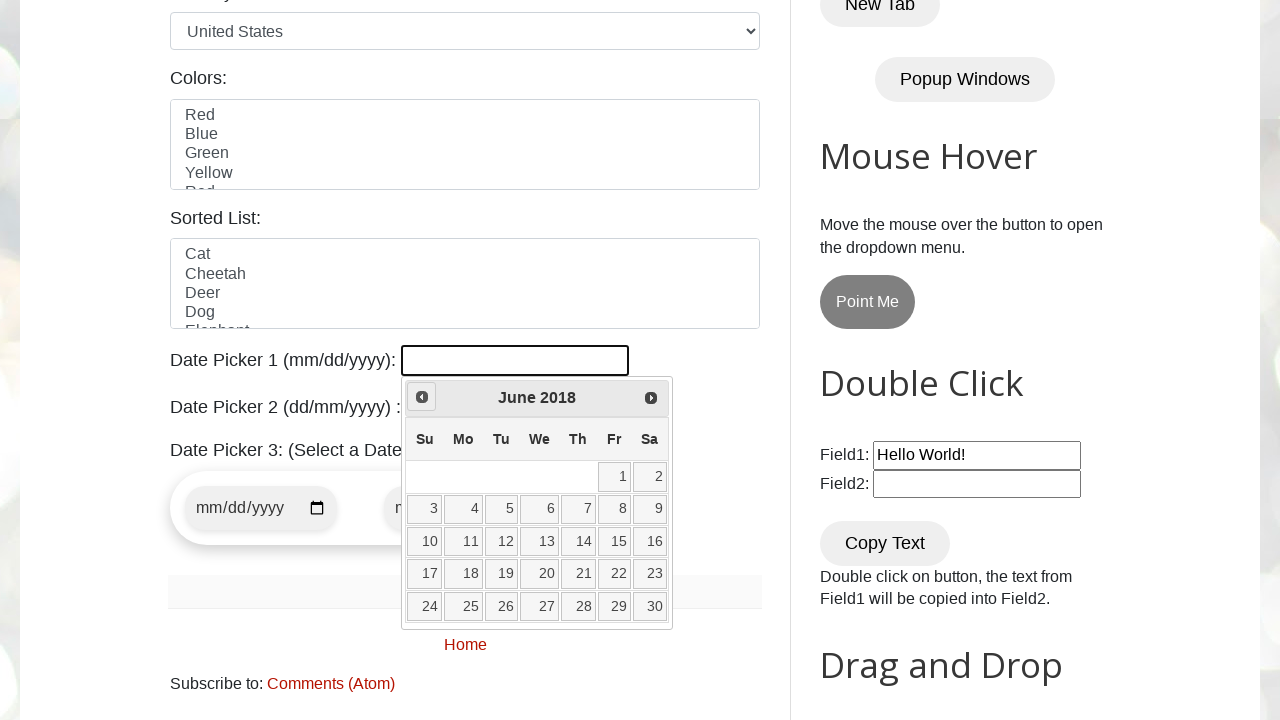

Waited for calendar to update after month navigation
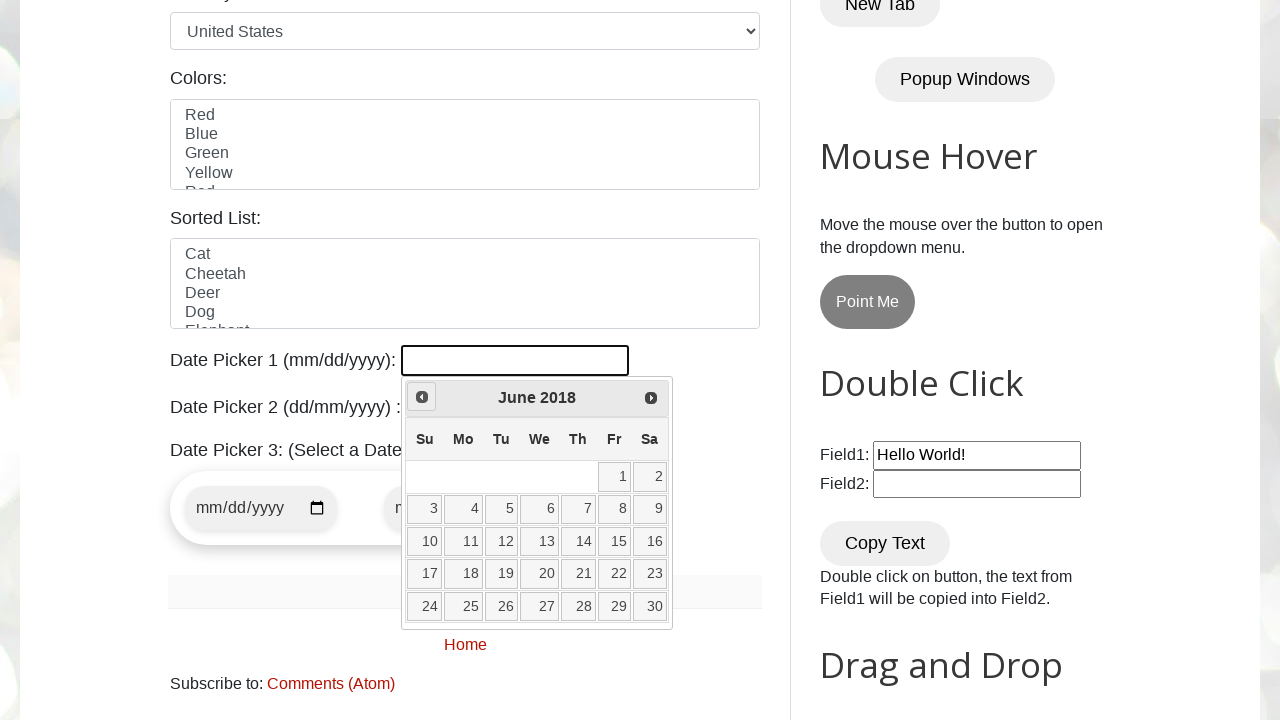

Retrieved current date from calendar: June 2018
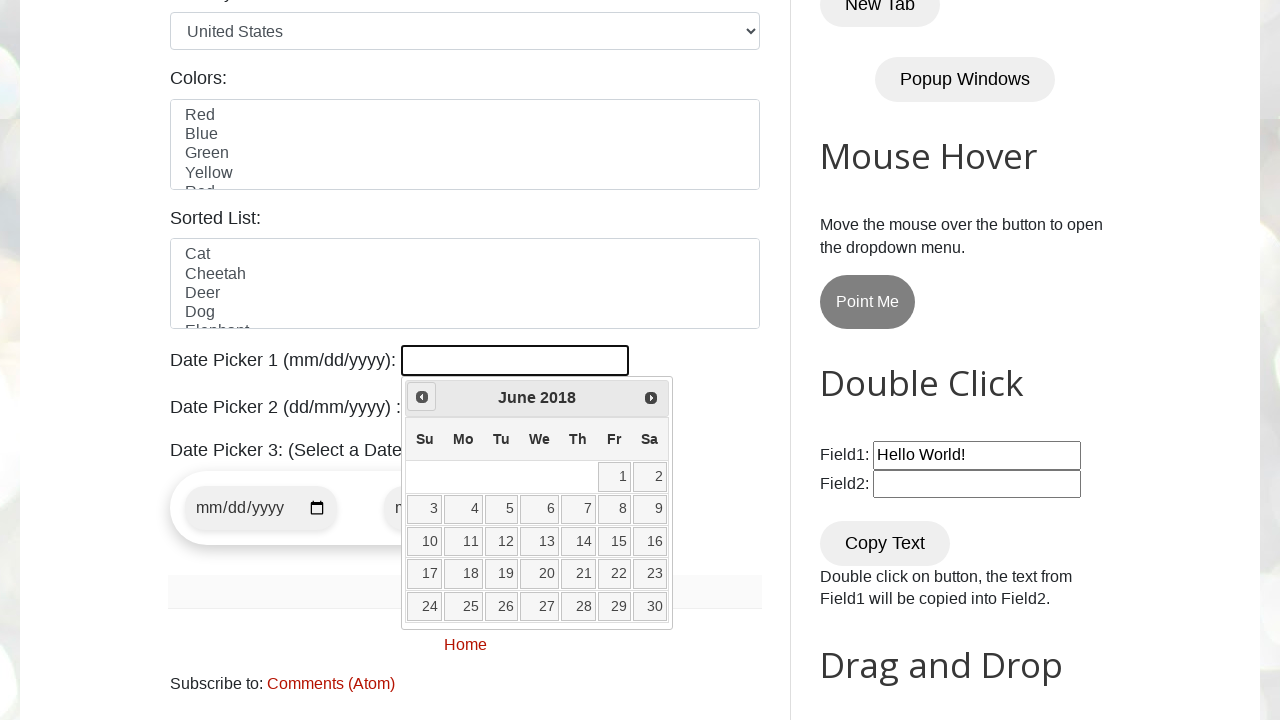

Clicked previous month button to navigate backwards from June 2018 at (422, 397) on a[data-handler='prev']
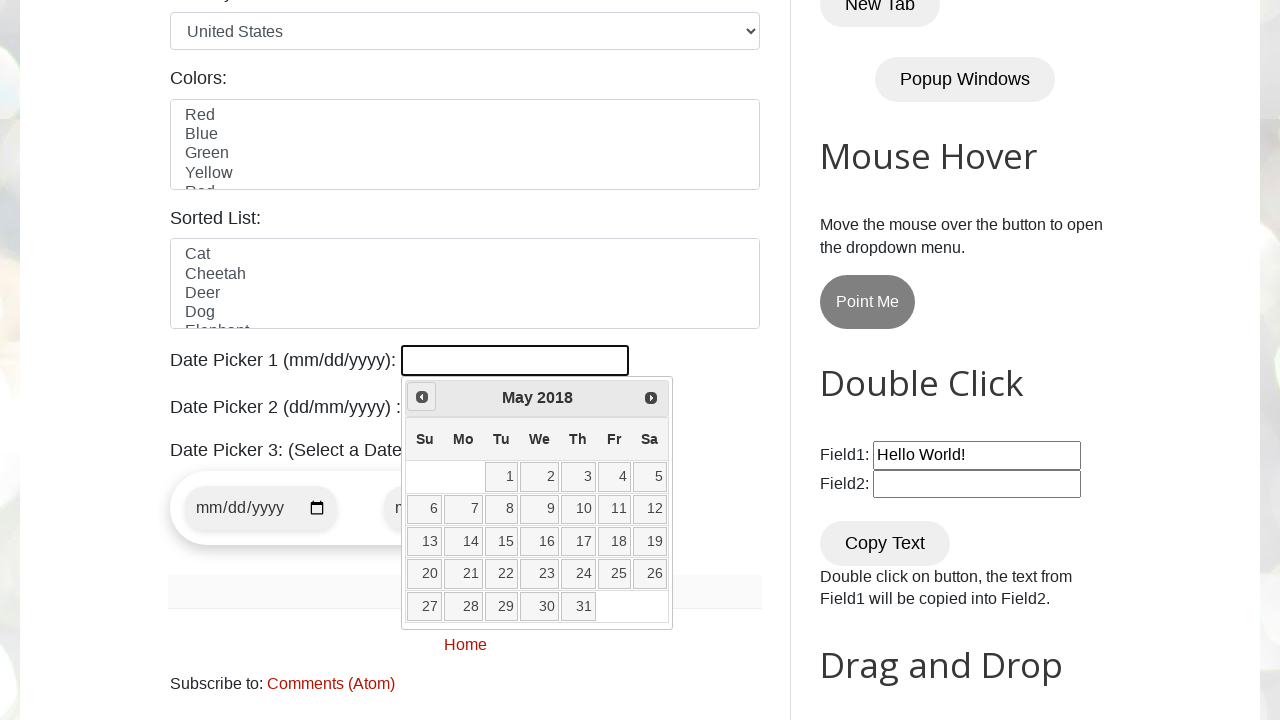

Waited for calendar to update after month navigation
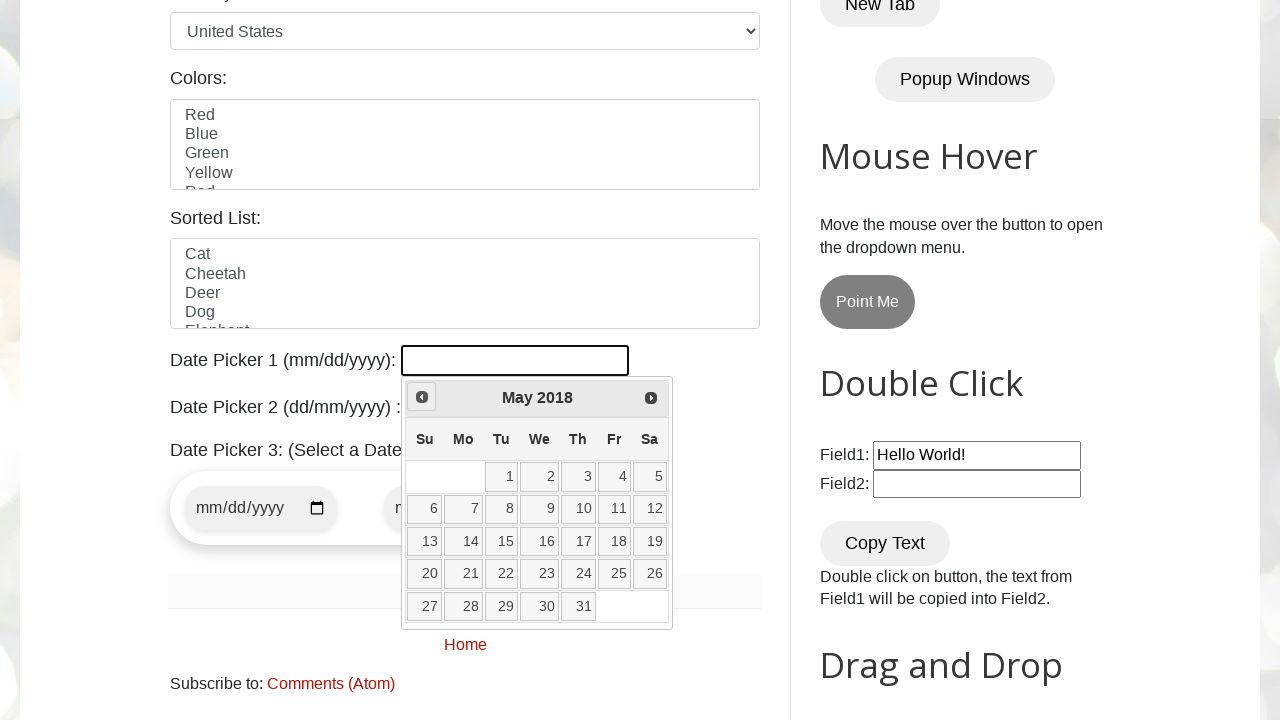

Retrieved current date from calendar: May 2018
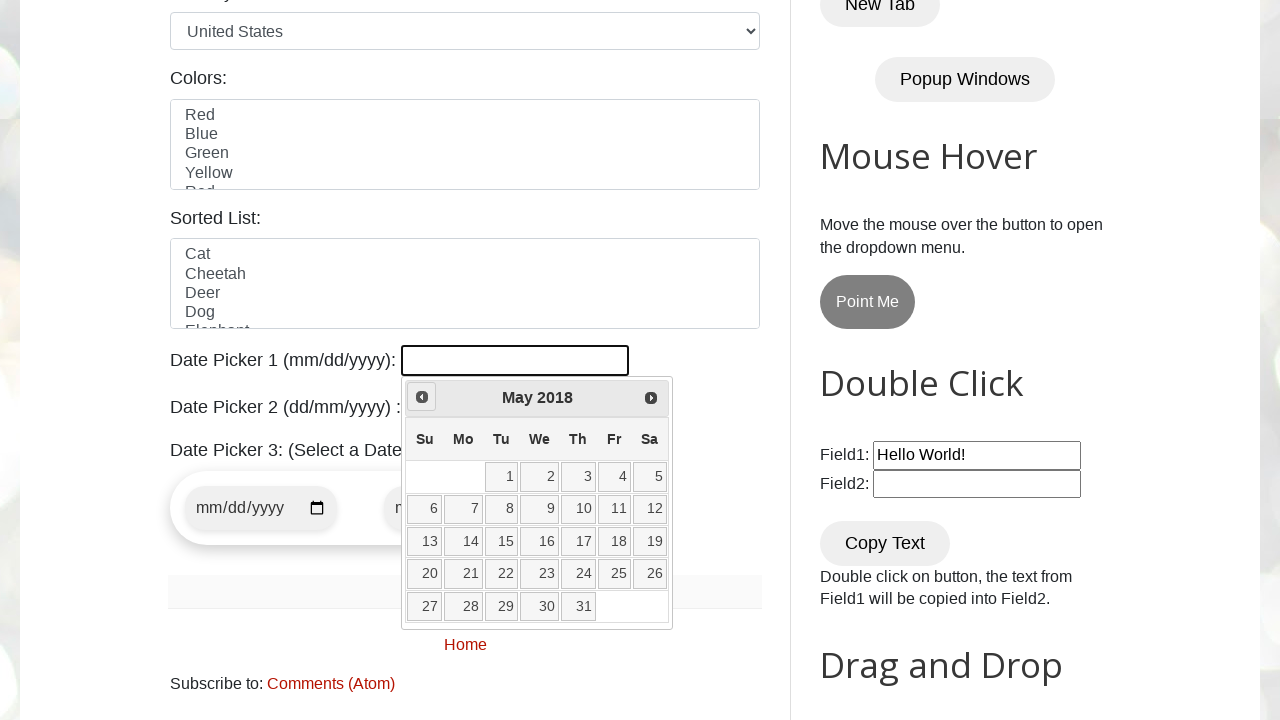

Clicked previous month button to navigate backwards from May 2018 at (422, 397) on a[data-handler='prev']
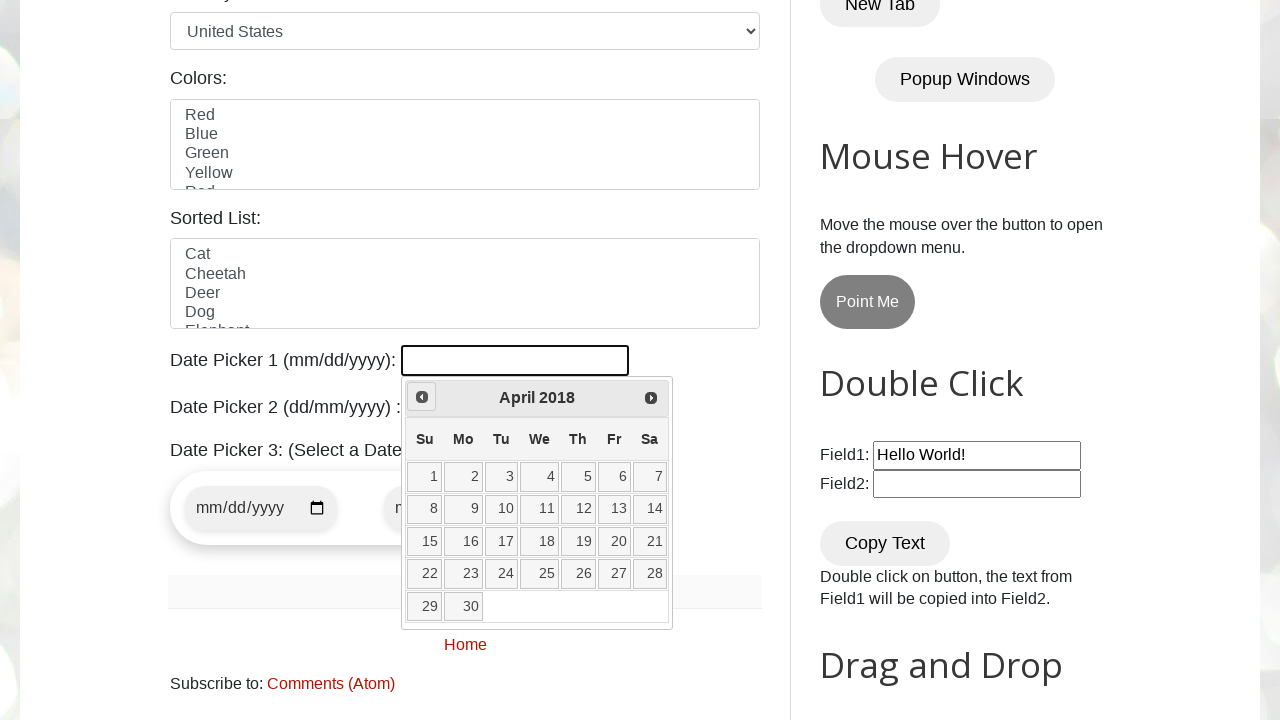

Waited for calendar to update after month navigation
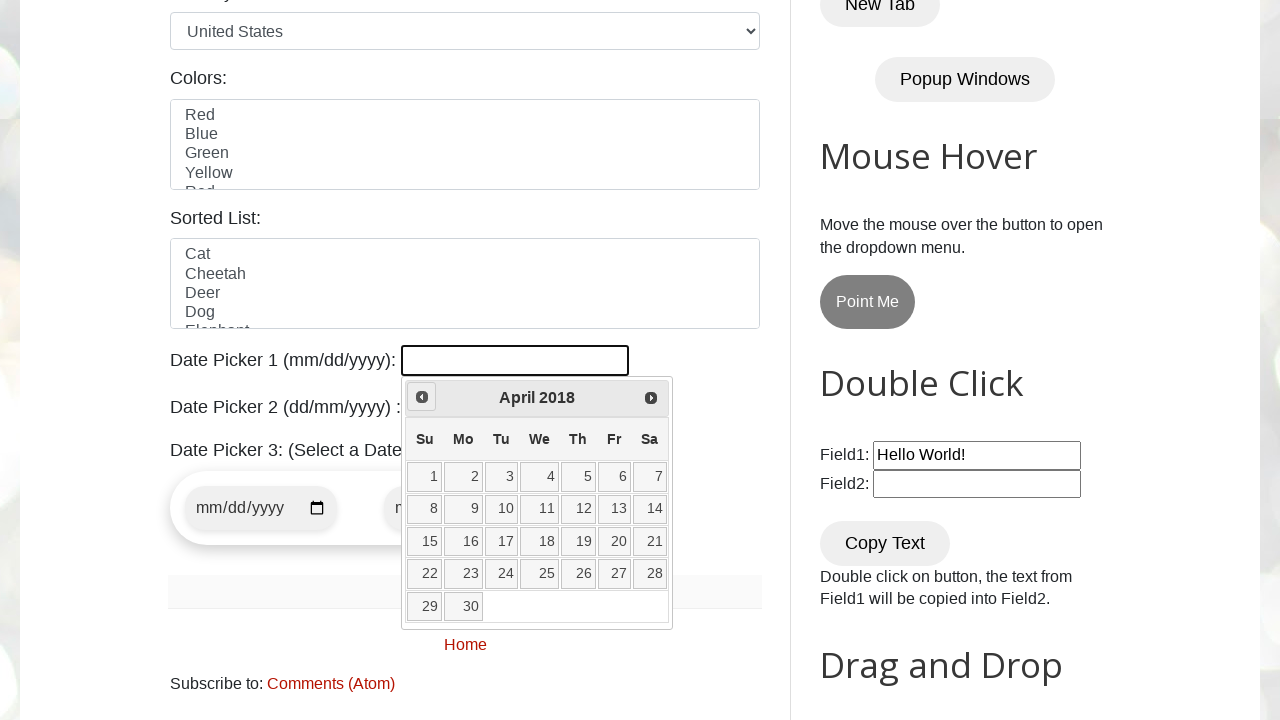

Retrieved current date from calendar: April 2018
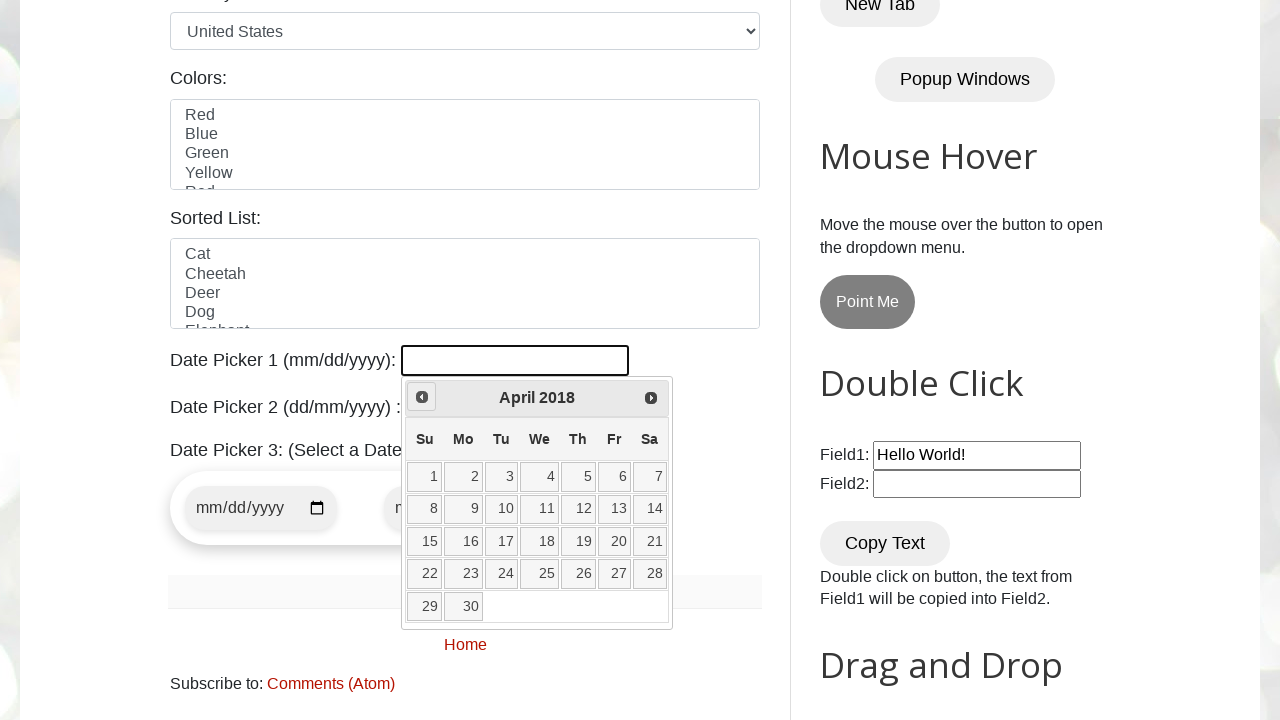

Clicked previous month button to navigate backwards from April 2018 at (422, 397) on a[data-handler='prev']
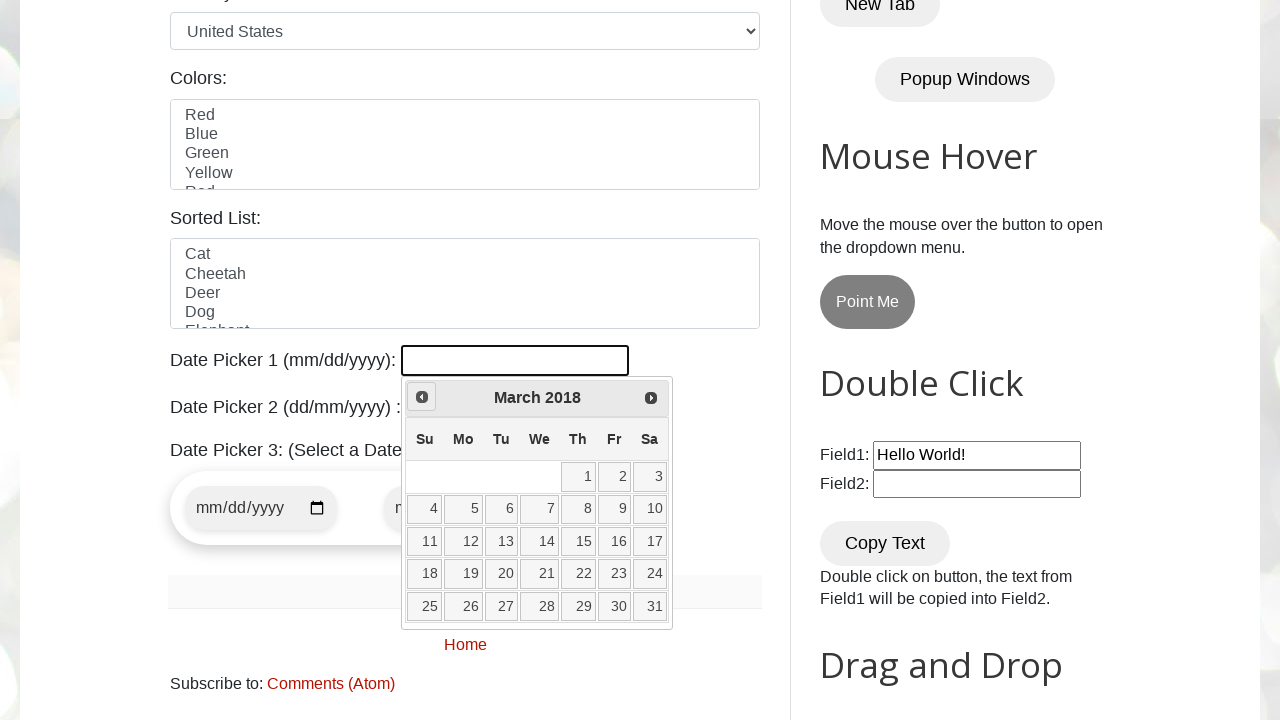

Waited for calendar to update after month navigation
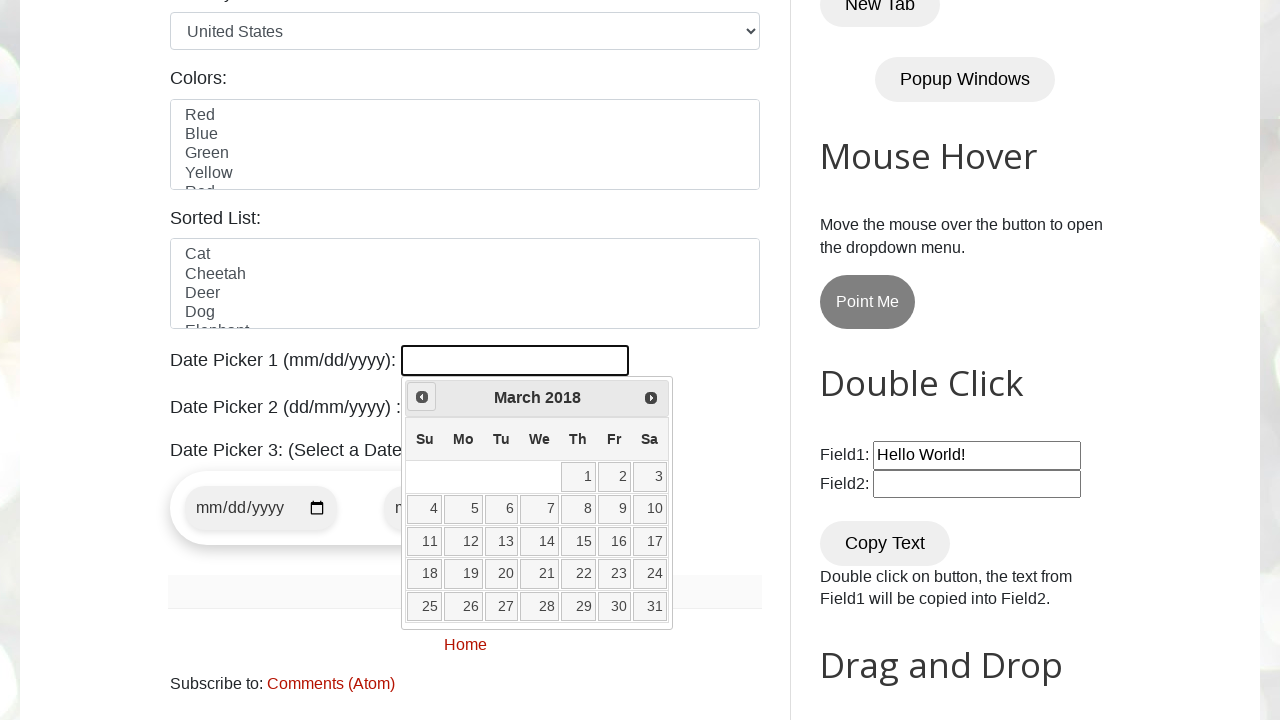

Retrieved current date from calendar: March 2018
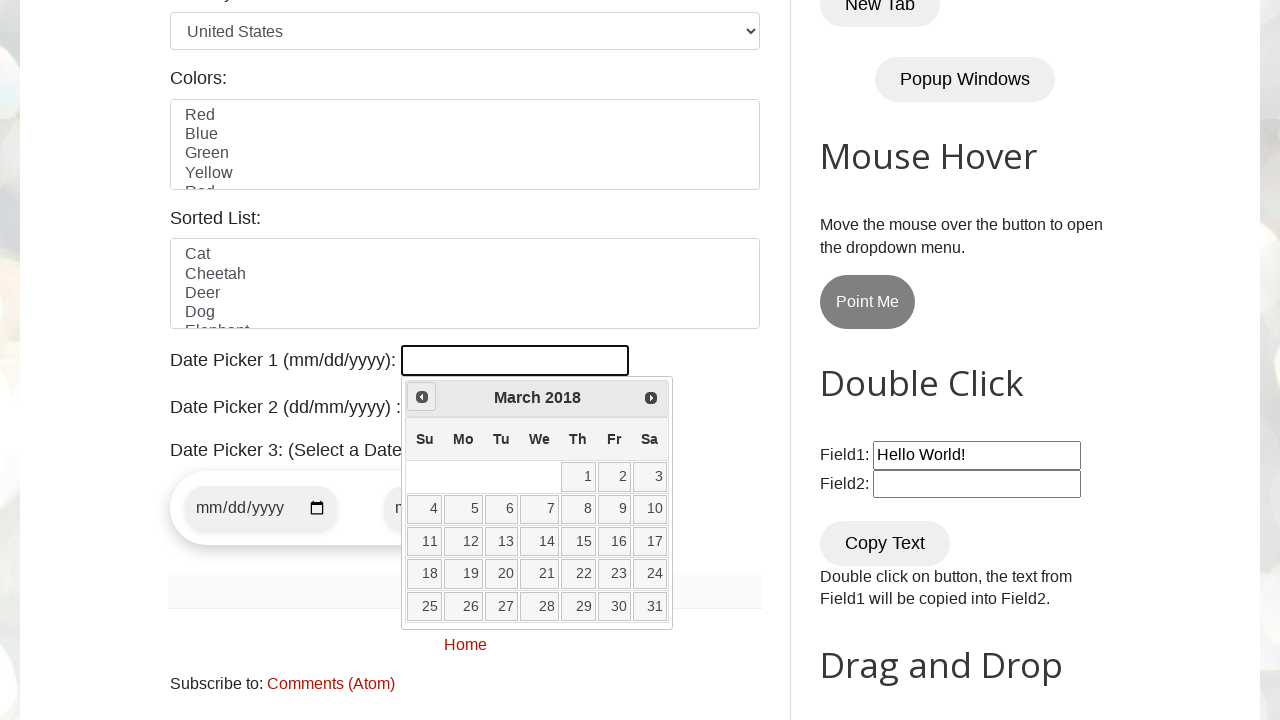

Clicked previous month button to navigate backwards from March 2018 at (422, 397) on a[data-handler='prev']
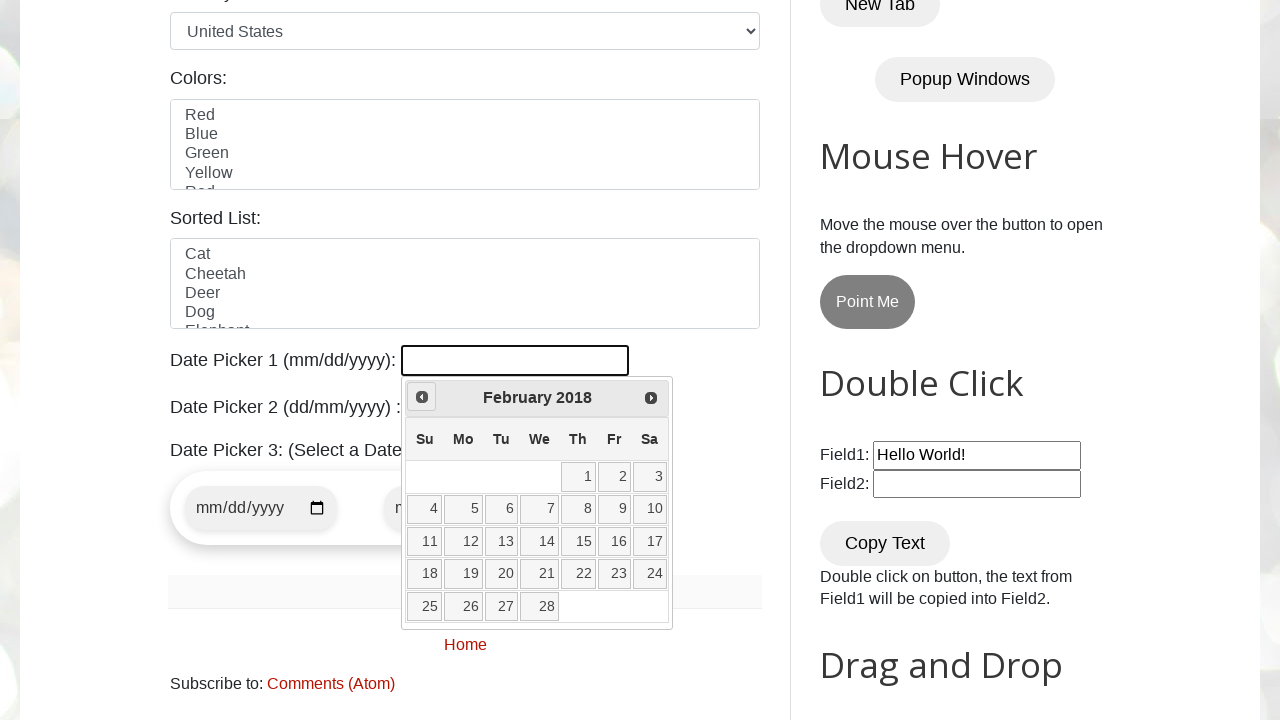

Waited for calendar to update after month navigation
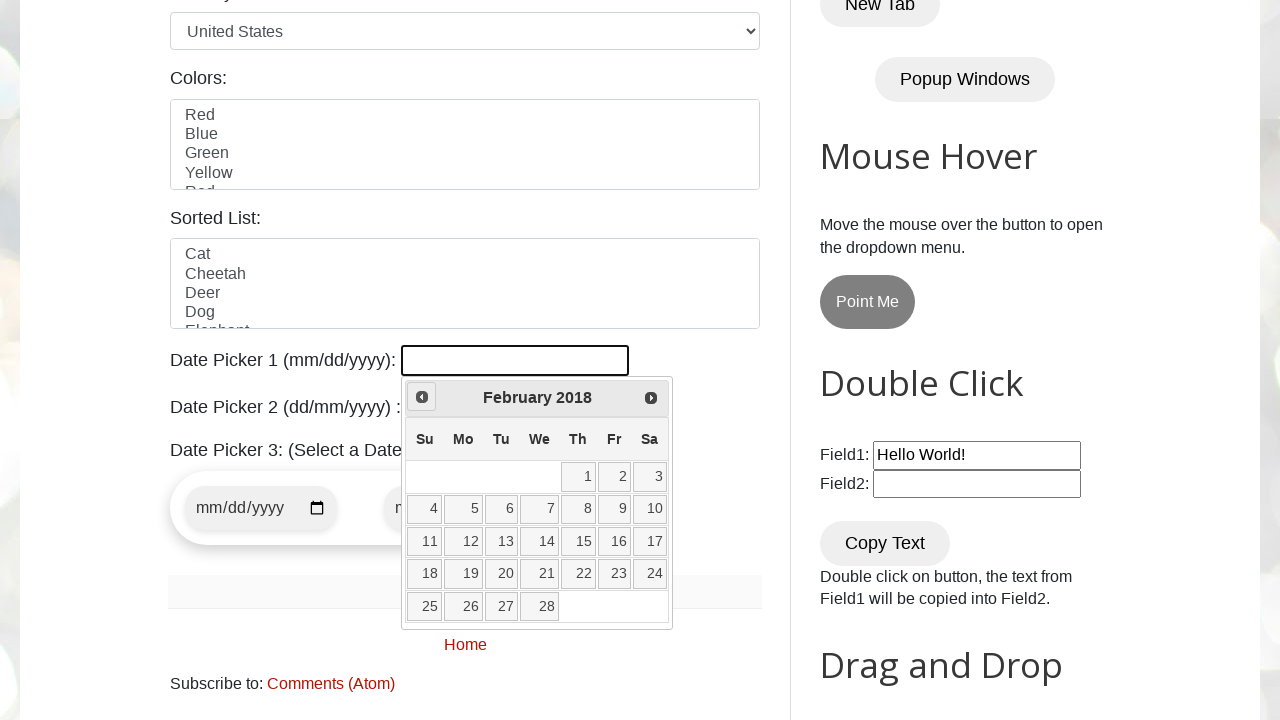

Retrieved current date from calendar: February 2018
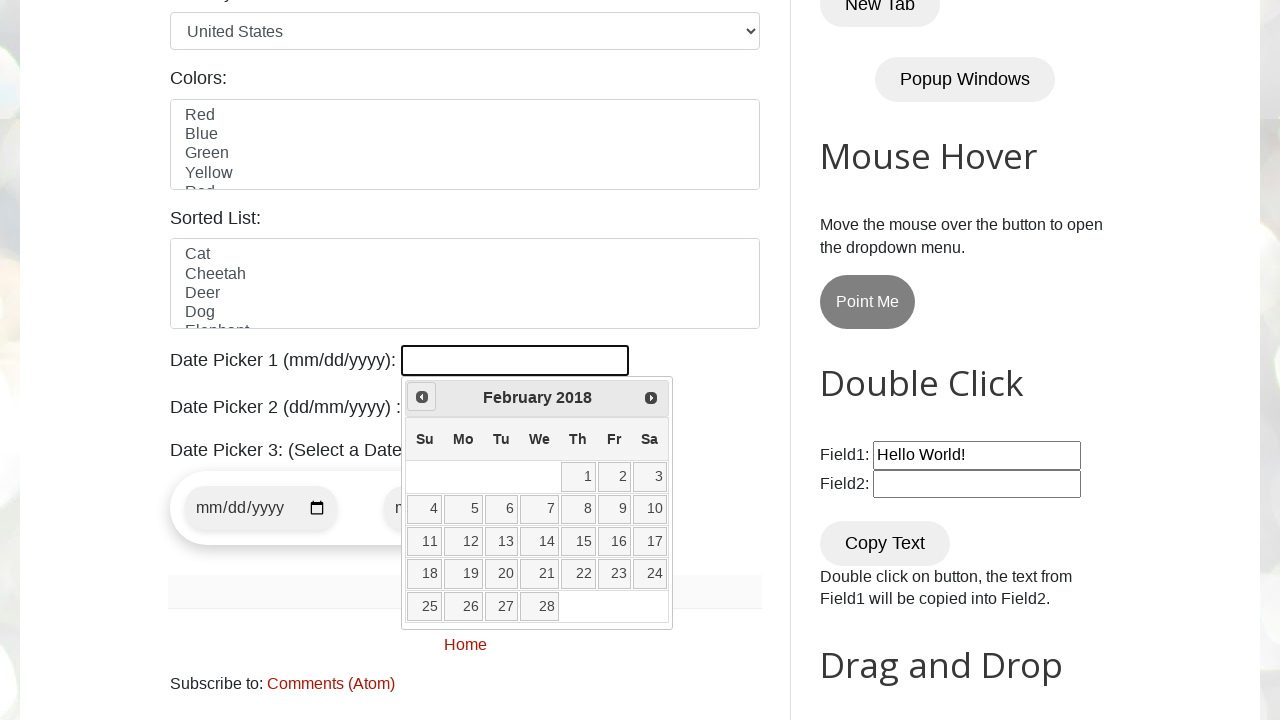

Clicked previous month button to navigate backwards from February 2018 at (422, 397) on a[data-handler='prev']
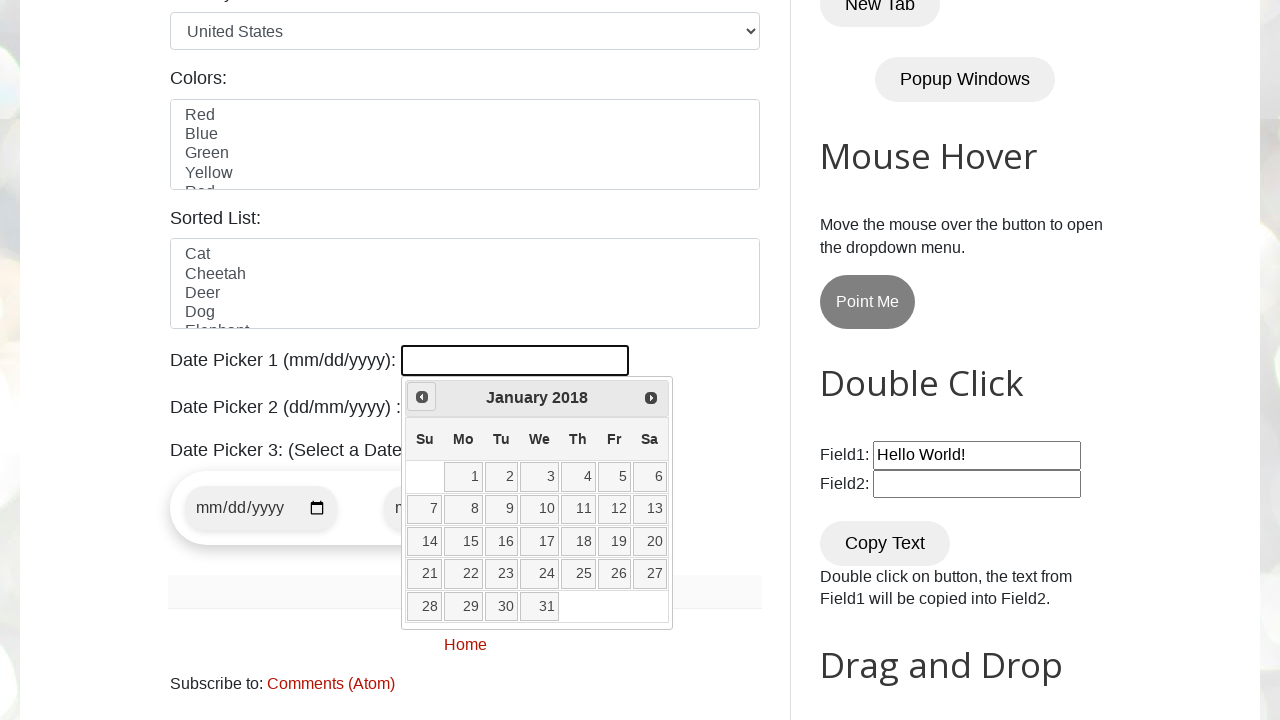

Waited for calendar to update after month navigation
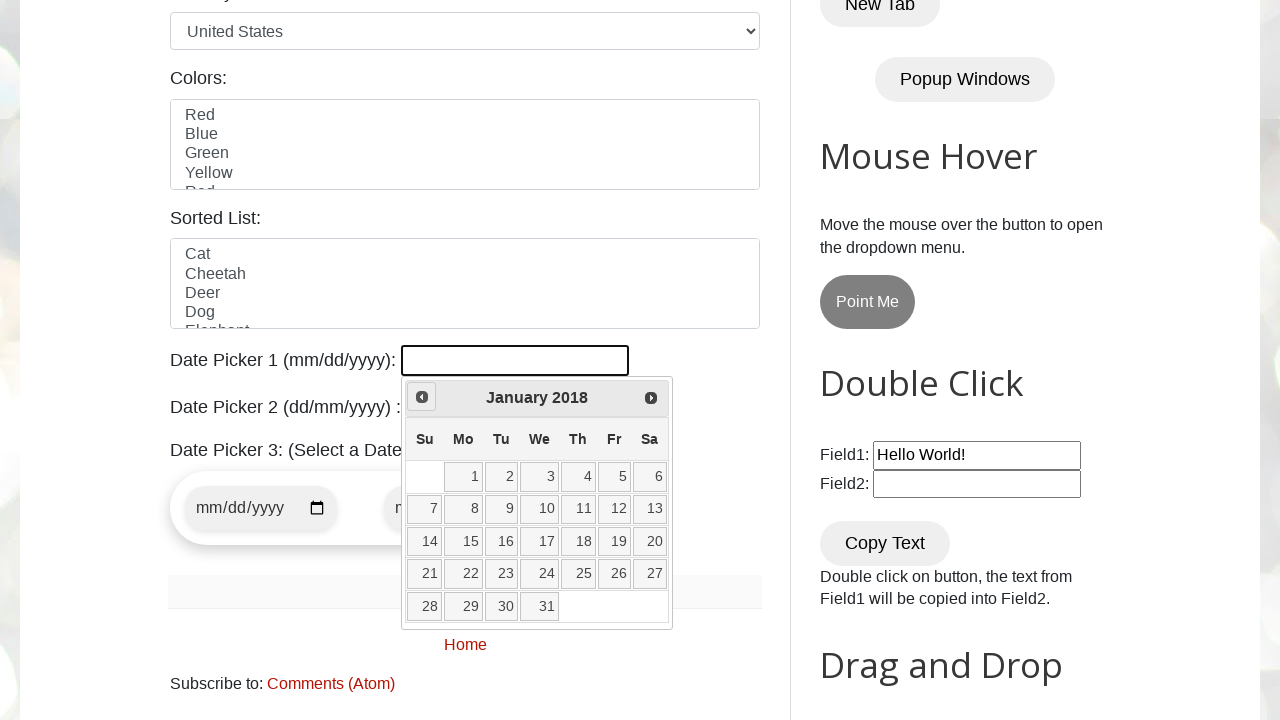

Retrieved current date from calendar: January 2018
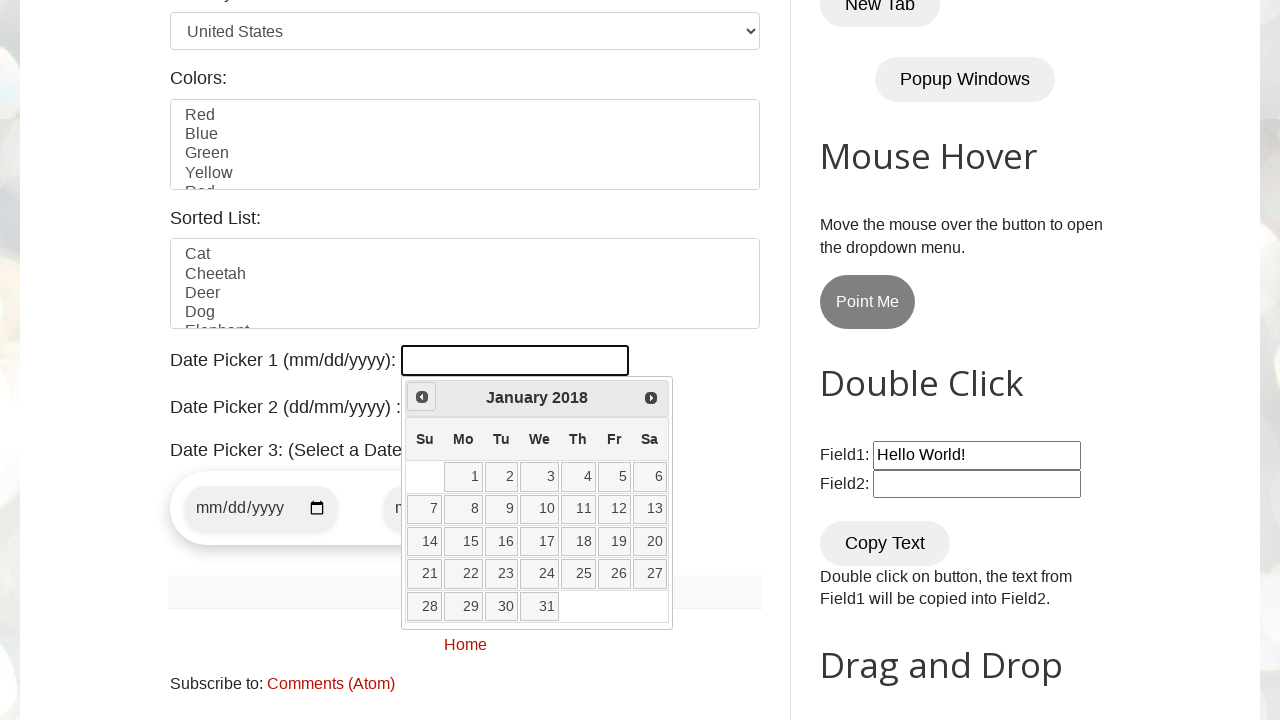

Clicked previous month button to navigate backwards from January 2018 at (422, 397) on a[data-handler='prev']
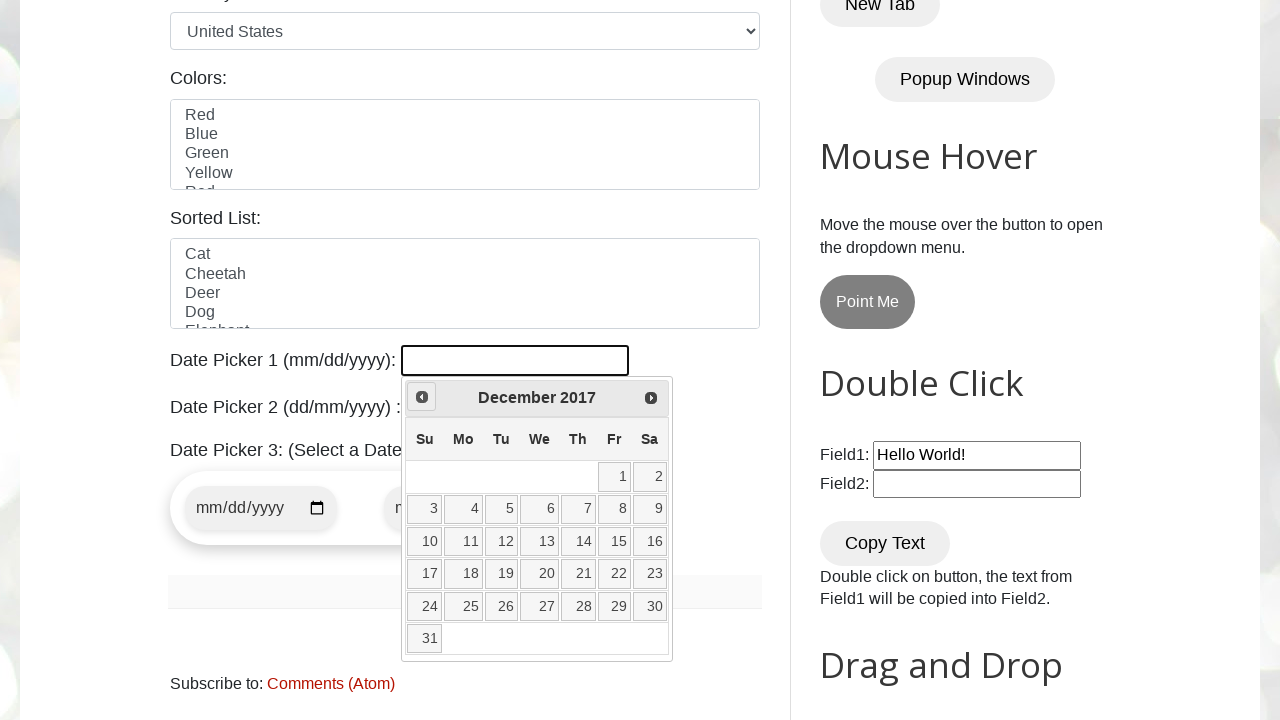

Waited for calendar to update after month navigation
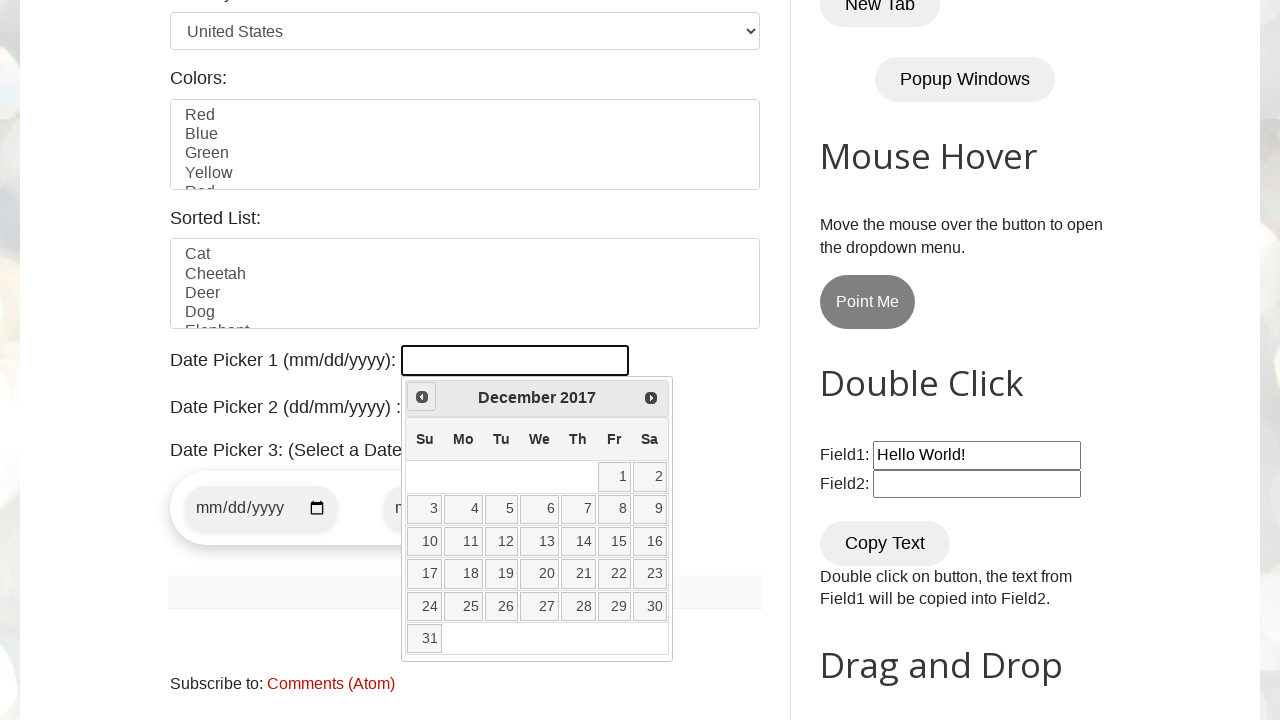

Retrieved current date from calendar: December 2017
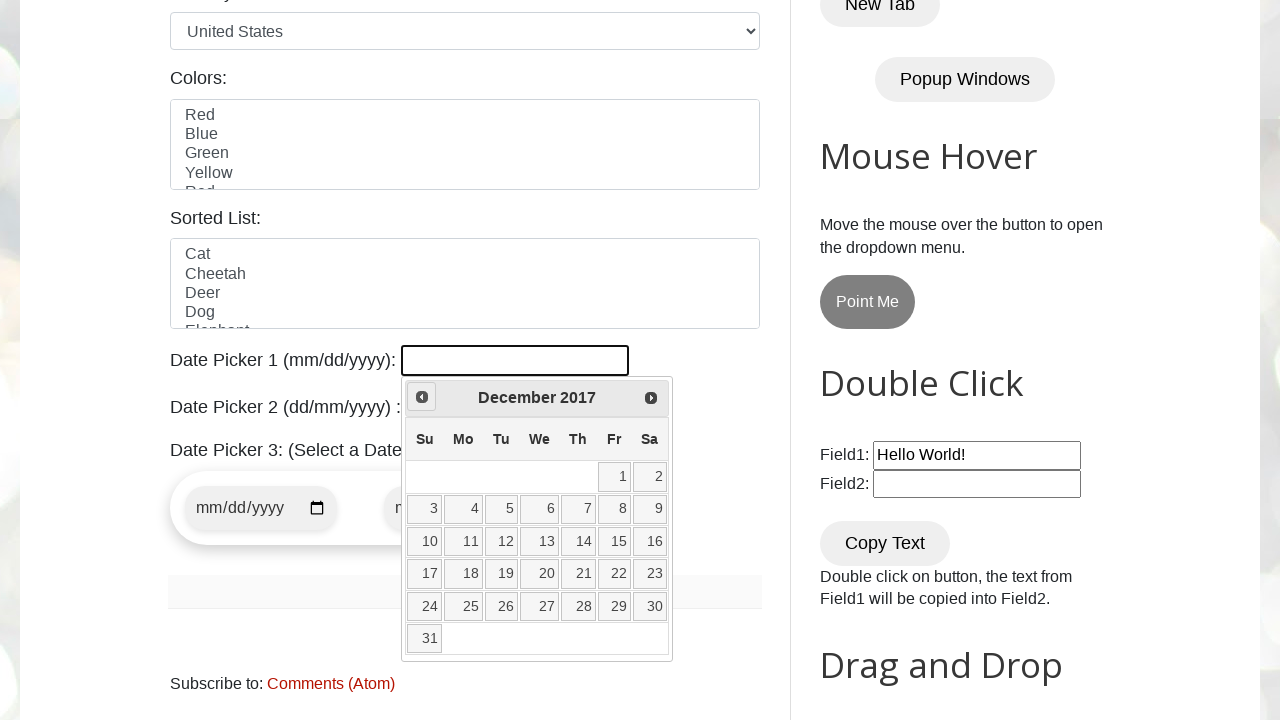

Clicked previous month button to navigate backwards from December 2017 at (422, 397) on a[data-handler='prev']
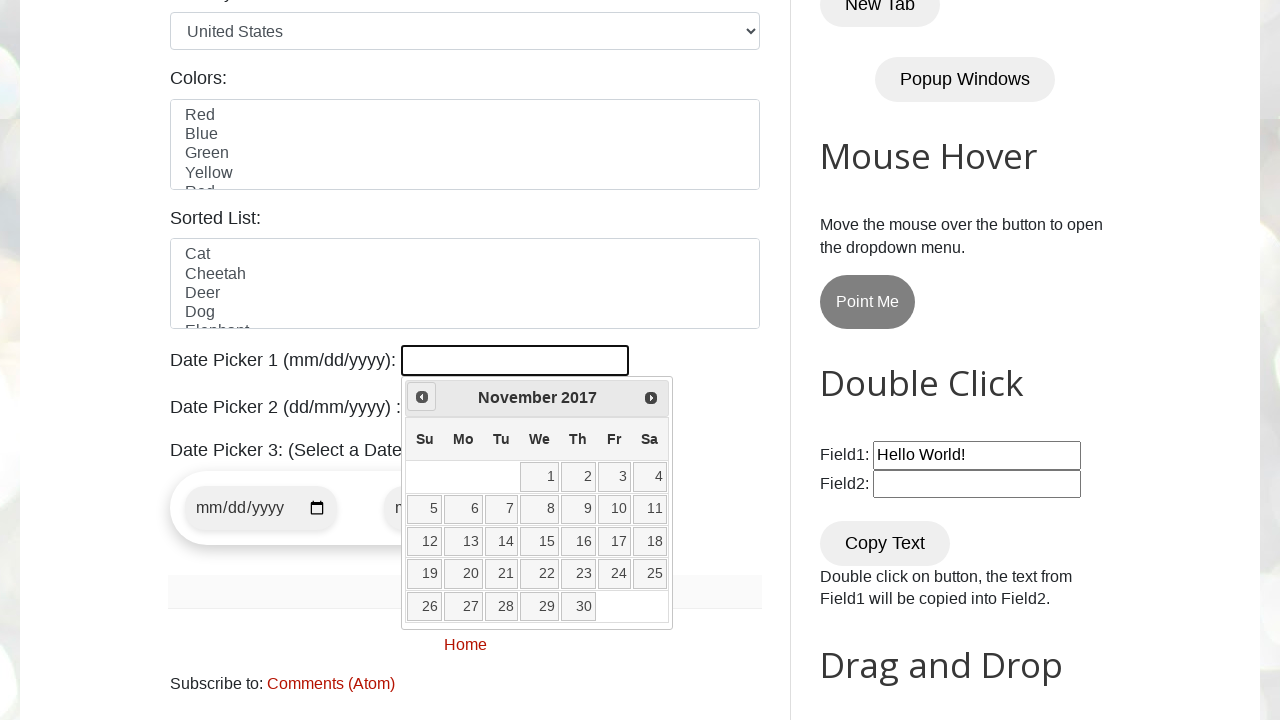

Waited for calendar to update after month navigation
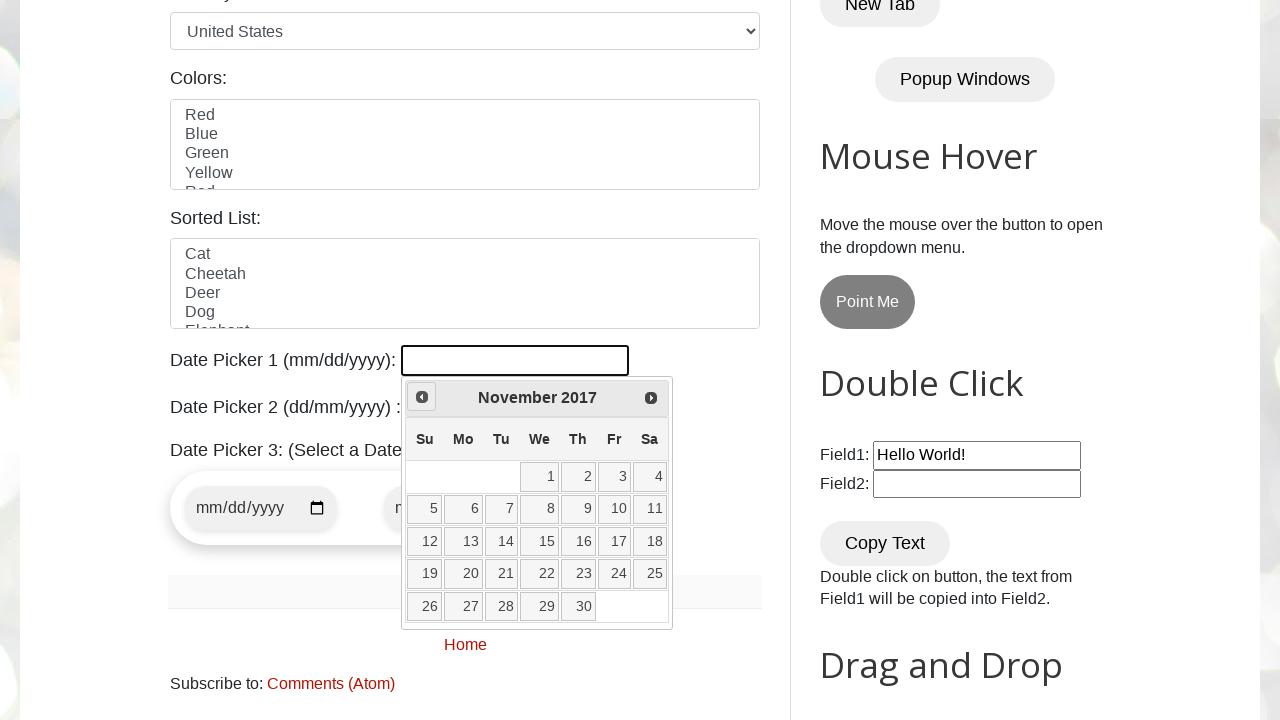

Retrieved current date from calendar: November 2017
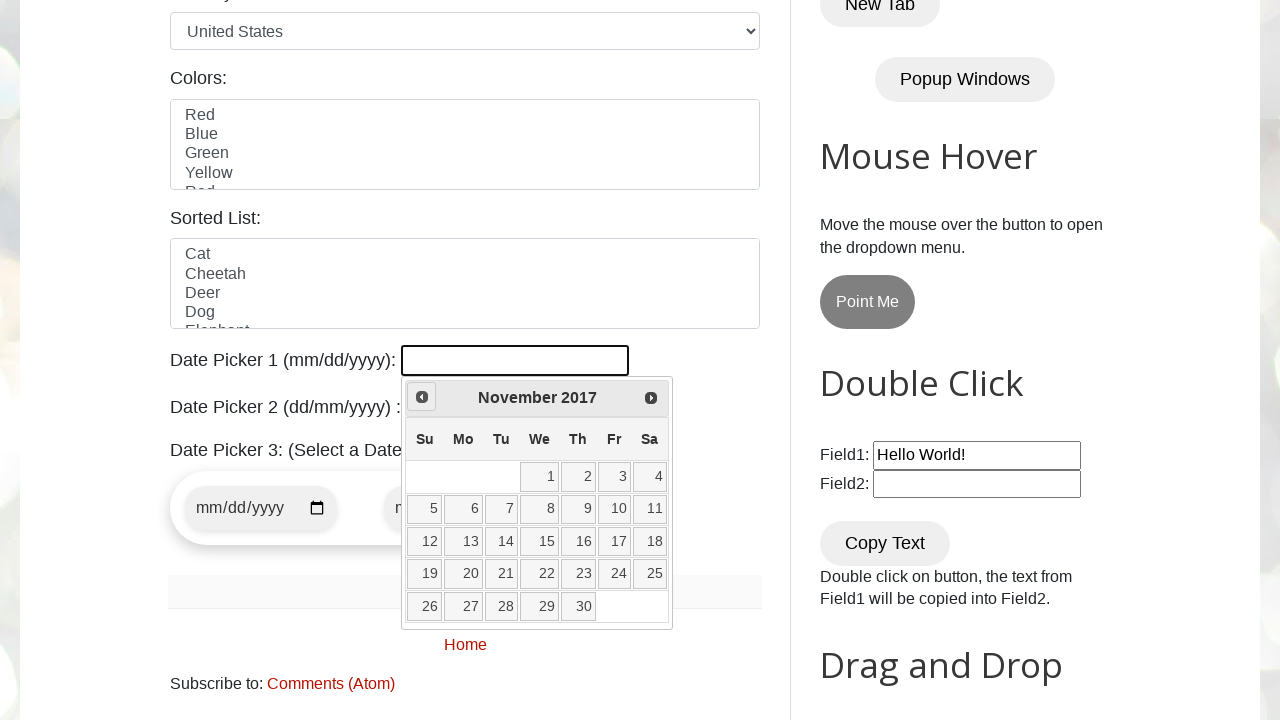

Clicked previous month button to navigate backwards from November 2017 at (422, 397) on a[data-handler='prev']
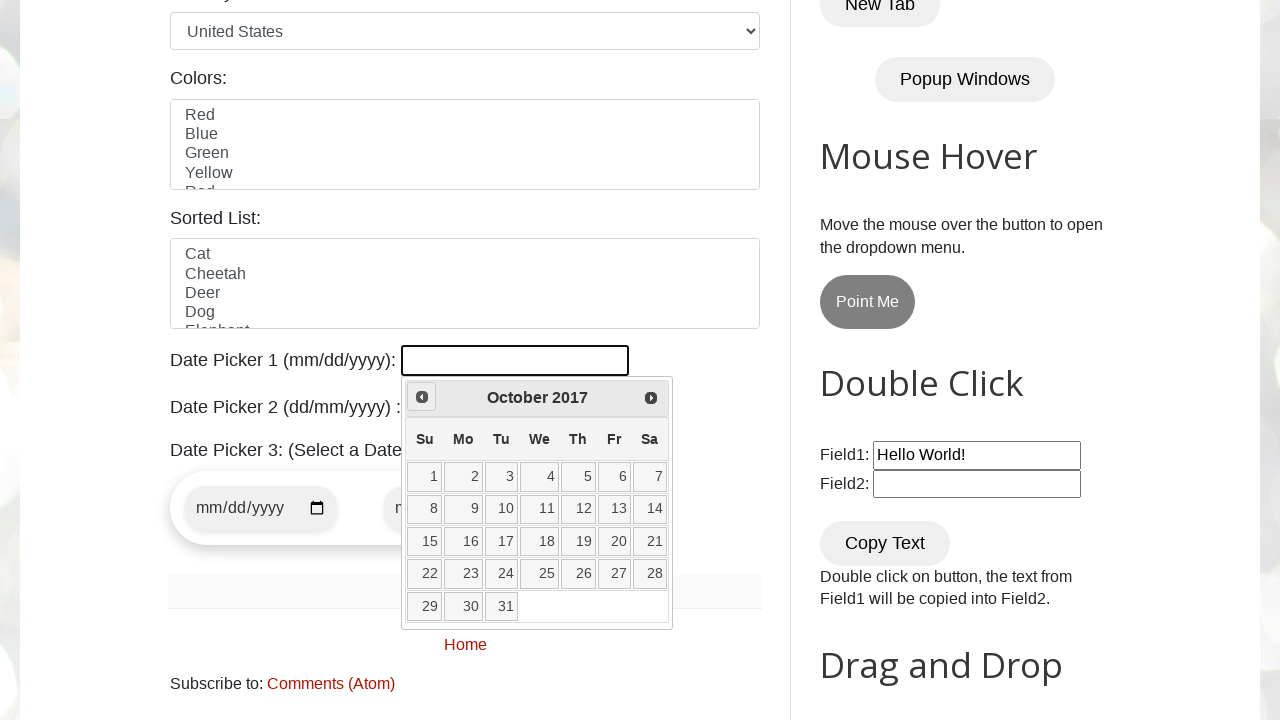

Waited for calendar to update after month navigation
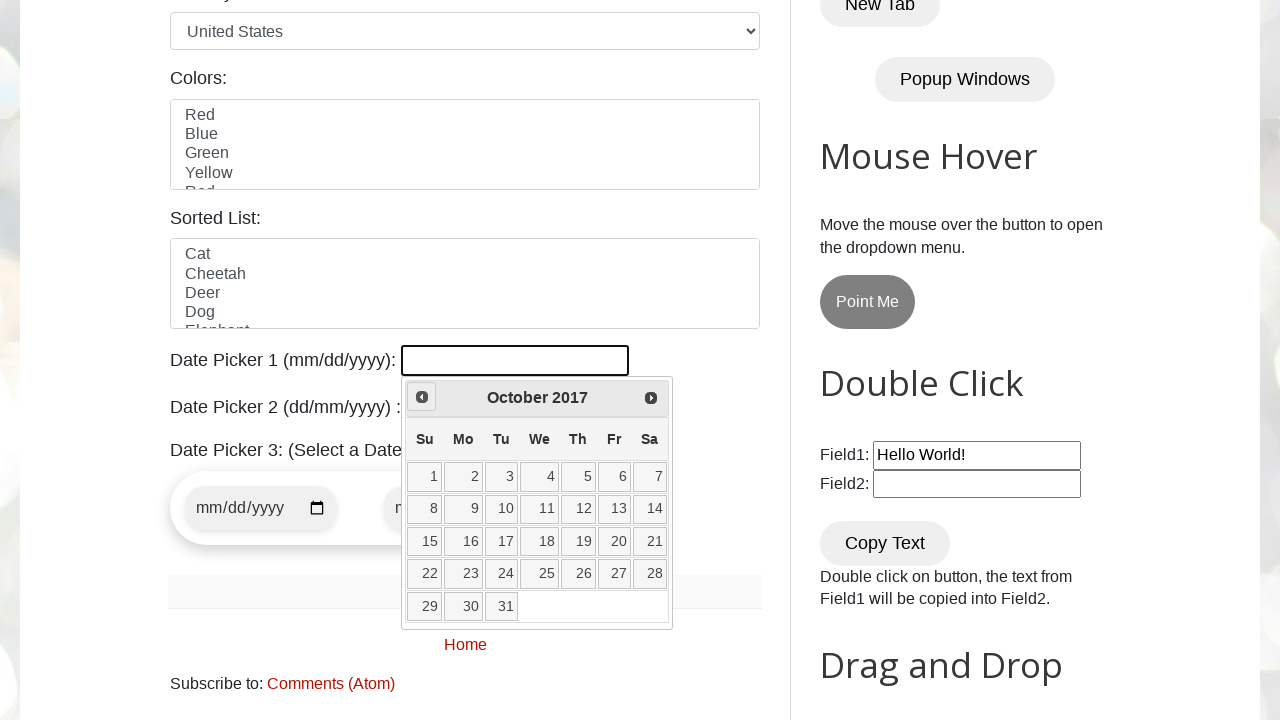

Retrieved current date from calendar: October 2017
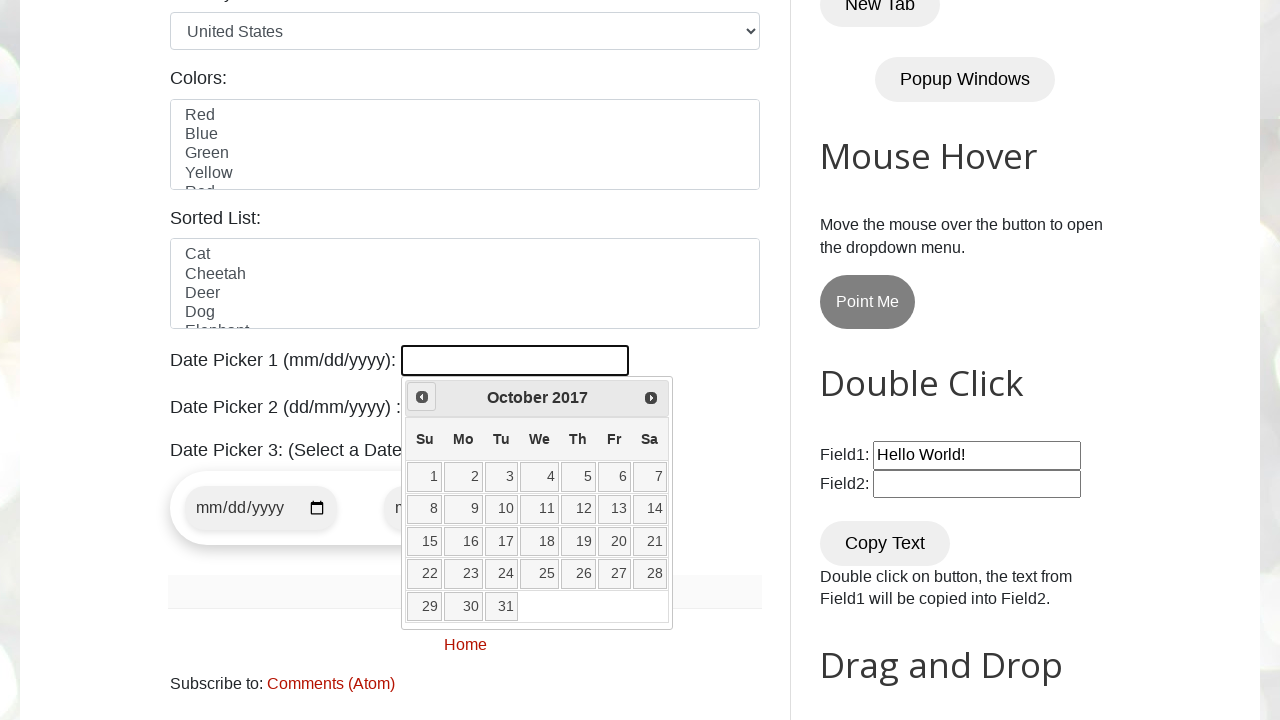

Clicked previous month button to navigate backwards from October 2017 at (422, 397) on a[data-handler='prev']
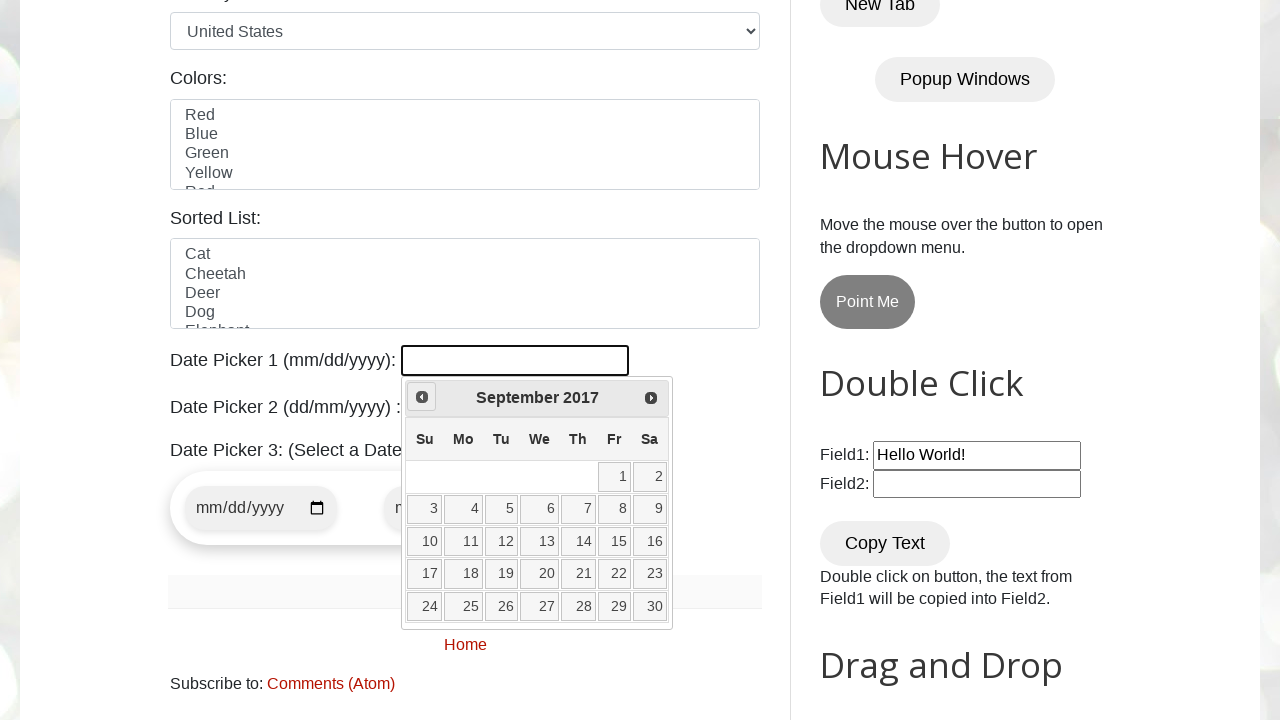

Waited for calendar to update after month navigation
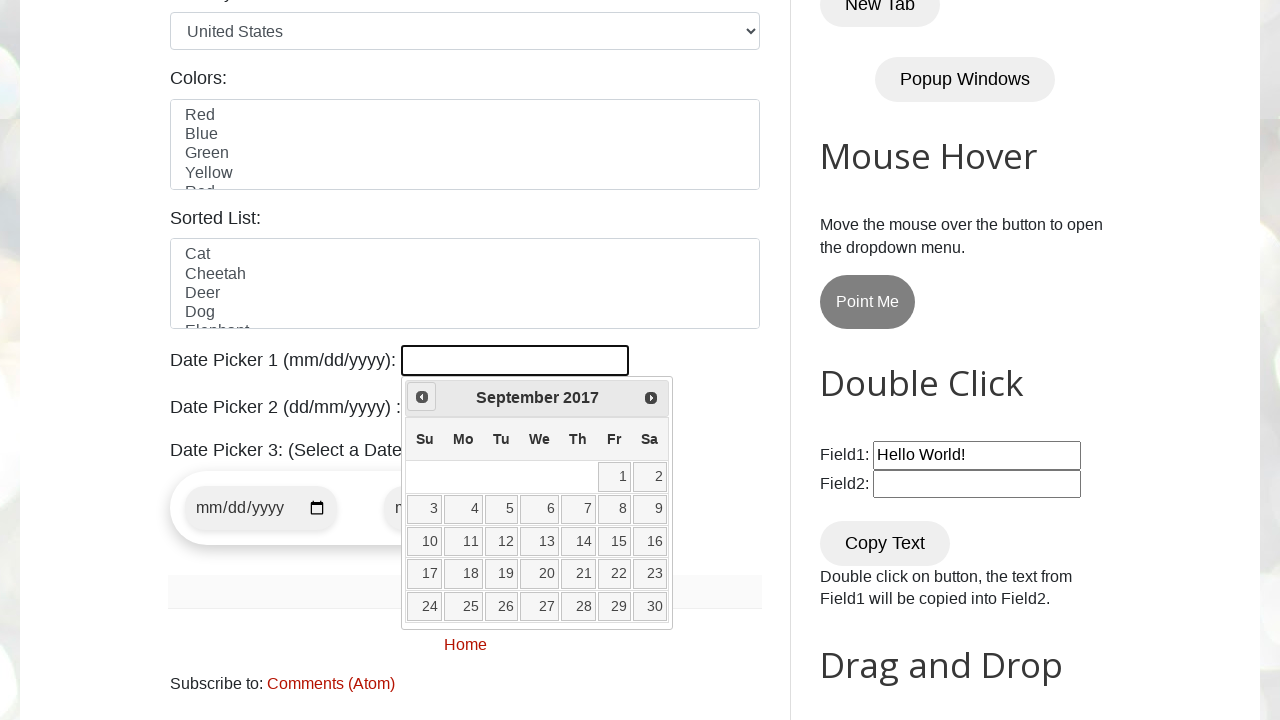

Retrieved current date from calendar: September 2017
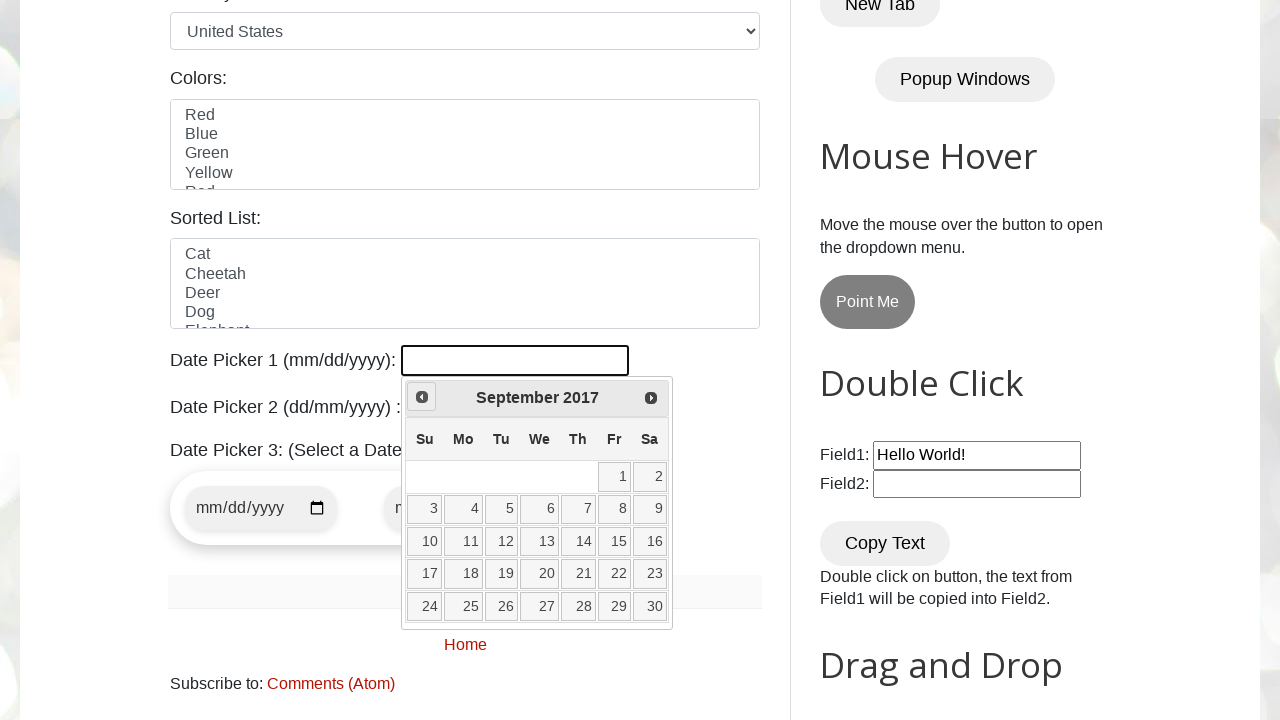

Clicked previous month button to navigate backwards from September 2017 at (422, 397) on a[data-handler='prev']
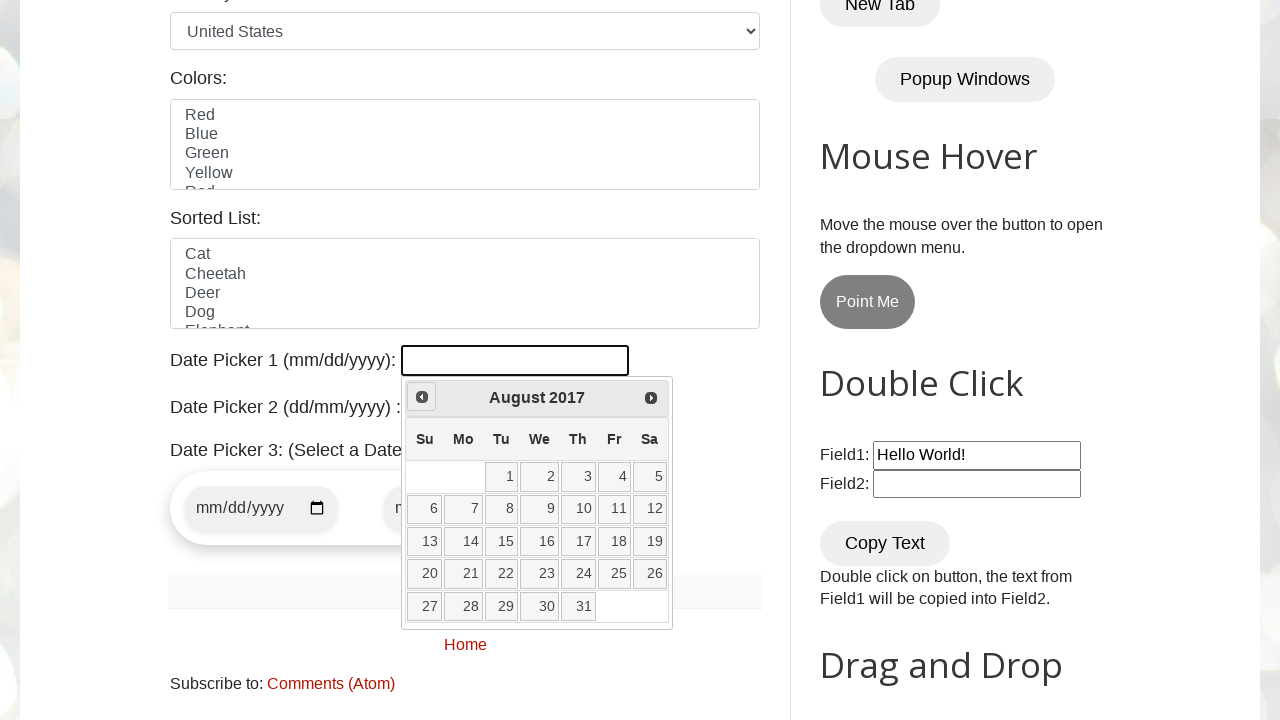

Waited for calendar to update after month navigation
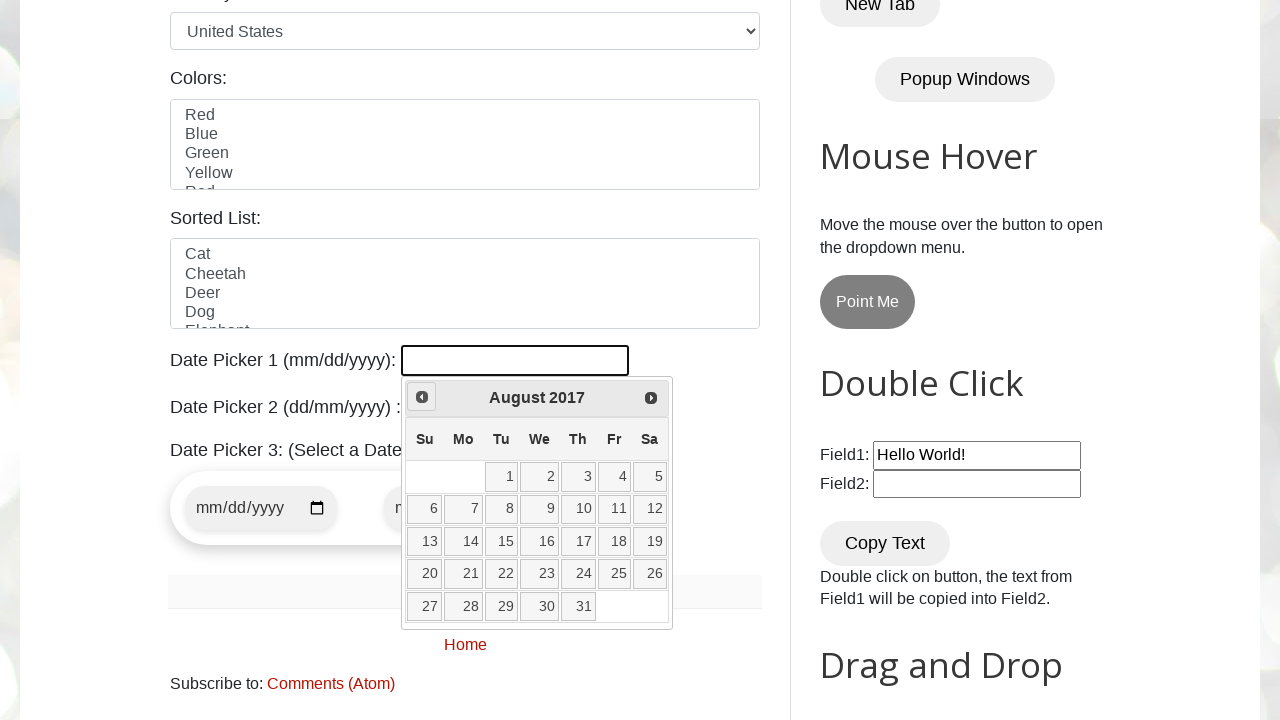

Retrieved current date from calendar: August 2017
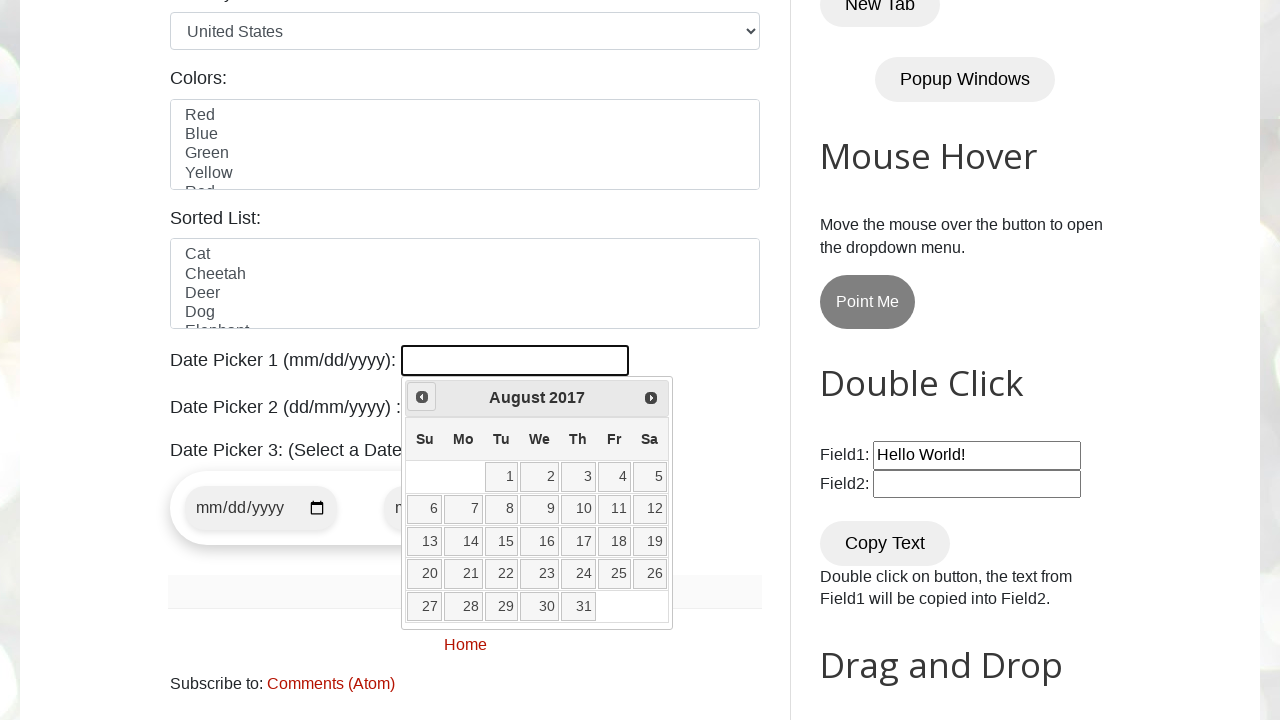

Clicked previous month button to navigate backwards from August 2017 at (422, 397) on a[data-handler='prev']
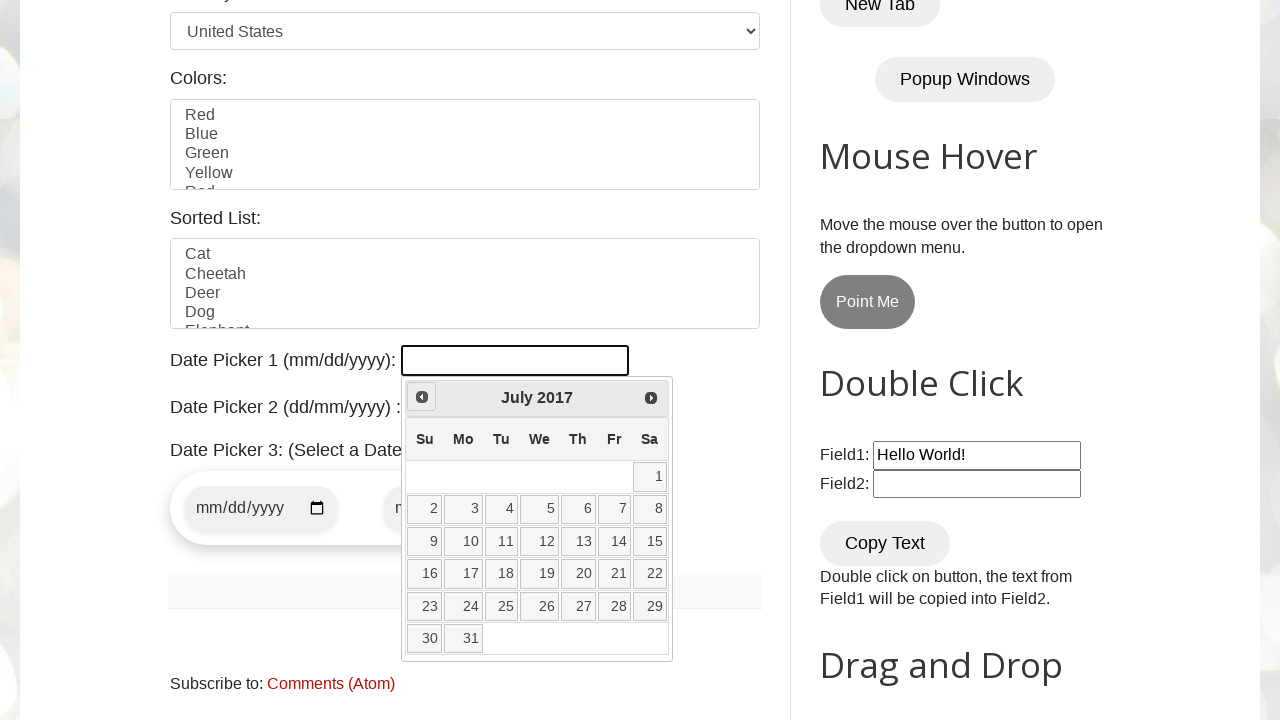

Waited for calendar to update after month navigation
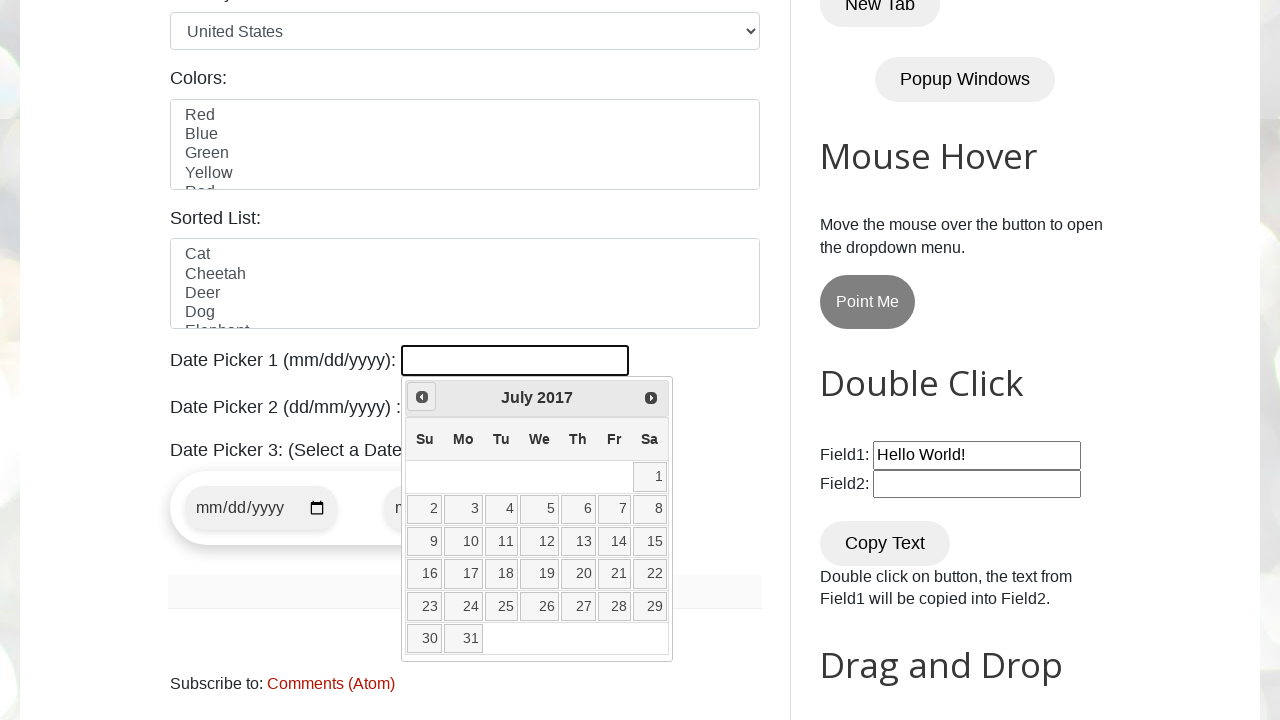

Retrieved current date from calendar: July 2017
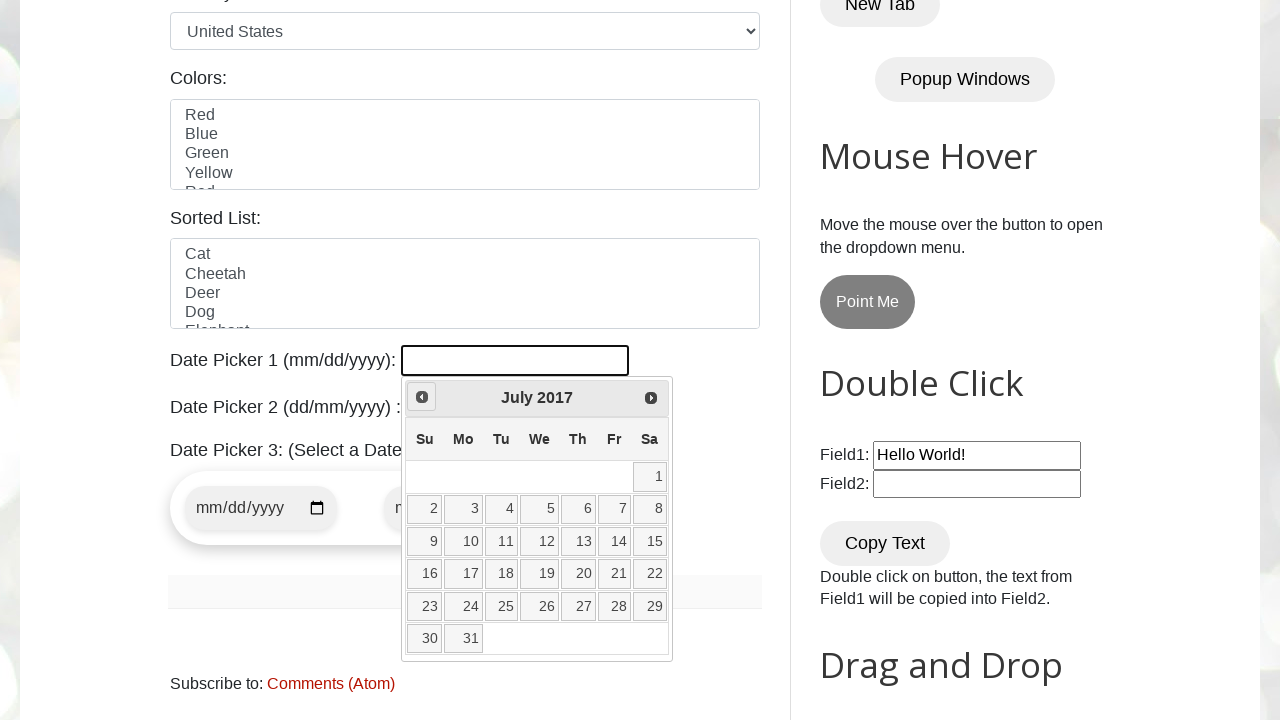

Clicked previous month button to navigate backwards from July 2017 at (422, 397) on a[data-handler='prev']
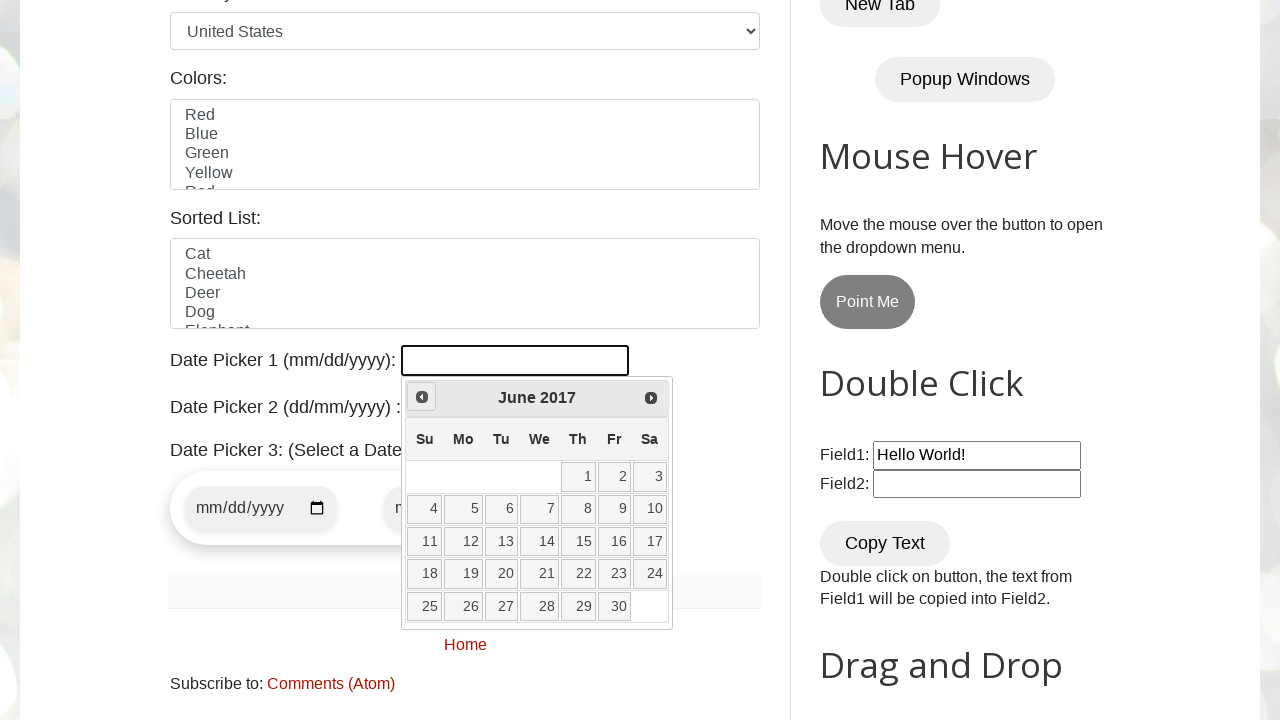

Waited for calendar to update after month navigation
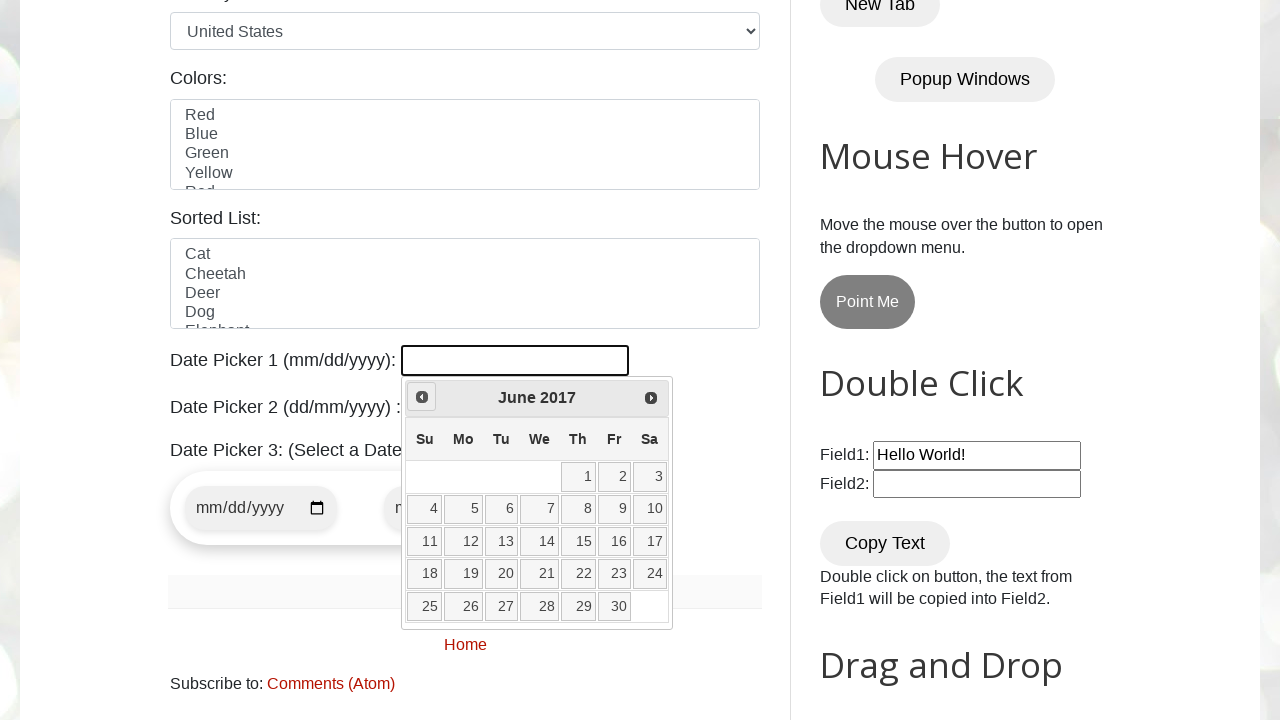

Retrieved current date from calendar: June 2017
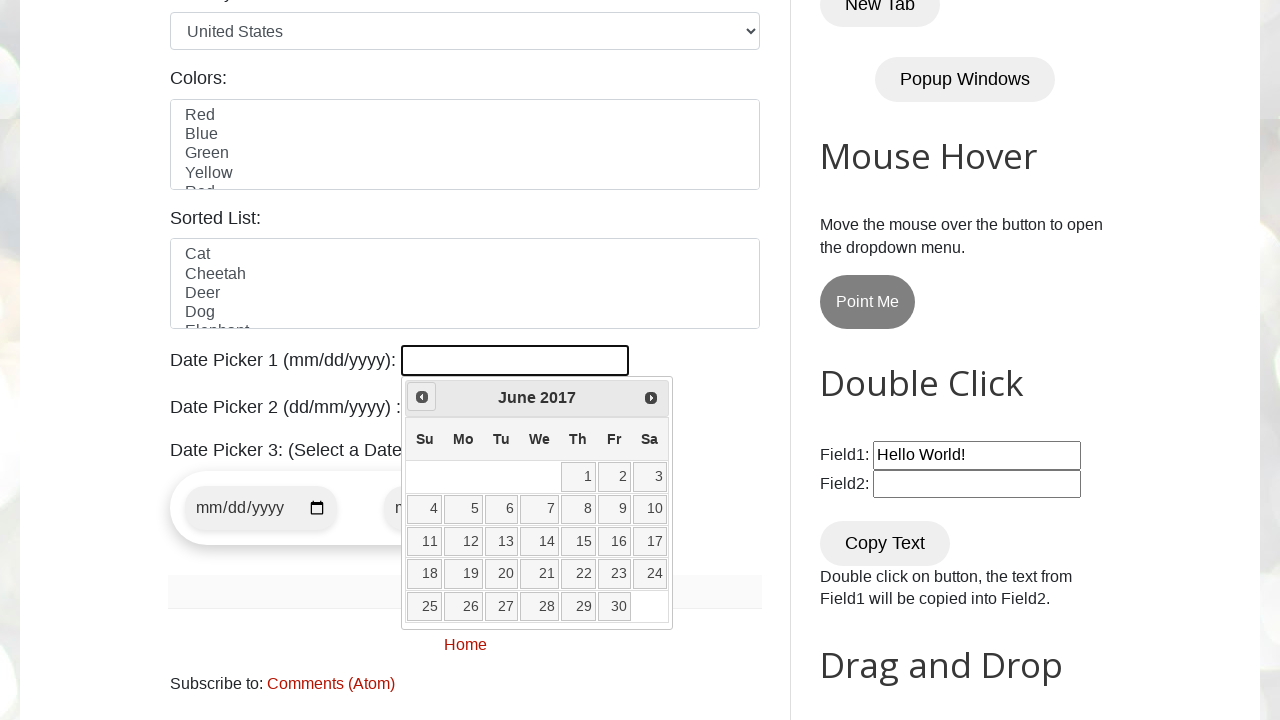

Clicked previous month button to navigate backwards from June 2017 at (422, 397) on a[data-handler='prev']
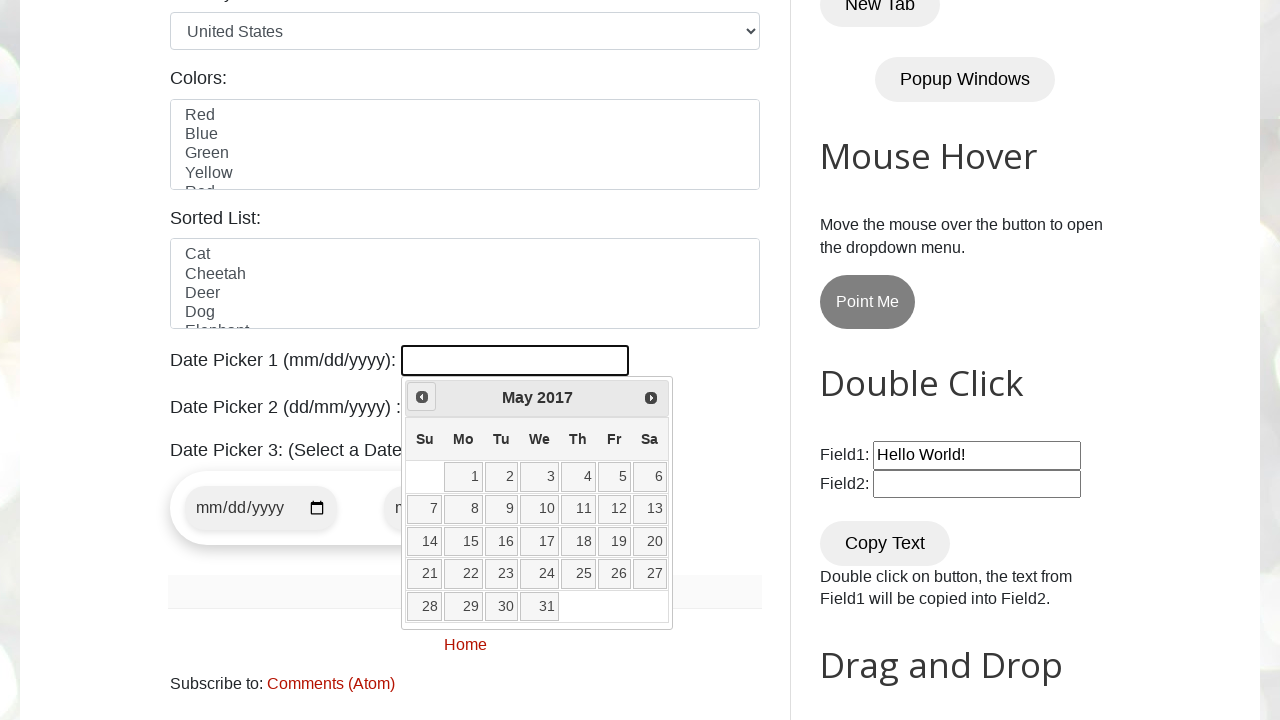

Waited for calendar to update after month navigation
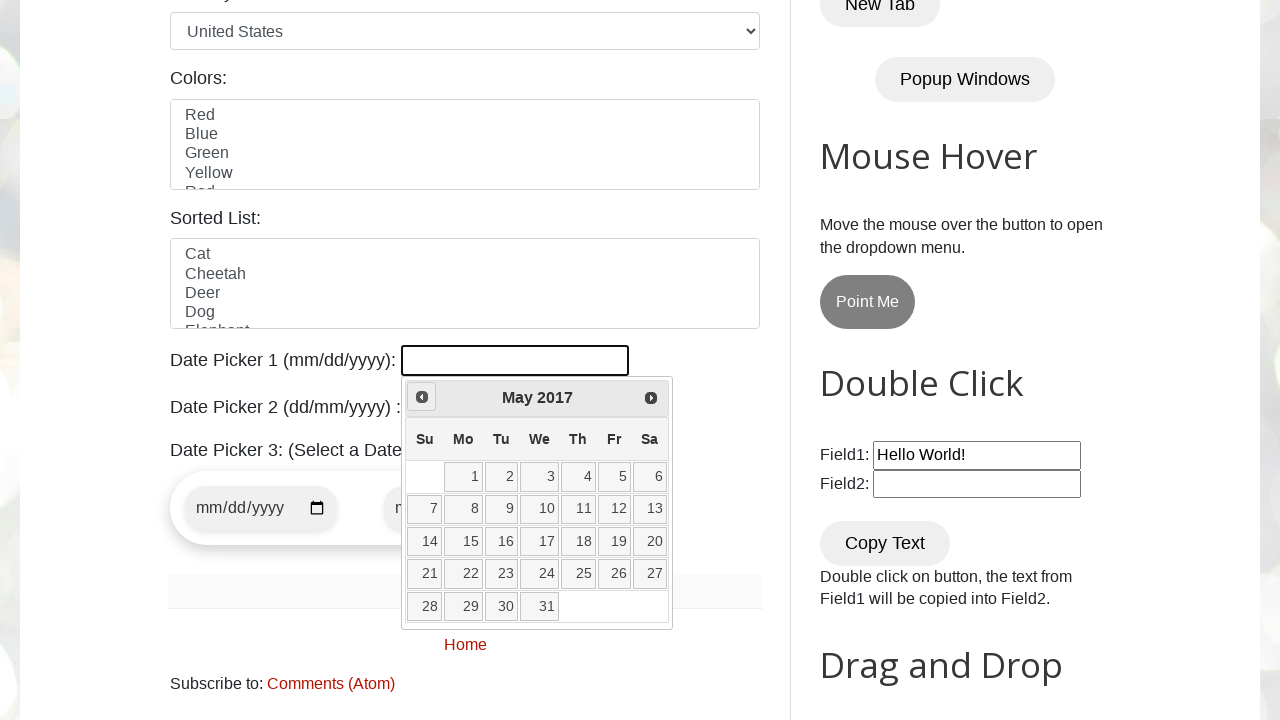

Retrieved current date from calendar: May 2017
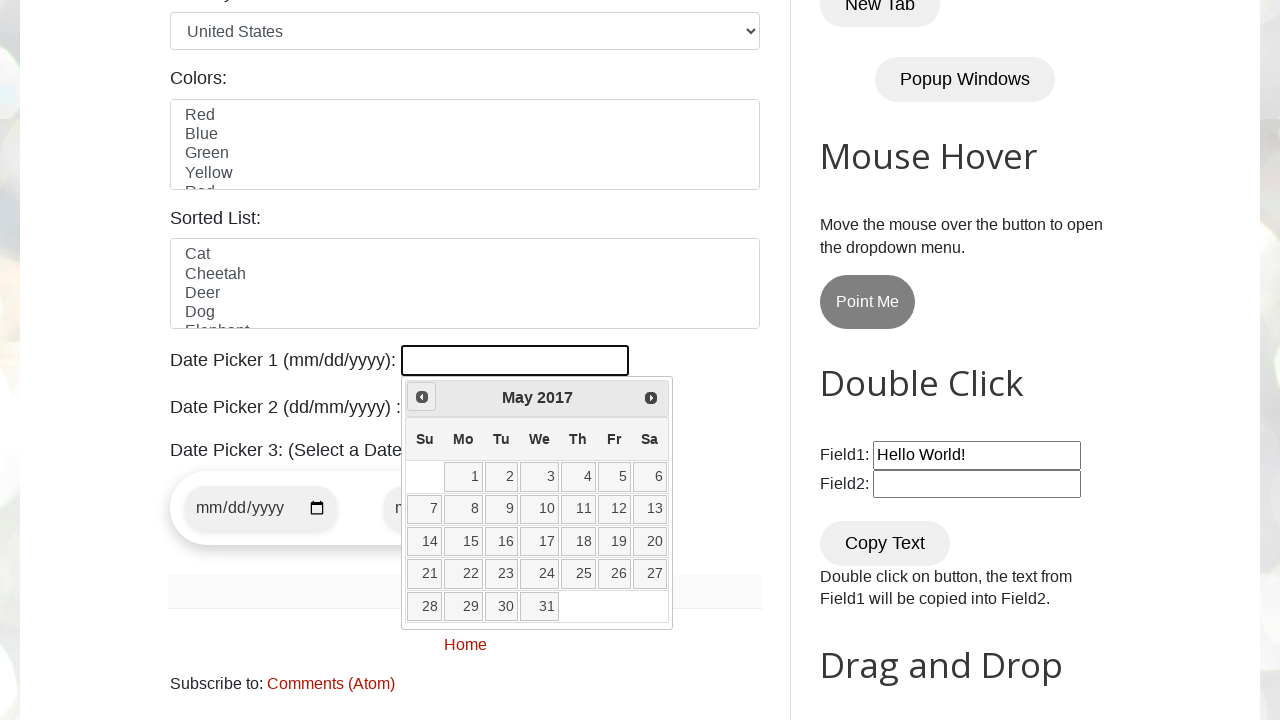

Clicked previous month button to navigate backwards from May 2017 at (422, 397) on a[data-handler='prev']
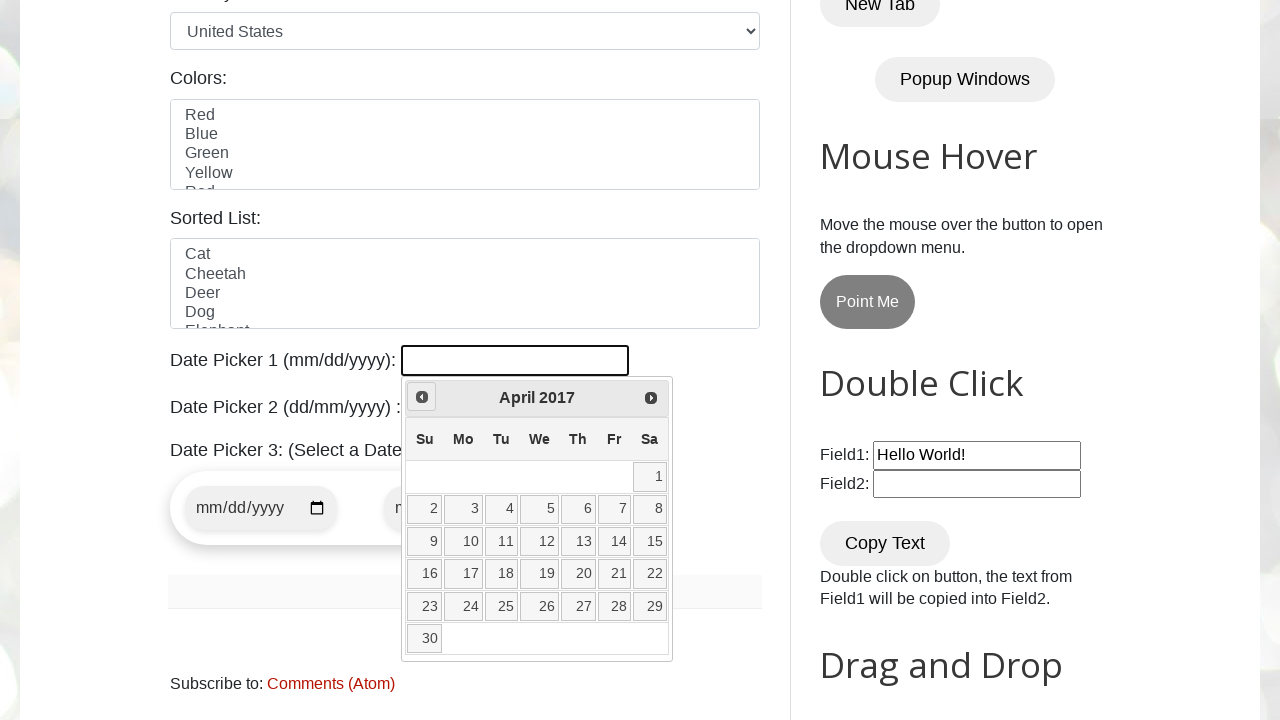

Waited for calendar to update after month navigation
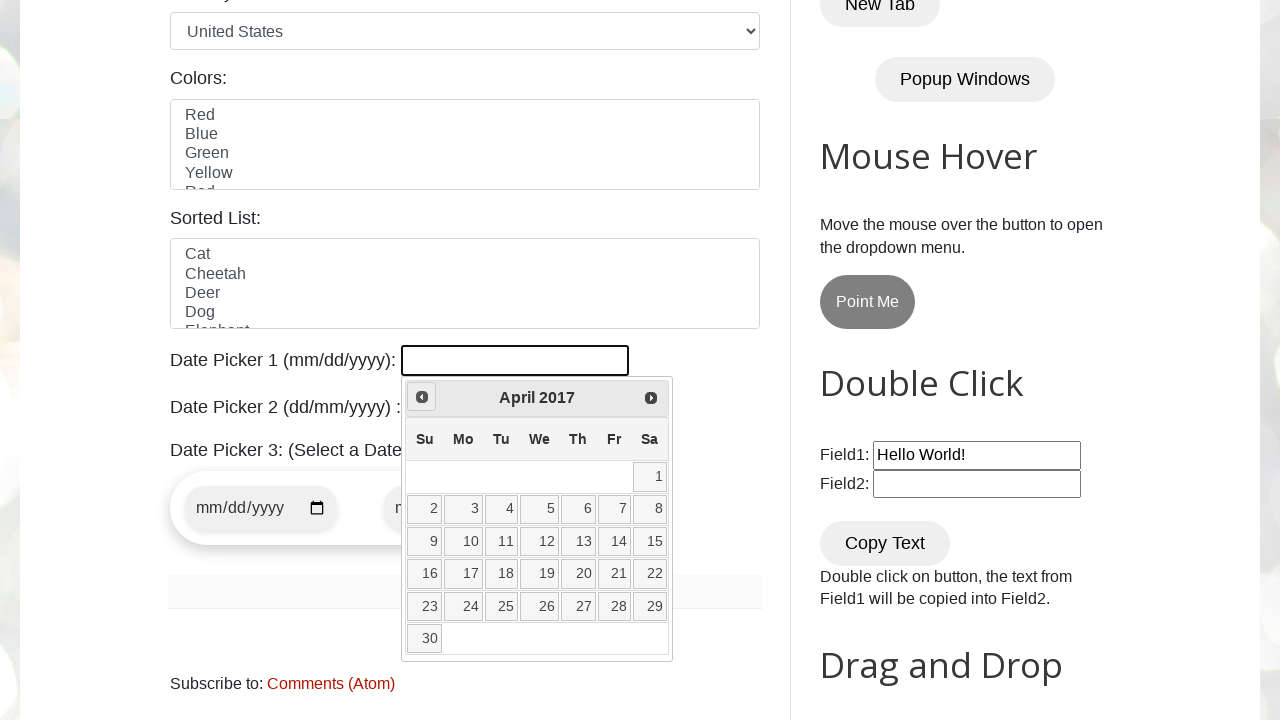

Retrieved current date from calendar: April 2017
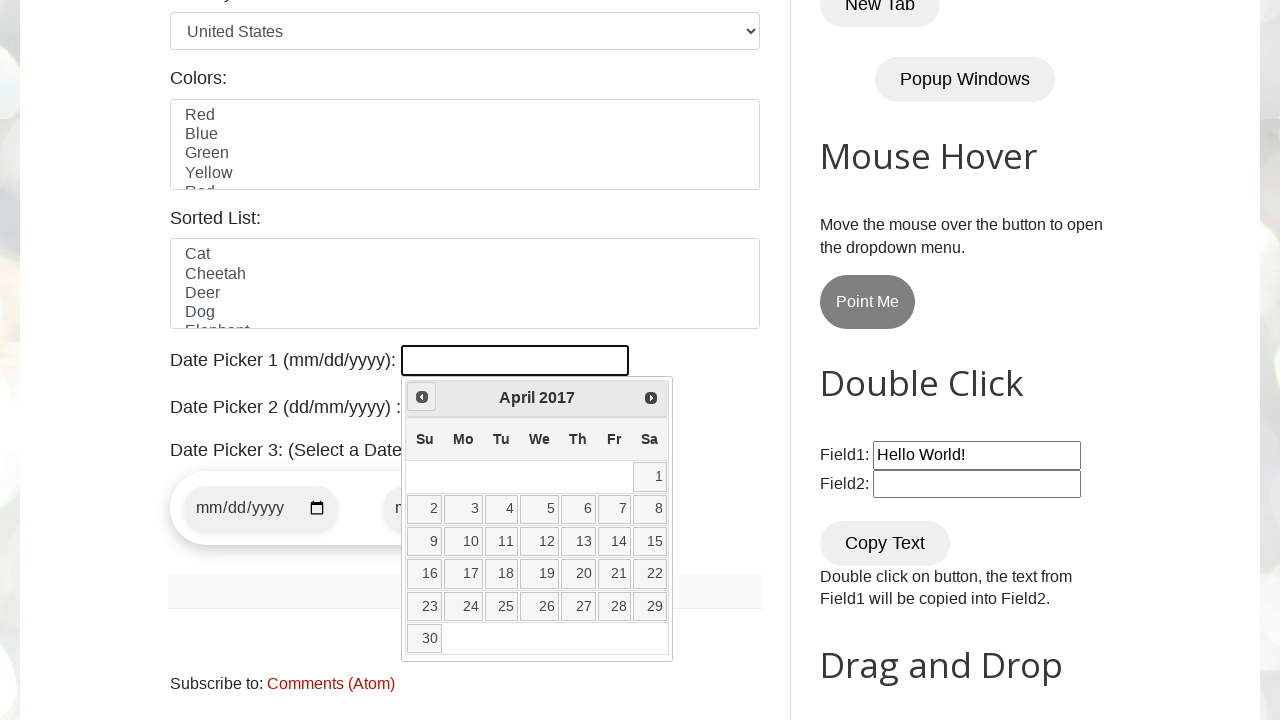

Clicked previous month button to navigate backwards from April 2017 at (422, 397) on a[data-handler='prev']
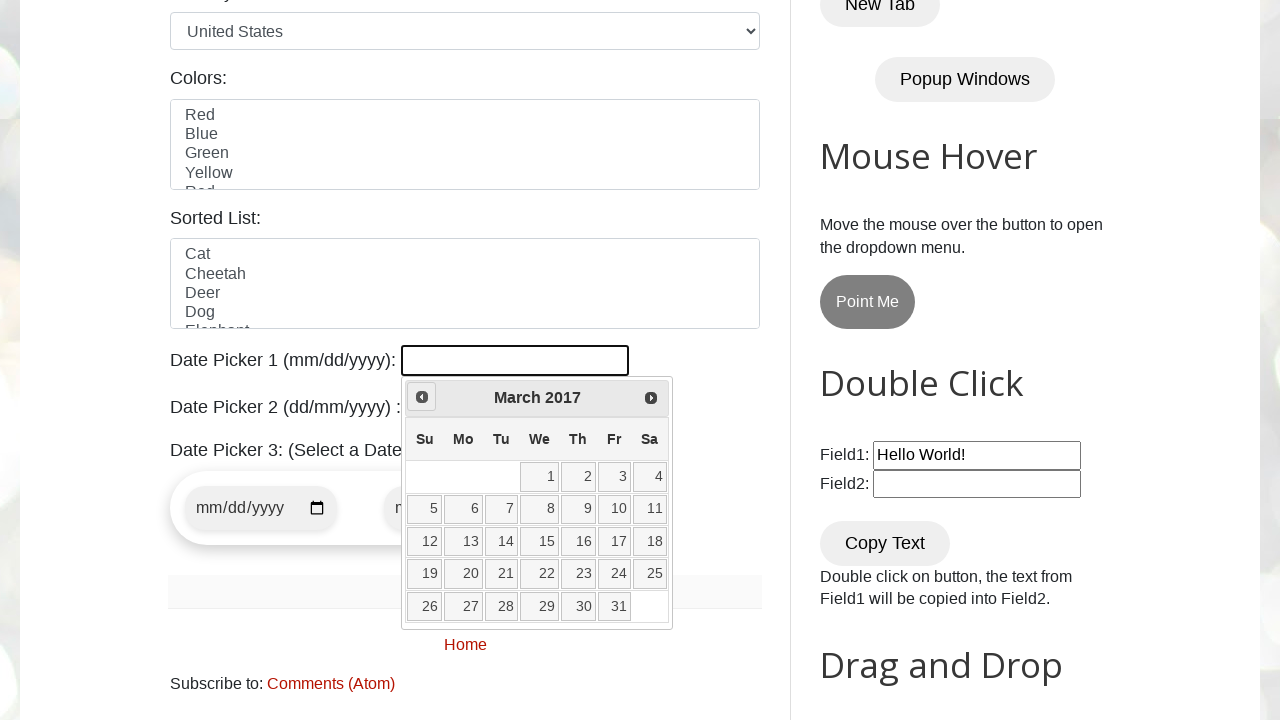

Waited for calendar to update after month navigation
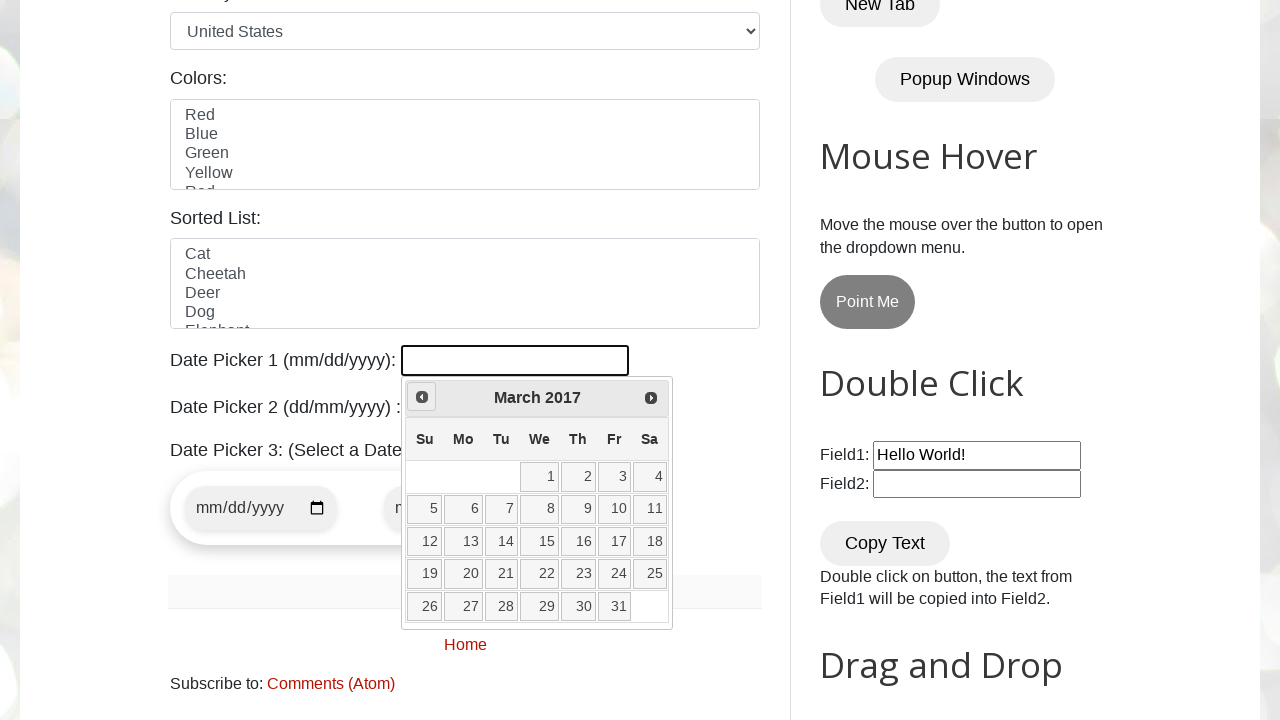

Retrieved current date from calendar: March 2017
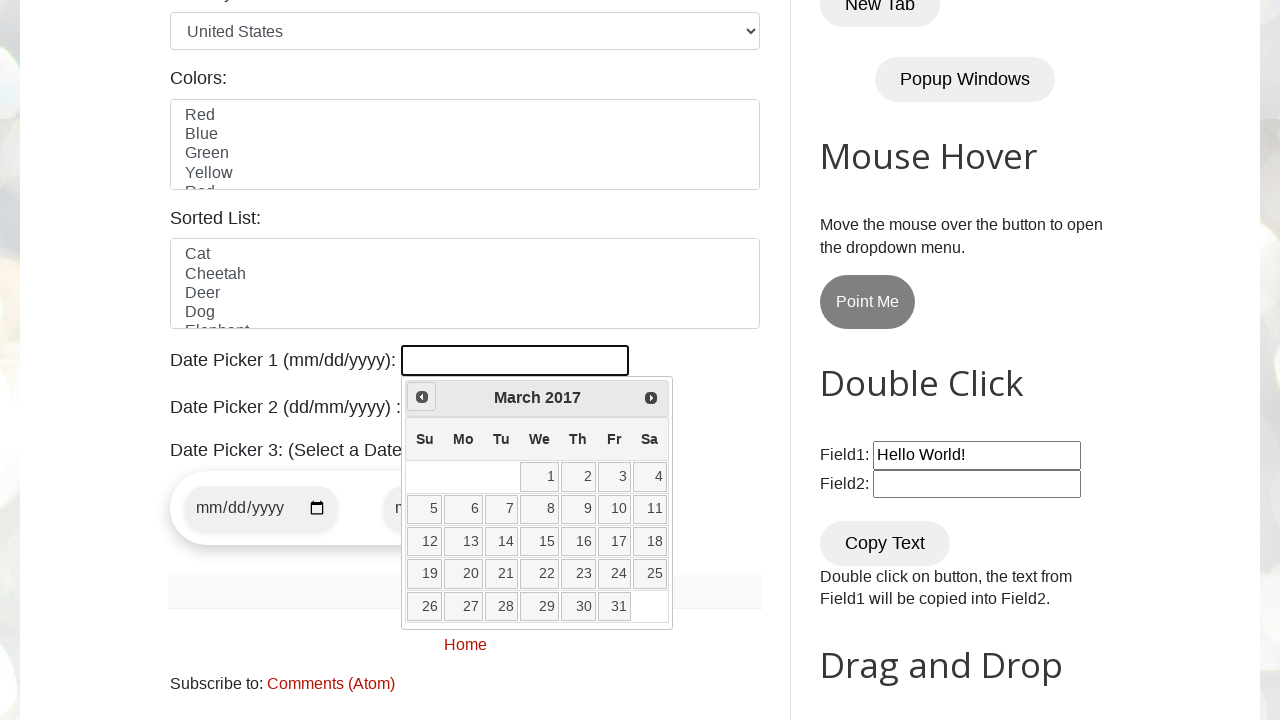

Clicked previous month button to navigate backwards from March 2017 at (422, 397) on a[data-handler='prev']
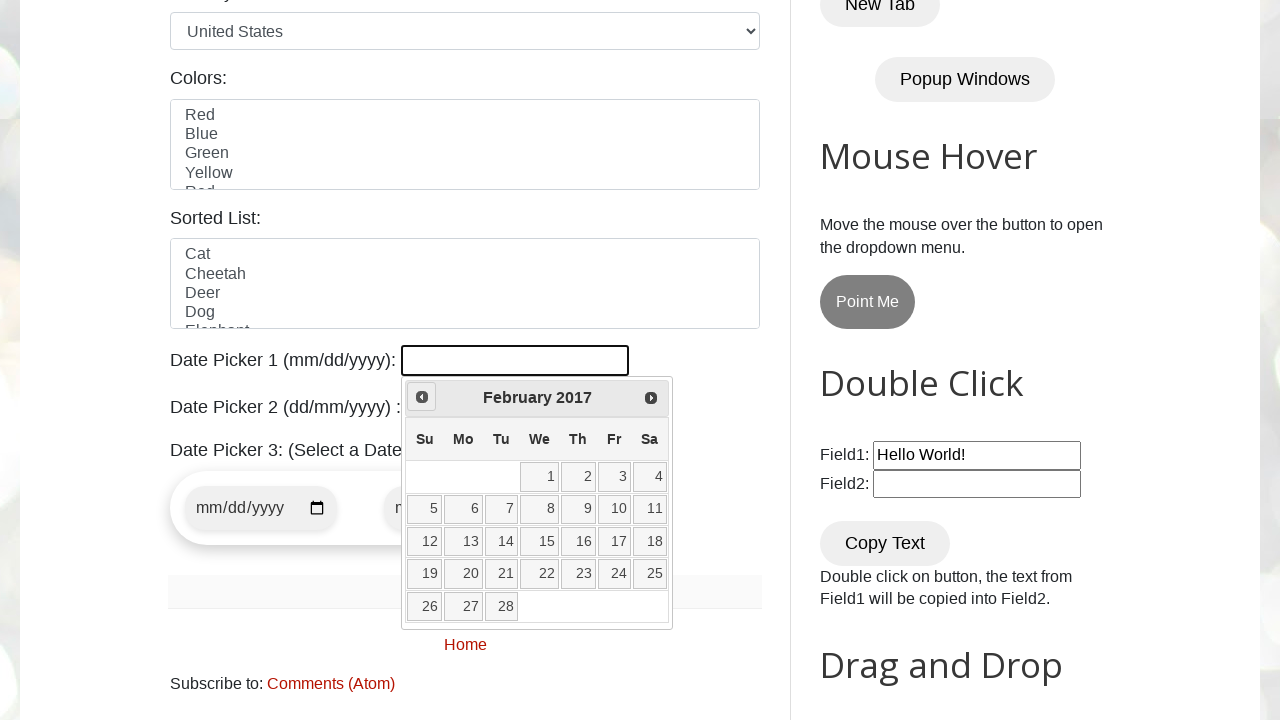

Waited for calendar to update after month navigation
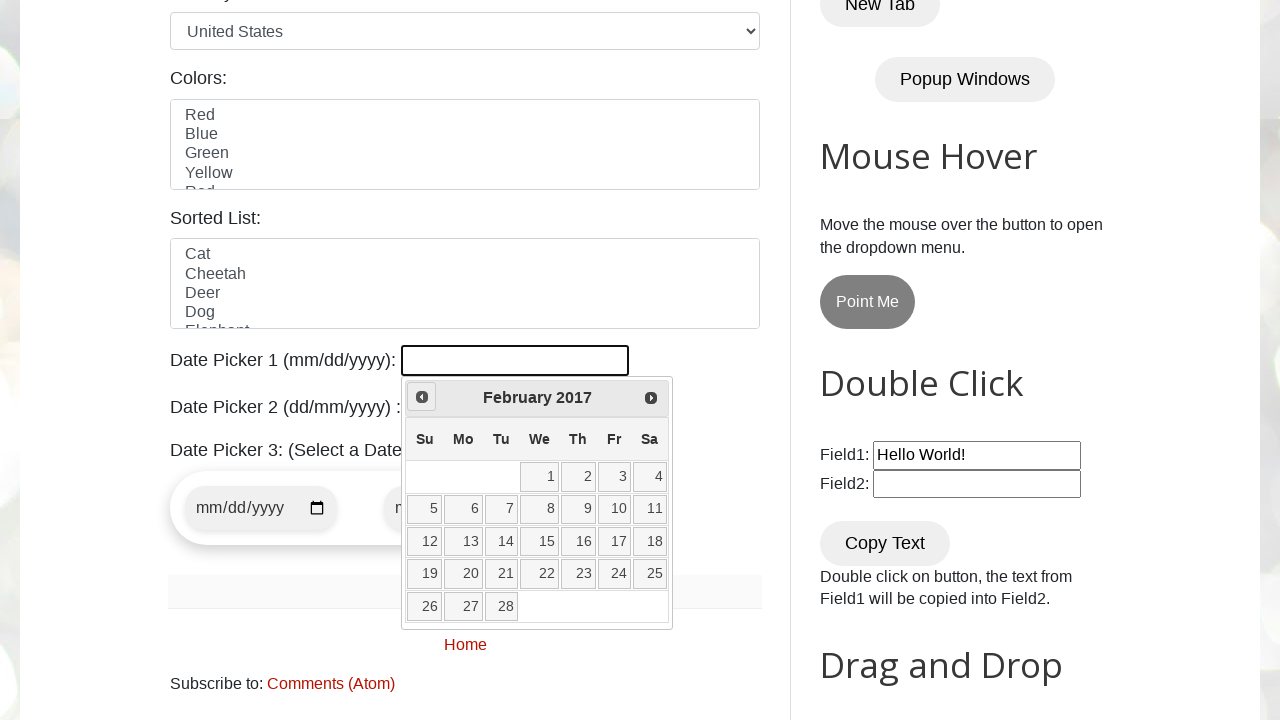

Retrieved current date from calendar: February 2017
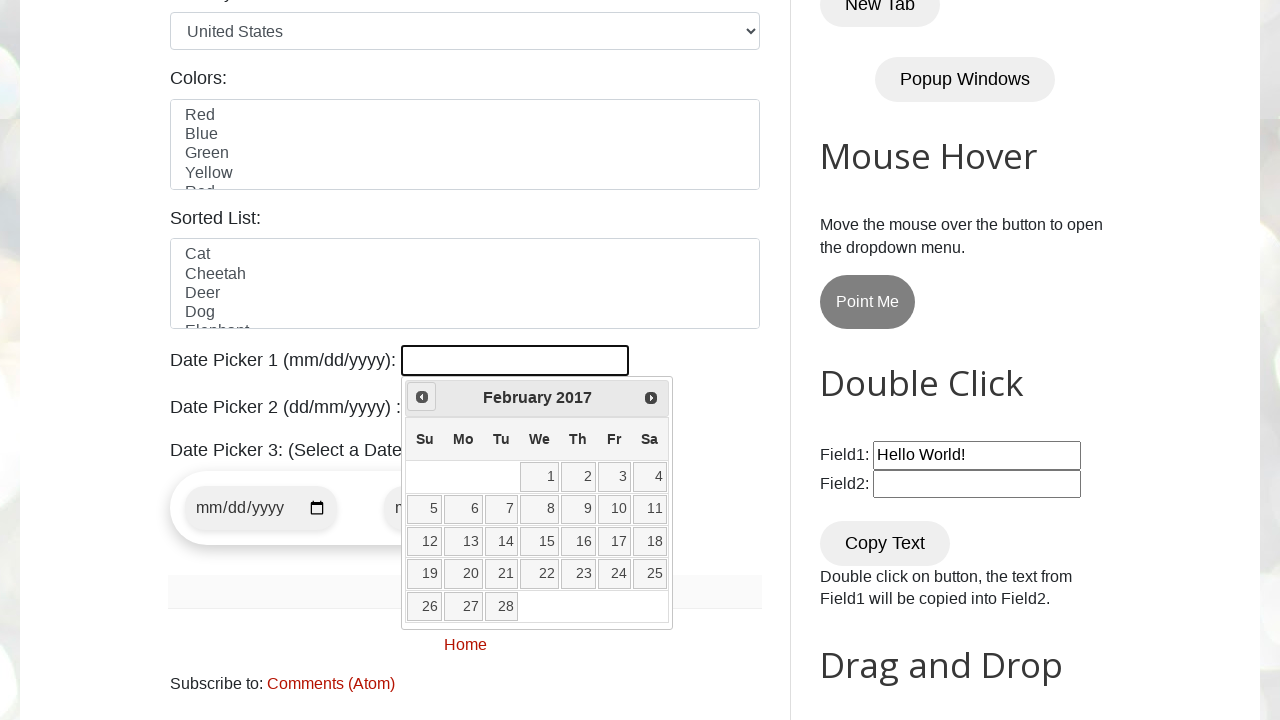

Clicked previous month button to navigate backwards from February 2017 at (422, 397) on a[data-handler='prev']
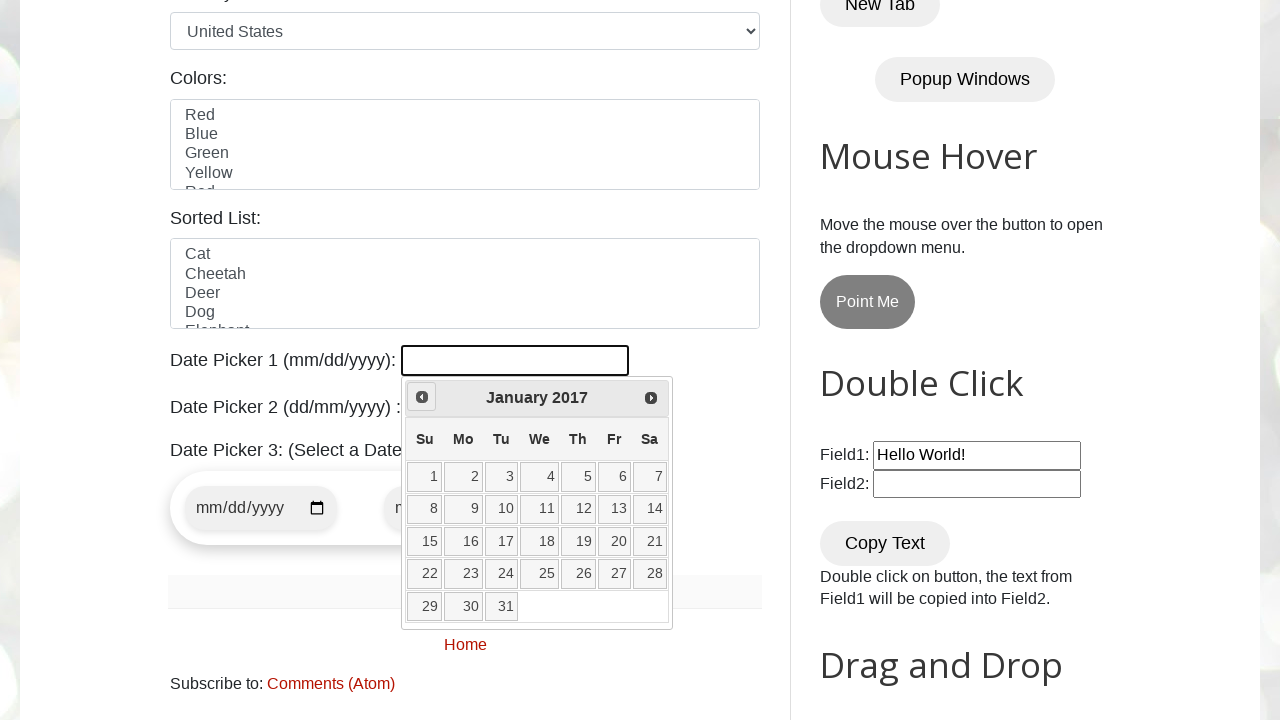

Waited for calendar to update after month navigation
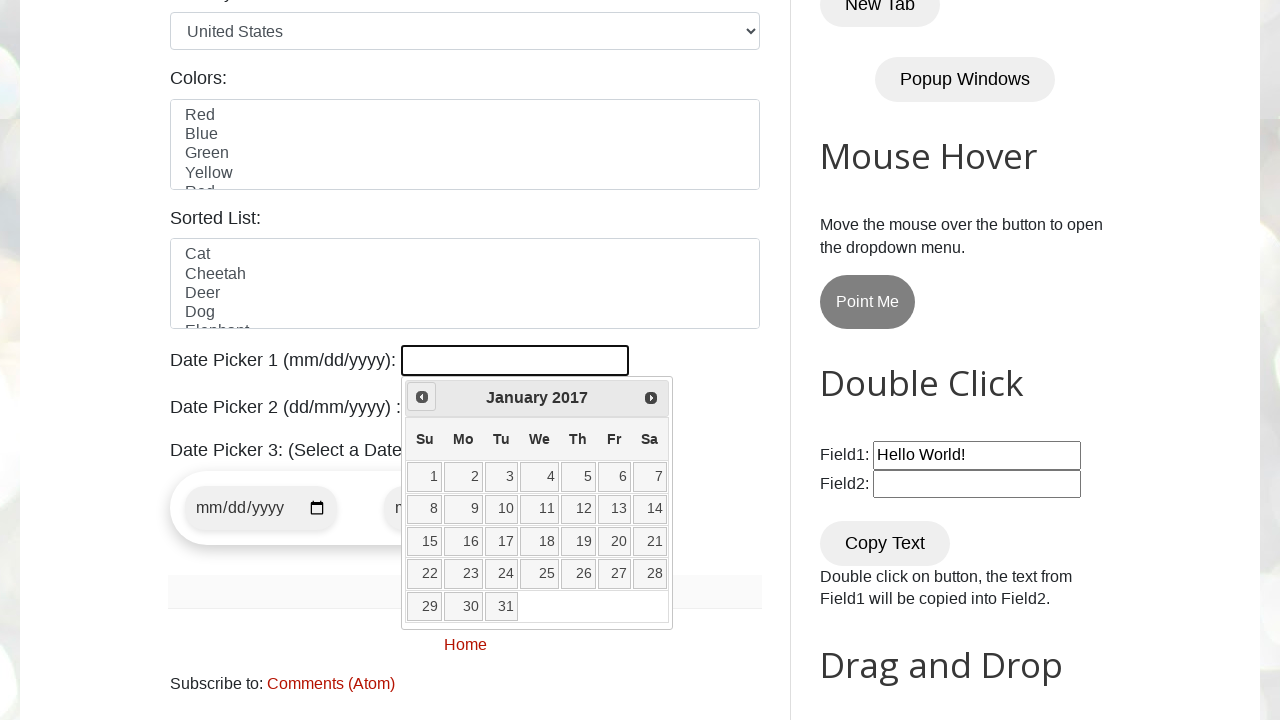

Retrieved current date from calendar: January 2017
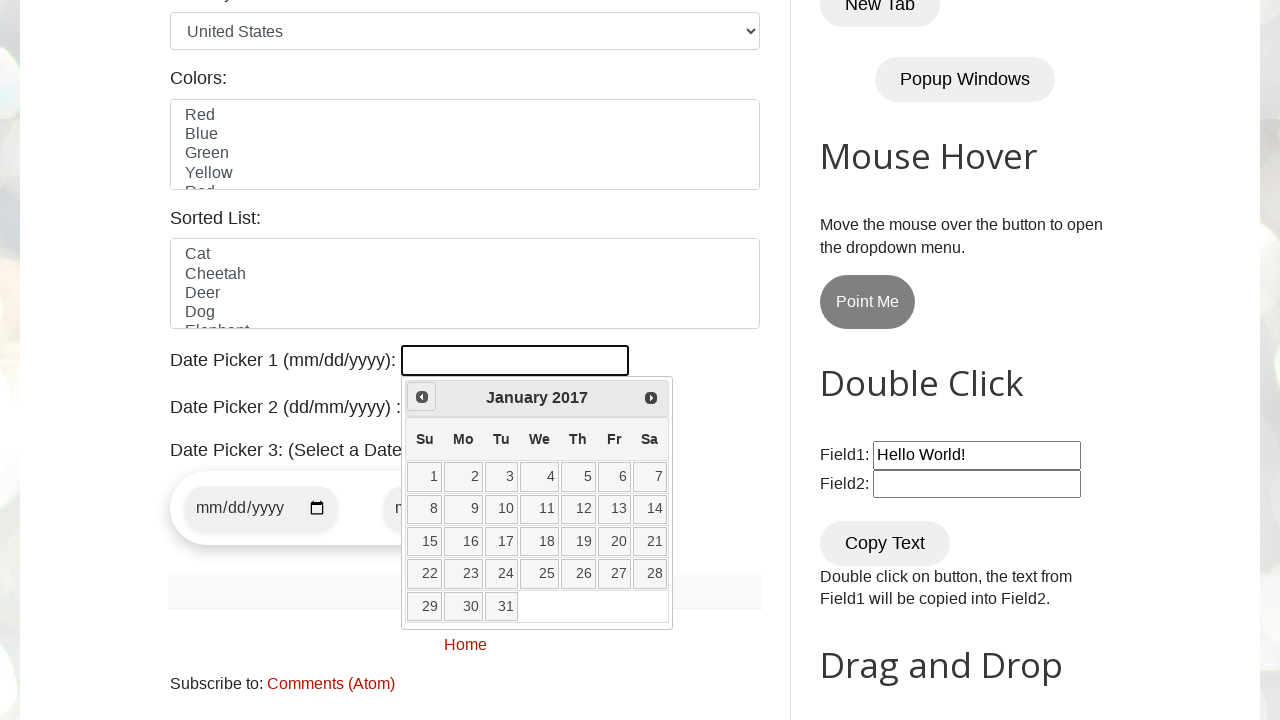

Clicked previous month button to navigate backwards from January 2017 at (422, 397) on a[data-handler='prev']
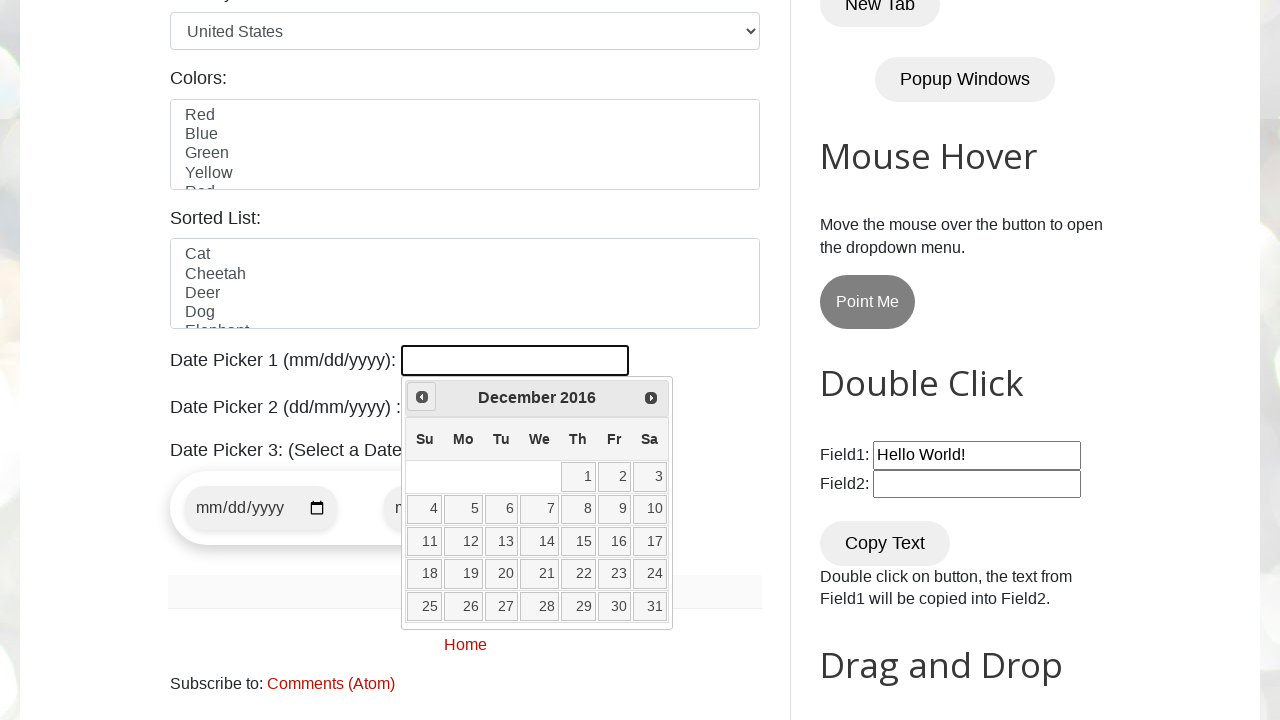

Waited for calendar to update after month navigation
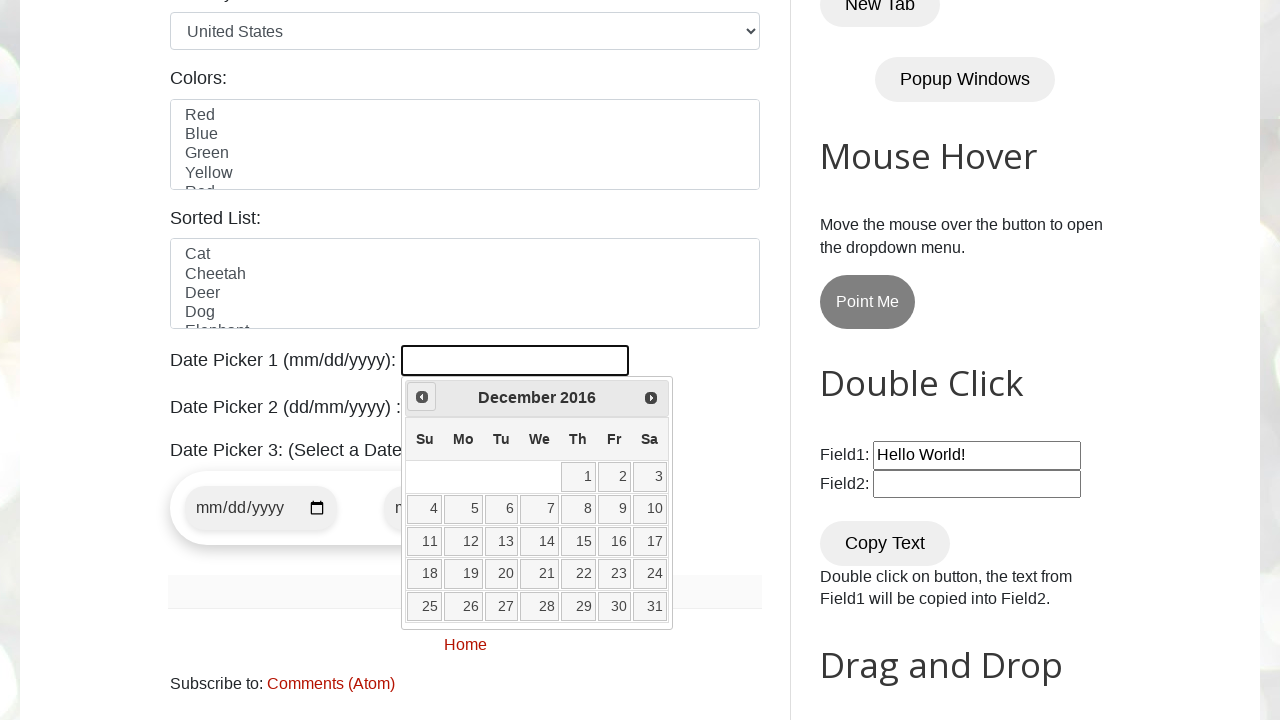

Retrieved current date from calendar: December 2016
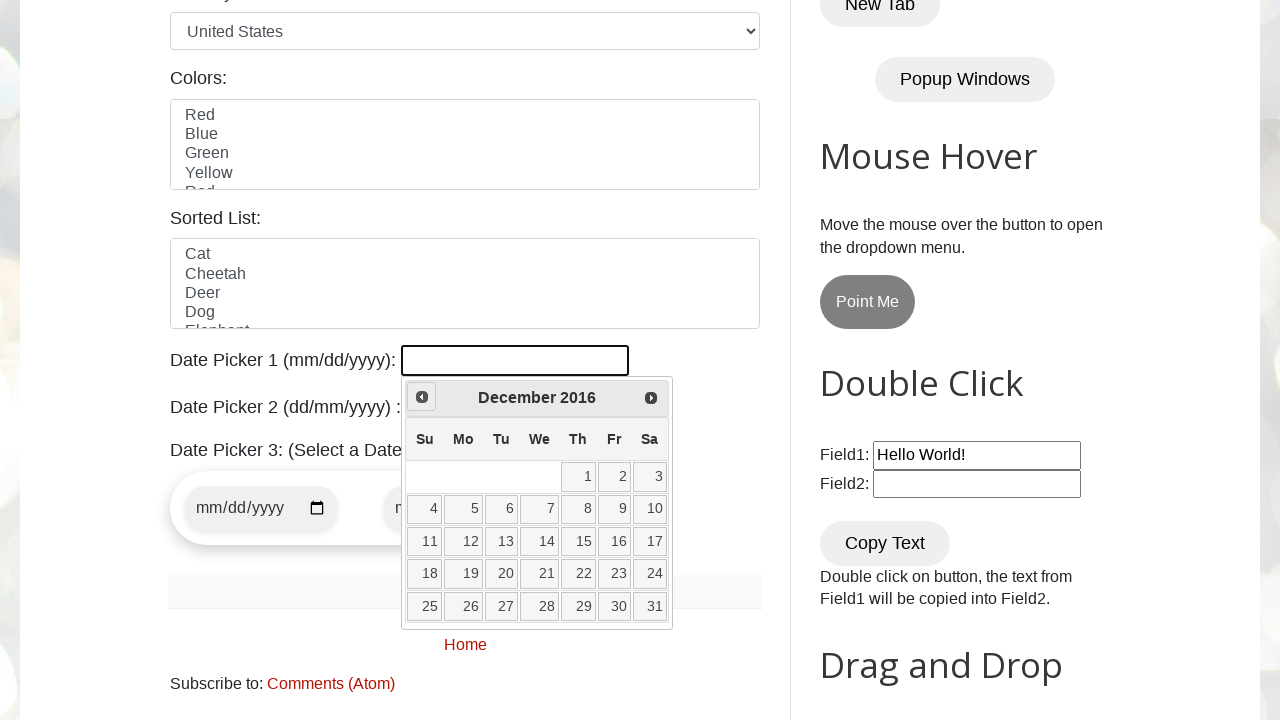

Clicked previous month button to navigate backwards from December 2016 at (422, 397) on a[data-handler='prev']
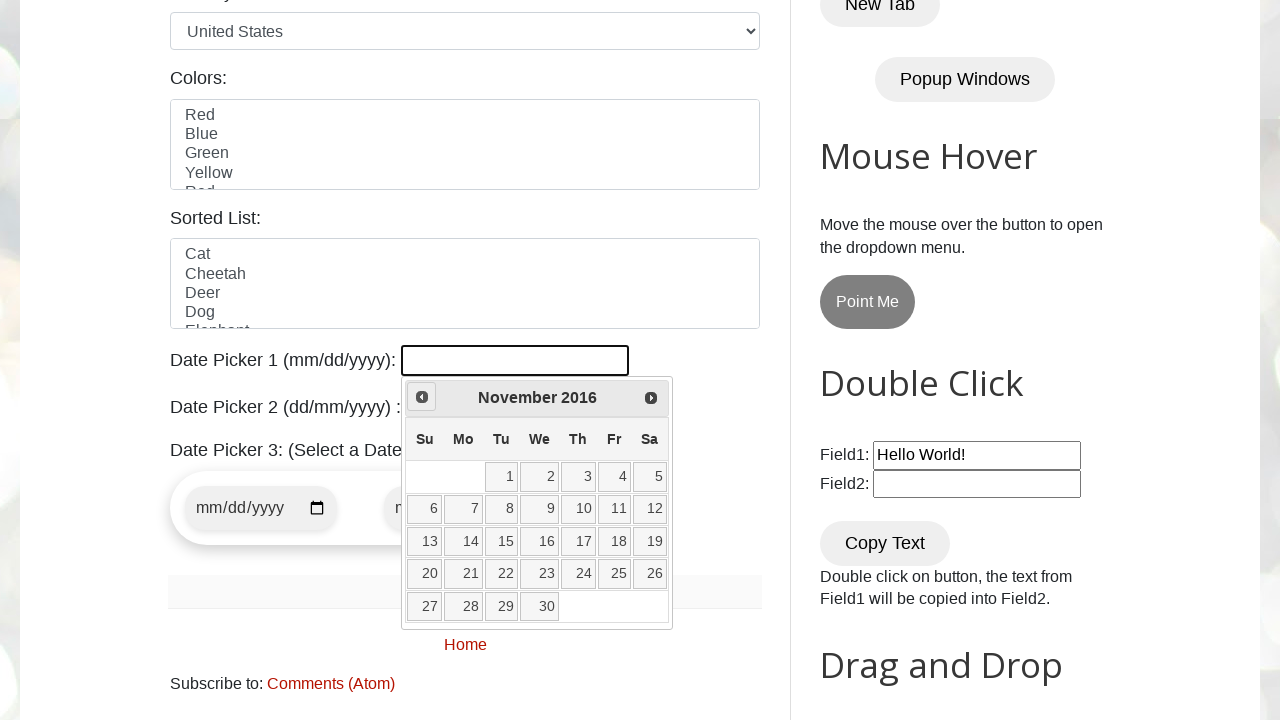

Waited for calendar to update after month navigation
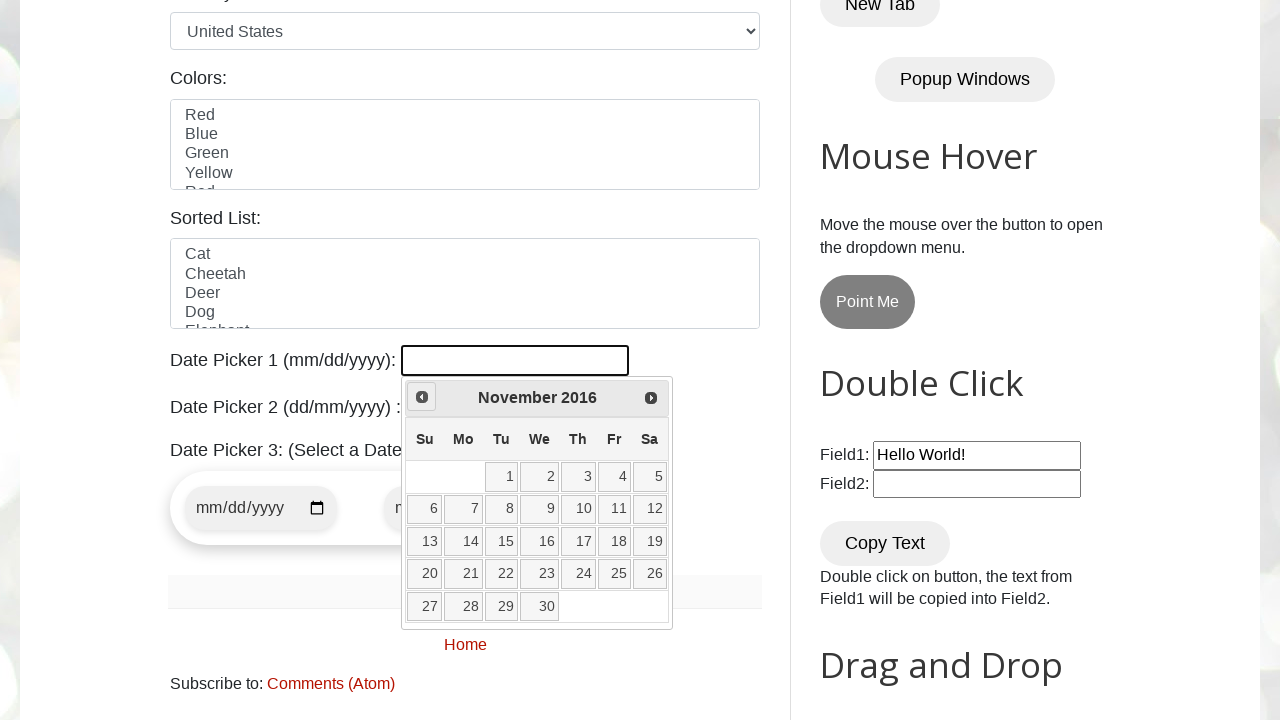

Retrieved current date from calendar: November 2016
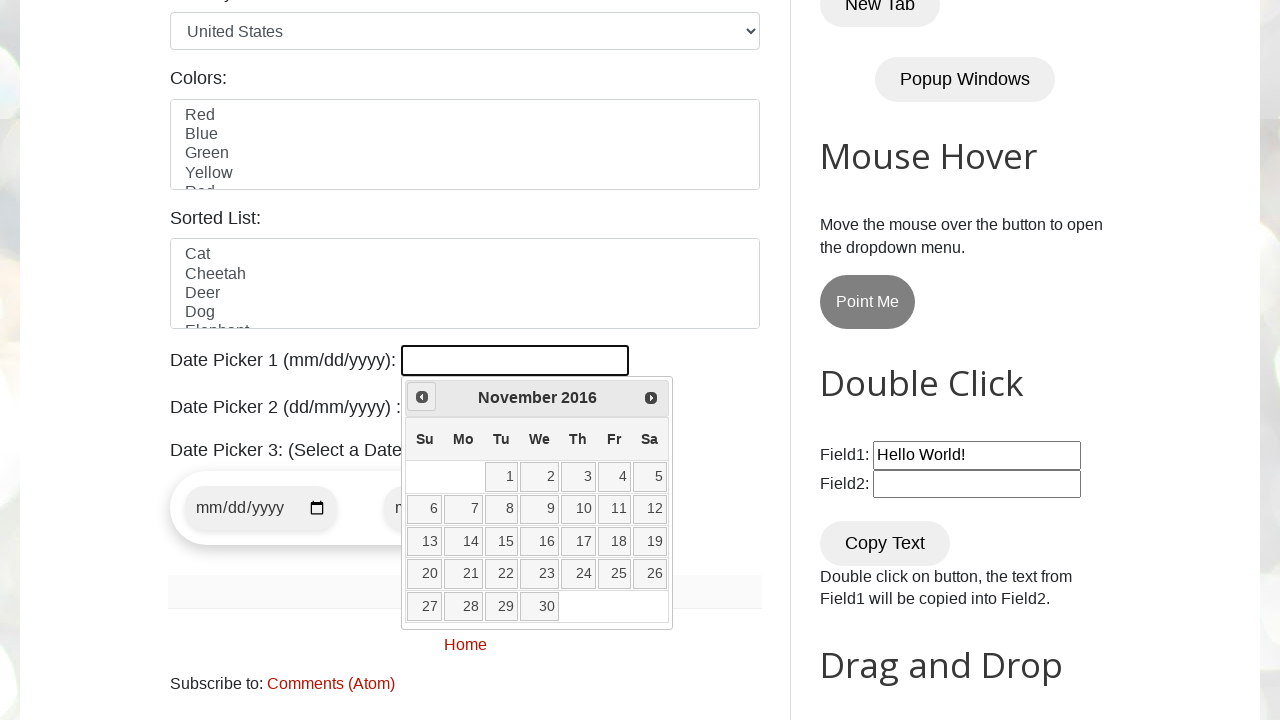

Clicked previous month button to navigate backwards from November 2016 at (422, 397) on a[data-handler='prev']
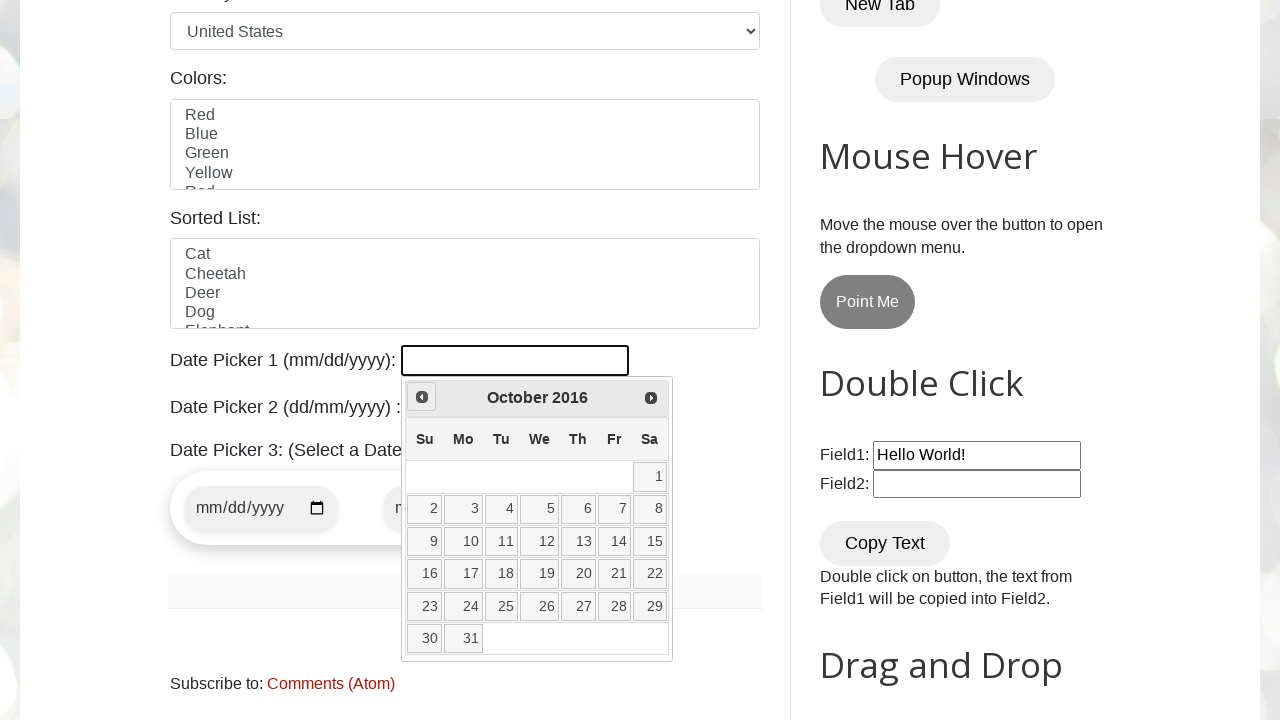

Waited for calendar to update after month navigation
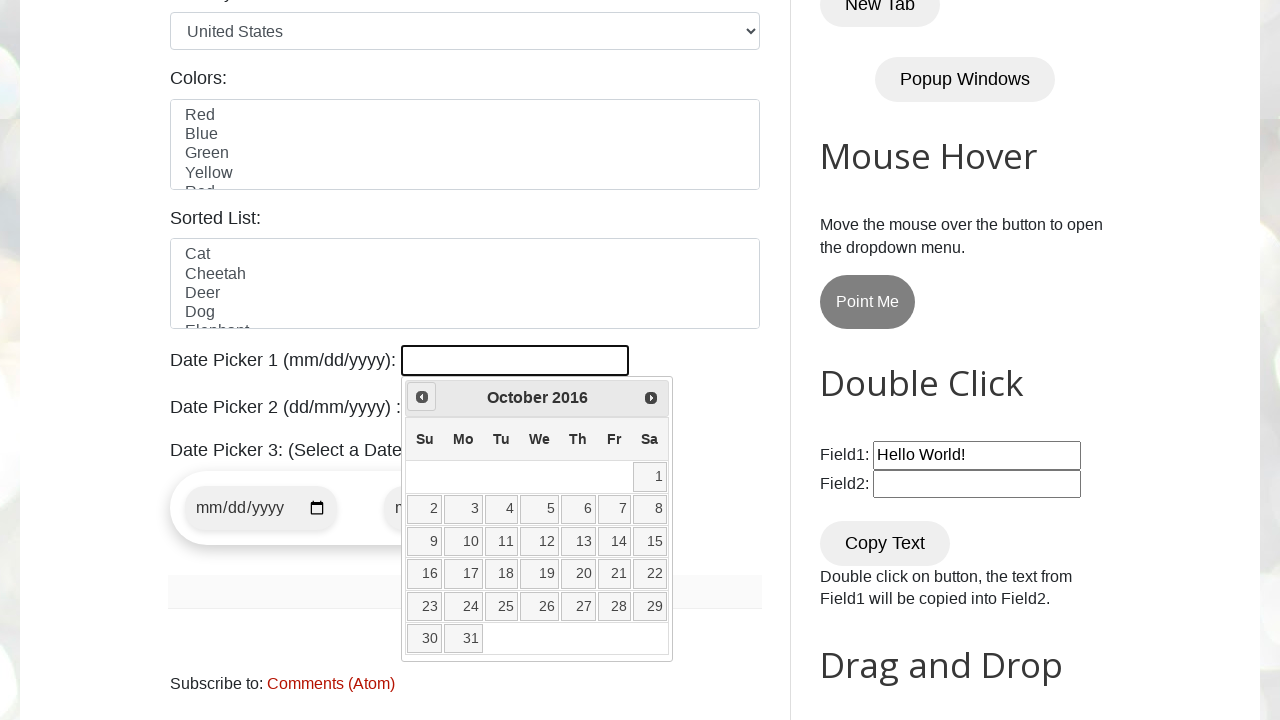

Retrieved current date from calendar: October 2016
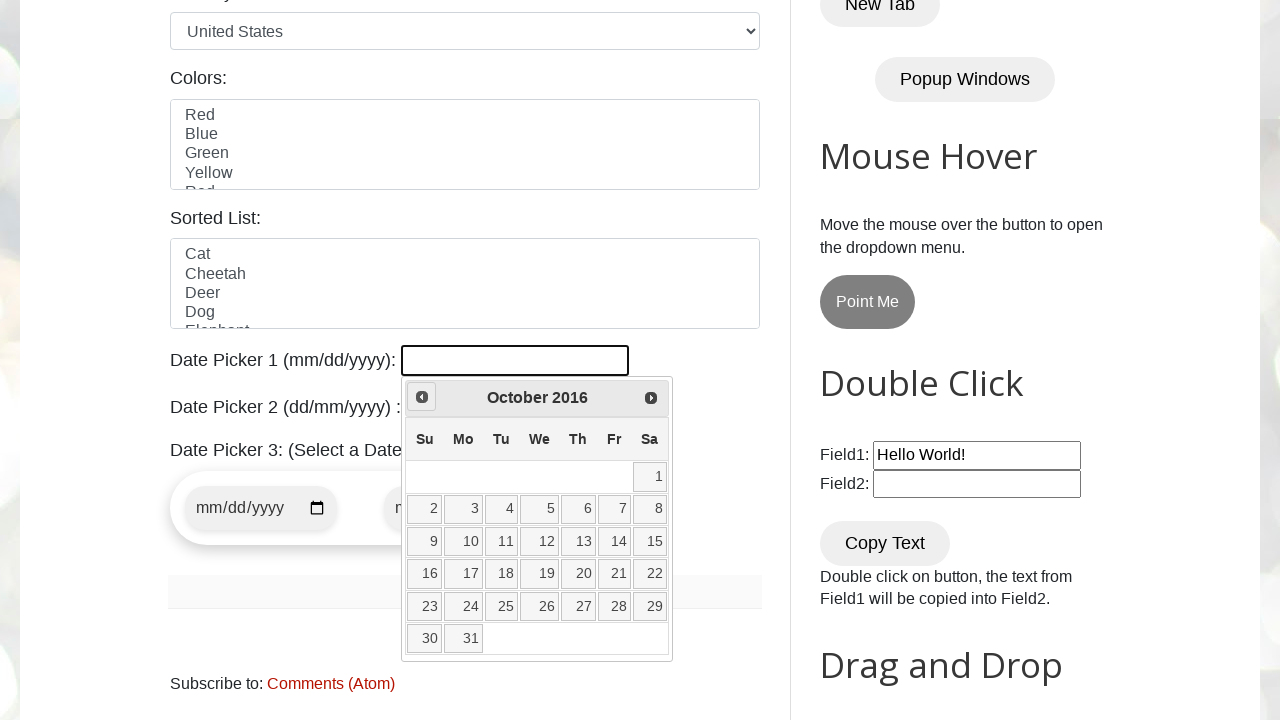

Clicked previous month button to navigate backwards from October 2016 at (422, 397) on a[data-handler='prev']
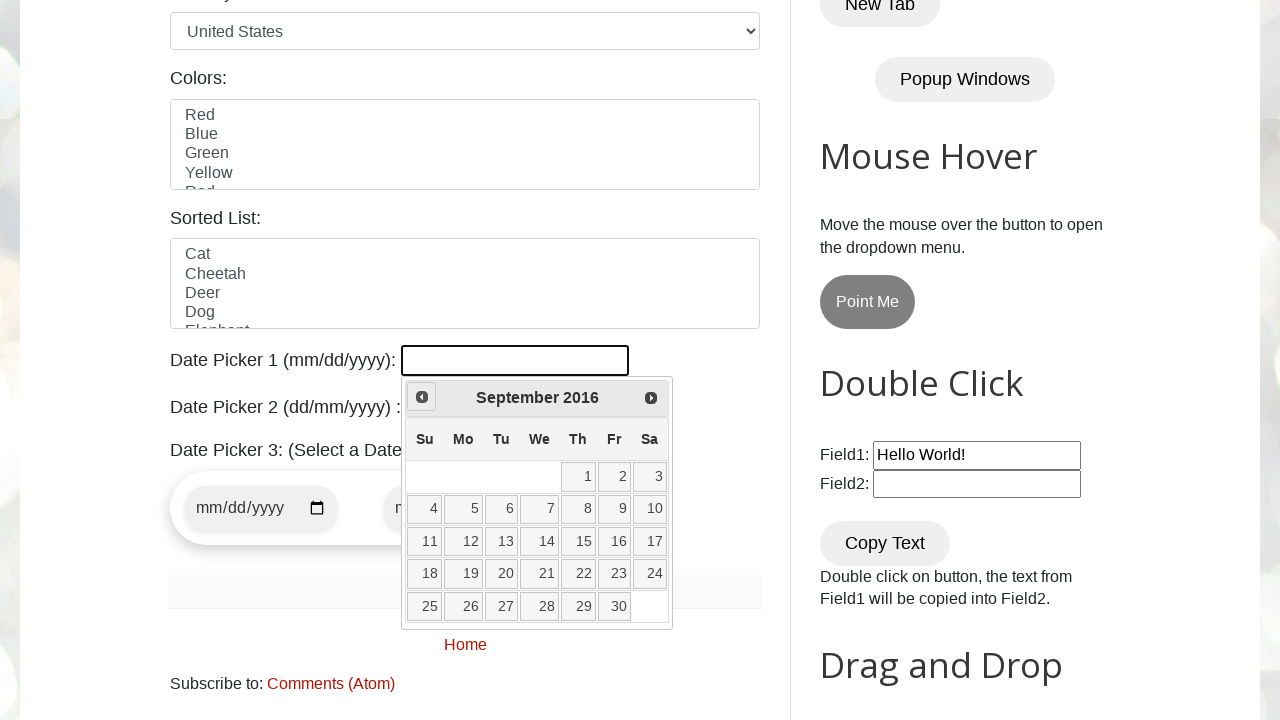

Waited for calendar to update after month navigation
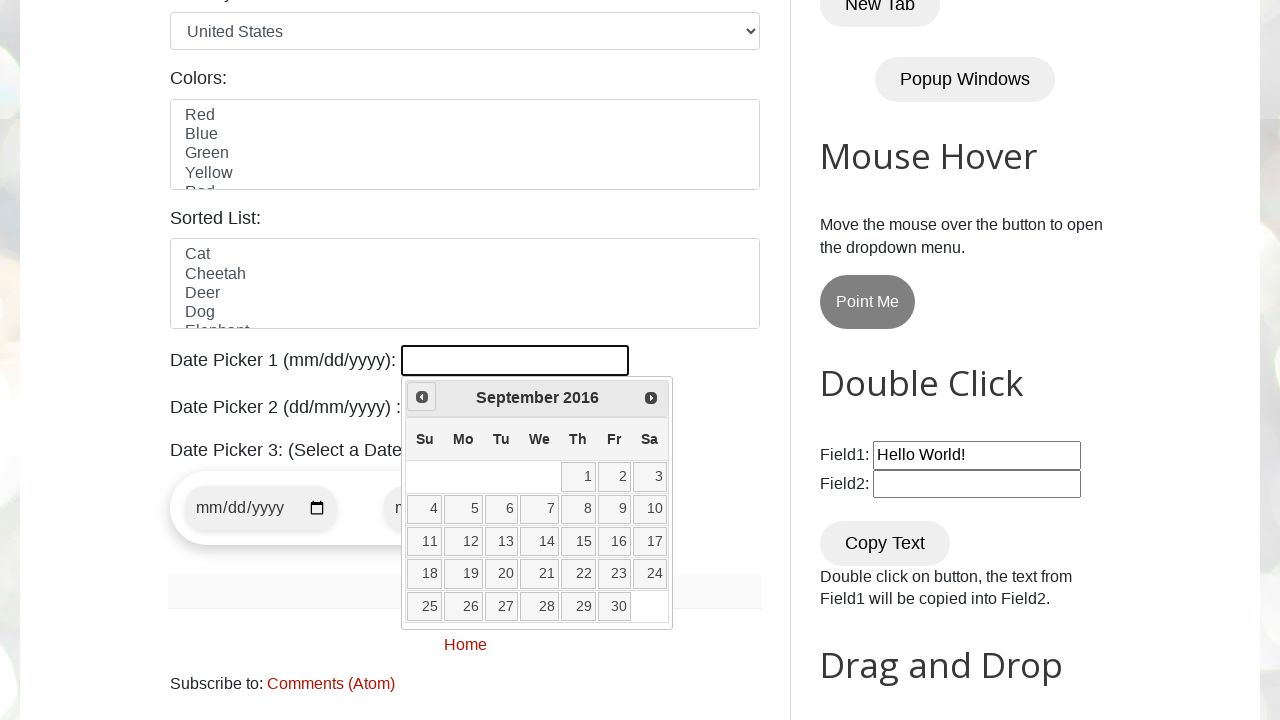

Retrieved current date from calendar: September 2016
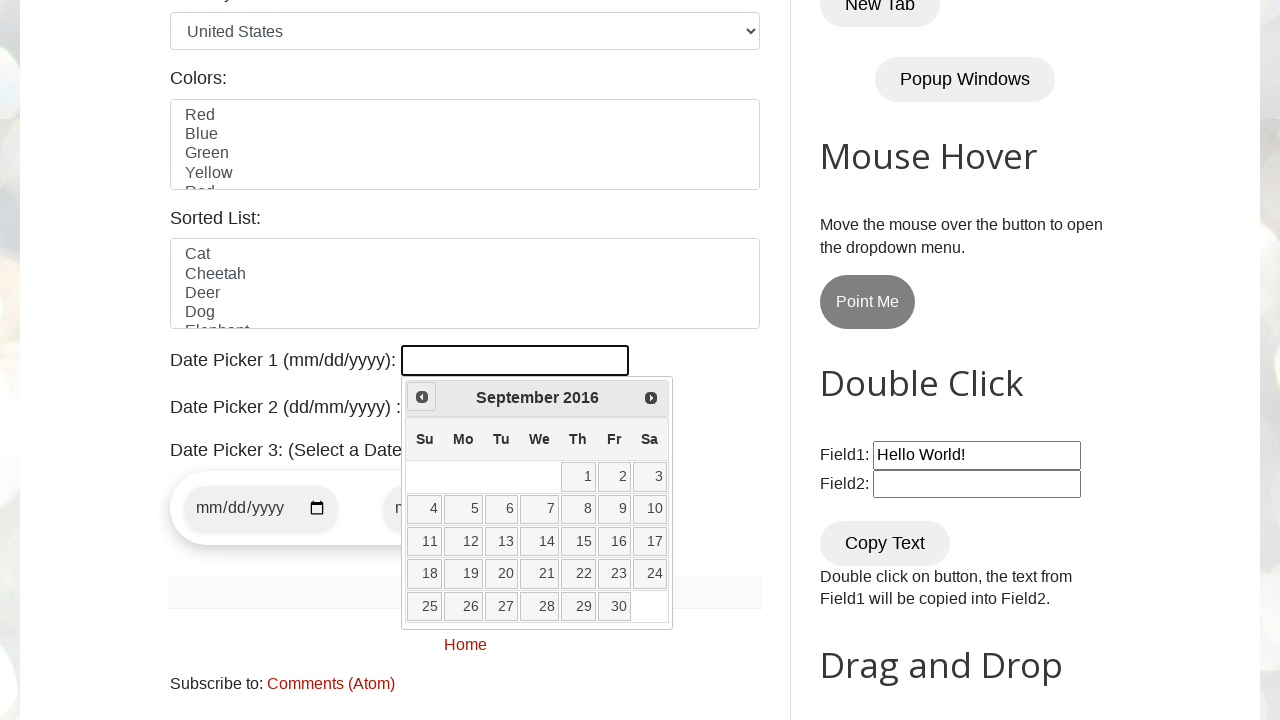

Clicked previous month button to navigate backwards from September 2016 at (422, 397) on a[data-handler='prev']
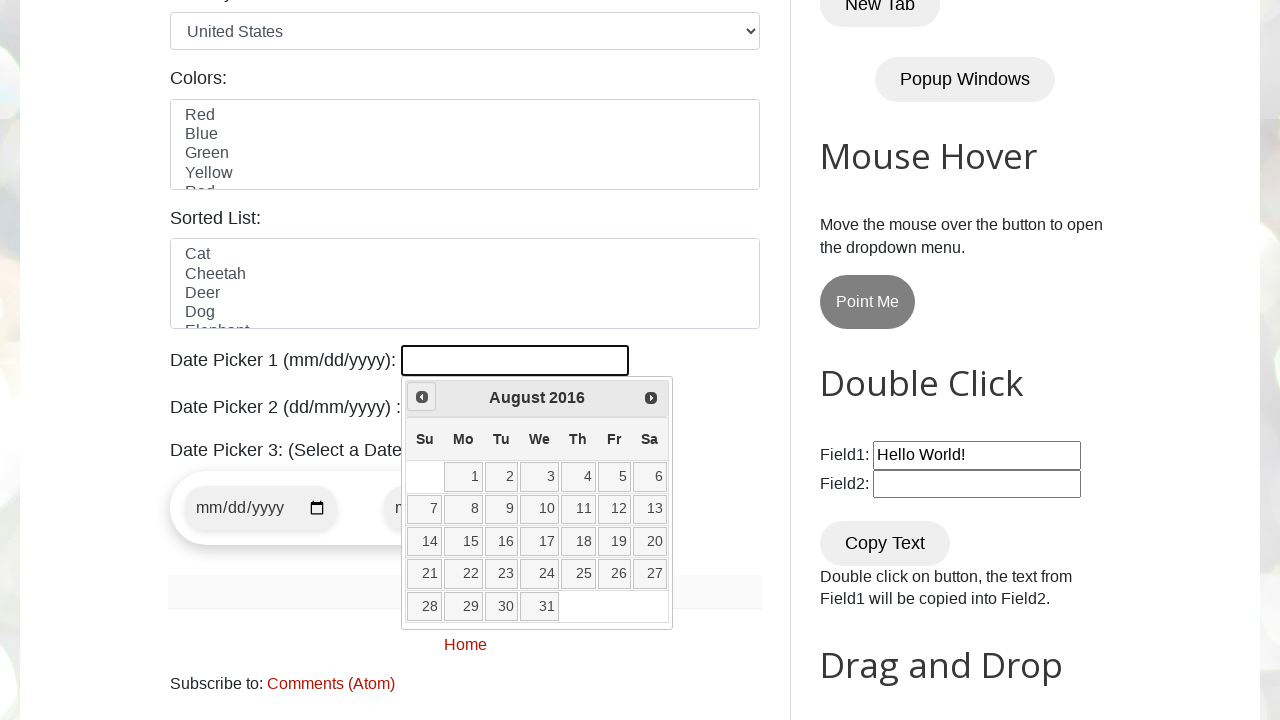

Waited for calendar to update after month navigation
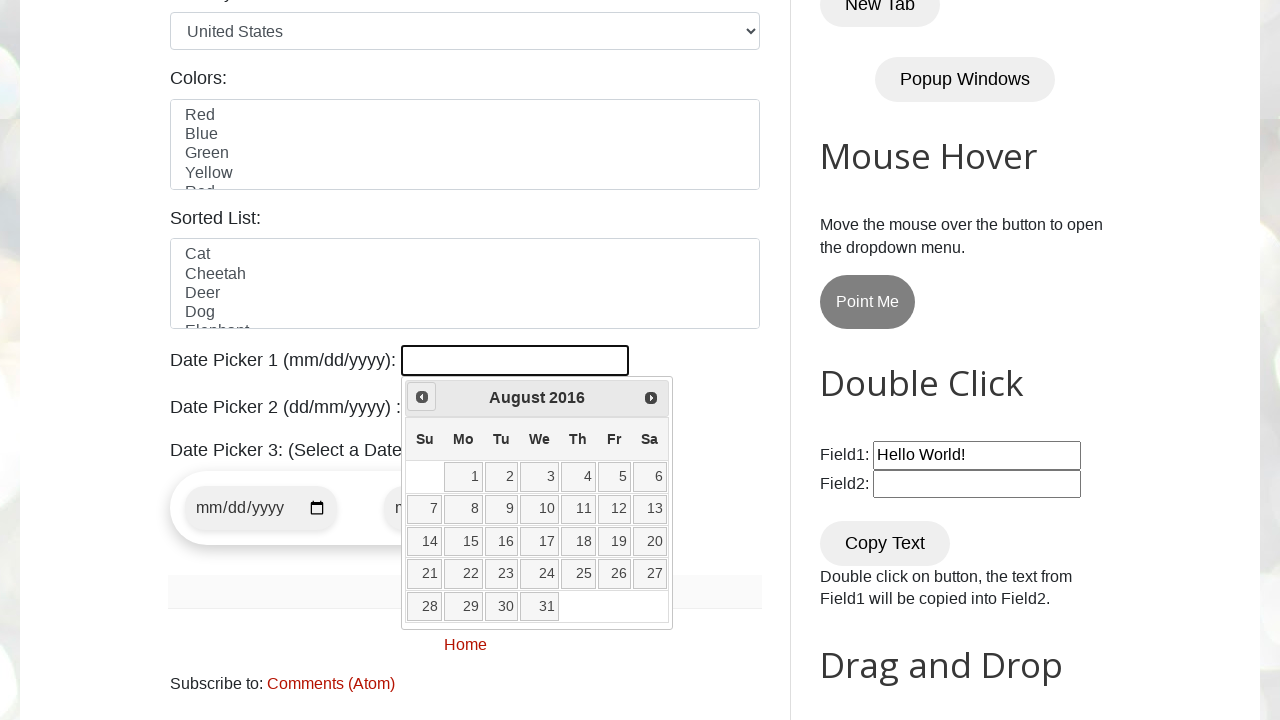

Retrieved current date from calendar: August 2016
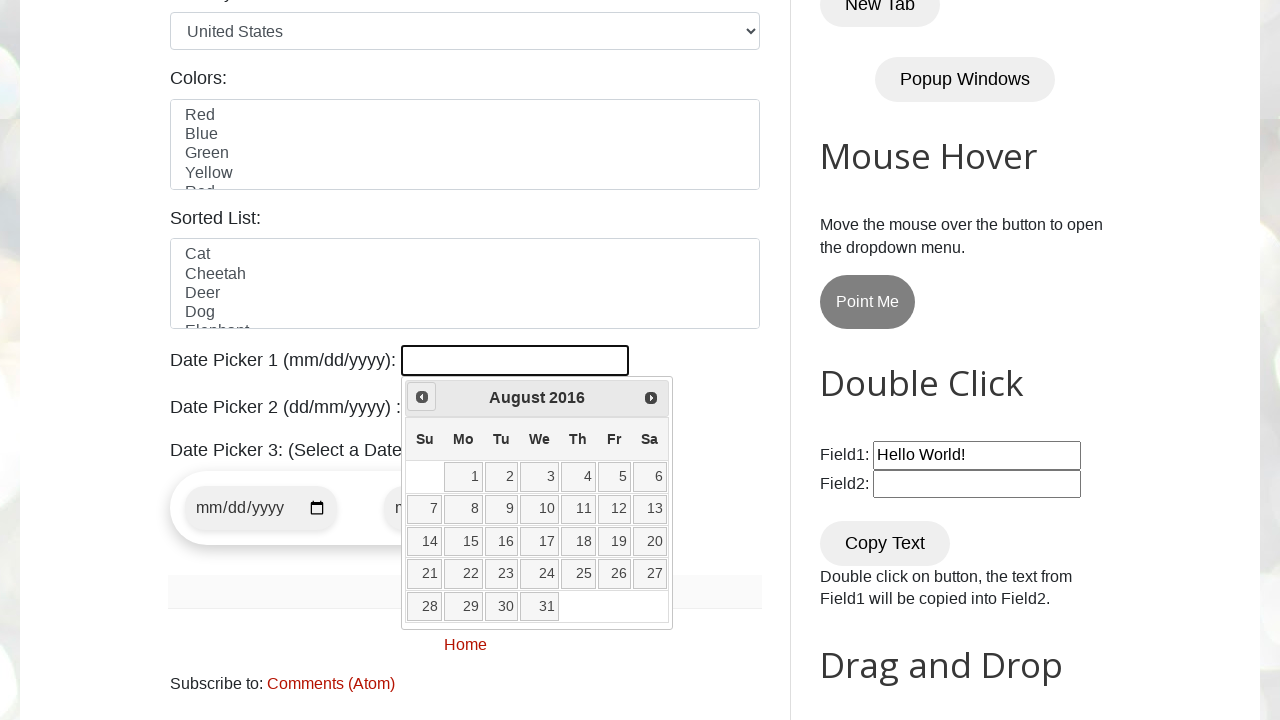

Clicked previous month button to navigate backwards from August 2016 at (422, 397) on a[data-handler='prev']
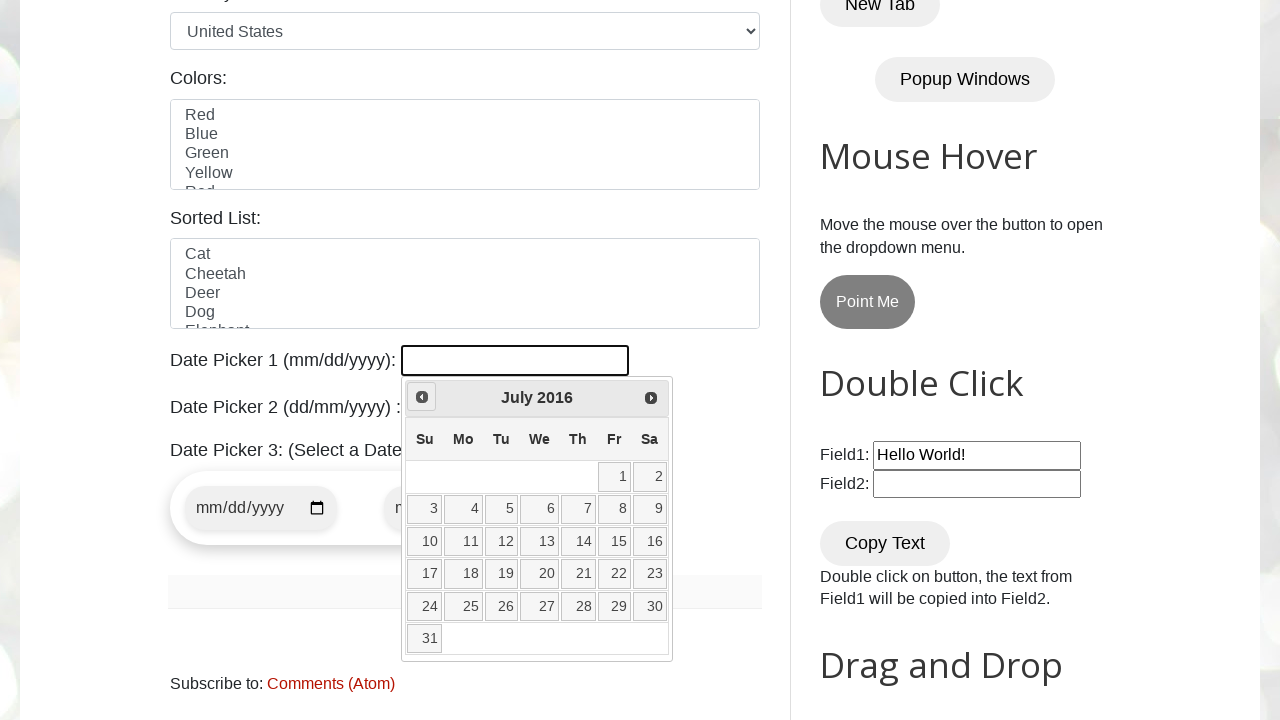

Waited for calendar to update after month navigation
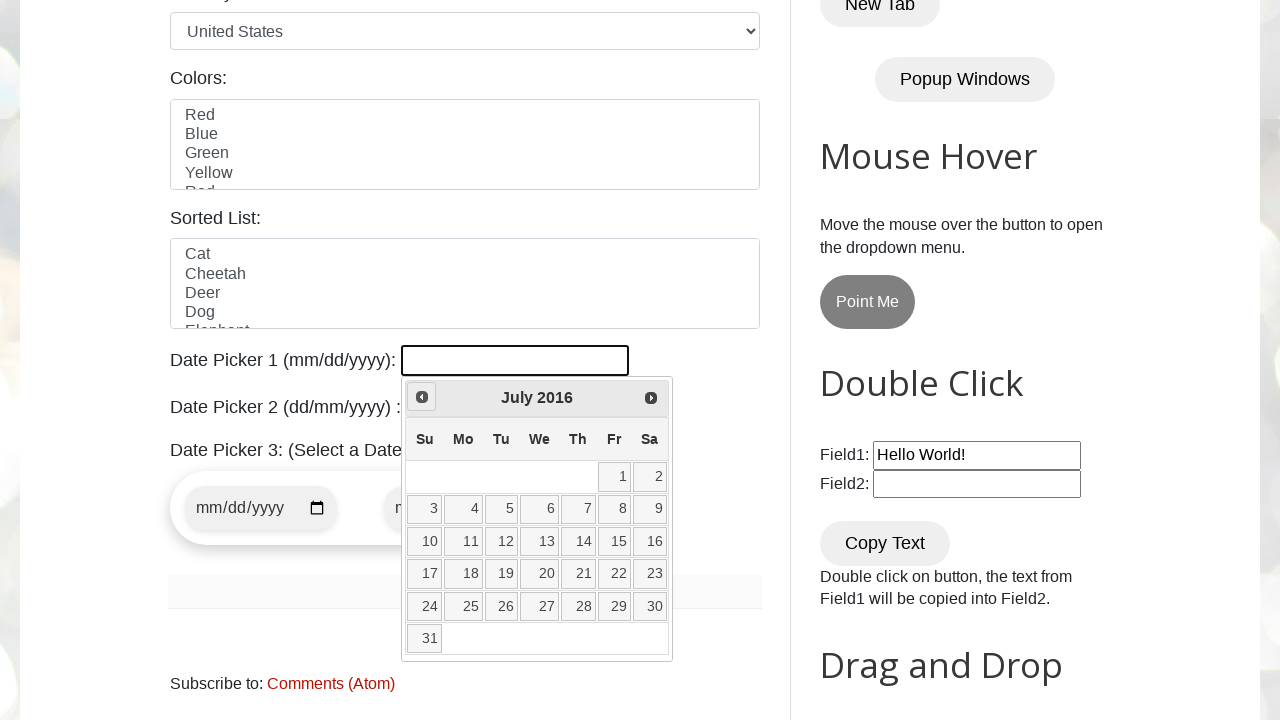

Retrieved current date from calendar: July 2016
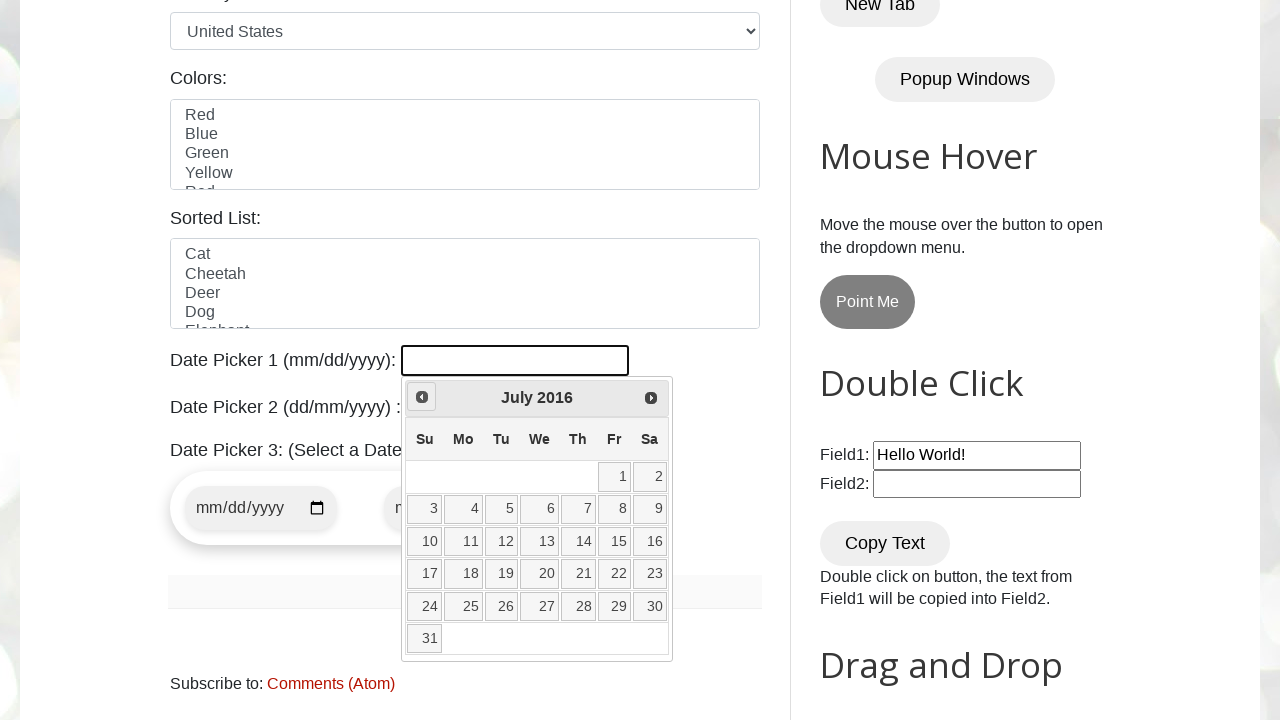

Clicked previous month button to navigate backwards from July 2016 at (422, 397) on a[data-handler='prev']
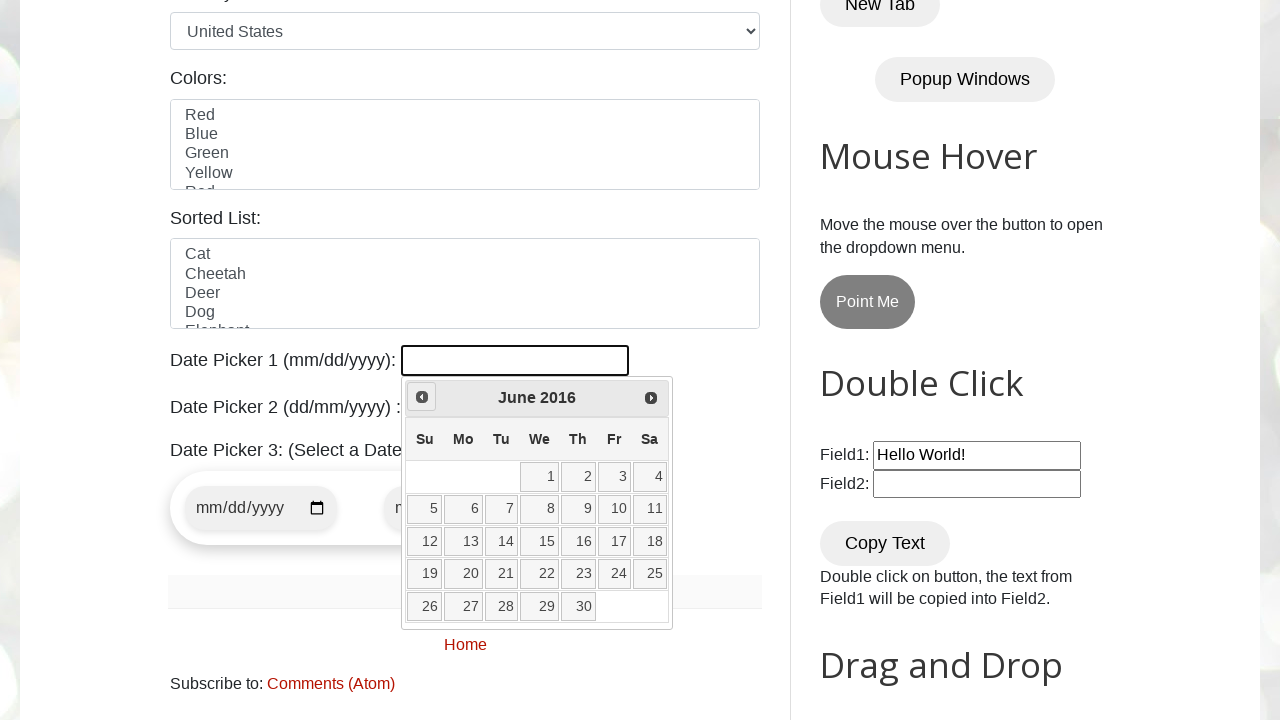

Waited for calendar to update after month navigation
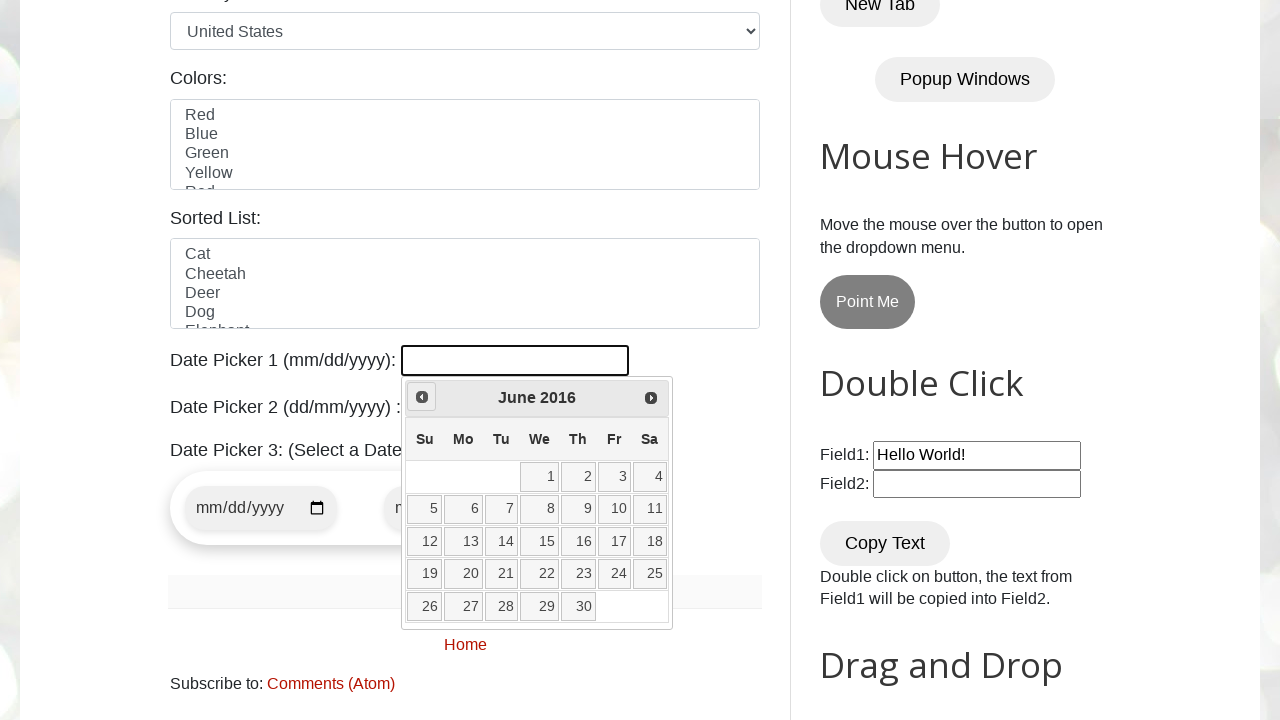

Retrieved current date from calendar: June 2016
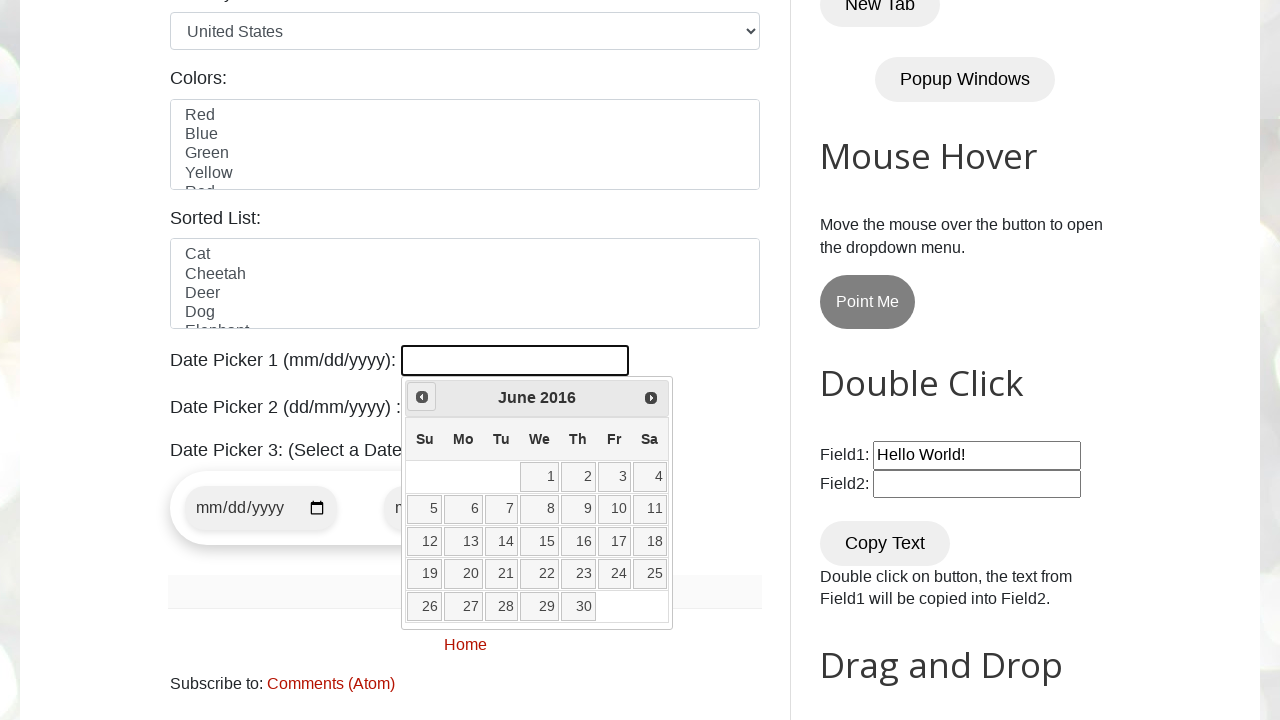

Clicked previous month button to navigate backwards from June 2016 at (422, 397) on a[data-handler='prev']
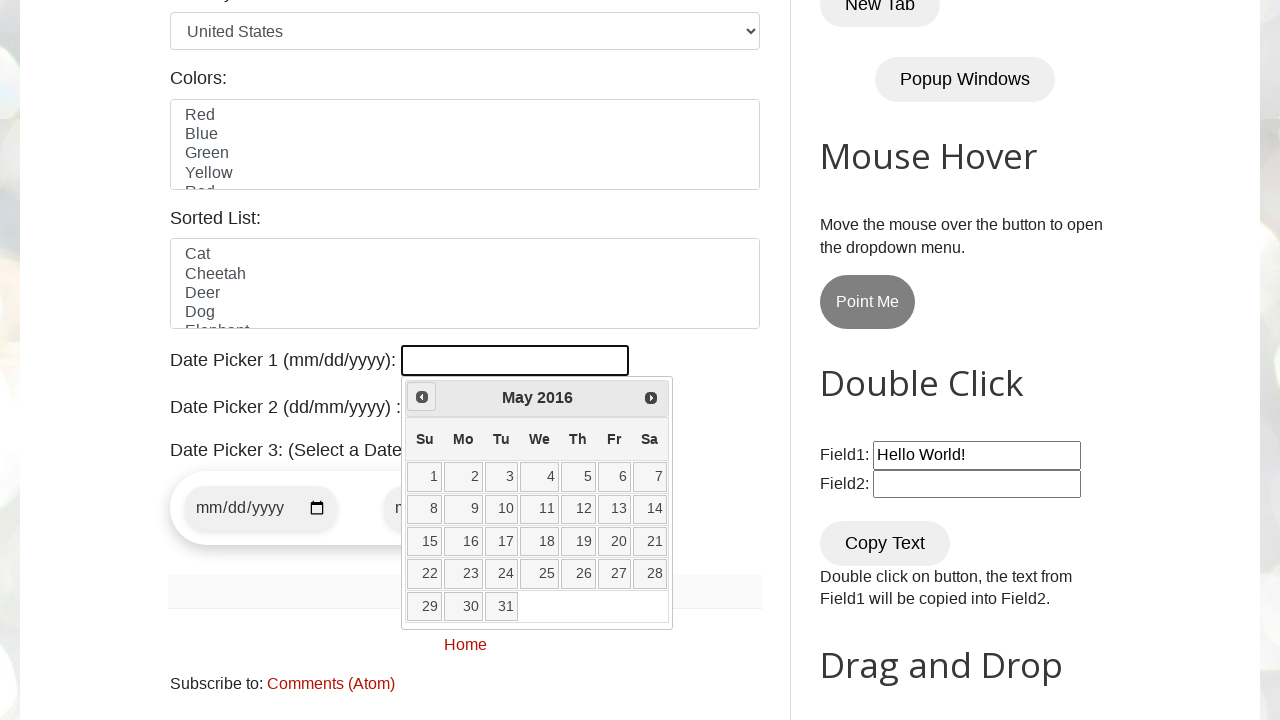

Waited for calendar to update after month navigation
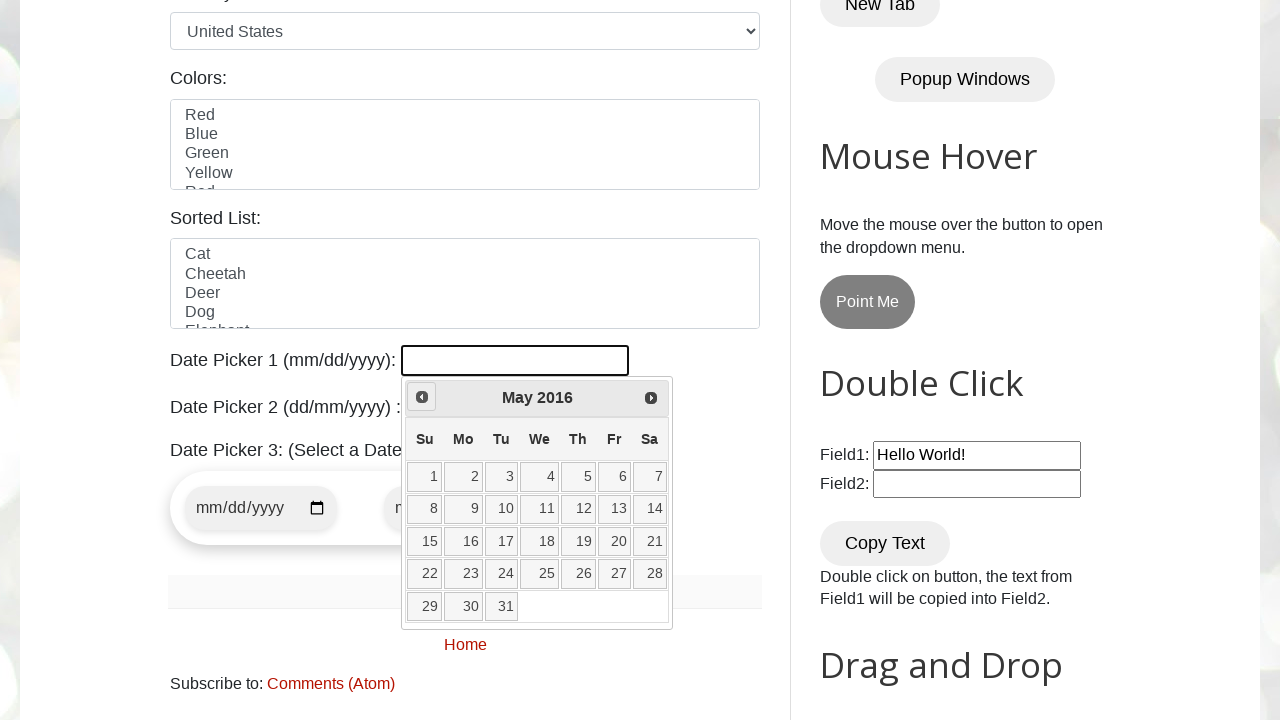

Retrieved current date from calendar: May 2016
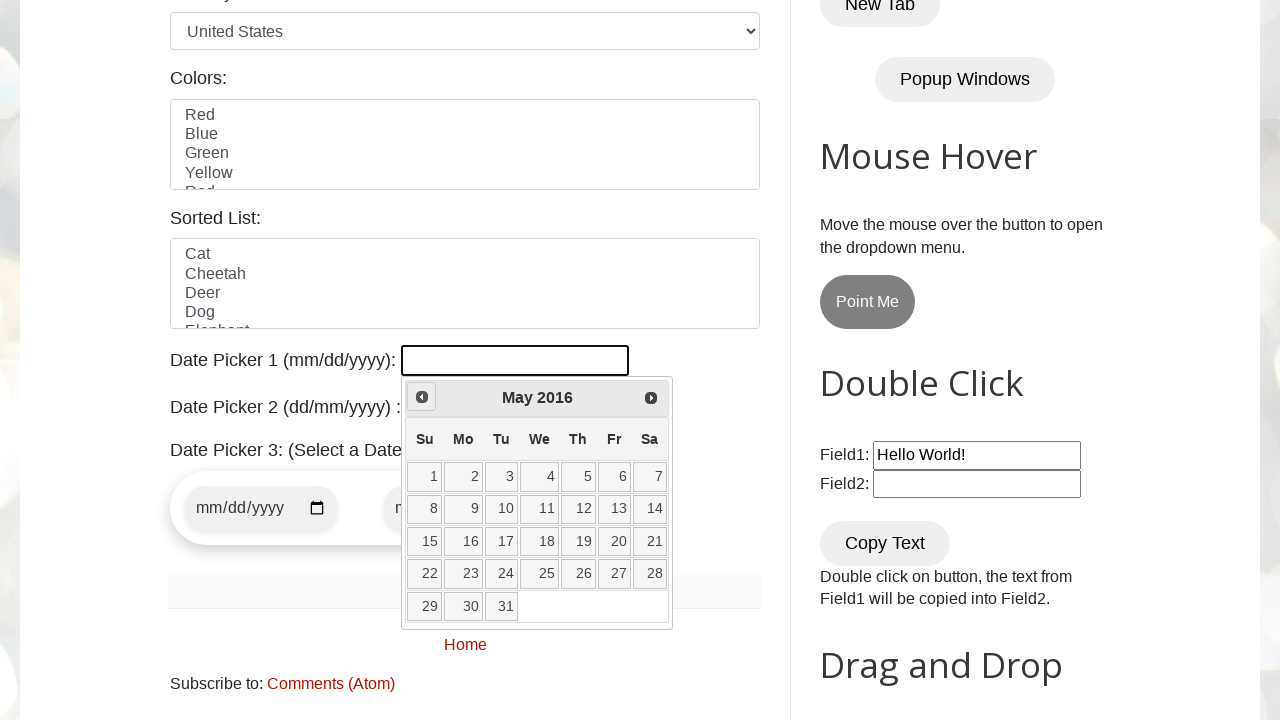

Clicked previous month button to navigate backwards from May 2016 at (422, 397) on a[data-handler='prev']
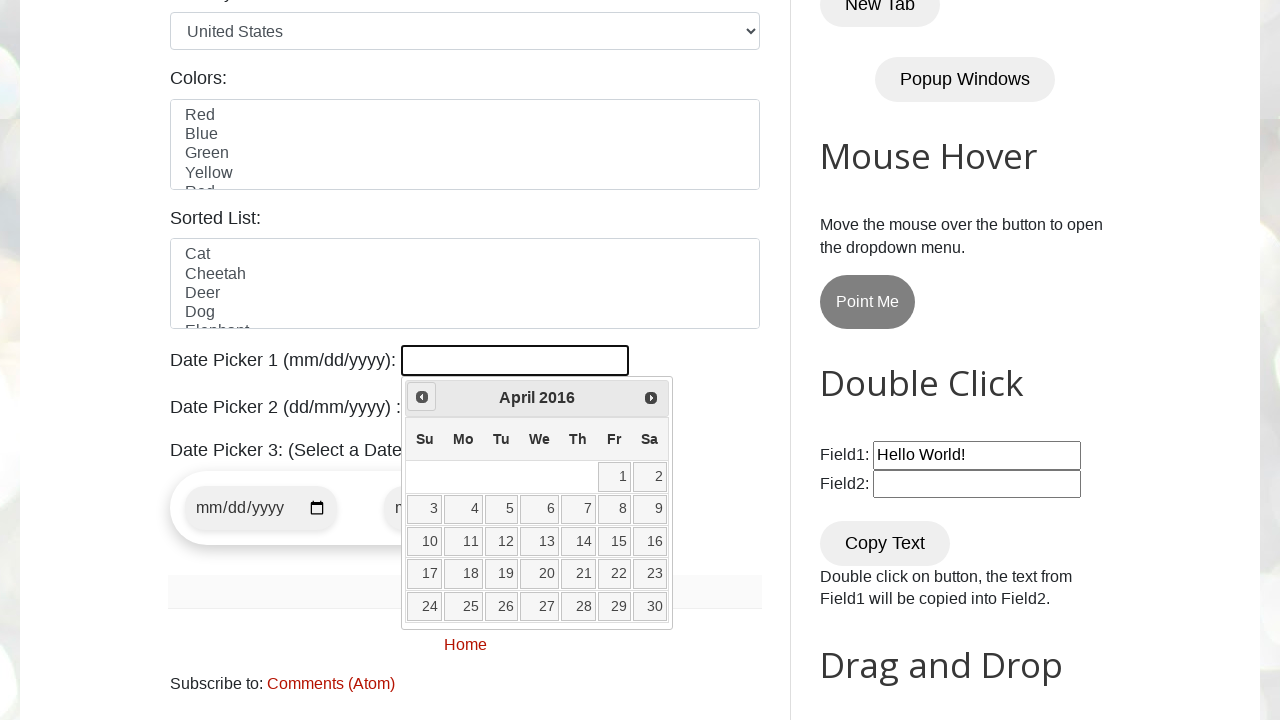

Waited for calendar to update after month navigation
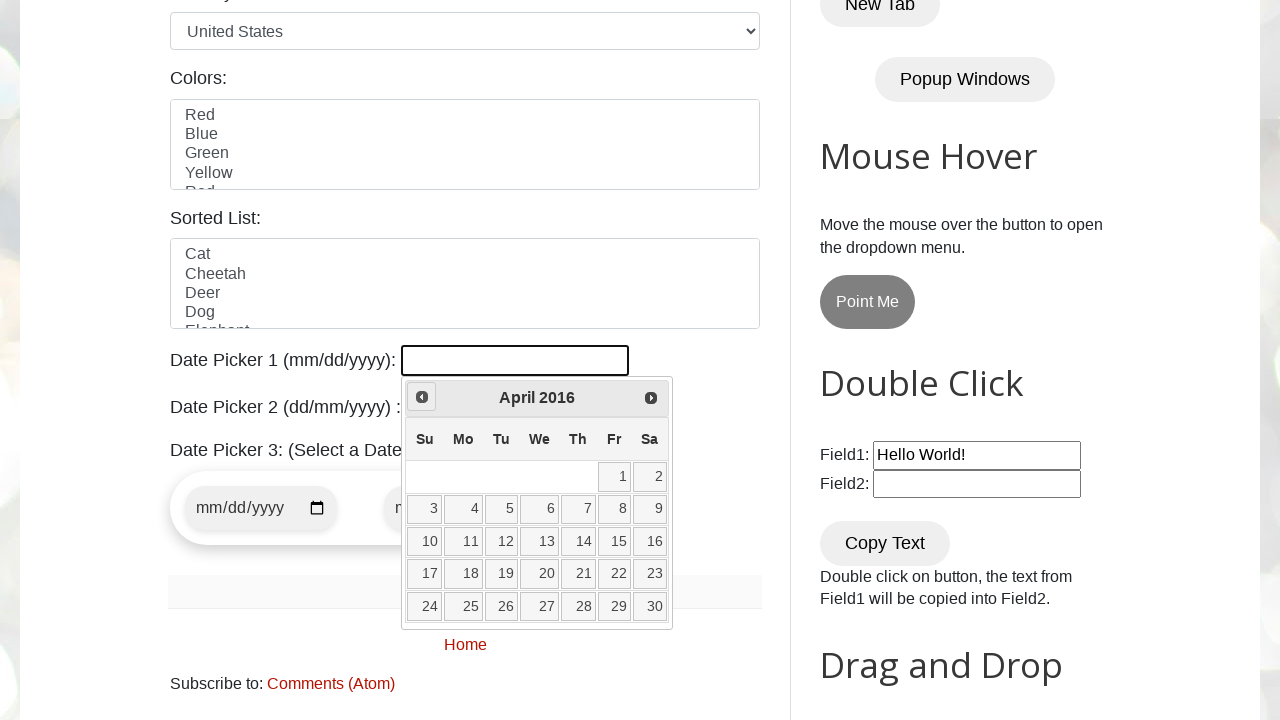

Retrieved current date from calendar: April 2016
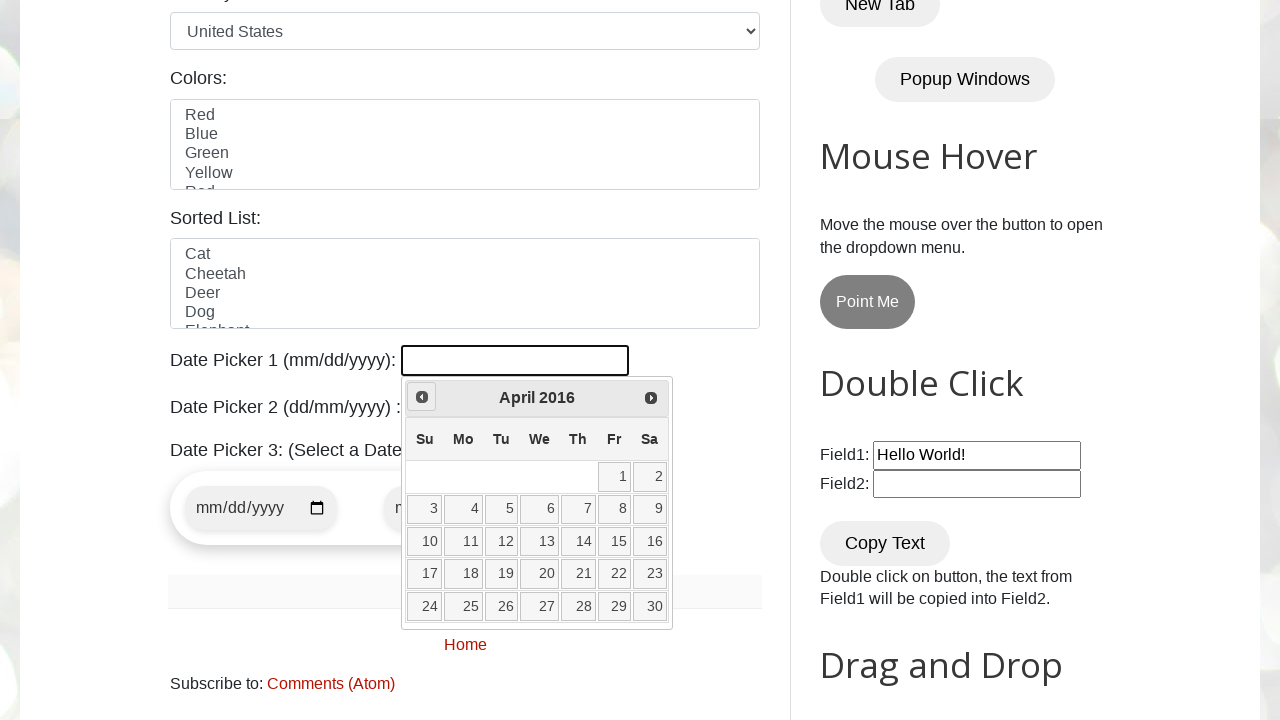

Clicked previous month button to navigate backwards from April 2016 at (422, 397) on a[data-handler='prev']
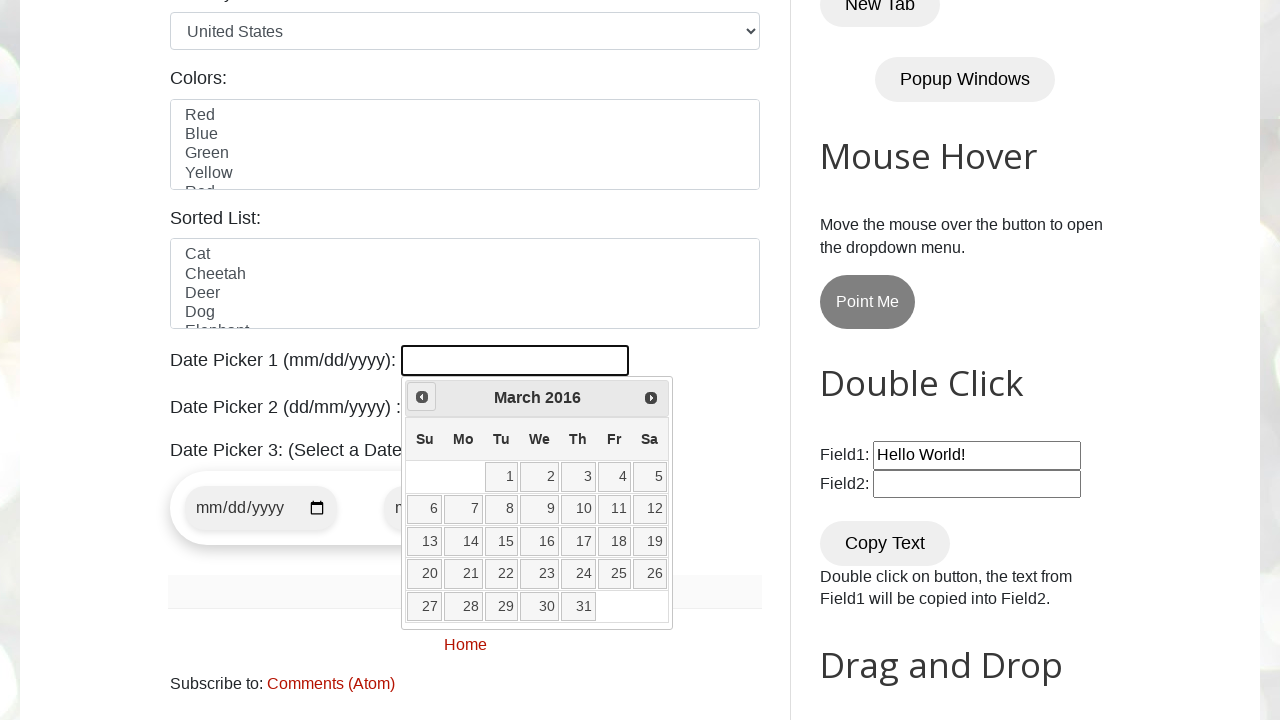

Waited for calendar to update after month navigation
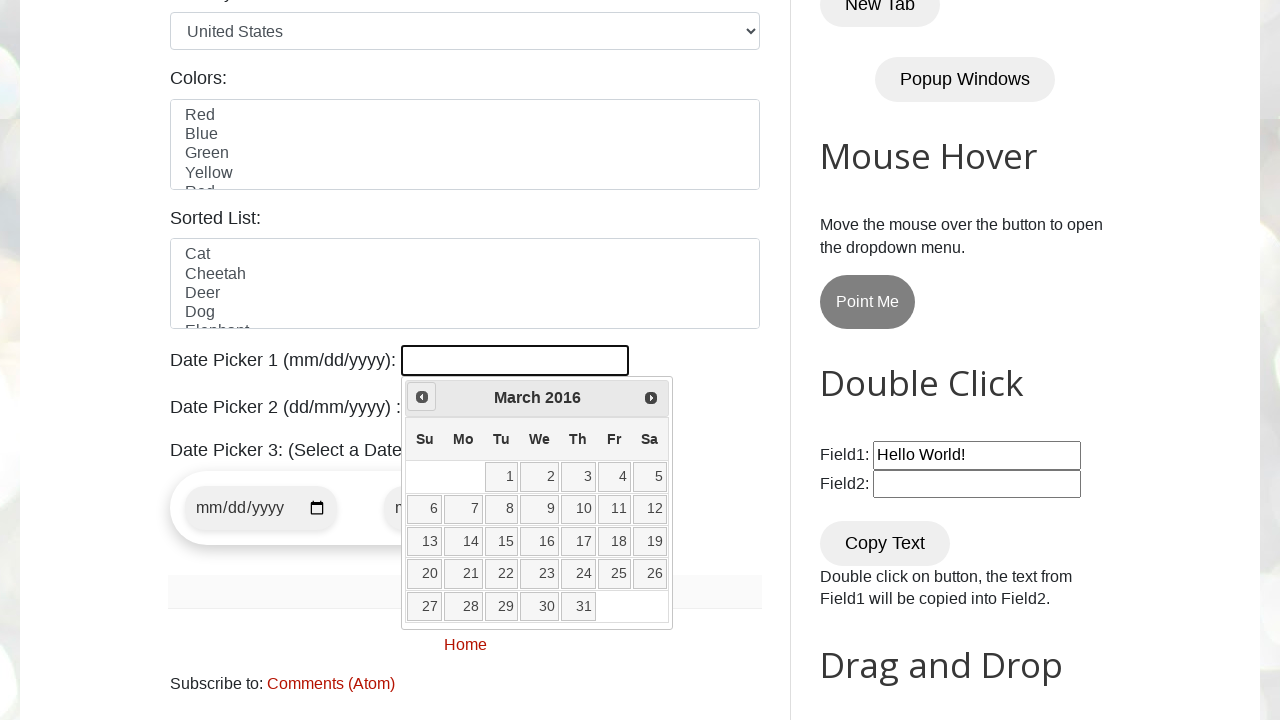

Retrieved current date from calendar: March 2016
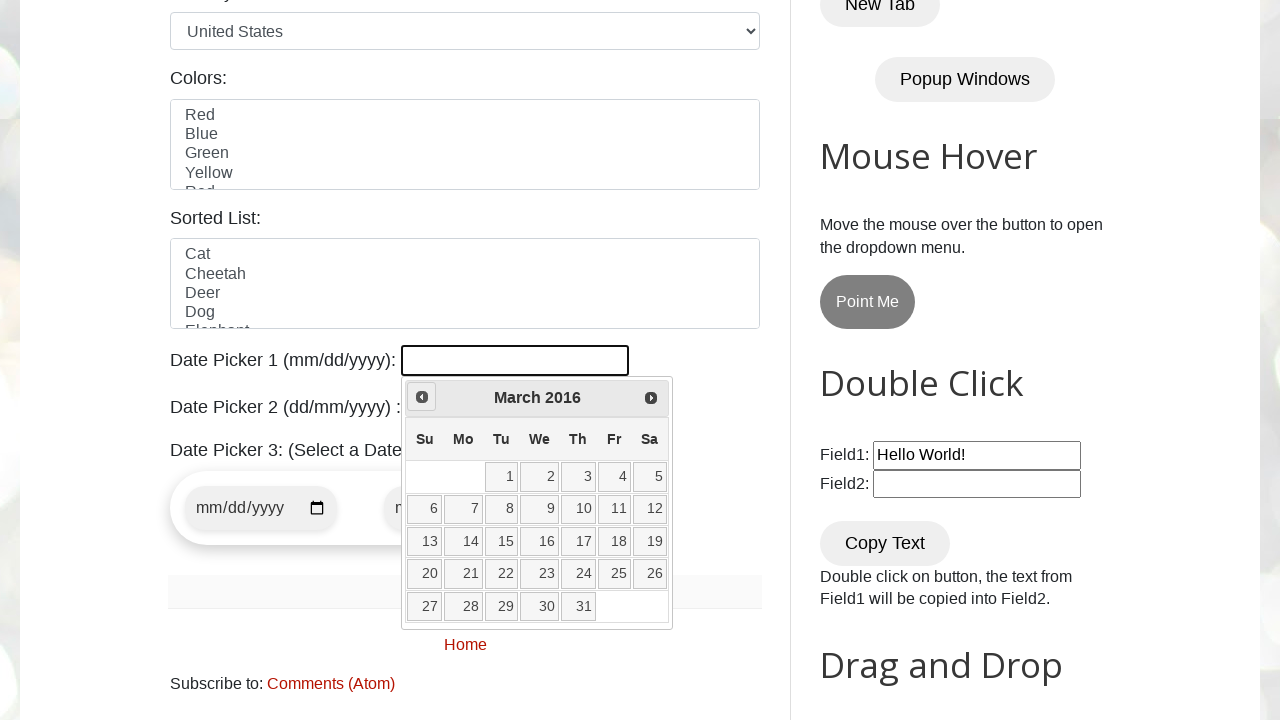

Clicked previous month button to navigate backwards from March 2016 at (422, 397) on a[data-handler='prev']
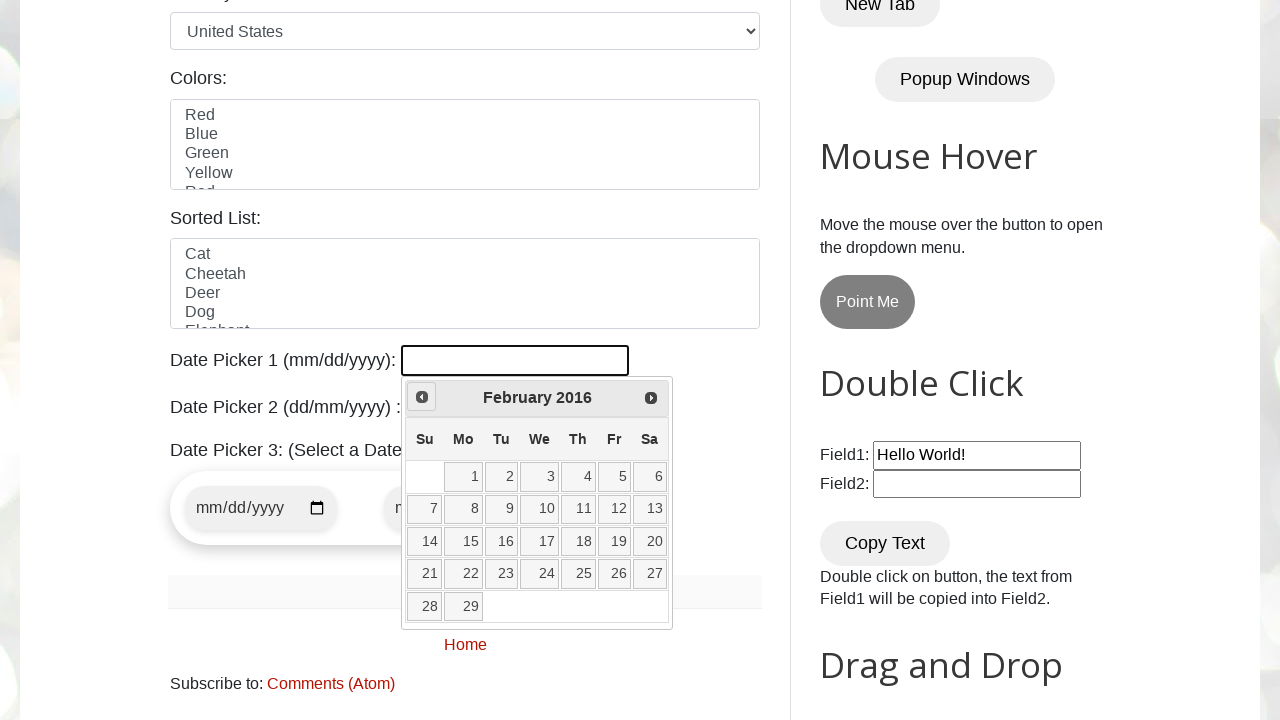

Waited for calendar to update after month navigation
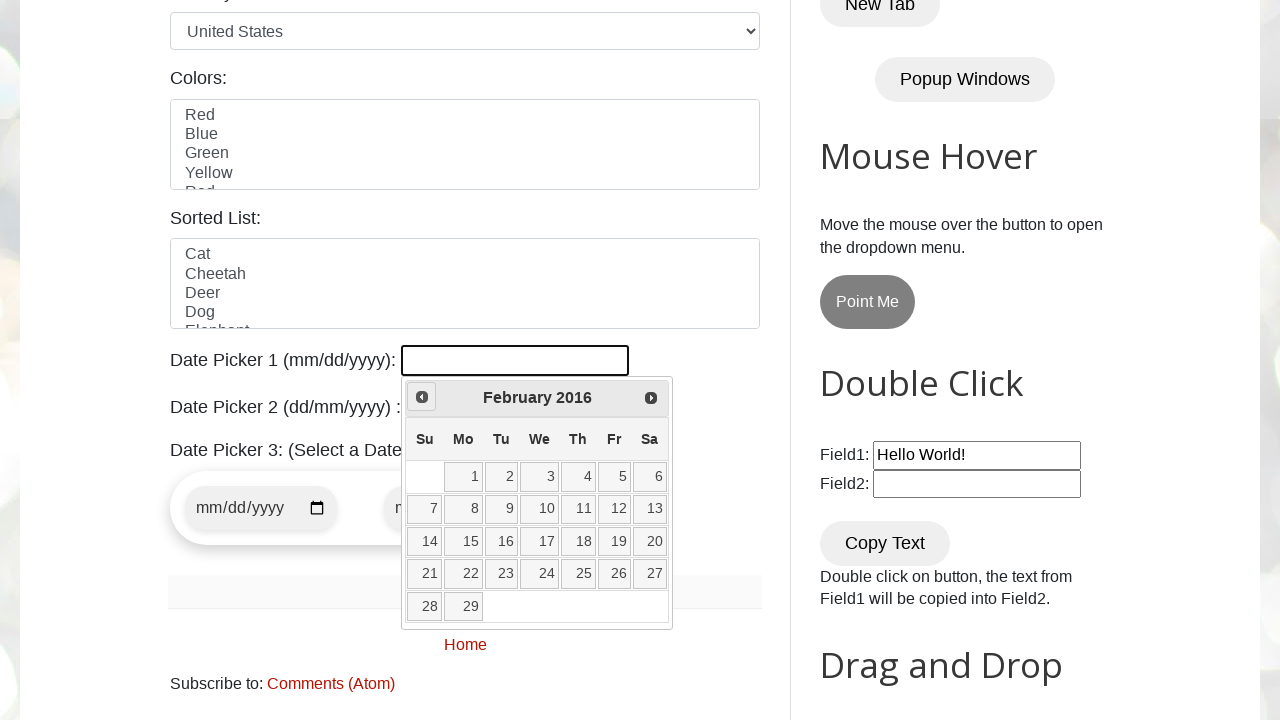

Retrieved current date from calendar: February 2016
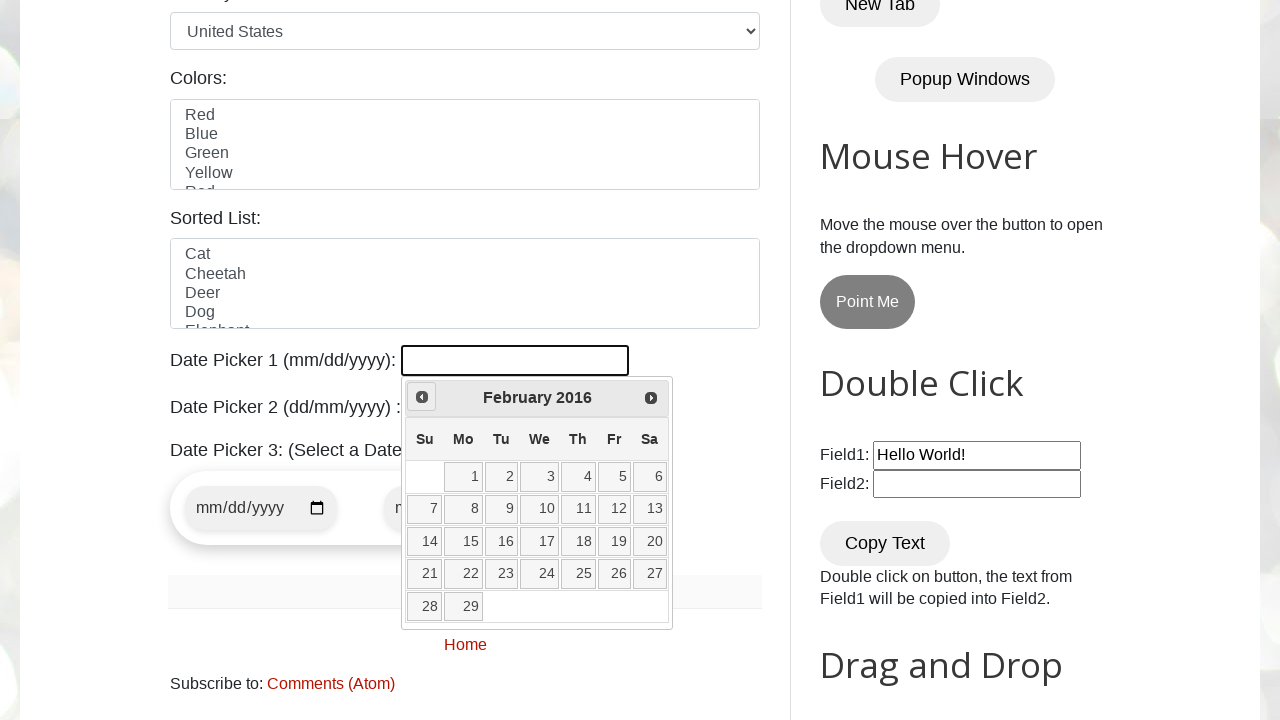

Clicked previous month button to navigate backwards from February 2016 at (422, 397) on a[data-handler='prev']
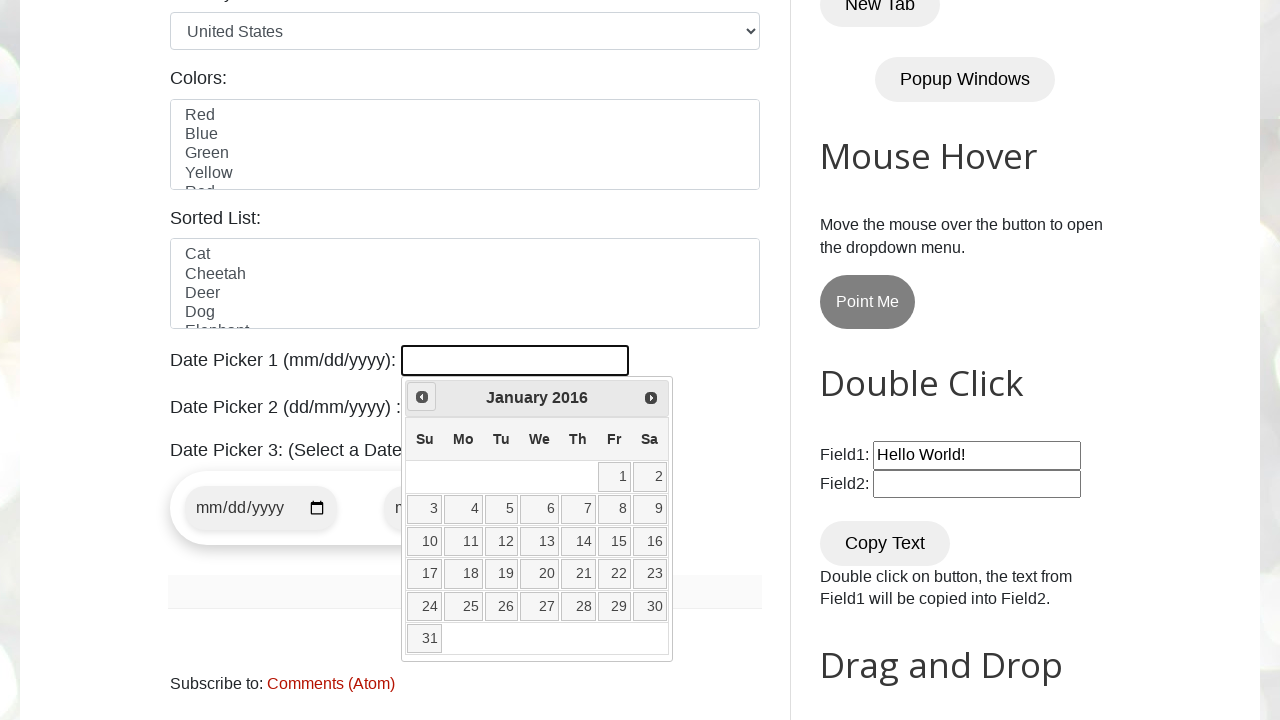

Waited for calendar to update after month navigation
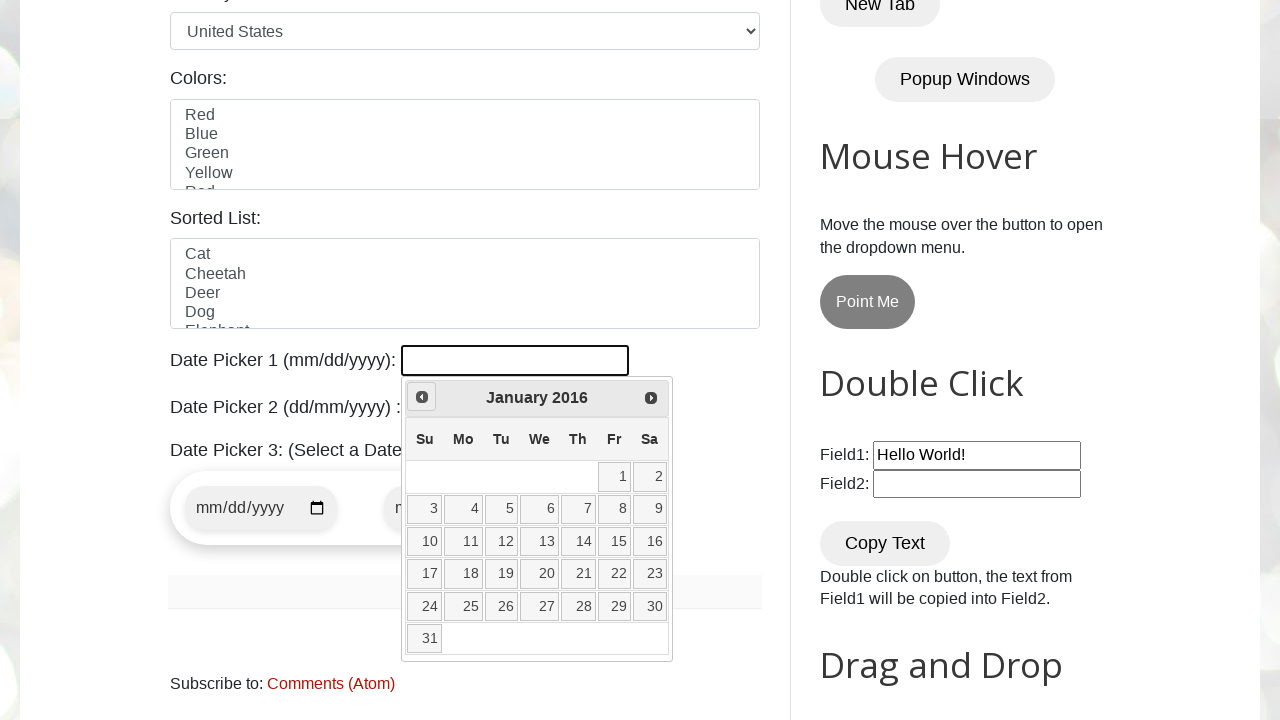

Retrieved current date from calendar: January 2016
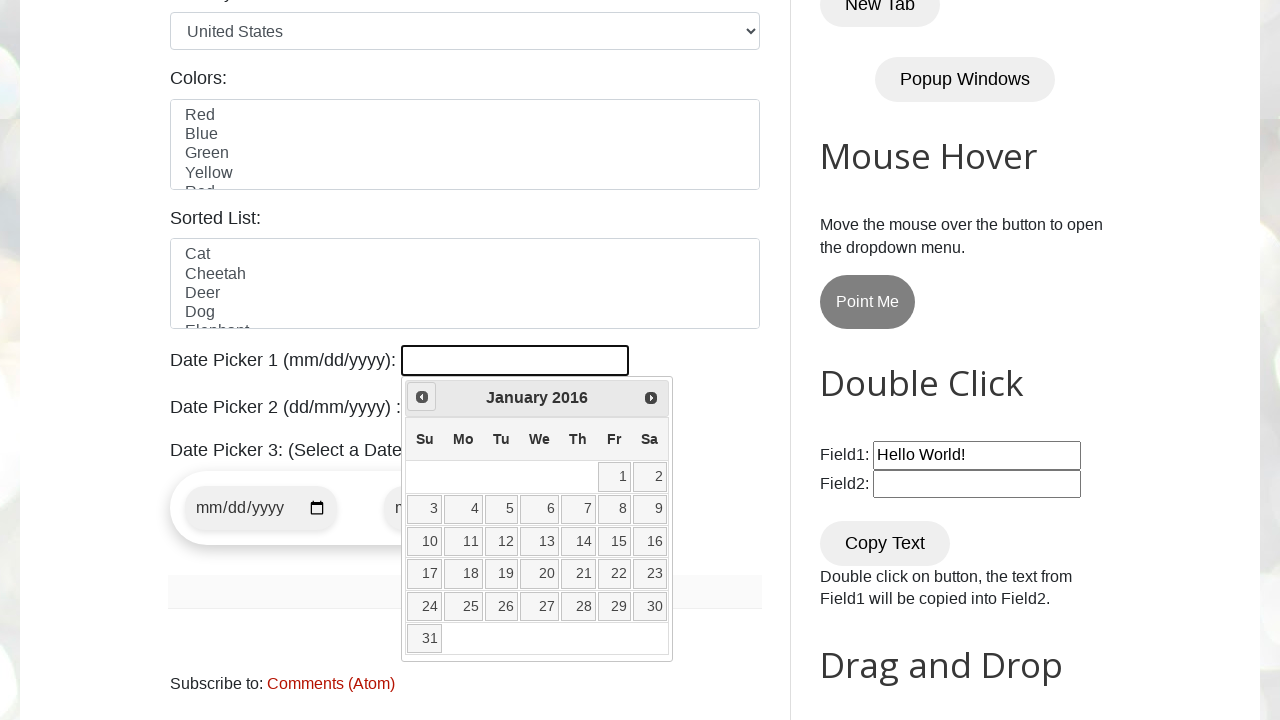

Clicked previous month button to navigate backwards from January 2016 at (422, 397) on a[data-handler='prev']
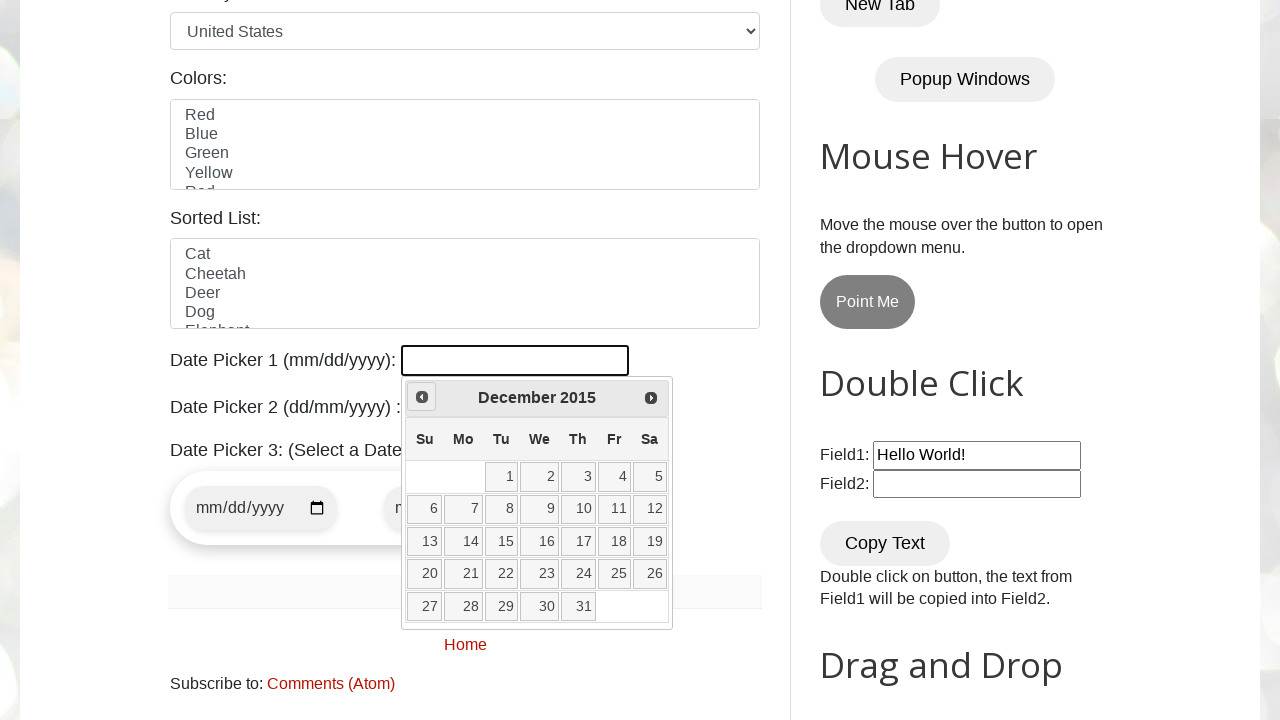

Waited for calendar to update after month navigation
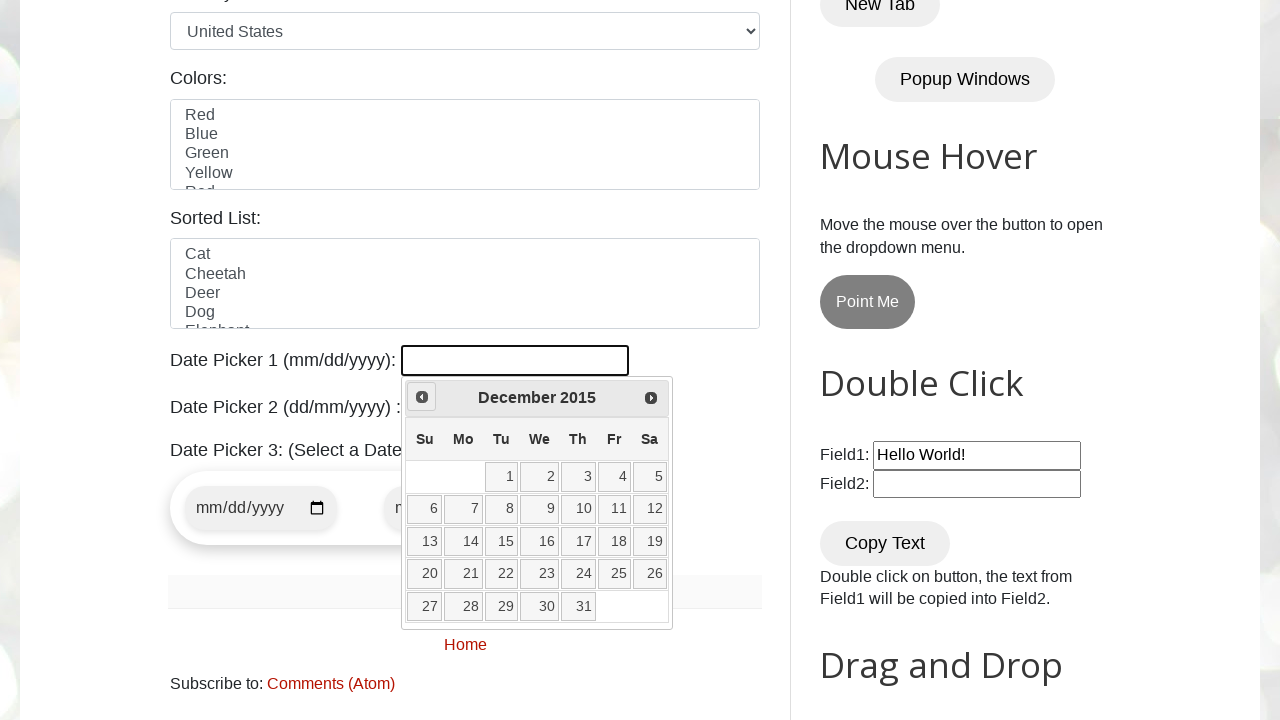

Retrieved current date from calendar: December 2015
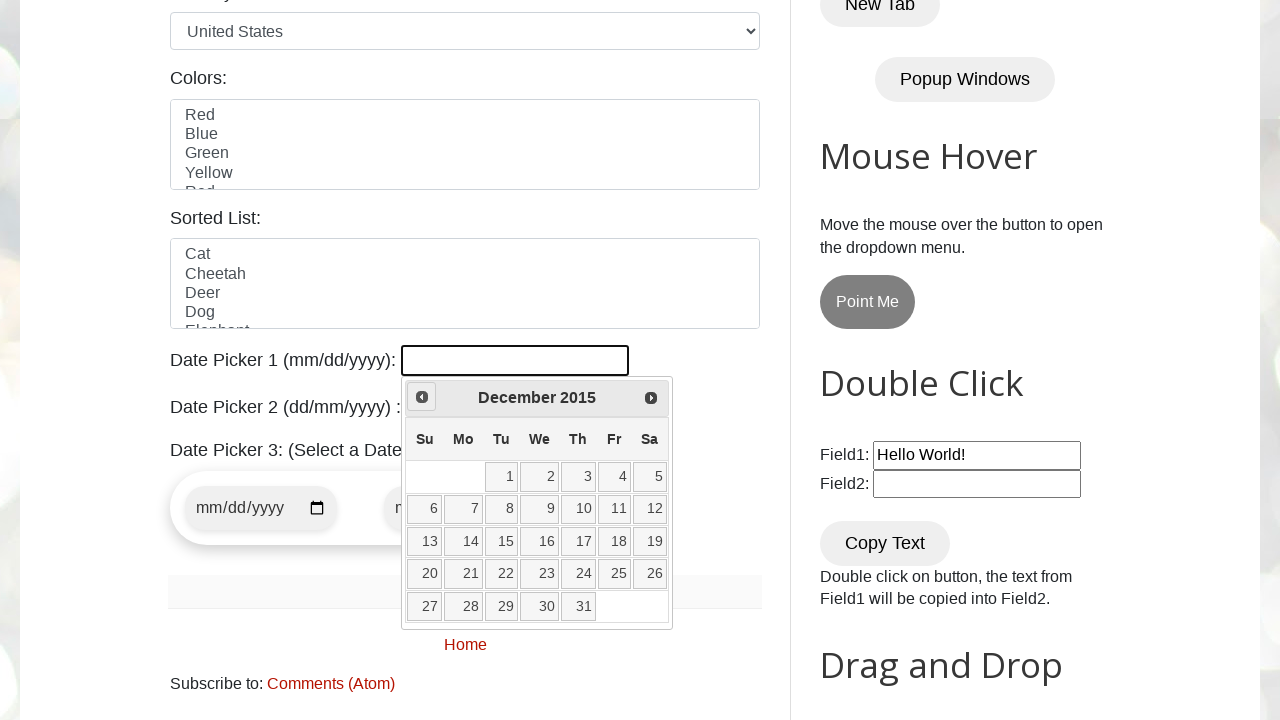

Clicked previous month button to navigate backwards from December 2015 at (422, 397) on a[data-handler='prev']
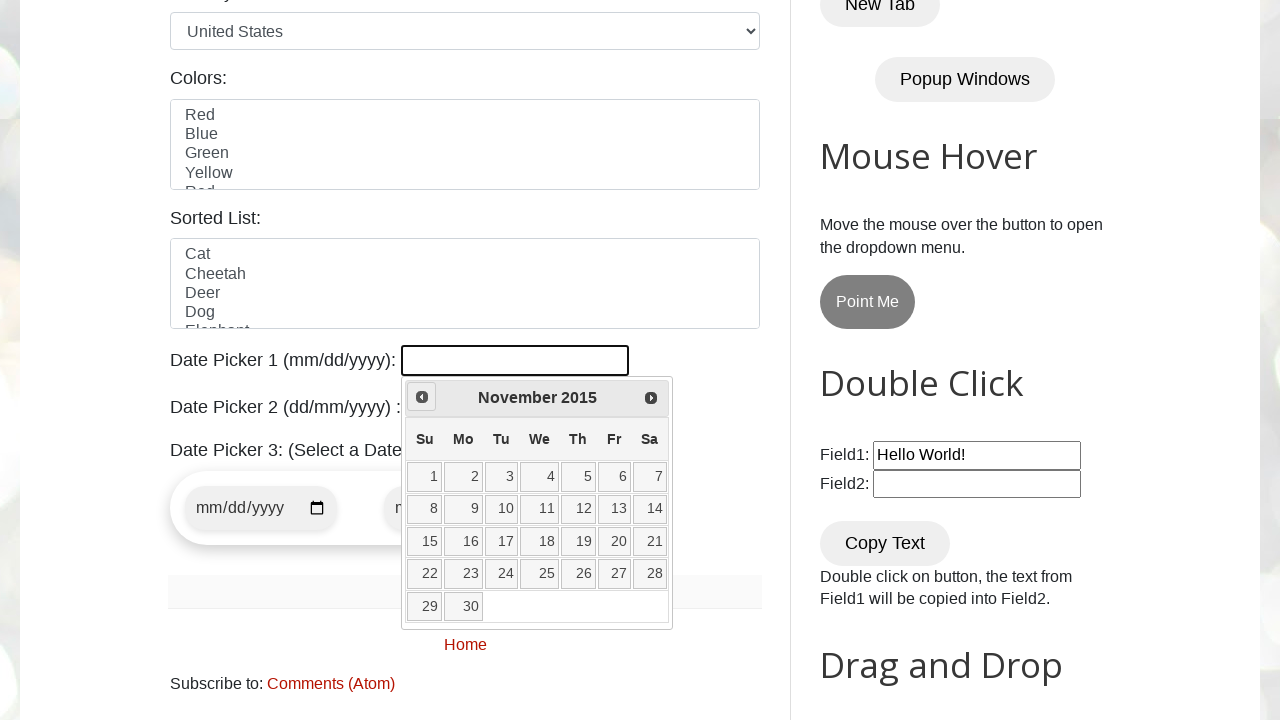

Waited for calendar to update after month navigation
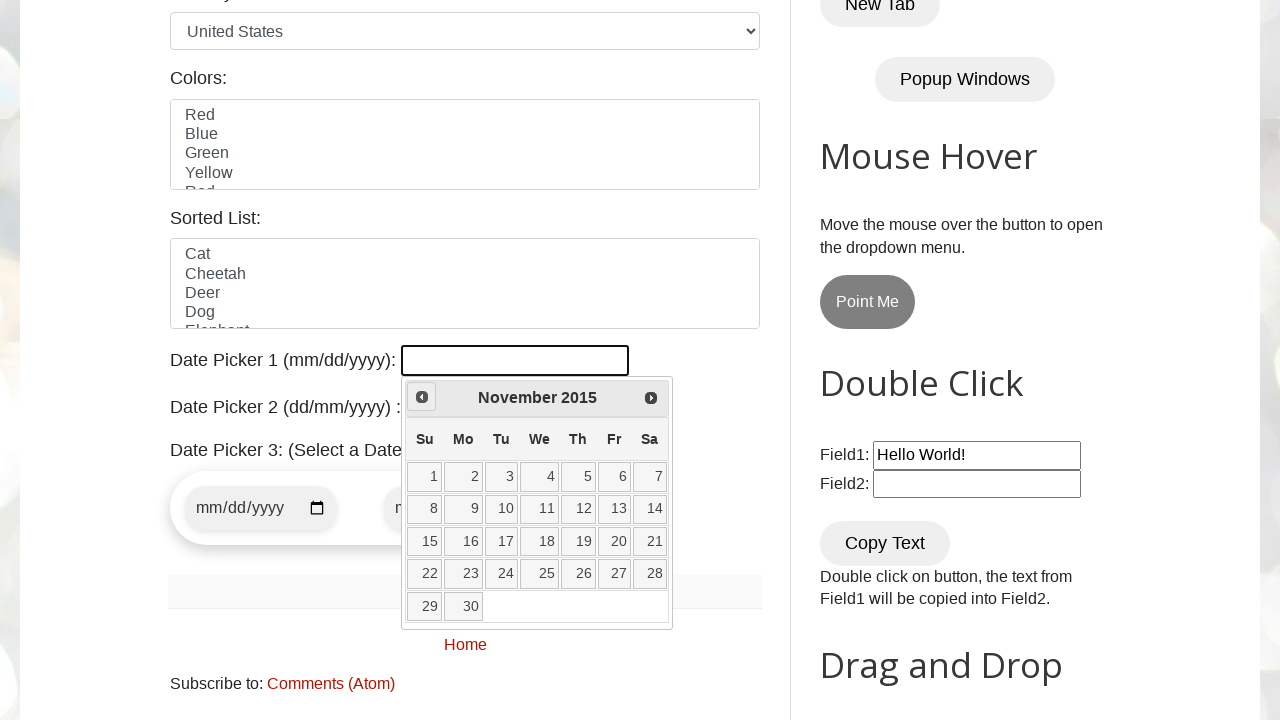

Retrieved current date from calendar: November 2015
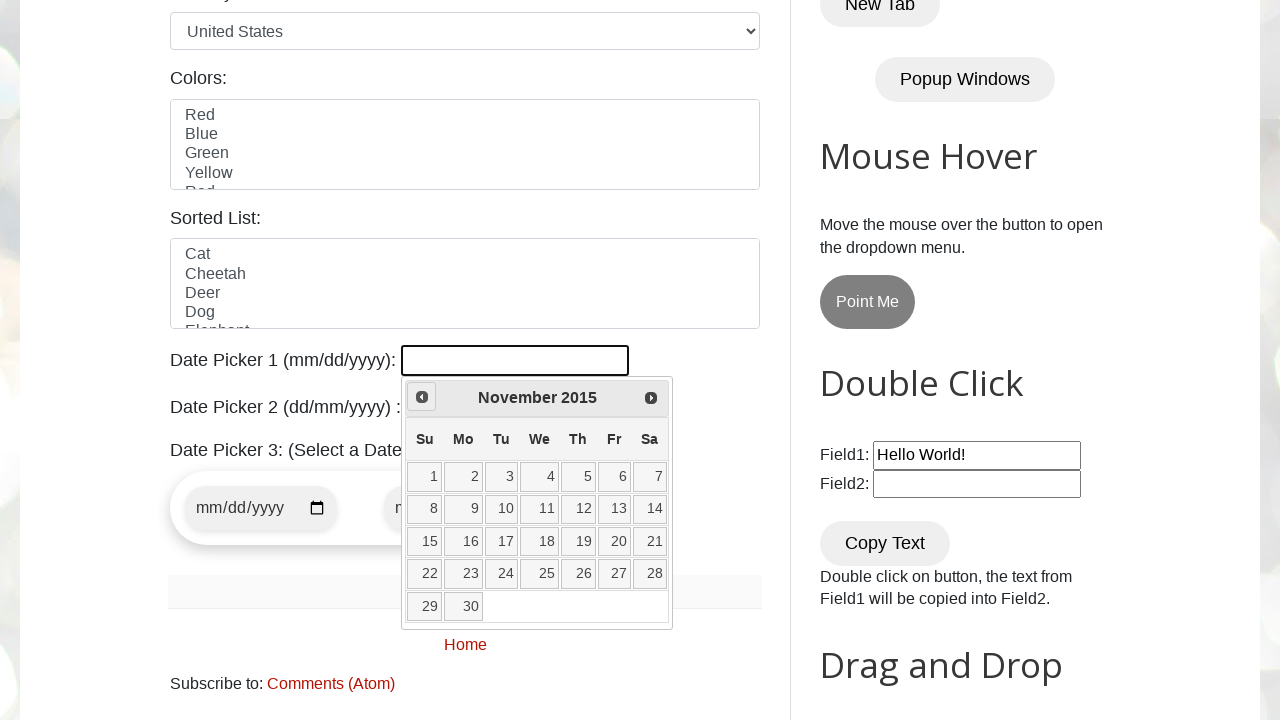

Clicked previous month button to navigate backwards from November 2015 at (422, 397) on a[data-handler='prev']
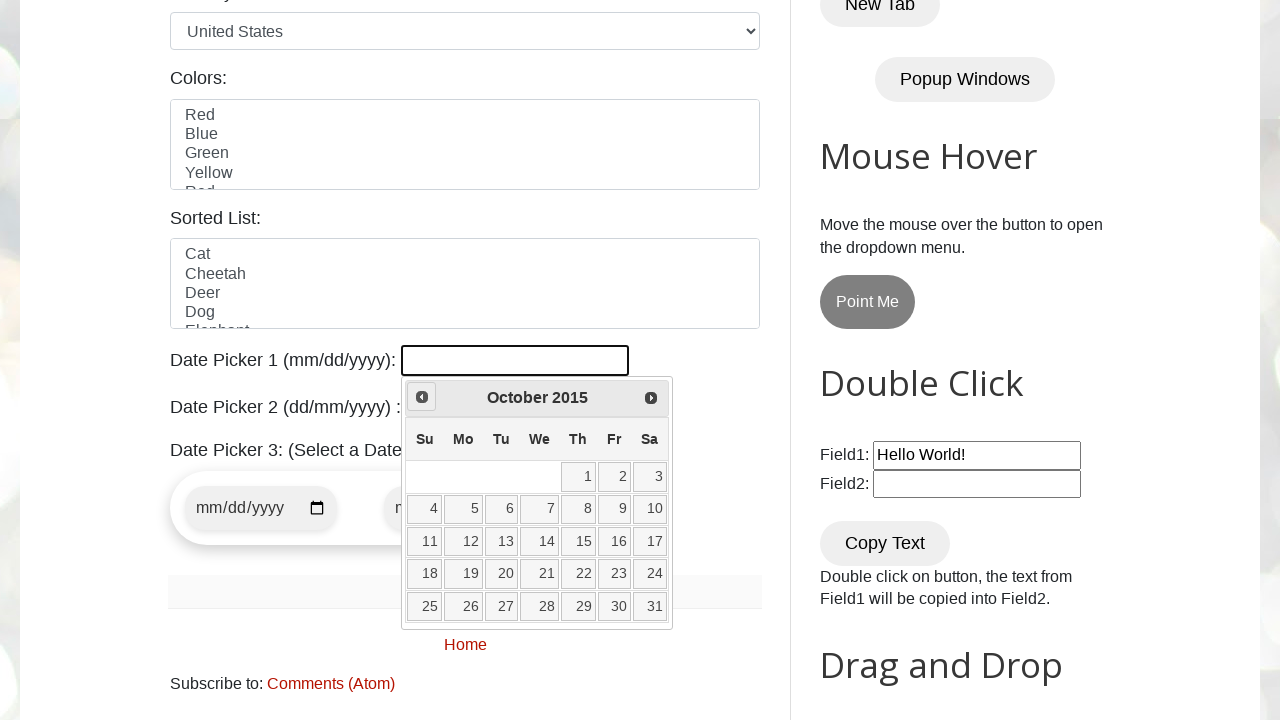

Waited for calendar to update after month navigation
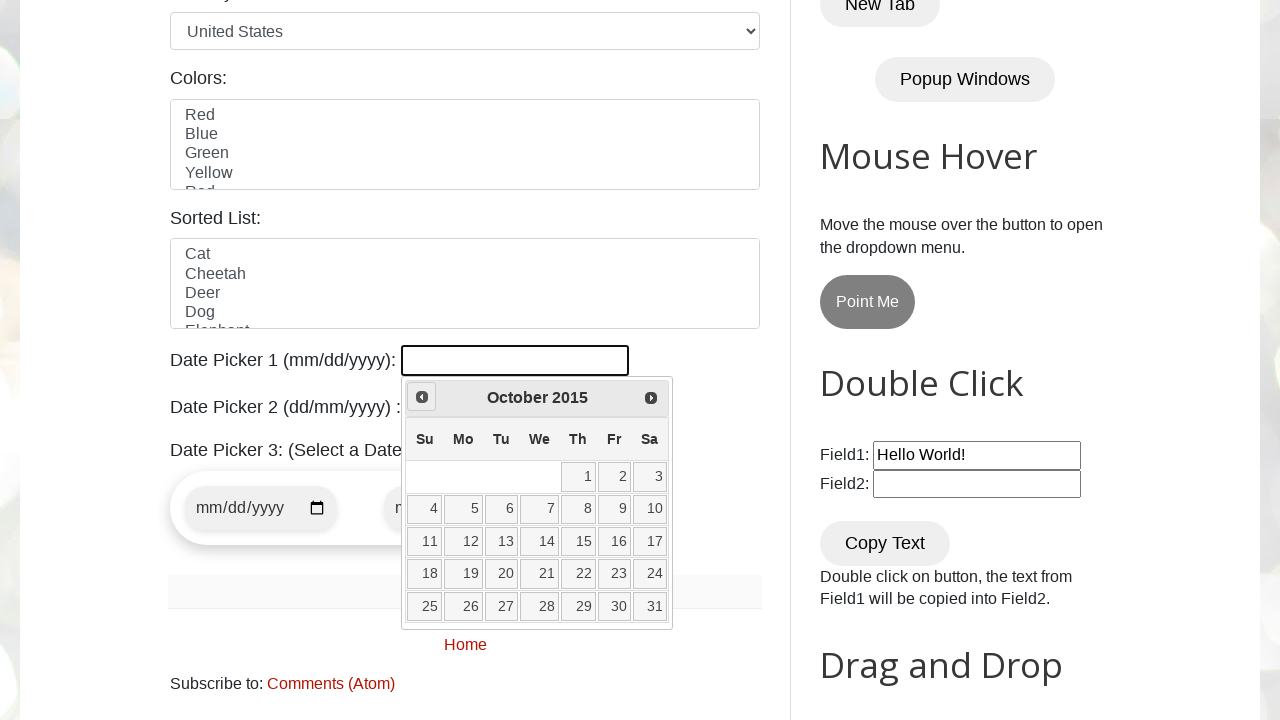

Retrieved current date from calendar: October 2015
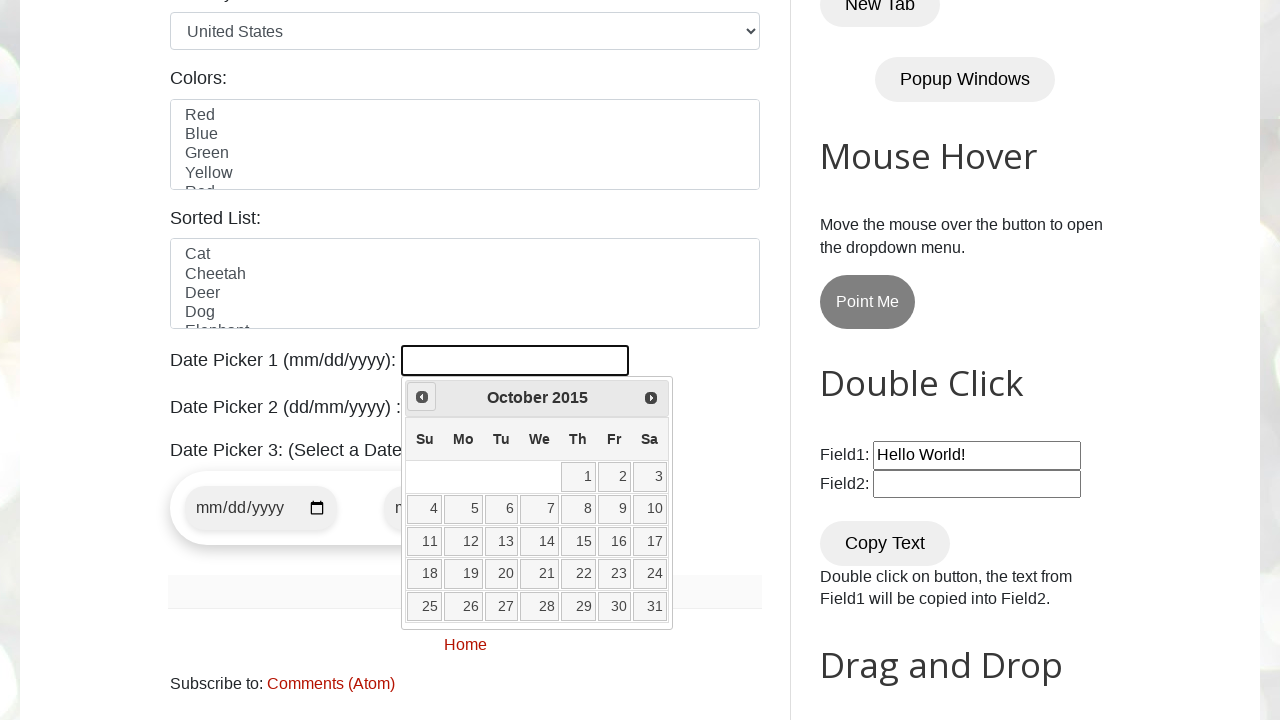

Clicked previous month button to navigate backwards from October 2015 at (422, 397) on a[data-handler='prev']
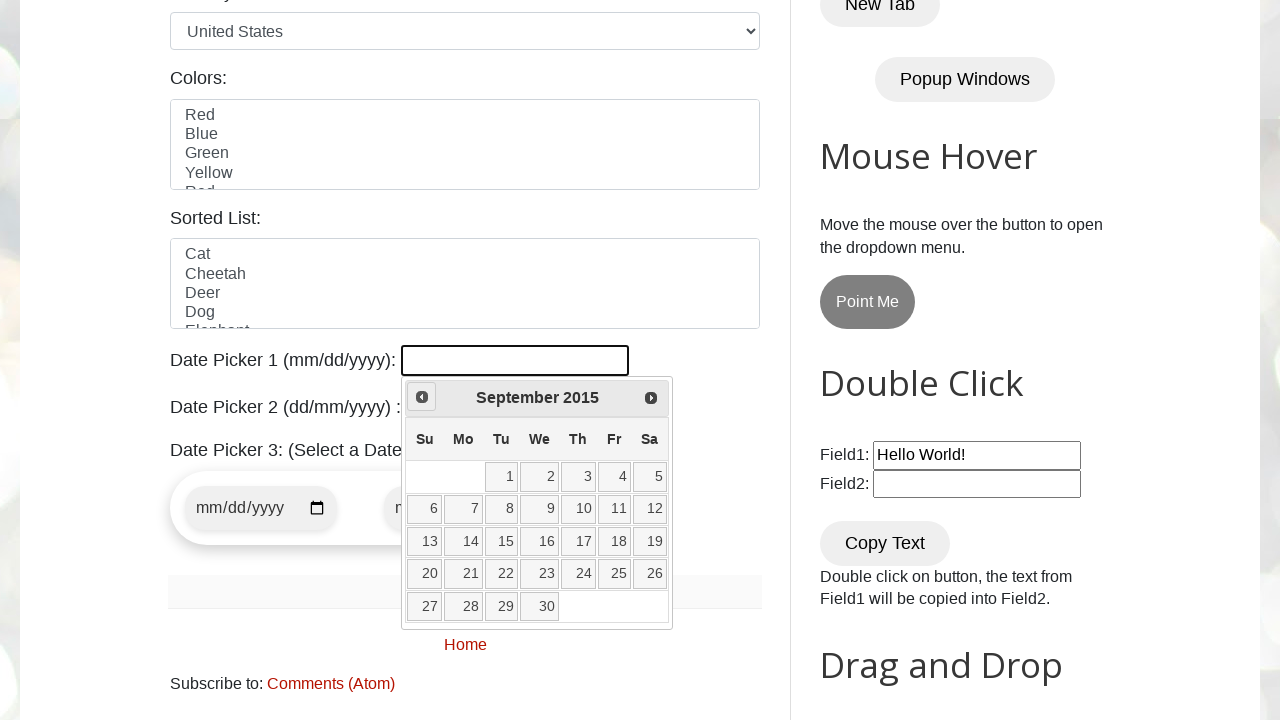

Waited for calendar to update after month navigation
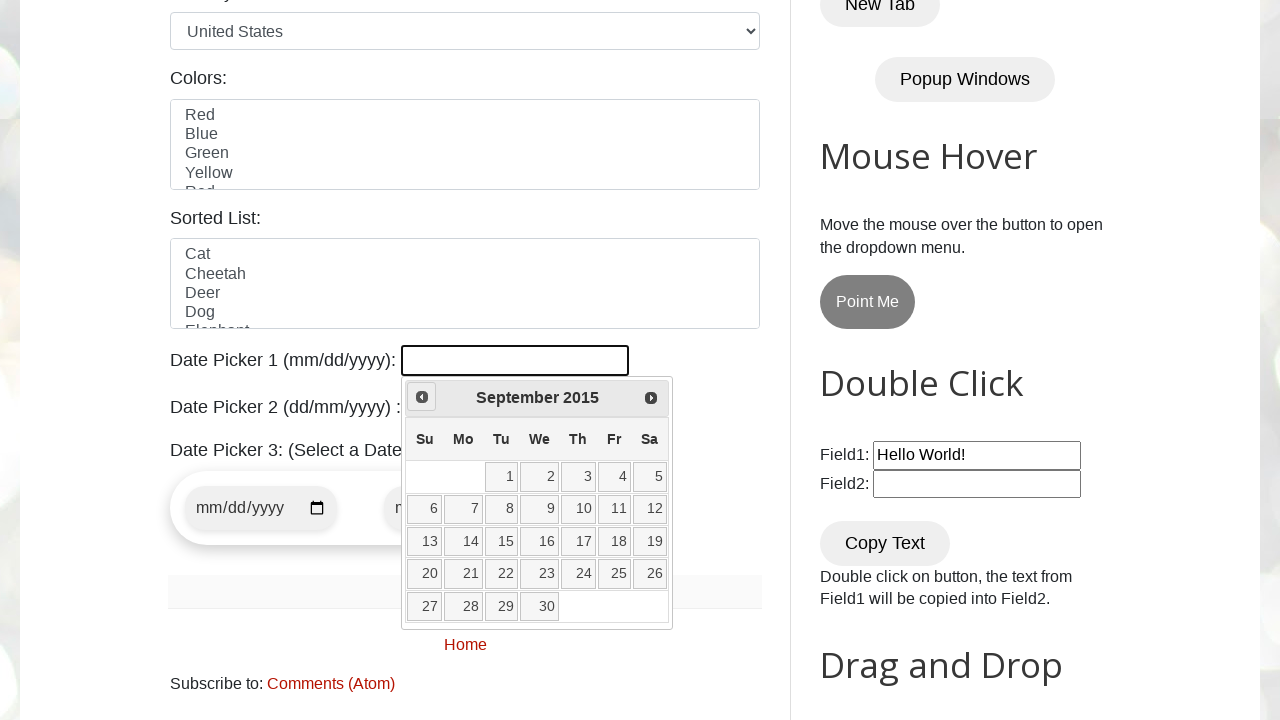

Retrieved current date from calendar: September 2015
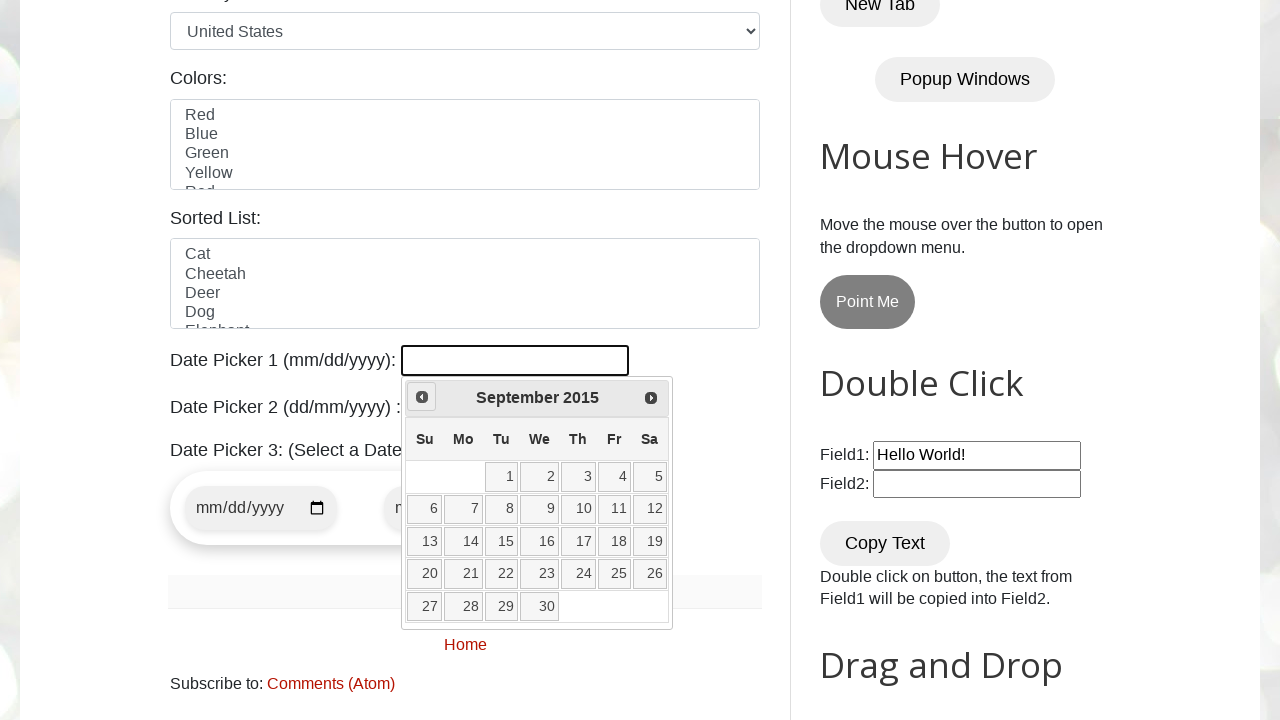

Clicked previous month button to navigate backwards from September 2015 at (422, 397) on a[data-handler='prev']
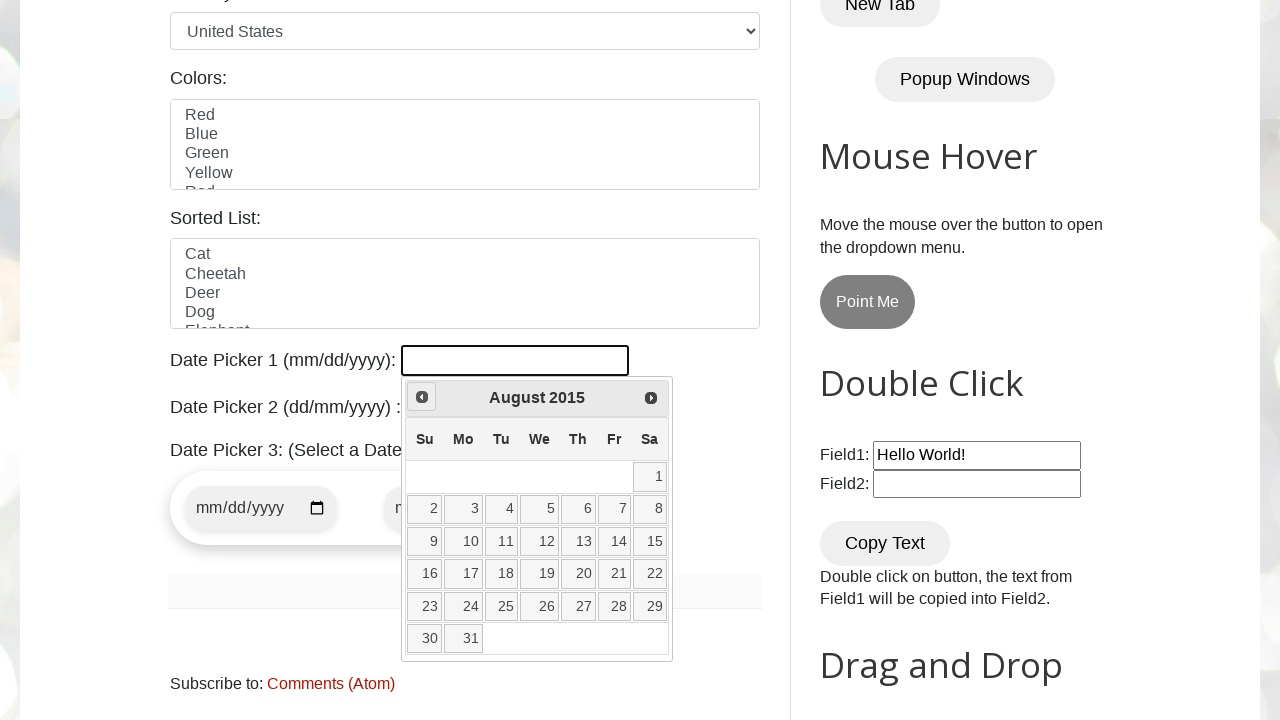

Waited for calendar to update after month navigation
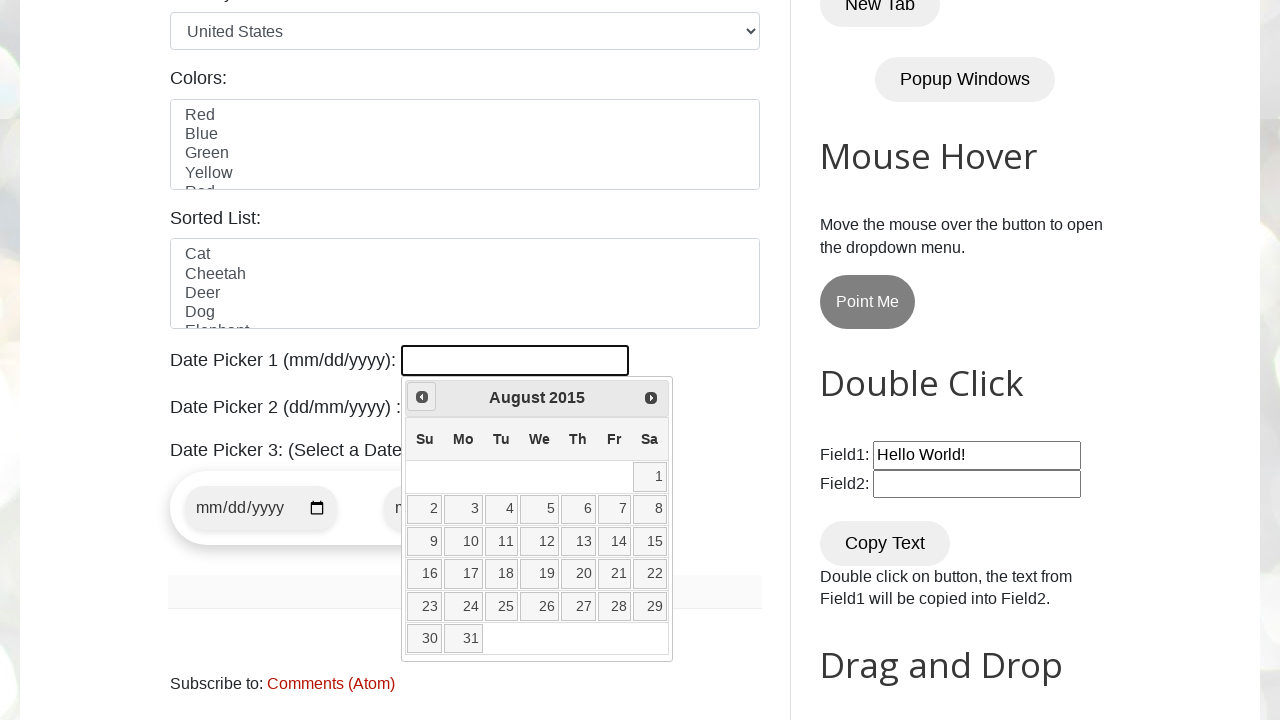

Retrieved current date from calendar: August 2015
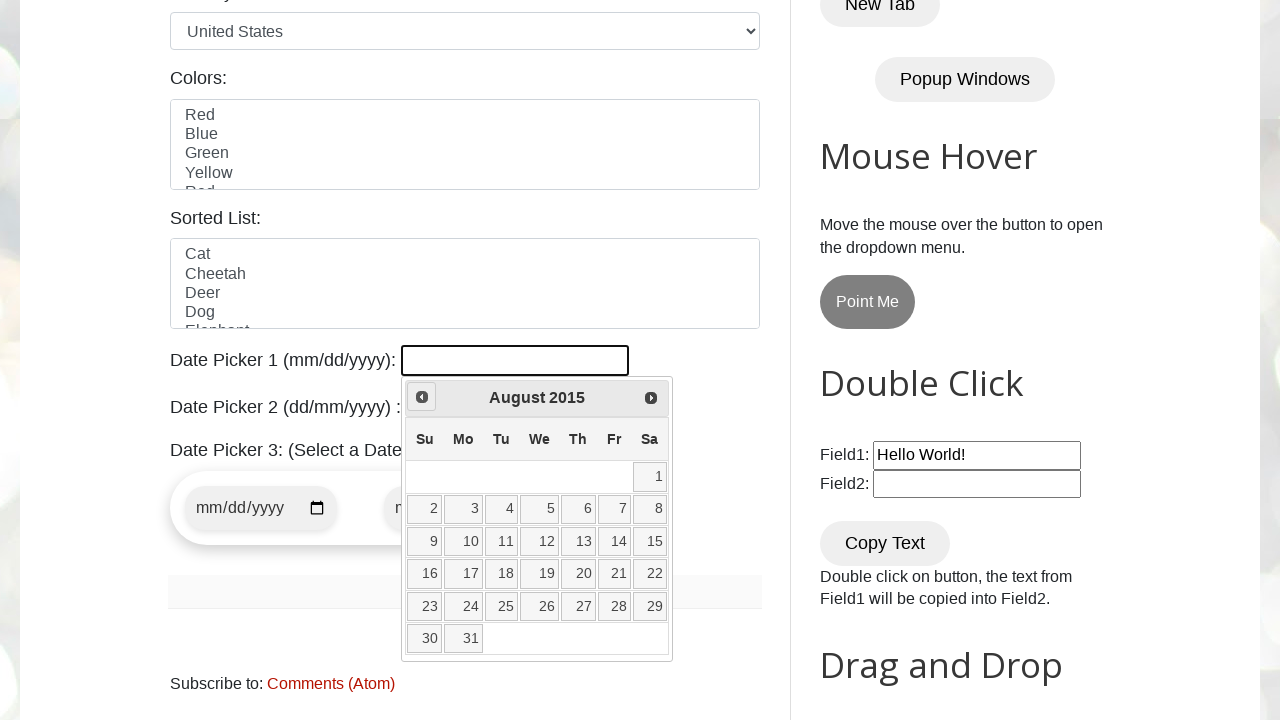

Clicked previous month button to navigate backwards from August 2015 at (422, 397) on a[data-handler='prev']
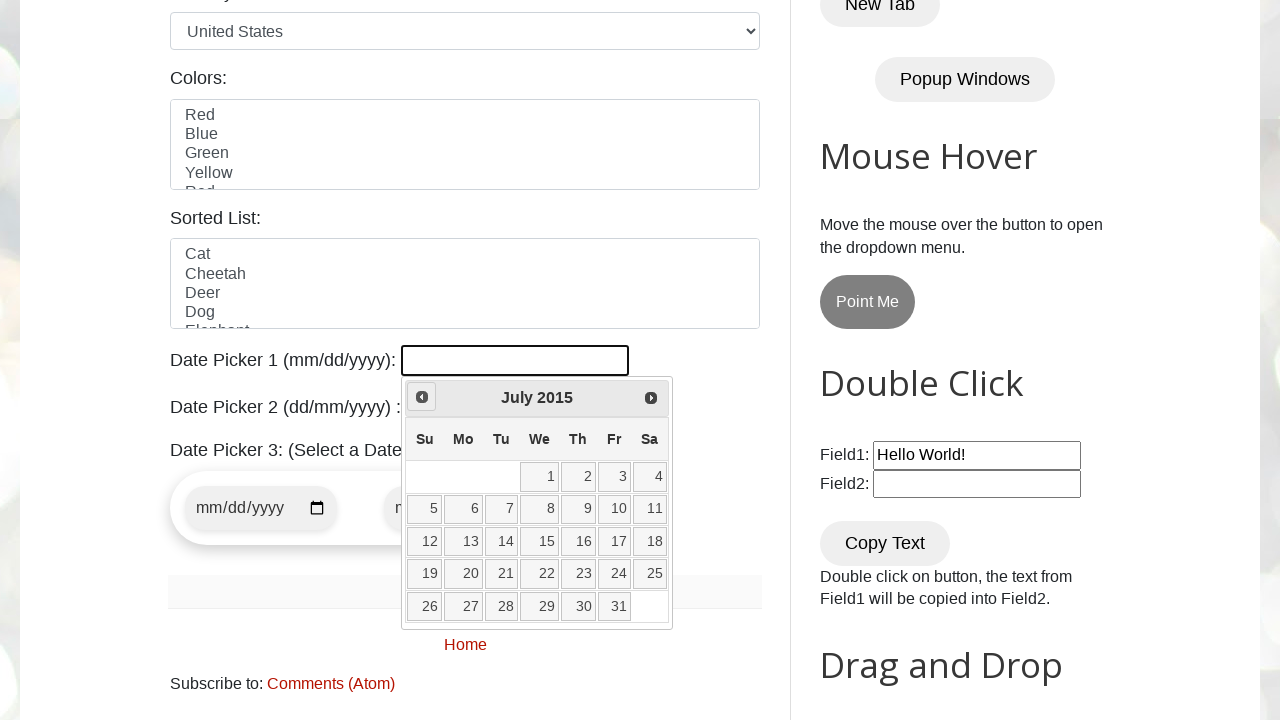

Waited for calendar to update after month navigation
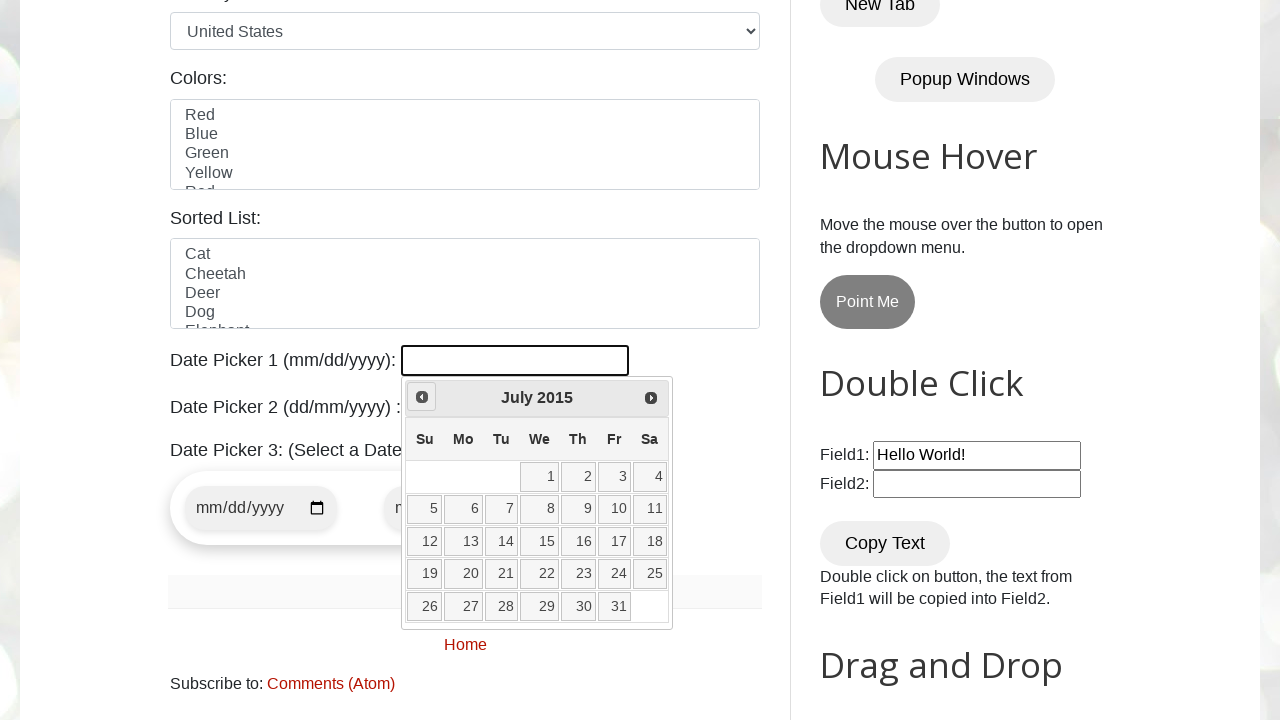

Retrieved current date from calendar: July 2015
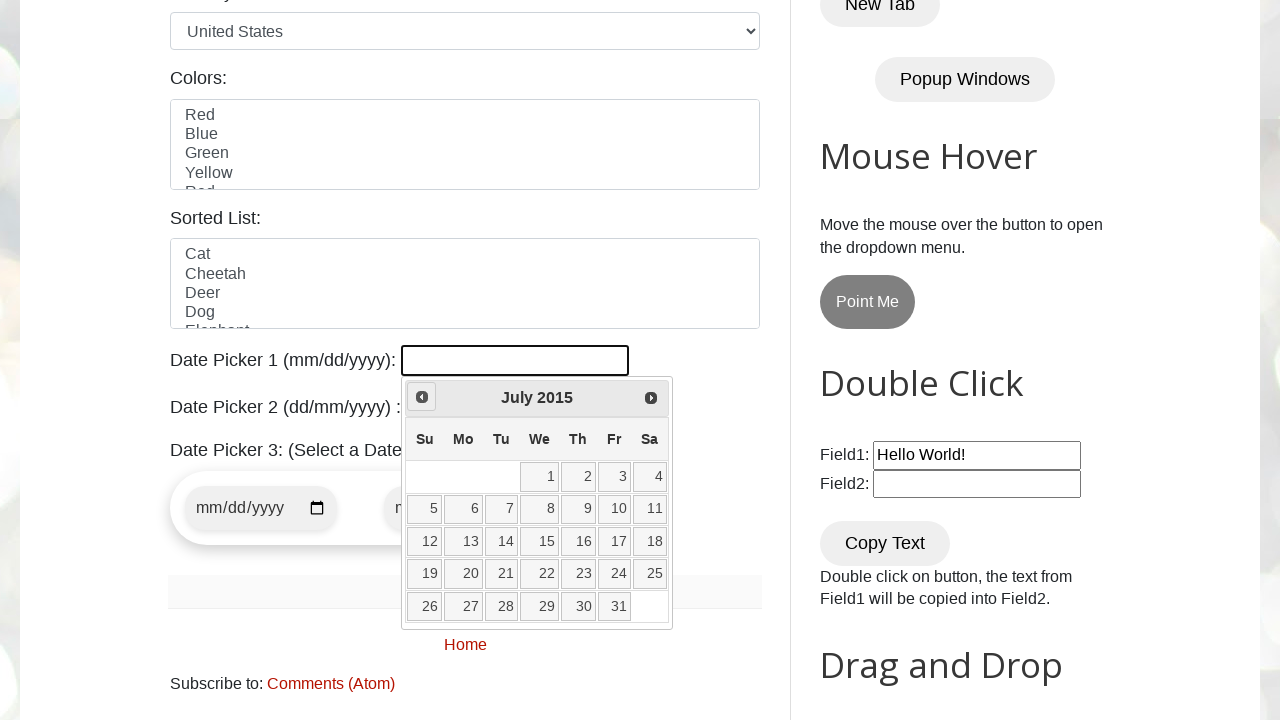

Clicked previous month button to navigate backwards from July 2015 at (422, 397) on a[data-handler='prev']
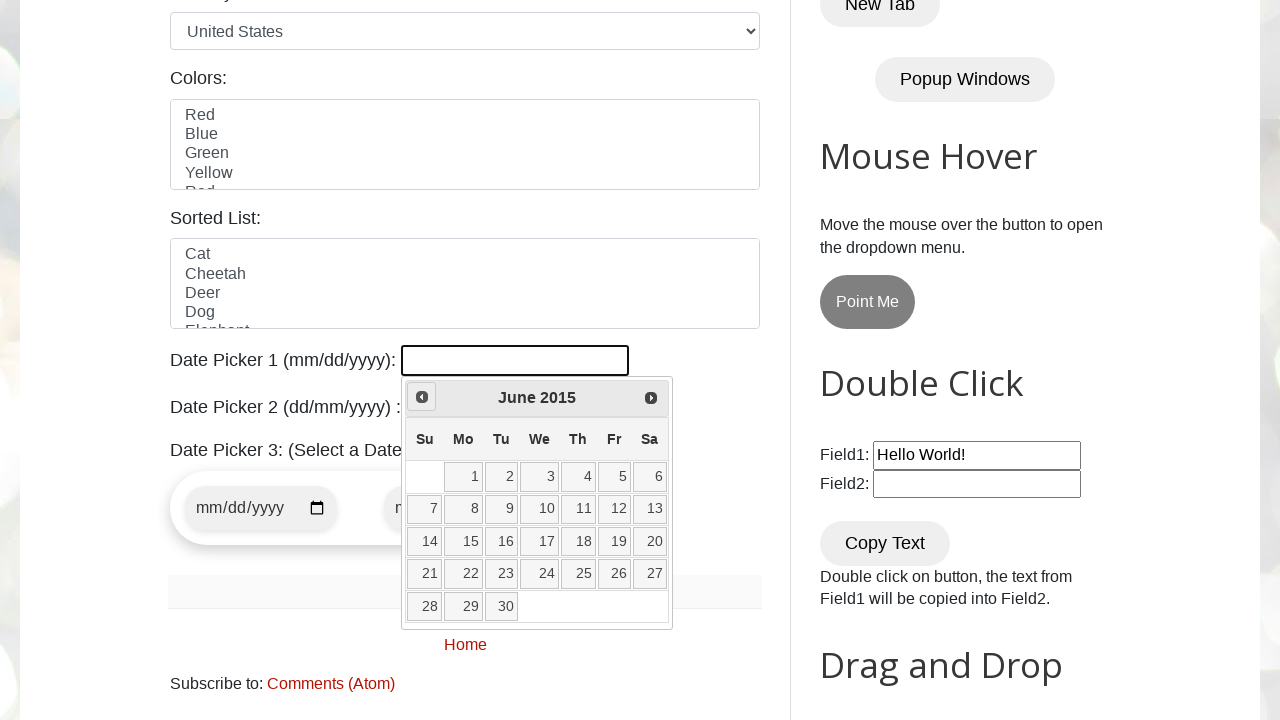

Waited for calendar to update after month navigation
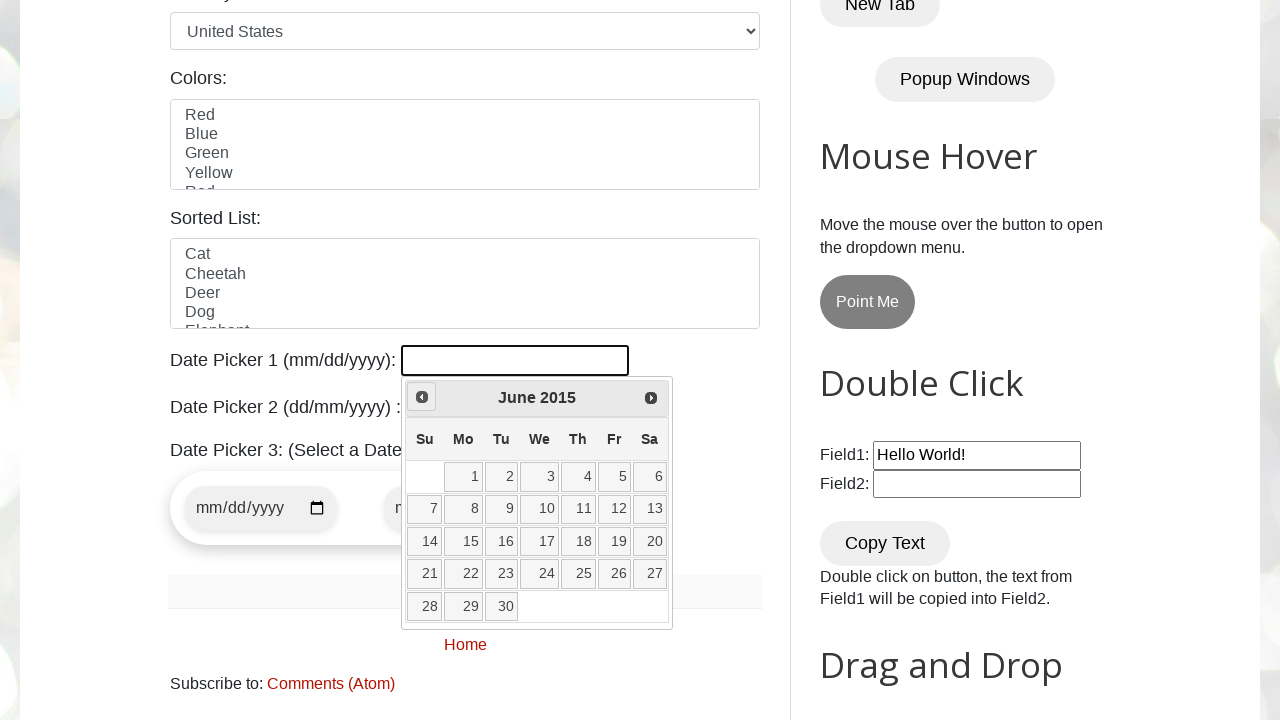

Retrieved current date from calendar: June 2015
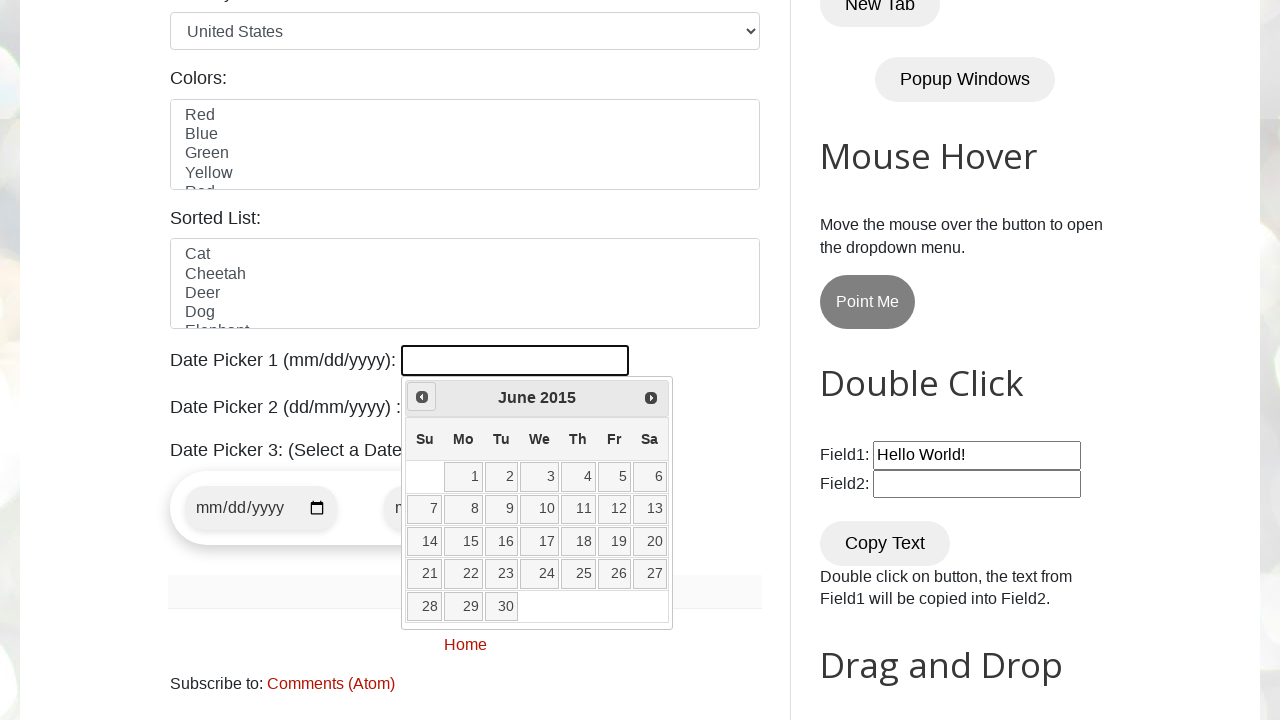

Clicked previous month button to navigate backwards from June 2015 at (422, 397) on a[data-handler='prev']
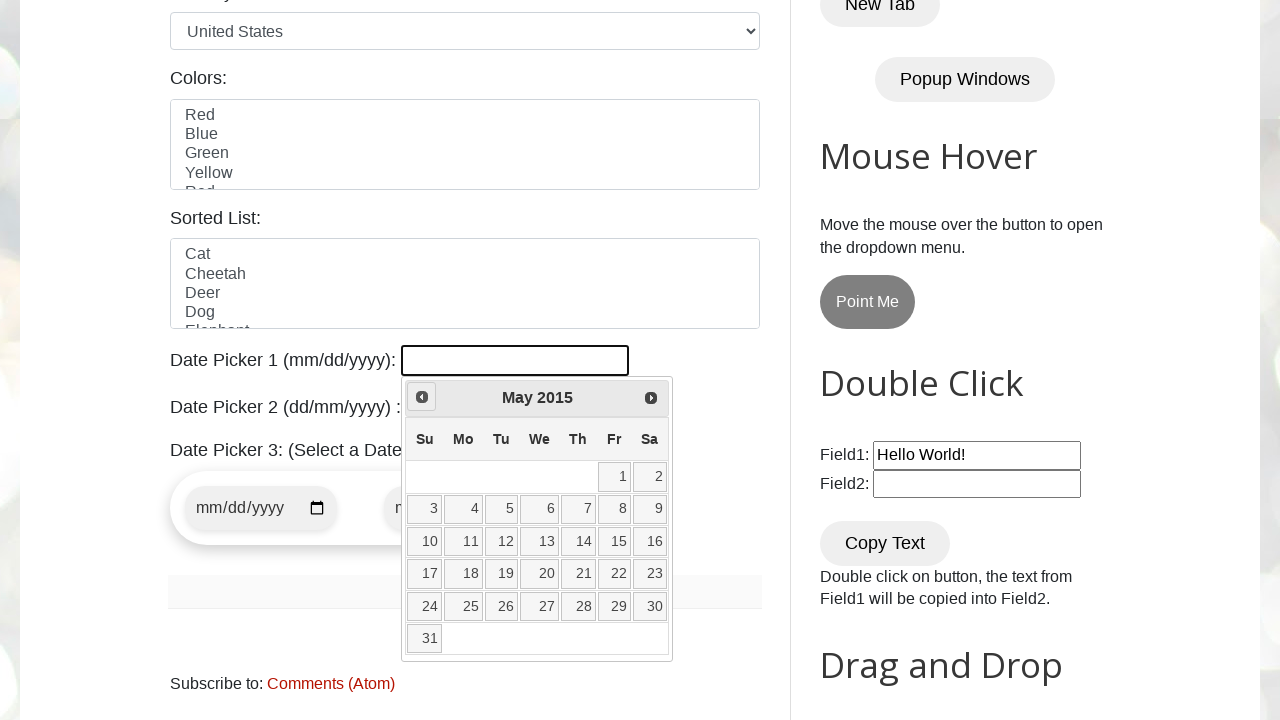

Waited for calendar to update after month navigation
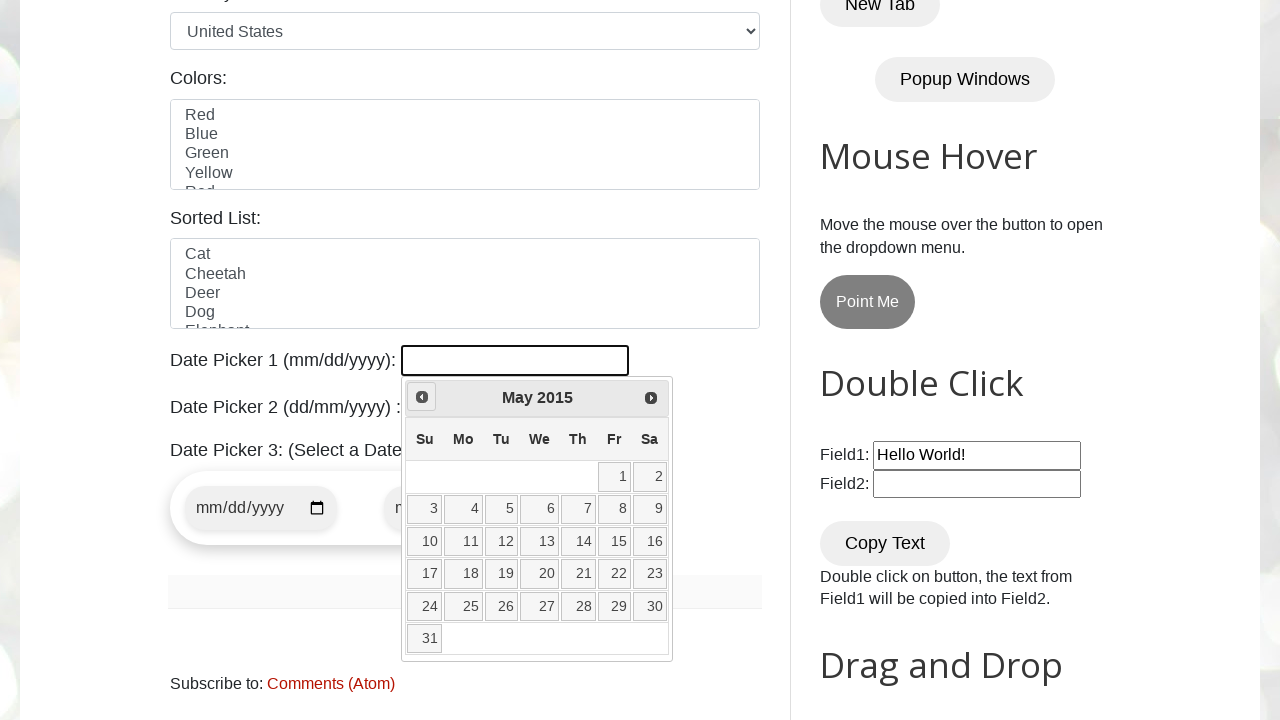

Retrieved current date from calendar: May 2015
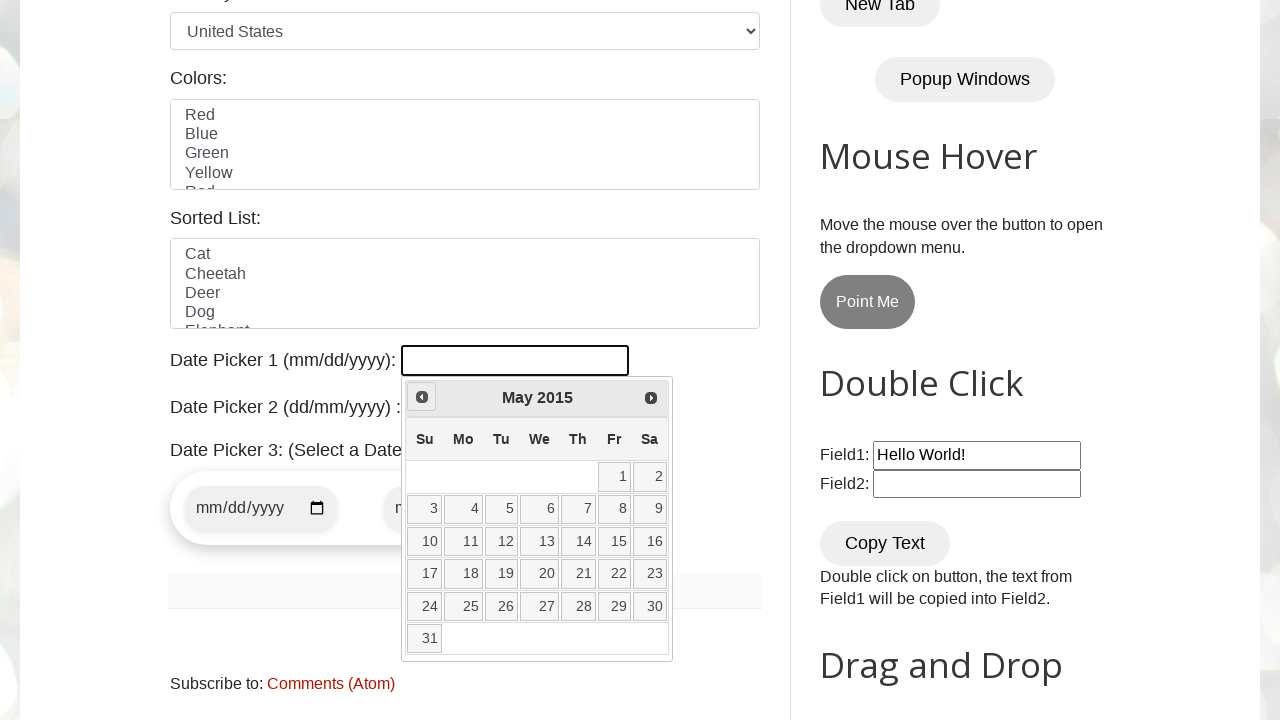

Clicked previous month button to navigate backwards from May 2015 at (422, 397) on a[data-handler='prev']
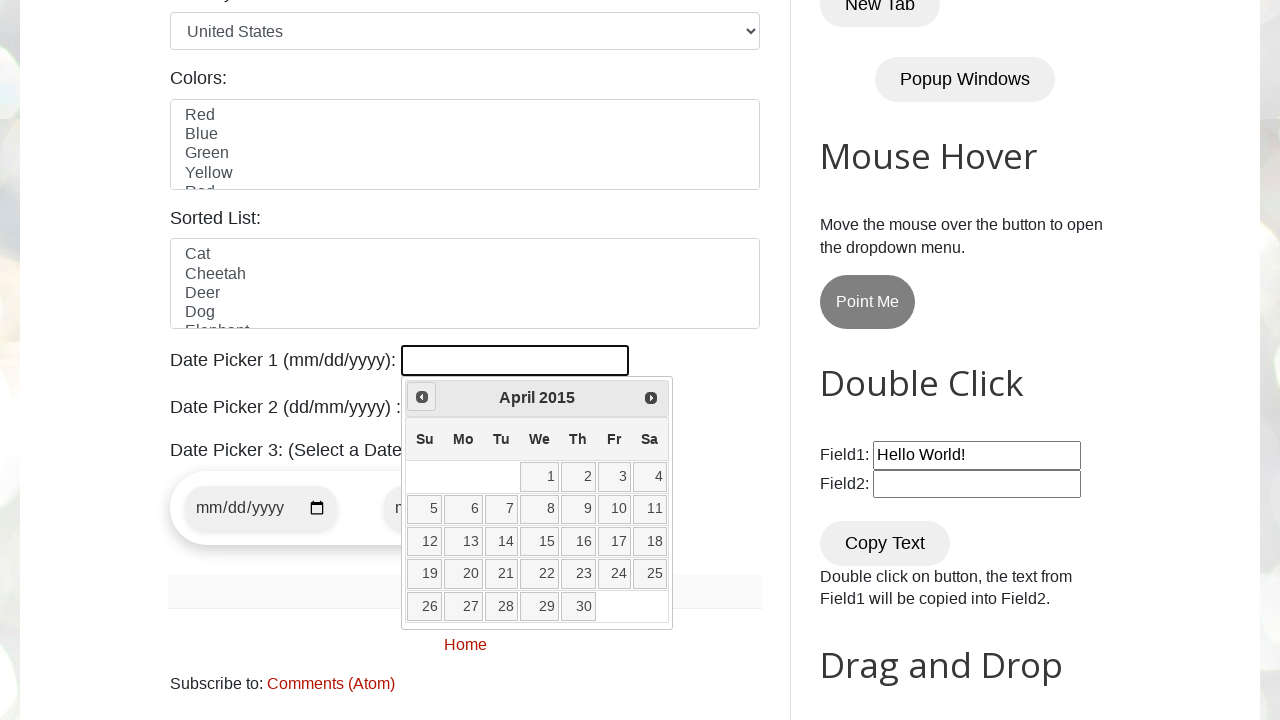

Waited for calendar to update after month navigation
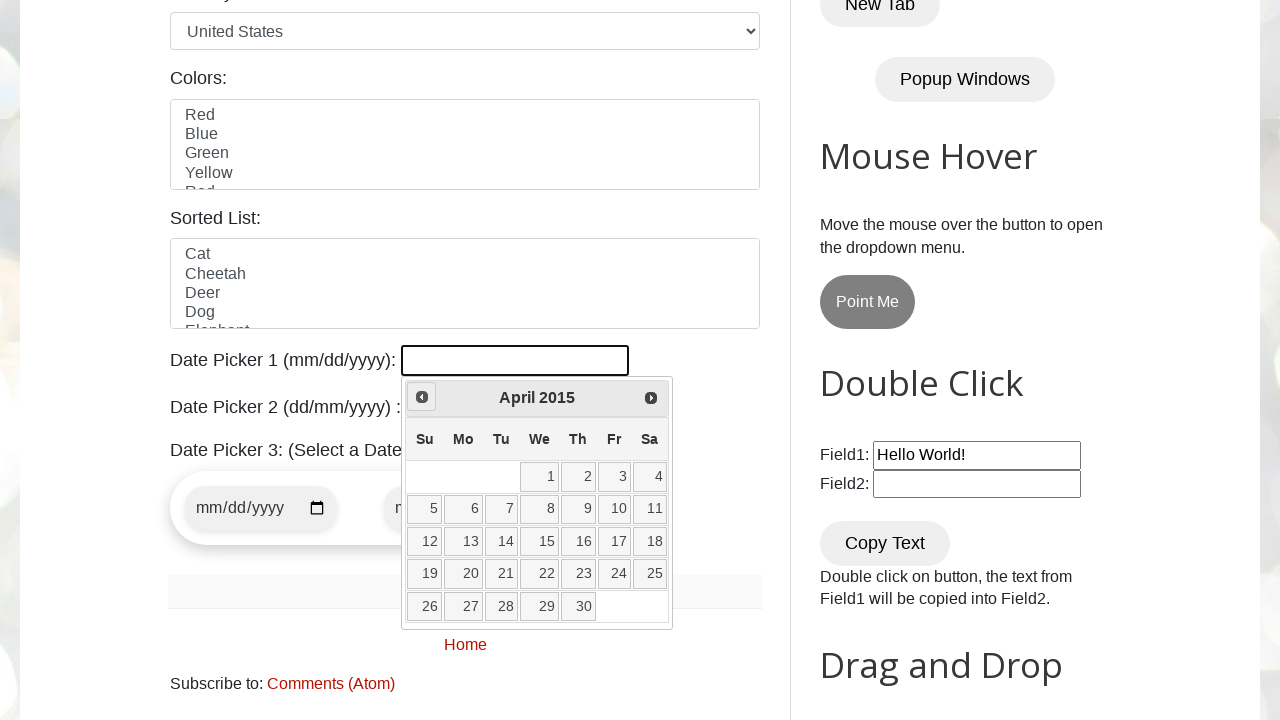

Retrieved current date from calendar: April 2015
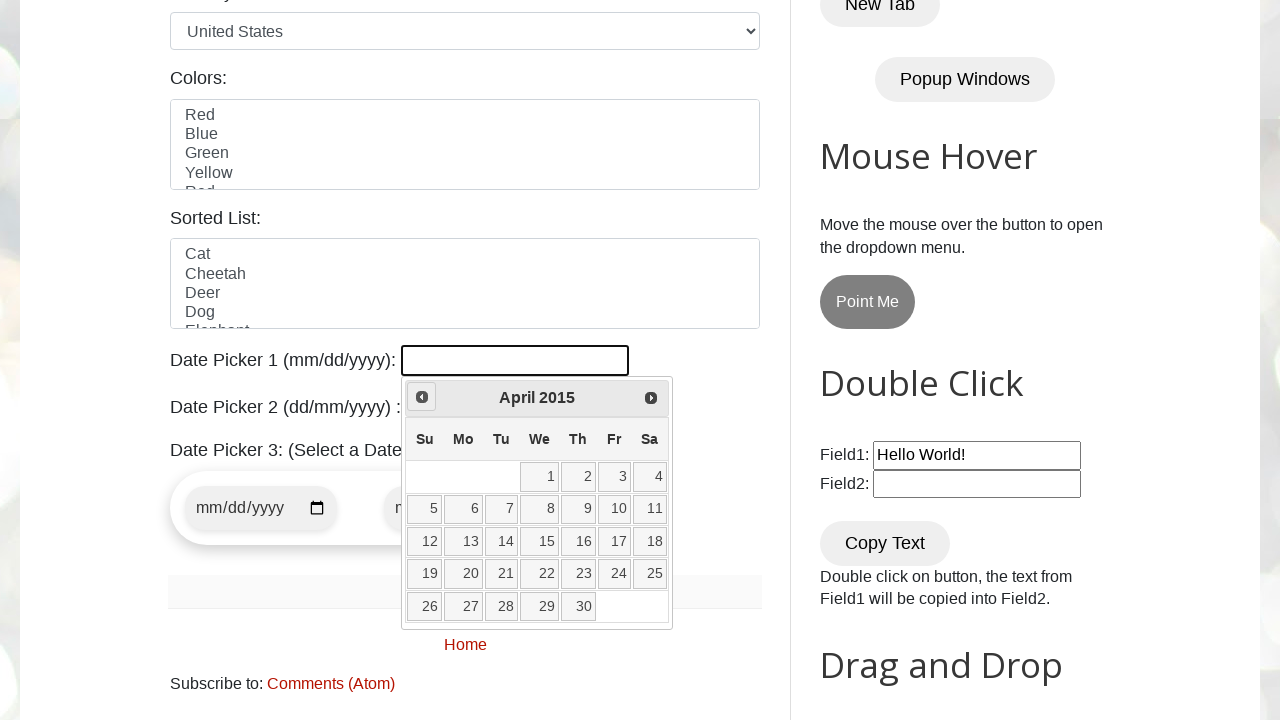

Clicked previous month button to navigate backwards from April 2015 at (422, 397) on a[data-handler='prev']
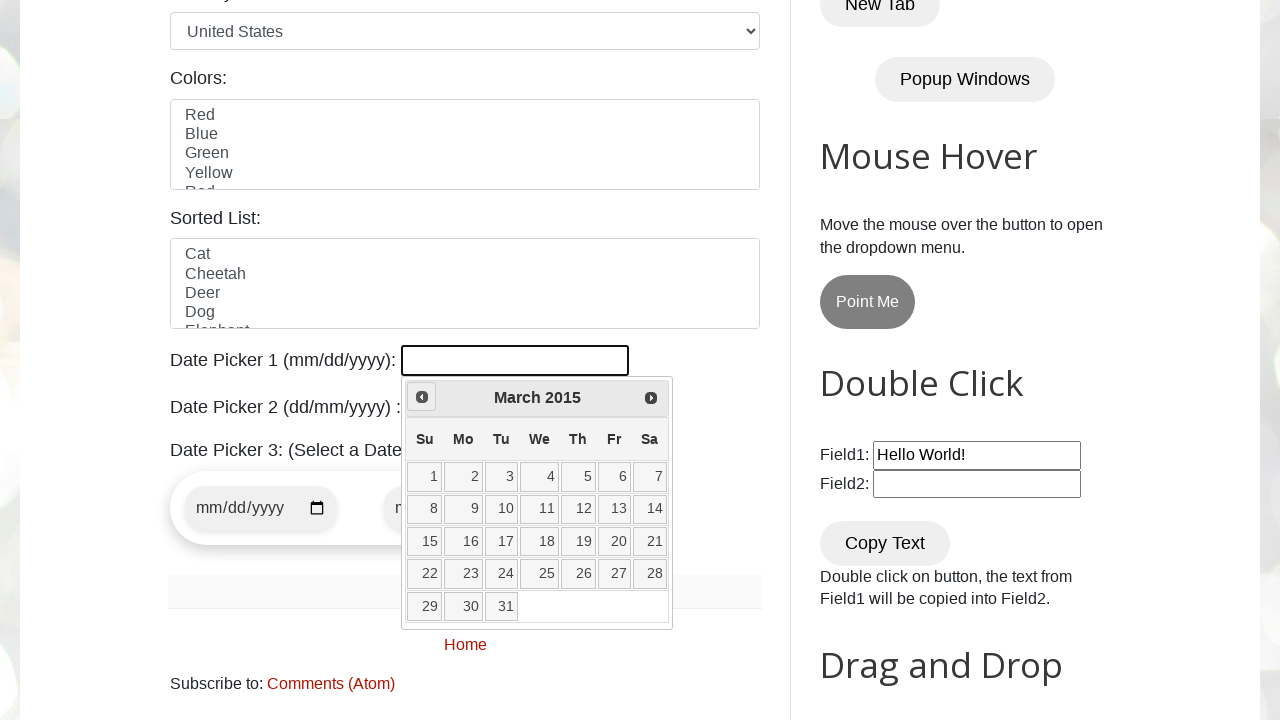

Waited for calendar to update after month navigation
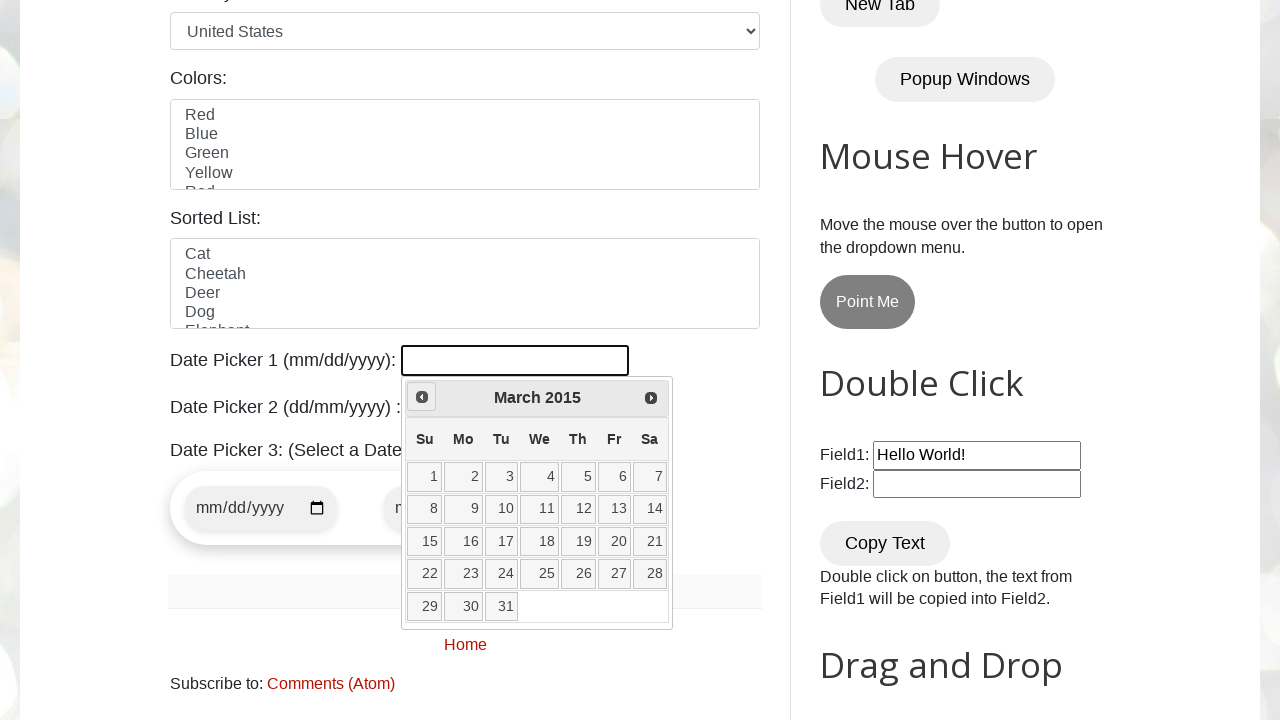

Retrieved current date from calendar: March 2015
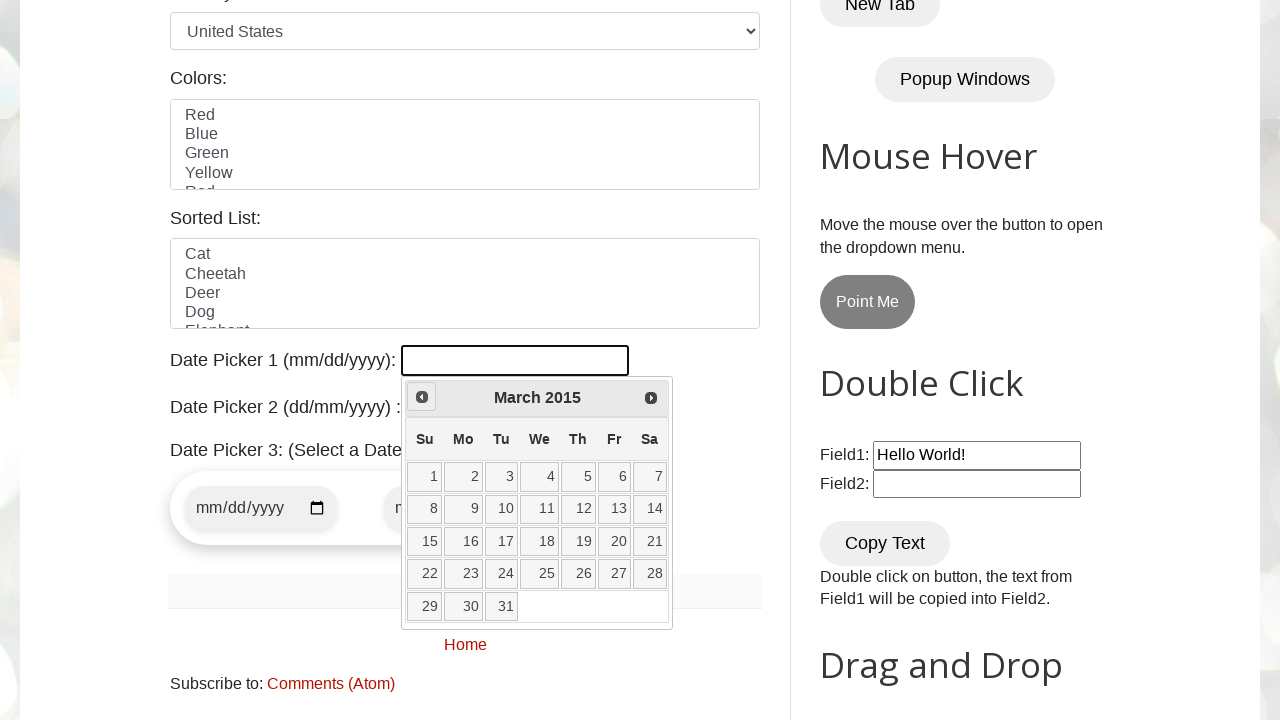

Clicked previous month button to navigate backwards from March 2015 at (422, 397) on a[data-handler='prev']
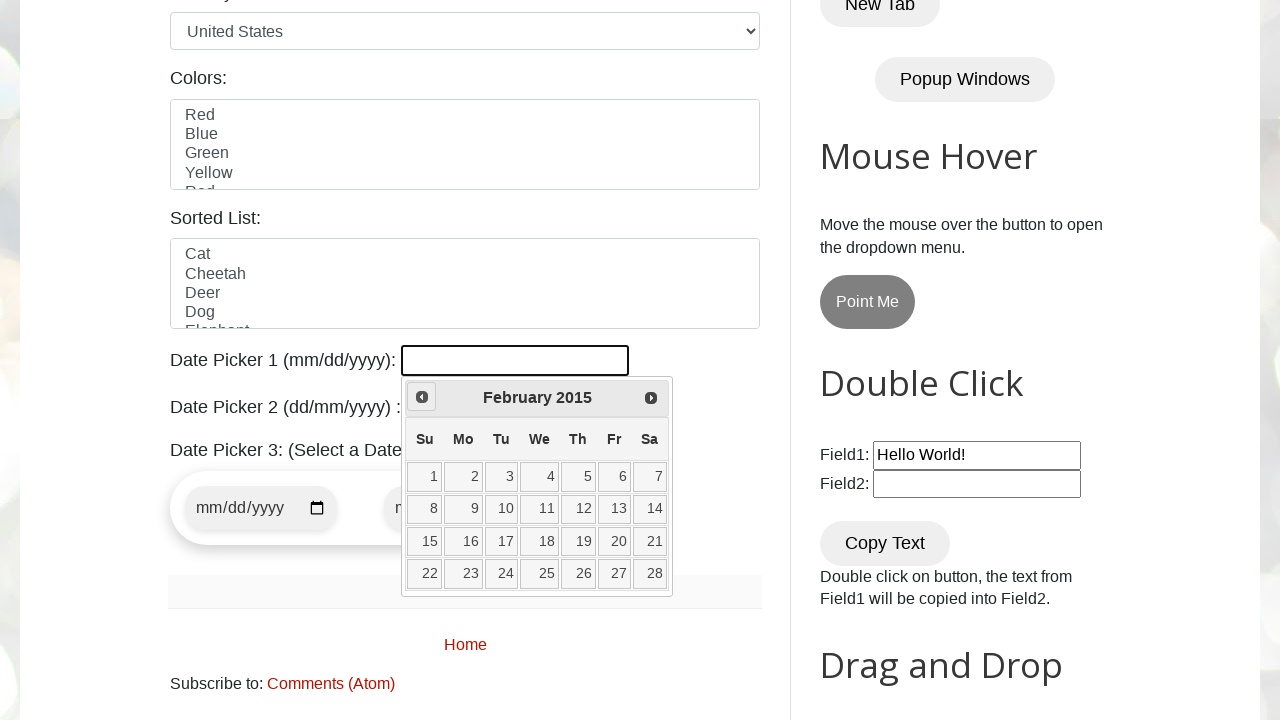

Waited for calendar to update after month navigation
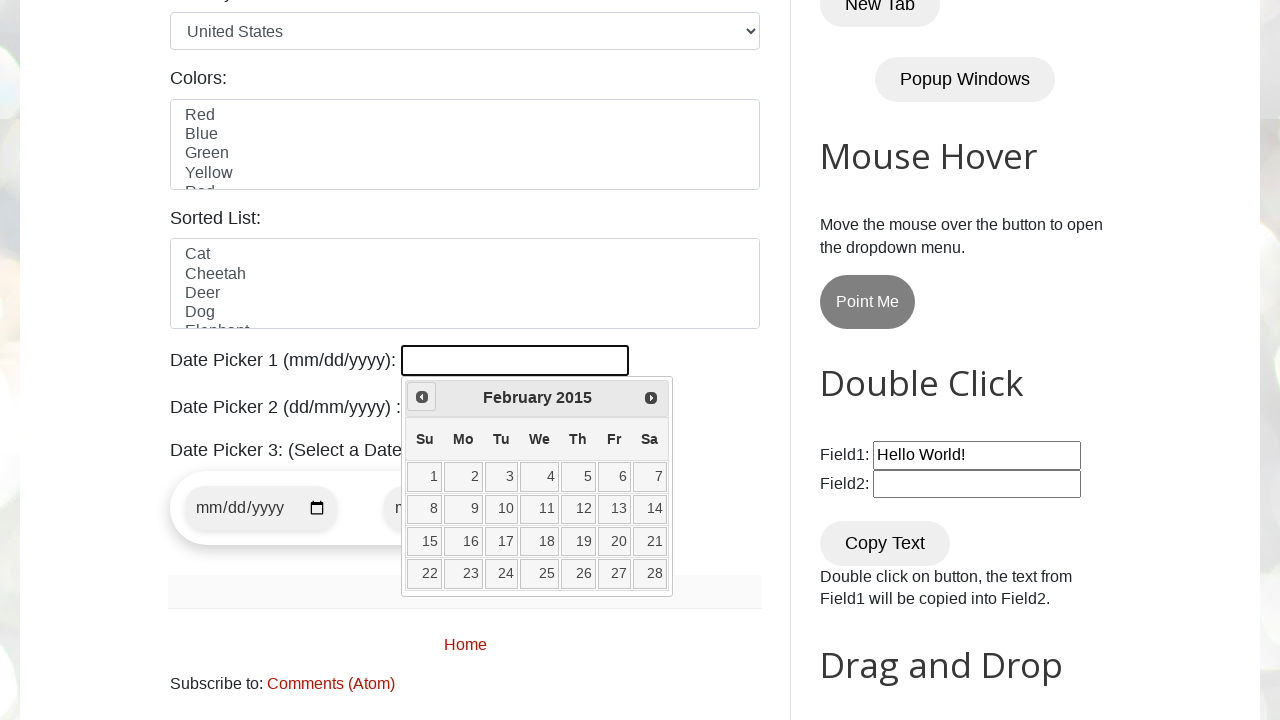

Retrieved current date from calendar: February 2015
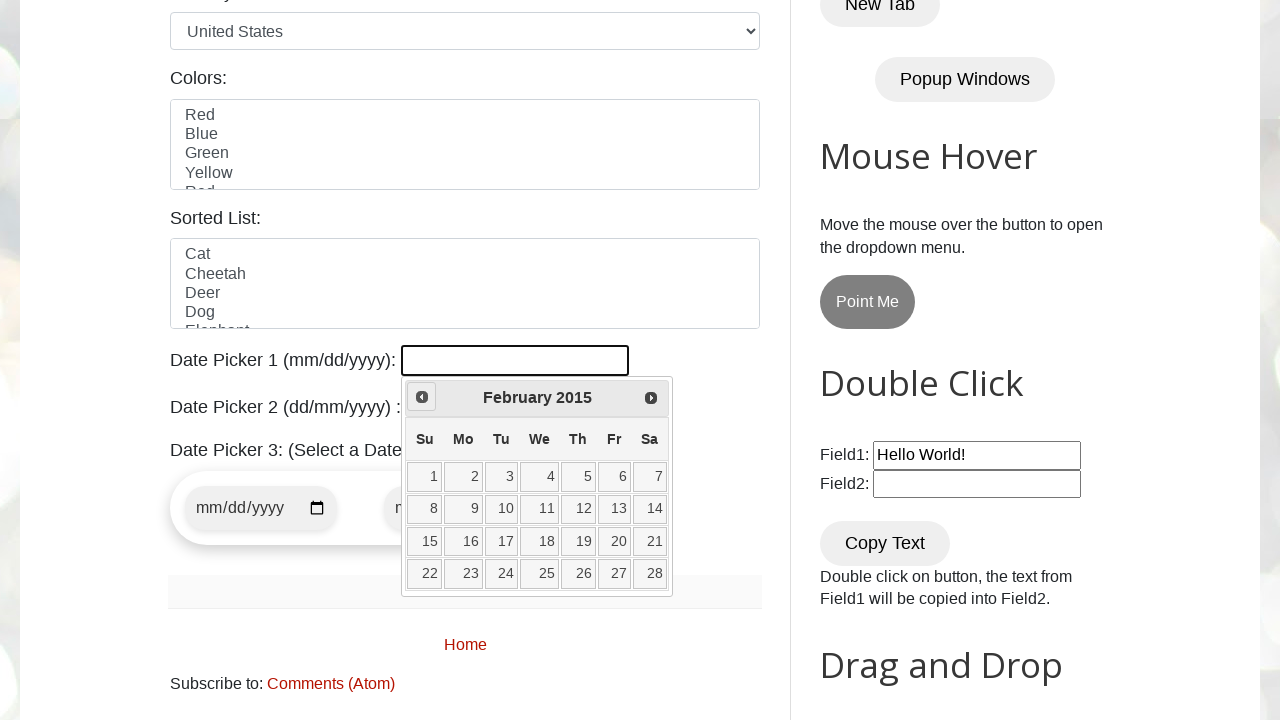

Clicked previous month button to navigate backwards from February 2015 at (422, 397) on a[data-handler='prev']
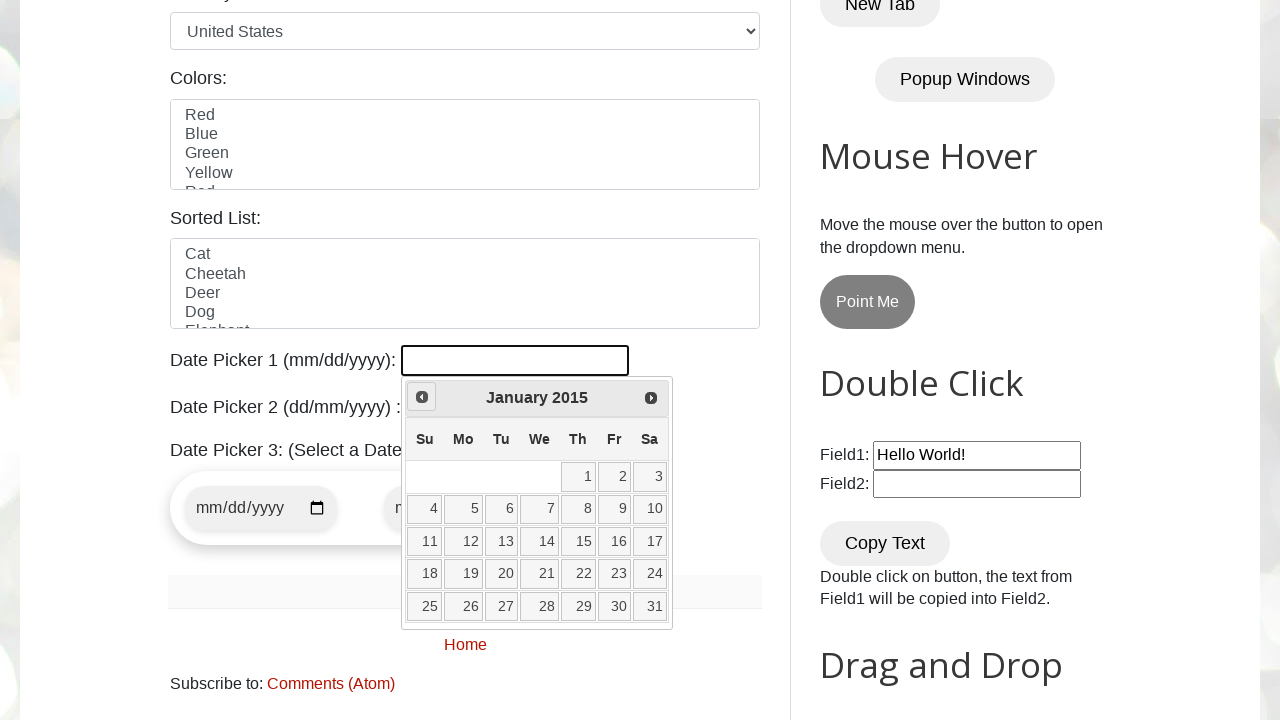

Waited for calendar to update after month navigation
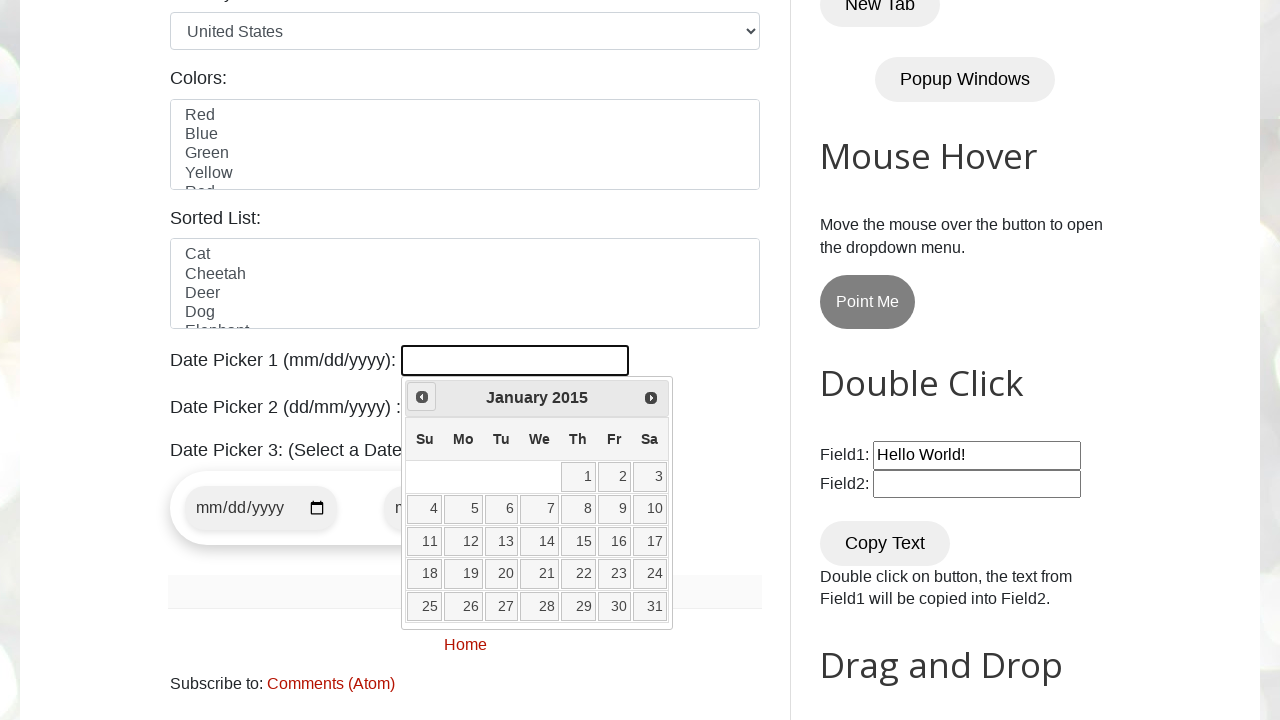

Retrieved current date from calendar: January 2015
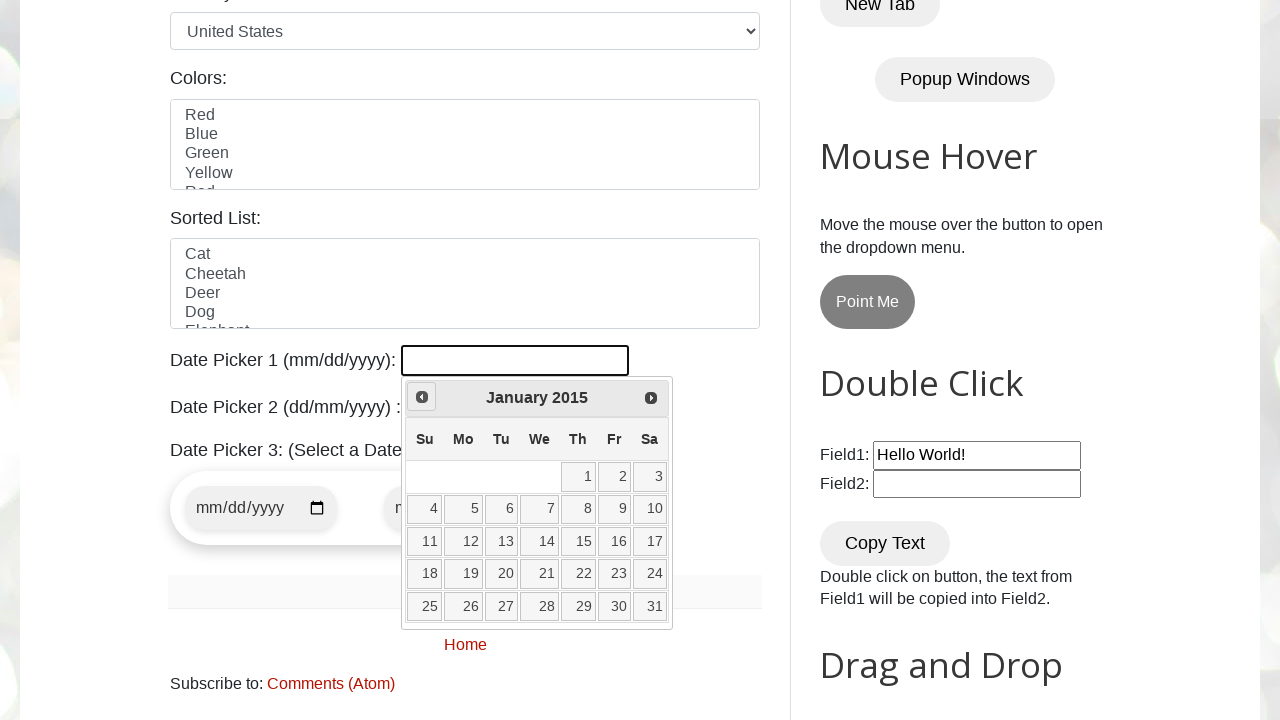

Clicked previous month button to navigate backwards from January 2015 at (422, 397) on a[data-handler='prev']
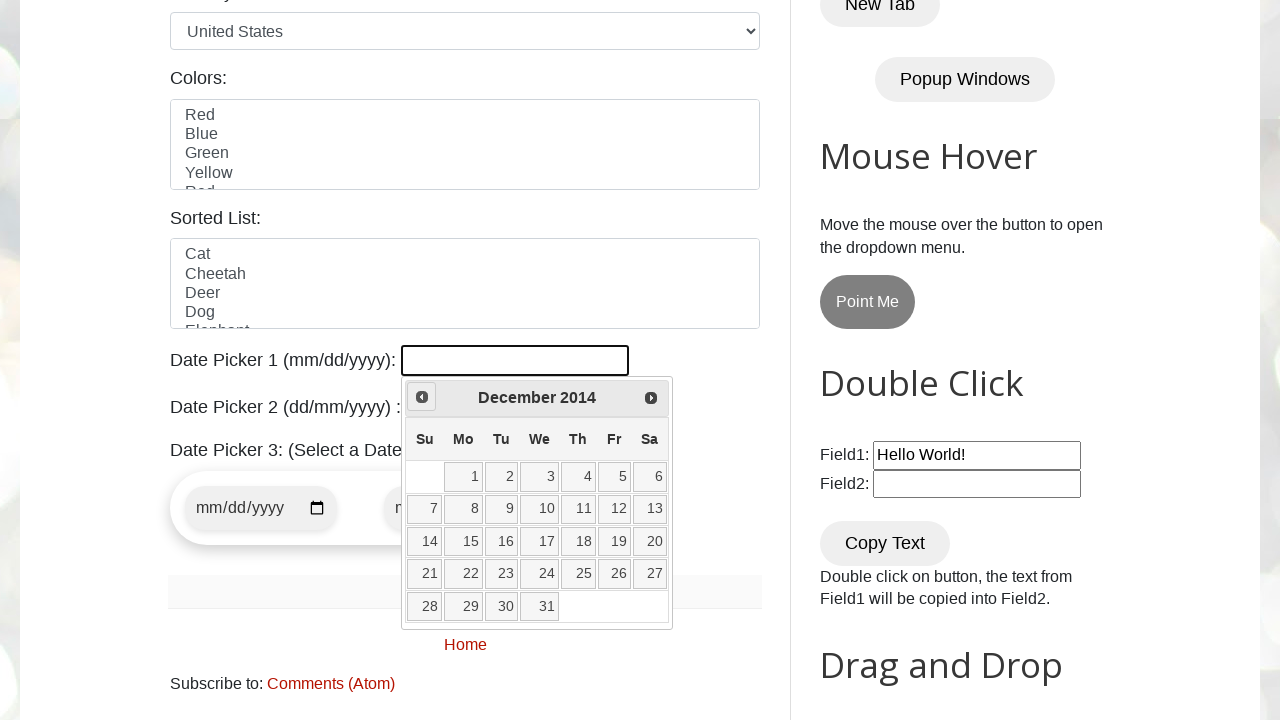

Waited for calendar to update after month navigation
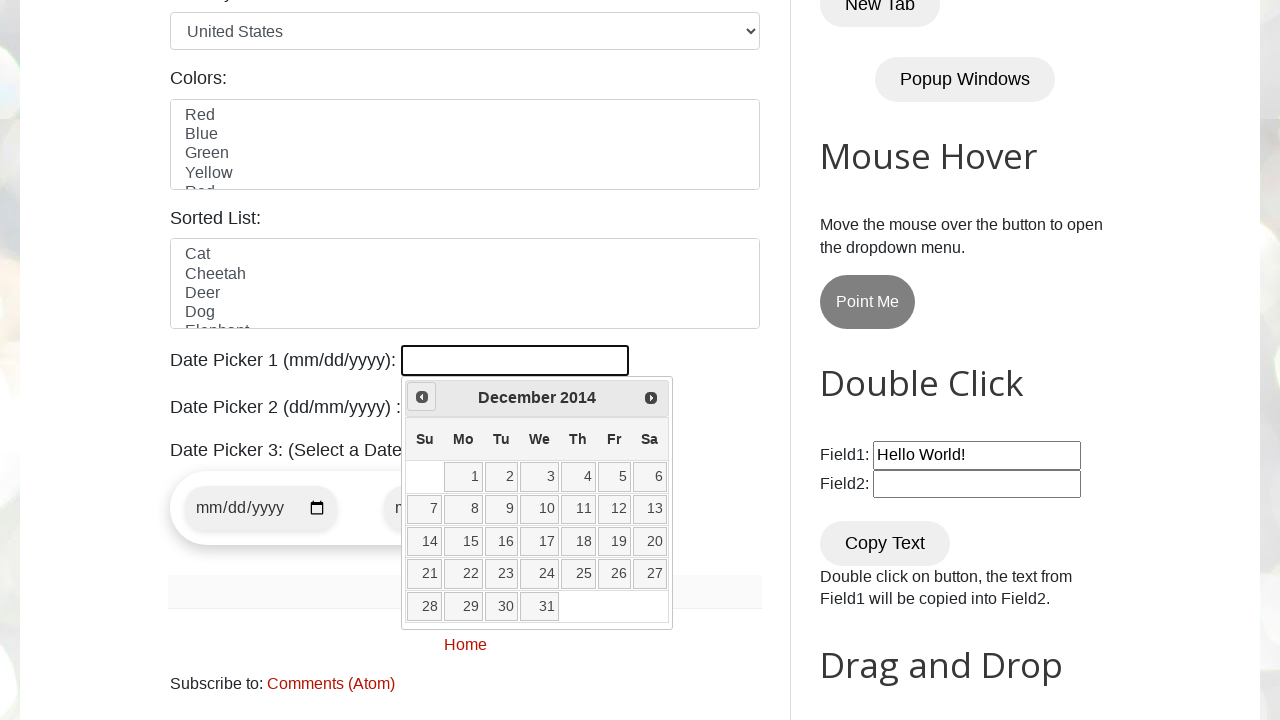

Retrieved current date from calendar: December 2014
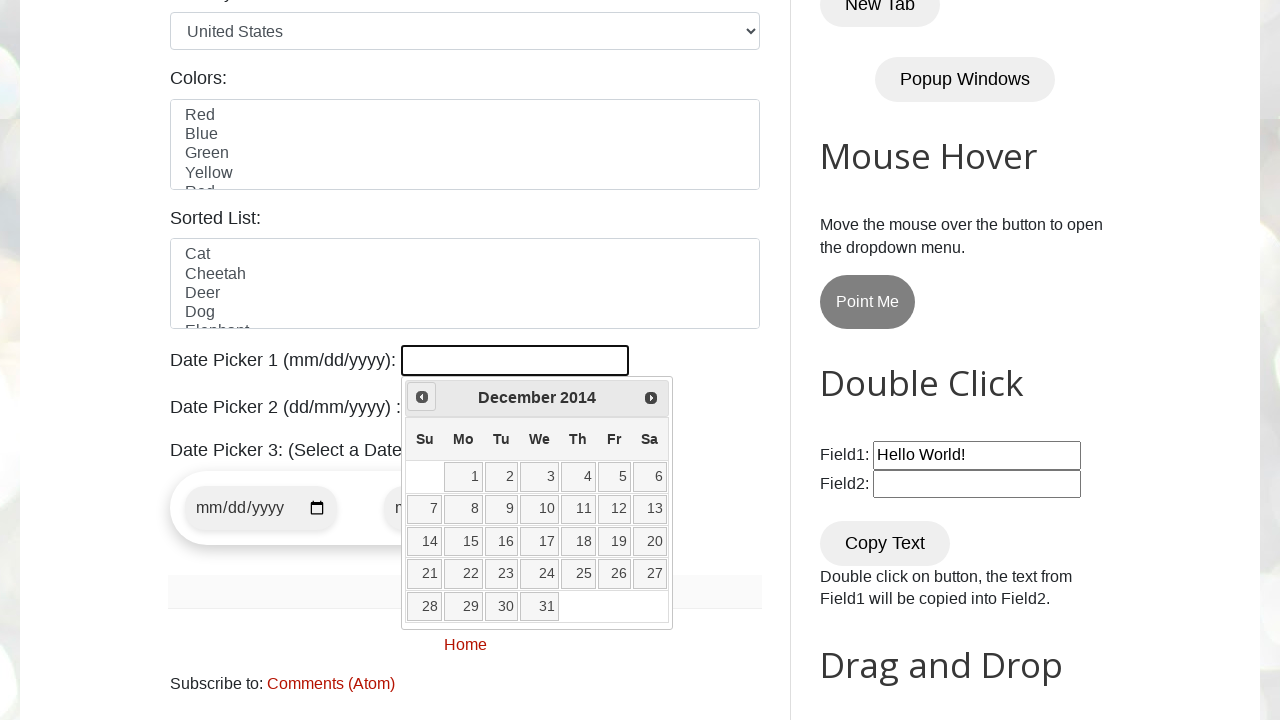

Clicked previous month button to navigate backwards from December 2014 at (422, 397) on a[data-handler='prev']
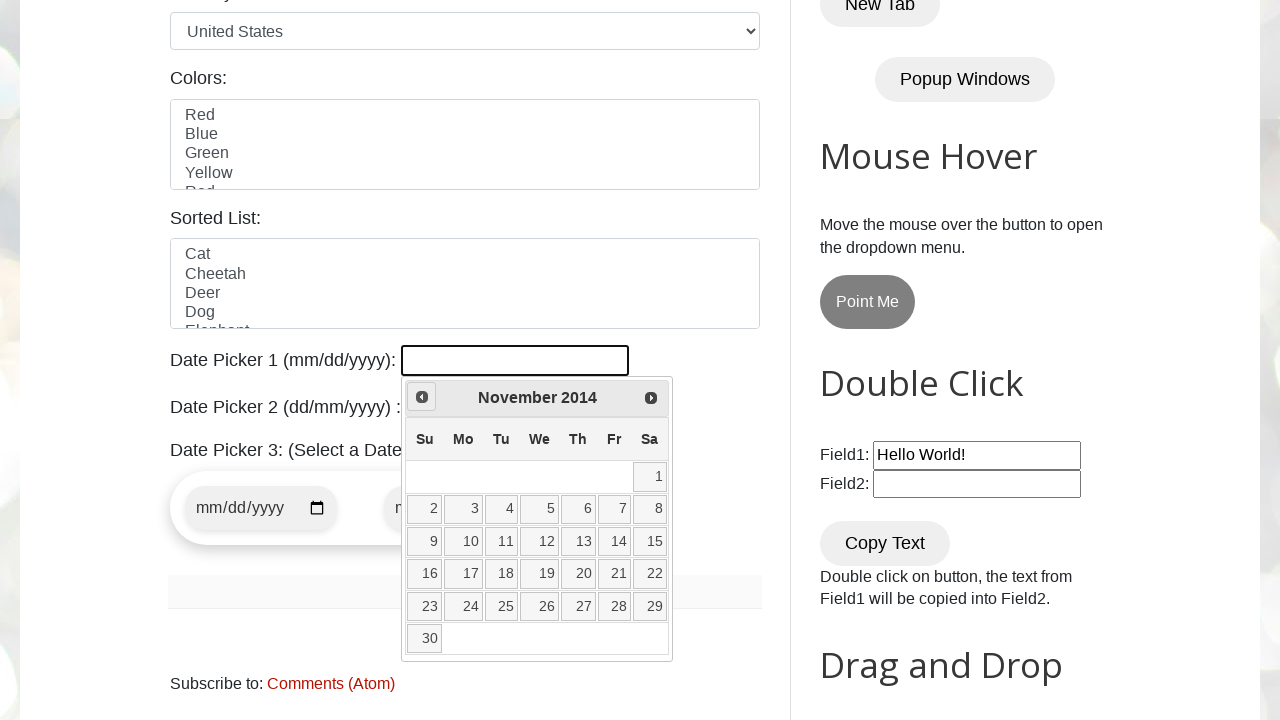

Waited for calendar to update after month navigation
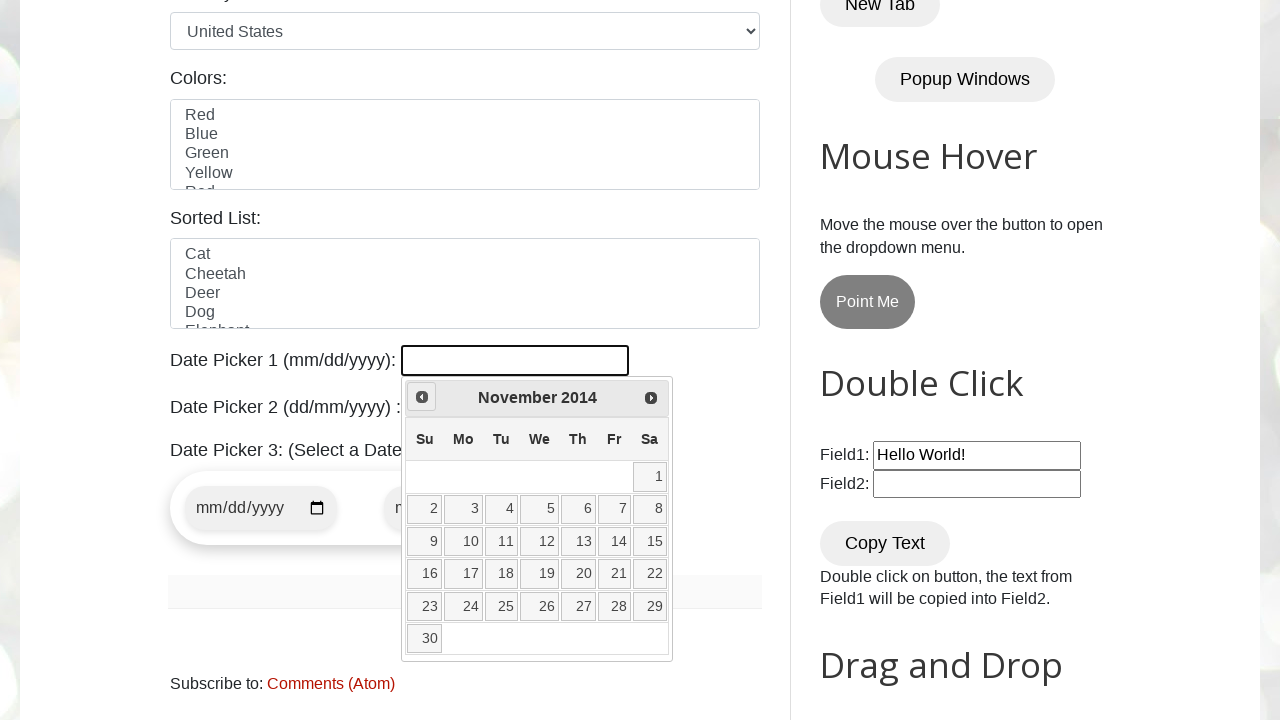

Retrieved current date from calendar: November 2014
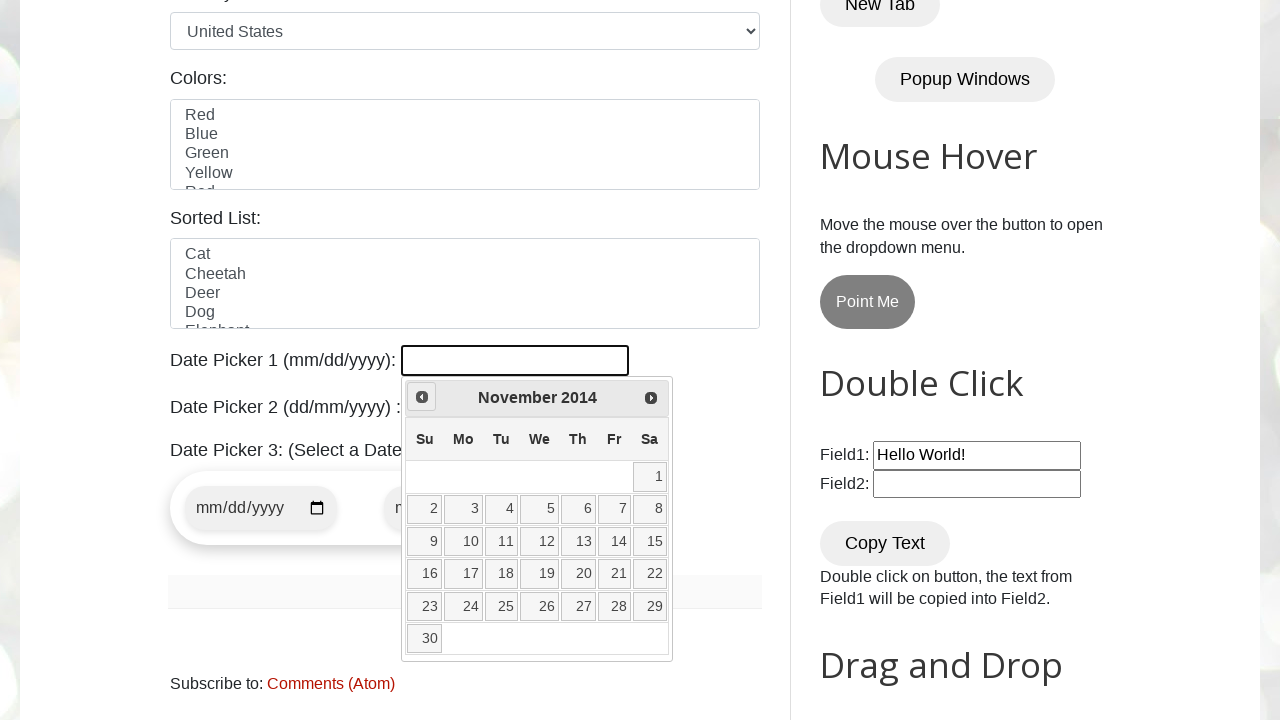

Clicked previous month button to navigate backwards from November 2014 at (422, 397) on a[data-handler='prev']
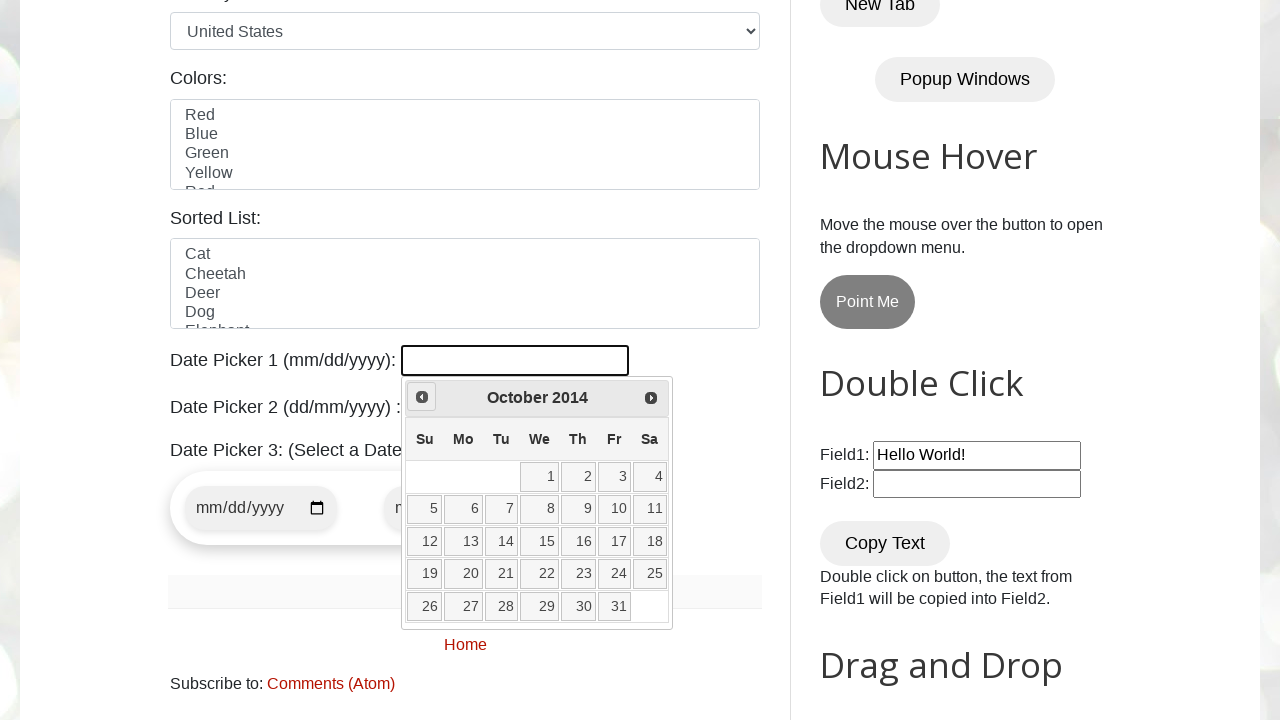

Waited for calendar to update after month navigation
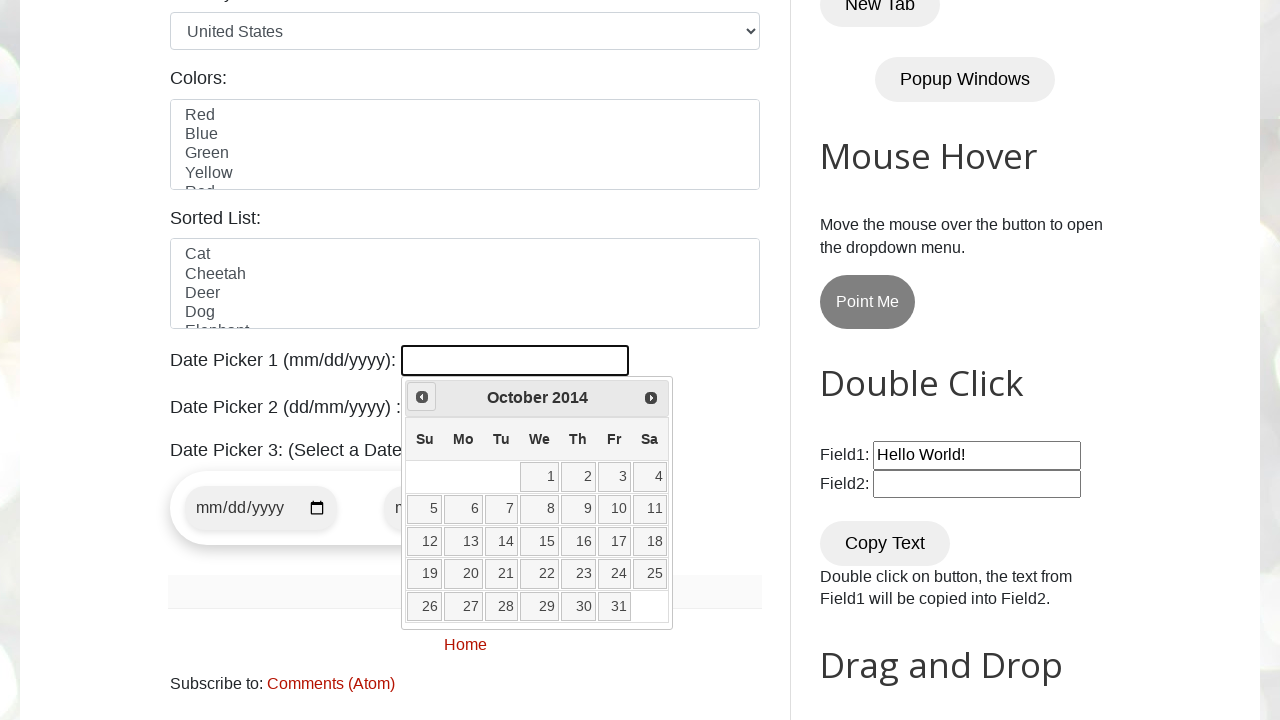

Retrieved current date from calendar: October 2014
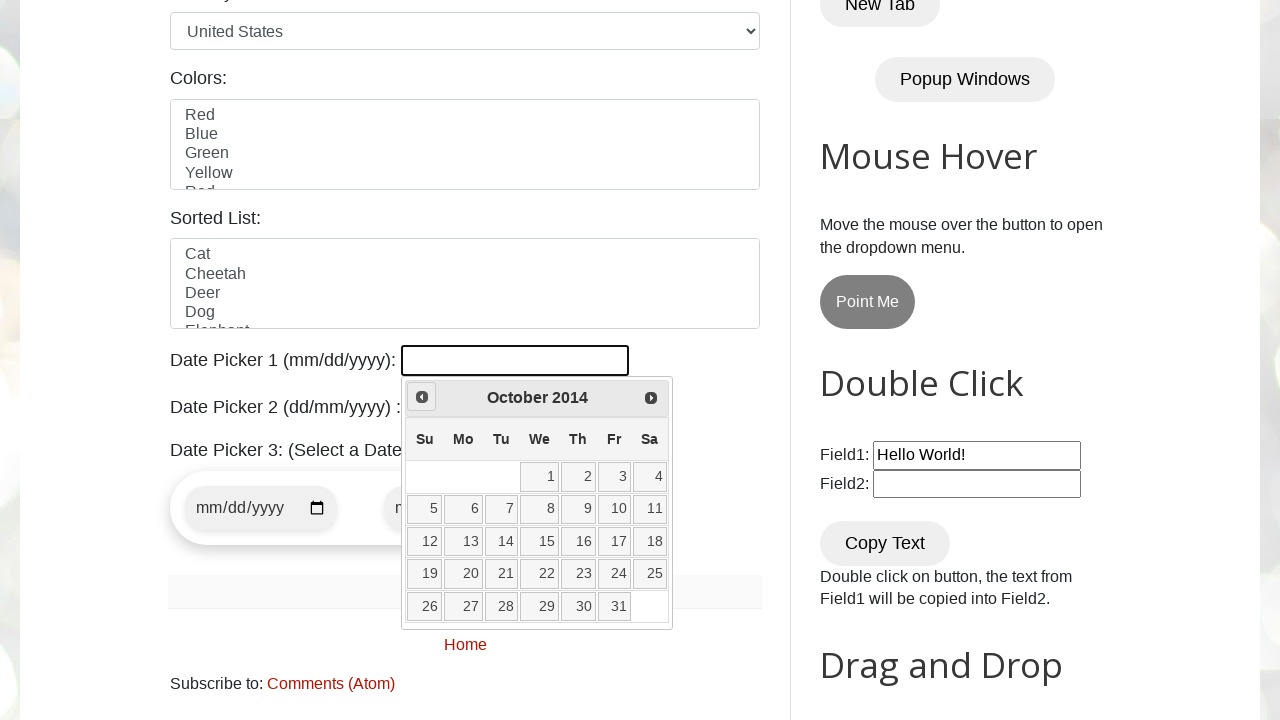

Clicked previous month button to navigate backwards from October 2014 at (422, 397) on a[data-handler='prev']
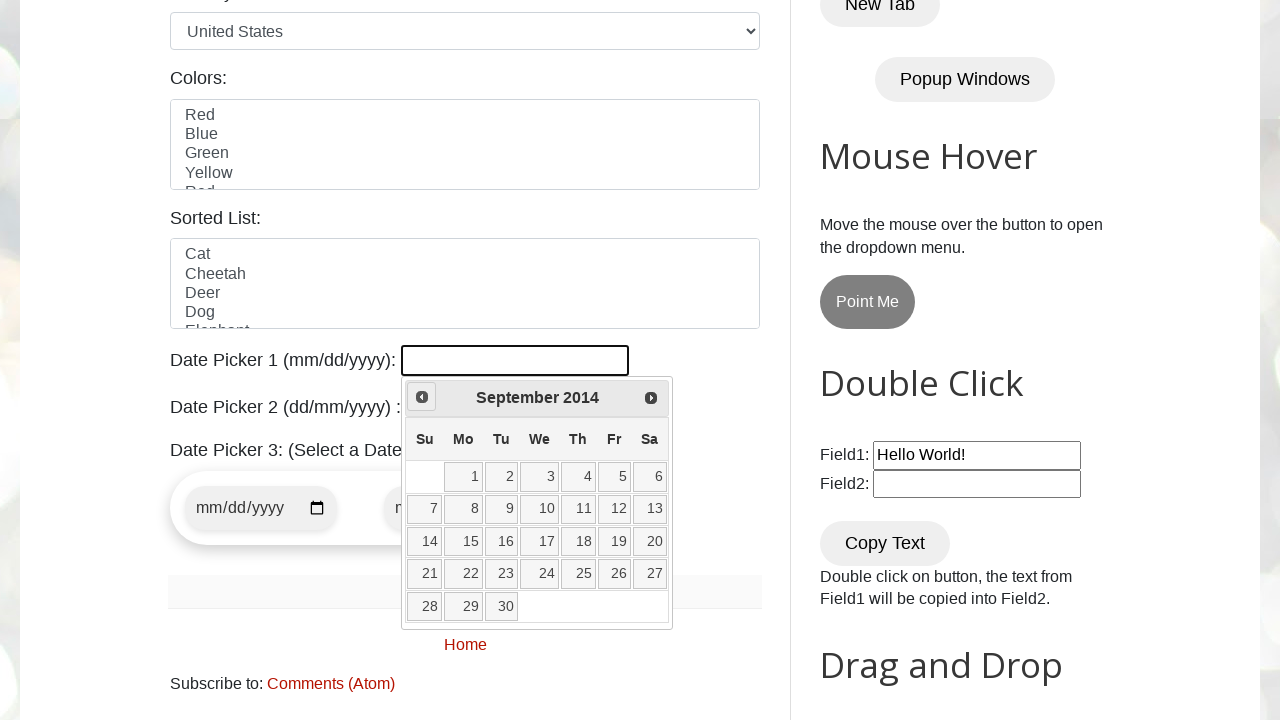

Waited for calendar to update after month navigation
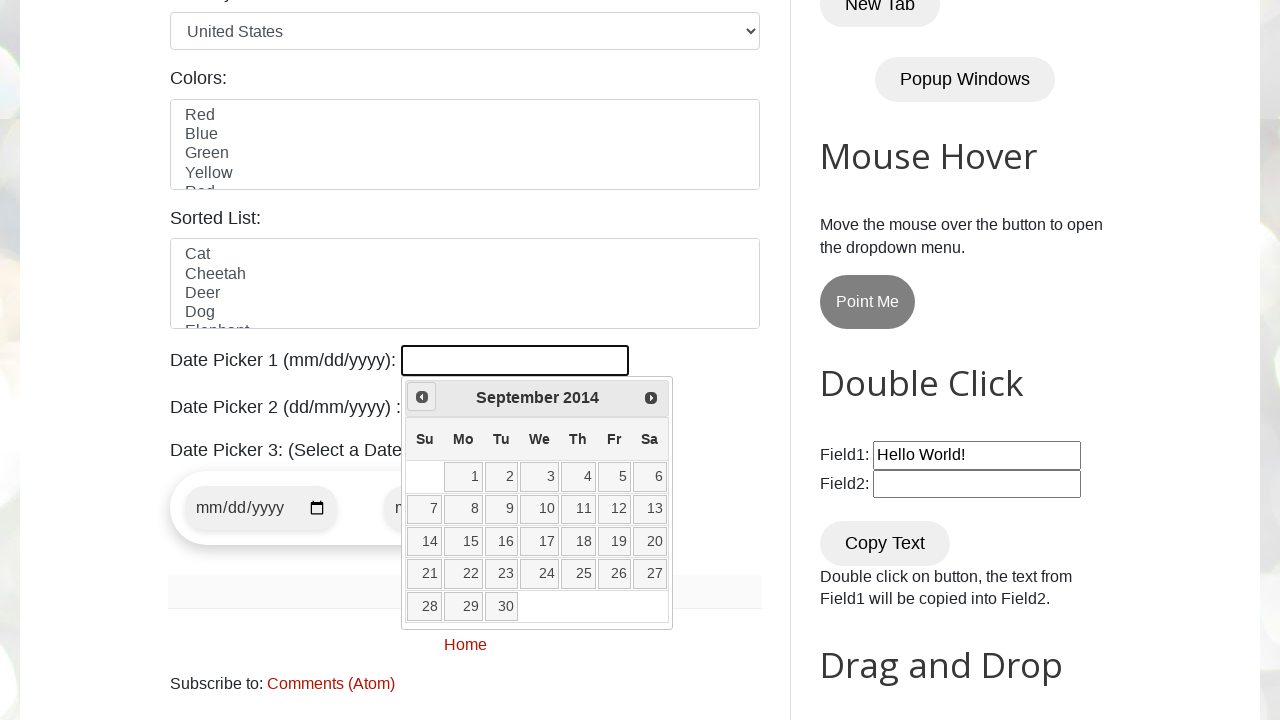

Retrieved current date from calendar: September 2014
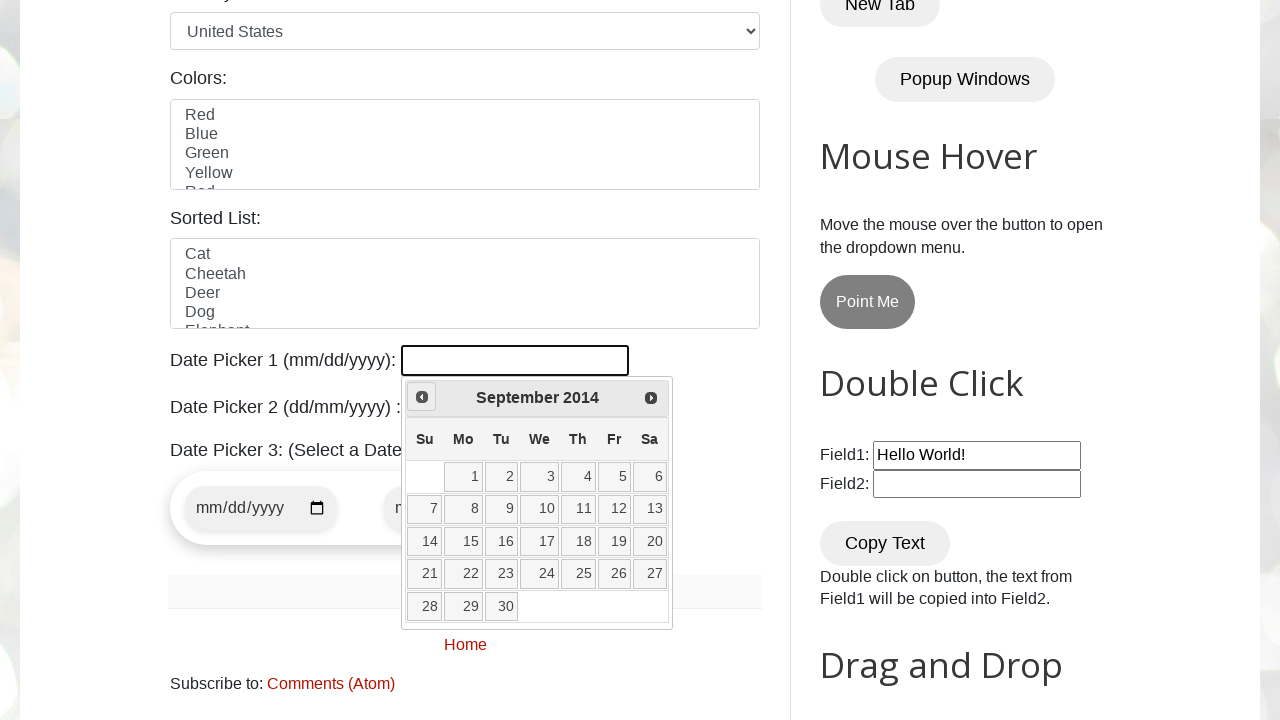

Clicked previous month button to navigate backwards from September 2014 at (422, 397) on a[data-handler='prev']
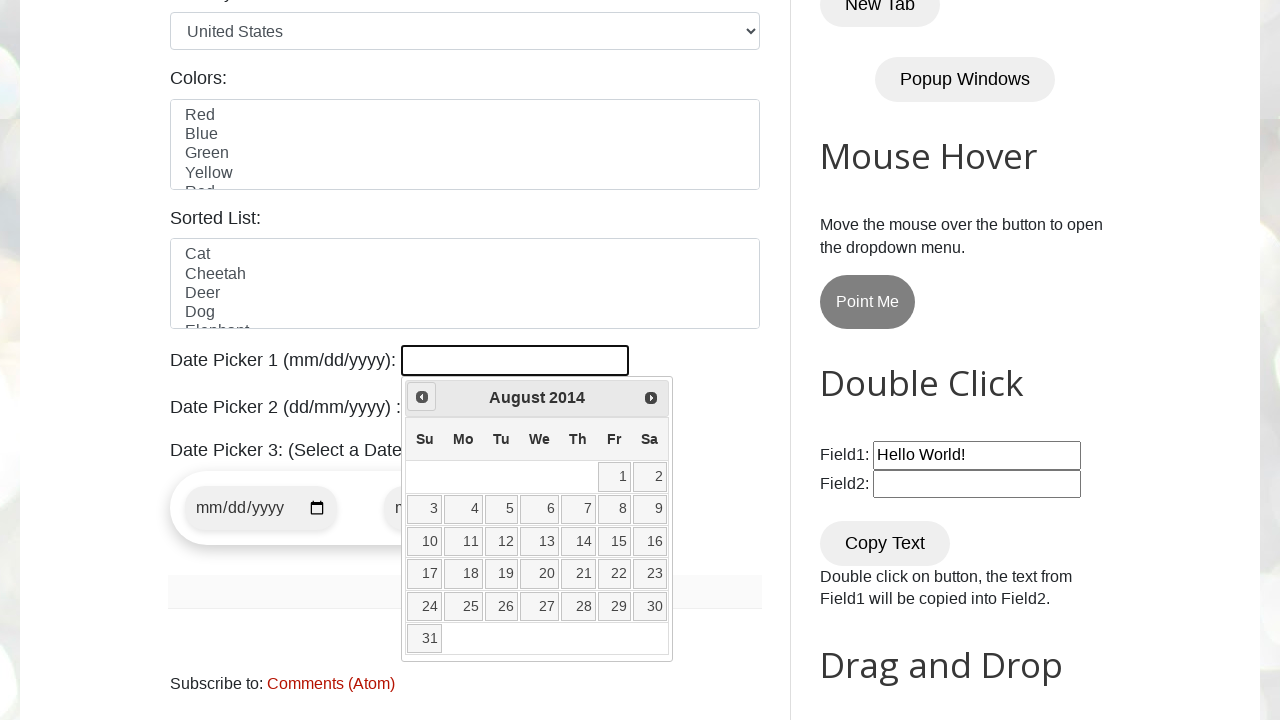

Waited for calendar to update after month navigation
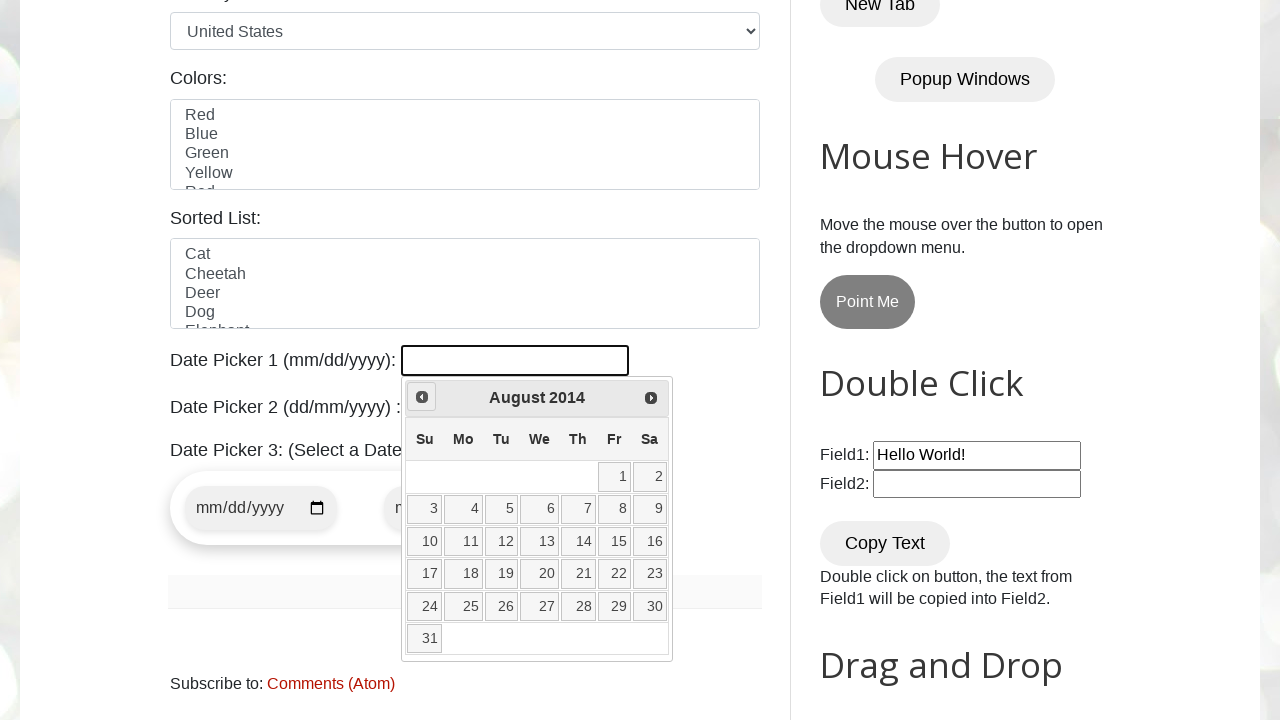

Retrieved current date from calendar: August 2014
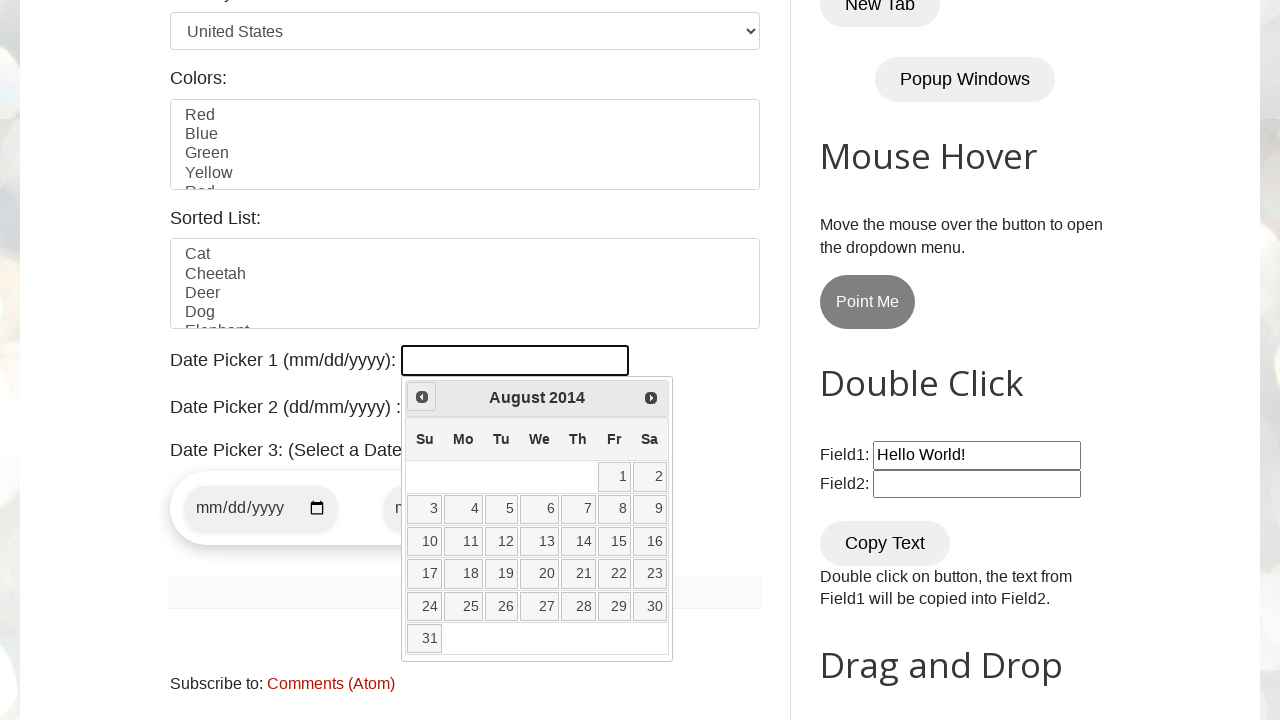

Clicked previous month button to navigate backwards from August 2014 at (422, 397) on a[data-handler='prev']
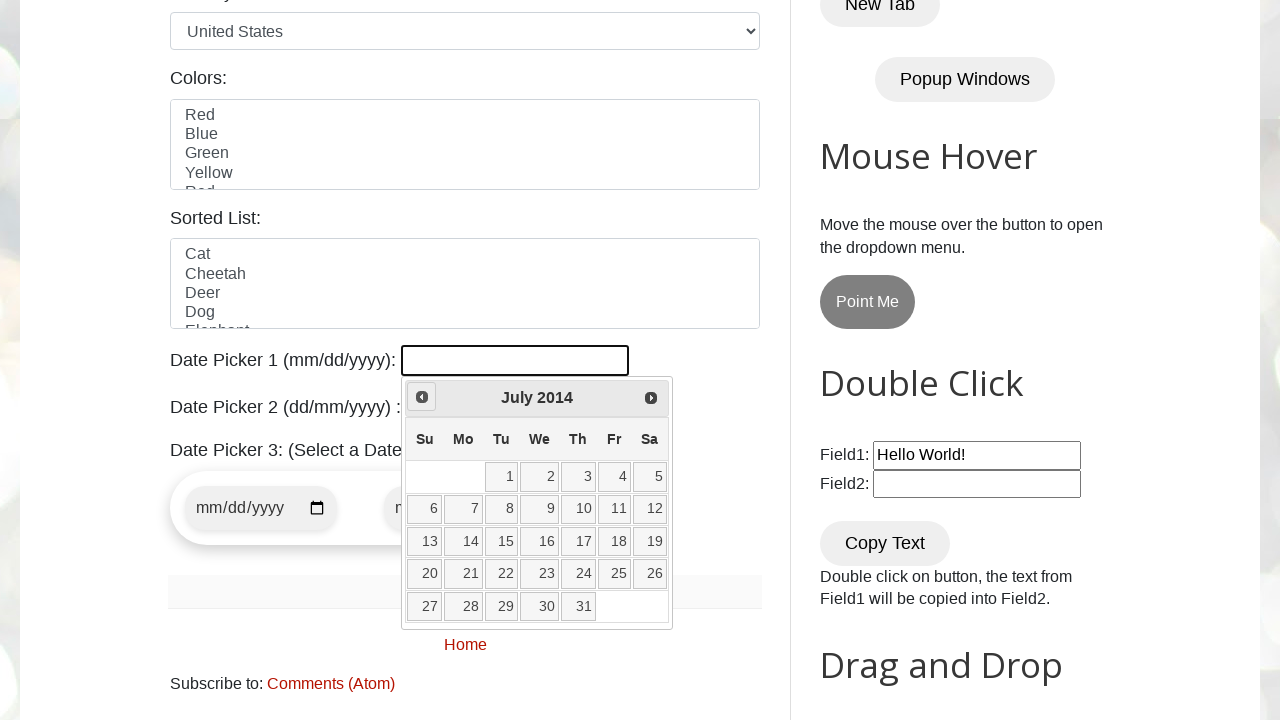

Waited for calendar to update after month navigation
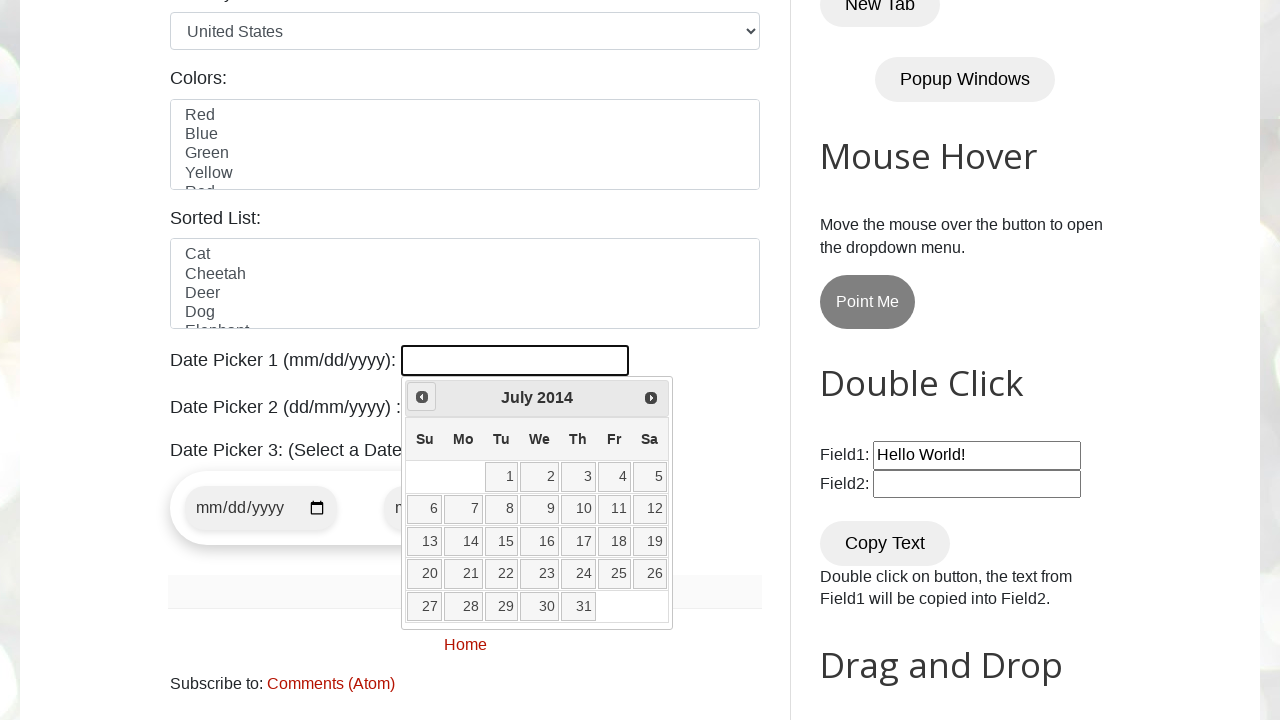

Retrieved current date from calendar: July 2014
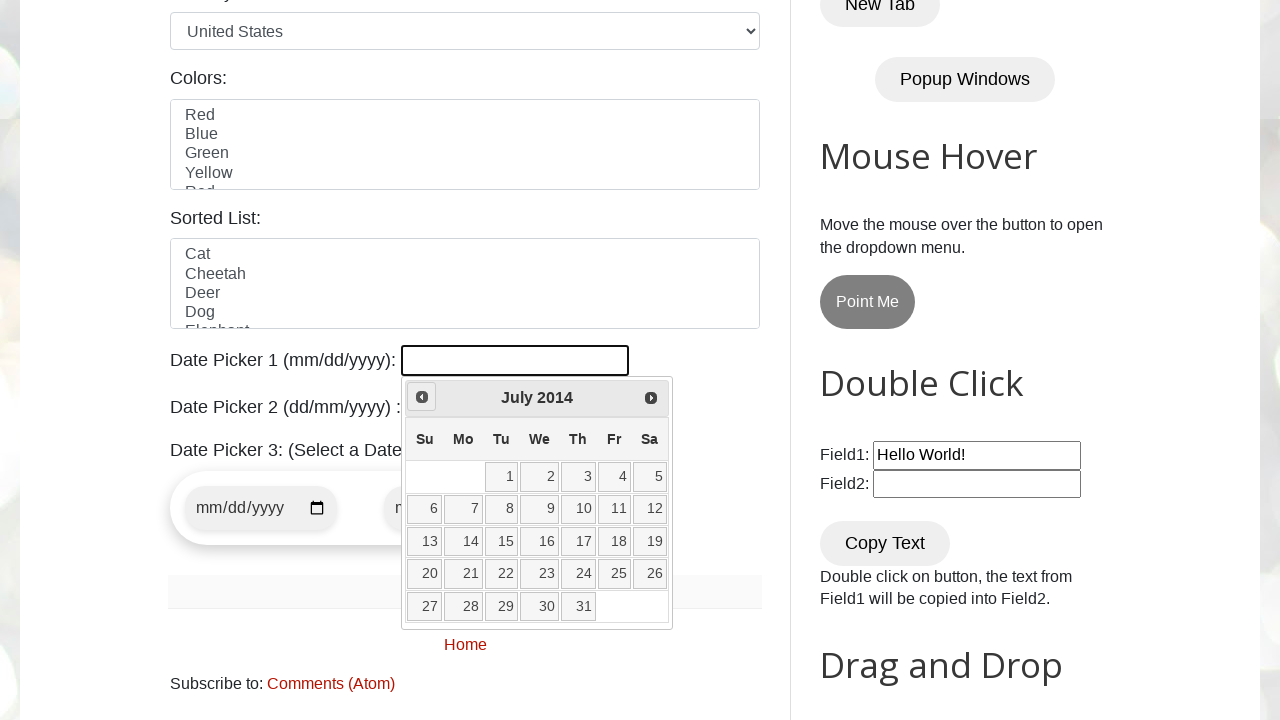

Clicked previous month button to navigate backwards from July 2014 at (422, 397) on a[data-handler='prev']
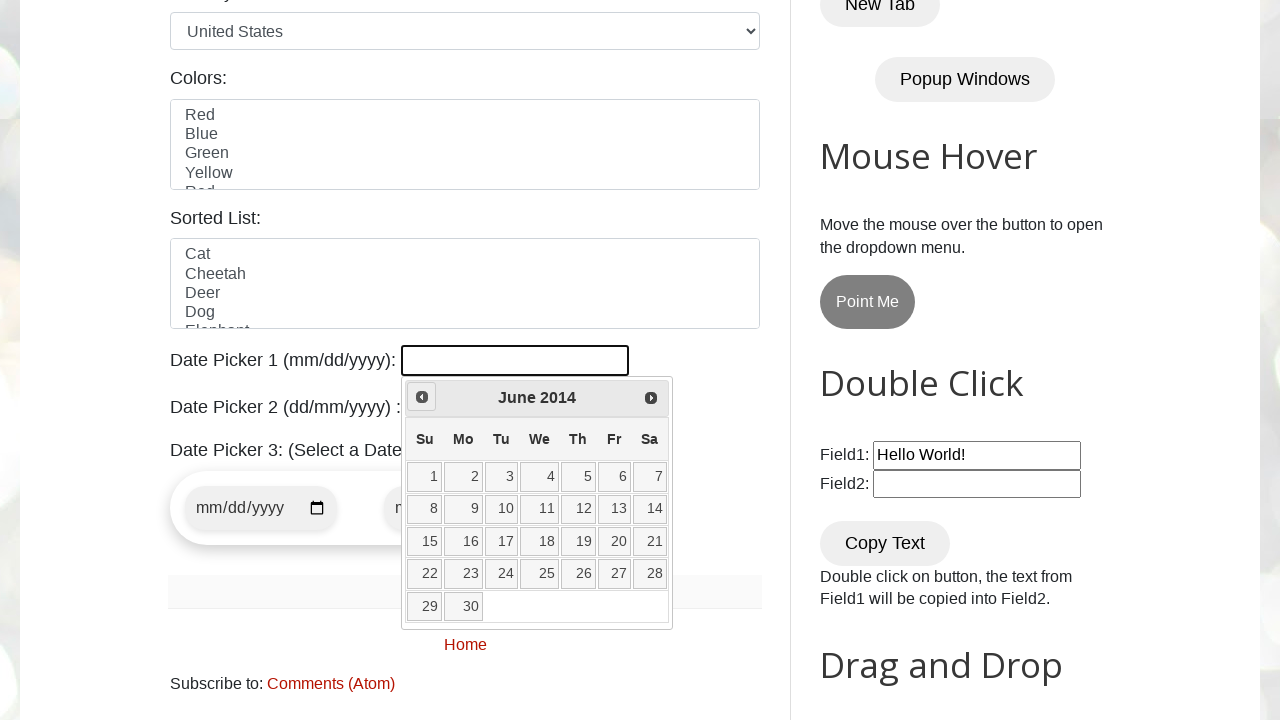

Waited for calendar to update after month navigation
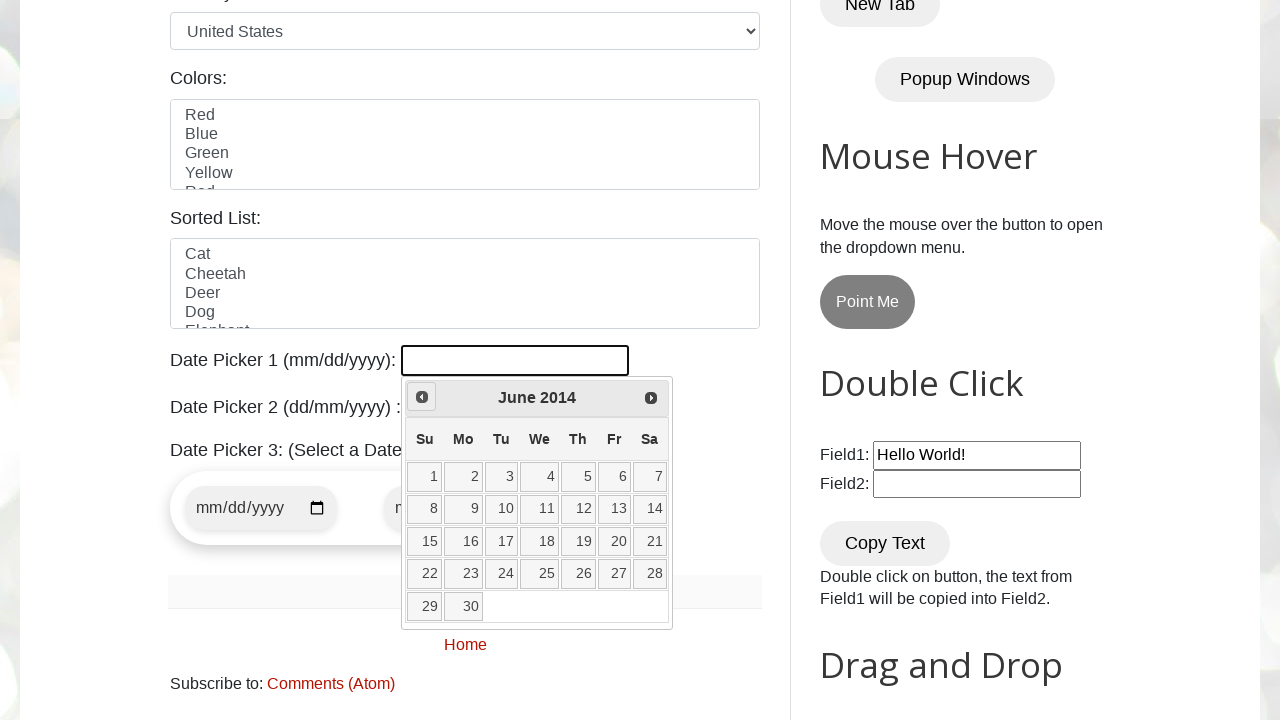

Retrieved current date from calendar: June 2014
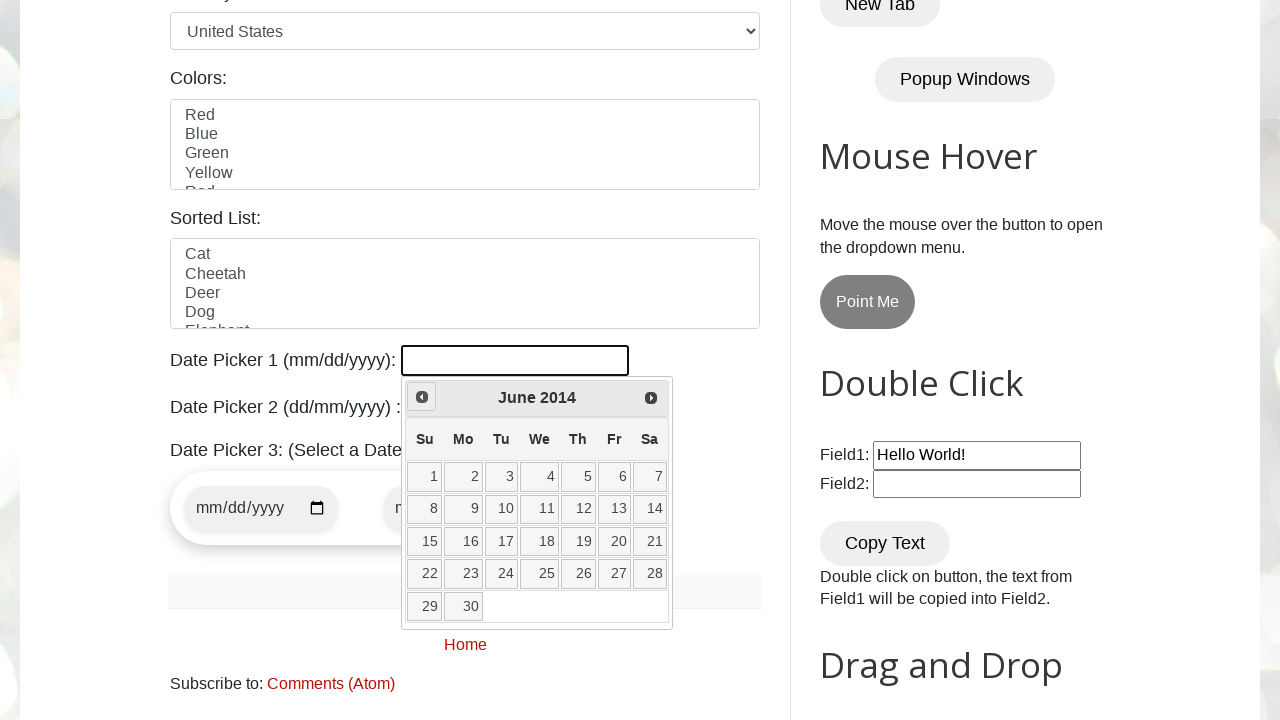

Clicked previous month button to navigate backwards from June 2014 at (422, 397) on a[data-handler='prev']
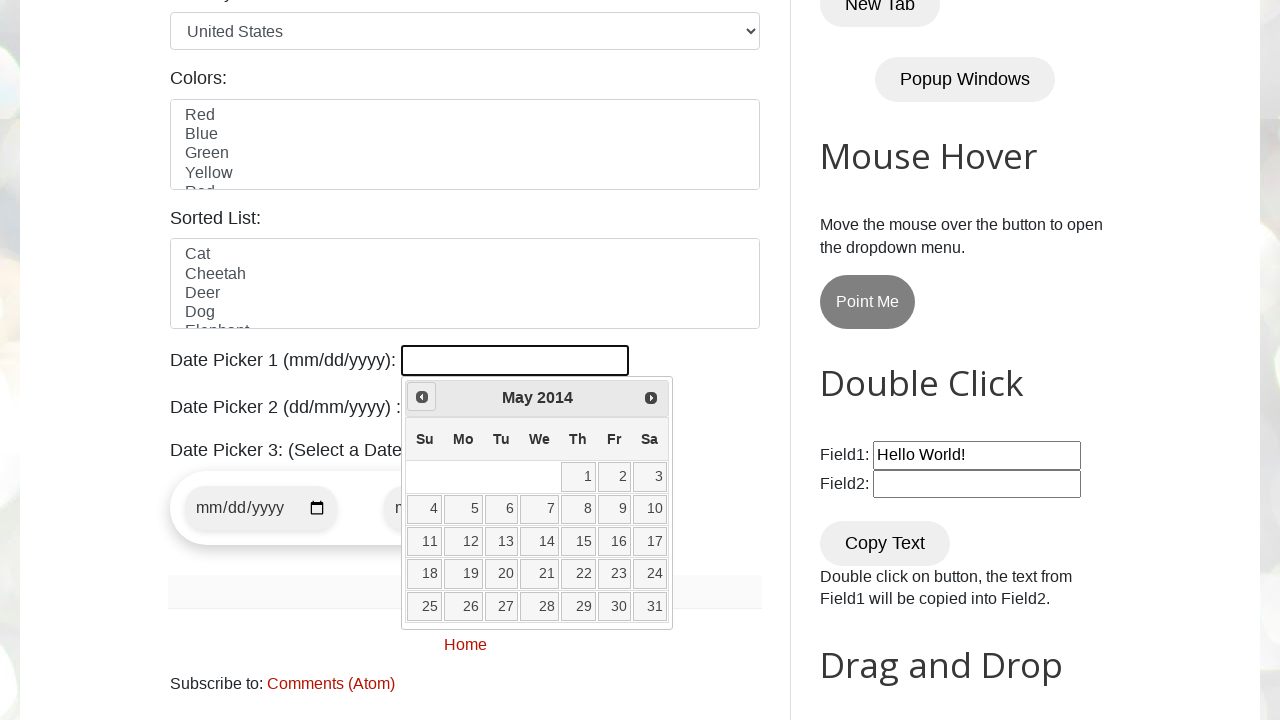

Waited for calendar to update after month navigation
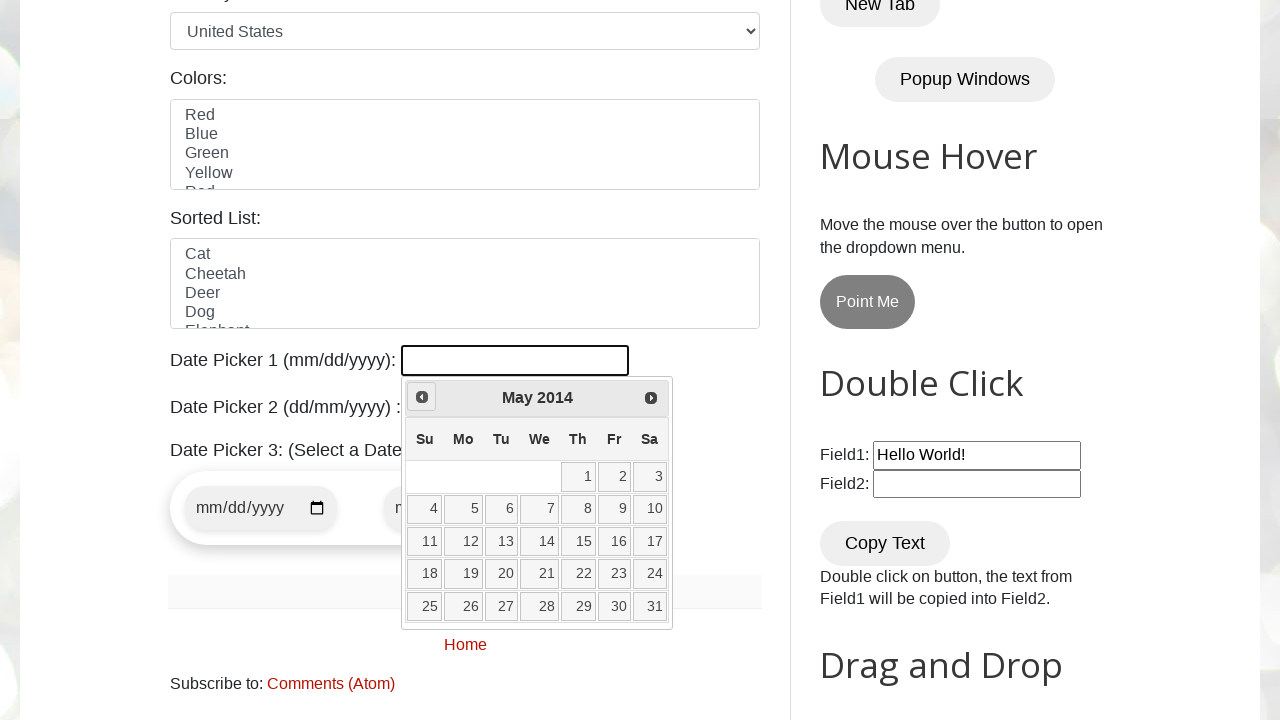

Retrieved current date from calendar: May 2014
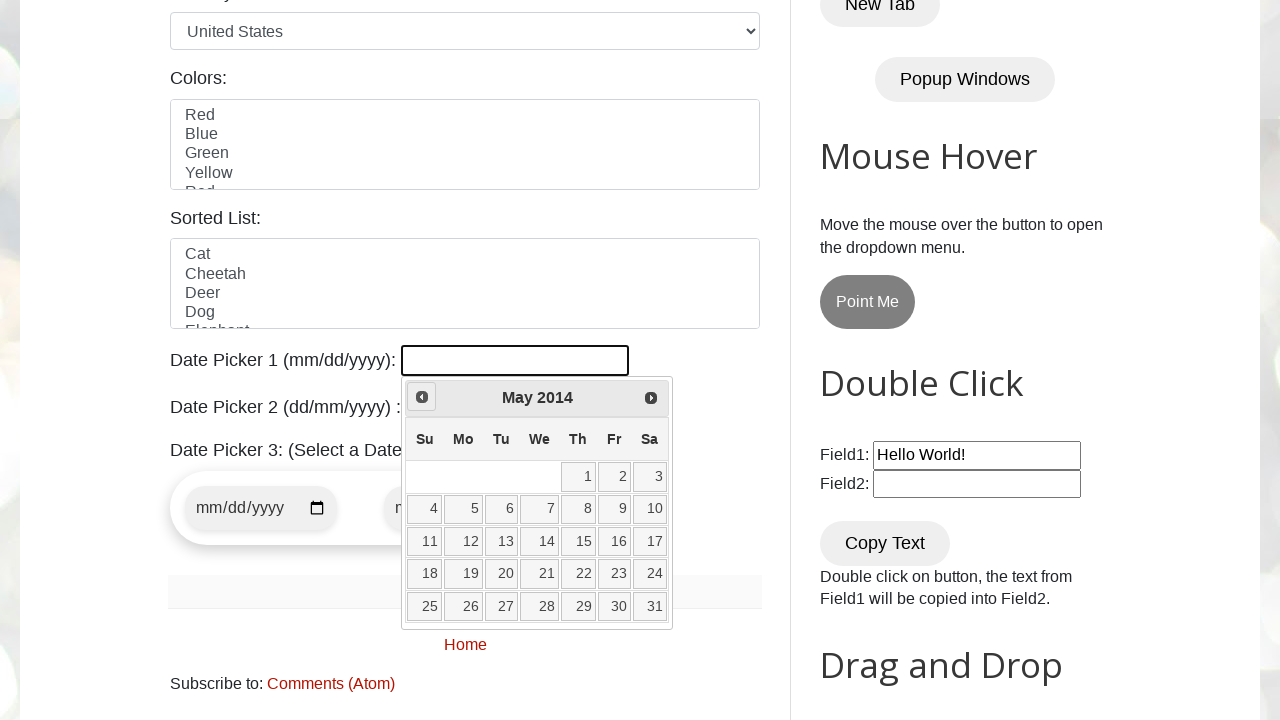

Clicked previous month button to navigate backwards from May 2014 at (422, 397) on a[data-handler='prev']
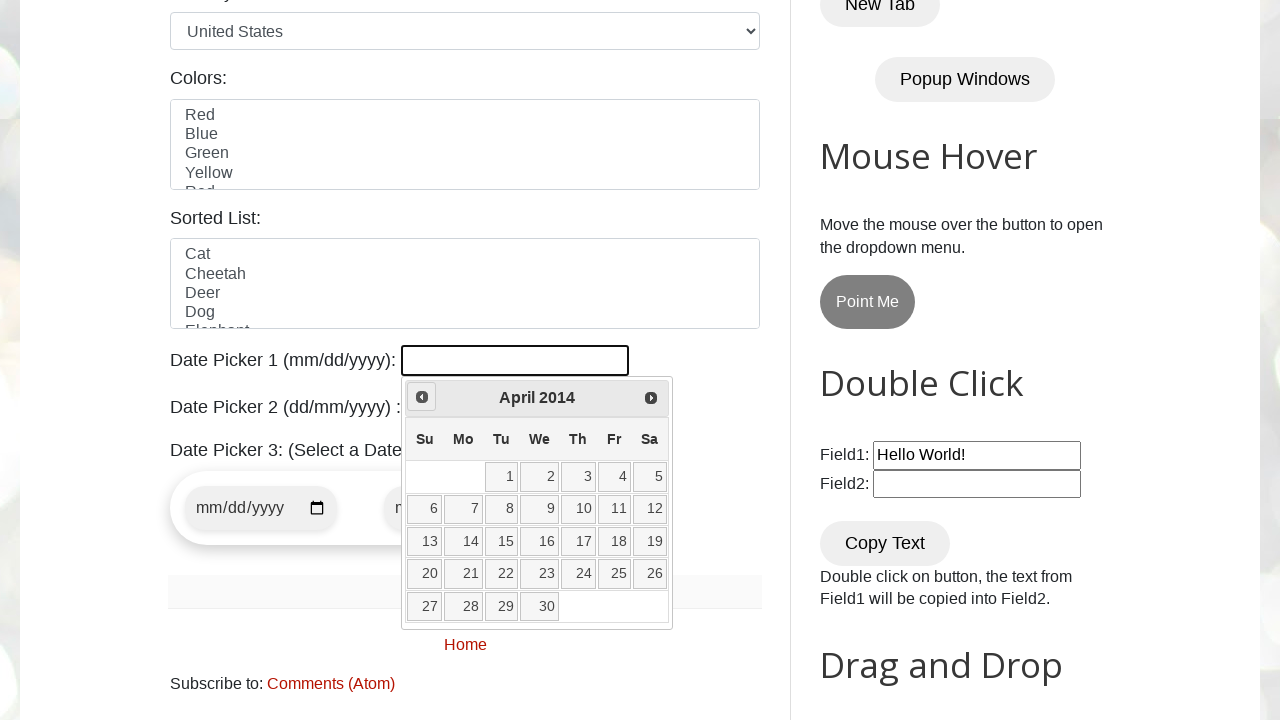

Waited for calendar to update after month navigation
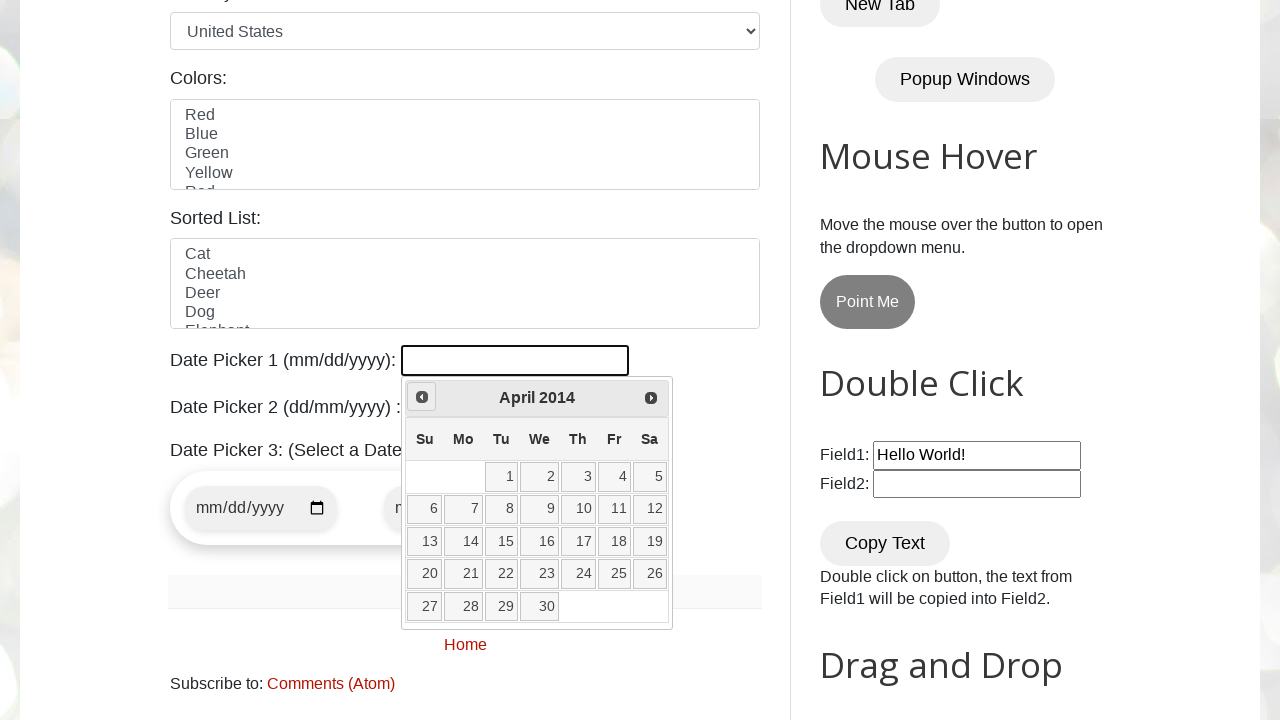

Retrieved current date from calendar: April 2014
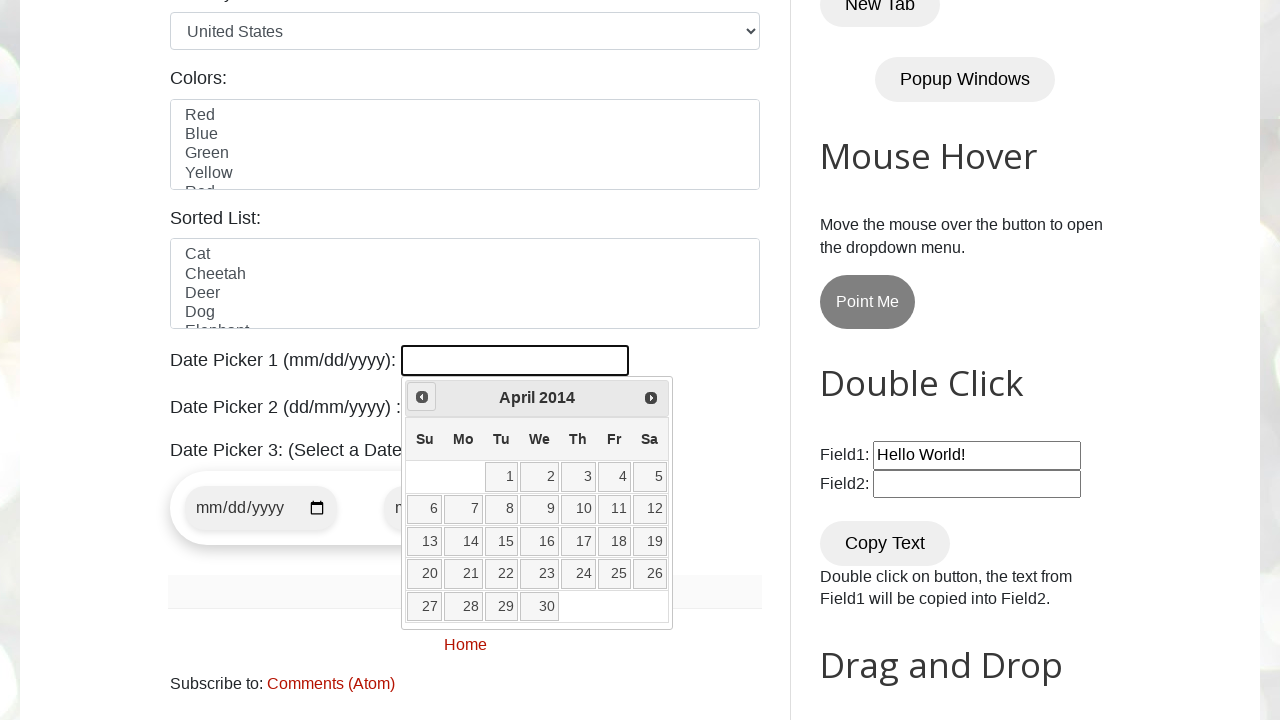

Clicked previous month button to navigate backwards from April 2014 at (422, 397) on a[data-handler='prev']
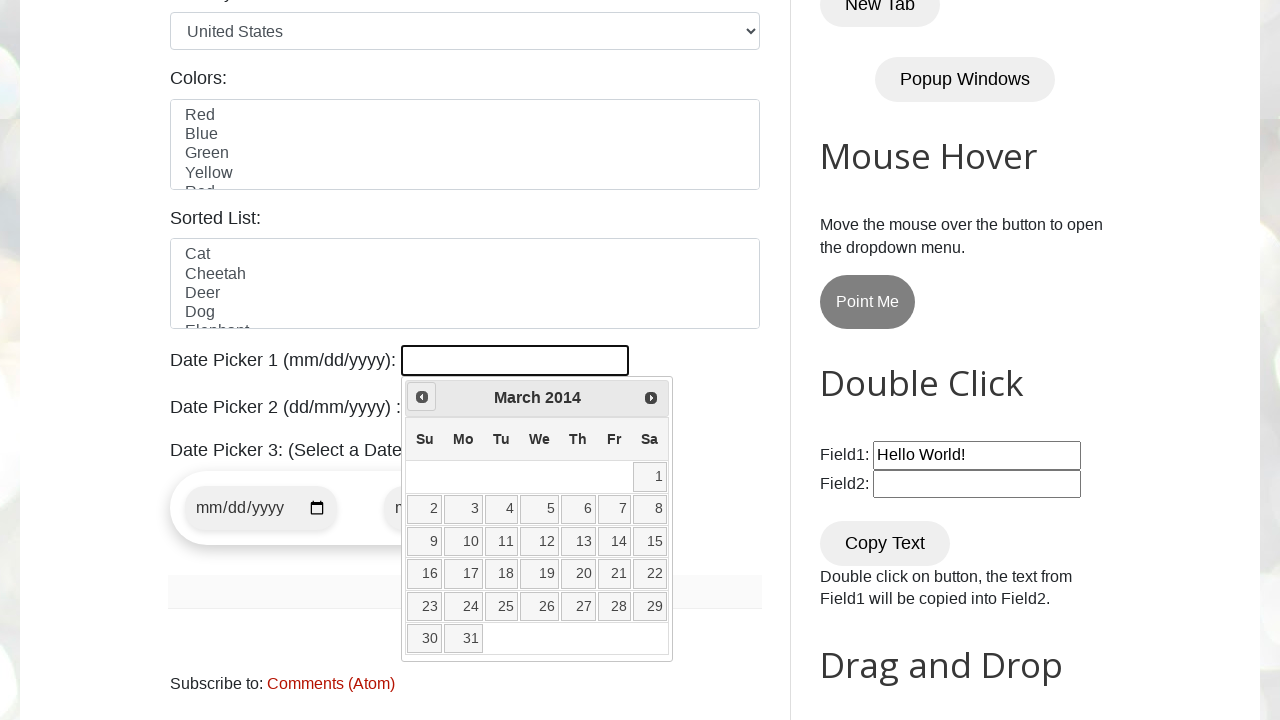

Waited for calendar to update after month navigation
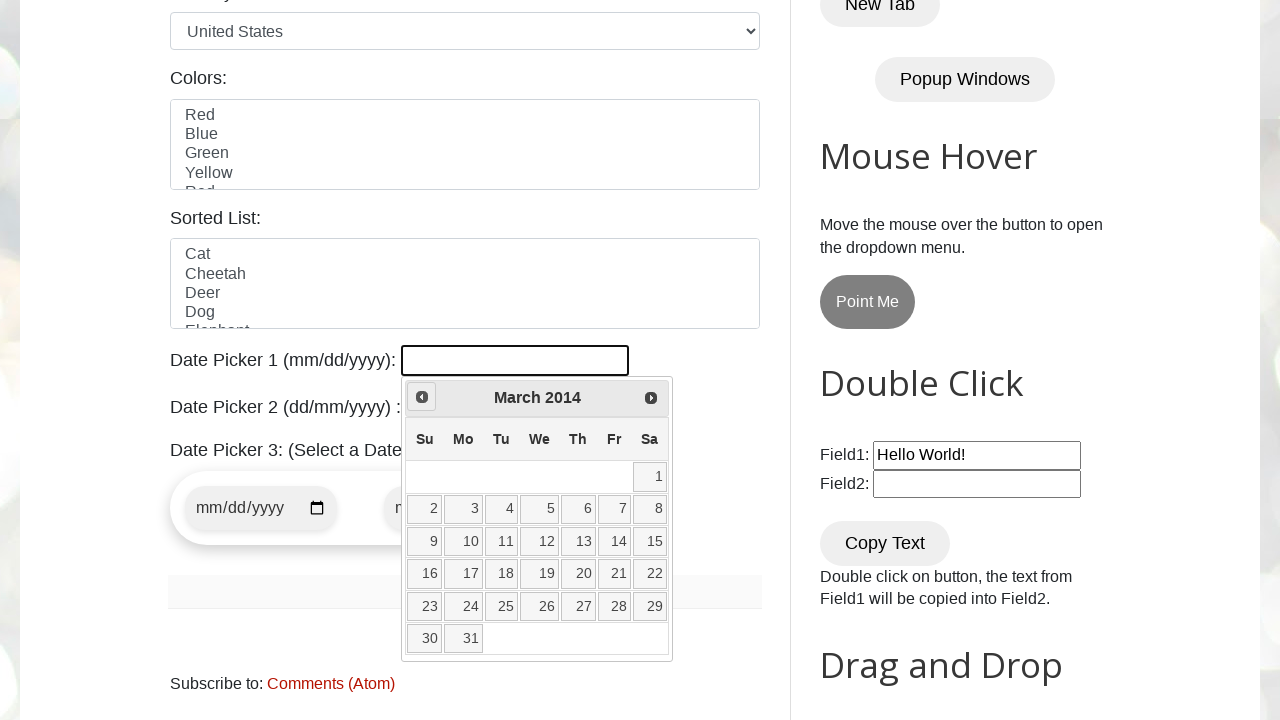

Retrieved current date from calendar: March 2014
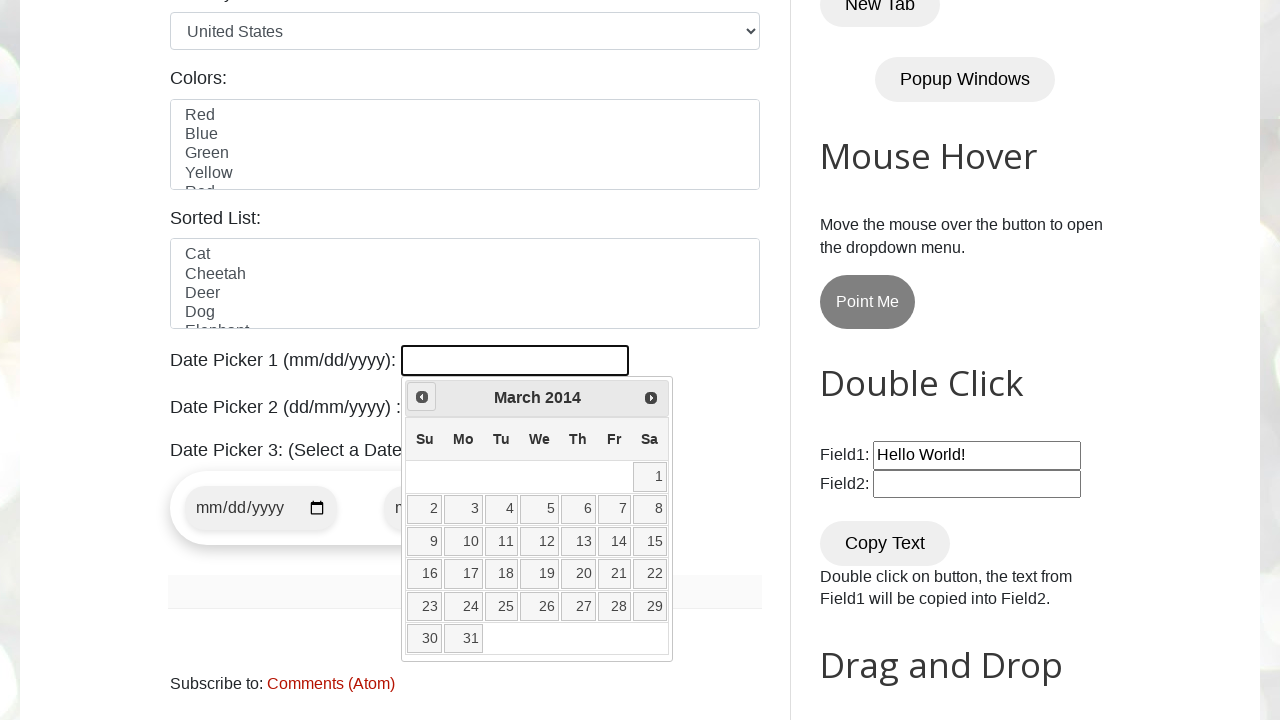

Clicked previous month button to navigate backwards from March 2014 at (422, 397) on a[data-handler='prev']
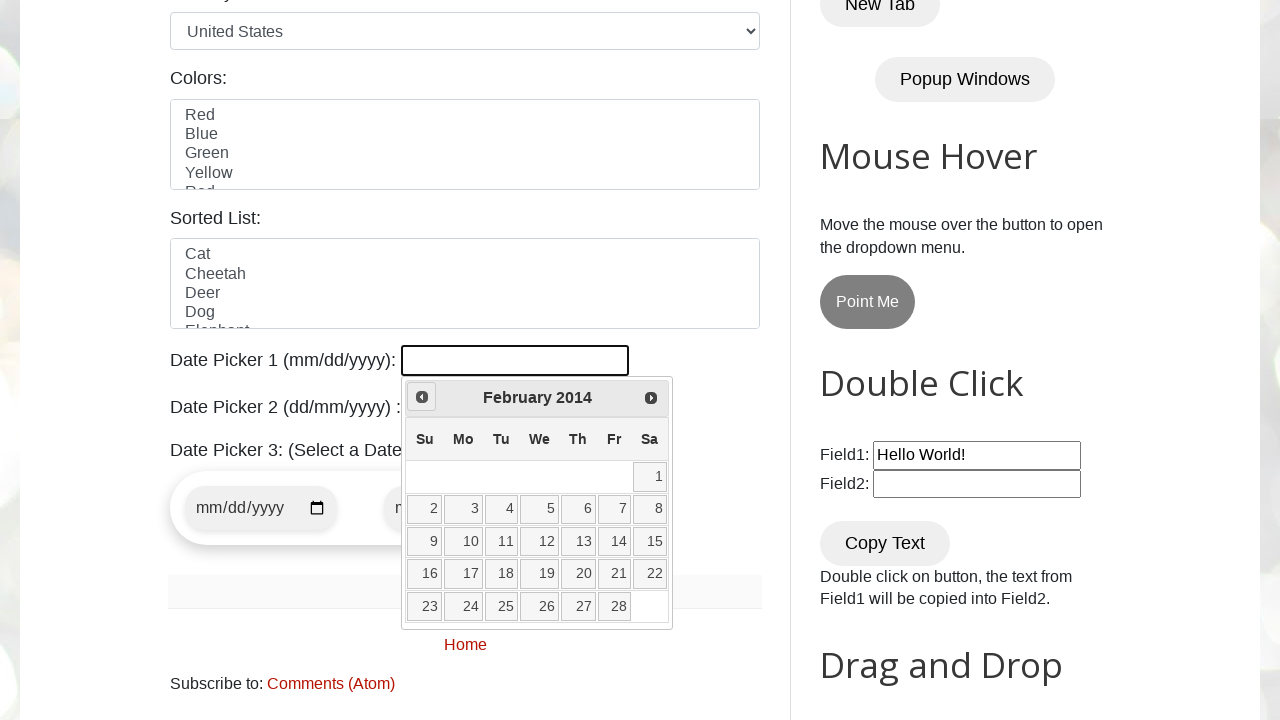

Waited for calendar to update after month navigation
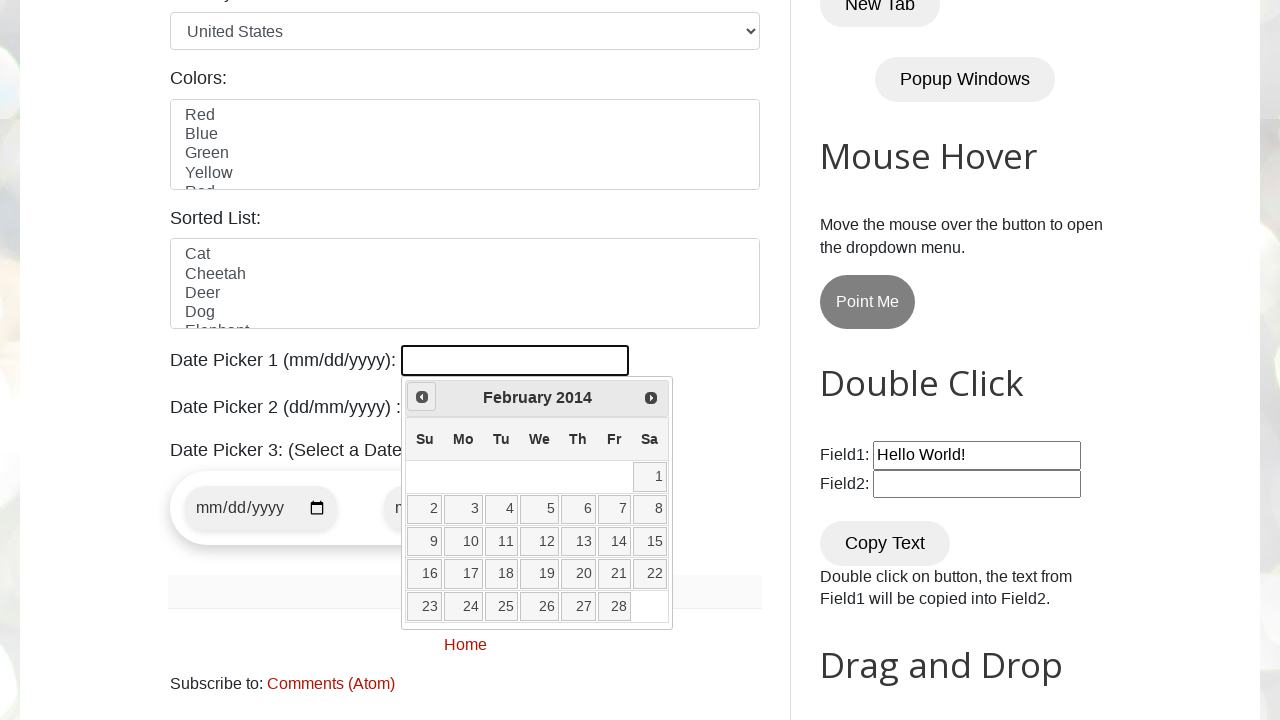

Retrieved current date from calendar: February 2014
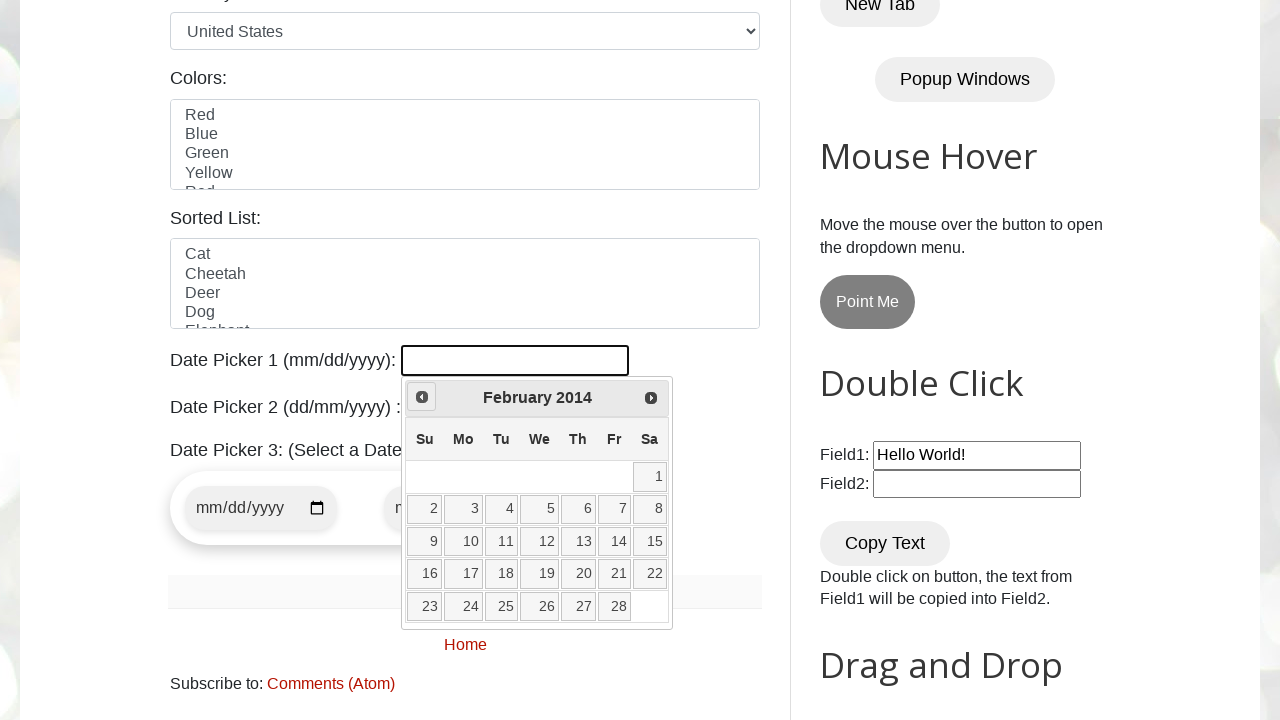

Clicked previous month button to navigate backwards from February 2014 at (422, 397) on a[data-handler='prev']
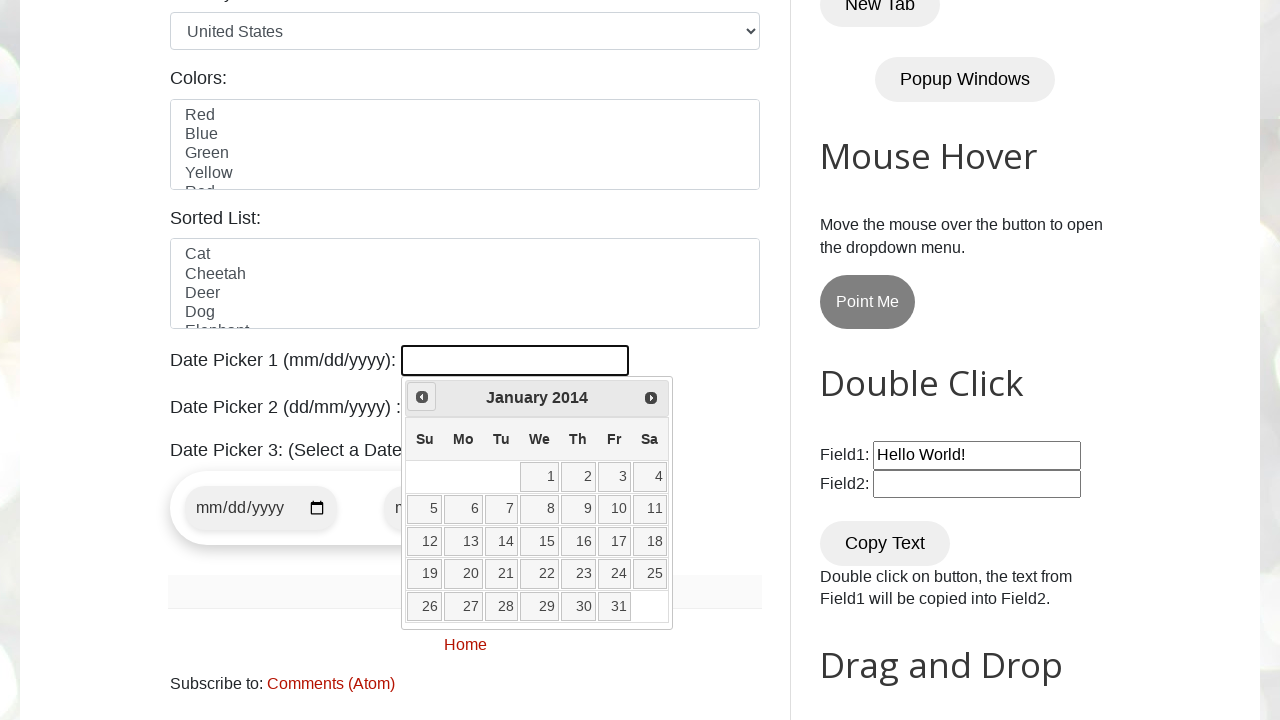

Waited for calendar to update after month navigation
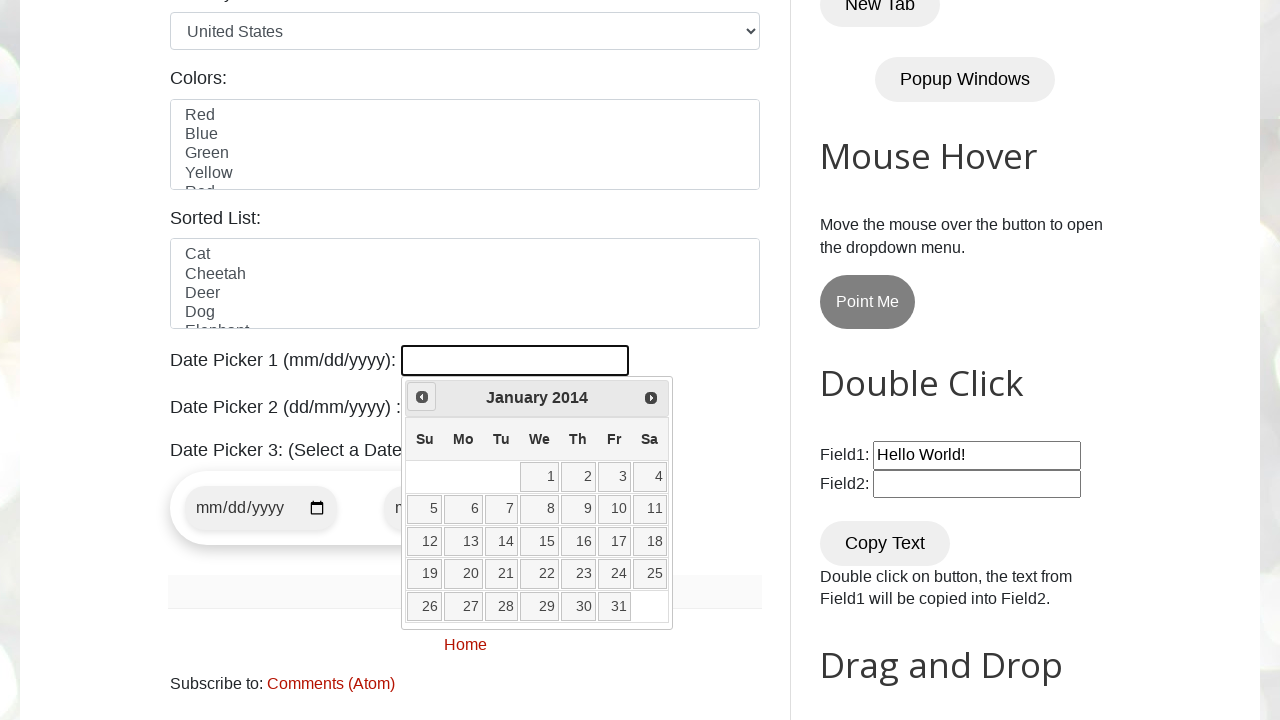

Retrieved current date from calendar: January 2014
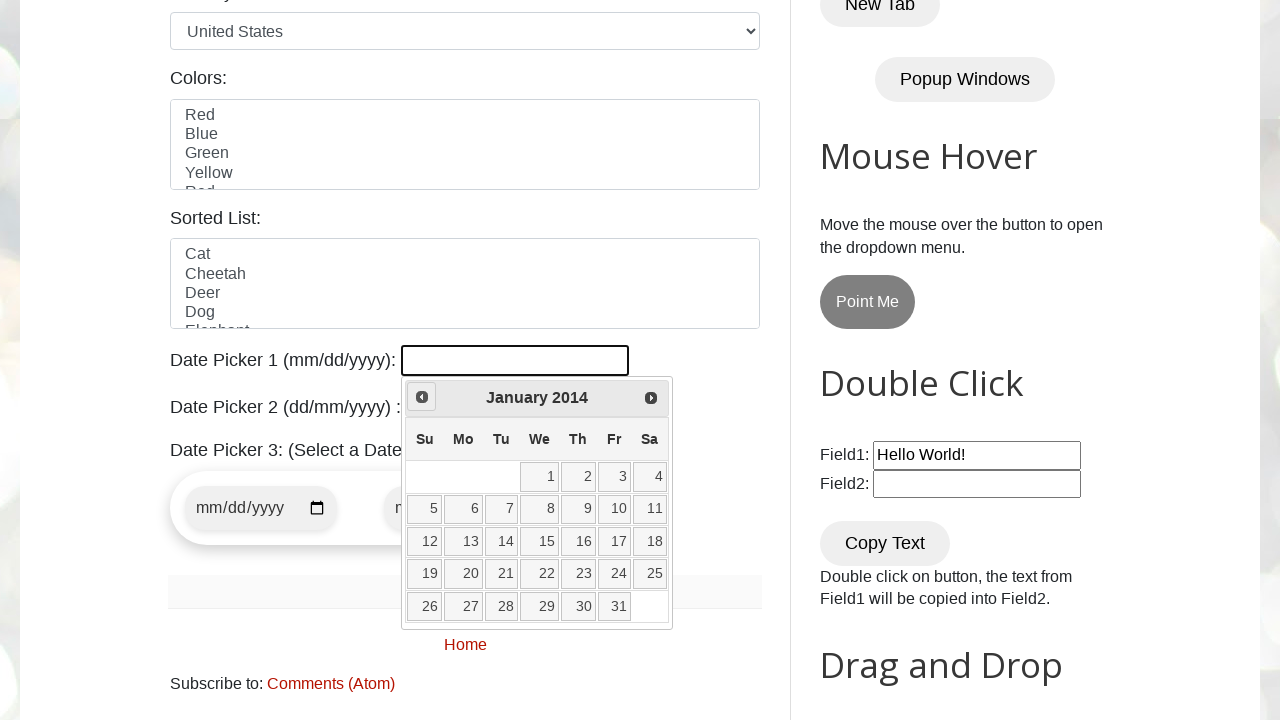

Clicked previous month button to navigate backwards from January 2014 at (422, 397) on a[data-handler='prev']
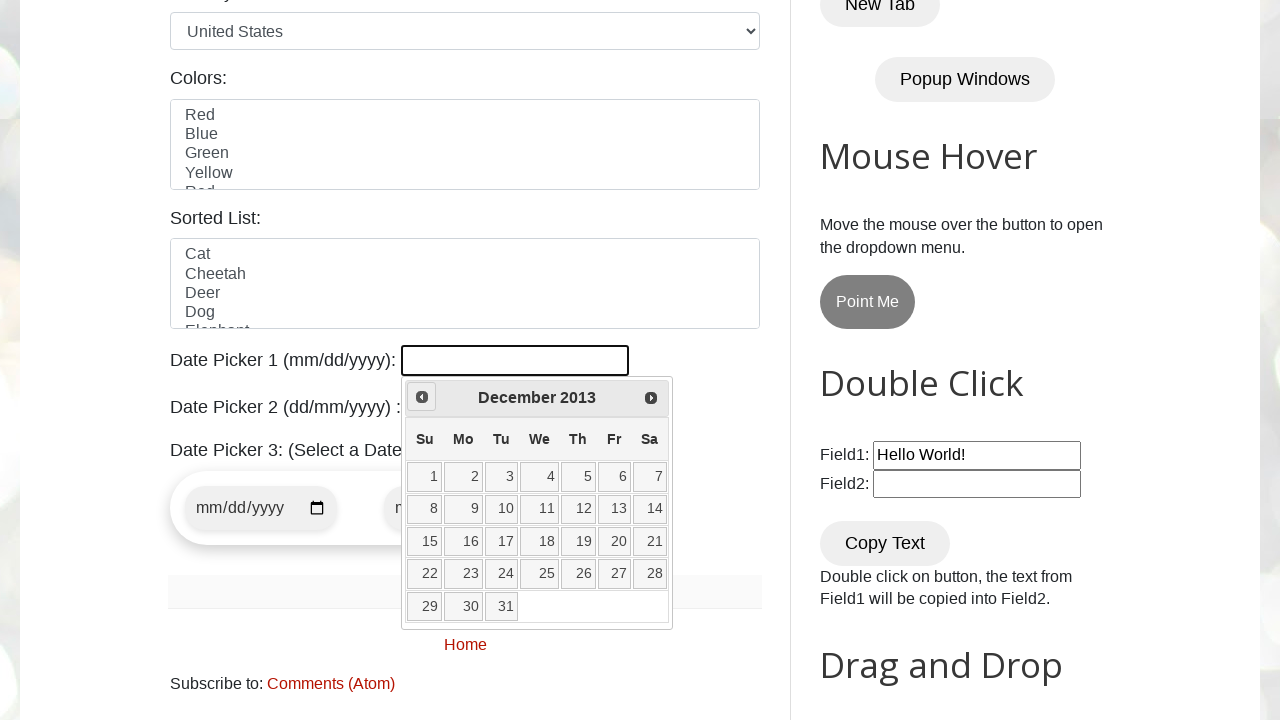

Waited for calendar to update after month navigation
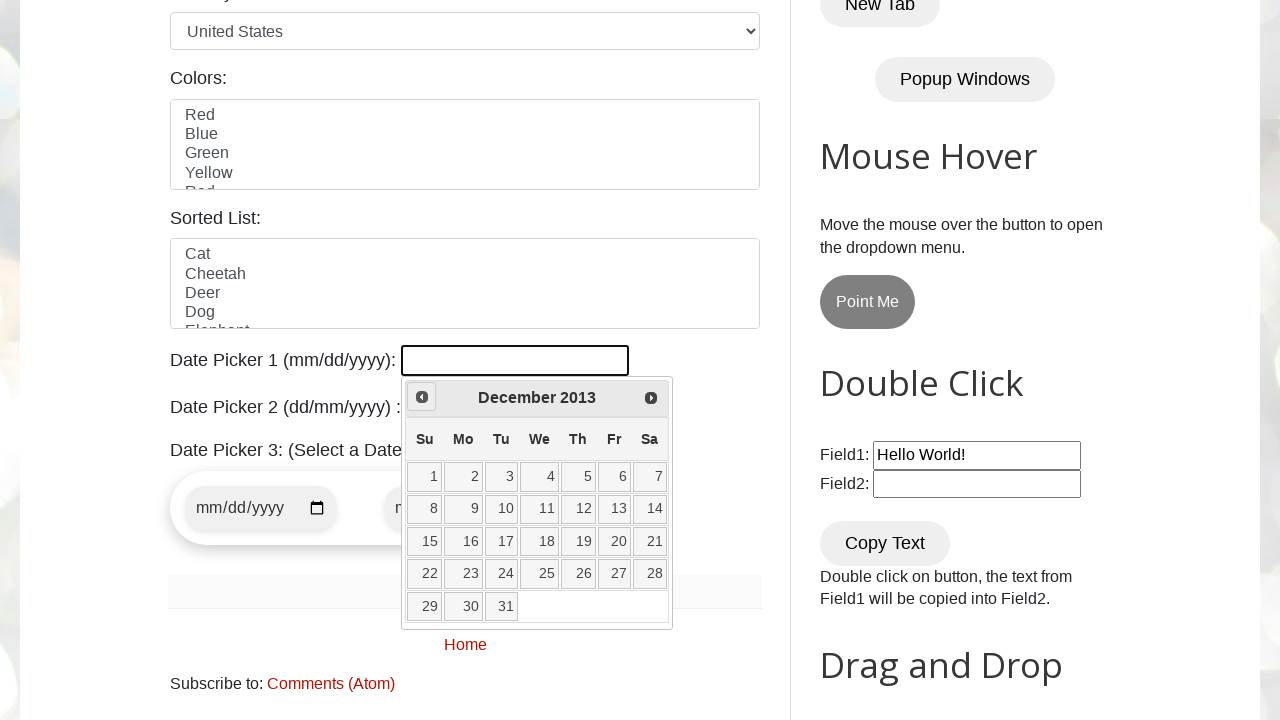

Retrieved current date from calendar: December 2013
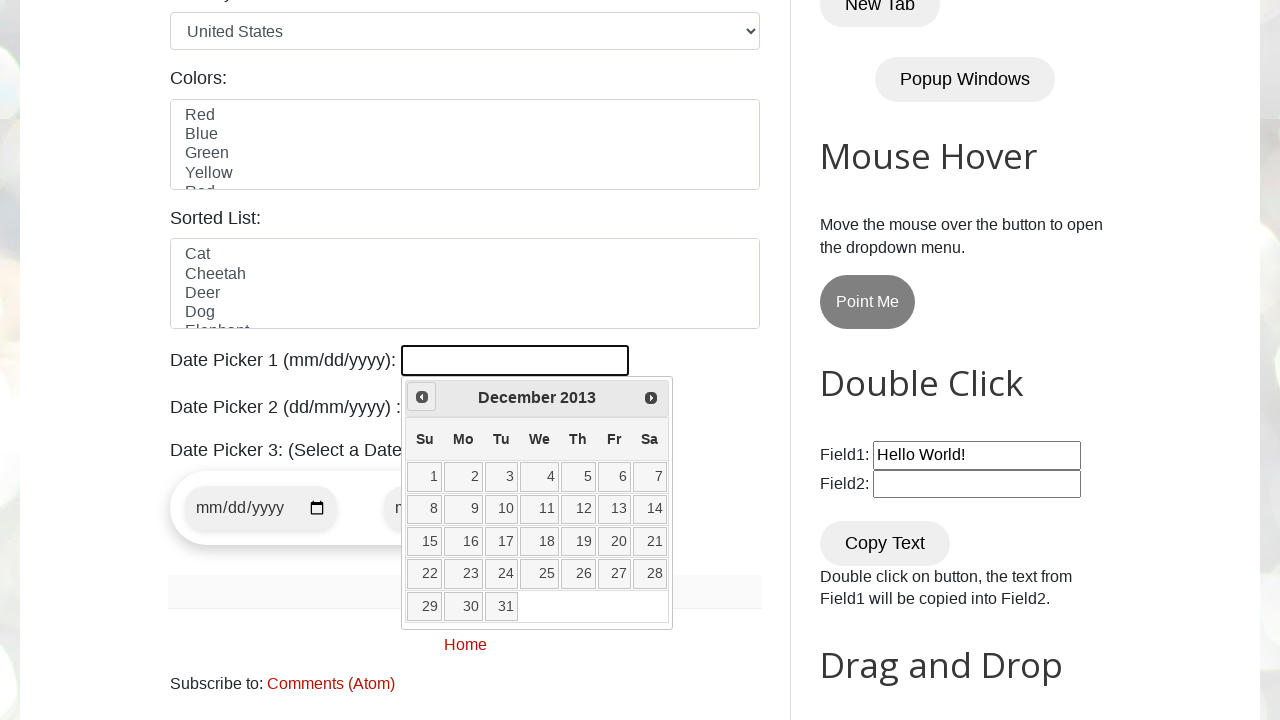

Clicked previous month button to navigate backwards from December 2013 at (422, 397) on a[data-handler='prev']
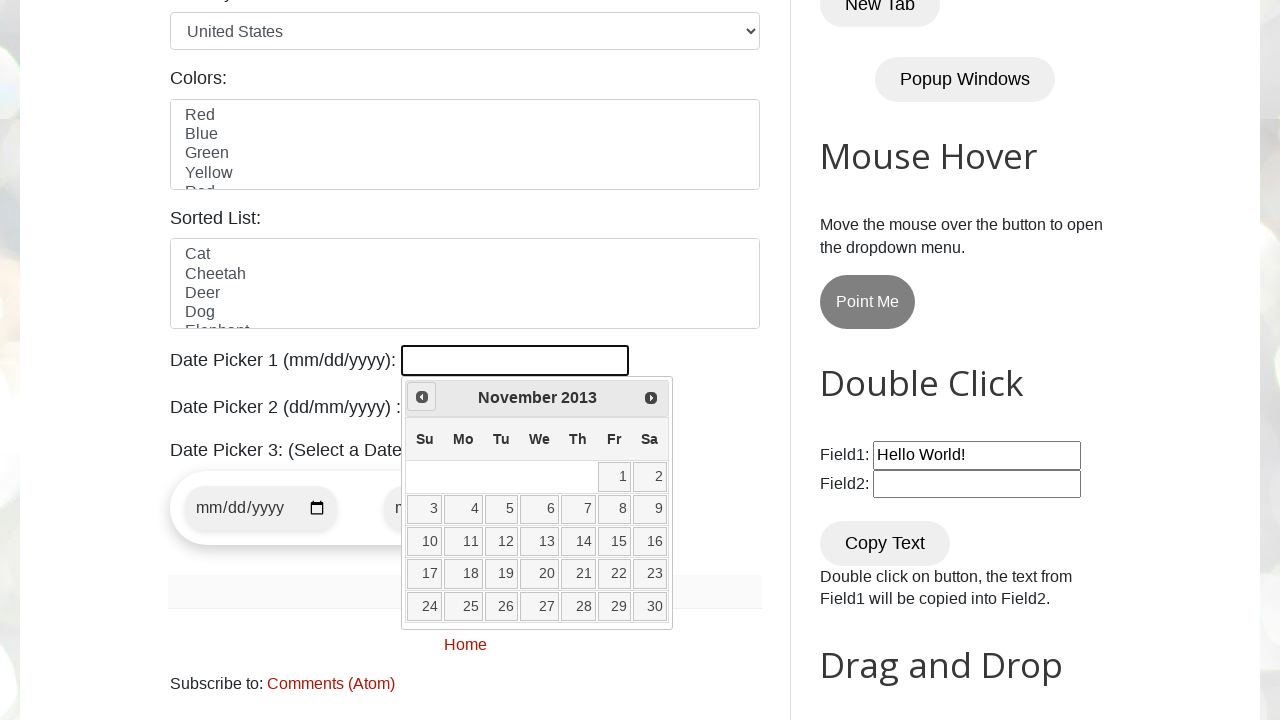

Waited for calendar to update after month navigation
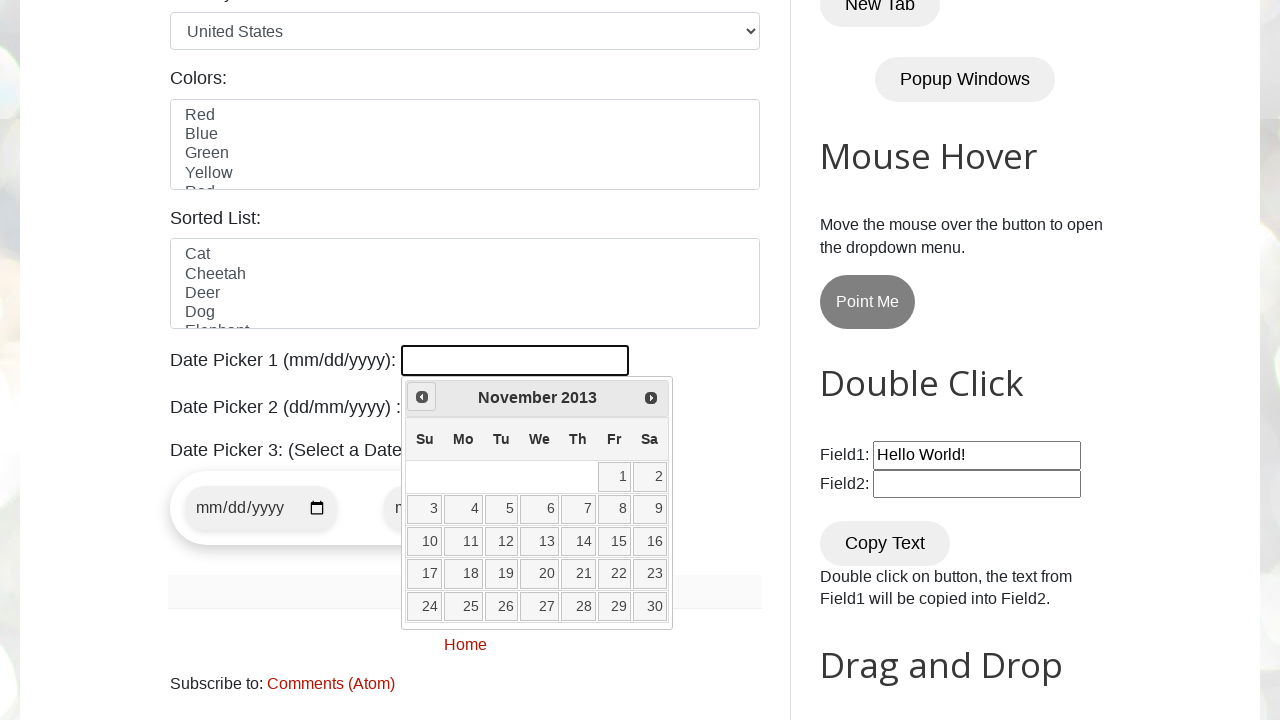

Retrieved current date from calendar: November 2013
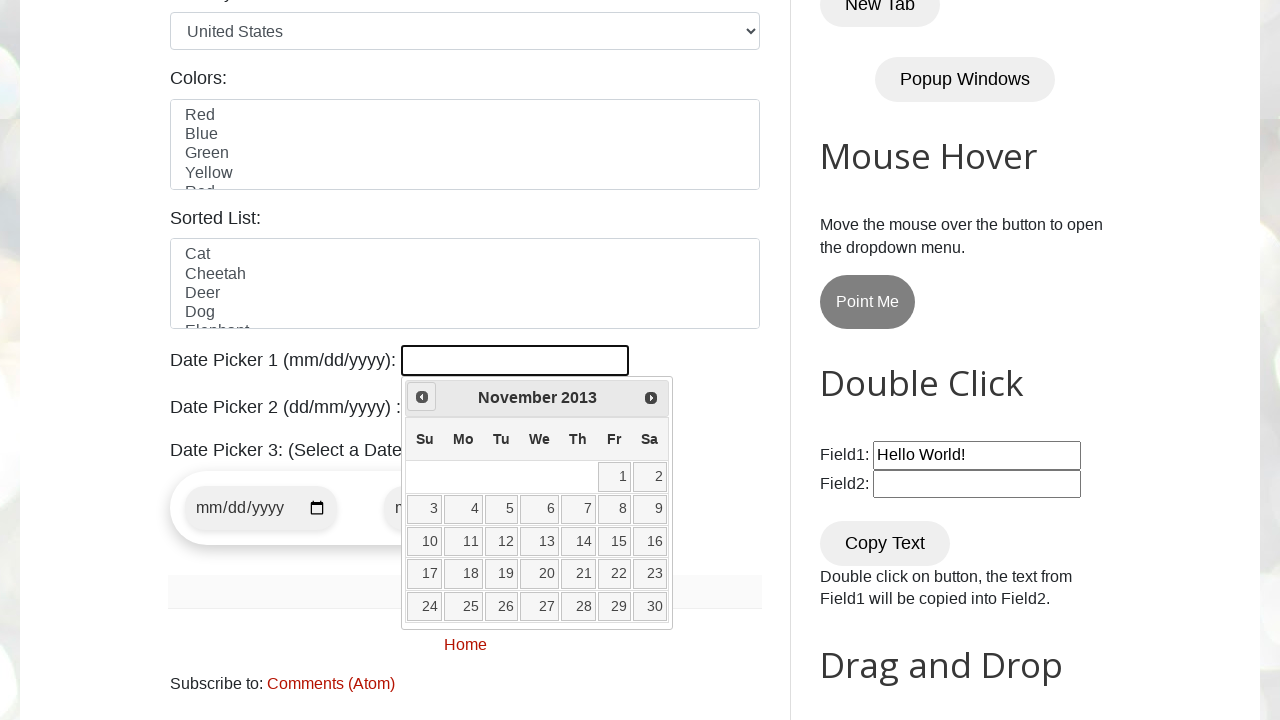

Clicked previous month button to navigate backwards from November 2013 at (422, 397) on a[data-handler='prev']
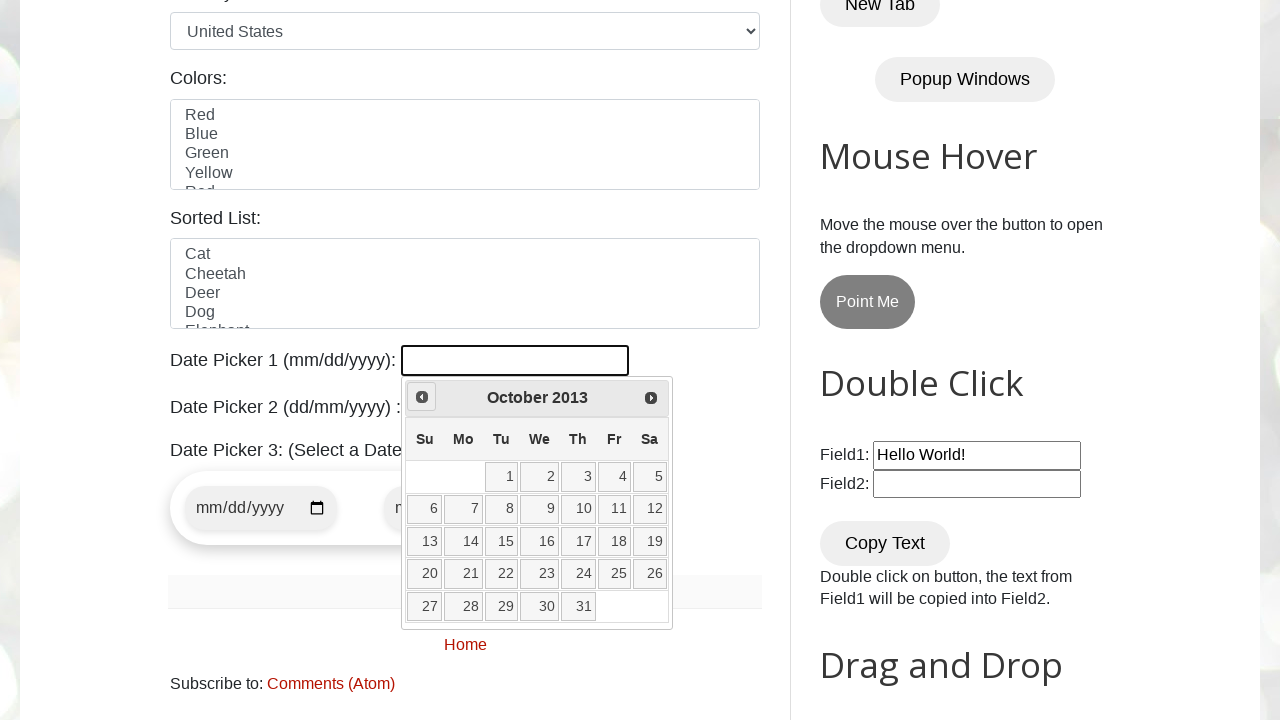

Waited for calendar to update after month navigation
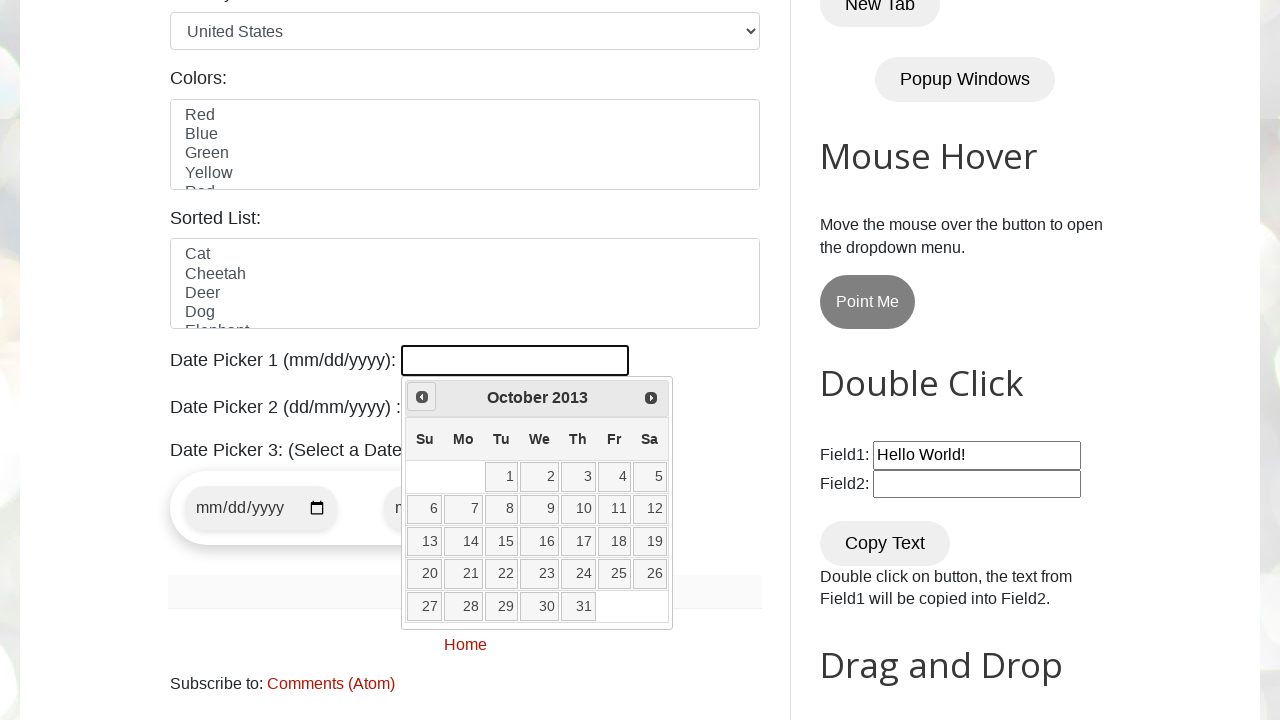

Retrieved current date from calendar: October 2013
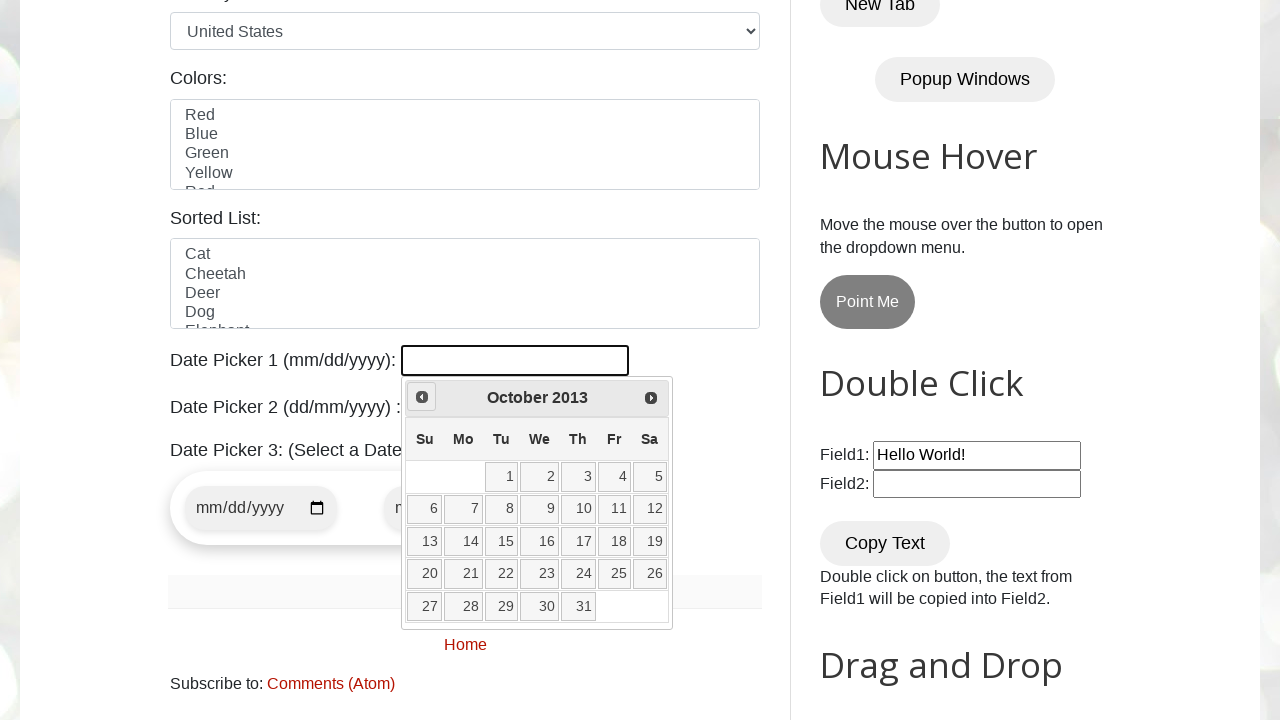

Clicked previous month button to navigate backwards from October 2013 at (422, 397) on a[data-handler='prev']
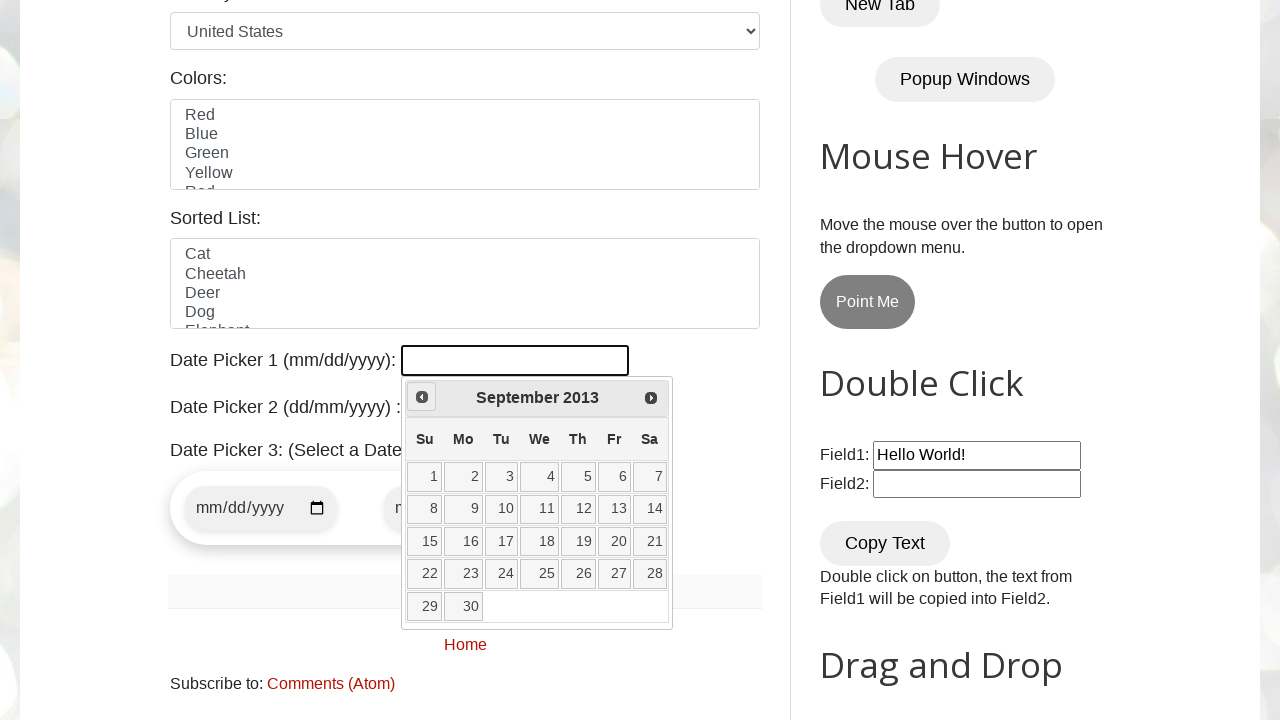

Waited for calendar to update after month navigation
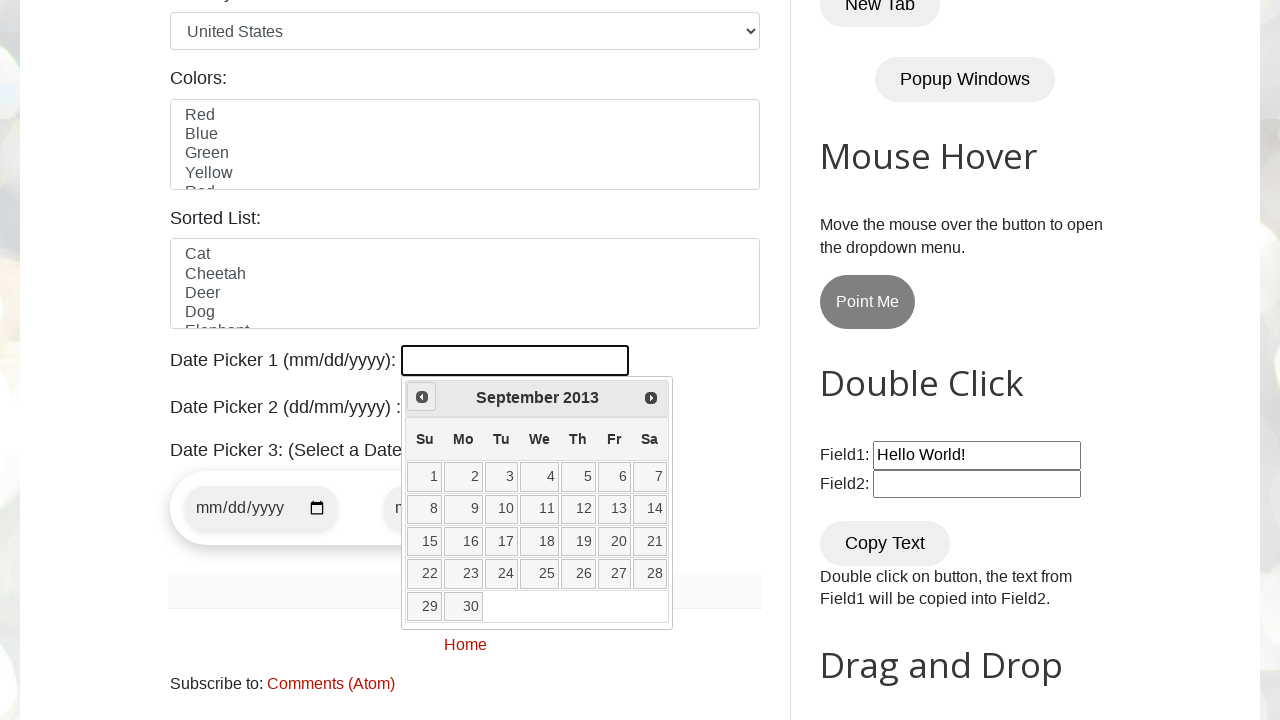

Retrieved current date from calendar: September 2013
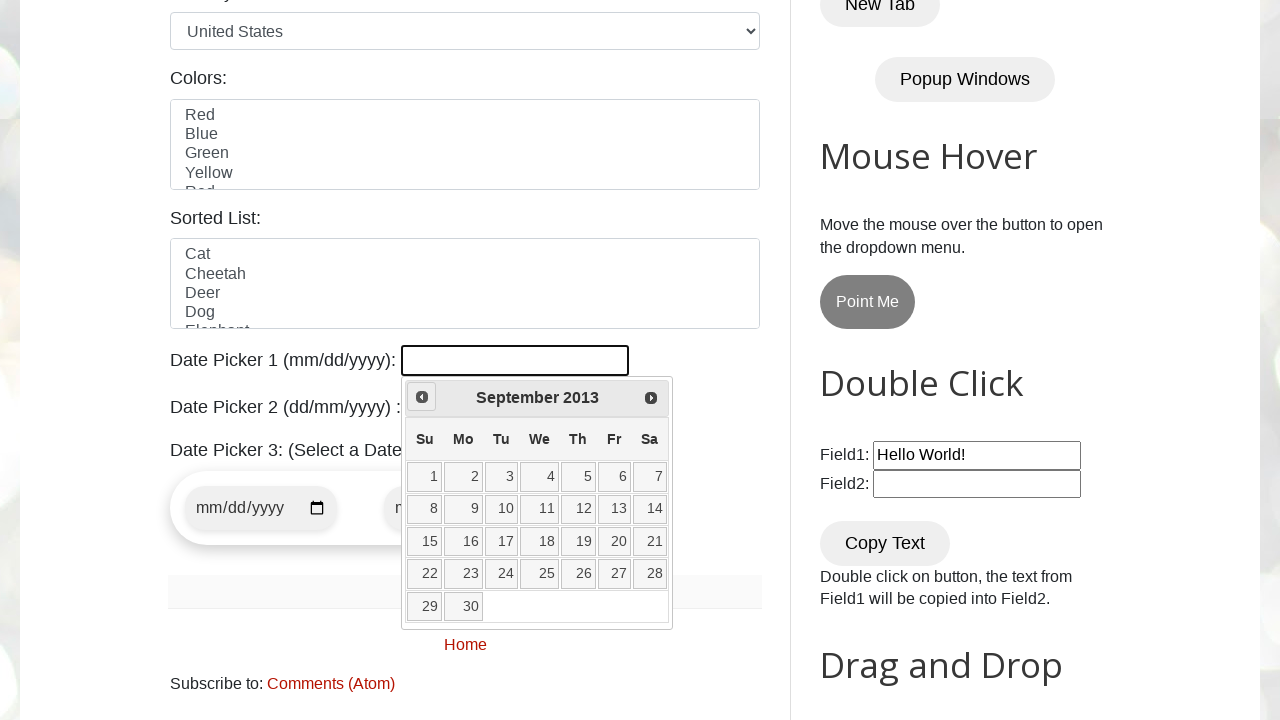

Clicked previous month button to navigate backwards from September 2013 at (422, 397) on a[data-handler='prev']
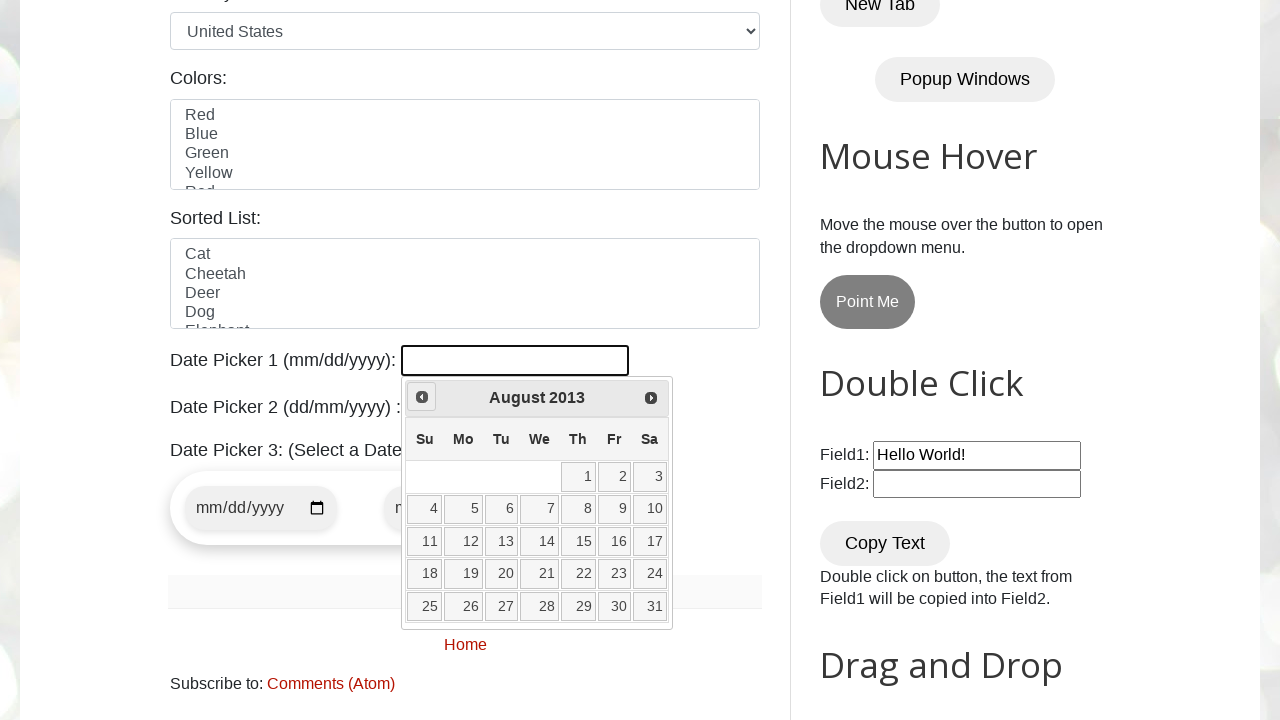

Waited for calendar to update after month navigation
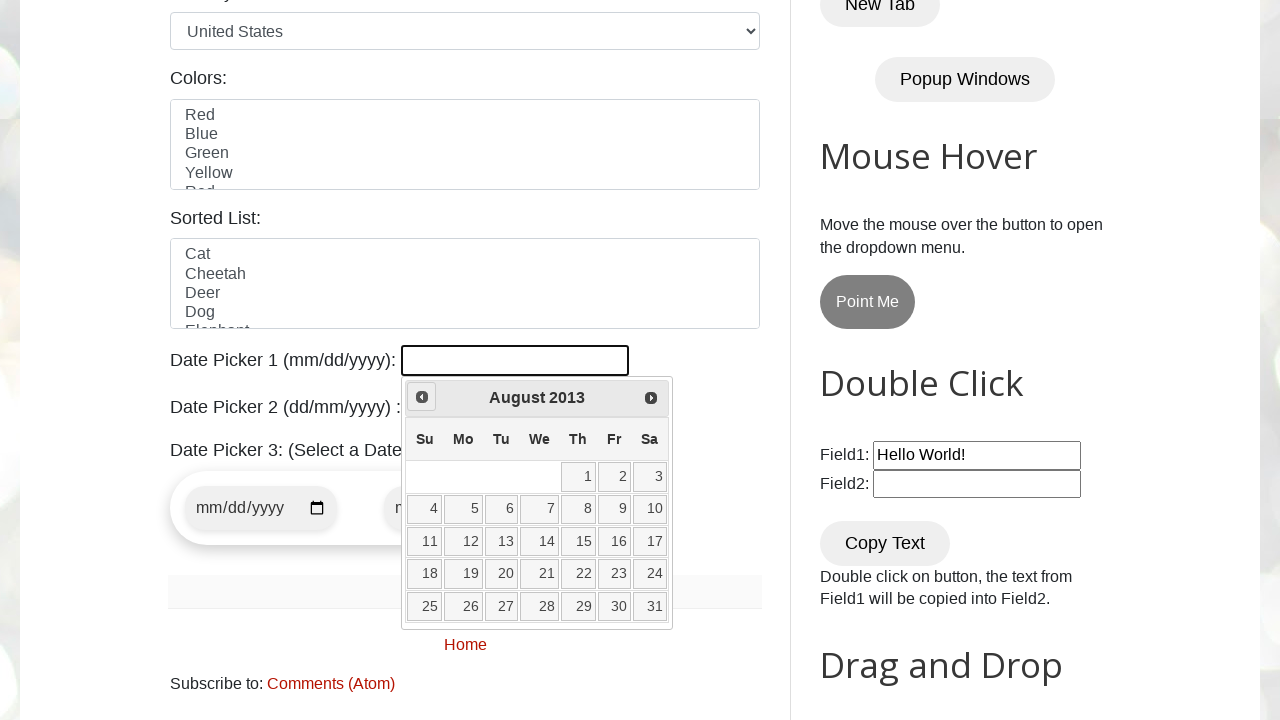

Retrieved current date from calendar: August 2013
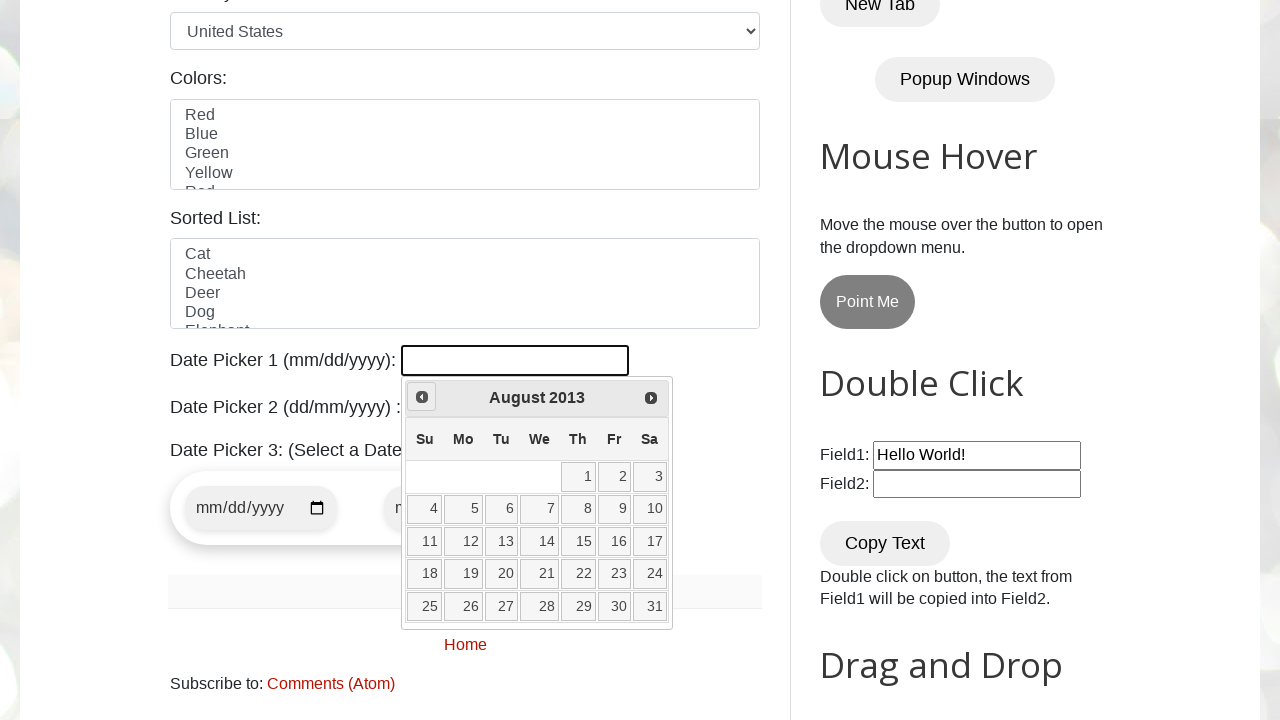

Clicked previous month button to navigate backwards from August 2013 at (422, 397) on a[data-handler='prev']
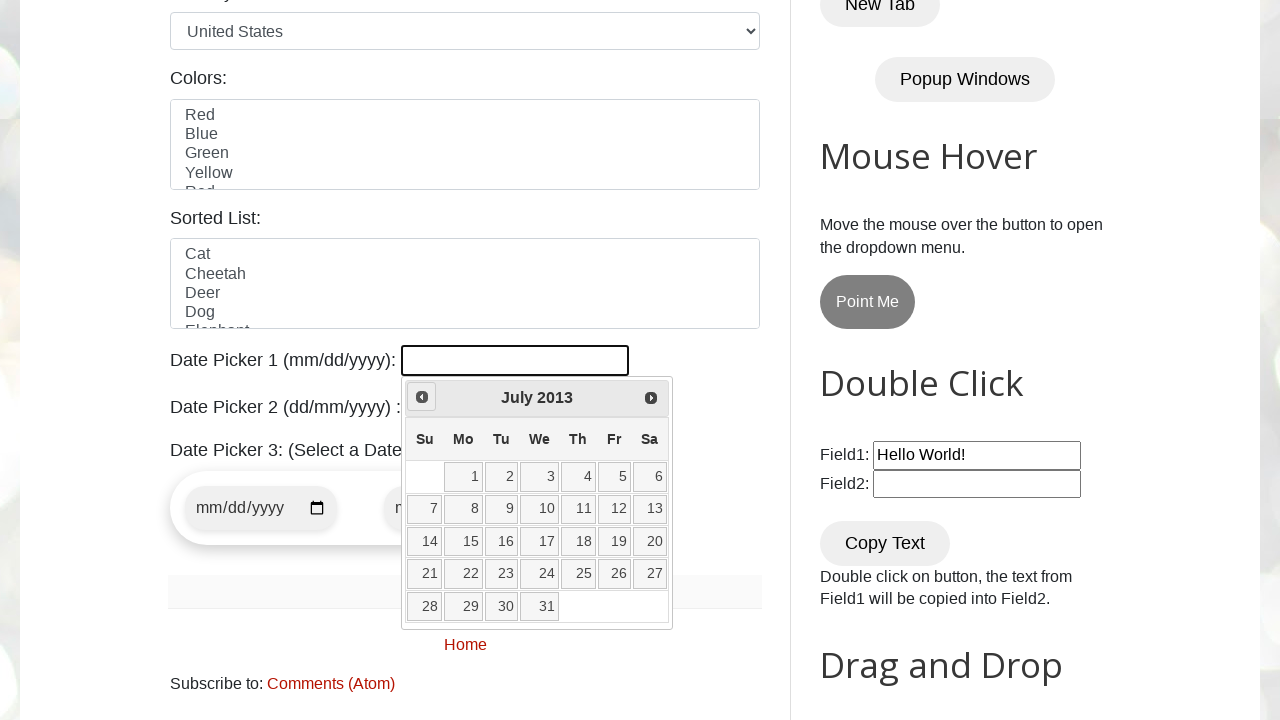

Waited for calendar to update after month navigation
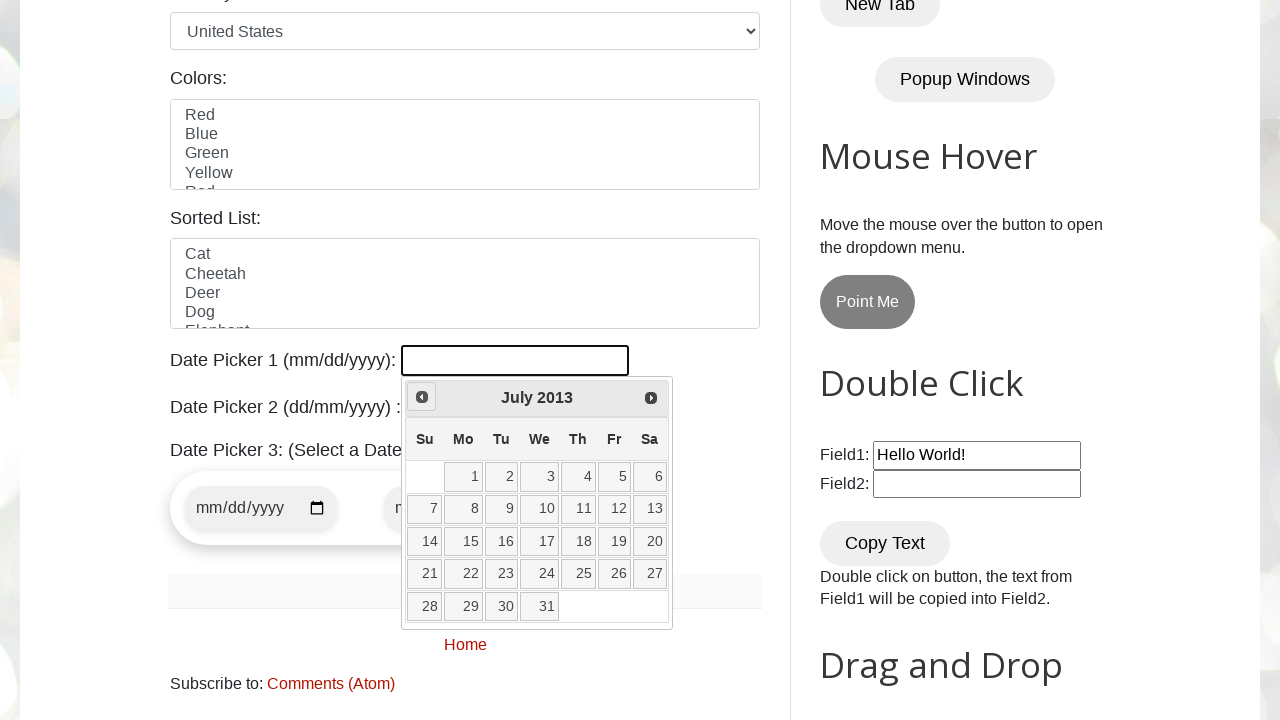

Retrieved current date from calendar: July 2013
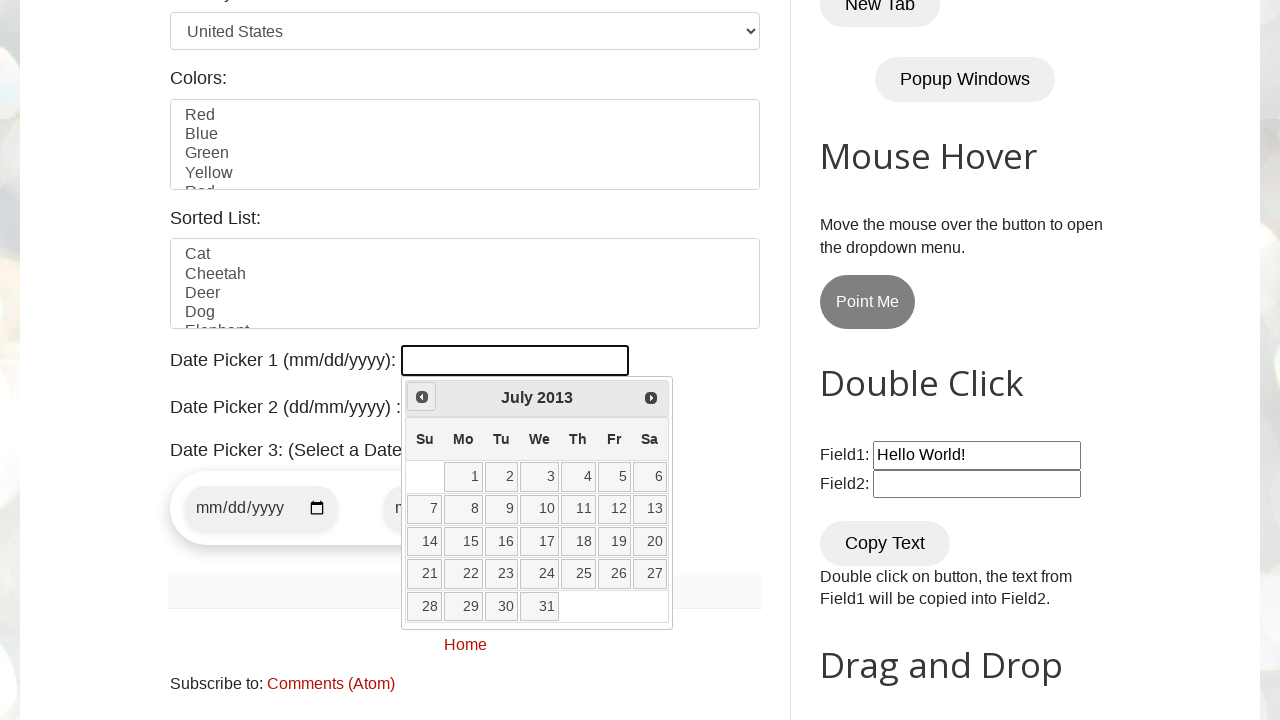

Clicked previous month button to navigate backwards from July 2013 at (422, 397) on a[data-handler='prev']
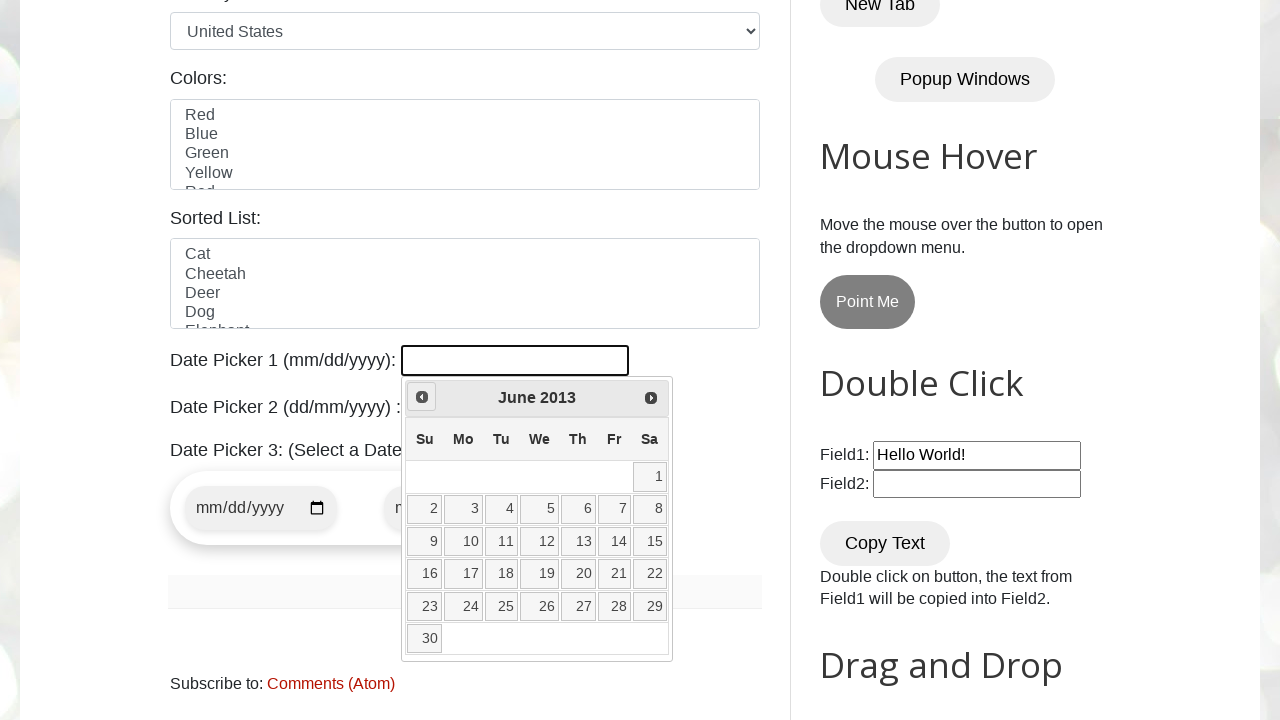

Waited for calendar to update after month navigation
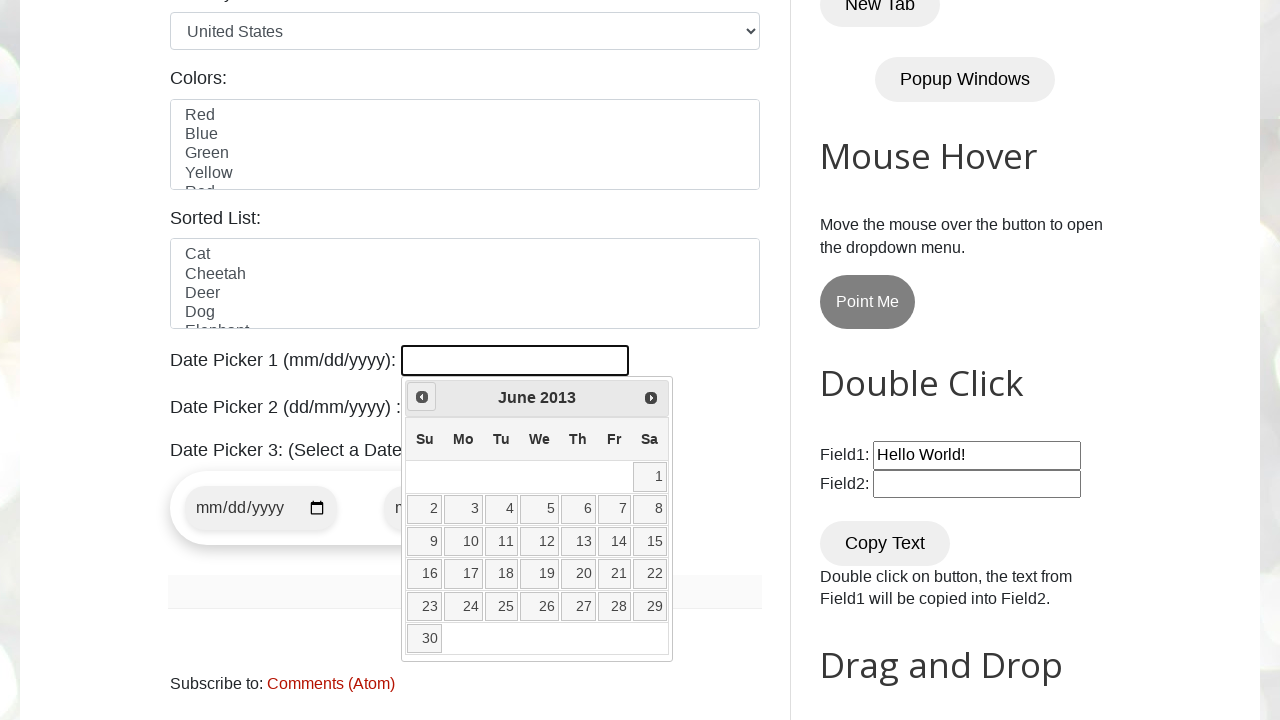

Retrieved current date from calendar: June 2013
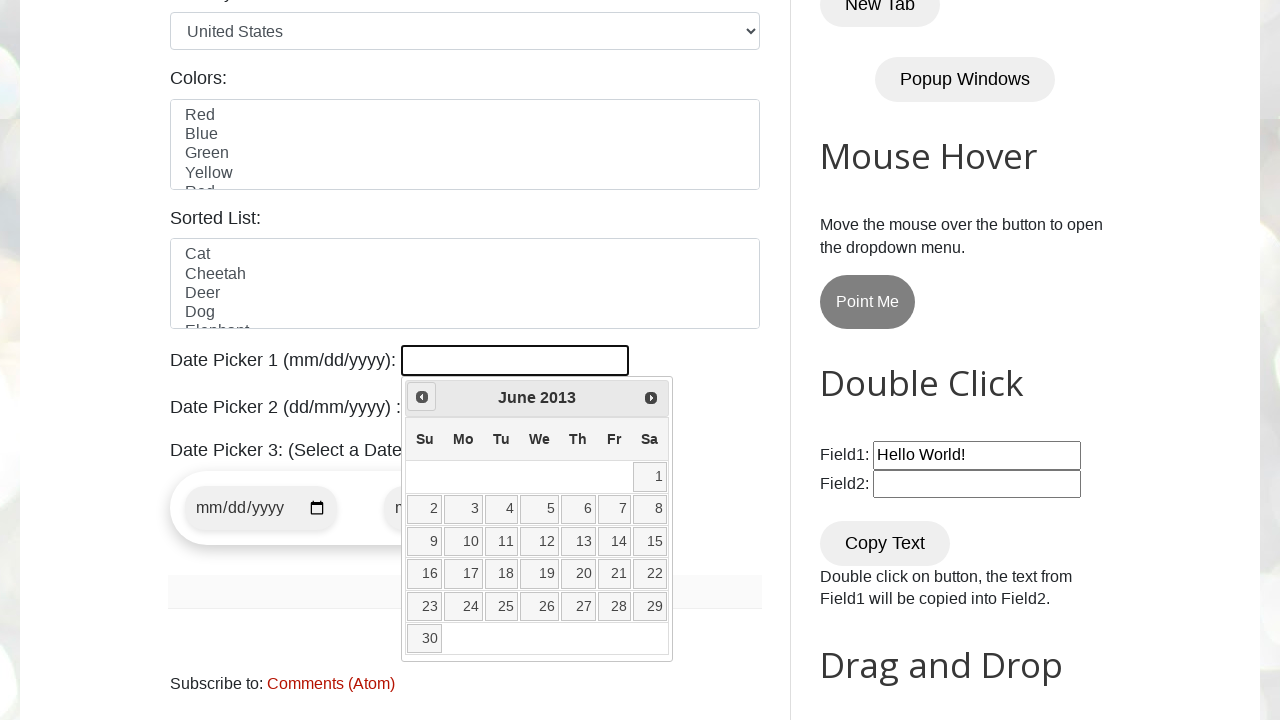

Clicked previous month button to navigate backwards from June 2013 at (422, 397) on a[data-handler='prev']
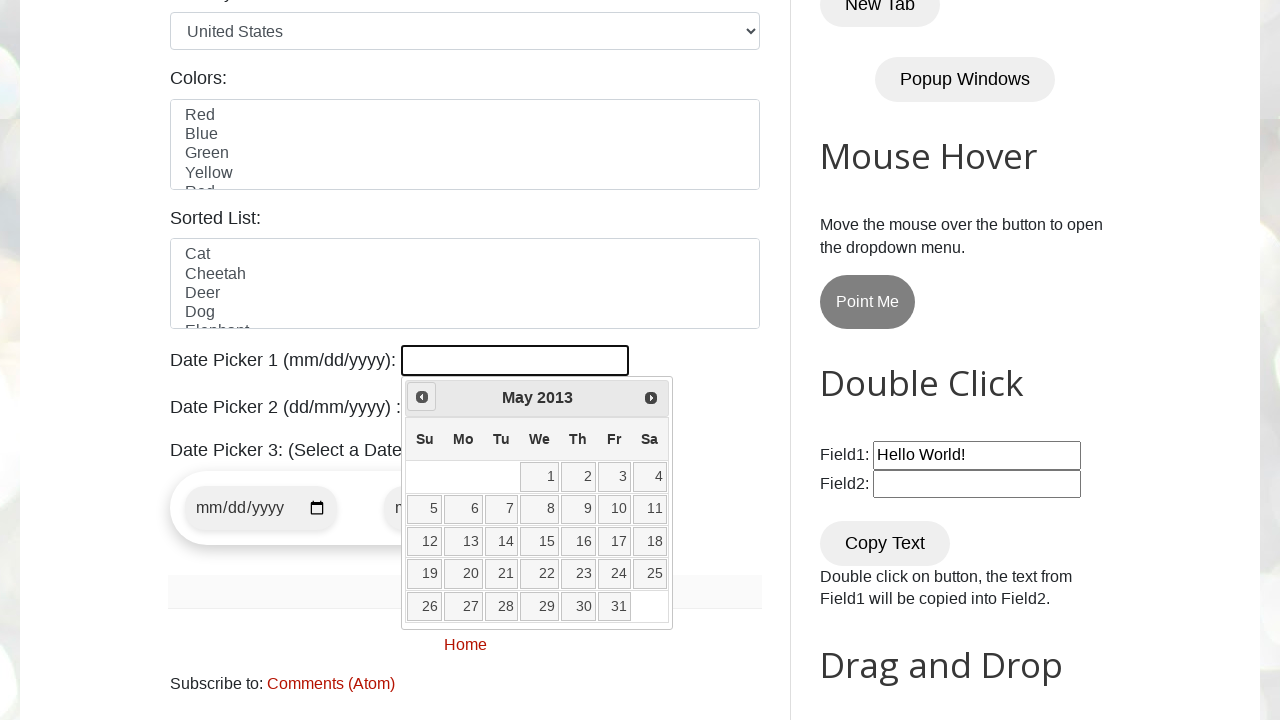

Waited for calendar to update after month navigation
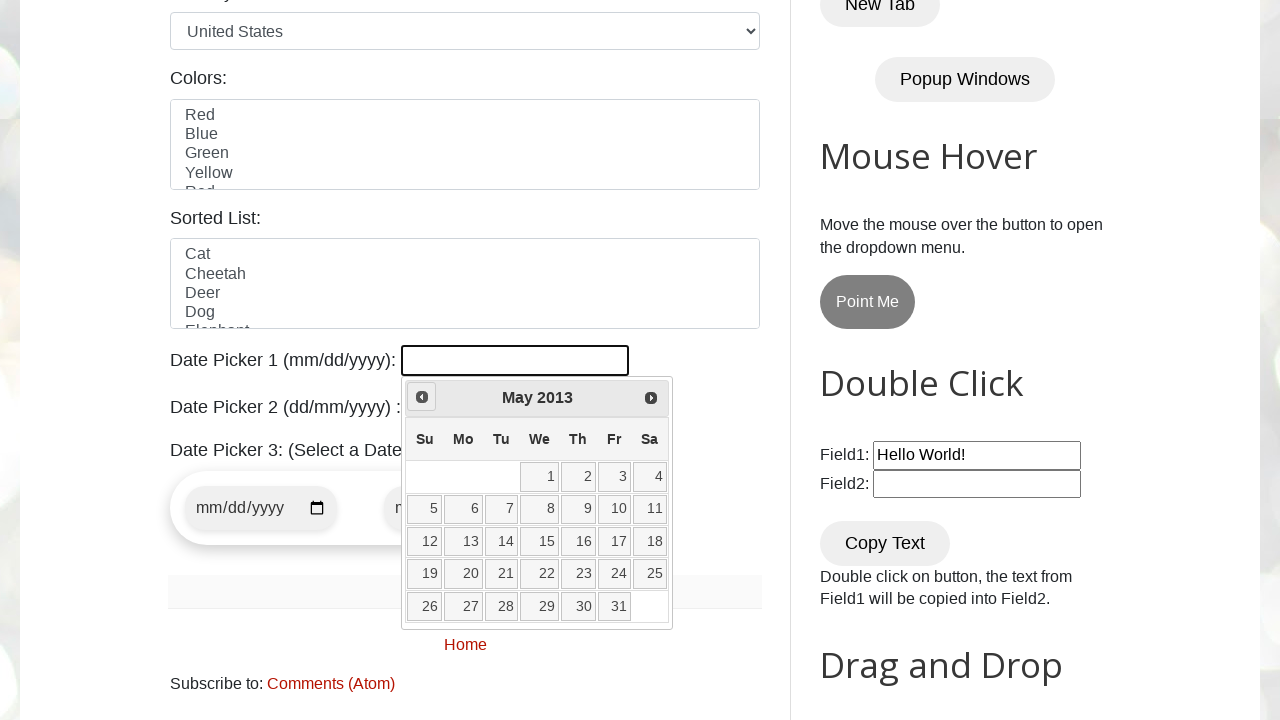

Retrieved current date from calendar: May 2013
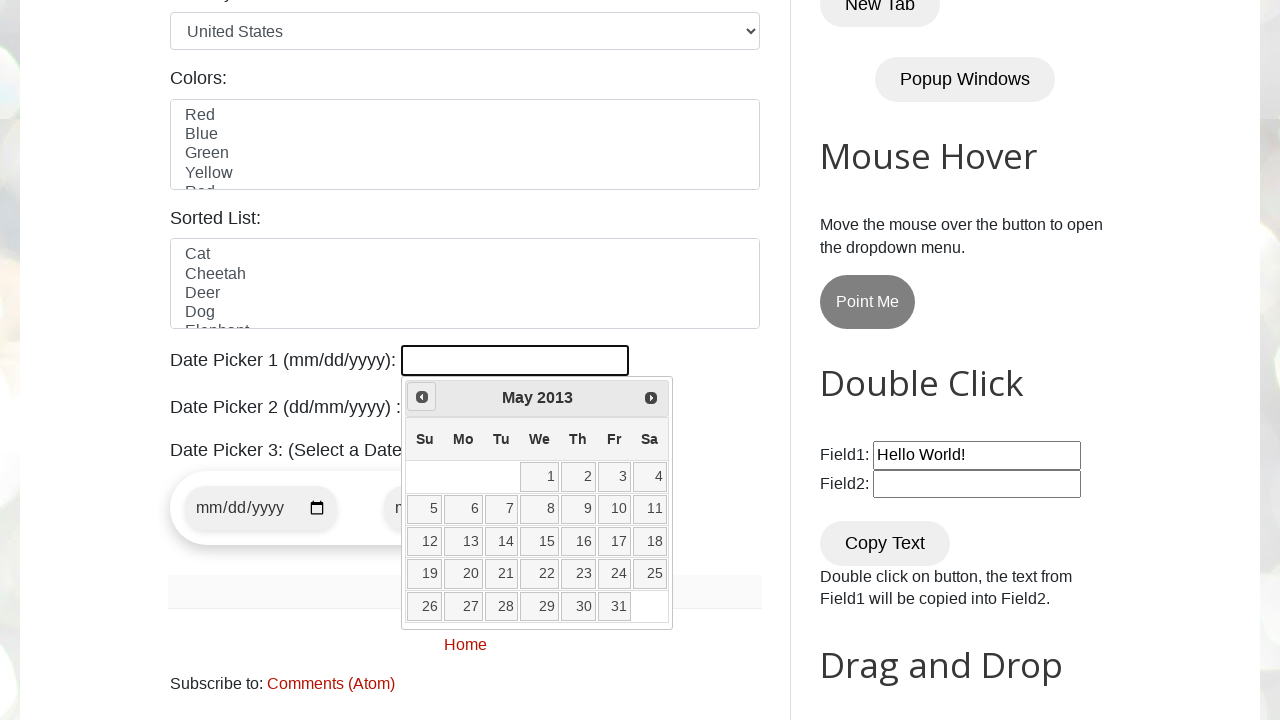

Clicked previous month button to navigate backwards from May 2013 at (422, 397) on a[data-handler='prev']
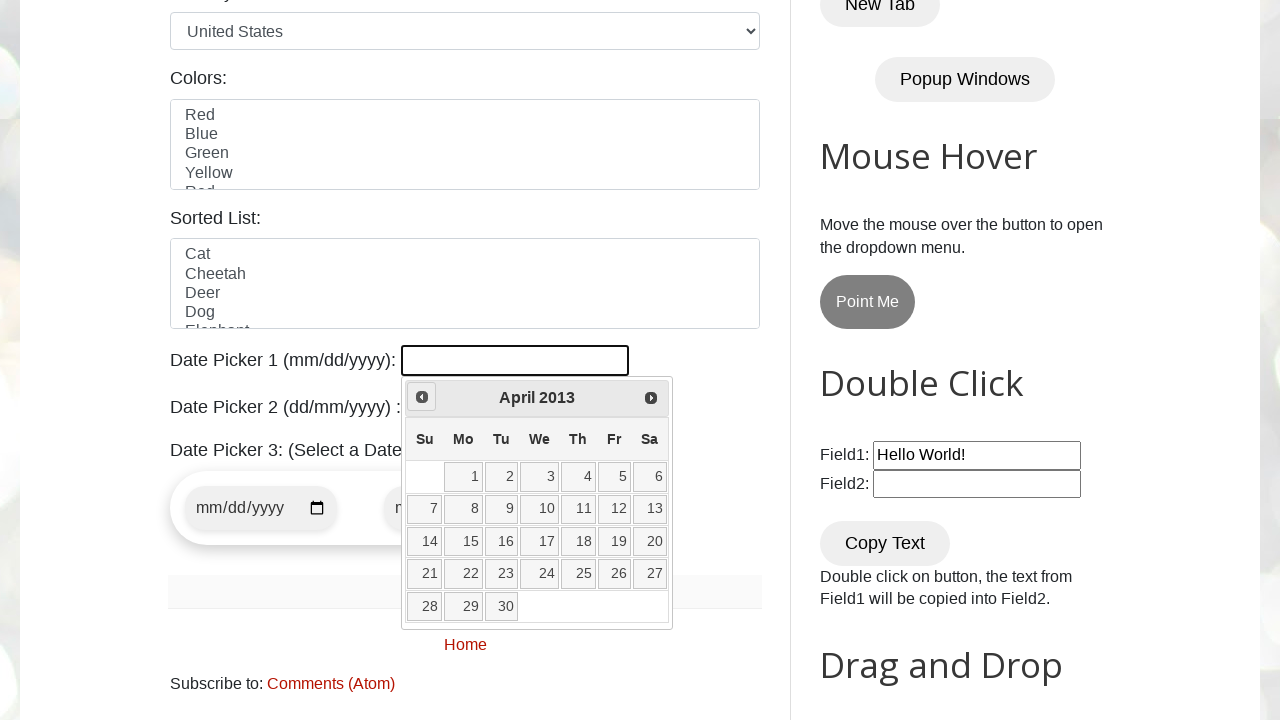

Waited for calendar to update after month navigation
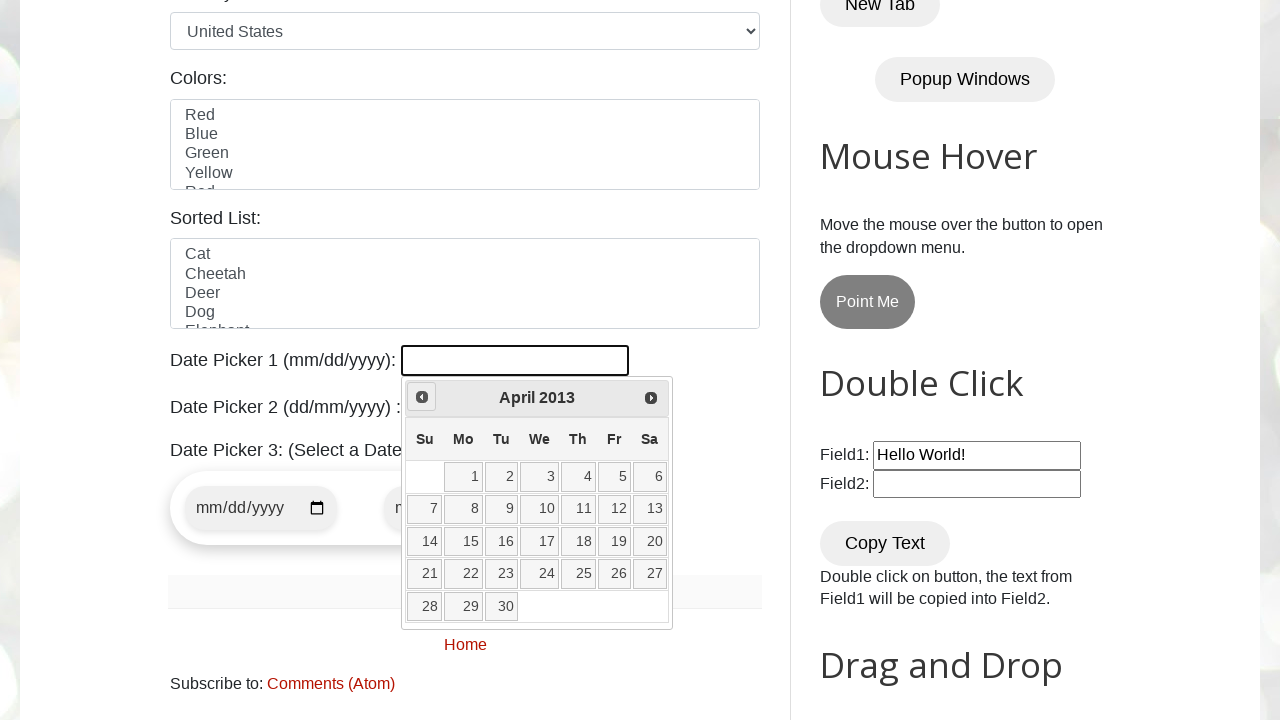

Retrieved current date from calendar: April 2013
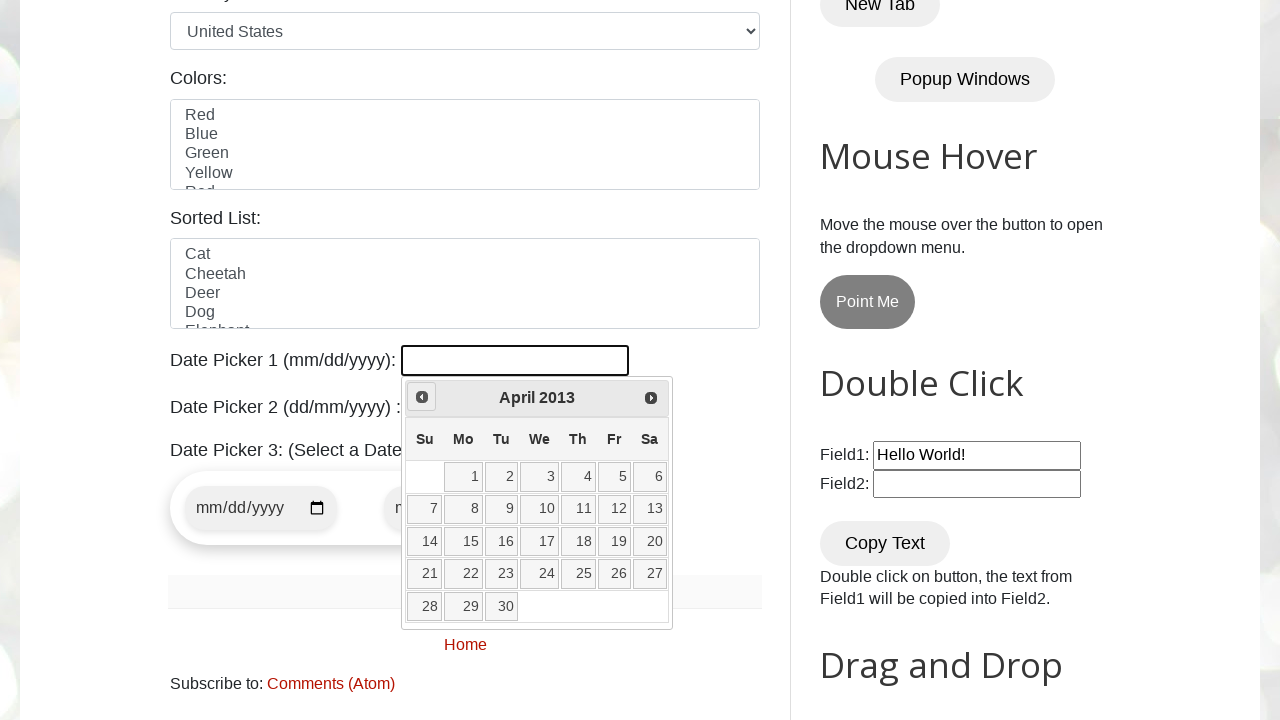

Clicked previous month button to navigate backwards from April 2013 at (422, 397) on a[data-handler='prev']
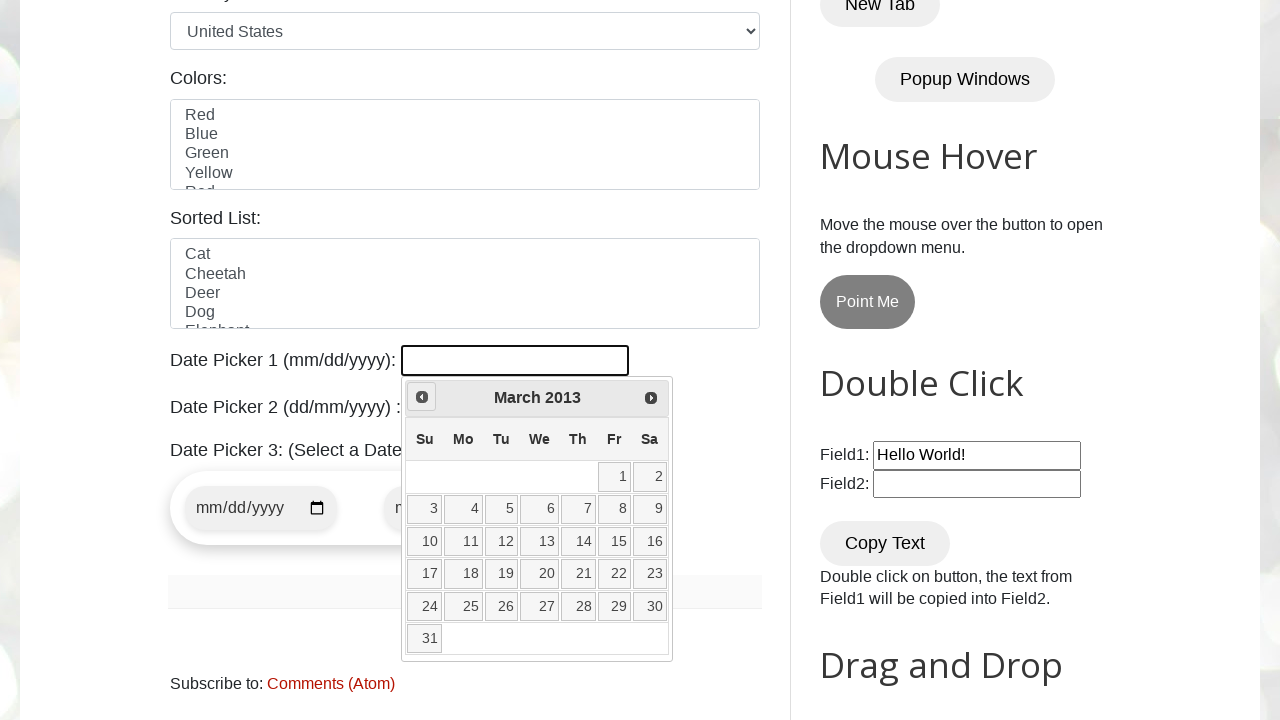

Waited for calendar to update after month navigation
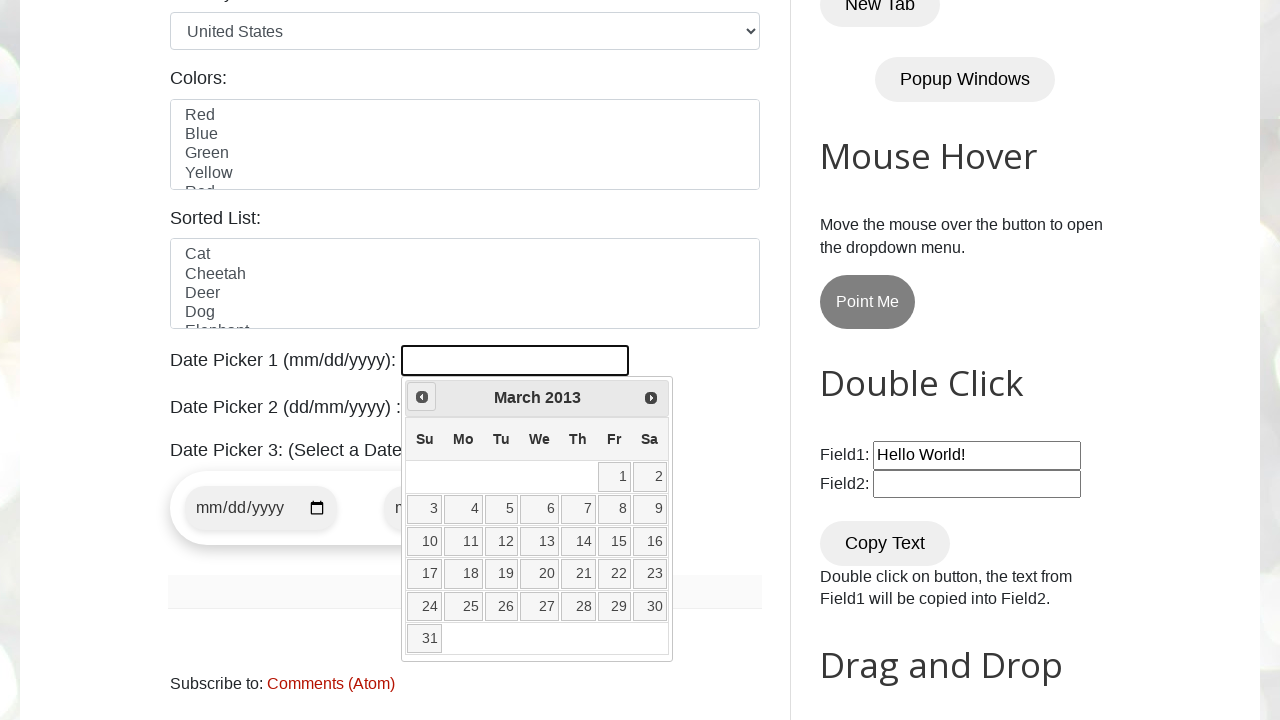

Retrieved current date from calendar: March 2013
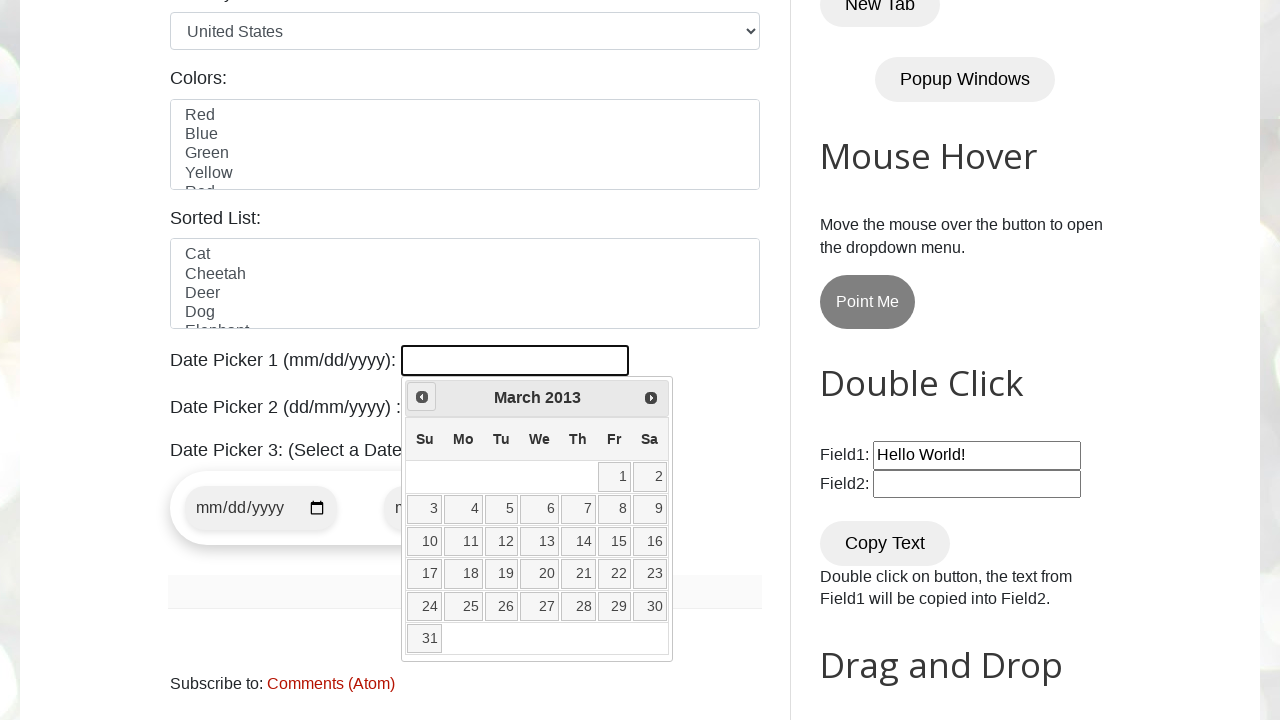

Clicked previous month button to navigate backwards from March 2013 at (422, 397) on a[data-handler='prev']
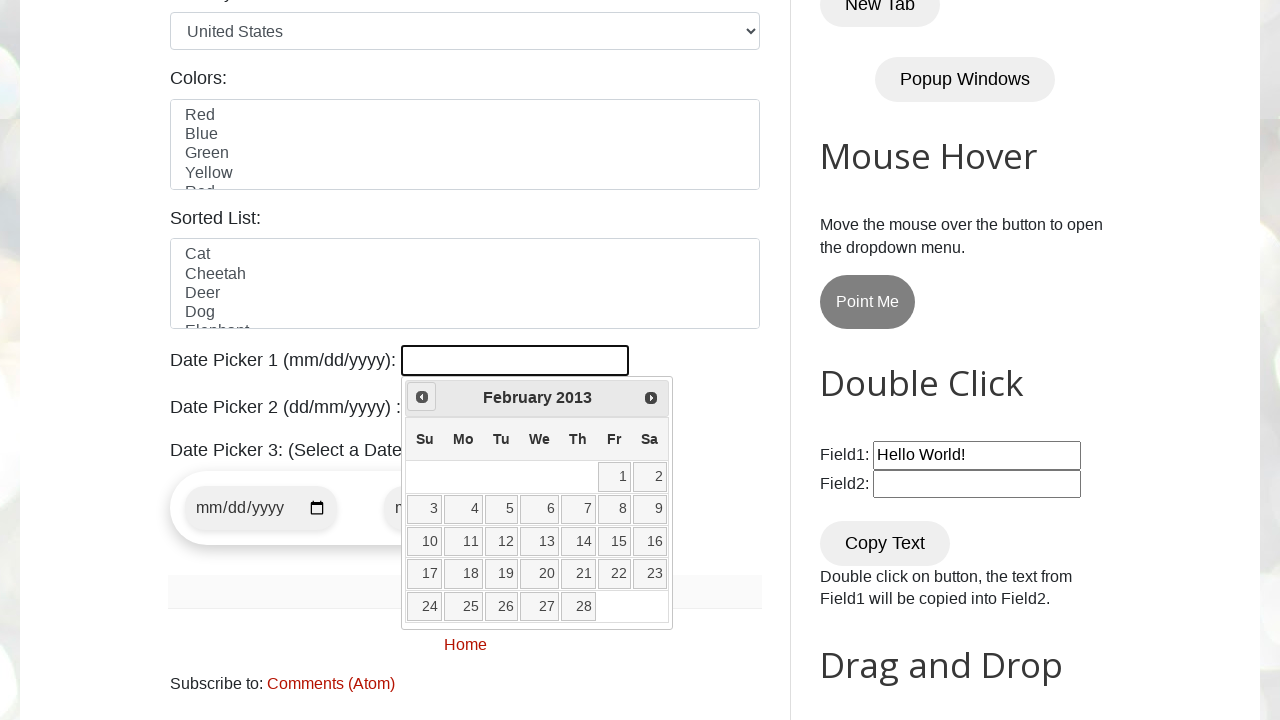

Waited for calendar to update after month navigation
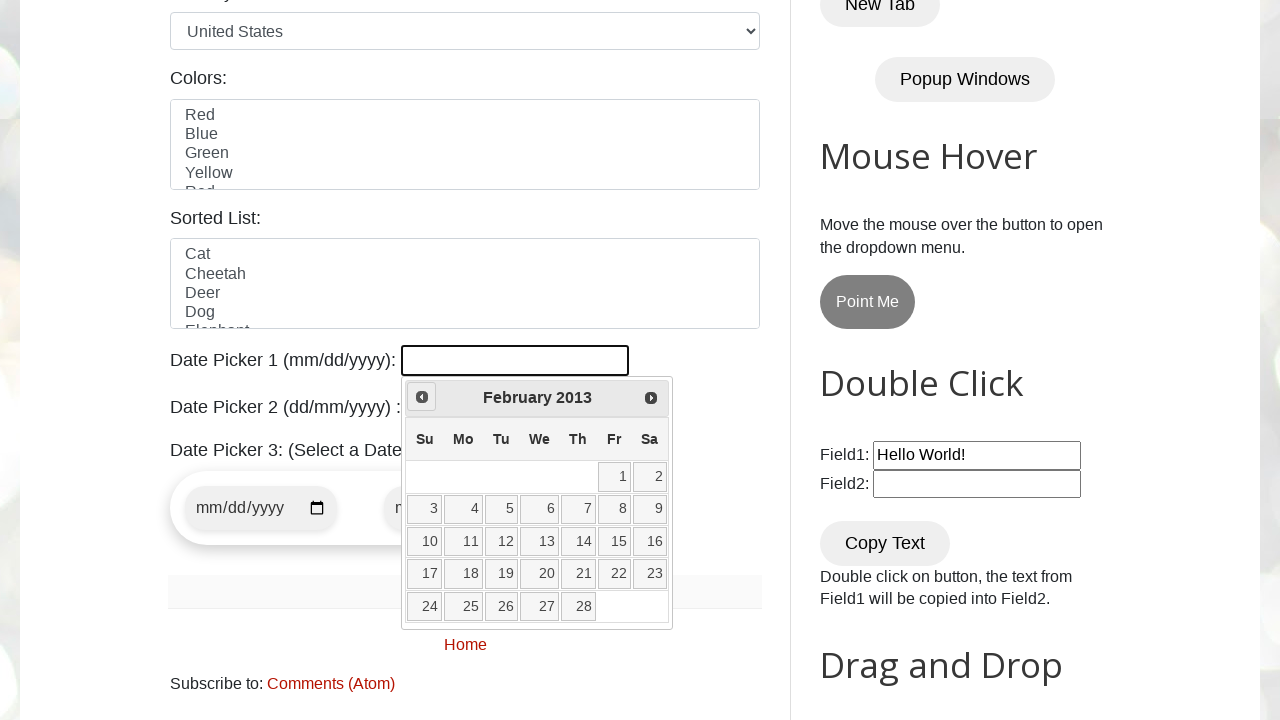

Retrieved current date from calendar: February 2013
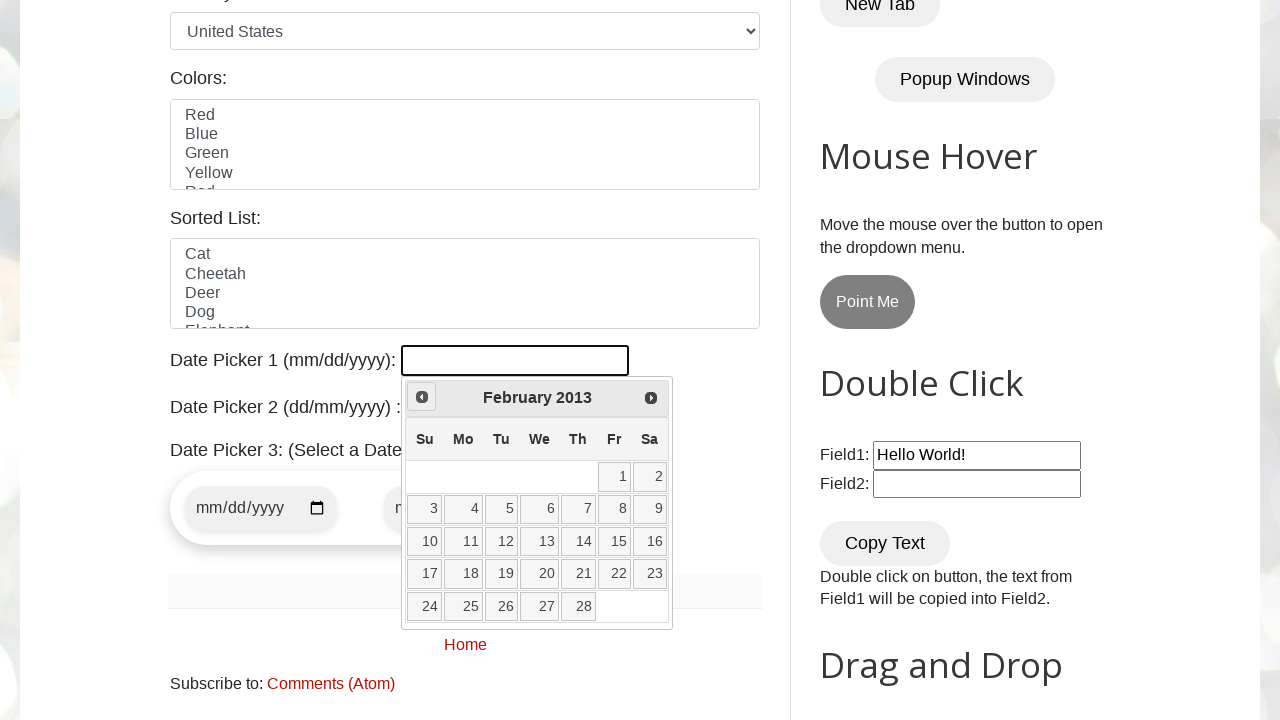

Clicked previous month button to navigate backwards from February 2013 at (422, 397) on a[data-handler='prev']
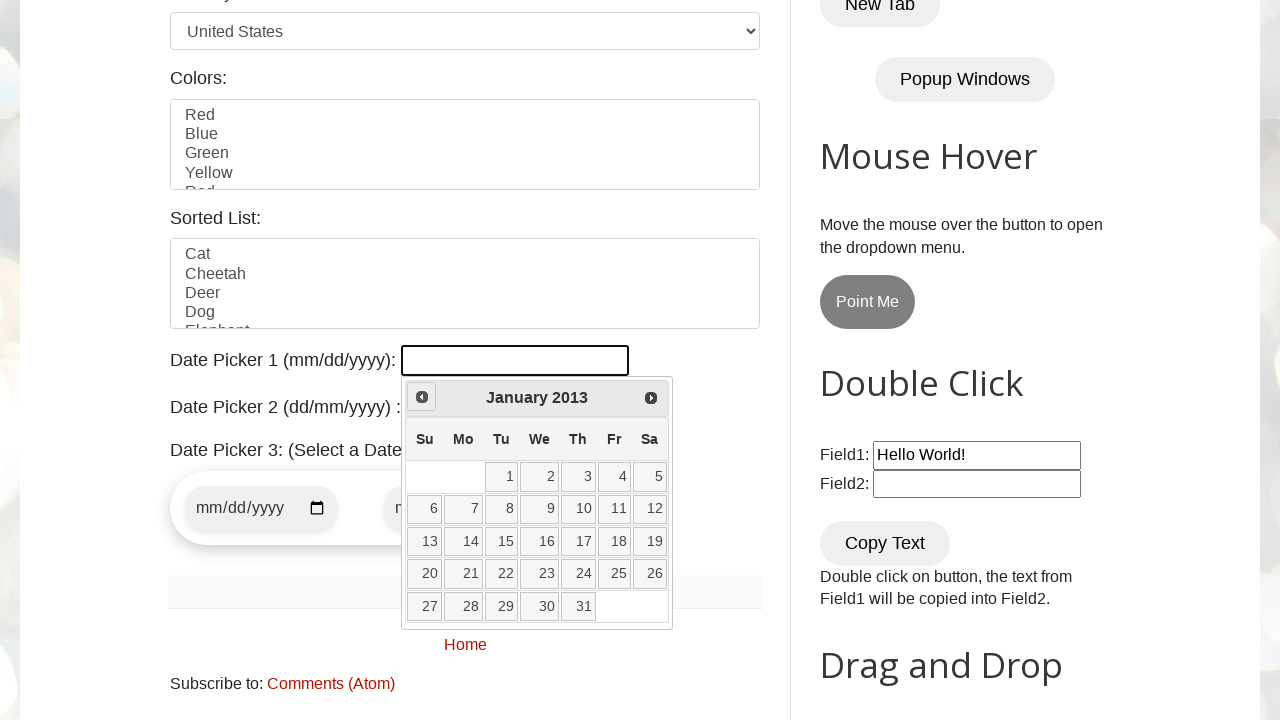

Waited for calendar to update after month navigation
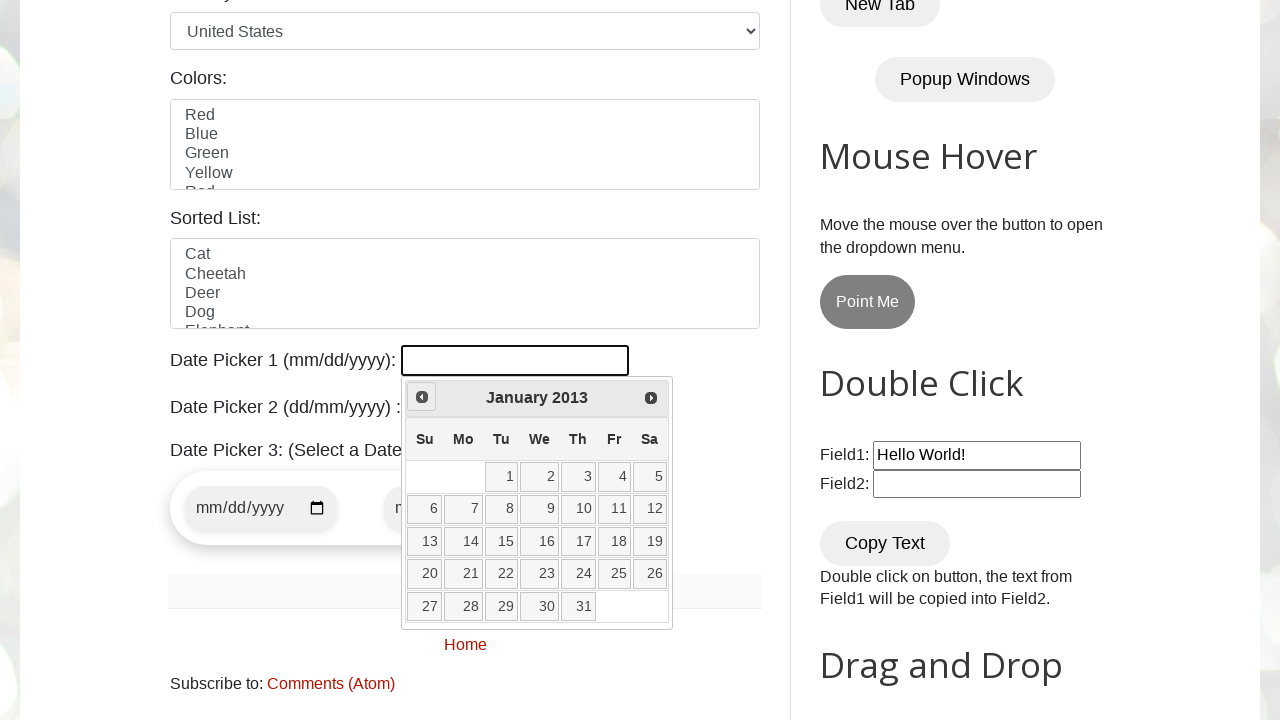

Retrieved current date from calendar: January 2013
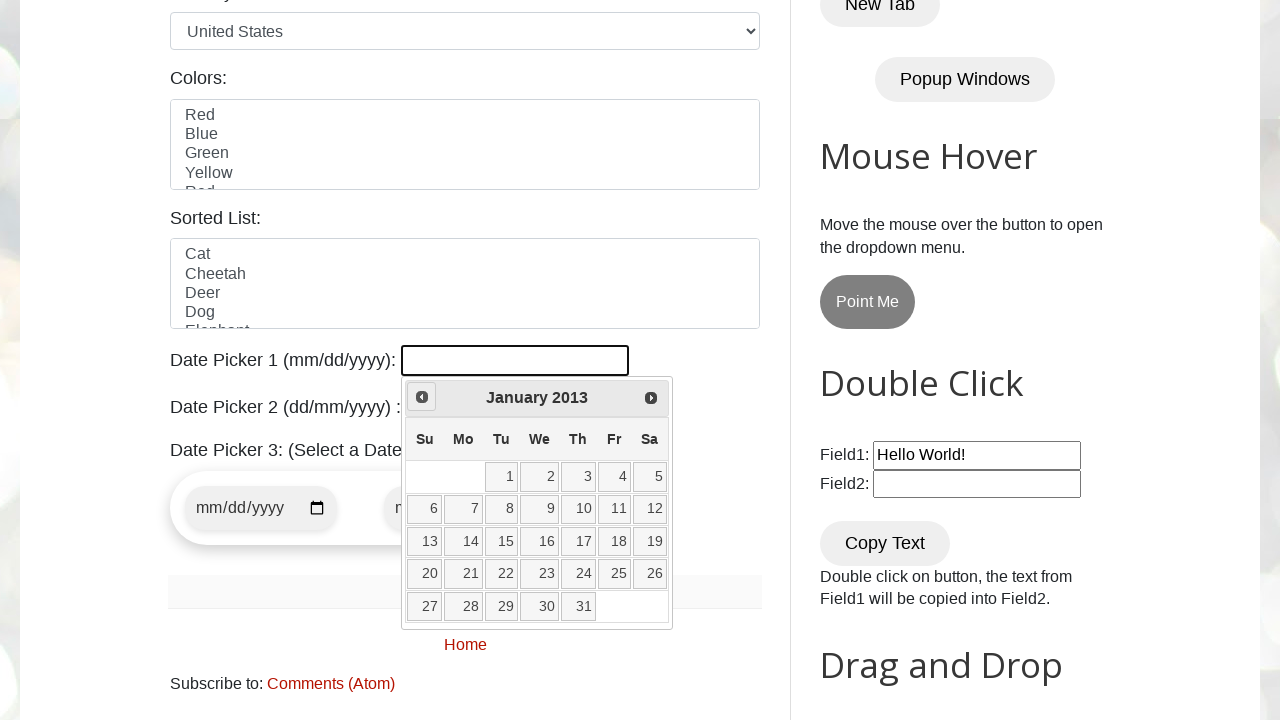

Clicked previous month button to navigate backwards from January 2013 at (422, 397) on a[data-handler='prev']
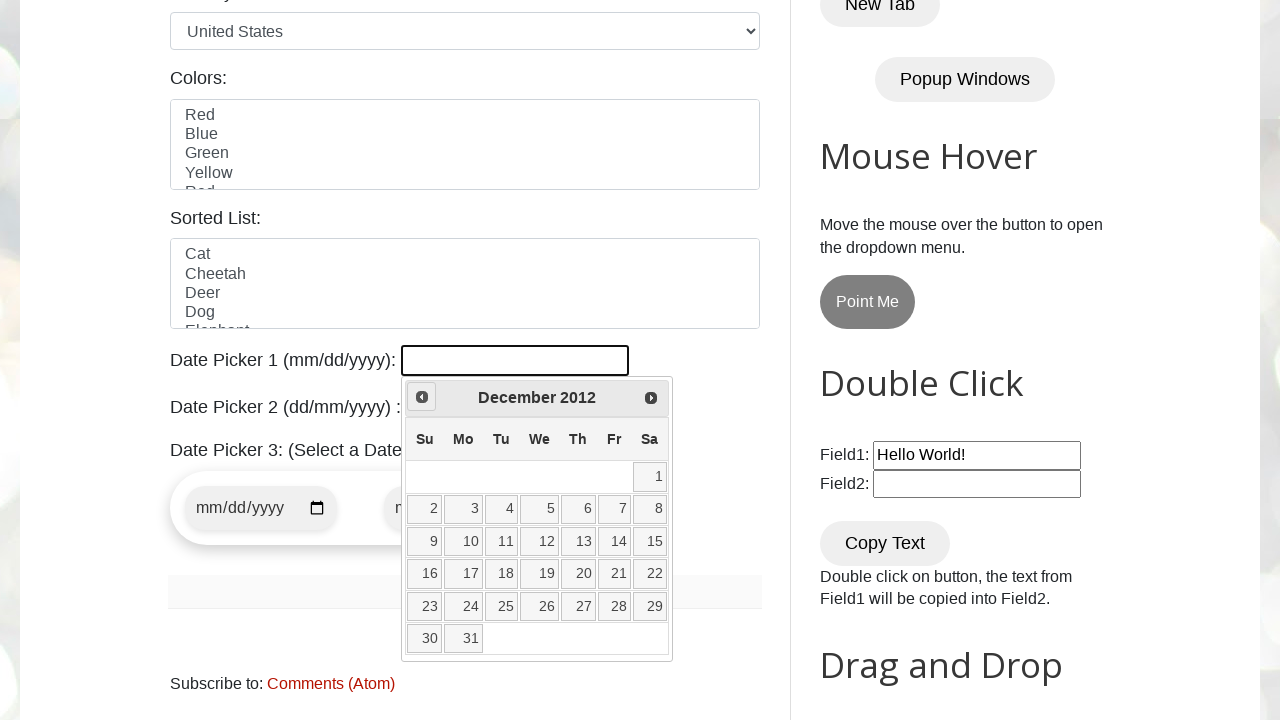

Waited for calendar to update after month navigation
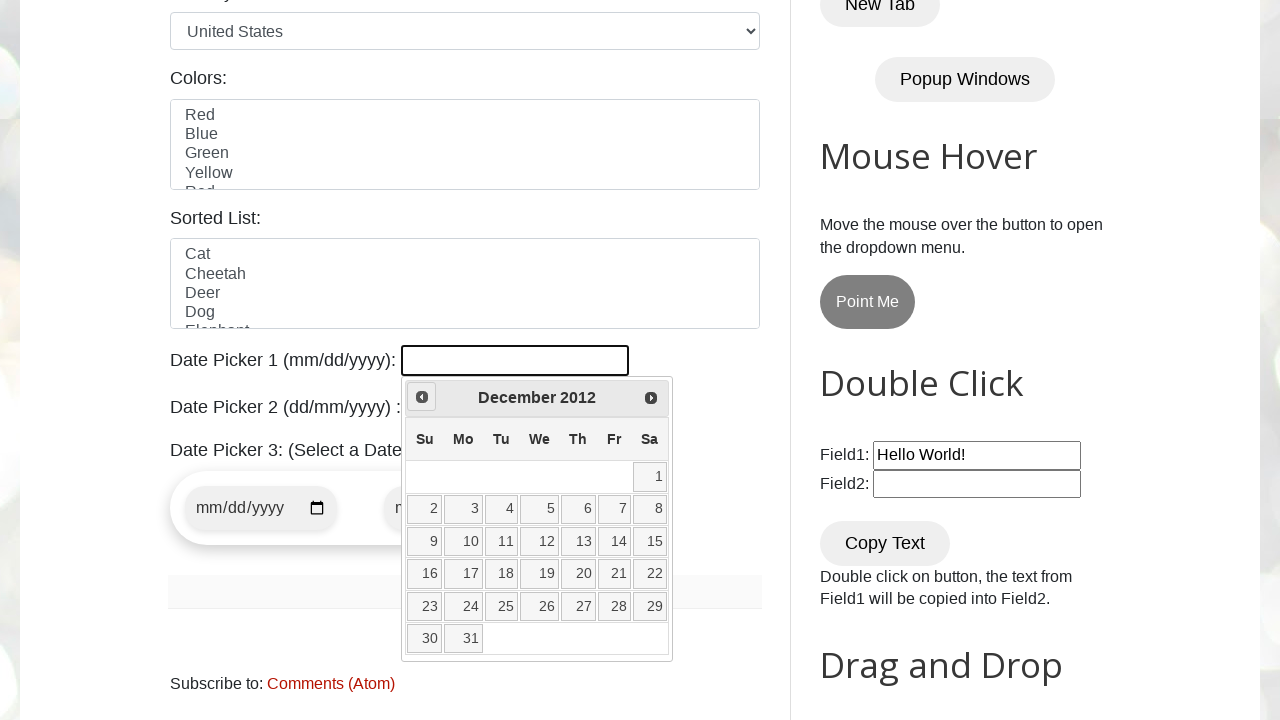

Retrieved current date from calendar: December 2012
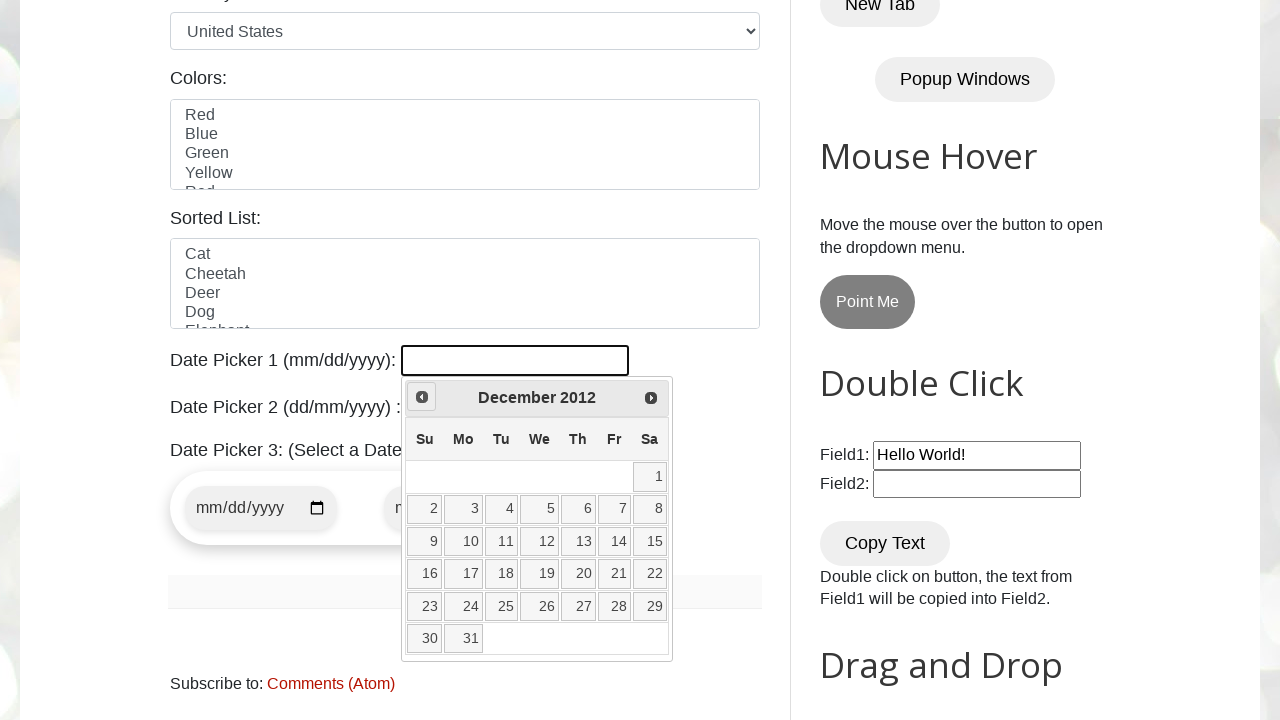

Clicked previous month button to navigate backwards from December 2012 at (422, 397) on a[data-handler='prev']
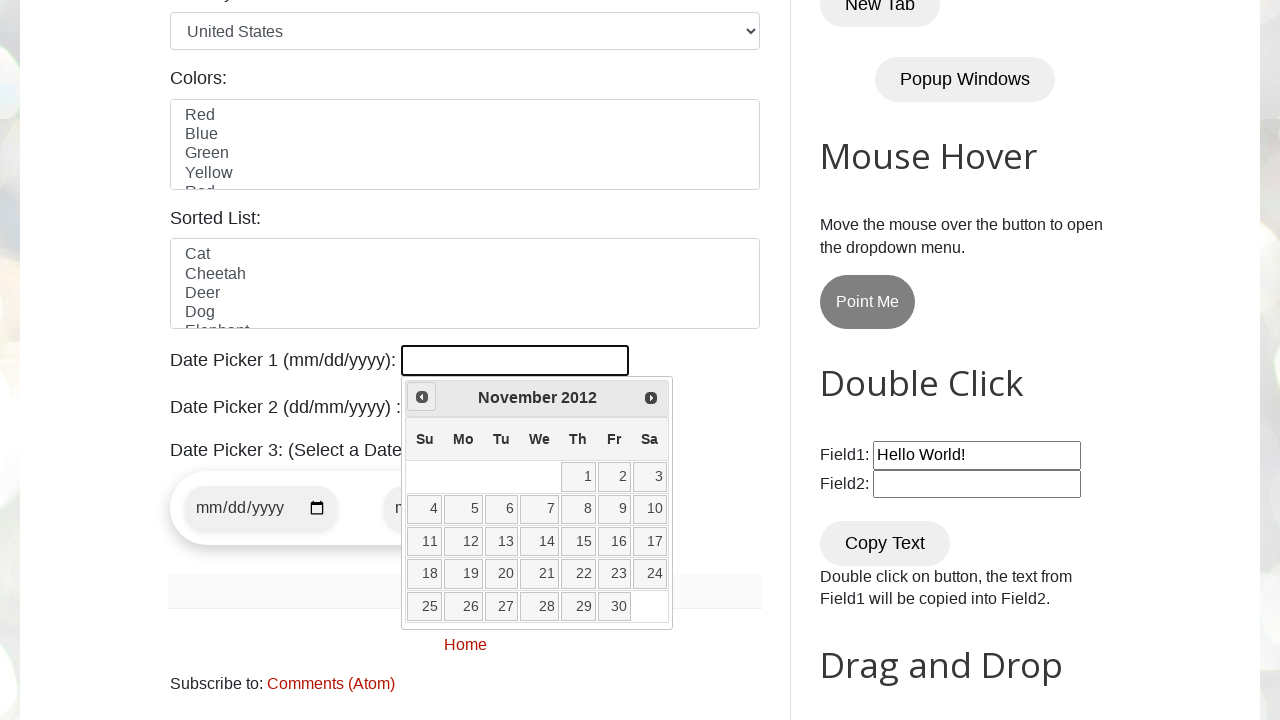

Waited for calendar to update after month navigation
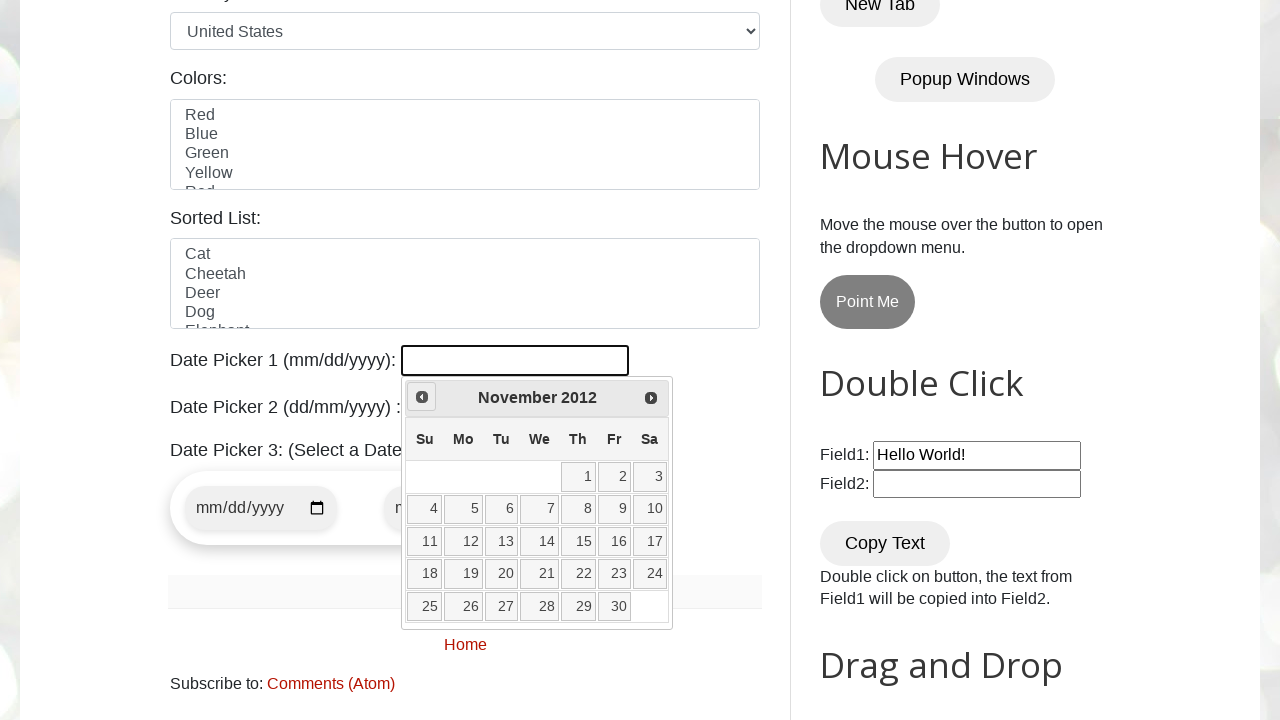

Retrieved current date from calendar: November 2012
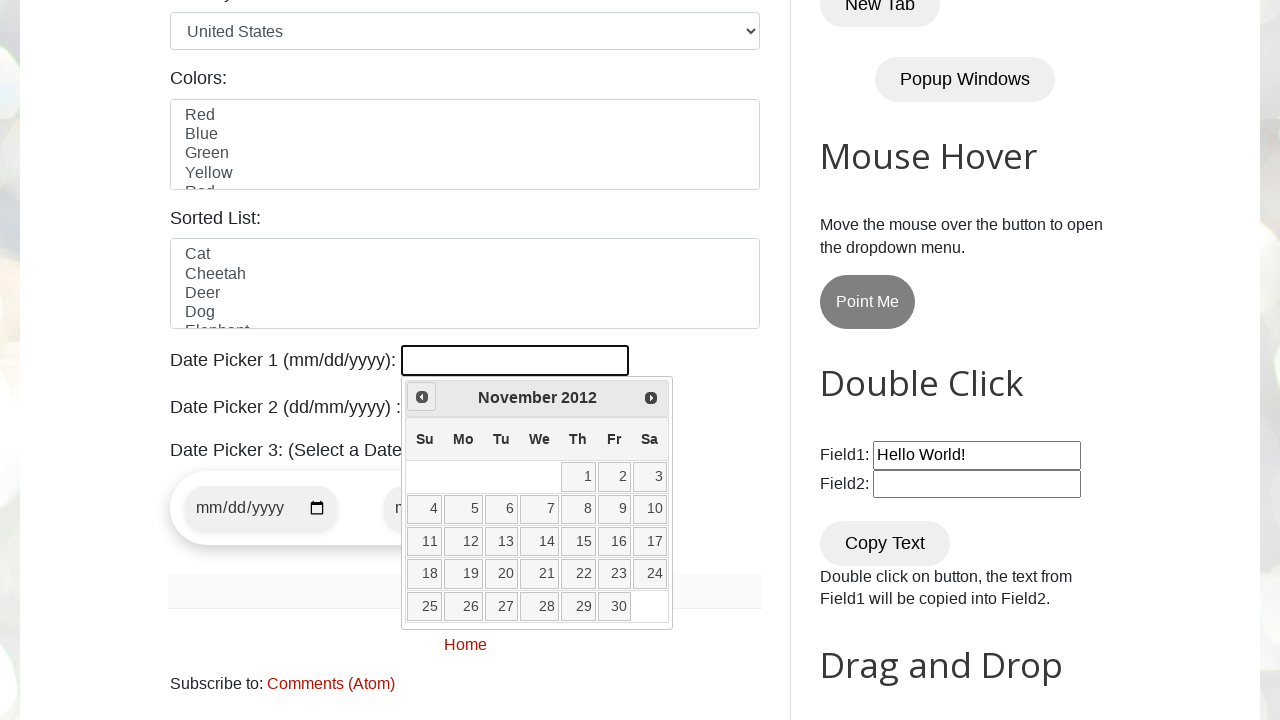

Clicked previous month button to navigate backwards from November 2012 at (422, 397) on a[data-handler='prev']
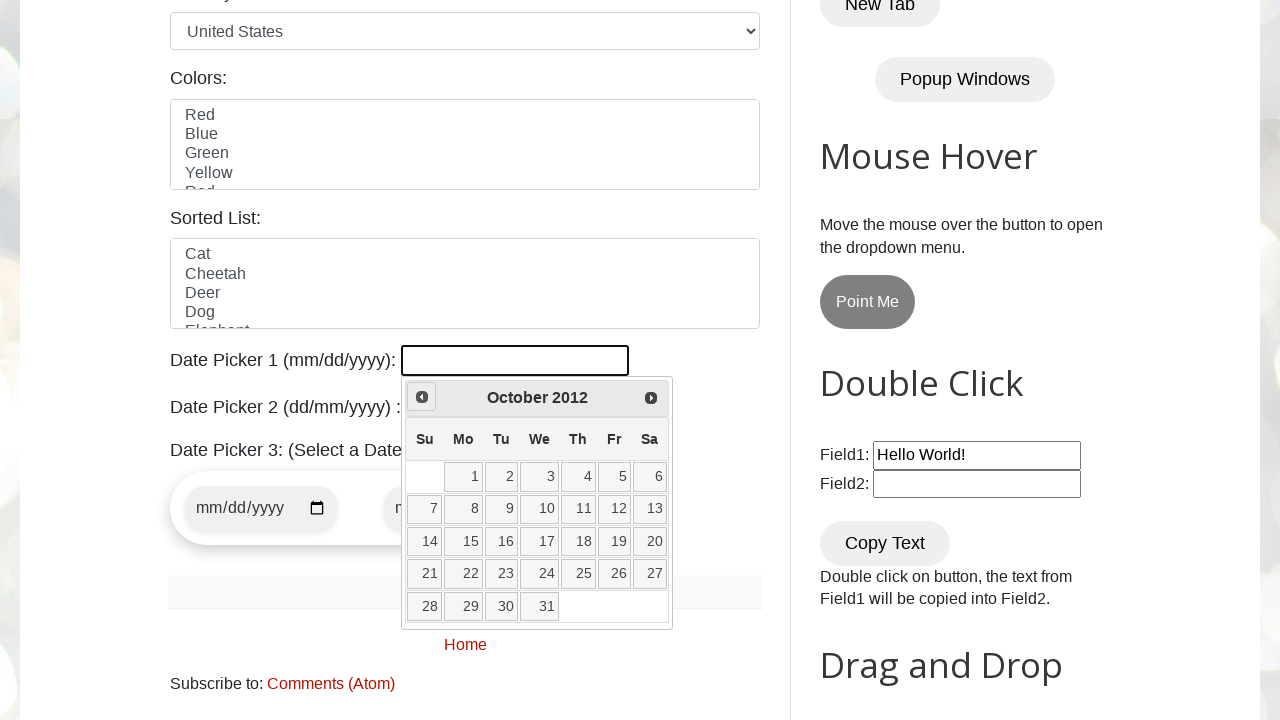

Waited for calendar to update after month navigation
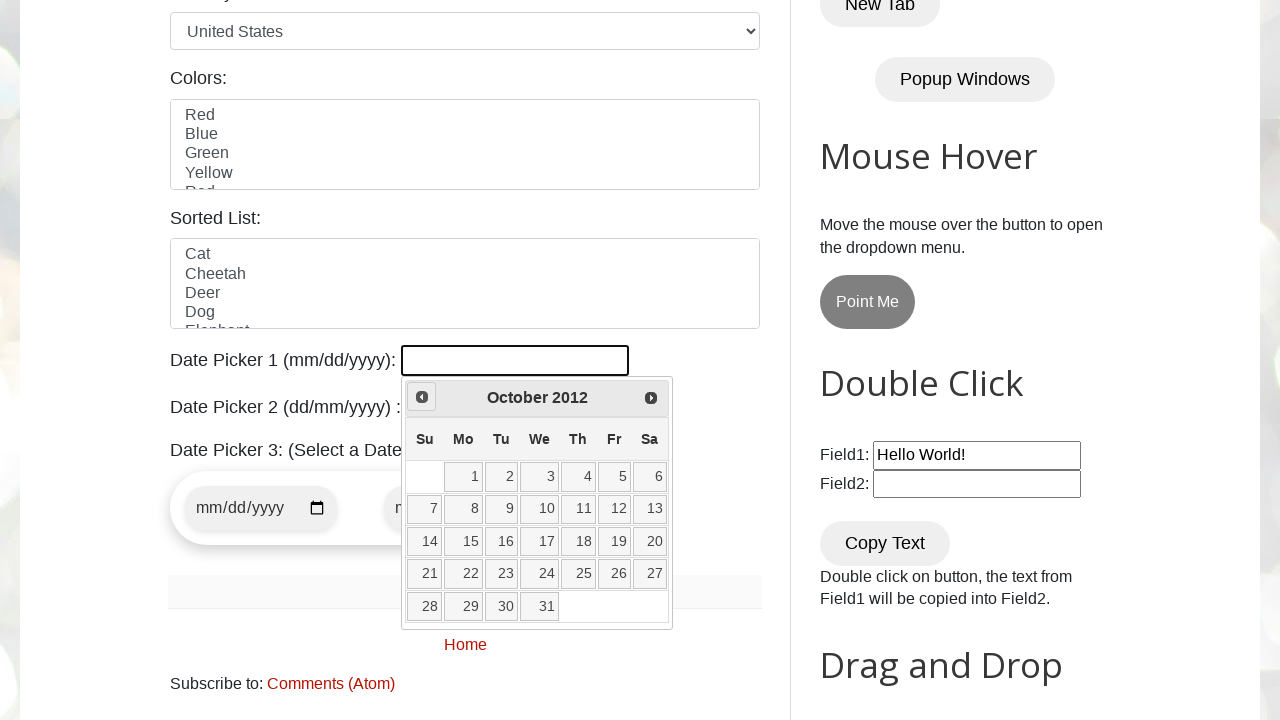

Retrieved current date from calendar: October 2012
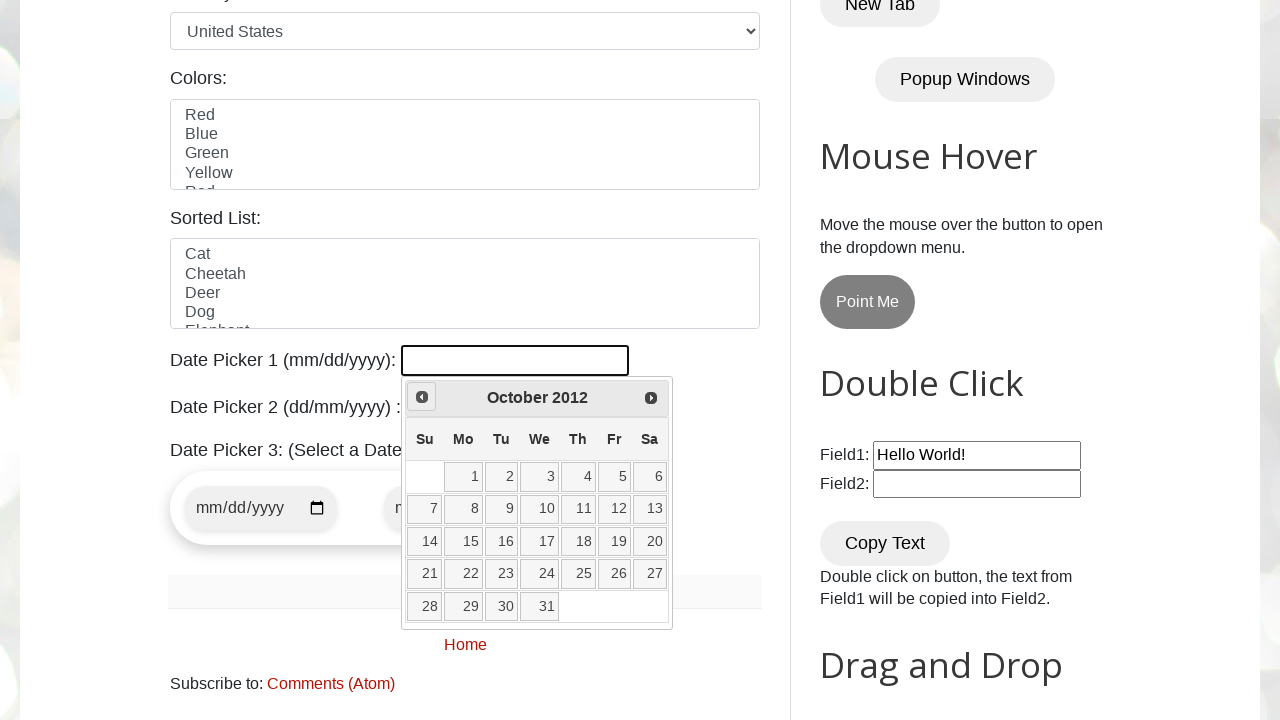

Clicked previous month button to navigate backwards from October 2012 at (422, 397) on a[data-handler='prev']
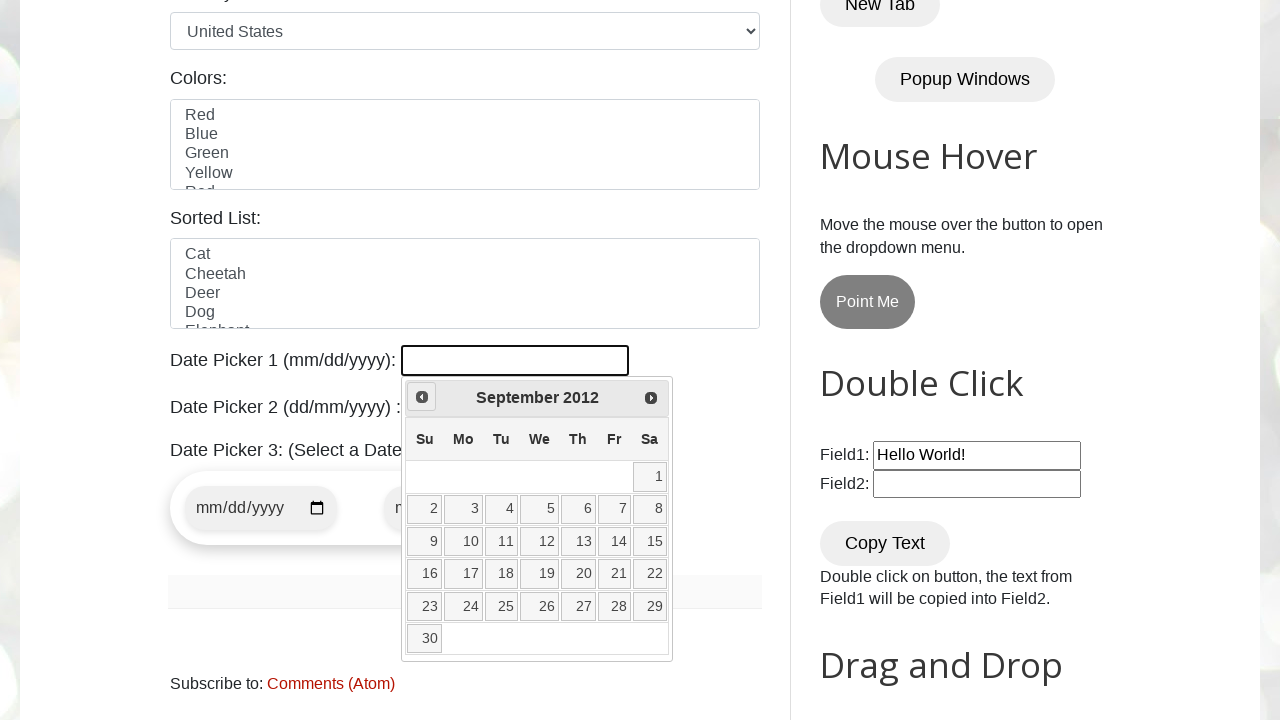

Waited for calendar to update after month navigation
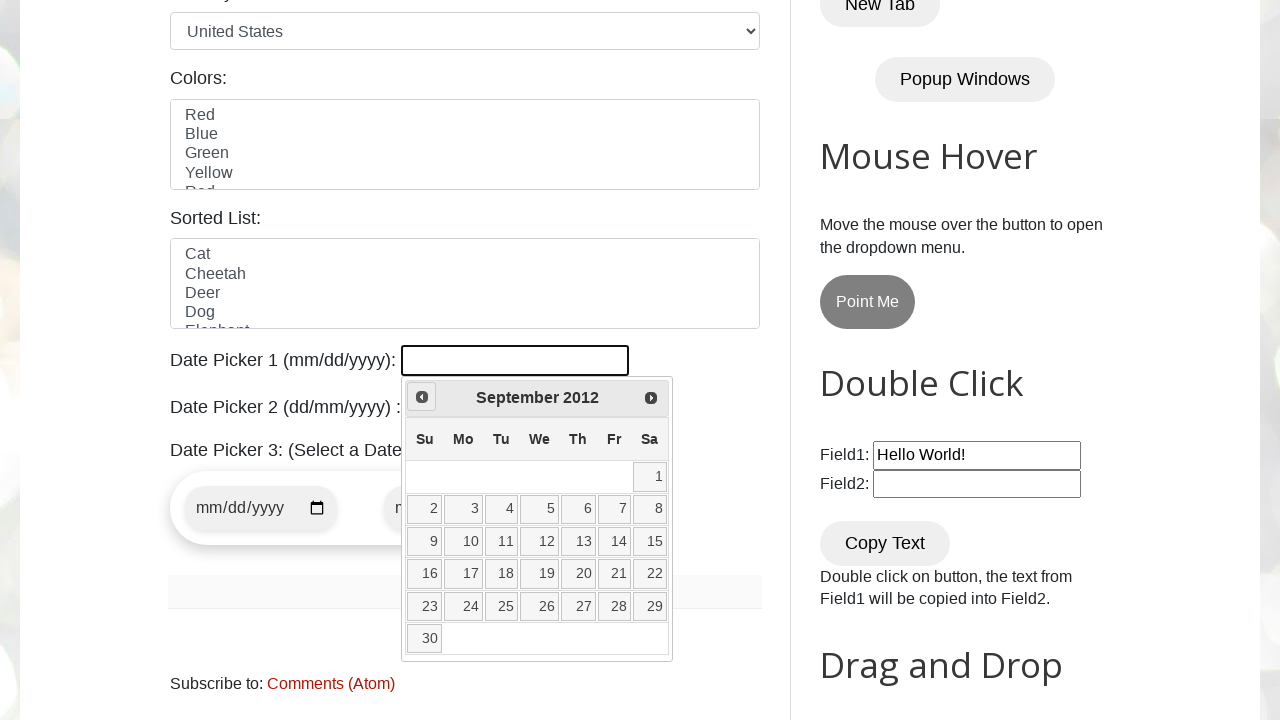

Retrieved current date from calendar: September 2012
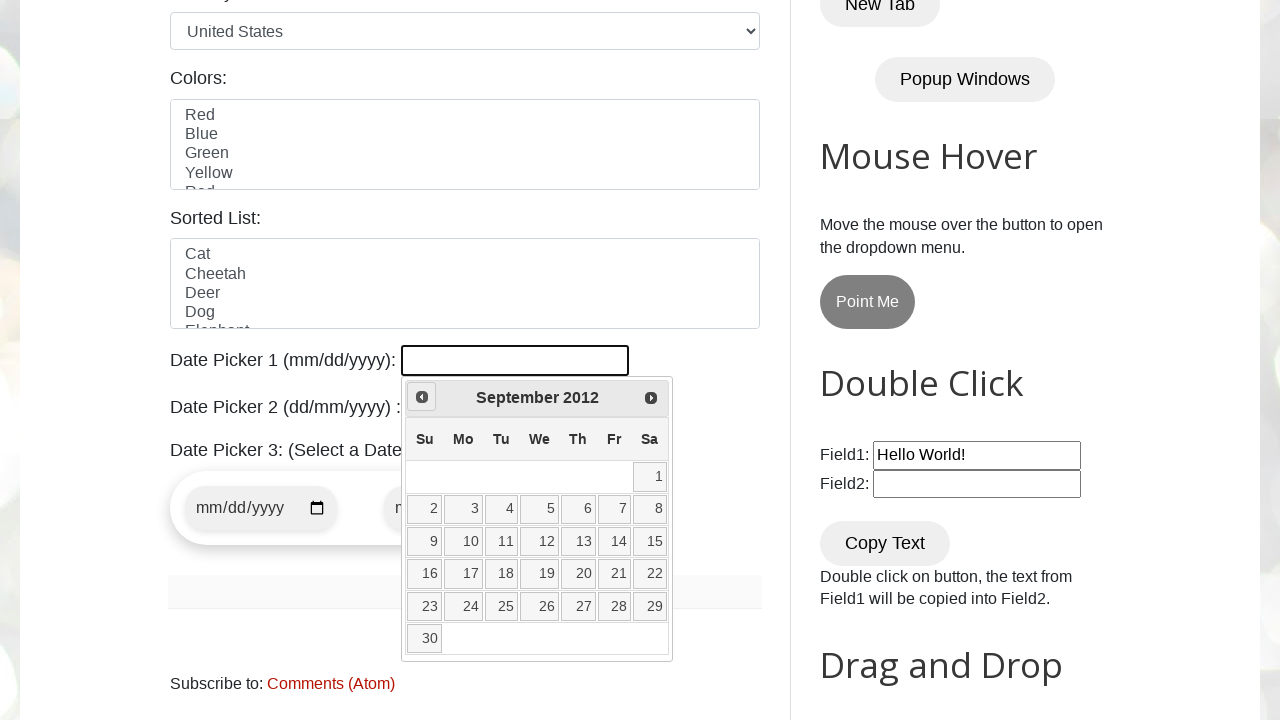

Clicked previous month button to navigate backwards from September 2012 at (422, 397) on a[data-handler='prev']
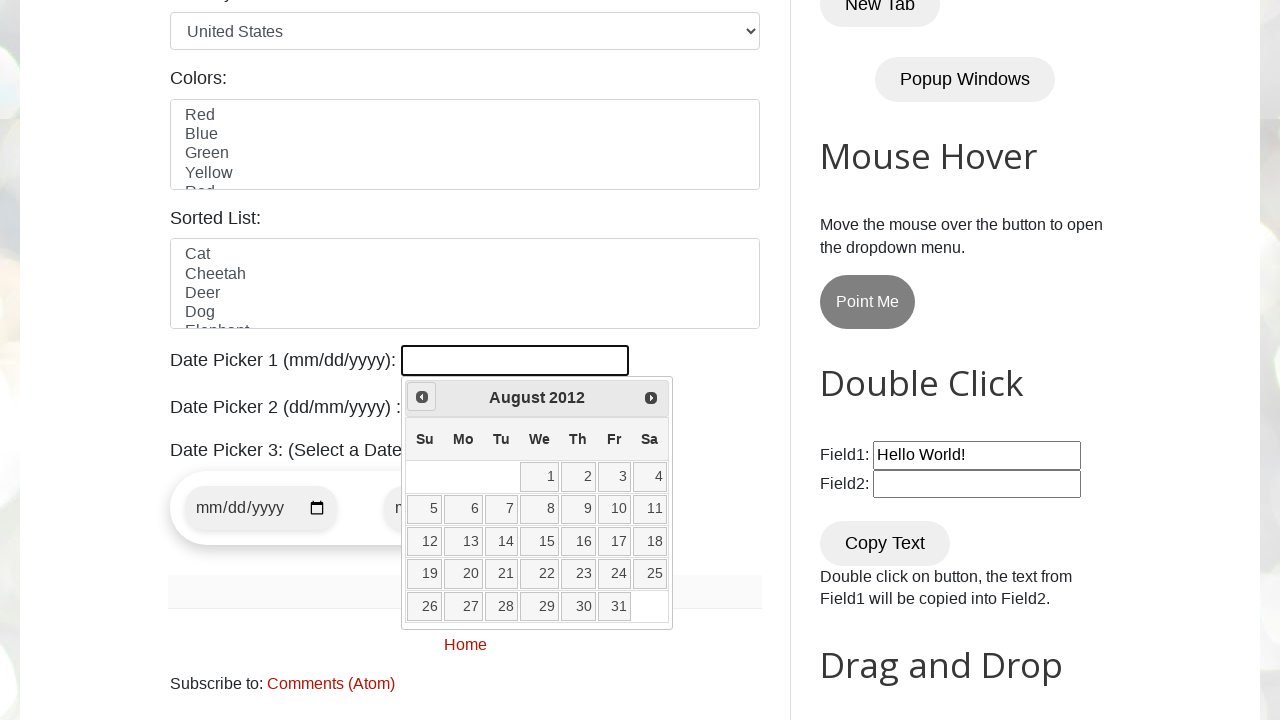

Waited for calendar to update after month navigation
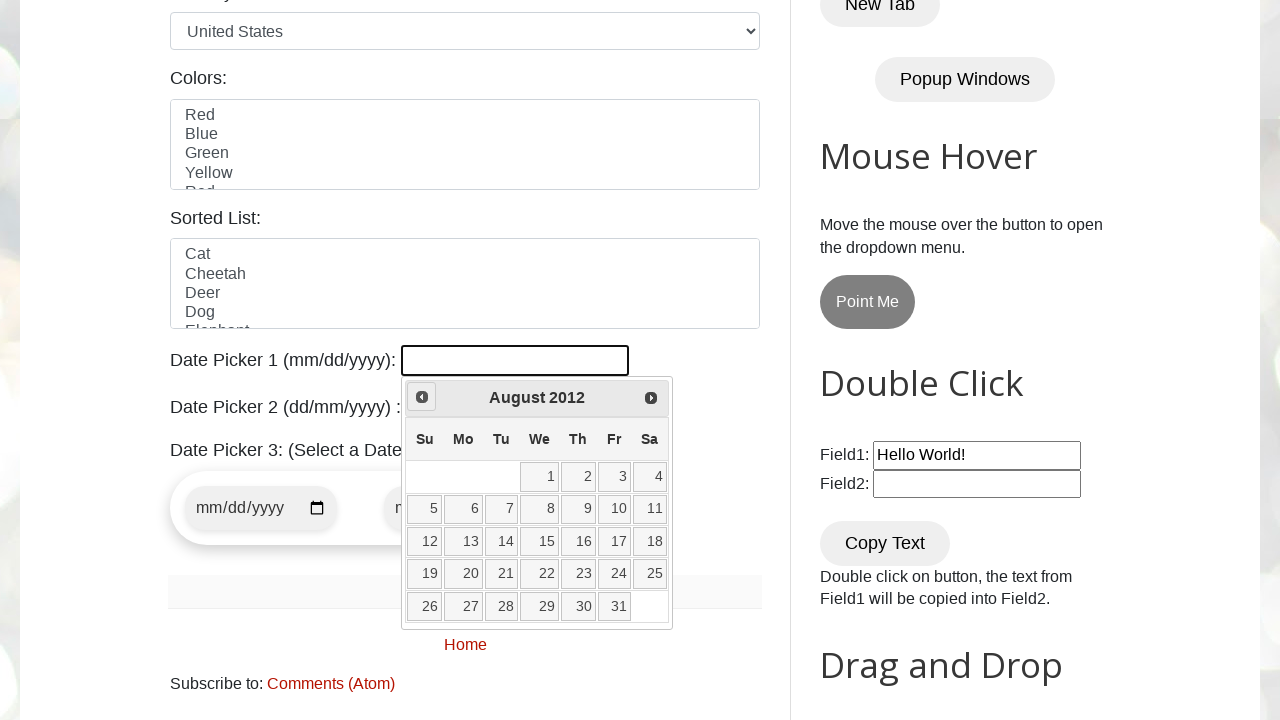

Retrieved current date from calendar: August 2012
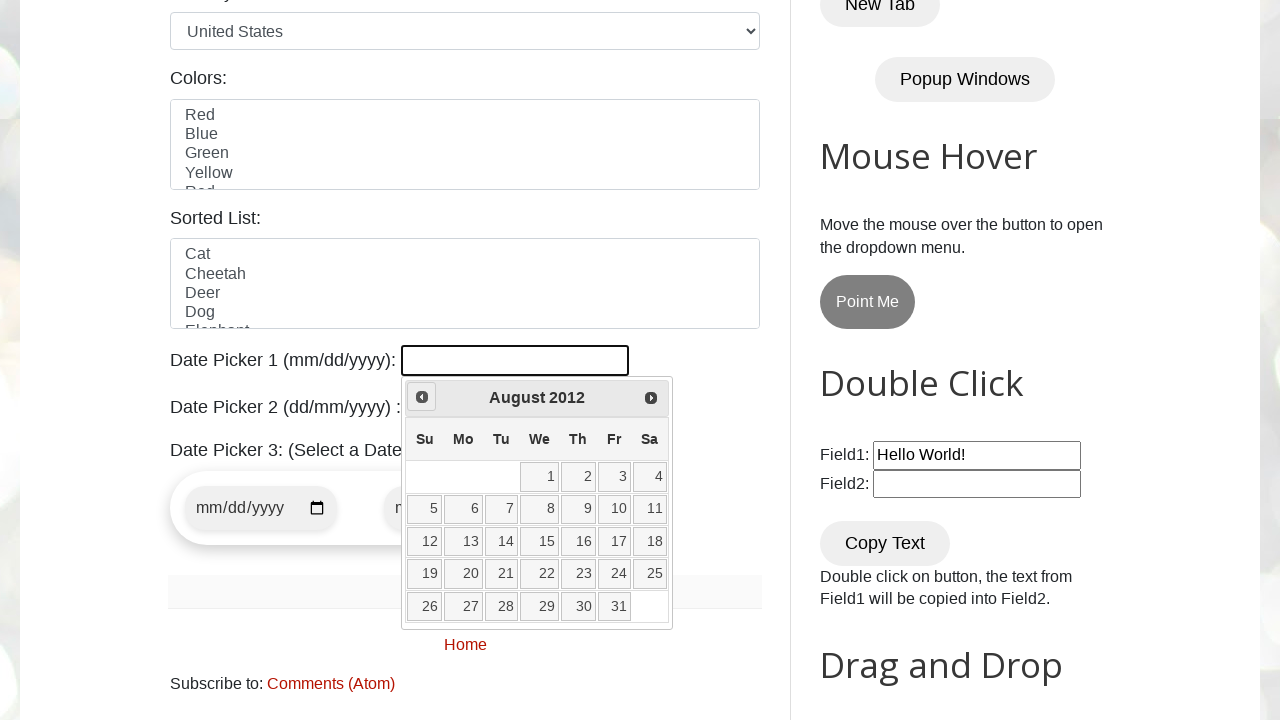

Clicked previous month button to navigate backwards from August 2012 at (422, 397) on a[data-handler='prev']
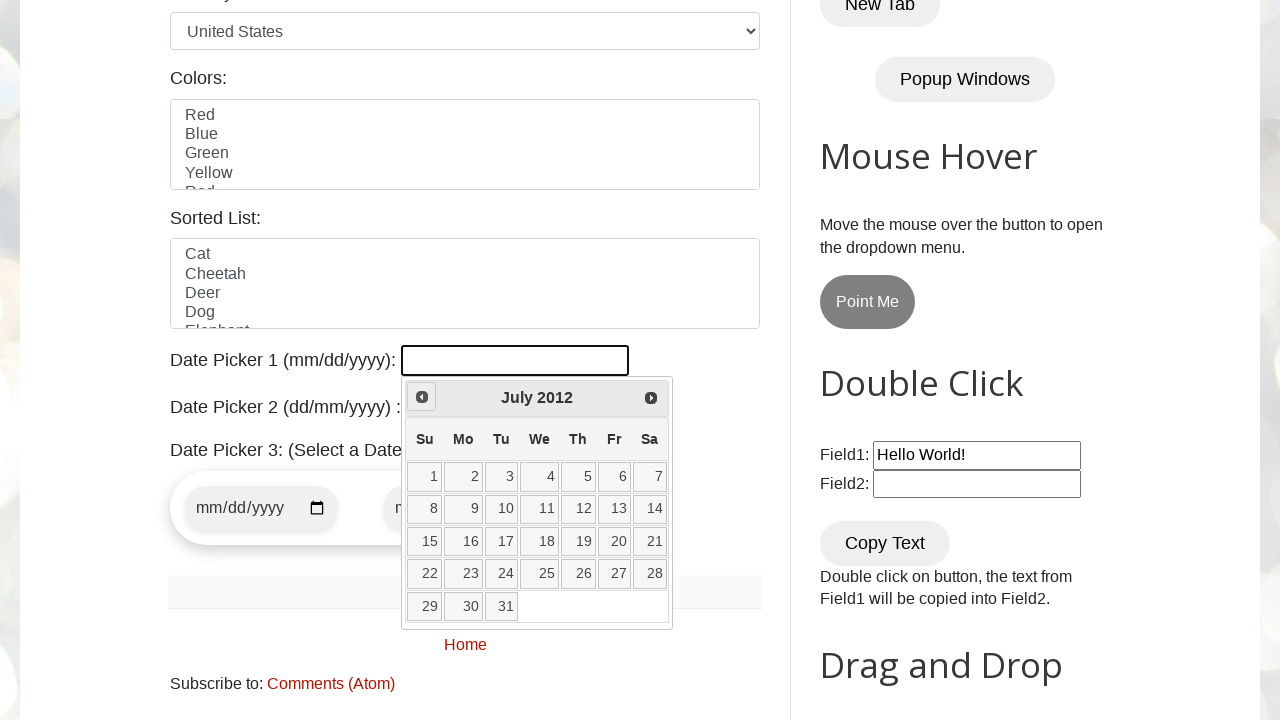

Waited for calendar to update after month navigation
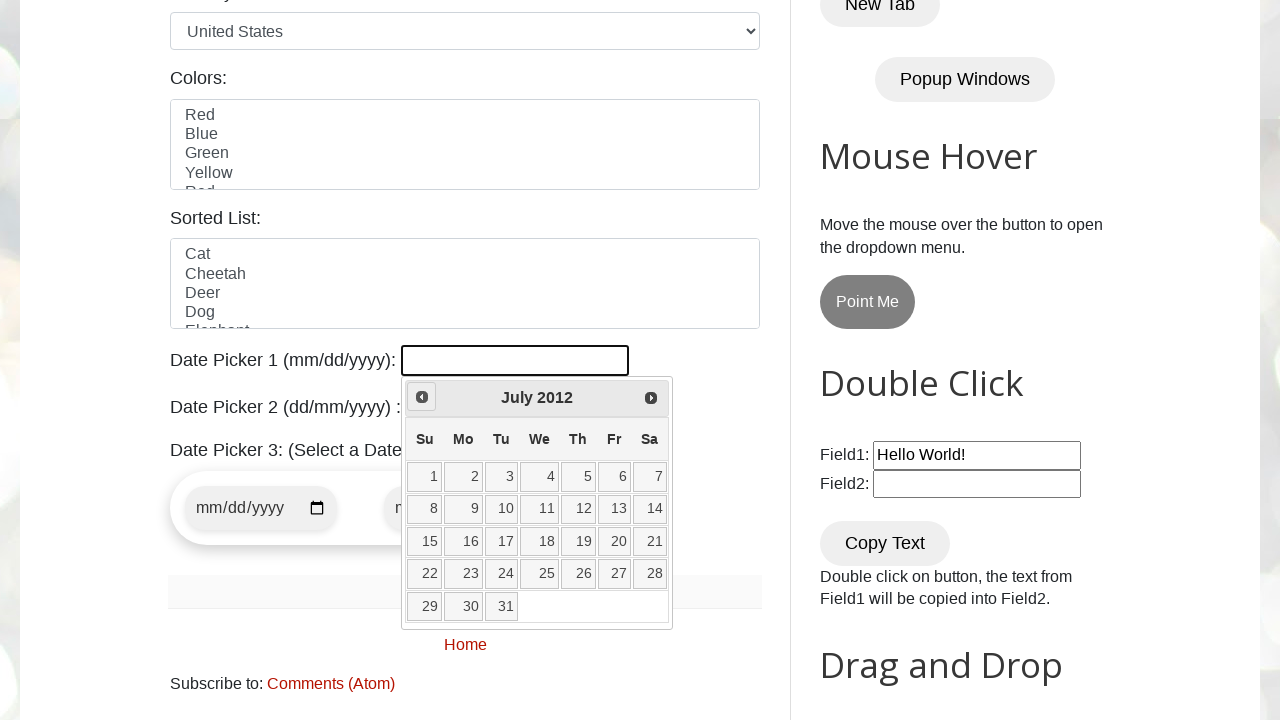

Retrieved current date from calendar: July 2012
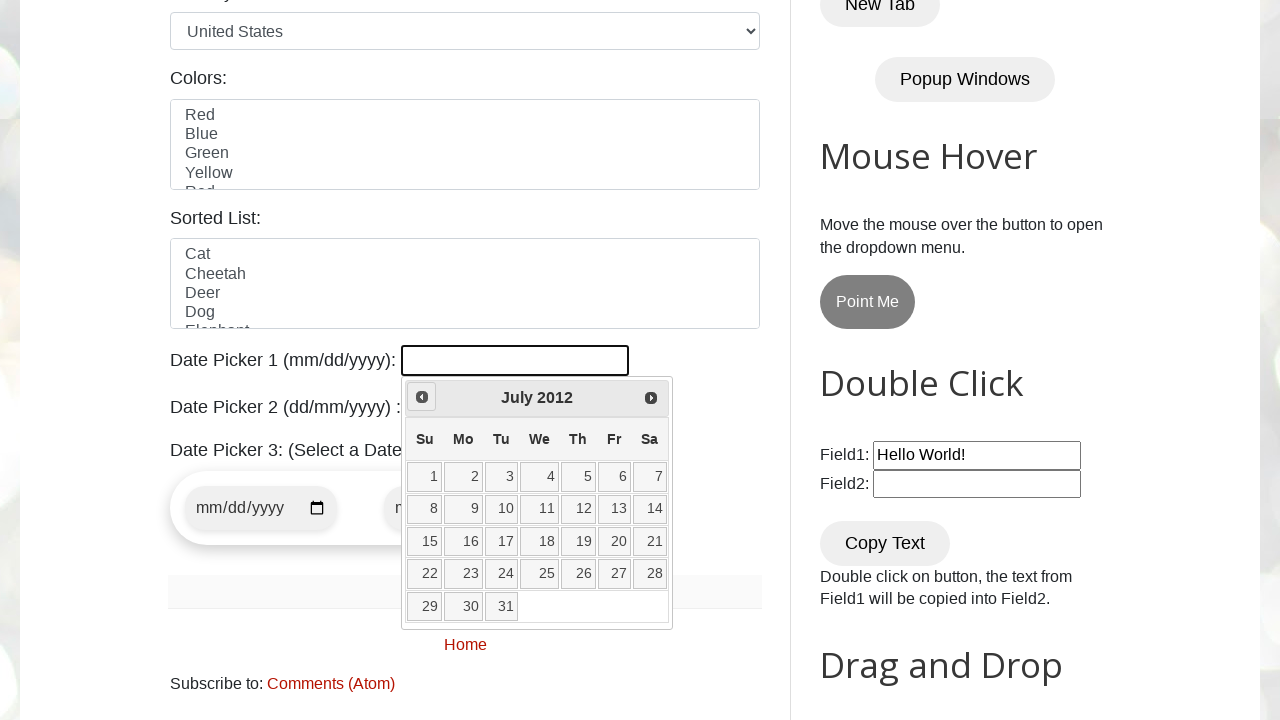

Clicked previous month button to navigate backwards from July 2012 at (422, 397) on a[data-handler='prev']
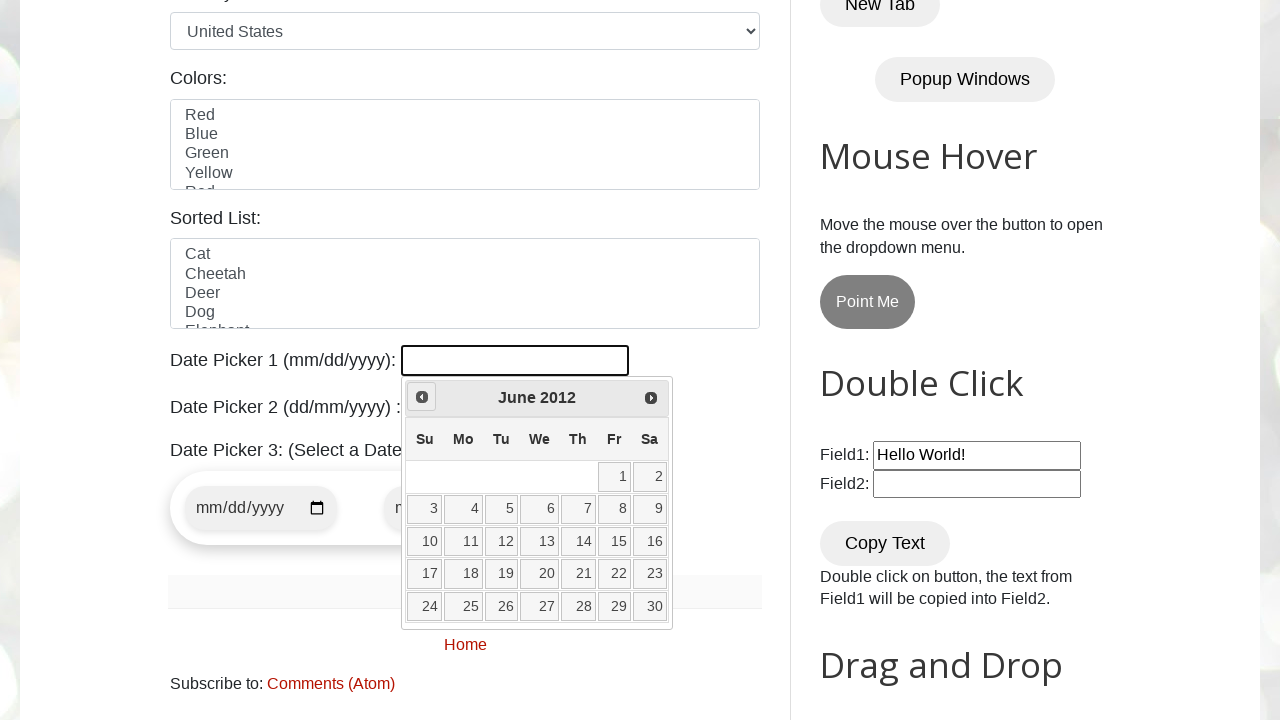

Waited for calendar to update after month navigation
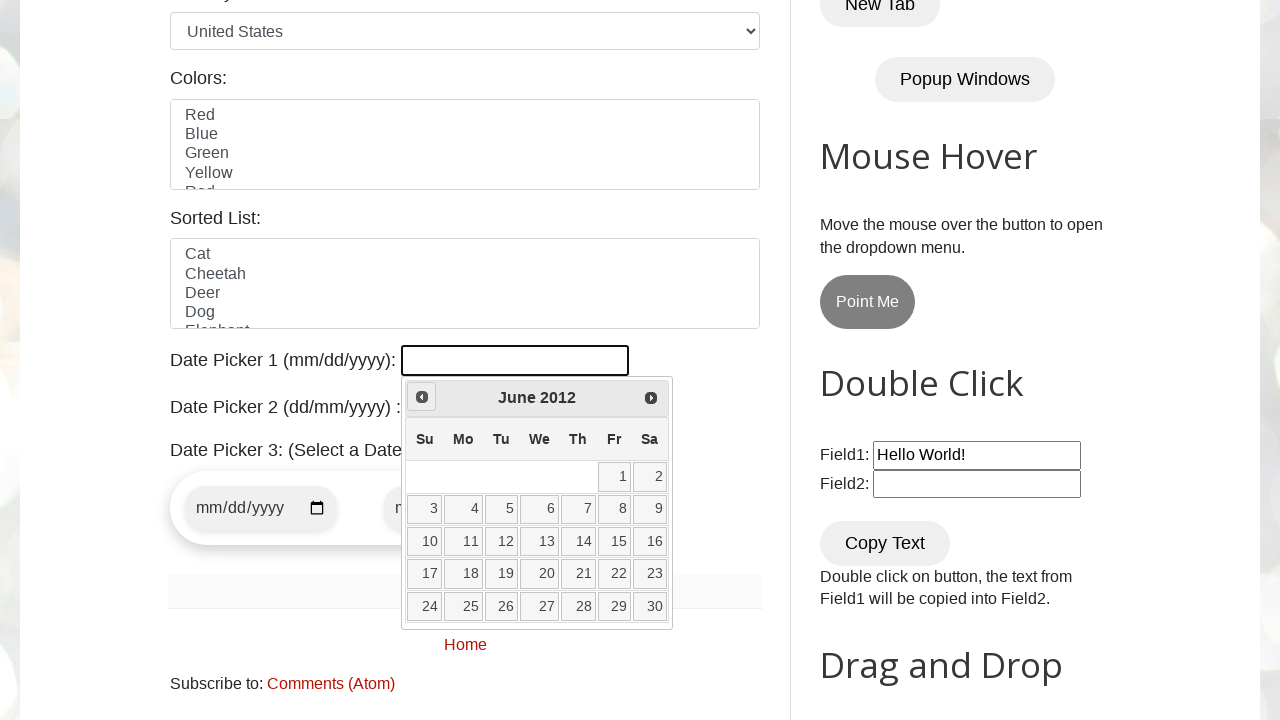

Retrieved current date from calendar: June 2012
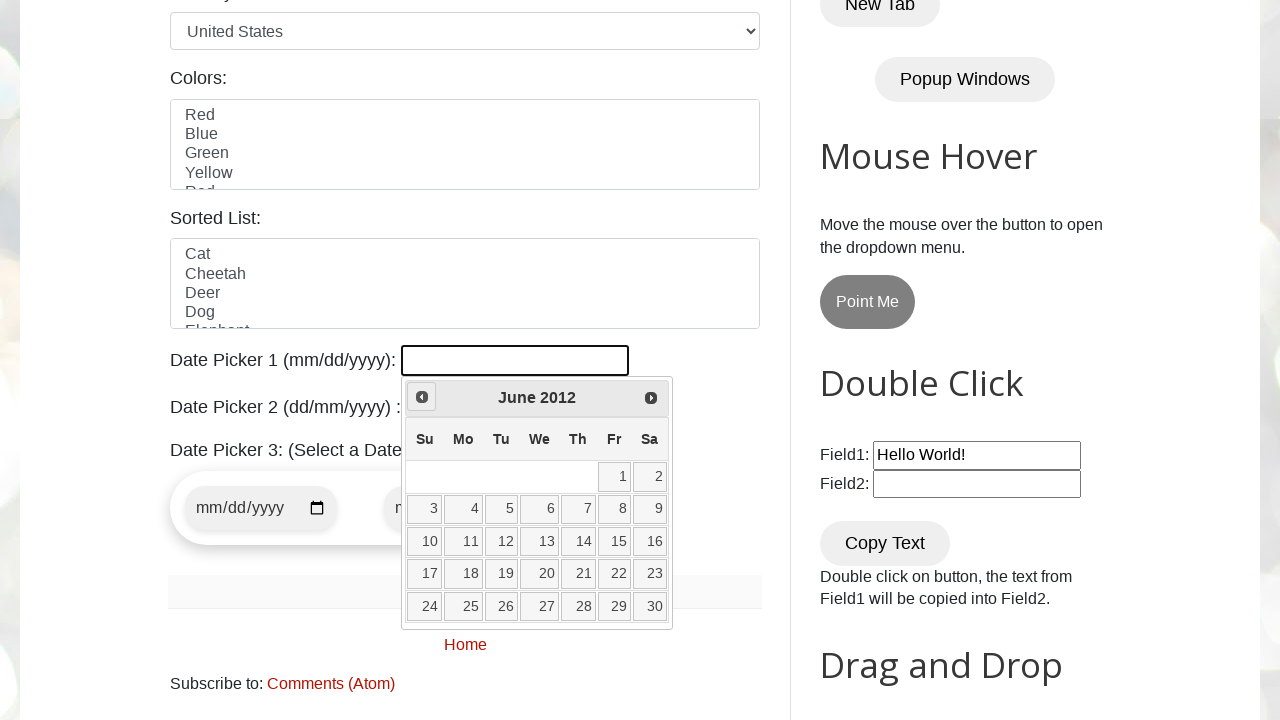

Clicked previous month button to navigate backwards from June 2012 at (422, 397) on a[data-handler='prev']
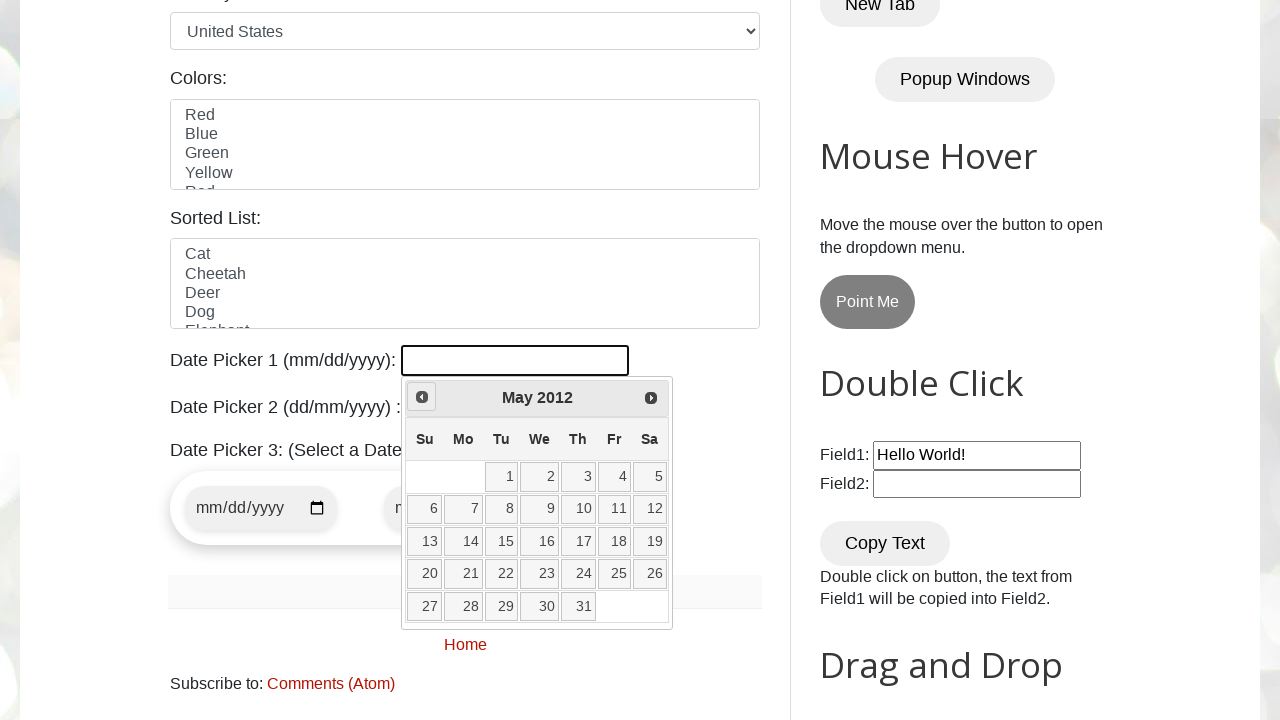

Waited for calendar to update after month navigation
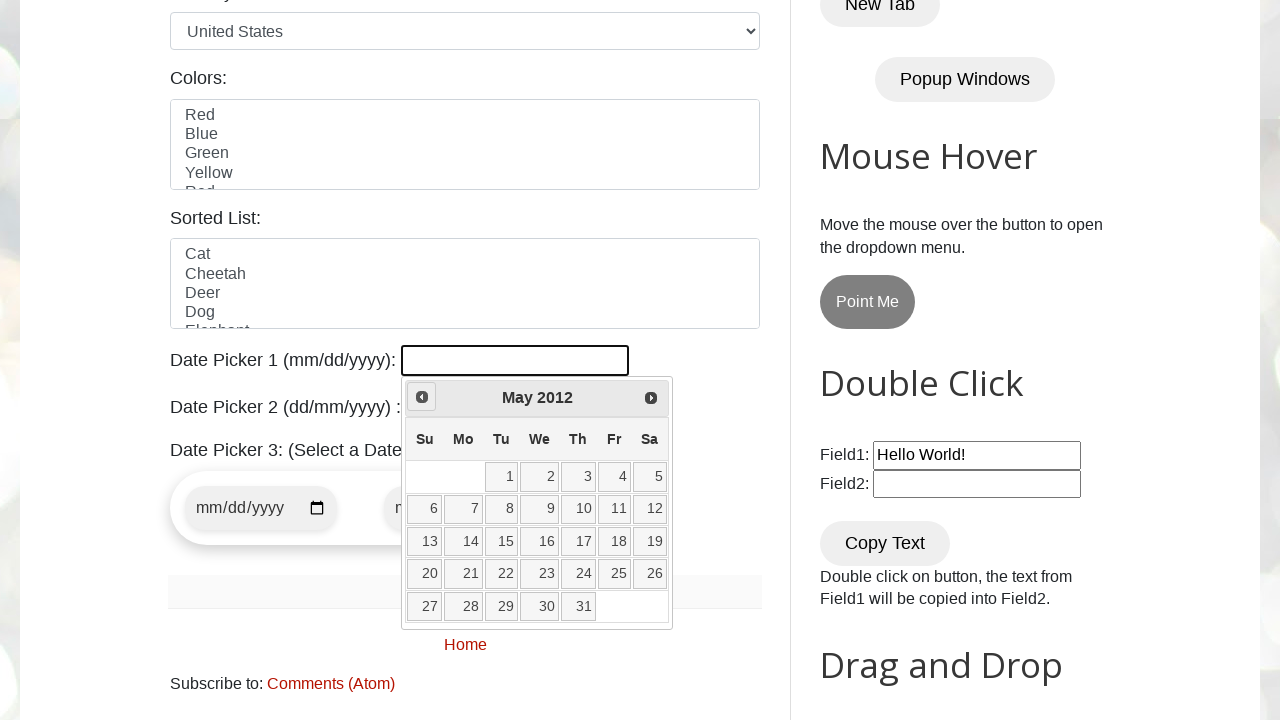

Retrieved current date from calendar: May 2012
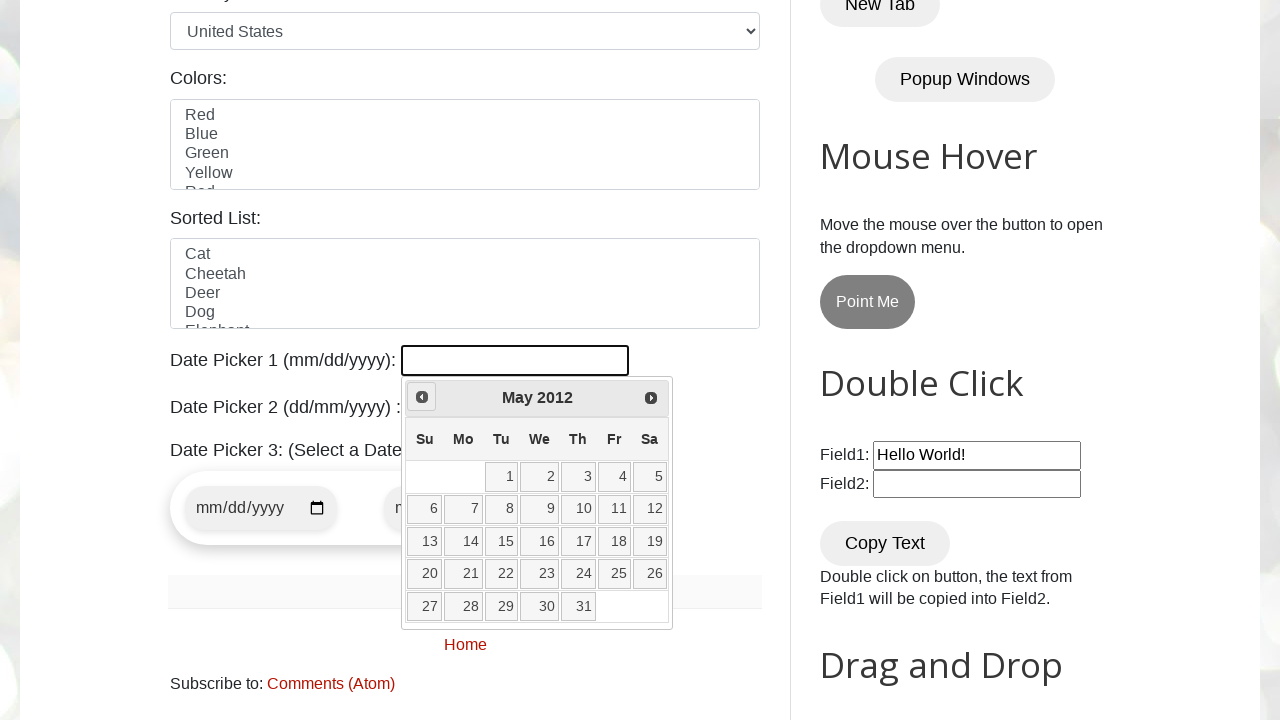

Clicked previous month button to navigate backwards from May 2012 at (422, 397) on a[data-handler='prev']
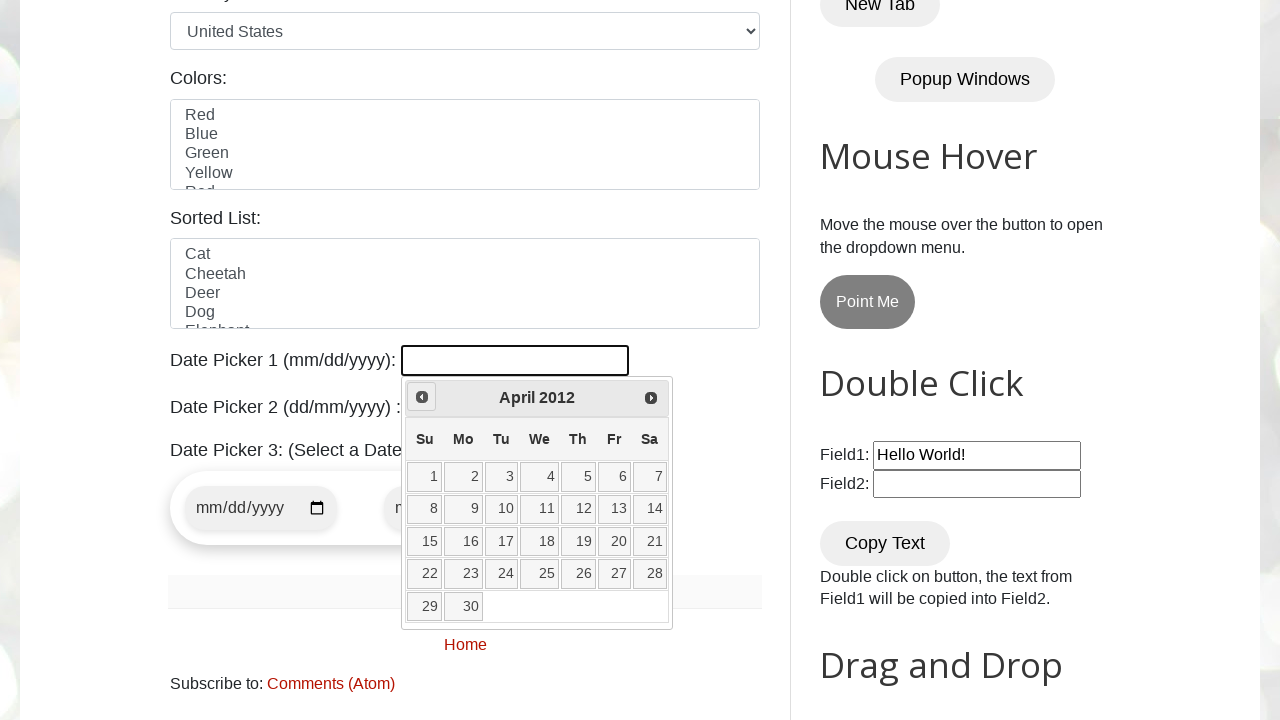

Waited for calendar to update after month navigation
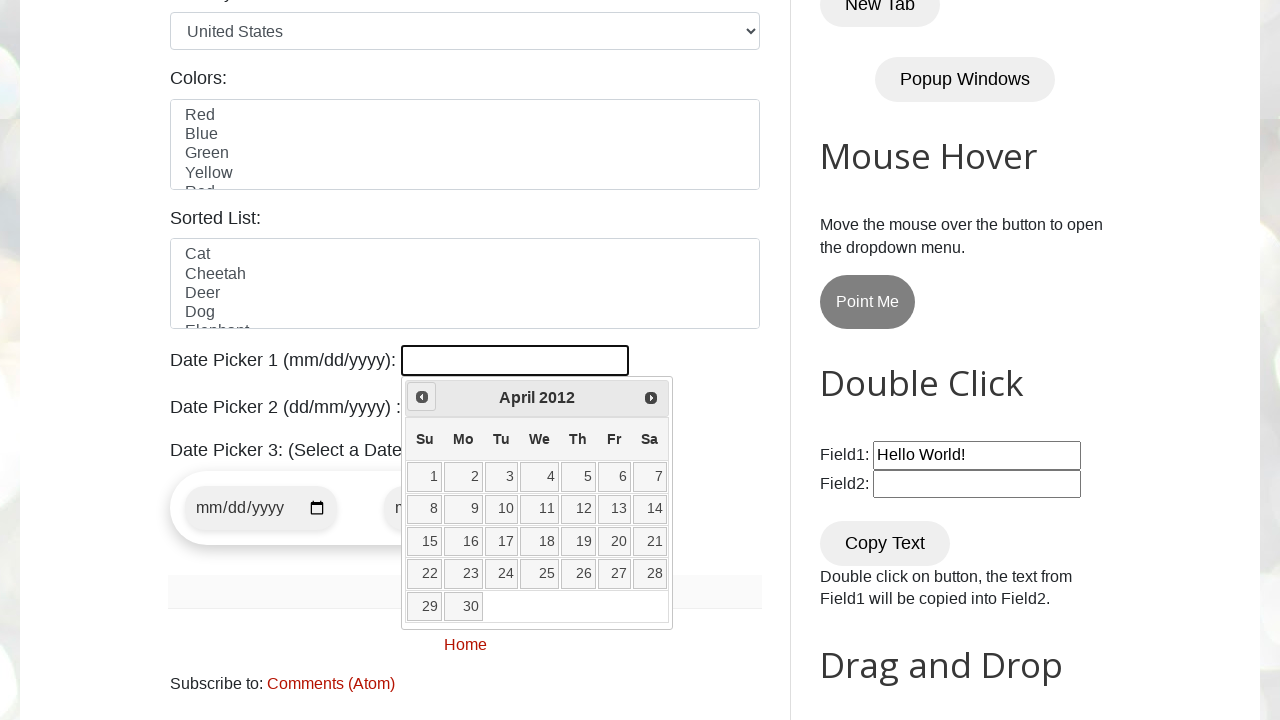

Retrieved current date from calendar: April 2012
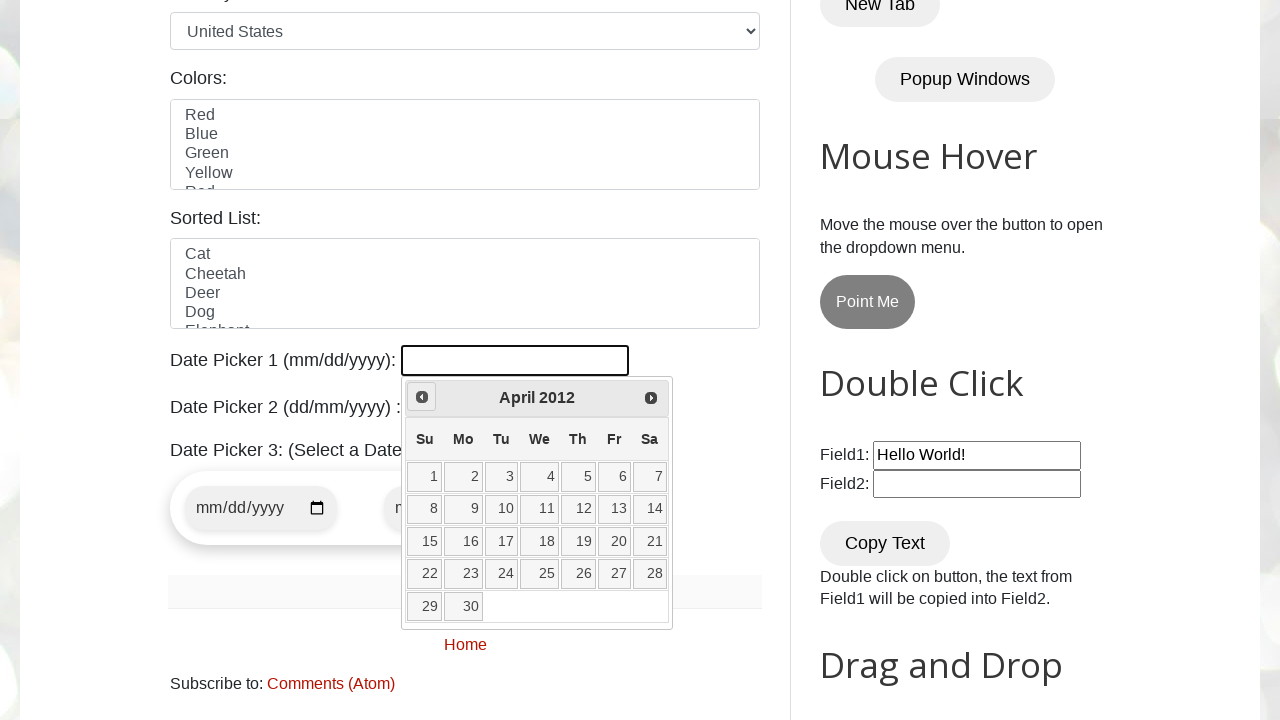

Clicked previous month button to navigate backwards from April 2012 at (422, 397) on a[data-handler='prev']
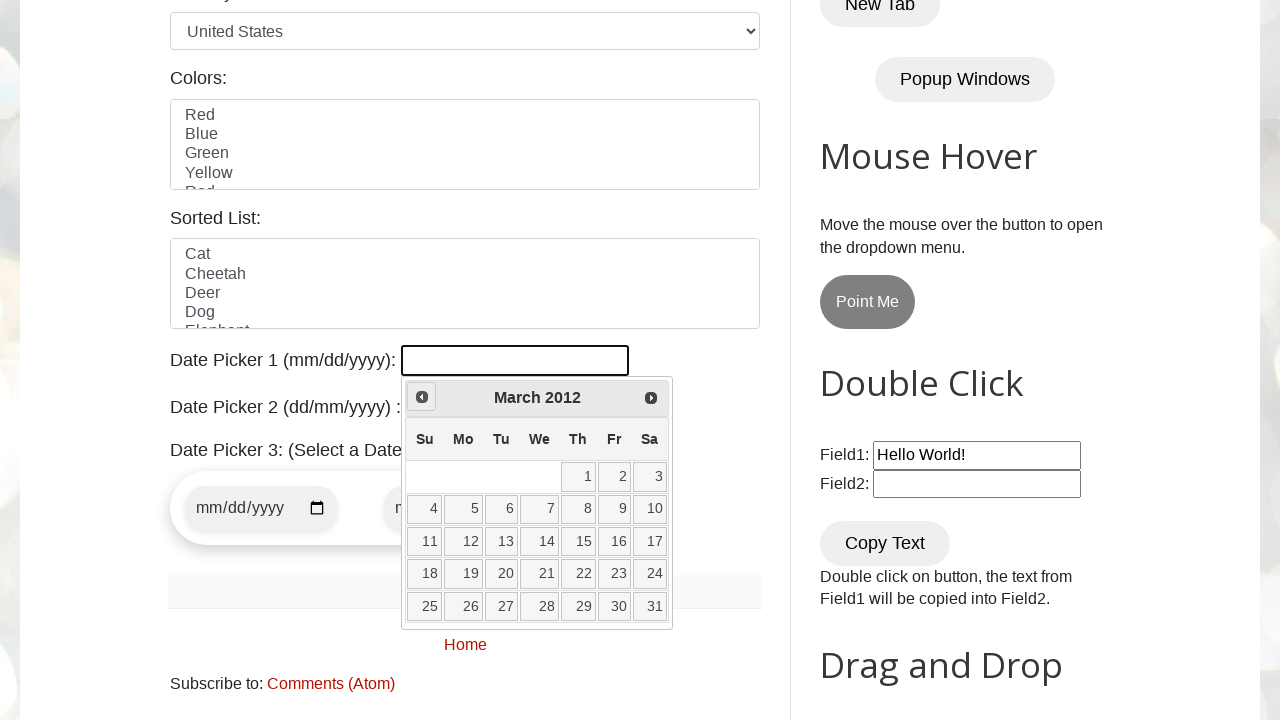

Waited for calendar to update after month navigation
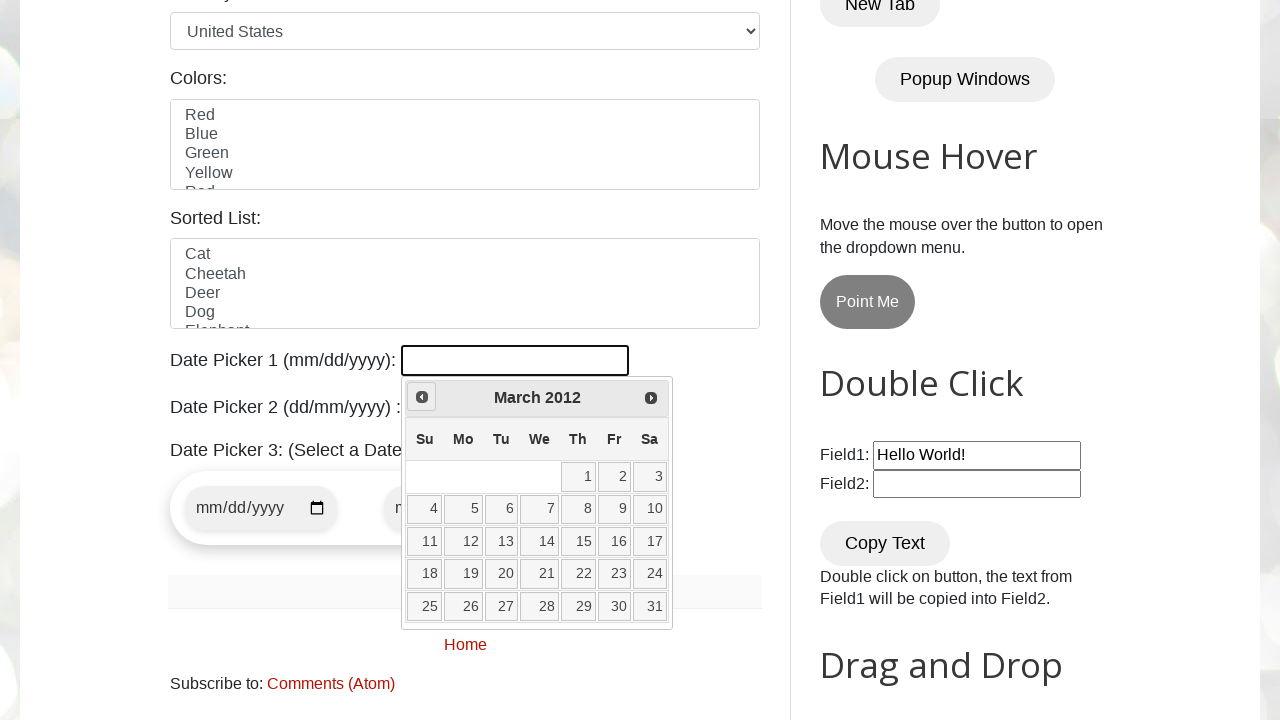

Retrieved current date from calendar: March 2012
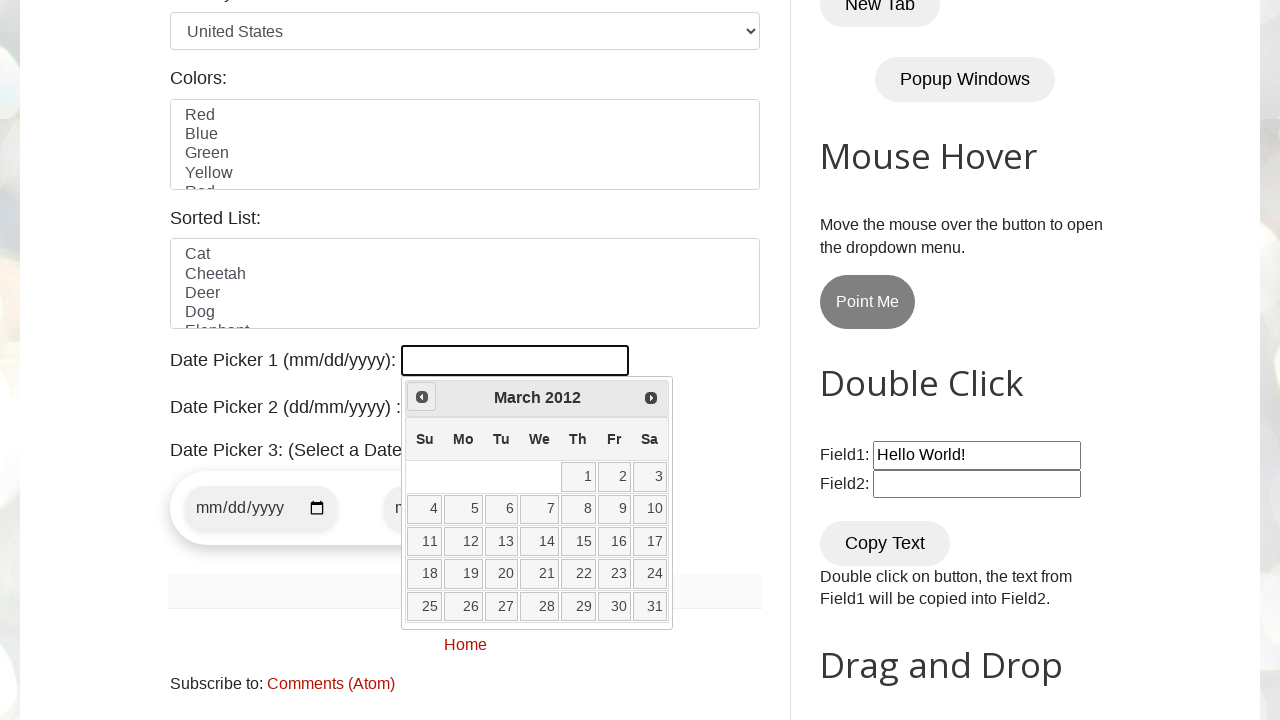

Clicked previous month button to navigate backwards from March 2012 at (422, 397) on a[data-handler='prev']
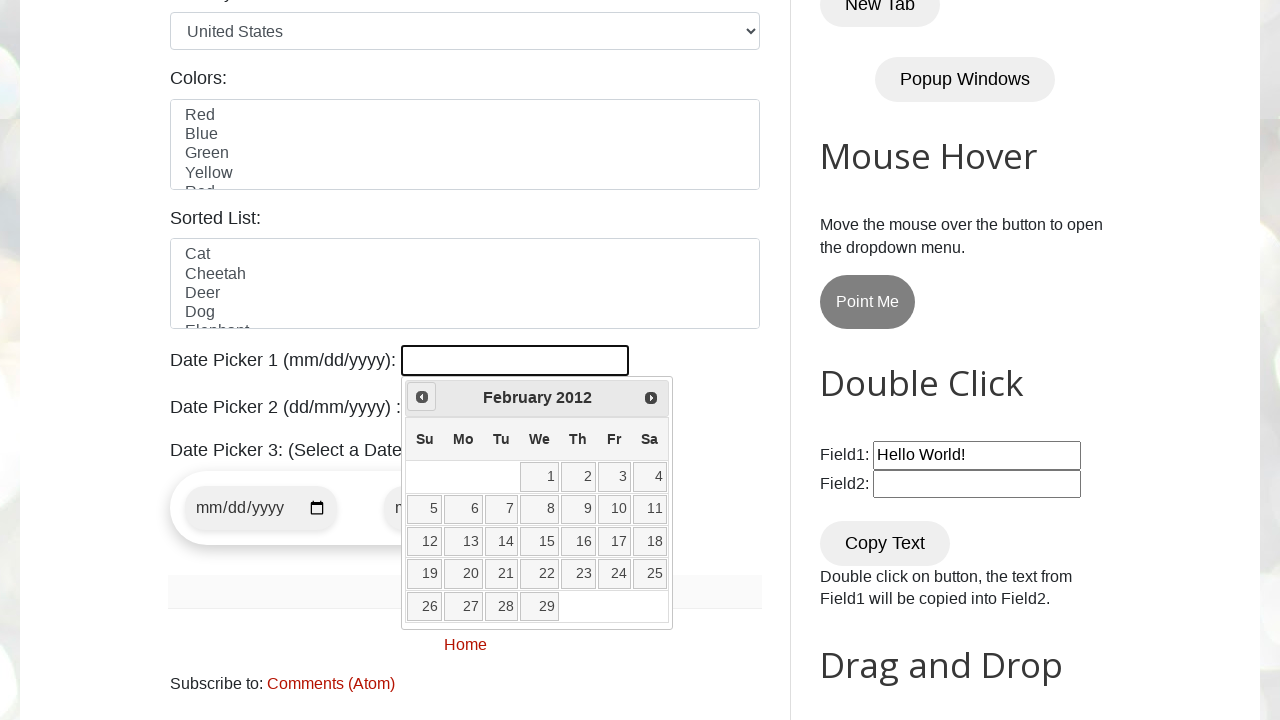

Waited for calendar to update after month navigation
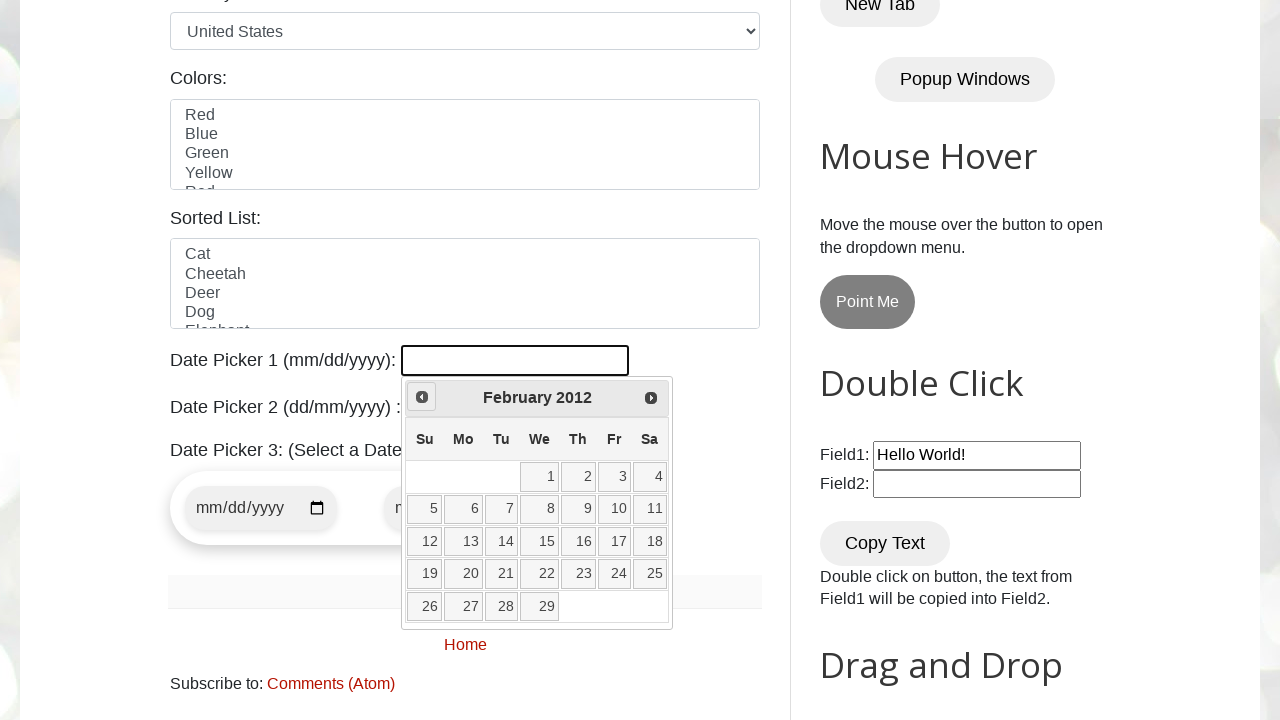

Retrieved current date from calendar: February 2012
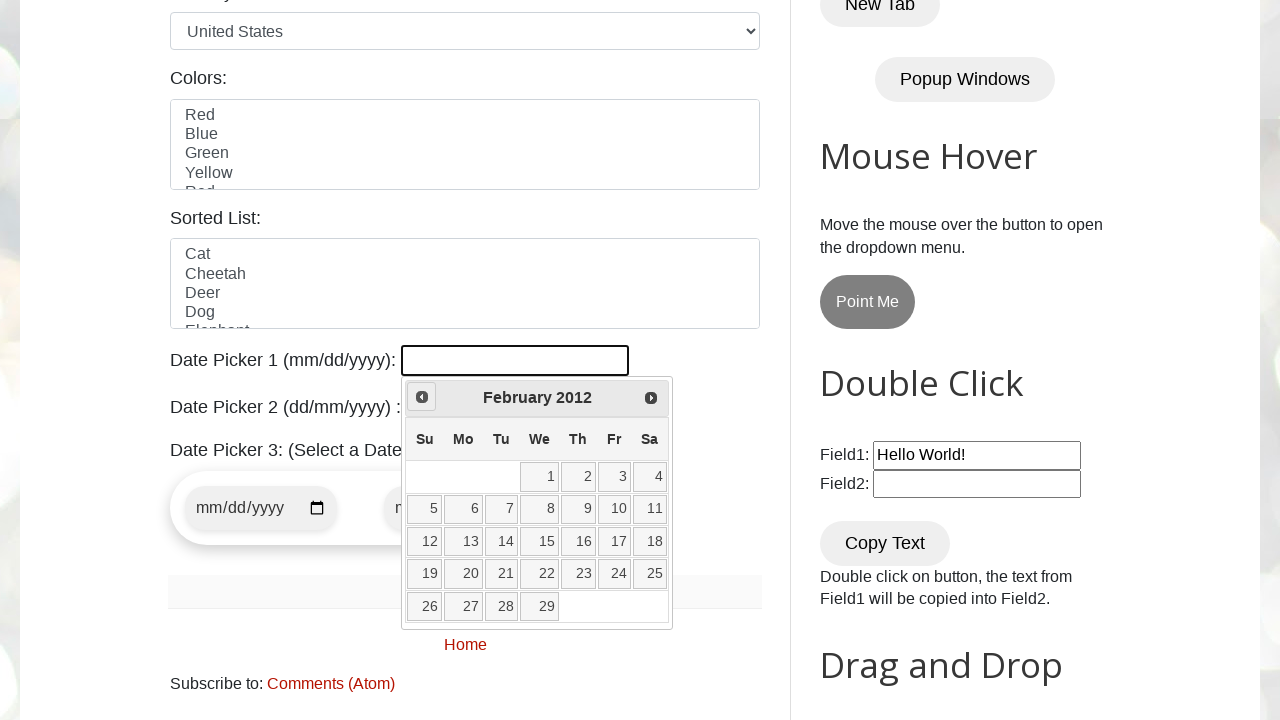

Clicked previous month button to navigate backwards from February 2012 at (422, 397) on a[data-handler='prev']
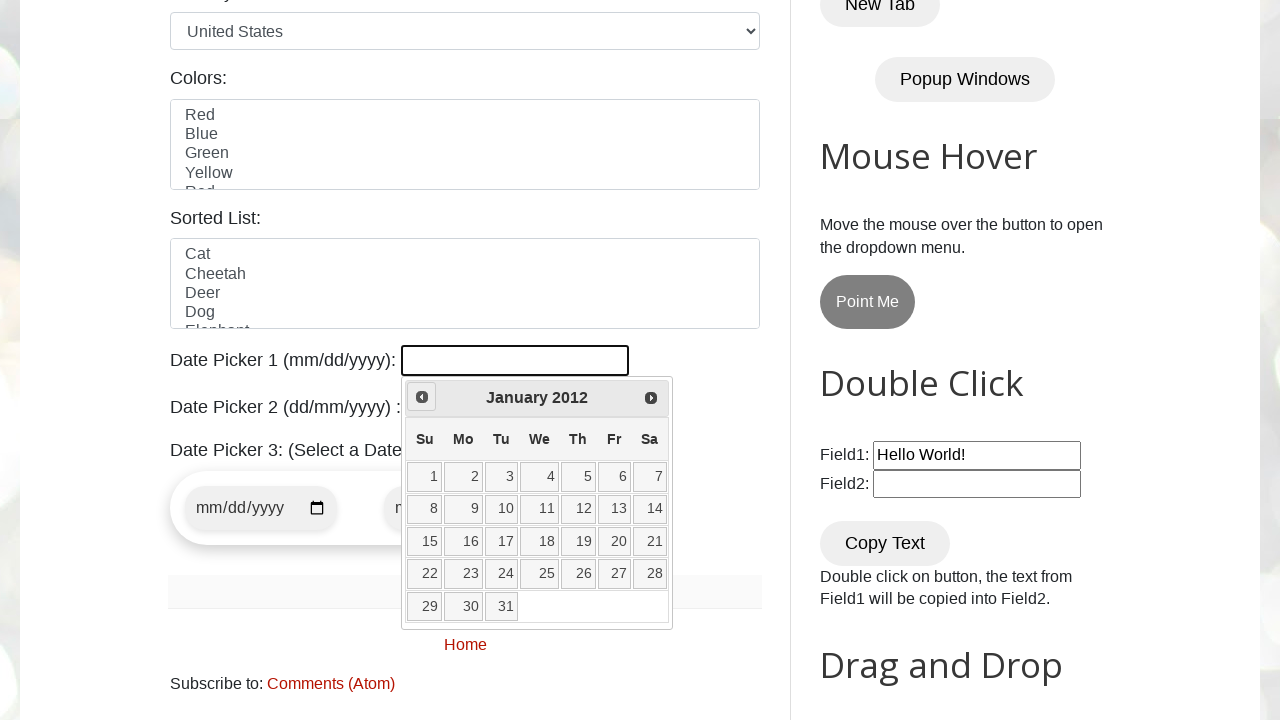

Waited for calendar to update after month navigation
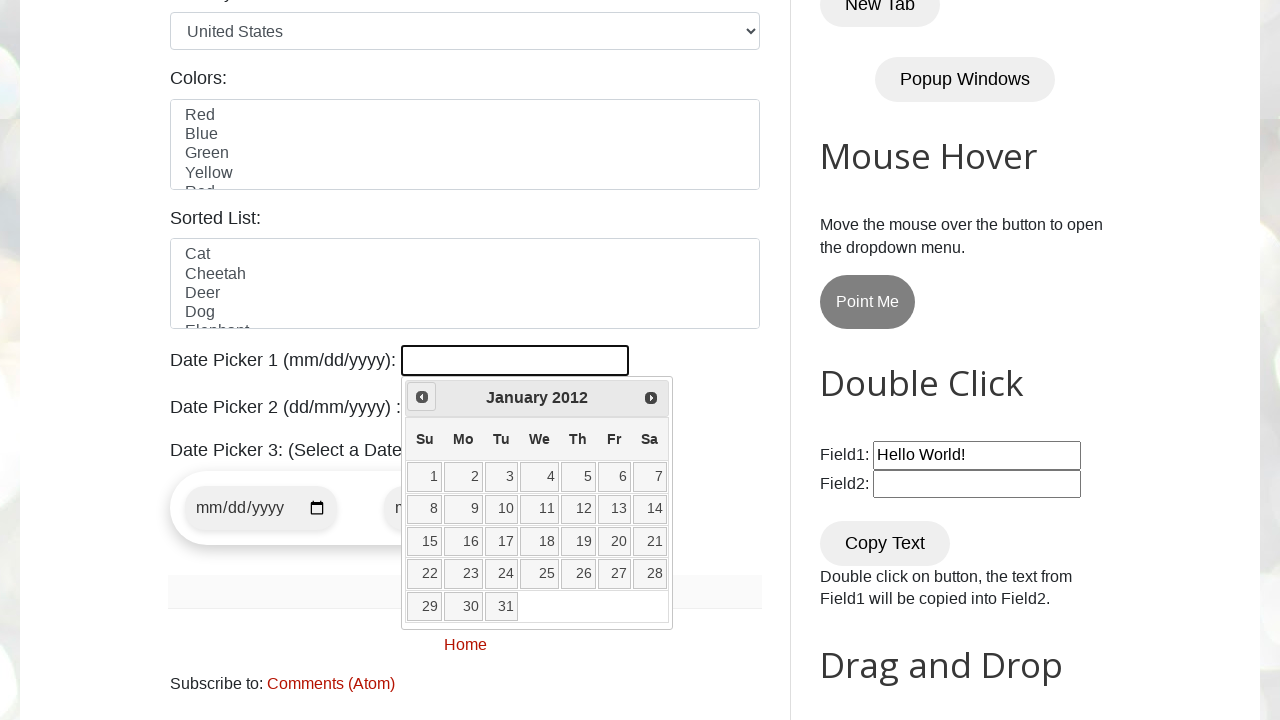

Retrieved current date from calendar: January 2012
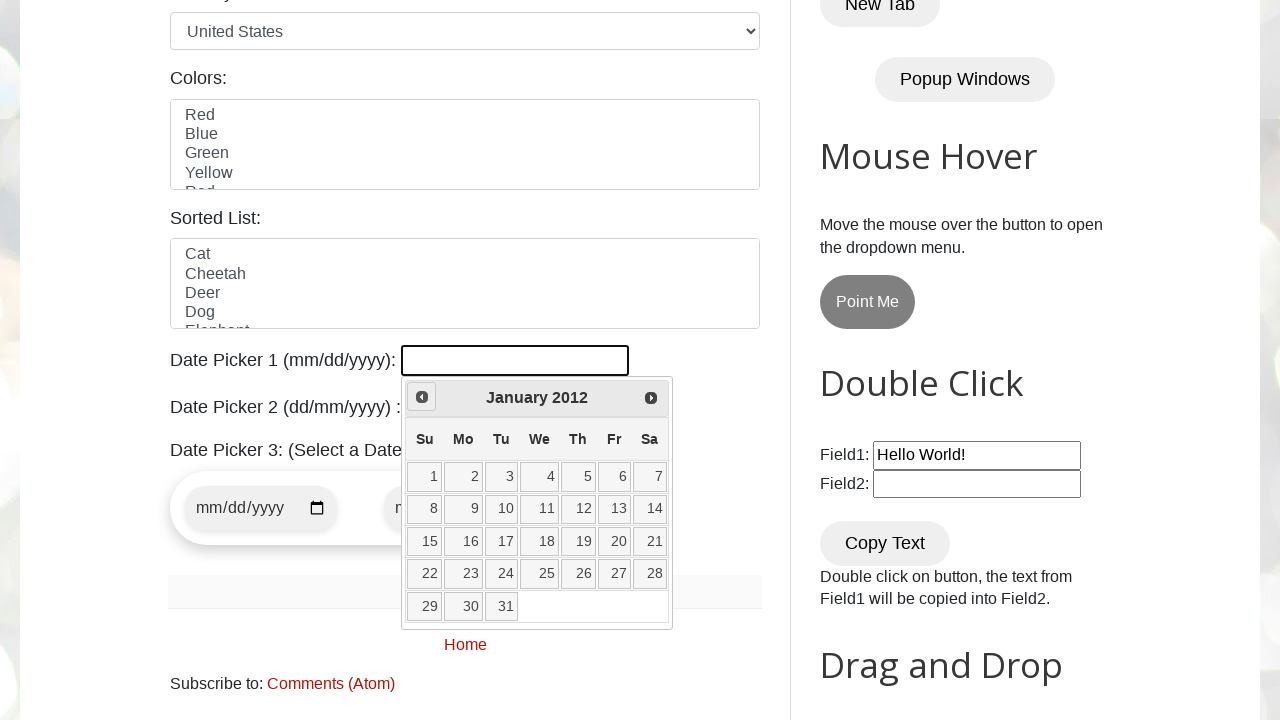

Clicked previous month button to navigate backwards from January 2012 at (422, 397) on a[data-handler='prev']
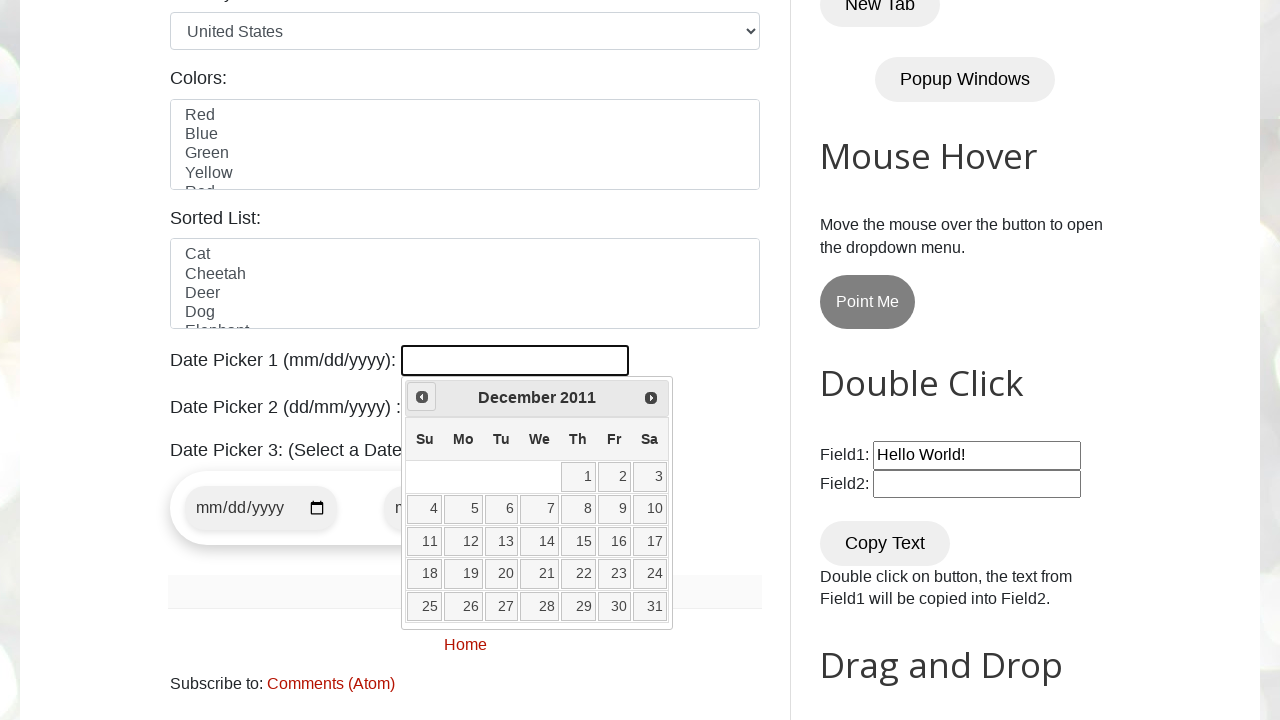

Waited for calendar to update after month navigation
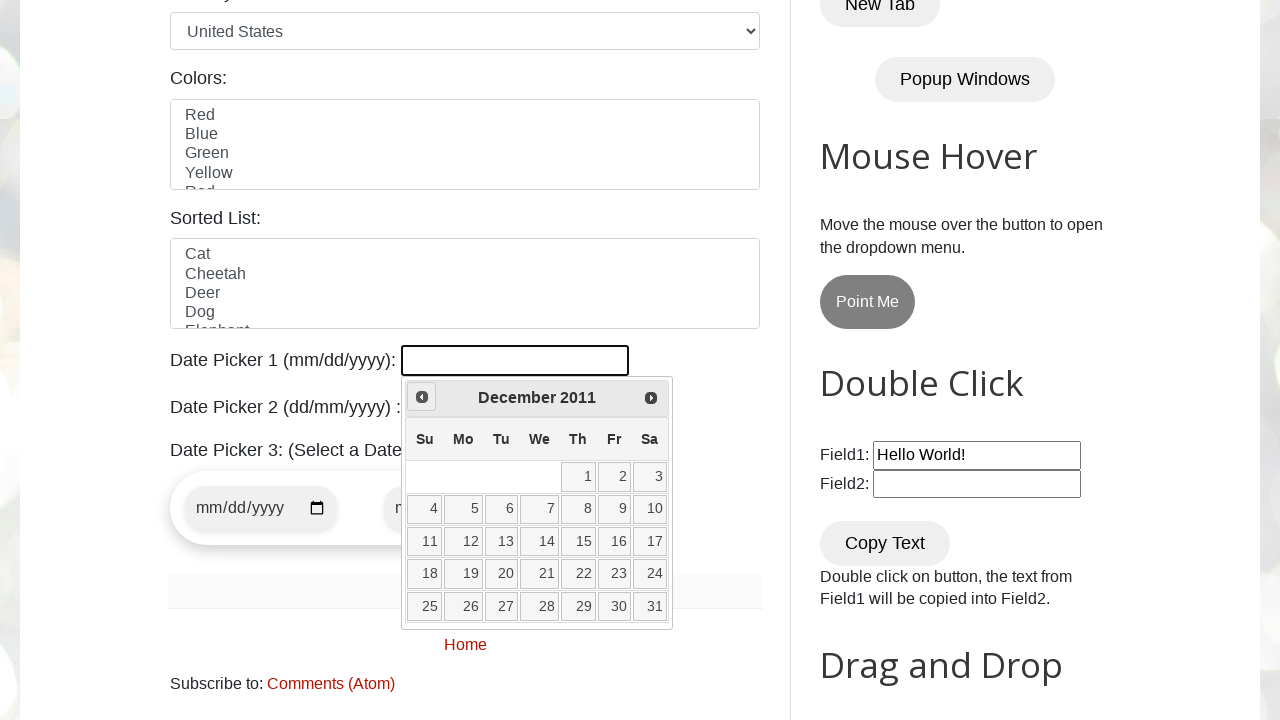

Retrieved current date from calendar: December 2011
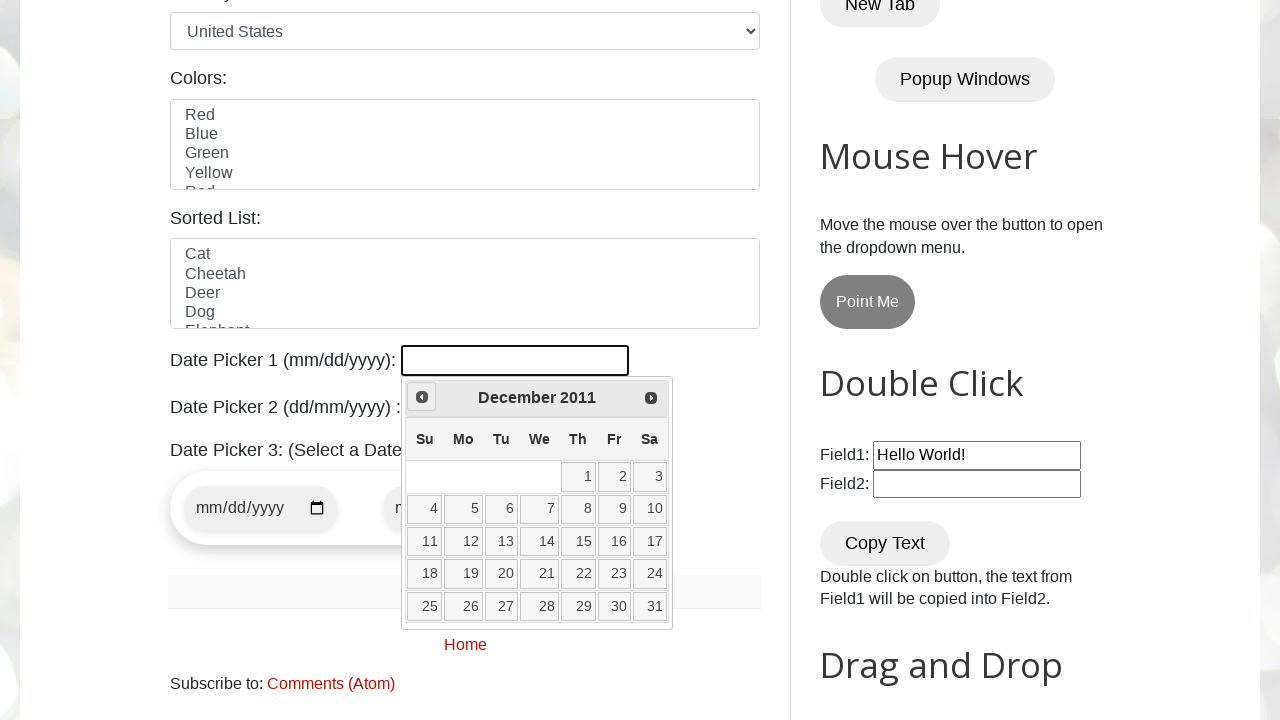

Clicked previous month button to navigate backwards from December 2011 at (422, 397) on a[data-handler='prev']
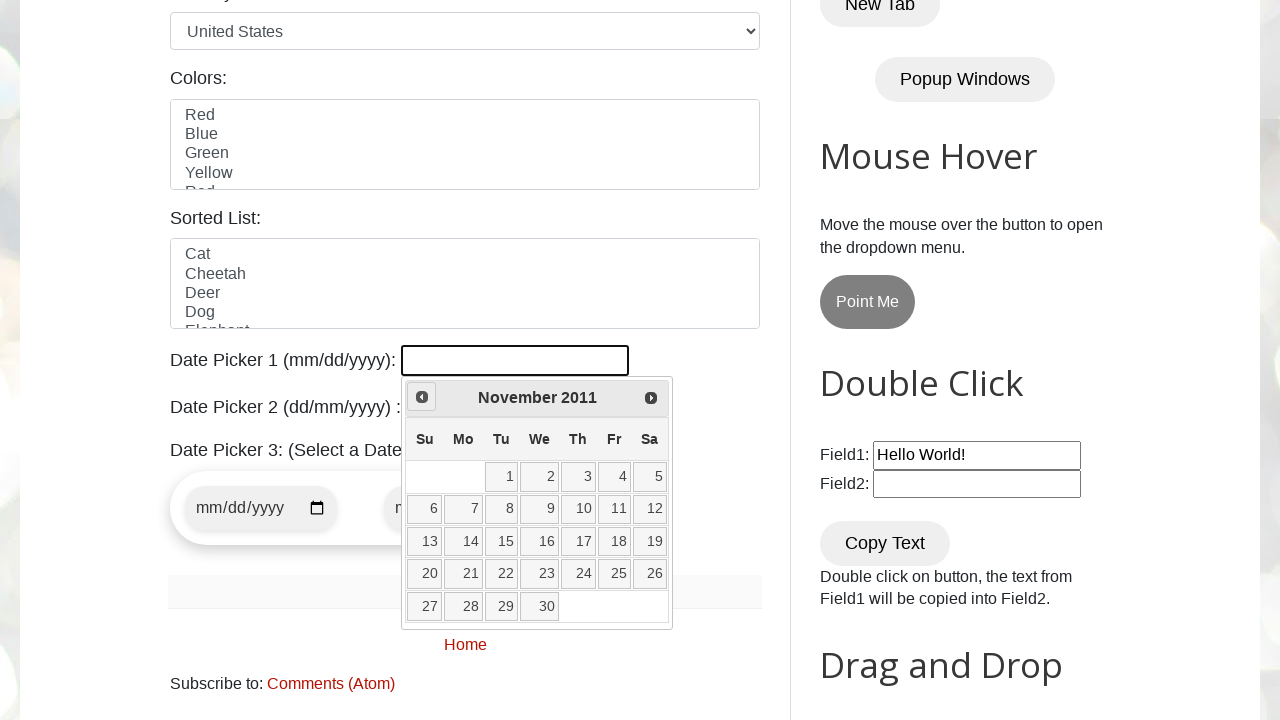

Waited for calendar to update after month navigation
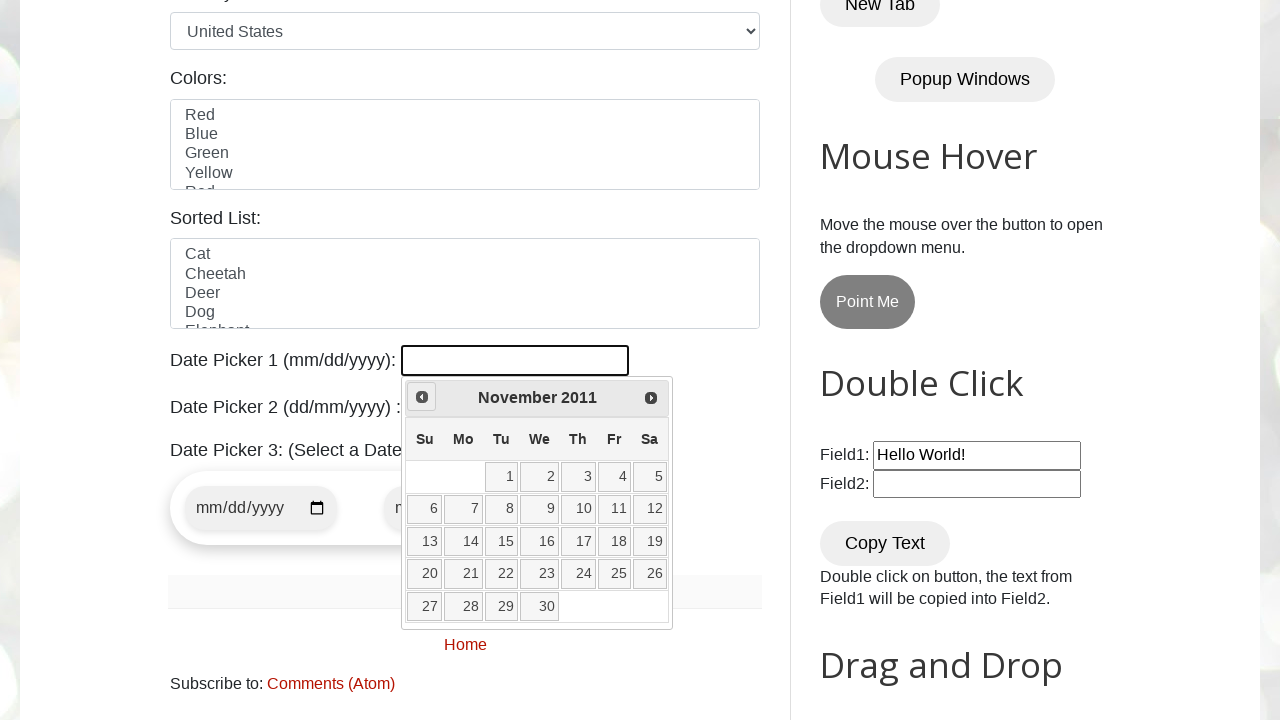

Retrieved current date from calendar: November 2011
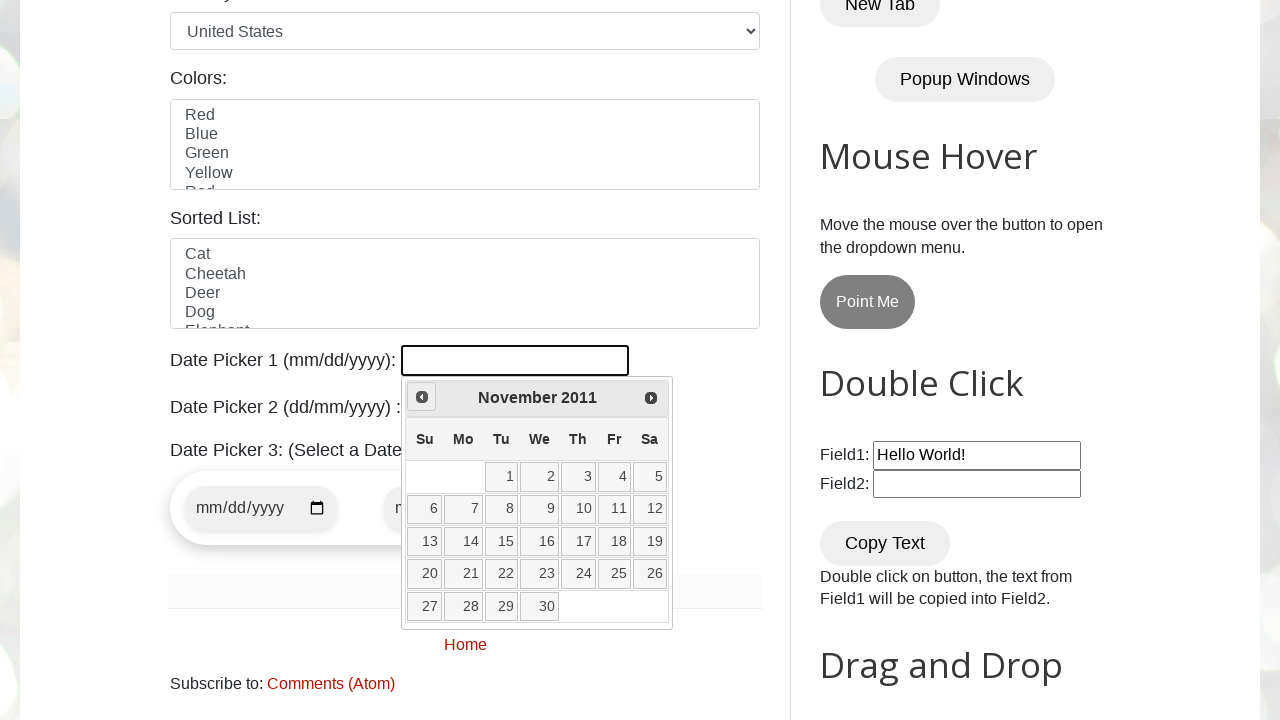

Clicked previous month button to navigate backwards from November 2011 at (422, 397) on a[data-handler='prev']
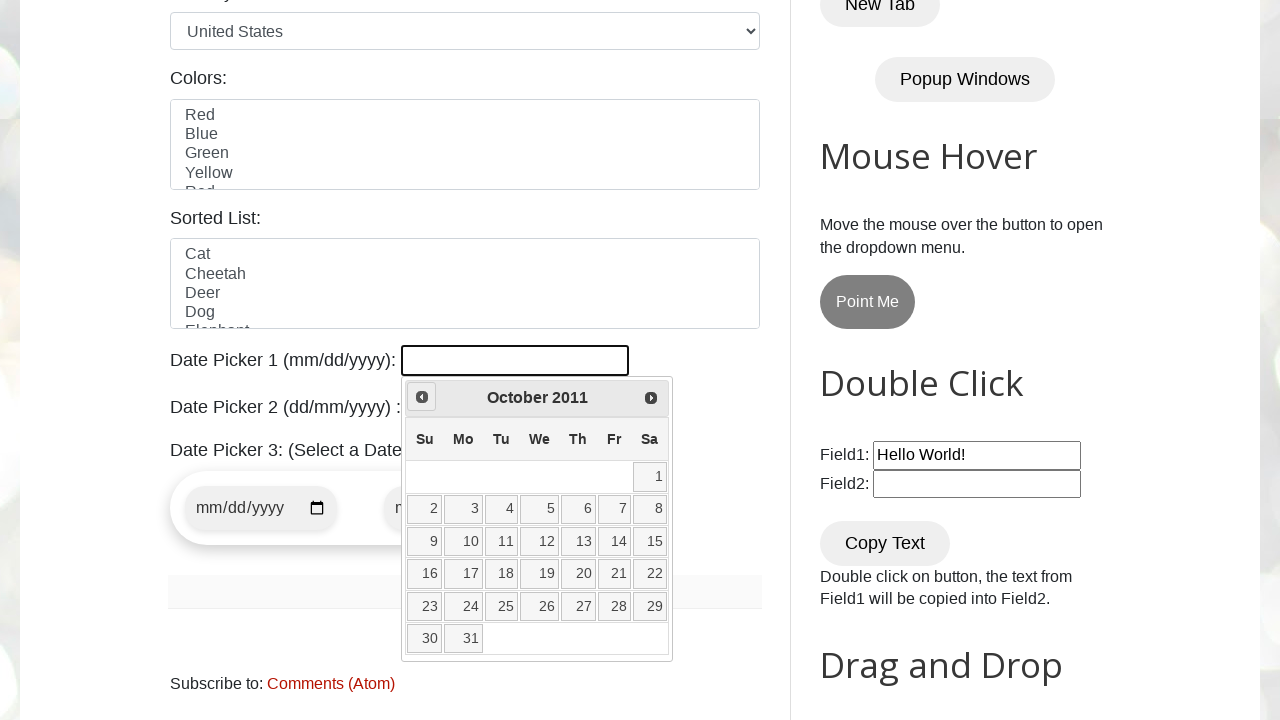

Waited for calendar to update after month navigation
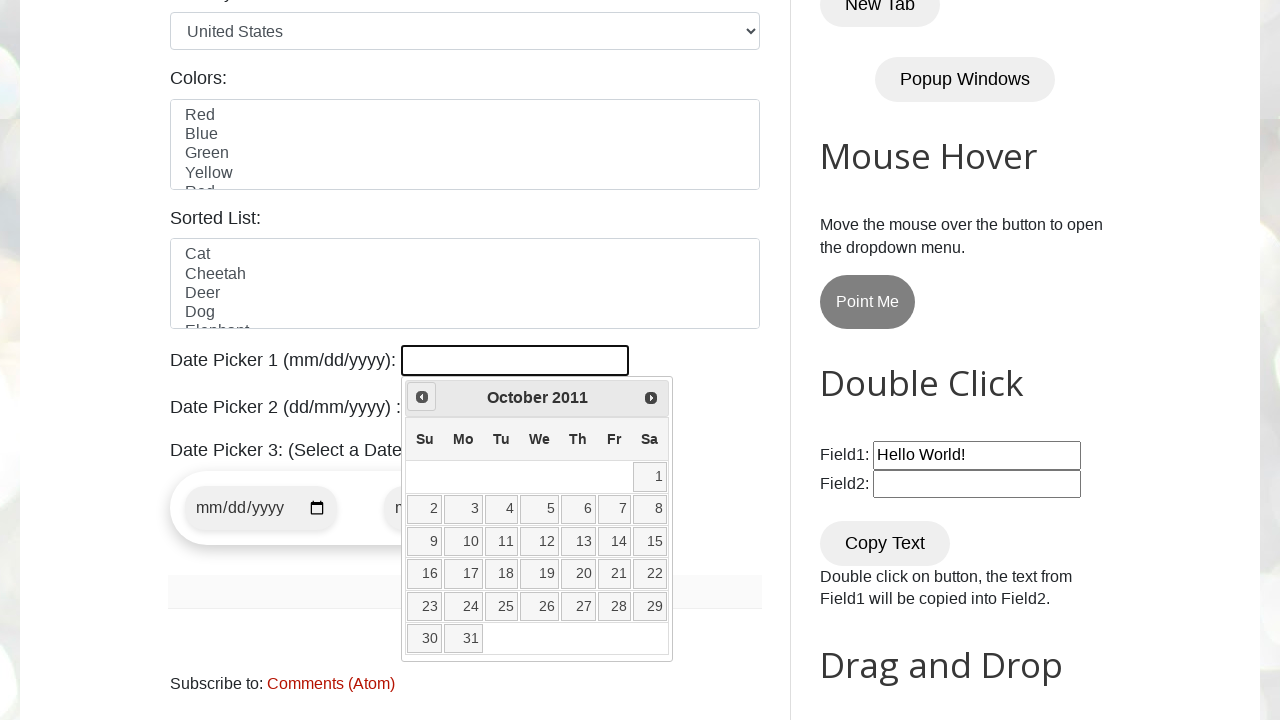

Retrieved current date from calendar: October 2011
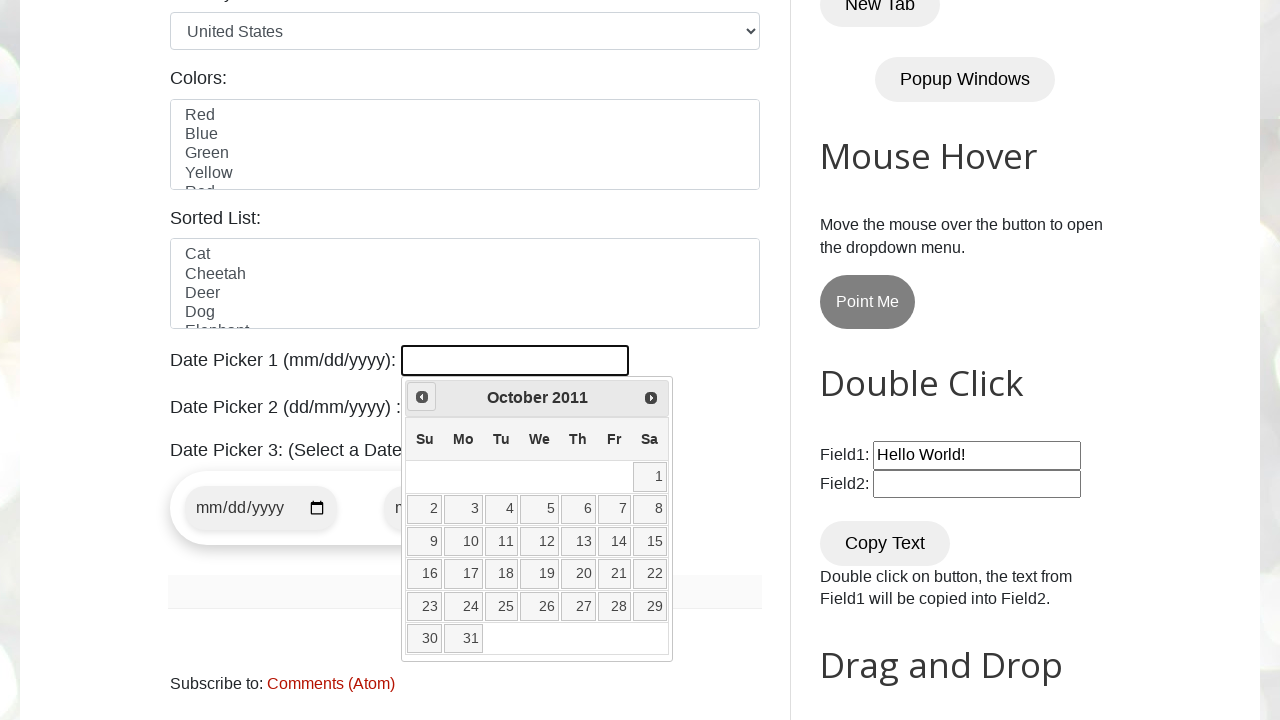

Clicked previous month button to navigate backwards from October 2011 at (422, 397) on a[data-handler='prev']
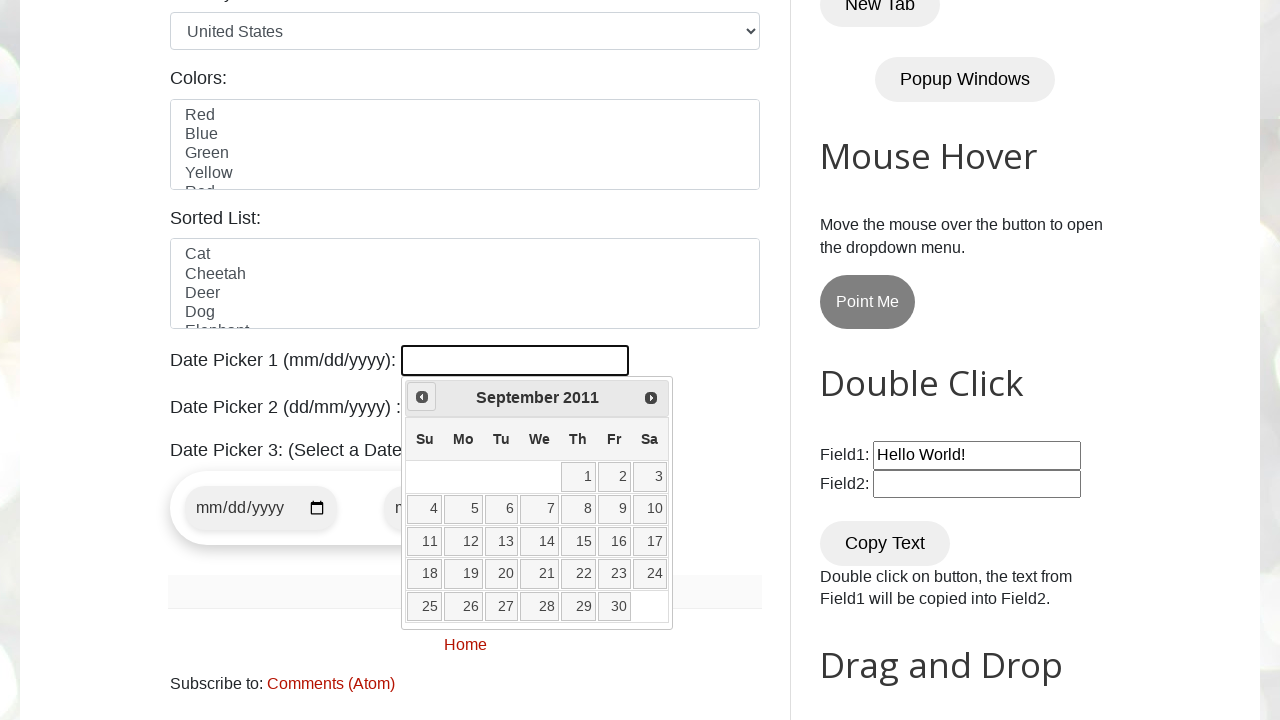

Waited for calendar to update after month navigation
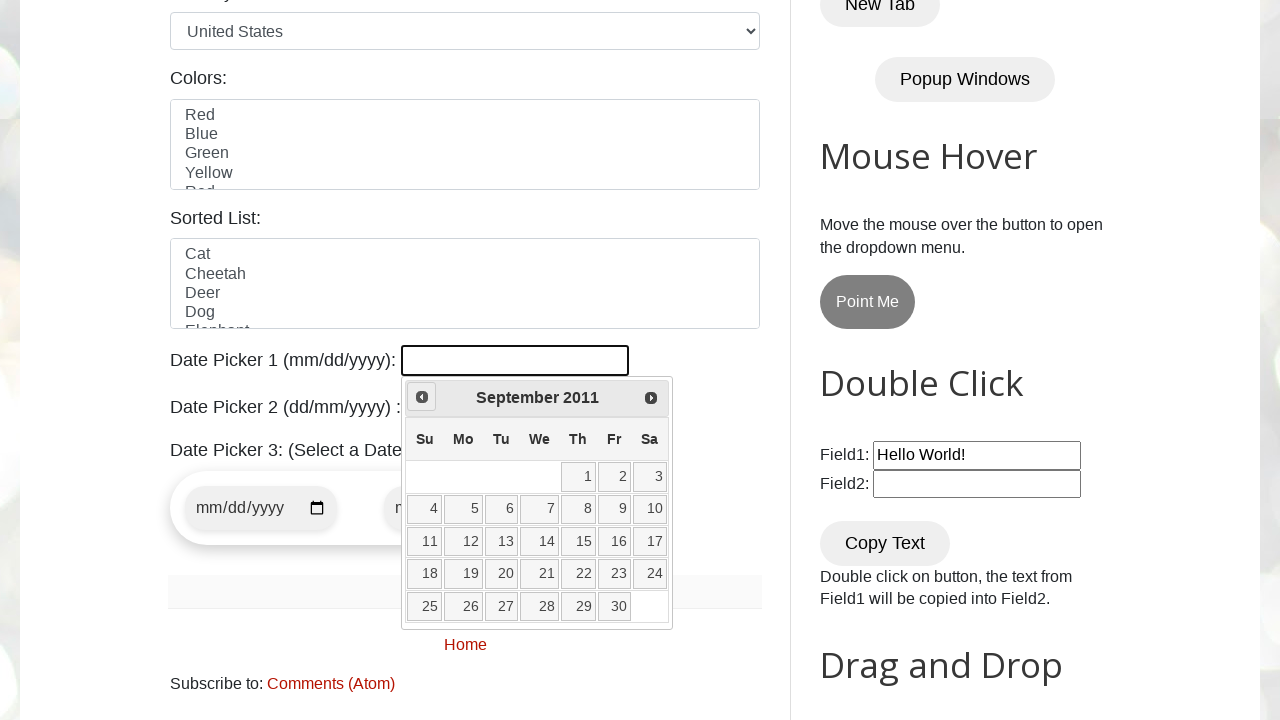

Retrieved current date from calendar: September 2011
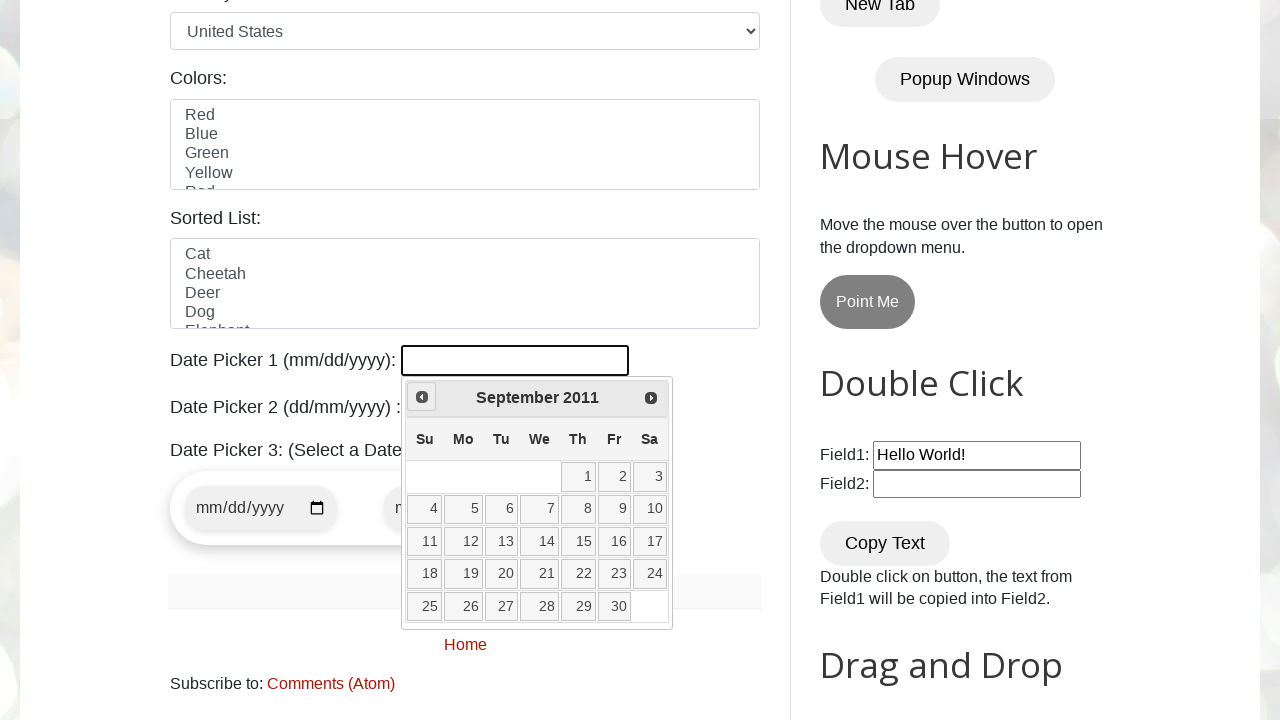

Clicked previous month button to navigate backwards from September 2011 at (422, 397) on a[data-handler='prev']
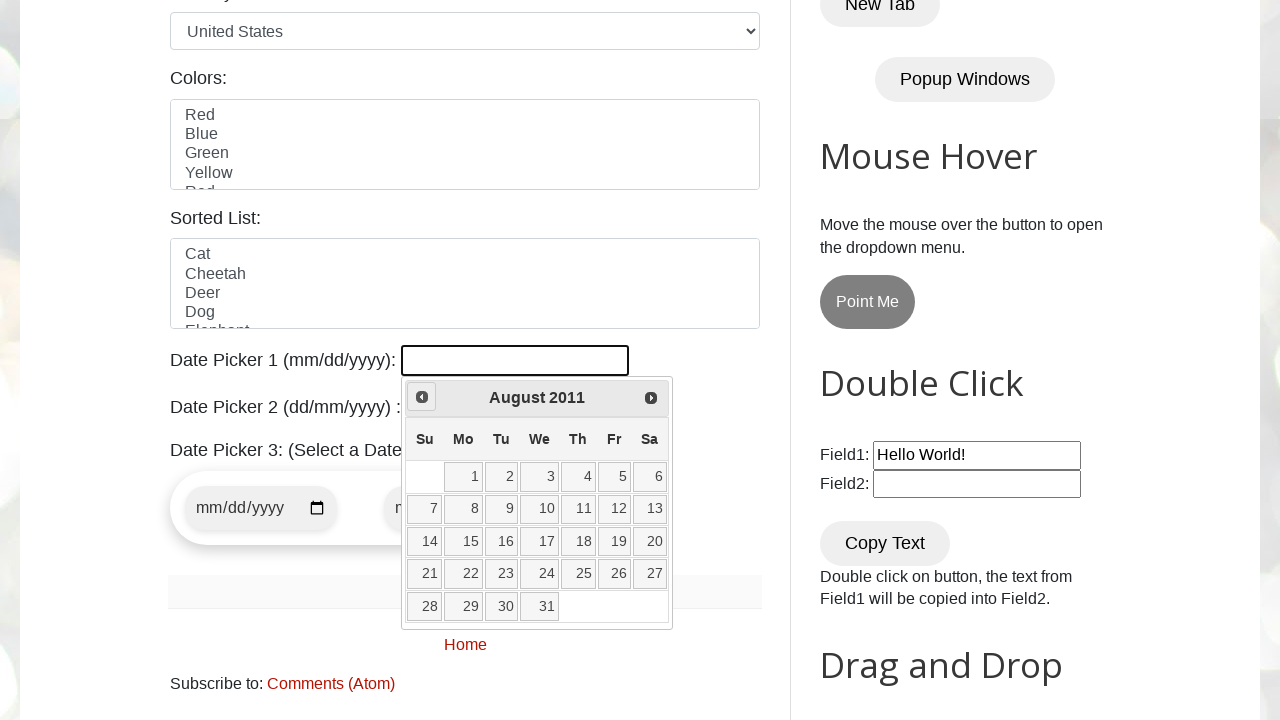

Waited for calendar to update after month navigation
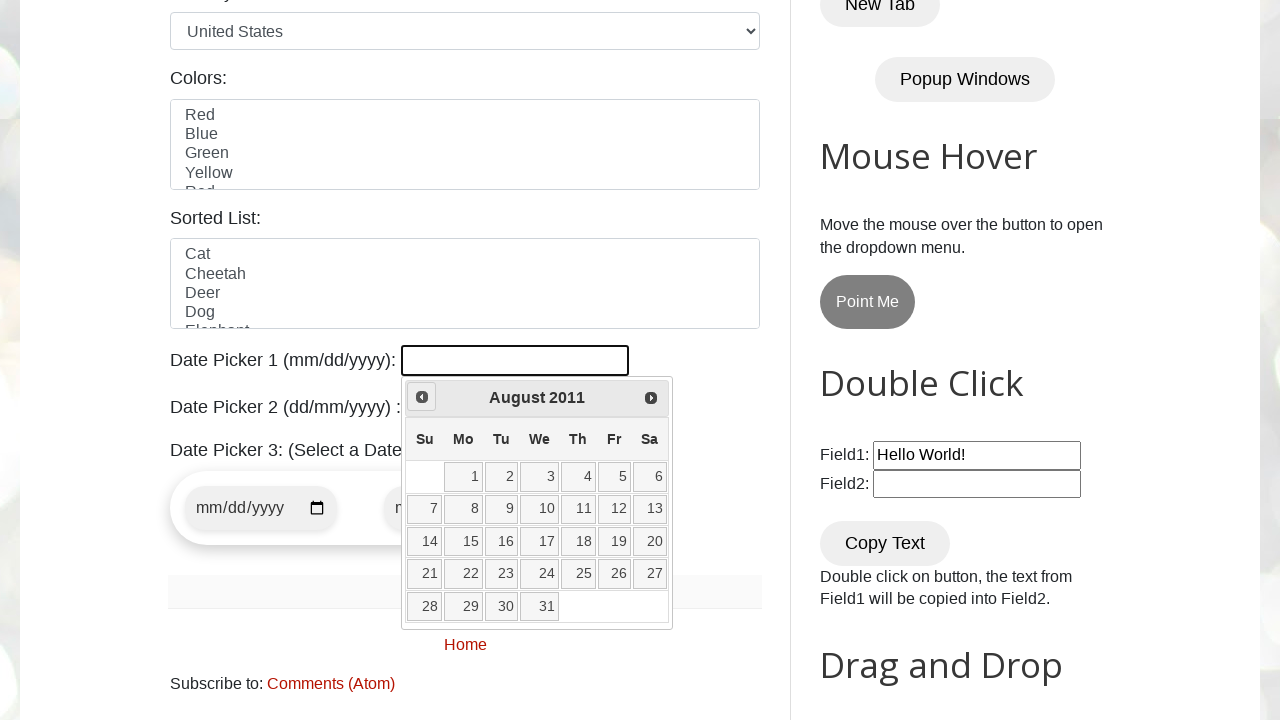

Retrieved current date from calendar: August 2011
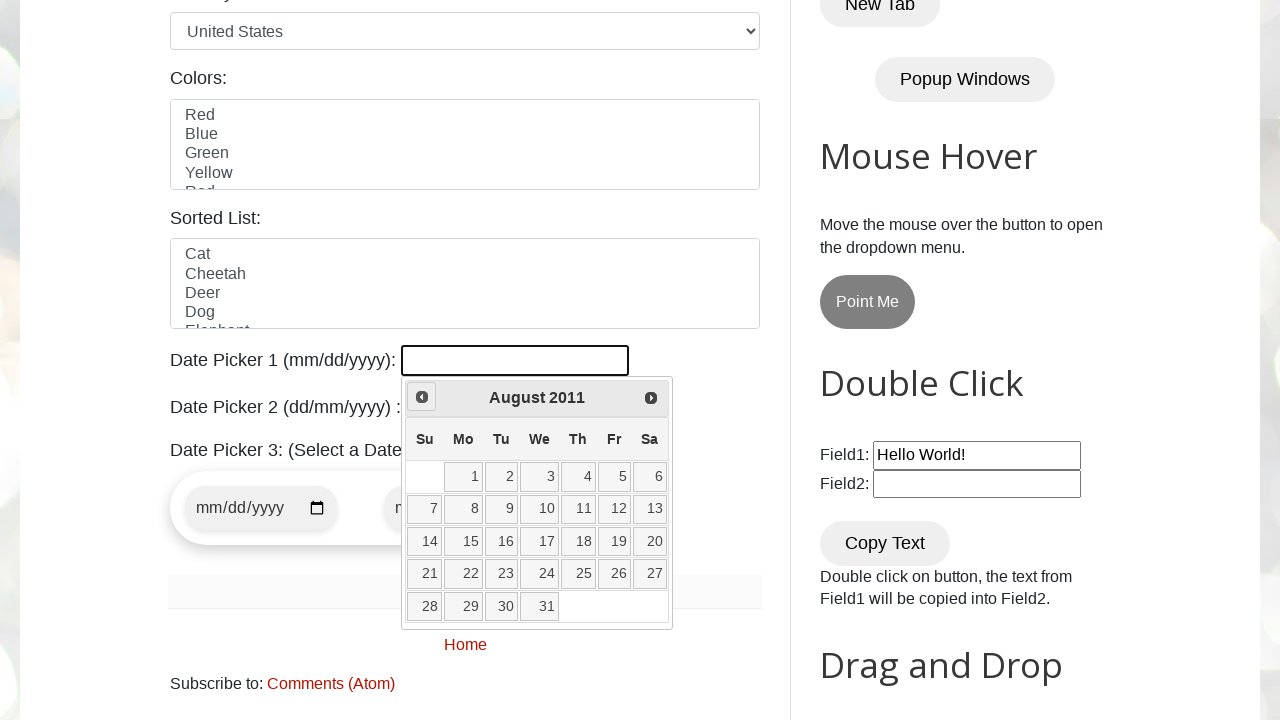

Clicked previous month button to navigate backwards from August 2011 at (422, 397) on a[data-handler='prev']
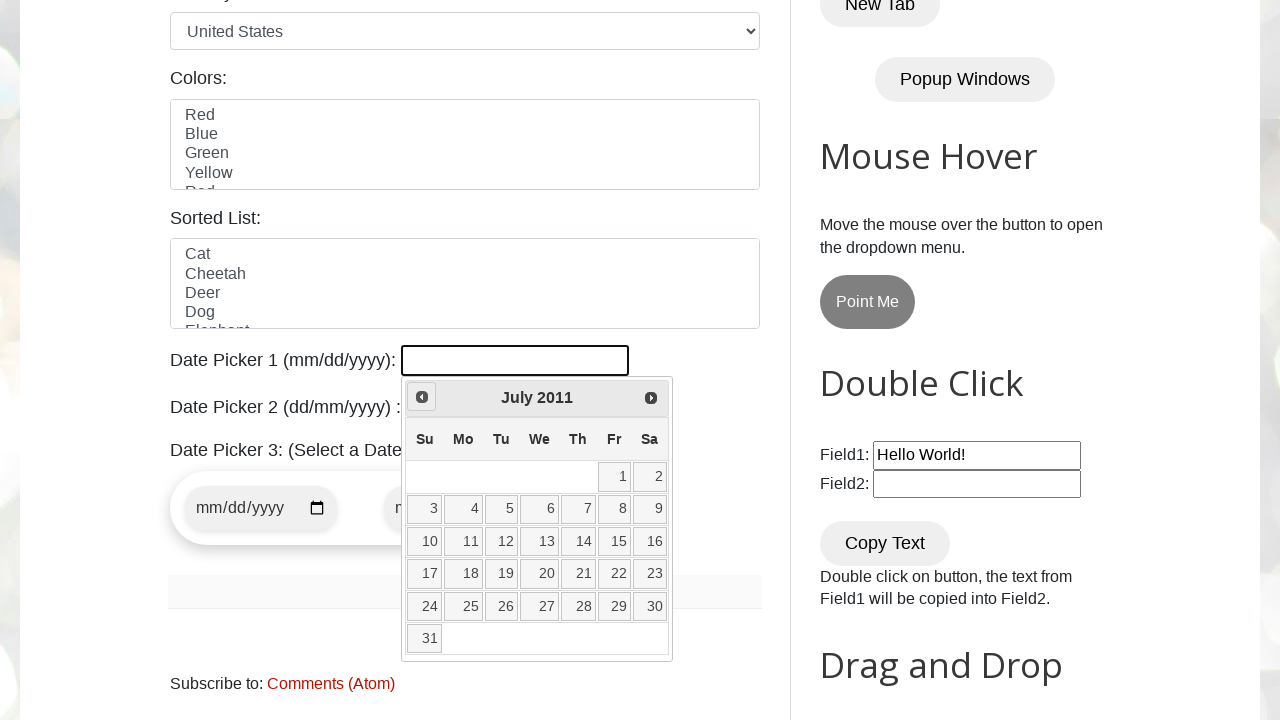

Waited for calendar to update after month navigation
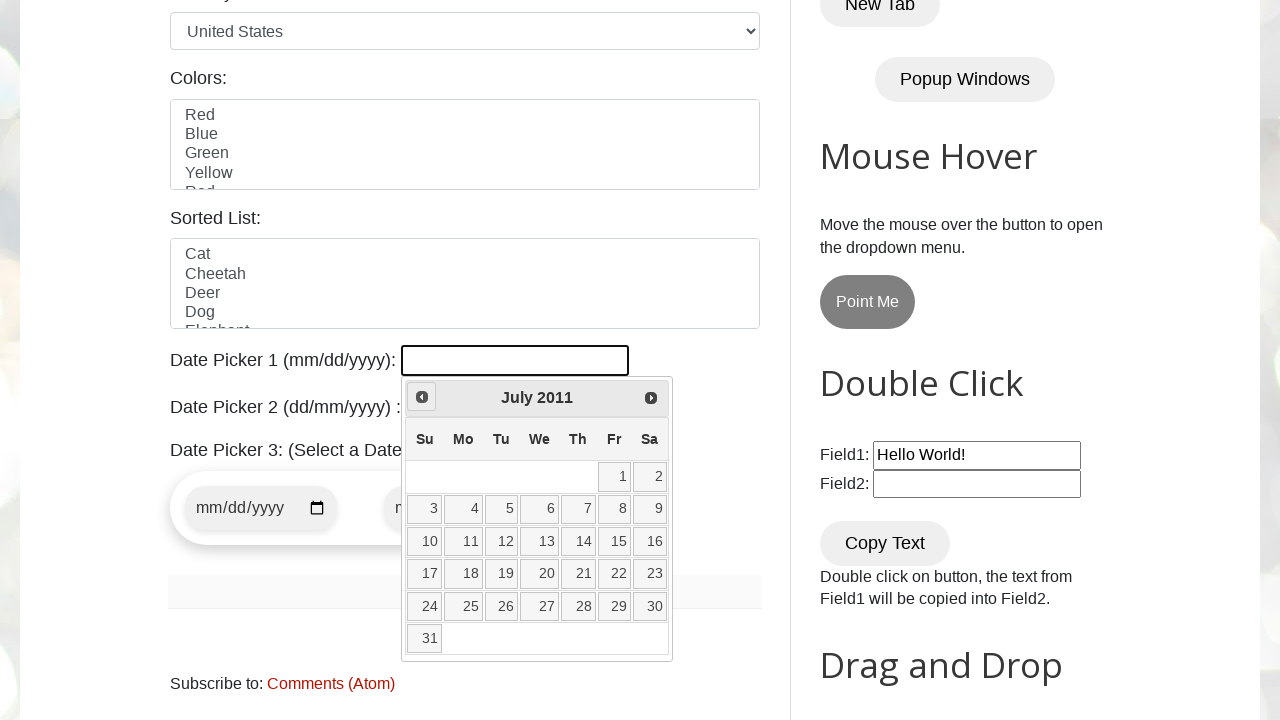

Retrieved current date from calendar: July 2011
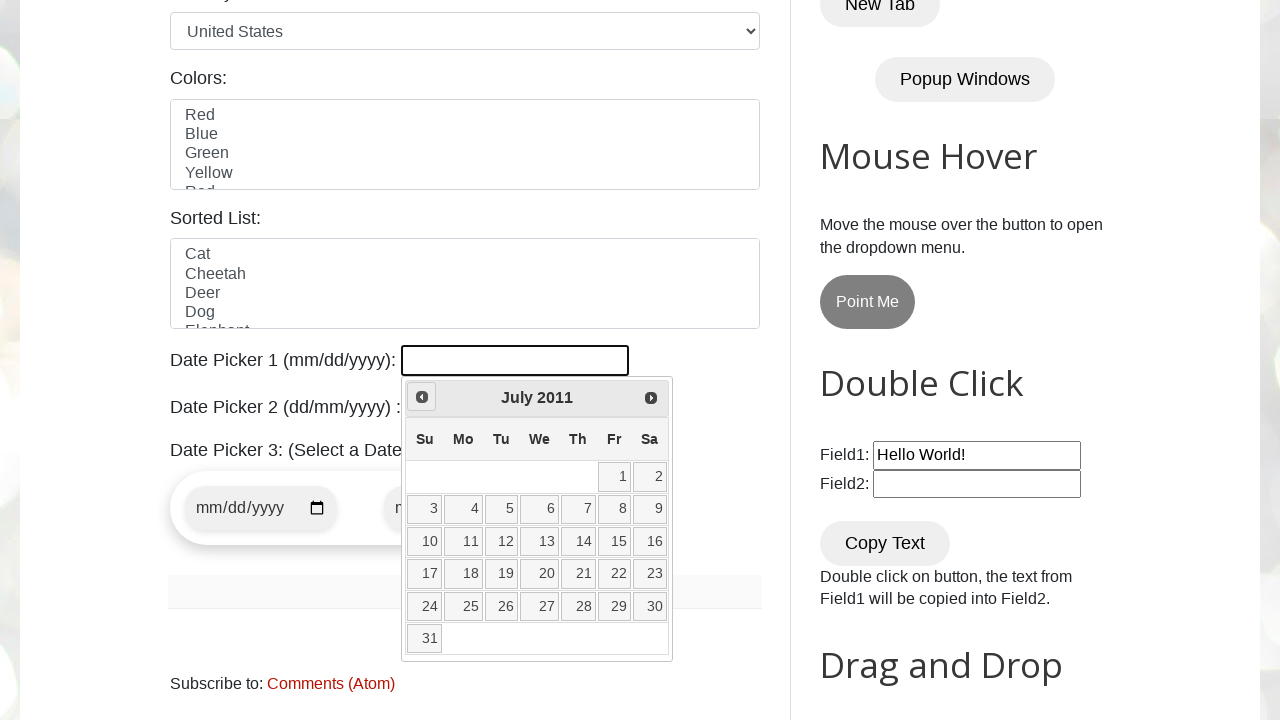

Clicked previous month button to navigate backwards from July 2011 at (422, 397) on a[data-handler='prev']
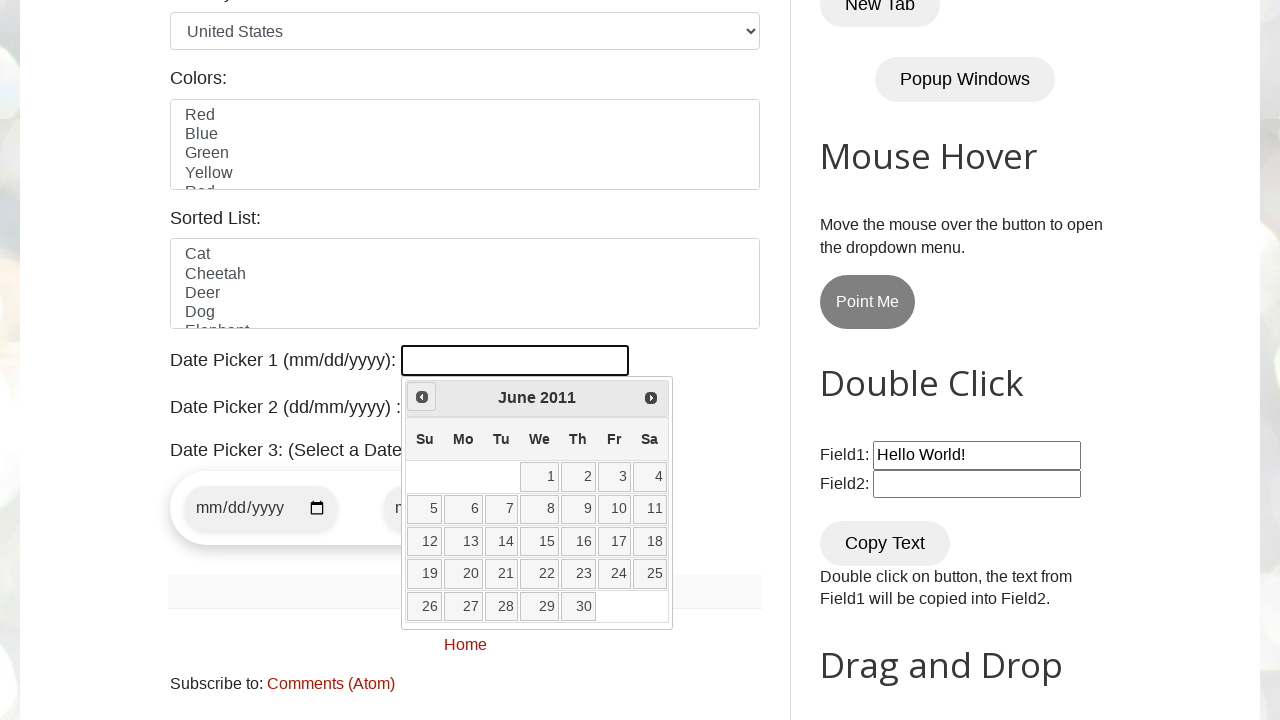

Waited for calendar to update after month navigation
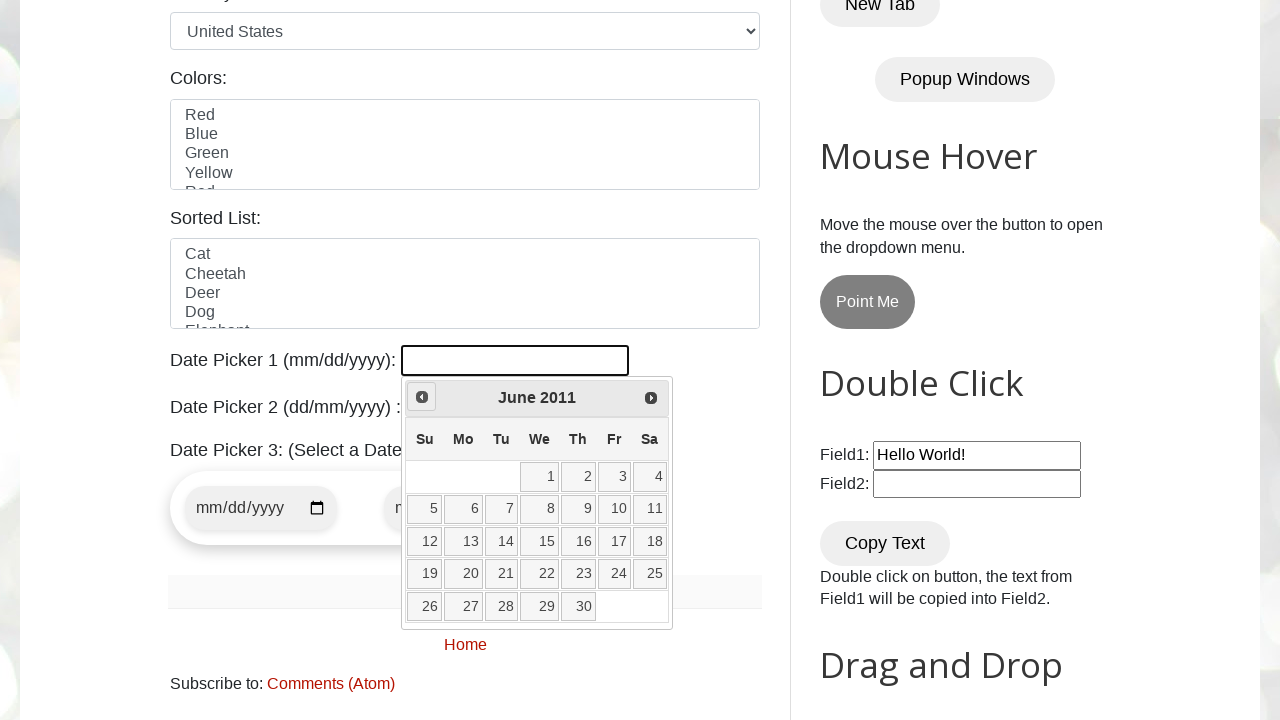

Retrieved current date from calendar: June 2011
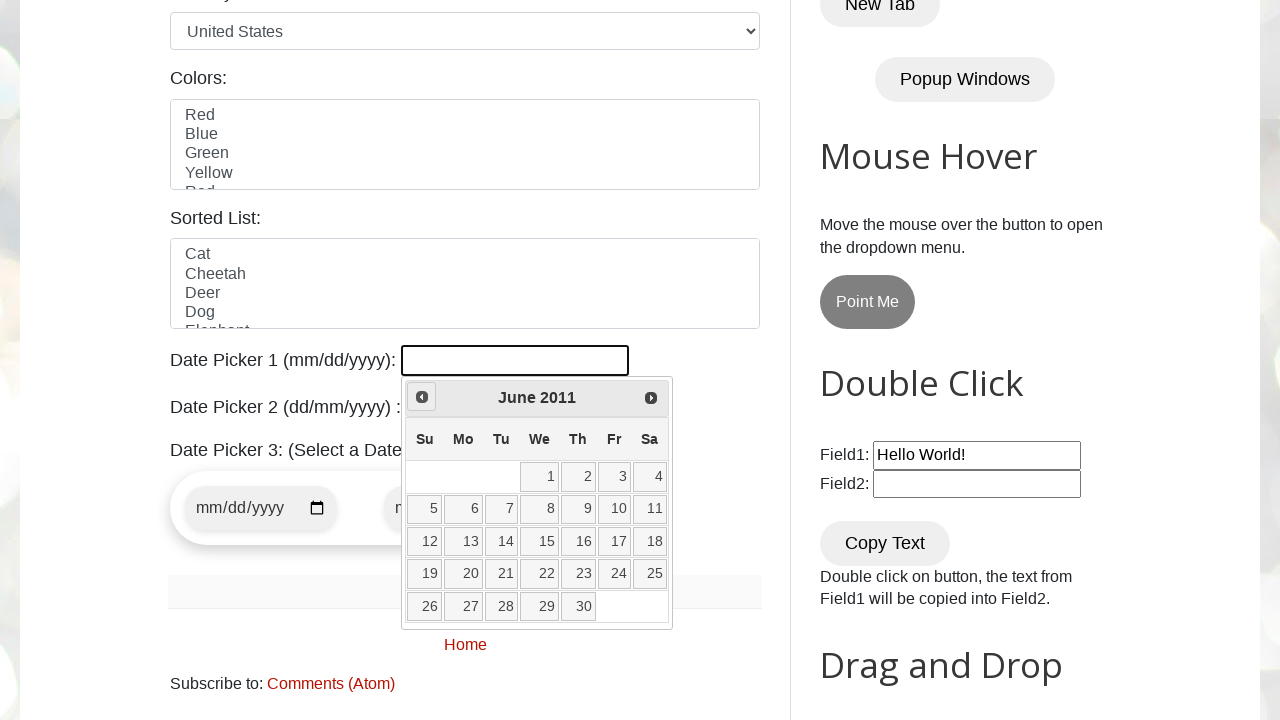

Clicked previous month button to navigate backwards from June 2011 at (422, 397) on a[data-handler='prev']
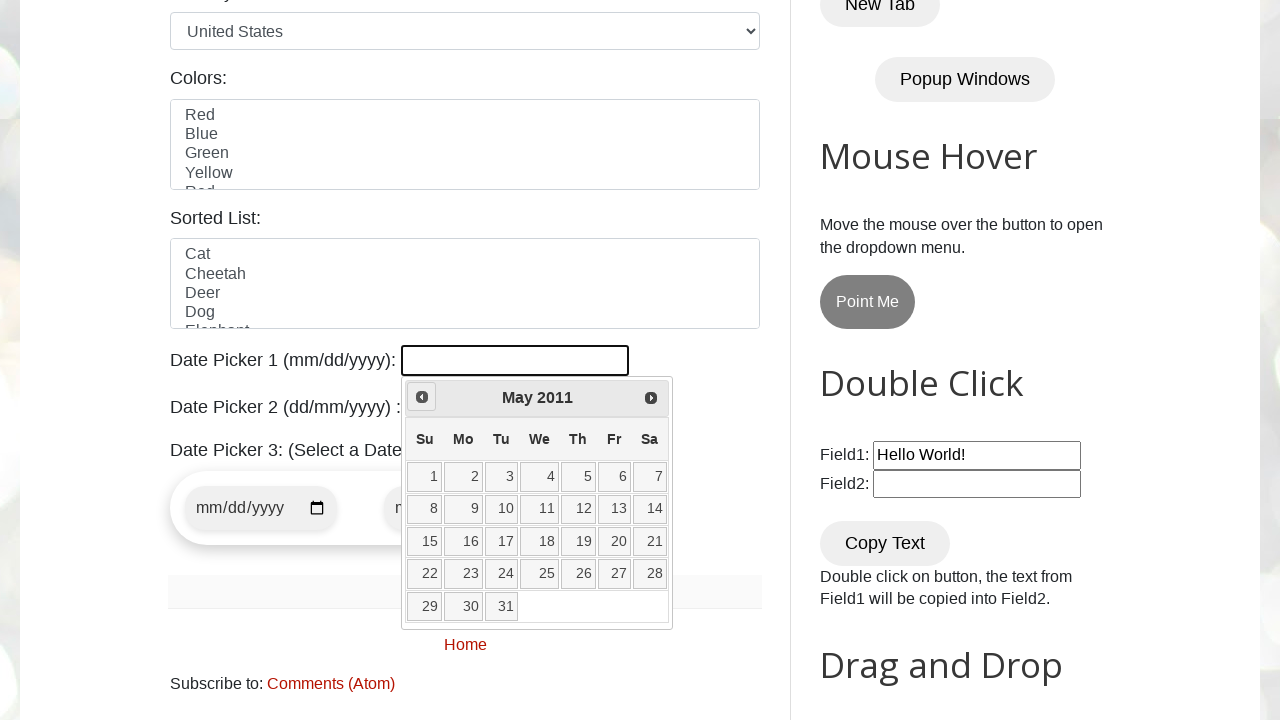

Waited for calendar to update after month navigation
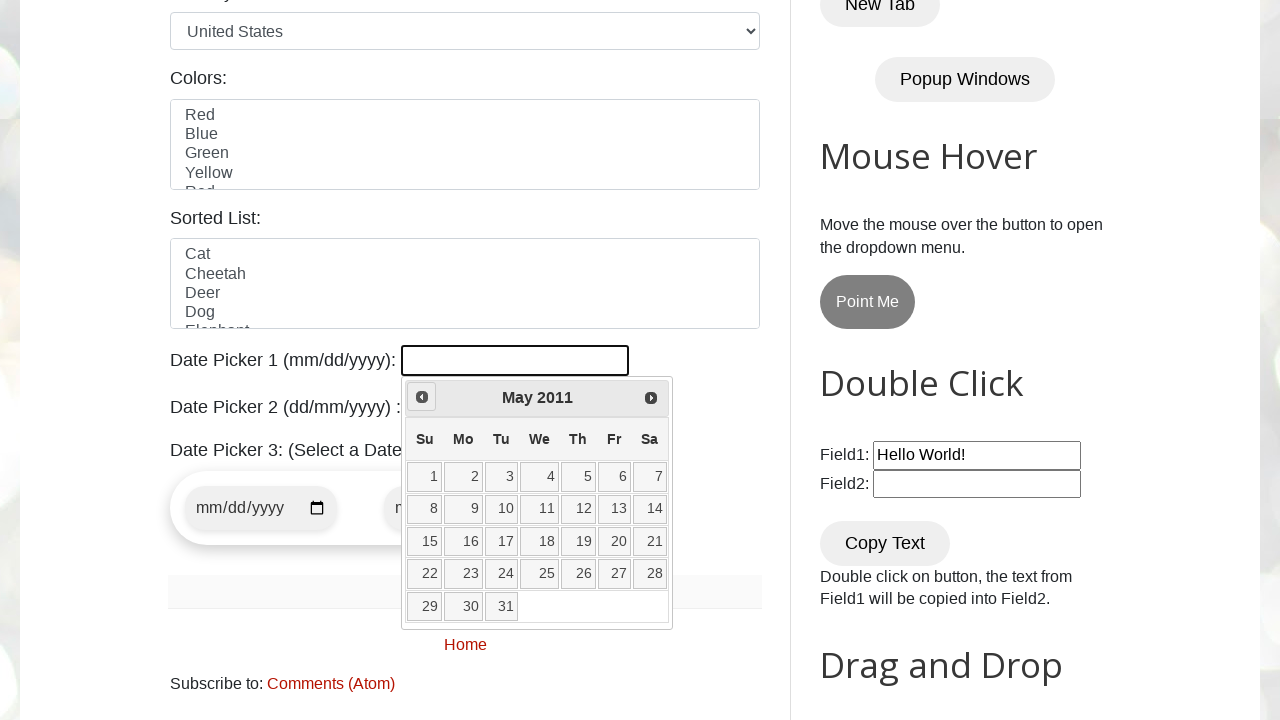

Retrieved current date from calendar: May 2011
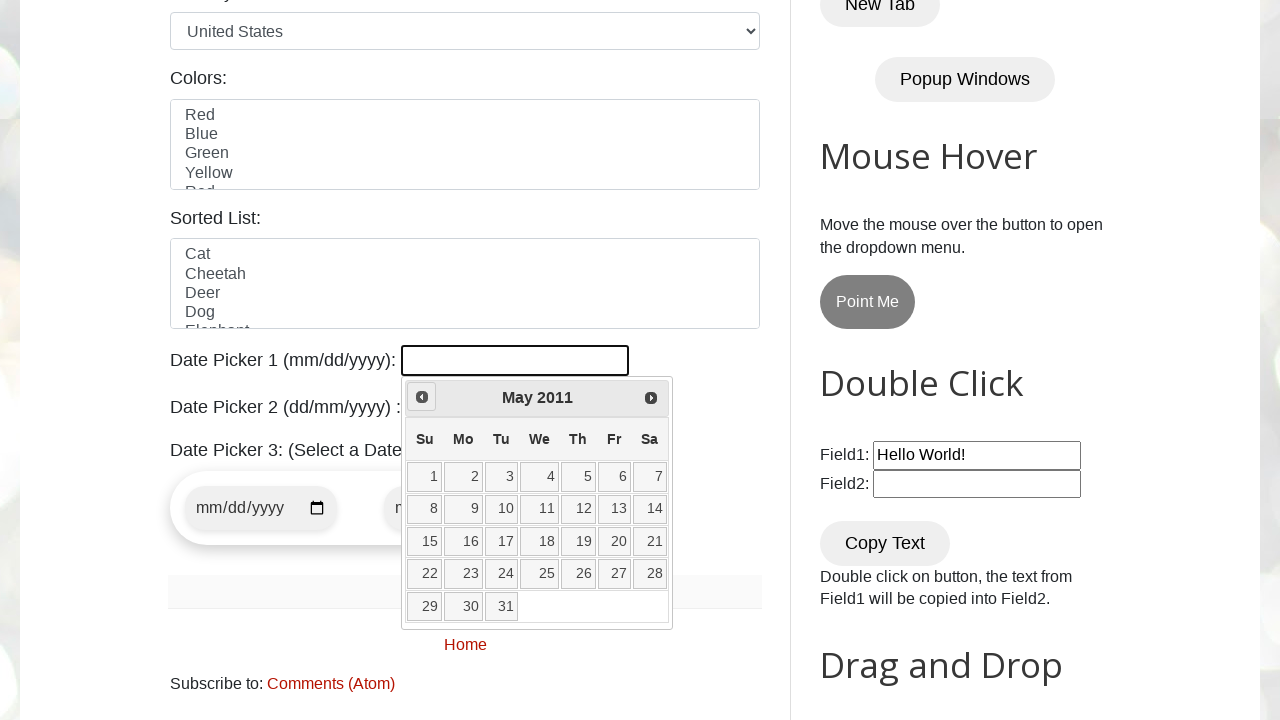

Clicked previous month button to navigate backwards from May 2011 at (422, 397) on a[data-handler='prev']
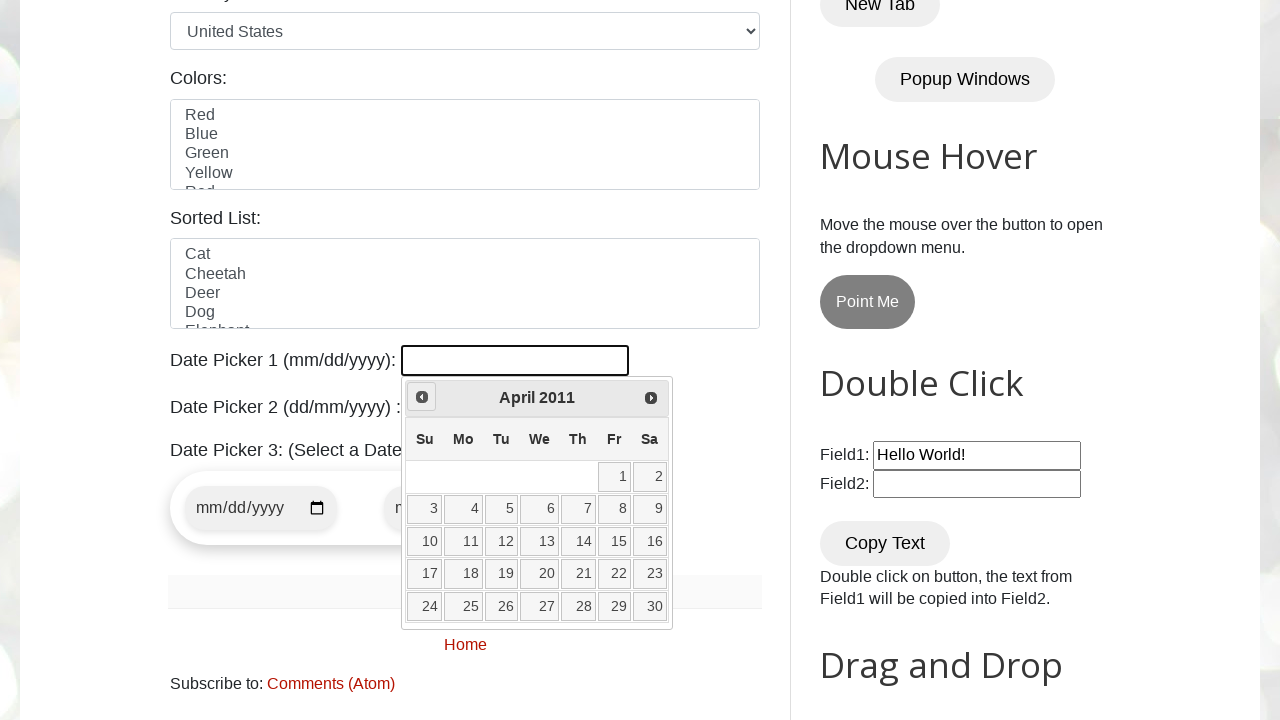

Waited for calendar to update after month navigation
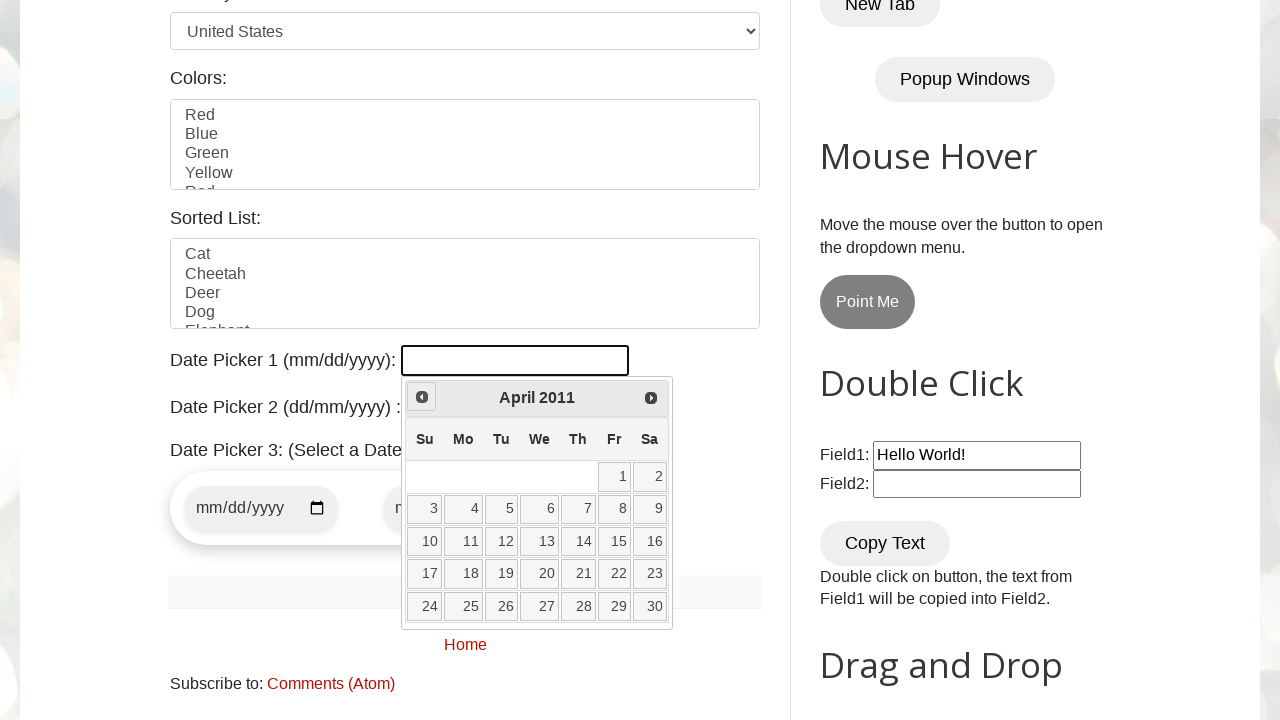

Retrieved current date from calendar: April 2011
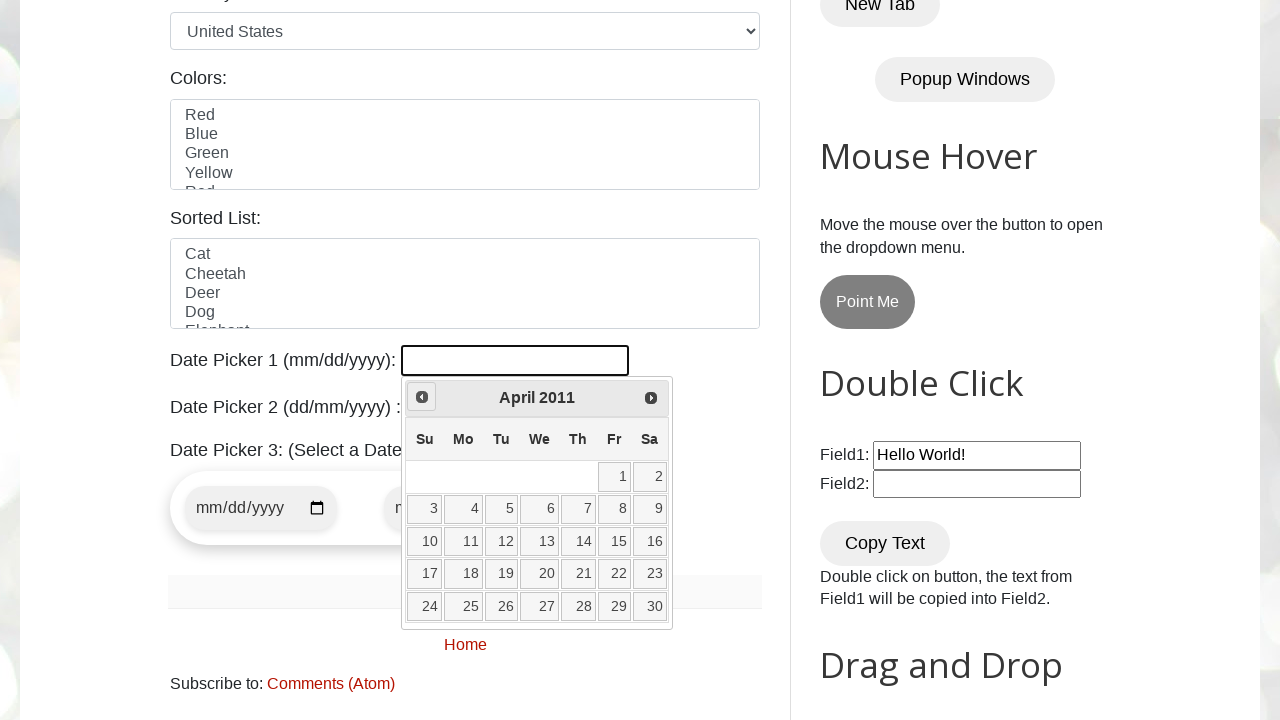

Clicked previous month button to navigate backwards from April 2011 at (422, 397) on a[data-handler='prev']
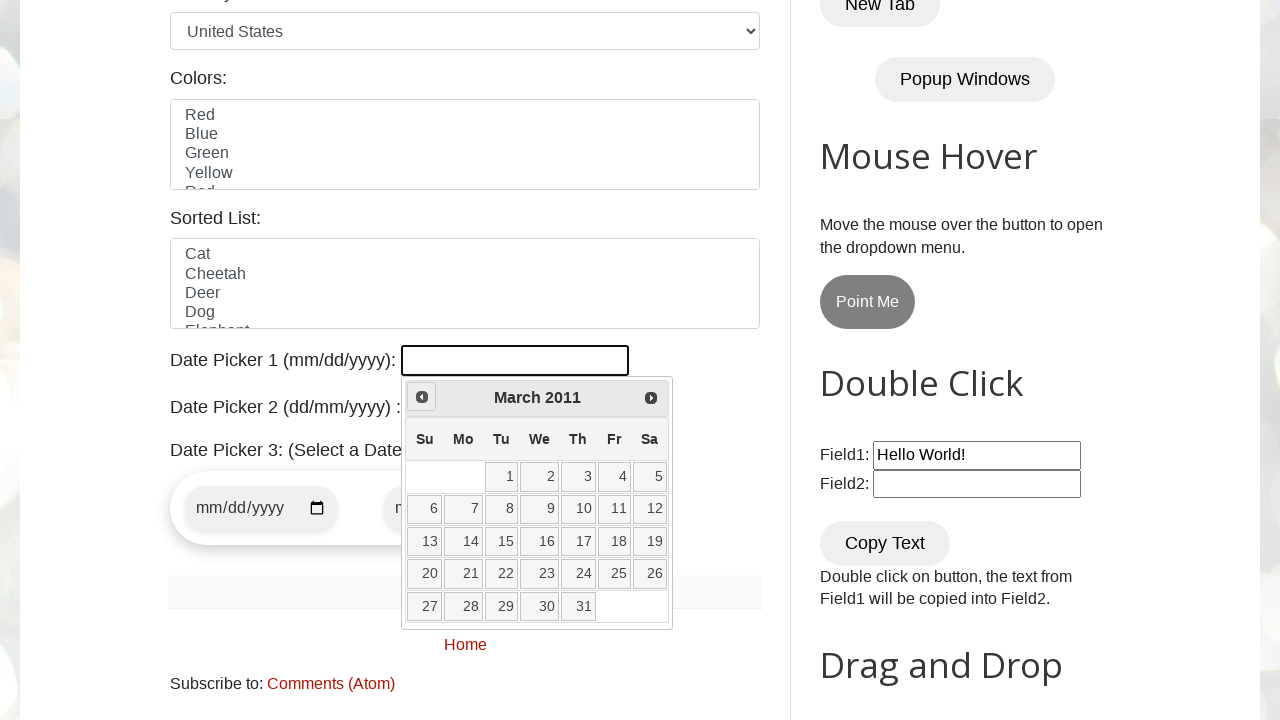

Waited for calendar to update after month navigation
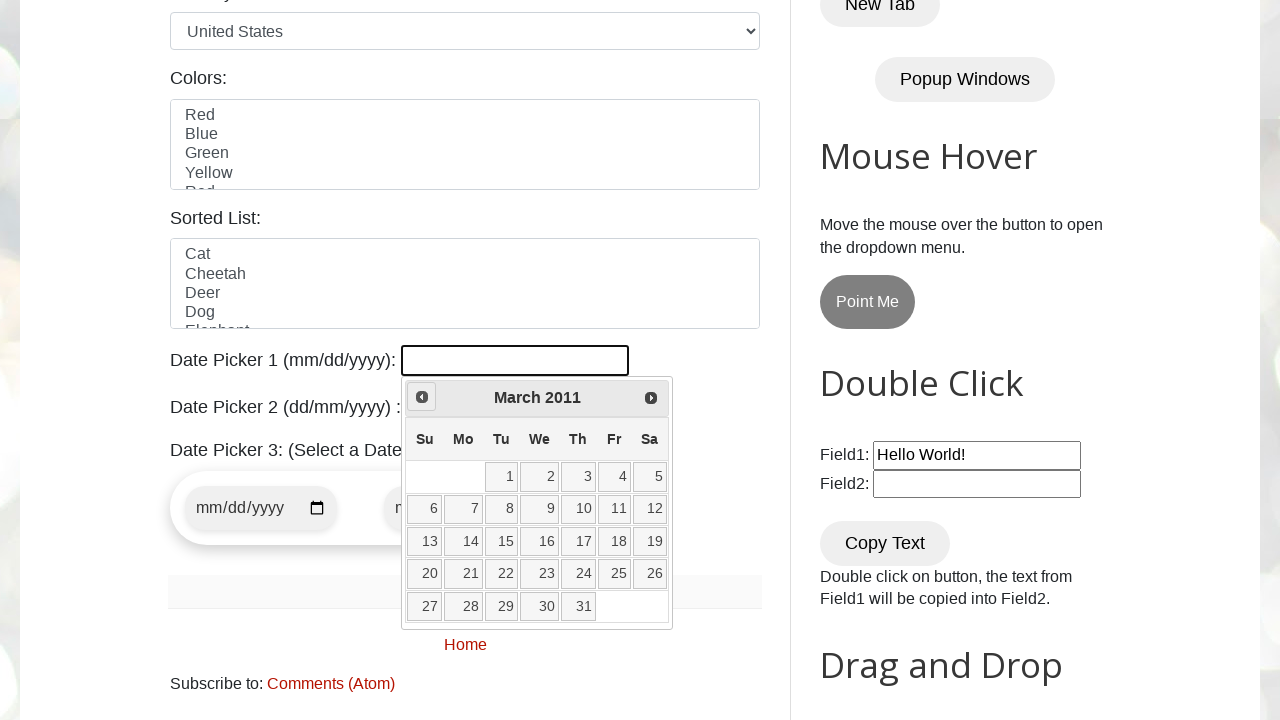

Retrieved current date from calendar: March 2011
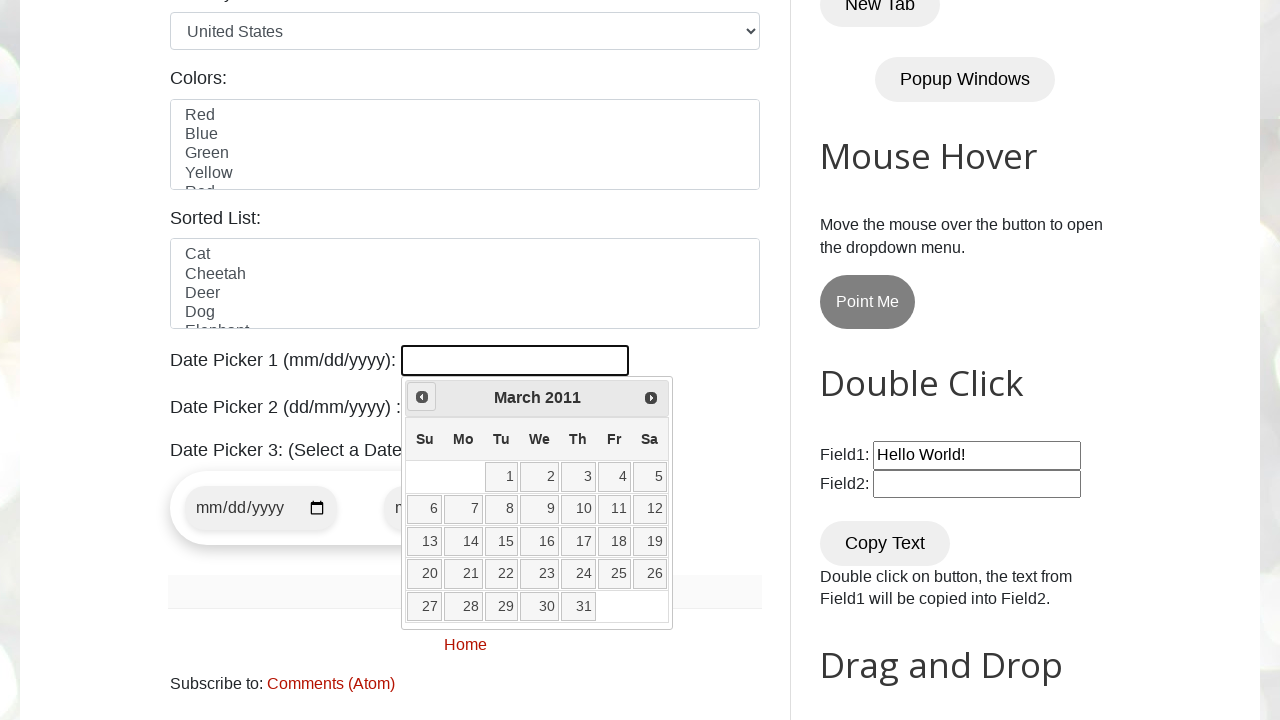

Clicked previous month button to navigate backwards from March 2011 at (422, 397) on a[data-handler='prev']
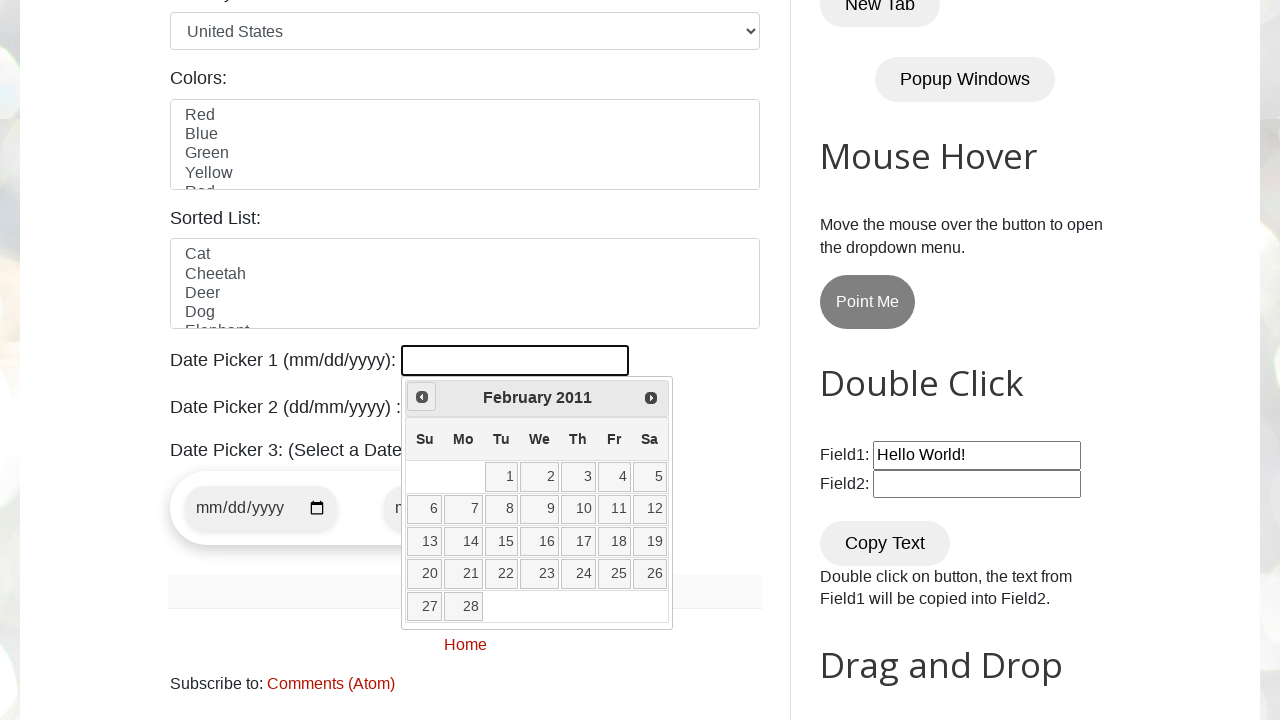

Waited for calendar to update after month navigation
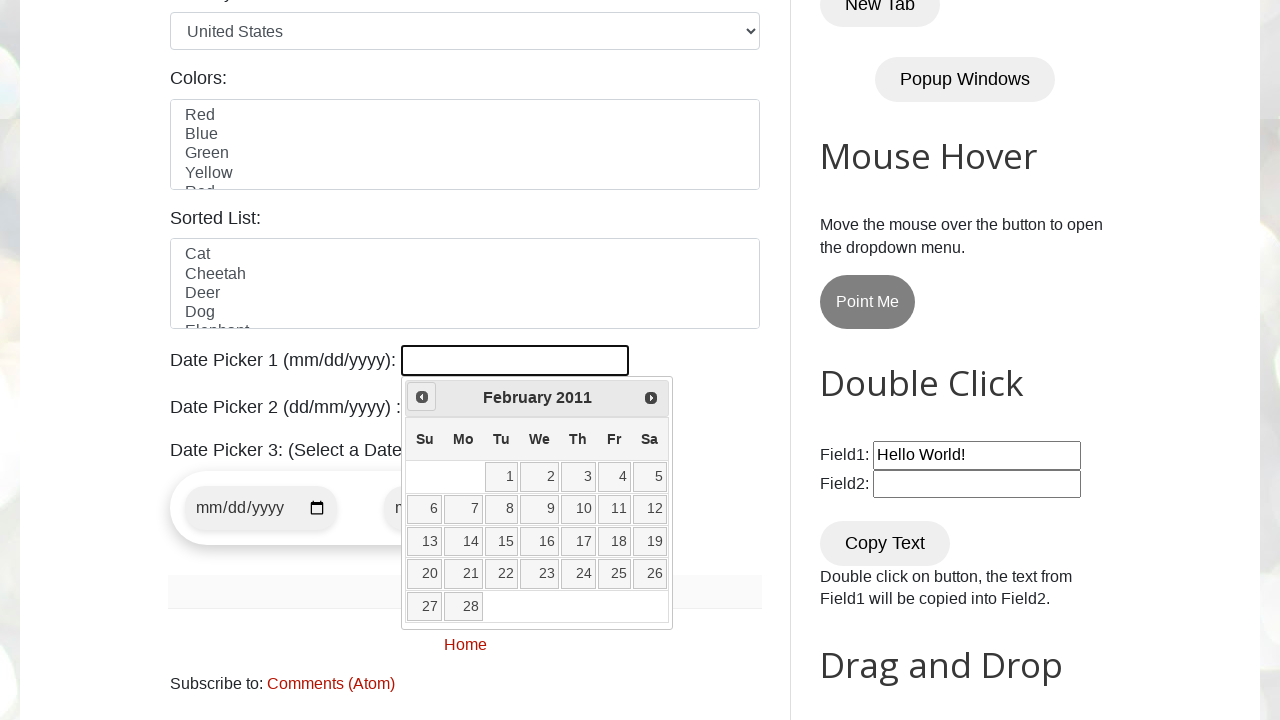

Retrieved current date from calendar: February 2011
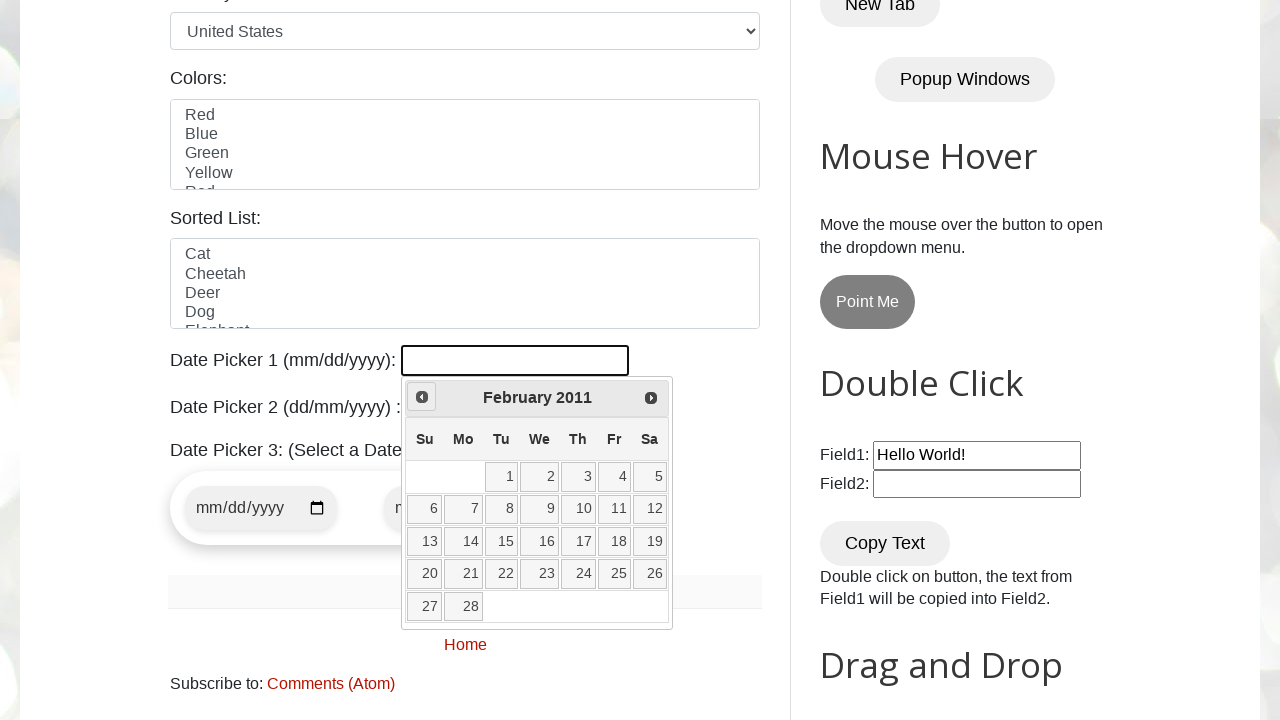

Clicked previous month button to navigate backwards from February 2011 at (422, 397) on a[data-handler='prev']
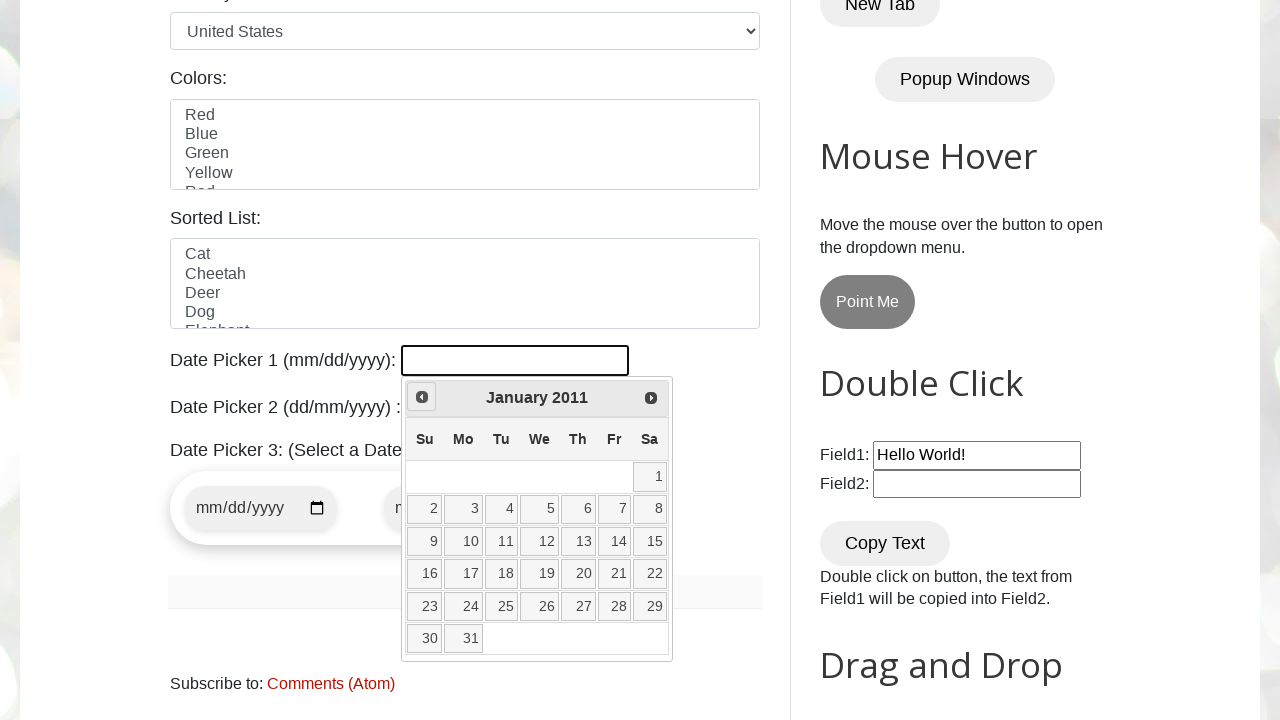

Waited for calendar to update after month navigation
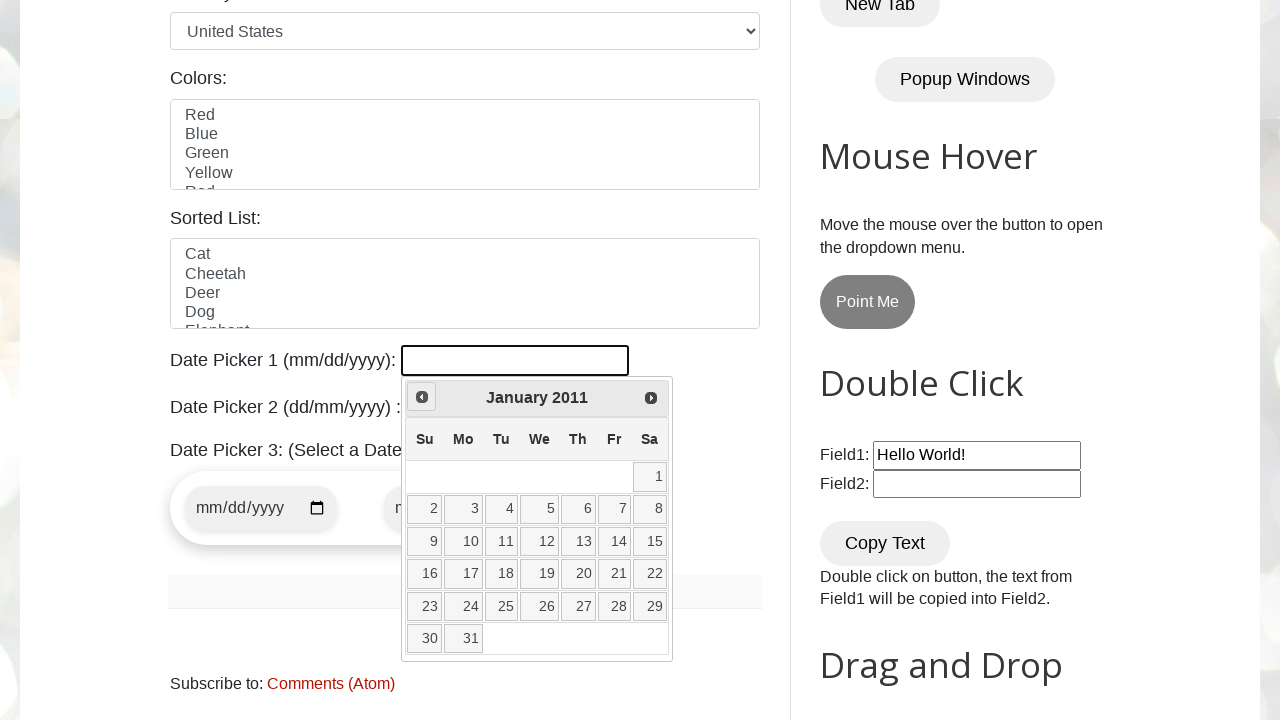

Retrieved current date from calendar: January 2011
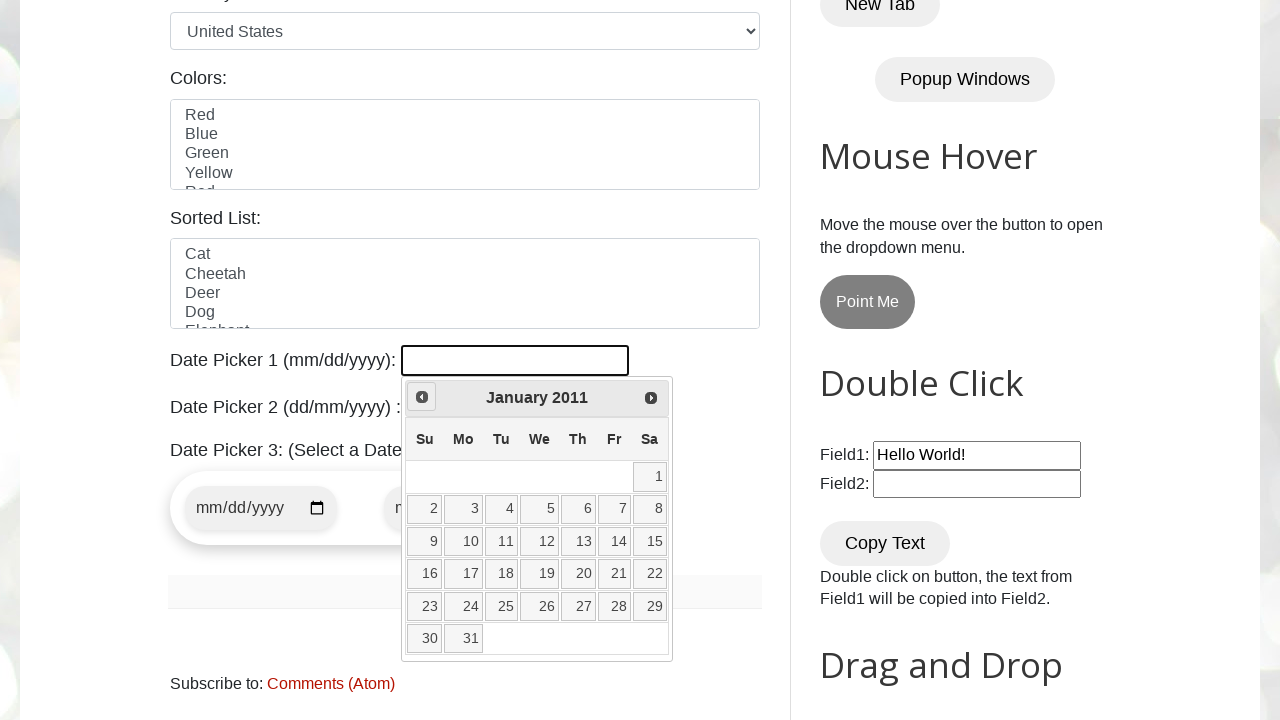

Clicked previous month button to navigate backwards from January 2011 at (422, 397) on a[data-handler='prev']
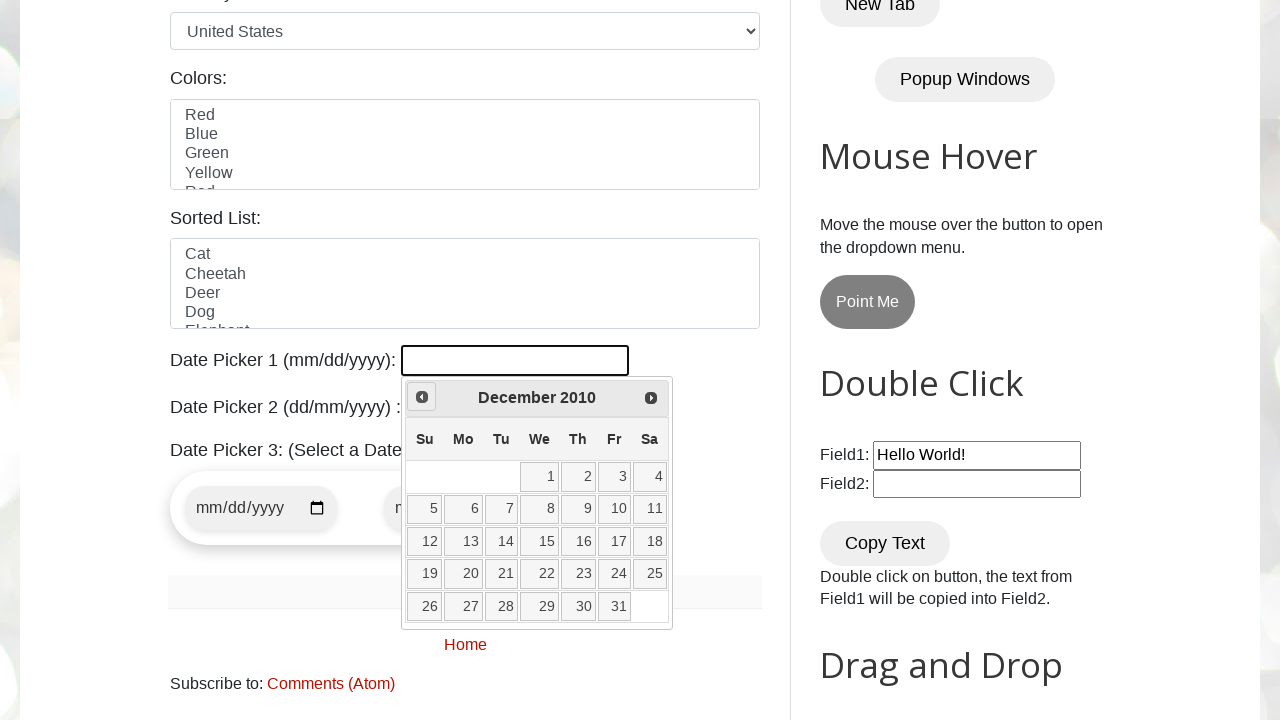

Waited for calendar to update after month navigation
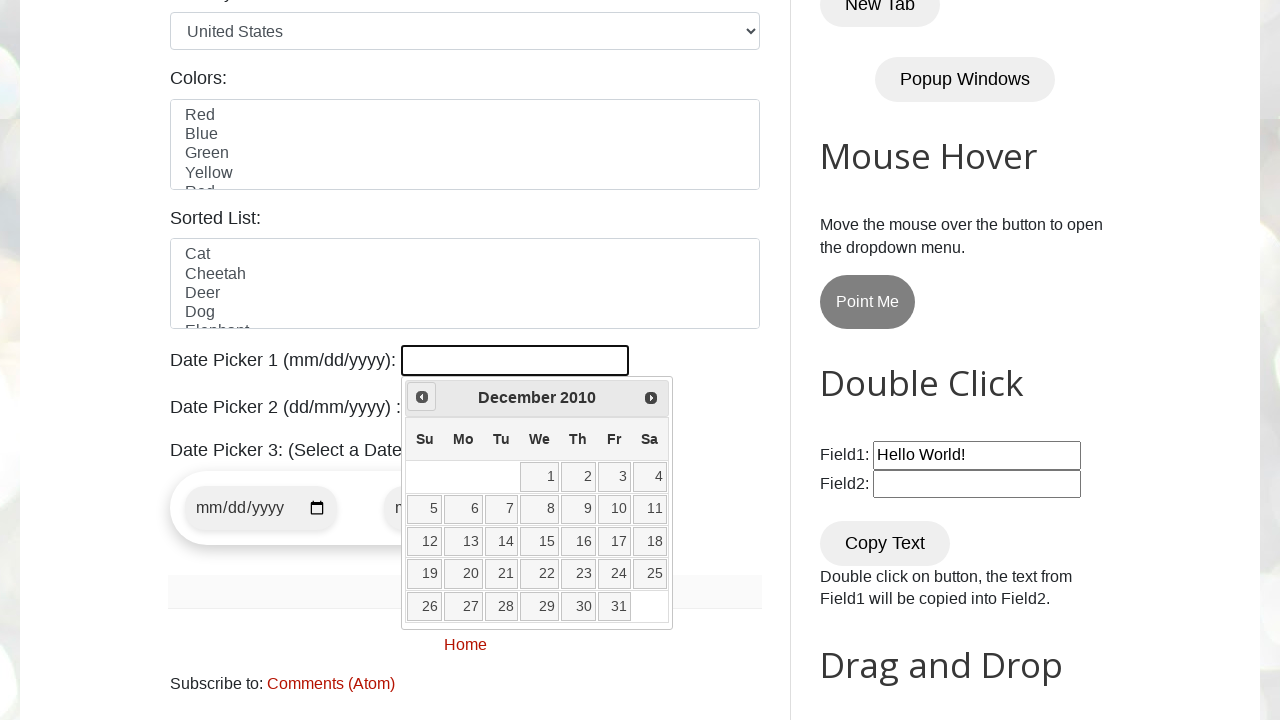

Retrieved current date from calendar: December 2010
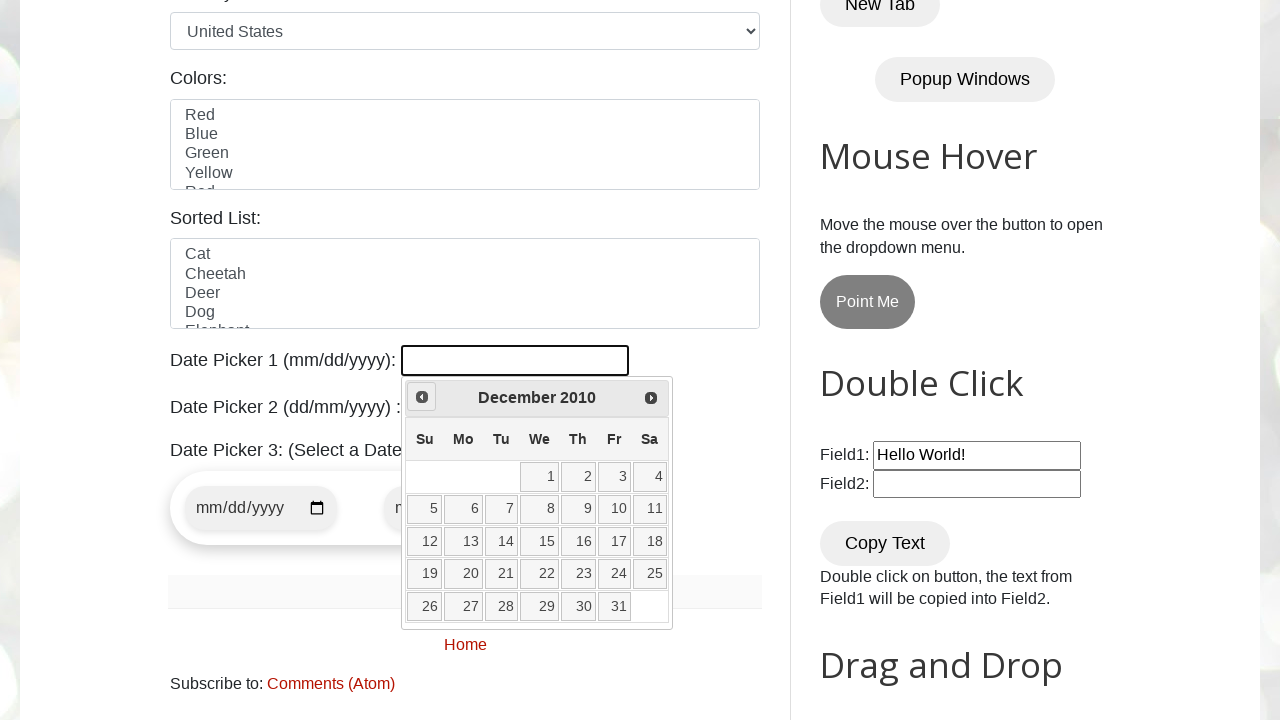

Clicked previous month button to navigate backwards from December 2010 at (422, 397) on a[data-handler='prev']
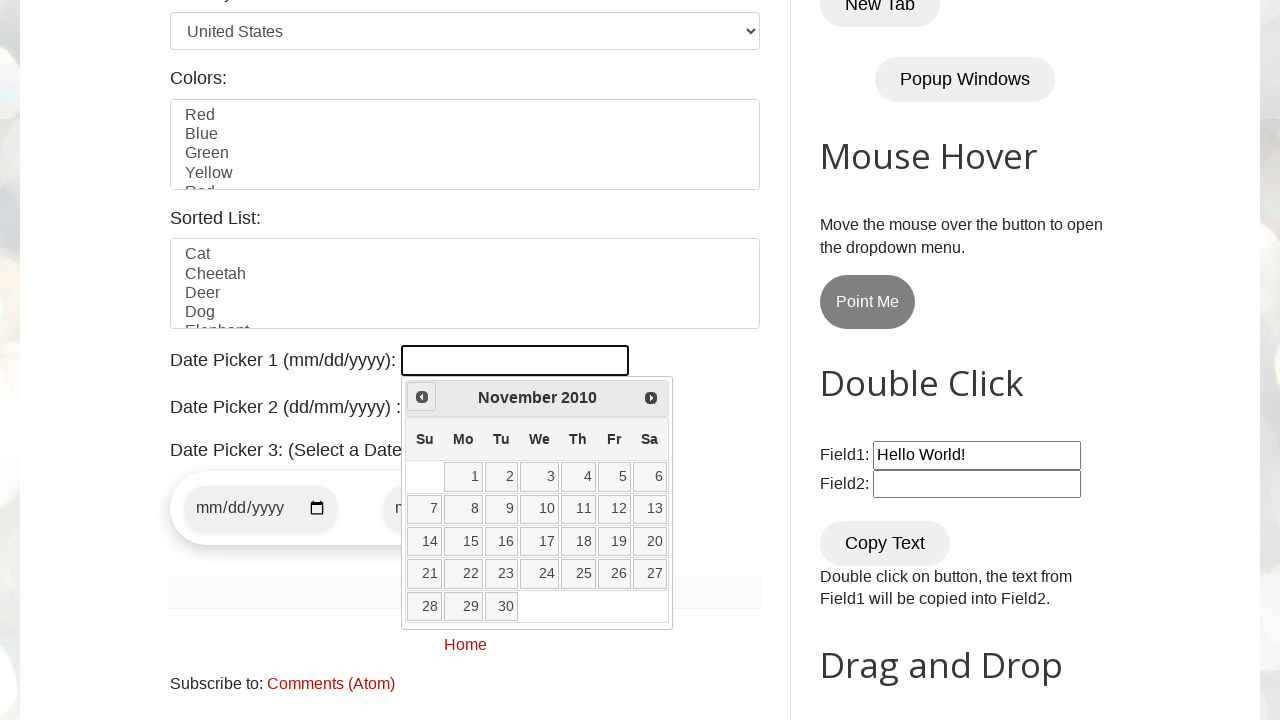

Waited for calendar to update after month navigation
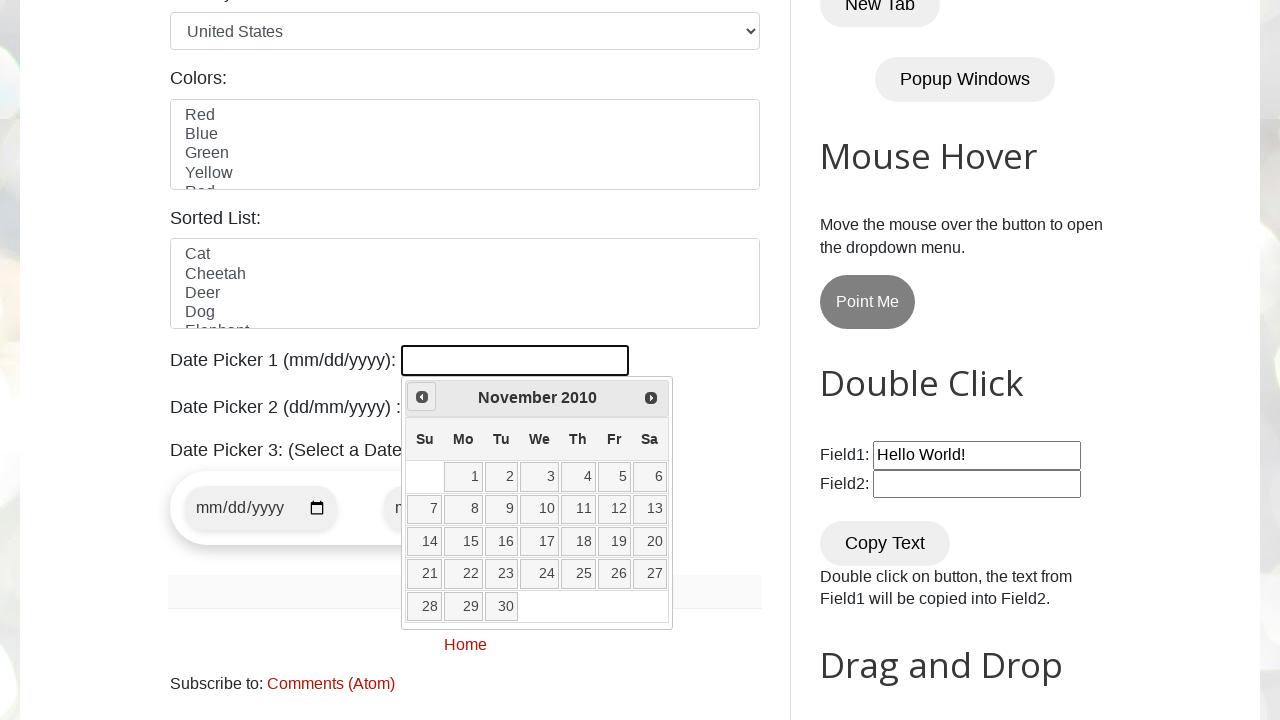

Retrieved current date from calendar: November 2010
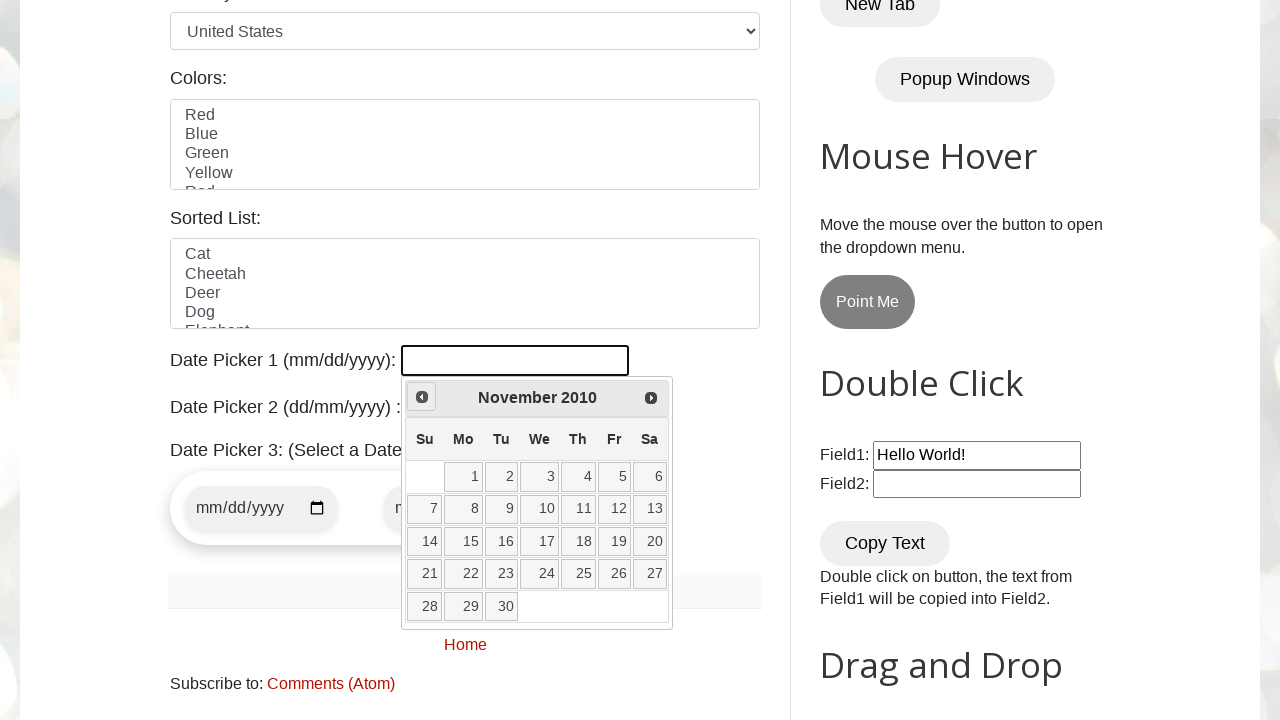

Clicked previous month button to navigate backwards from November 2010 at (422, 397) on a[data-handler='prev']
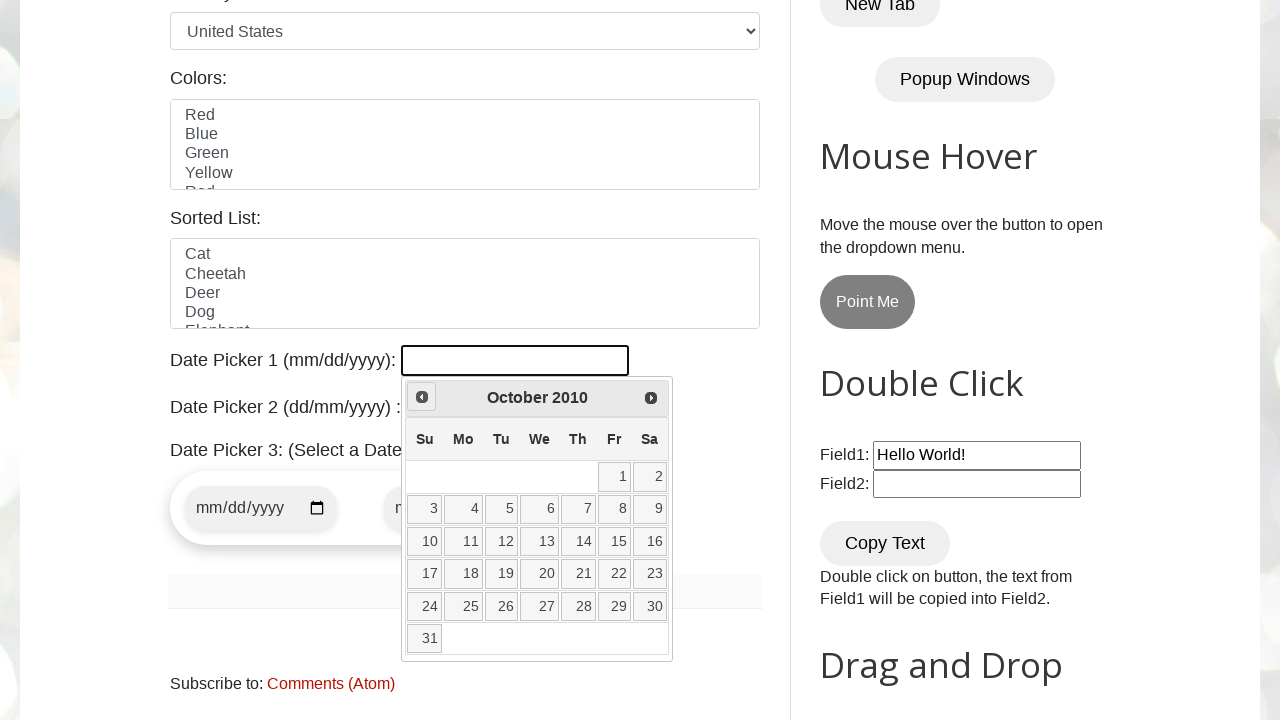

Waited for calendar to update after month navigation
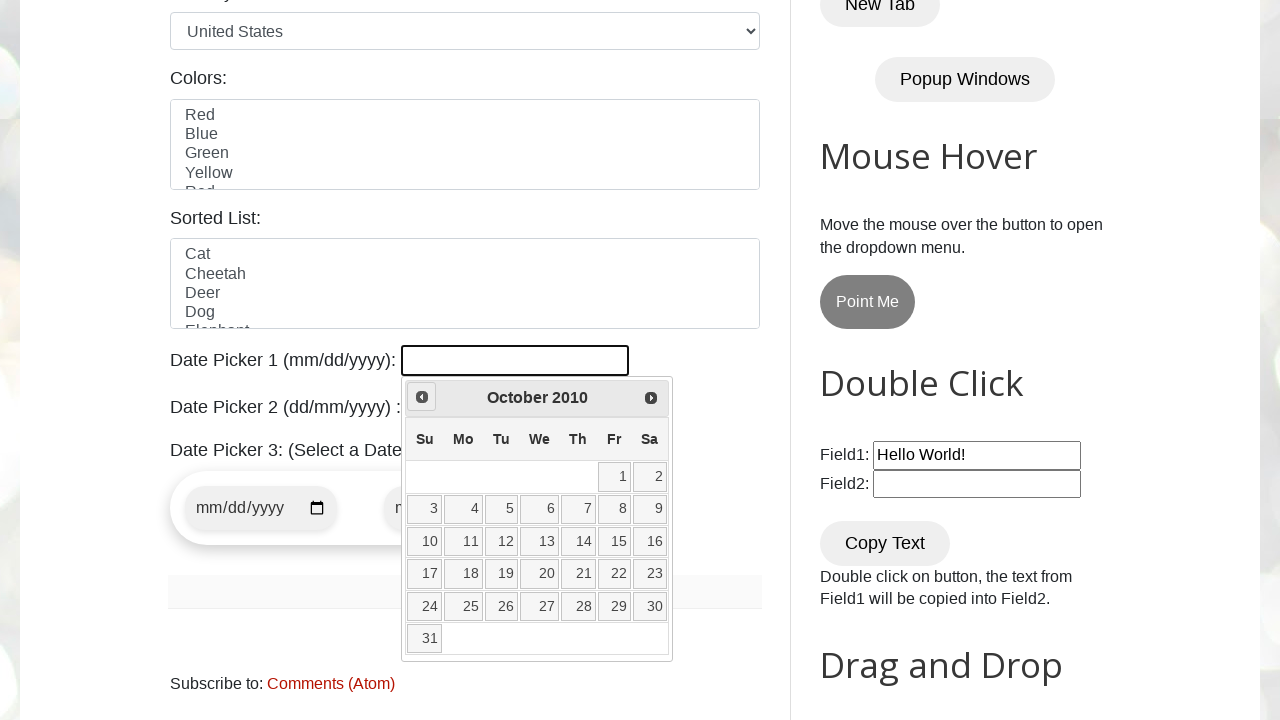

Retrieved current date from calendar: October 2010
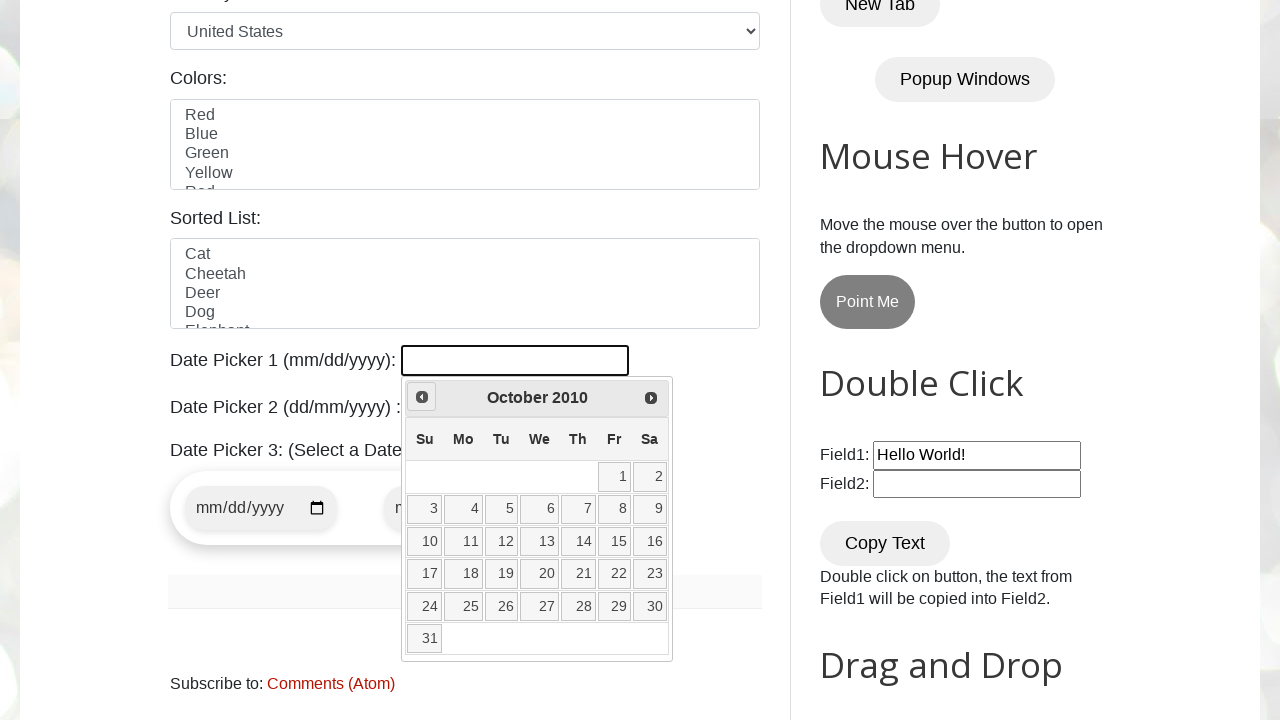

Clicked previous month button to navigate backwards from October 2010 at (422, 397) on a[data-handler='prev']
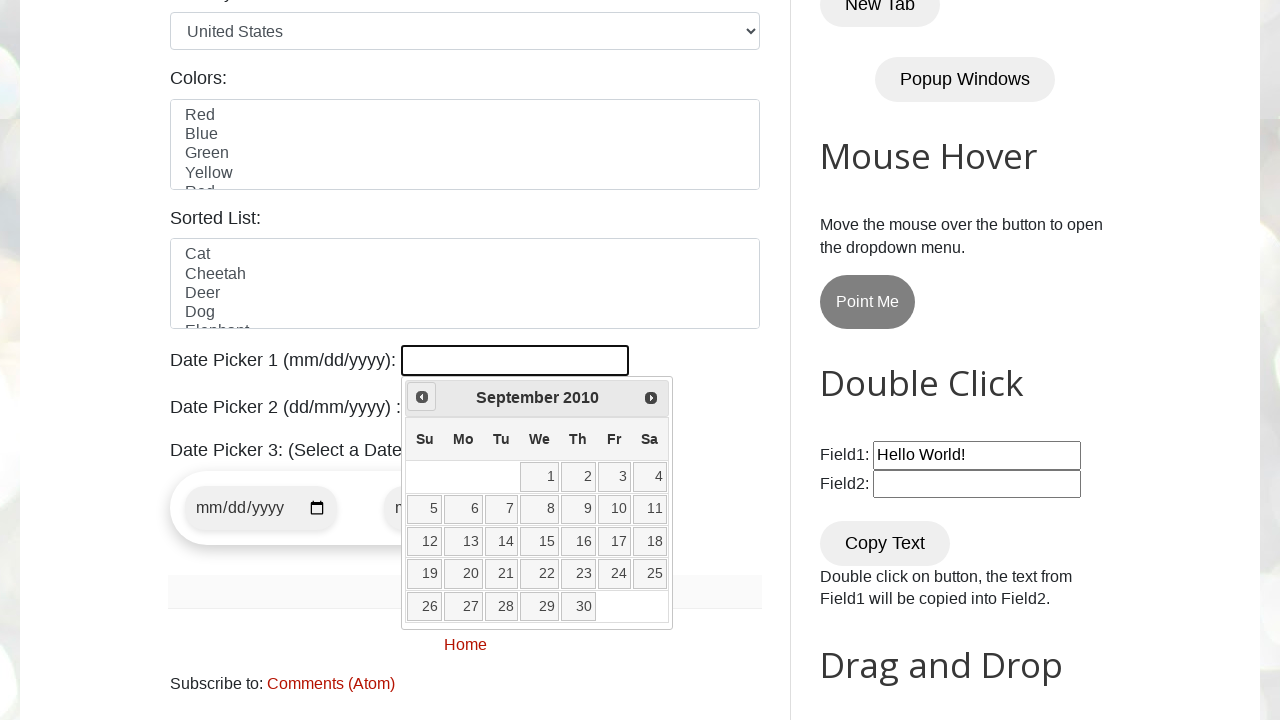

Waited for calendar to update after month navigation
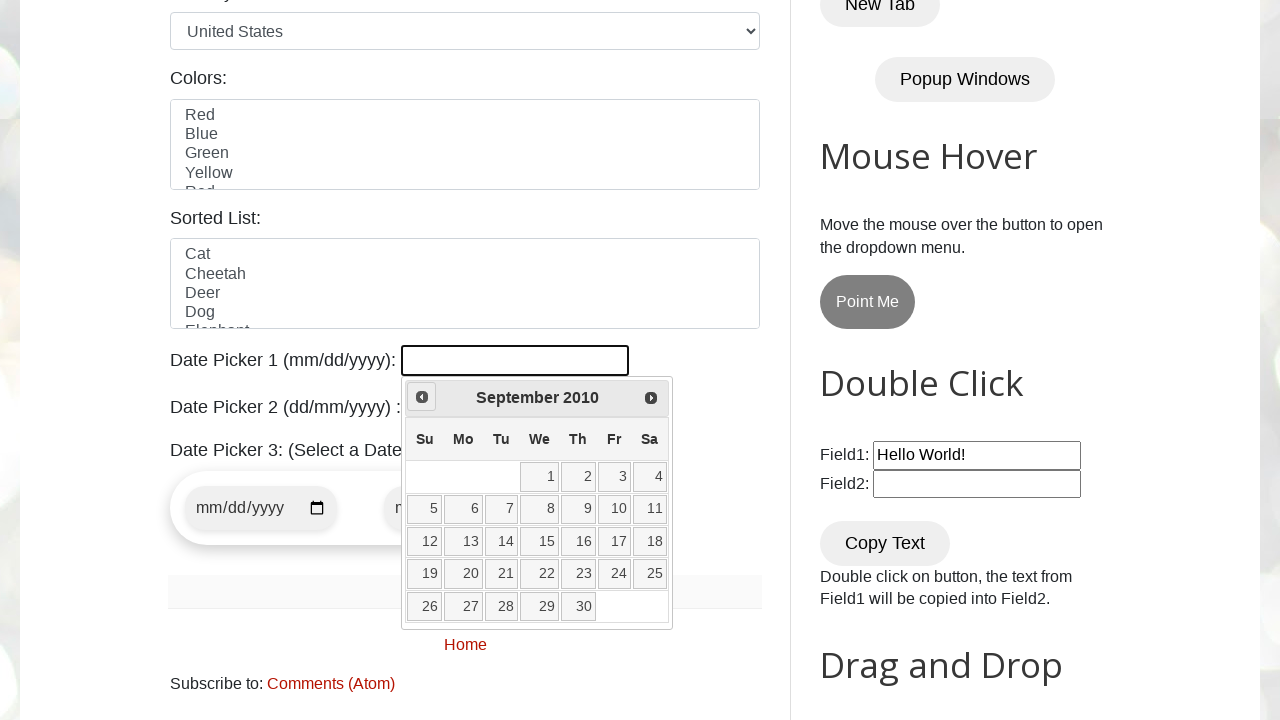

Retrieved current date from calendar: September 2010
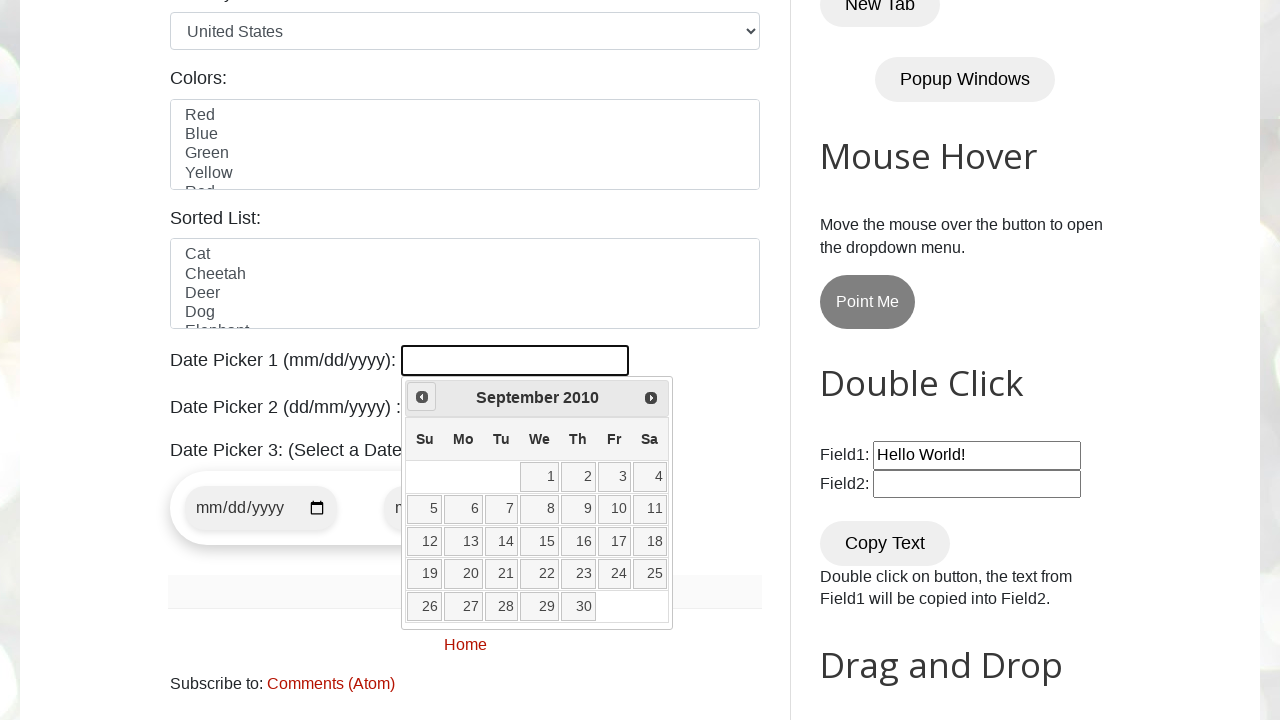

Clicked previous month button to navigate backwards from September 2010 at (422, 397) on a[data-handler='prev']
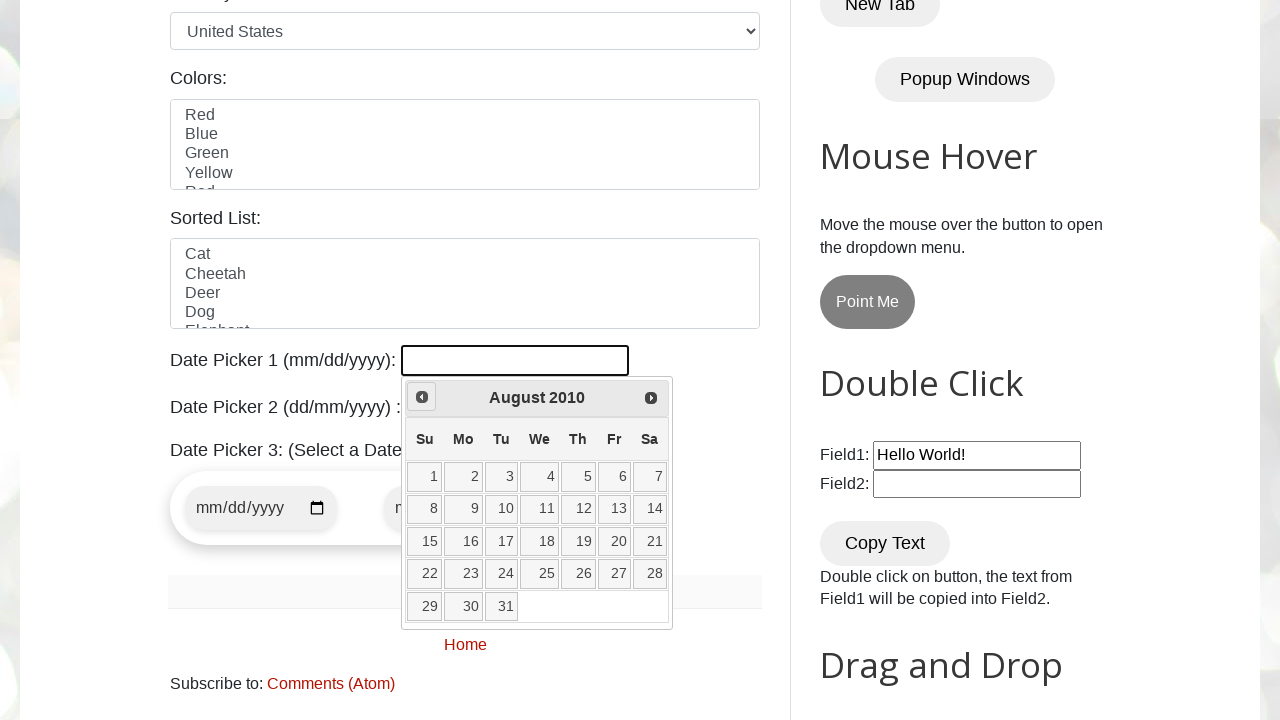

Waited for calendar to update after month navigation
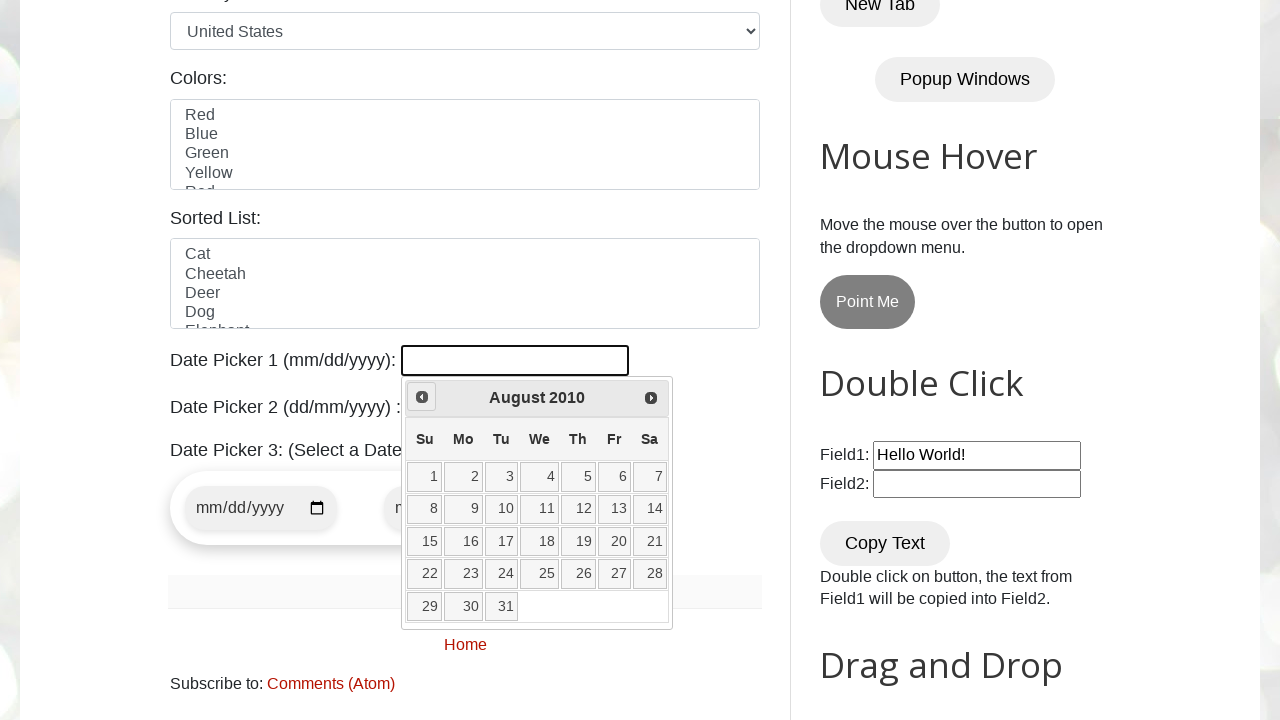

Retrieved current date from calendar: August 2010
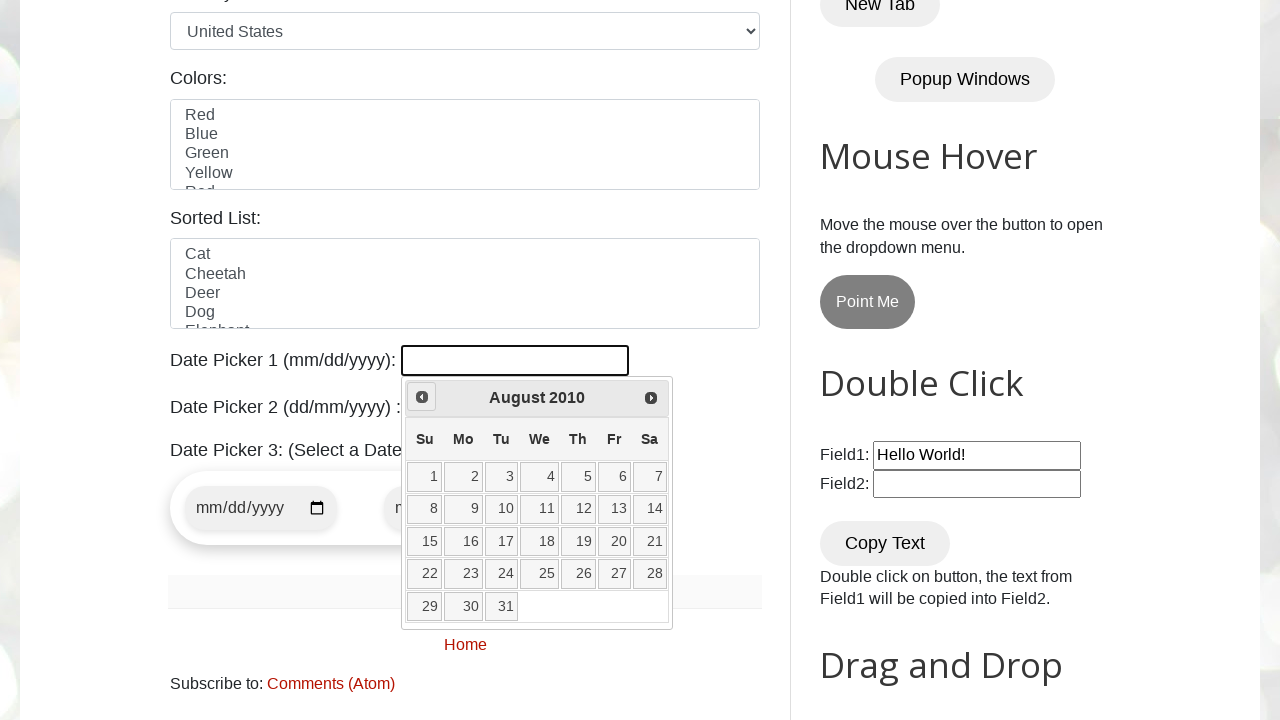

Clicked previous month button to navigate backwards from August 2010 at (422, 397) on a[data-handler='prev']
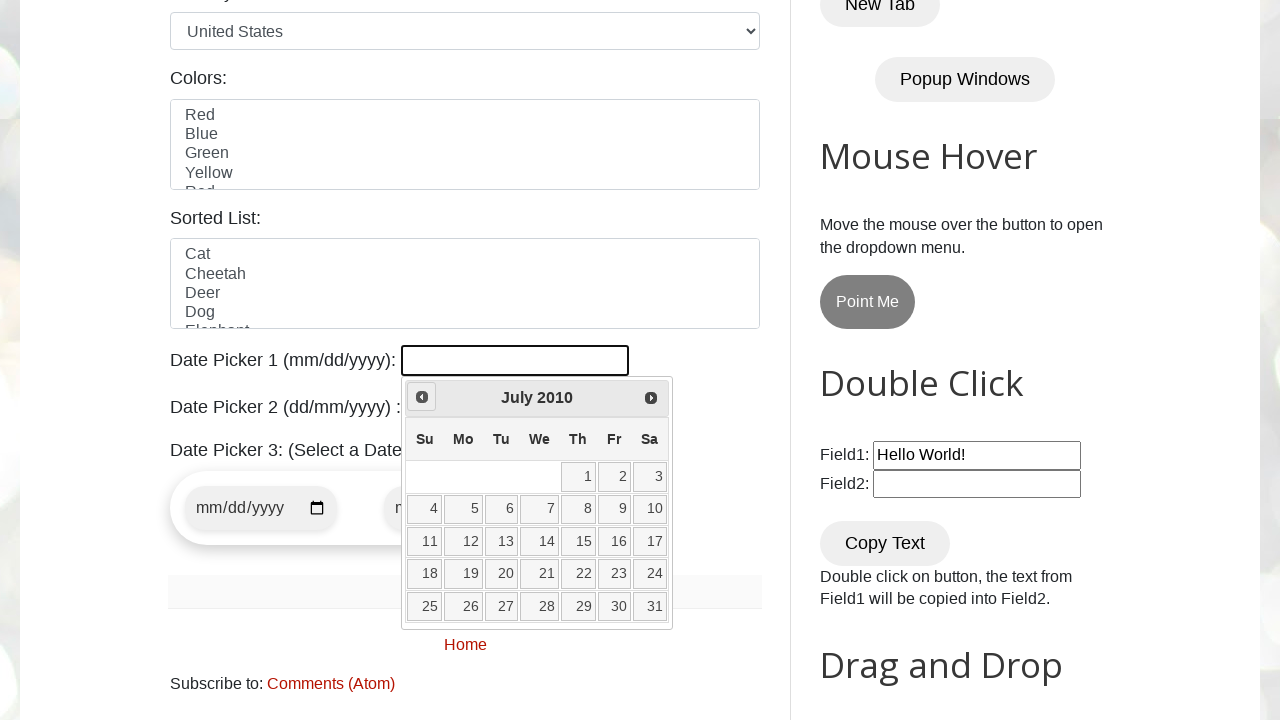

Waited for calendar to update after month navigation
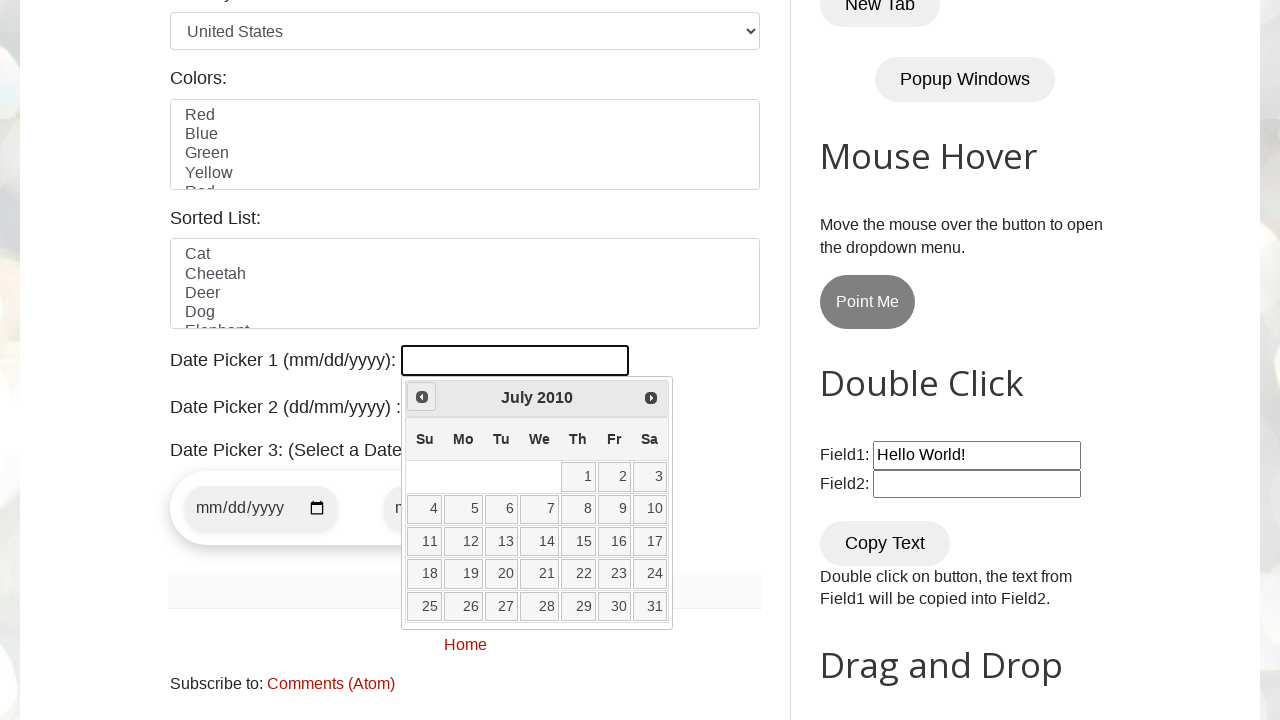

Retrieved current date from calendar: July 2010
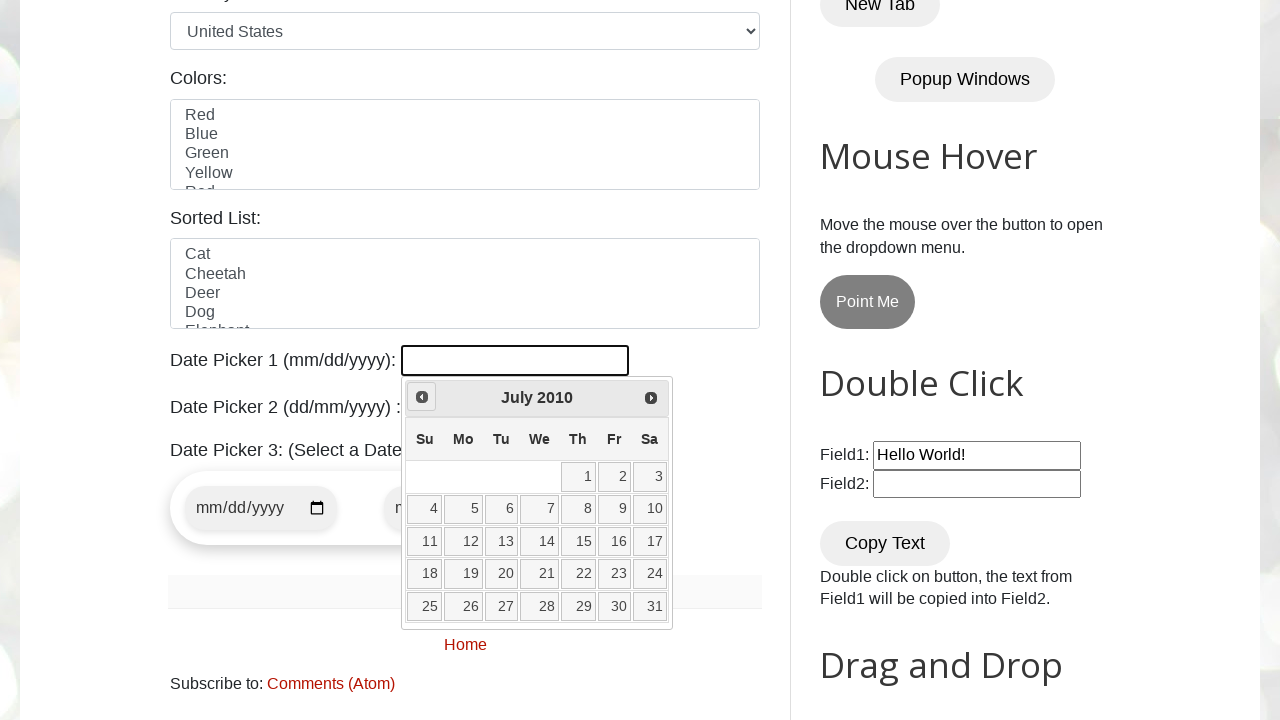

Clicked previous month button to navigate backwards from July 2010 at (422, 397) on a[data-handler='prev']
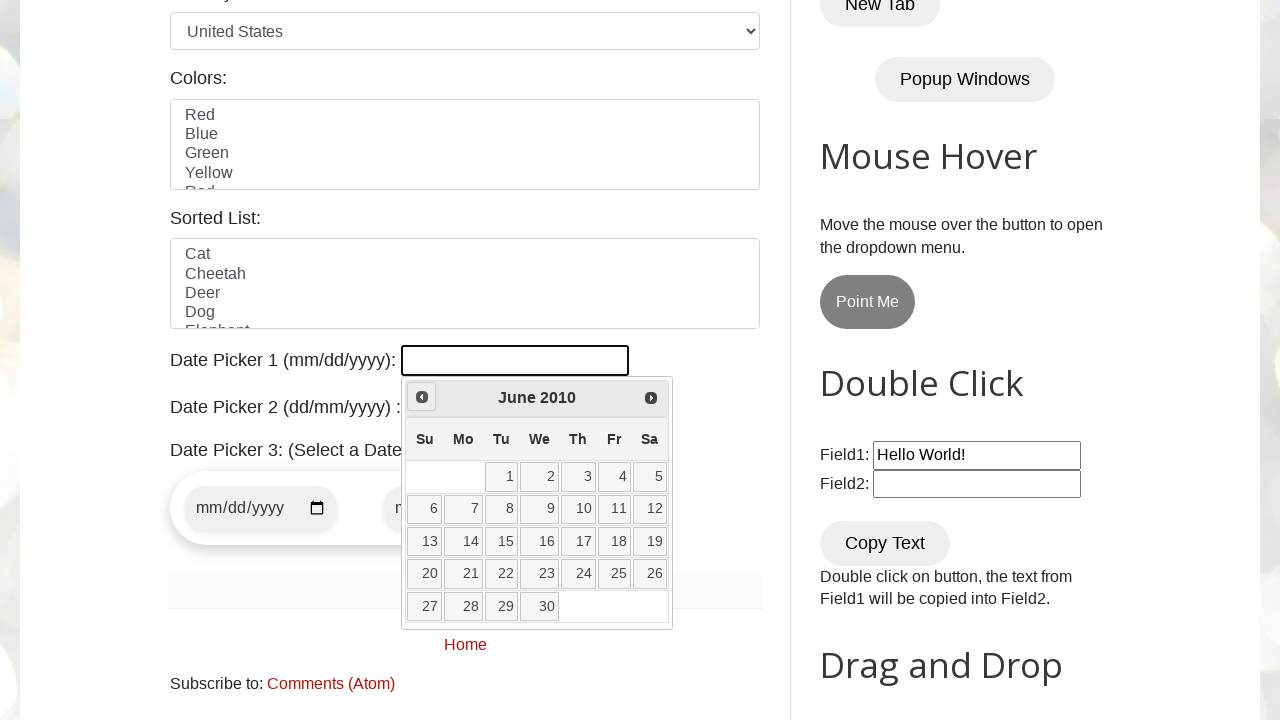

Waited for calendar to update after month navigation
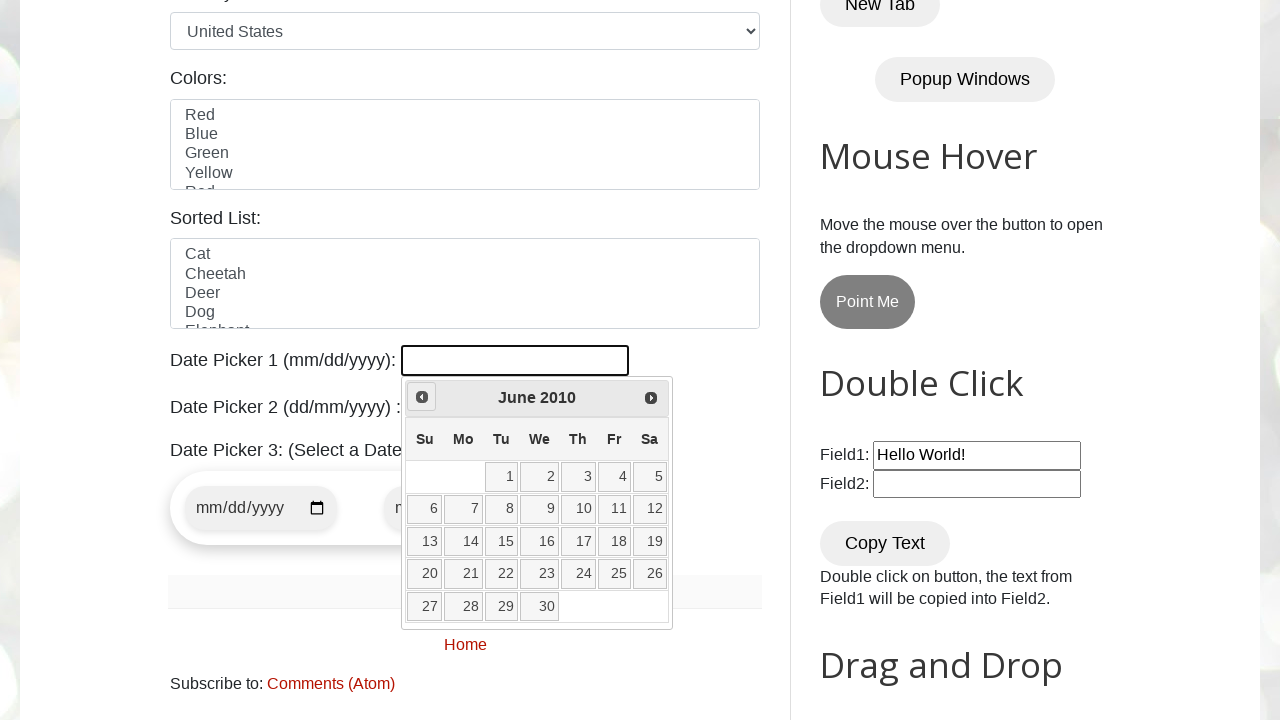

Retrieved current date from calendar: June 2010
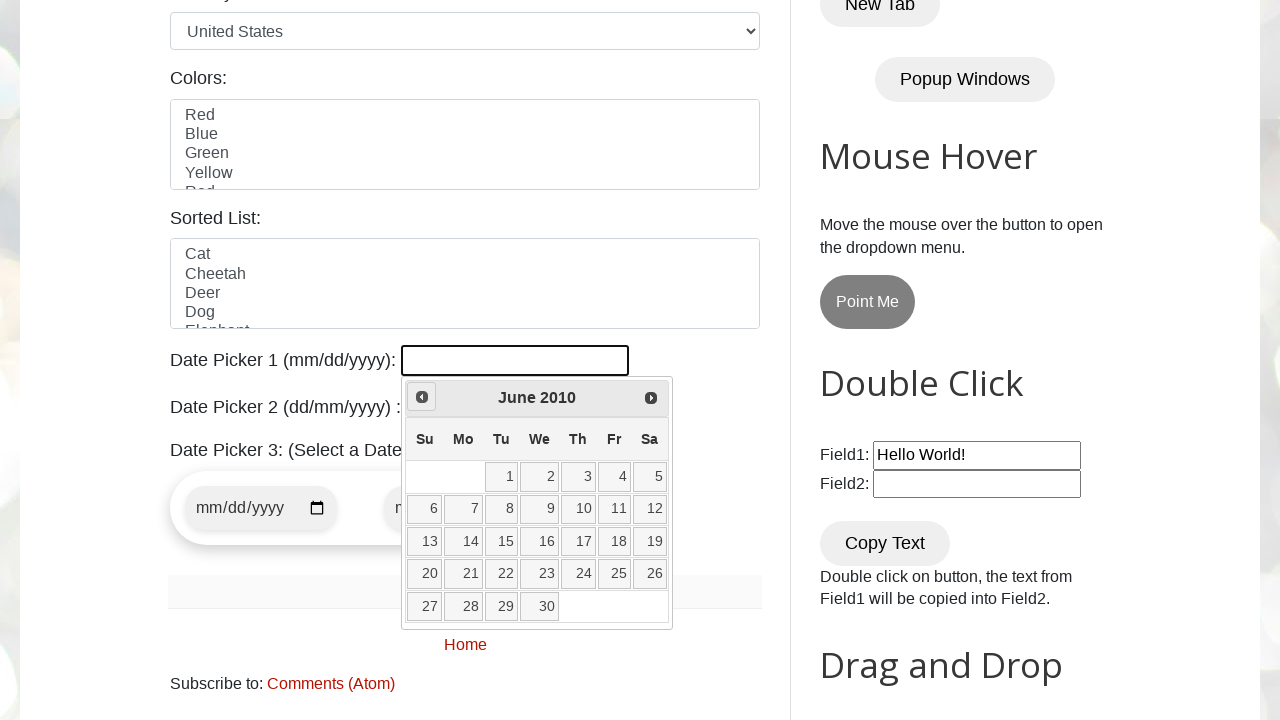

Clicked previous month button to navigate backwards from June 2010 at (422, 397) on a[data-handler='prev']
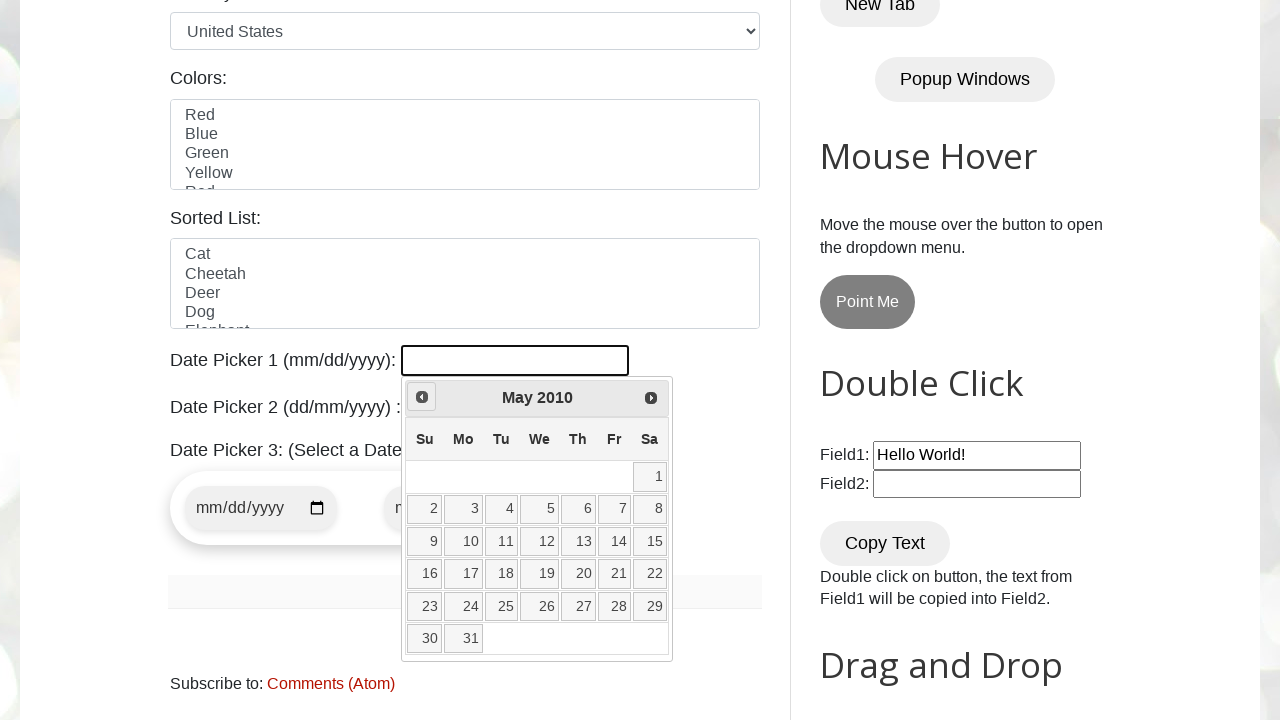

Waited for calendar to update after month navigation
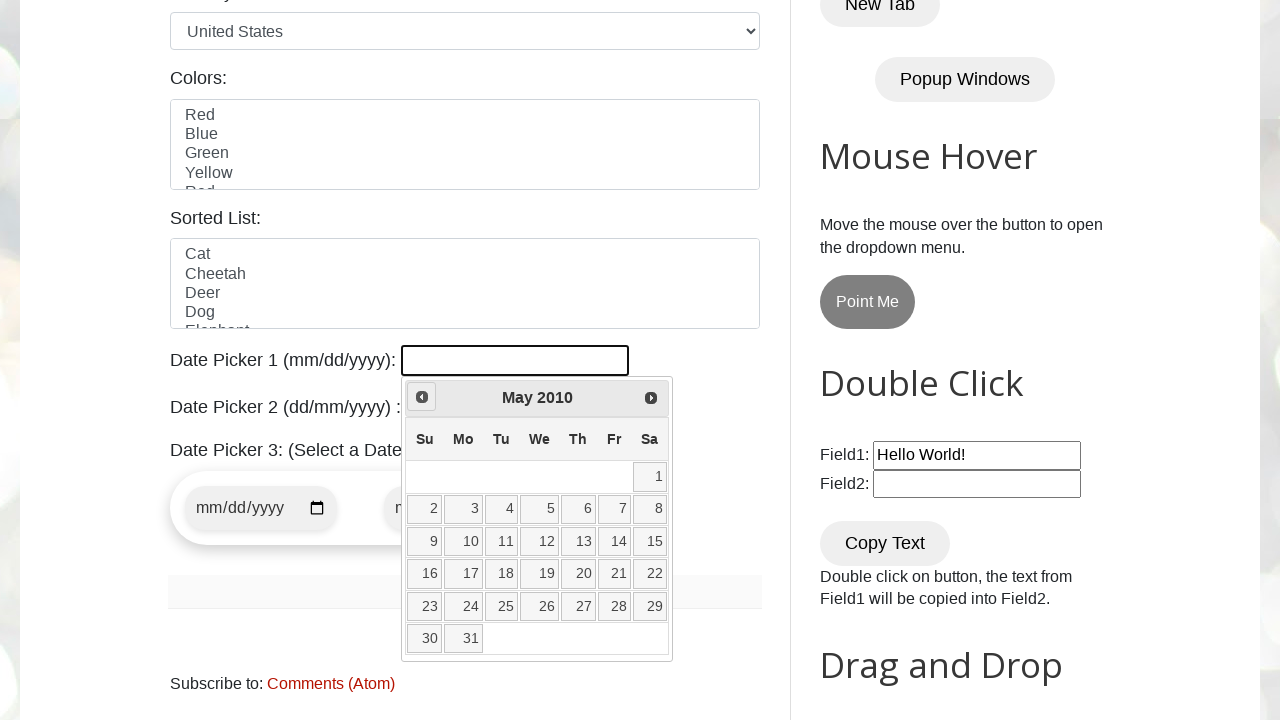

Retrieved current date from calendar: May 2010
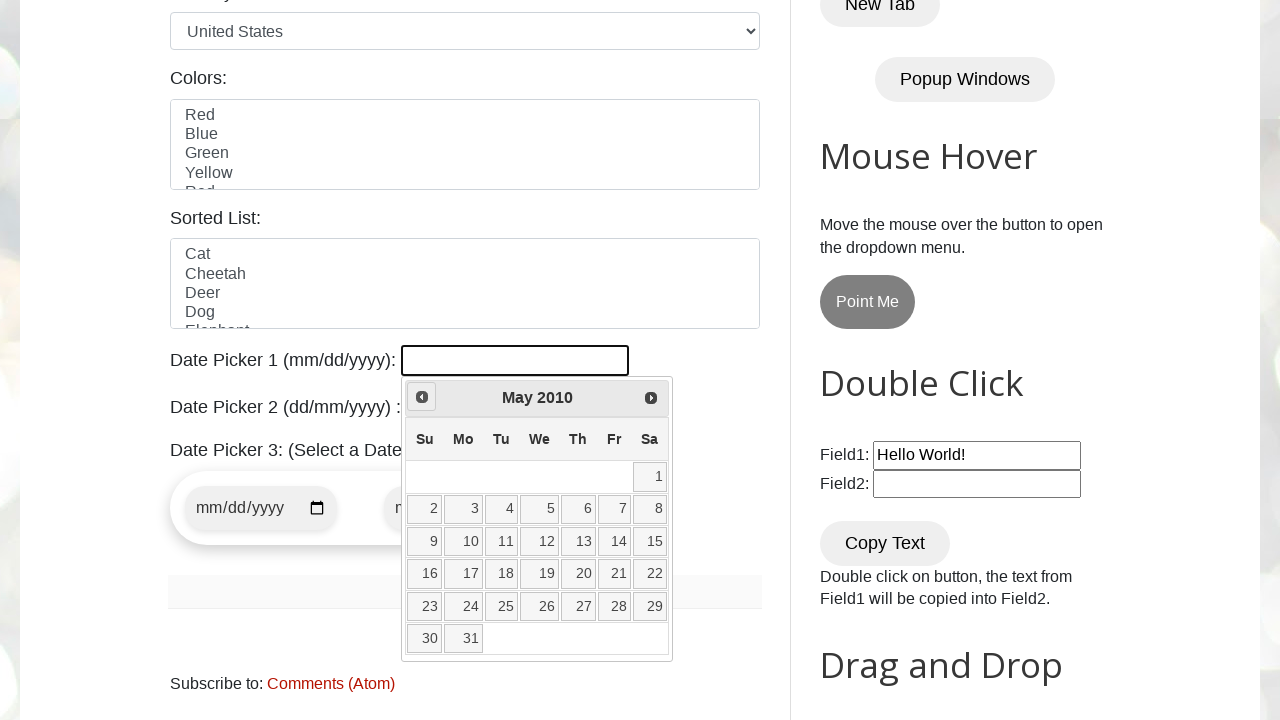

Clicked previous month button to navigate backwards from May 2010 at (422, 397) on a[data-handler='prev']
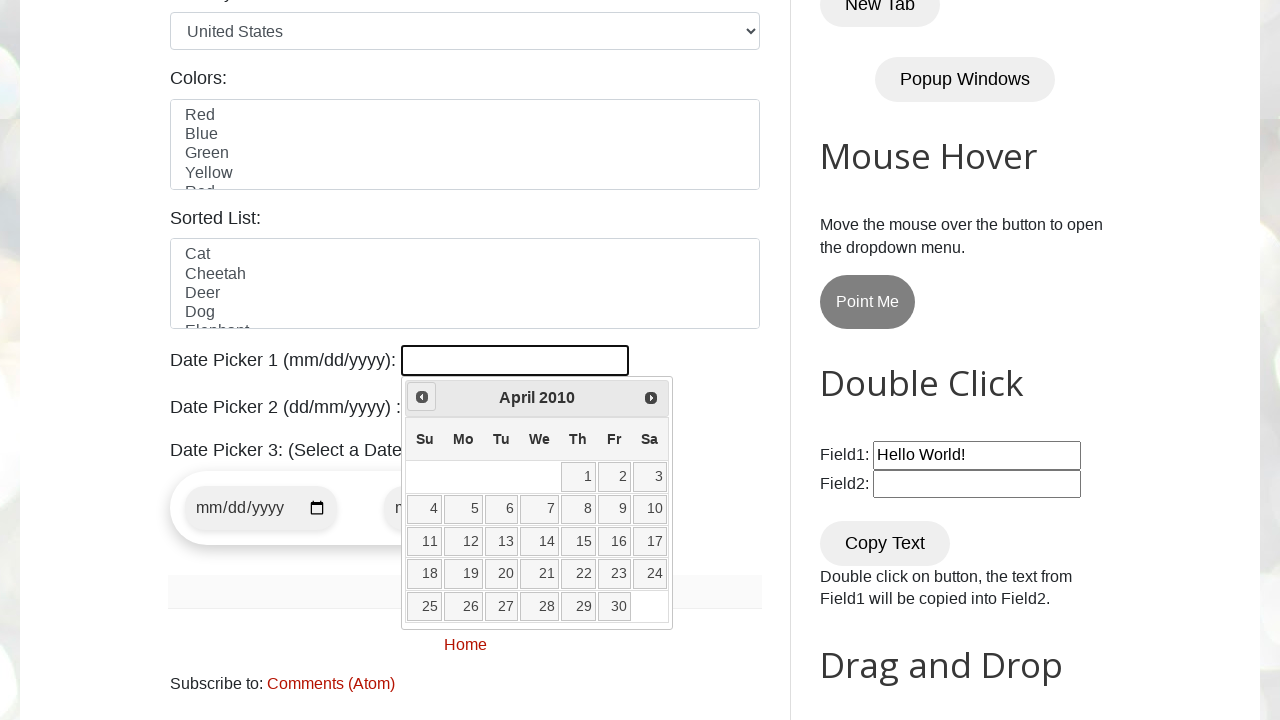

Waited for calendar to update after month navigation
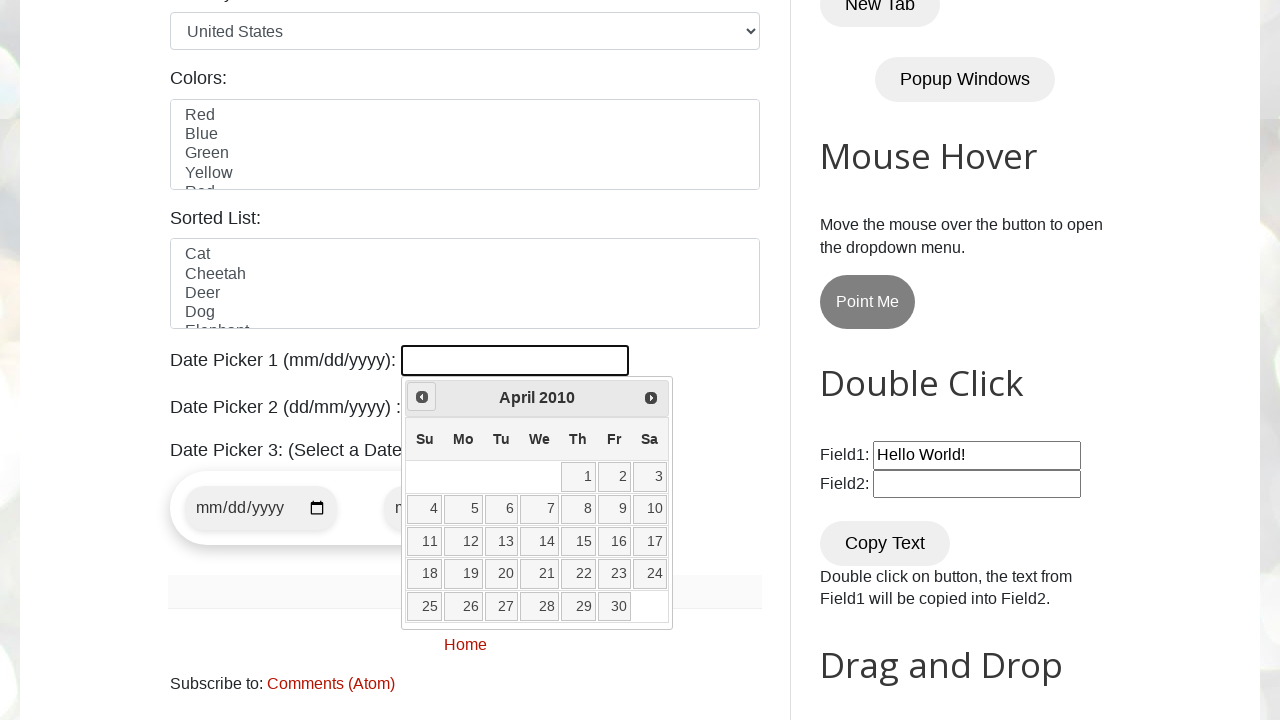

Retrieved current date from calendar: April 2010
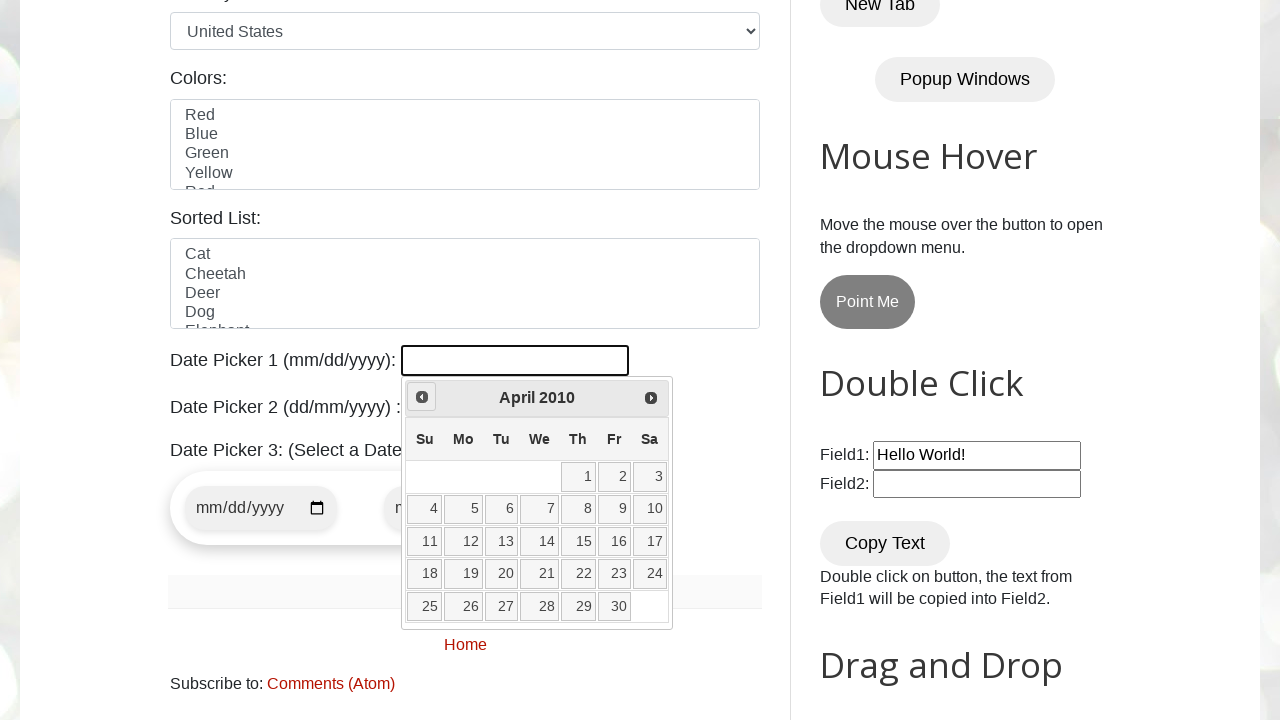

Clicked previous month button to navigate backwards from April 2010 at (422, 397) on a[data-handler='prev']
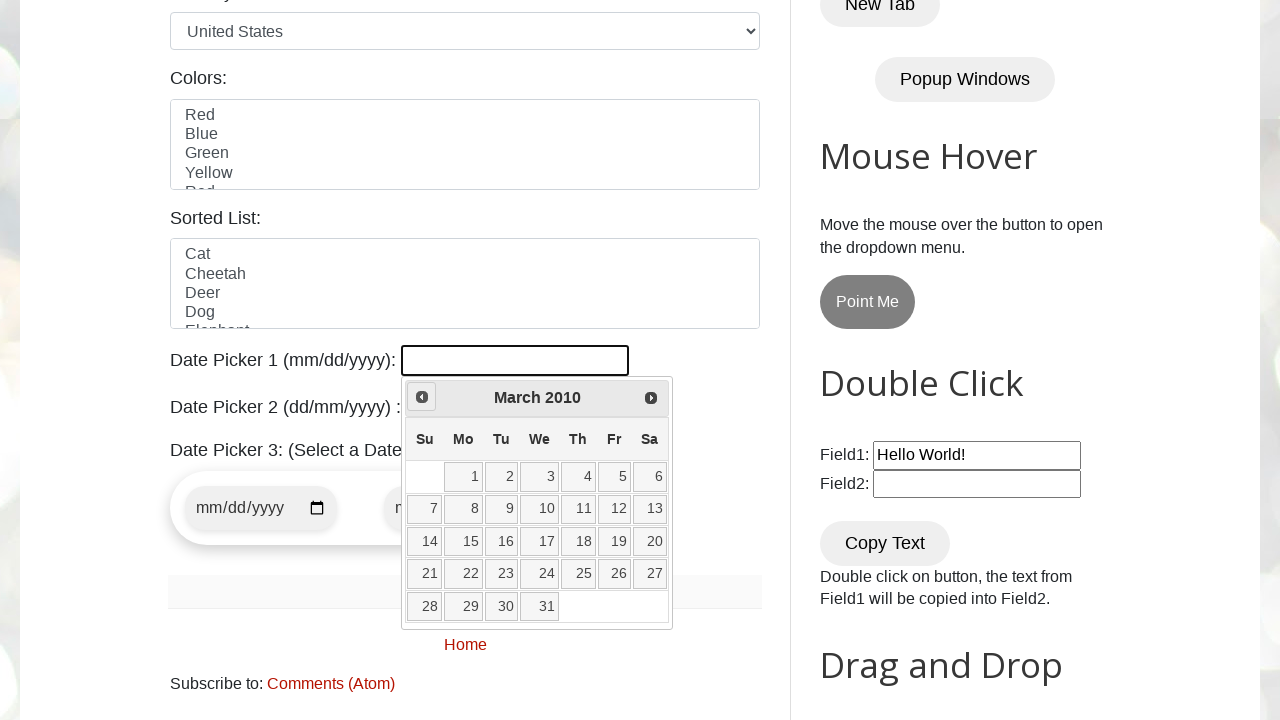

Waited for calendar to update after month navigation
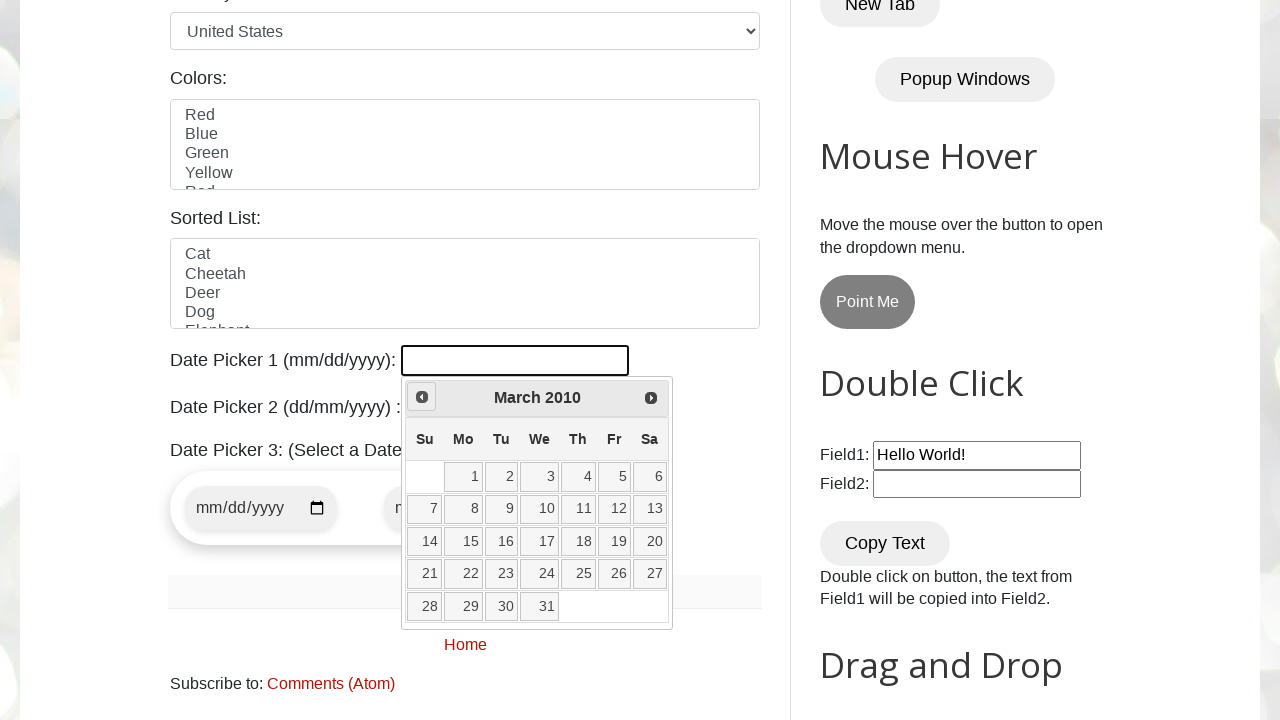

Retrieved current date from calendar: March 2010
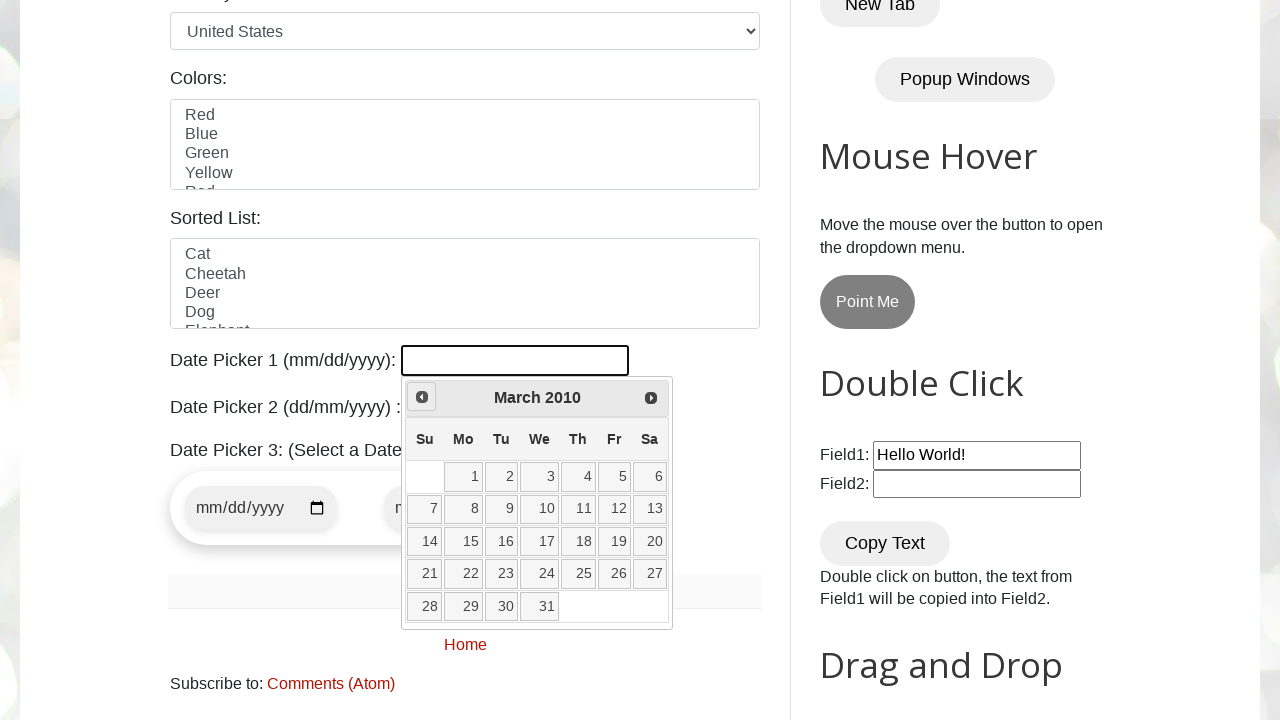

Clicked previous month button to navigate backwards from March 2010 at (422, 397) on a[data-handler='prev']
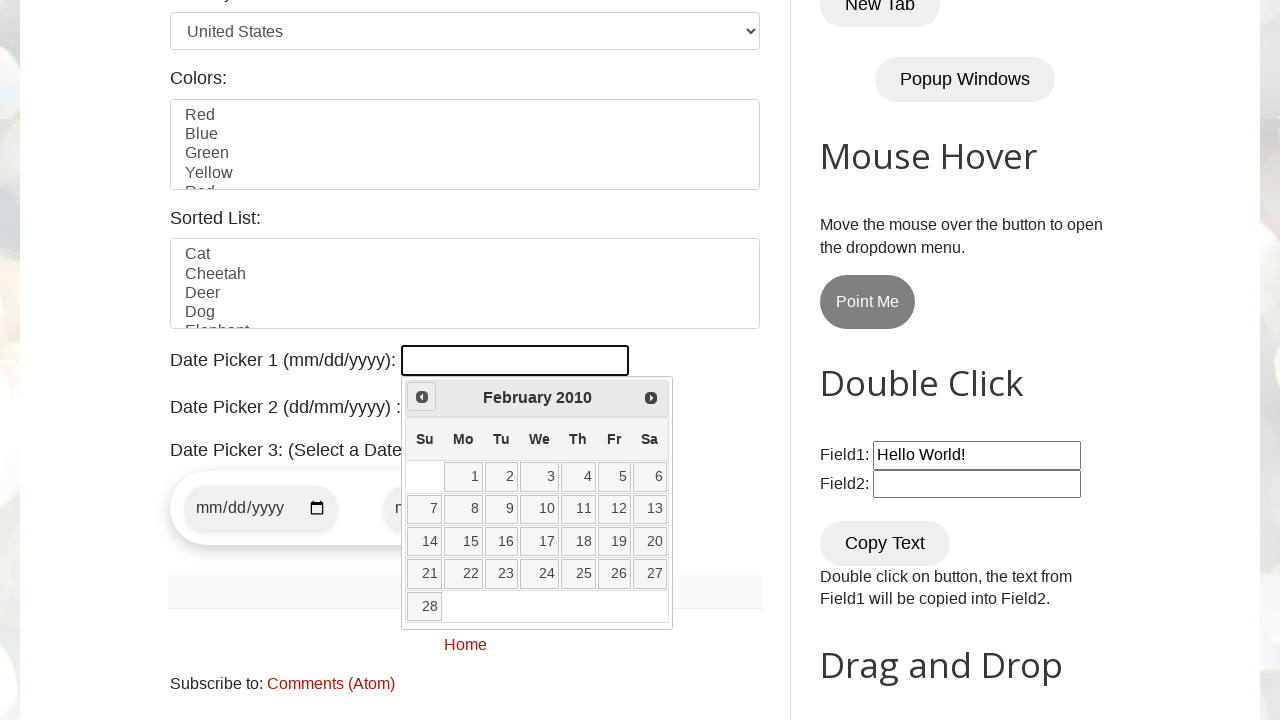

Waited for calendar to update after month navigation
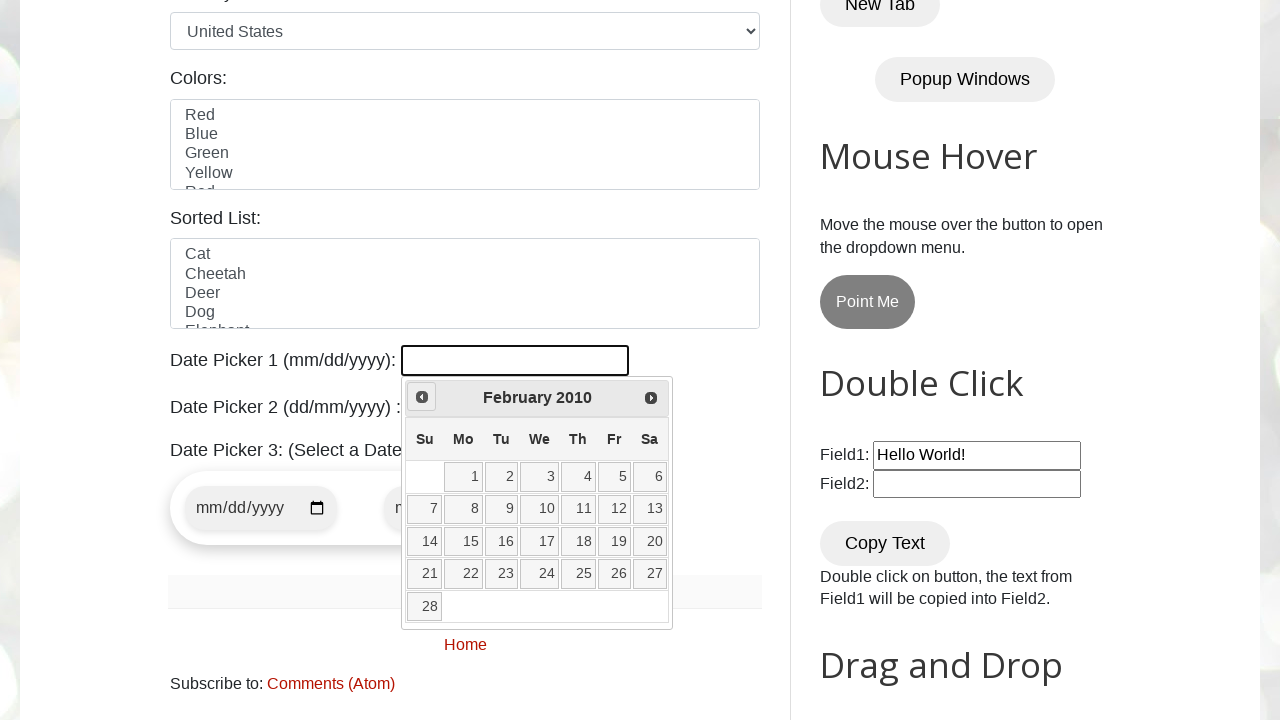

Retrieved current date from calendar: February 2010
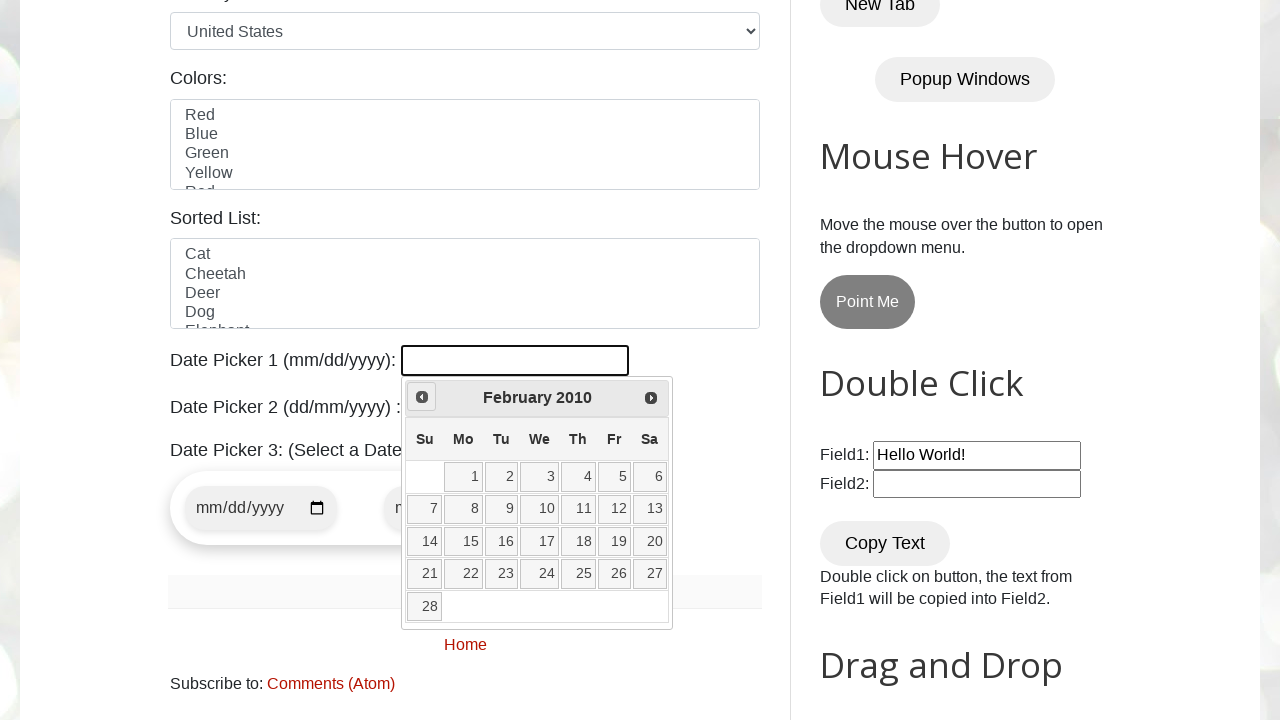

Clicked previous month button to navigate backwards from February 2010 at (422, 397) on a[data-handler='prev']
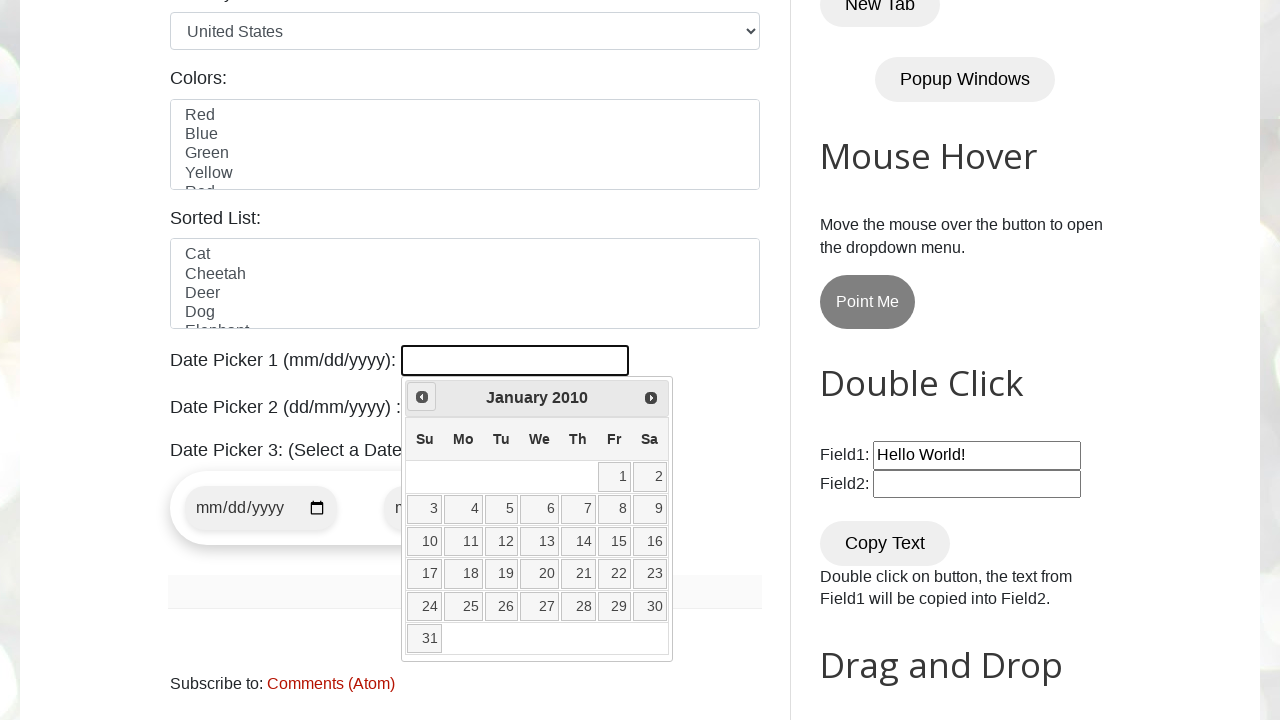

Waited for calendar to update after month navigation
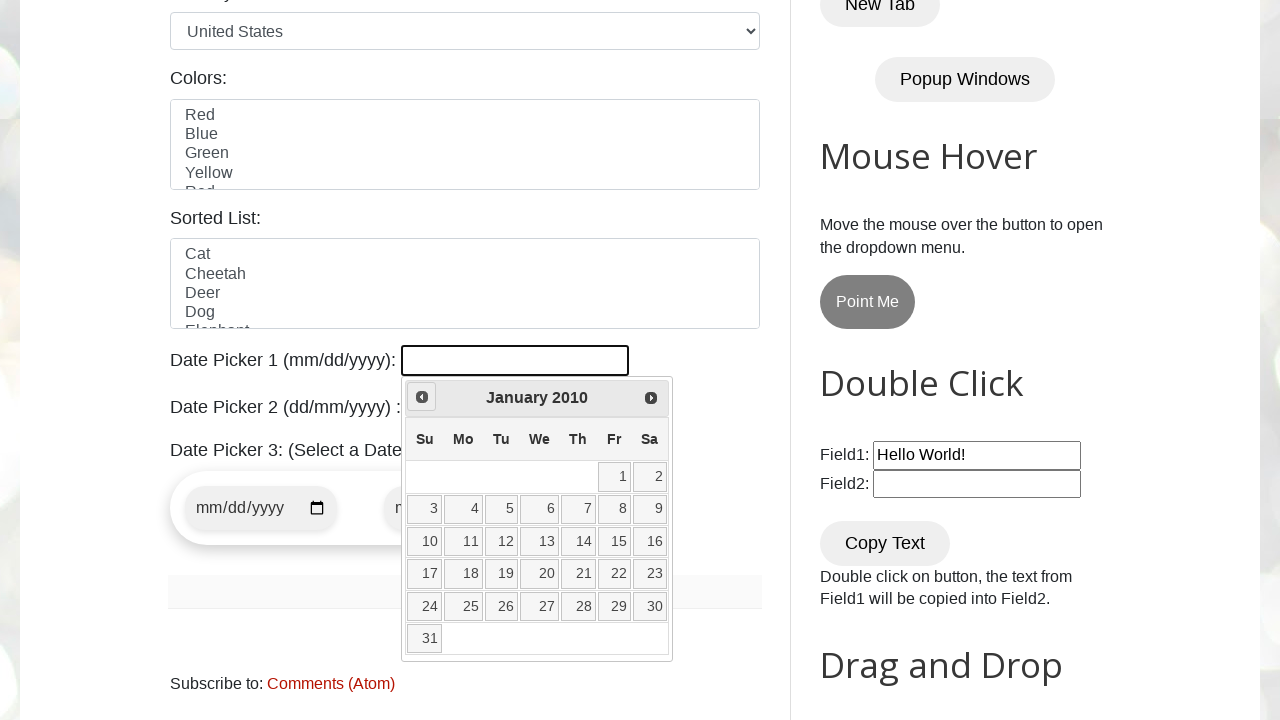

Retrieved current date from calendar: January 2010
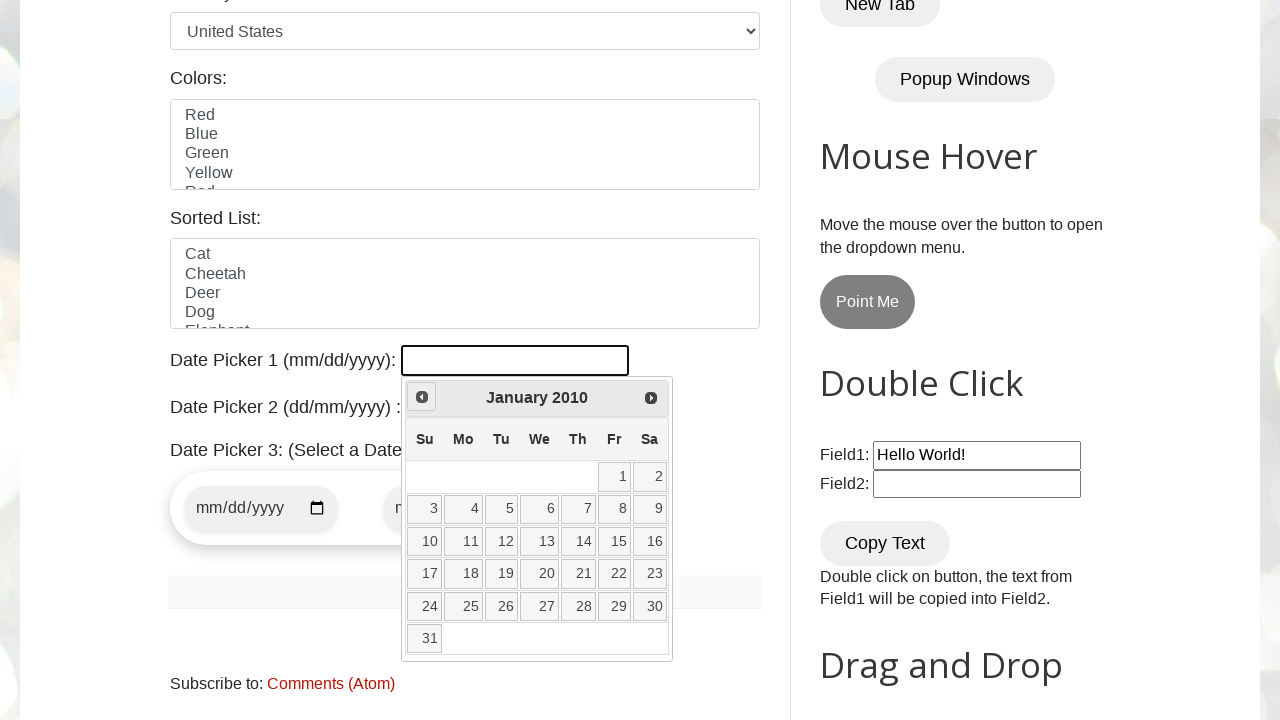

Clicked previous month button to navigate backwards from January 2010 at (422, 397) on a[data-handler='prev']
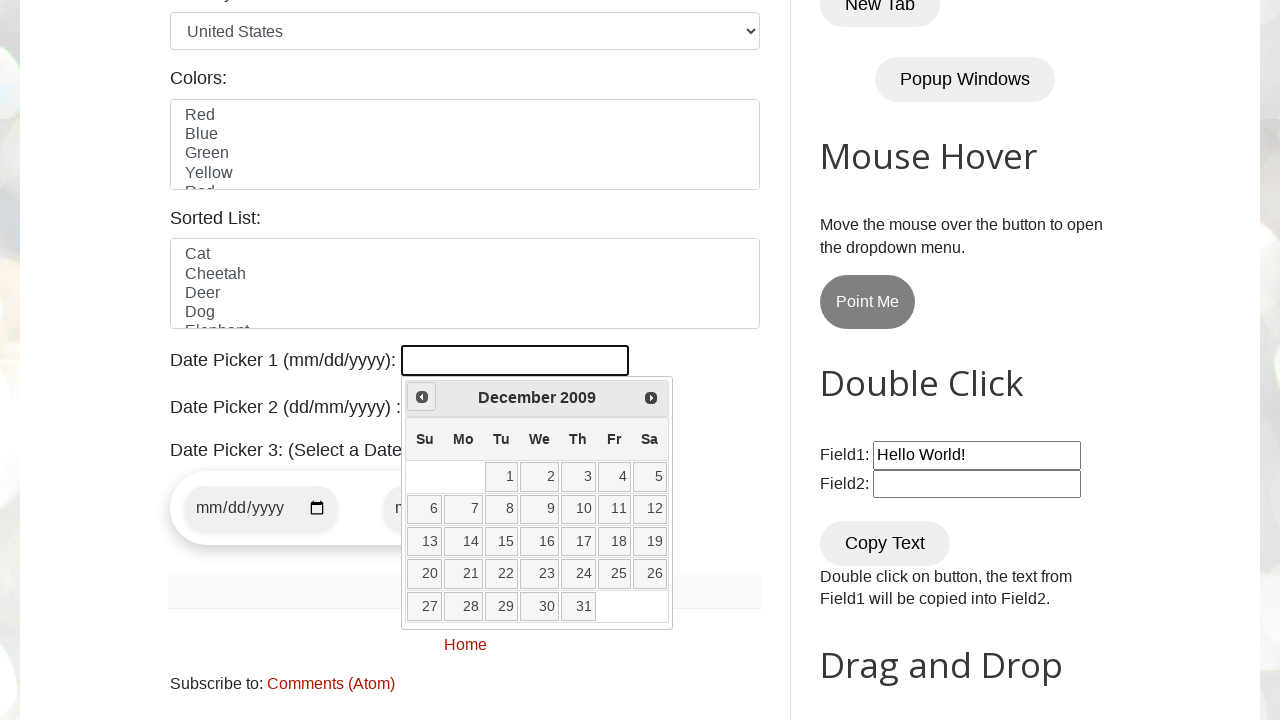

Waited for calendar to update after month navigation
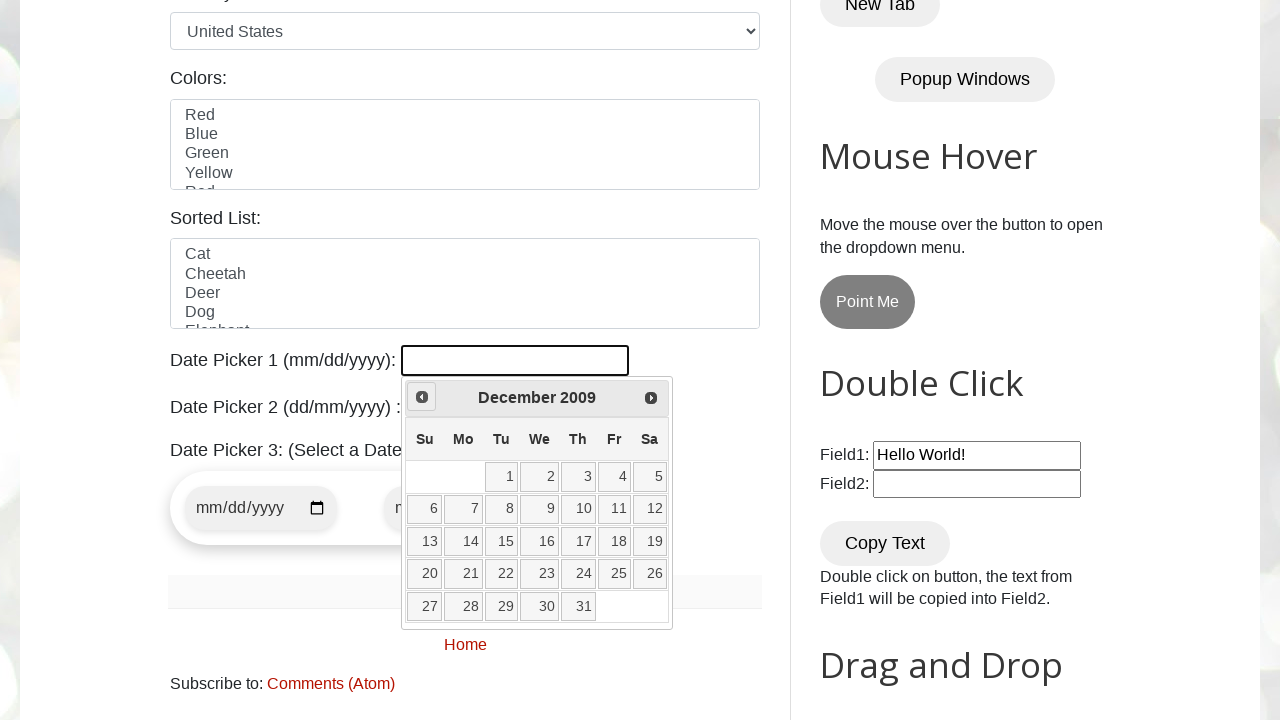

Retrieved current date from calendar: December 2009
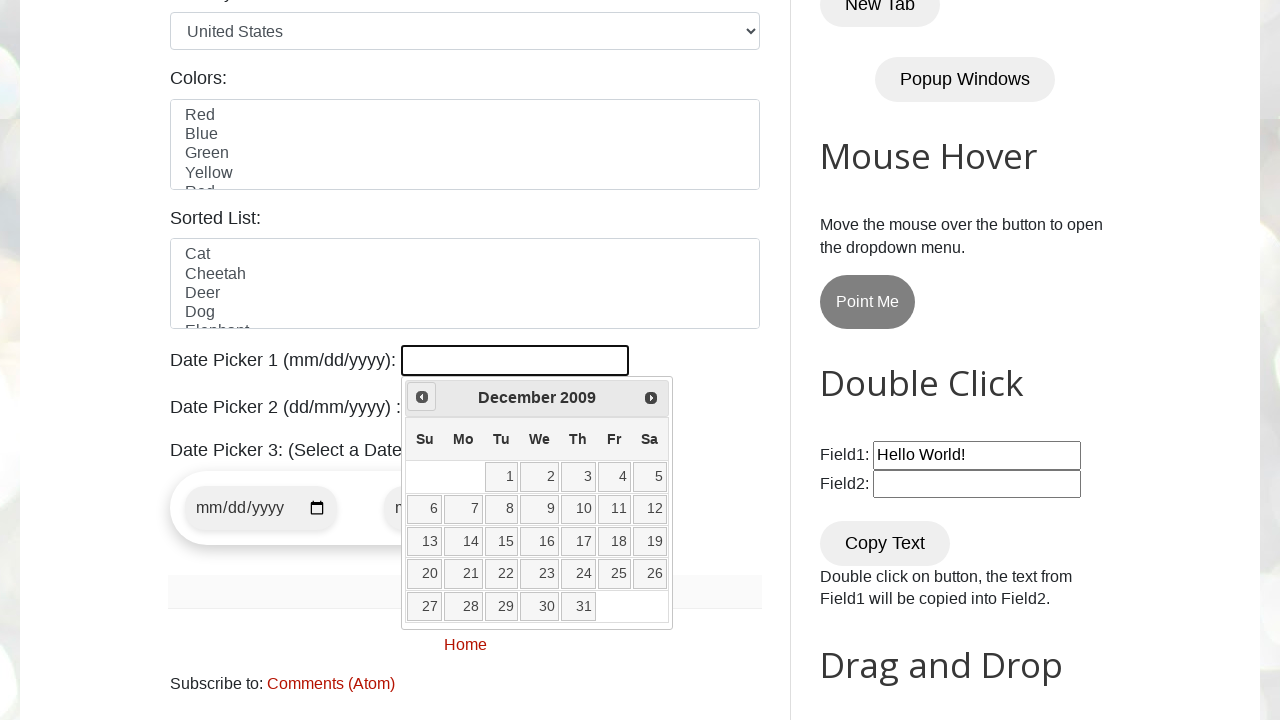

Clicked previous month button to navigate backwards from December 2009 at (422, 397) on a[data-handler='prev']
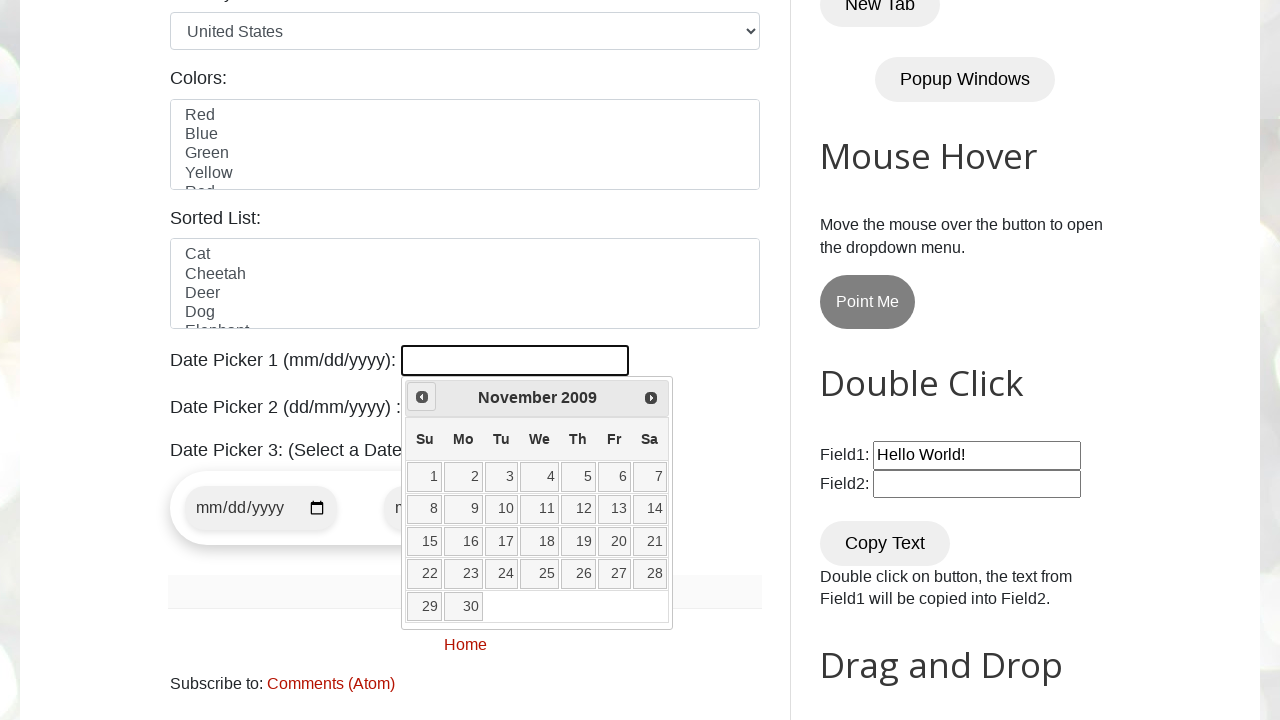

Waited for calendar to update after month navigation
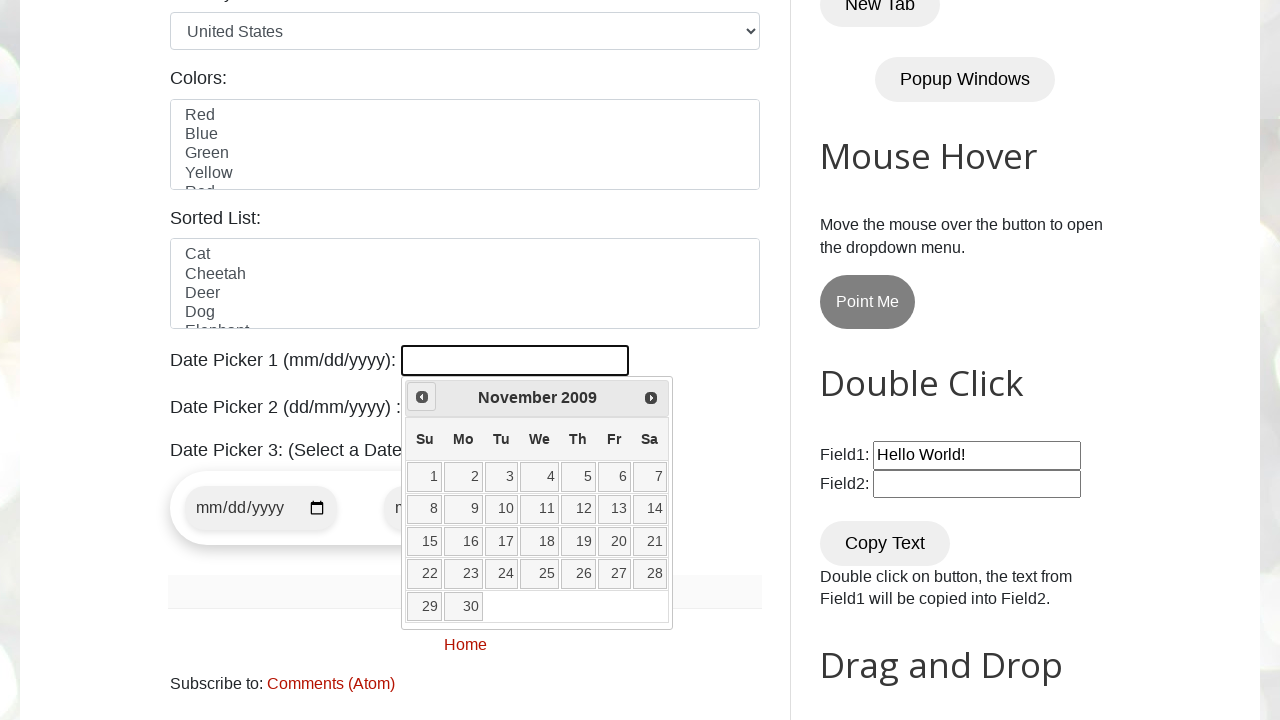

Retrieved current date from calendar: November 2009
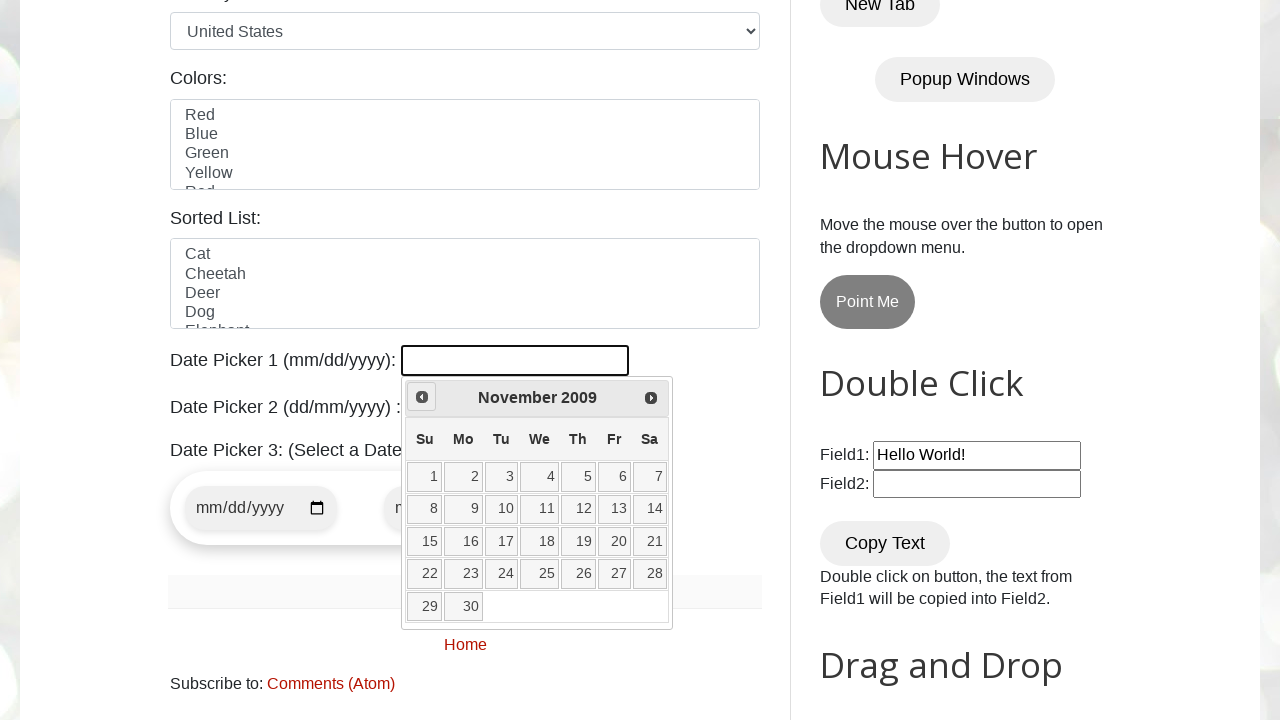

Clicked previous month button to navigate backwards from November 2009 at (422, 397) on a[data-handler='prev']
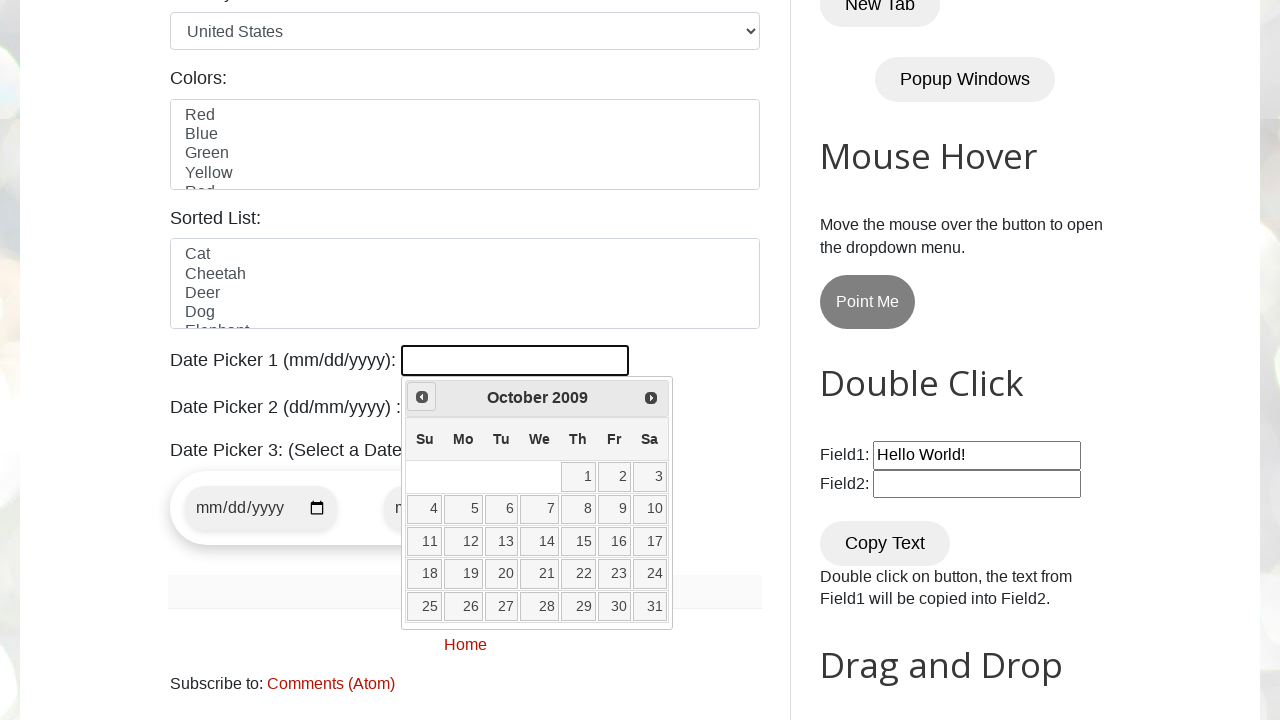

Waited for calendar to update after month navigation
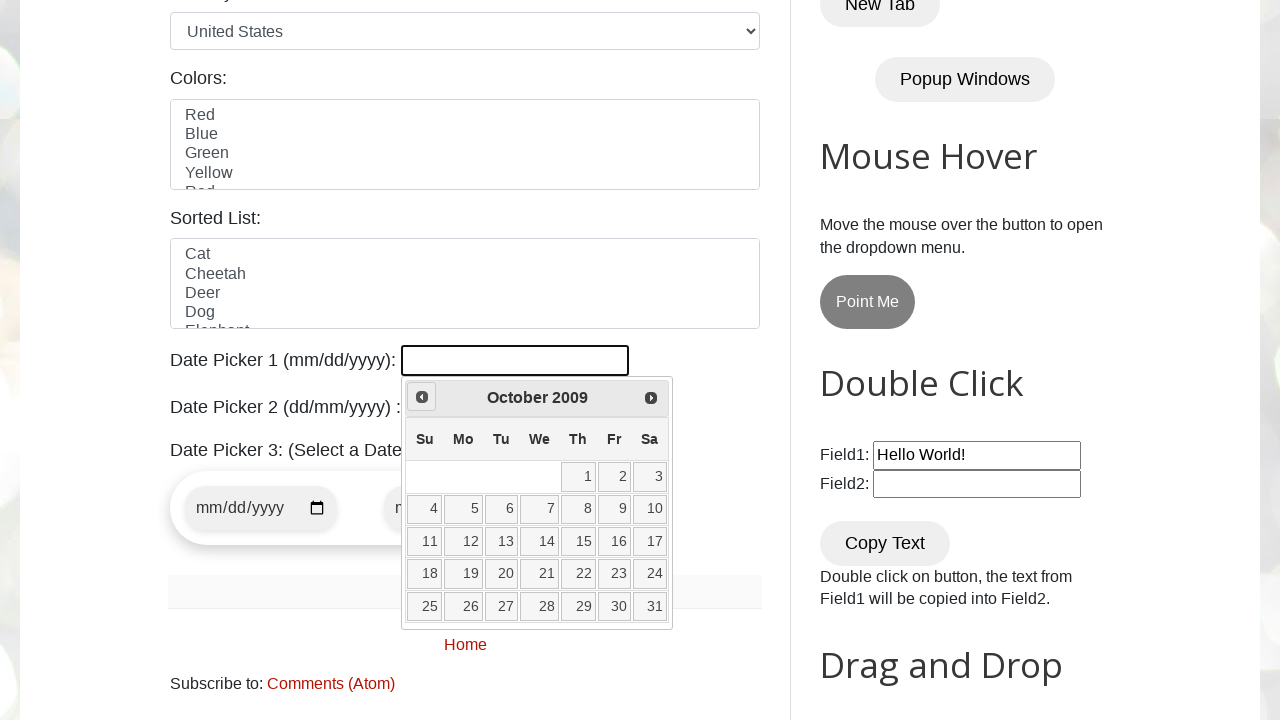

Retrieved current date from calendar: October 2009
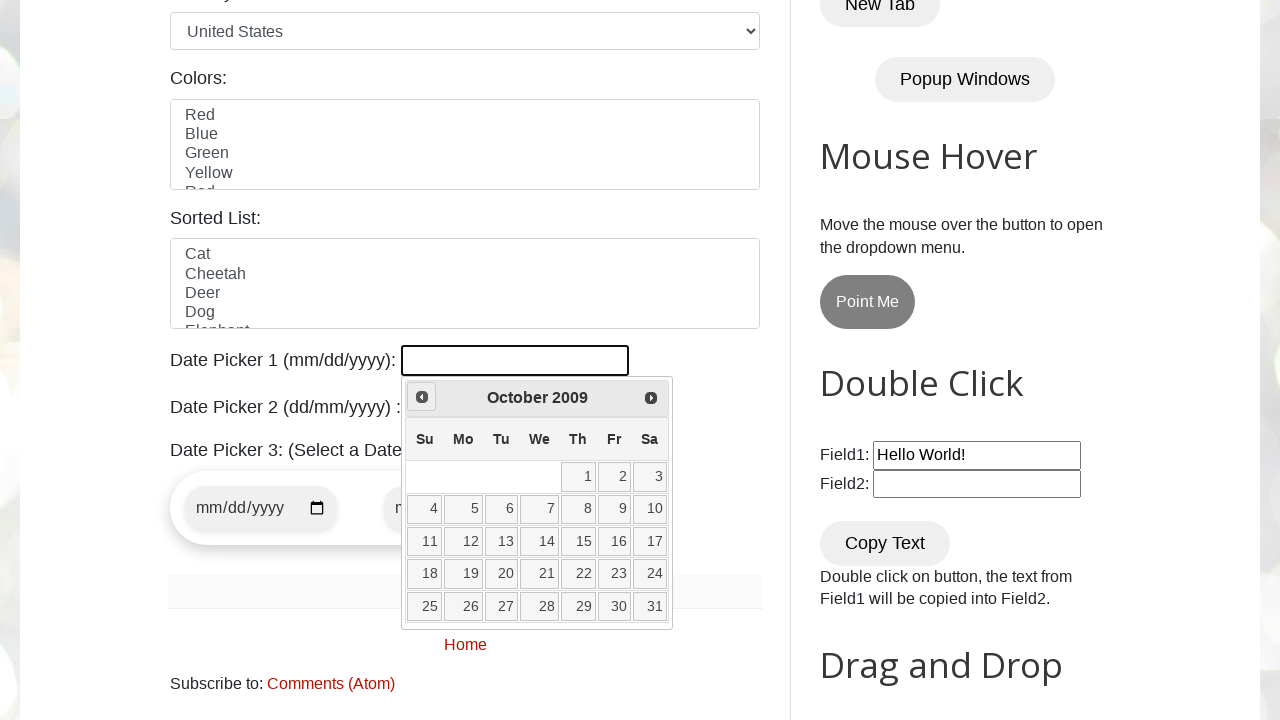

Clicked previous month button to navigate backwards from October 2009 at (422, 397) on a[data-handler='prev']
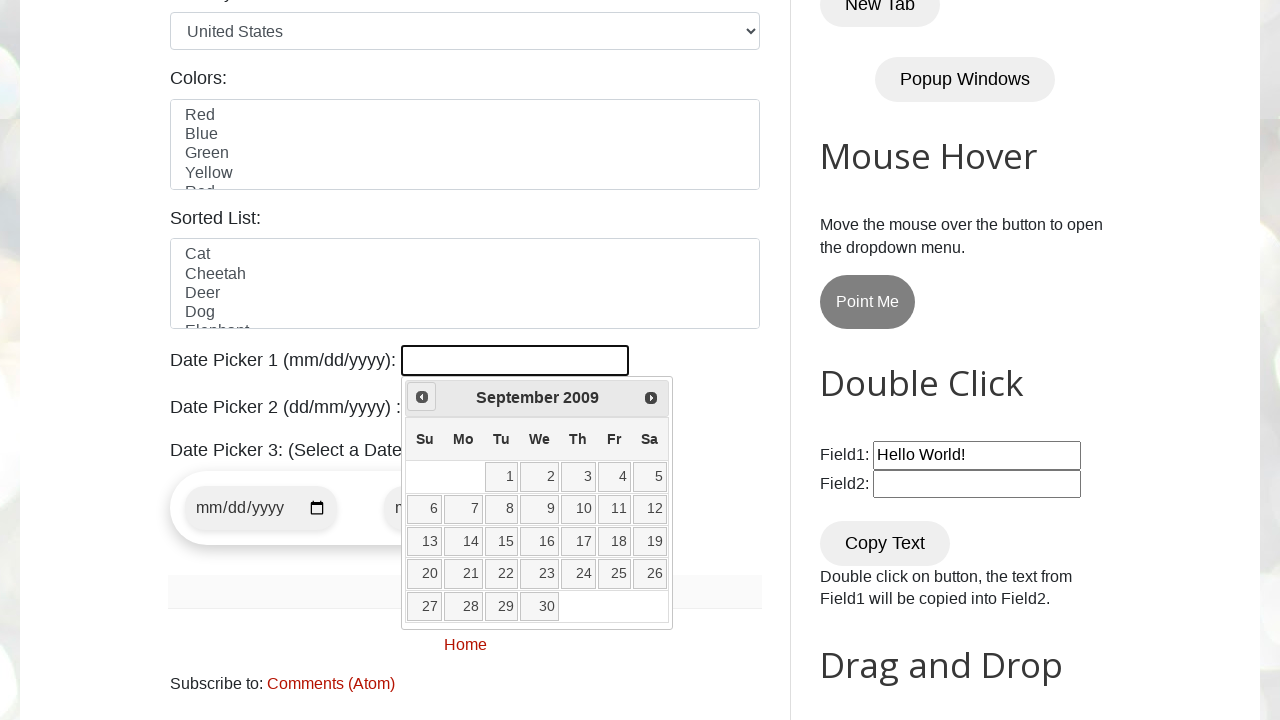

Waited for calendar to update after month navigation
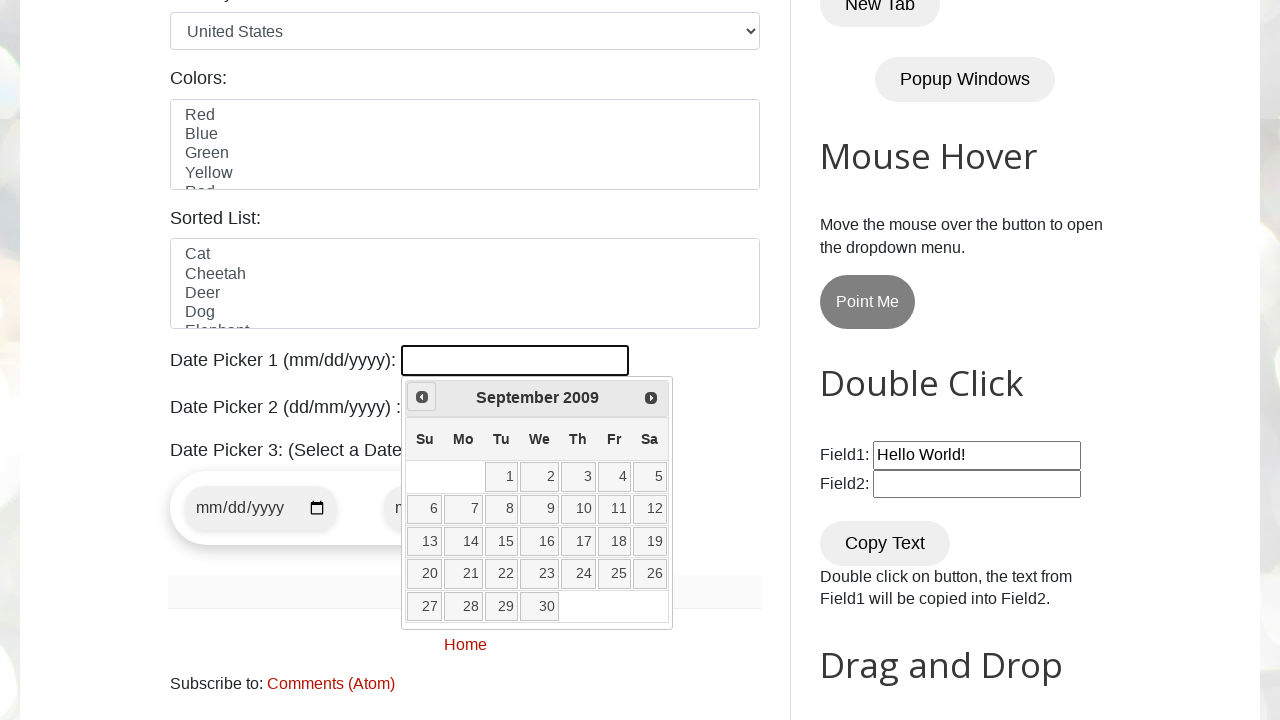

Retrieved current date from calendar: September 2009
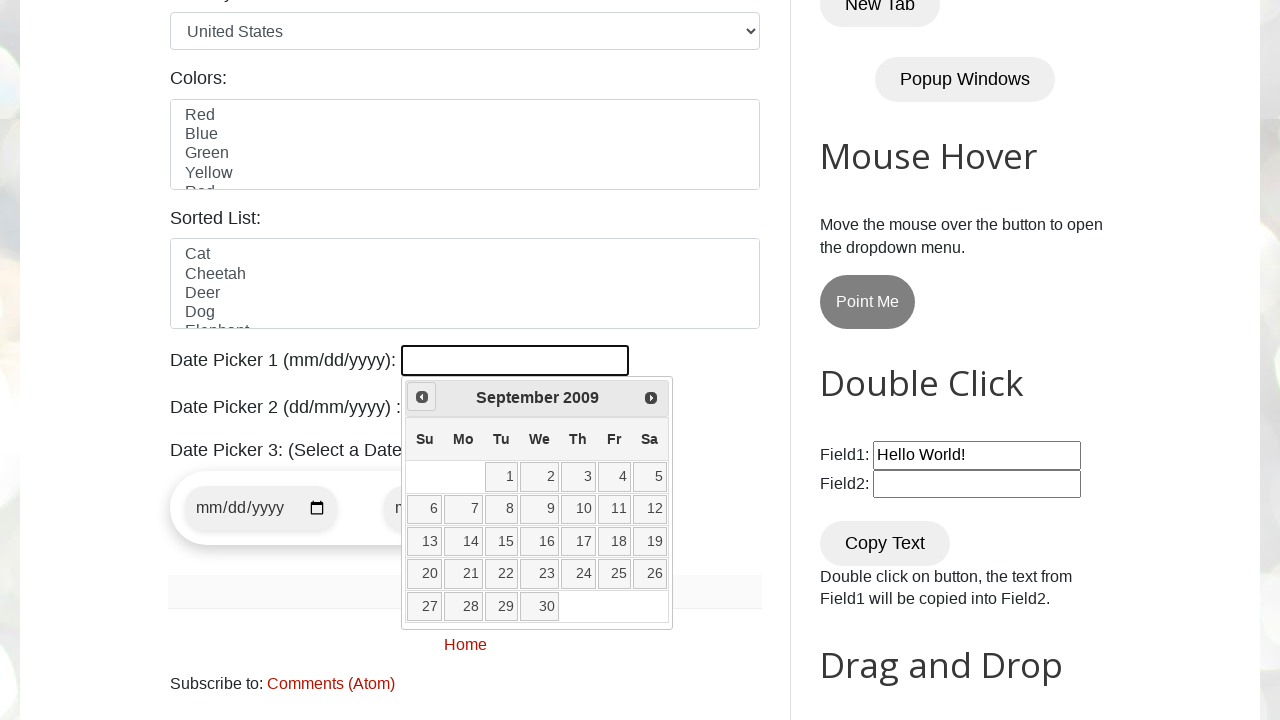

Clicked previous month button to navigate backwards from September 2009 at (422, 397) on a[data-handler='prev']
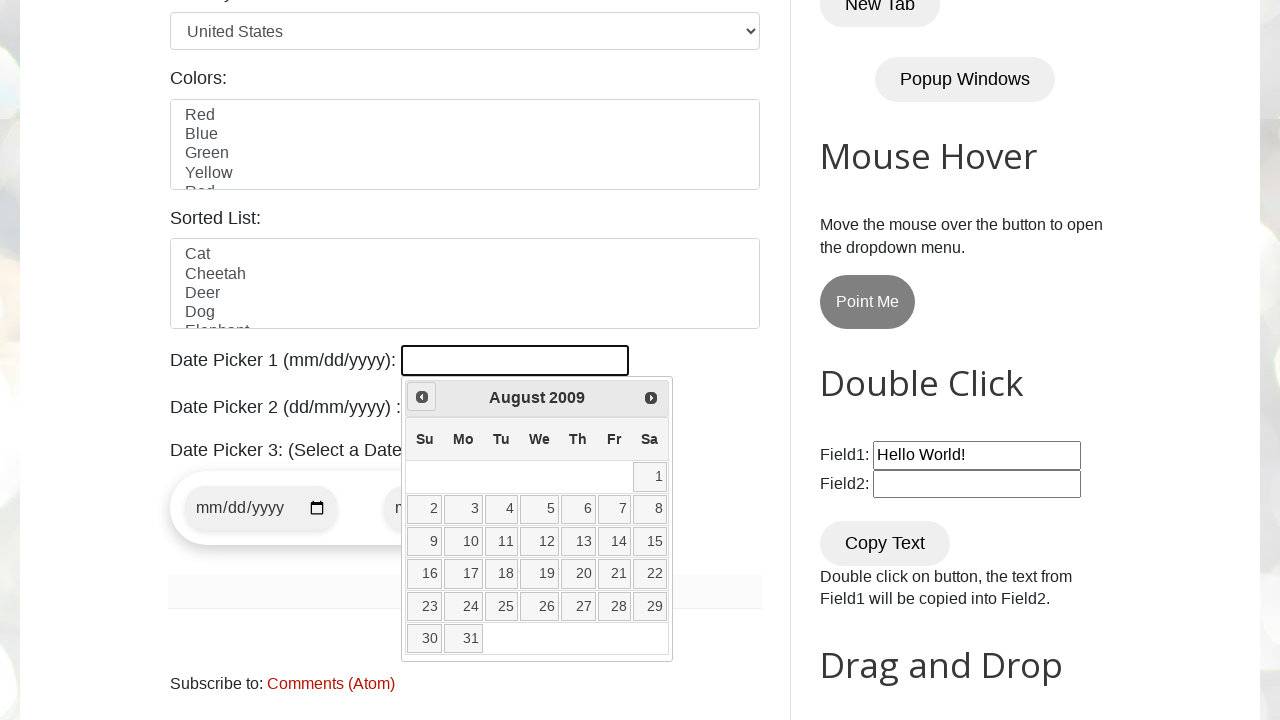

Waited for calendar to update after month navigation
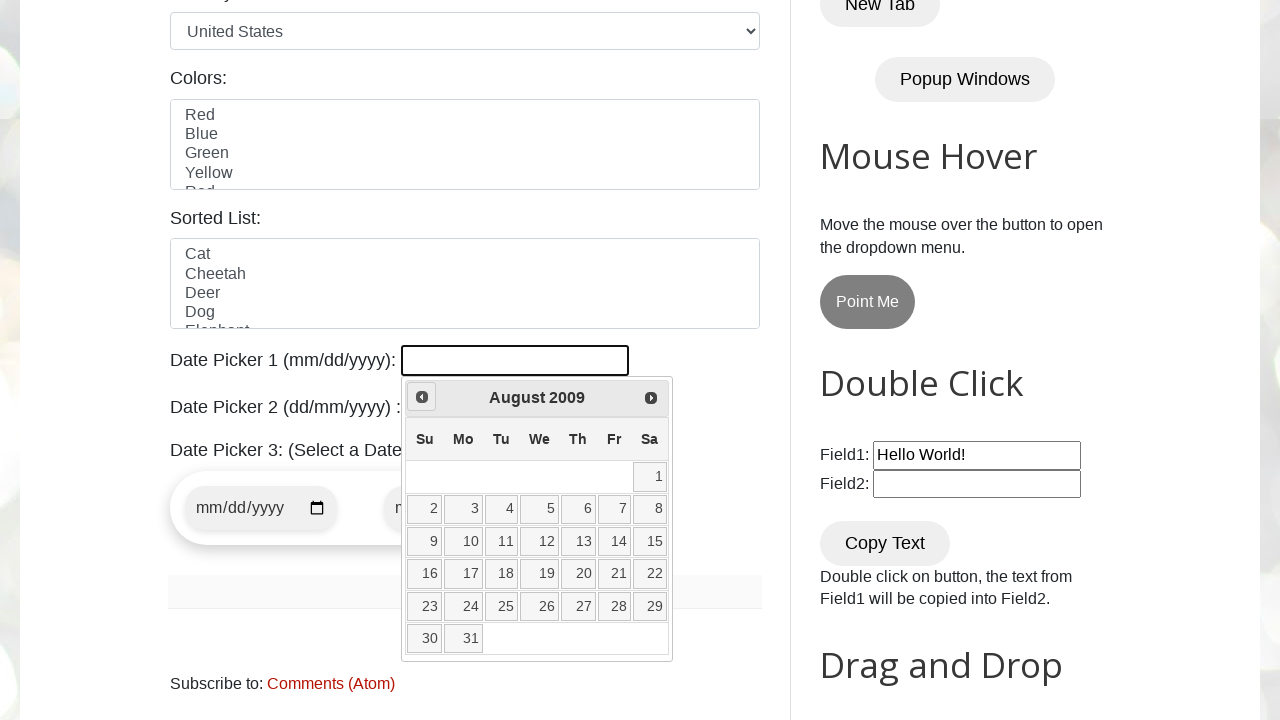

Retrieved current date from calendar: August 2009
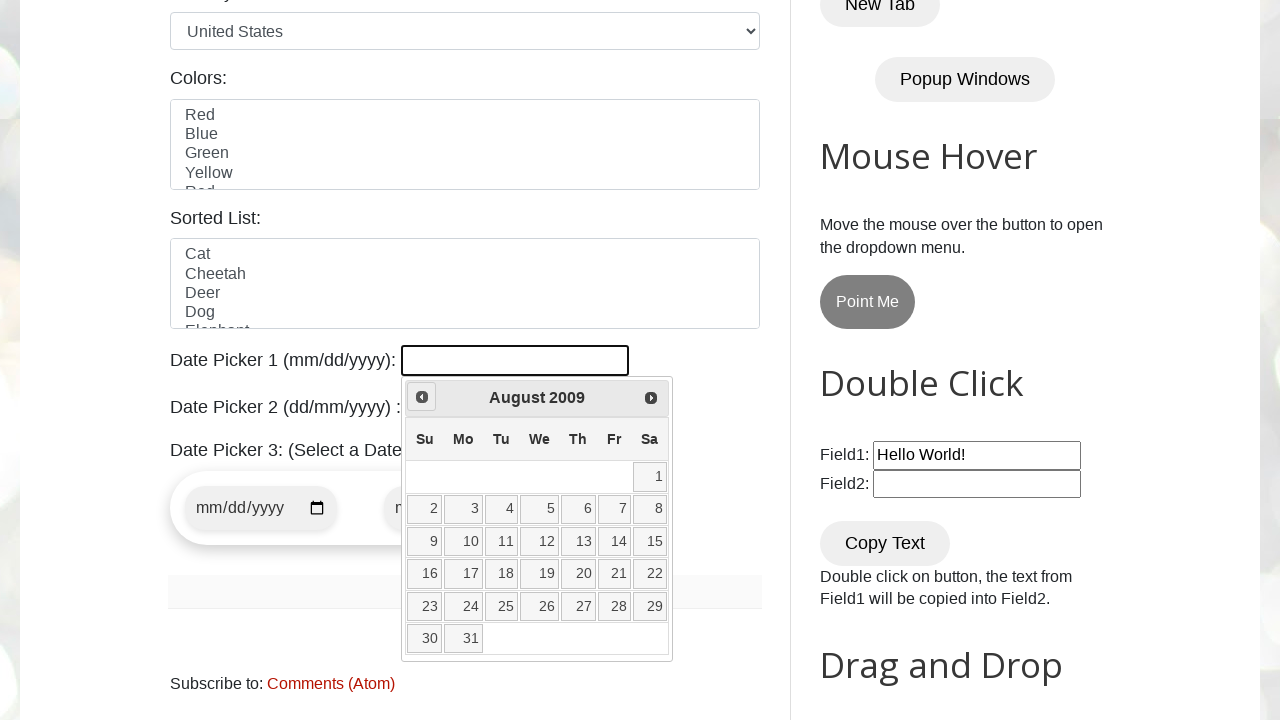

Clicked previous month button to navigate backwards from August 2009 at (422, 397) on a[data-handler='prev']
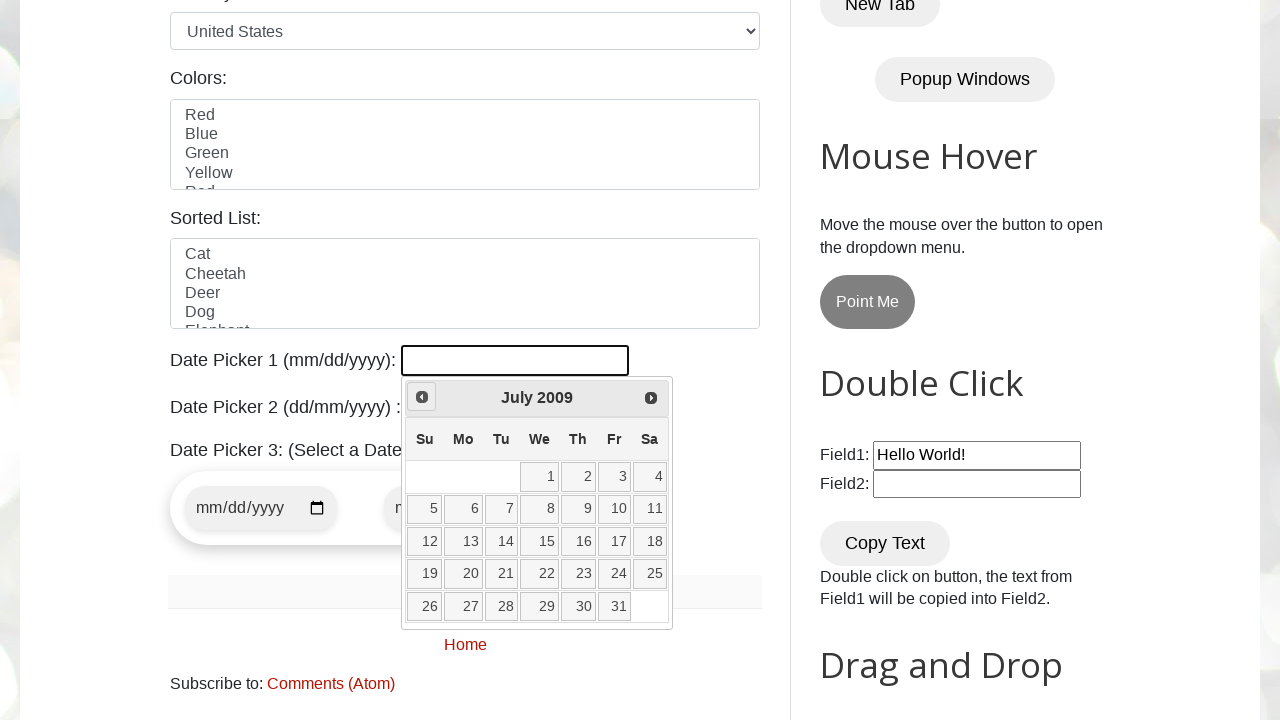

Waited for calendar to update after month navigation
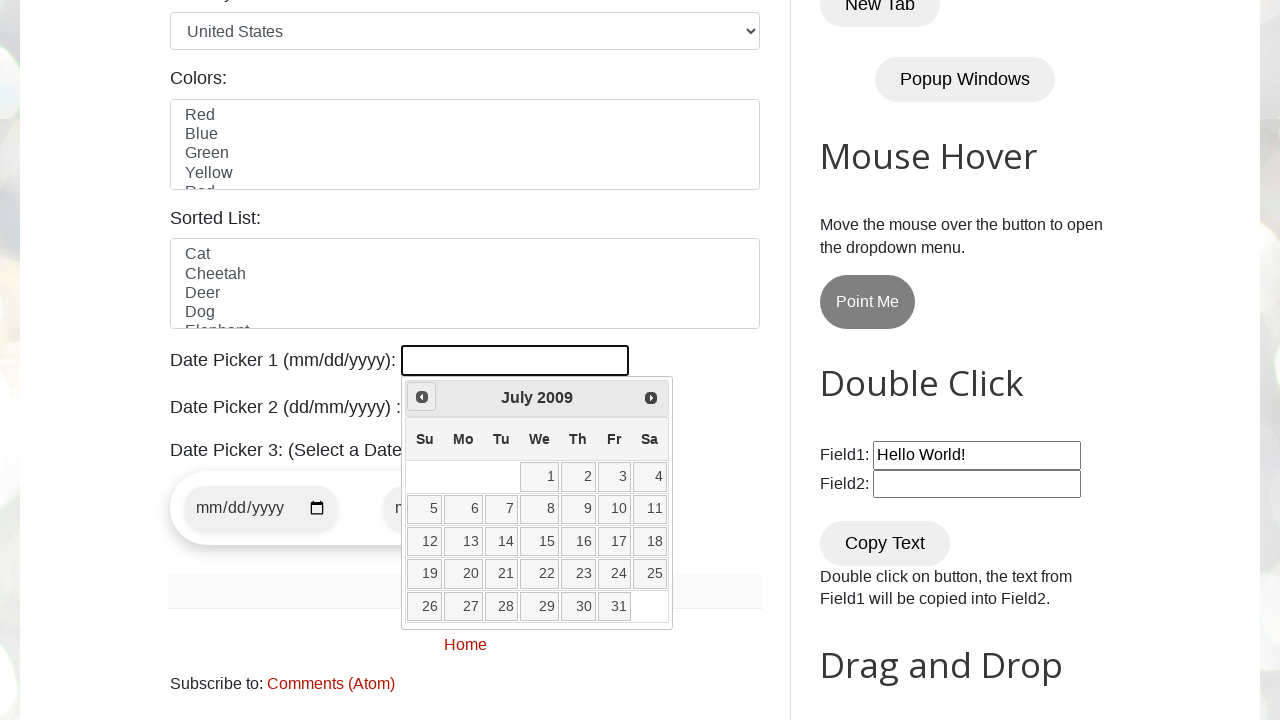

Retrieved current date from calendar: July 2009
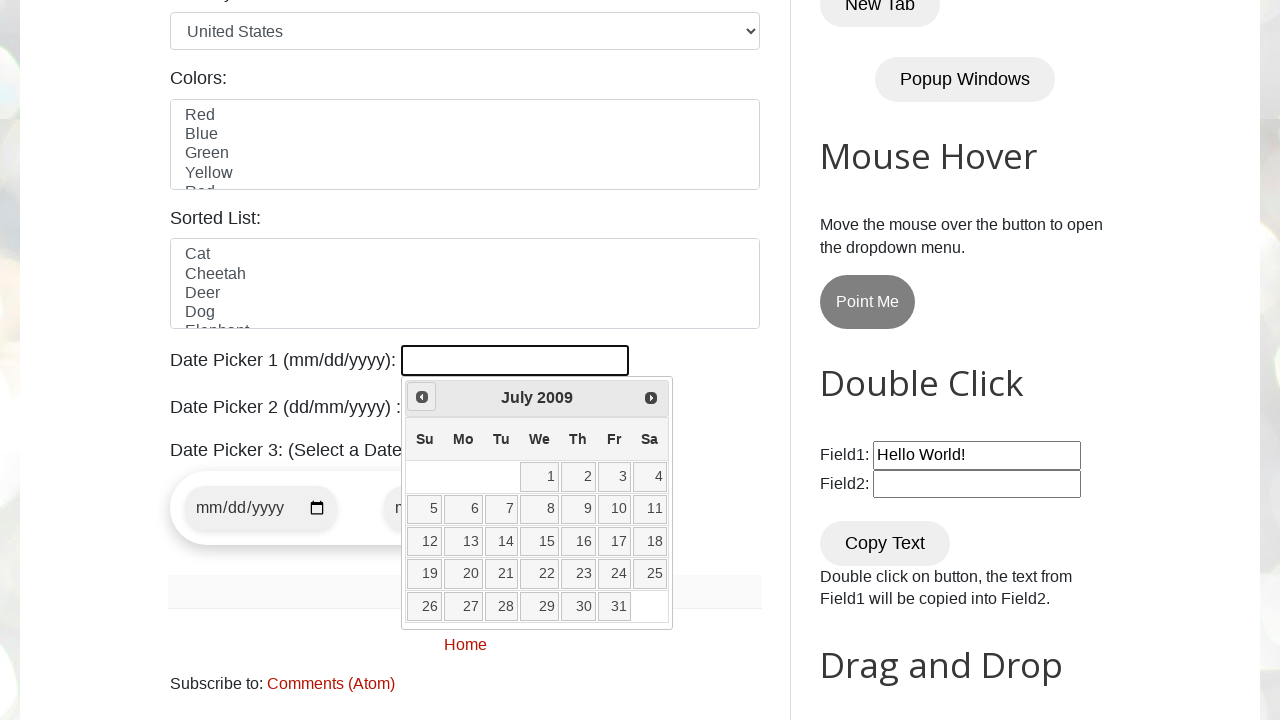

Clicked previous month button to navigate backwards from July 2009 at (422, 397) on a[data-handler='prev']
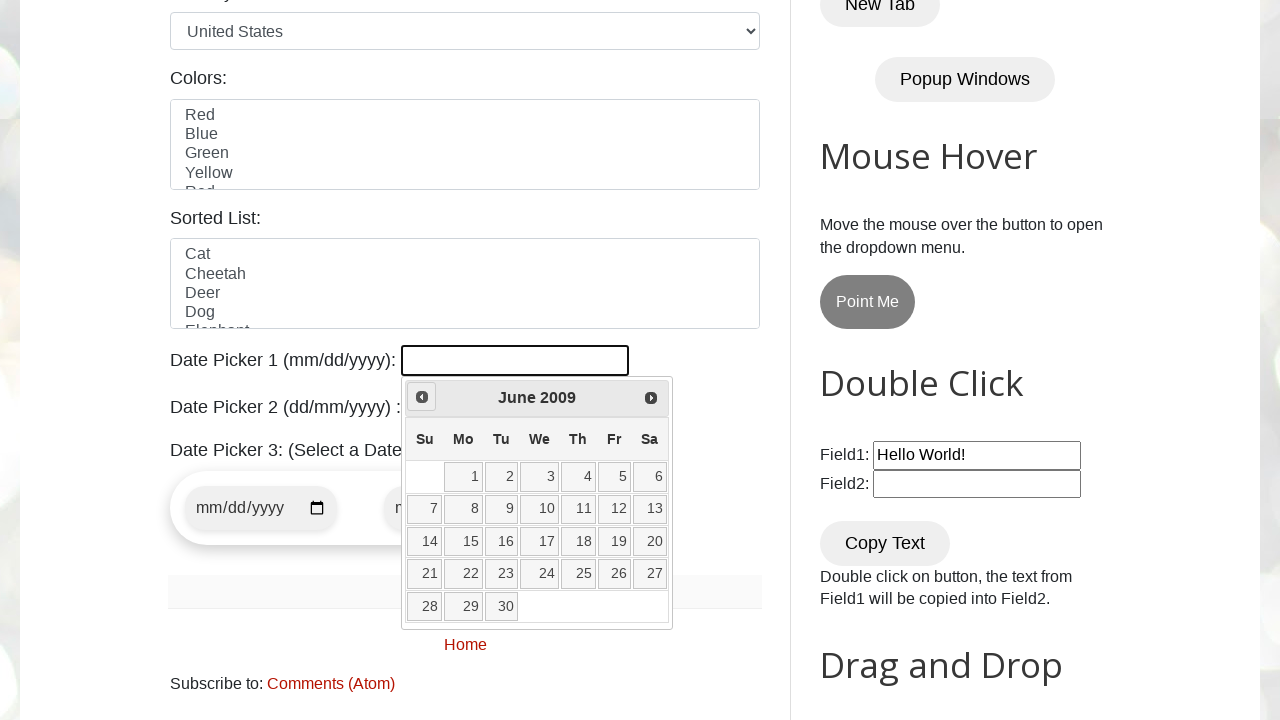

Waited for calendar to update after month navigation
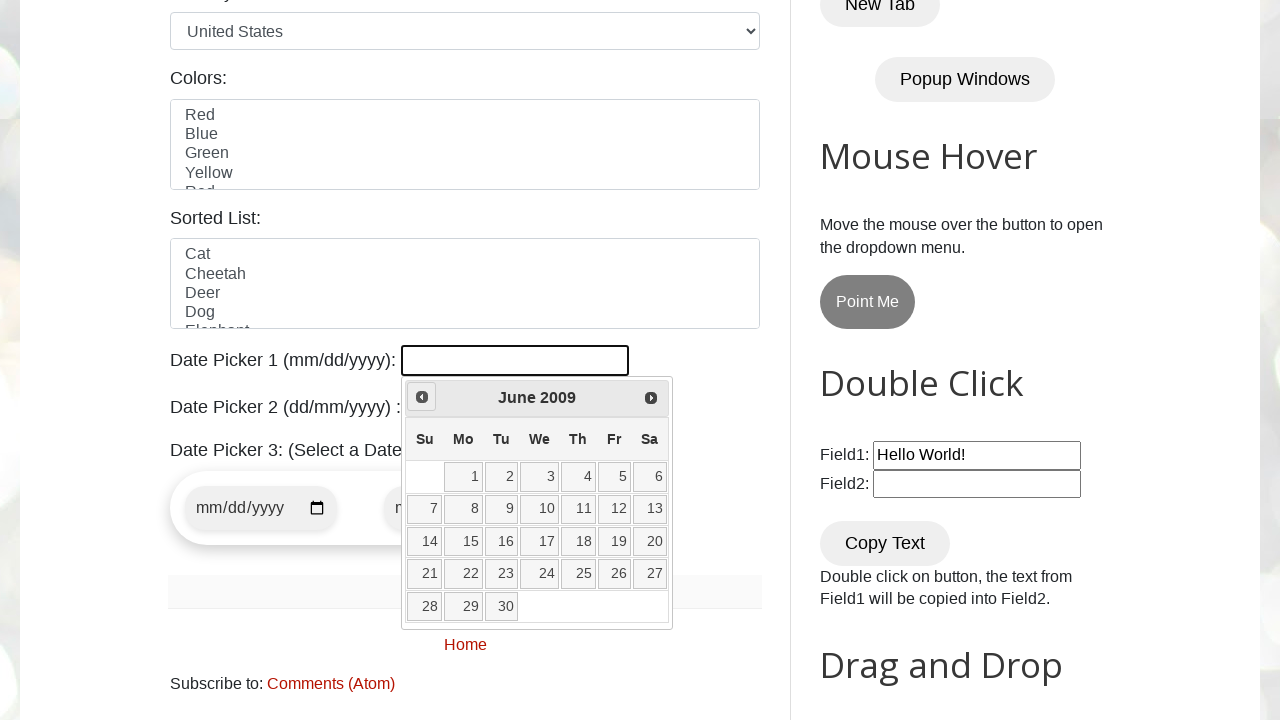

Retrieved current date from calendar: June 2009
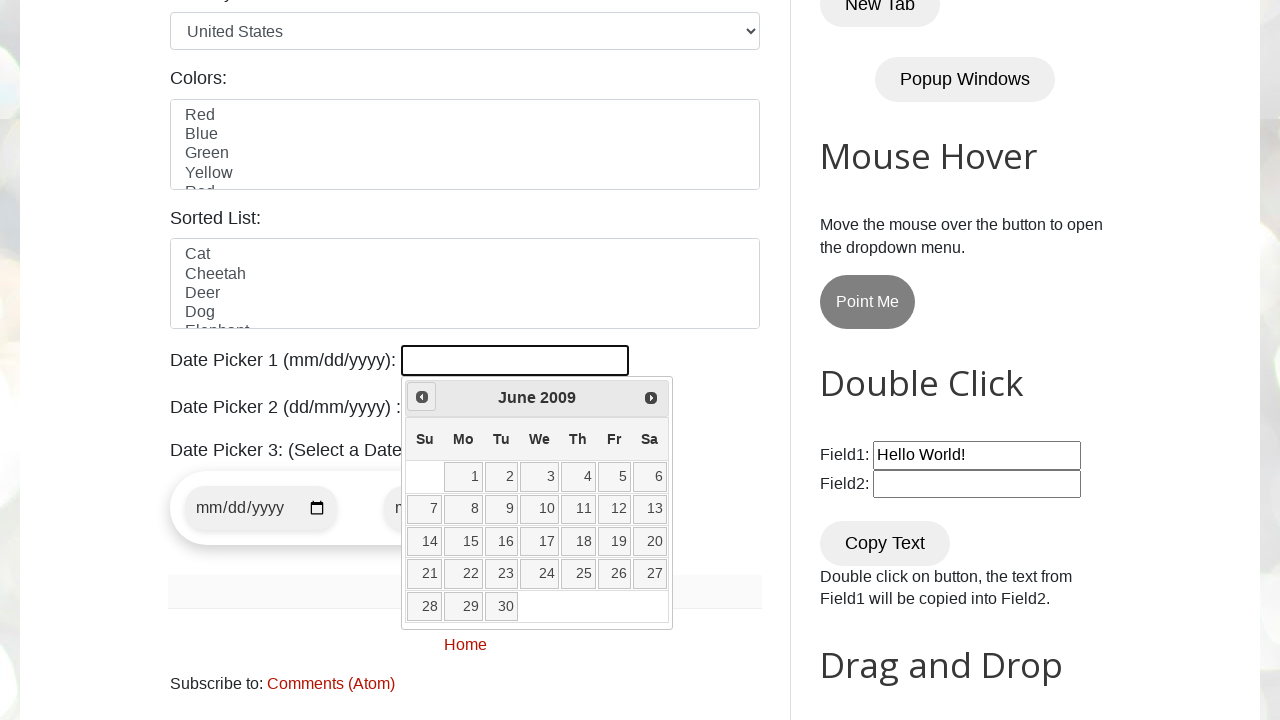

Clicked previous month button to navigate backwards from June 2009 at (422, 397) on a[data-handler='prev']
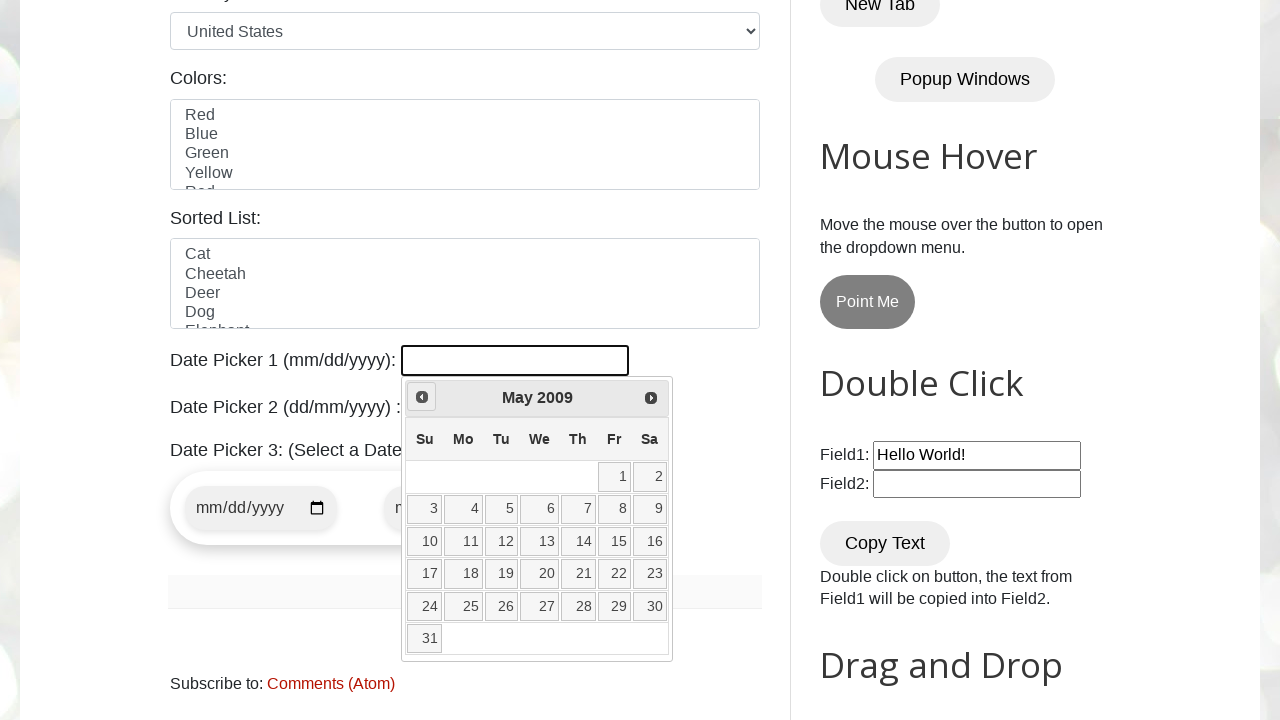

Waited for calendar to update after month navigation
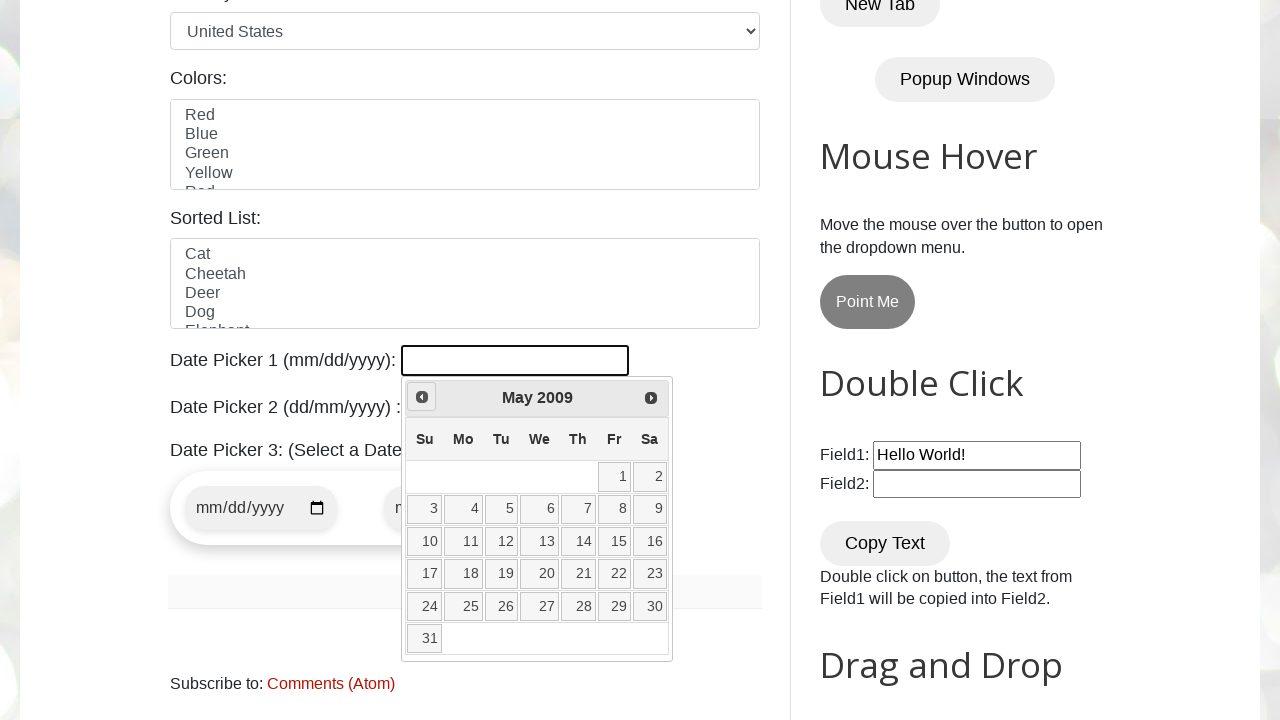

Retrieved current date from calendar: May 2009
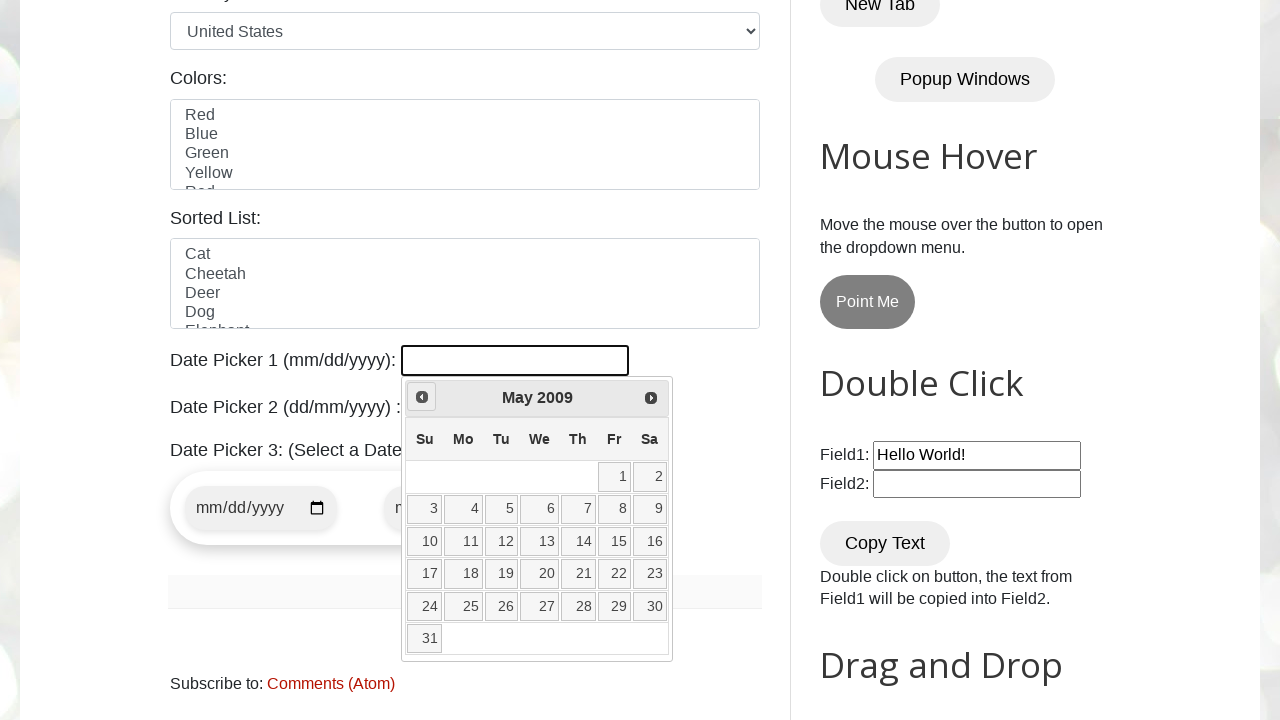

Clicked previous month button to navigate backwards from May 2009 at (422, 397) on a[data-handler='prev']
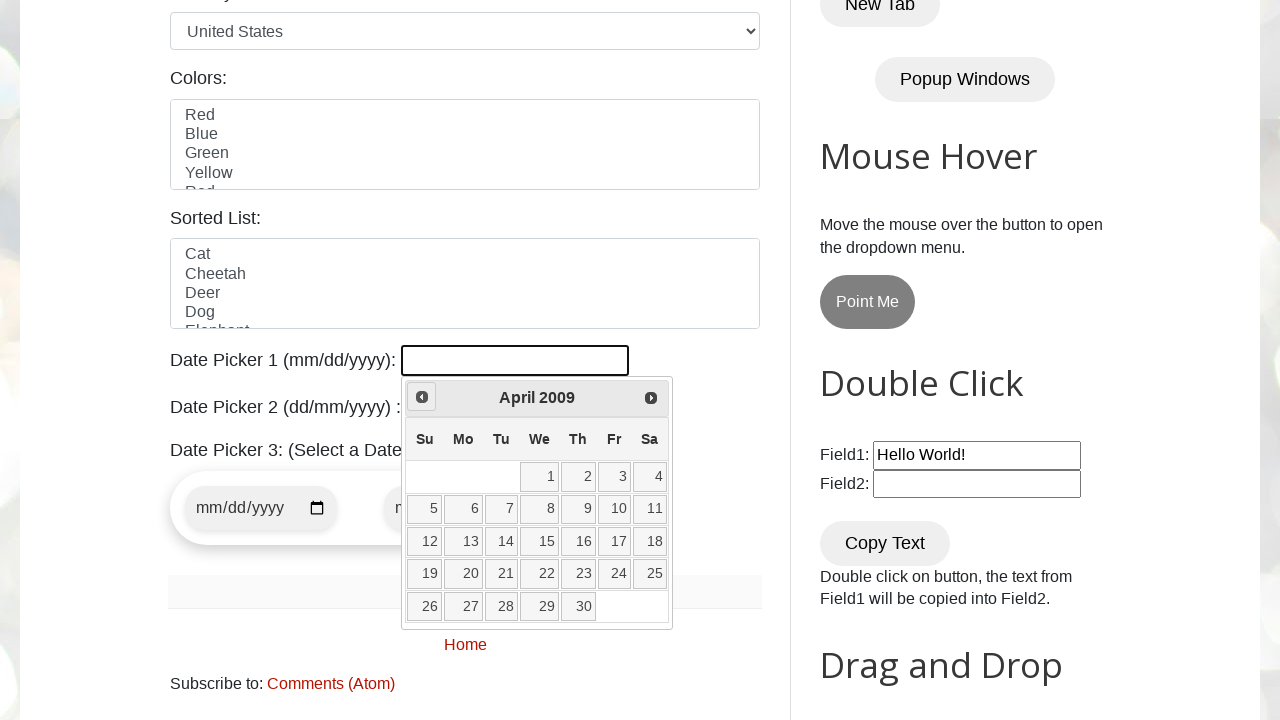

Waited for calendar to update after month navigation
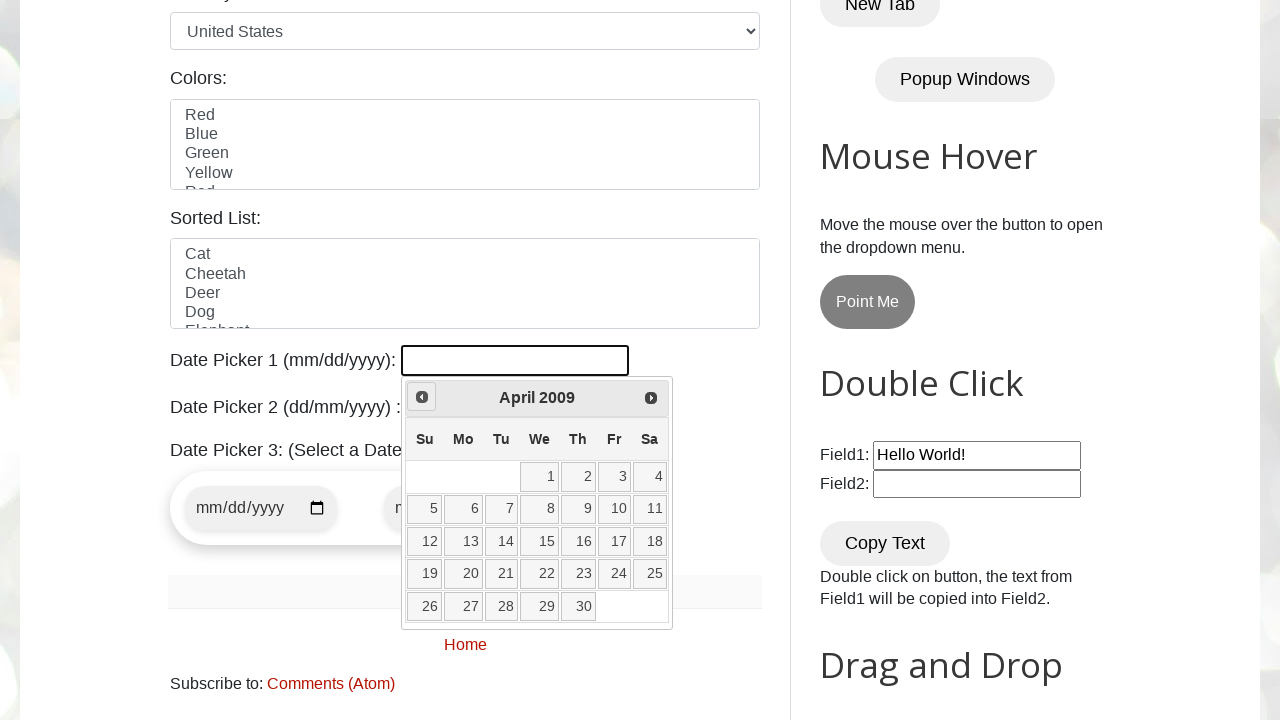

Retrieved current date from calendar: April 2009
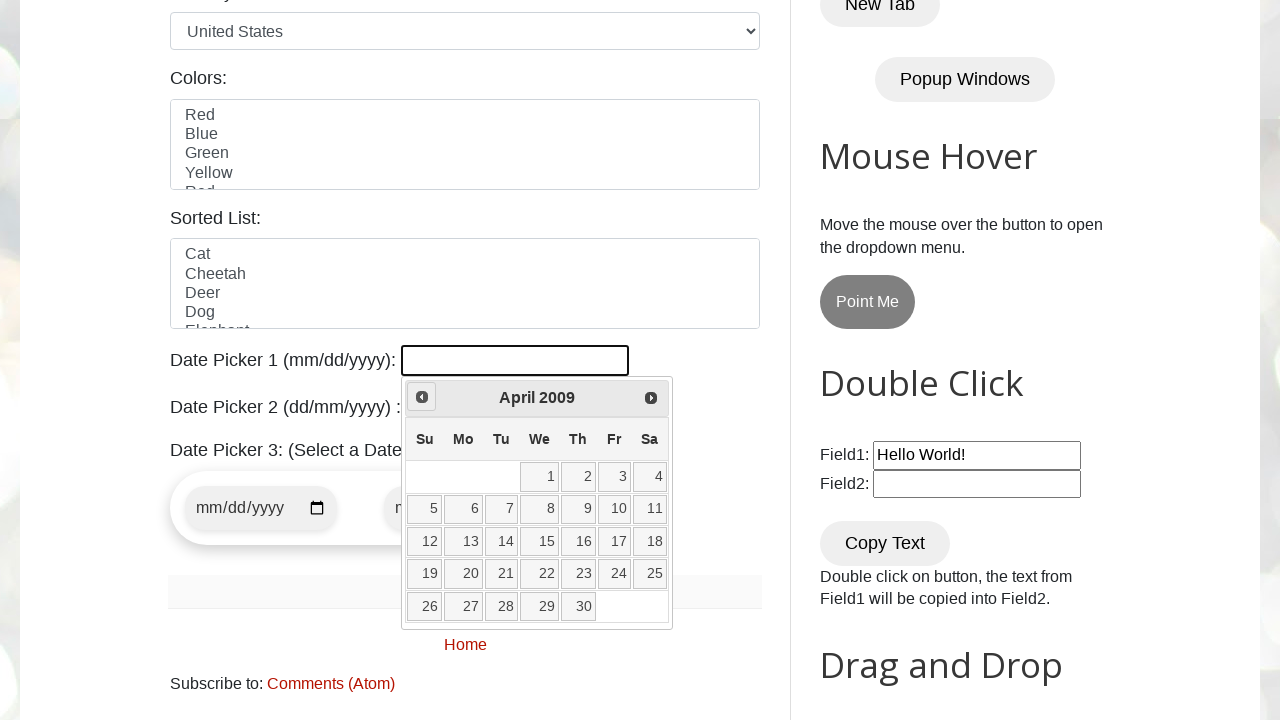

Clicked previous month button to navigate backwards from April 2009 at (422, 397) on a[data-handler='prev']
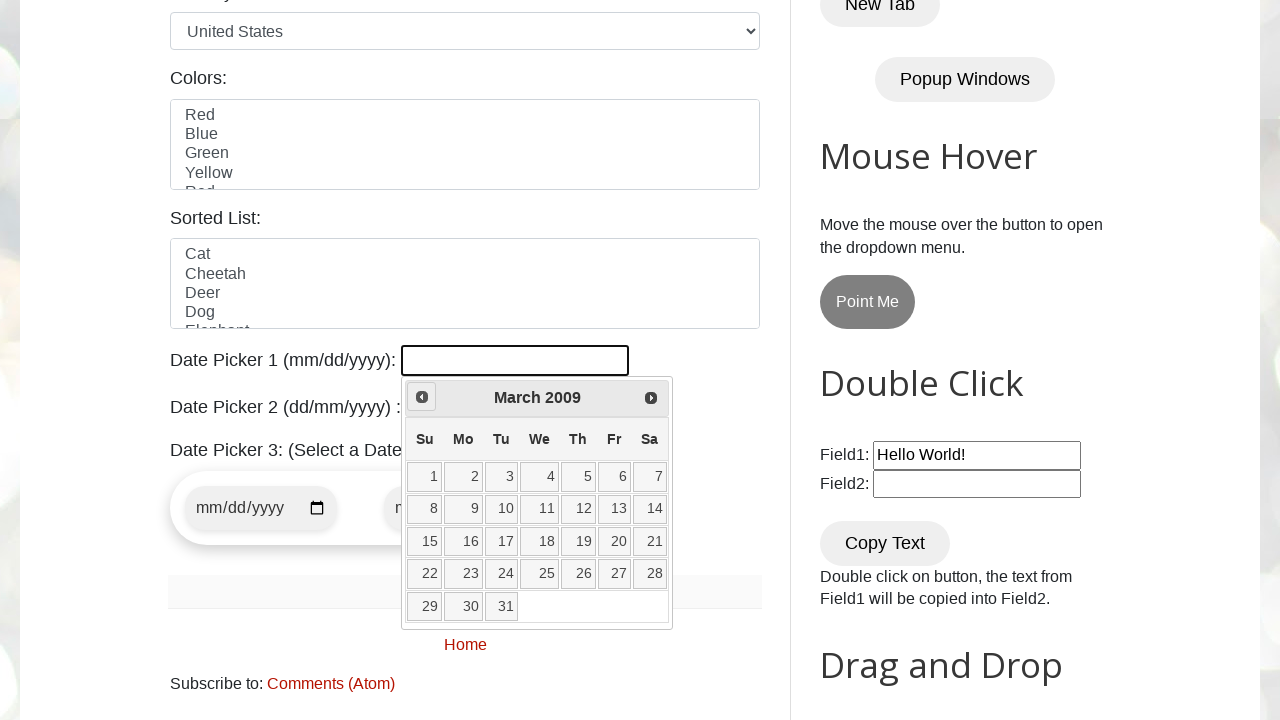

Waited for calendar to update after month navigation
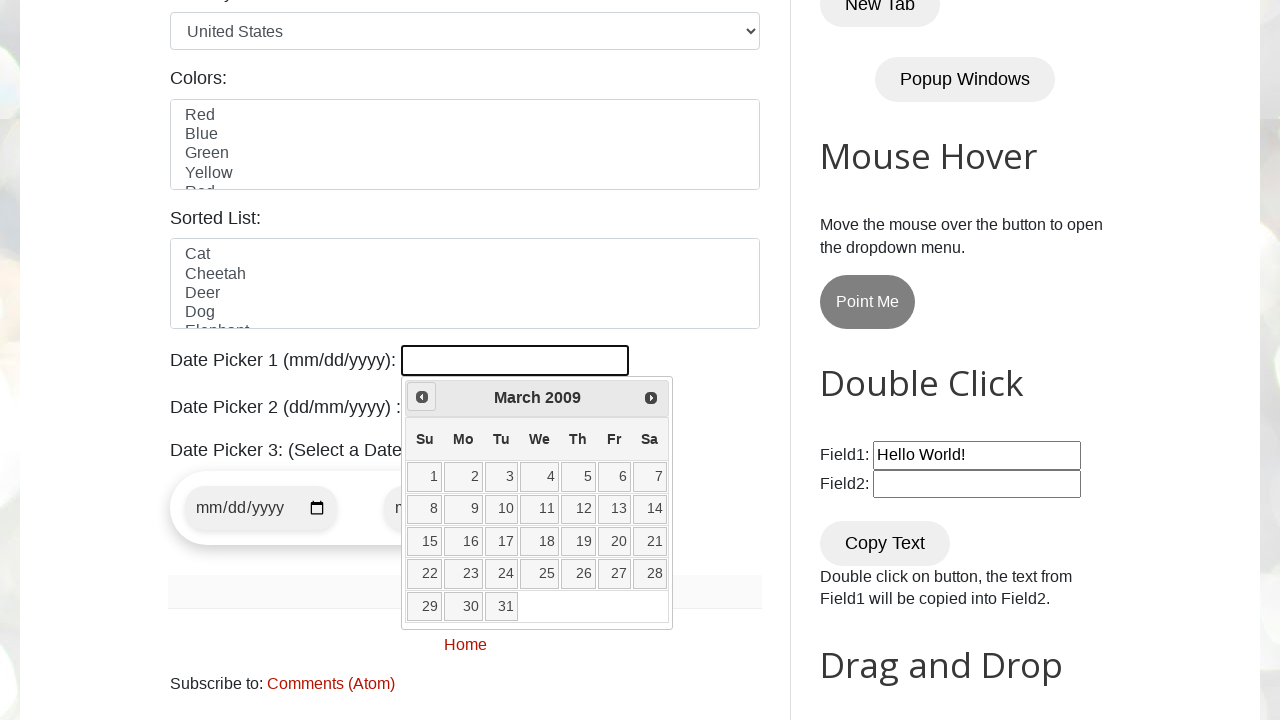

Retrieved current date from calendar: March 2009
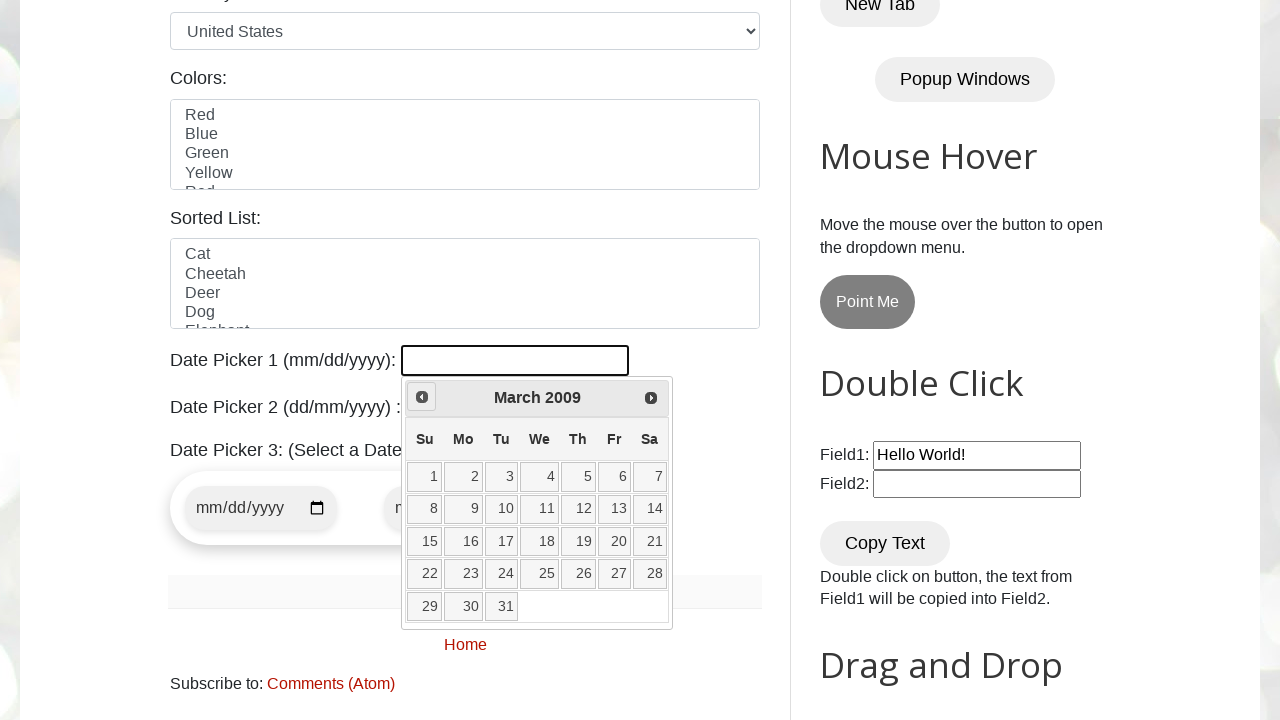

Clicked previous month button to navigate backwards from March 2009 at (422, 397) on a[data-handler='prev']
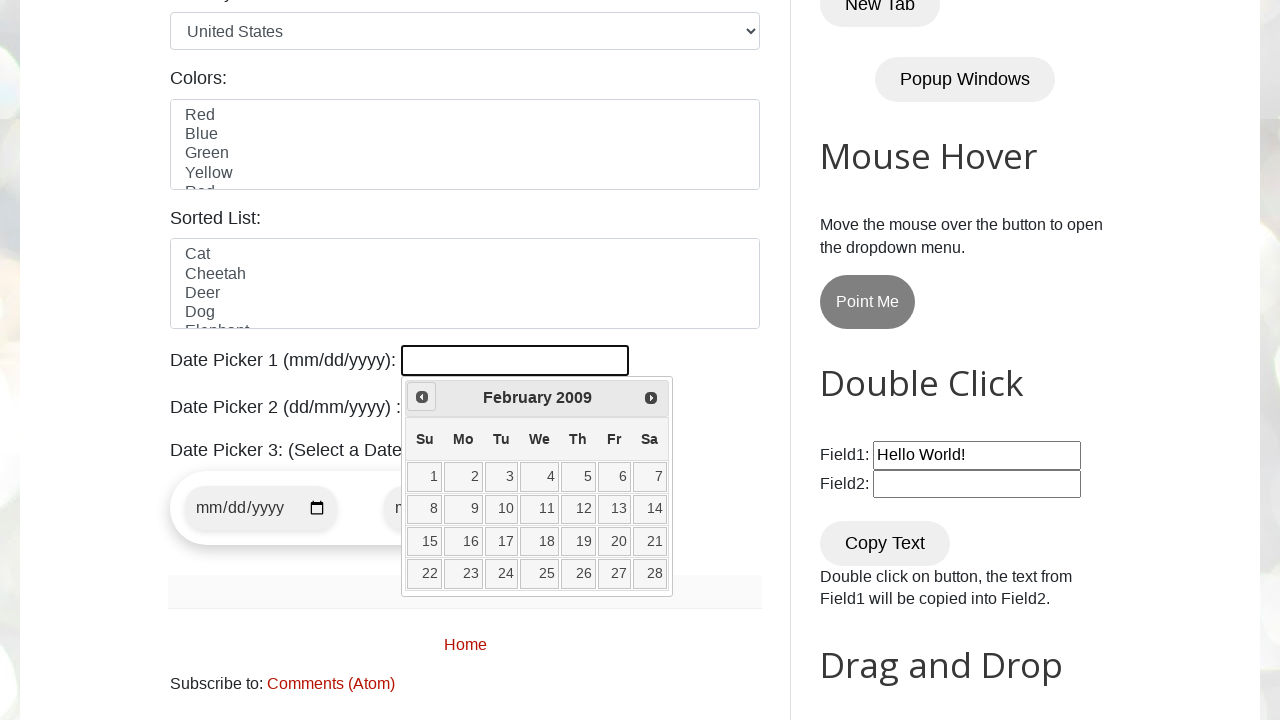

Waited for calendar to update after month navigation
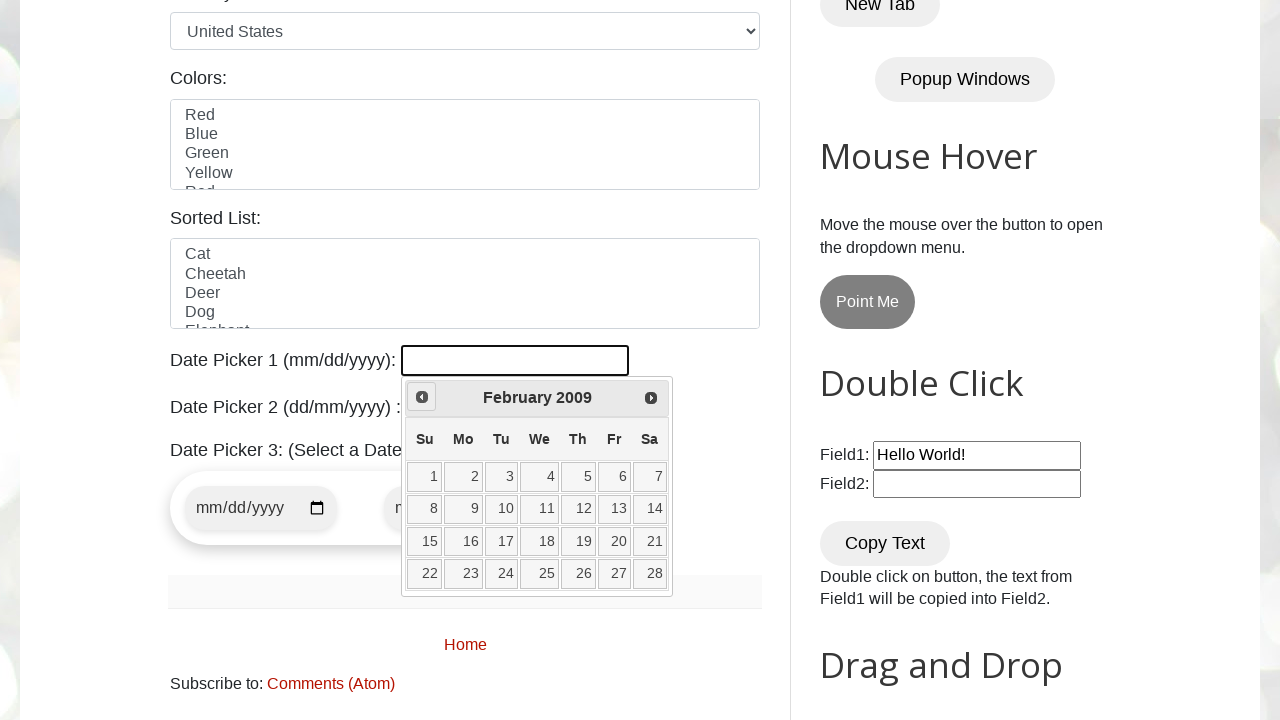

Retrieved current date from calendar: February 2009
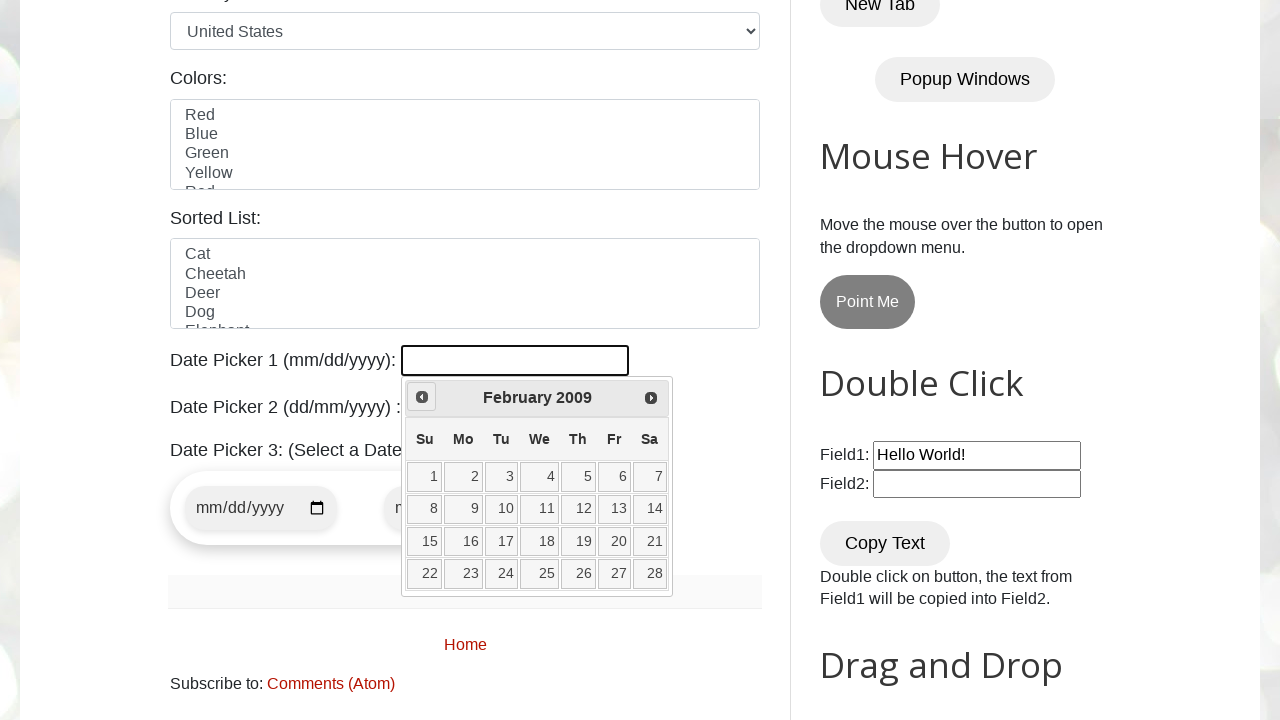

Clicked previous month button to navigate backwards from February 2009 at (422, 397) on a[data-handler='prev']
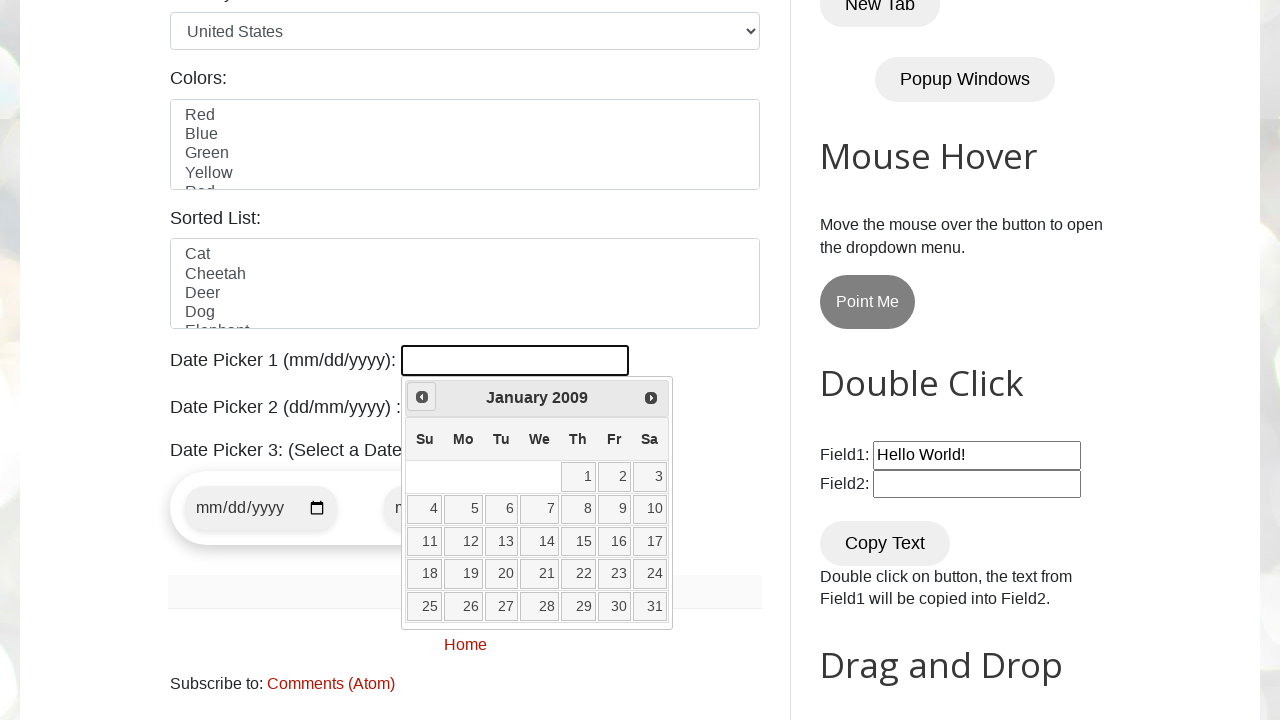

Waited for calendar to update after month navigation
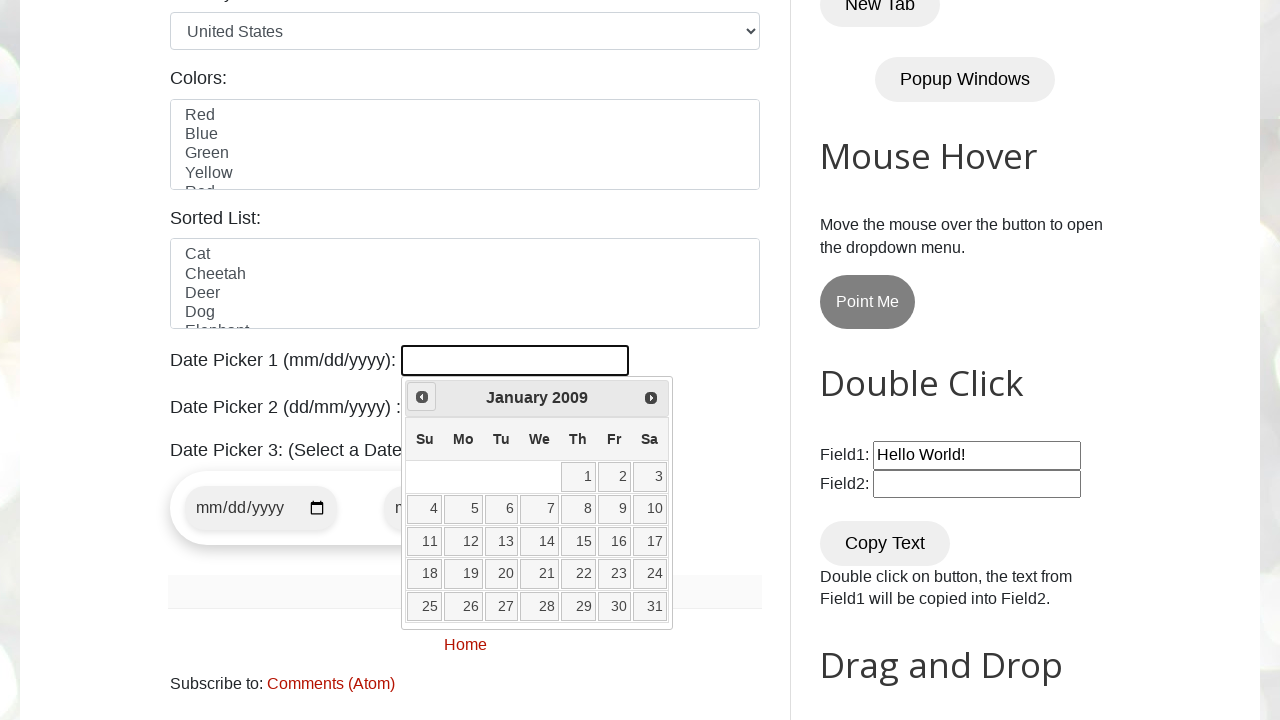

Retrieved current date from calendar: January 2009
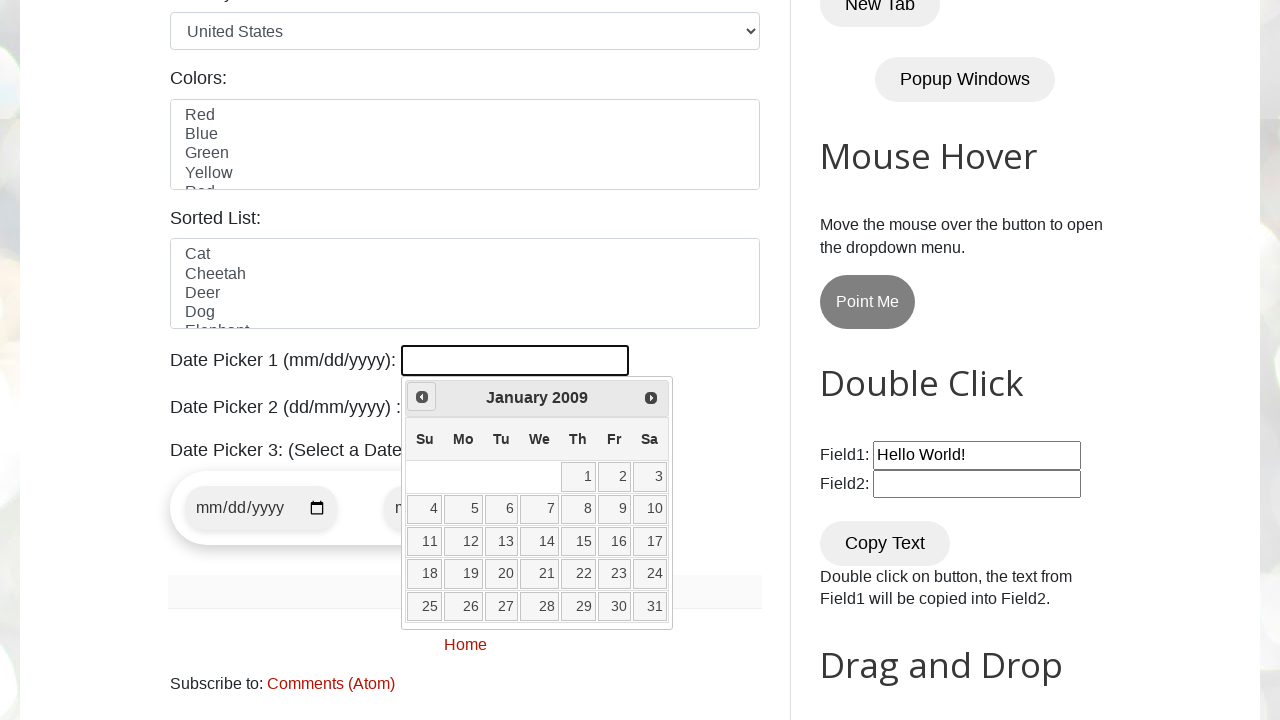

Clicked previous month button to navigate backwards from January 2009 at (422, 397) on a[data-handler='prev']
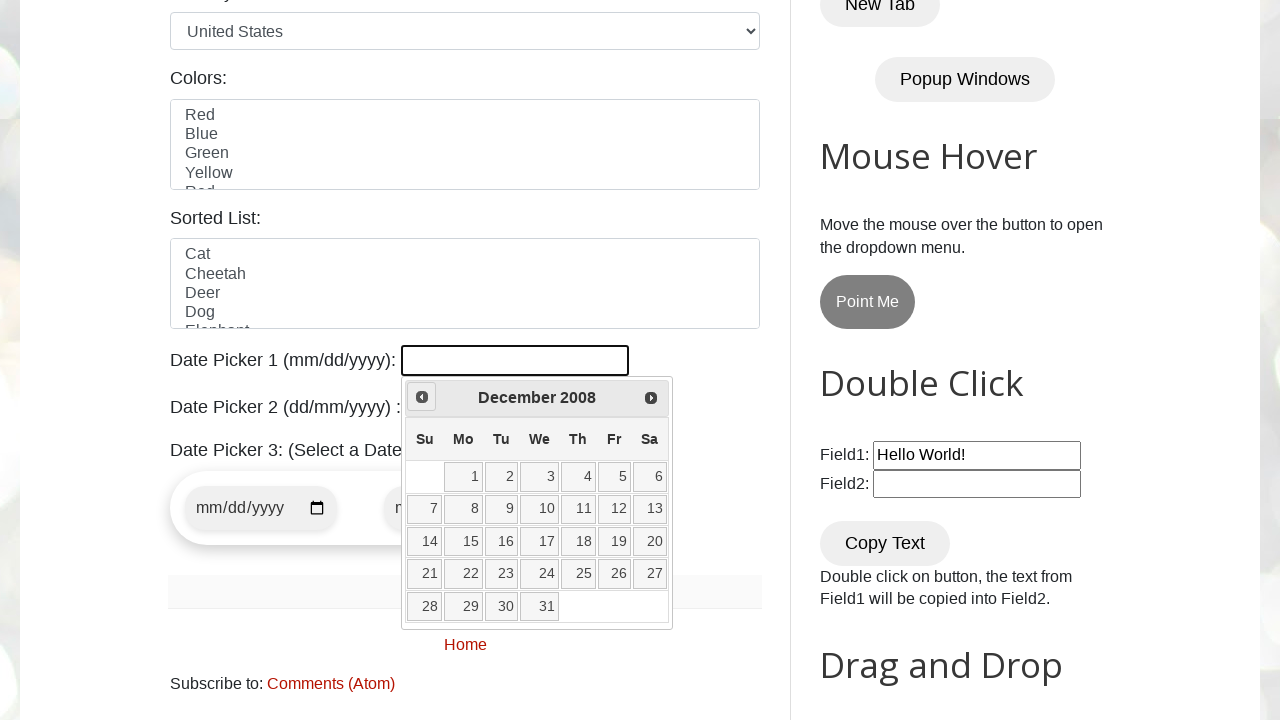

Waited for calendar to update after month navigation
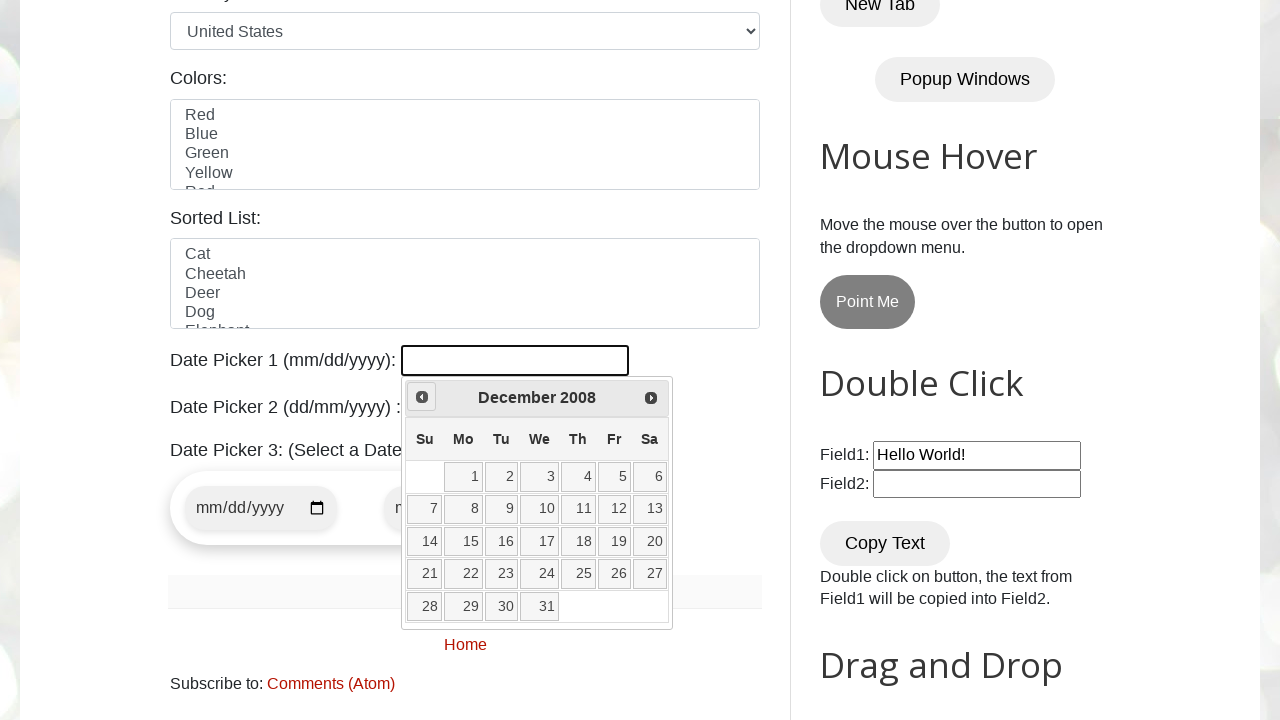

Retrieved current date from calendar: December 2008
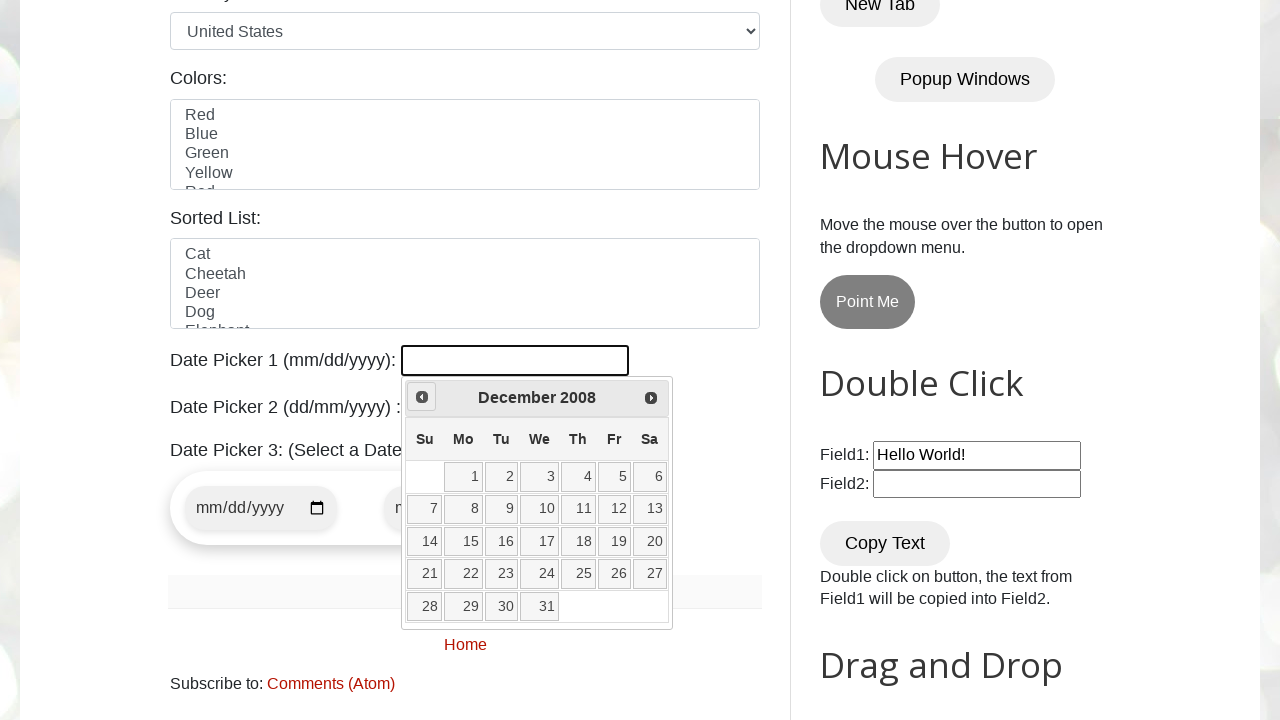

Clicked previous month button to navigate backwards from December 2008 at (422, 397) on a[data-handler='prev']
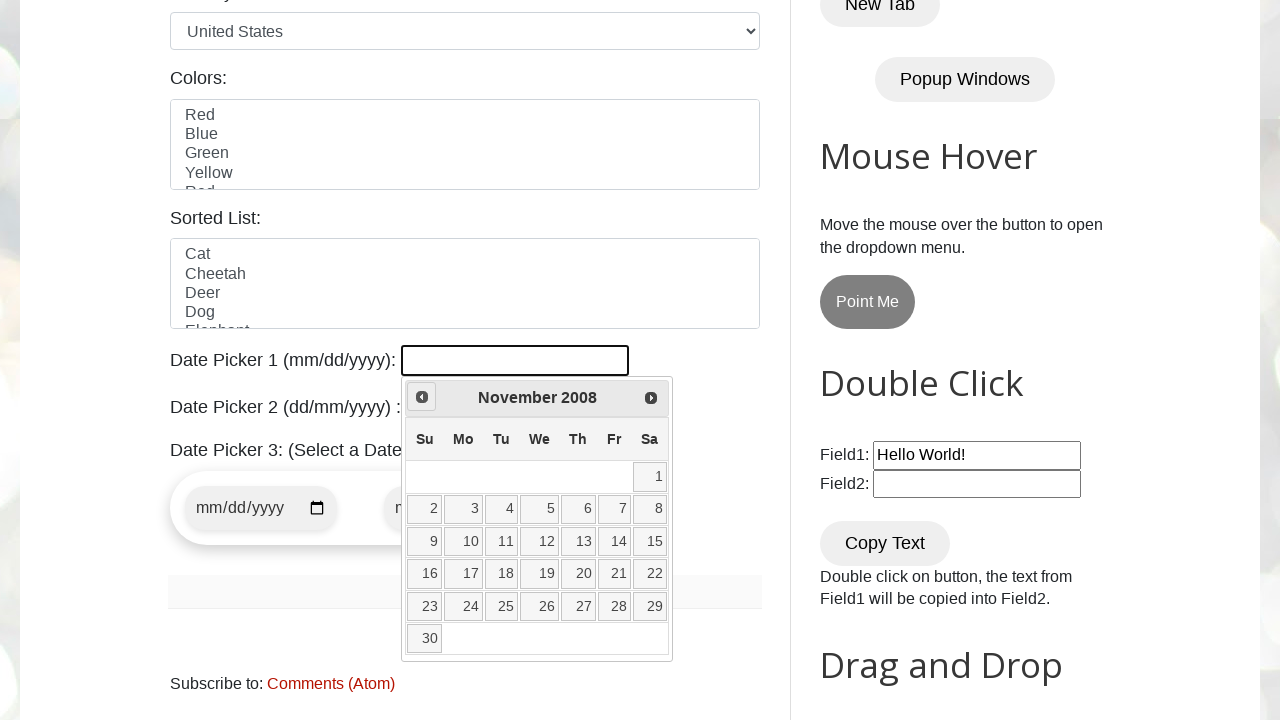

Waited for calendar to update after month navigation
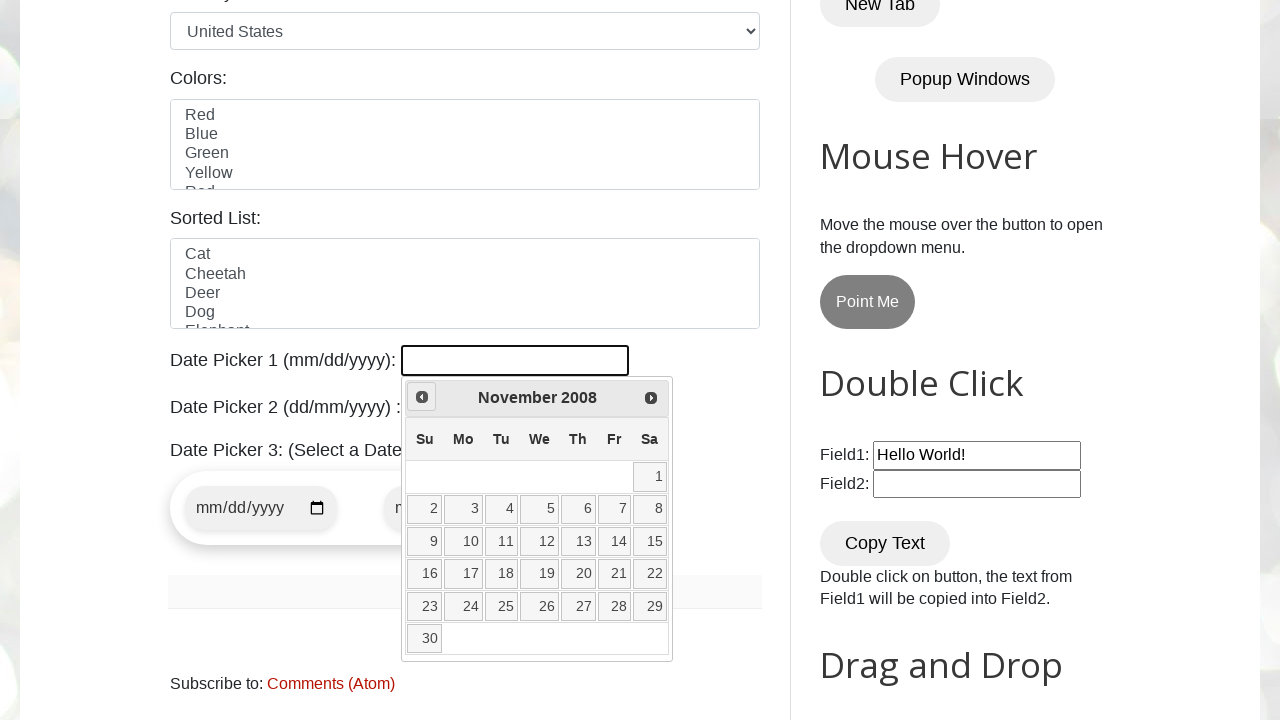

Retrieved current date from calendar: November 2008
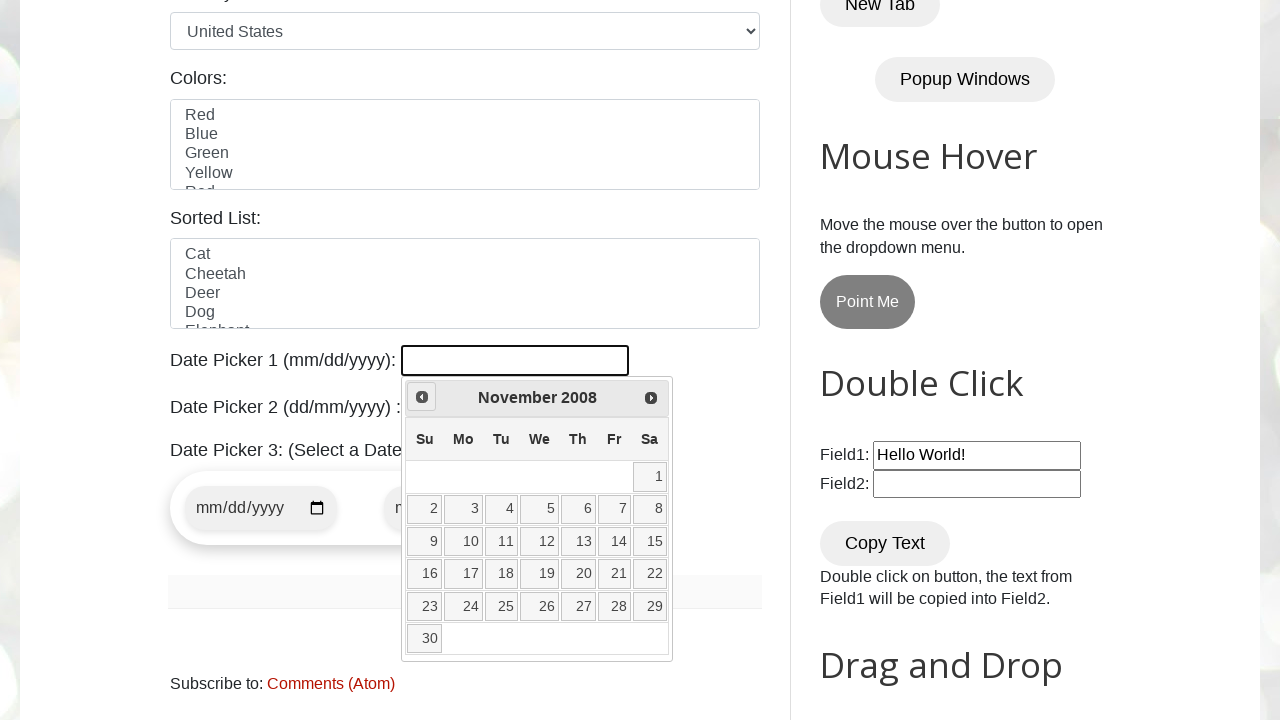

Clicked previous month button to navigate backwards from November 2008 at (422, 397) on a[data-handler='prev']
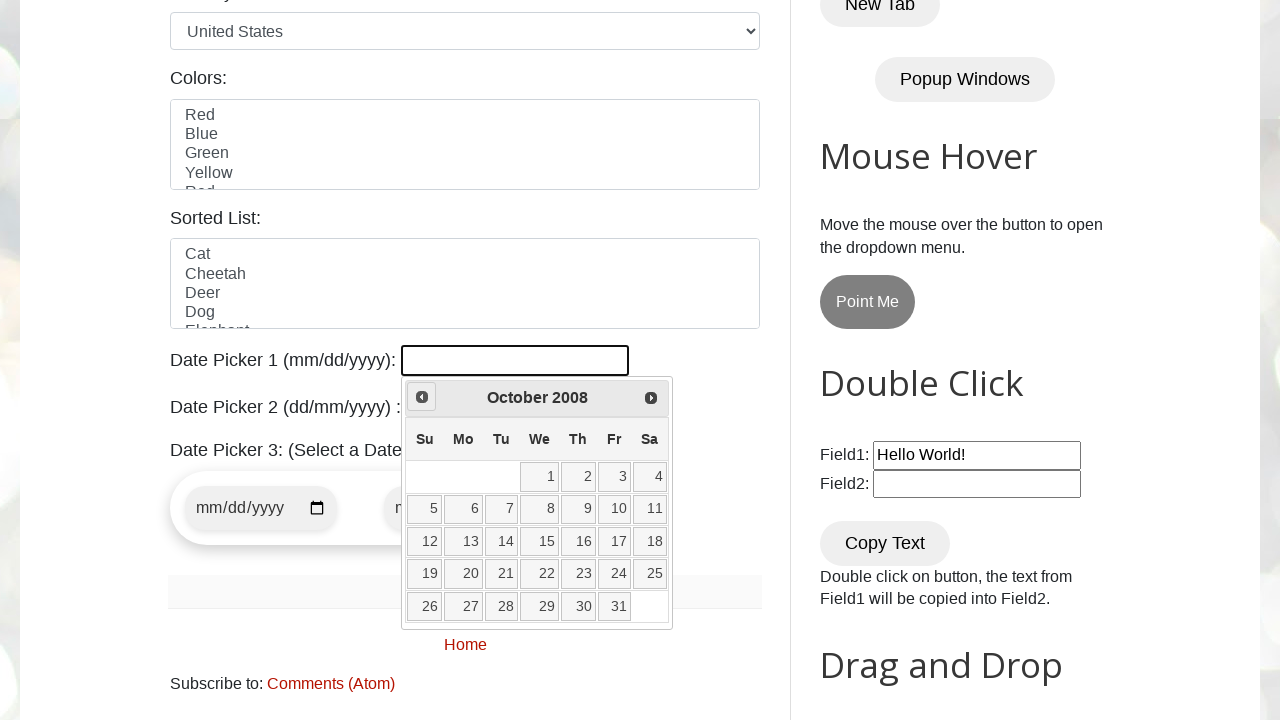

Waited for calendar to update after month navigation
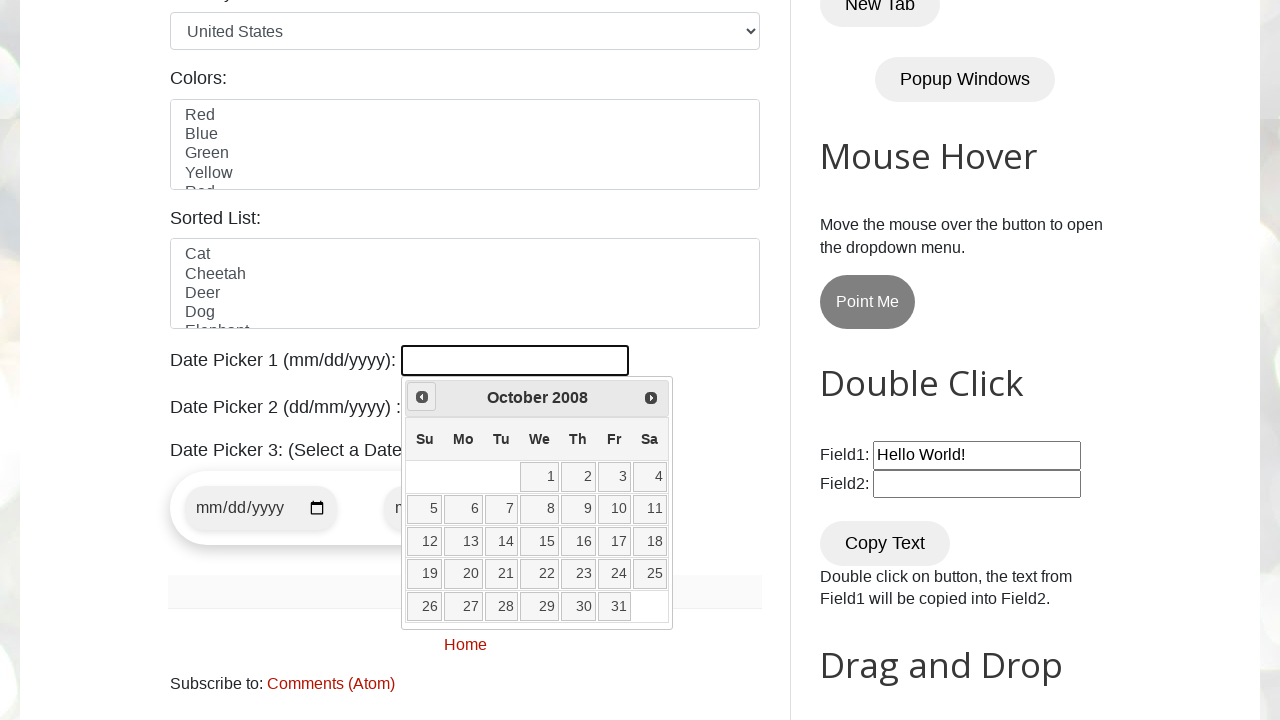

Retrieved current date from calendar: October 2008
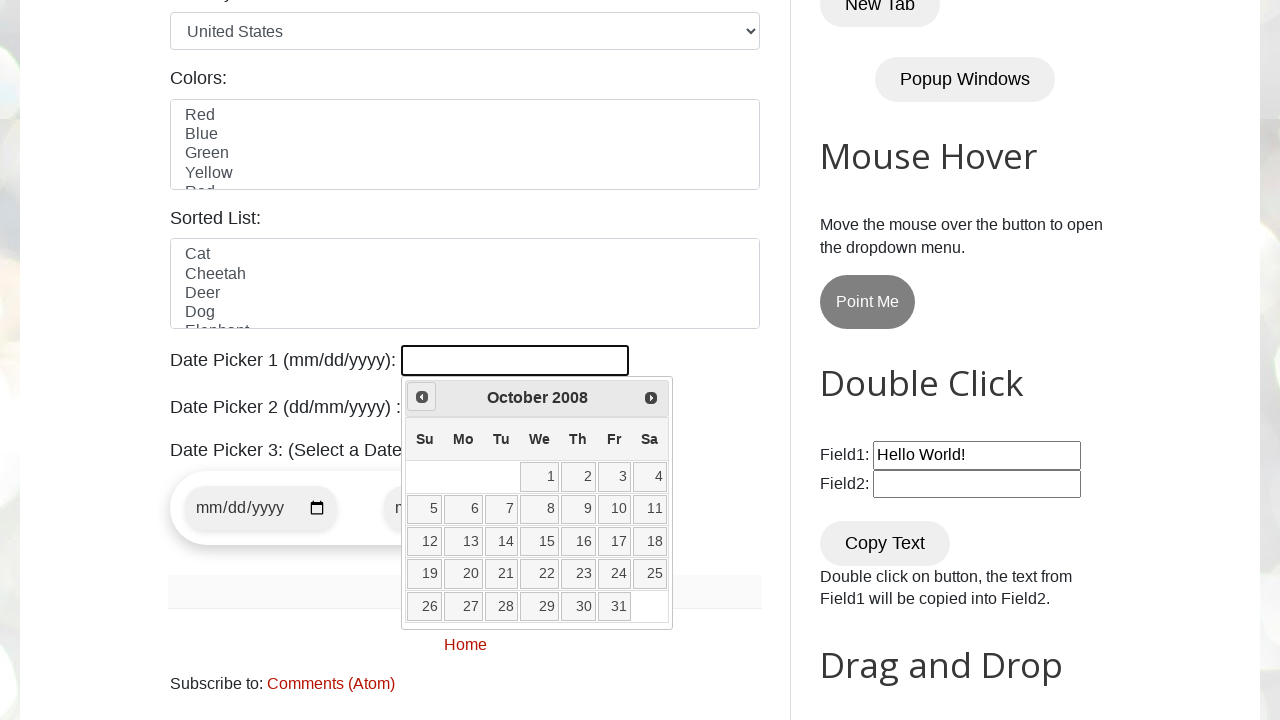

Clicked previous month button to navigate backwards from October 2008 at (422, 397) on a[data-handler='prev']
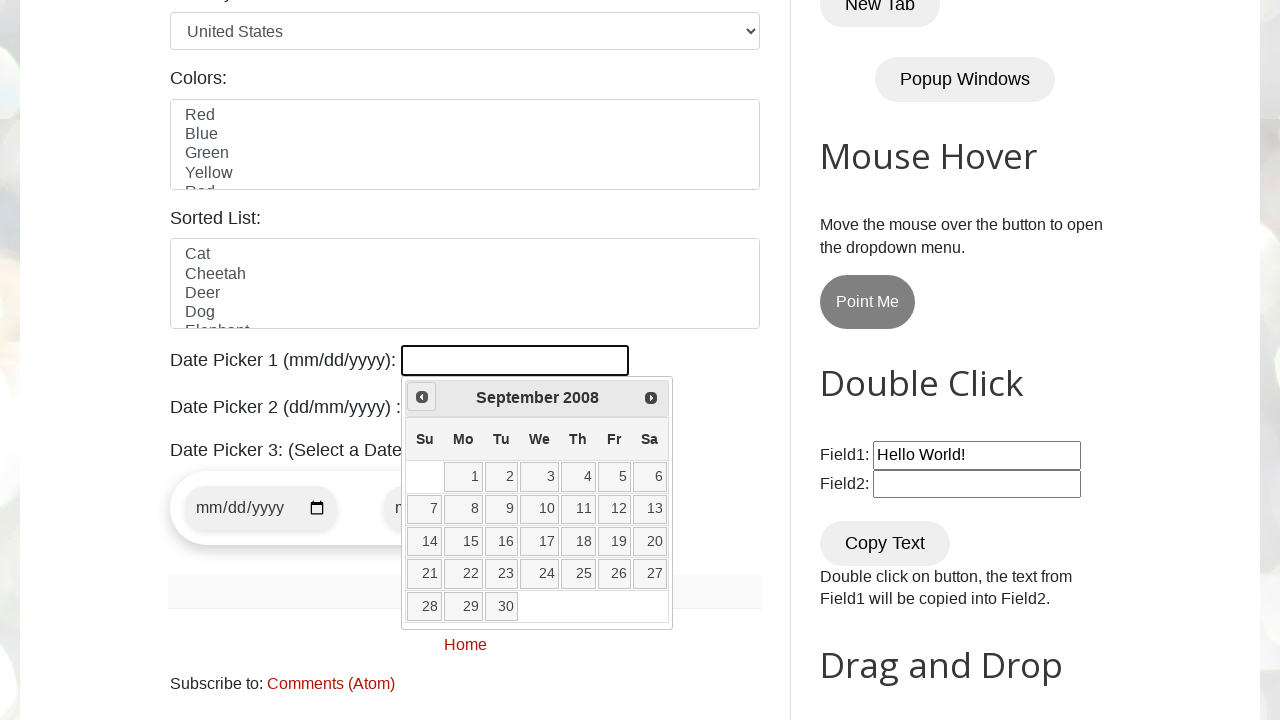

Waited for calendar to update after month navigation
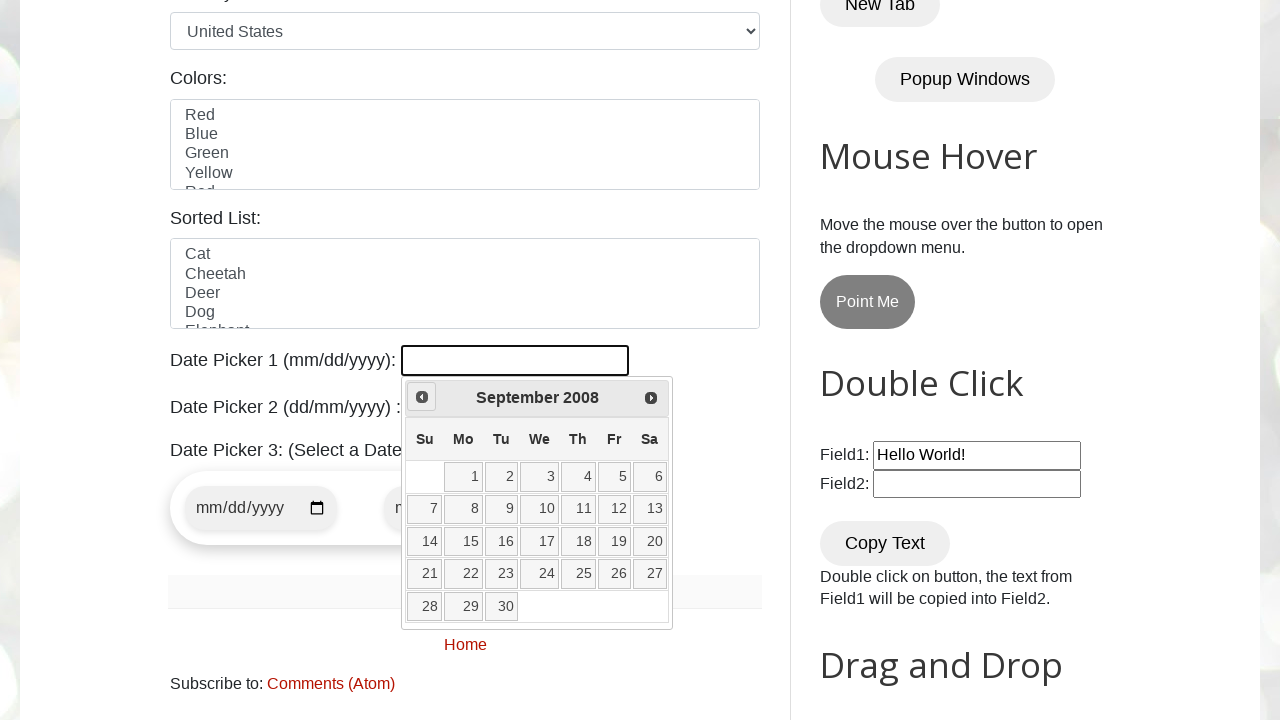

Retrieved current date from calendar: September 2008
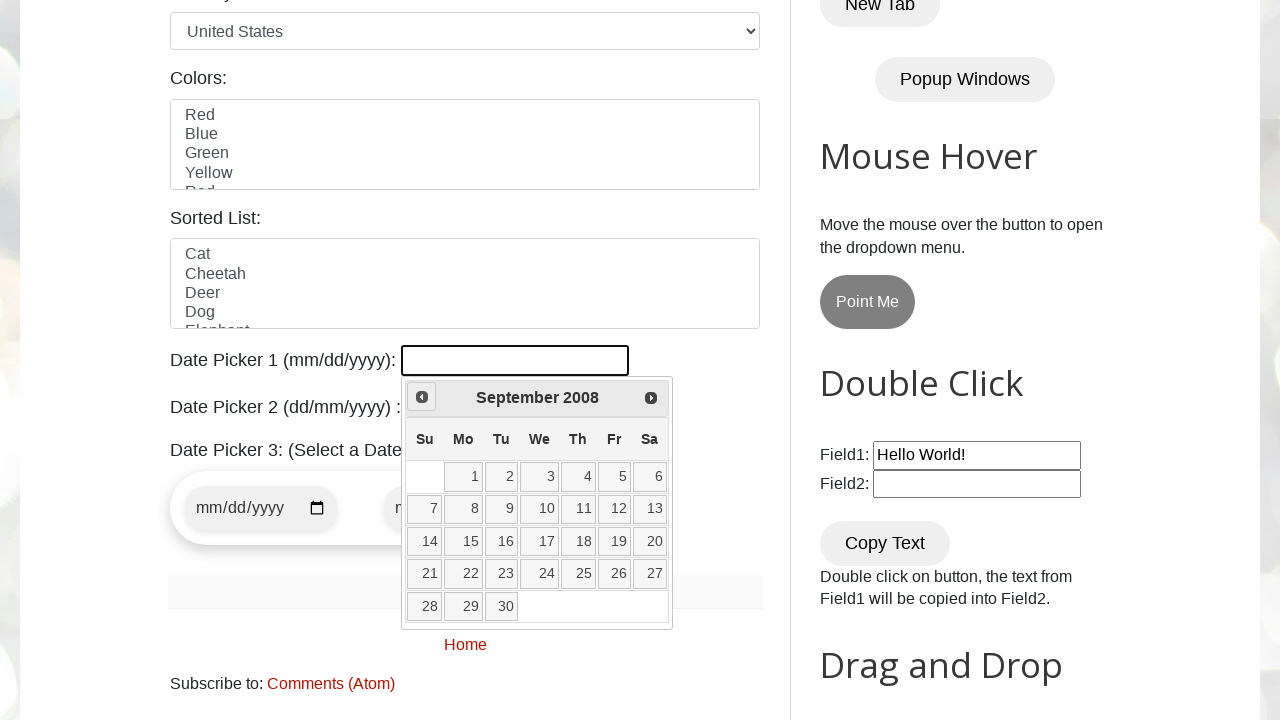

Clicked previous month button to navigate backwards from September 2008 at (422, 397) on a[data-handler='prev']
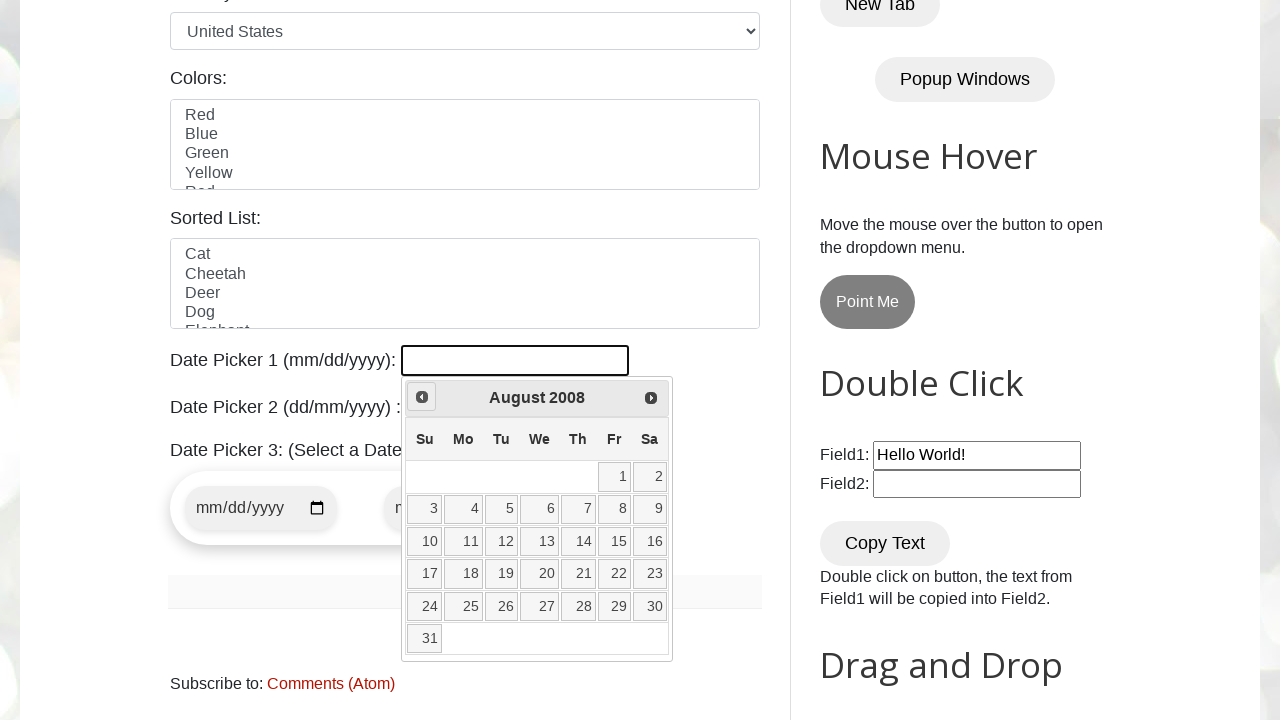

Waited for calendar to update after month navigation
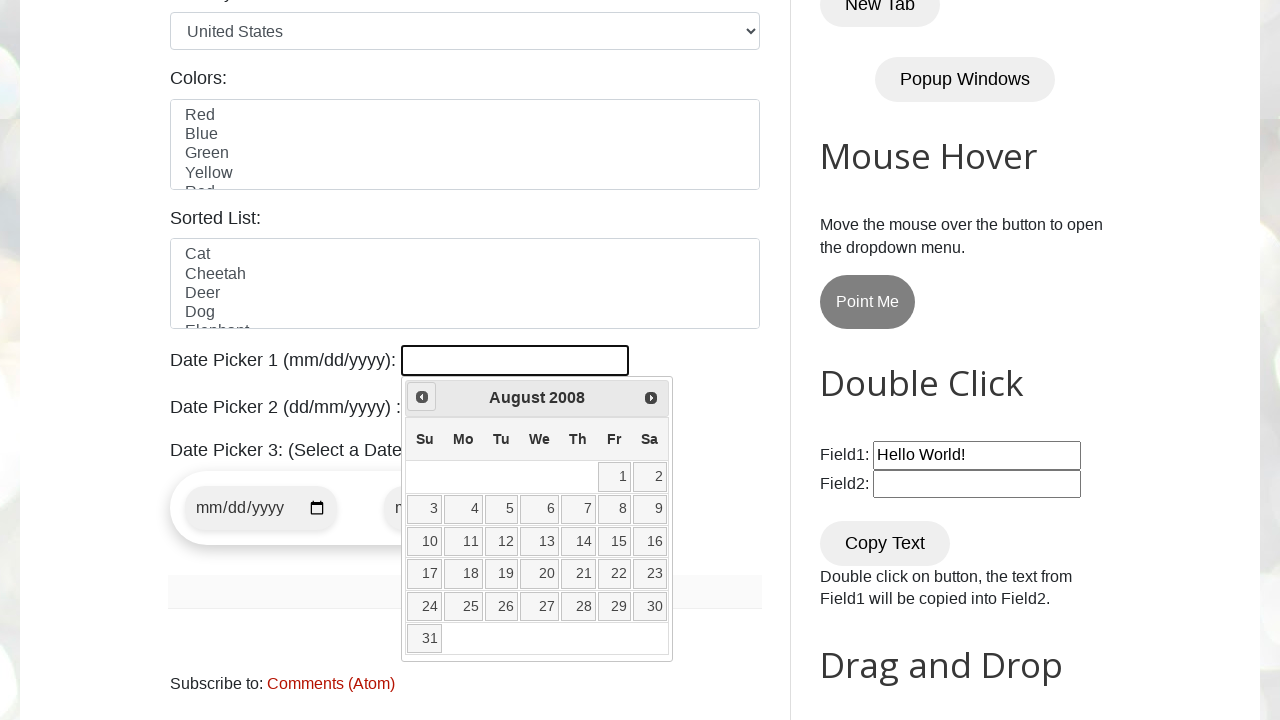

Retrieved current date from calendar: August 2008
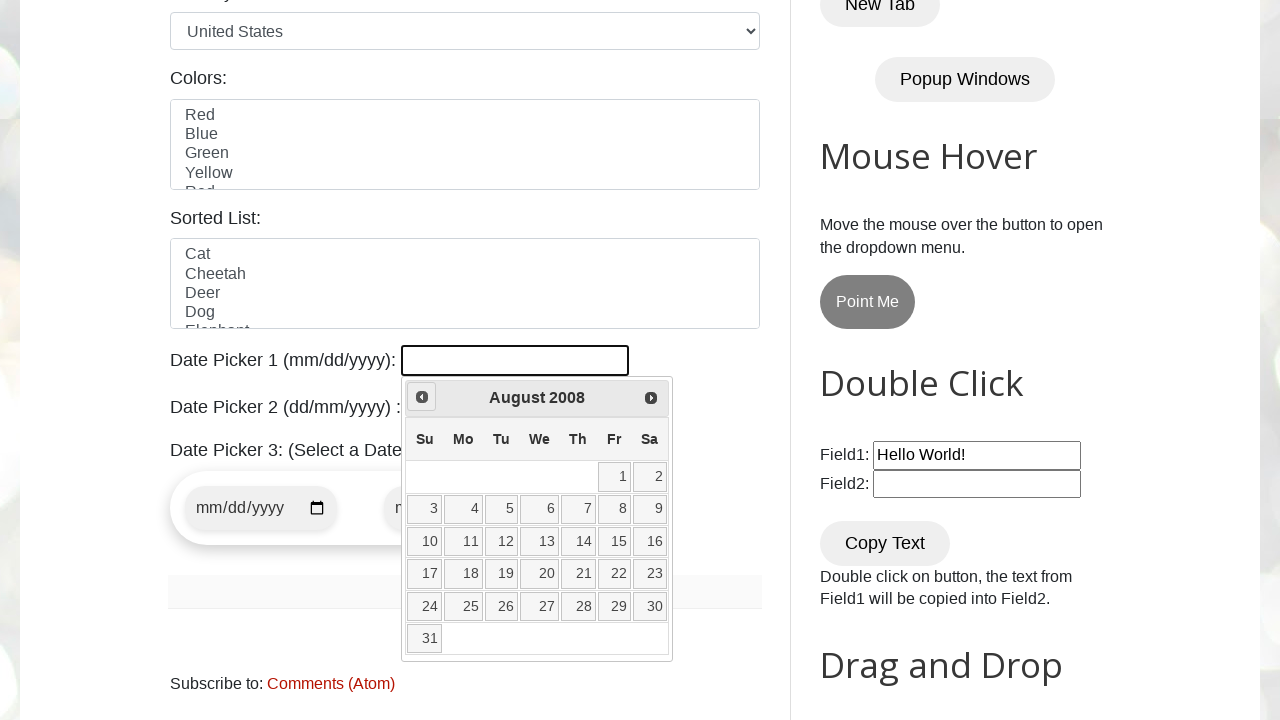

Clicked previous month button to navigate backwards from August 2008 at (422, 397) on a[data-handler='prev']
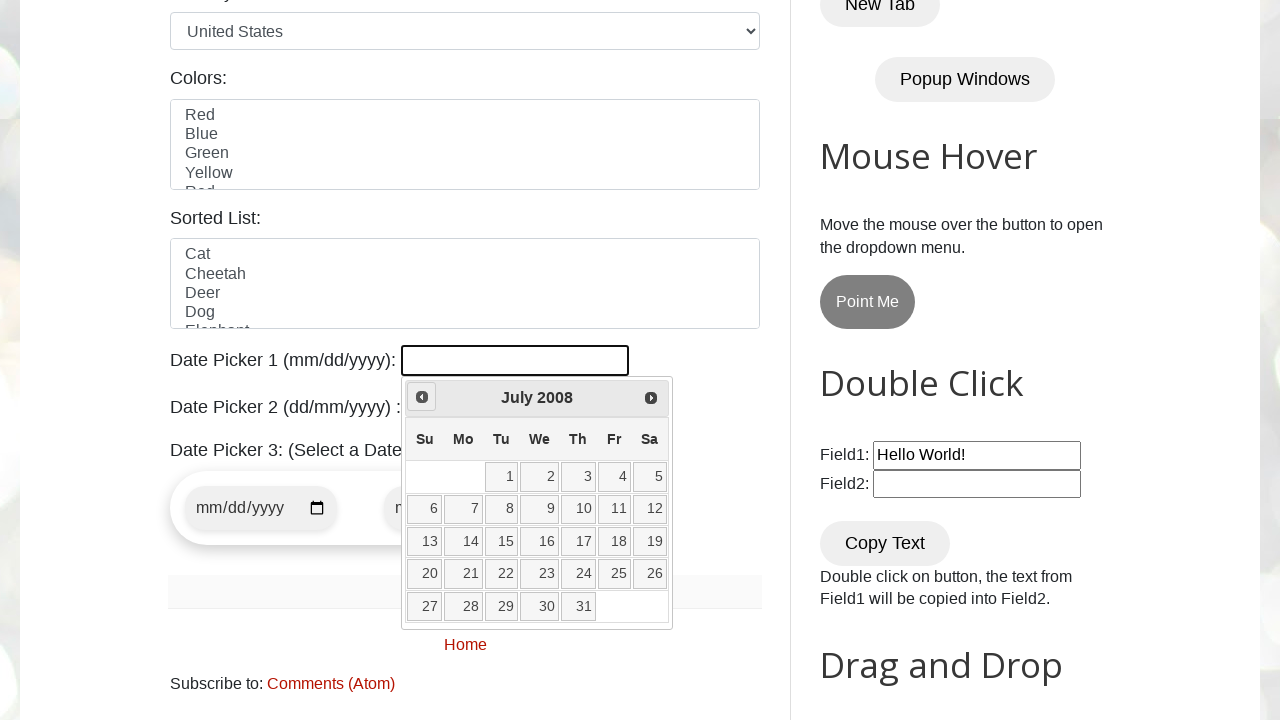

Waited for calendar to update after month navigation
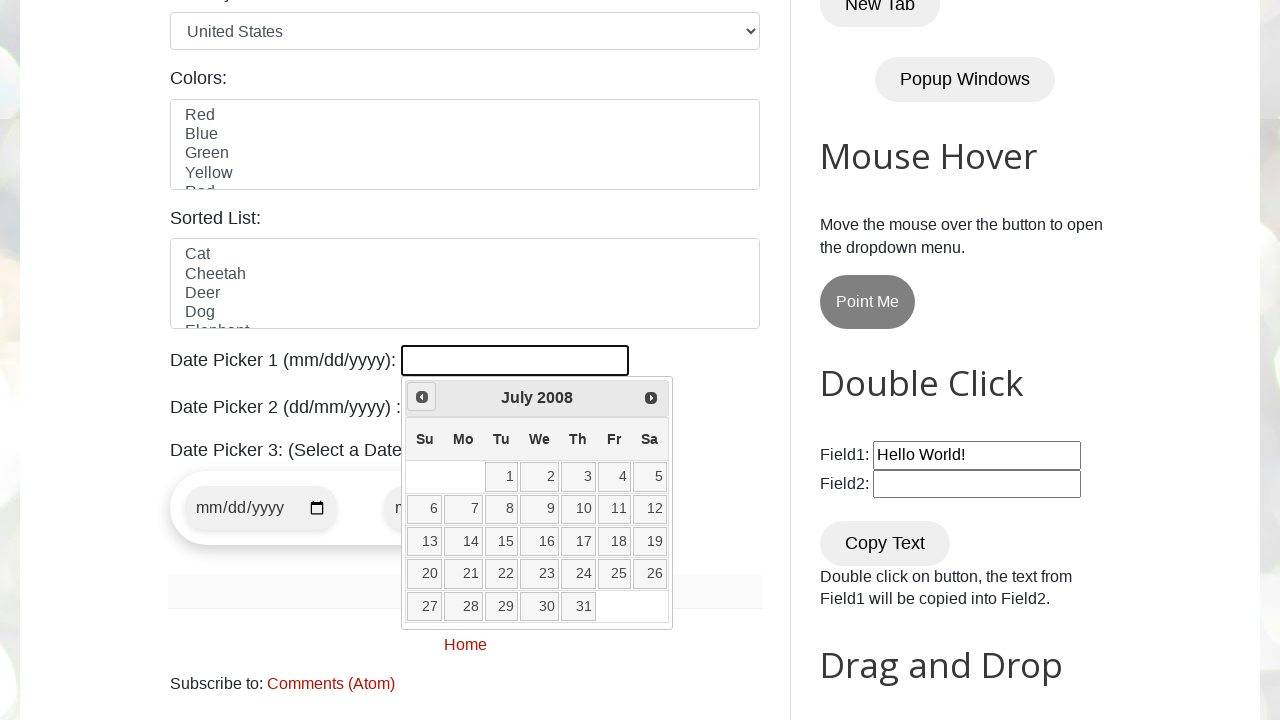

Retrieved current date from calendar: July 2008
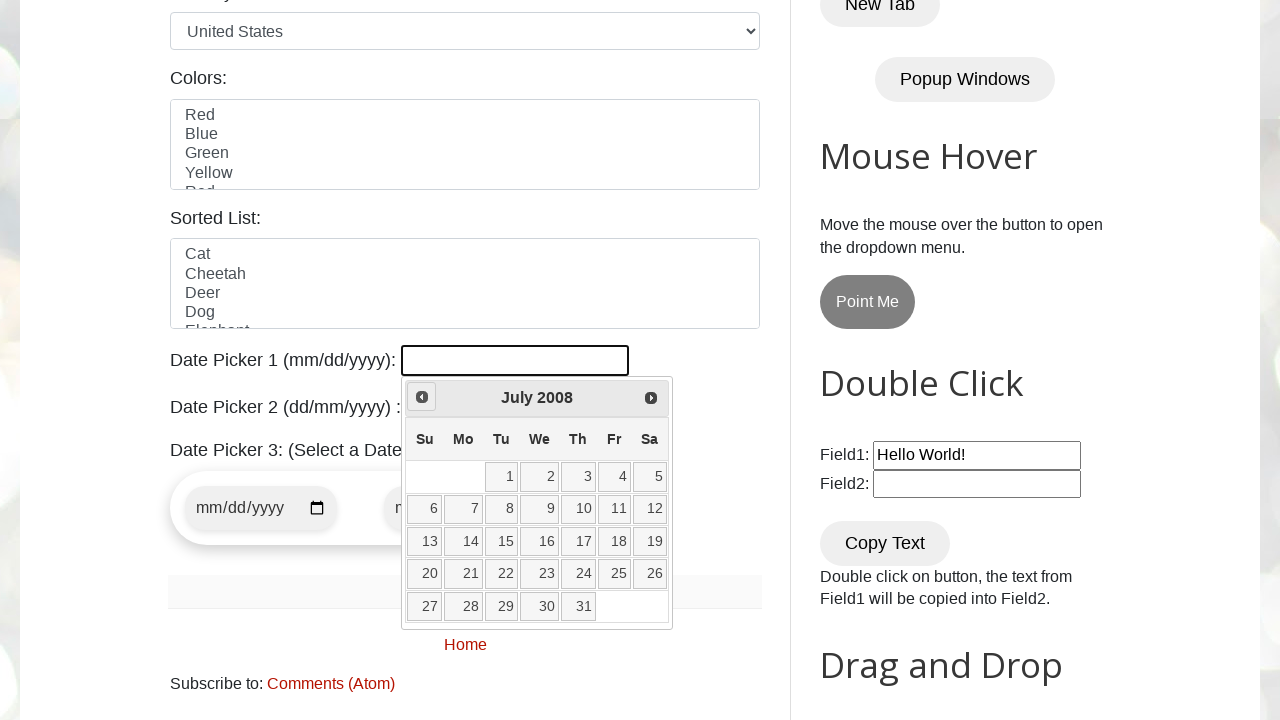

Clicked previous month button to navigate backwards from July 2008 at (422, 397) on a[data-handler='prev']
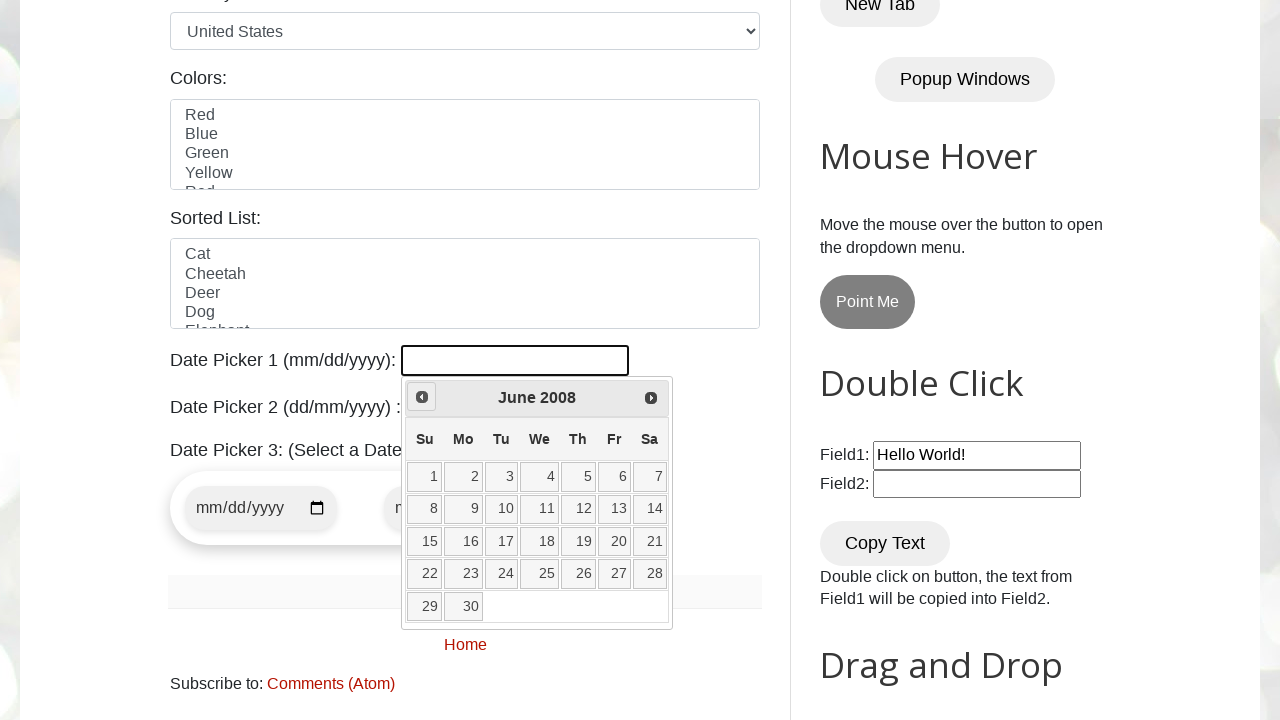

Waited for calendar to update after month navigation
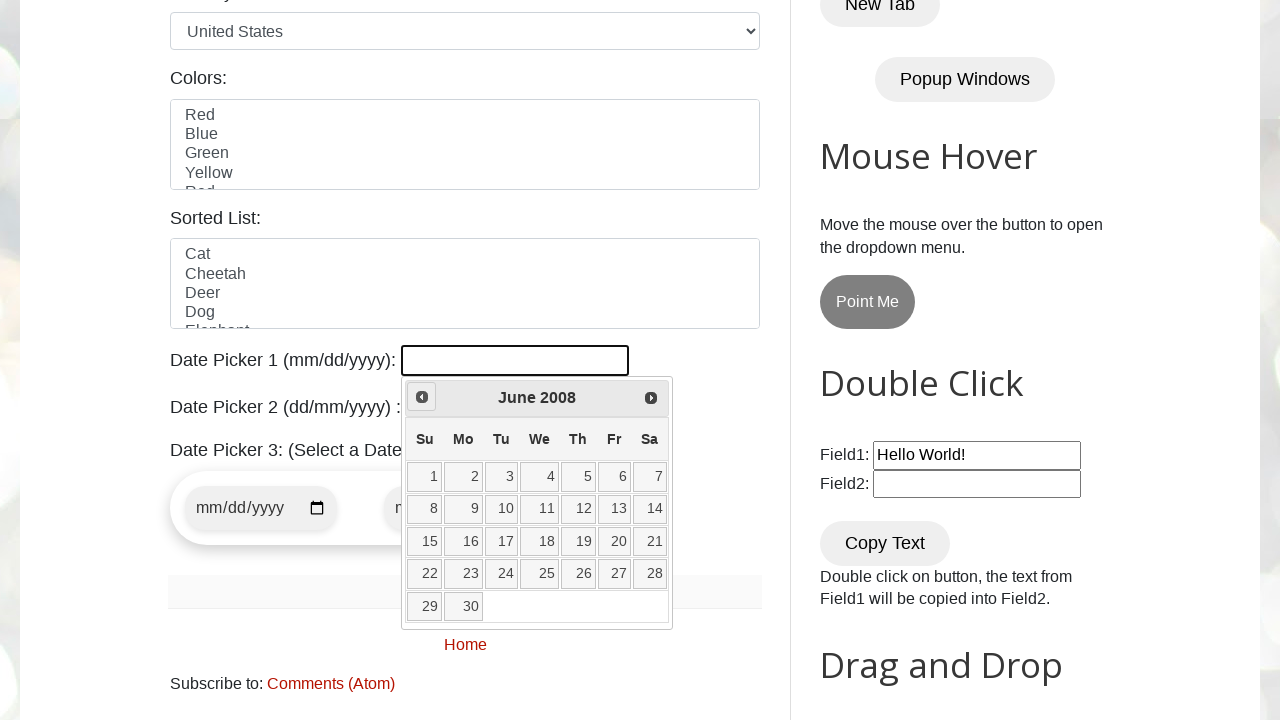

Retrieved current date from calendar: June 2008
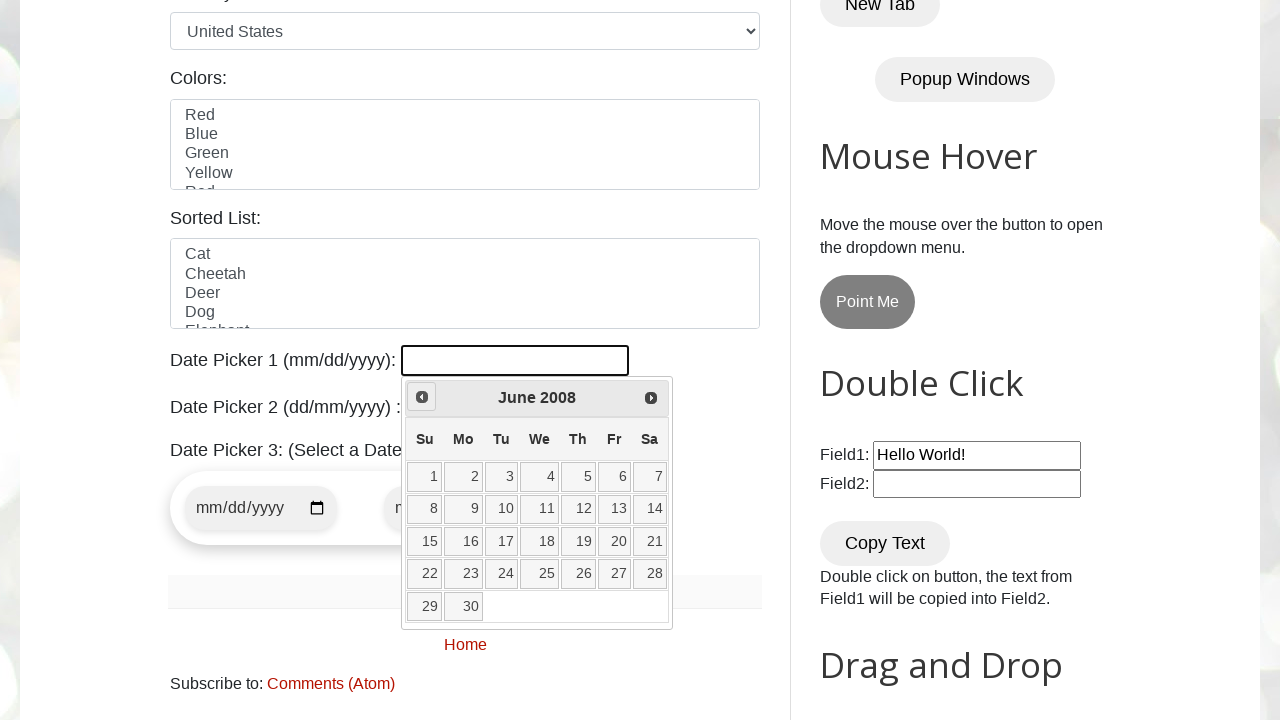

Clicked previous month button to navigate backwards from June 2008 at (422, 397) on a[data-handler='prev']
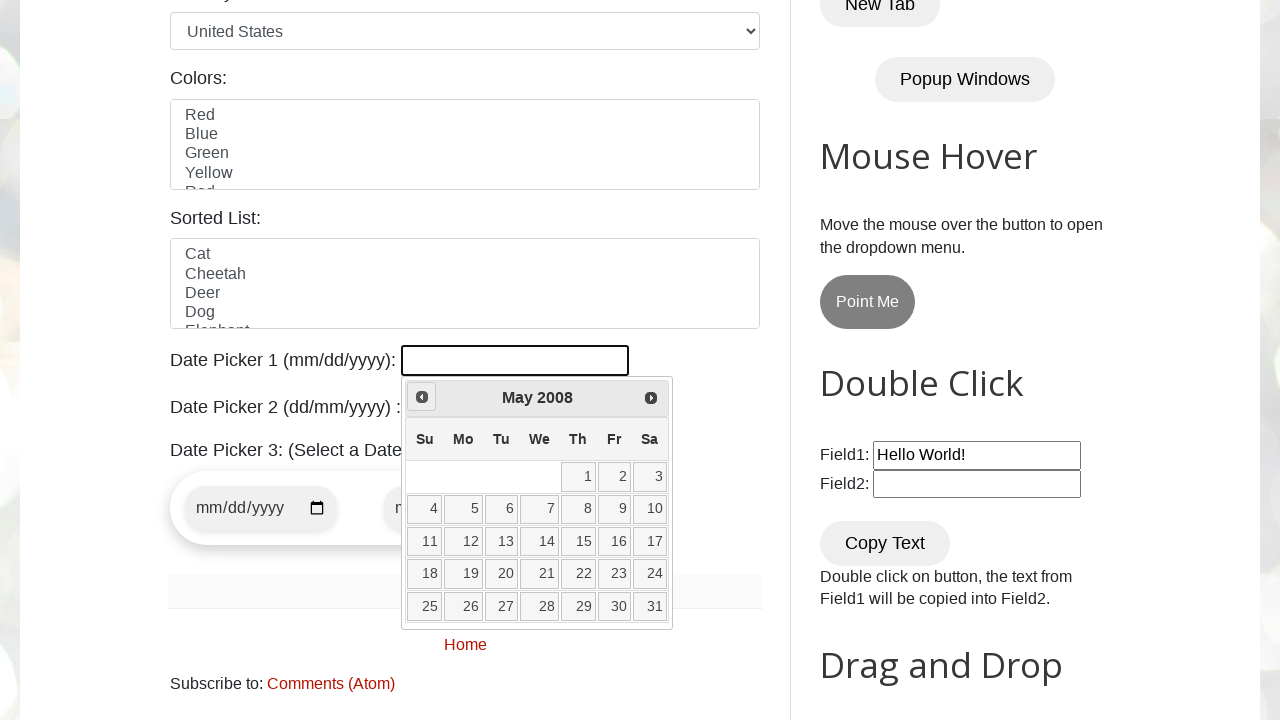

Waited for calendar to update after month navigation
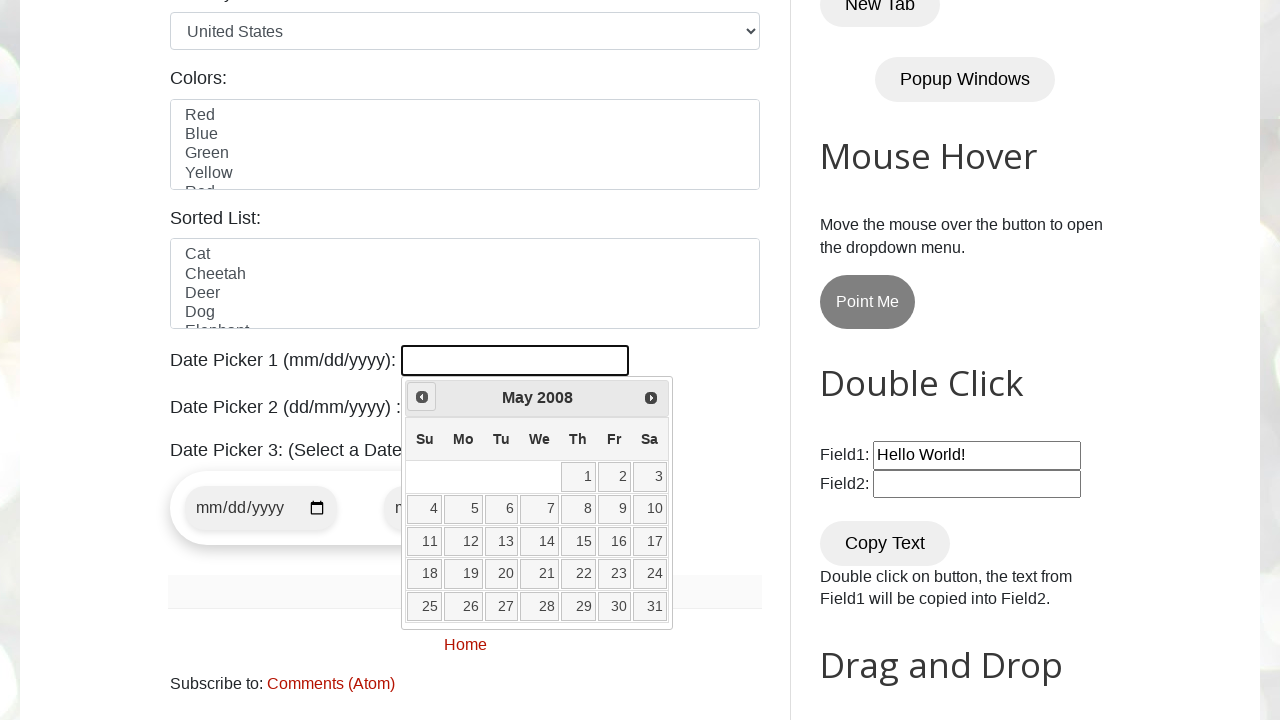

Retrieved current date from calendar: May 2008
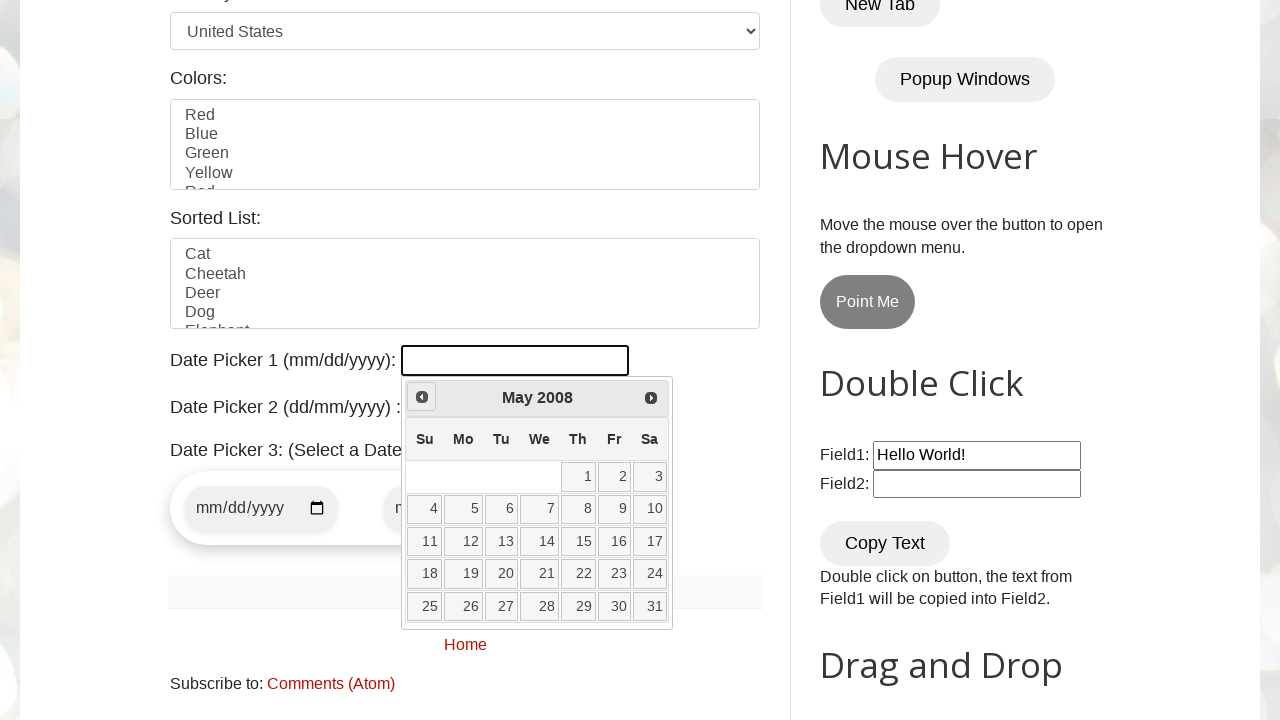

Clicked previous month button to navigate backwards from May 2008 at (422, 397) on a[data-handler='prev']
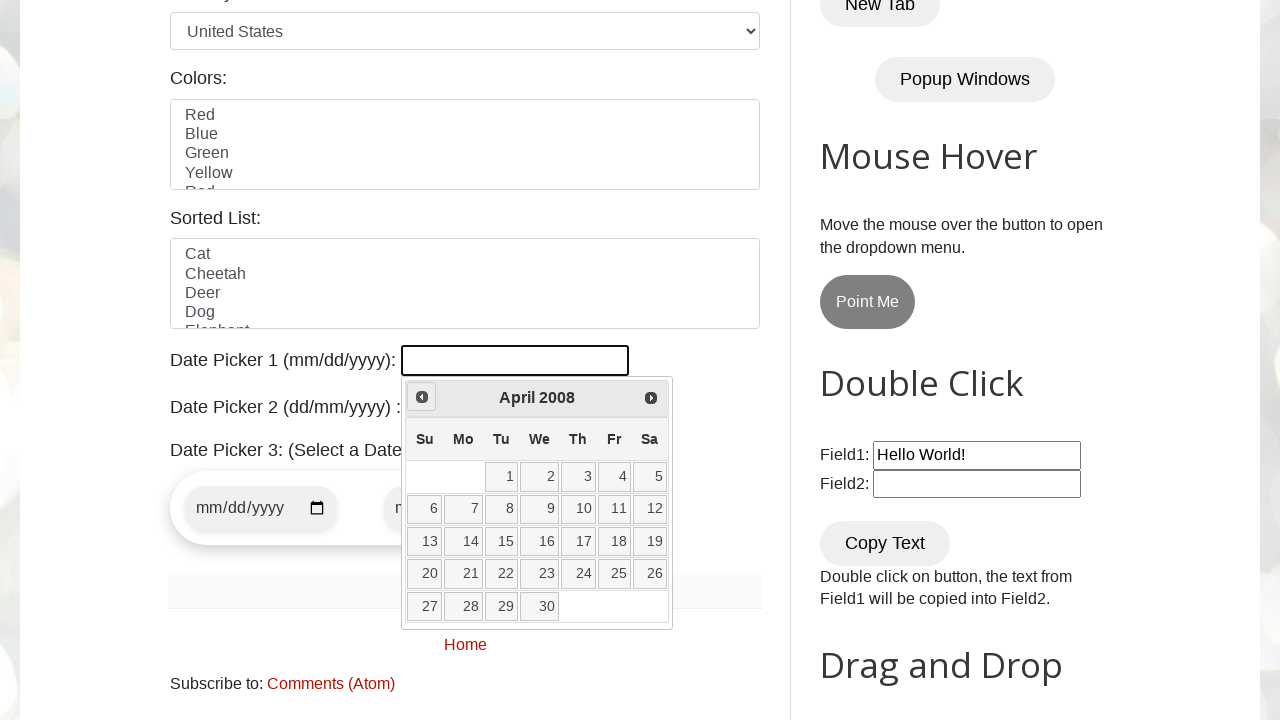

Waited for calendar to update after month navigation
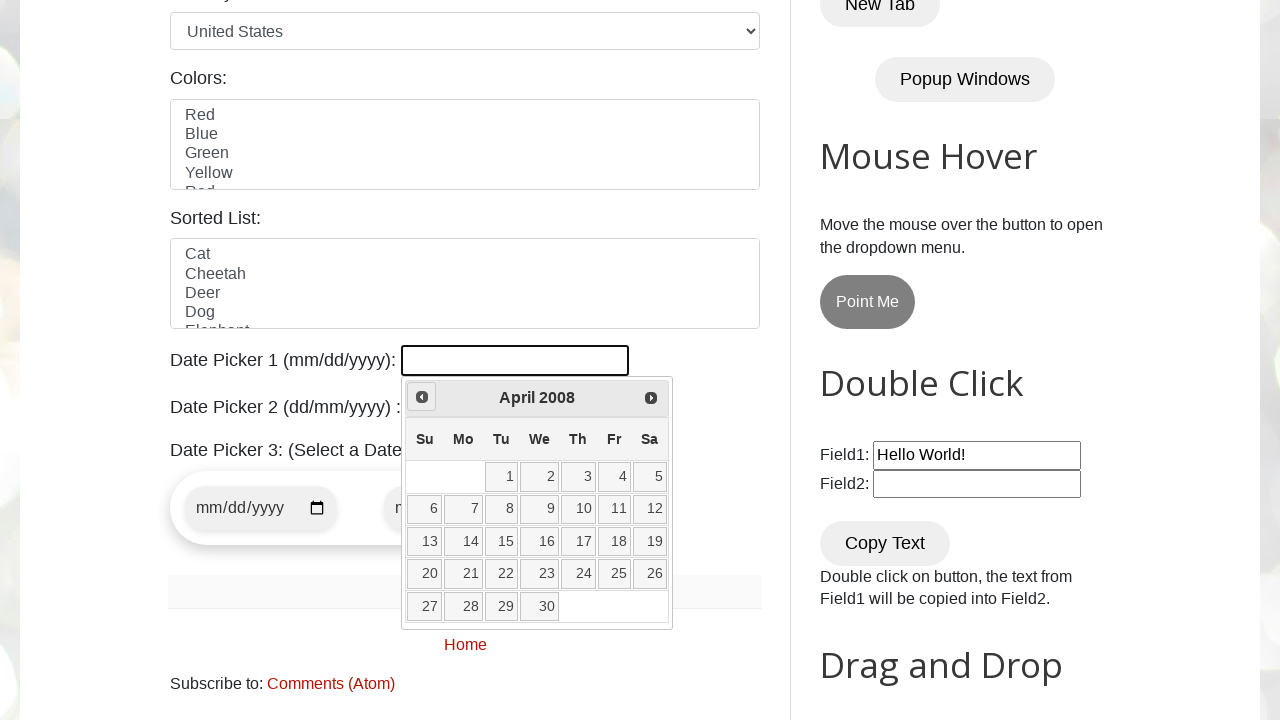

Retrieved current date from calendar: April 2008
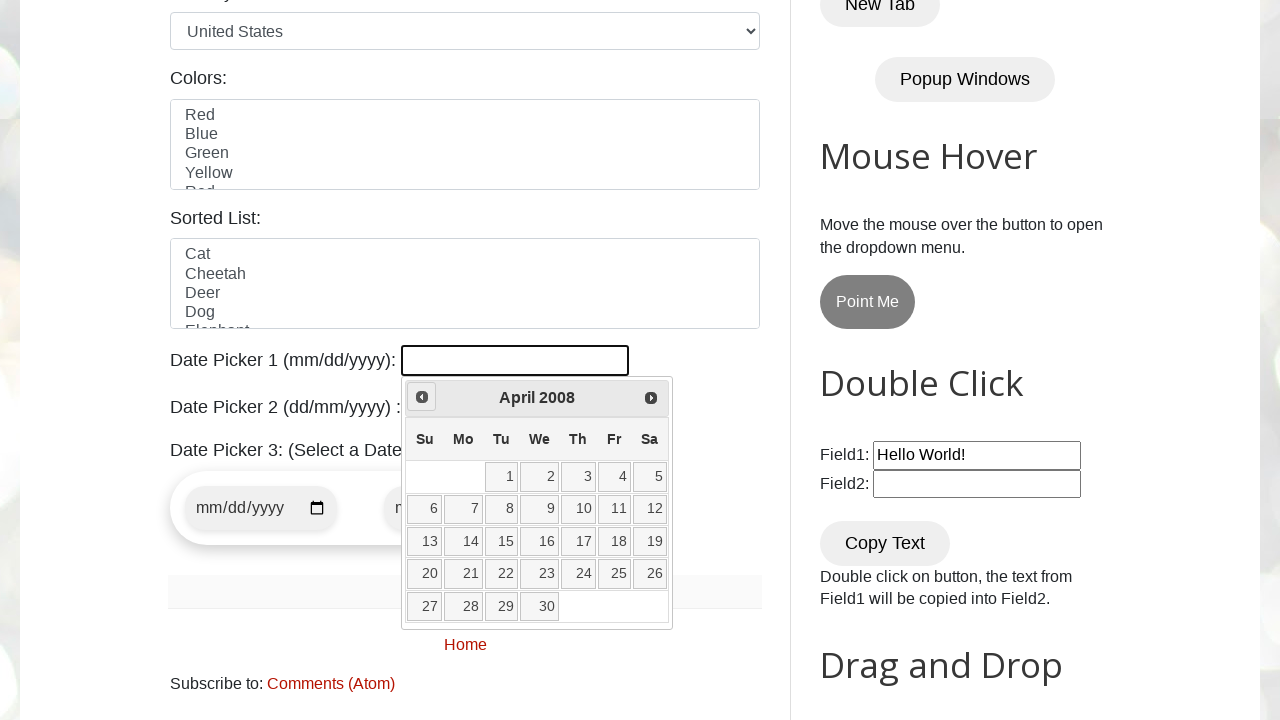

Clicked previous month button to navigate backwards from April 2008 at (422, 397) on a[data-handler='prev']
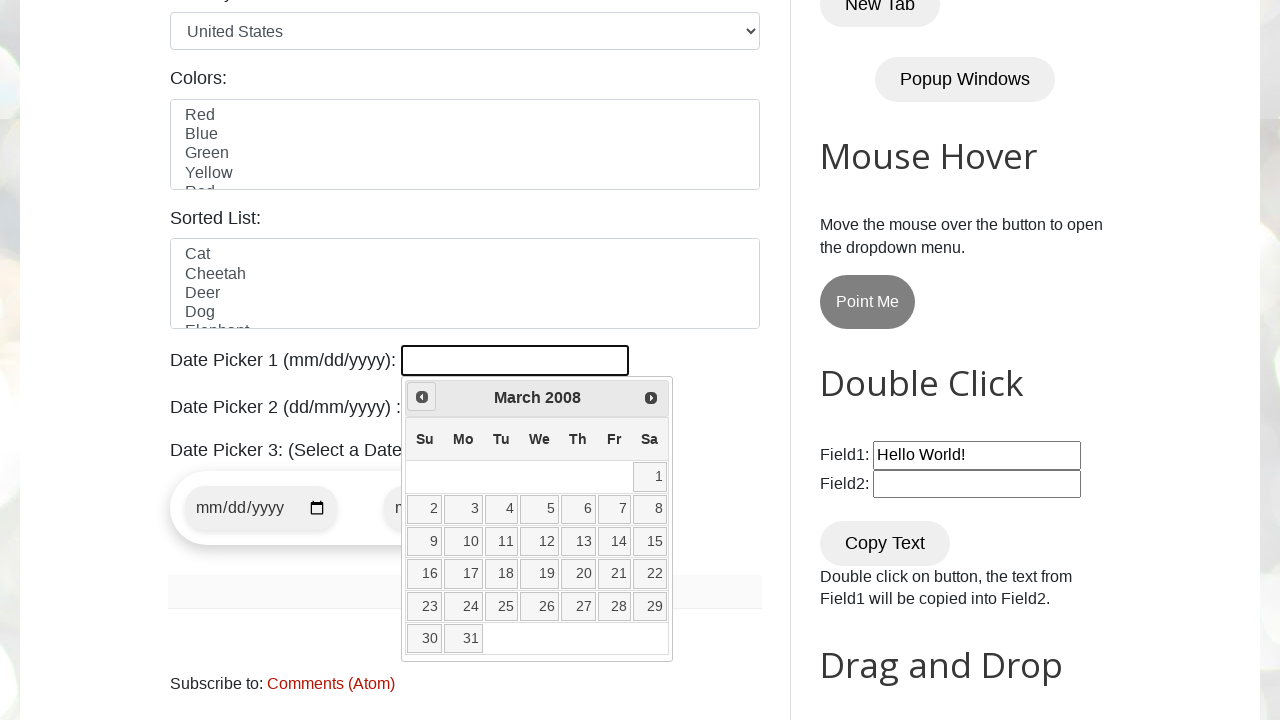

Waited for calendar to update after month navigation
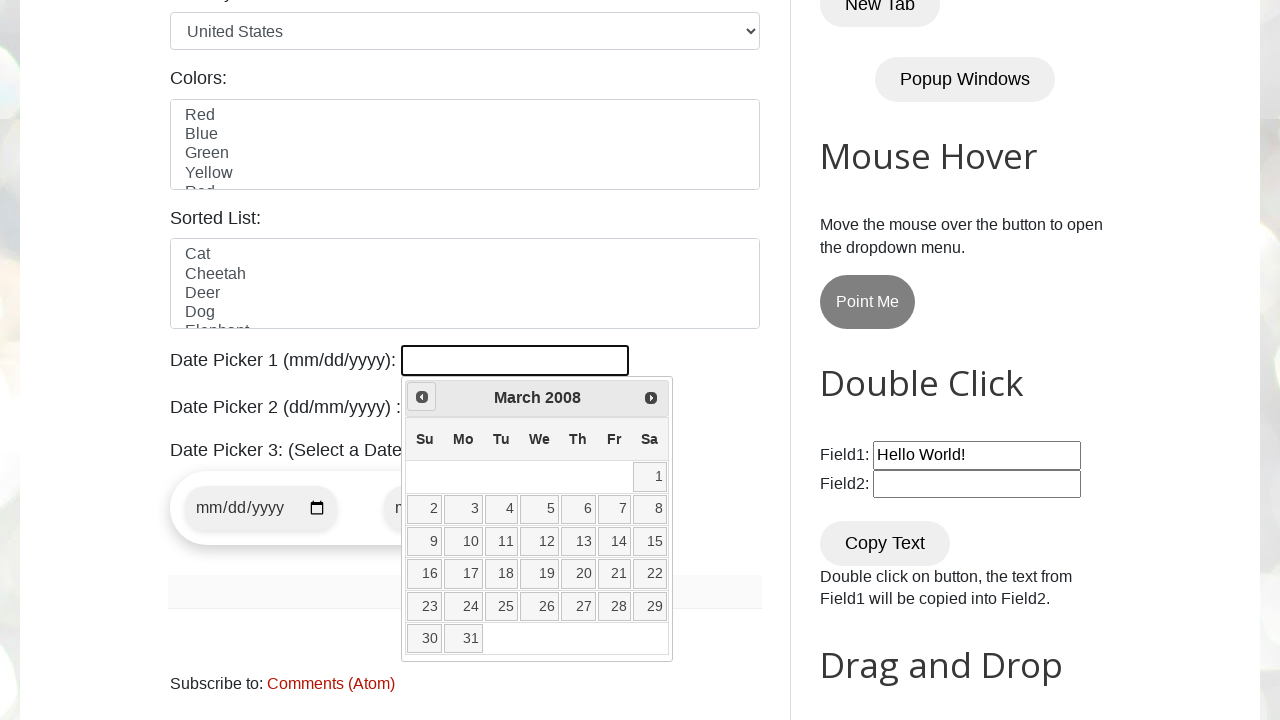

Retrieved current date from calendar: March 2008
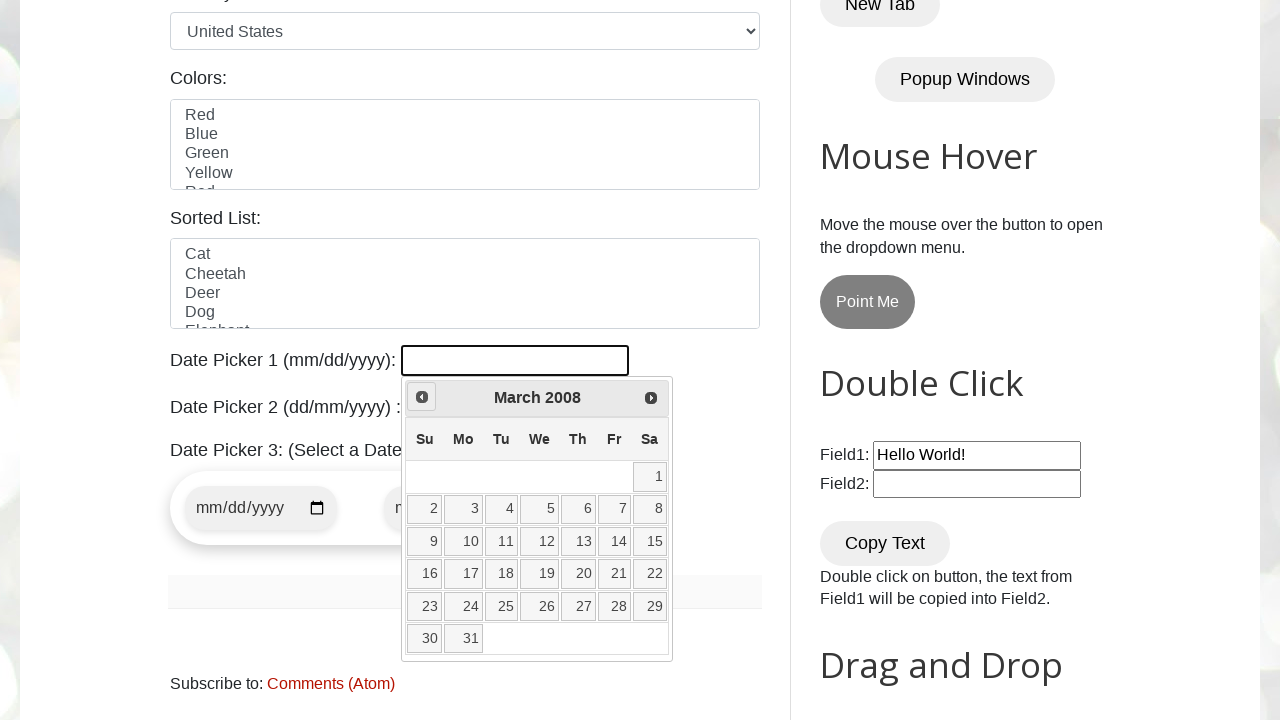

Clicked previous month button to navigate backwards from March 2008 at (422, 397) on a[data-handler='prev']
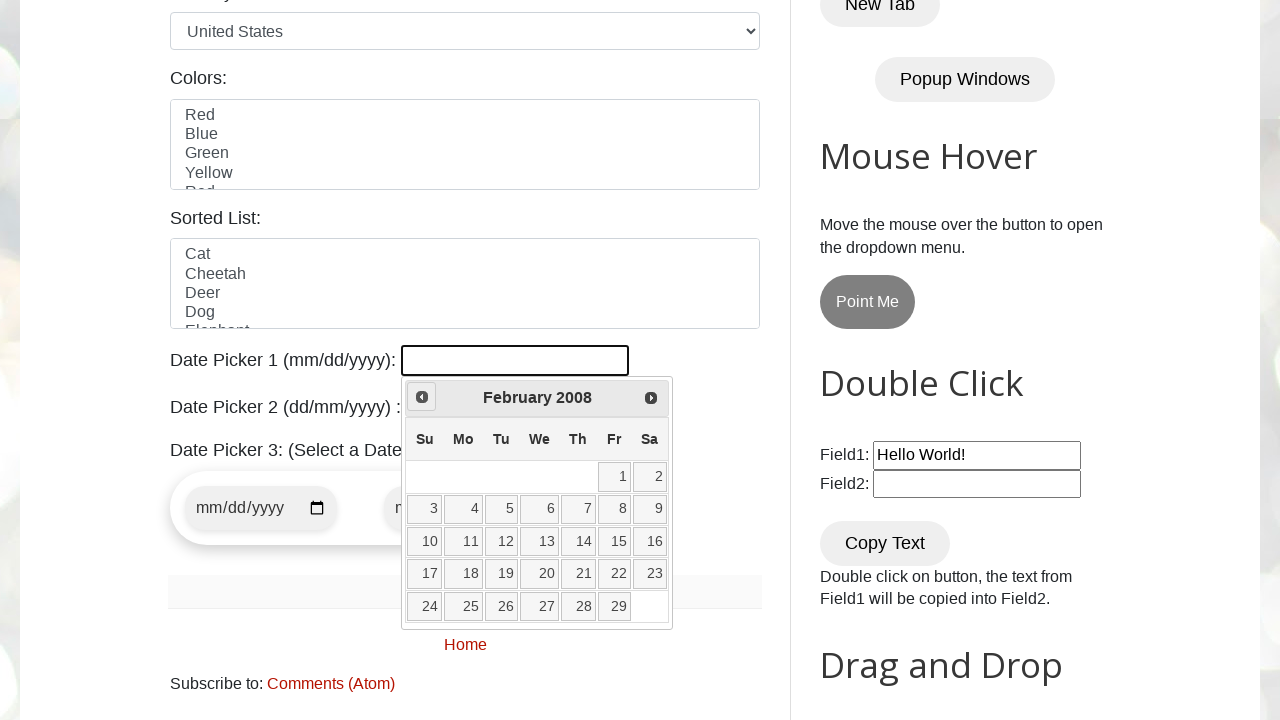

Waited for calendar to update after month navigation
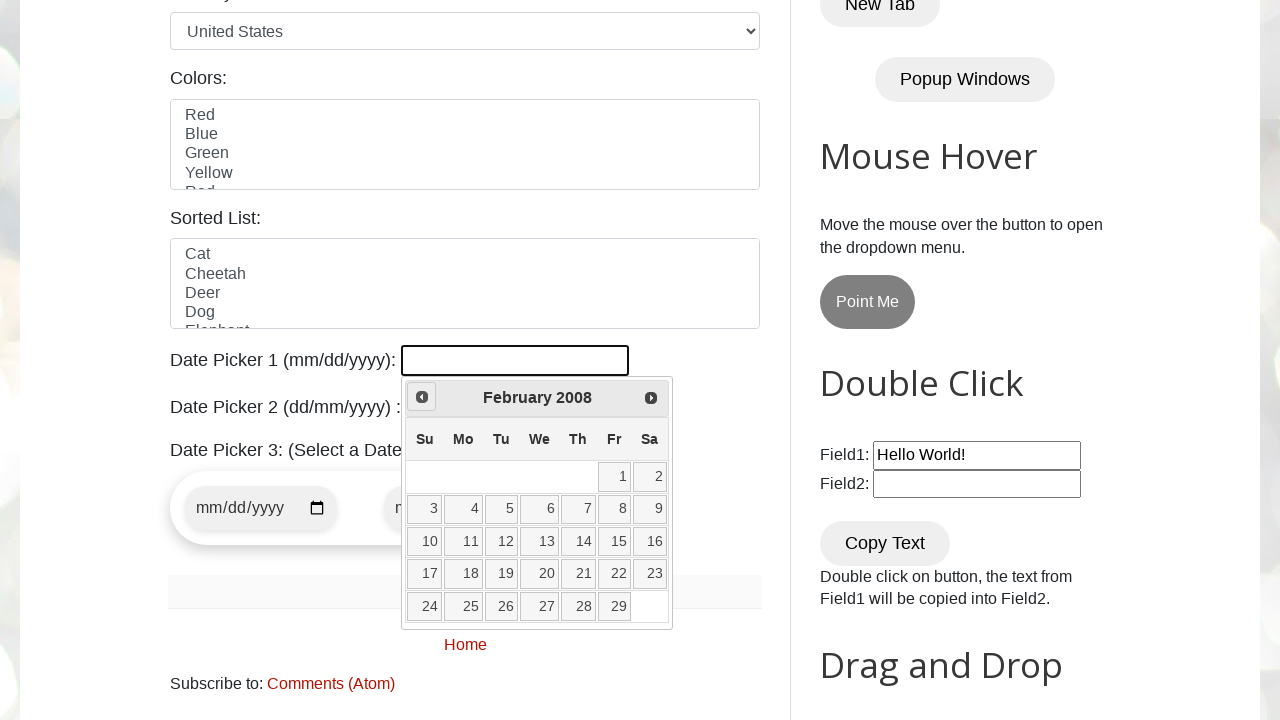

Retrieved current date from calendar: February 2008
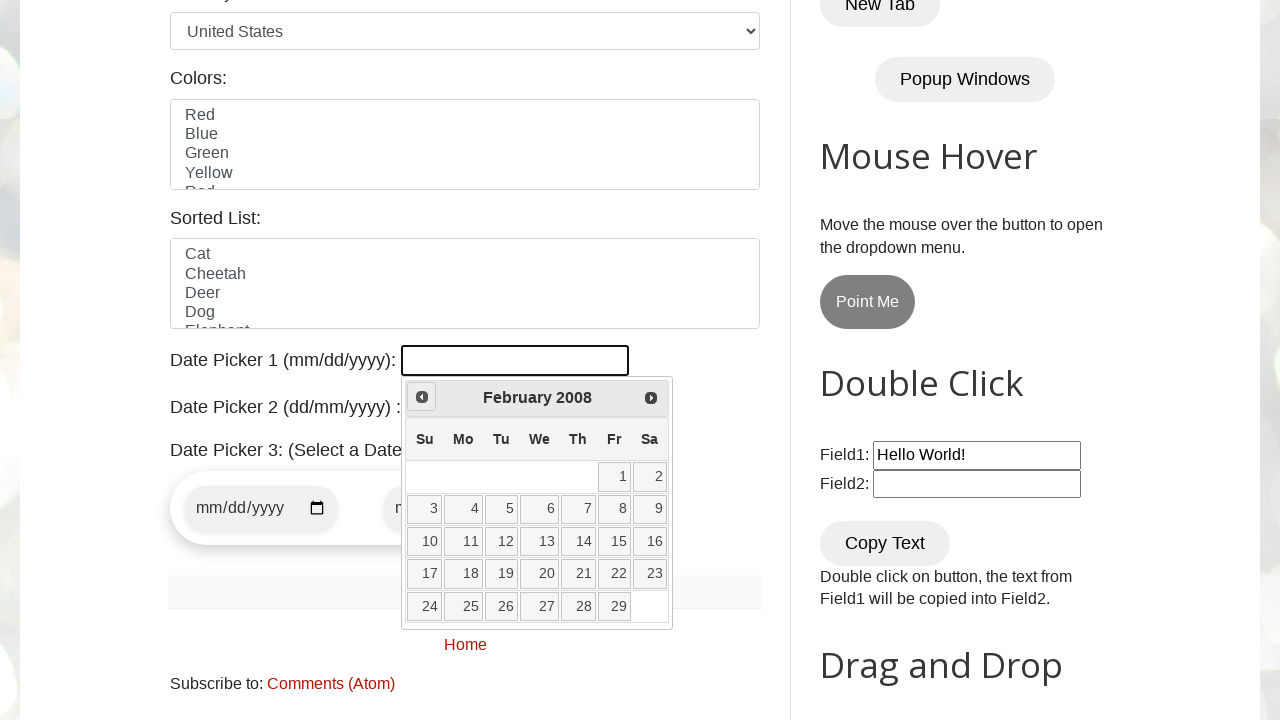

Clicked previous month button to navigate backwards from February 2008 at (422, 397) on a[data-handler='prev']
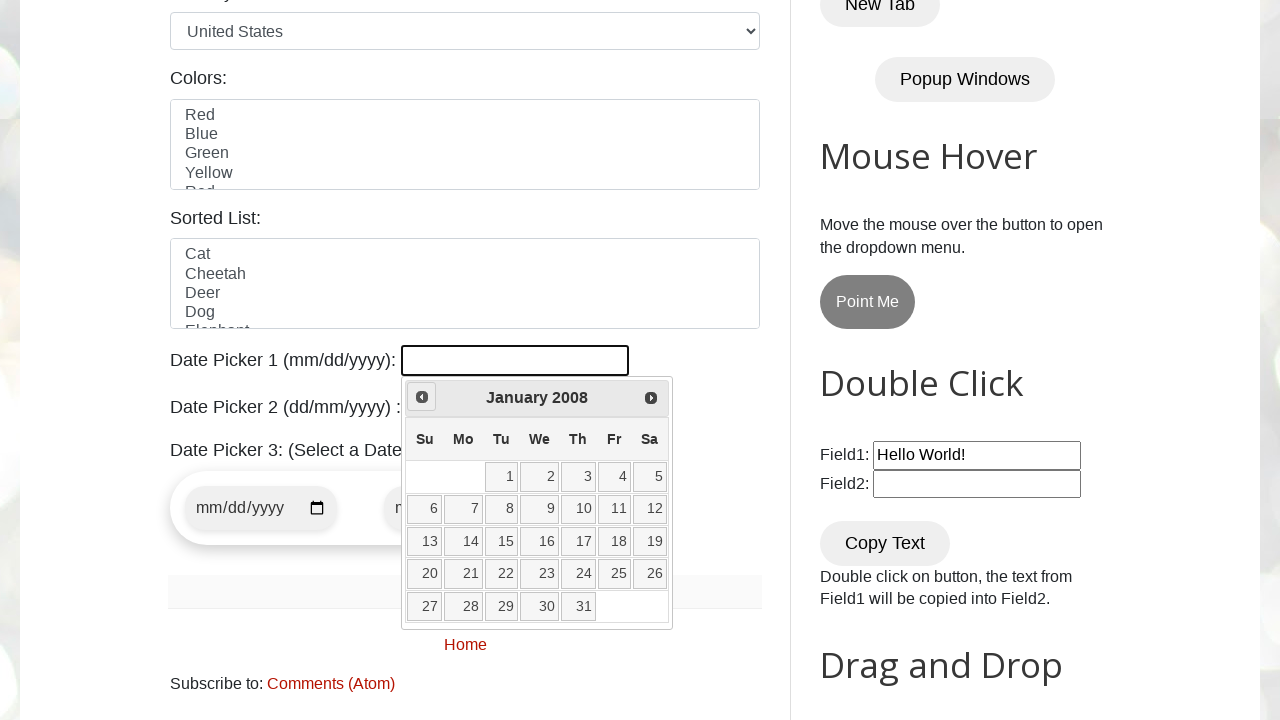

Waited for calendar to update after month navigation
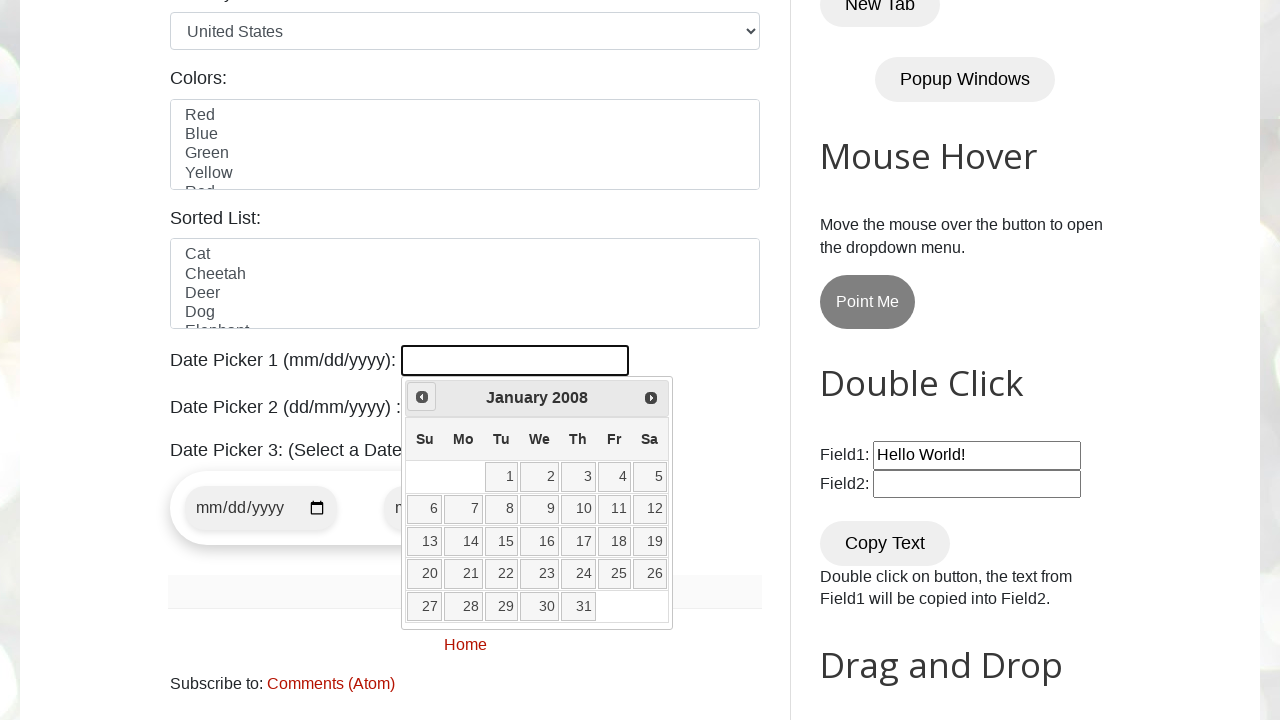

Retrieved current date from calendar: January 2008
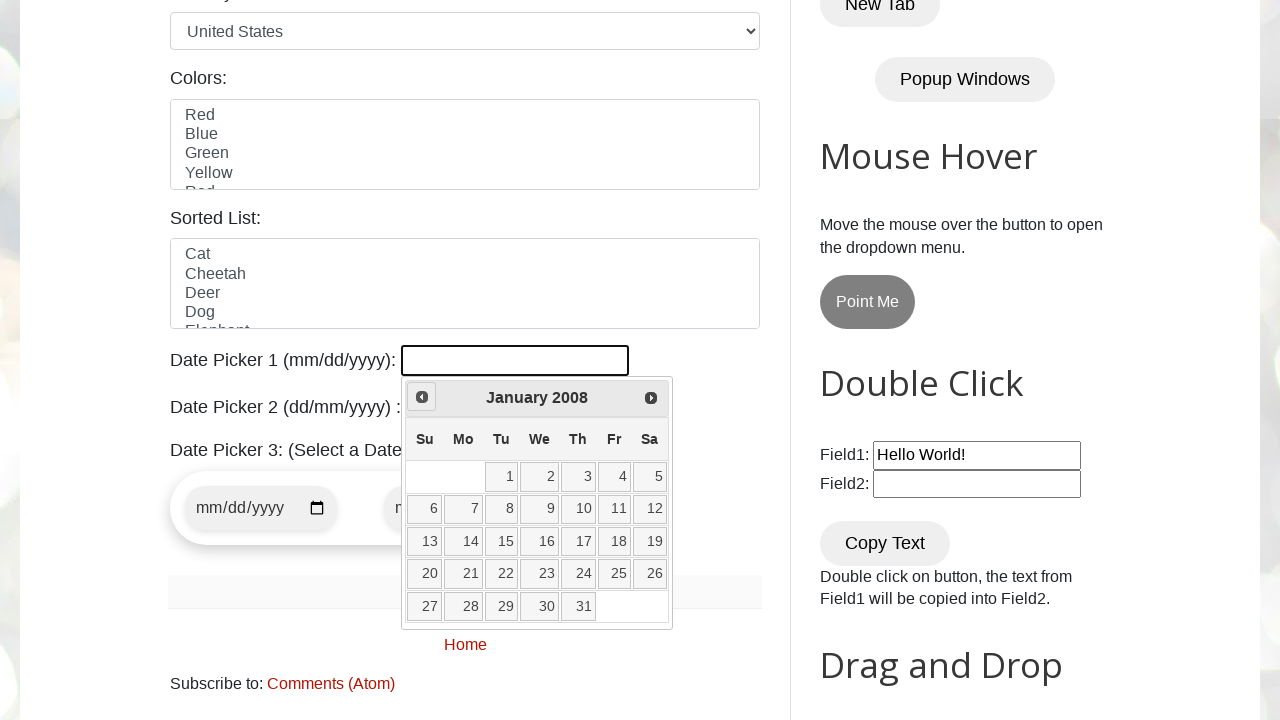

Clicked previous month button to navigate backwards from January 2008 at (422, 397) on a[data-handler='prev']
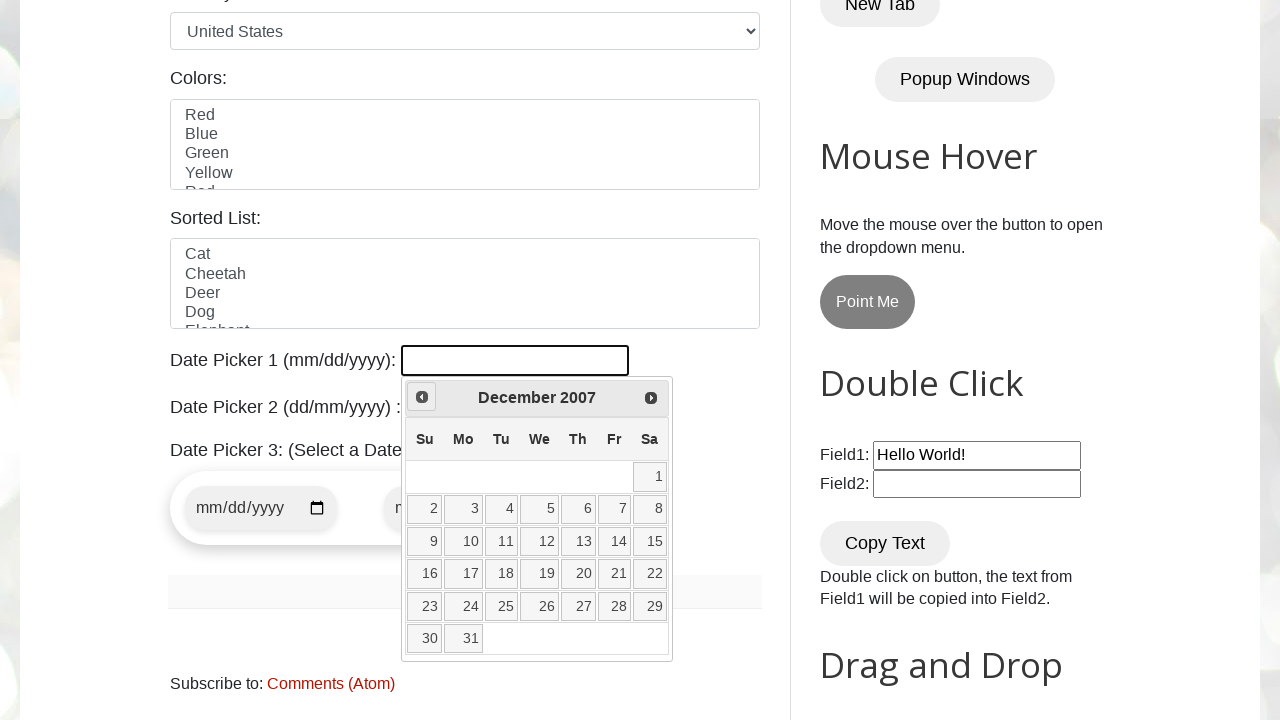

Waited for calendar to update after month navigation
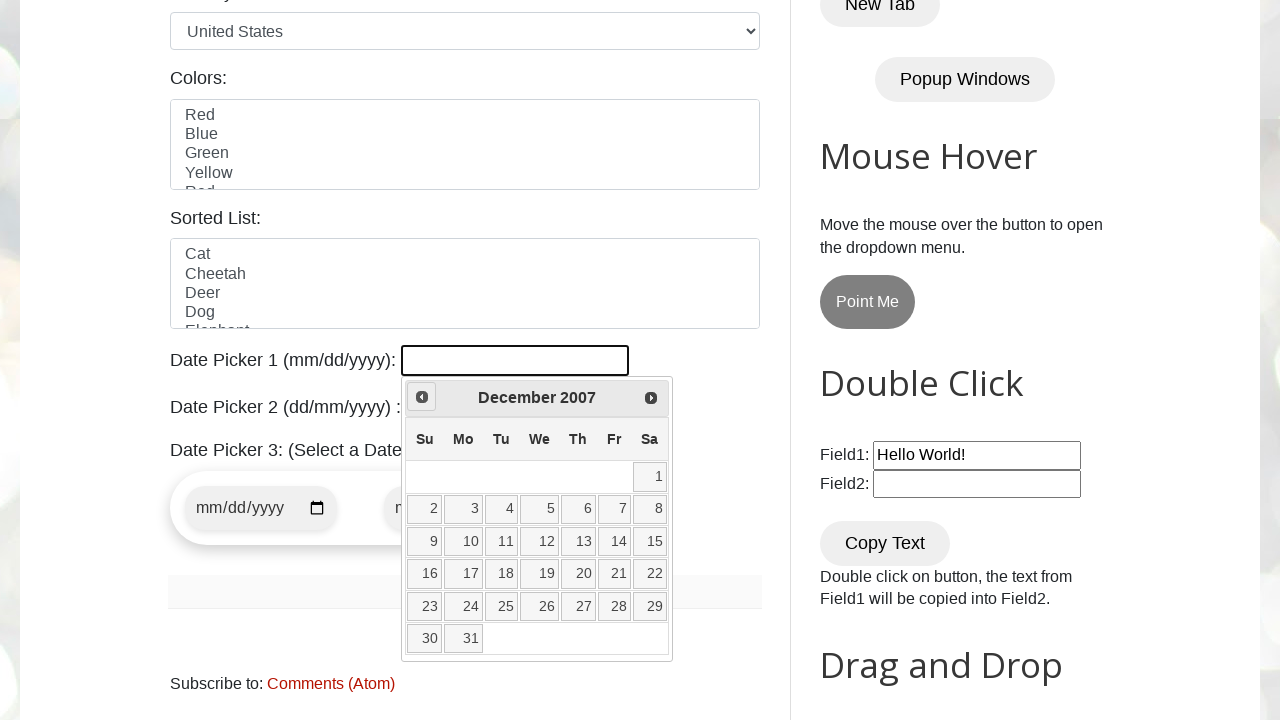

Retrieved current date from calendar: December 2007
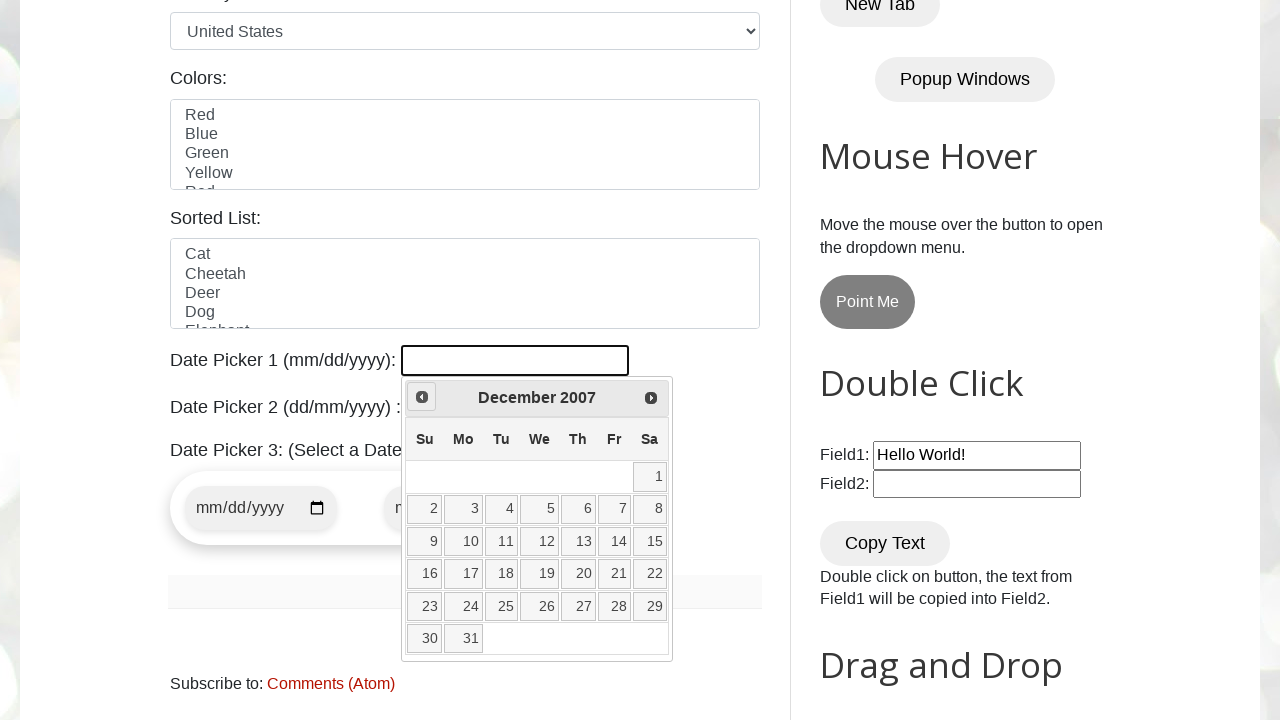

Clicked previous month button to navigate backwards from December 2007 at (422, 397) on a[data-handler='prev']
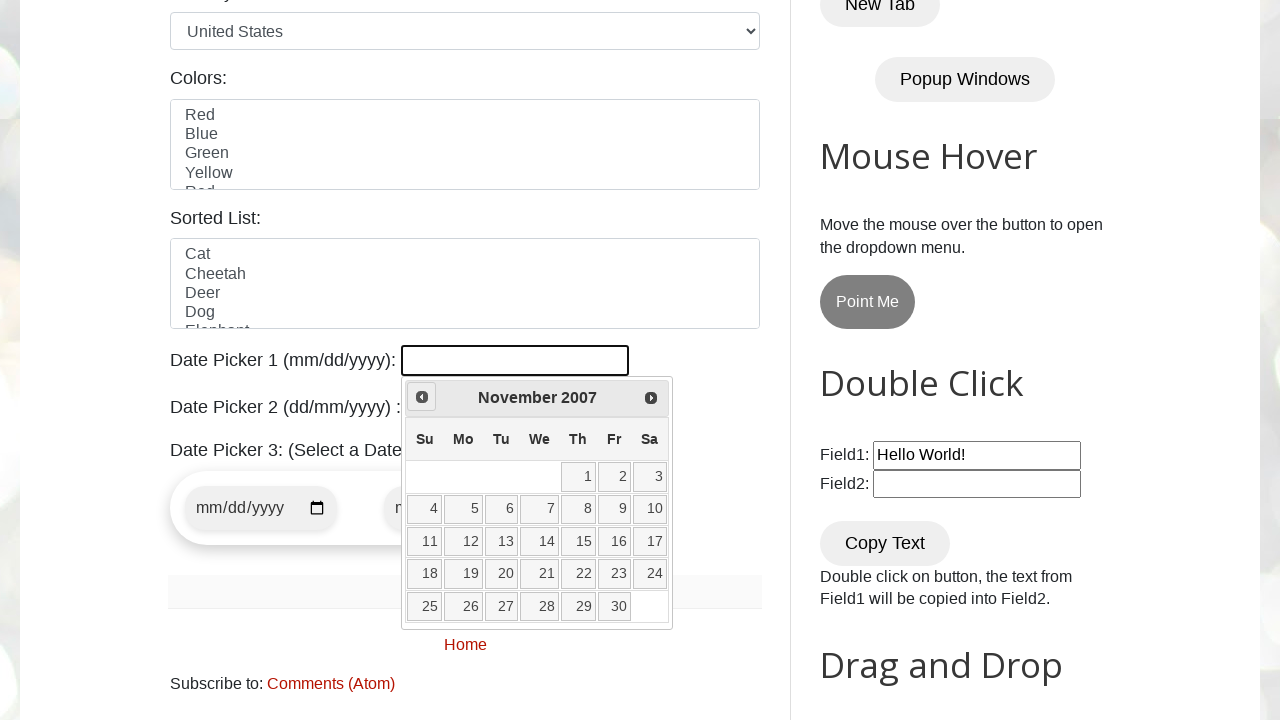

Waited for calendar to update after month navigation
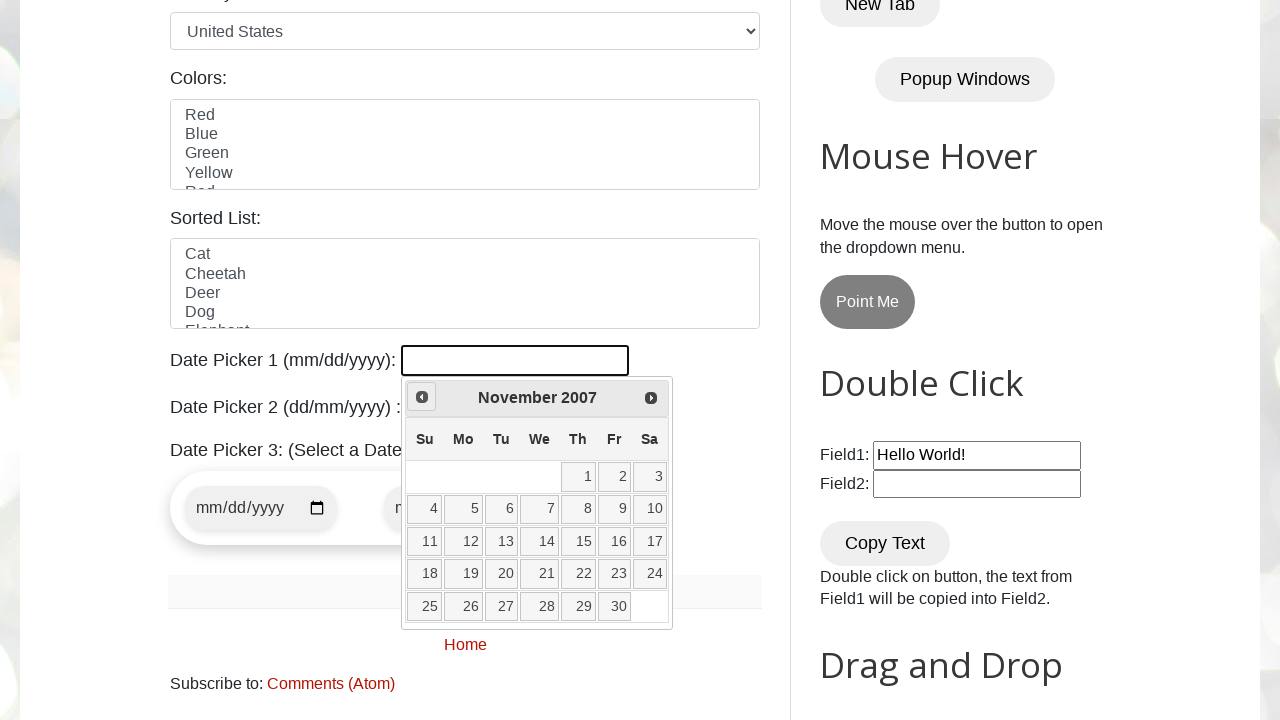

Retrieved current date from calendar: November 2007
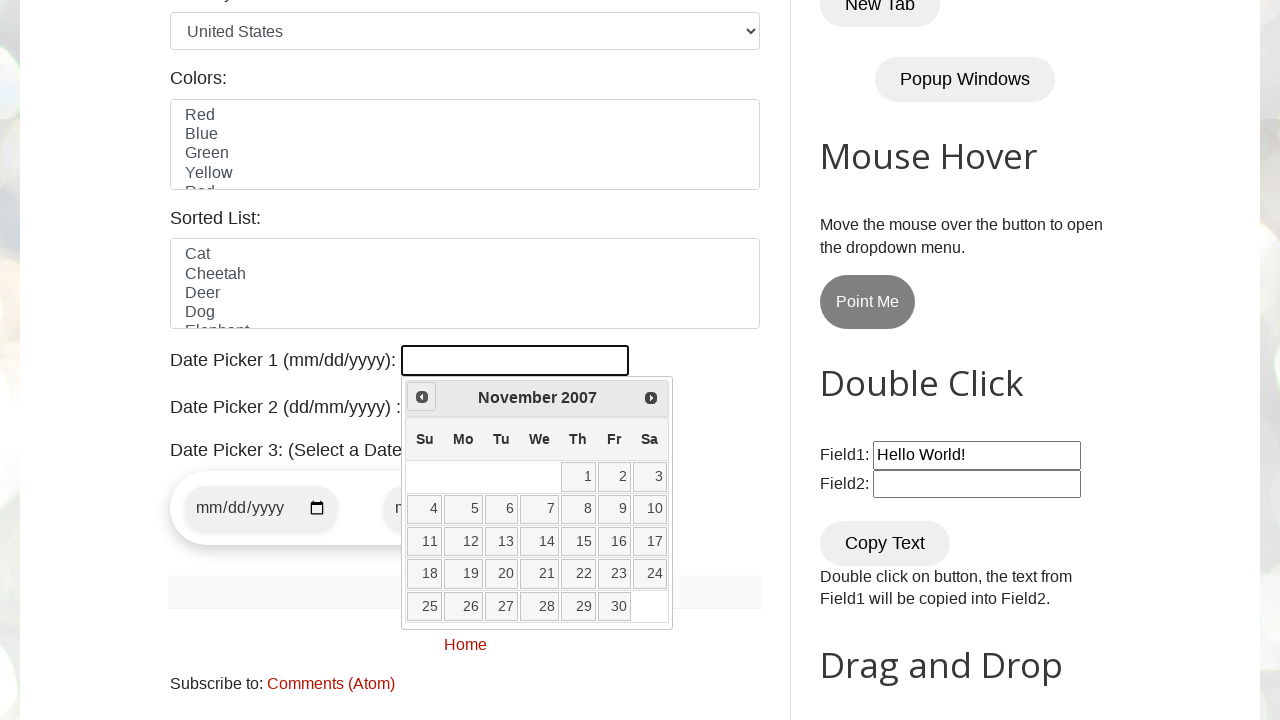

Clicked previous month button to navigate backwards from November 2007 at (422, 397) on a[data-handler='prev']
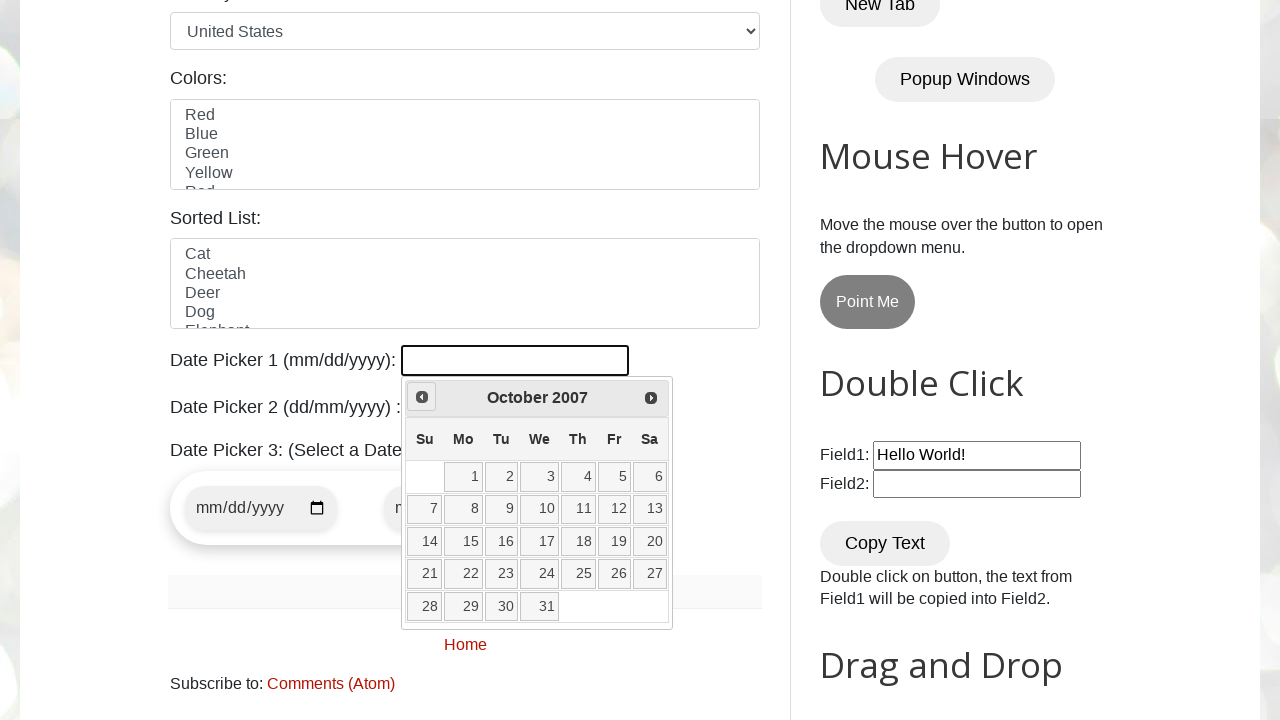

Waited for calendar to update after month navigation
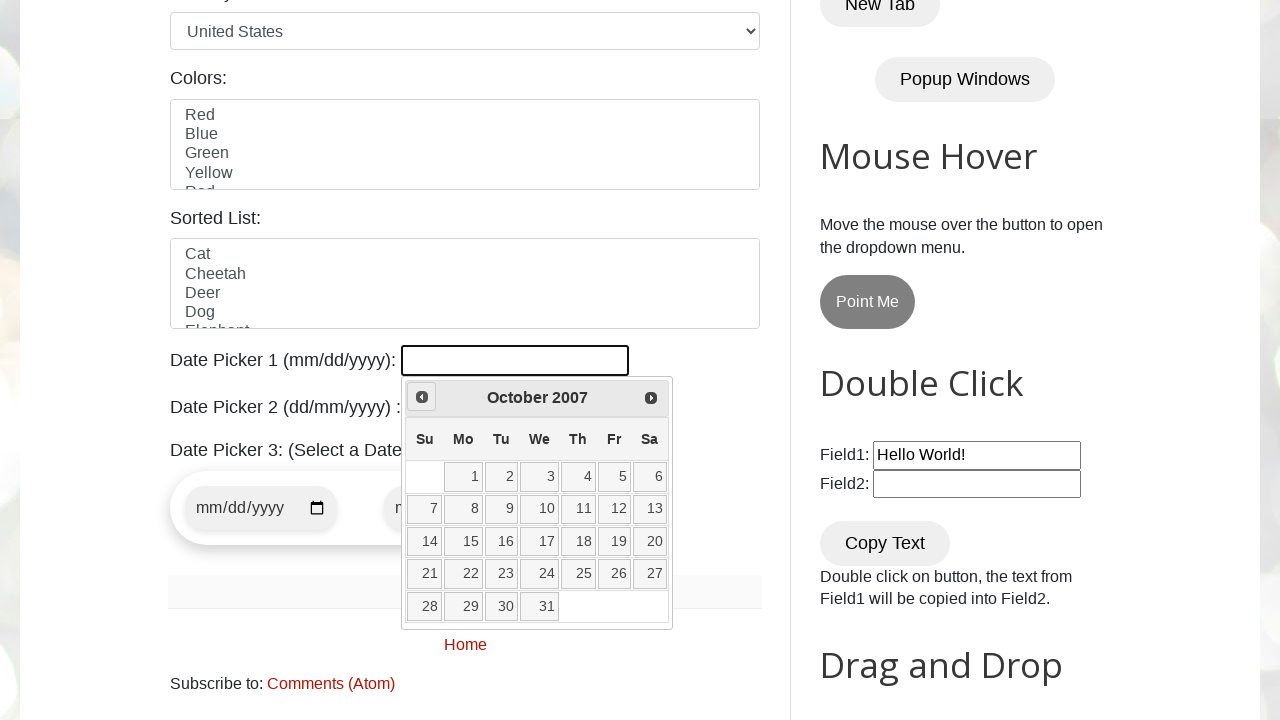

Retrieved current date from calendar: October 2007
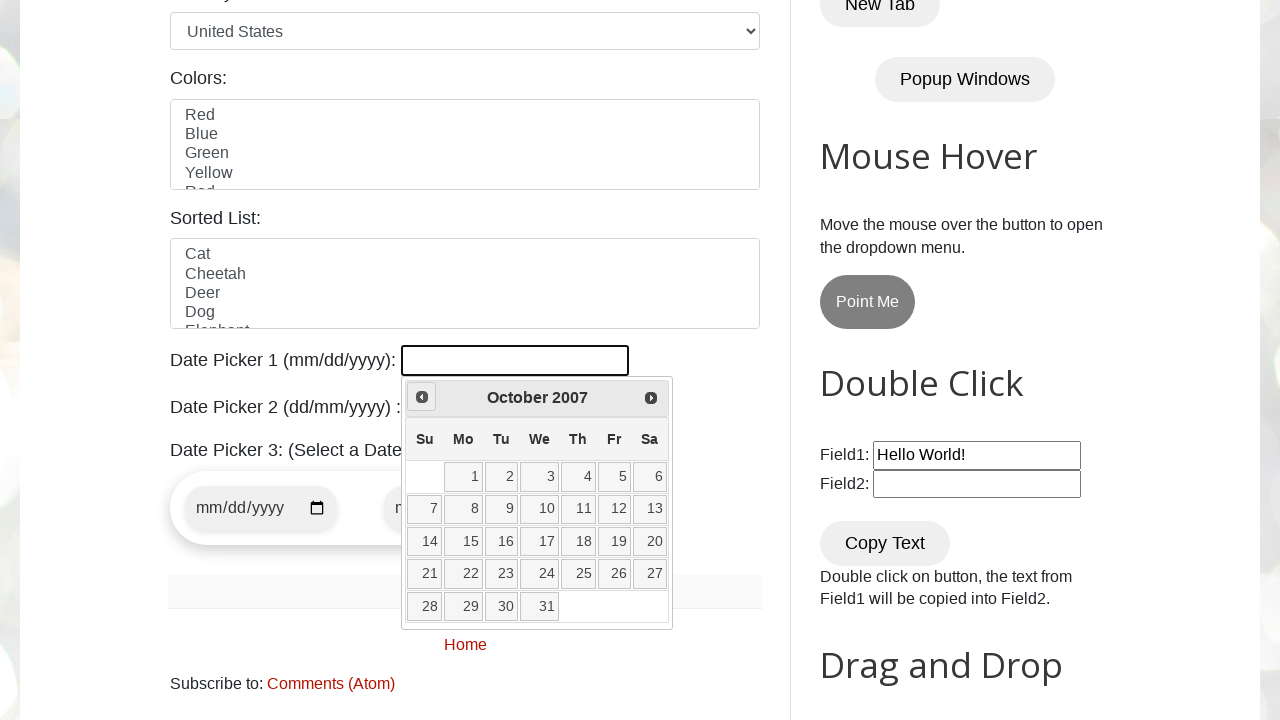

Clicked previous month button to navigate backwards from October 2007 at (422, 397) on a[data-handler='prev']
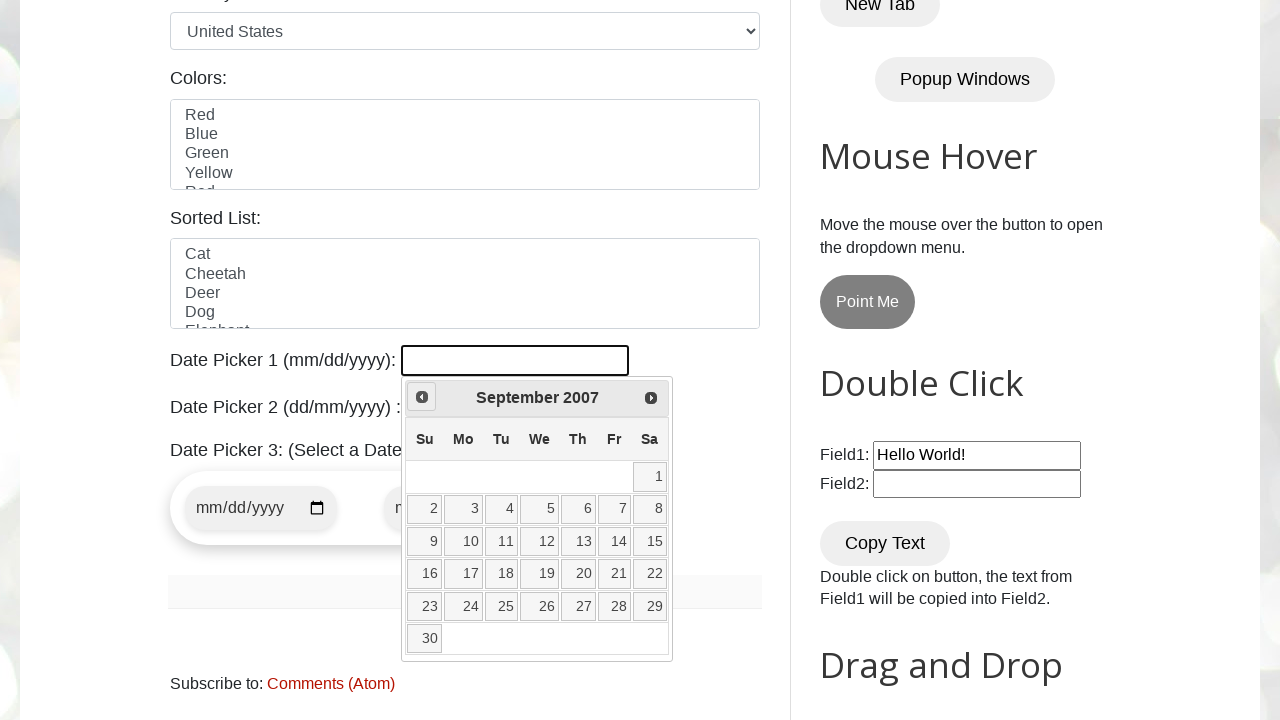

Waited for calendar to update after month navigation
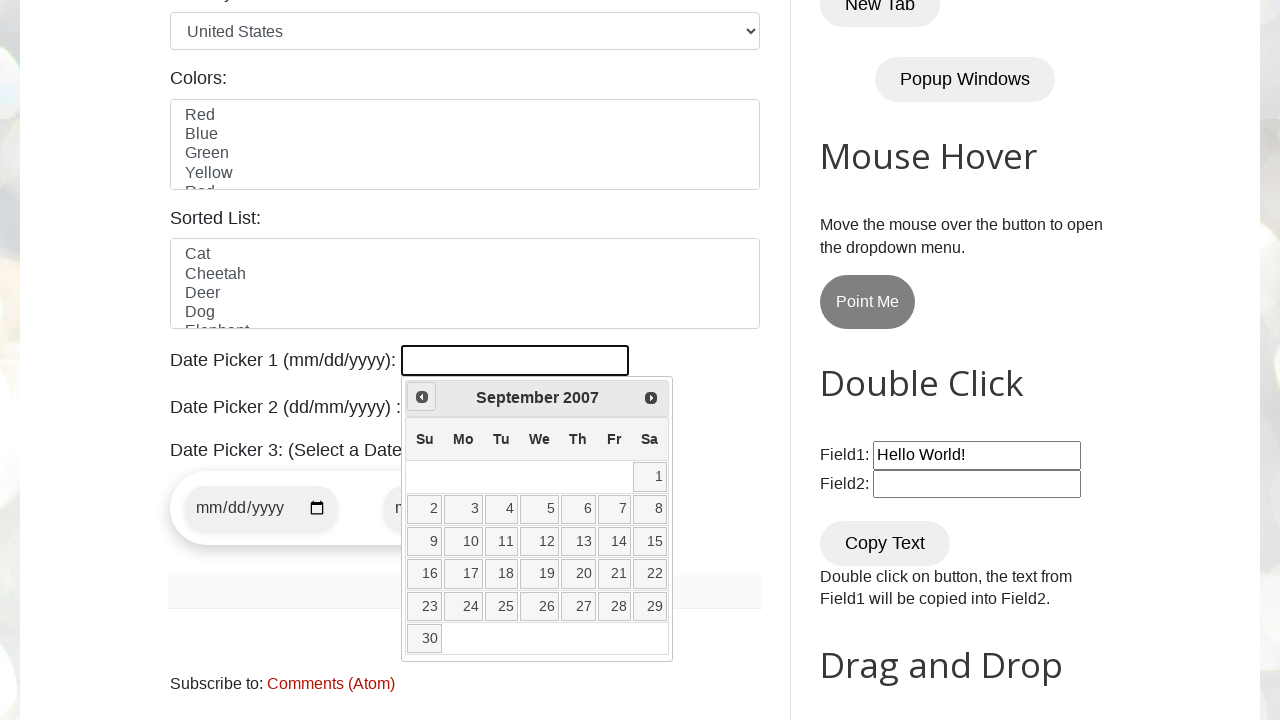

Retrieved current date from calendar: September 2007
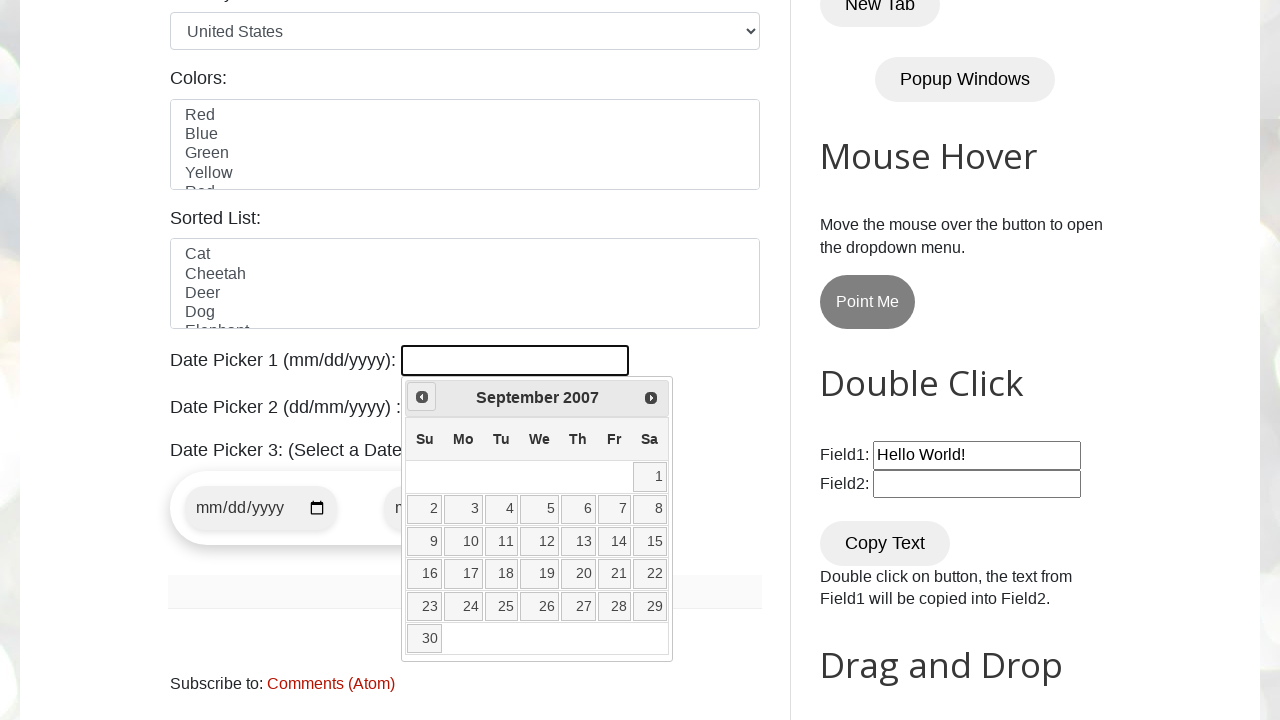

Clicked previous month button to navigate backwards from September 2007 at (422, 397) on a[data-handler='prev']
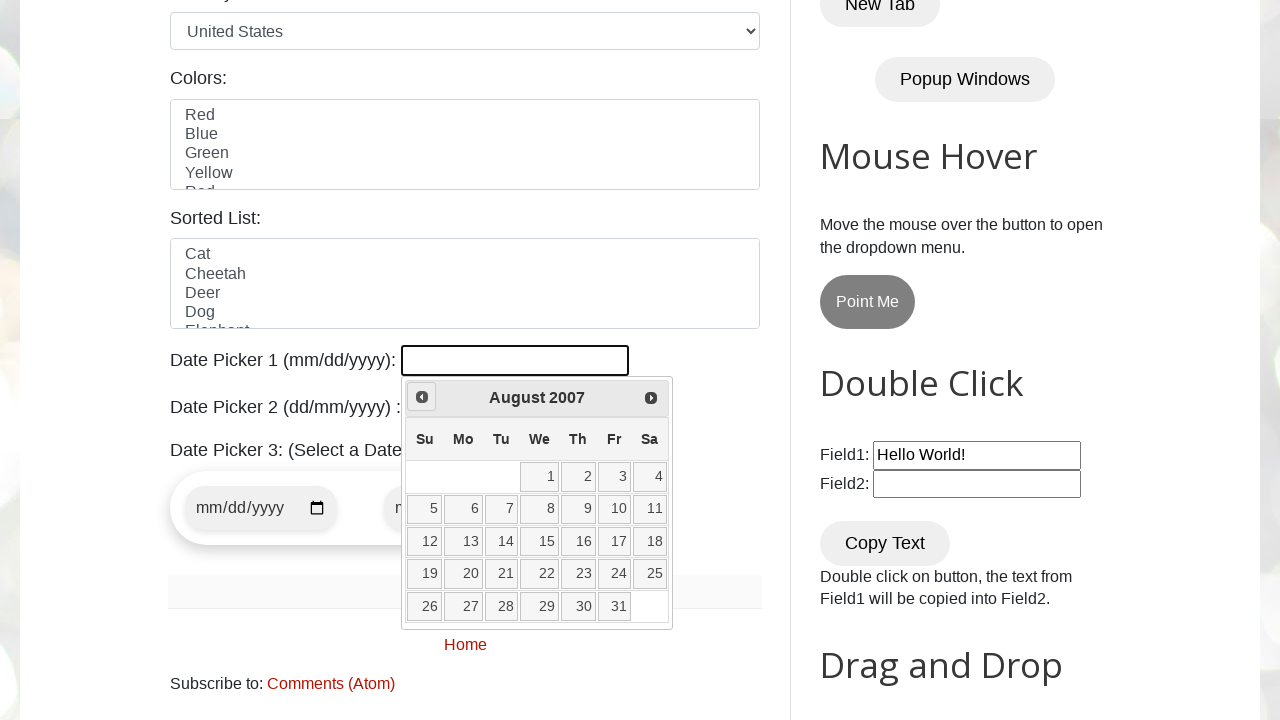

Waited for calendar to update after month navigation
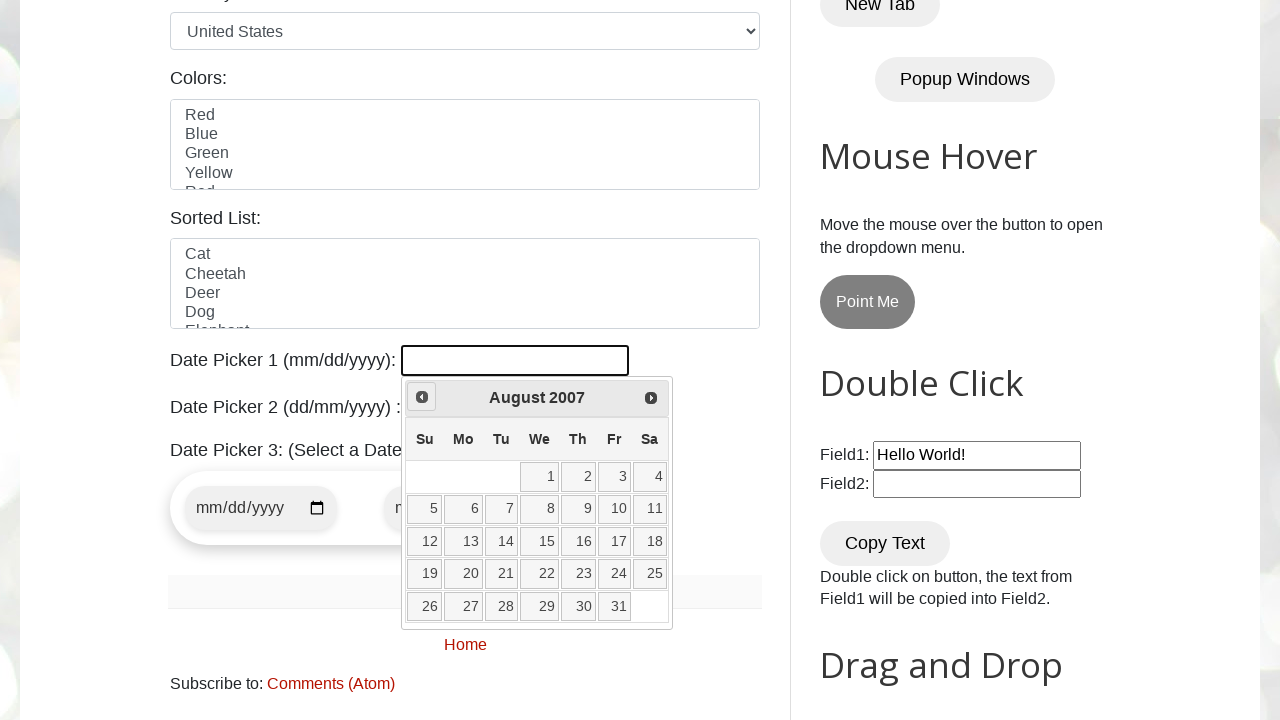

Retrieved current date from calendar: August 2007
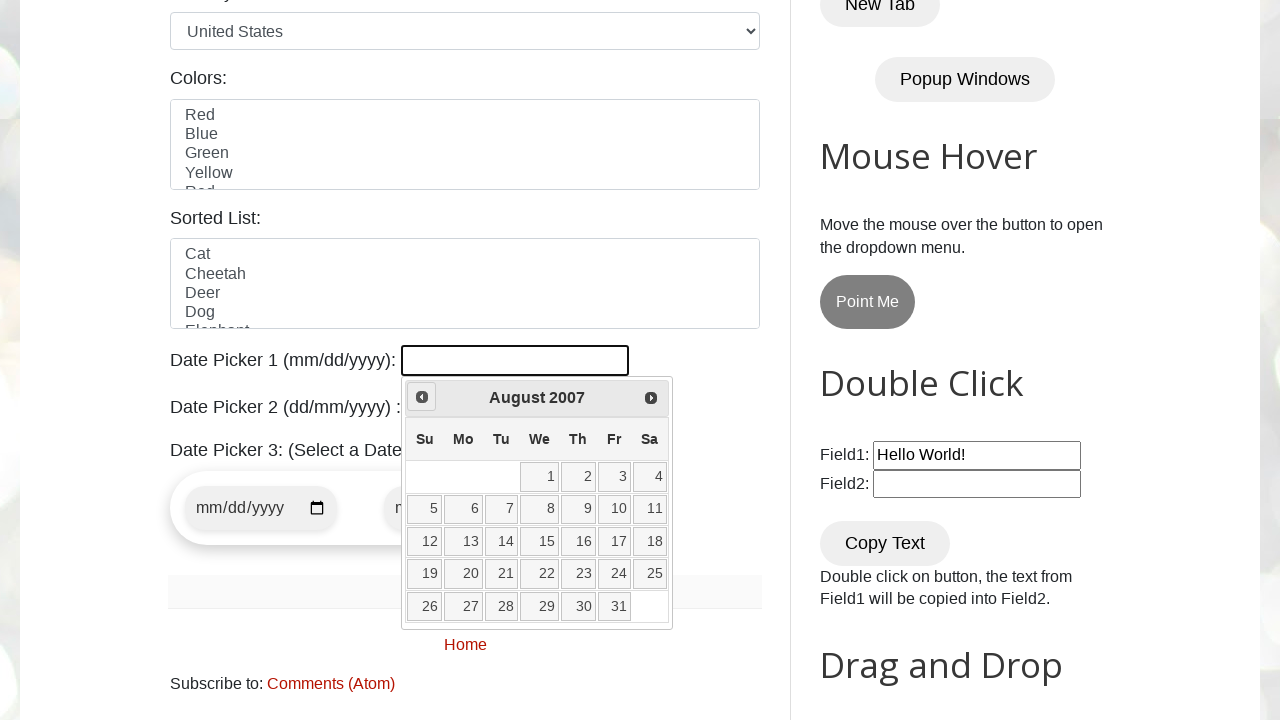

Clicked previous month button to navigate backwards from August 2007 at (422, 397) on a[data-handler='prev']
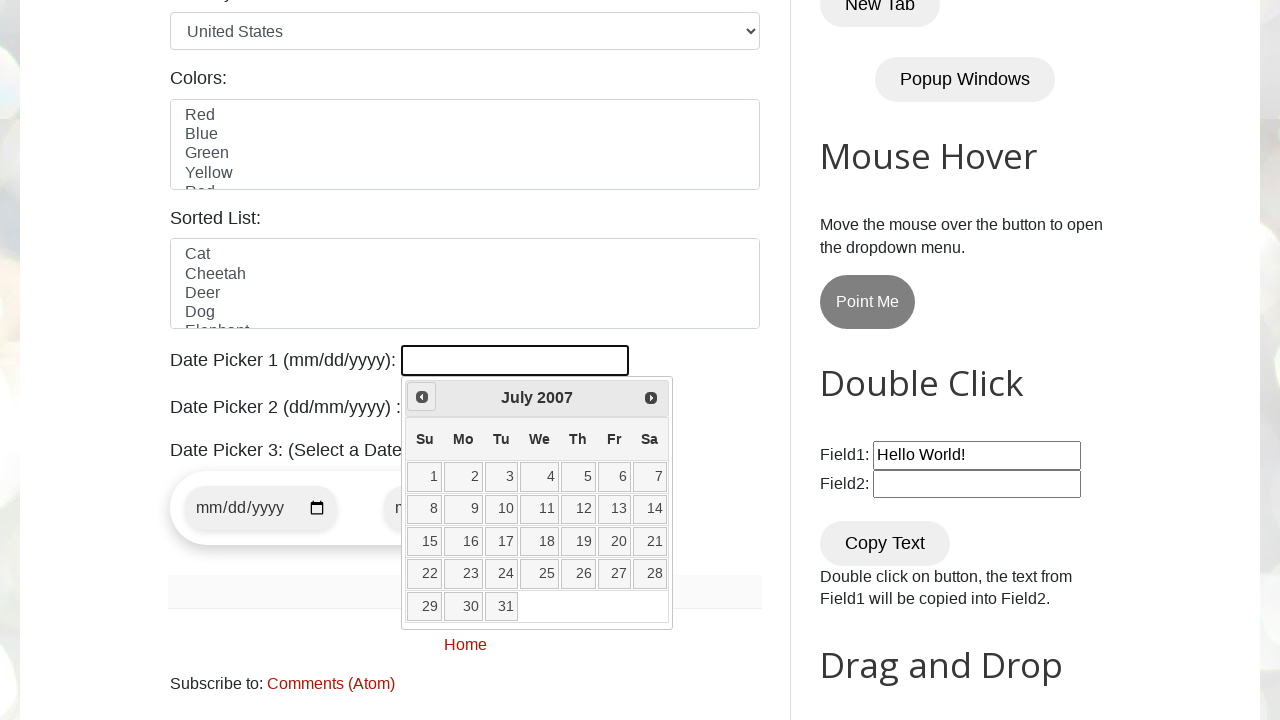

Waited for calendar to update after month navigation
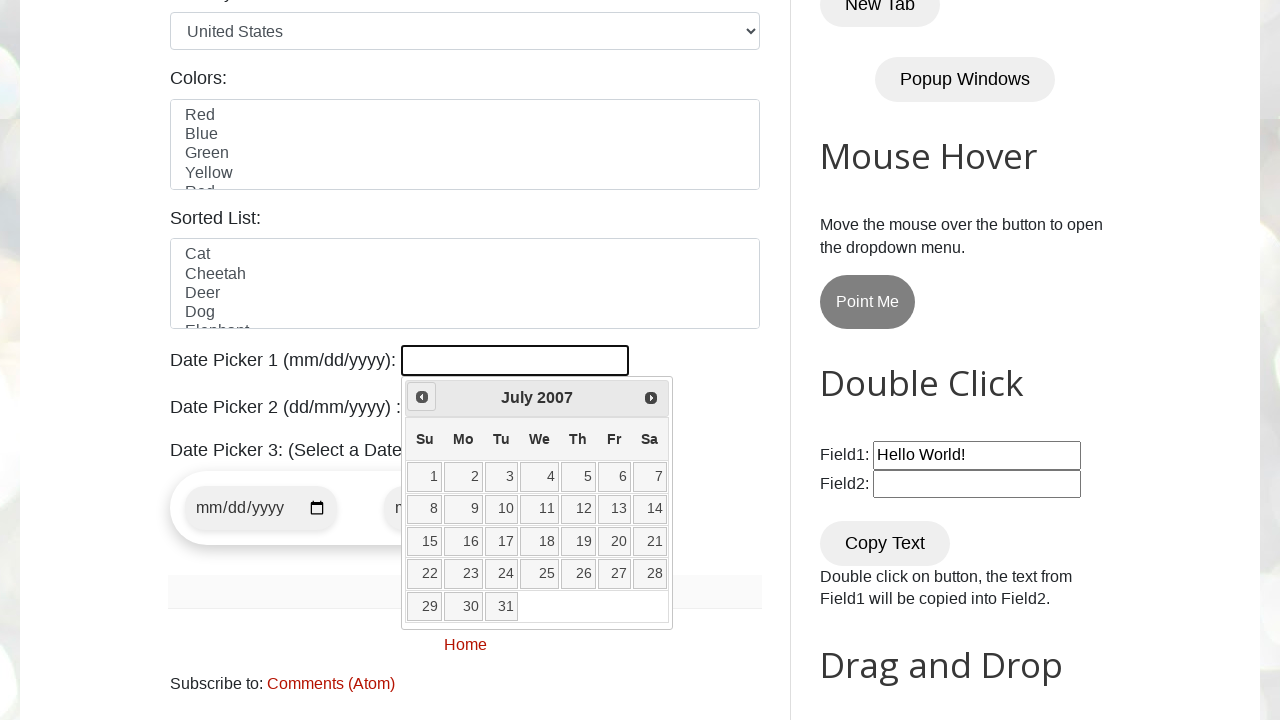

Retrieved current date from calendar: July 2007
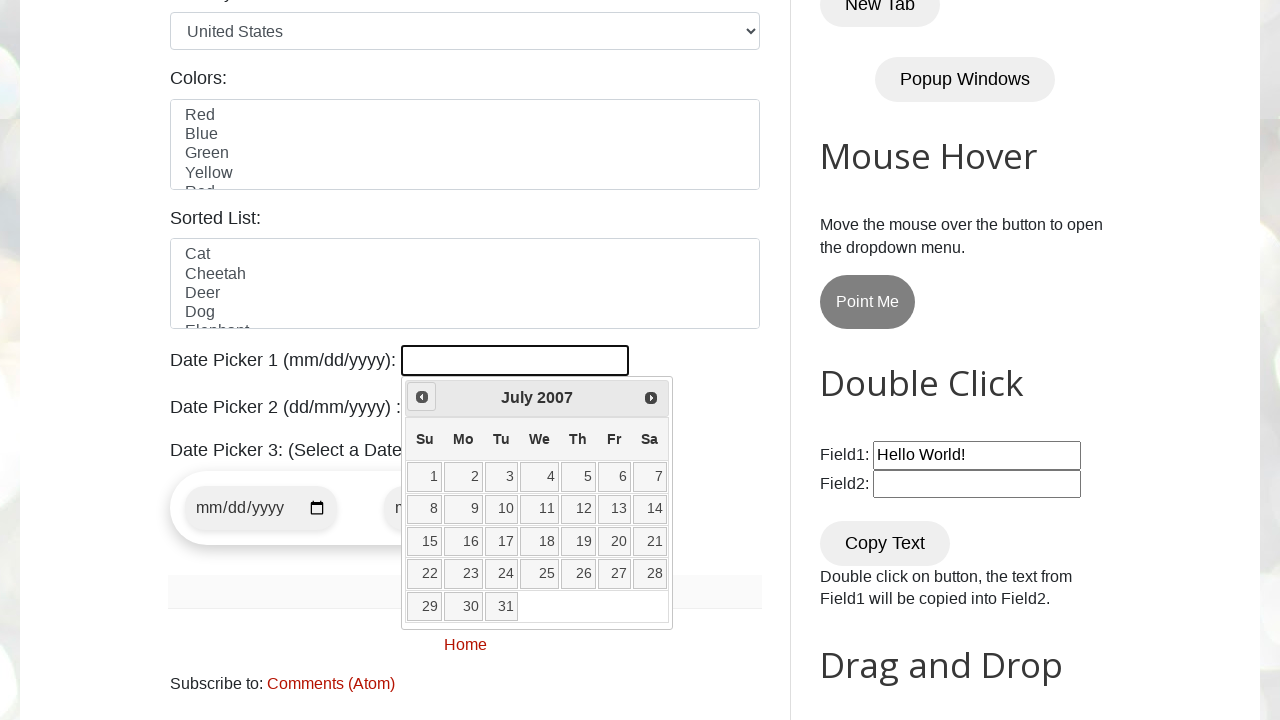

Clicked previous month button to navigate backwards from July 2007 at (422, 397) on a[data-handler='prev']
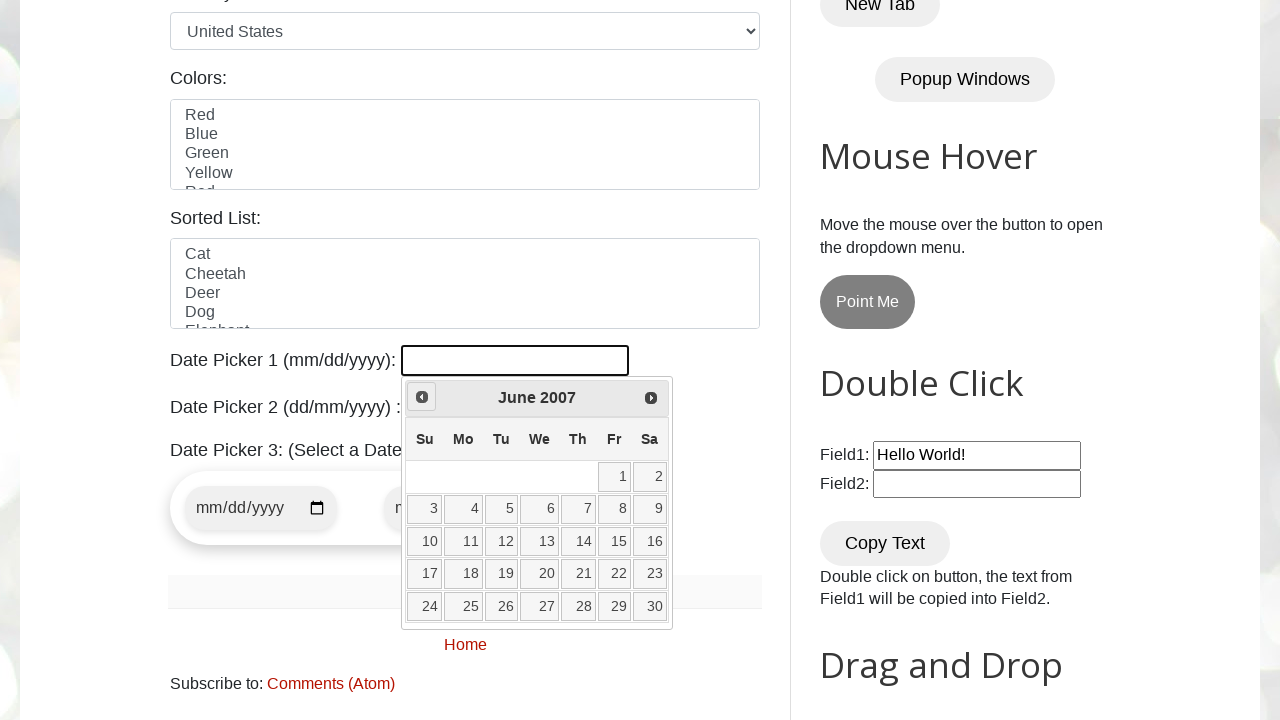

Waited for calendar to update after month navigation
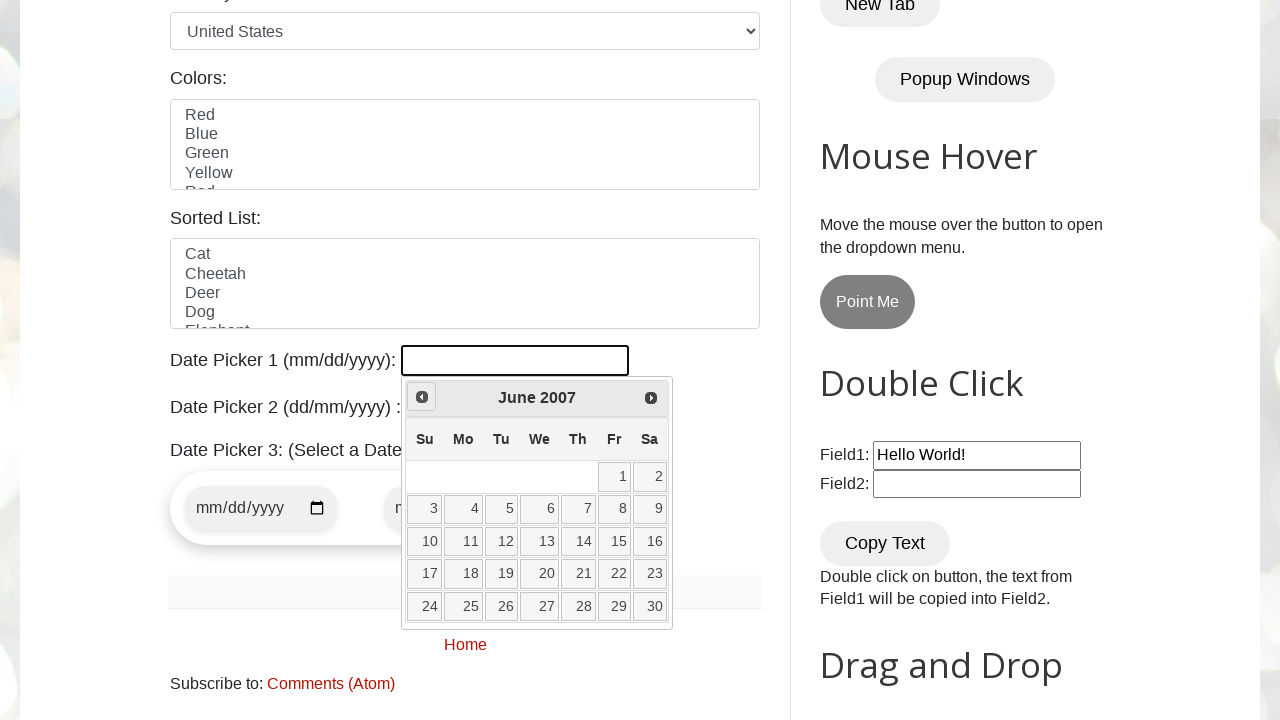

Retrieved current date from calendar: June 2007
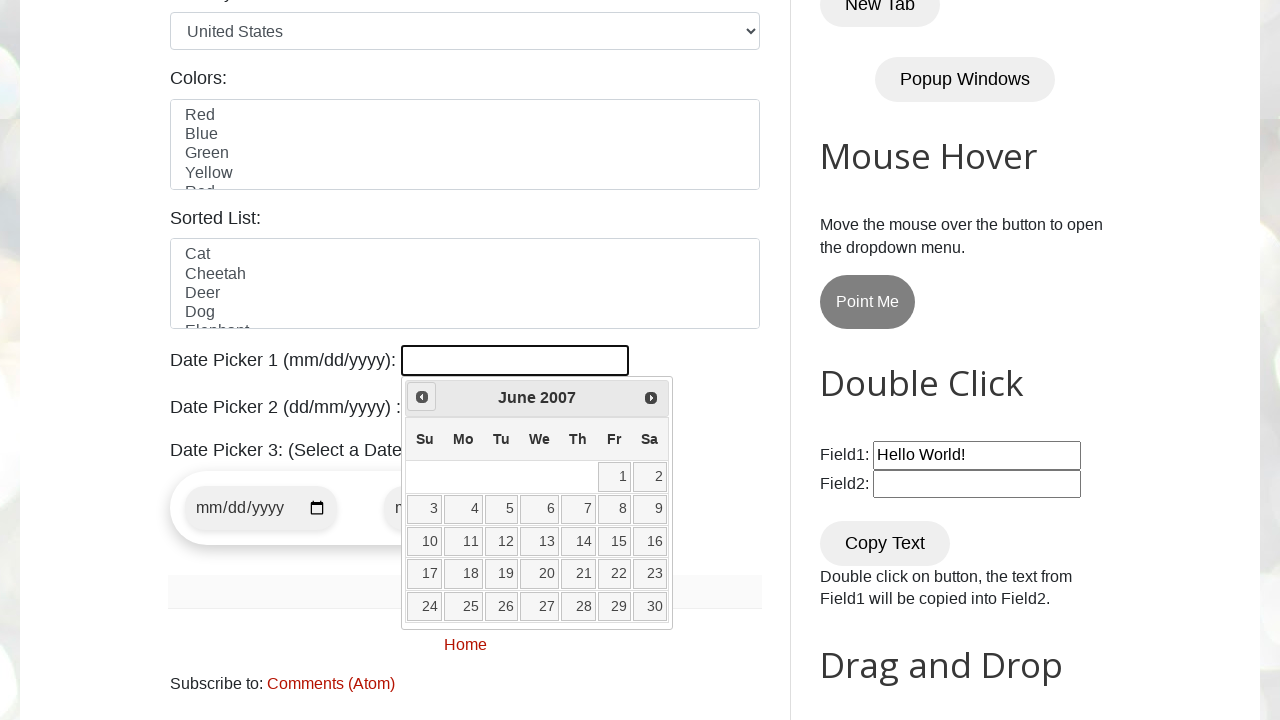

Clicked previous month button to navigate backwards from June 2007 at (422, 397) on a[data-handler='prev']
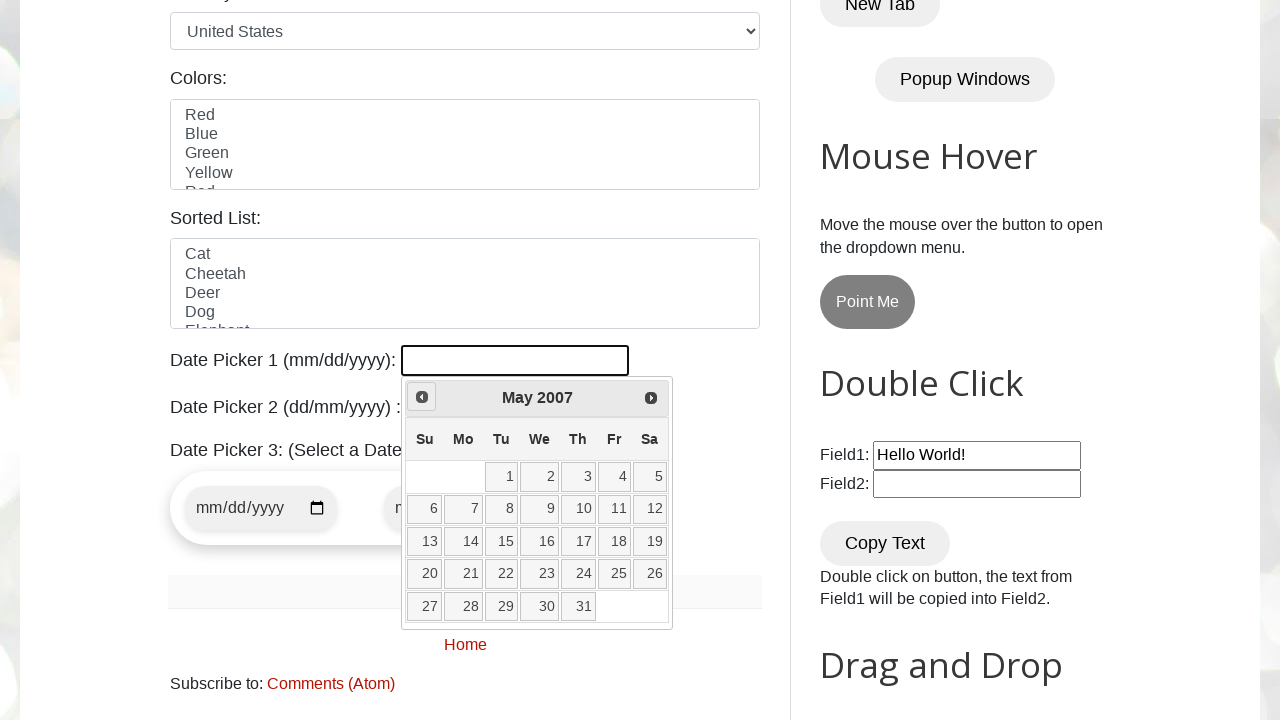

Waited for calendar to update after month navigation
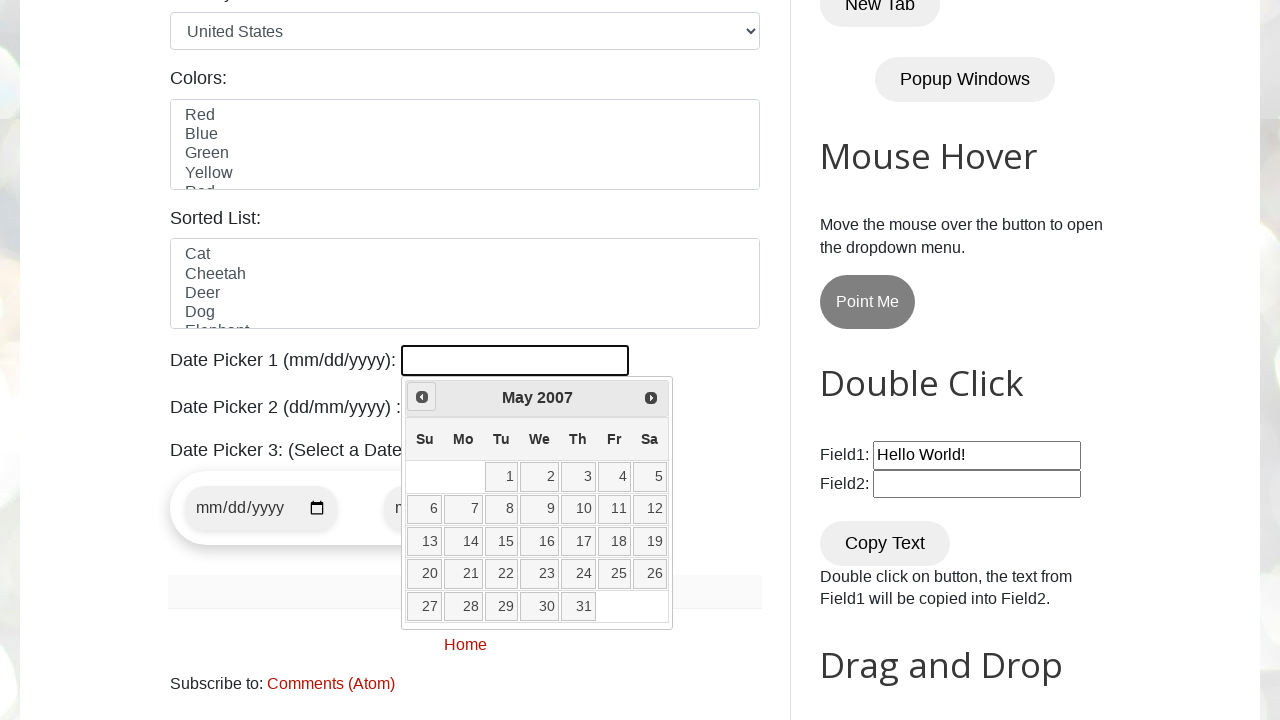

Retrieved current date from calendar: May 2007
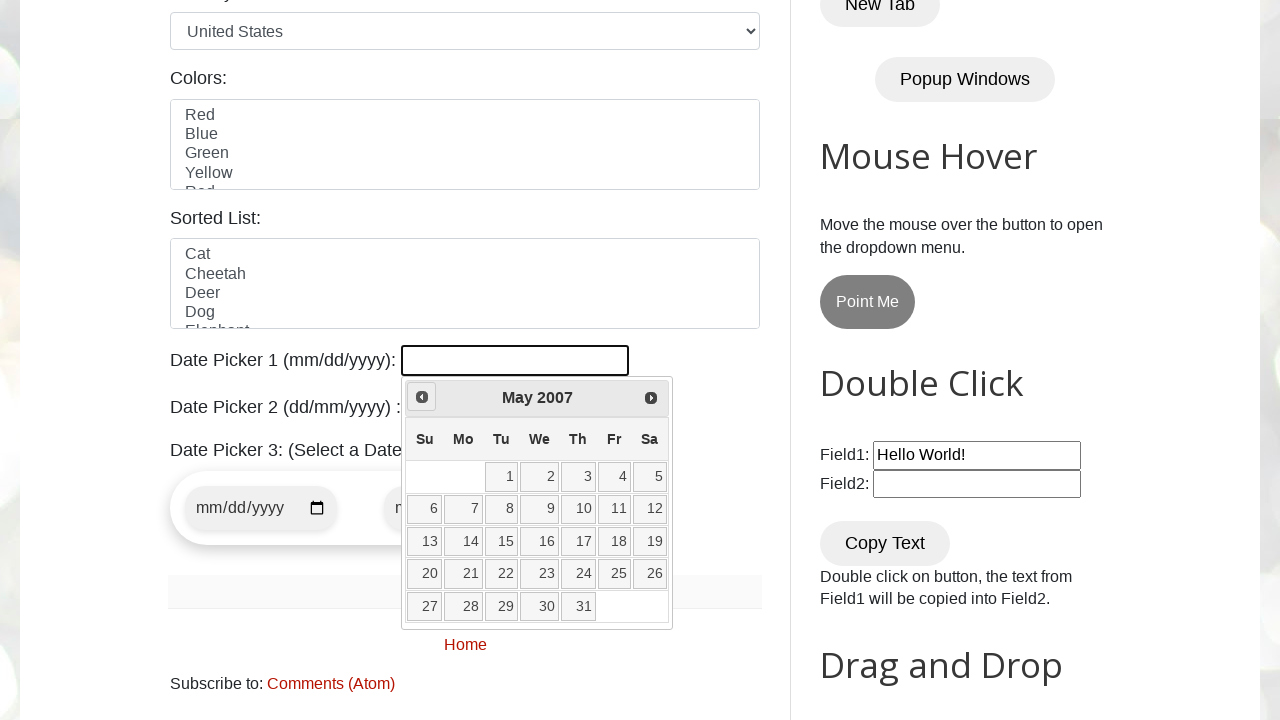

Clicked previous month button to navigate backwards from May 2007 at (422, 397) on a[data-handler='prev']
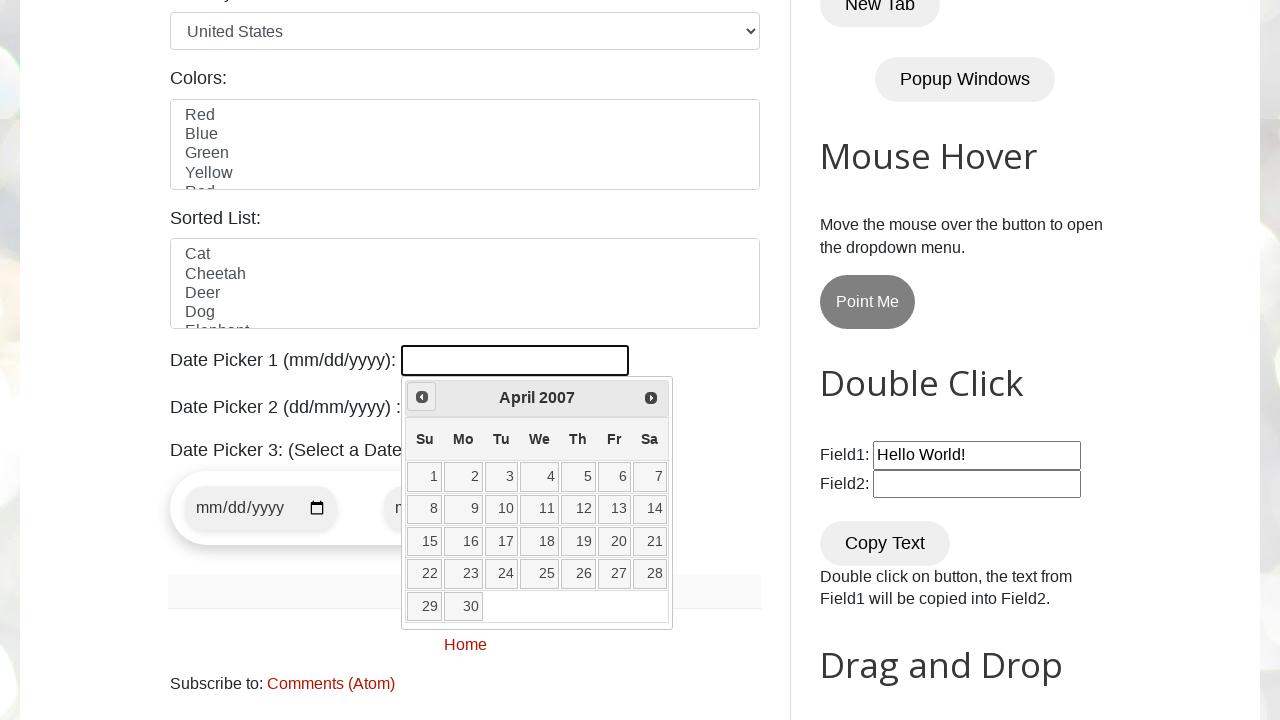

Waited for calendar to update after month navigation
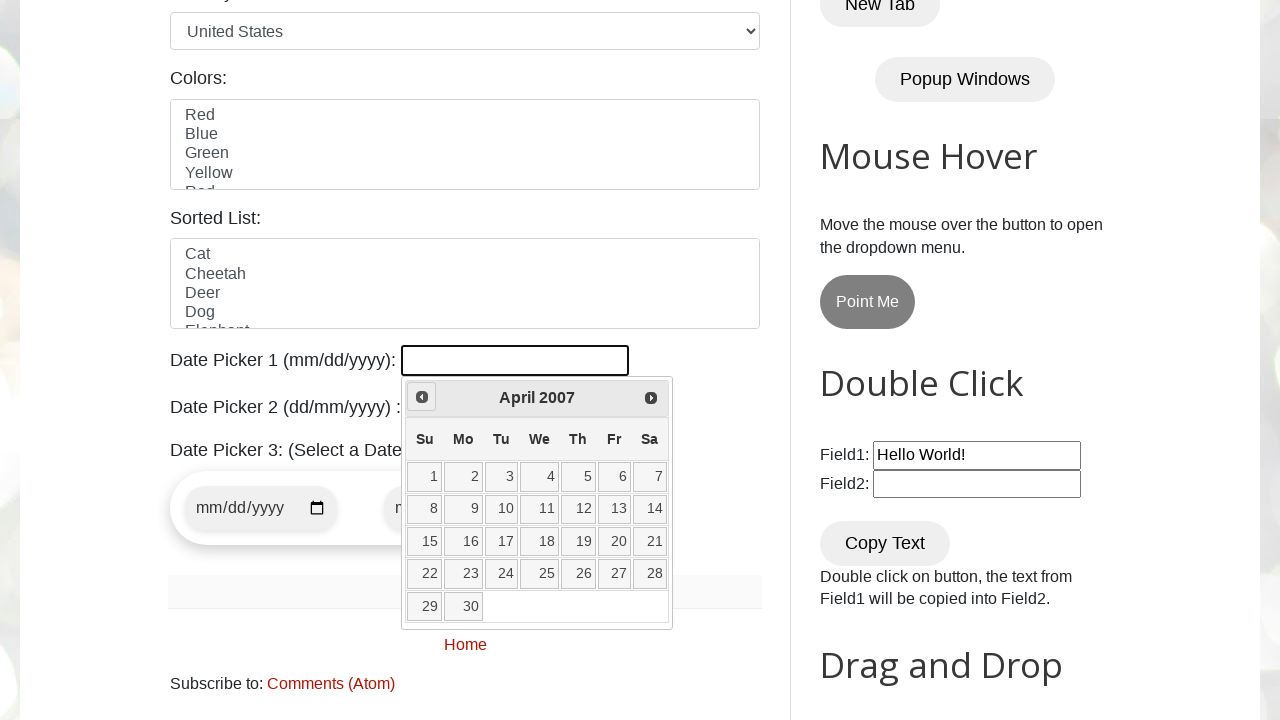

Retrieved current date from calendar: April 2007
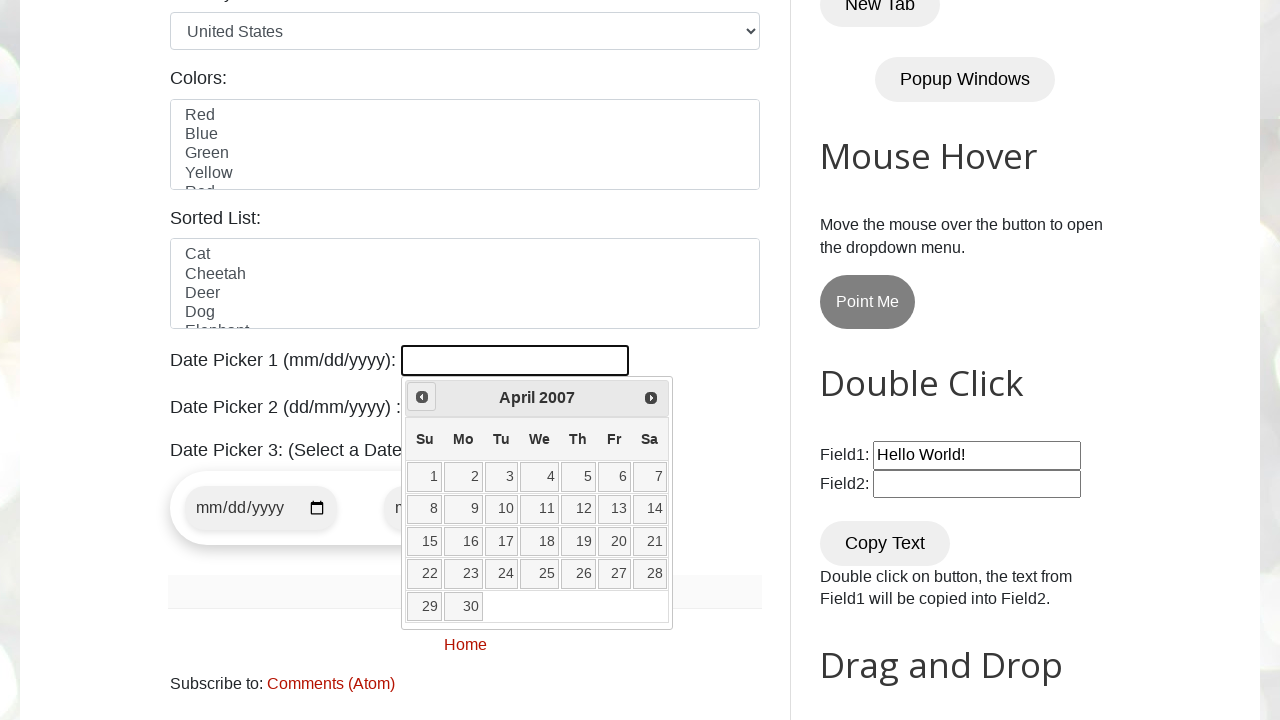

Clicked previous month button to navigate backwards from April 2007 at (422, 397) on a[data-handler='prev']
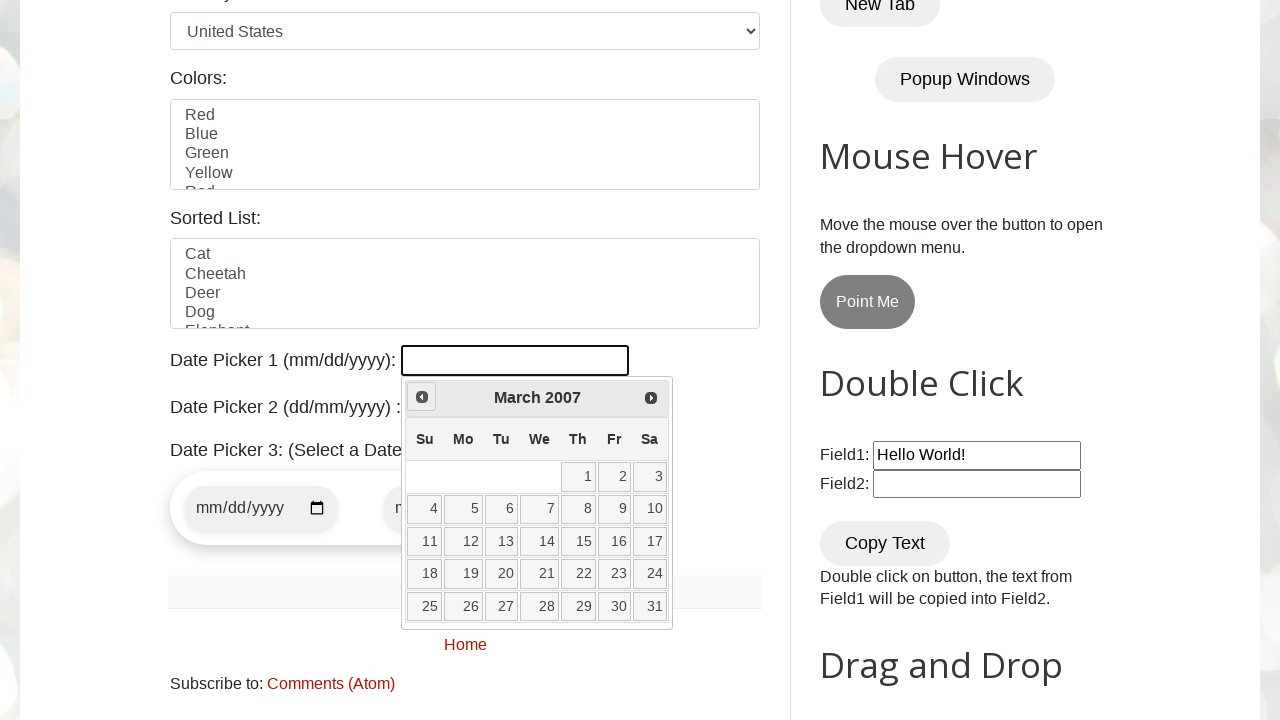

Waited for calendar to update after month navigation
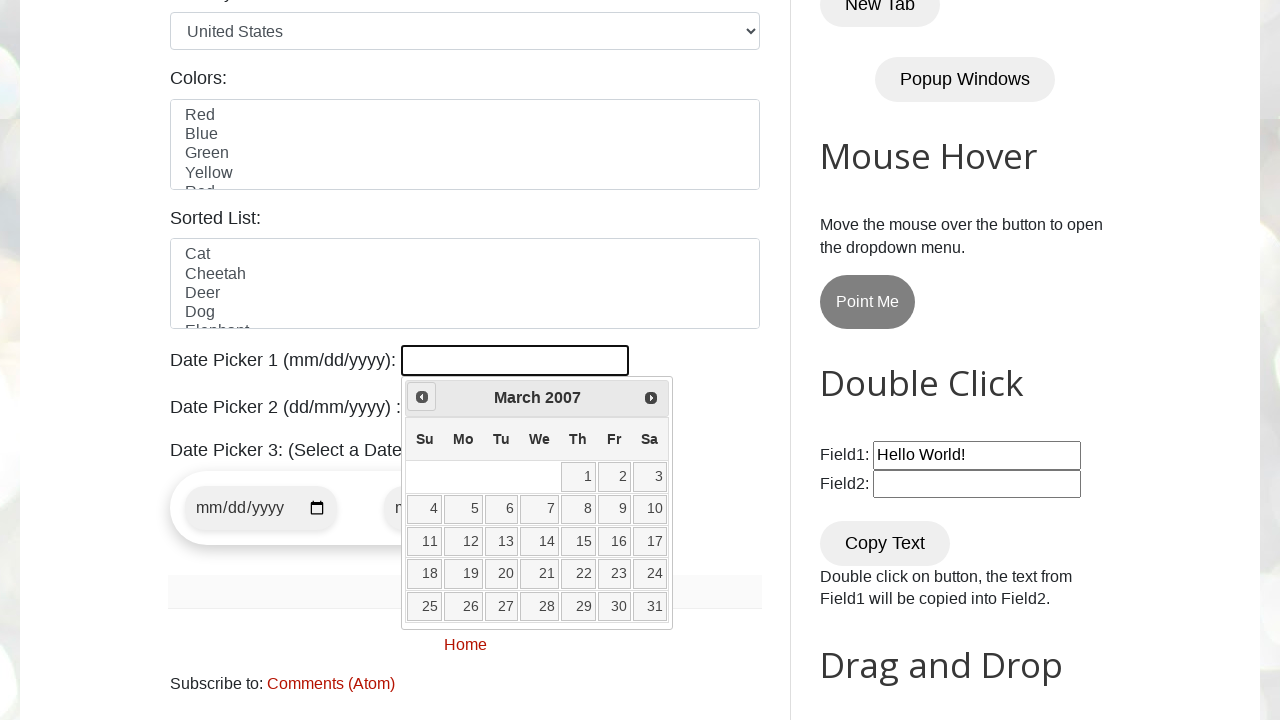

Retrieved current date from calendar: March 2007
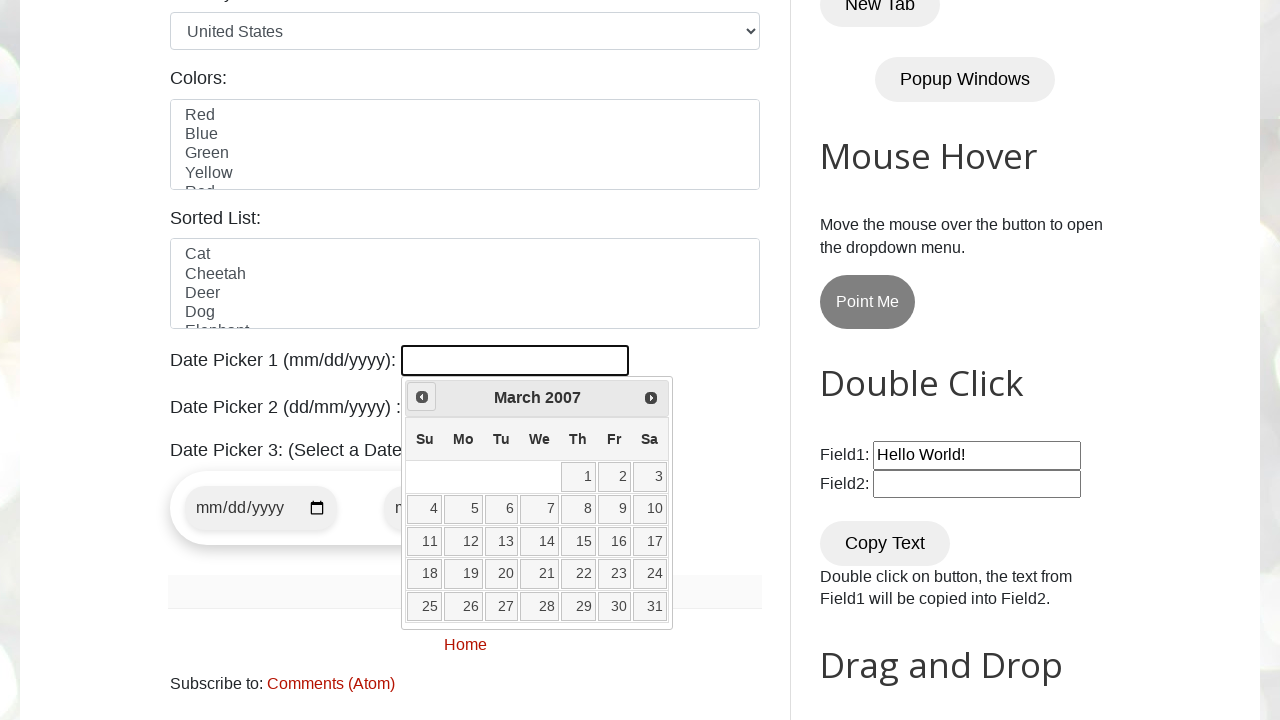

Clicked previous month button to navigate backwards from March 2007 at (422, 397) on a[data-handler='prev']
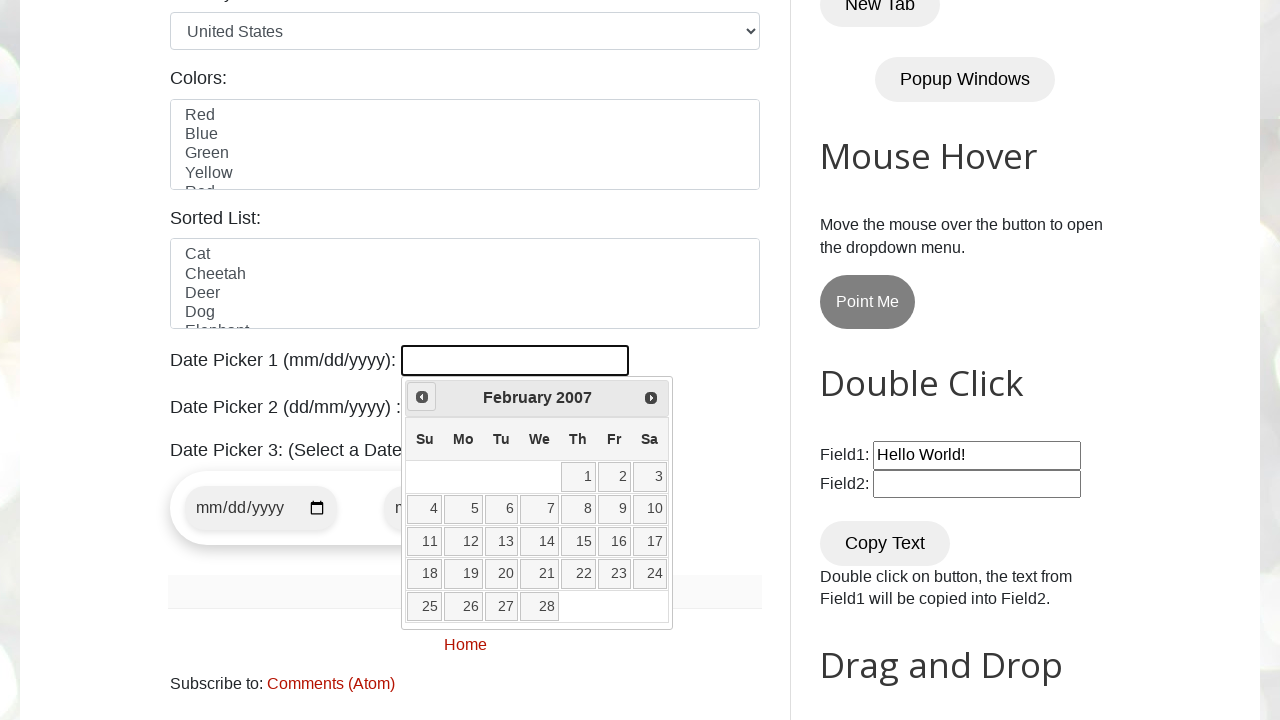

Waited for calendar to update after month navigation
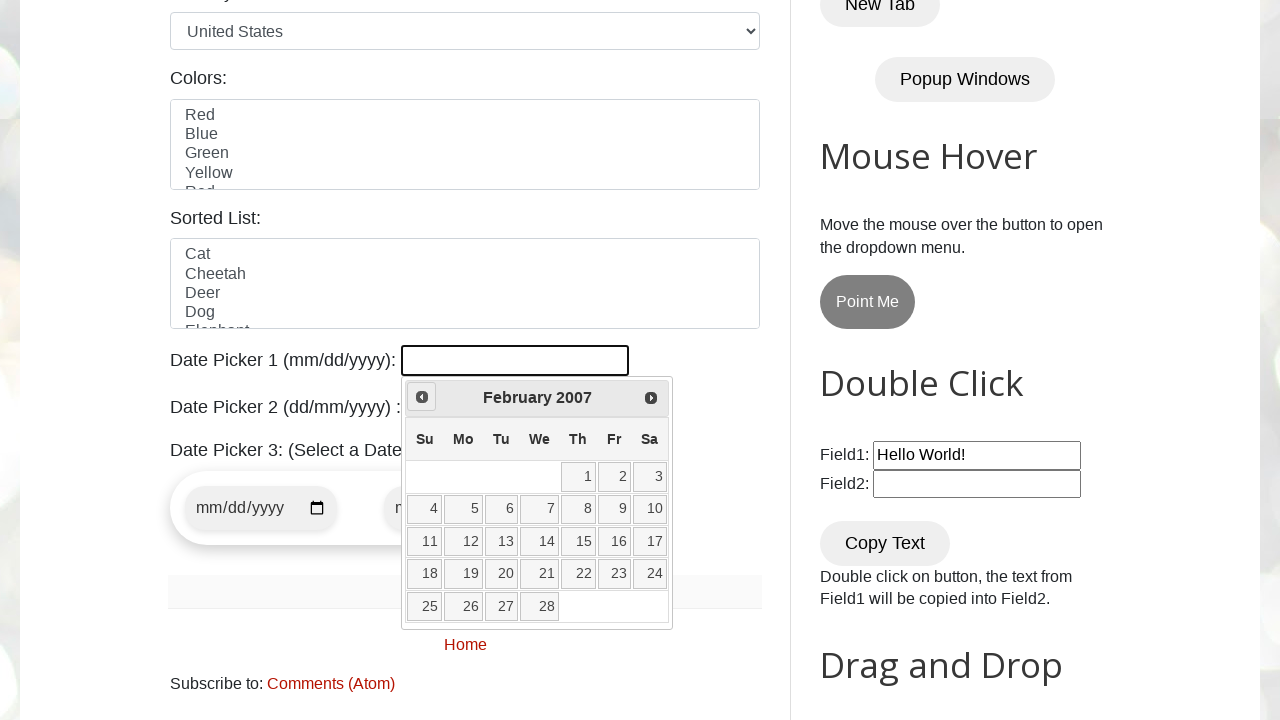

Retrieved current date from calendar: February 2007
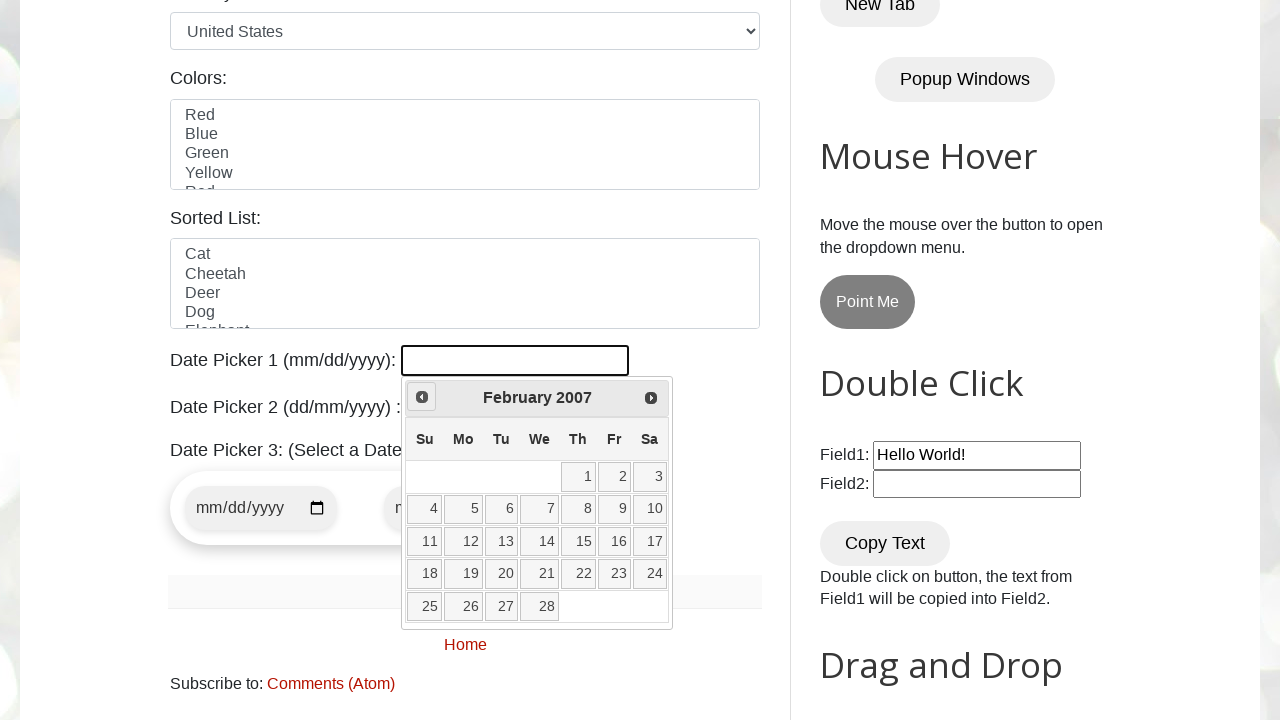

Clicked previous month button to navigate backwards from February 2007 at (422, 397) on a[data-handler='prev']
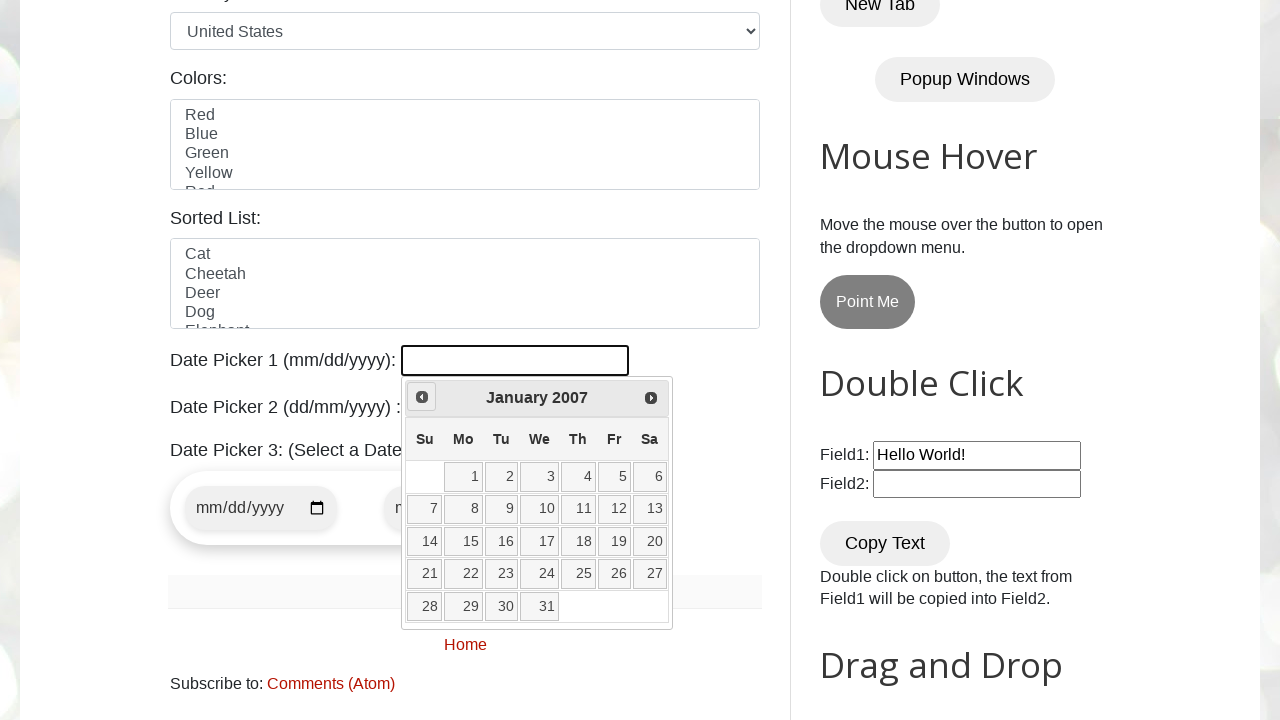

Waited for calendar to update after month navigation
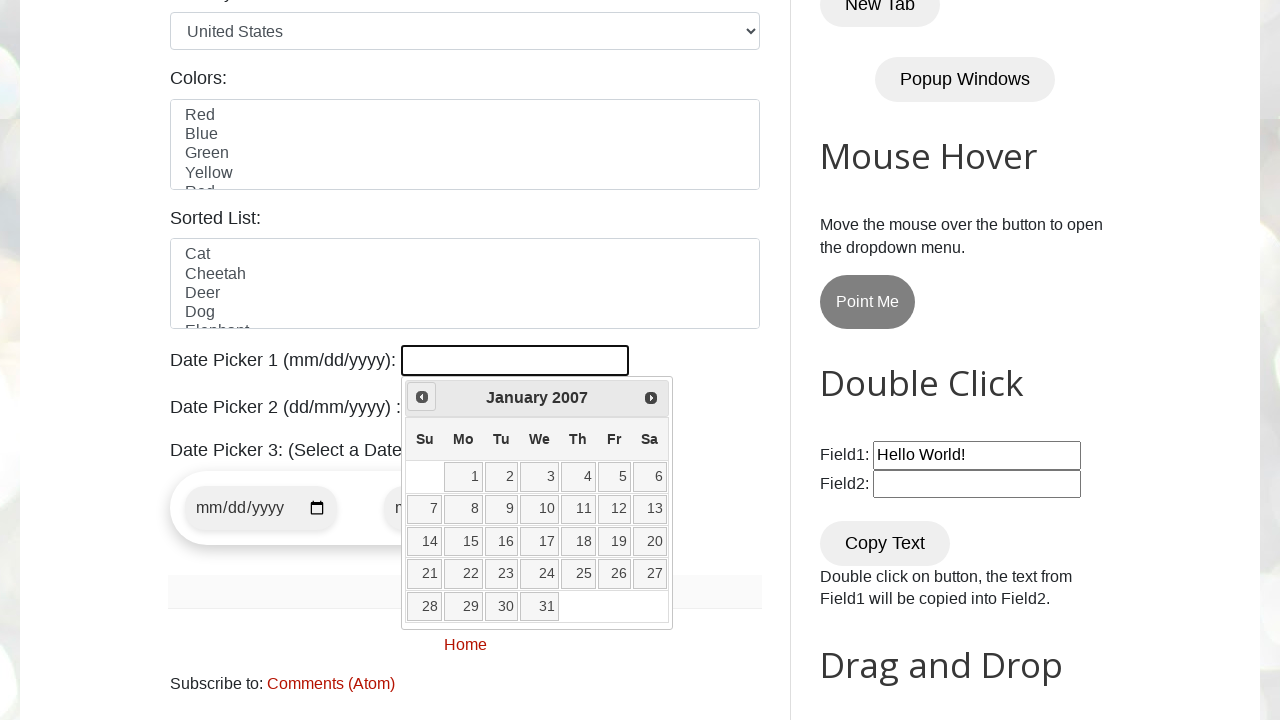

Retrieved current date from calendar: January 2007
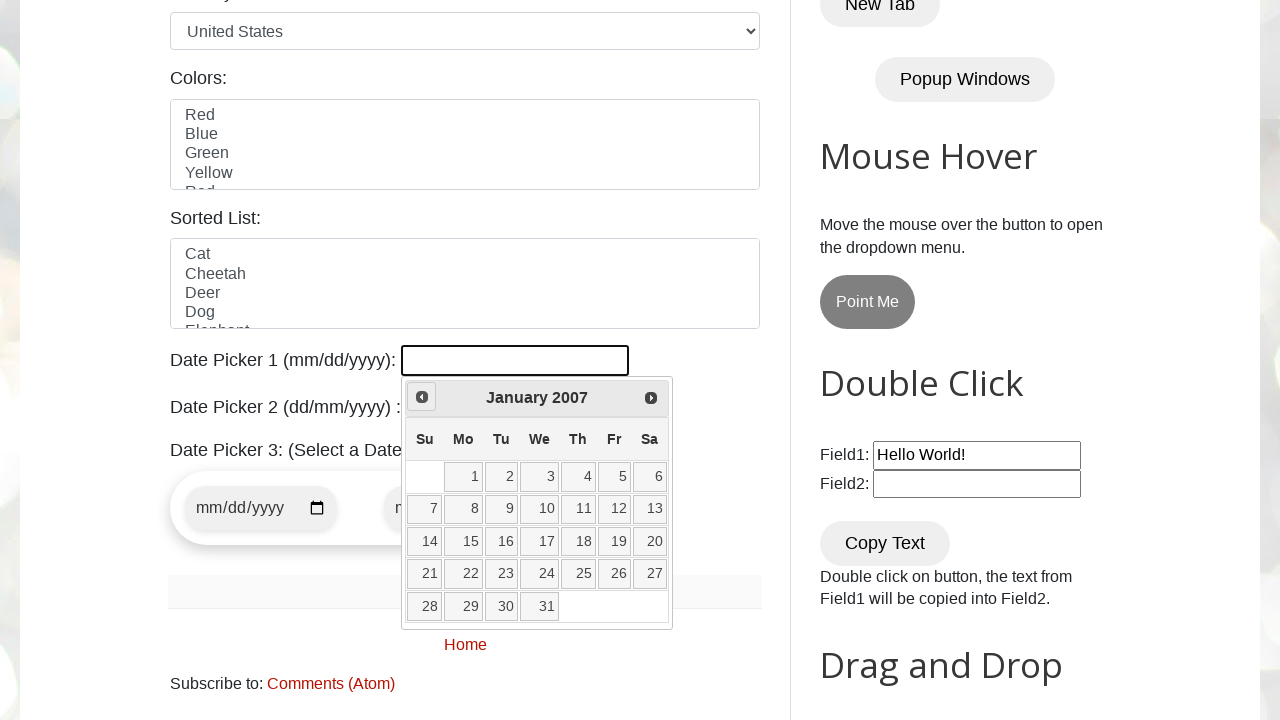

Clicked previous month button to navigate backwards from January 2007 at (422, 397) on a[data-handler='prev']
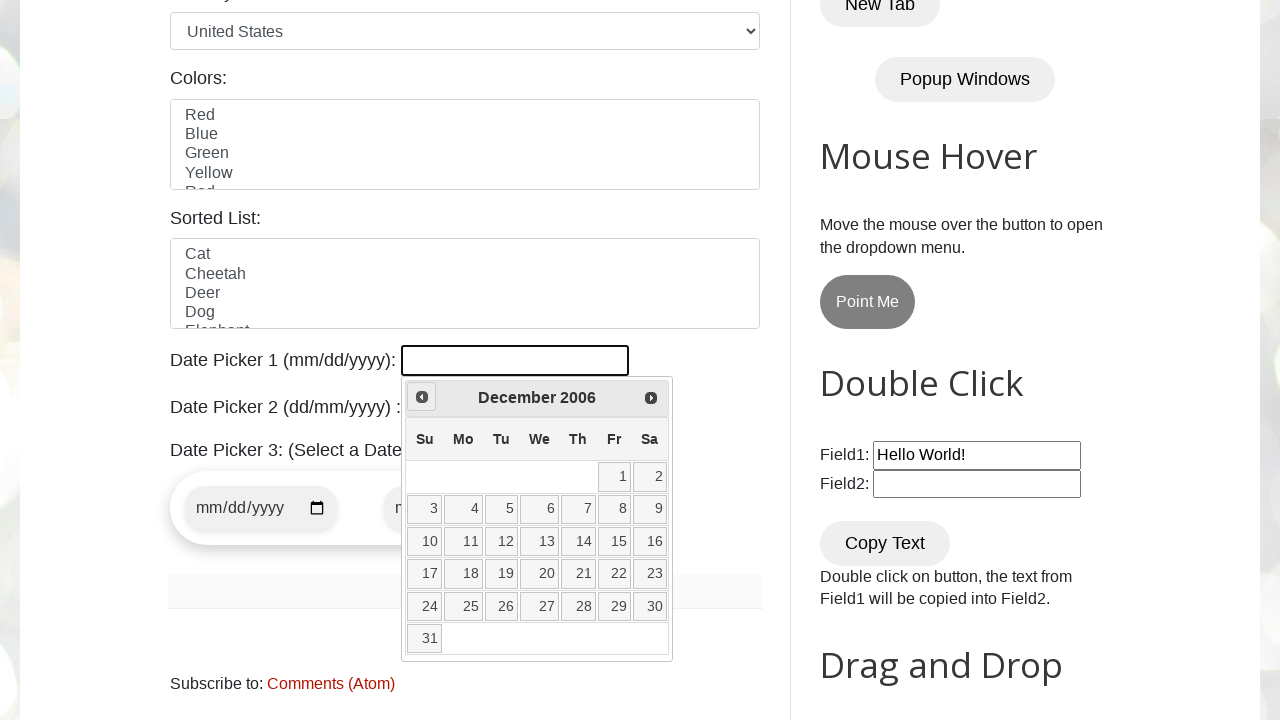

Waited for calendar to update after month navigation
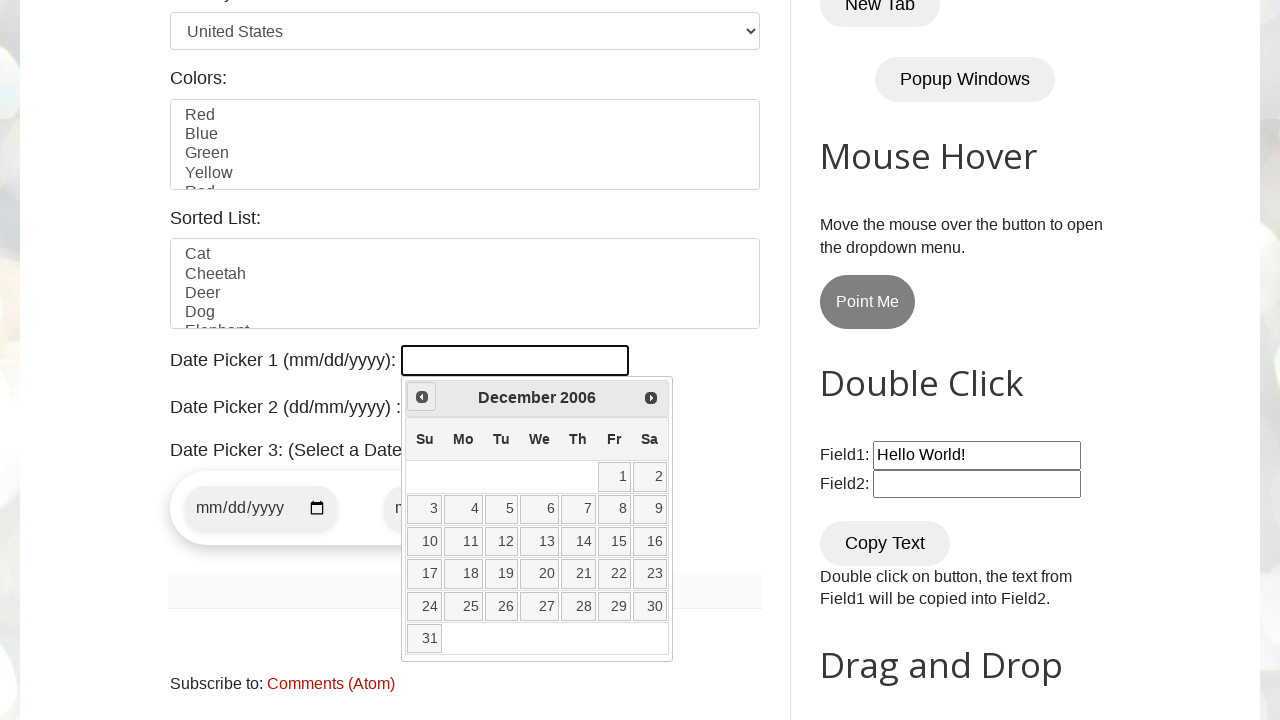

Retrieved current date from calendar: December 2006
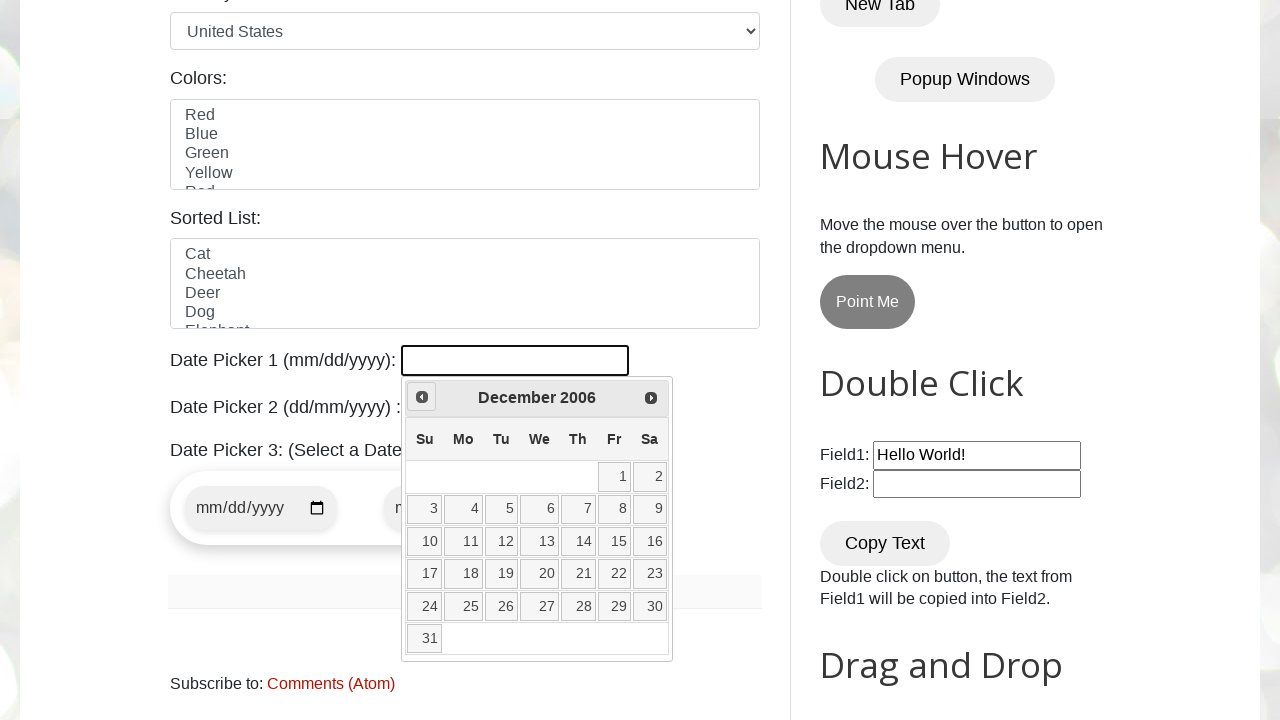

Clicked previous month button to navigate backwards from December 2006 at (422, 397) on a[data-handler='prev']
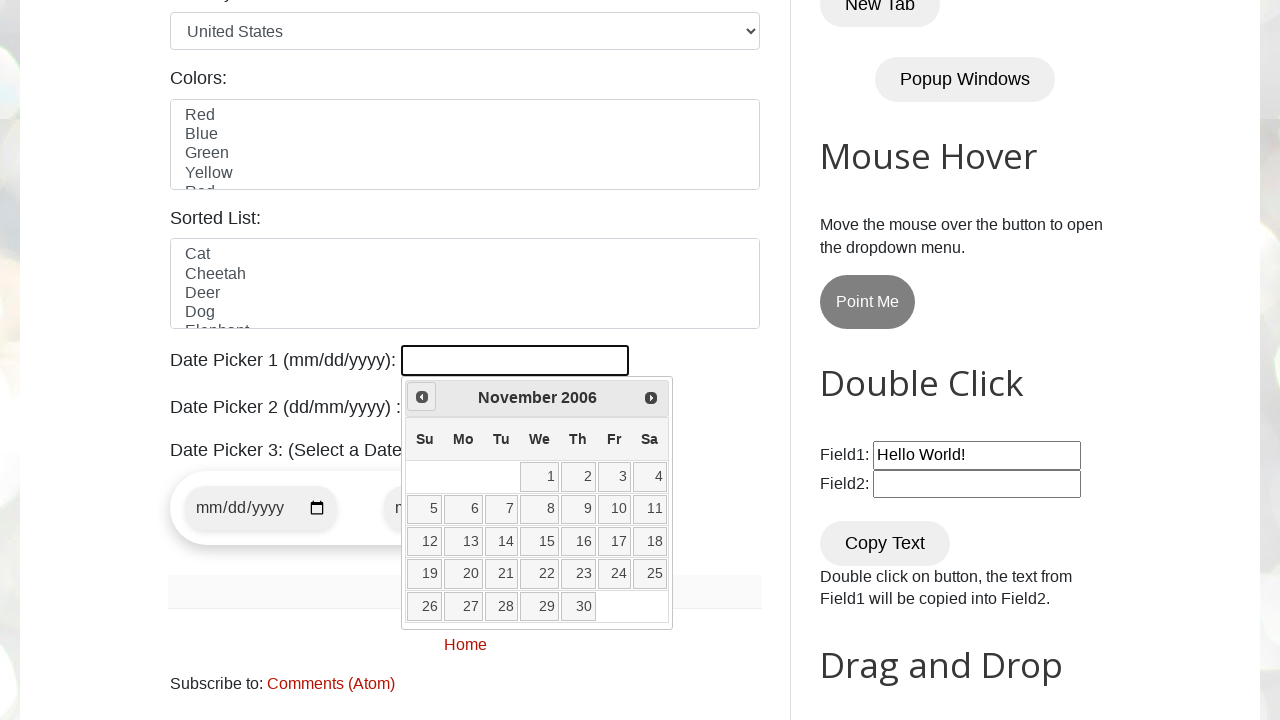

Waited for calendar to update after month navigation
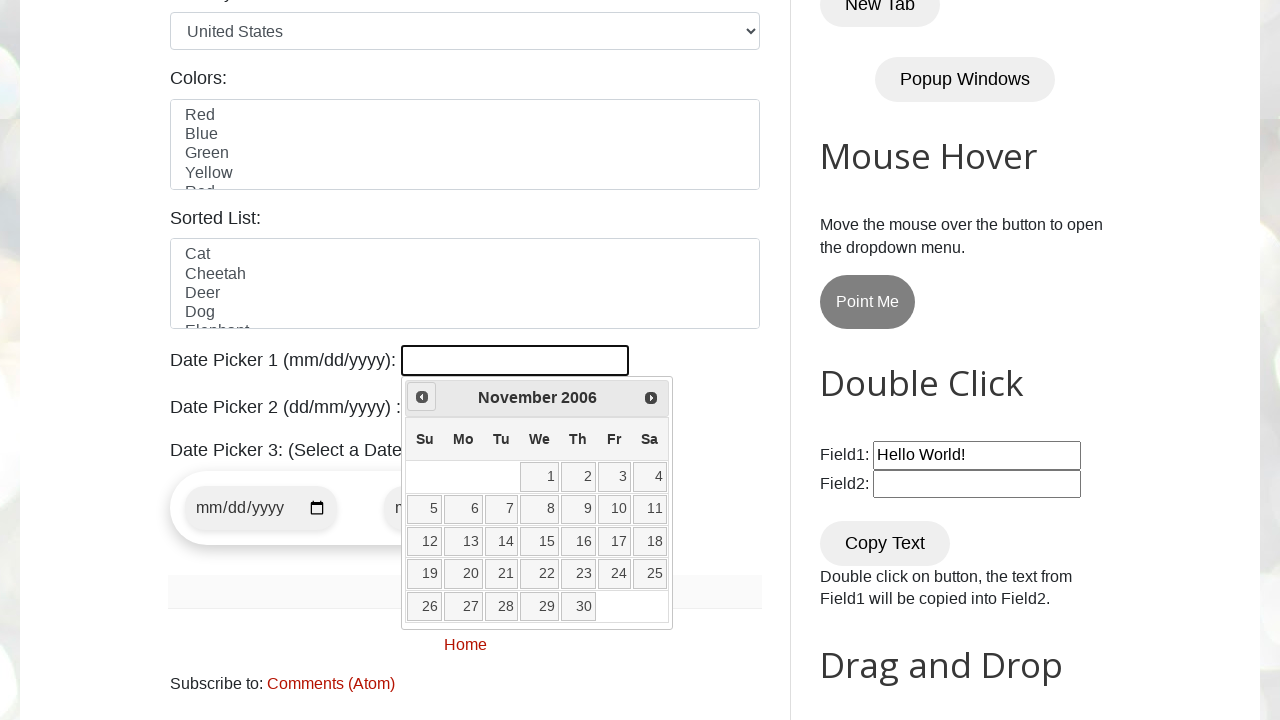

Retrieved current date from calendar: November 2006
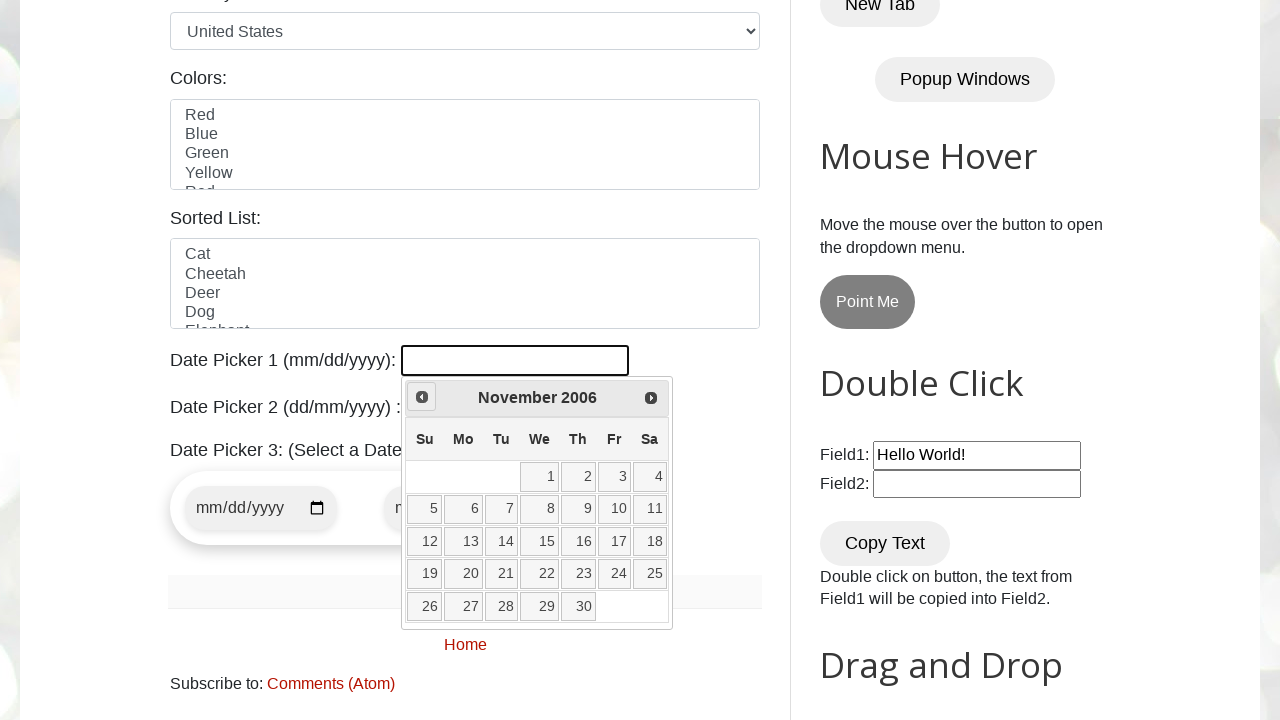

Clicked previous month button to navigate backwards from November 2006 at (422, 397) on a[data-handler='prev']
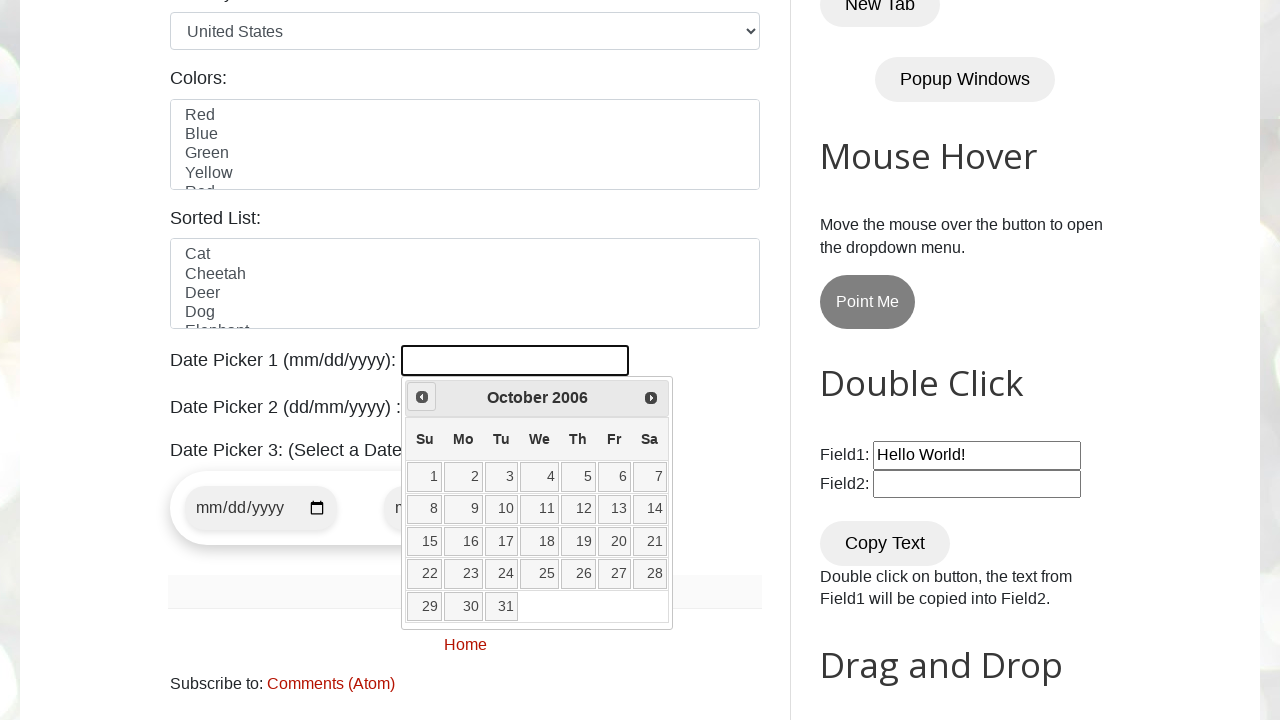

Waited for calendar to update after month navigation
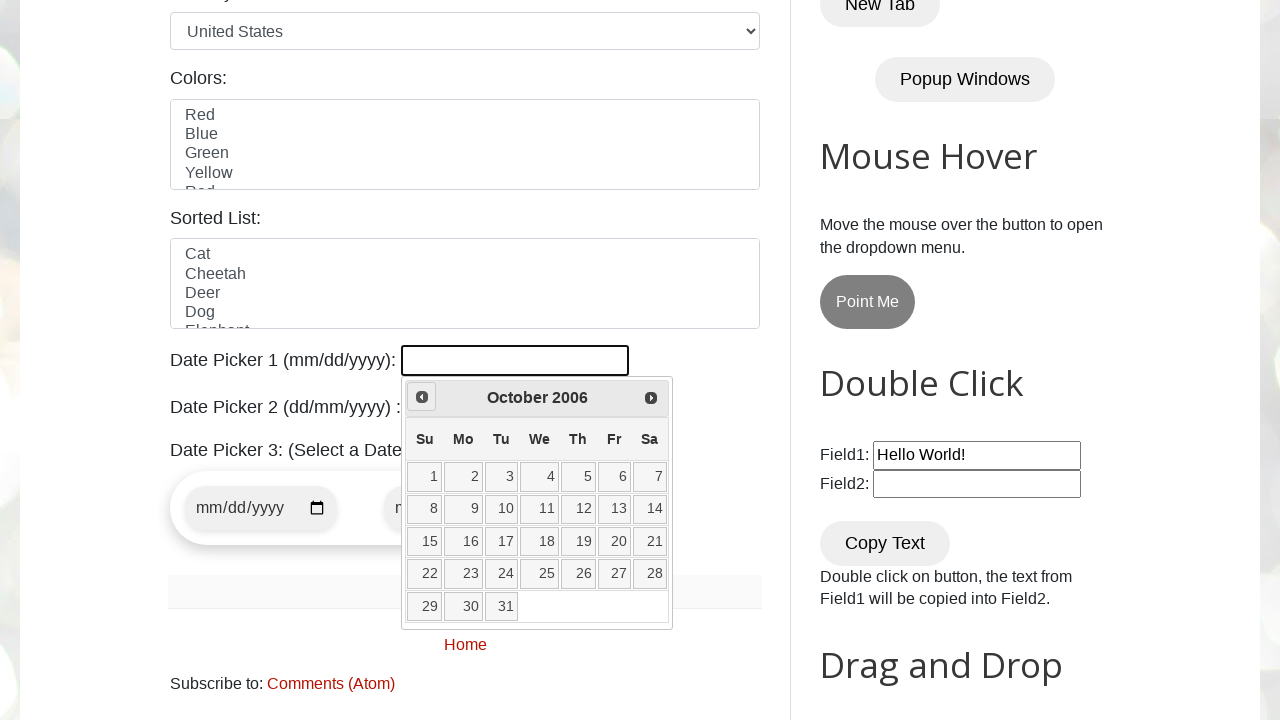

Retrieved current date from calendar: October 2006
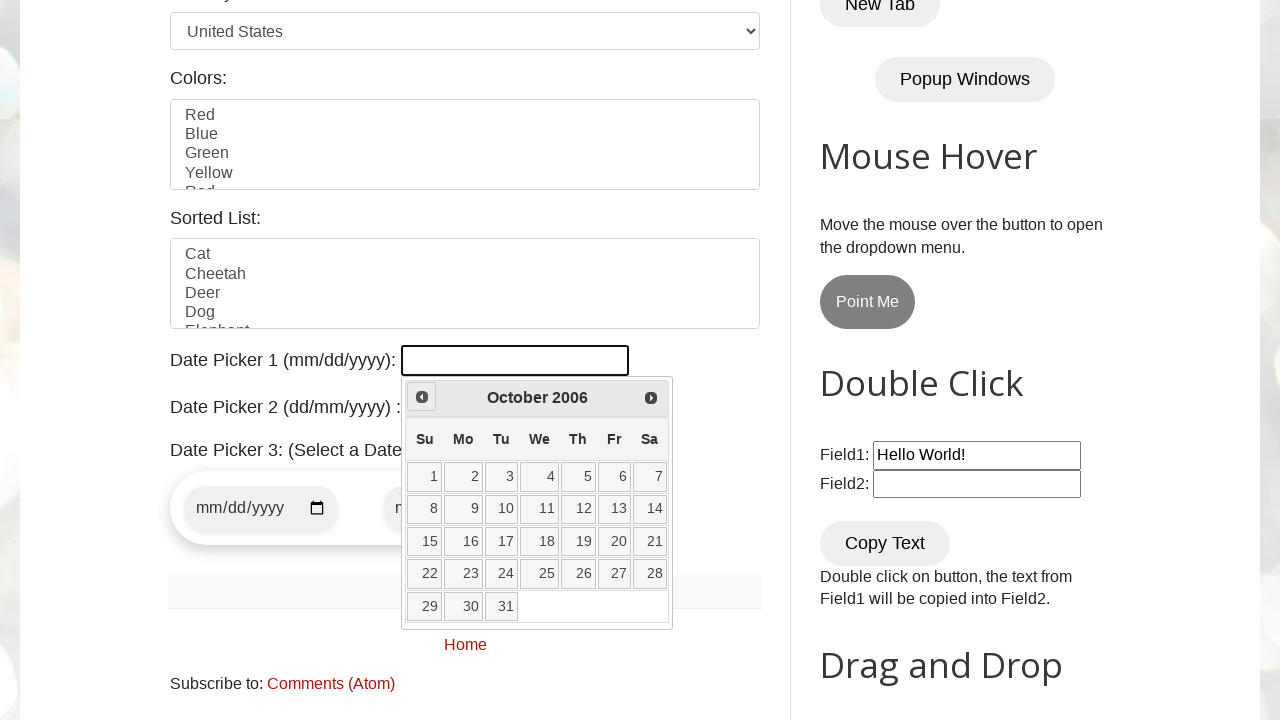

Clicked previous month button to navigate backwards from October 2006 at (422, 397) on a[data-handler='prev']
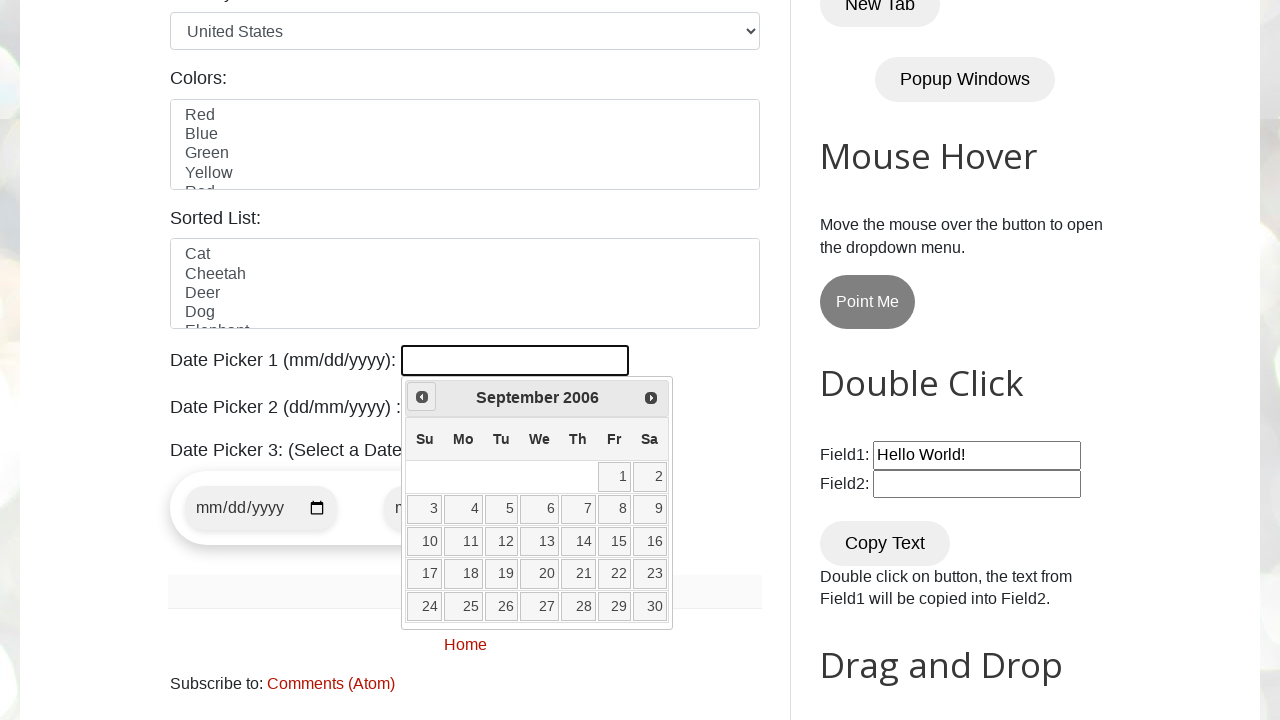

Waited for calendar to update after month navigation
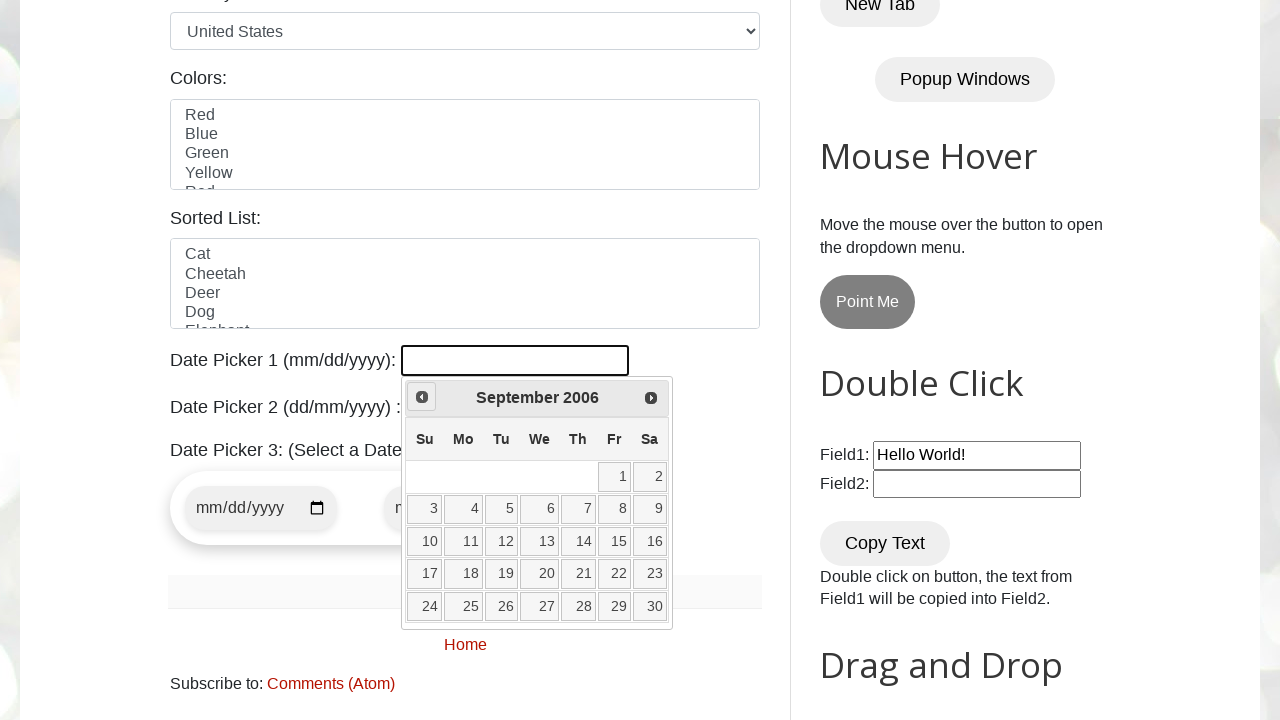

Retrieved current date from calendar: September 2006
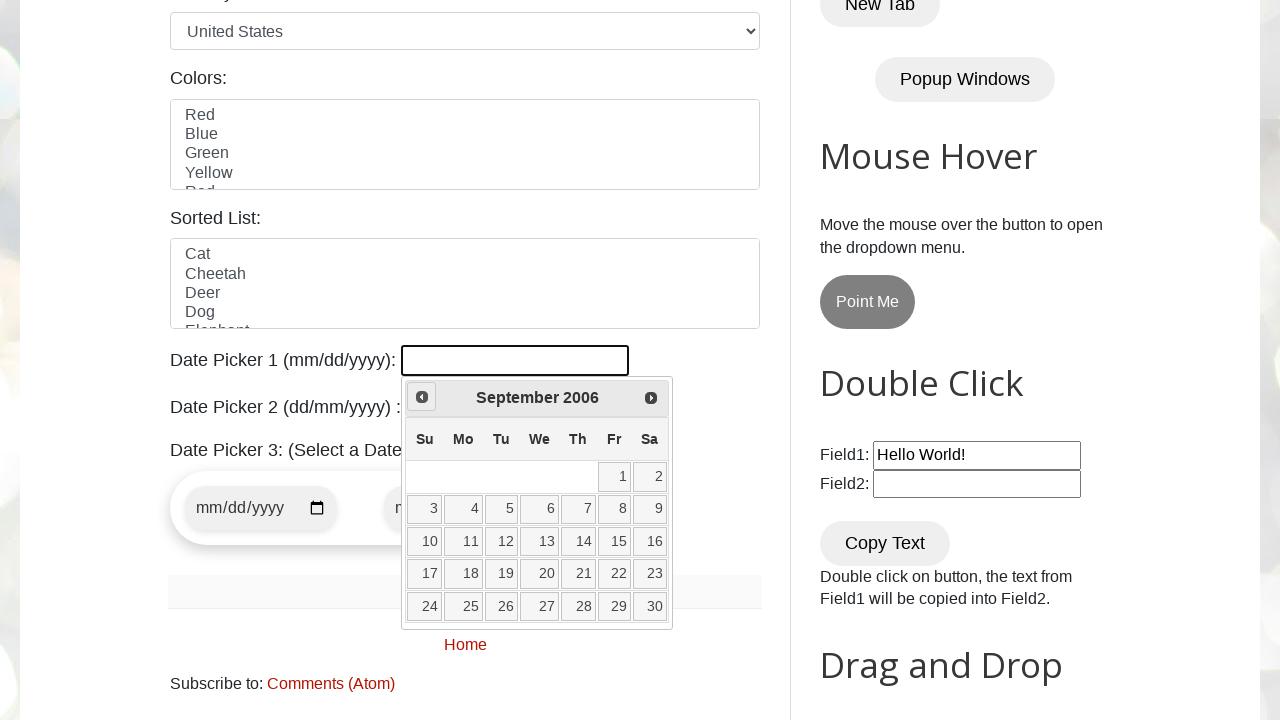

Clicked previous month button to navigate backwards from September 2006 at (422, 397) on a[data-handler='prev']
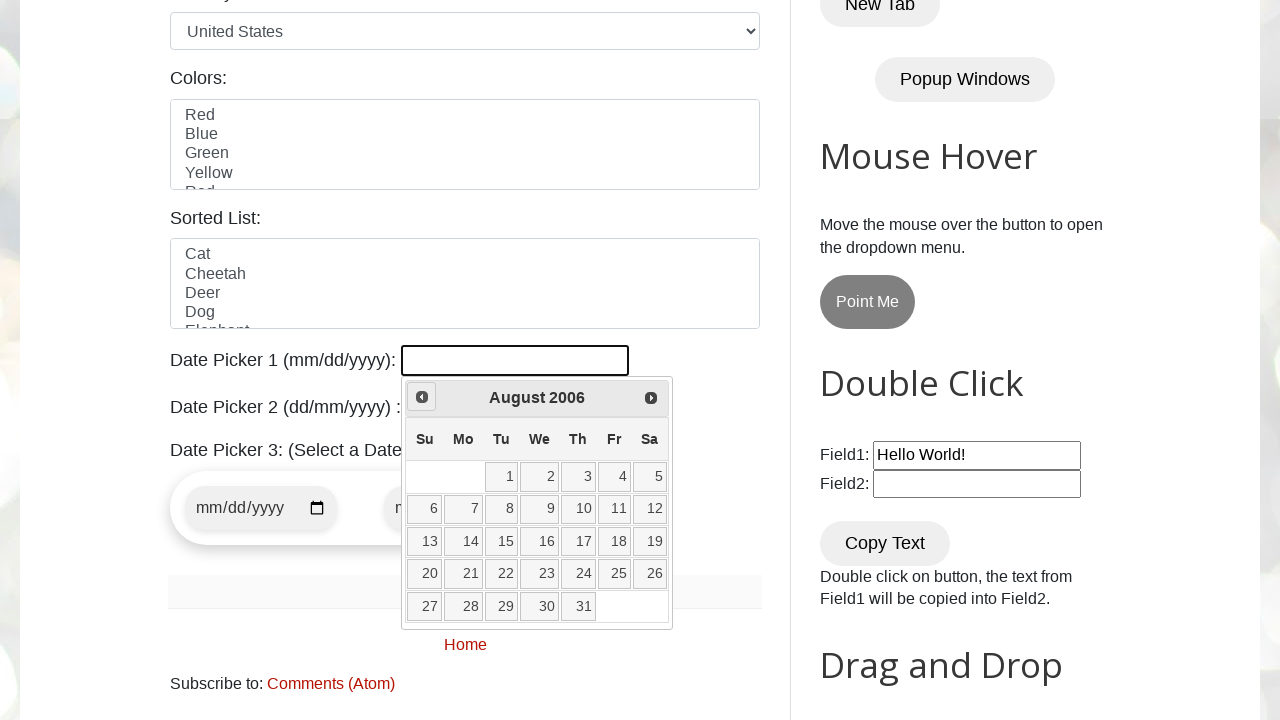

Waited for calendar to update after month navigation
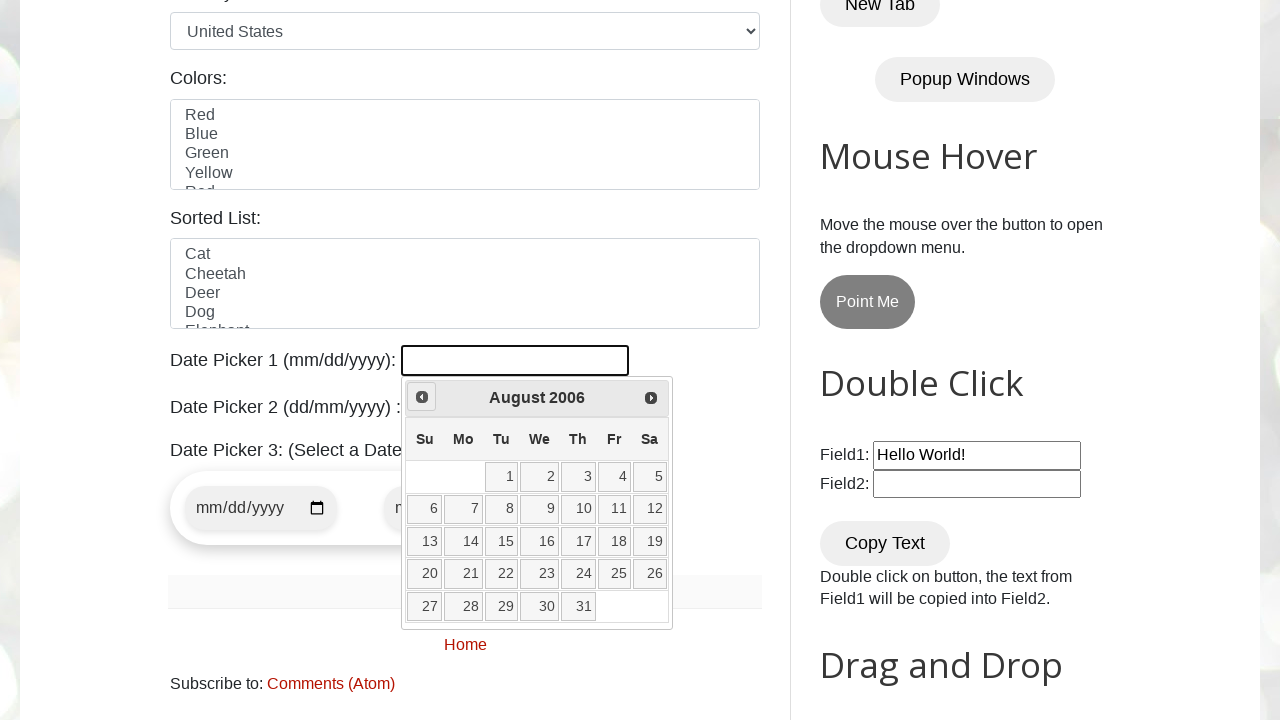

Retrieved current date from calendar: August 2006
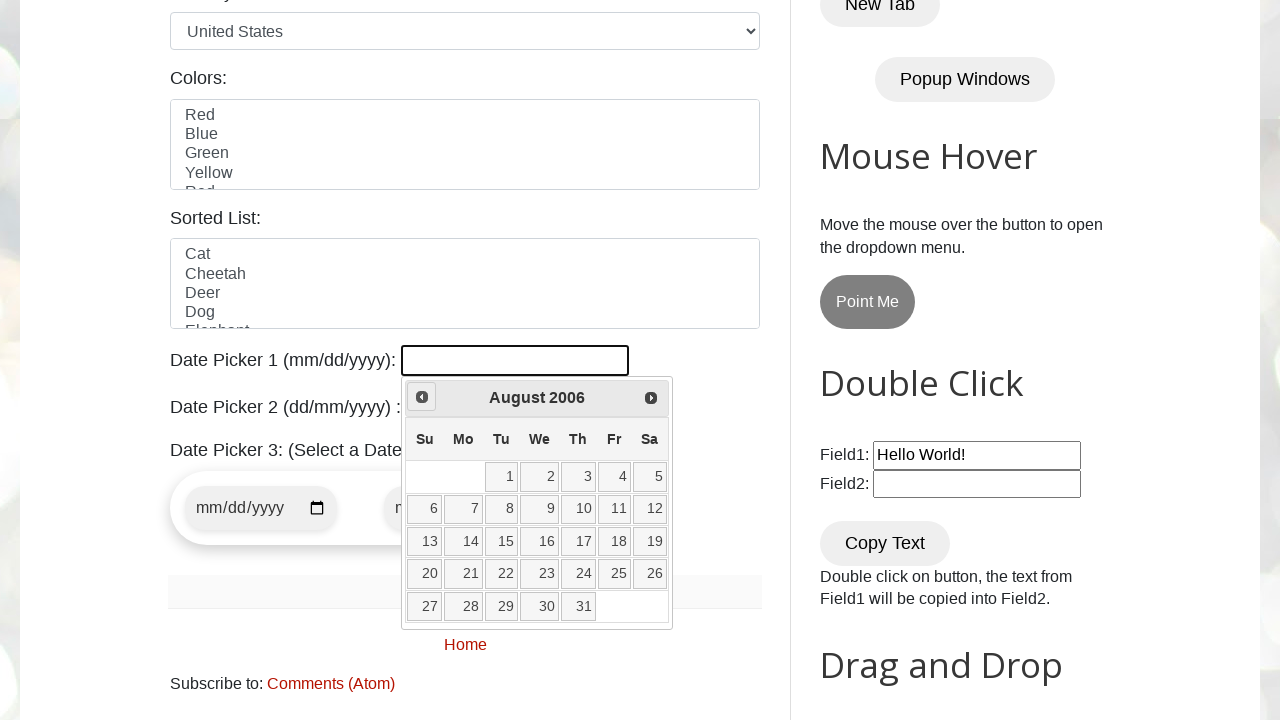

Clicked previous month button to navigate backwards from August 2006 at (422, 397) on a[data-handler='prev']
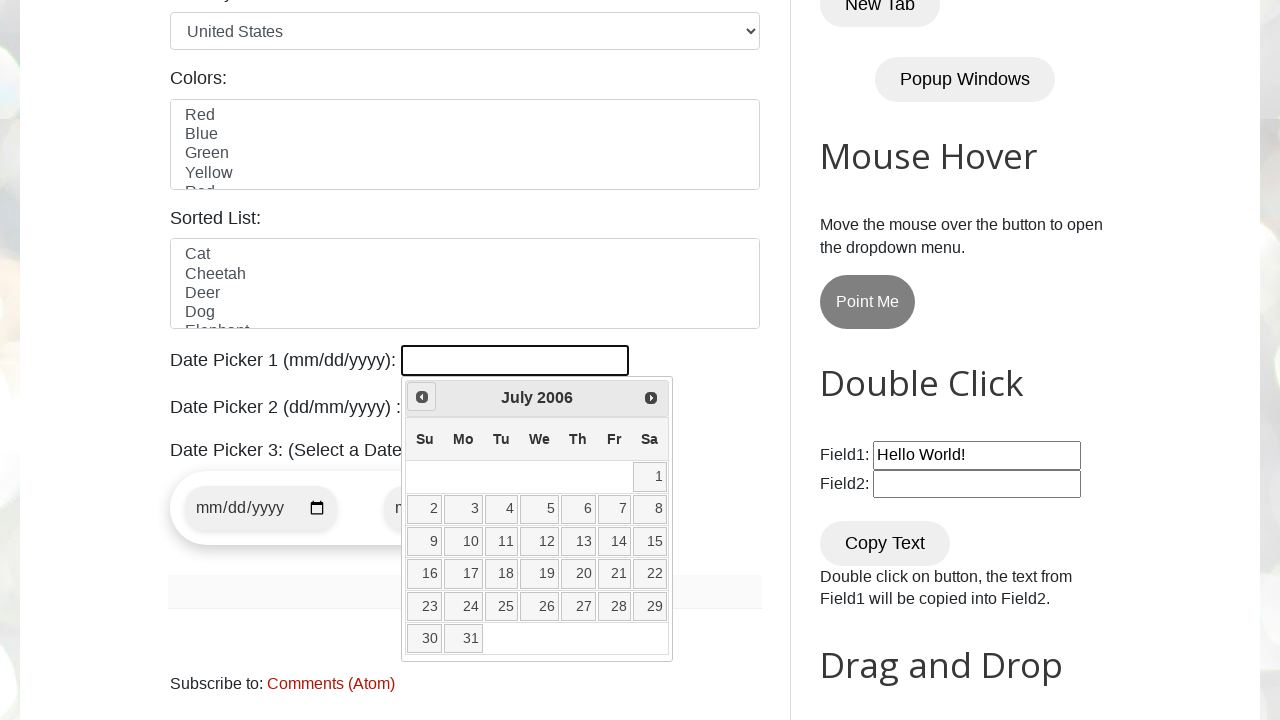

Waited for calendar to update after month navigation
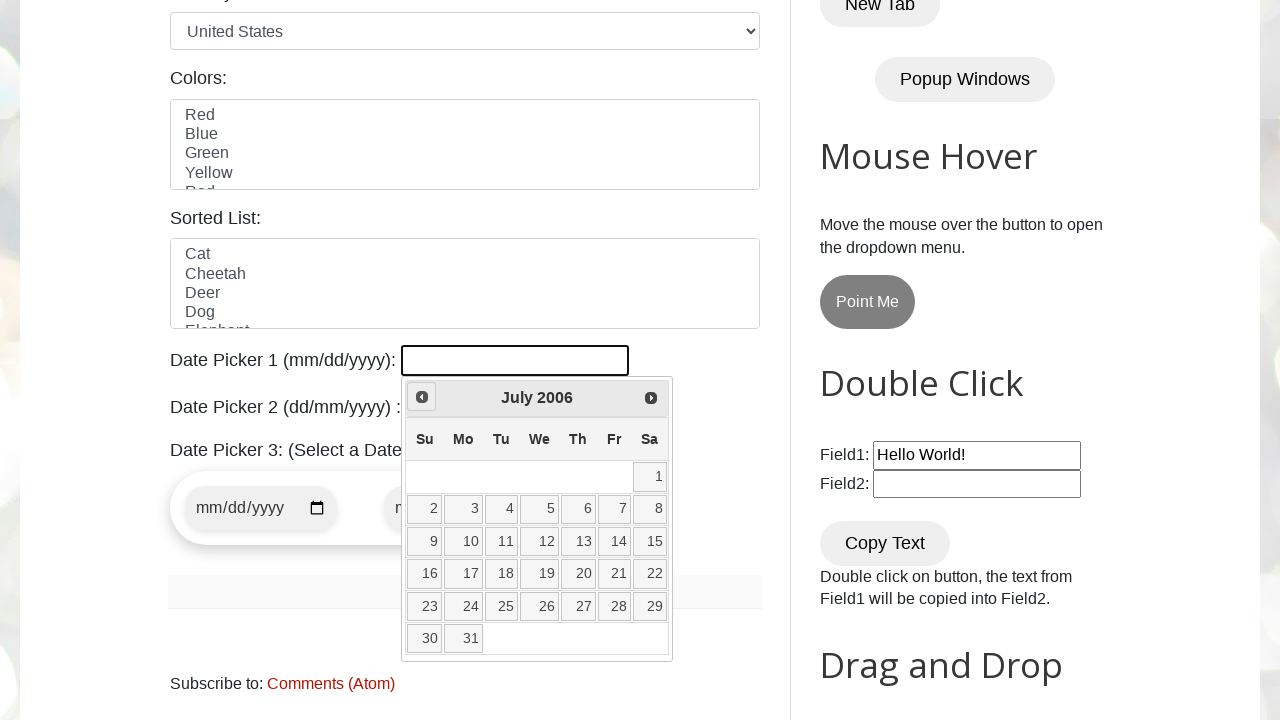

Retrieved current date from calendar: July 2006
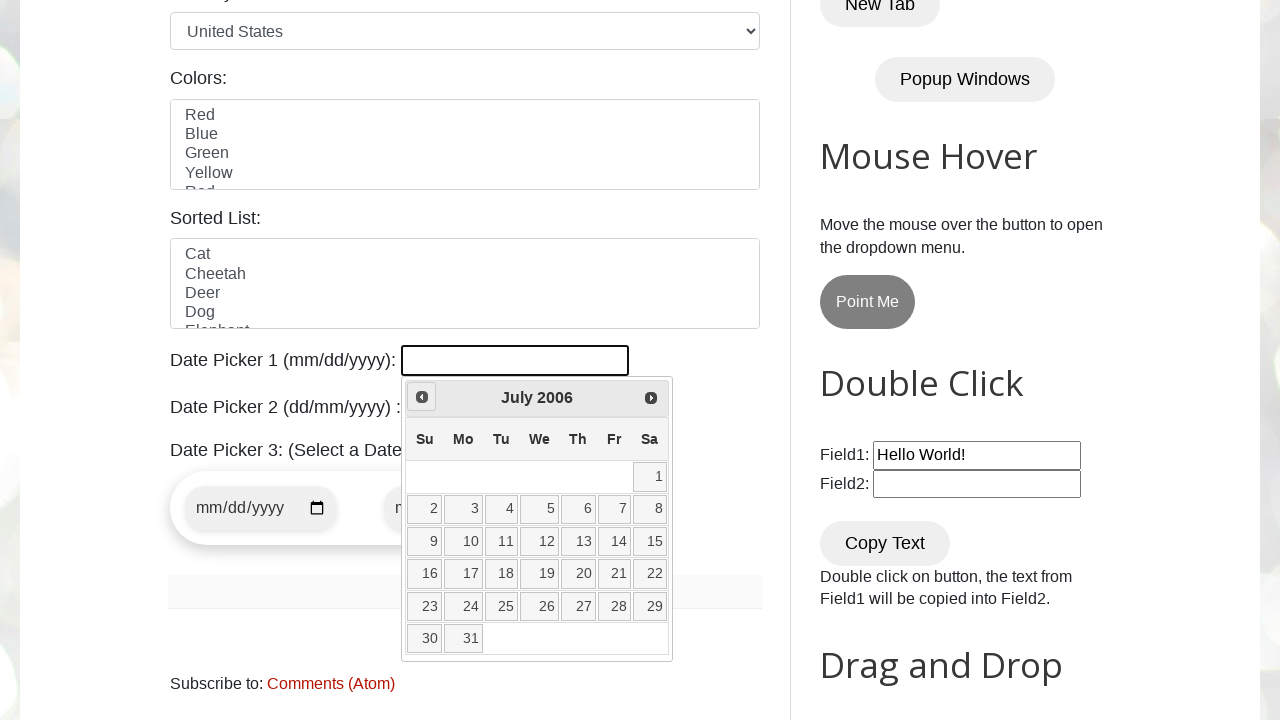

Clicked previous month button to navigate backwards from July 2006 at (422, 397) on a[data-handler='prev']
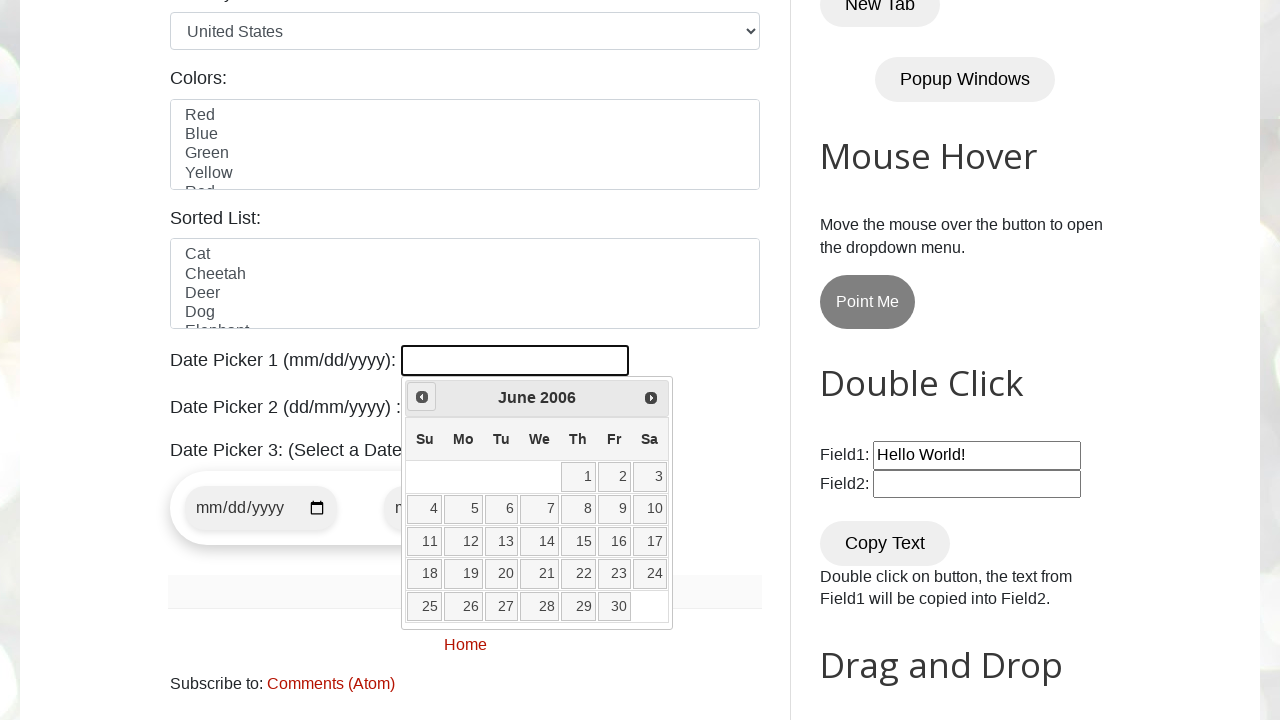

Waited for calendar to update after month navigation
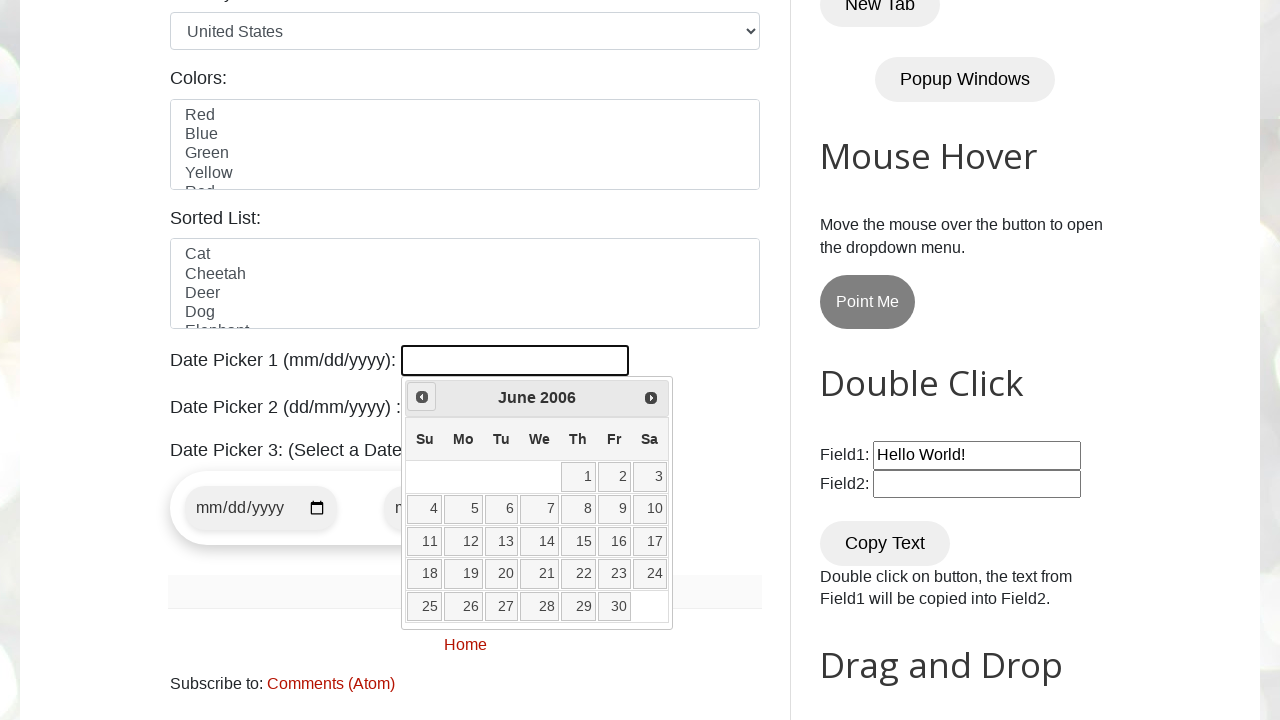

Retrieved current date from calendar: June 2006
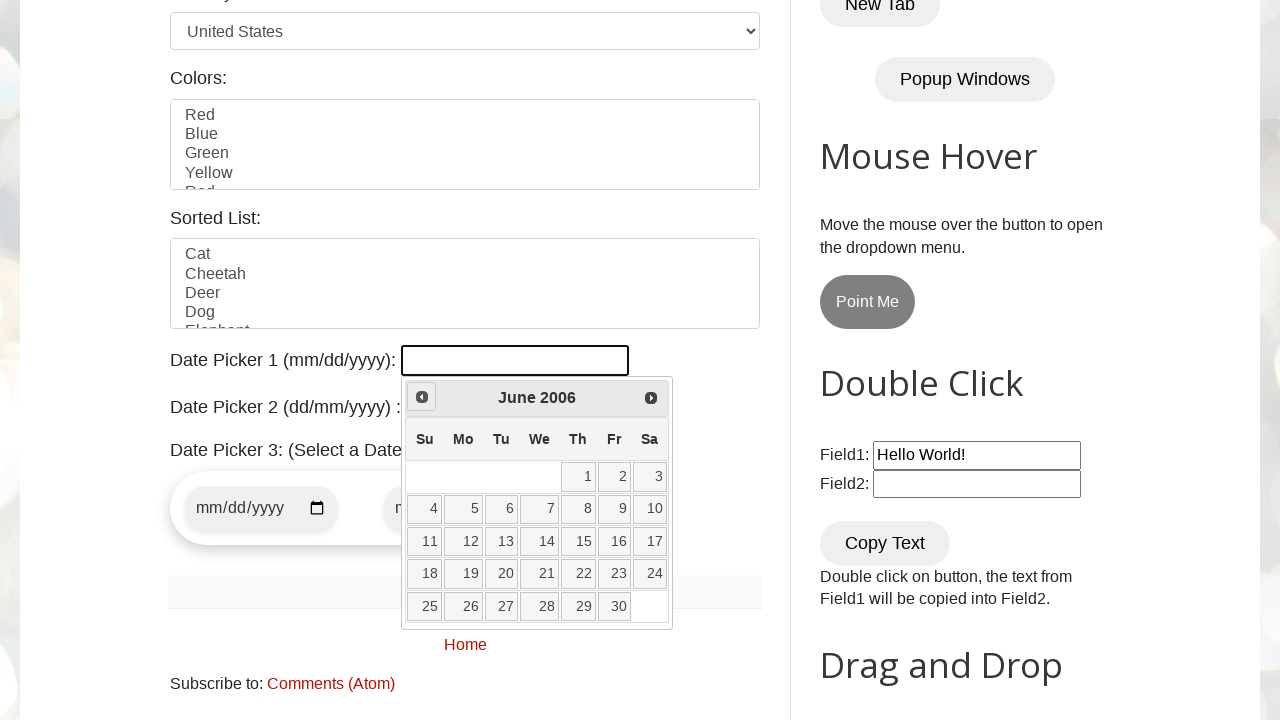

Clicked previous month button to navigate backwards from June 2006 at (422, 397) on a[data-handler='prev']
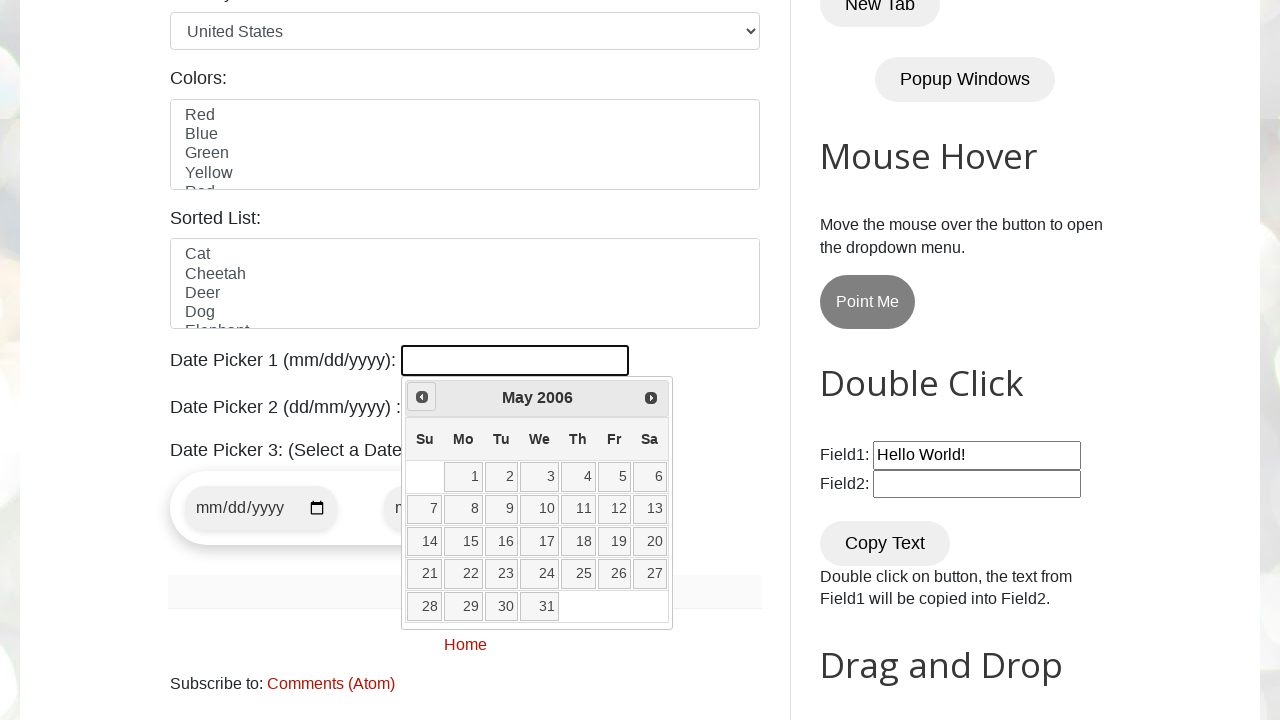

Waited for calendar to update after month navigation
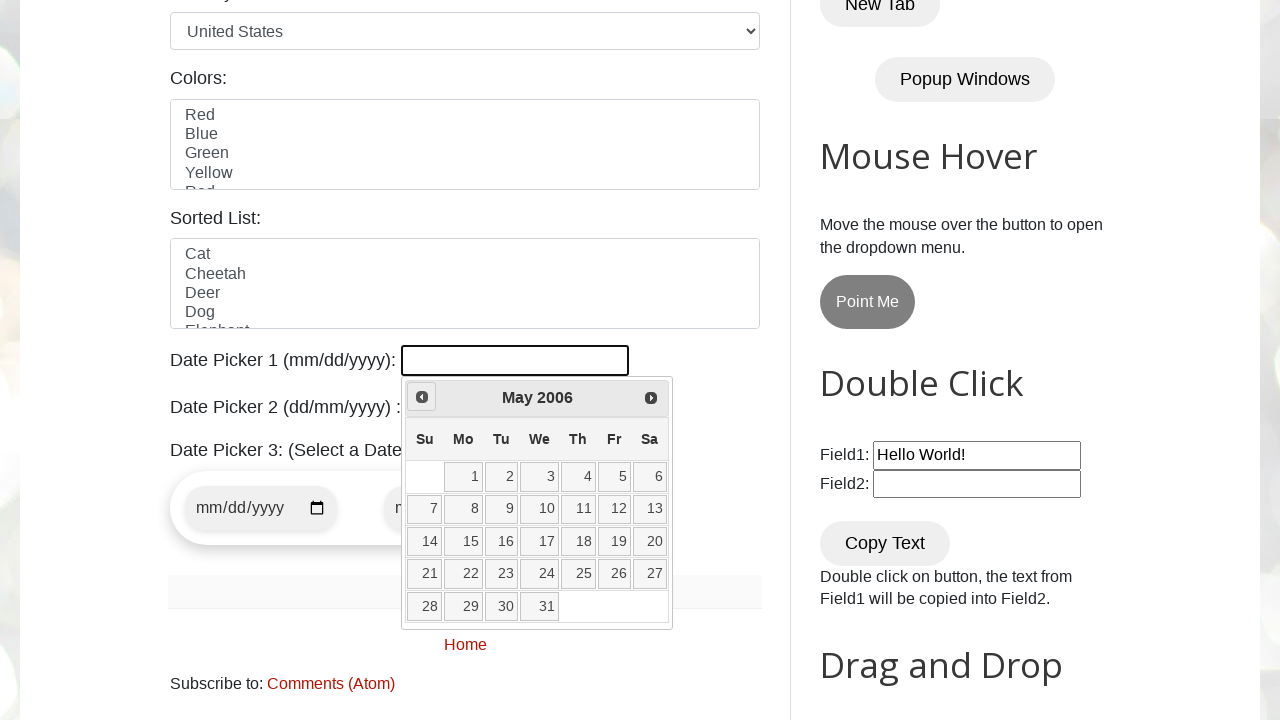

Retrieved current date from calendar: May 2006
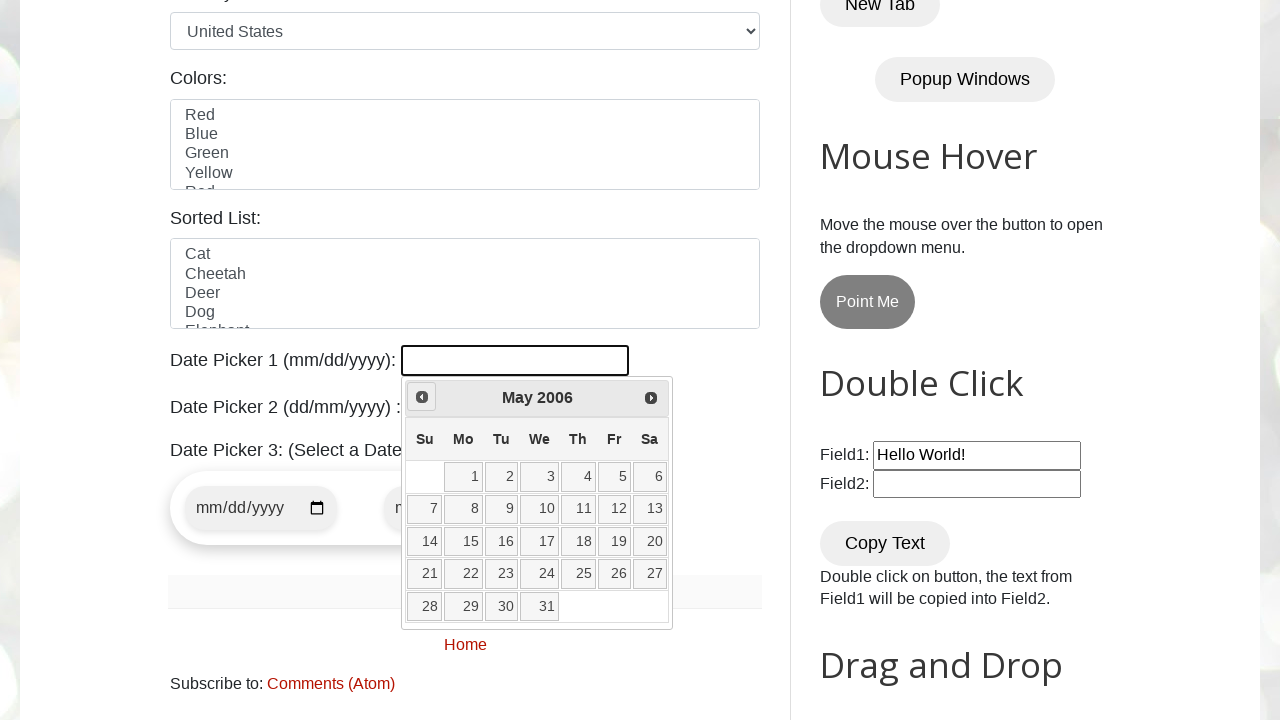

Clicked previous month button to navigate backwards from May 2006 at (422, 397) on a[data-handler='prev']
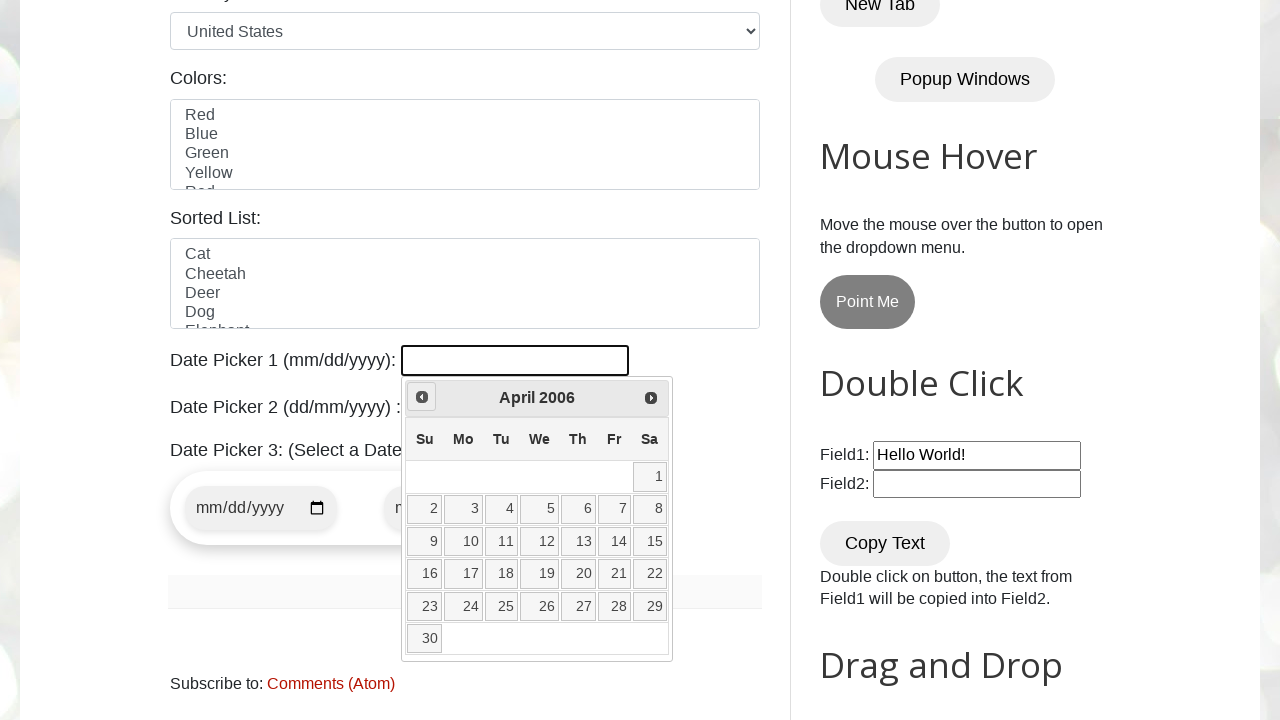

Waited for calendar to update after month navigation
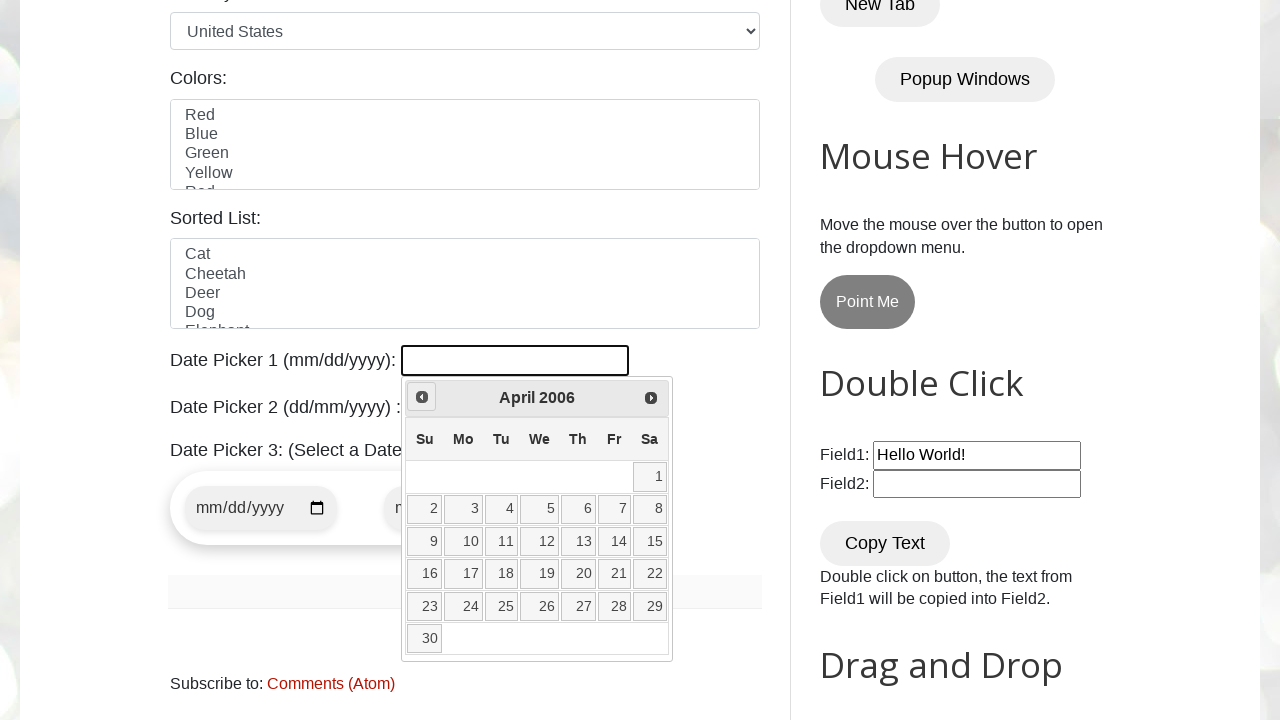

Retrieved current date from calendar: April 2006
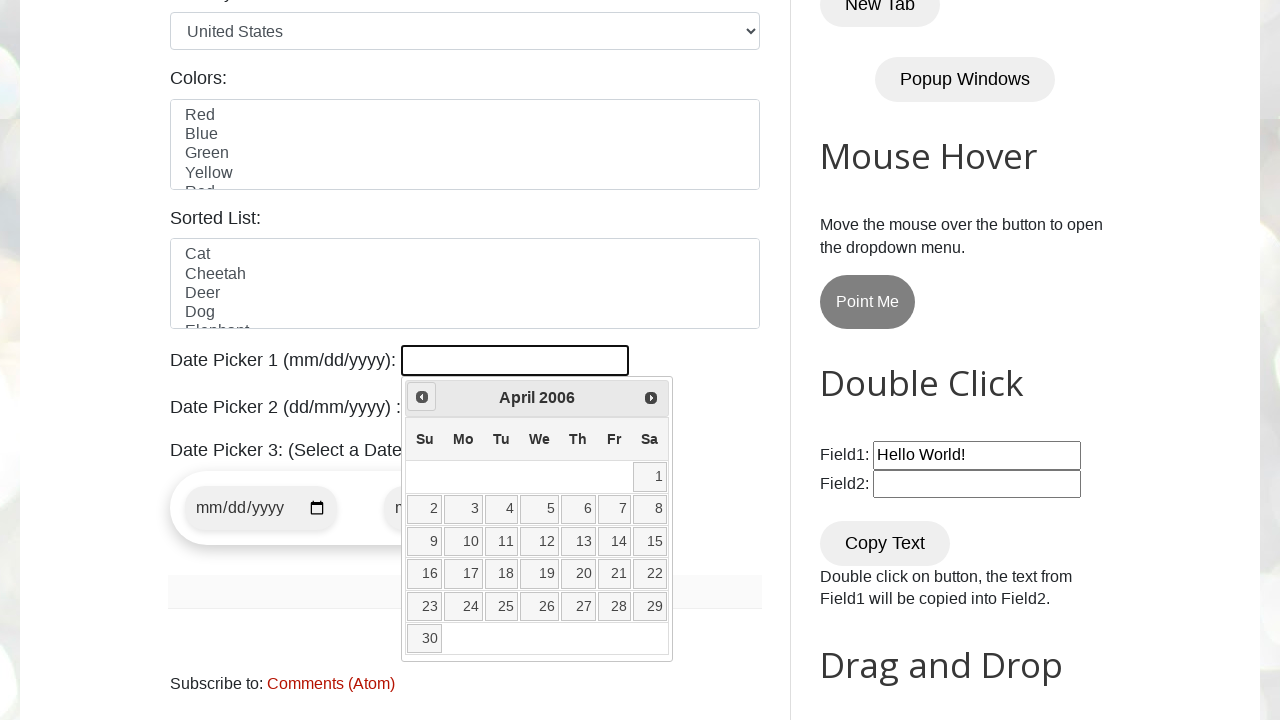

Clicked previous month button to navigate backwards from April 2006 at (422, 397) on a[data-handler='prev']
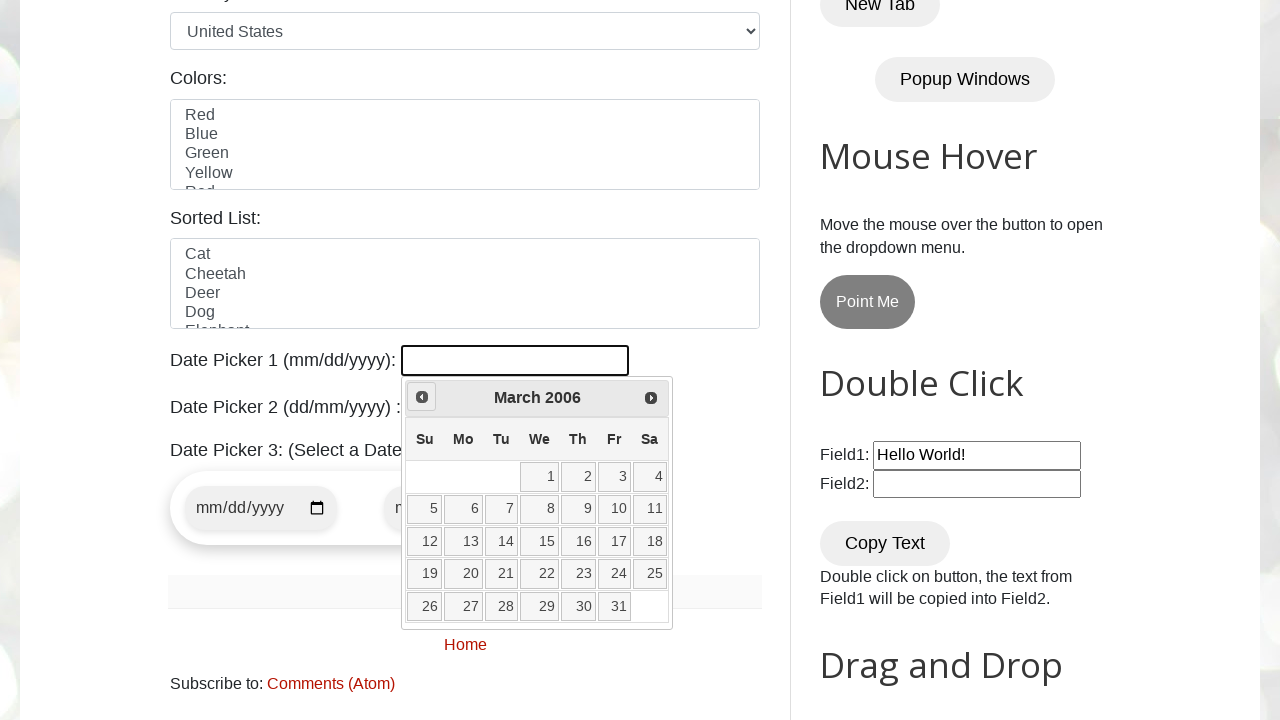

Waited for calendar to update after month navigation
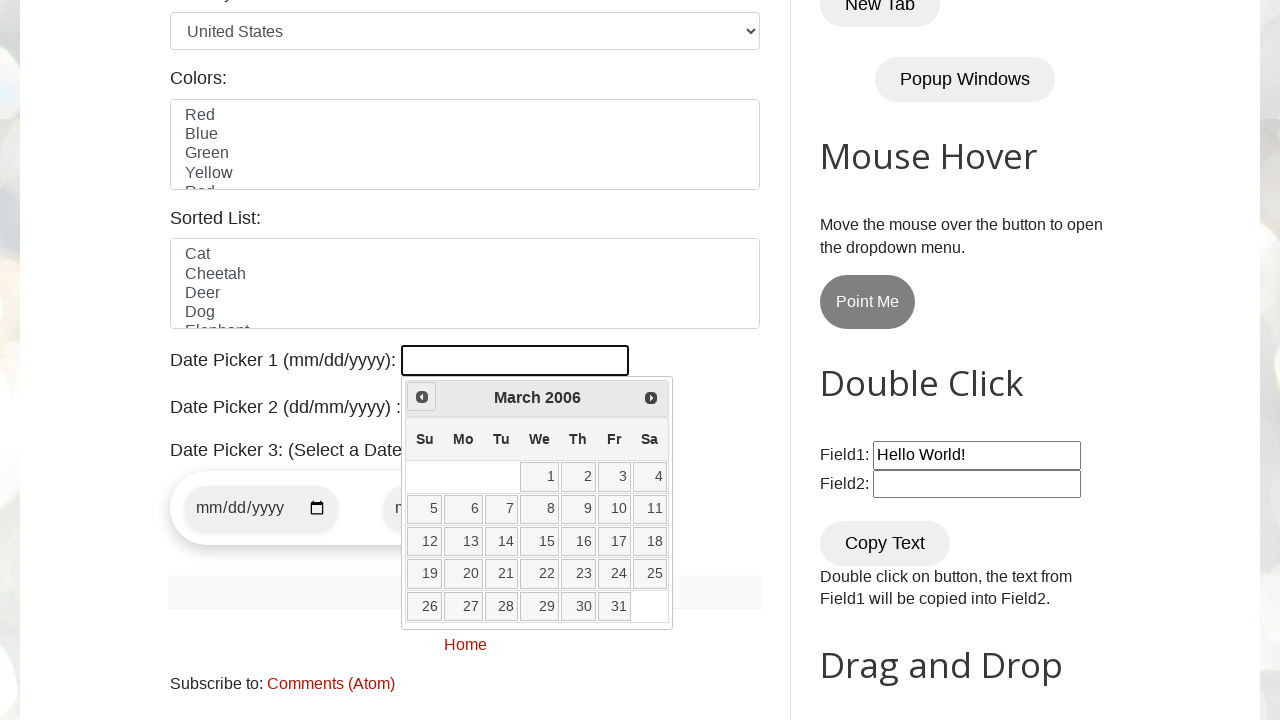

Retrieved current date from calendar: March 2006
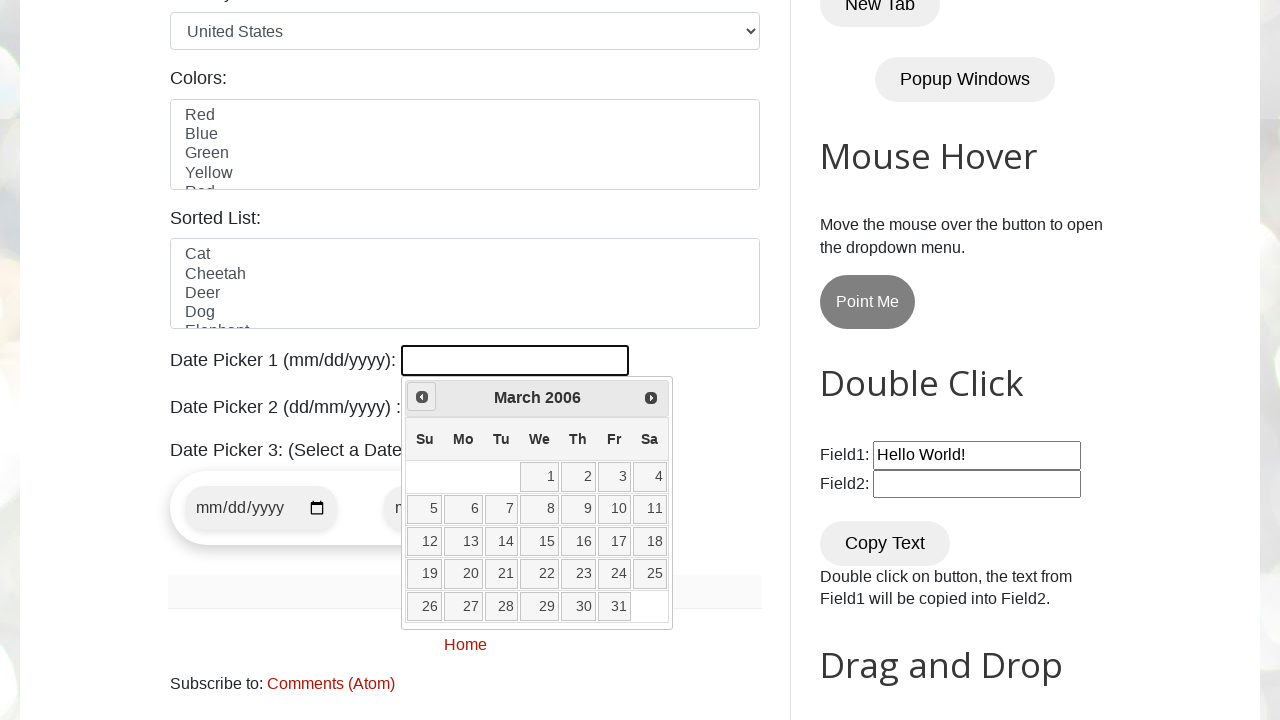

Clicked previous month button to navigate backwards from March 2006 at (422, 397) on a[data-handler='prev']
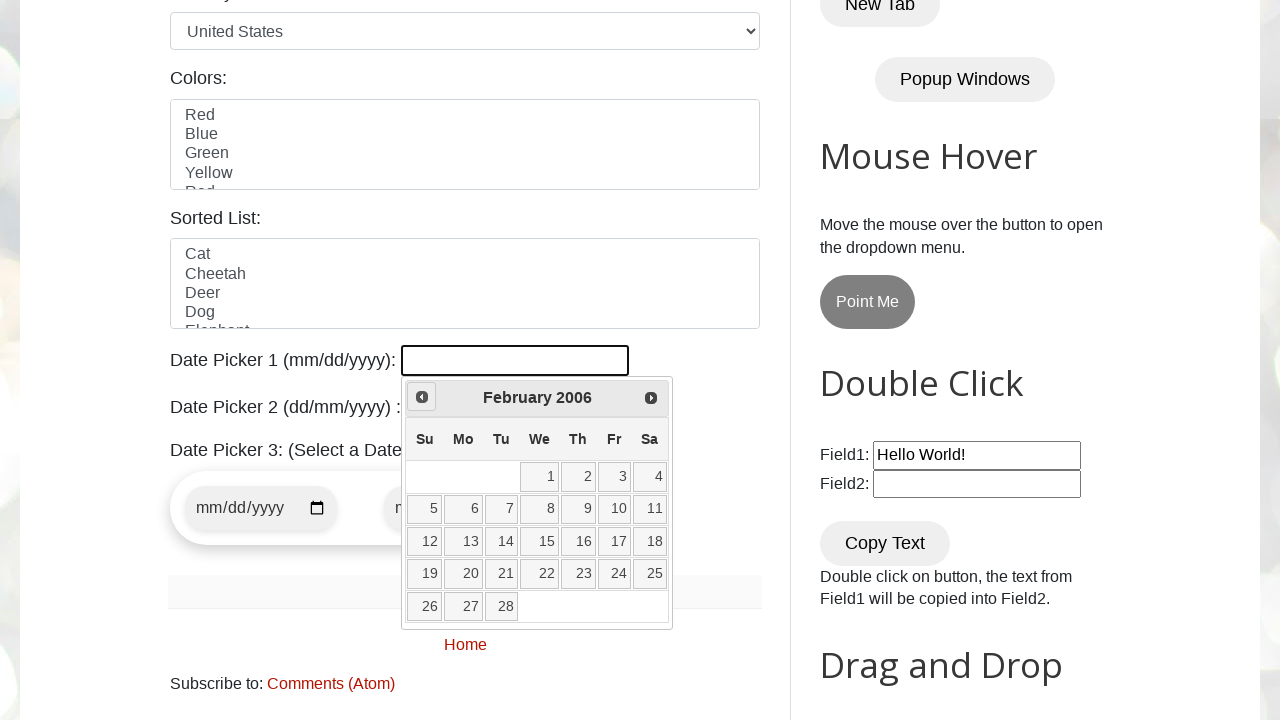

Waited for calendar to update after month navigation
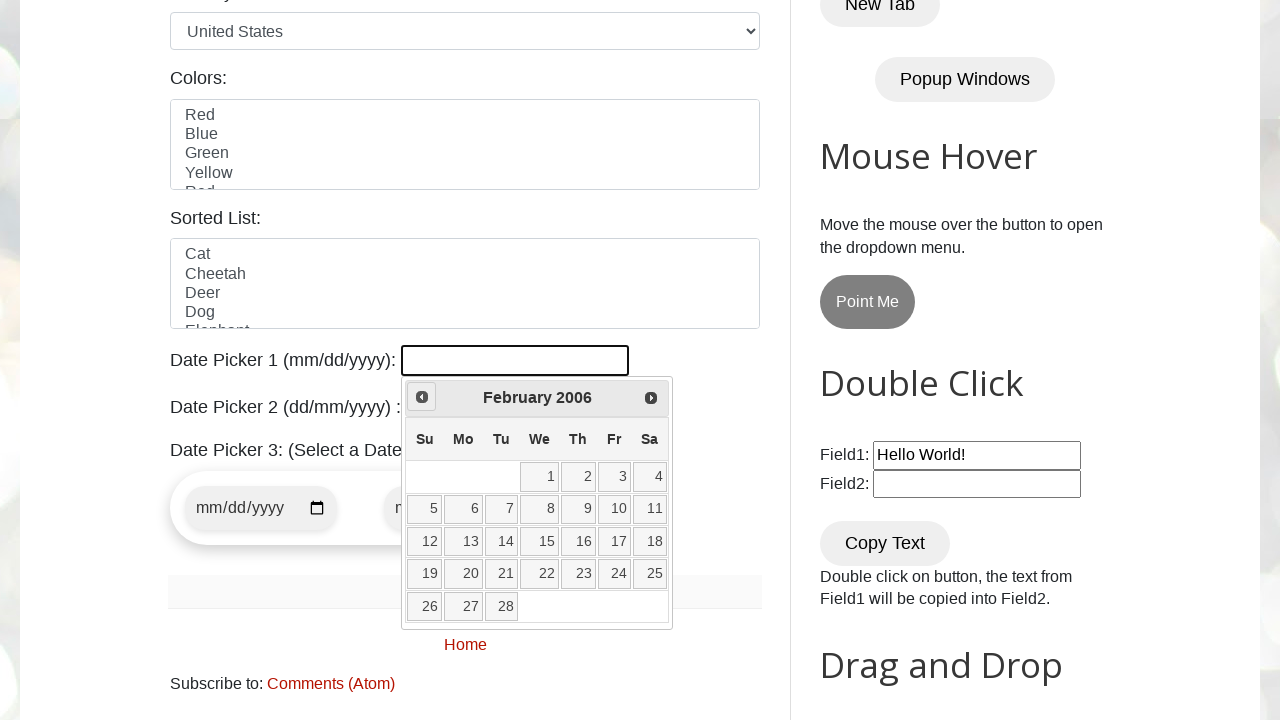

Retrieved current date from calendar: February 2006
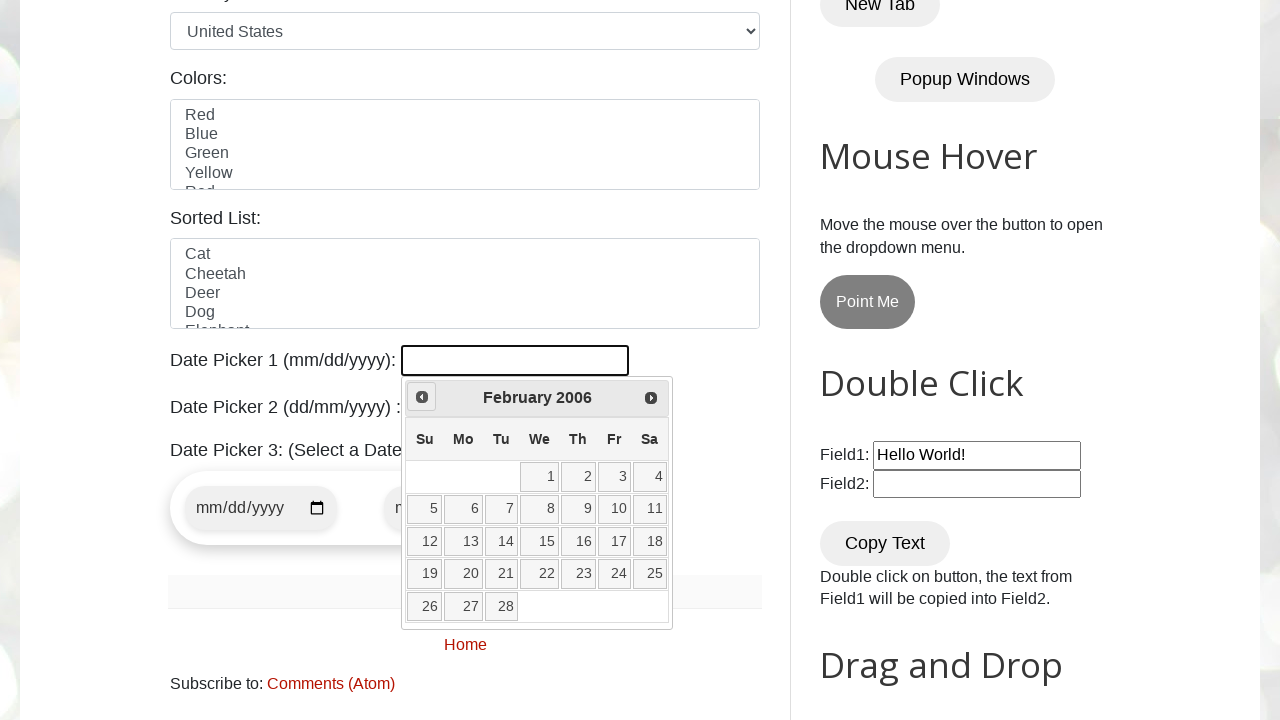

Clicked previous month button to navigate backwards from February 2006 at (422, 397) on a[data-handler='prev']
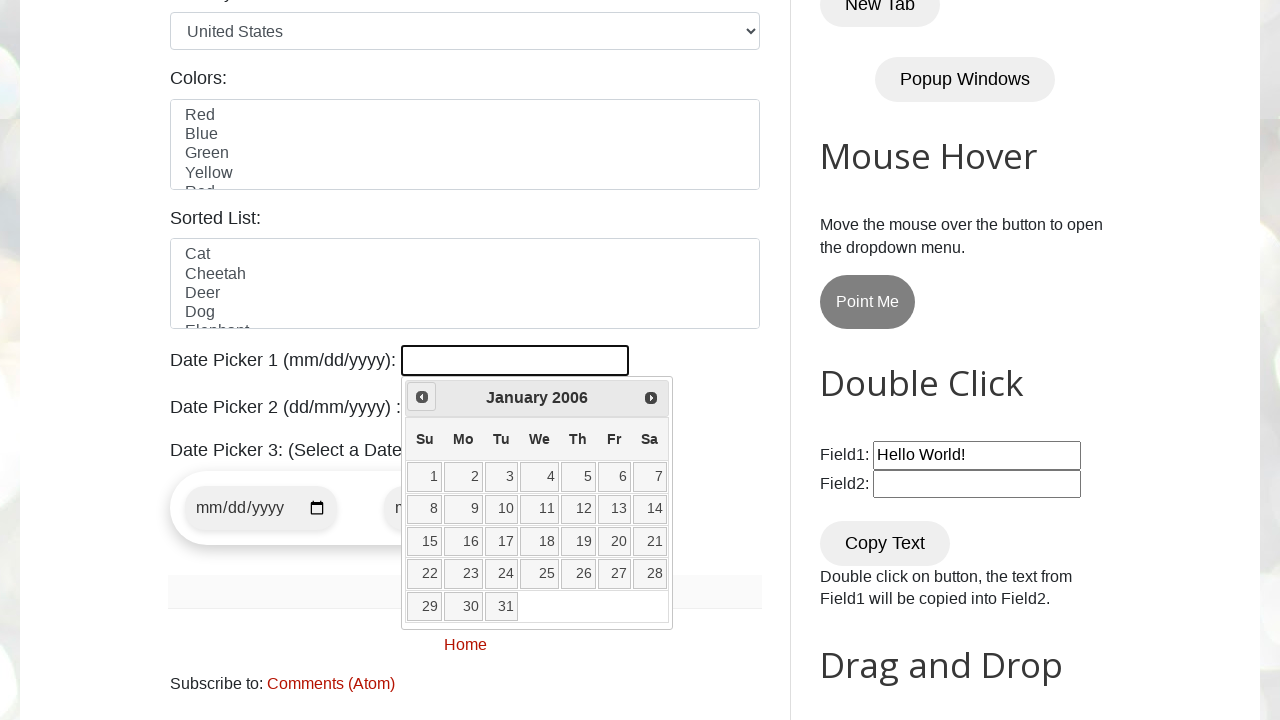

Waited for calendar to update after month navigation
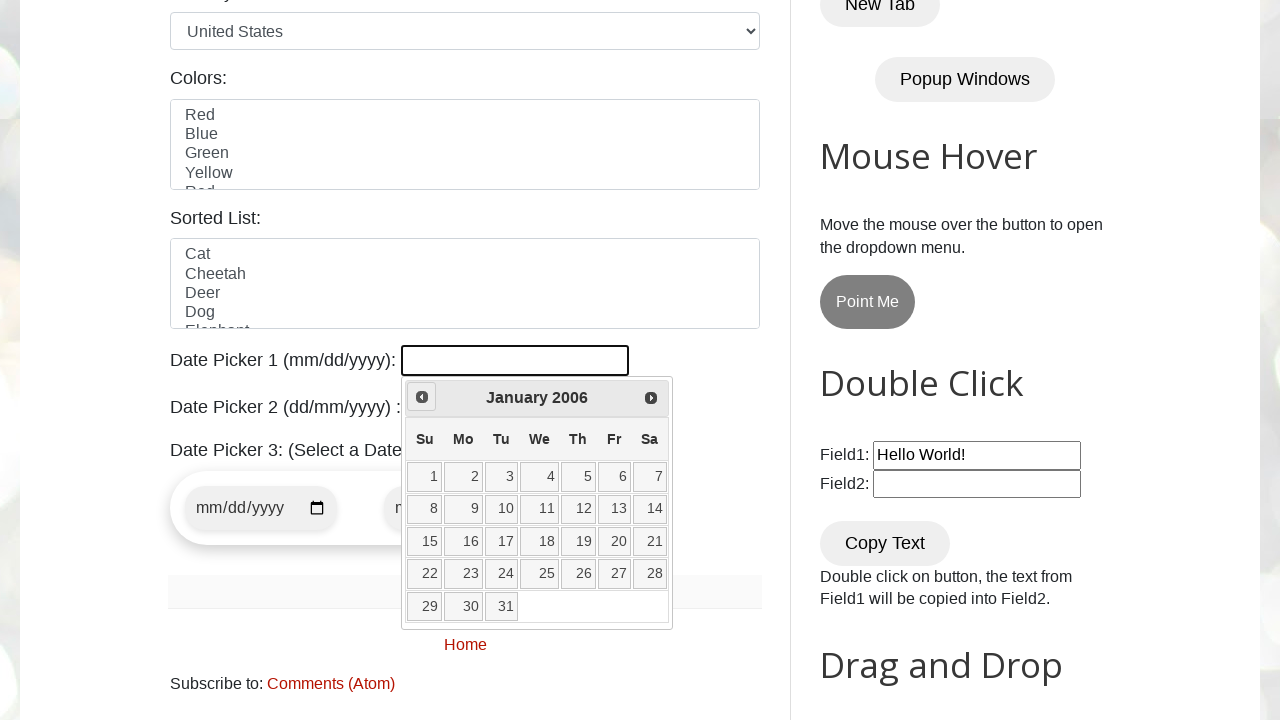

Retrieved current date from calendar: January 2006
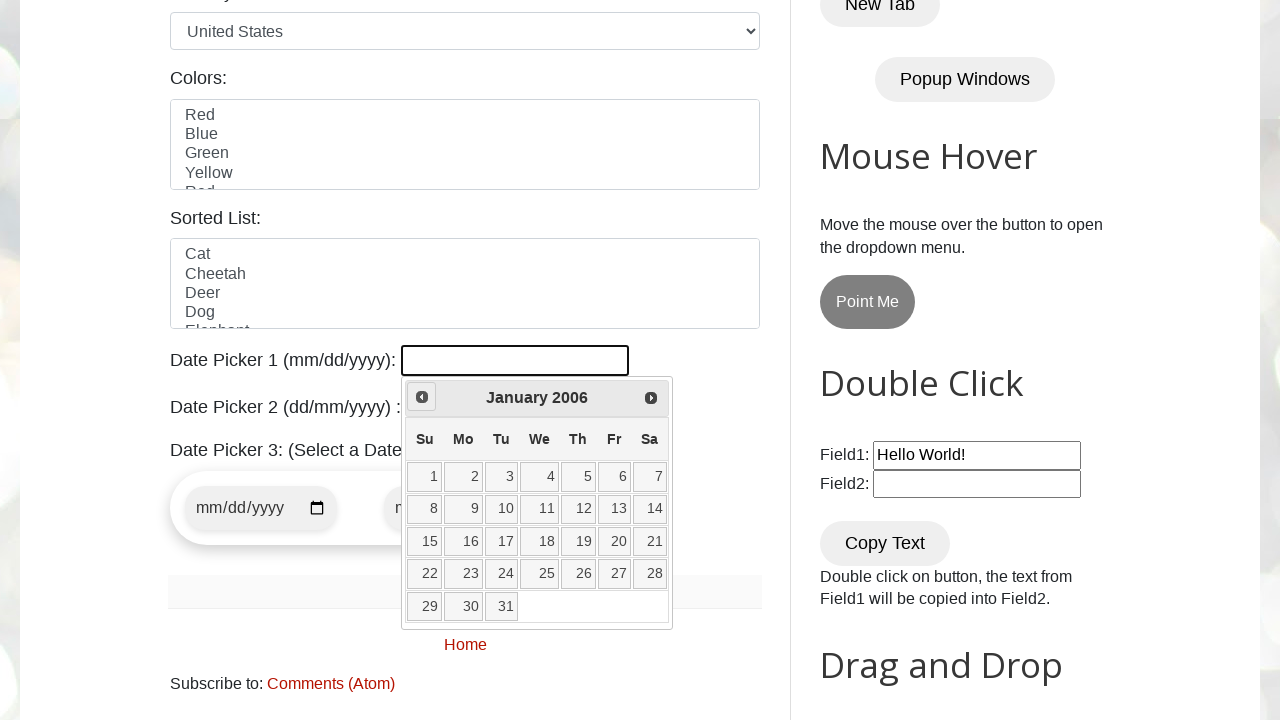

Clicked previous month button to navigate backwards from January 2006 at (422, 397) on a[data-handler='prev']
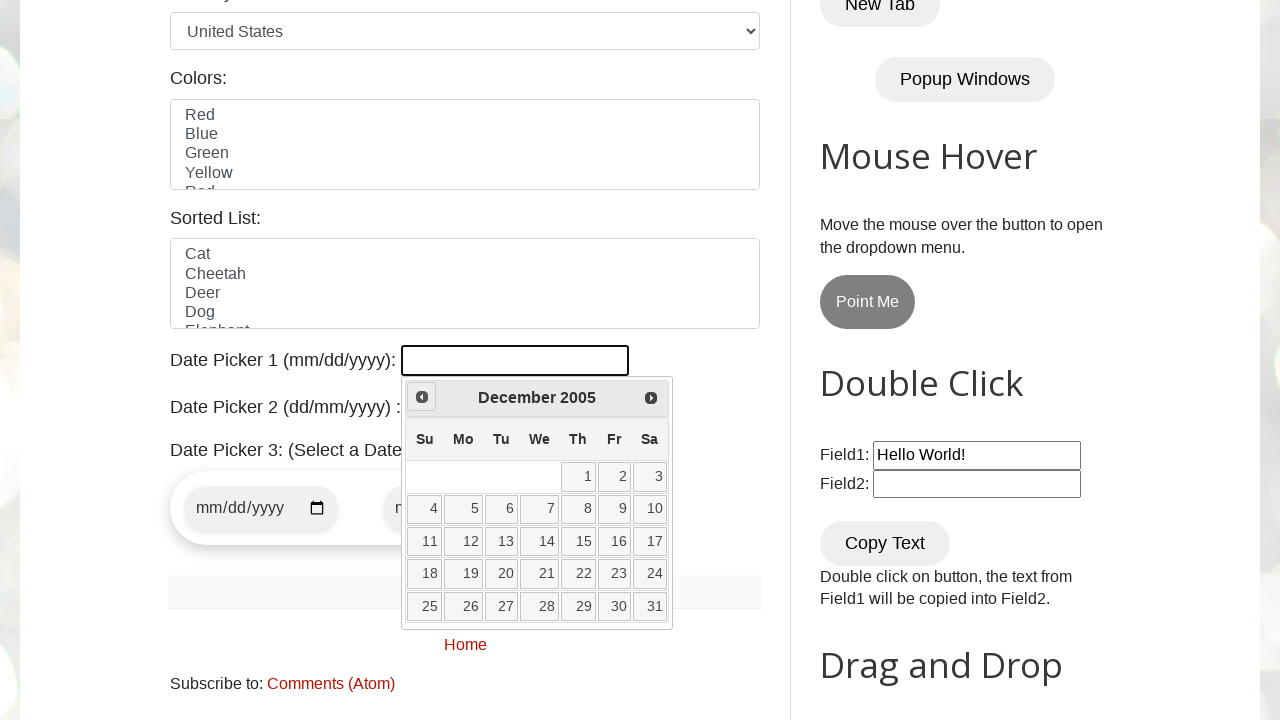

Waited for calendar to update after month navigation
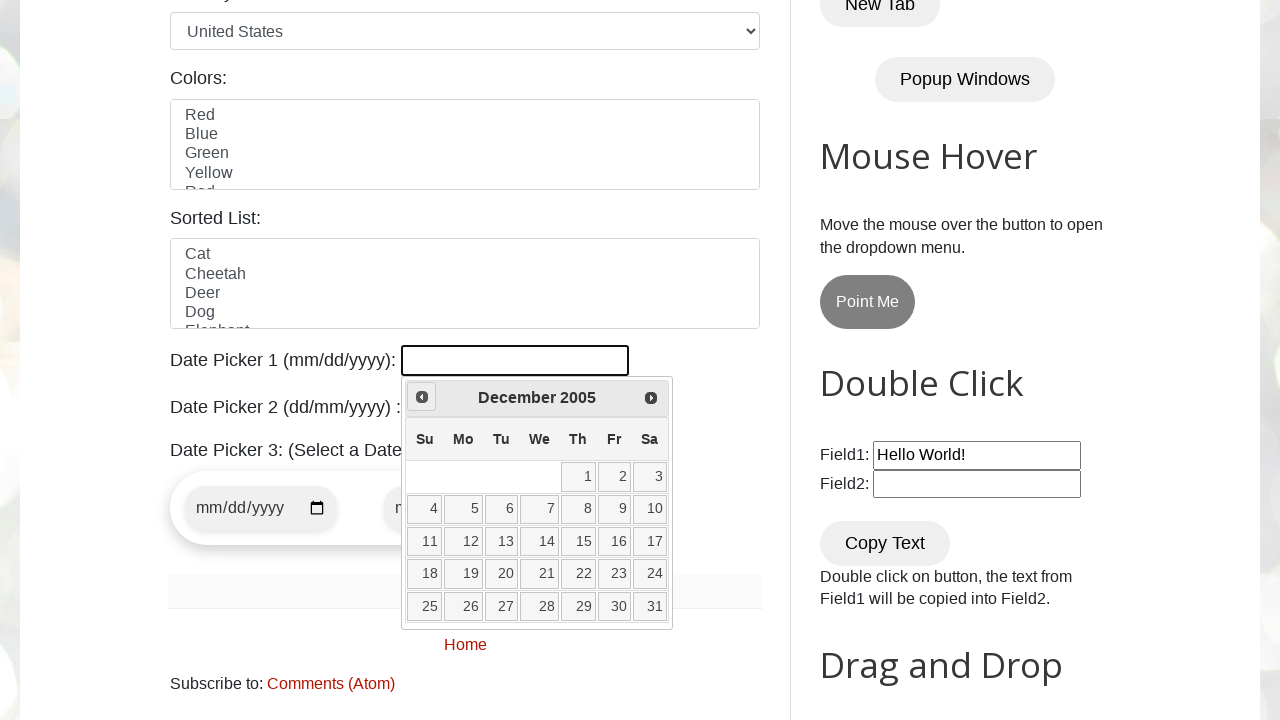

Retrieved current date from calendar: December 2005
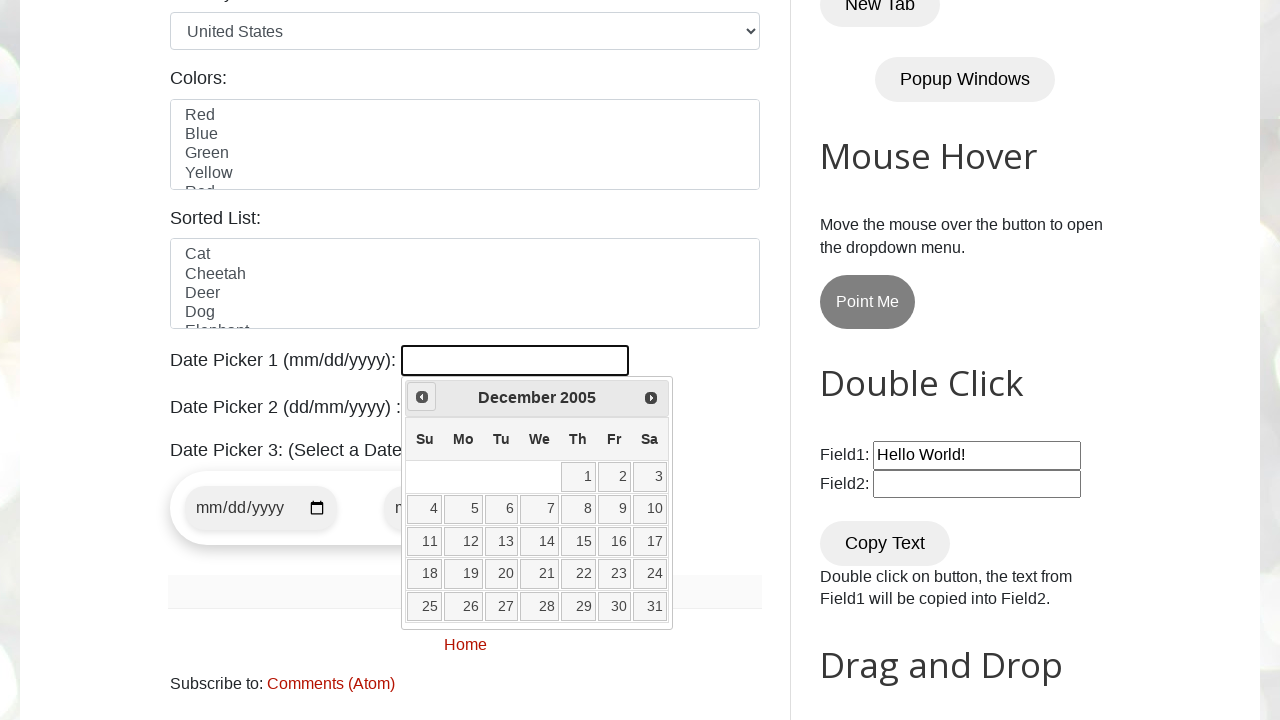

Clicked previous month button to navigate backwards from December 2005 at (422, 397) on a[data-handler='prev']
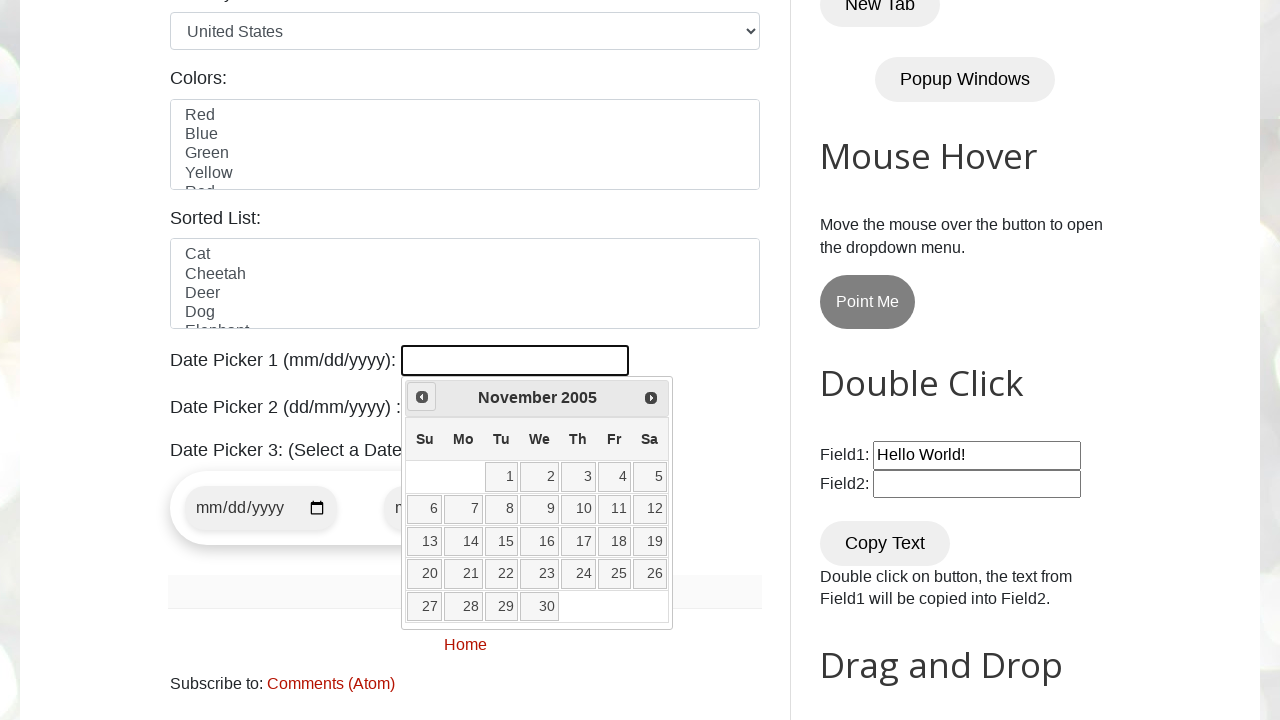

Waited for calendar to update after month navigation
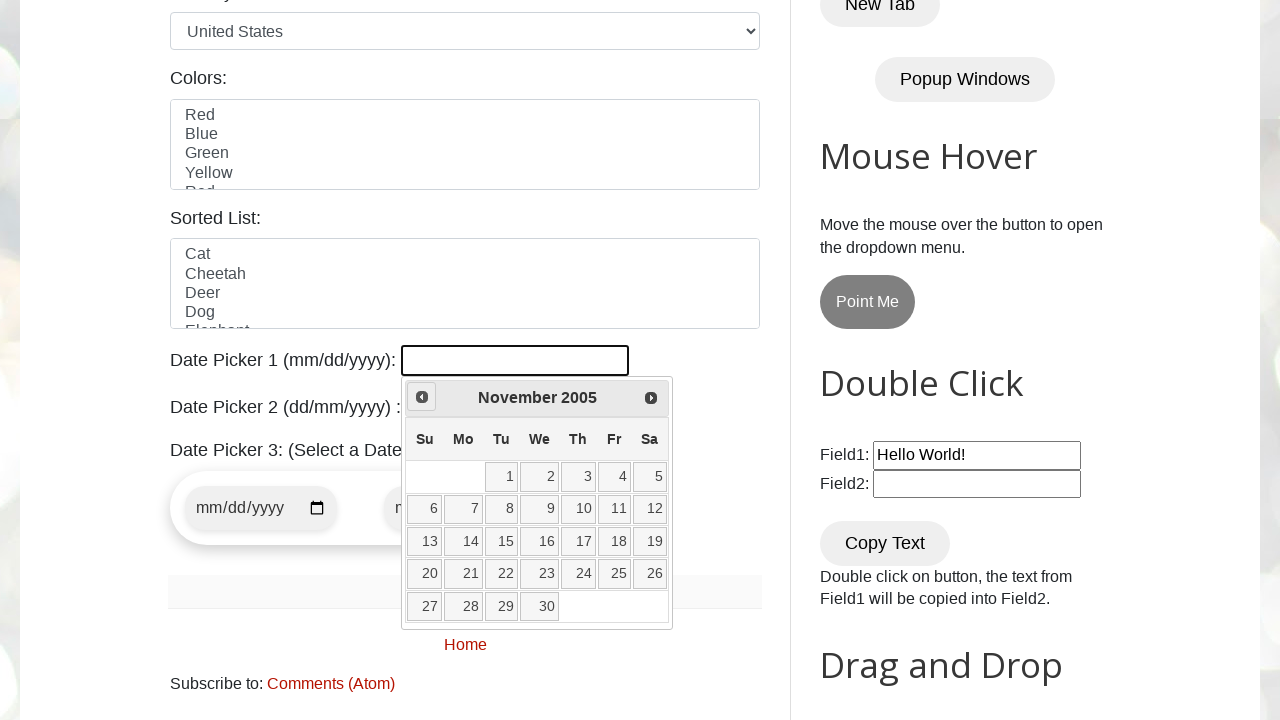

Retrieved current date from calendar: November 2005
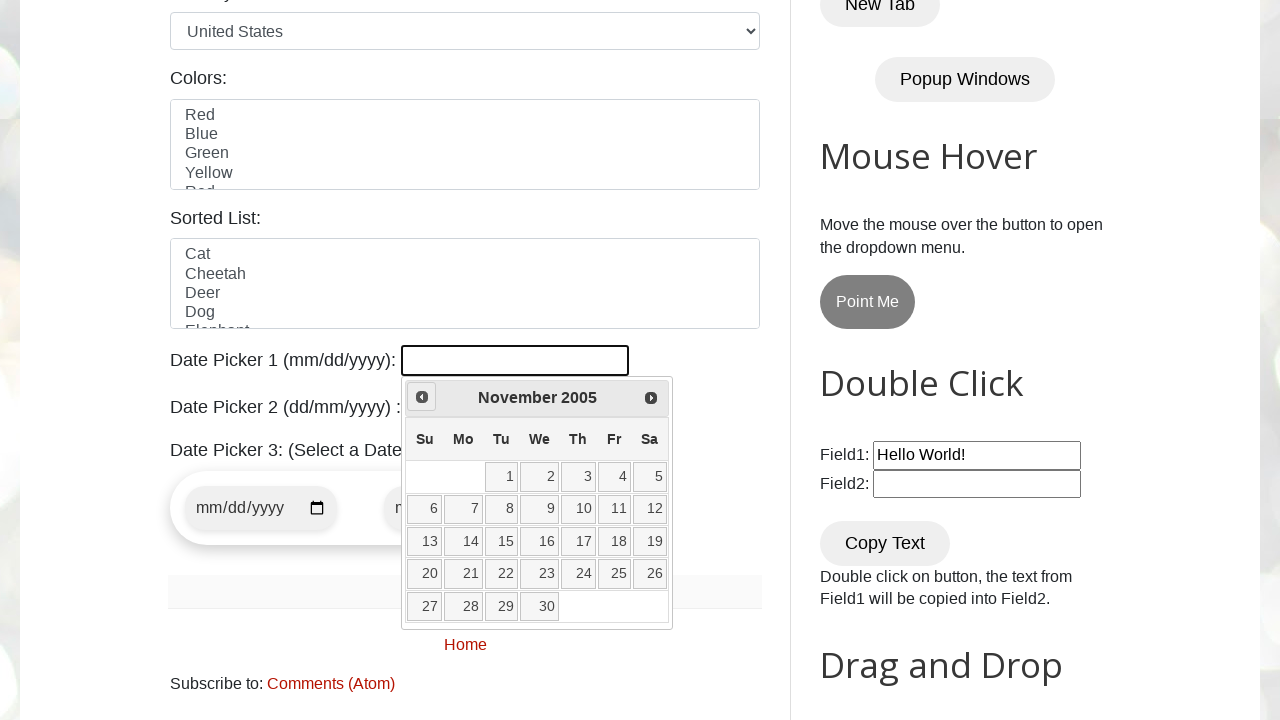

Clicked previous month button to navigate backwards from November 2005 at (422, 397) on a[data-handler='prev']
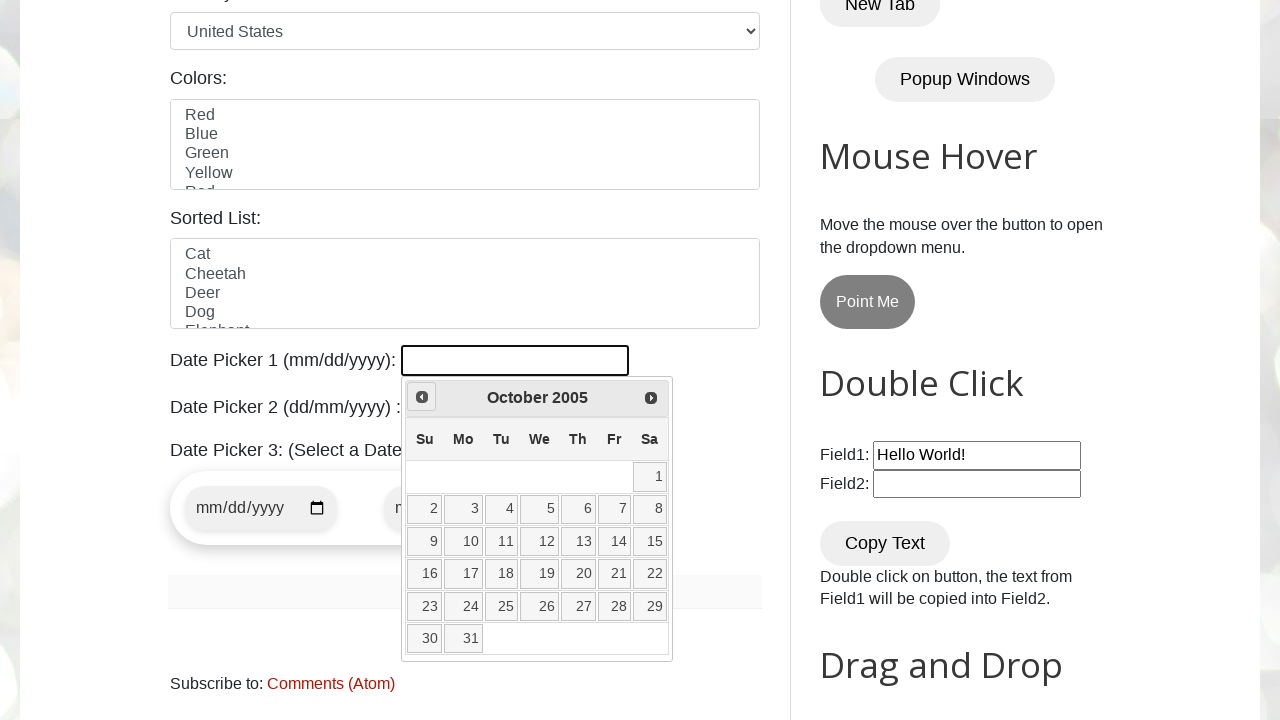

Waited for calendar to update after month navigation
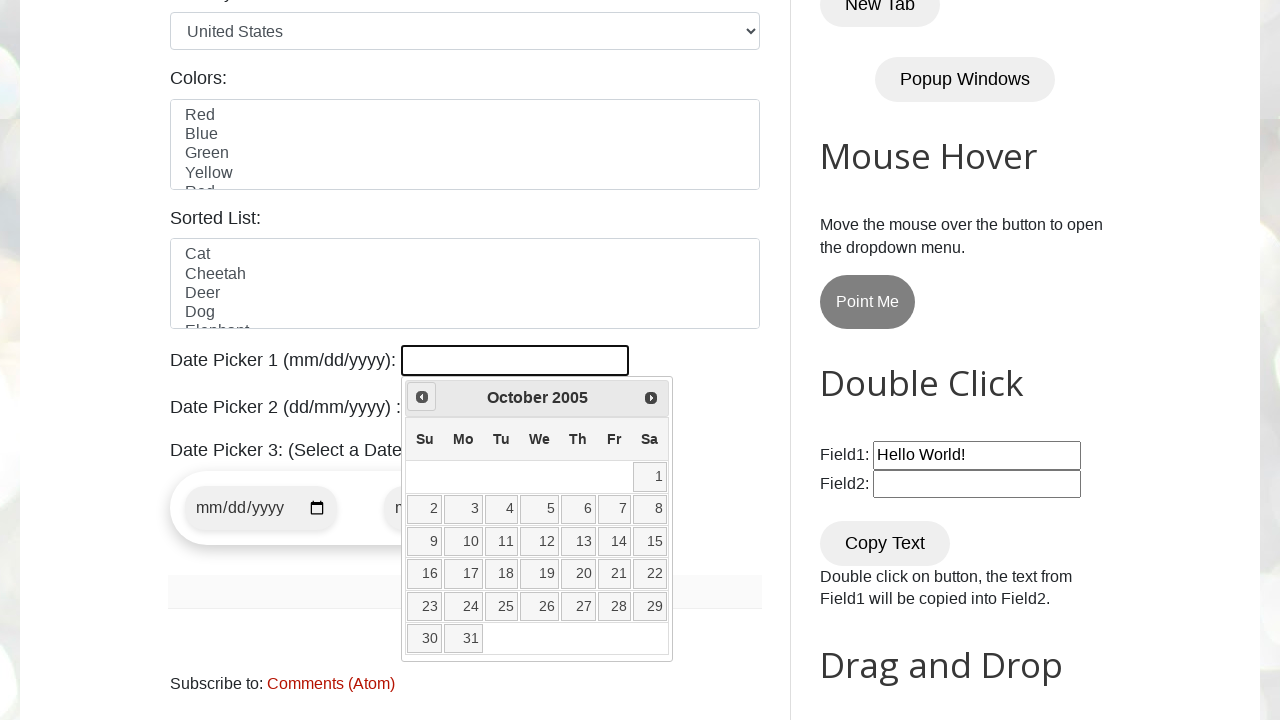

Retrieved current date from calendar: October 2005
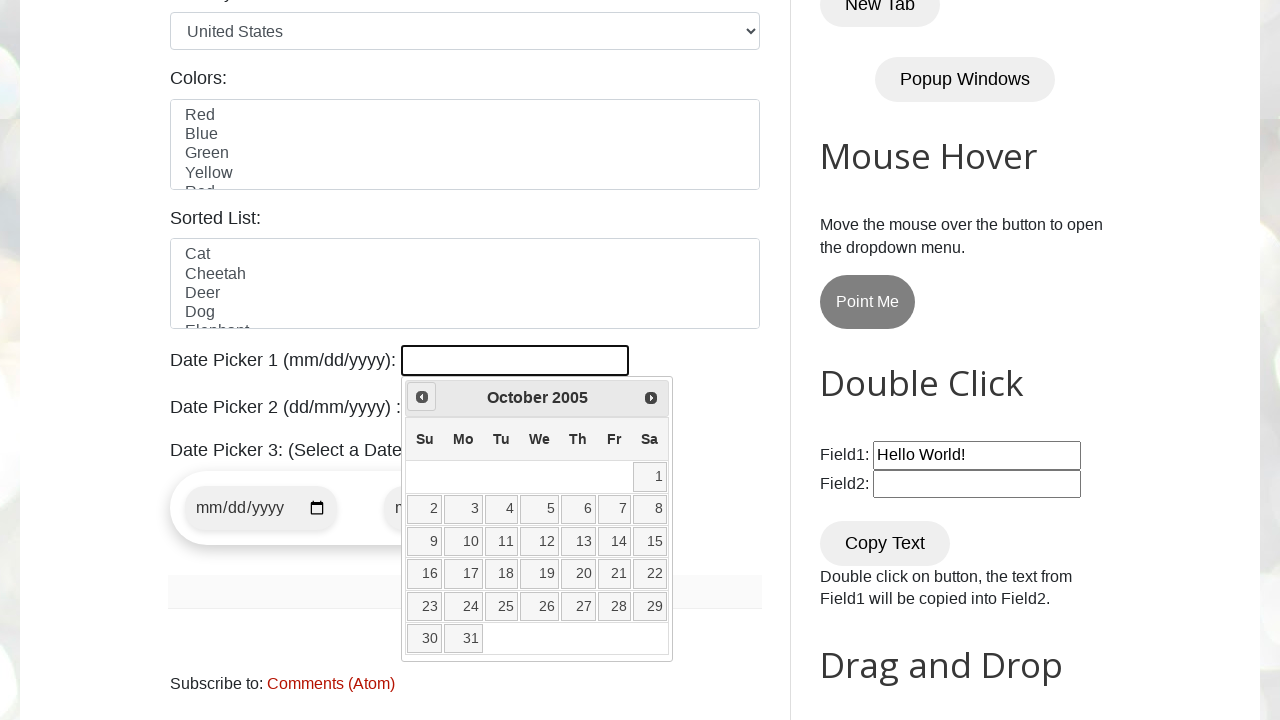

Clicked previous month button to navigate backwards from October 2005 at (422, 397) on a[data-handler='prev']
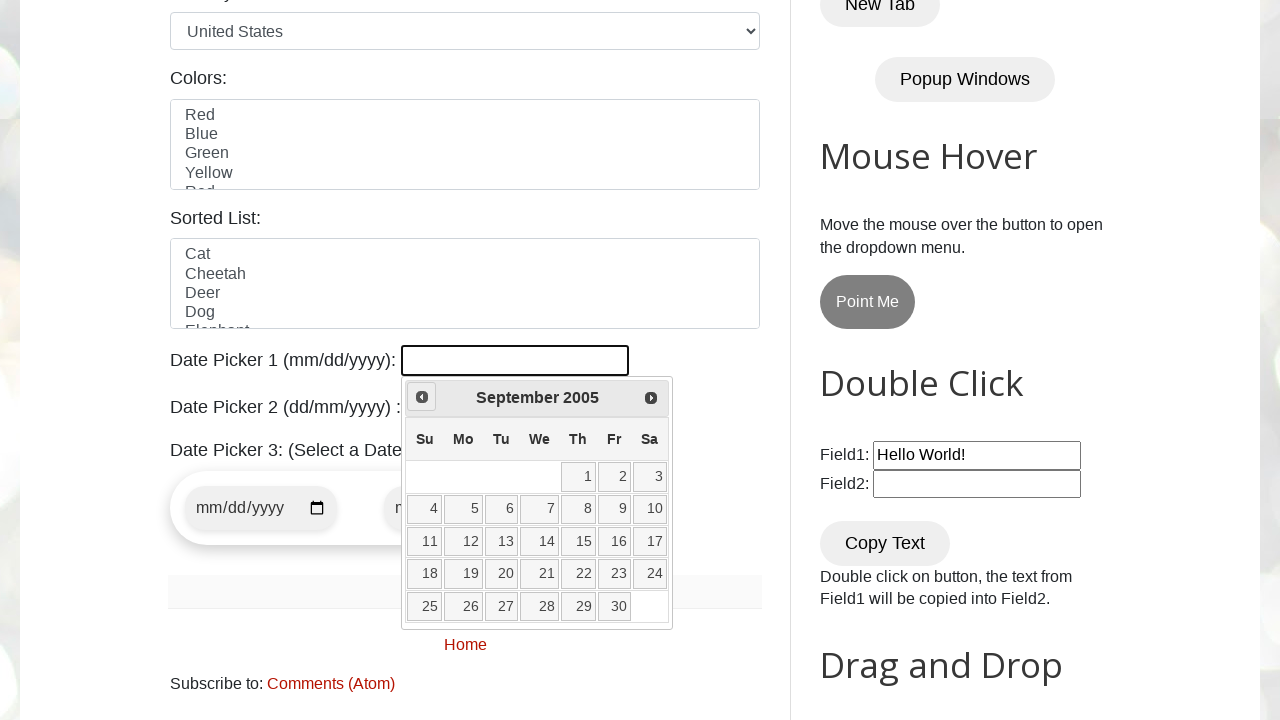

Waited for calendar to update after month navigation
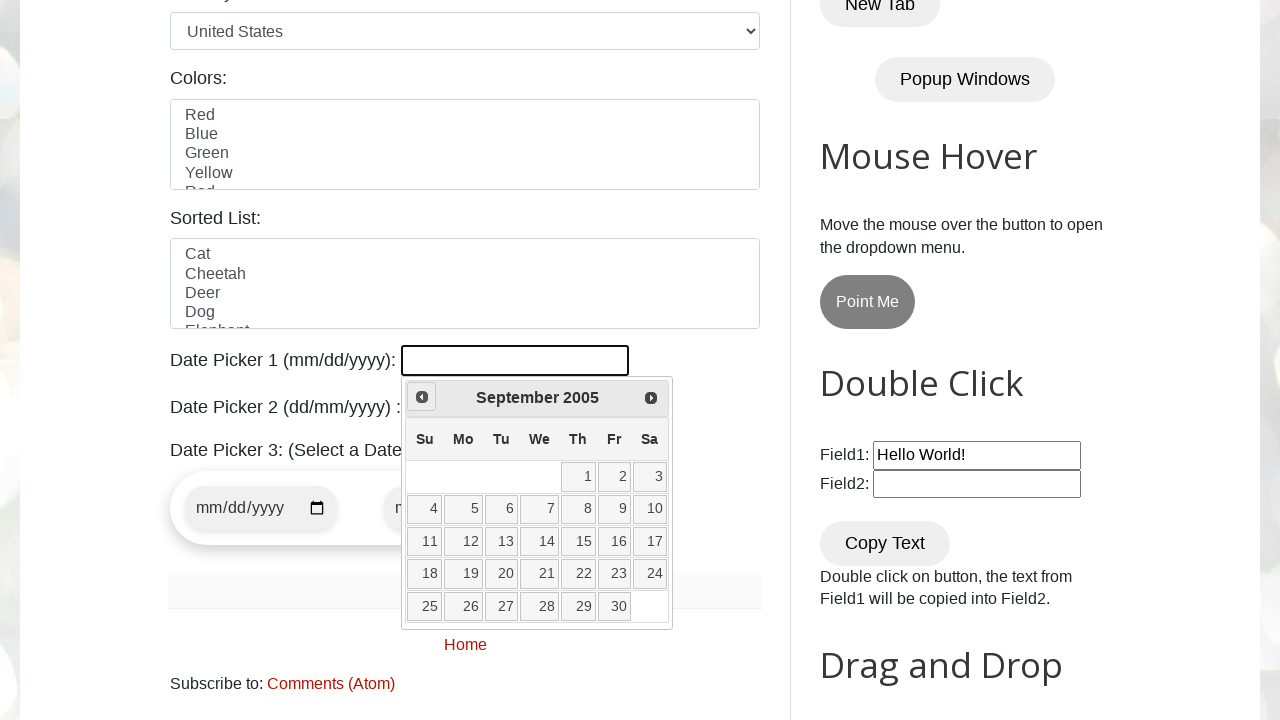

Retrieved current date from calendar: September 2005
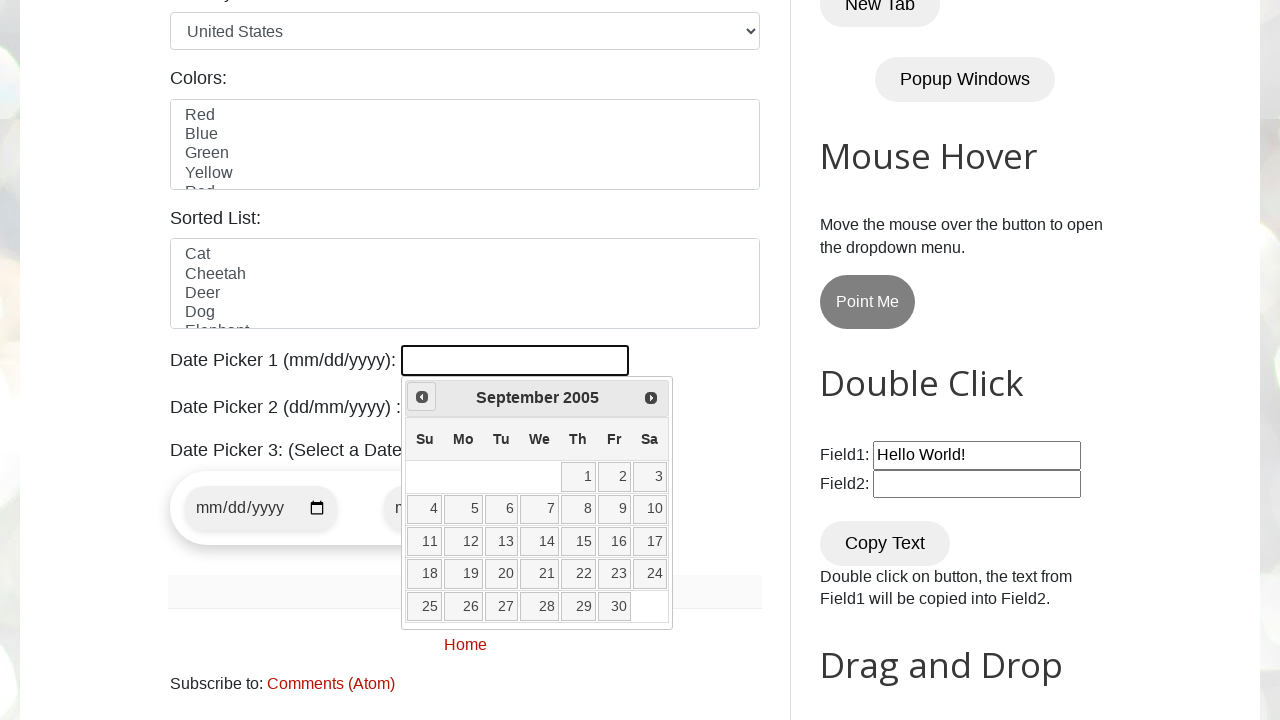

Clicked previous month button to navigate backwards from September 2005 at (422, 397) on a[data-handler='prev']
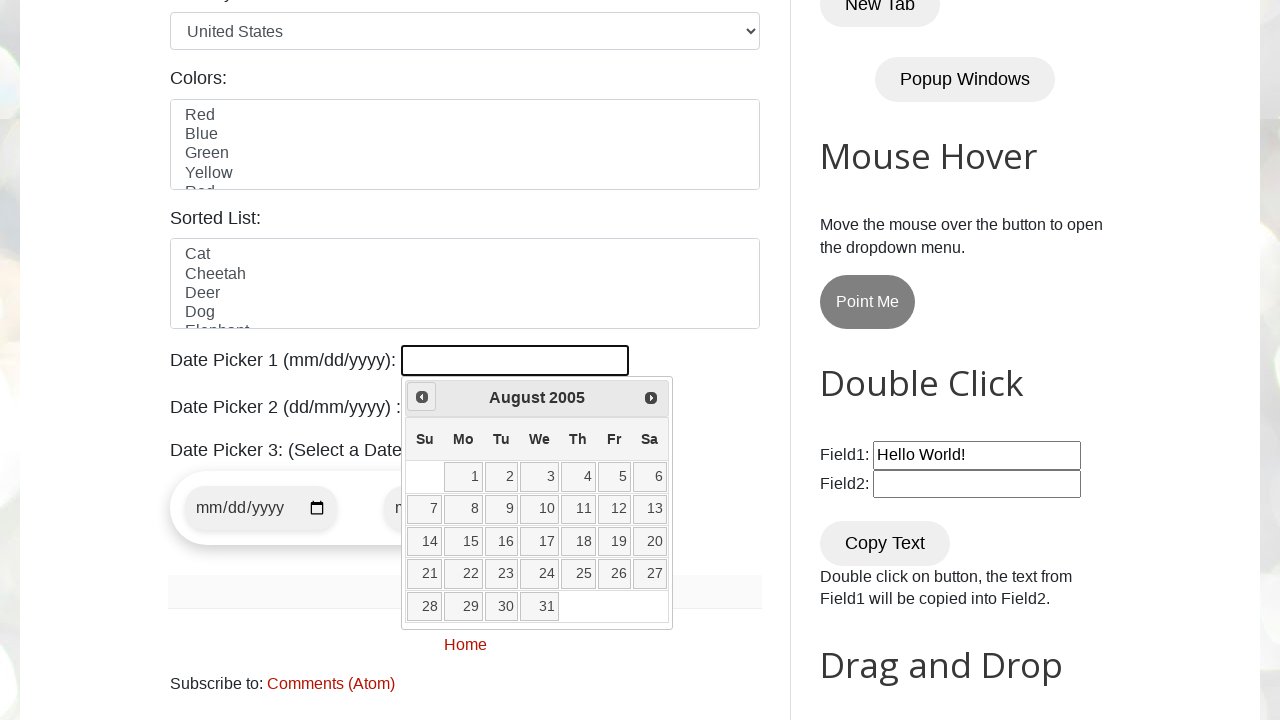

Waited for calendar to update after month navigation
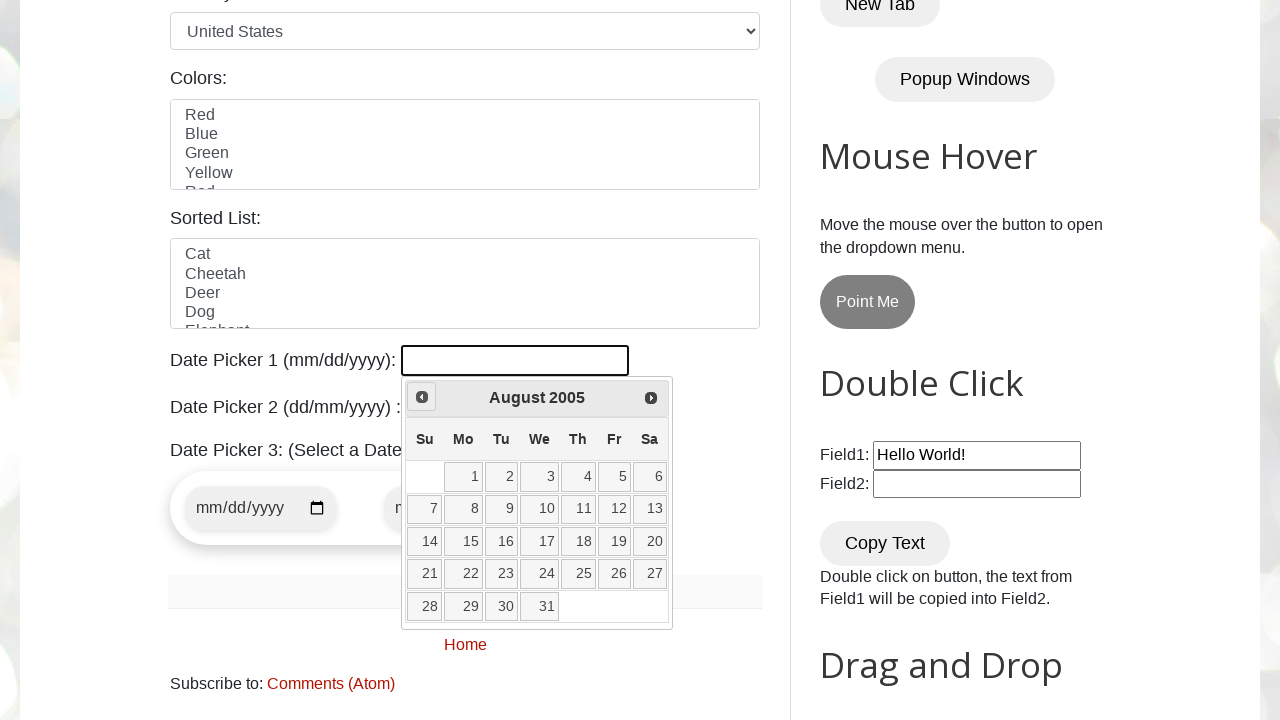

Retrieved current date from calendar: August 2005
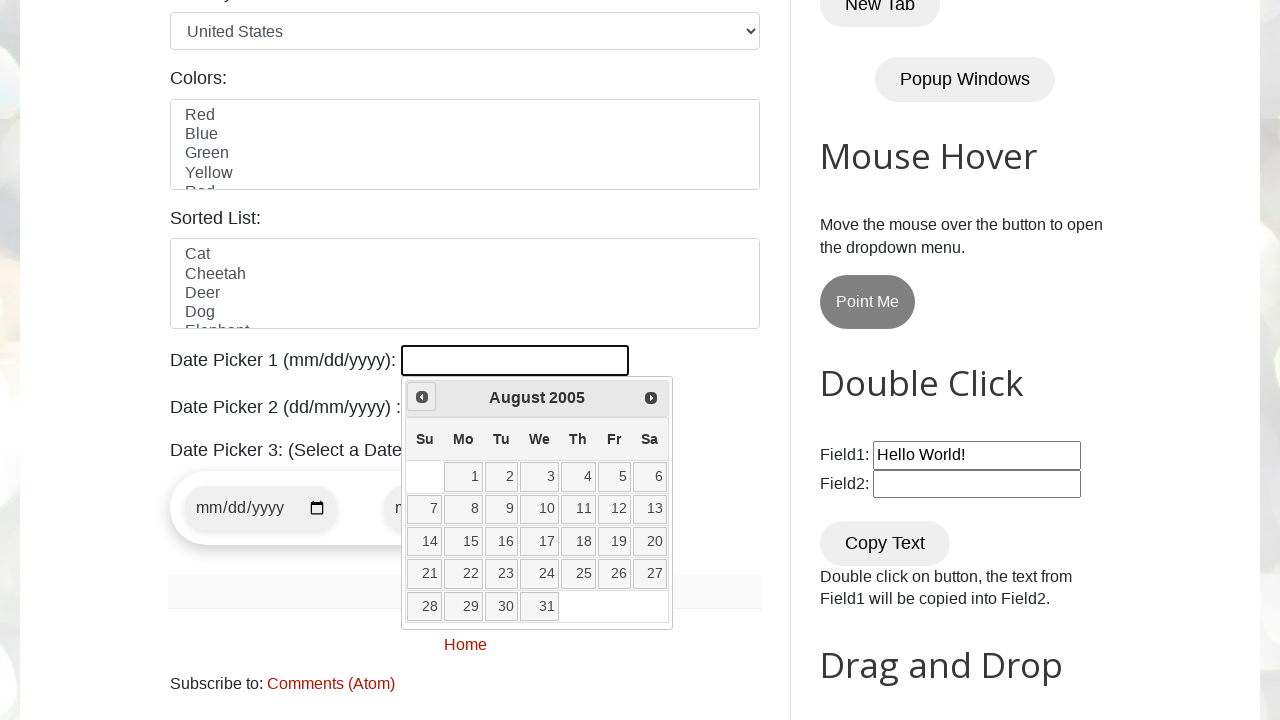

Clicked previous month button to navigate backwards from August 2005 at (422, 397) on a[data-handler='prev']
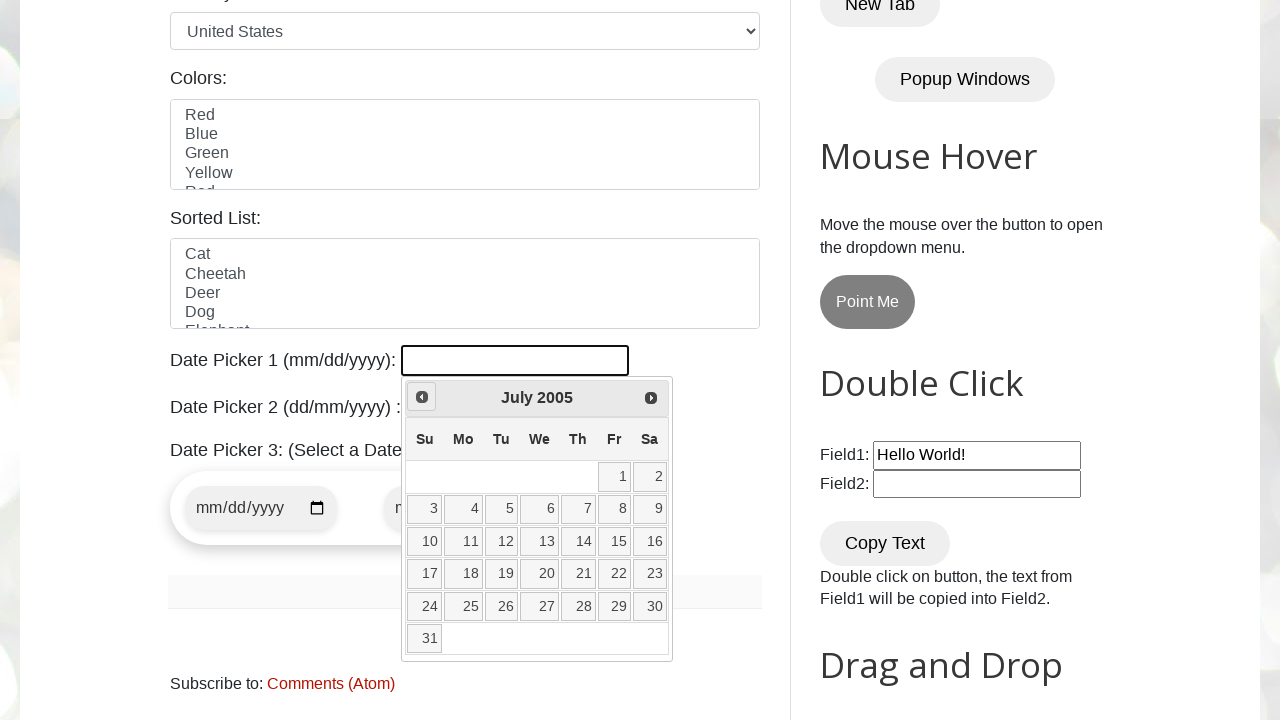

Waited for calendar to update after month navigation
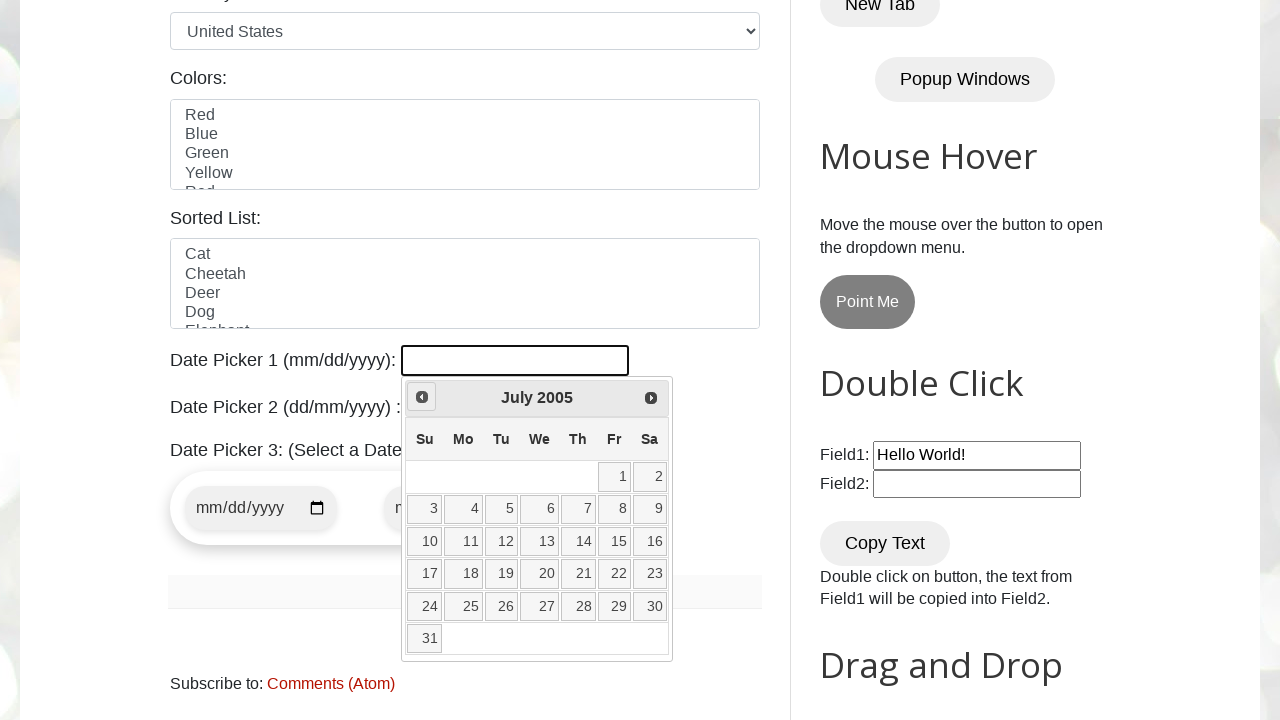

Retrieved current date from calendar: July 2005
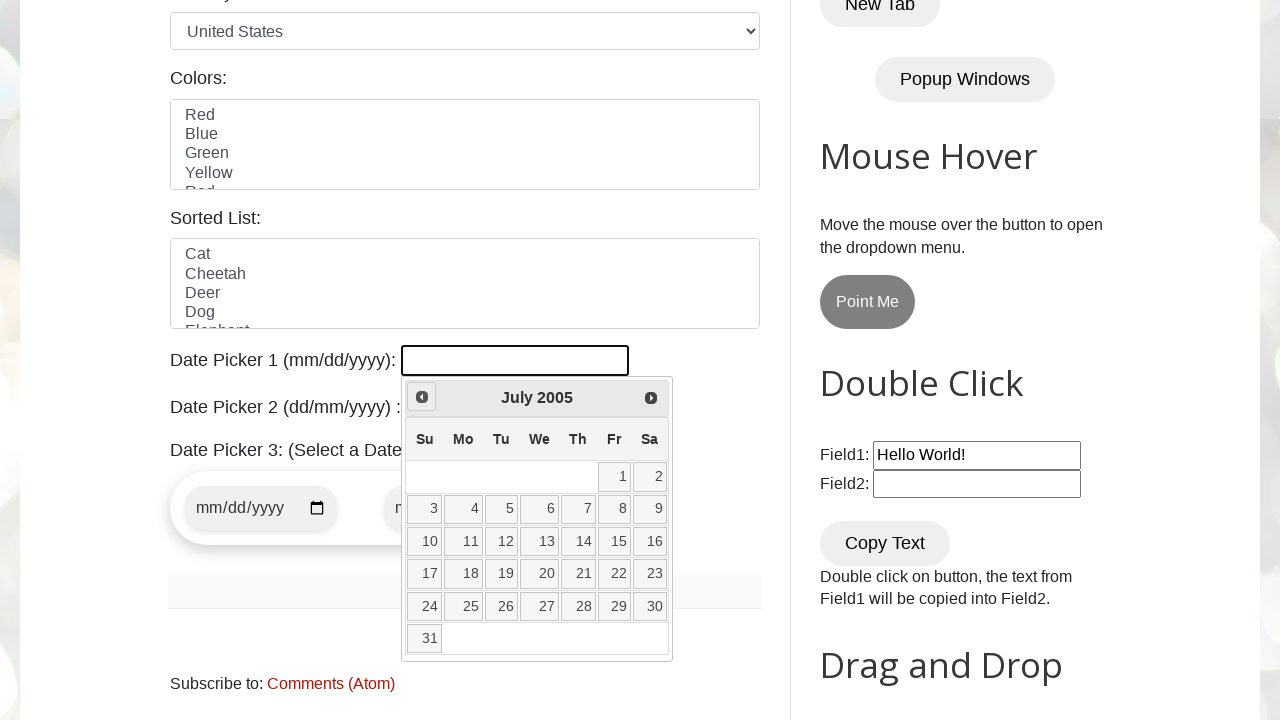

Clicked previous month button to navigate backwards from July 2005 at (422, 397) on a[data-handler='prev']
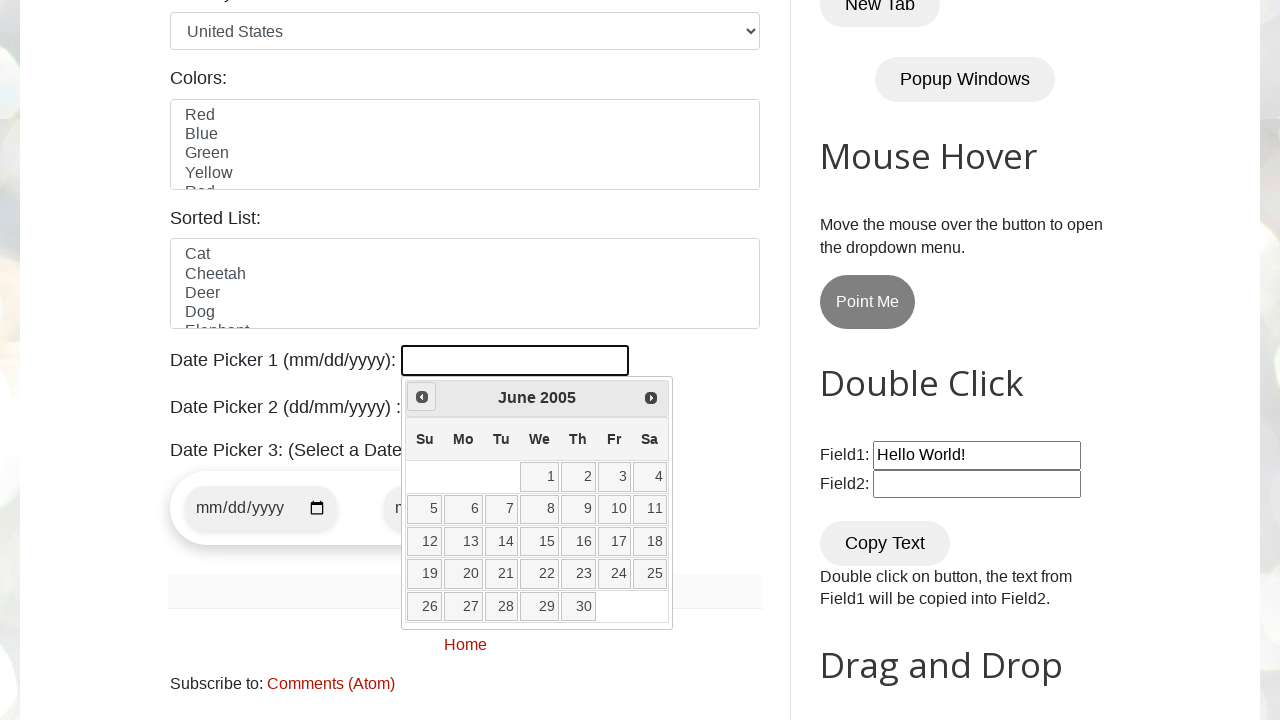

Waited for calendar to update after month navigation
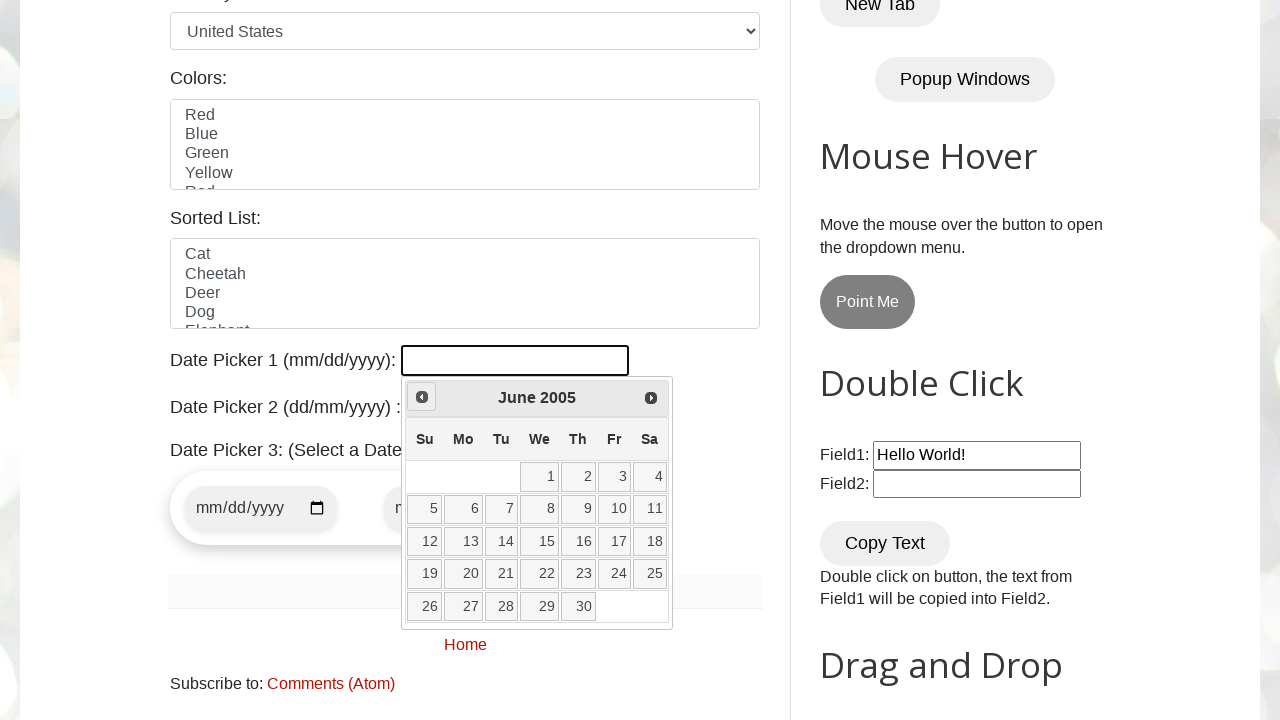

Retrieved current date from calendar: June 2005
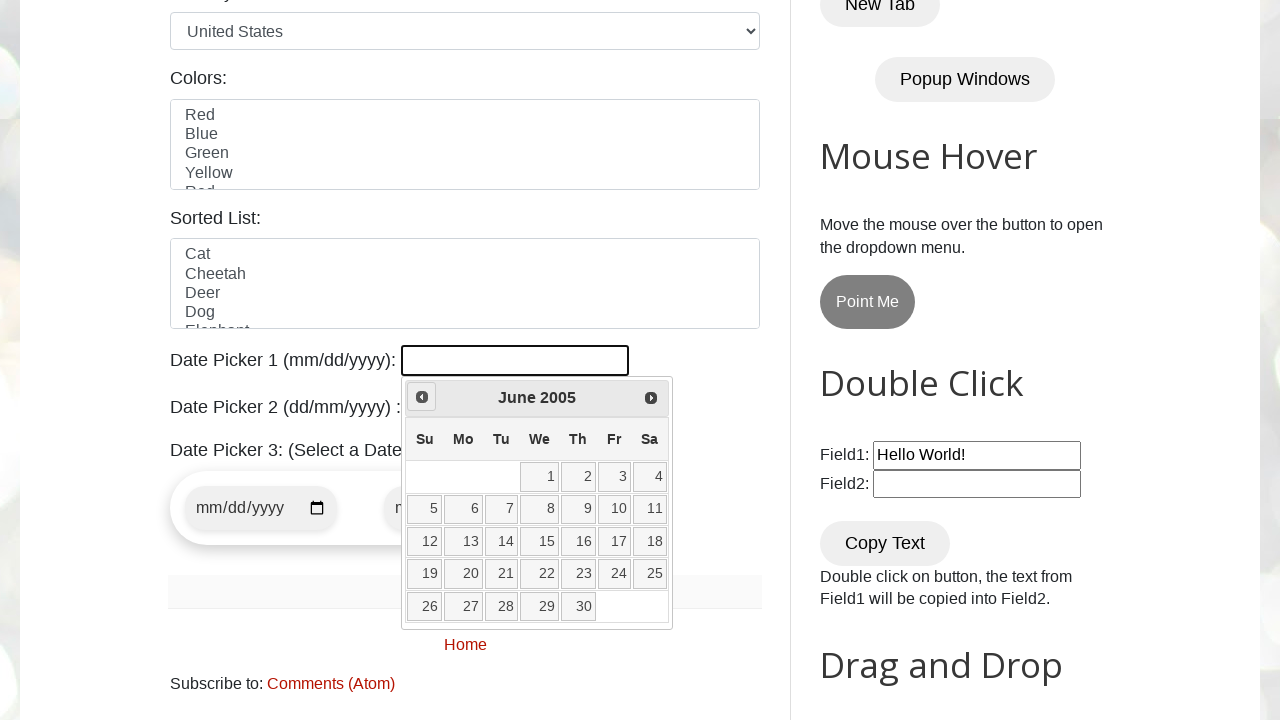

Clicked previous month button to navigate backwards from June 2005 at (422, 397) on a[data-handler='prev']
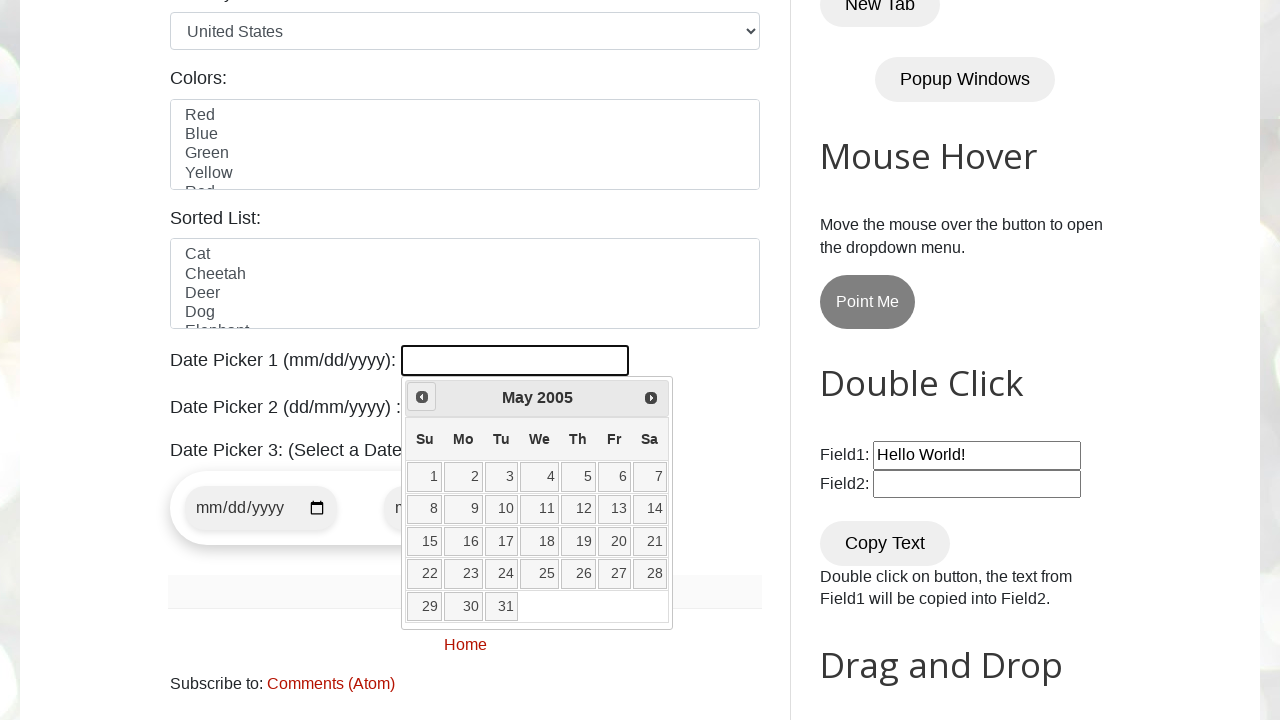

Waited for calendar to update after month navigation
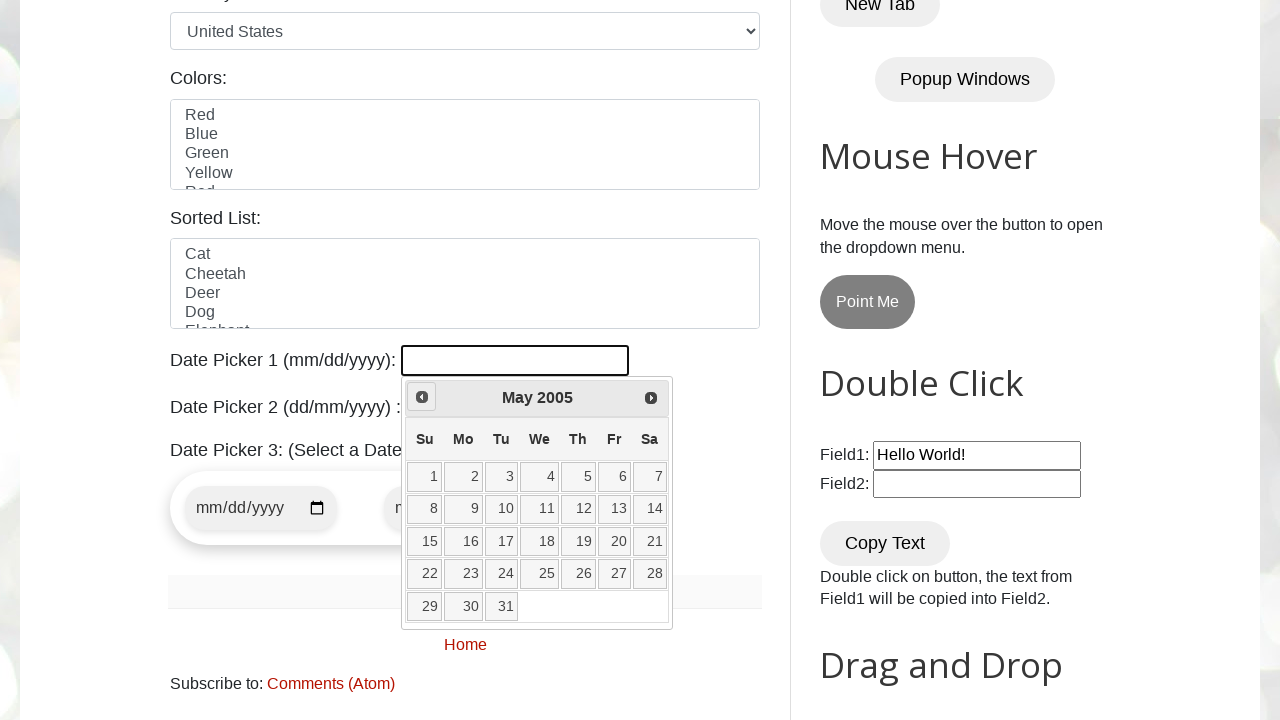

Retrieved current date from calendar: May 2005
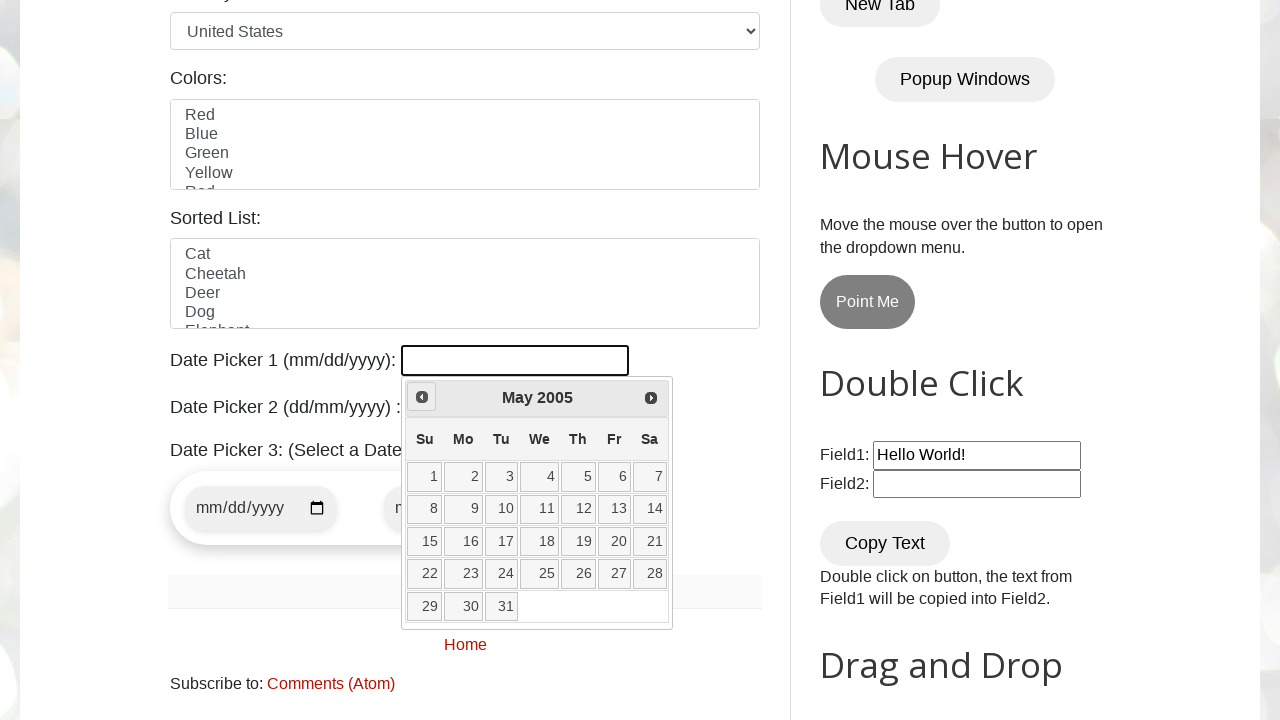

Clicked previous month button to navigate backwards from May 2005 at (422, 397) on a[data-handler='prev']
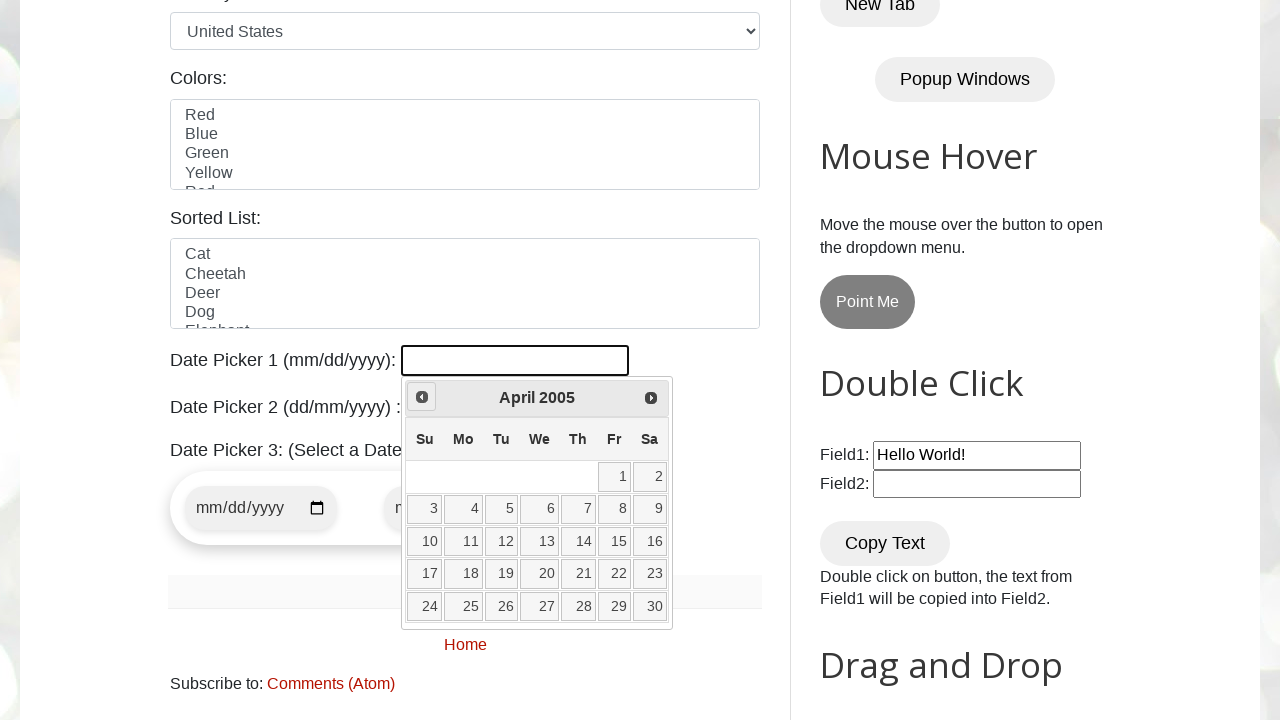

Waited for calendar to update after month navigation
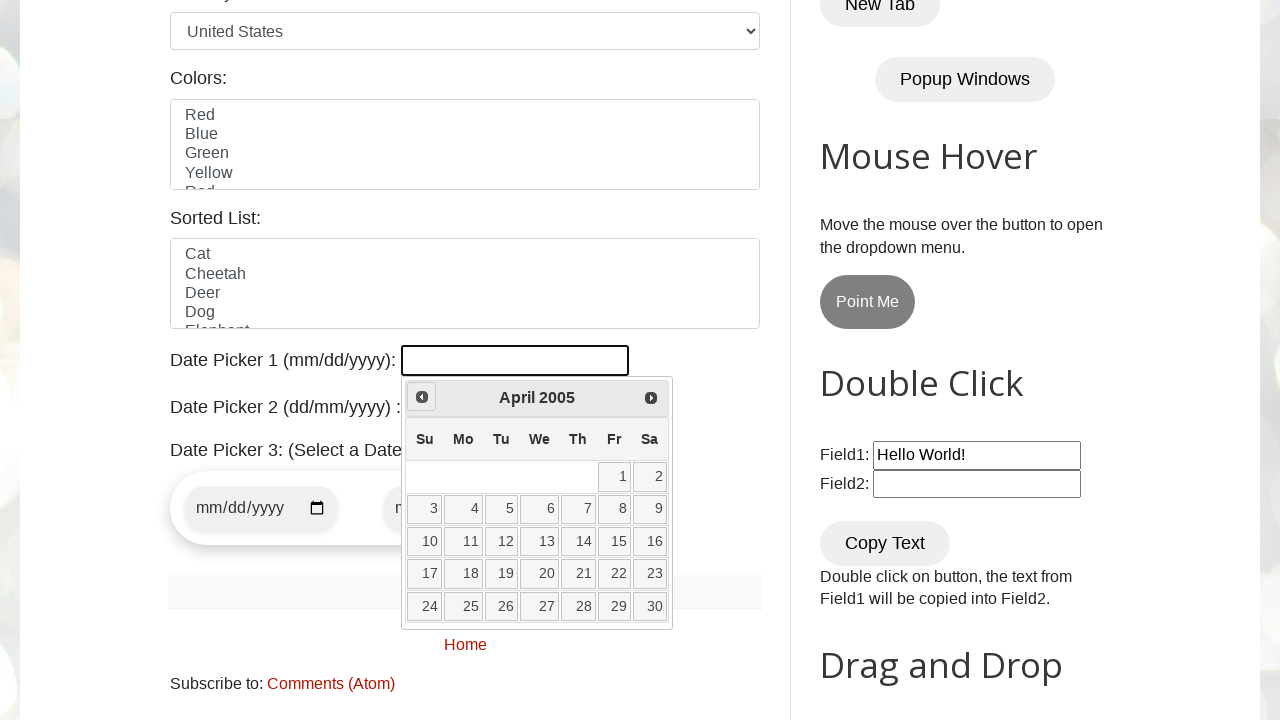

Retrieved current date from calendar: April 2005
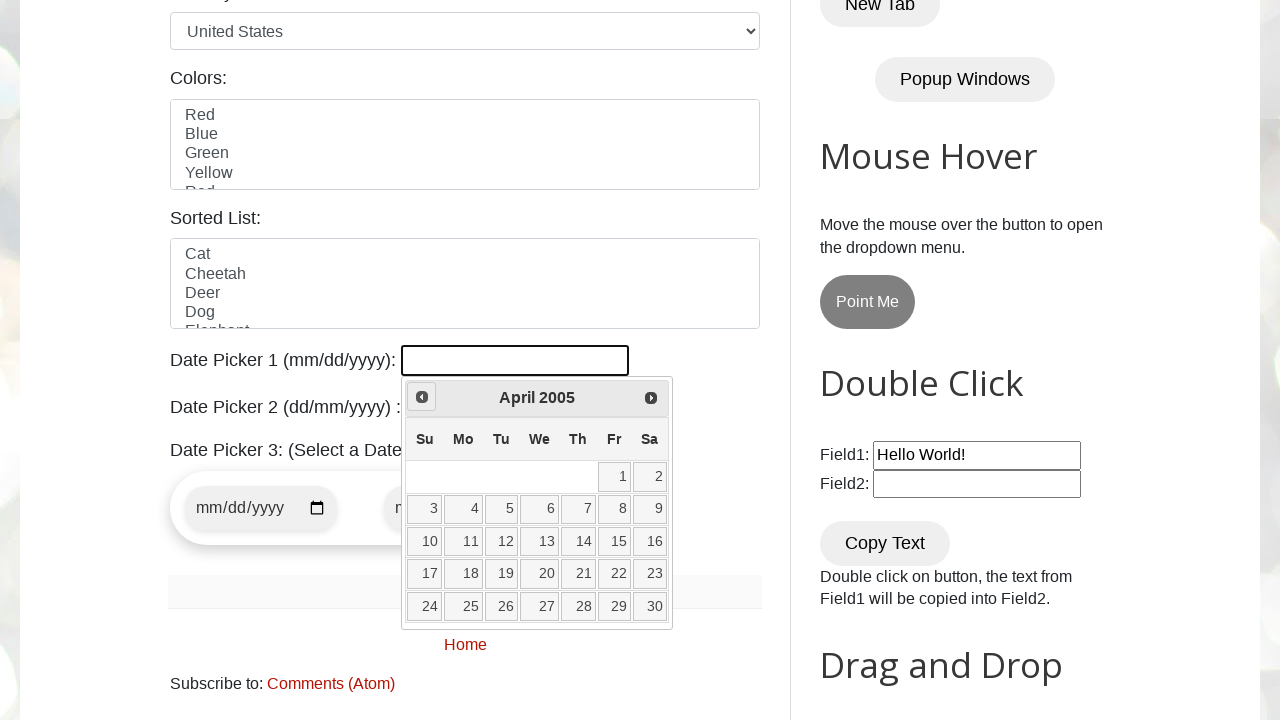

Clicked previous month button to navigate backwards from April 2005 at (422, 397) on a[data-handler='prev']
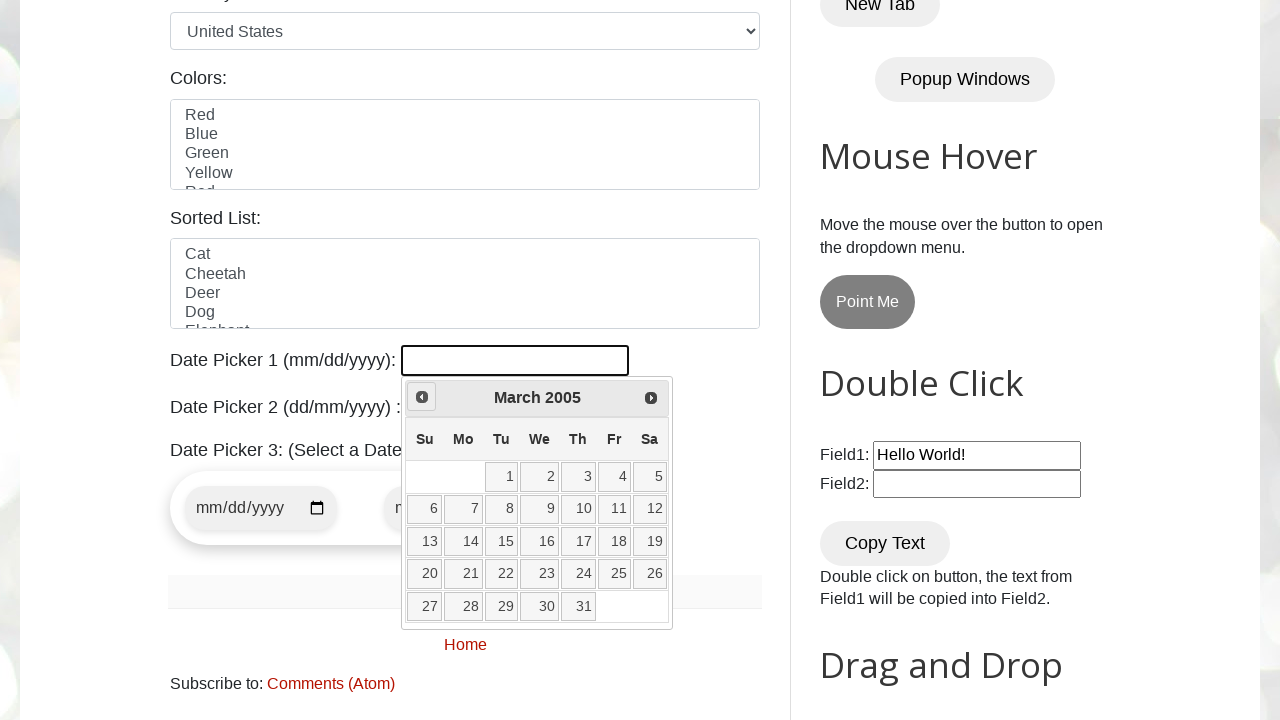

Waited for calendar to update after month navigation
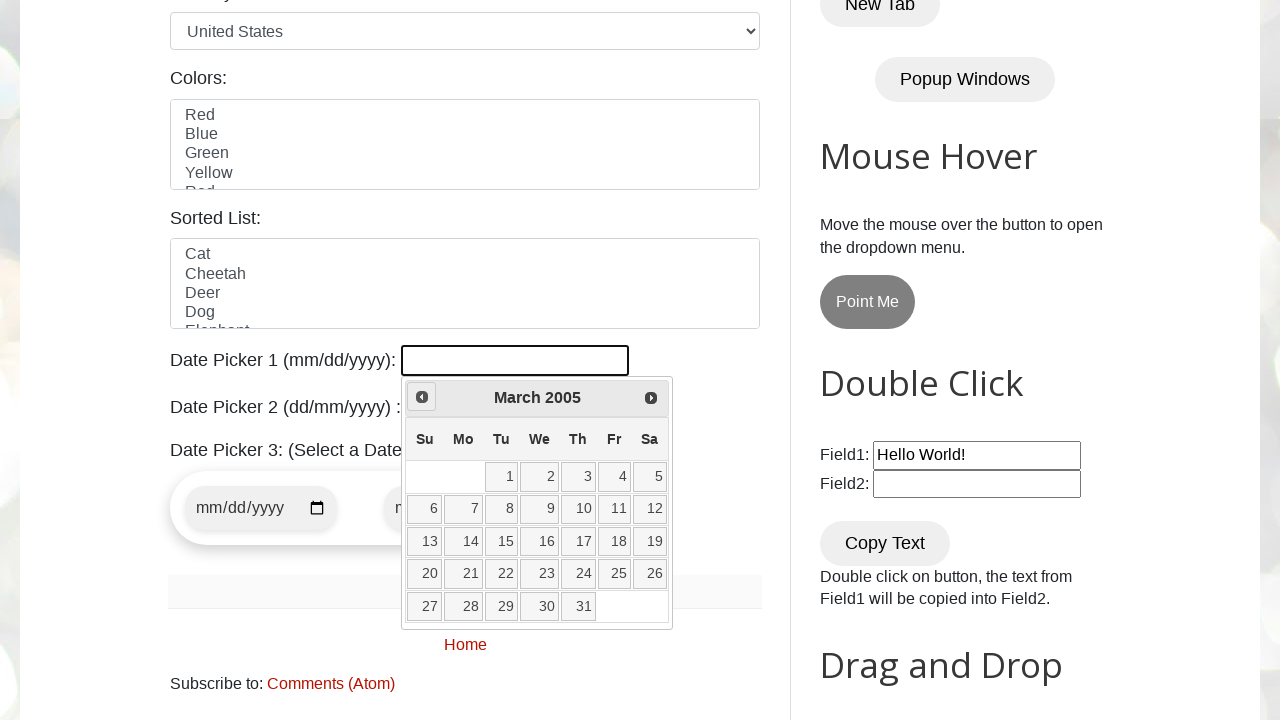

Retrieved current date from calendar: March 2005
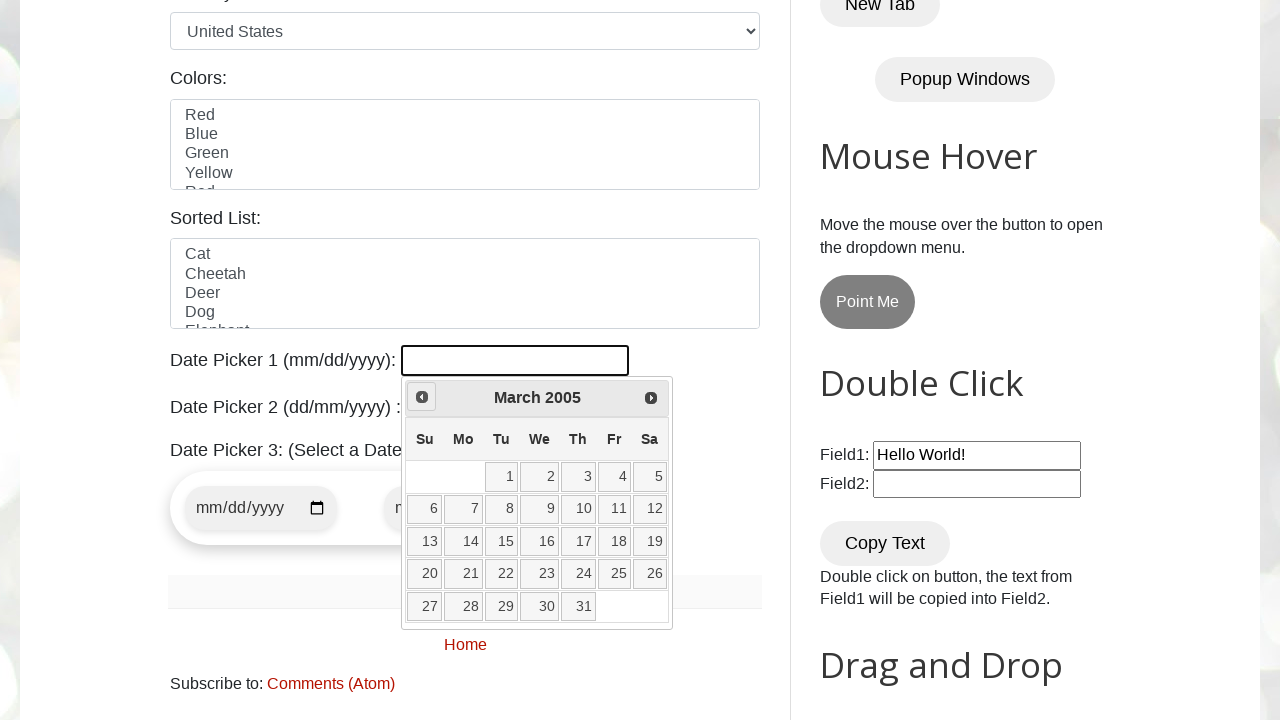

Clicked previous month button to navigate backwards from March 2005 at (422, 397) on a[data-handler='prev']
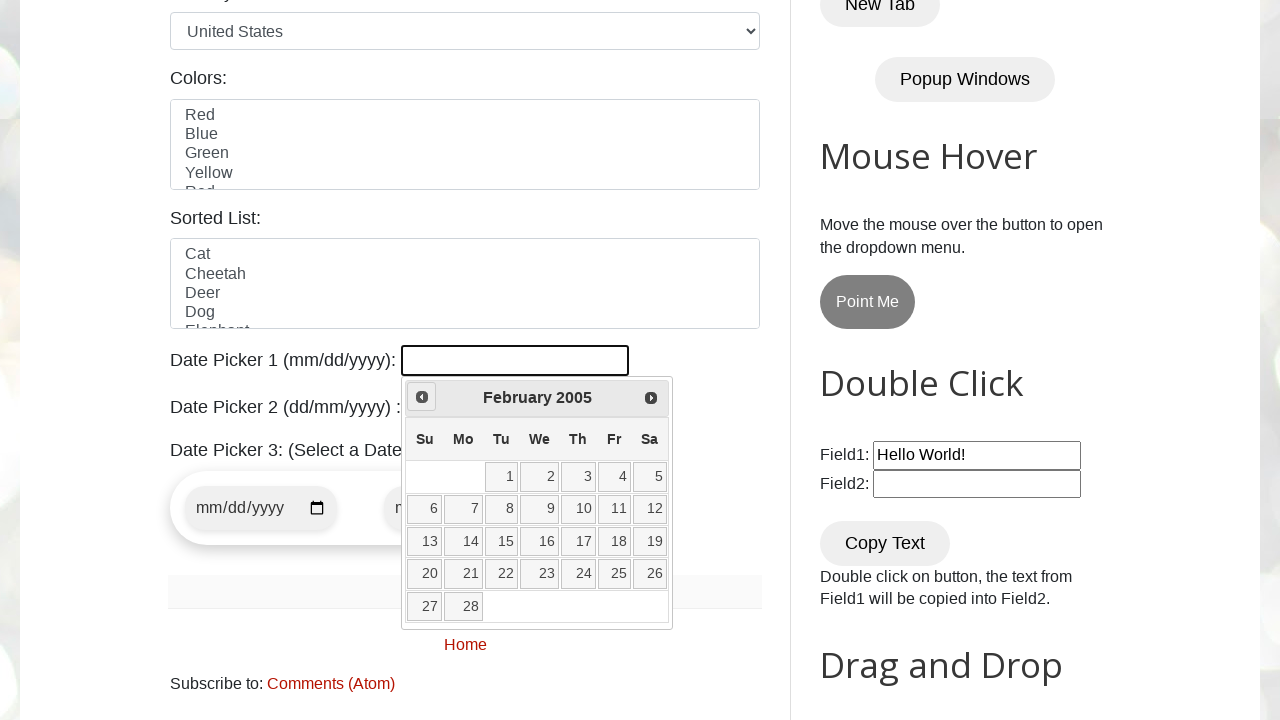

Waited for calendar to update after month navigation
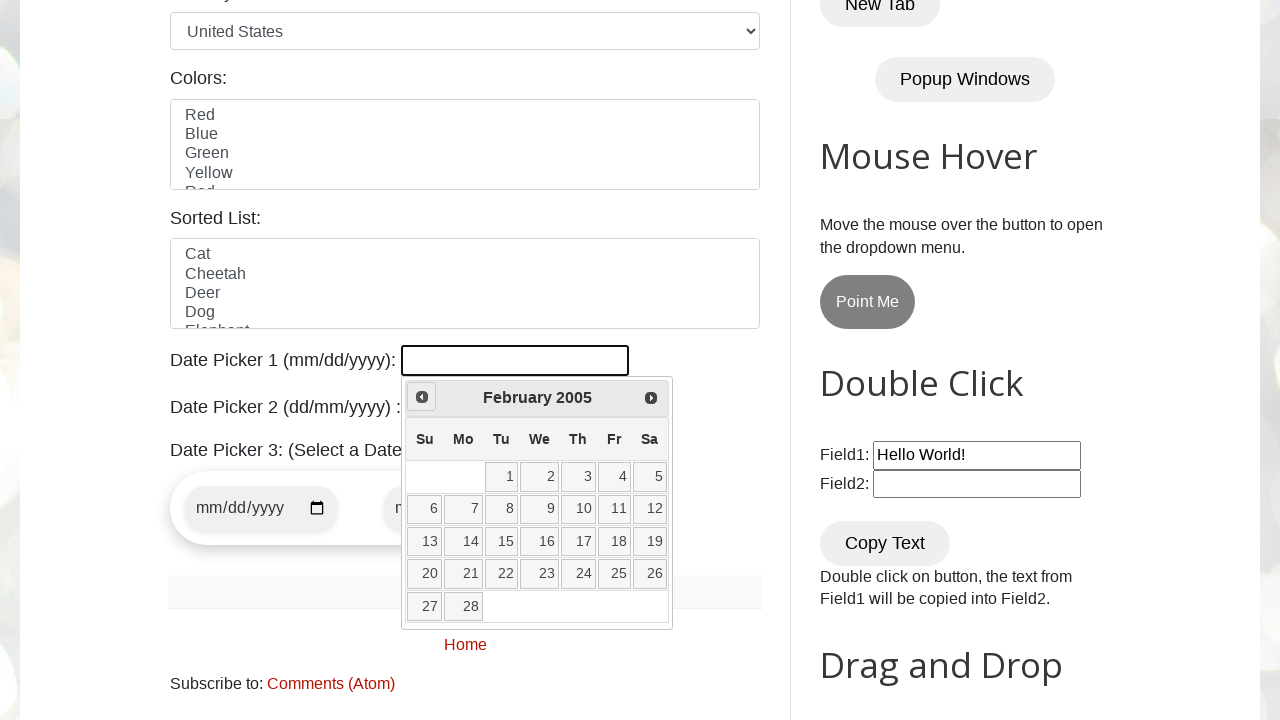

Retrieved current date from calendar: February 2005
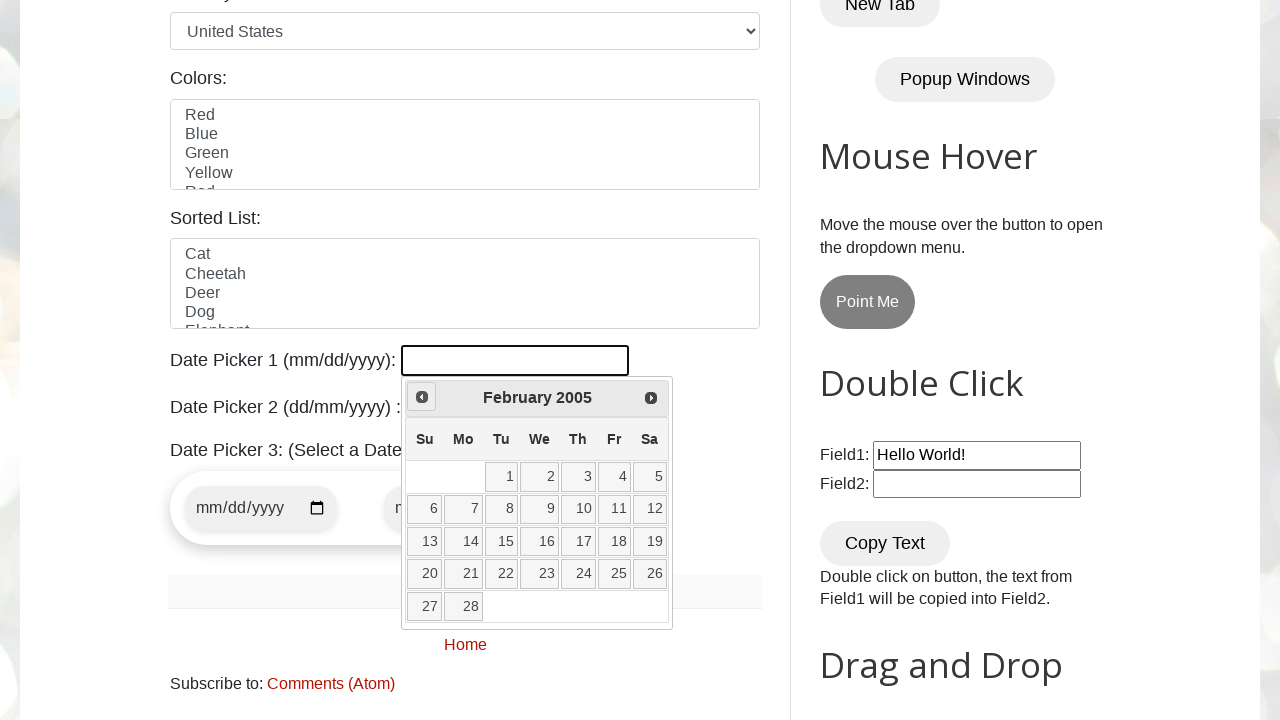

Clicked previous month button to navigate backwards from February 2005 at (422, 397) on a[data-handler='prev']
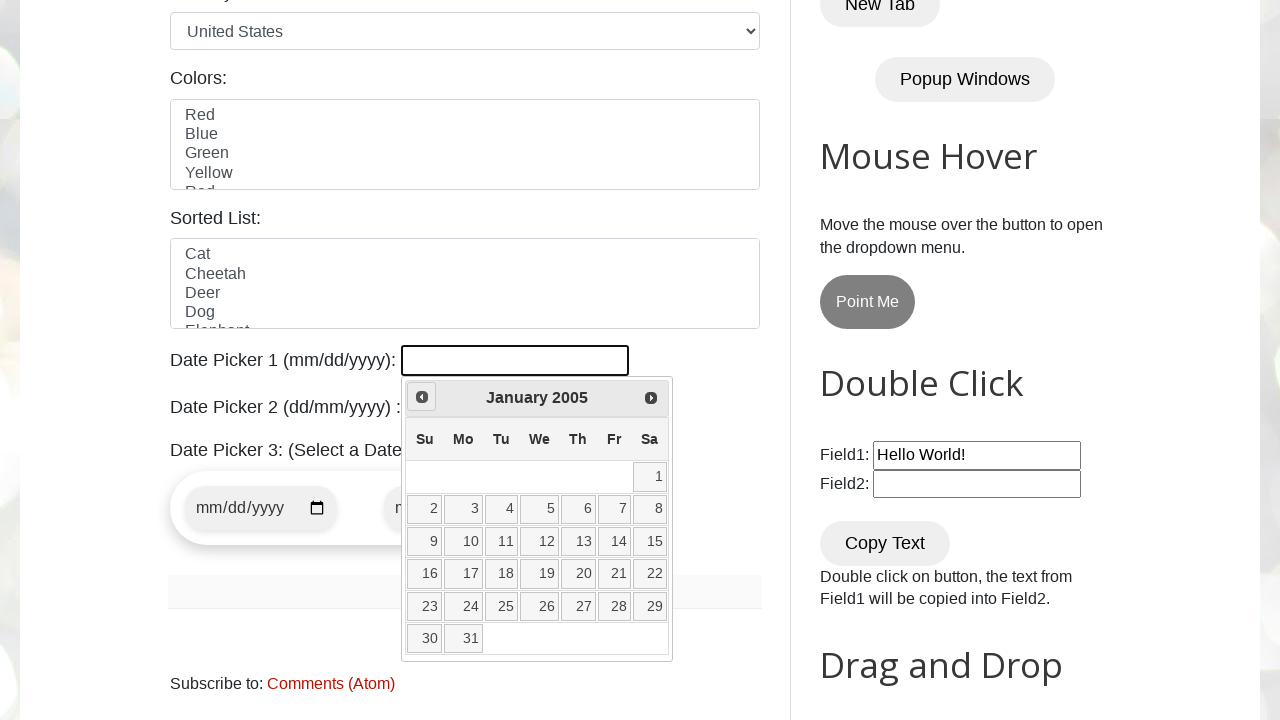

Waited for calendar to update after month navigation
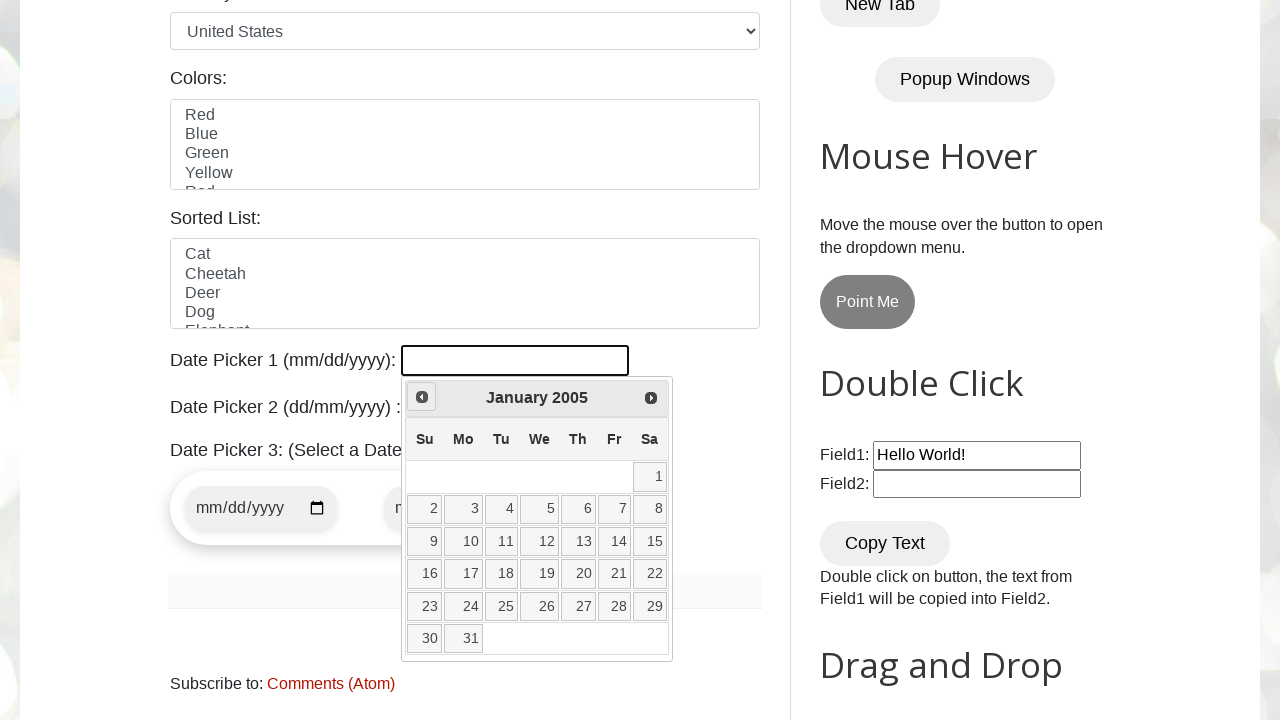

Retrieved current date from calendar: January 2005
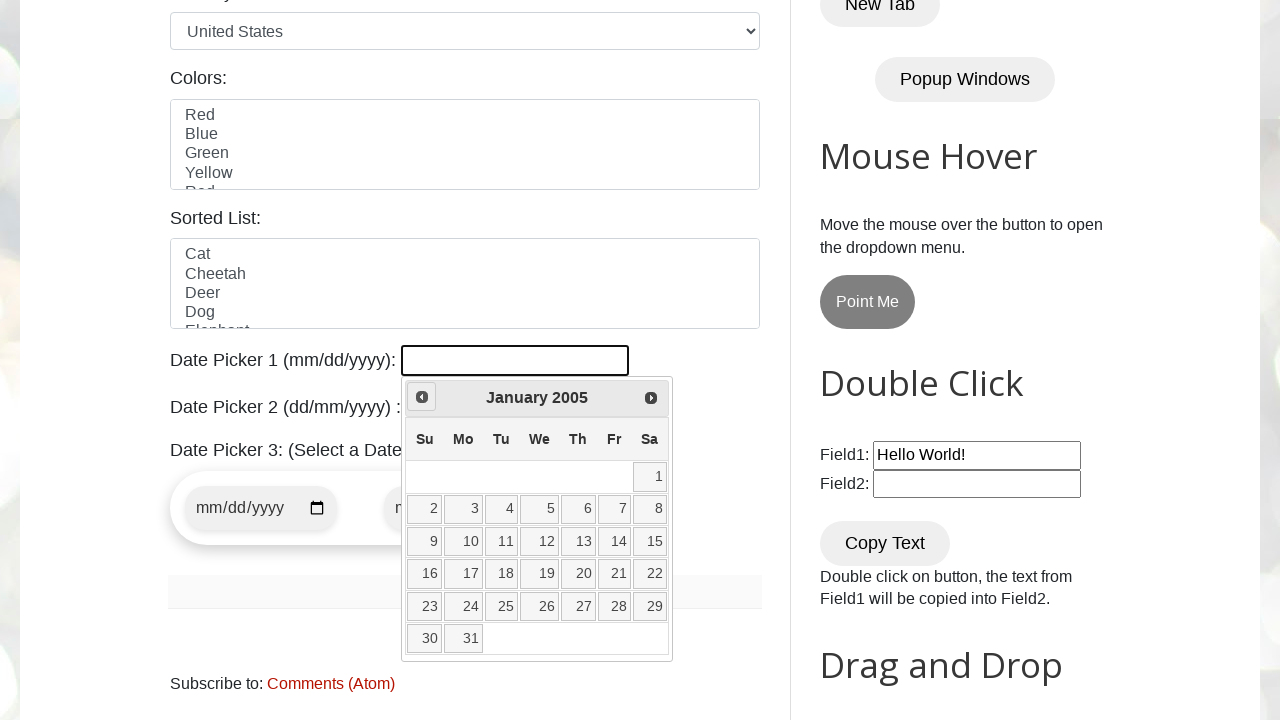

Clicked previous month button to navigate backwards from January 2005 at (422, 397) on a[data-handler='prev']
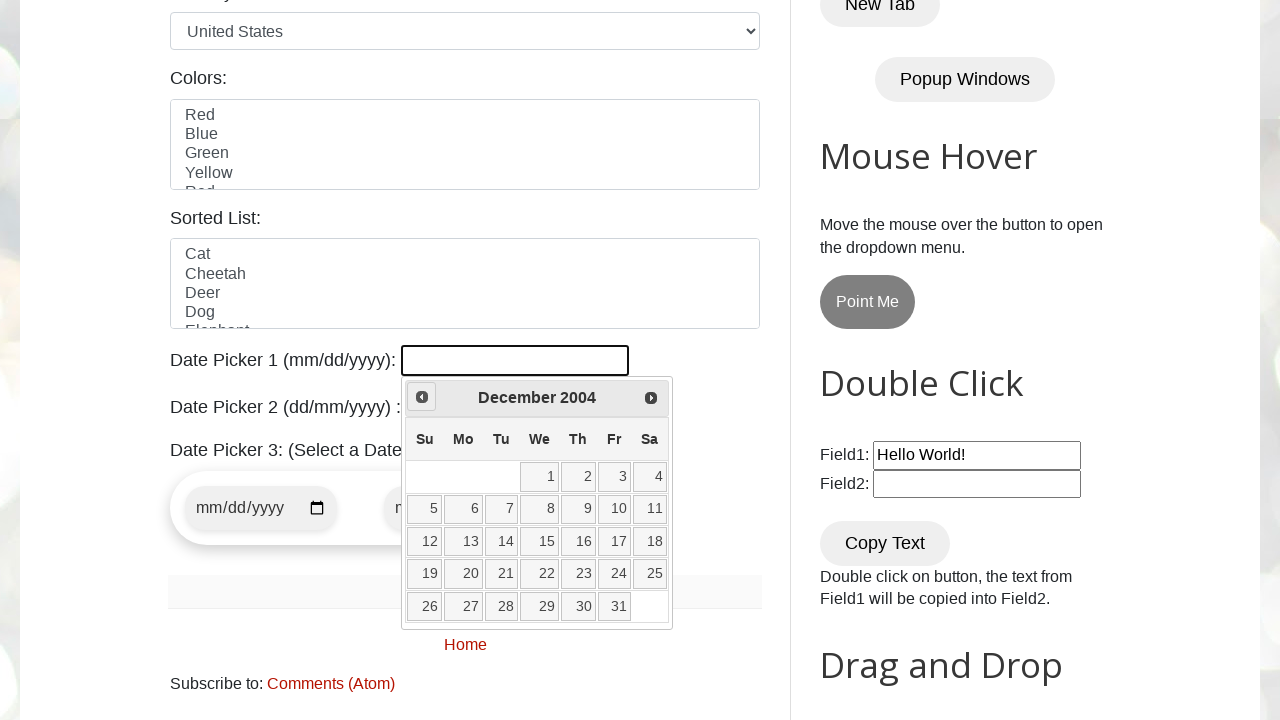

Waited for calendar to update after month navigation
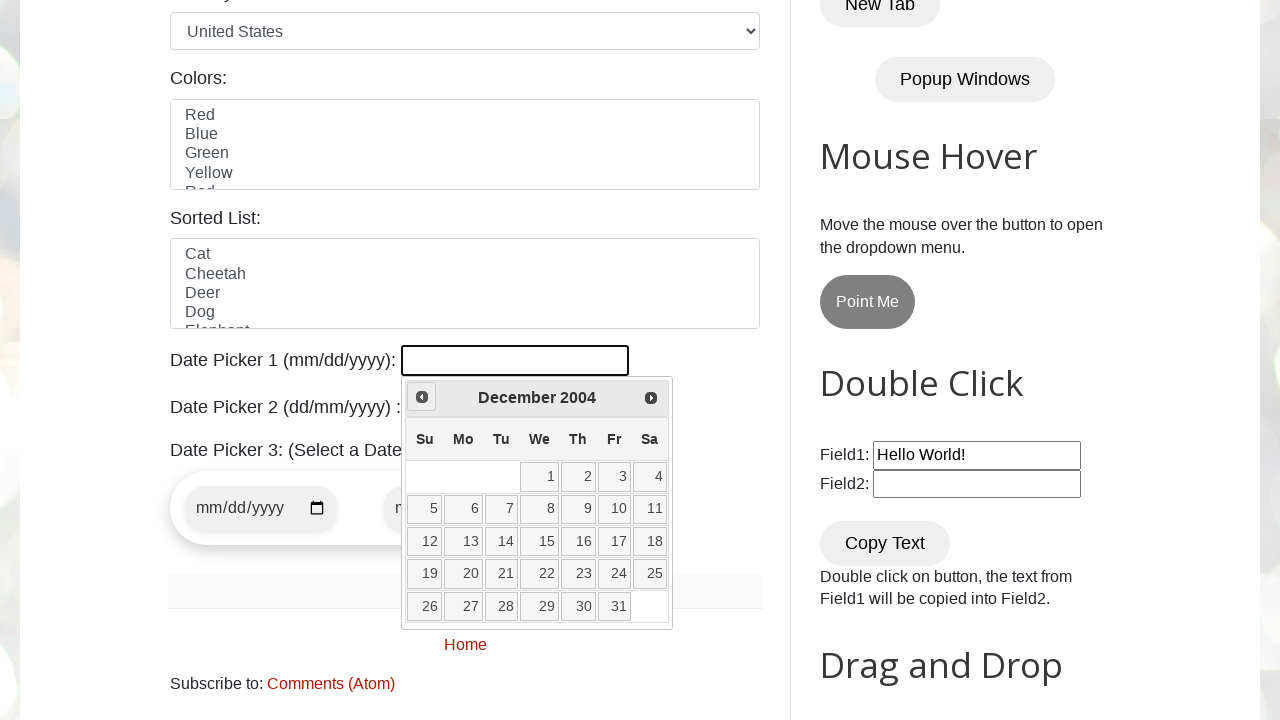

Retrieved current date from calendar: December 2004
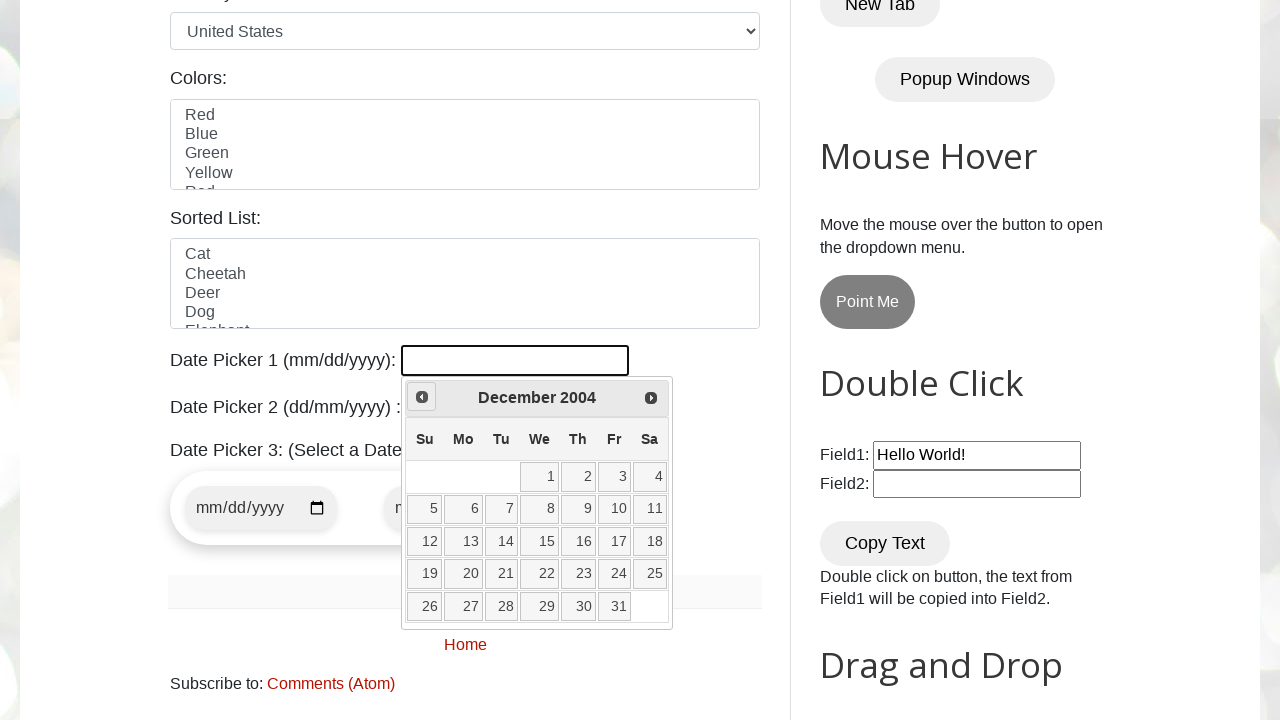

Clicked previous month button to navigate backwards from December 2004 at (422, 397) on a[data-handler='prev']
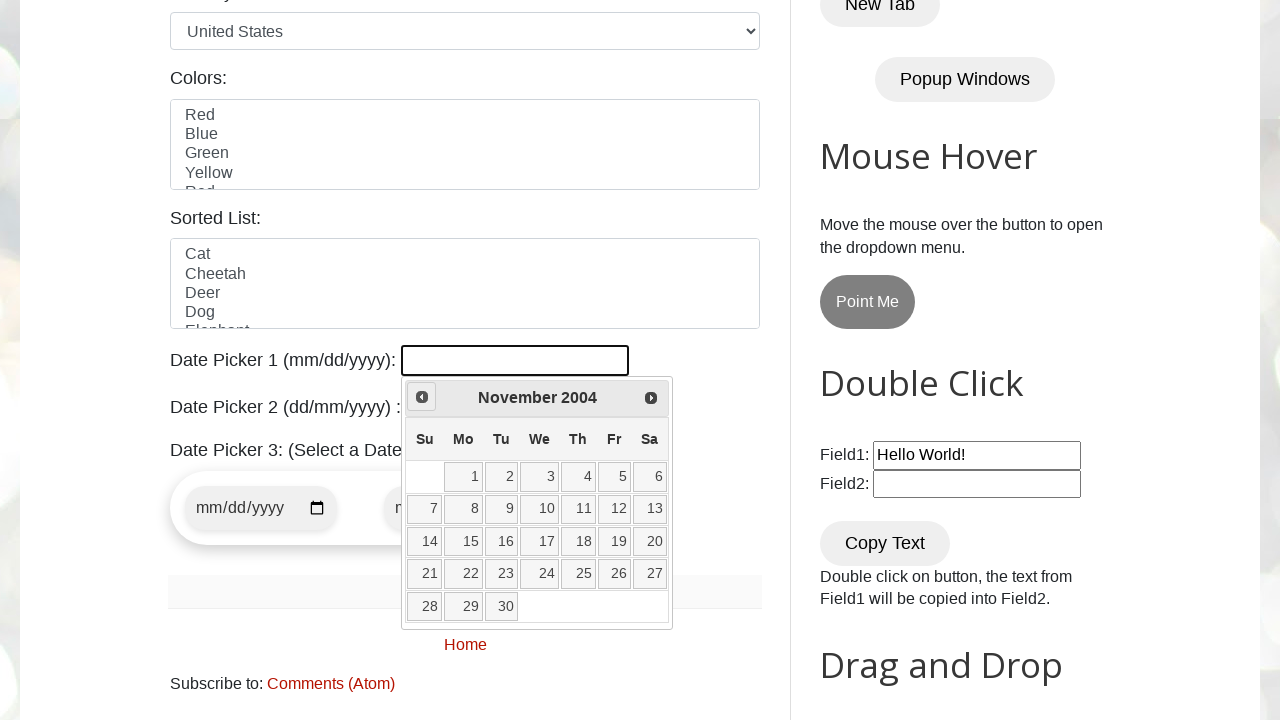

Waited for calendar to update after month navigation
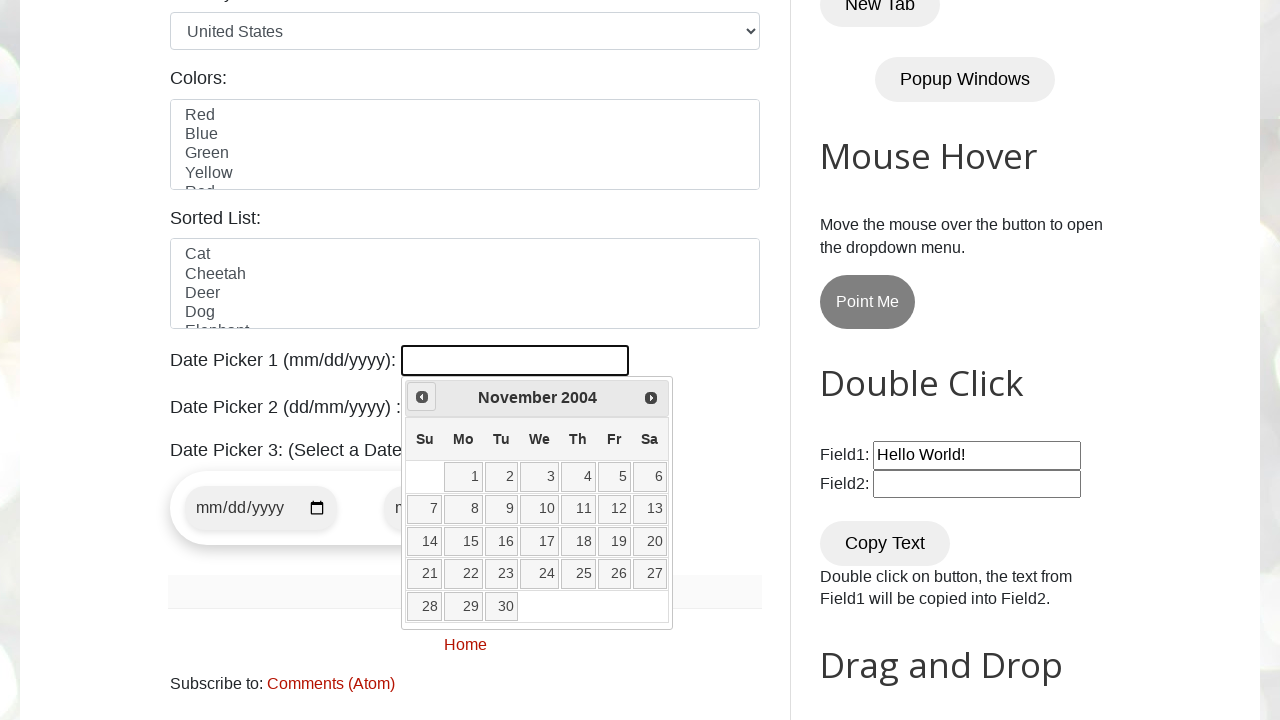

Retrieved current date from calendar: November 2004
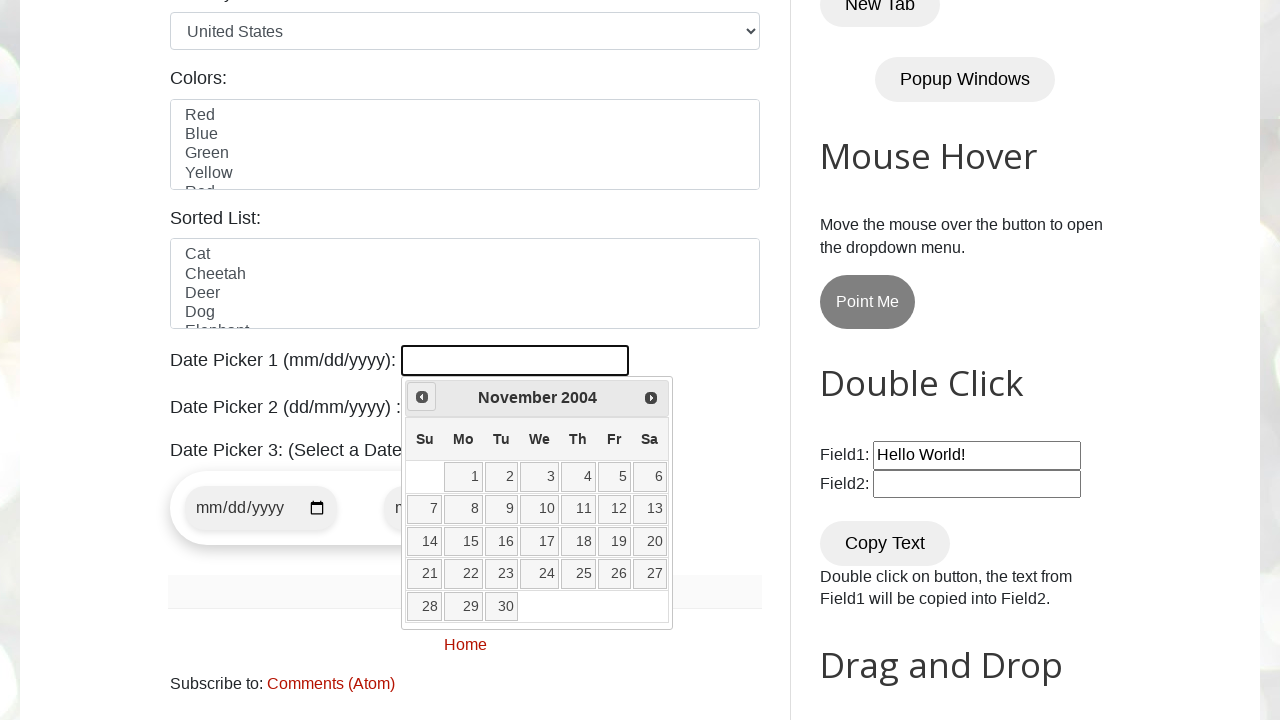

Clicked previous month button to navigate backwards from November 2004 at (422, 397) on a[data-handler='prev']
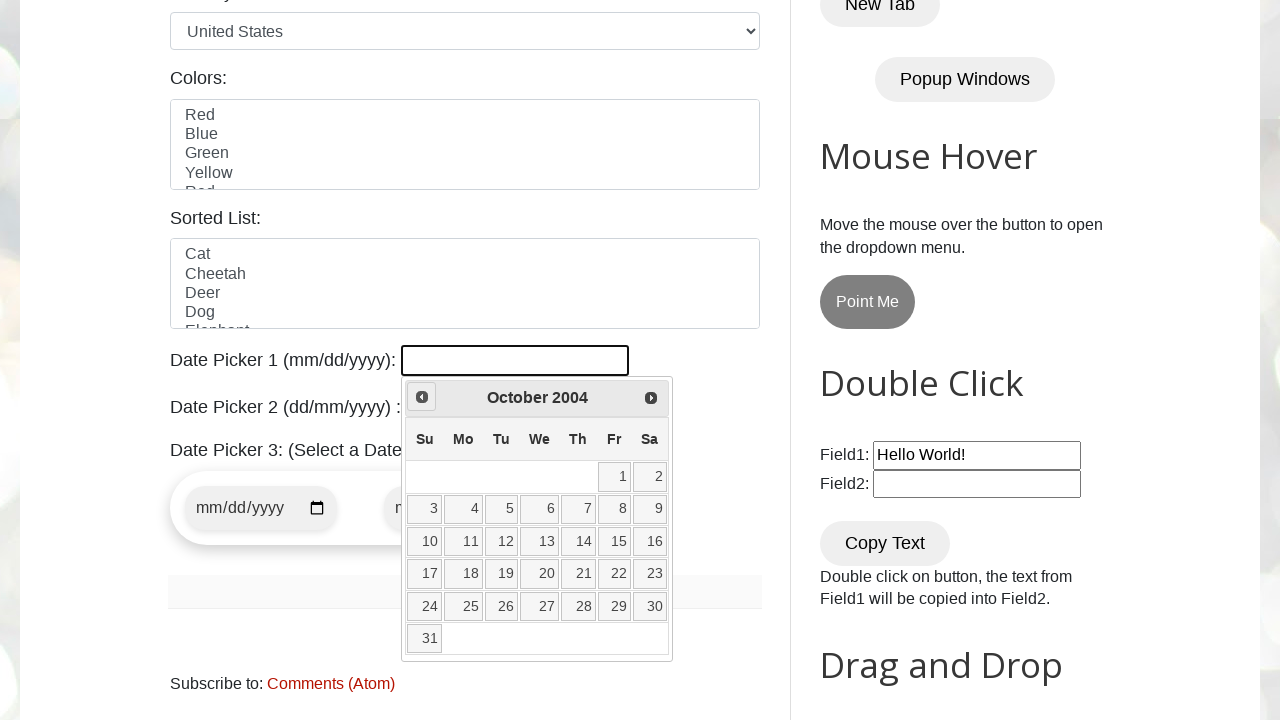

Waited for calendar to update after month navigation
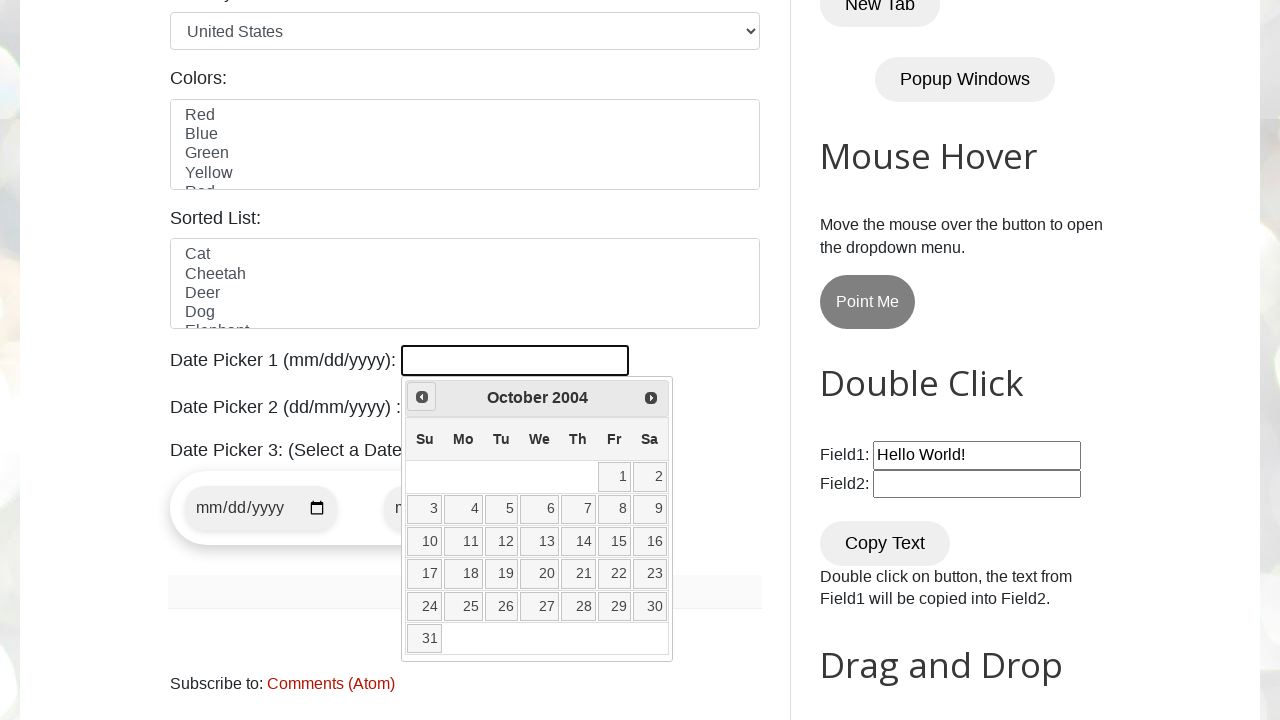

Retrieved current date from calendar: October 2004
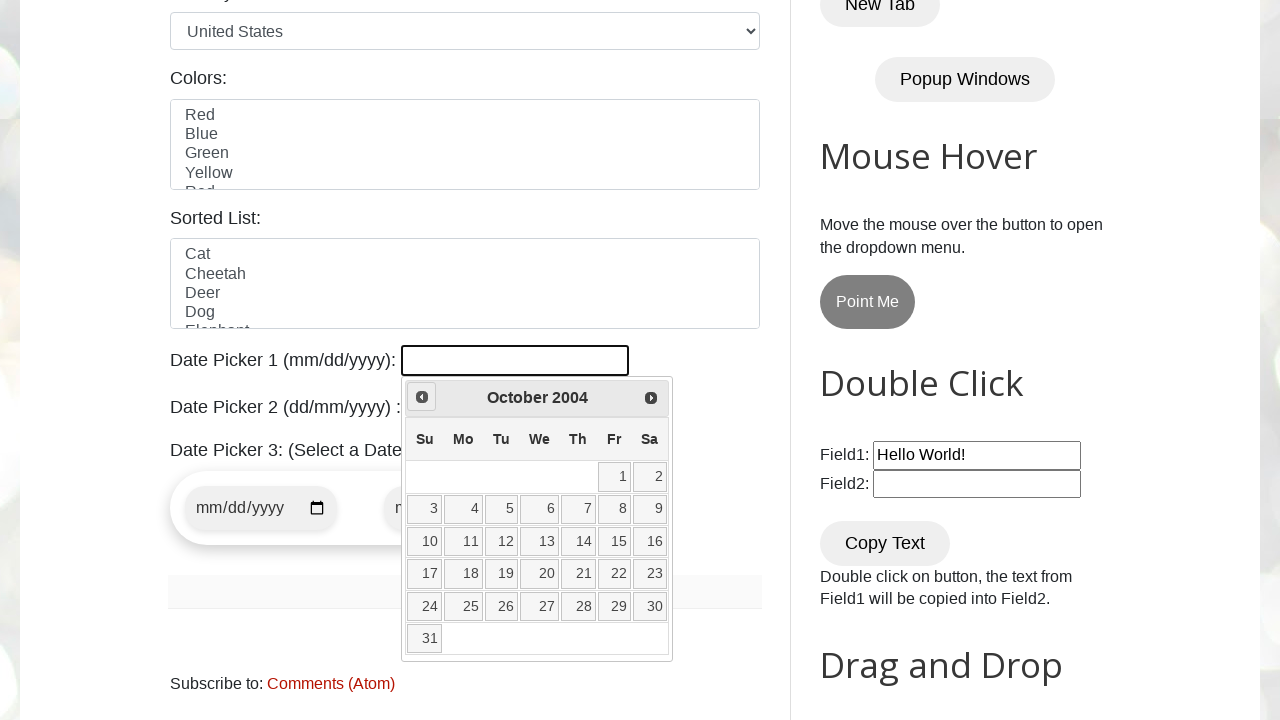

Clicked previous month button to navigate backwards from October 2004 at (422, 397) on a[data-handler='prev']
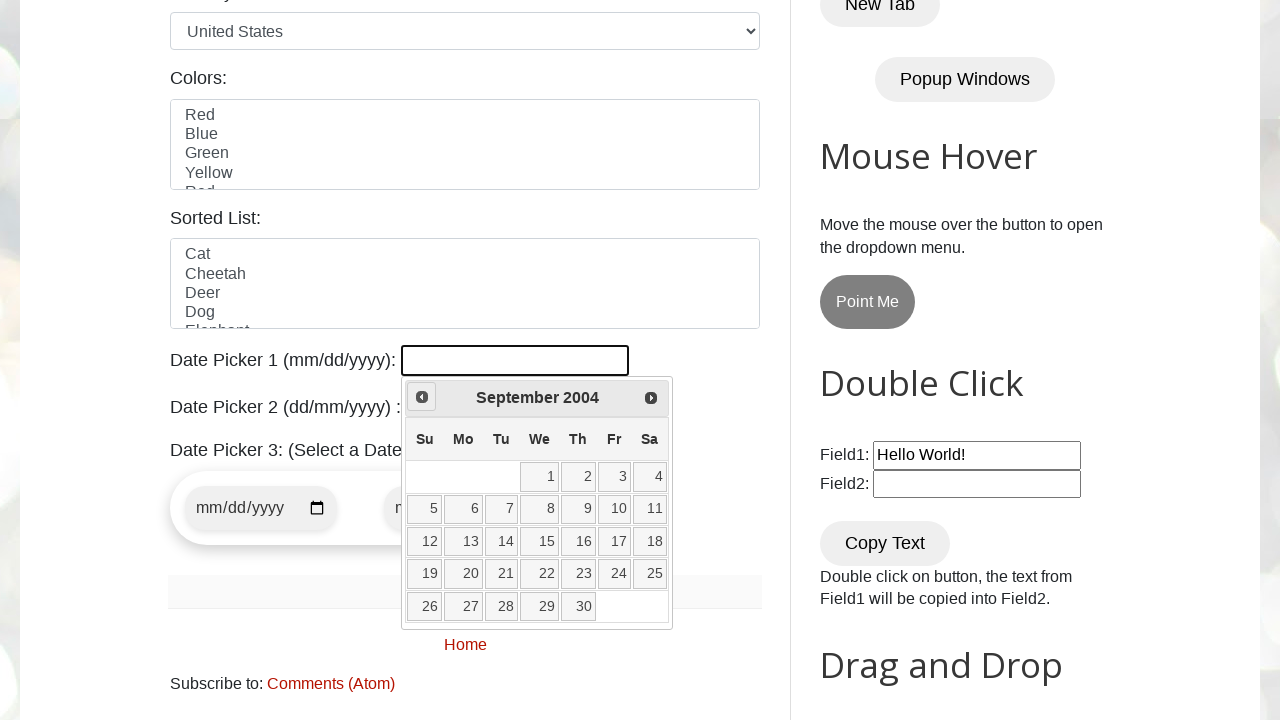

Waited for calendar to update after month navigation
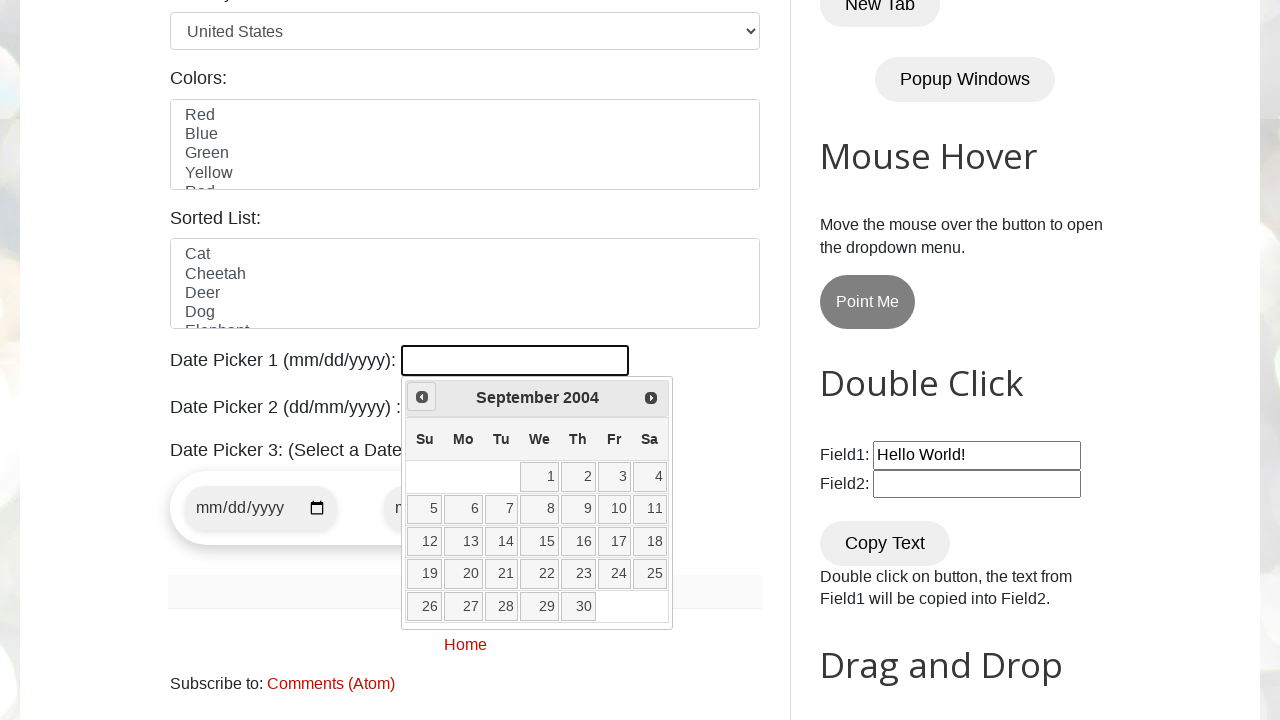

Retrieved current date from calendar: September 2004
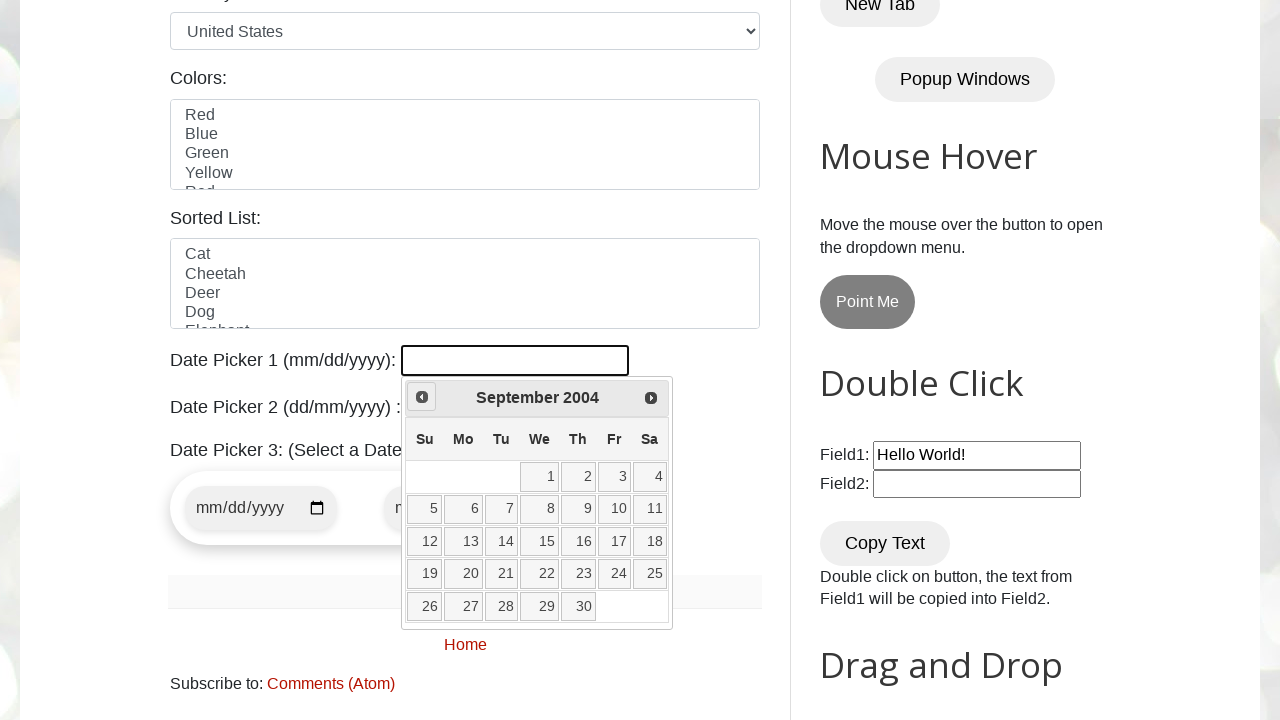

Clicked previous month button to navigate backwards from September 2004 at (422, 397) on a[data-handler='prev']
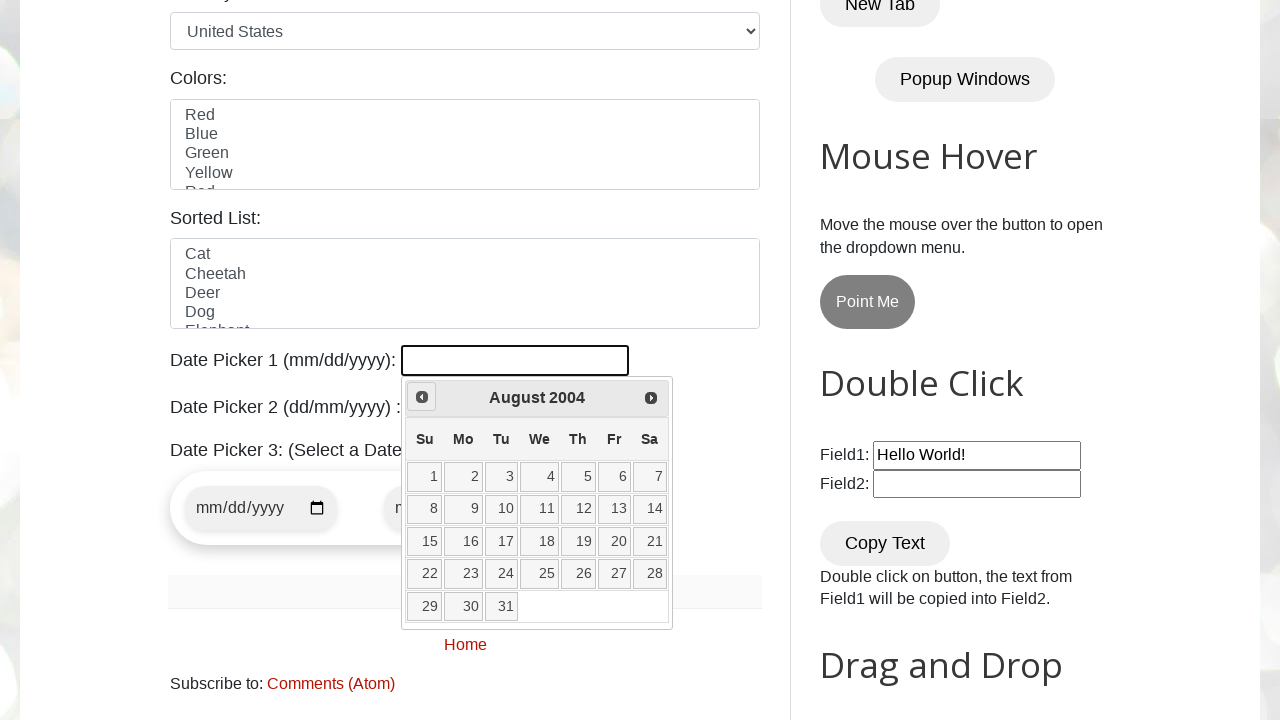

Waited for calendar to update after month navigation
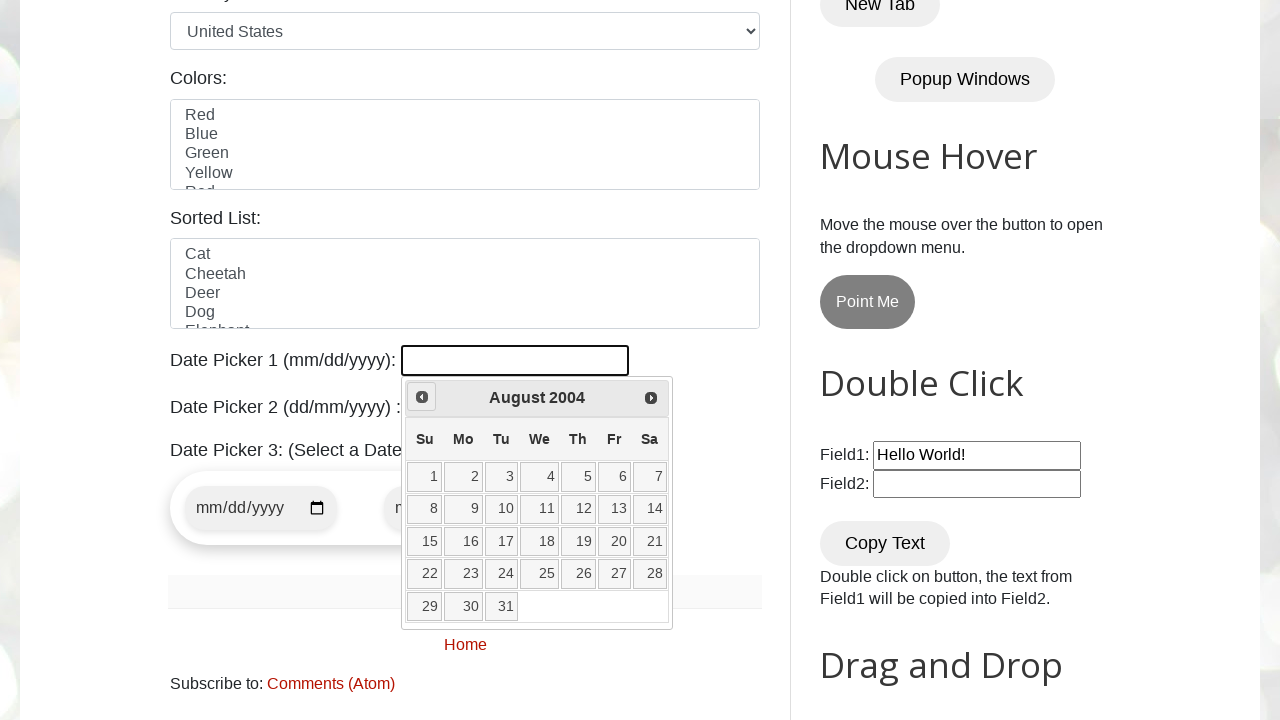

Retrieved current date from calendar: August 2004
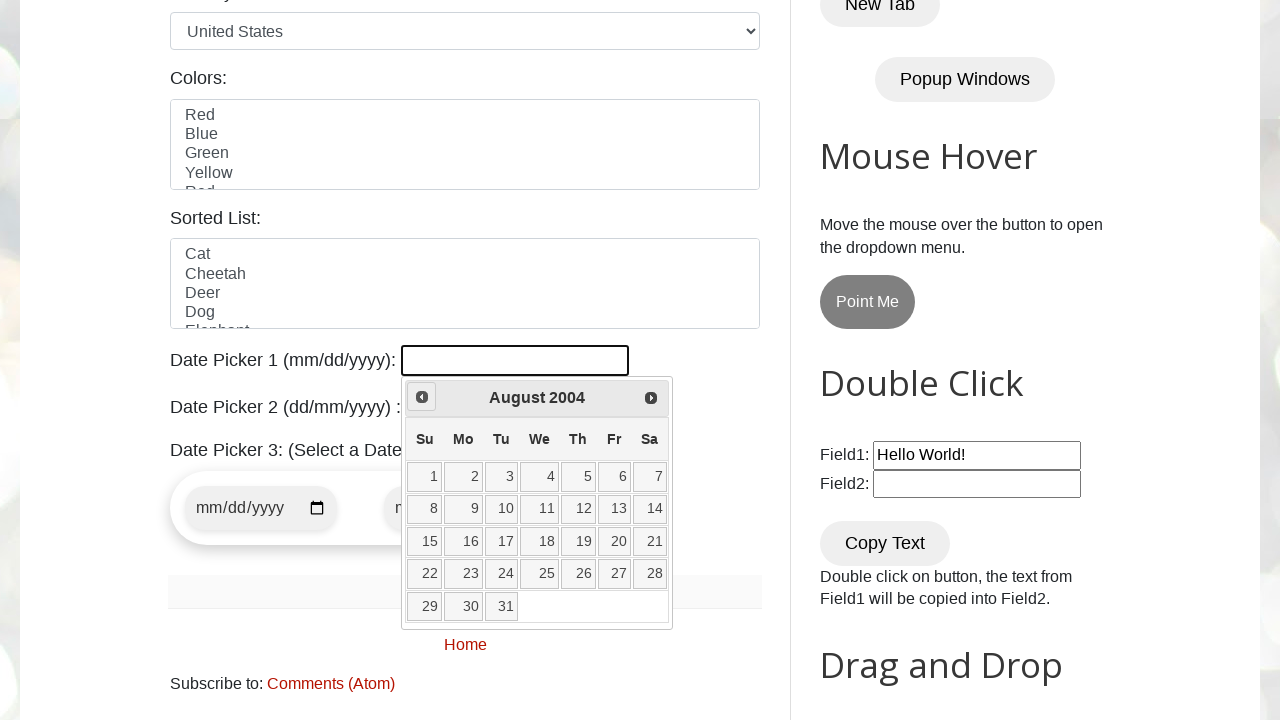

Clicked previous month button to navigate backwards from August 2004 at (422, 397) on a[data-handler='prev']
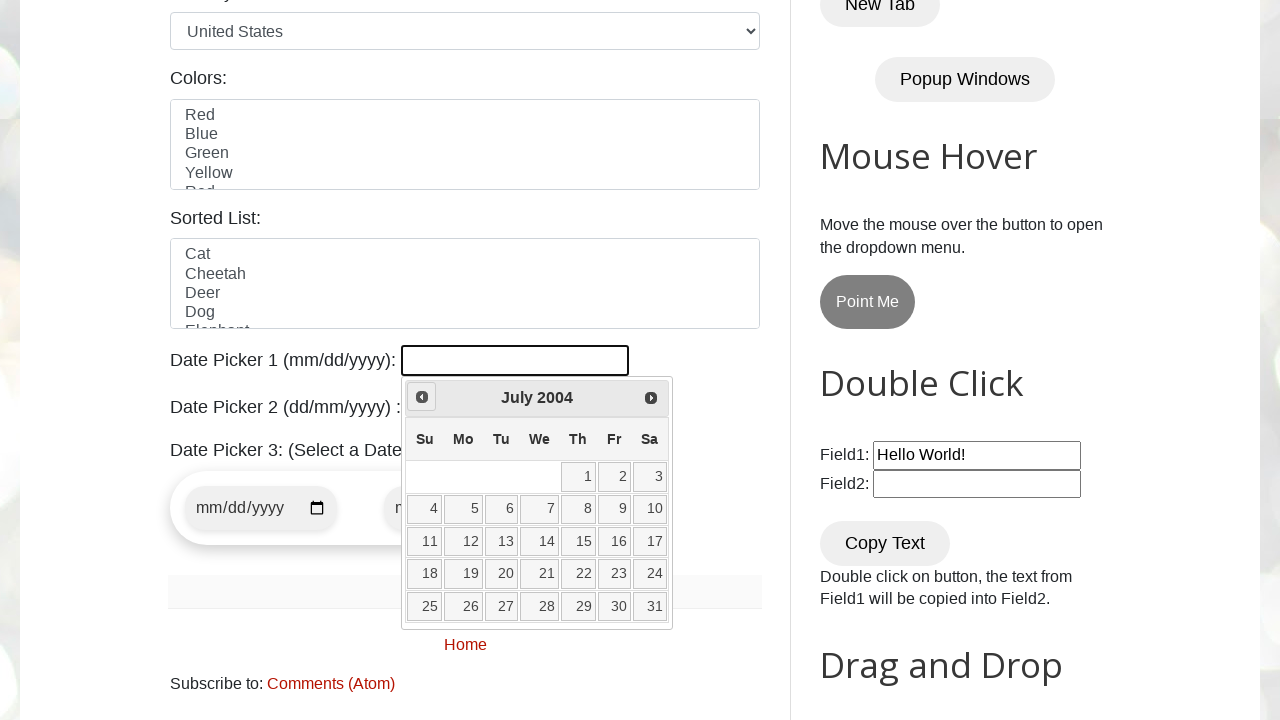

Waited for calendar to update after month navigation
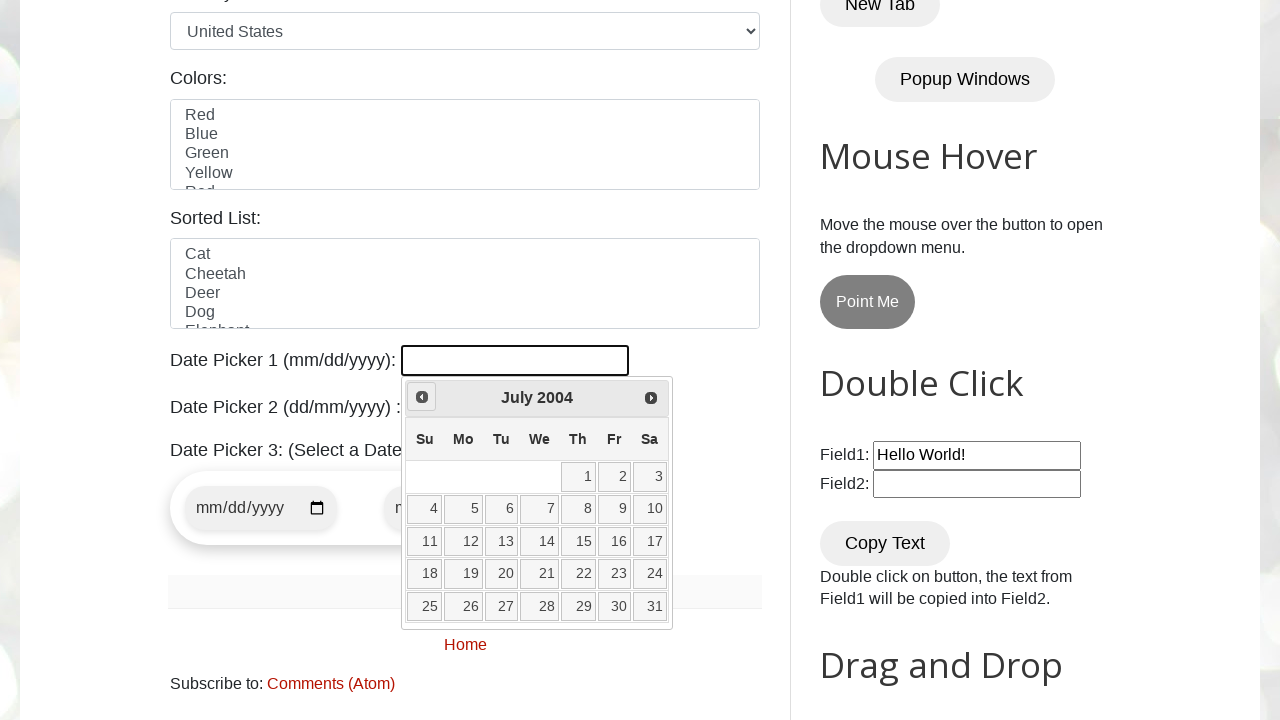

Retrieved current date from calendar: July 2004
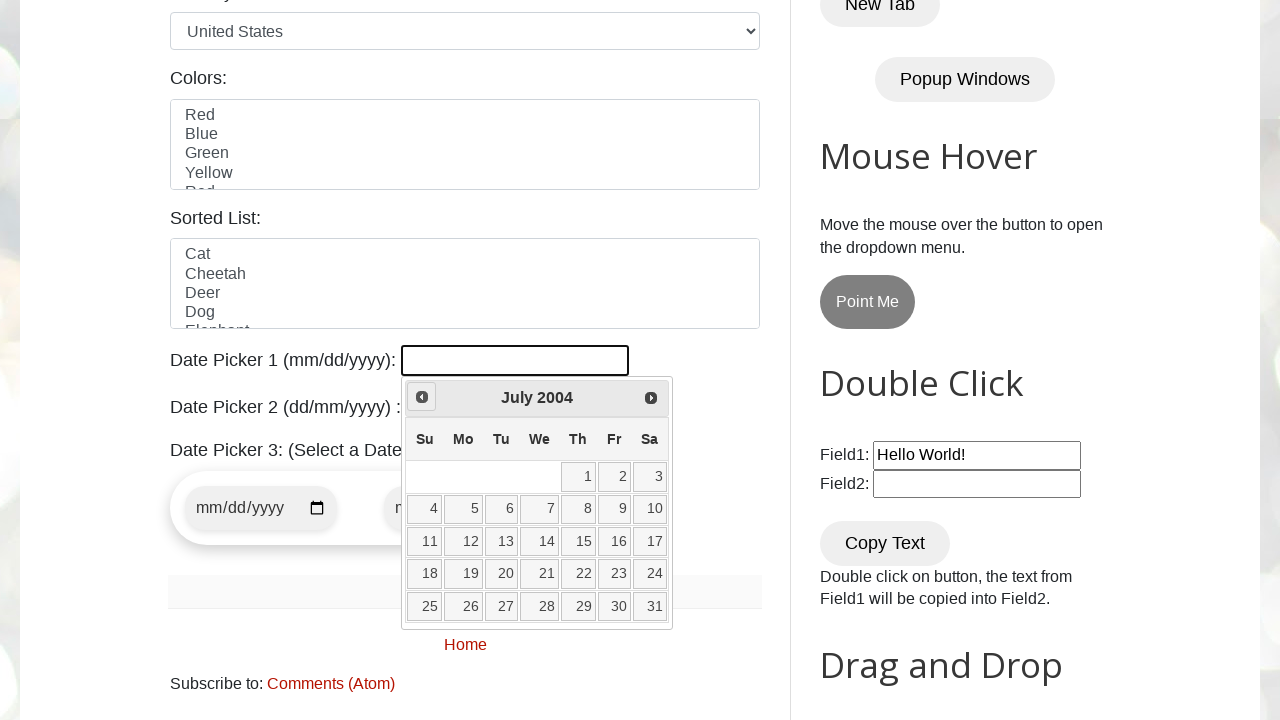

Clicked previous month button to navigate backwards from July 2004 at (422, 397) on a[data-handler='prev']
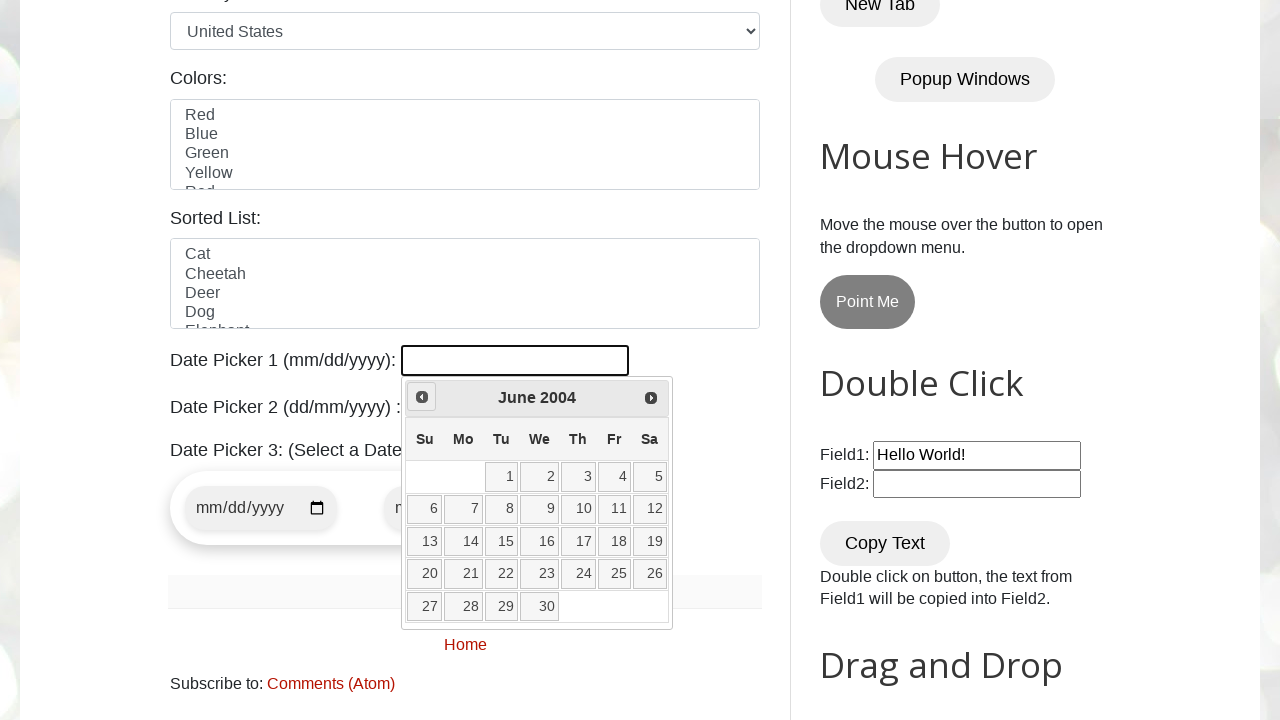

Waited for calendar to update after month navigation
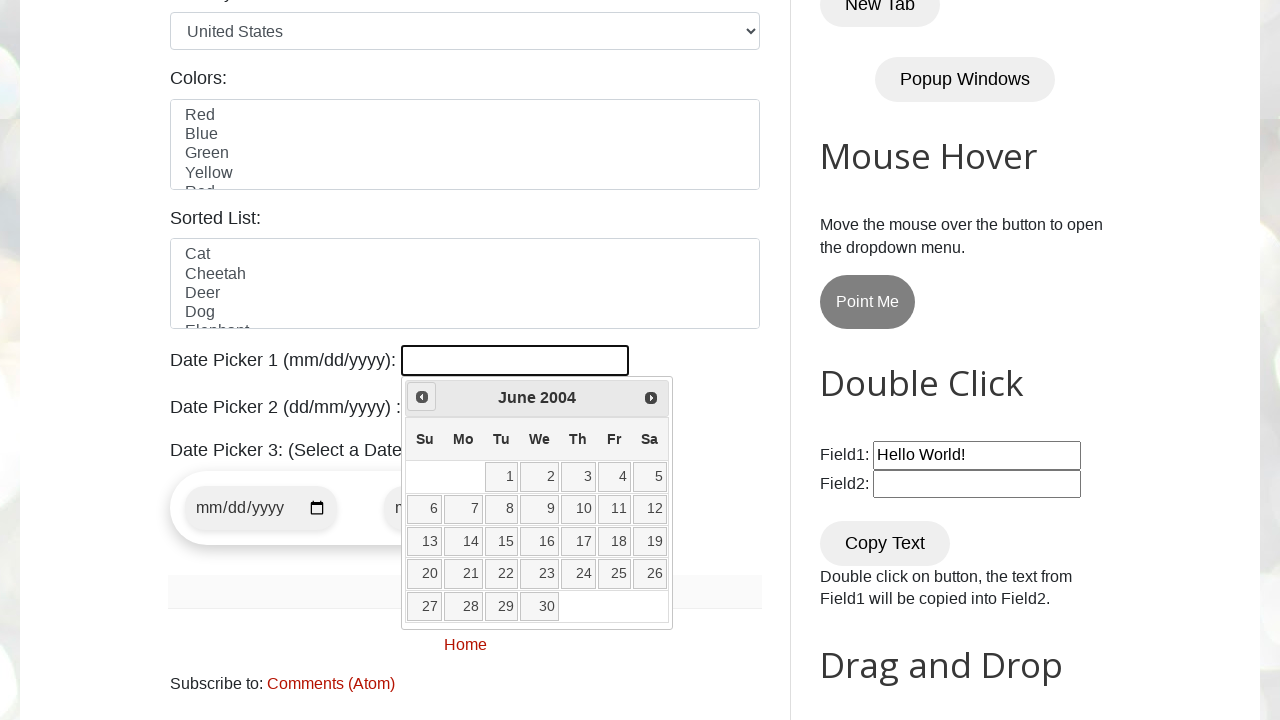

Retrieved current date from calendar: June 2004
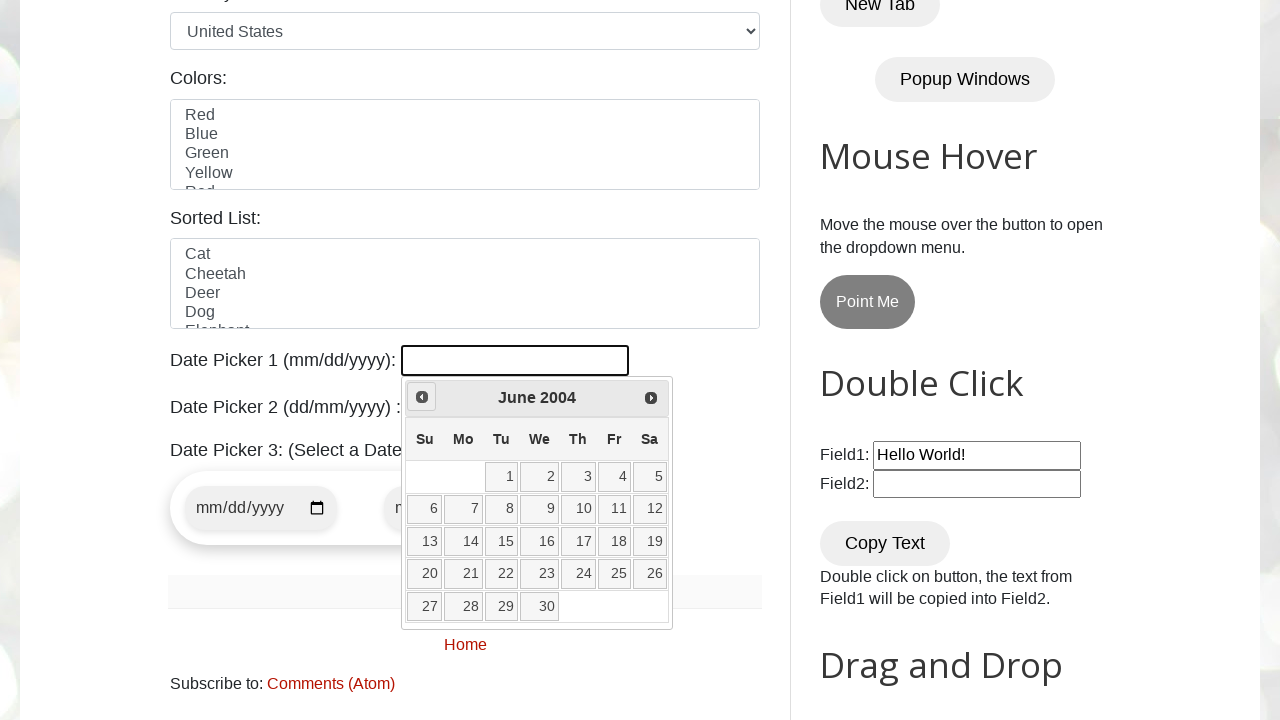

Clicked previous month button to navigate backwards from June 2004 at (422, 397) on a[data-handler='prev']
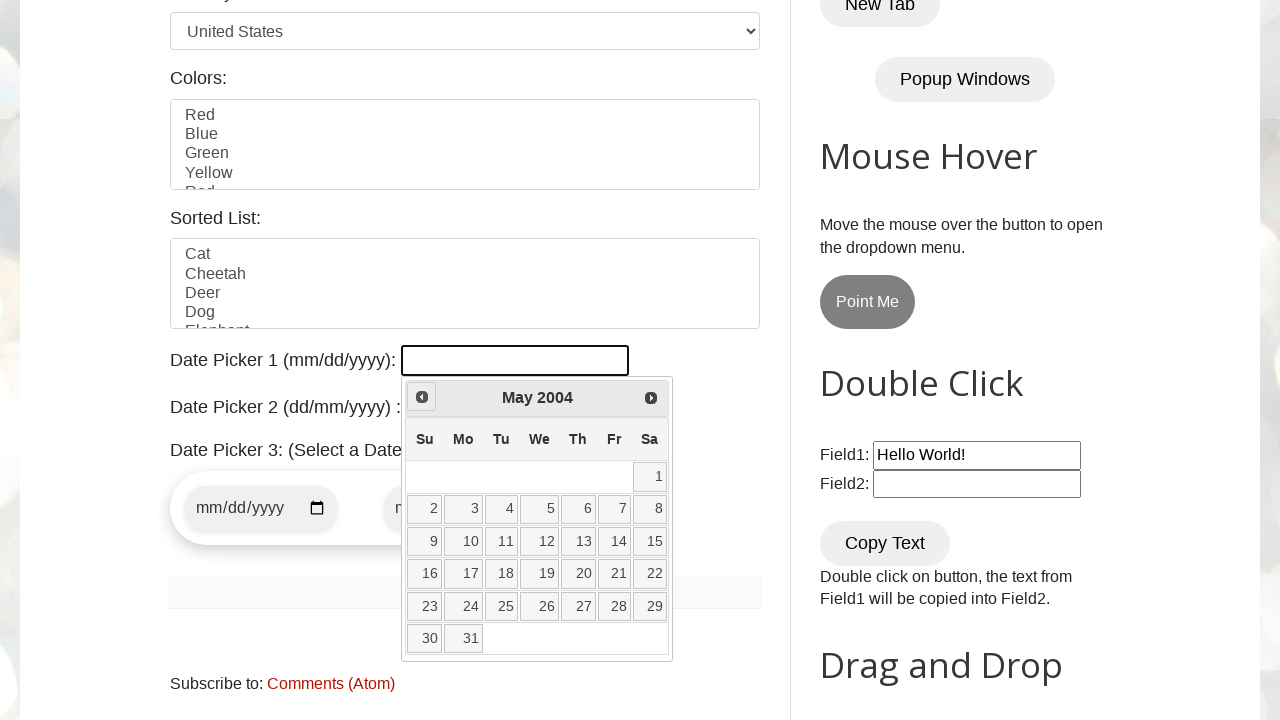

Waited for calendar to update after month navigation
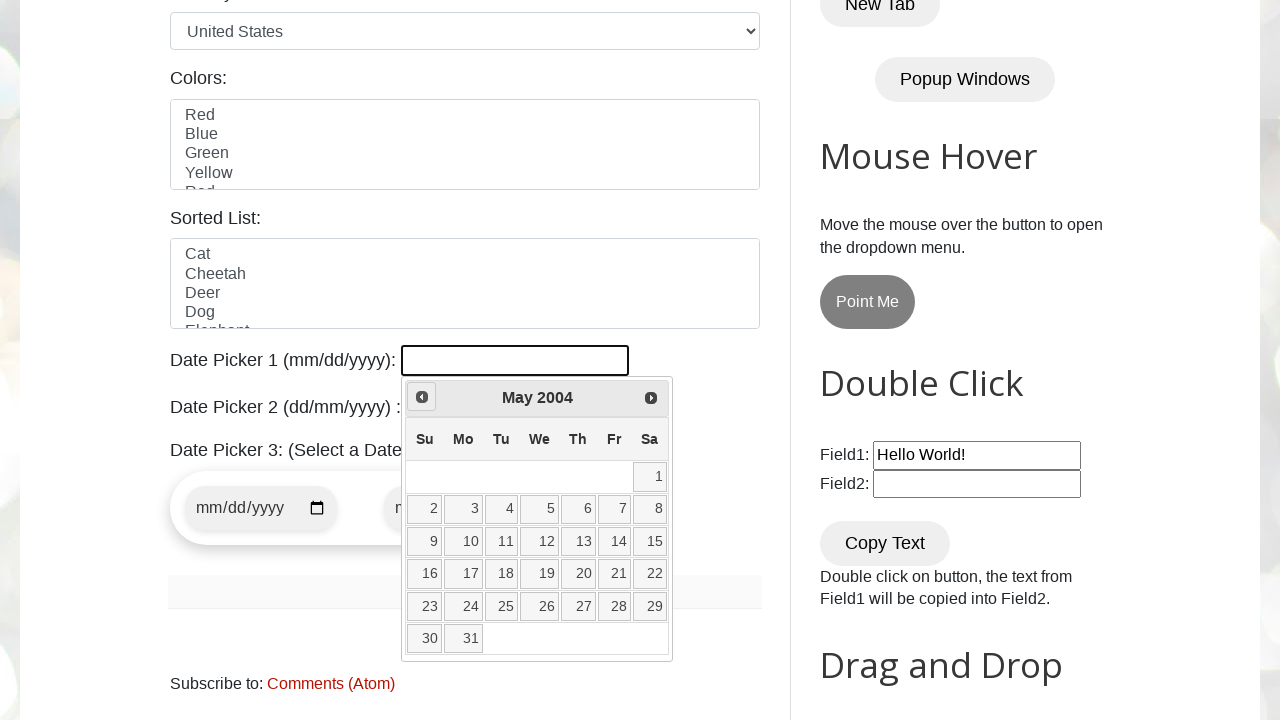

Retrieved current date from calendar: May 2004
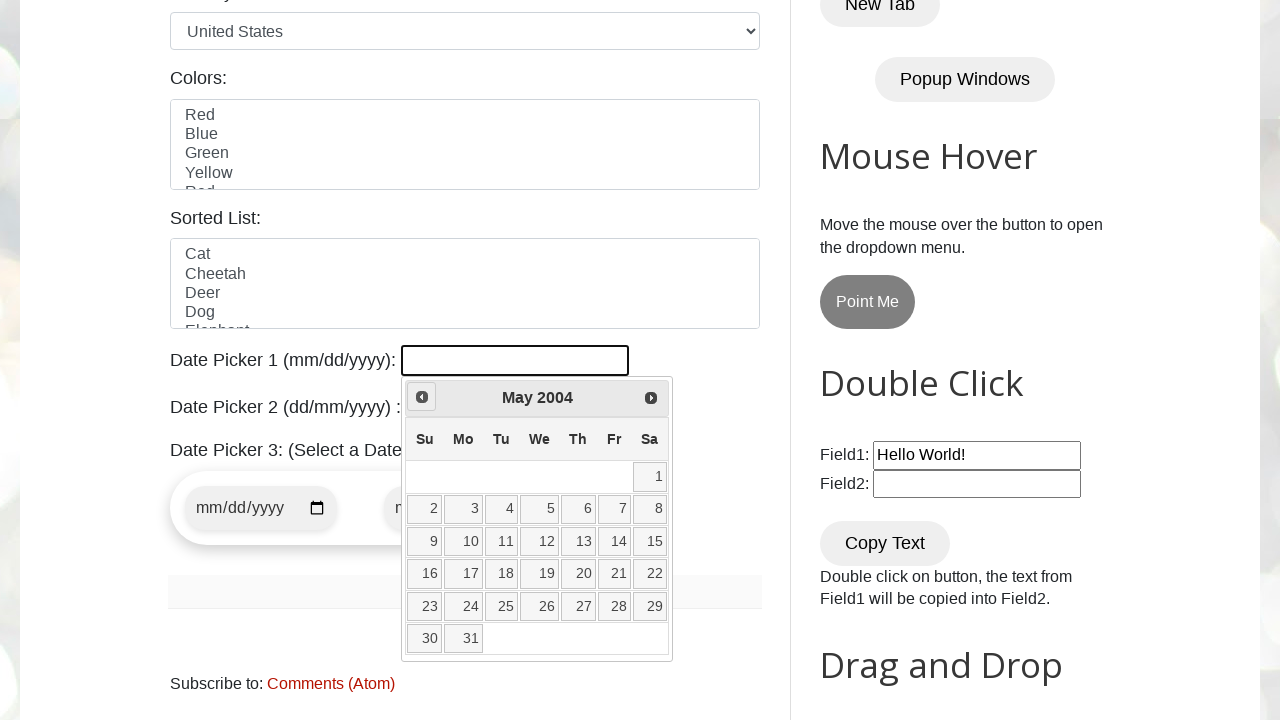

Clicked previous month button to navigate backwards from May 2004 at (422, 397) on a[data-handler='prev']
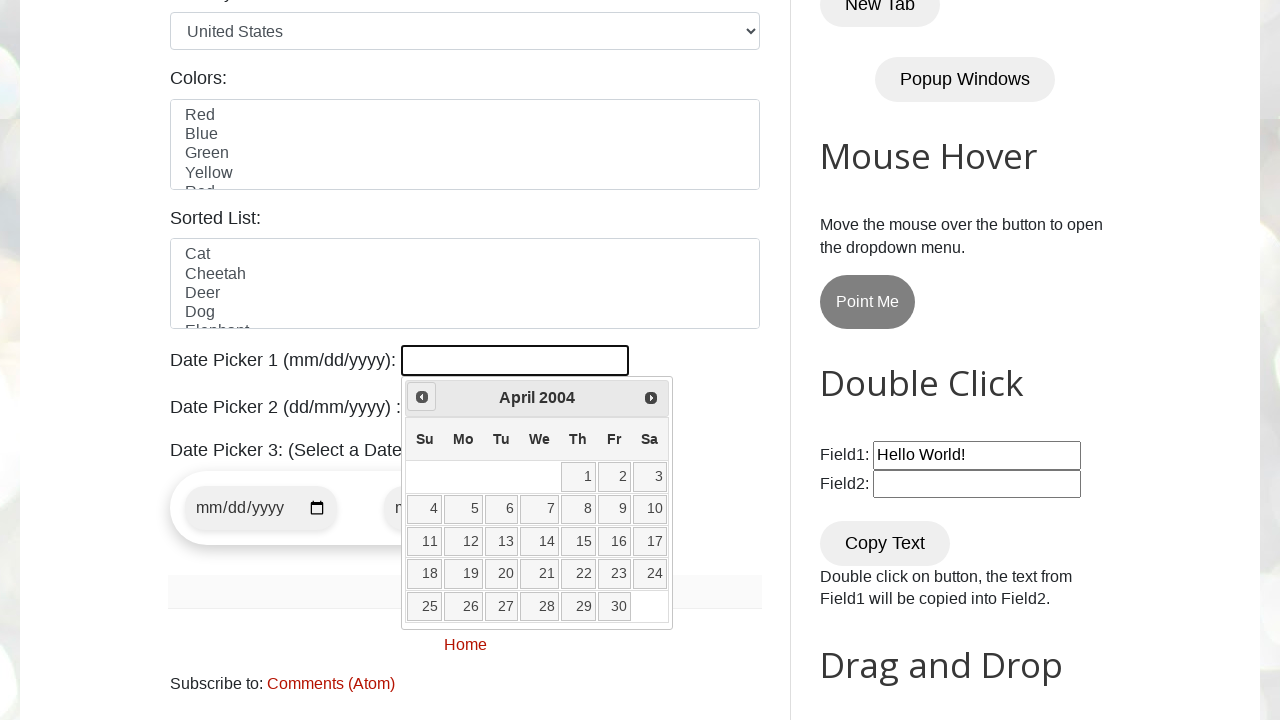

Waited for calendar to update after month navigation
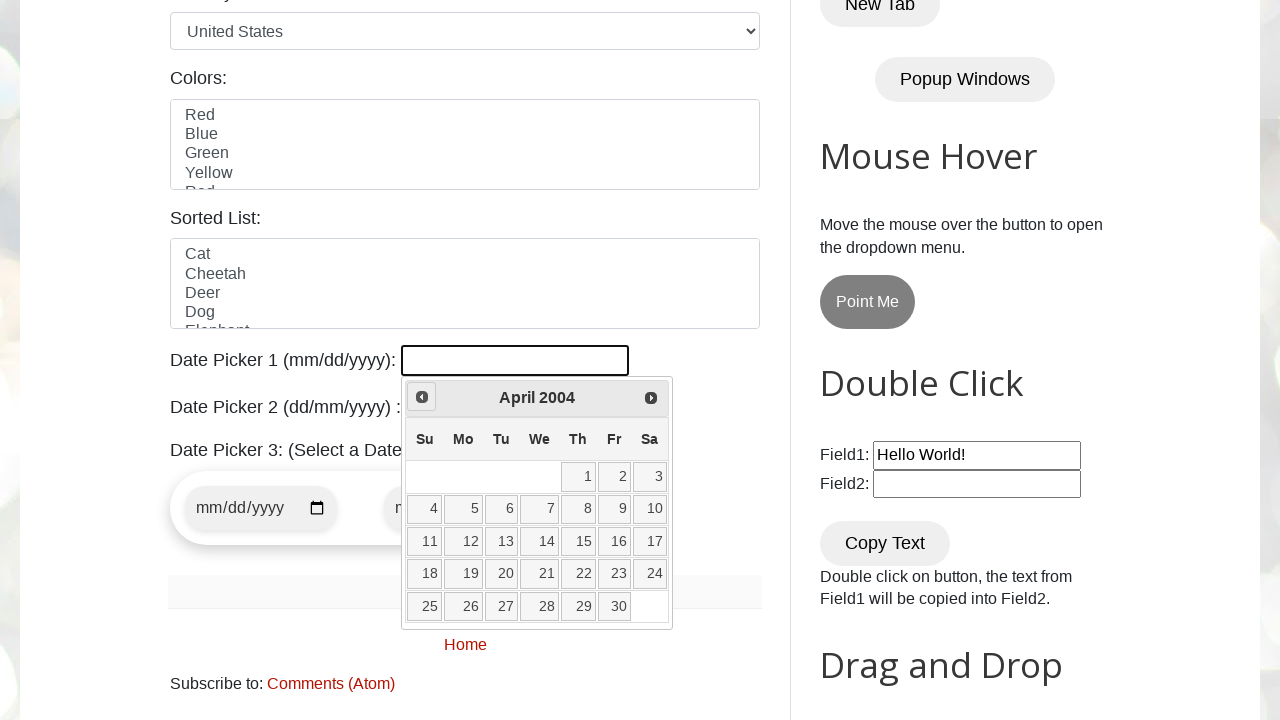

Retrieved current date from calendar: April 2004
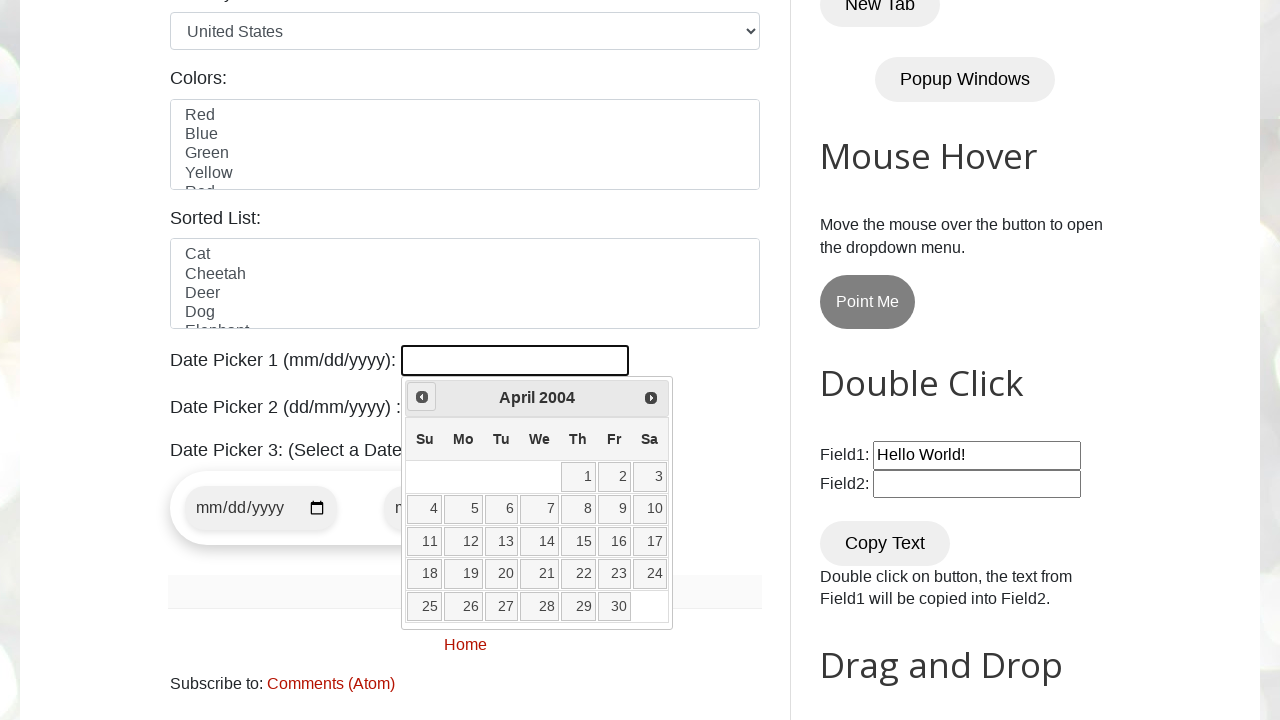

Clicked previous month button to navigate backwards from April 2004 at (422, 397) on a[data-handler='prev']
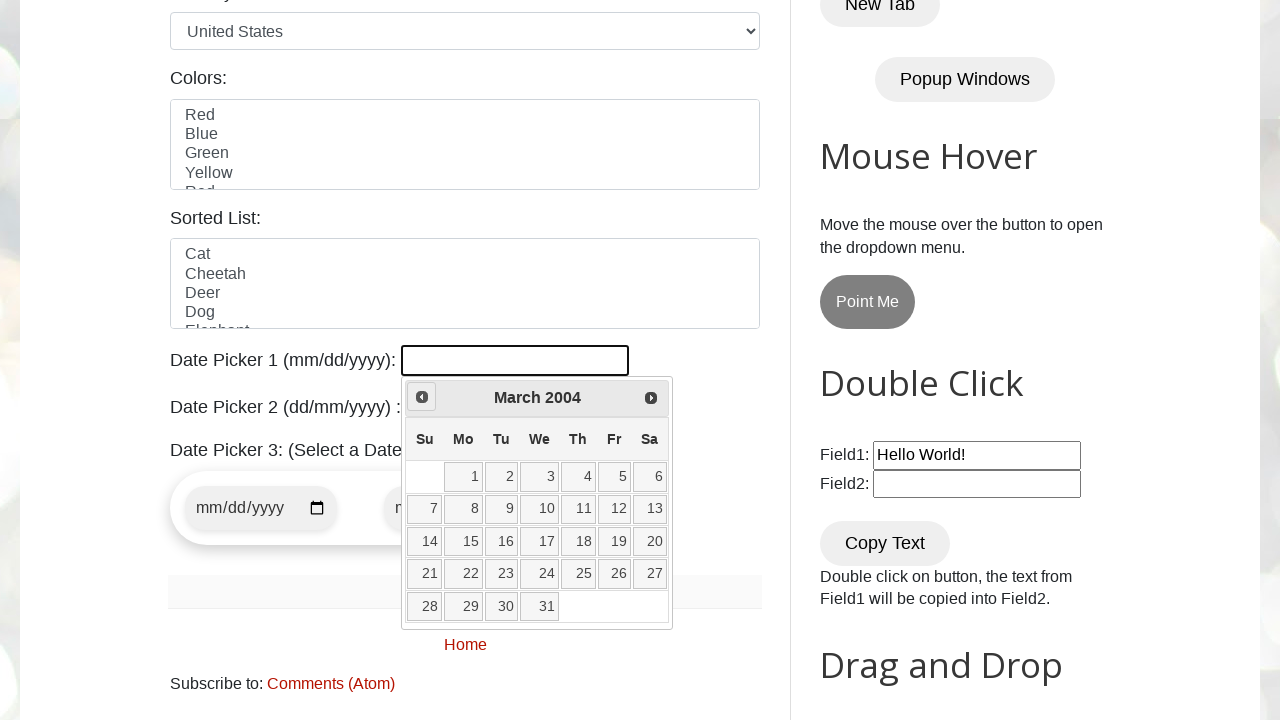

Waited for calendar to update after month navigation
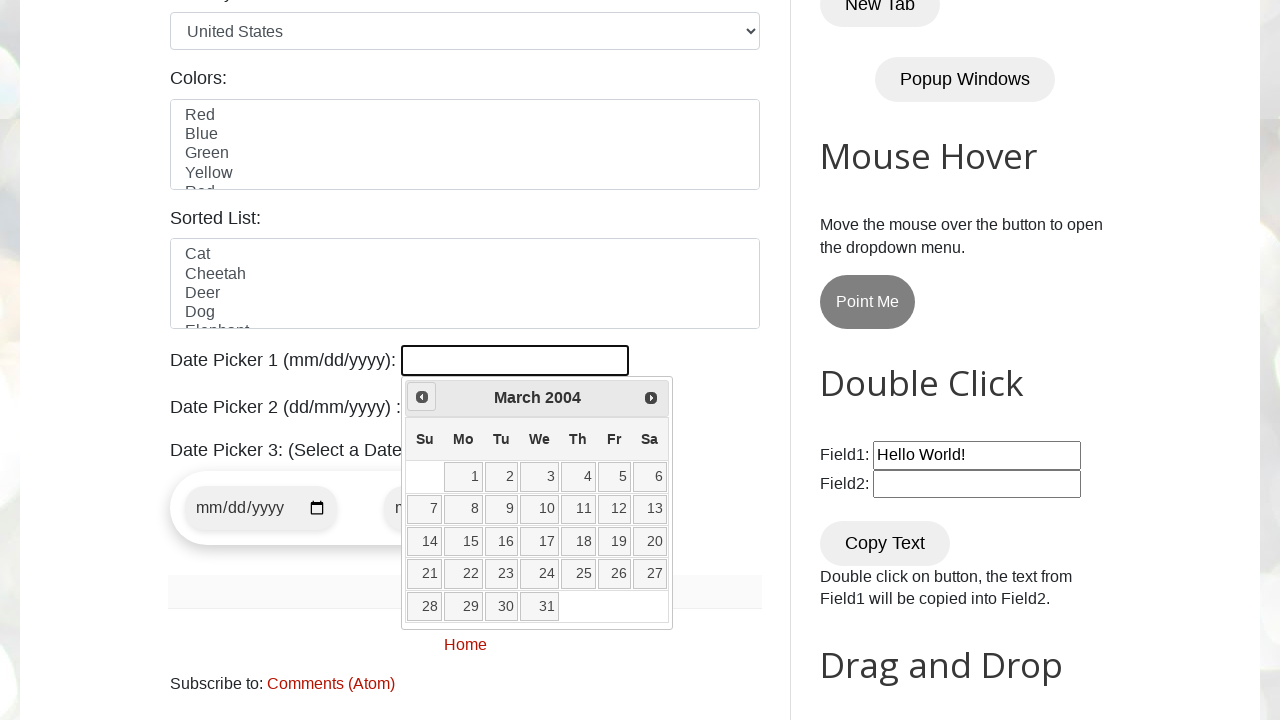

Retrieved current date from calendar: March 2004
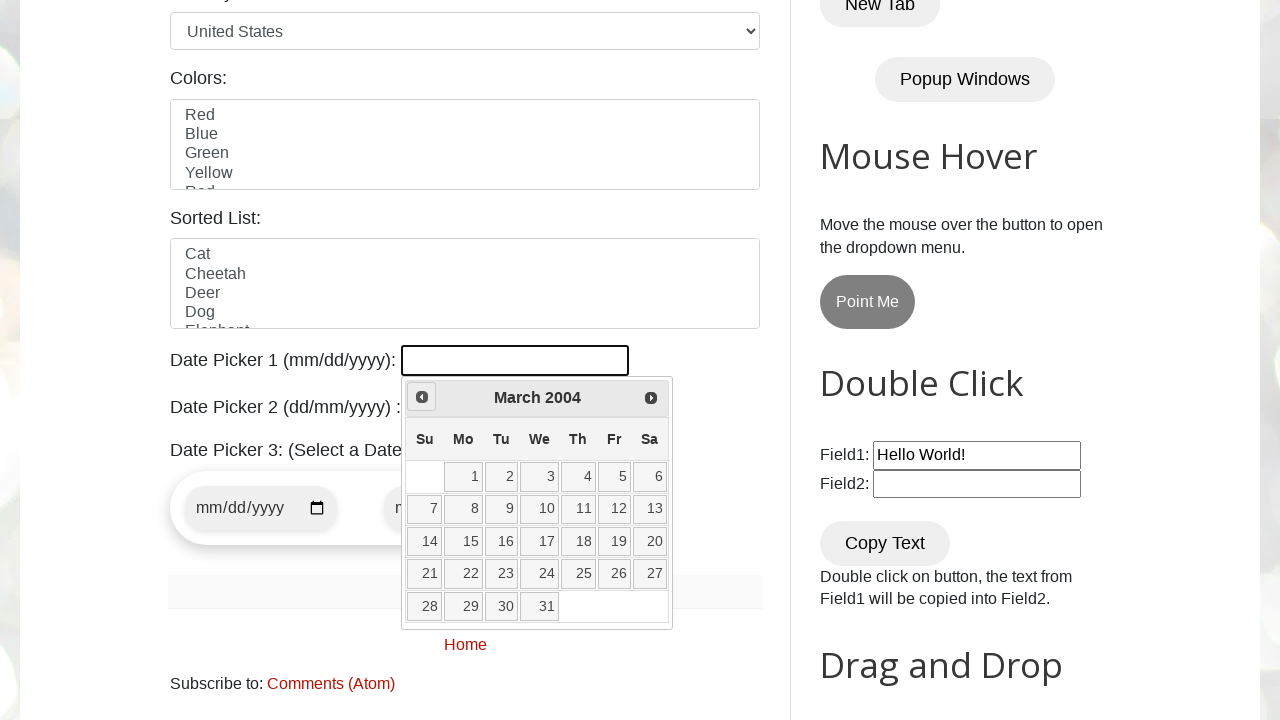

Clicked previous month button to navigate backwards from March 2004 at (422, 397) on a[data-handler='prev']
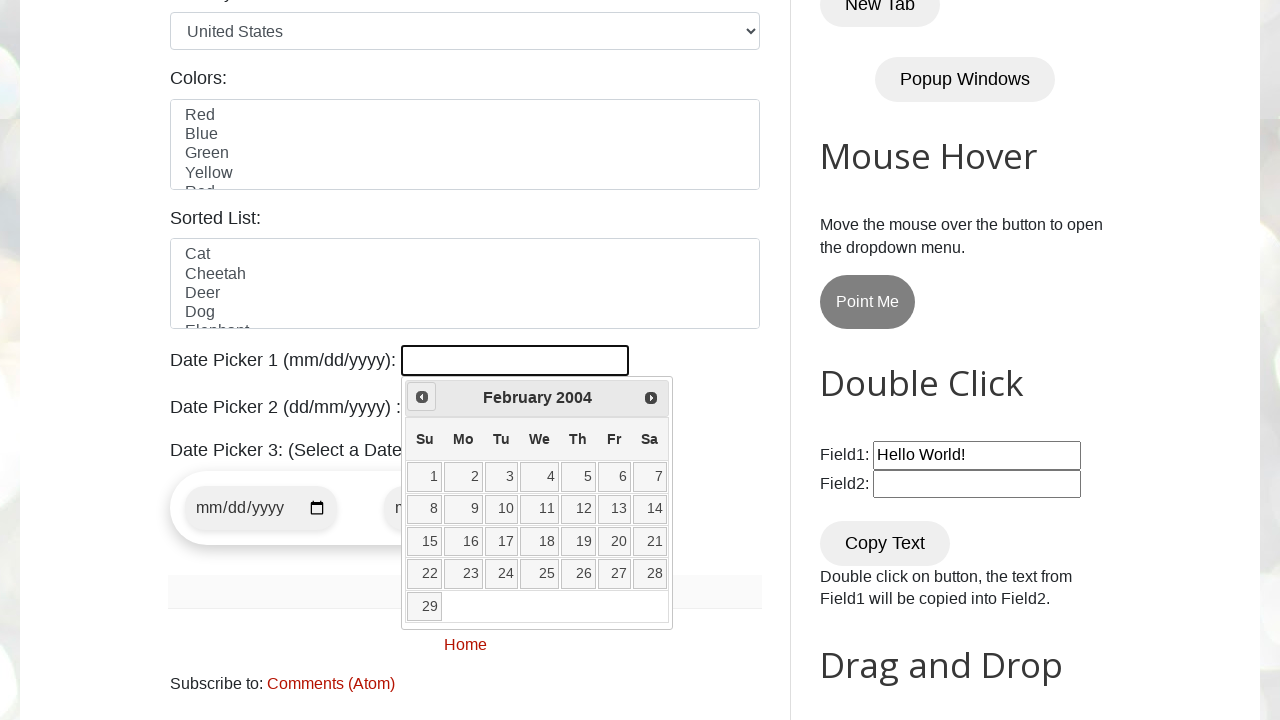

Waited for calendar to update after month navigation
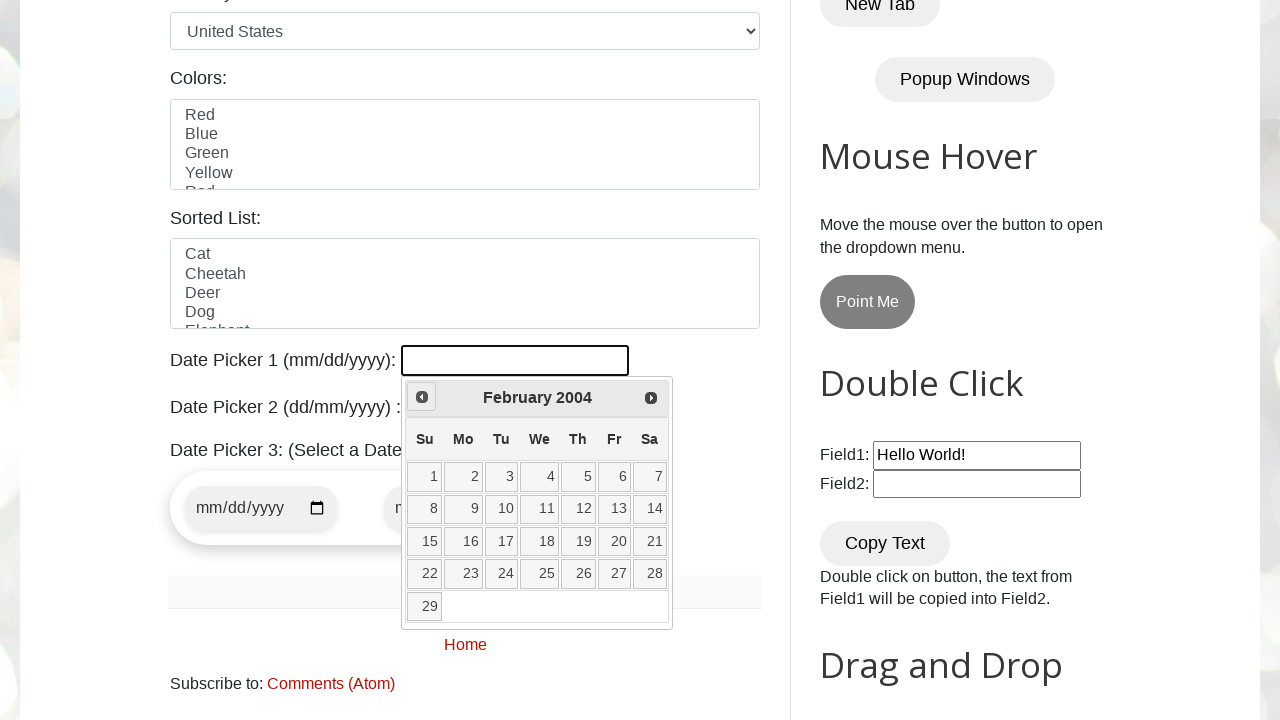

Retrieved current date from calendar: February 2004
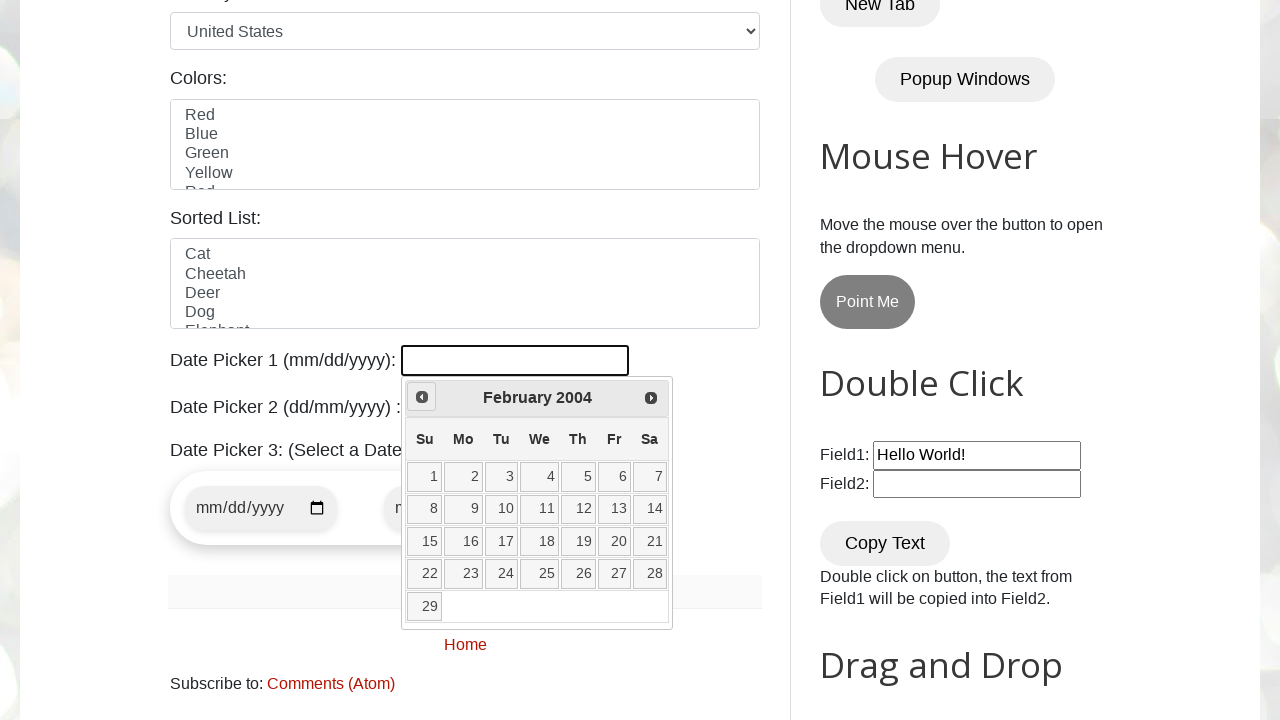

Clicked previous month button to navigate backwards from February 2004 at (422, 397) on a[data-handler='prev']
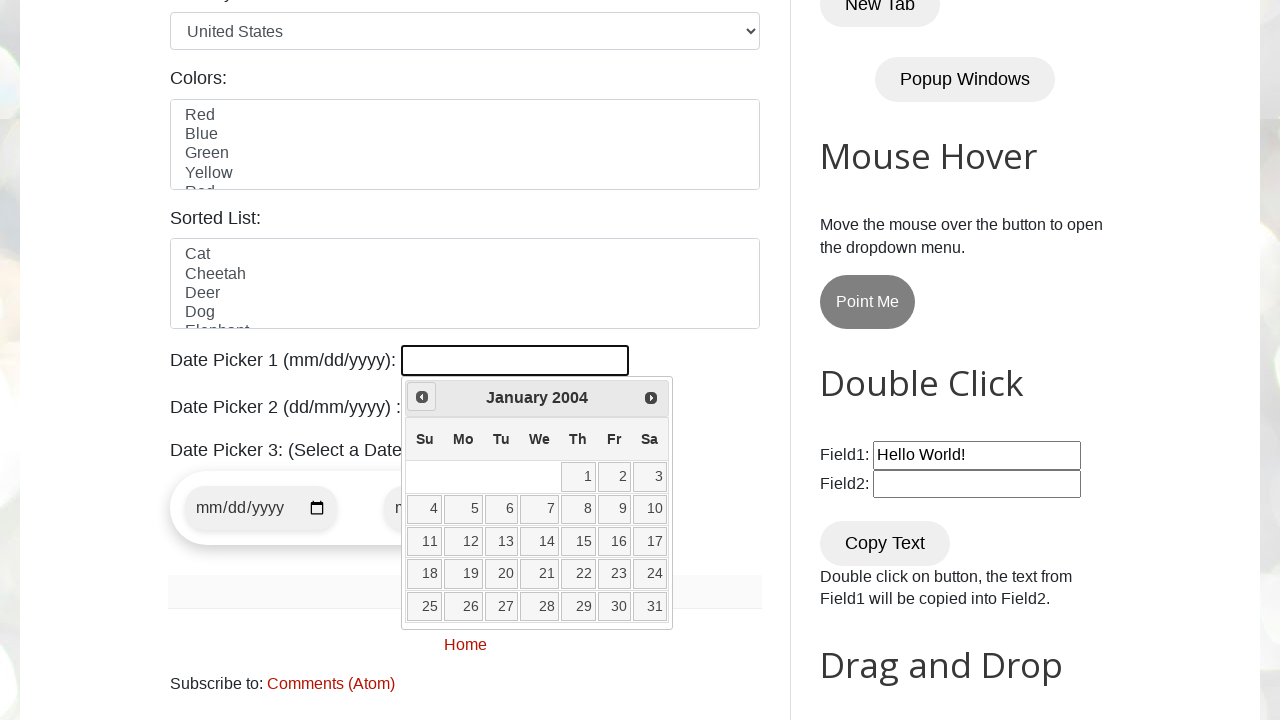

Waited for calendar to update after month navigation
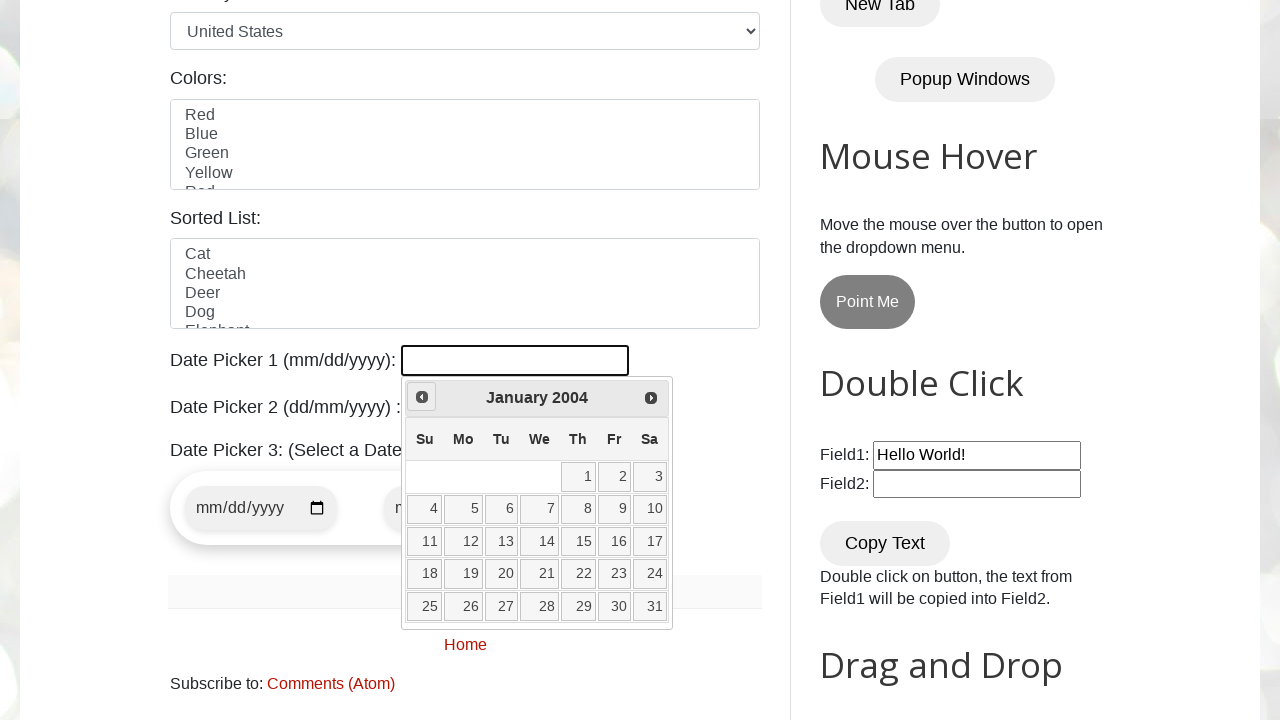

Retrieved current date from calendar: January 2004
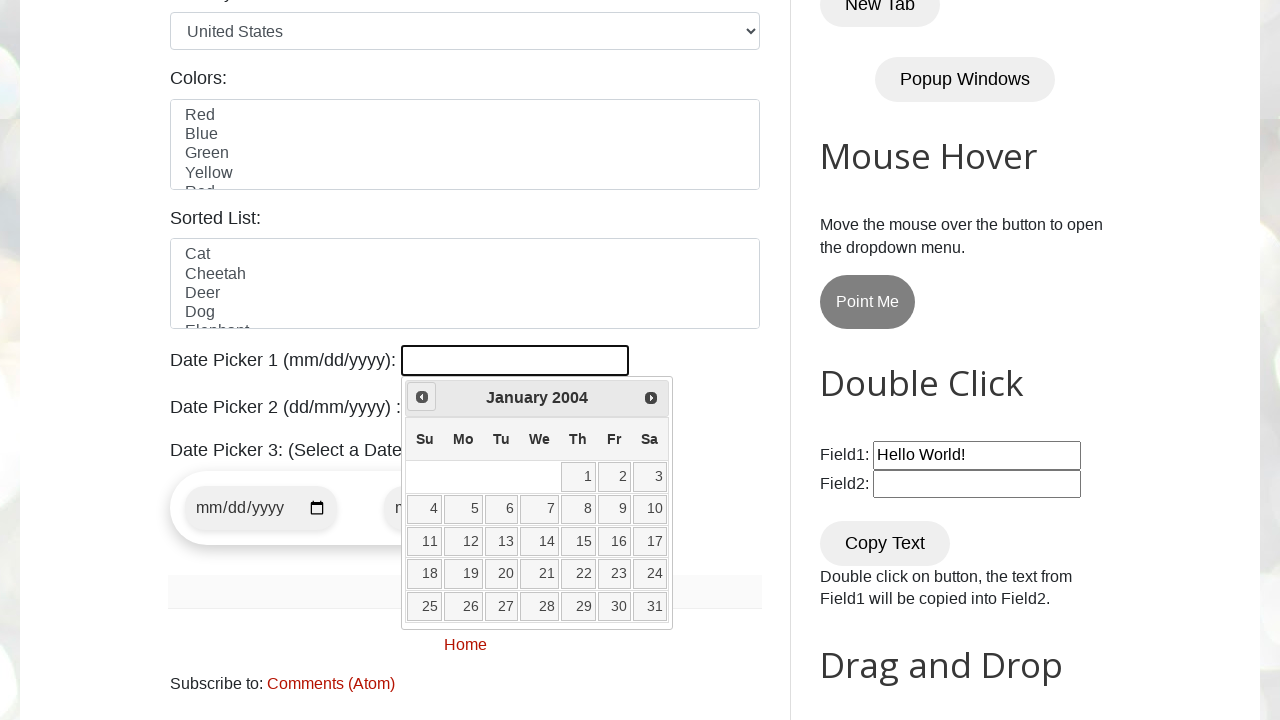

Clicked previous month button to navigate backwards from January 2004 at (422, 397) on a[data-handler='prev']
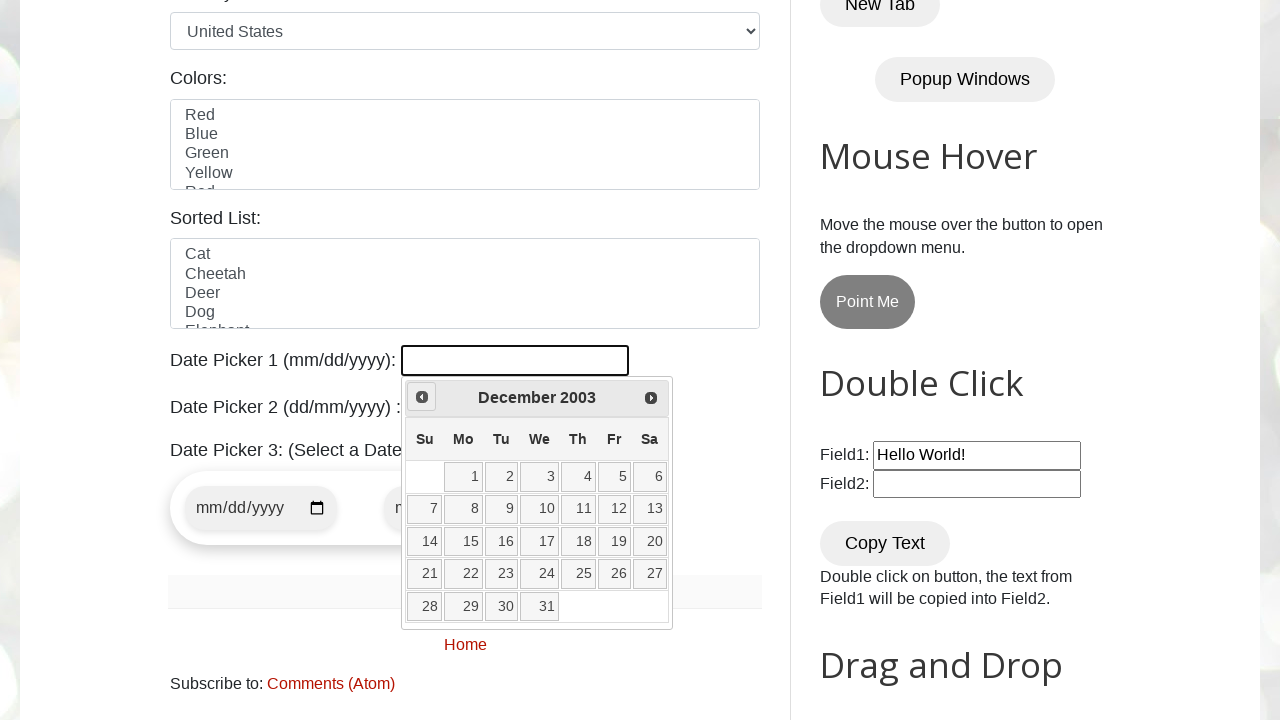

Waited for calendar to update after month navigation
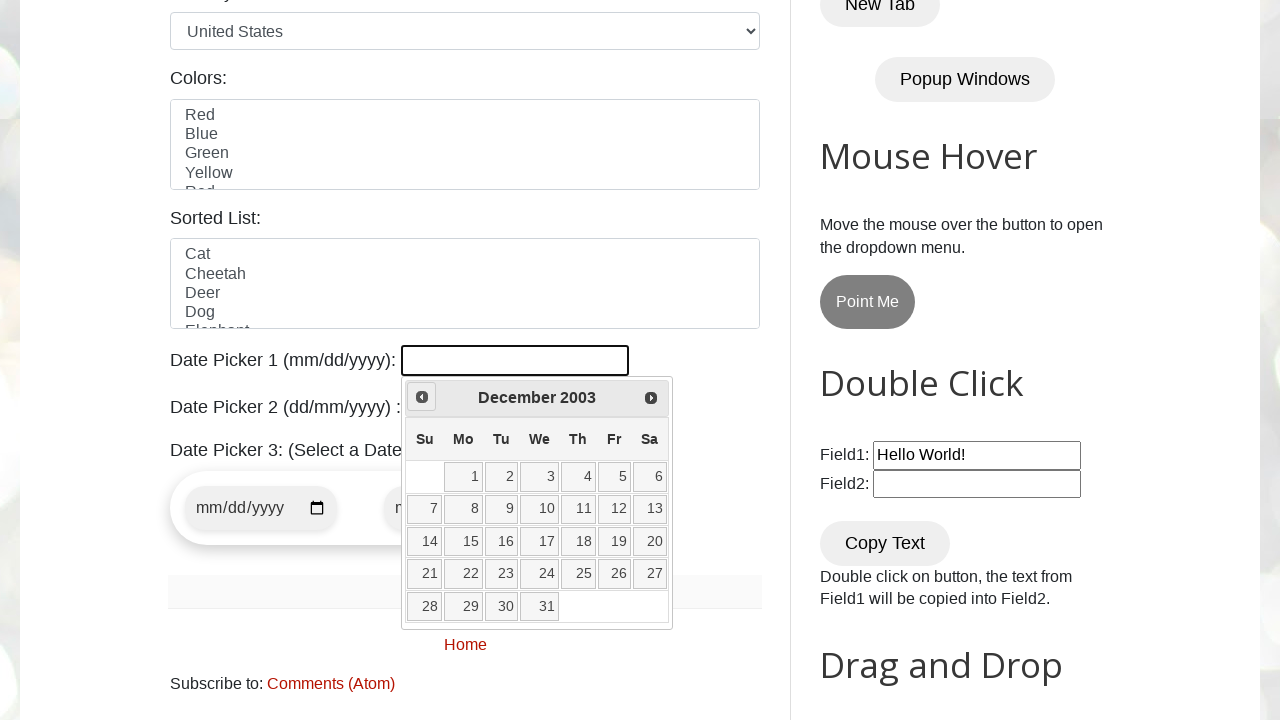

Retrieved current date from calendar: December 2003
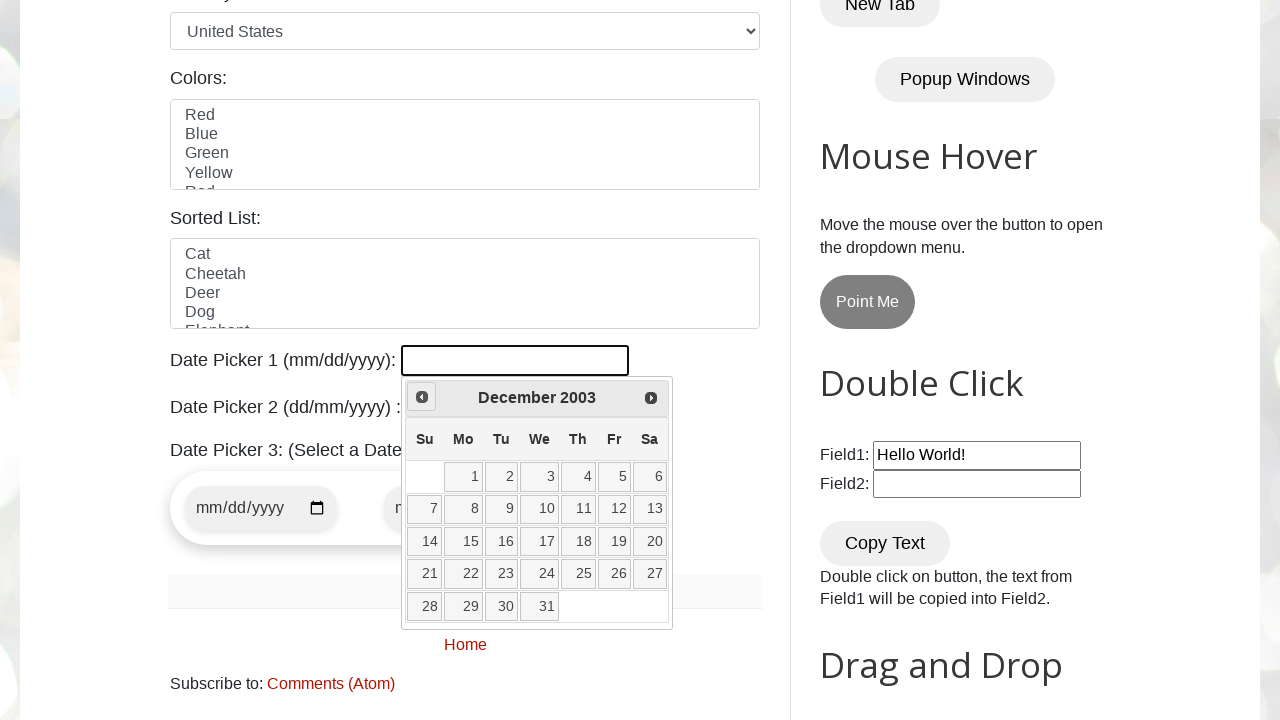

Clicked previous month button to navigate backwards from December 2003 at (422, 397) on a[data-handler='prev']
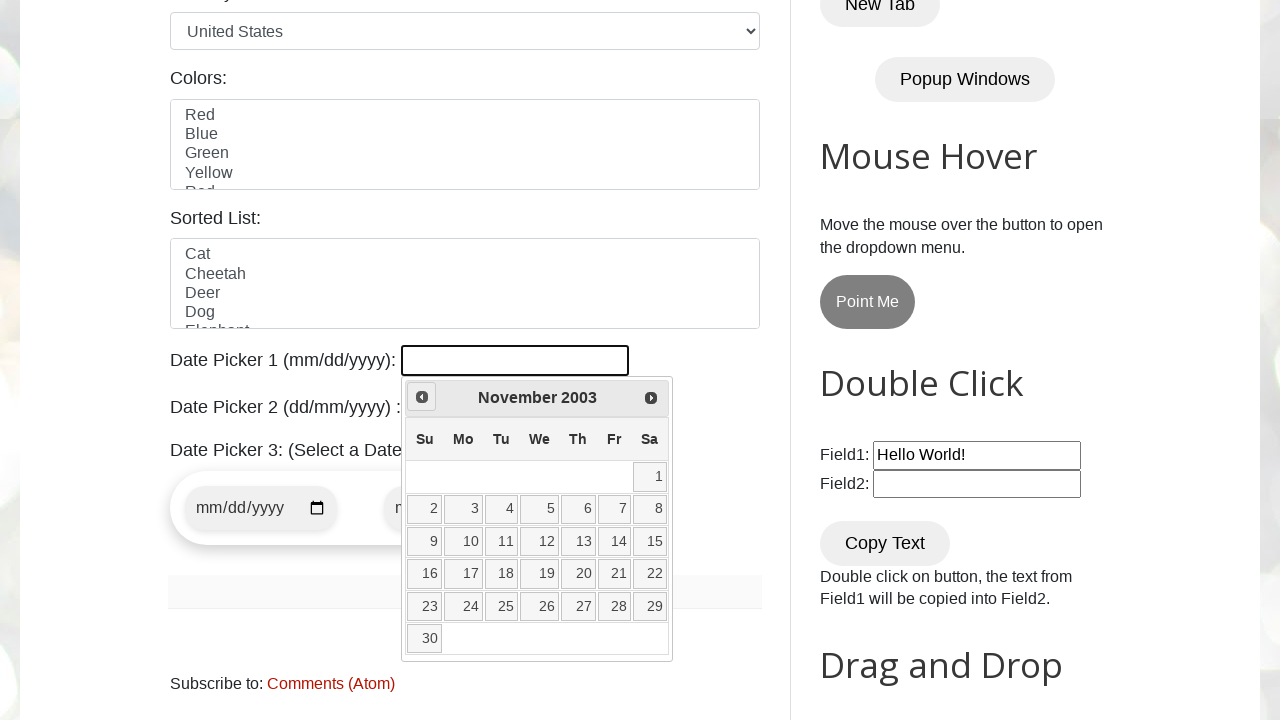

Waited for calendar to update after month navigation
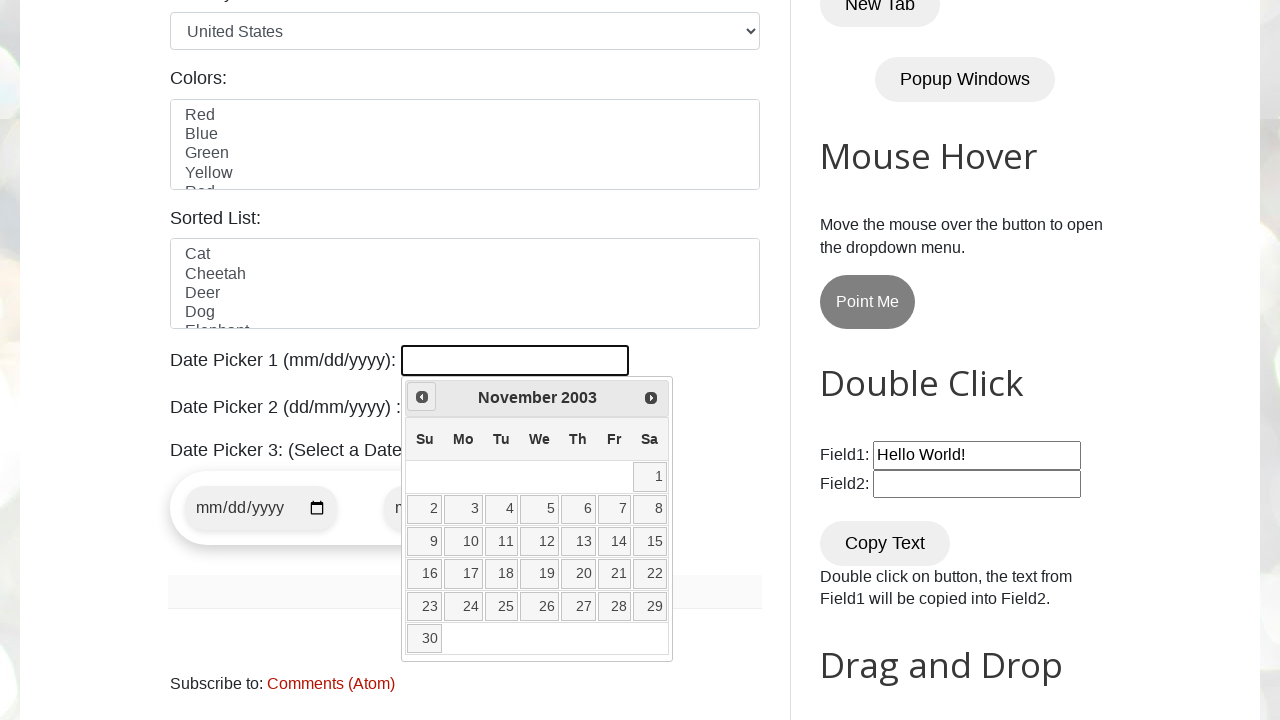

Retrieved current date from calendar: November 2003
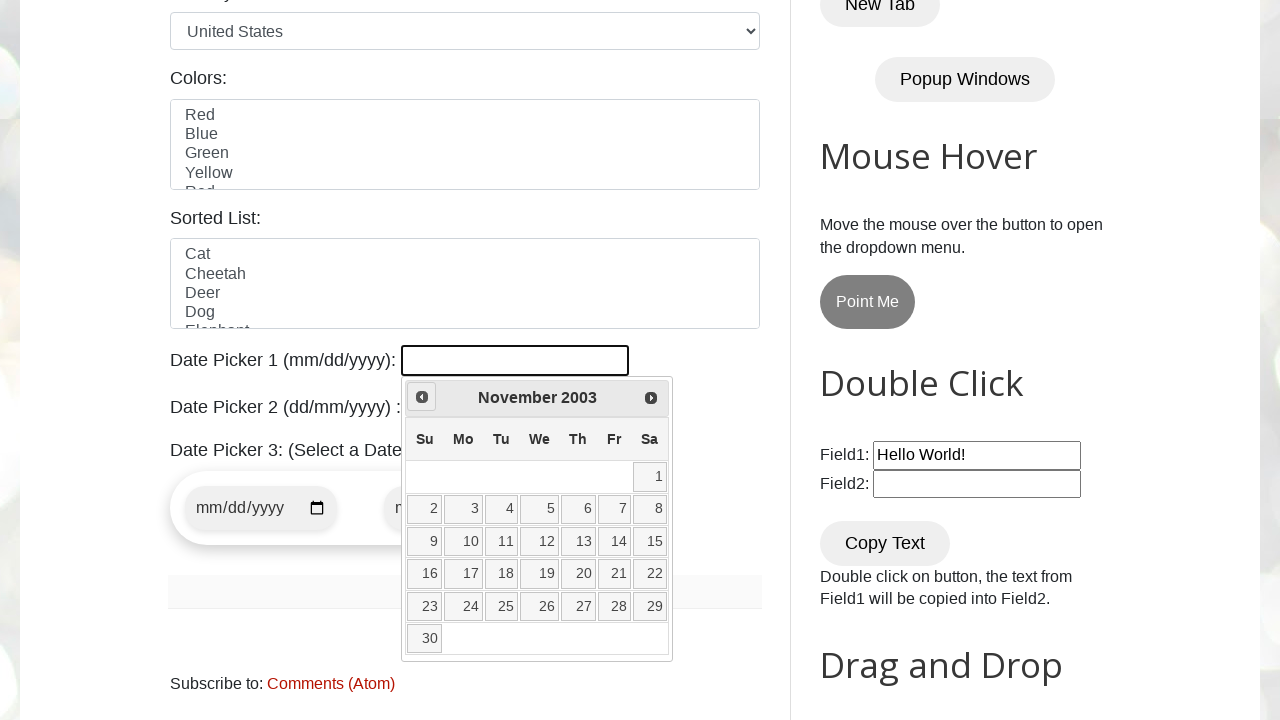

Clicked previous month button to navigate backwards from November 2003 at (422, 397) on a[data-handler='prev']
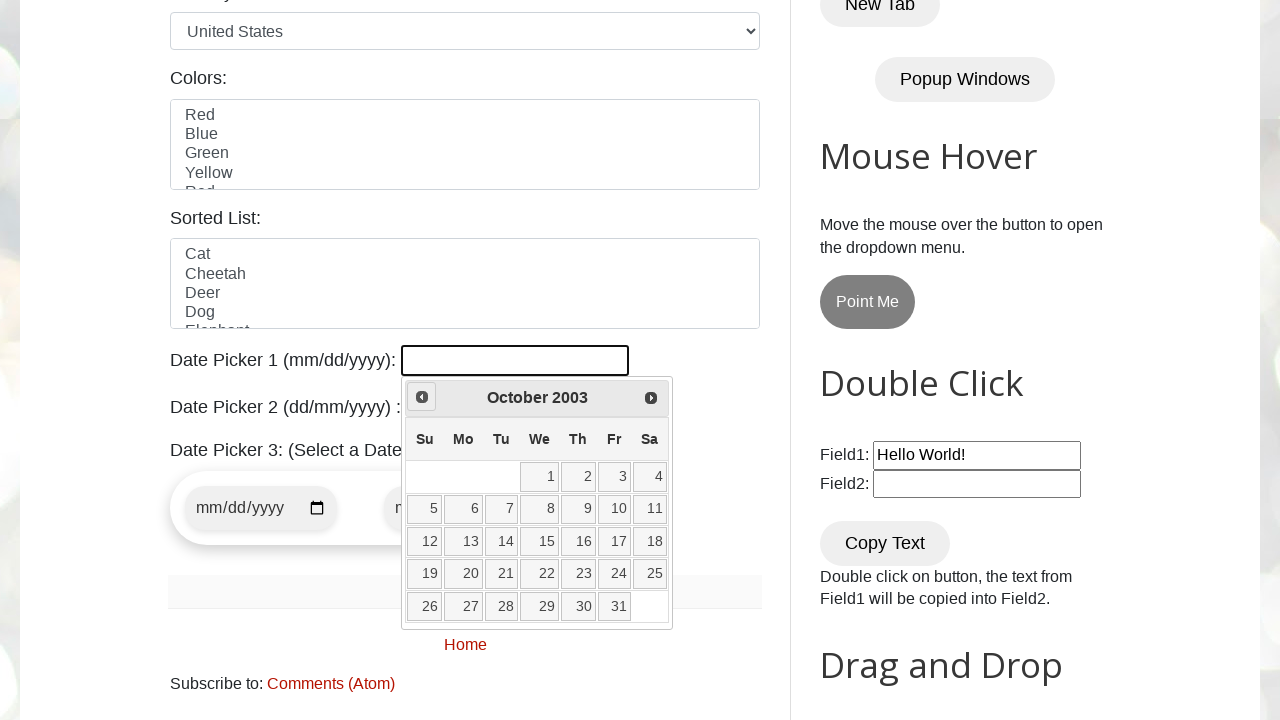

Waited for calendar to update after month navigation
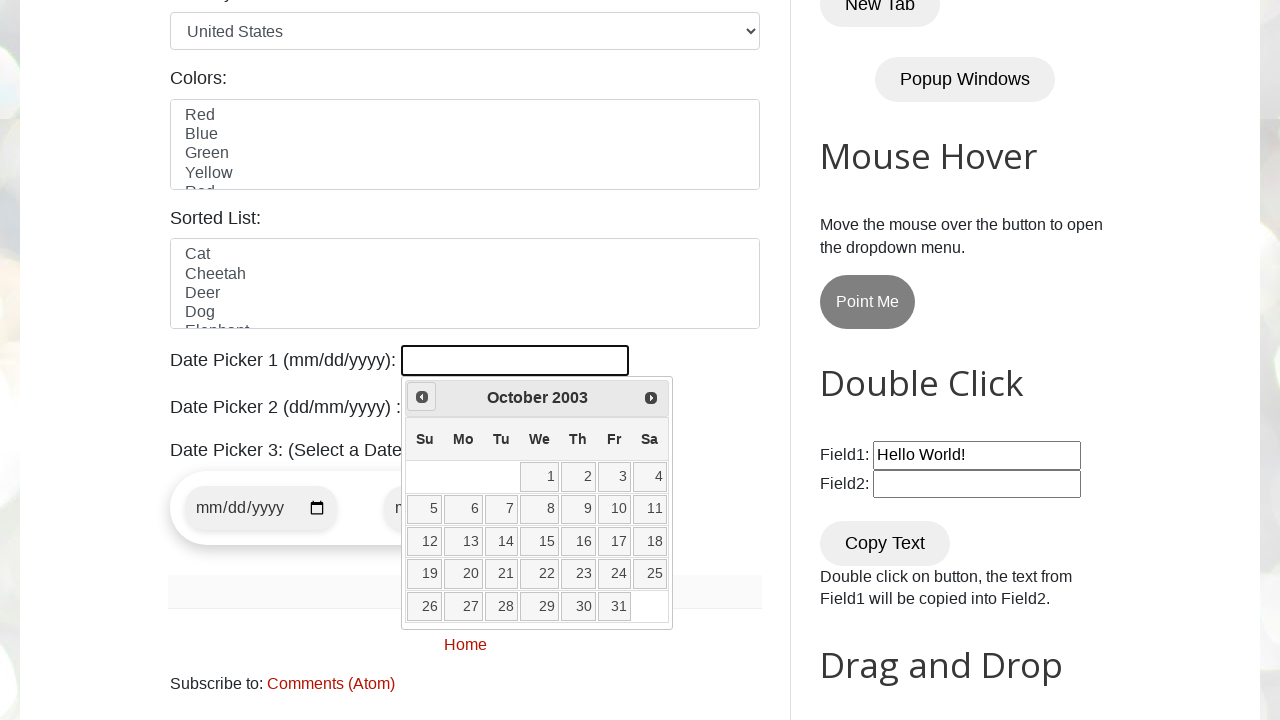

Retrieved current date from calendar: October 2003
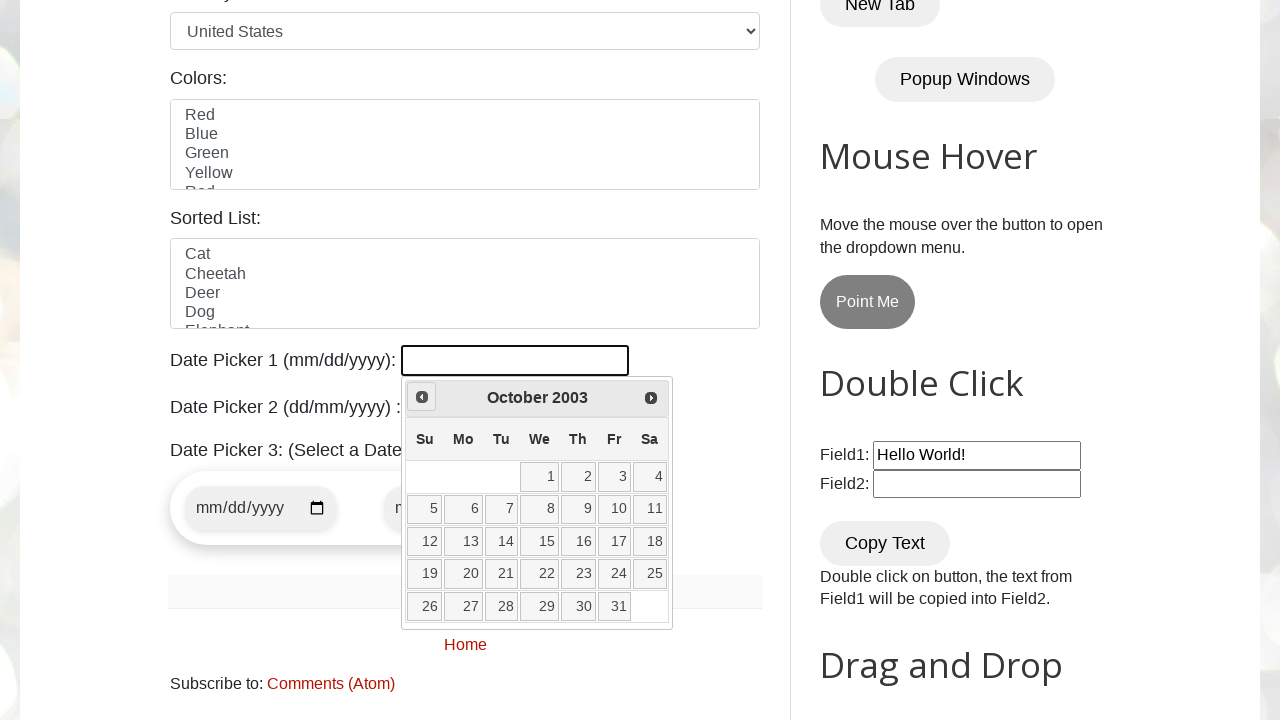

Clicked previous month button to navigate backwards from October 2003 at (422, 397) on a[data-handler='prev']
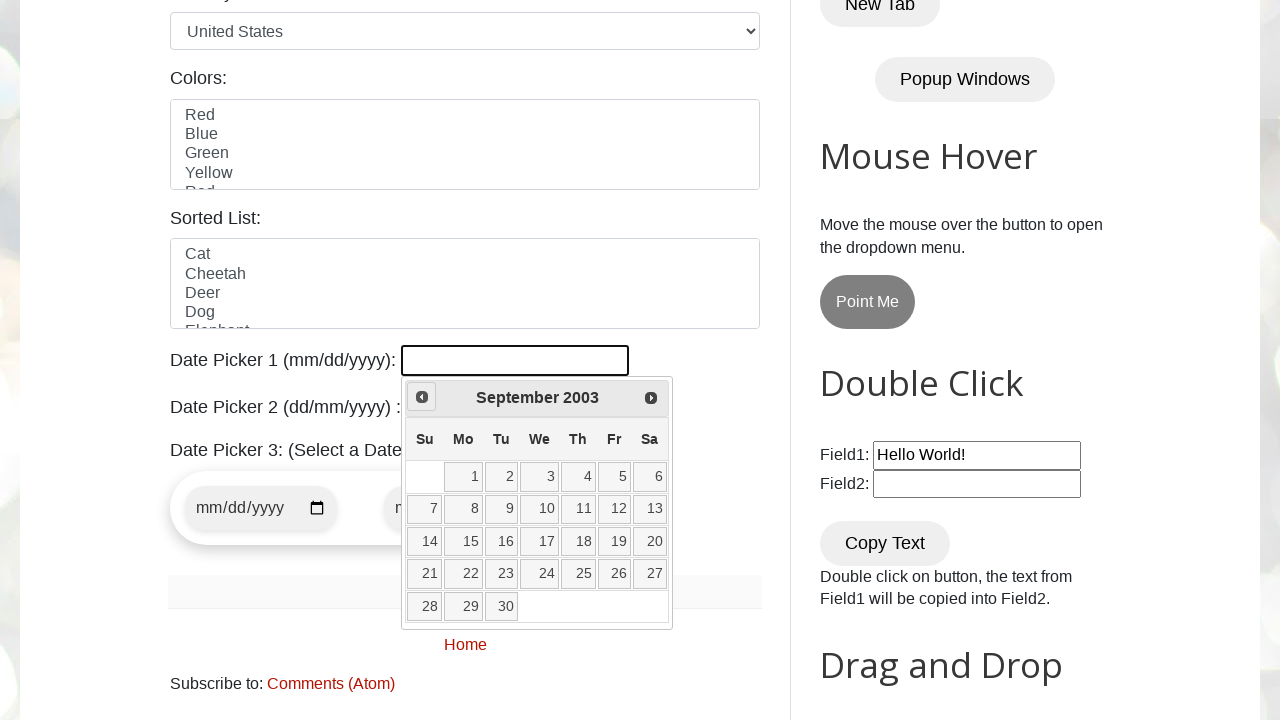

Waited for calendar to update after month navigation
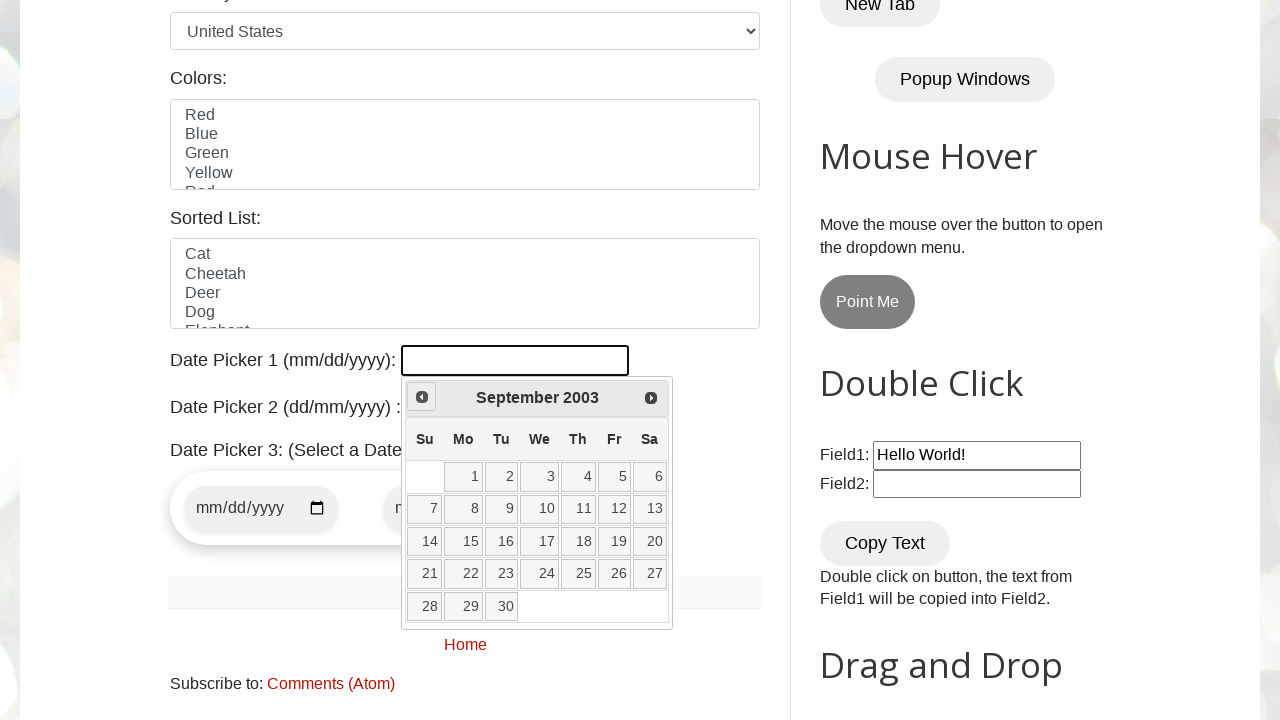

Retrieved current date from calendar: September 2003
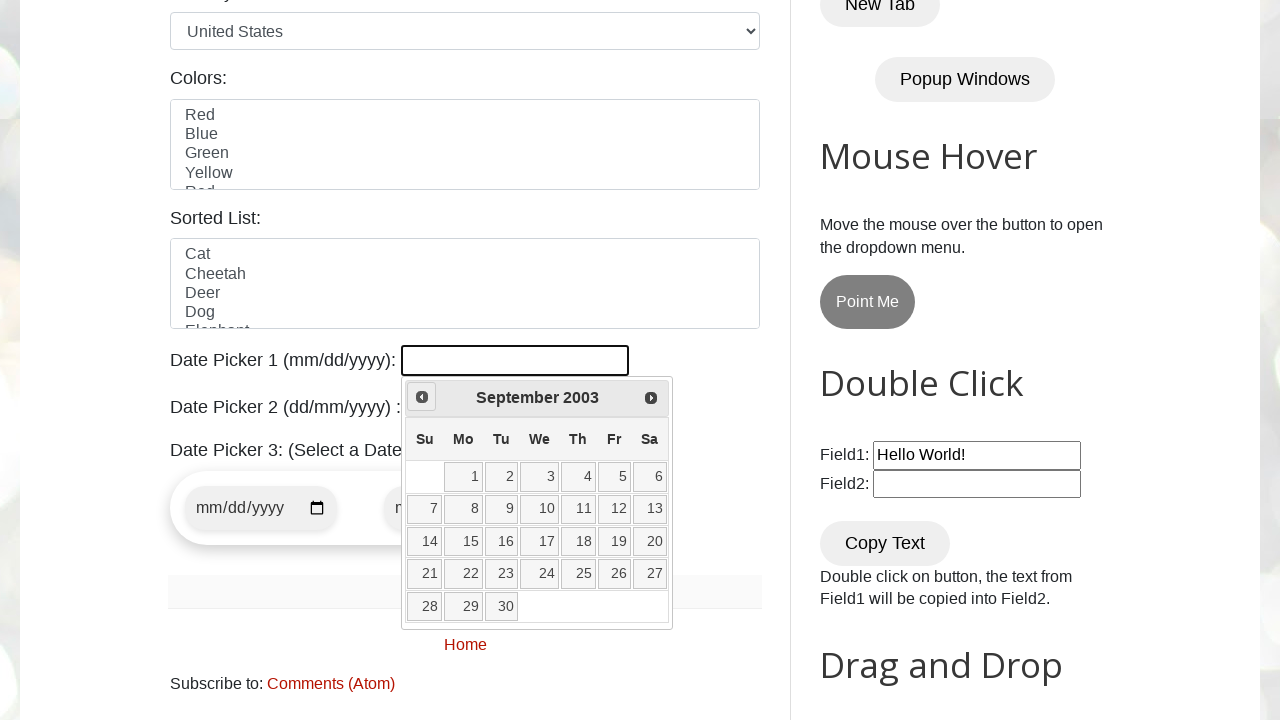

Clicked previous month button to navigate backwards from September 2003 at (422, 397) on a[data-handler='prev']
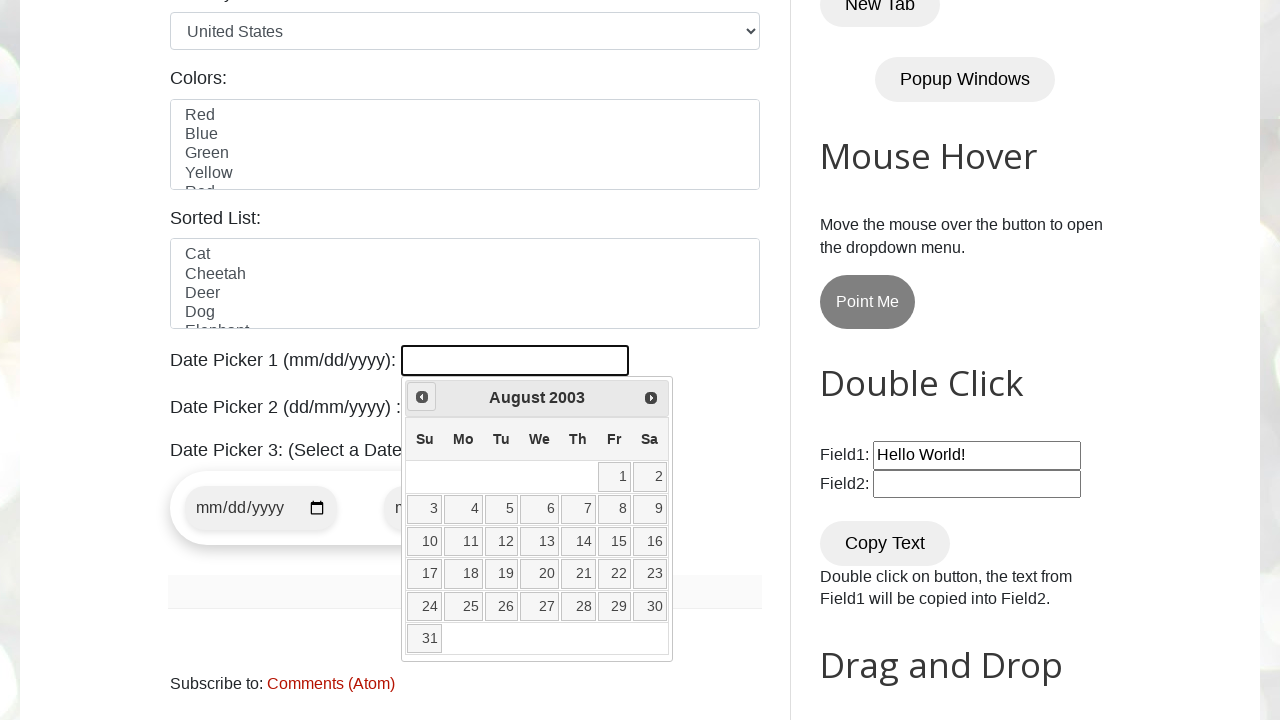

Waited for calendar to update after month navigation
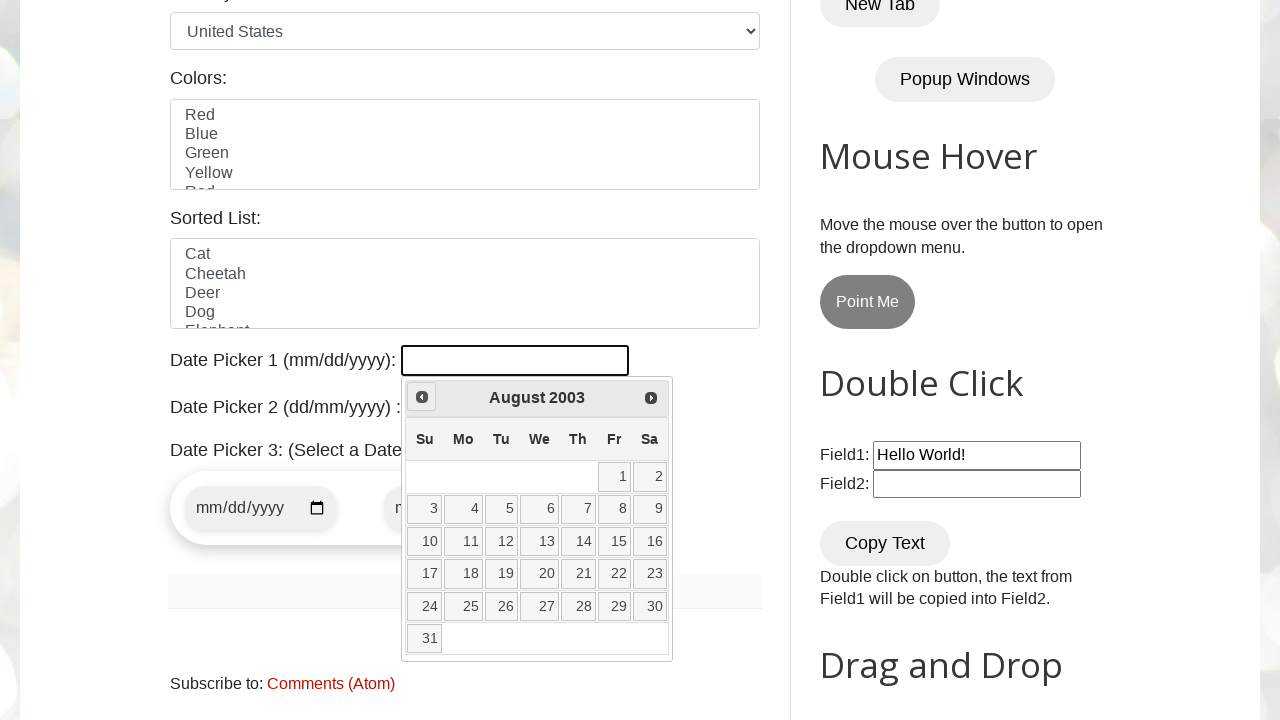

Retrieved current date from calendar: August 2003
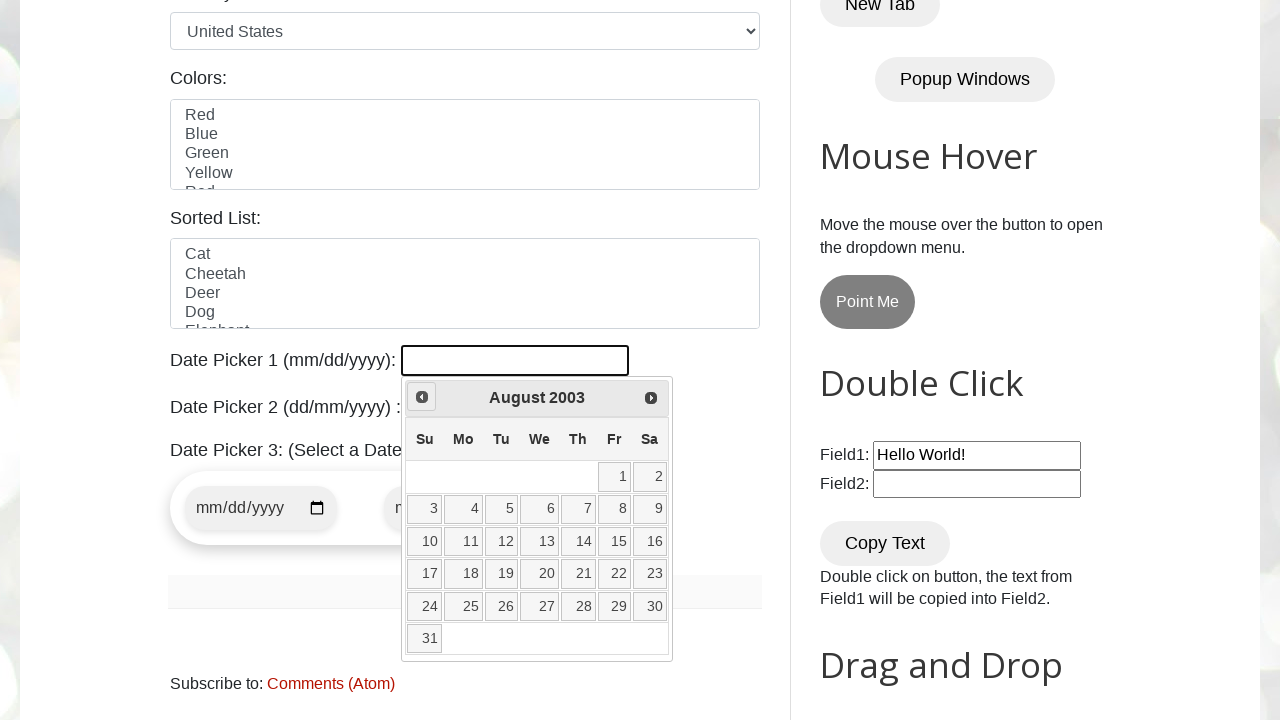

Clicked previous month button to navigate backwards from August 2003 at (422, 397) on a[data-handler='prev']
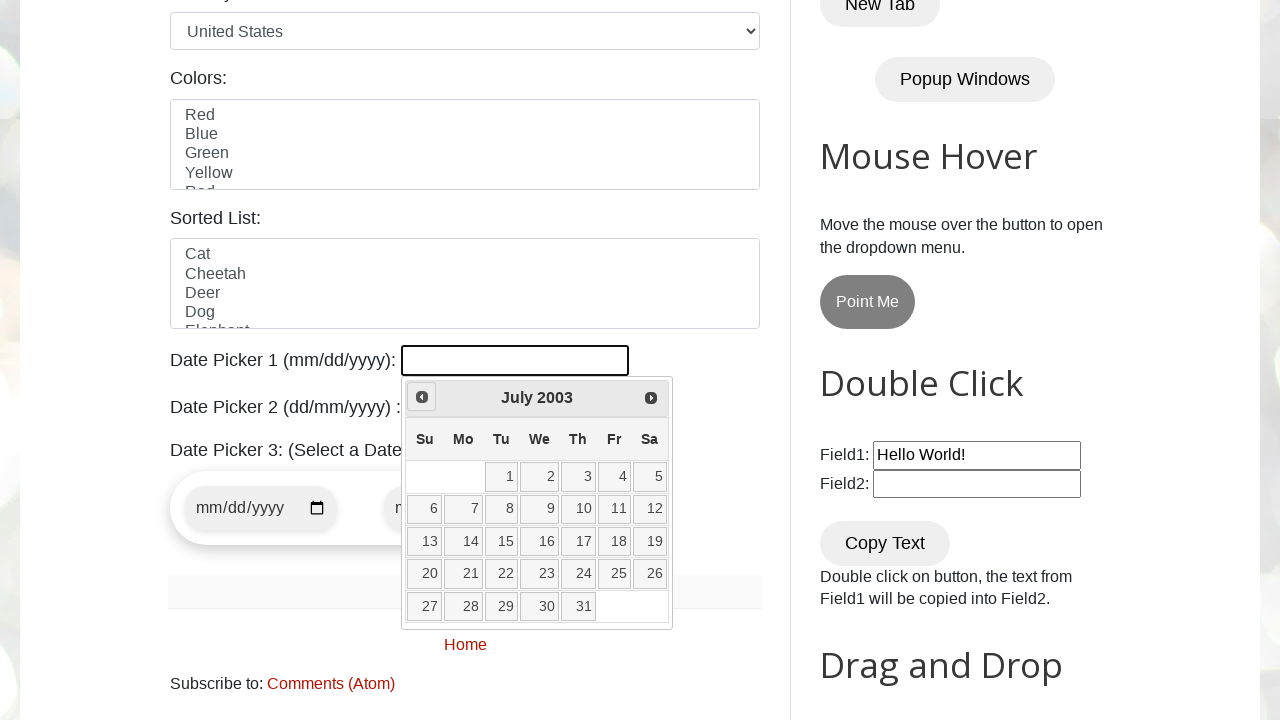

Waited for calendar to update after month navigation
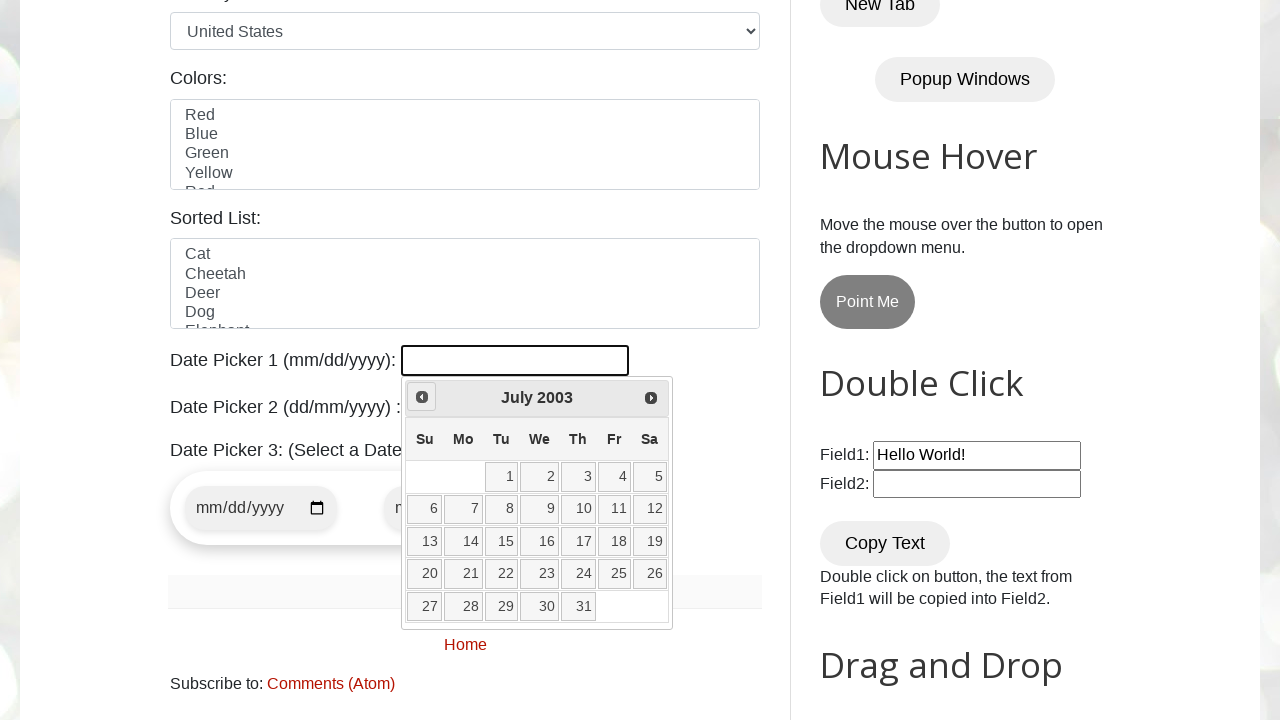

Retrieved current date from calendar: July 2003
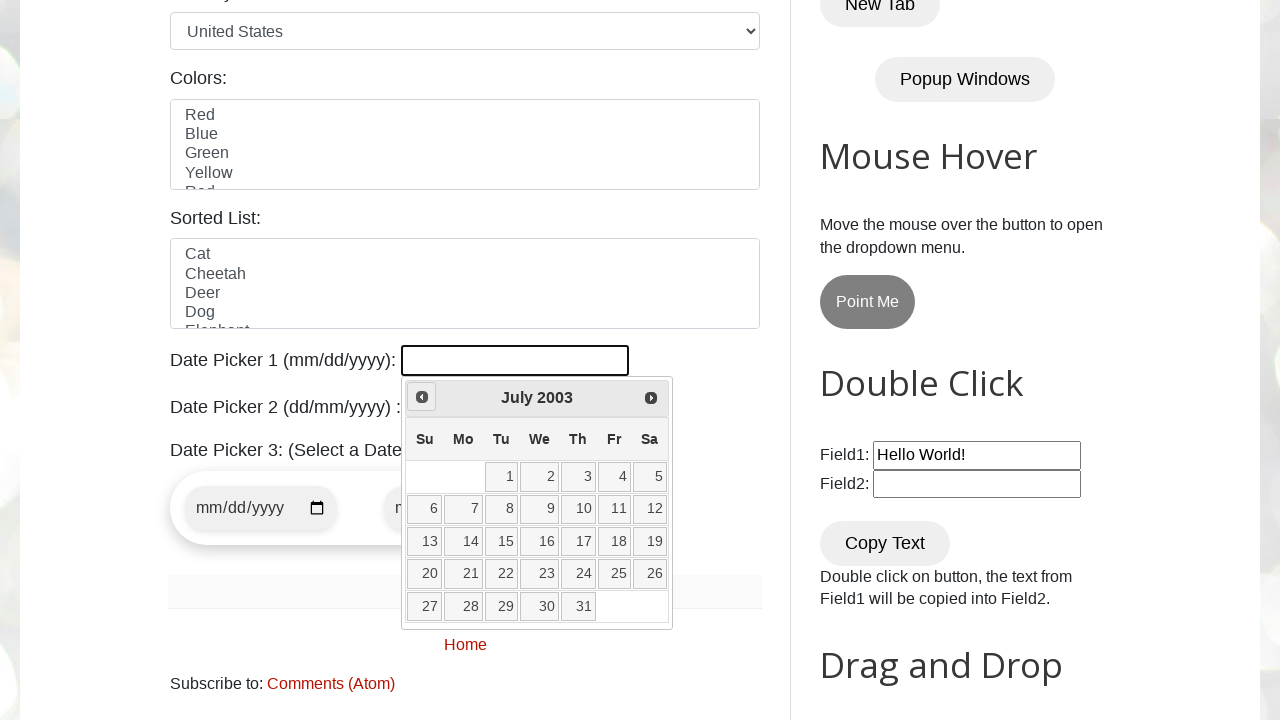

Clicked previous month button to navigate backwards from July 2003 at (422, 397) on a[data-handler='prev']
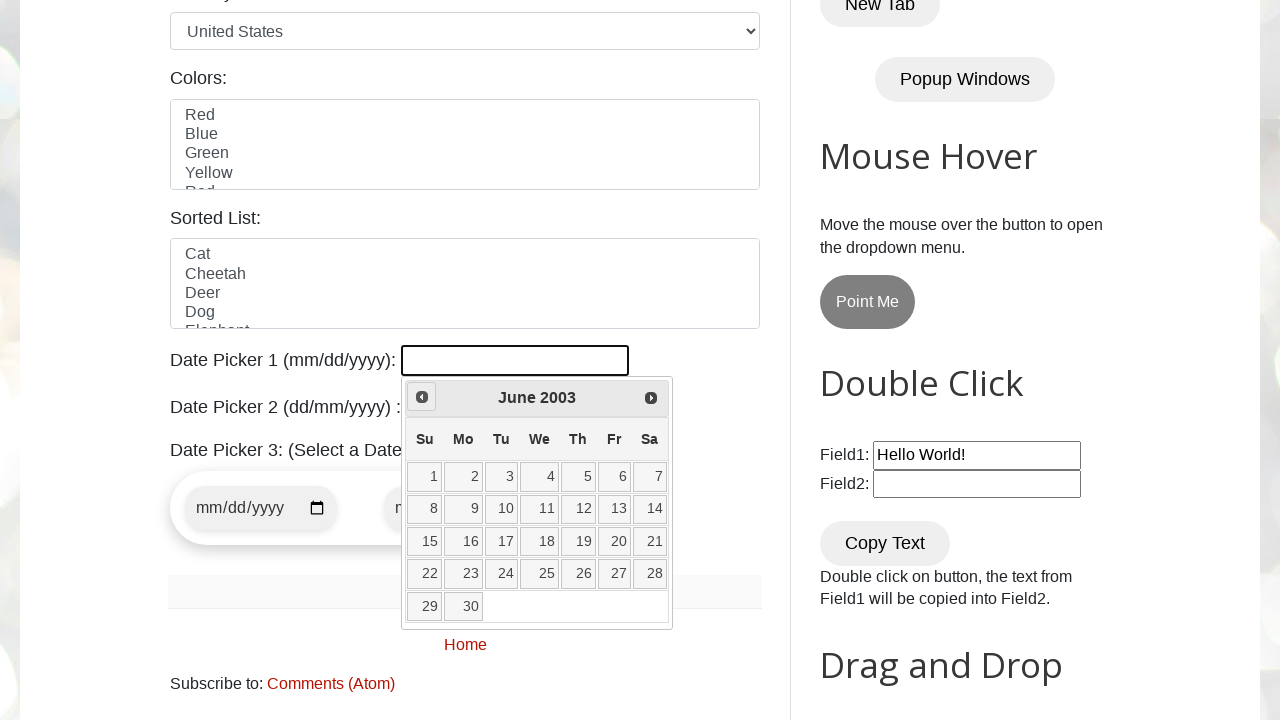

Waited for calendar to update after month navigation
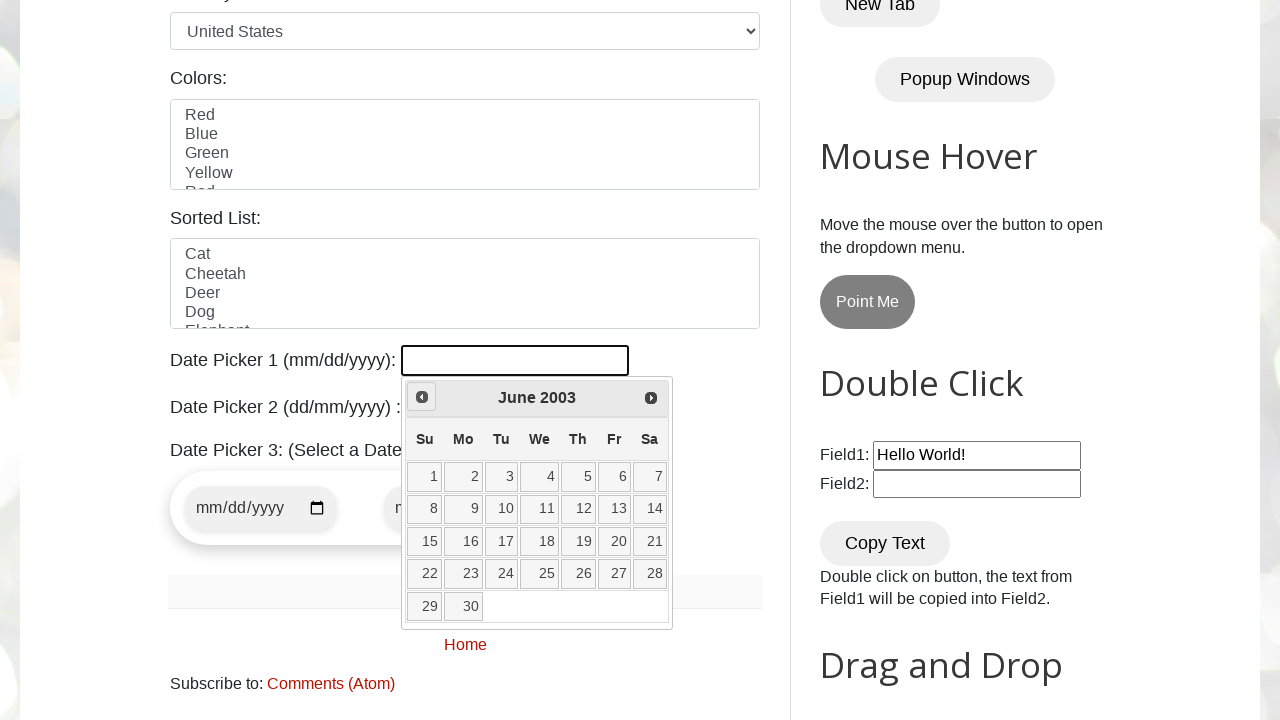

Retrieved current date from calendar: June 2003
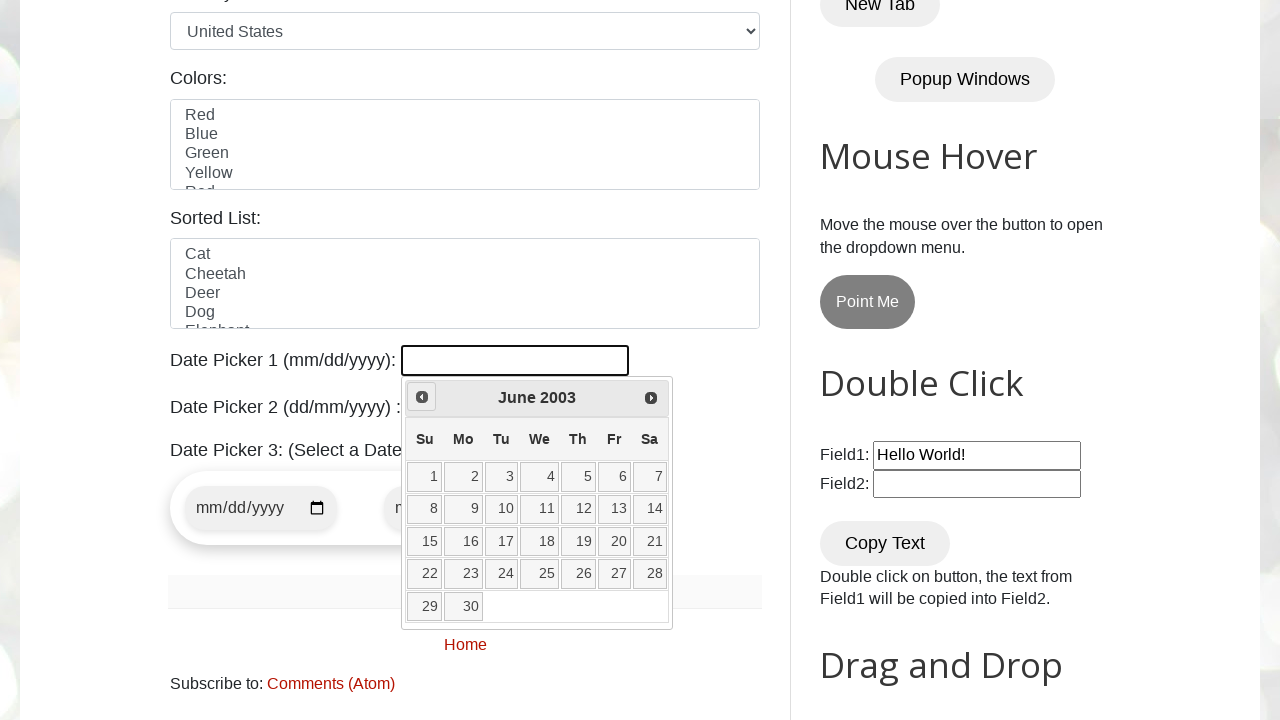

Clicked previous month button to navigate backwards from June 2003 at (422, 397) on a[data-handler='prev']
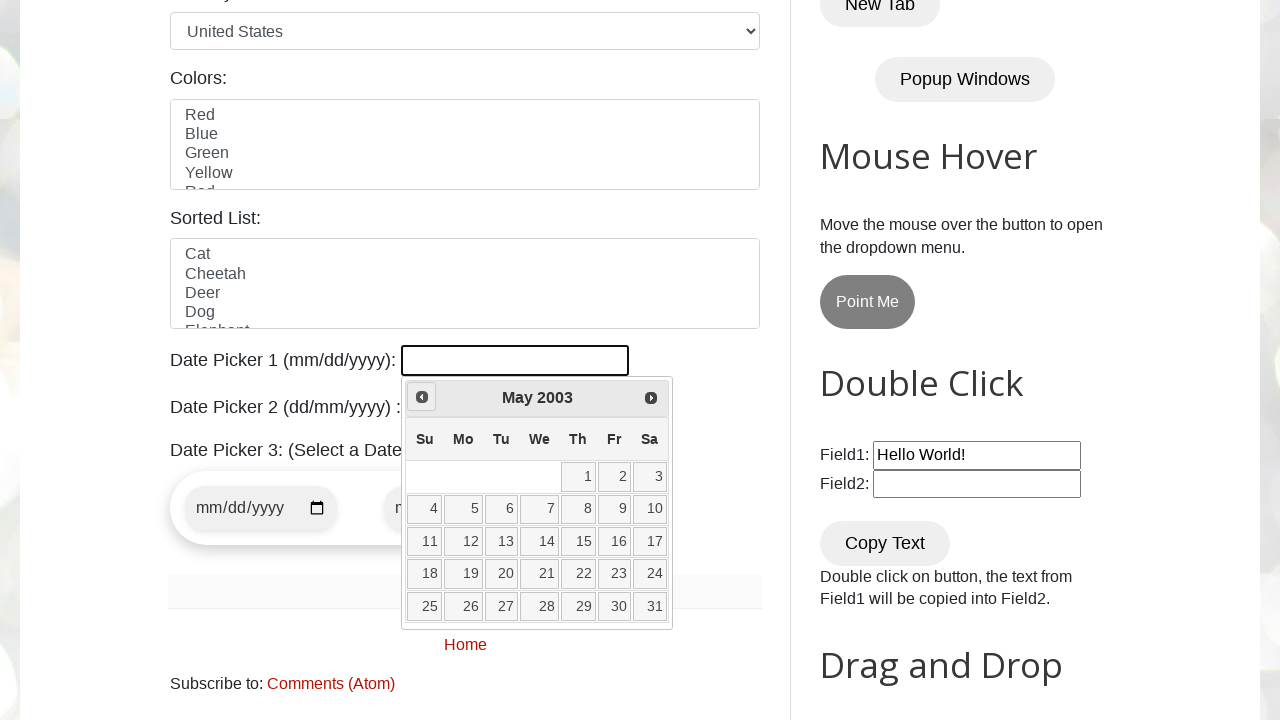

Waited for calendar to update after month navigation
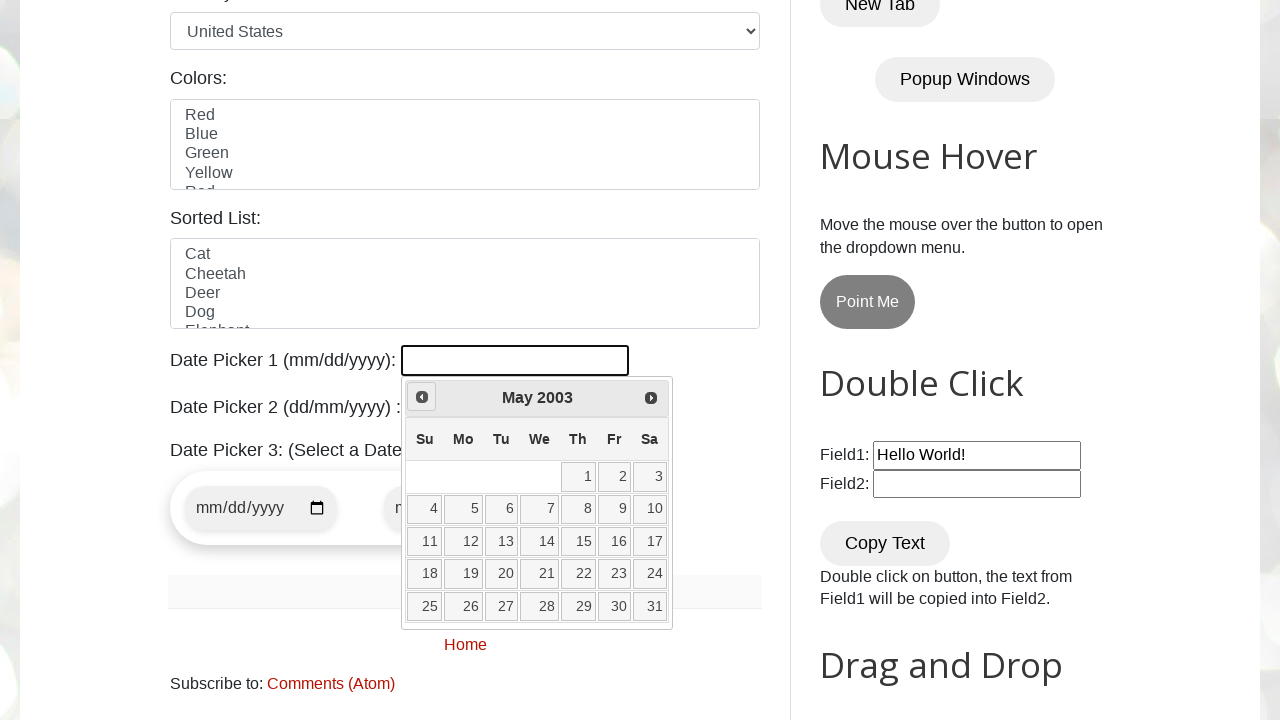

Retrieved current date from calendar: May 2003
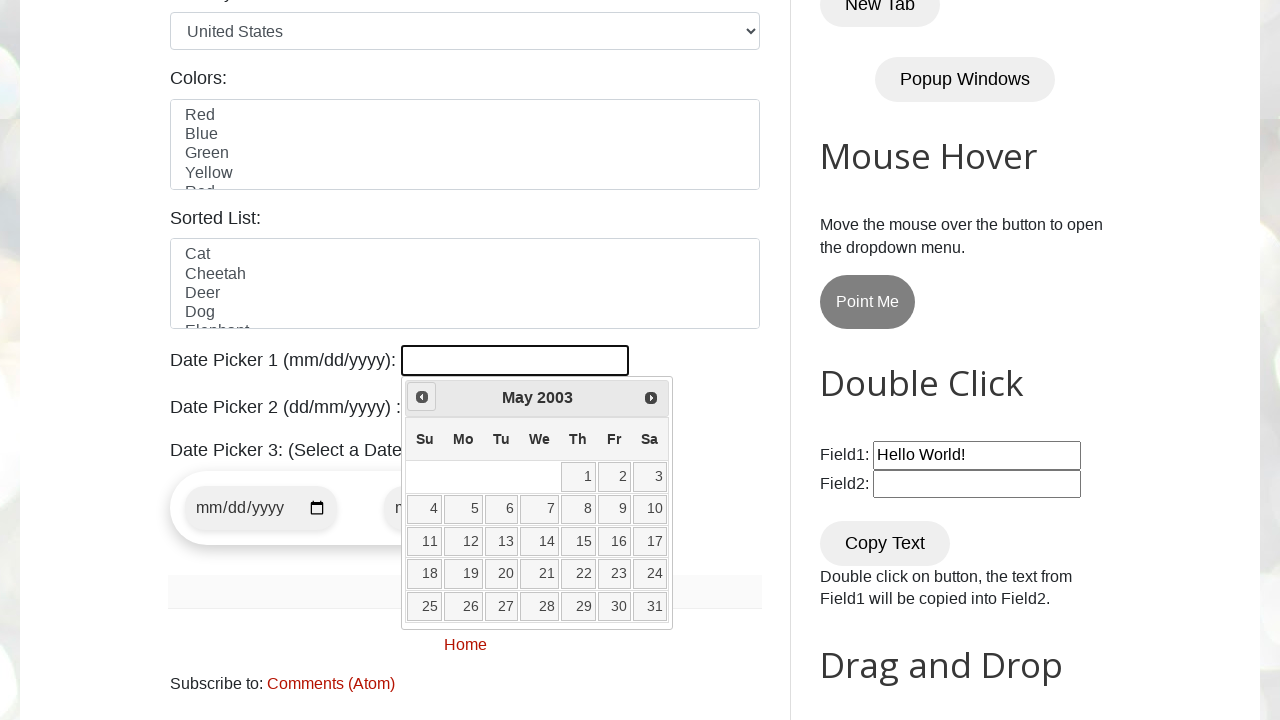

Clicked previous month button to navigate backwards from May 2003 at (422, 397) on a[data-handler='prev']
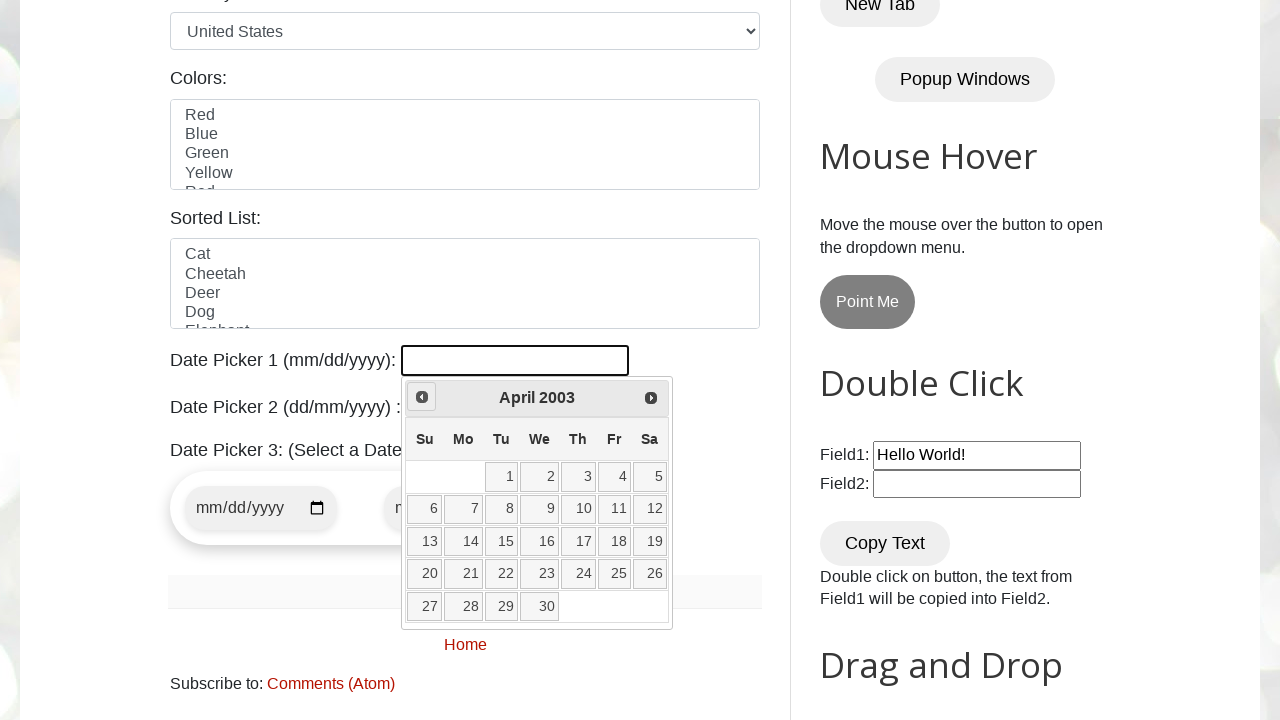

Waited for calendar to update after month navigation
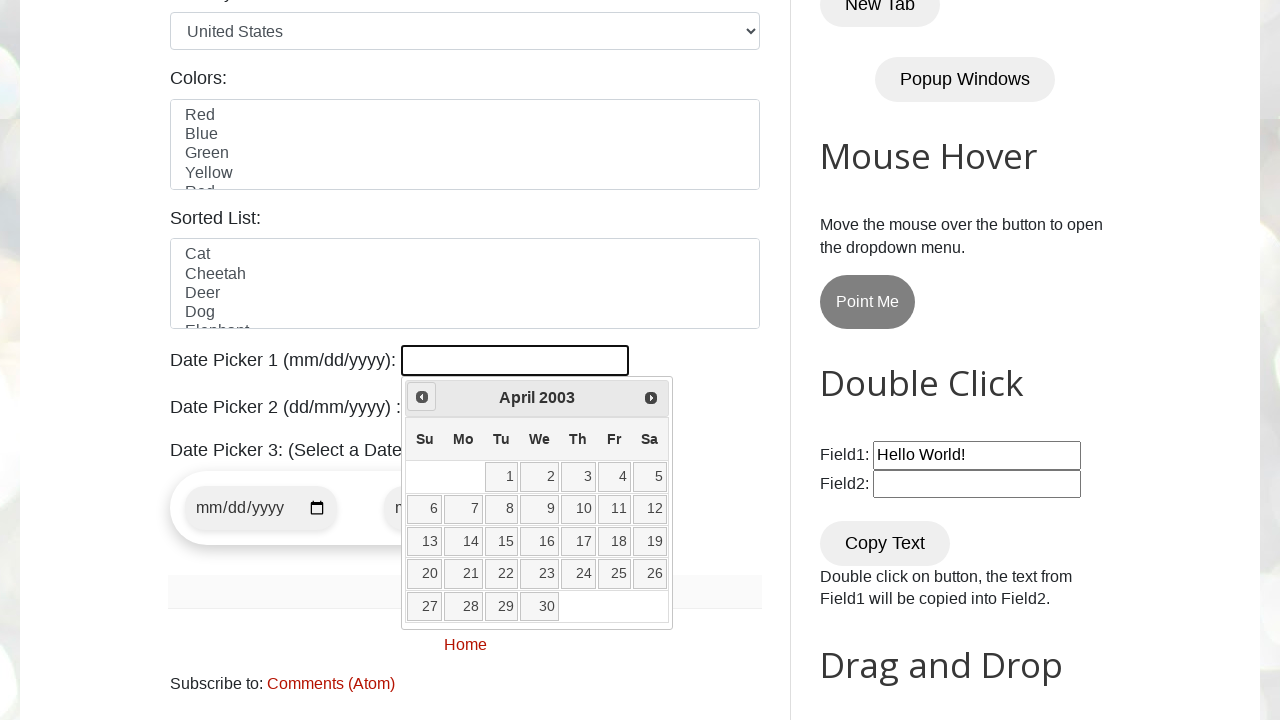

Retrieved current date from calendar: April 2003
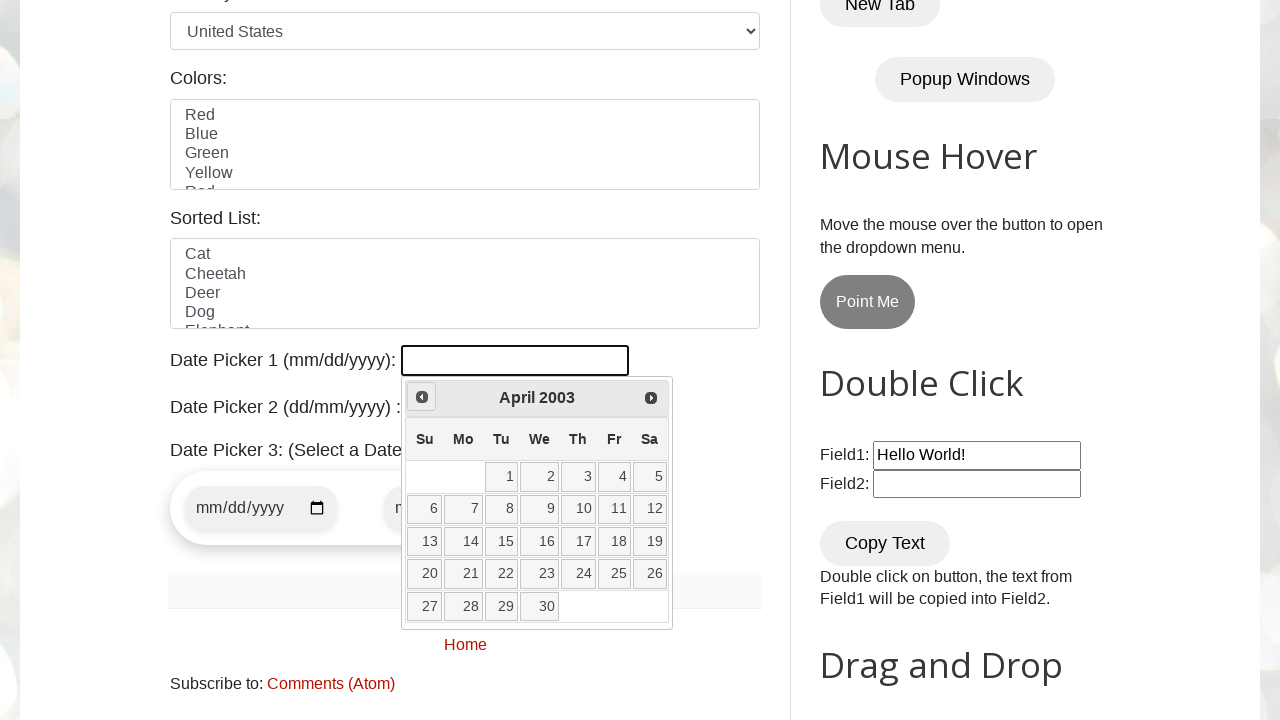

Clicked previous month button to navigate backwards from April 2003 at (422, 397) on a[data-handler='prev']
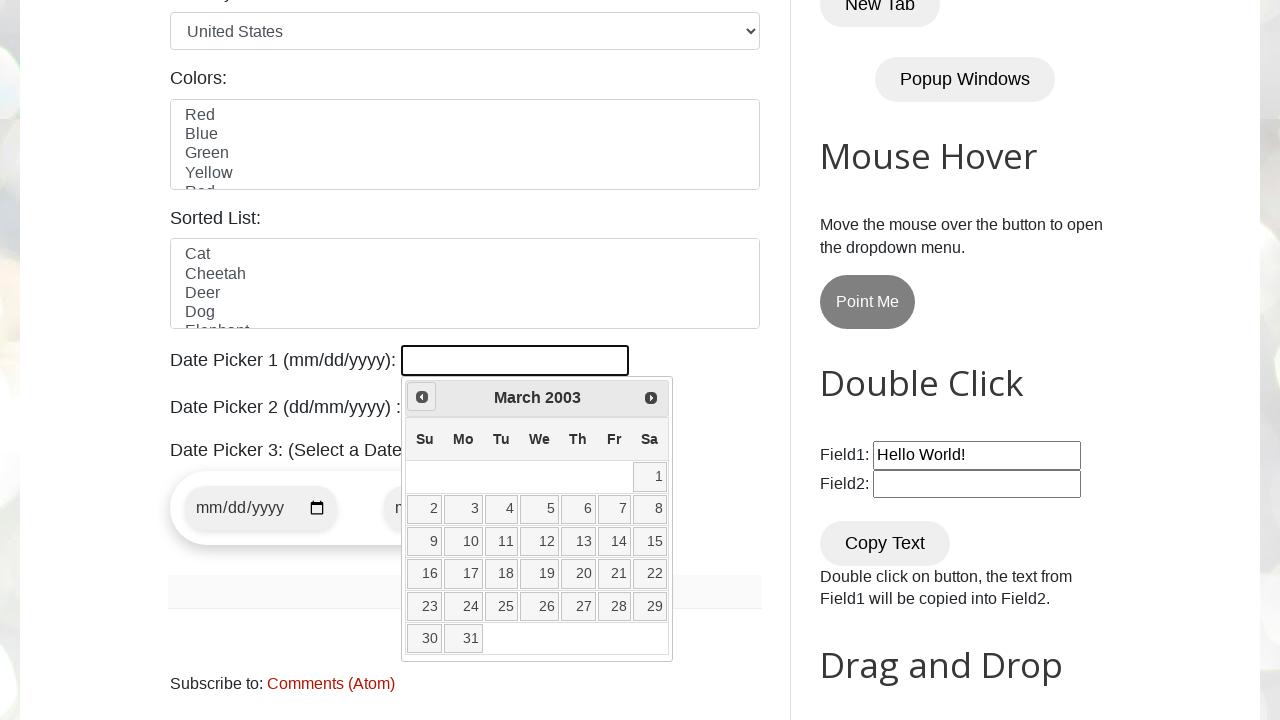

Waited for calendar to update after month navigation
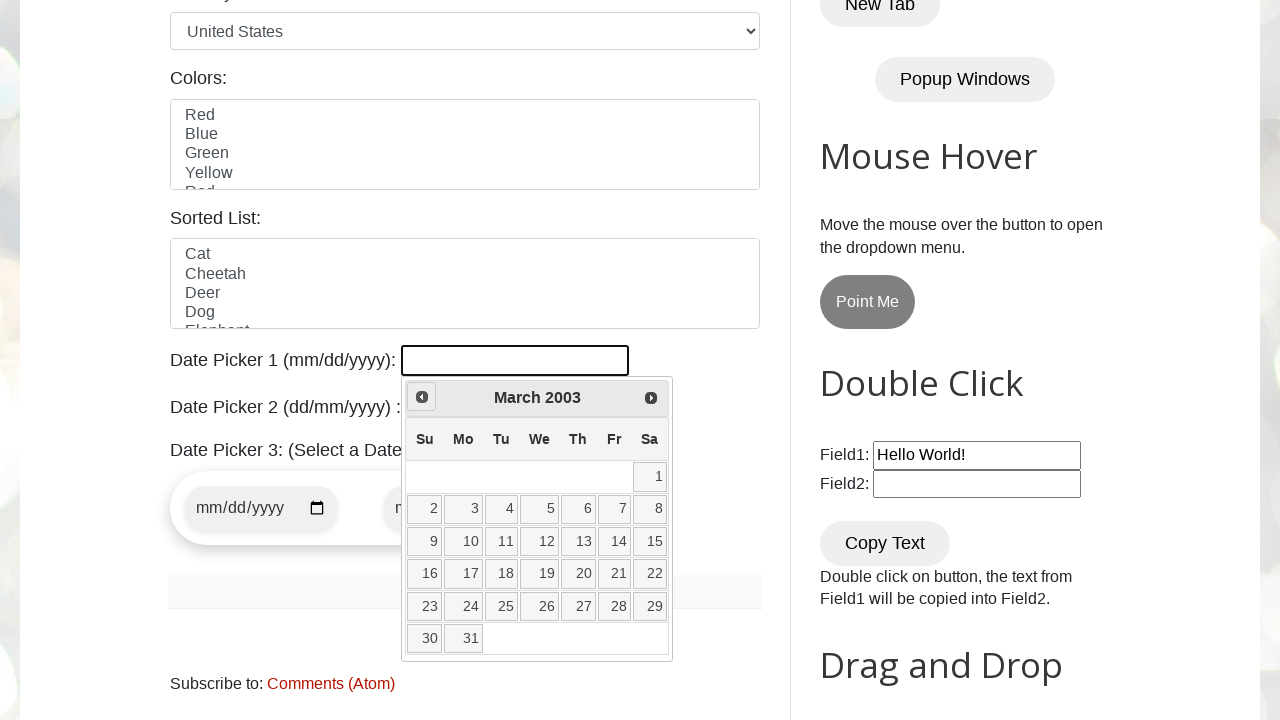

Retrieved current date from calendar: March 2003
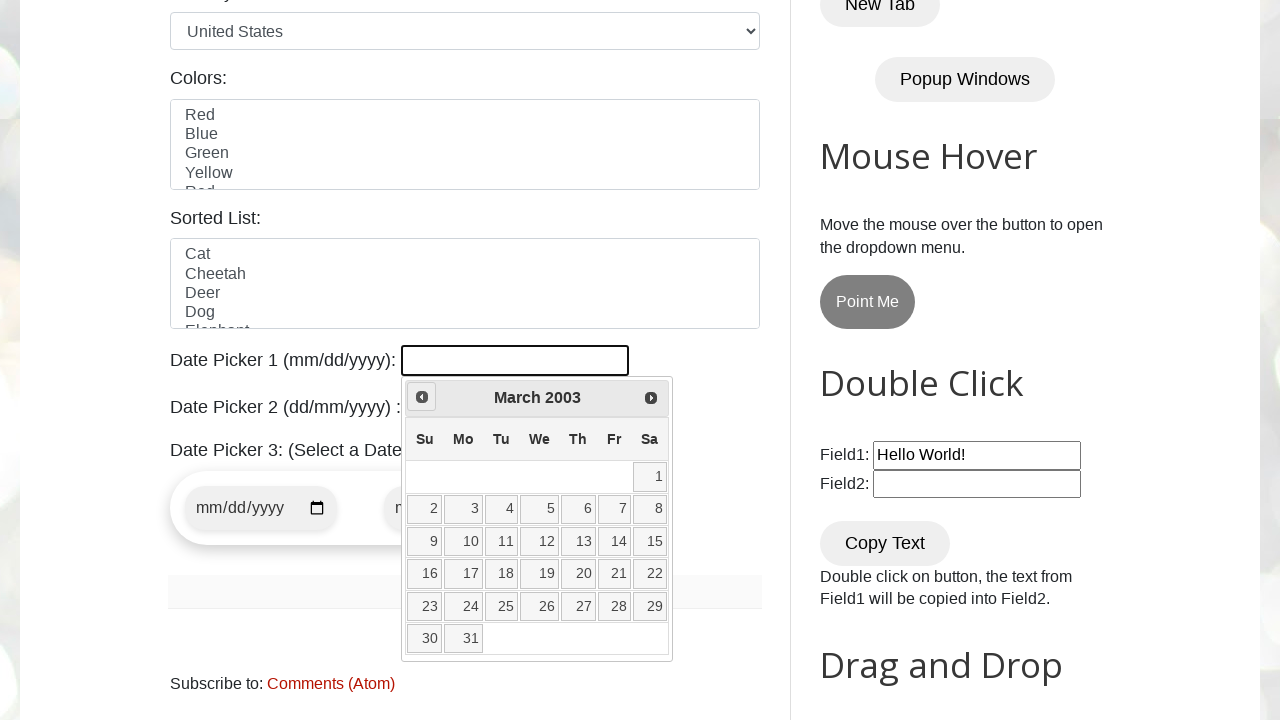

Clicked previous month button to navigate backwards from March 2003 at (422, 397) on a[data-handler='prev']
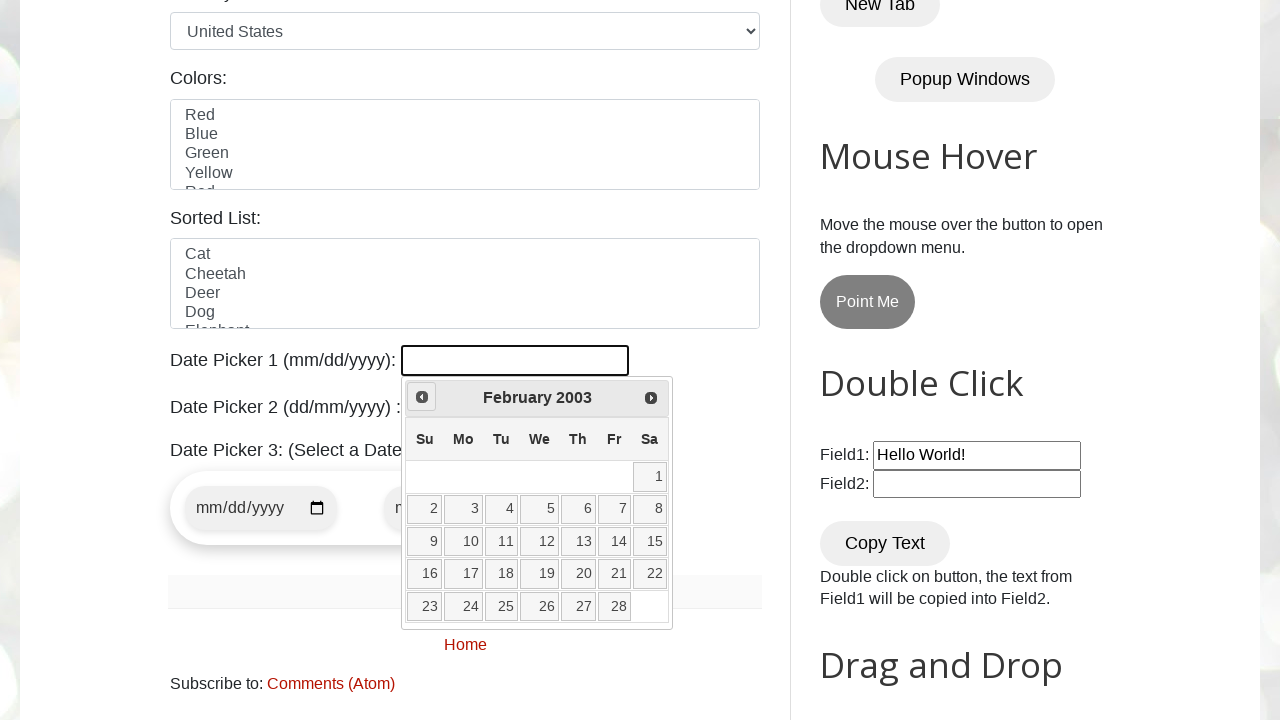

Waited for calendar to update after month navigation
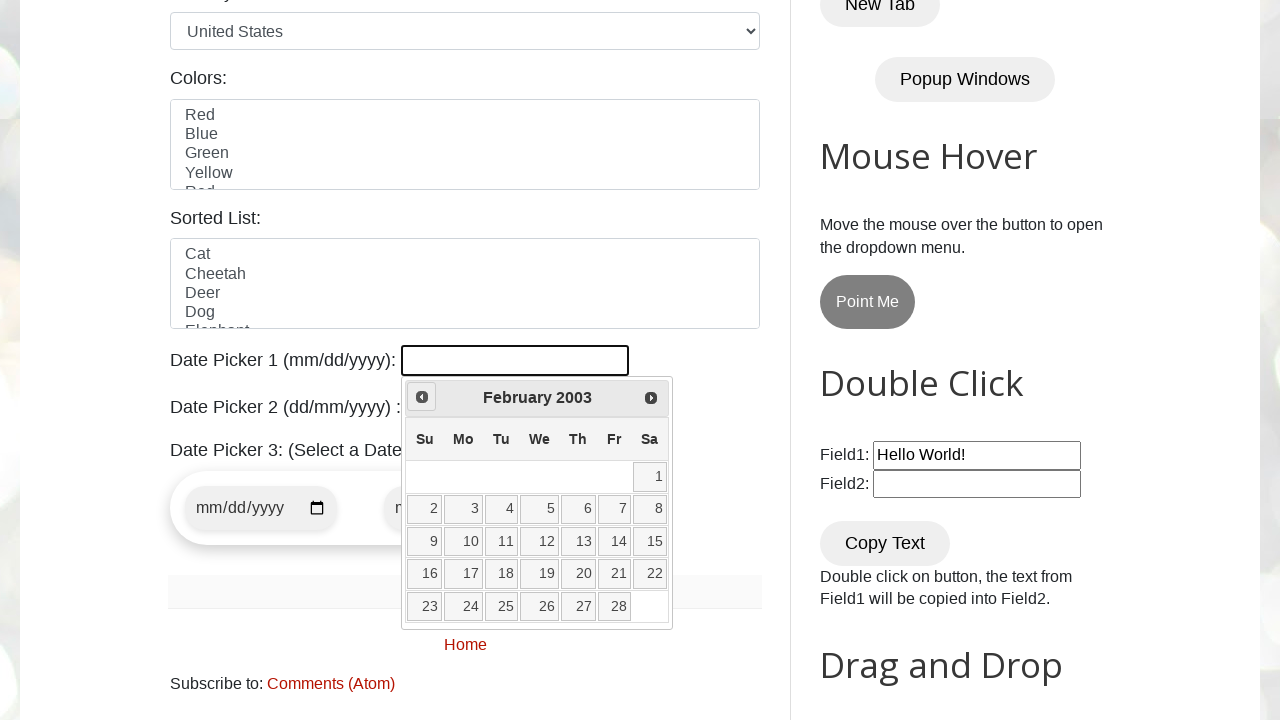

Retrieved current date from calendar: February 2003
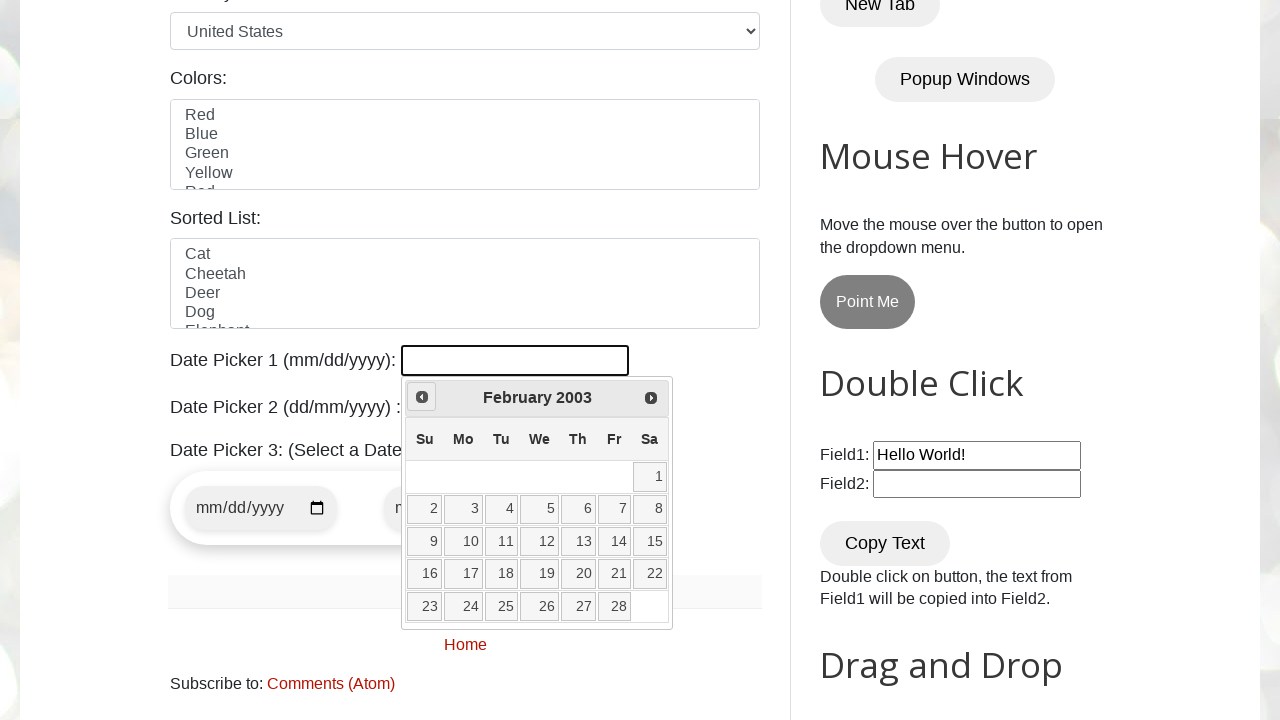

Clicked previous month button to navigate backwards from February 2003 at (422, 397) on a[data-handler='prev']
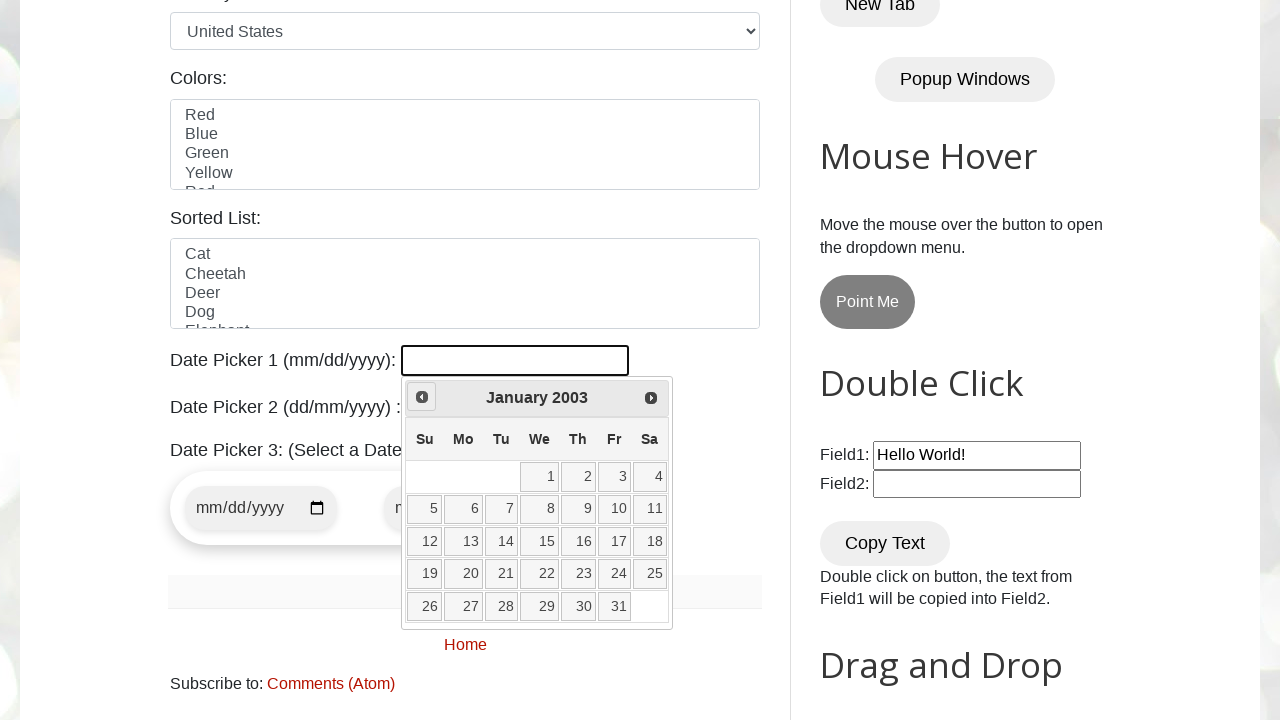

Waited for calendar to update after month navigation
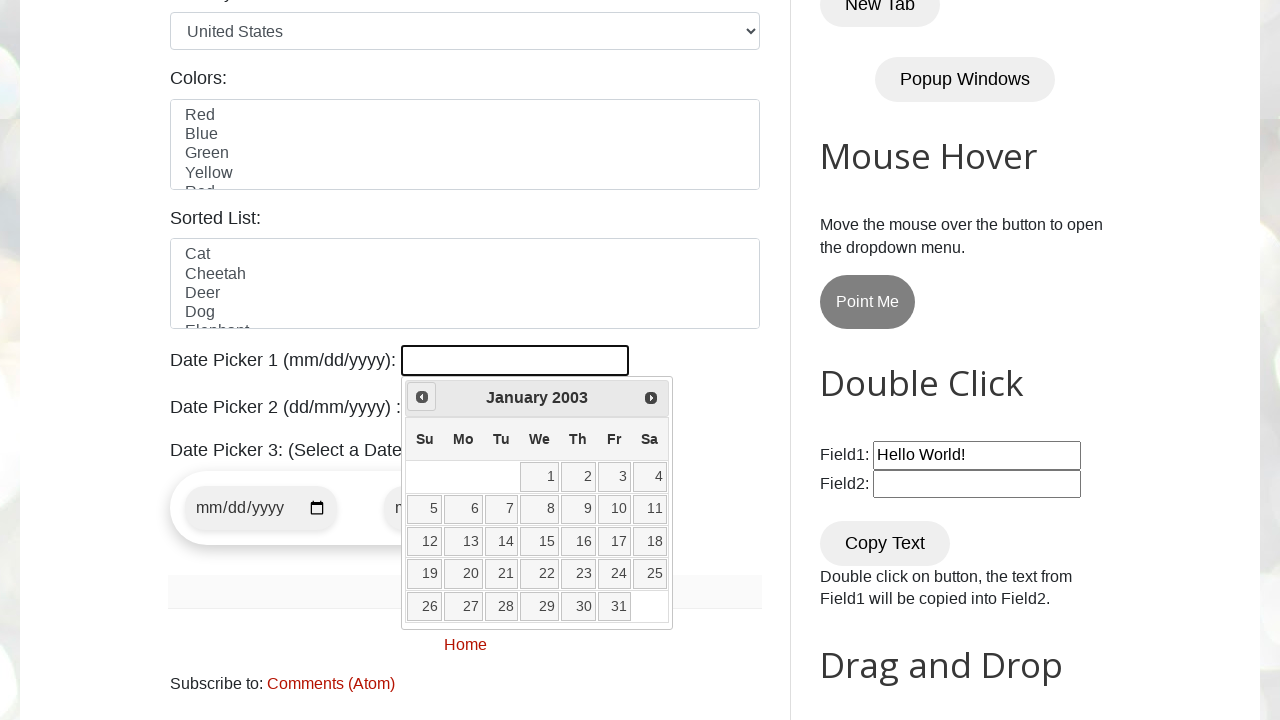

Retrieved current date from calendar: January 2003
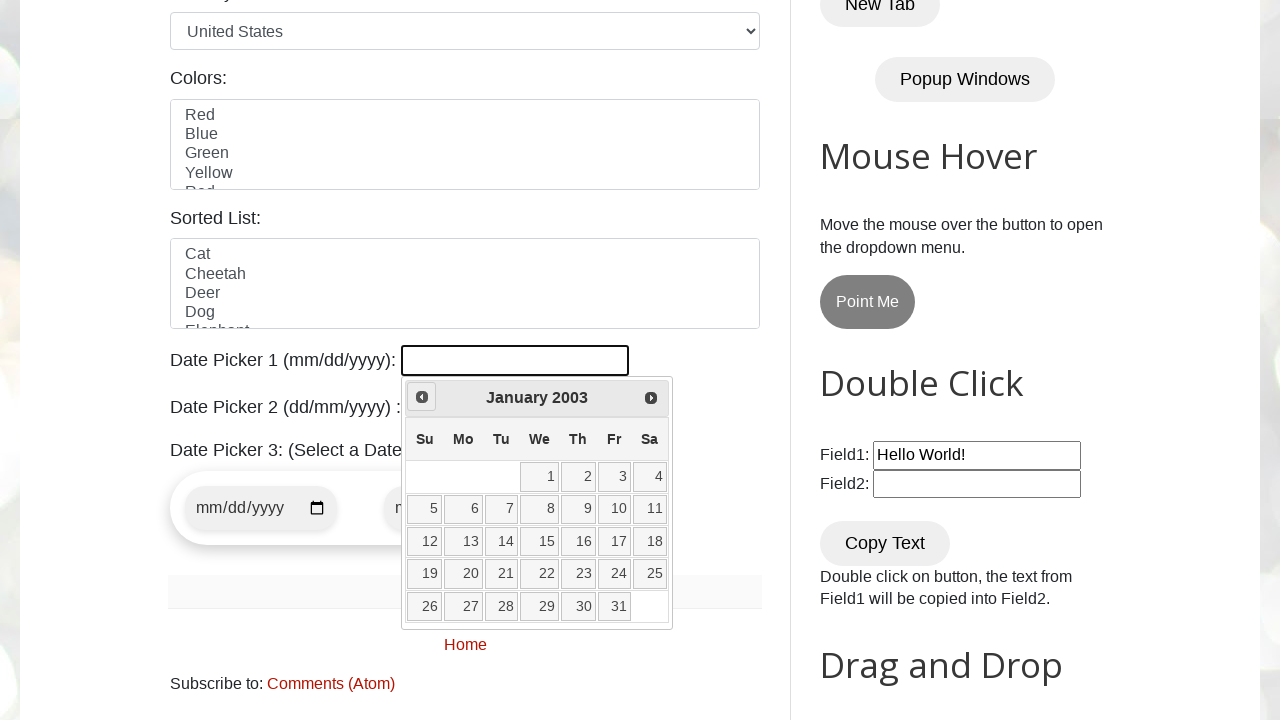

Clicked previous month button to navigate backwards from January 2003 at (422, 397) on a[data-handler='prev']
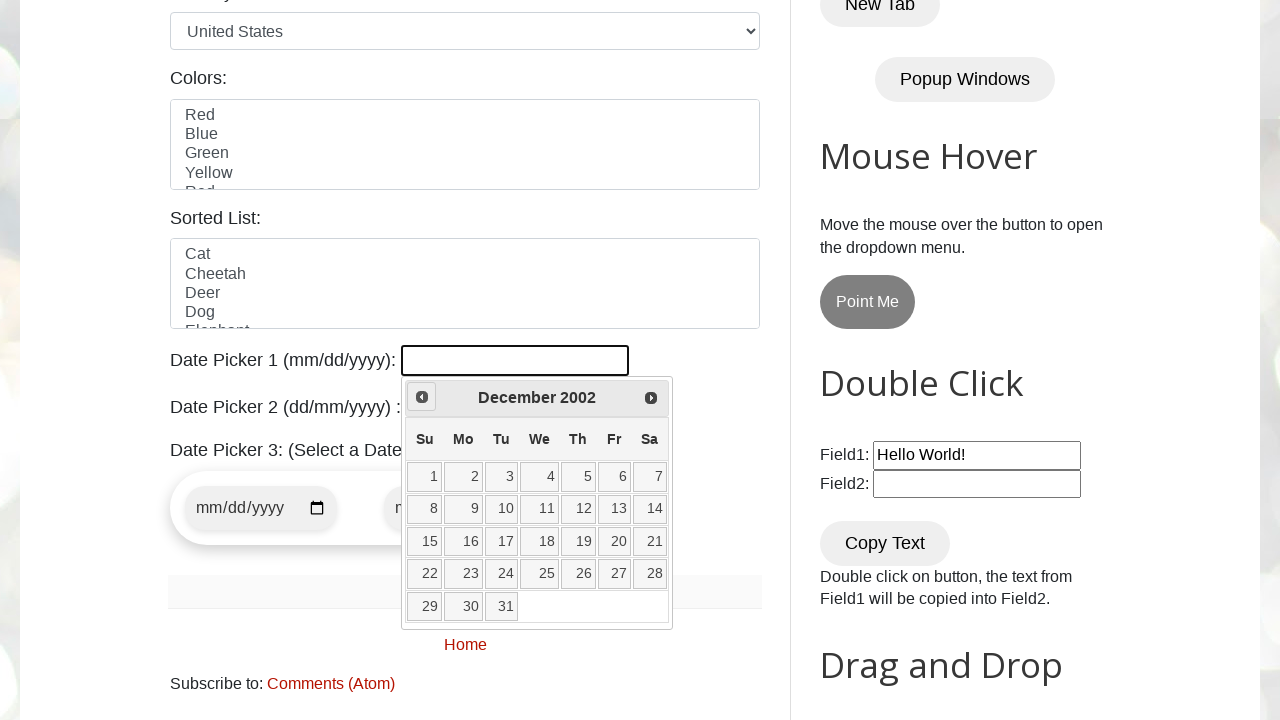

Waited for calendar to update after month navigation
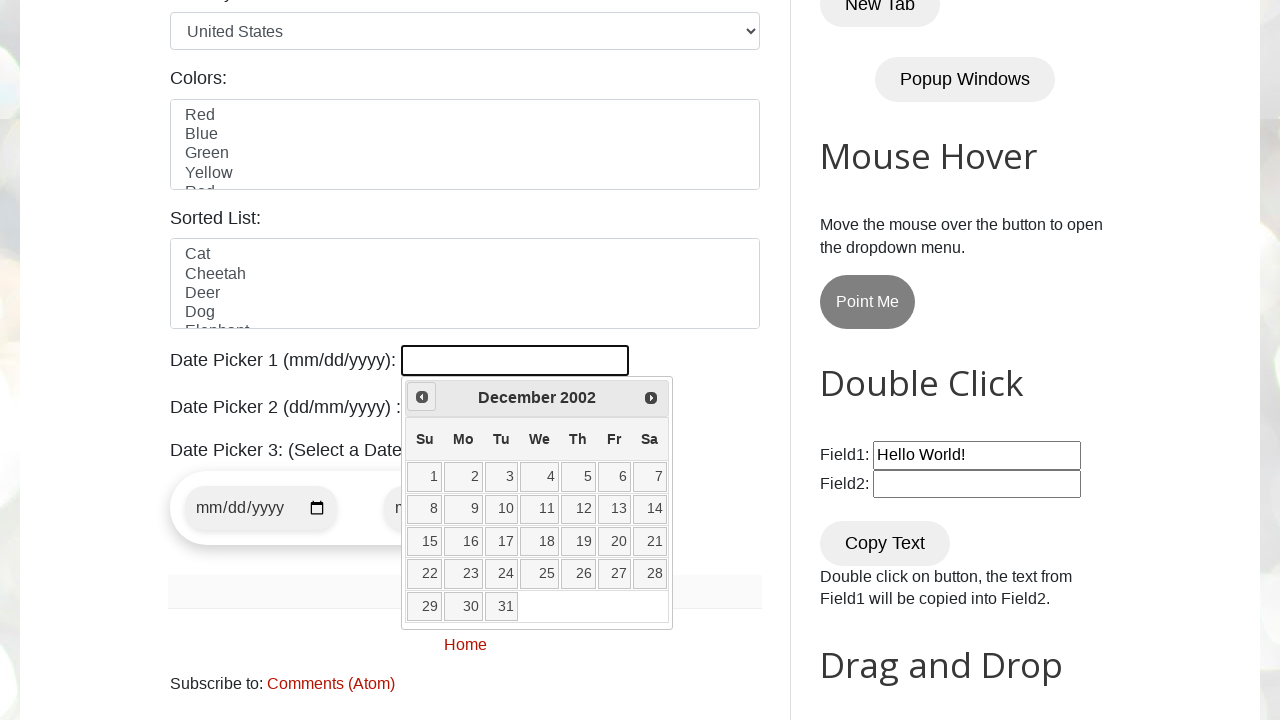

Retrieved current date from calendar: December 2002
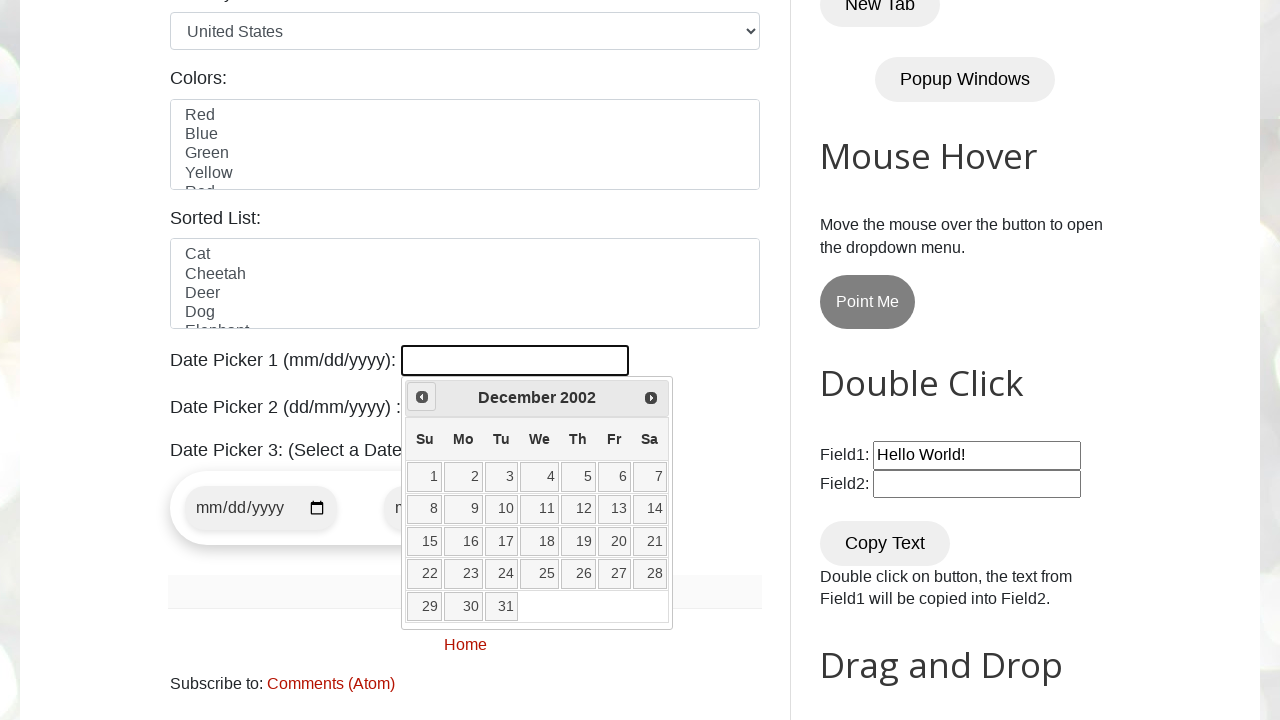

Clicked previous month button to navigate backwards from December 2002 at (422, 397) on a[data-handler='prev']
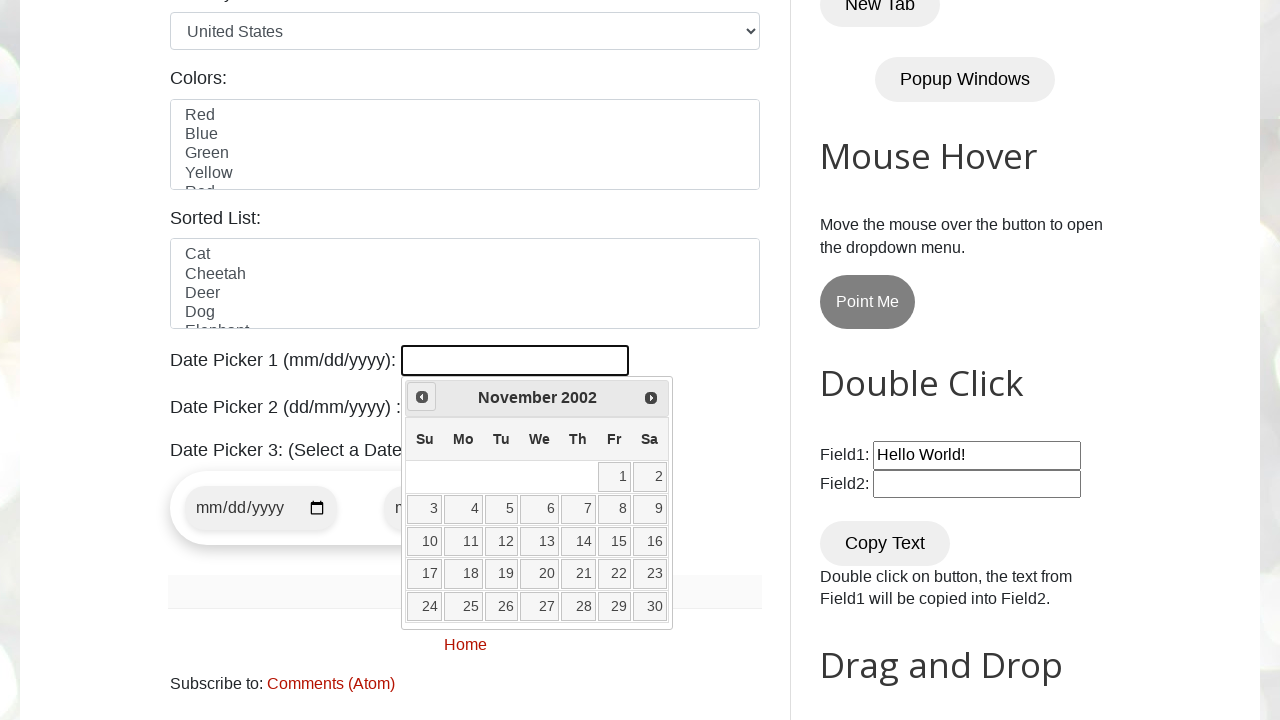

Waited for calendar to update after month navigation
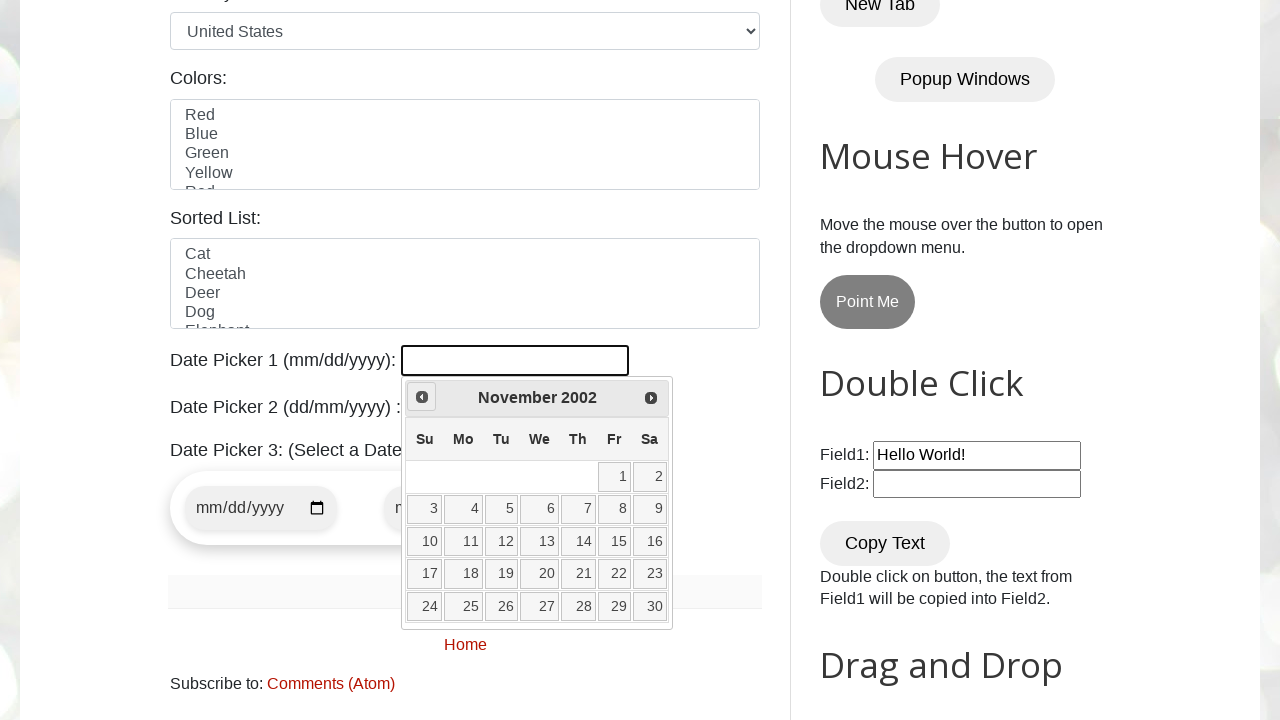

Retrieved current date from calendar: November 2002
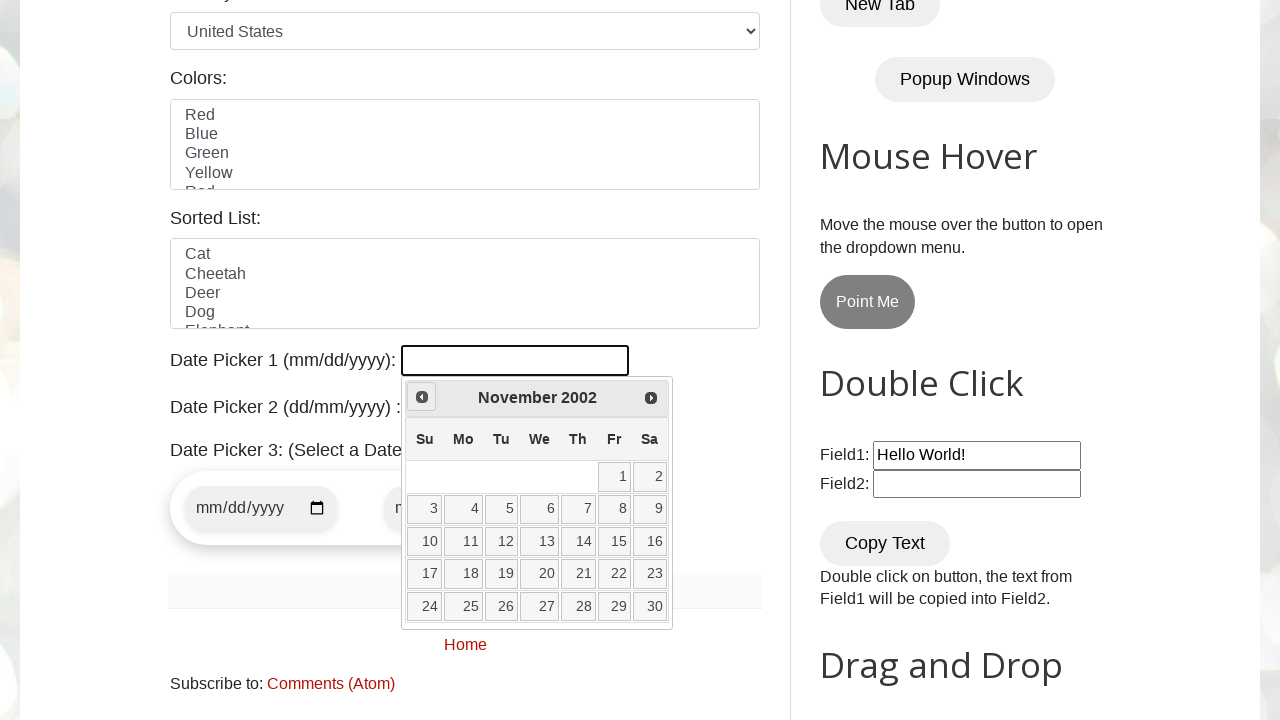

Clicked previous month button to navigate backwards from November 2002 at (422, 397) on a[data-handler='prev']
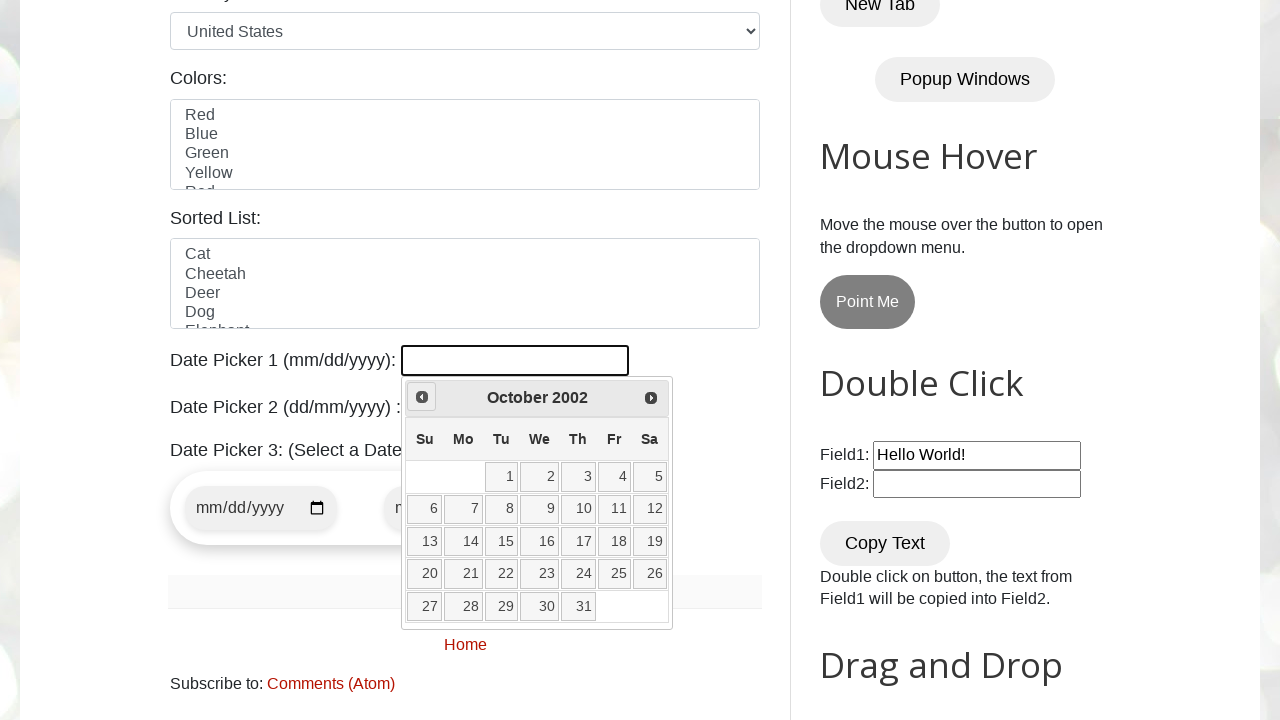

Waited for calendar to update after month navigation
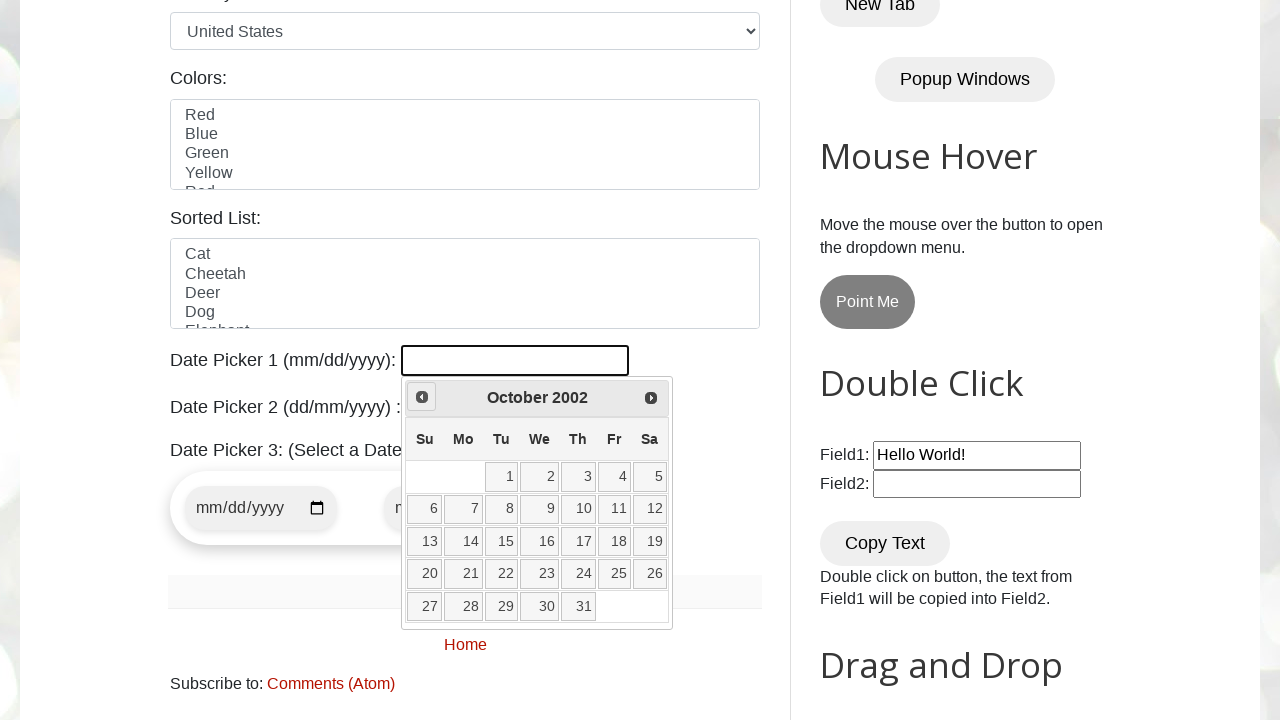

Retrieved current date from calendar: October 2002
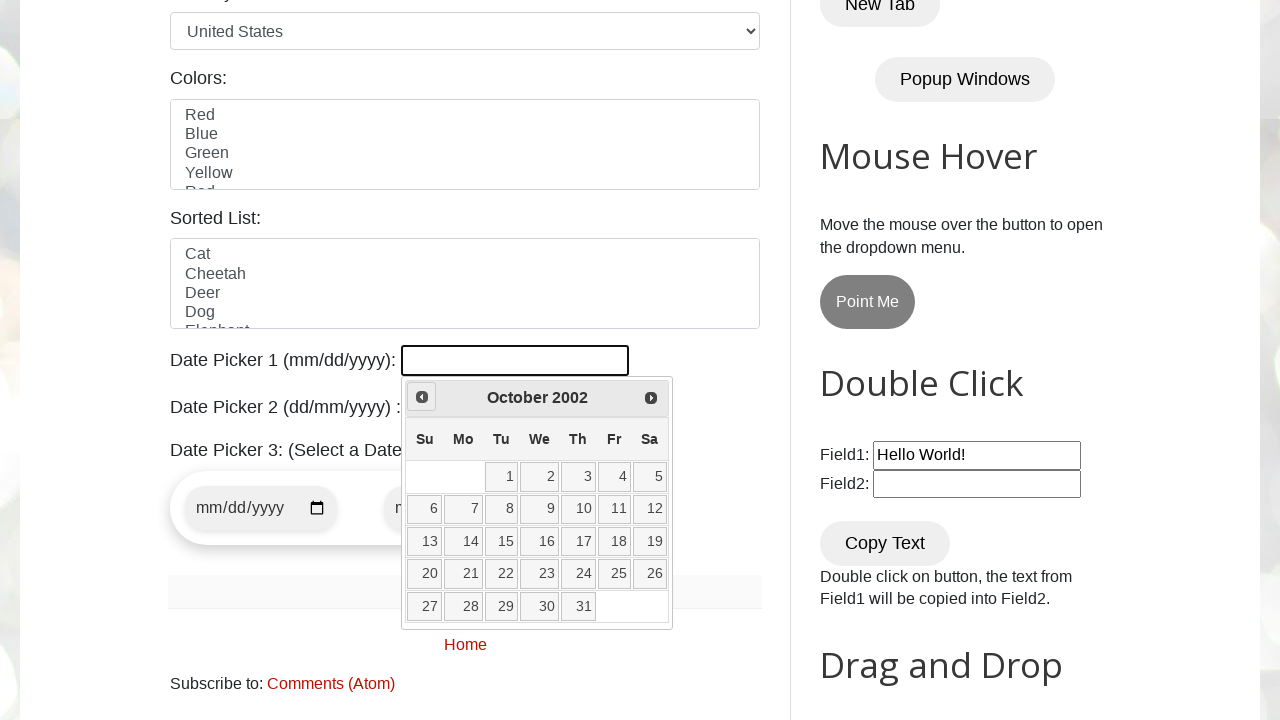

Clicked previous month button to navigate backwards from October 2002 at (422, 397) on a[data-handler='prev']
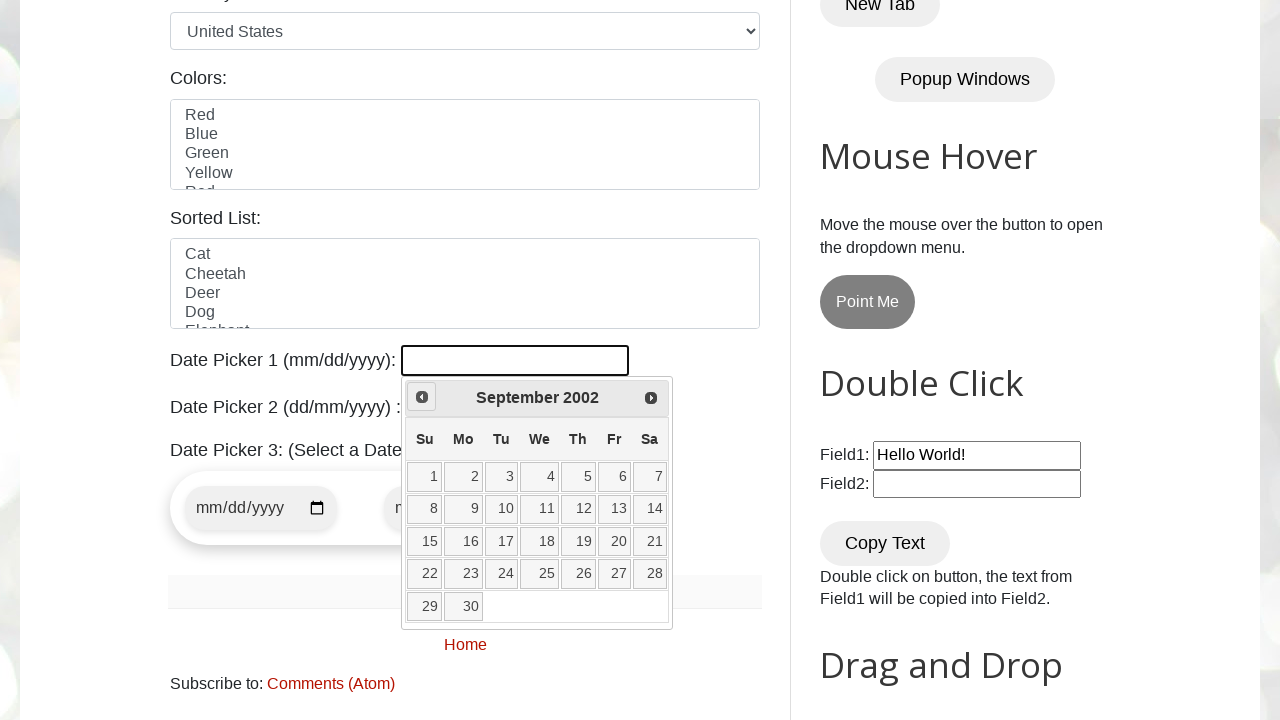

Waited for calendar to update after month navigation
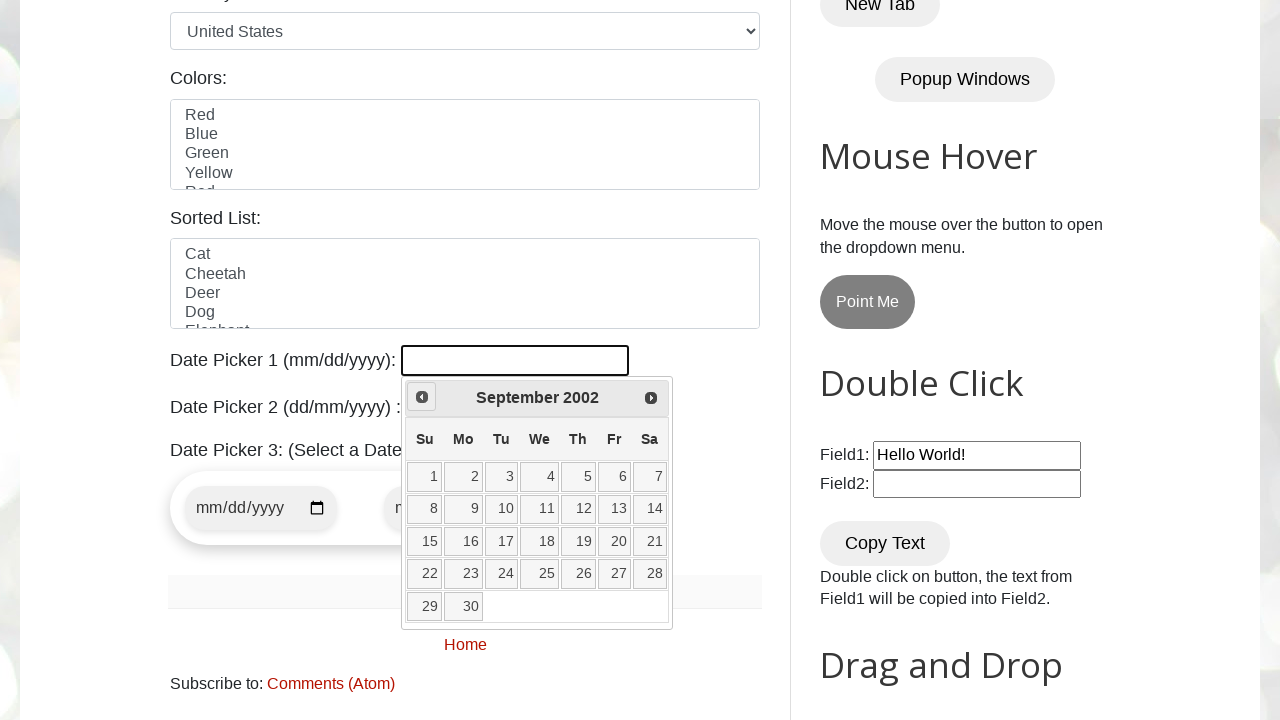

Retrieved current date from calendar: September 2002
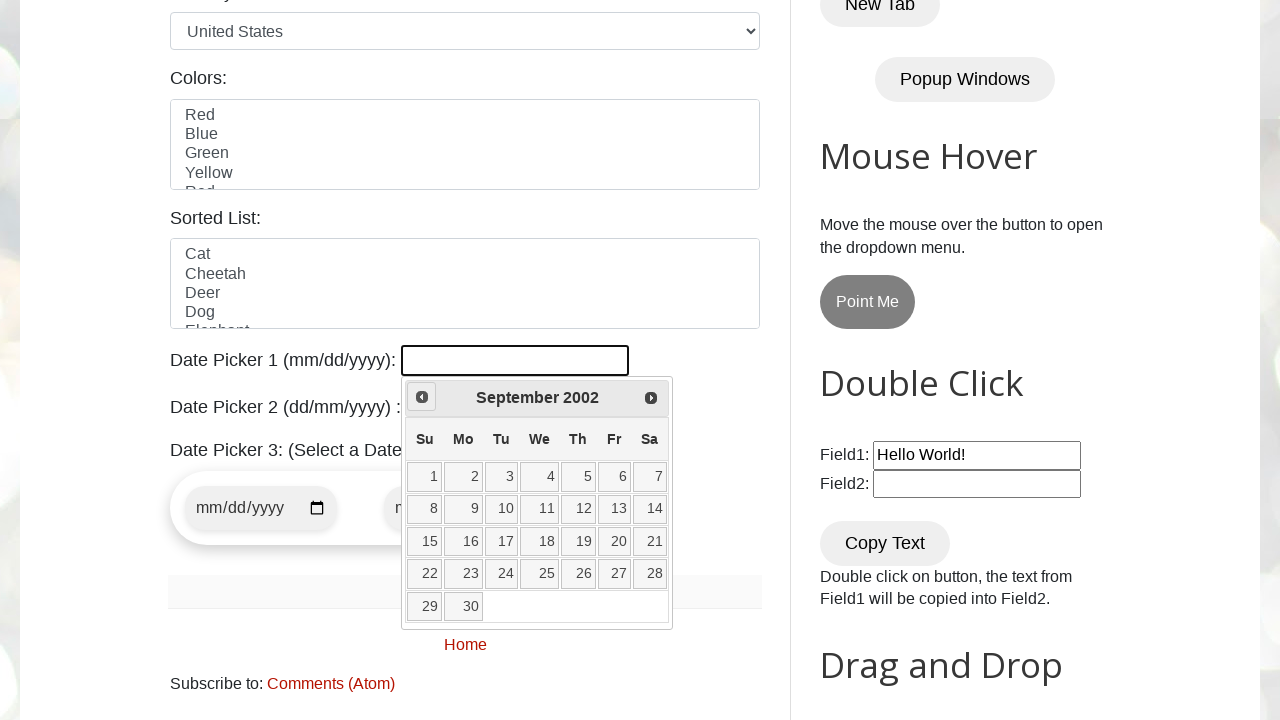

Clicked previous month button to navigate backwards from September 2002 at (422, 397) on a[data-handler='prev']
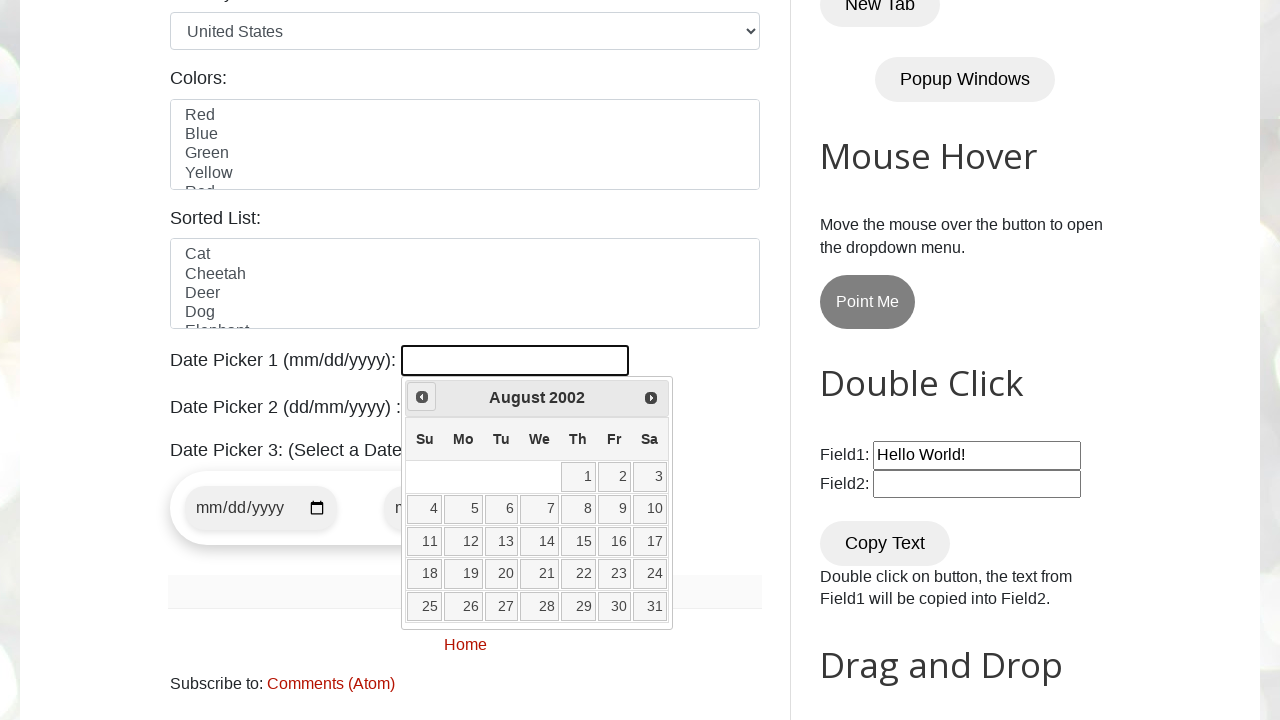

Waited for calendar to update after month navigation
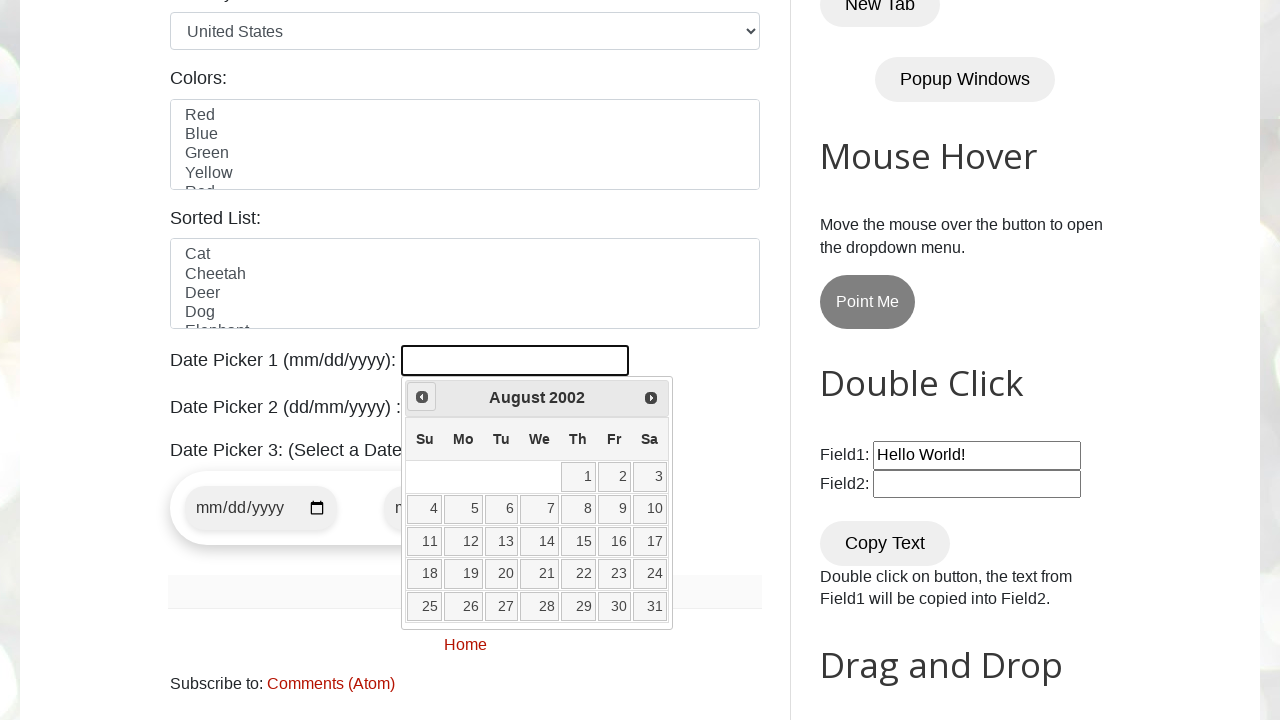

Retrieved current date from calendar: August 2002
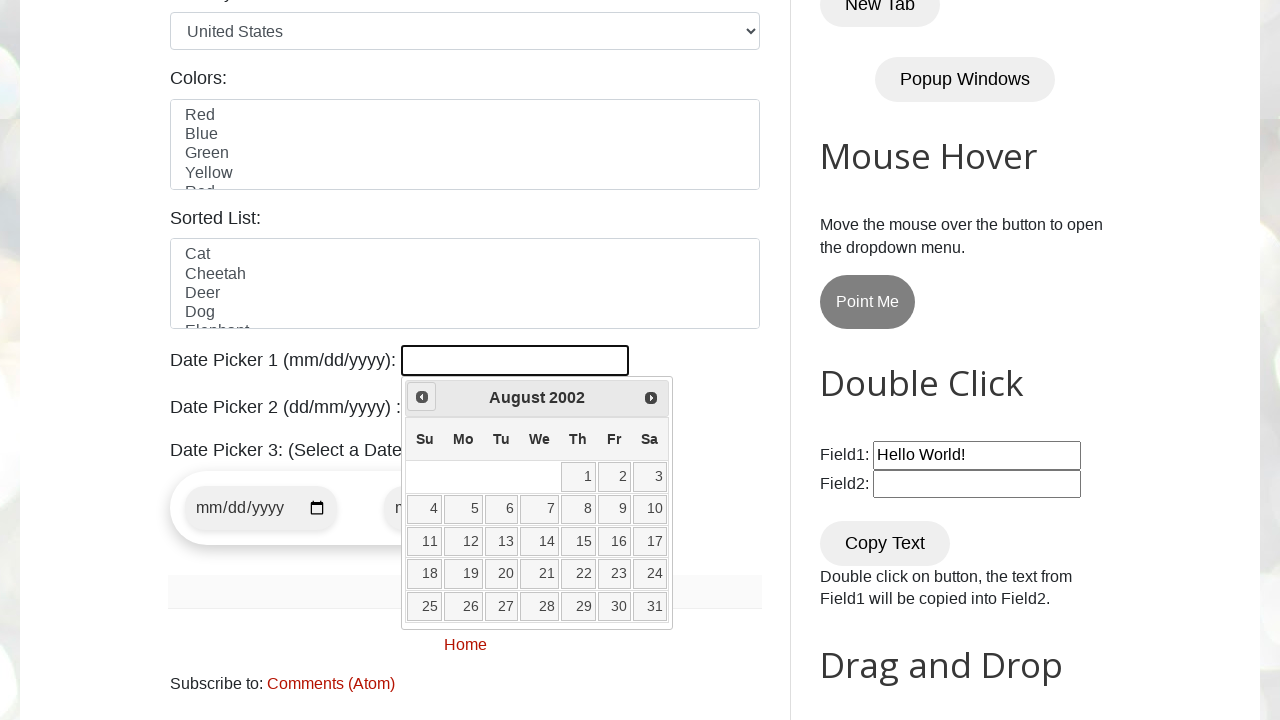

Clicked previous month button to navigate backwards from August 2002 at (422, 397) on a[data-handler='prev']
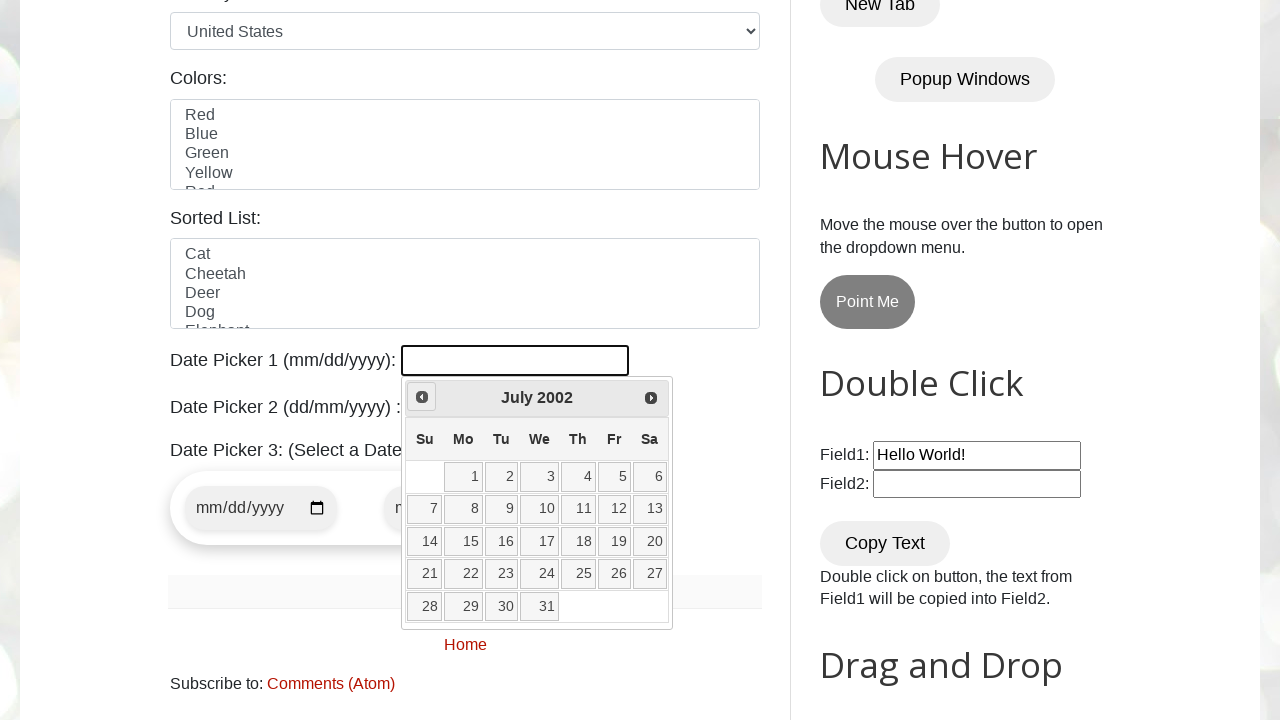

Waited for calendar to update after month navigation
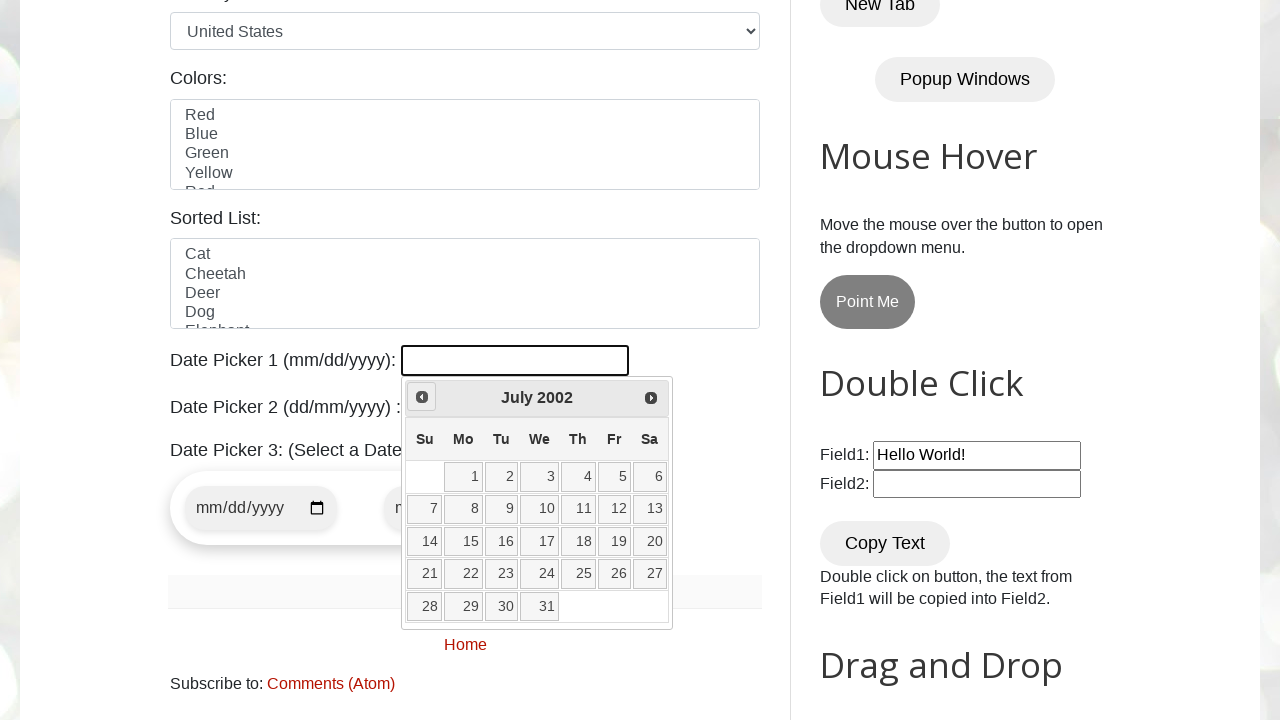

Retrieved current date from calendar: July 2002
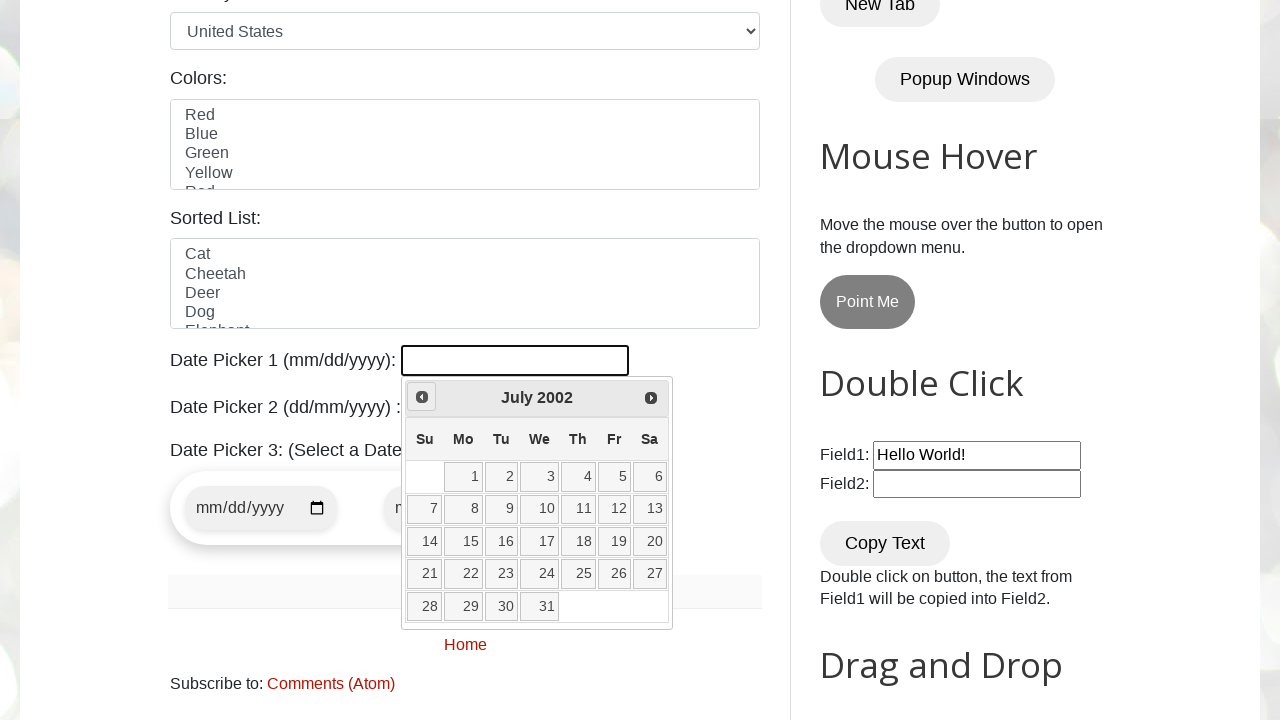

Clicked previous month button to navigate backwards from July 2002 at (422, 397) on a[data-handler='prev']
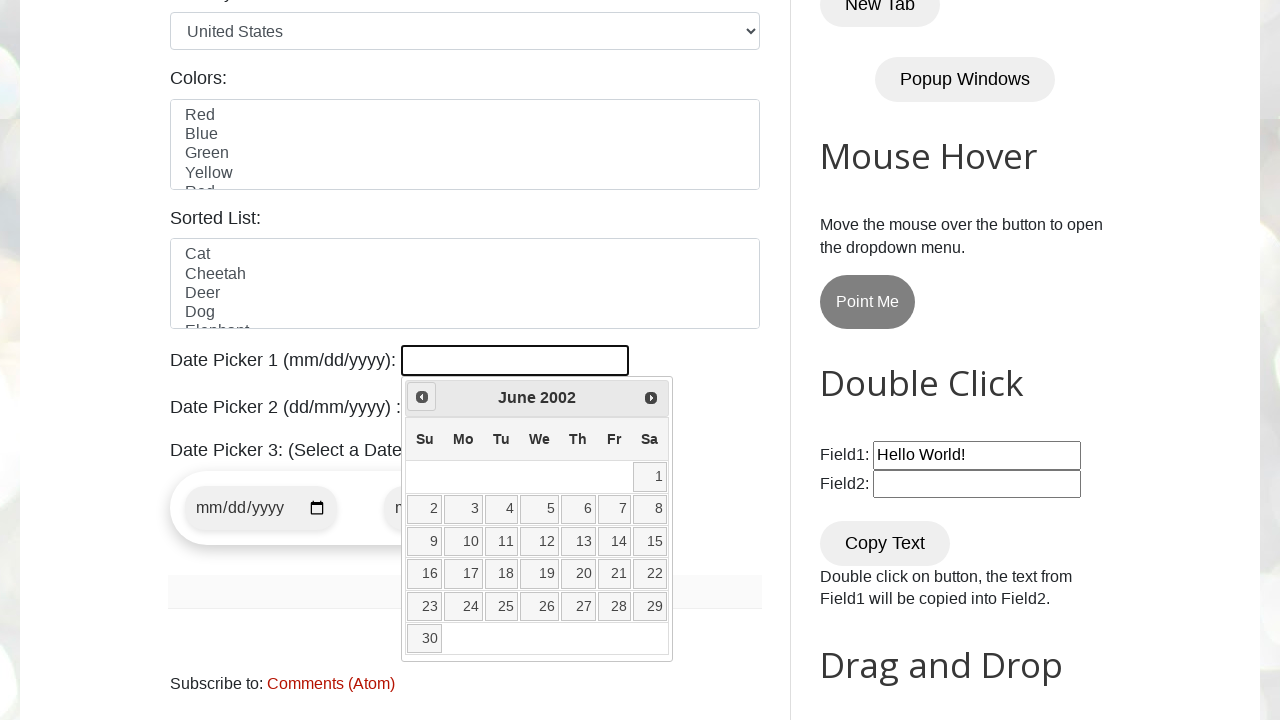

Waited for calendar to update after month navigation
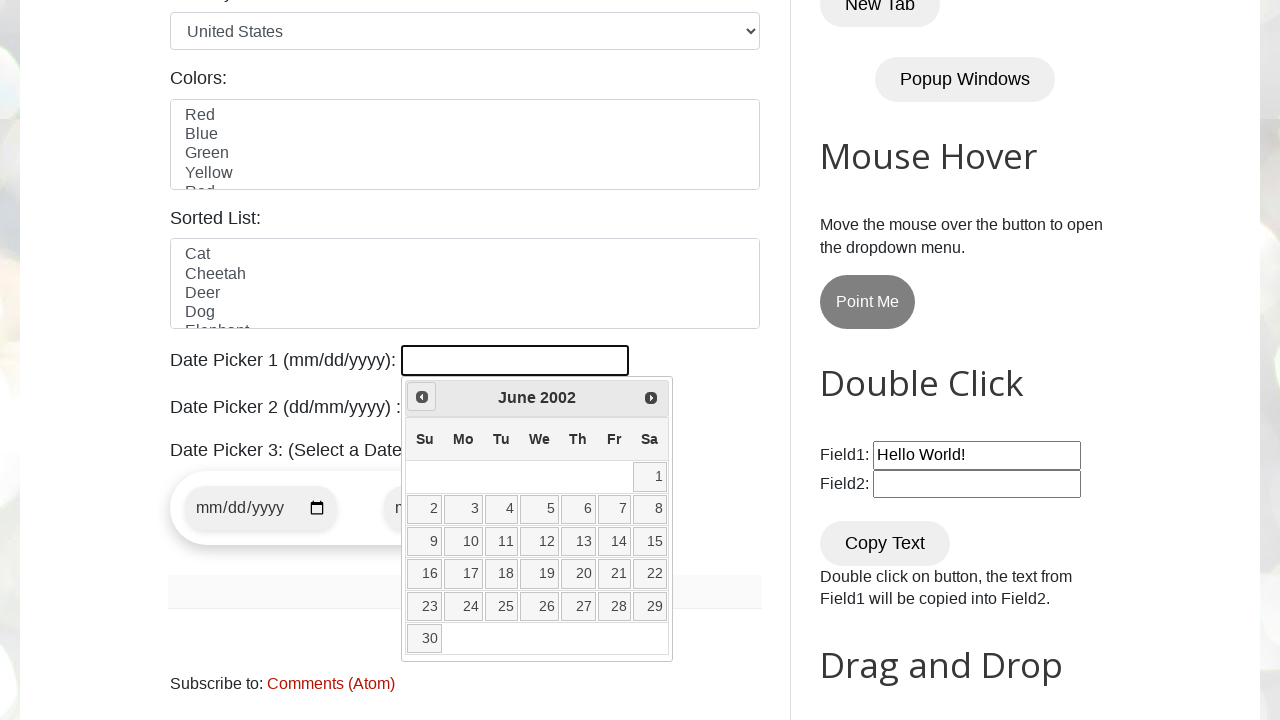

Retrieved current date from calendar: June 2002
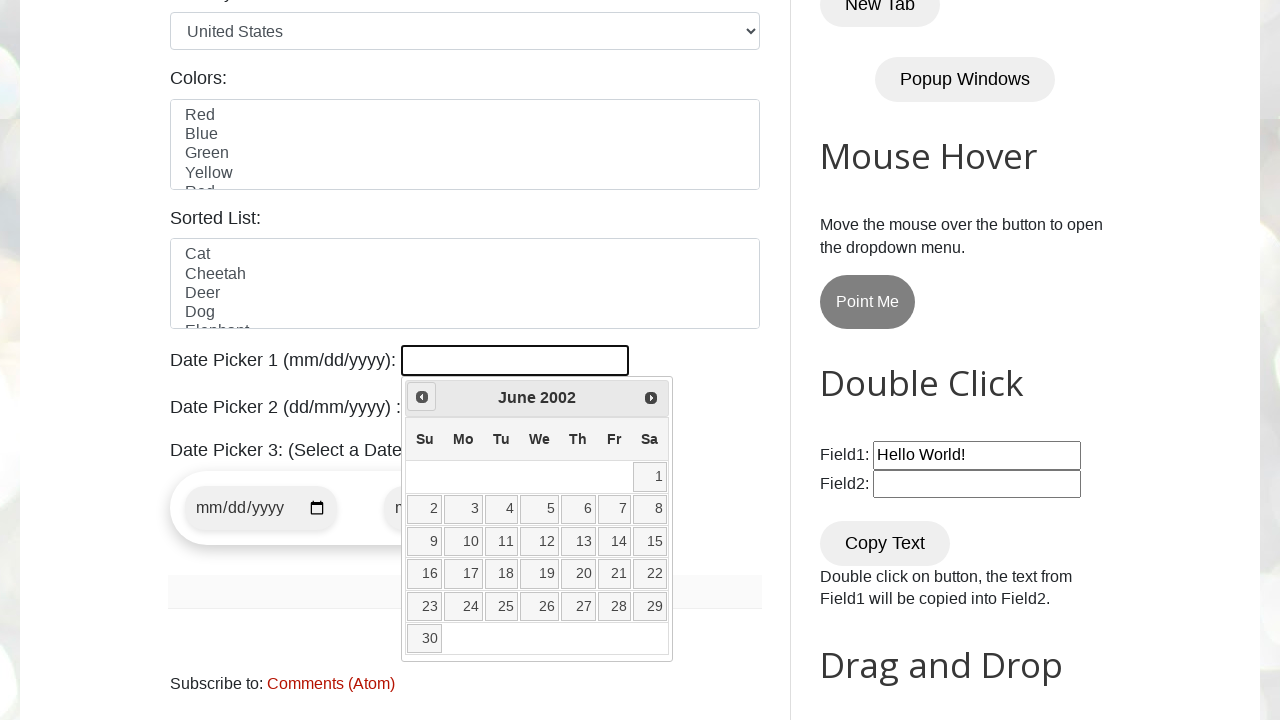

Clicked previous month button to navigate backwards from June 2002 at (422, 397) on a[data-handler='prev']
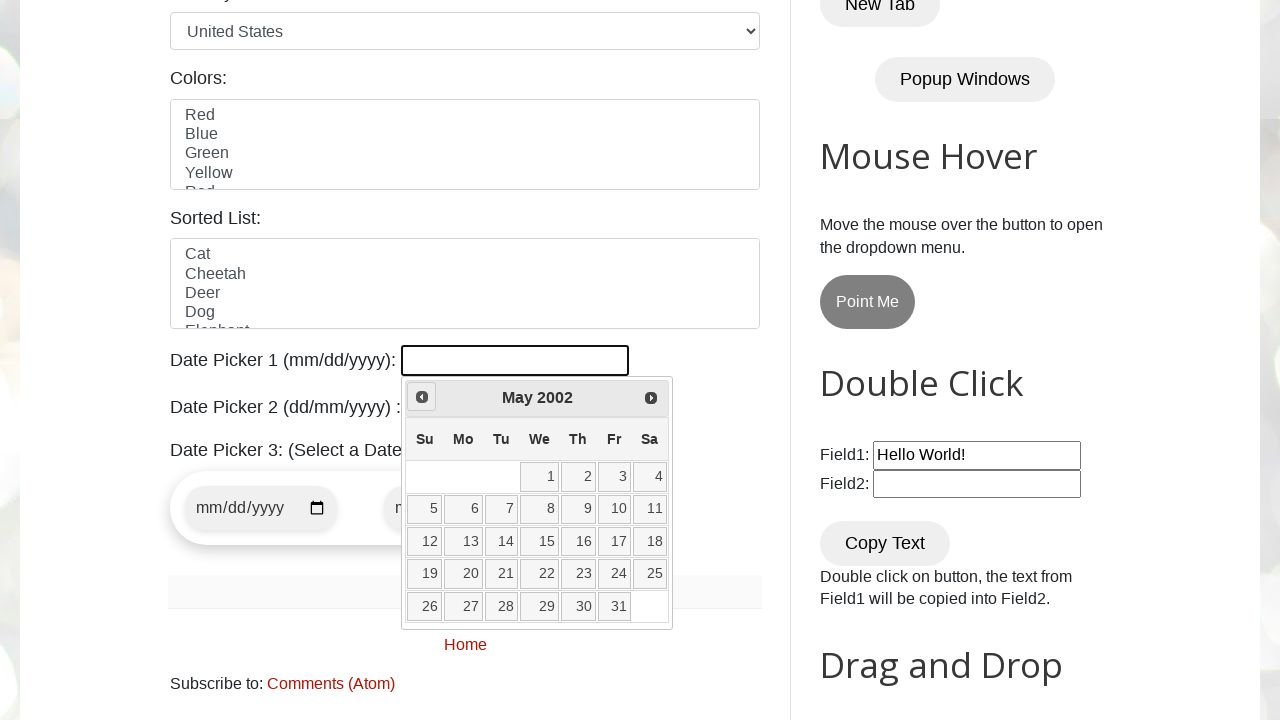

Waited for calendar to update after month navigation
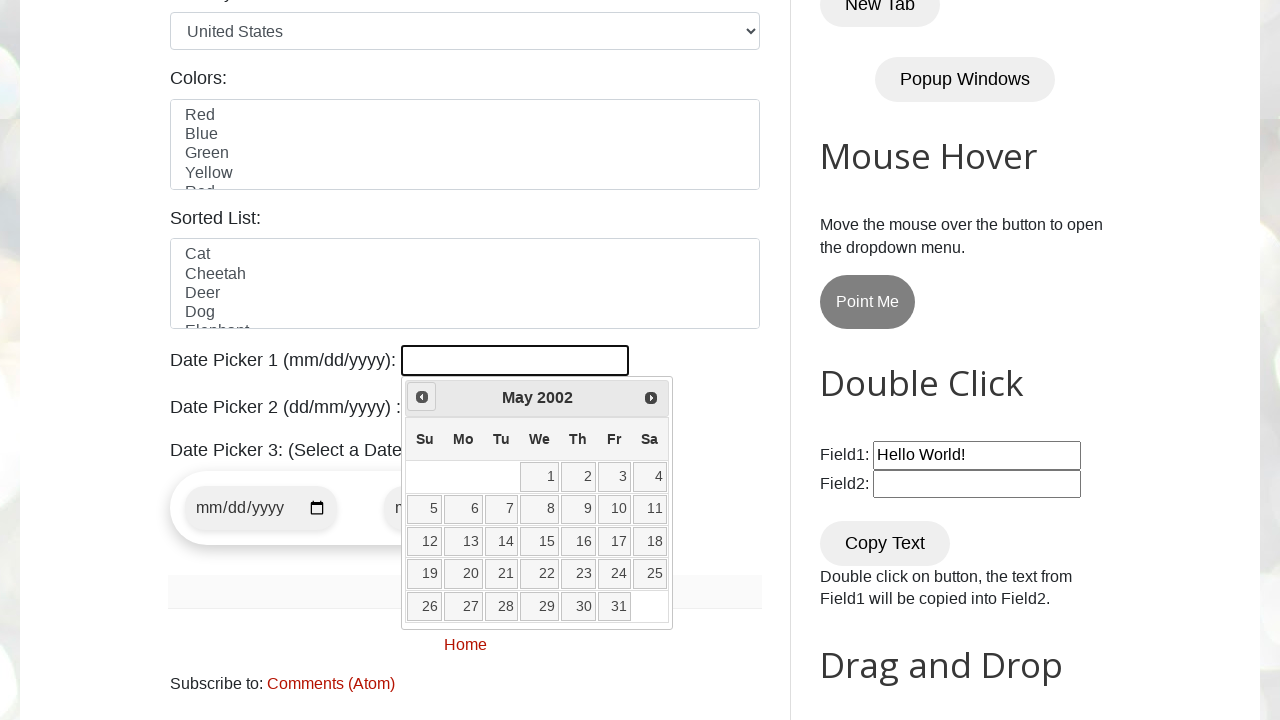

Retrieved current date from calendar: May 2002
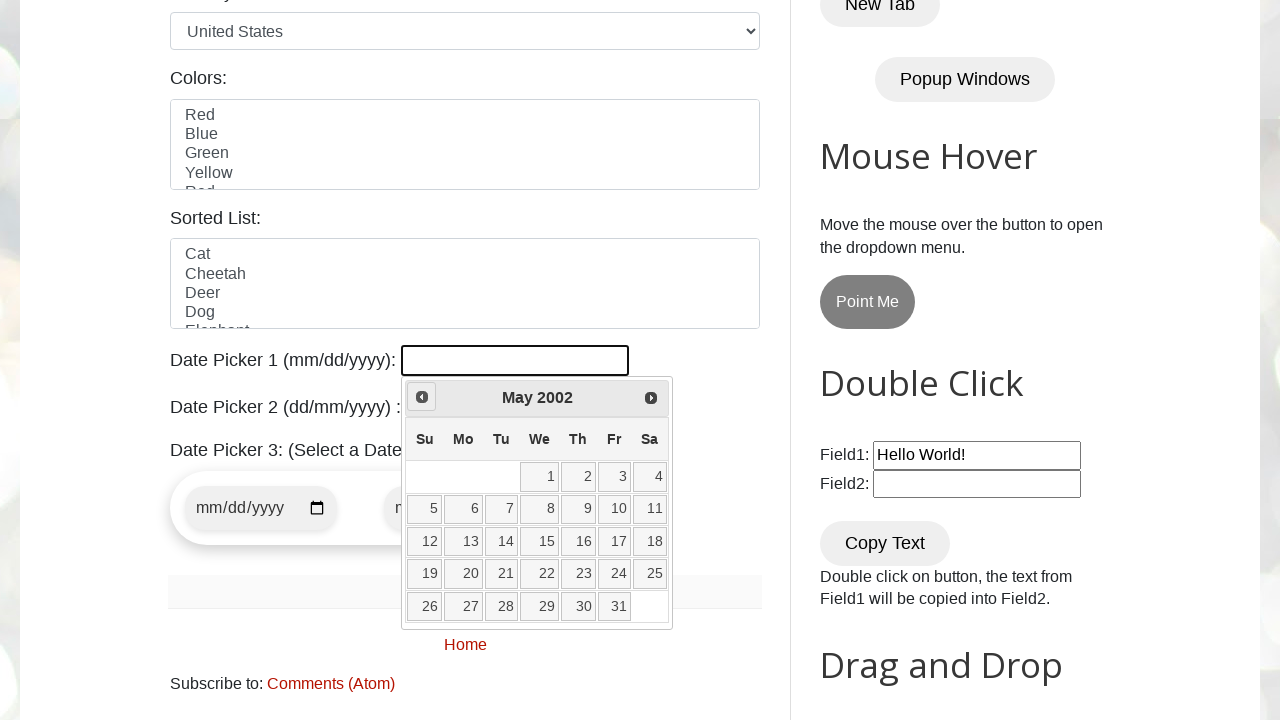

Clicked previous month button to navigate backwards from May 2002 at (422, 397) on a[data-handler='prev']
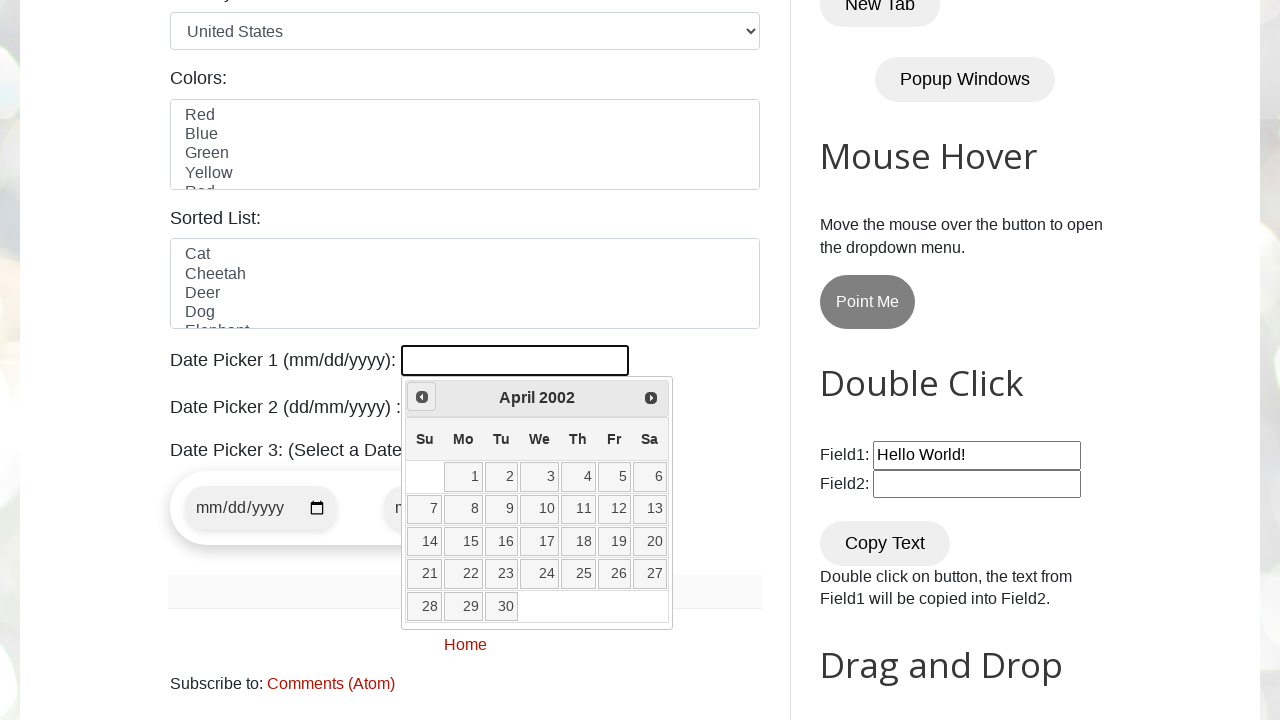

Waited for calendar to update after month navigation
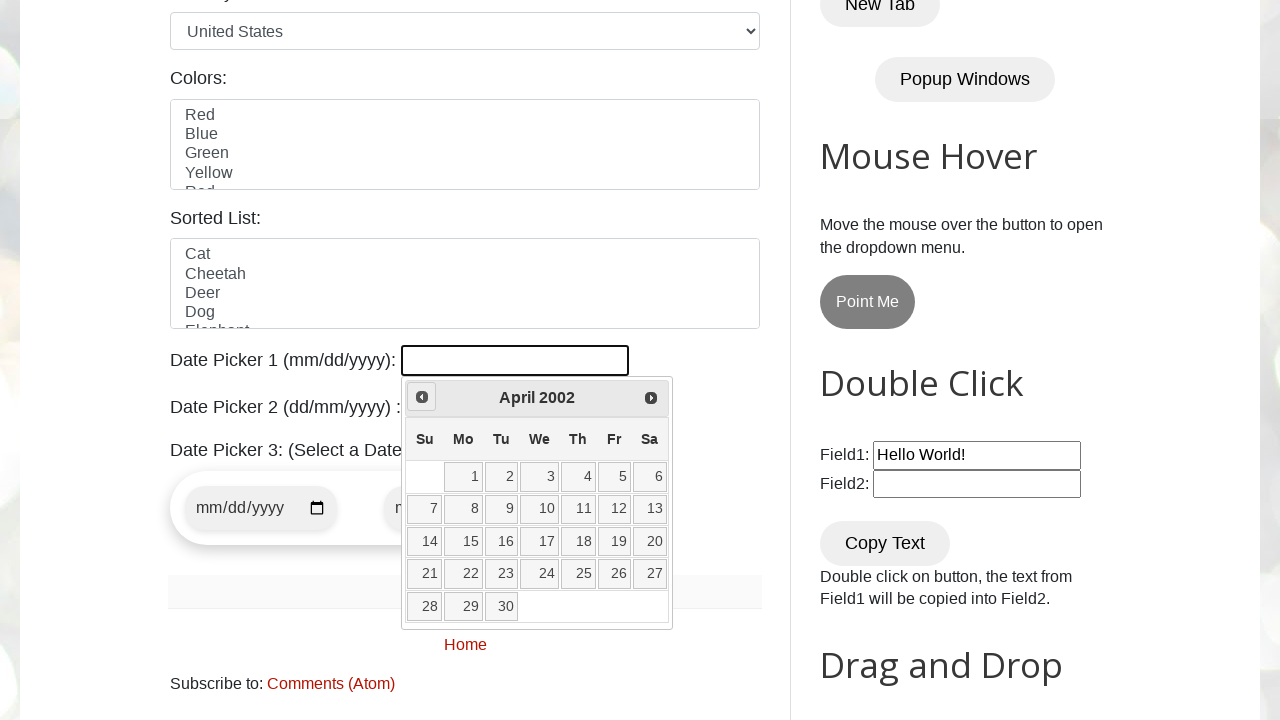

Retrieved current date from calendar: April 2002
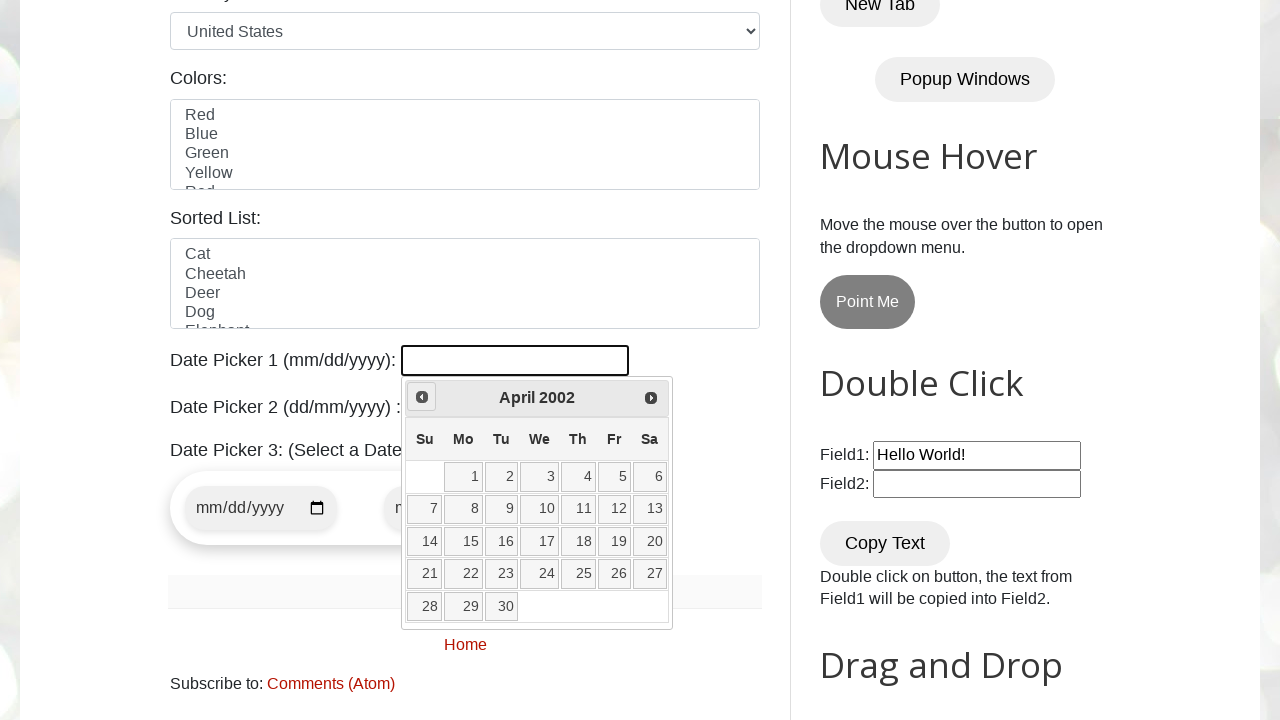

Clicked previous month button to navigate backwards from April 2002 at (422, 397) on a[data-handler='prev']
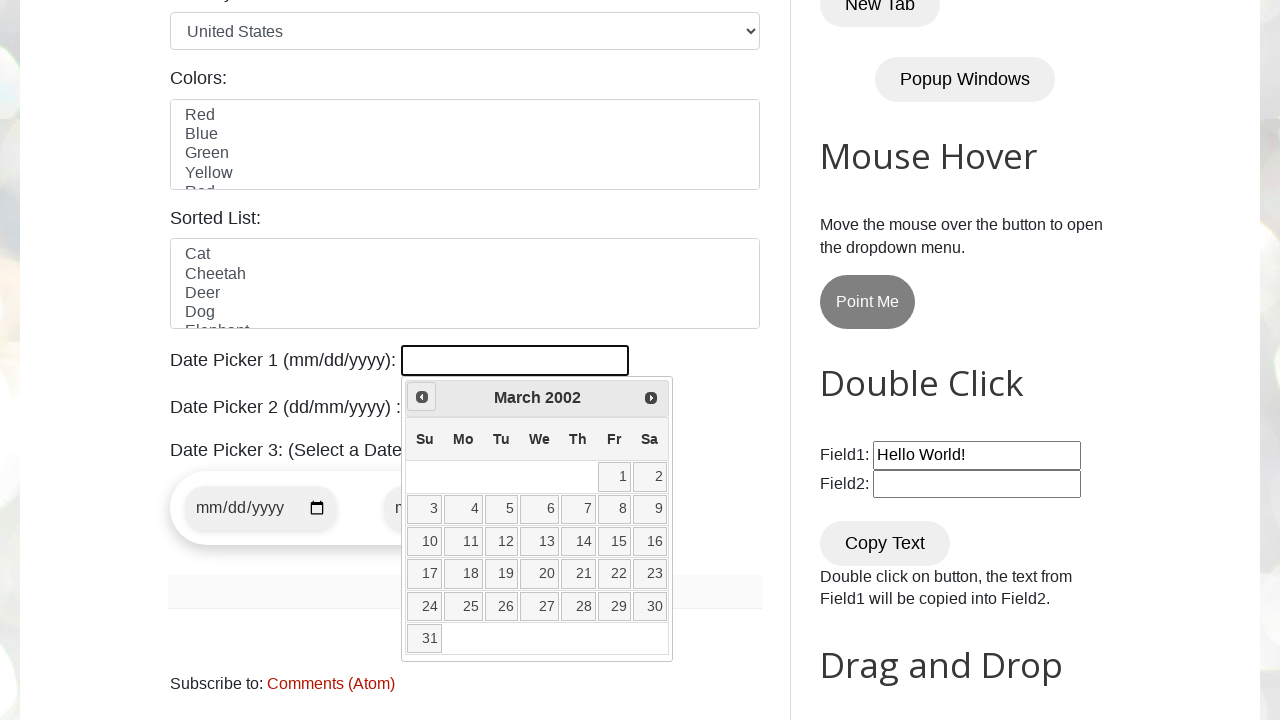

Waited for calendar to update after month navigation
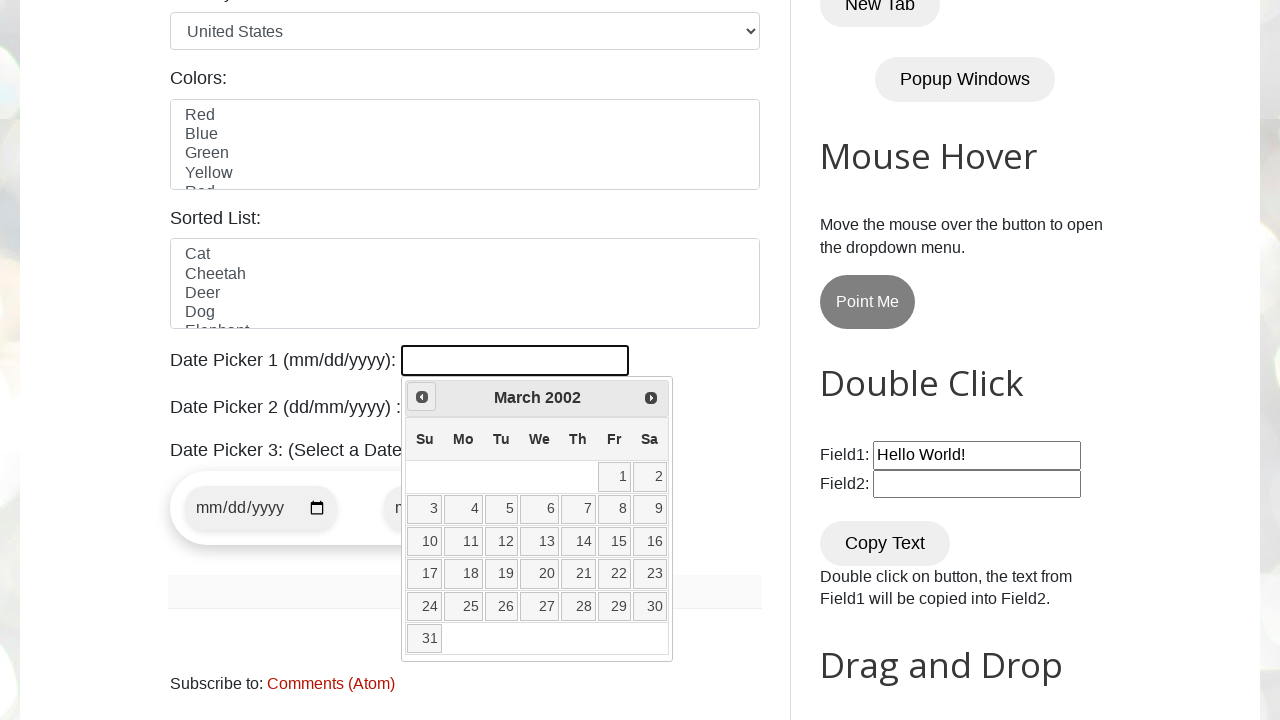

Retrieved current date from calendar: March 2002
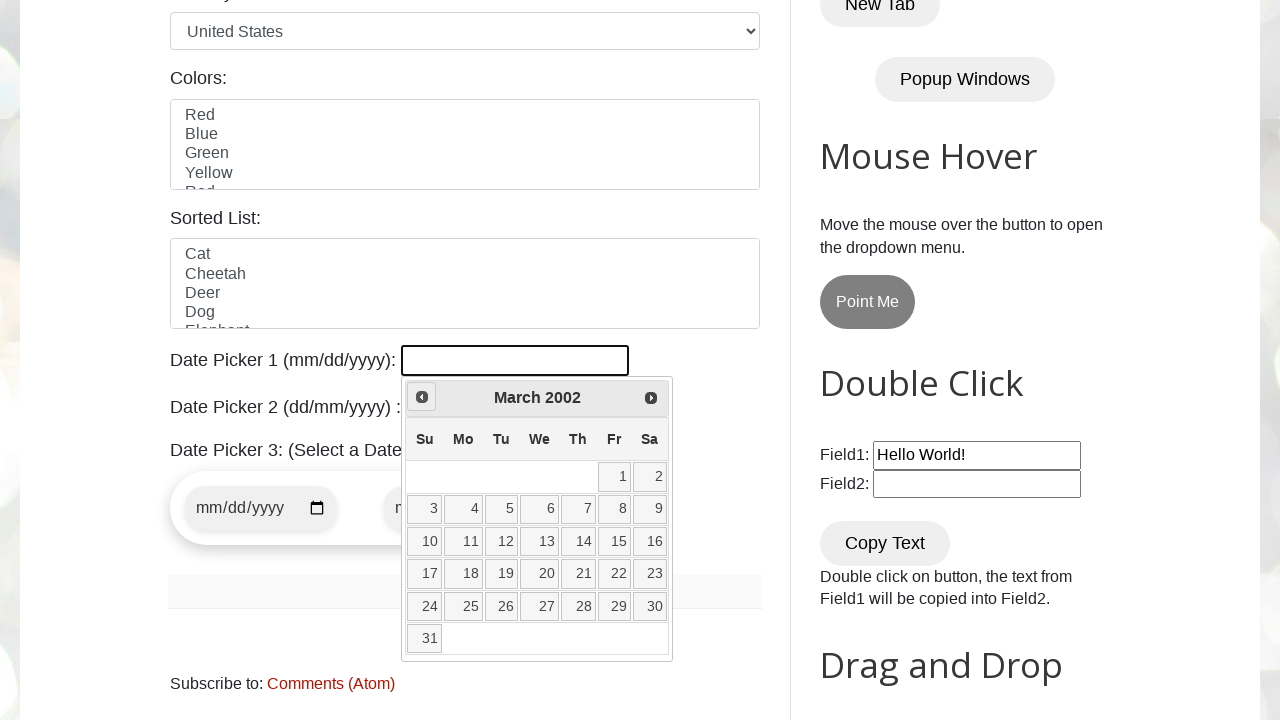

Clicked previous month button to navigate backwards from March 2002 at (422, 397) on a[data-handler='prev']
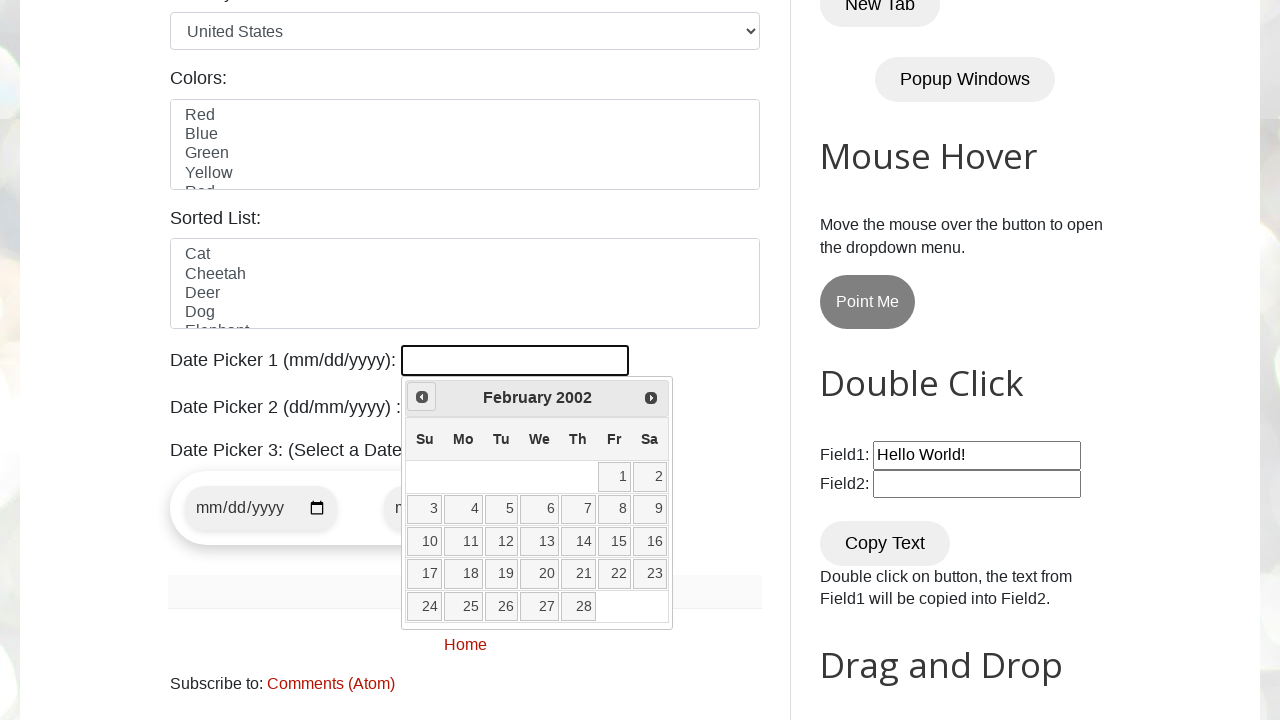

Waited for calendar to update after month navigation
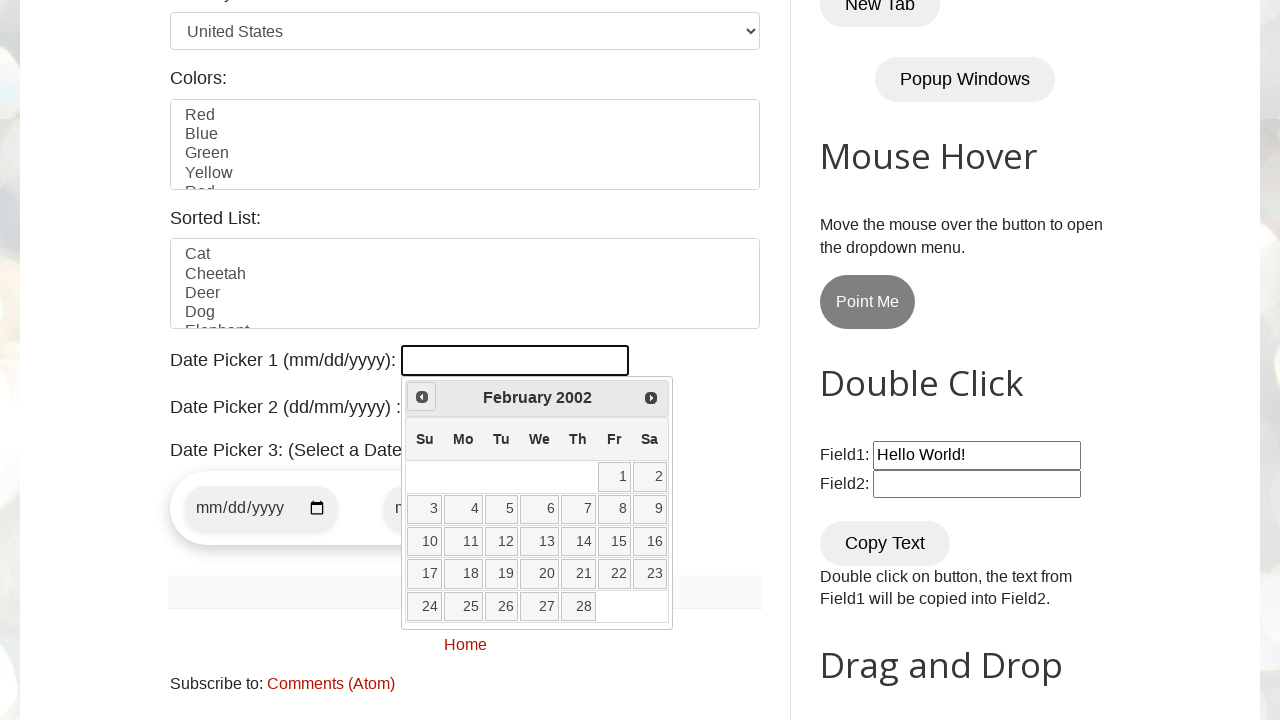

Retrieved current date from calendar: February 2002
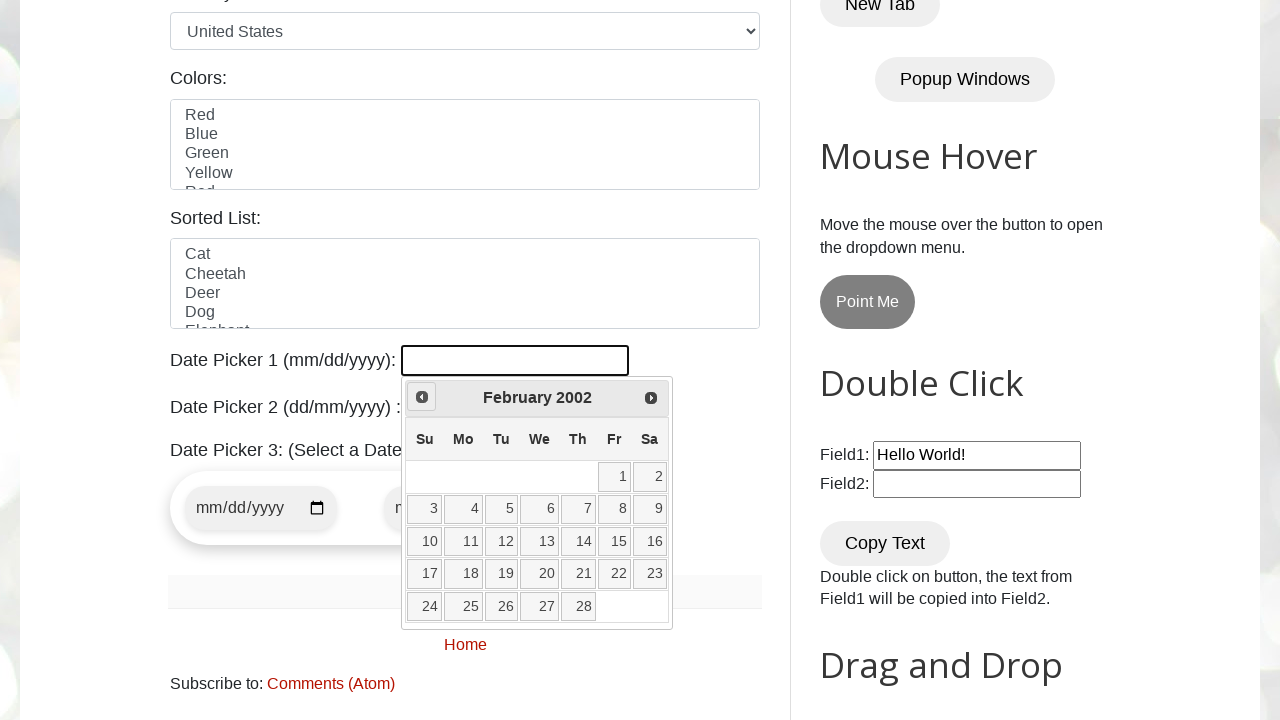

Clicked previous month button to navigate backwards from February 2002 at (422, 397) on a[data-handler='prev']
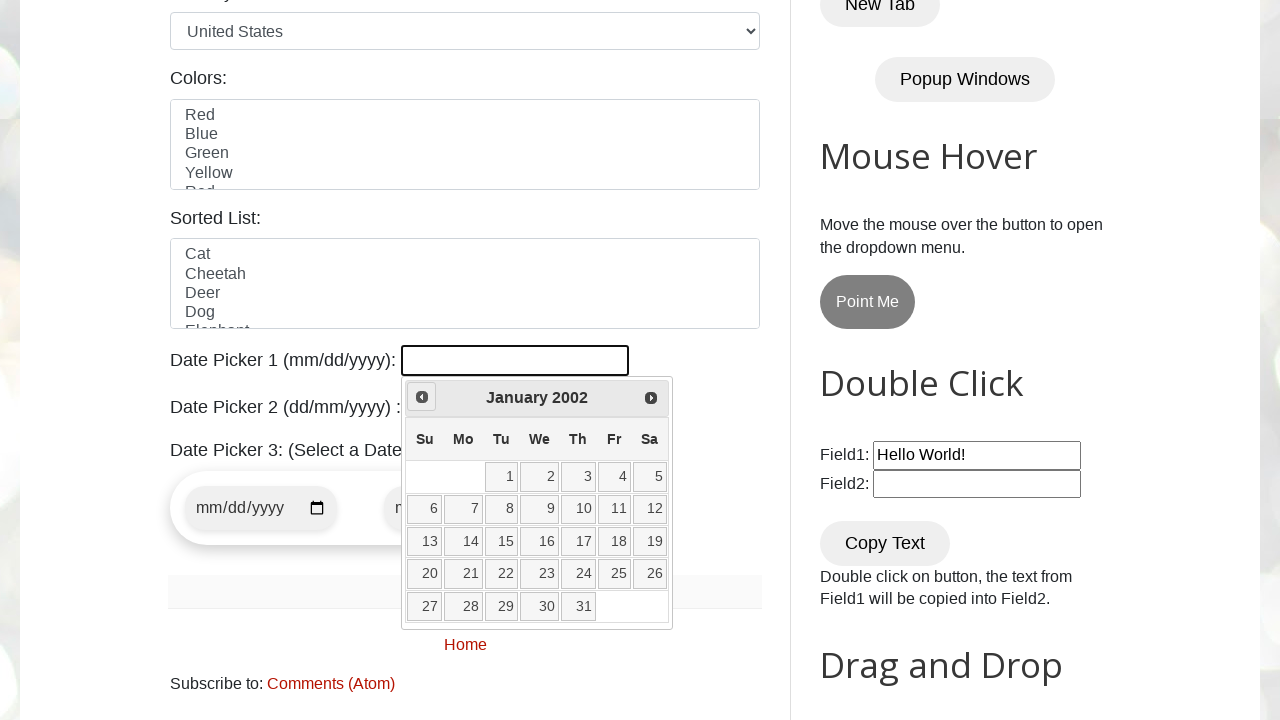

Waited for calendar to update after month navigation
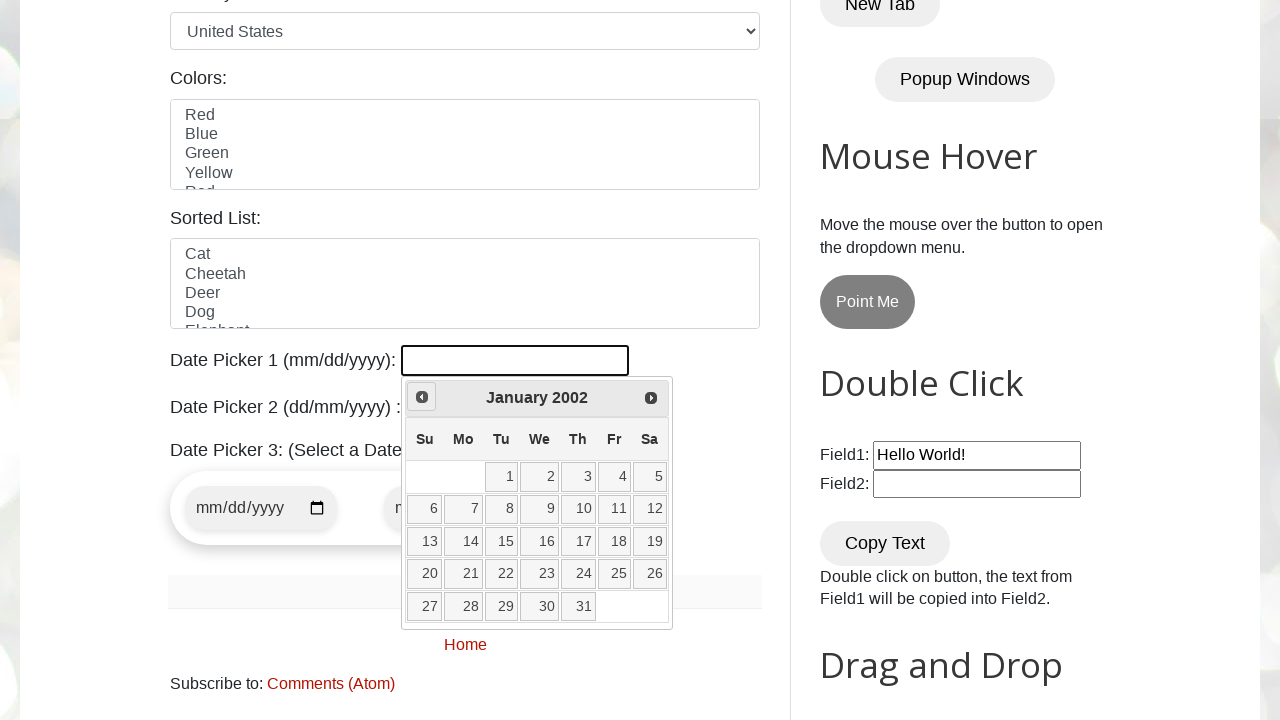

Retrieved current date from calendar: January 2002
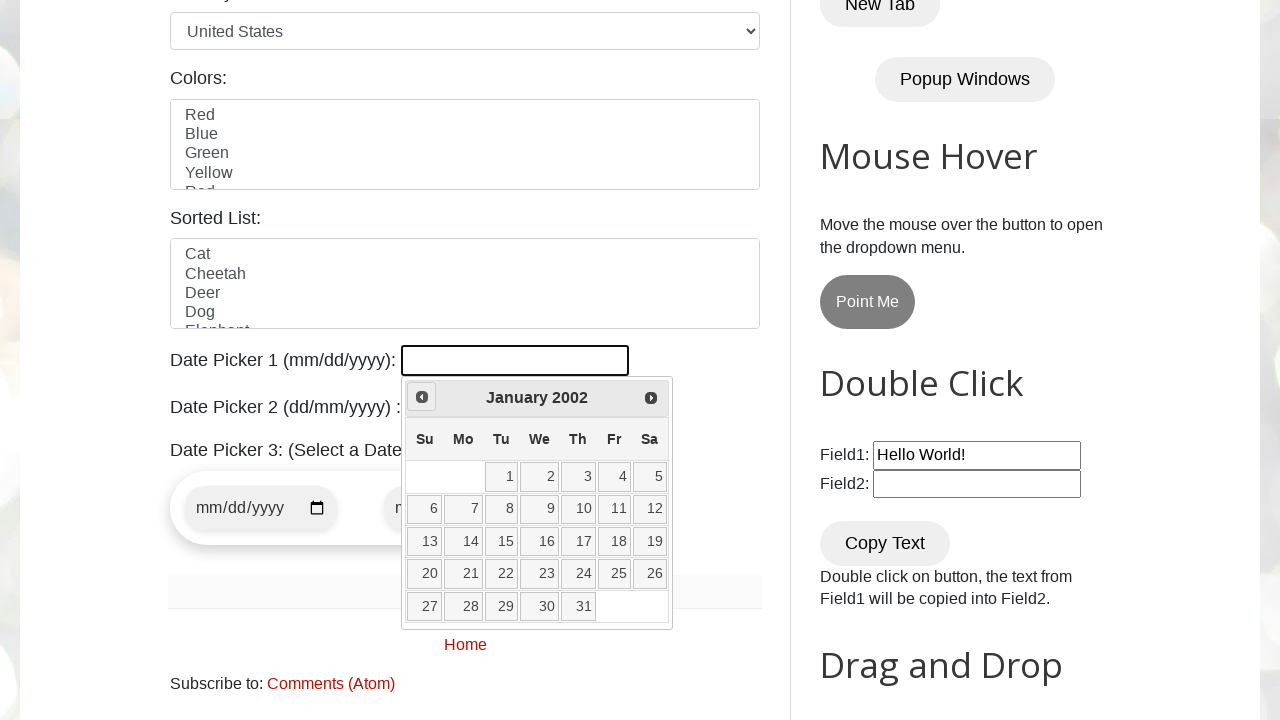

Clicked previous month button to navigate backwards from January 2002 at (422, 397) on a[data-handler='prev']
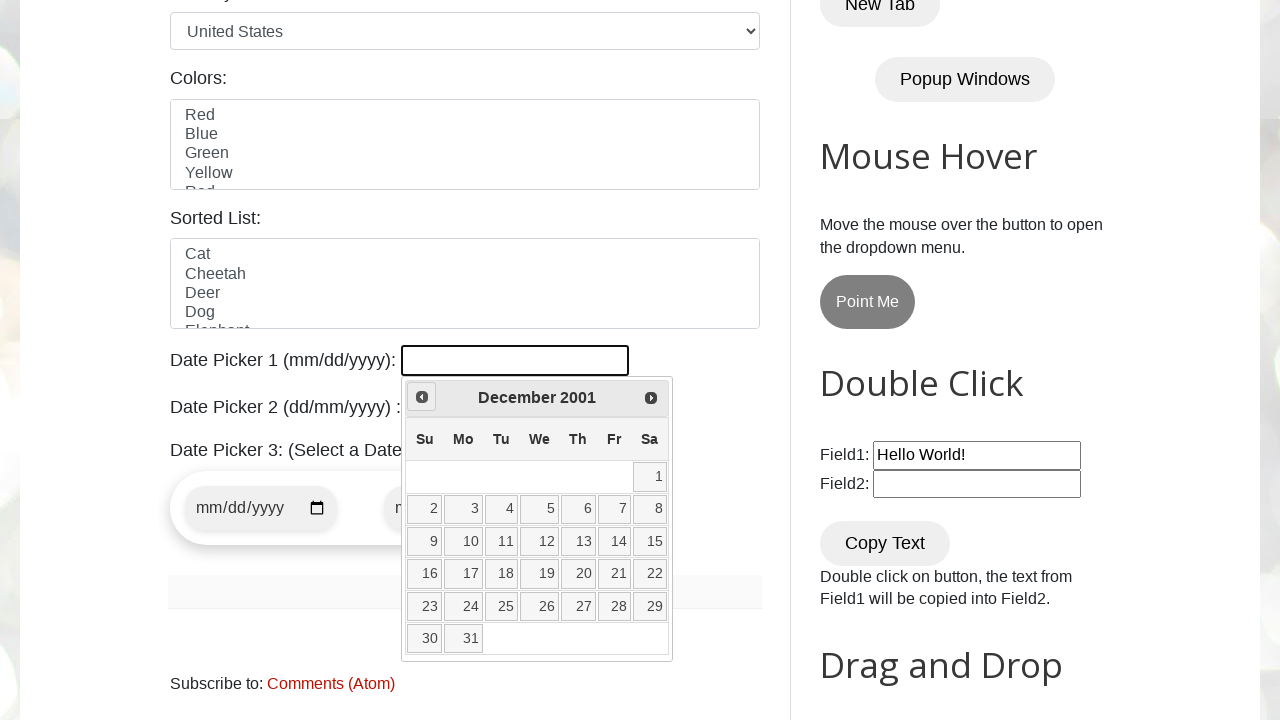

Waited for calendar to update after month navigation
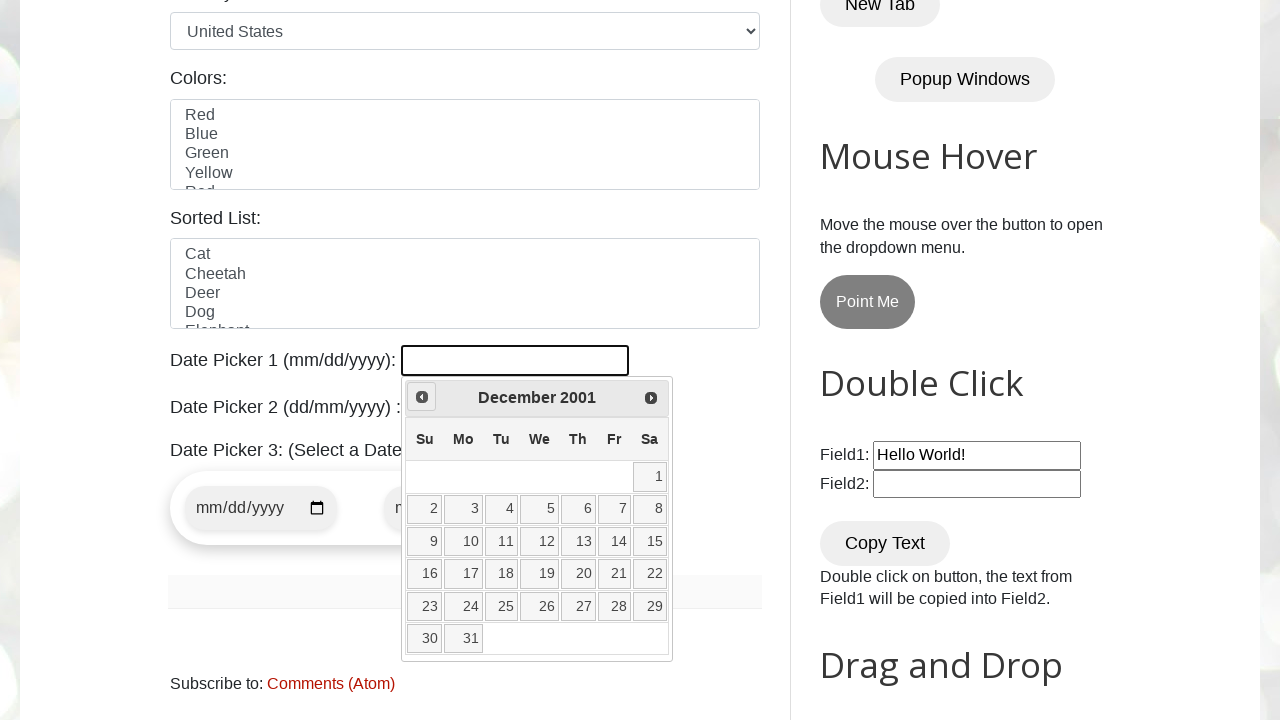

Retrieved current date from calendar: December 2001
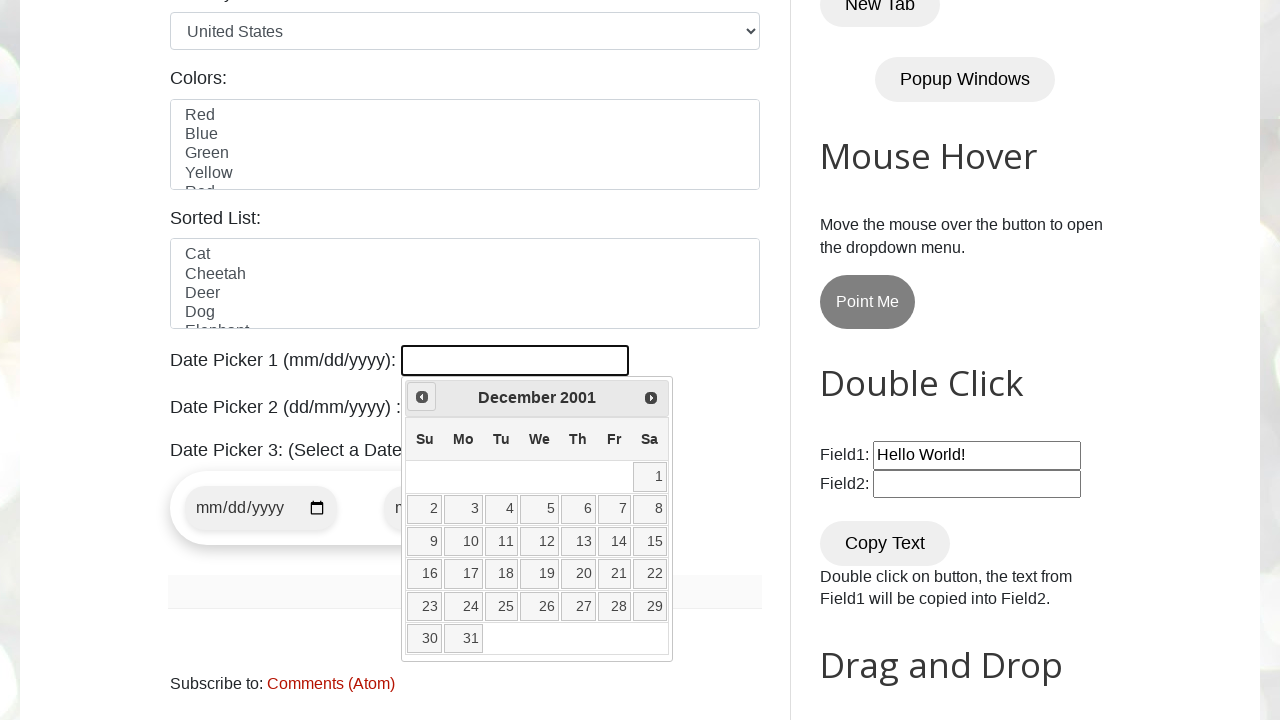

Clicked previous month button to navigate backwards from December 2001 at (422, 397) on a[data-handler='prev']
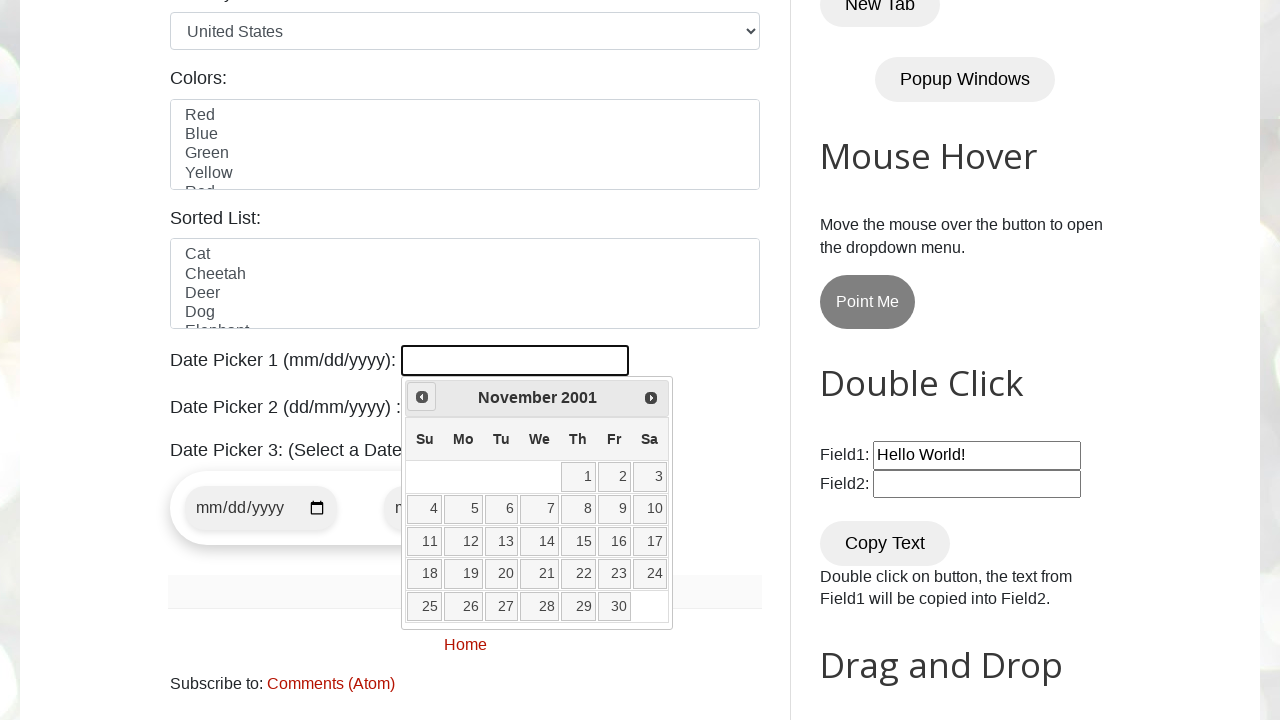

Waited for calendar to update after month navigation
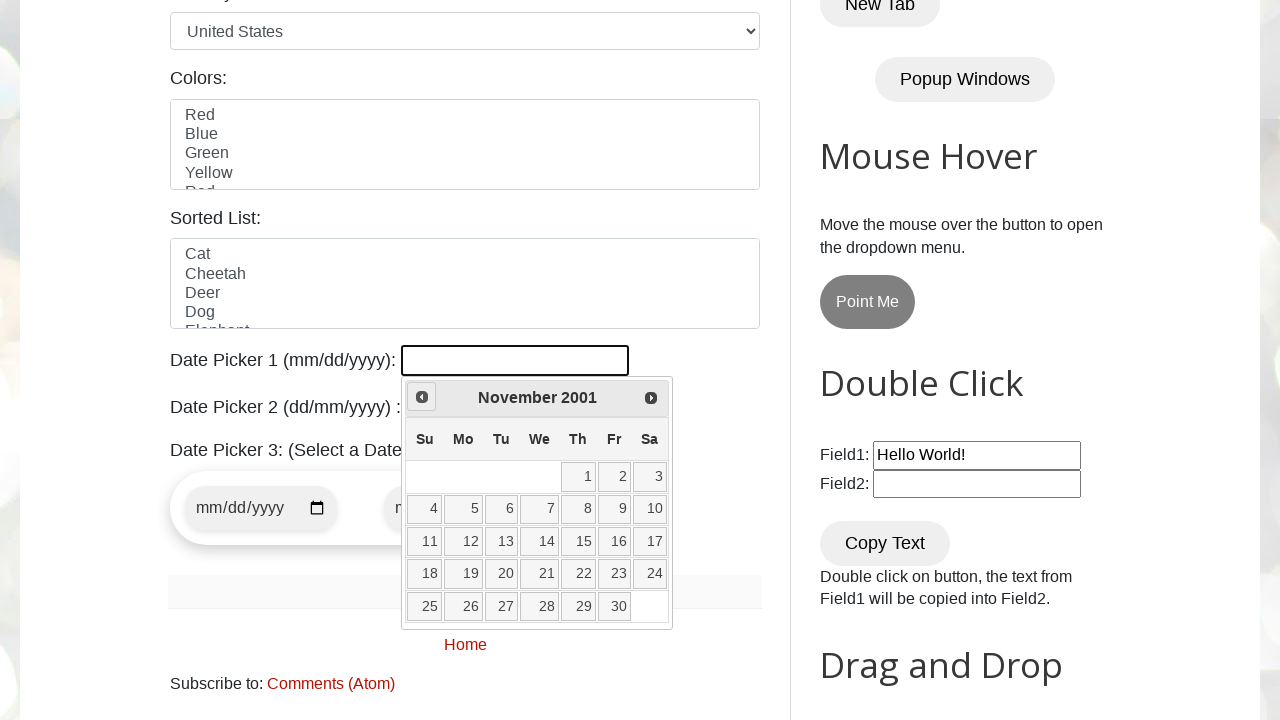

Retrieved current date from calendar: November 2001
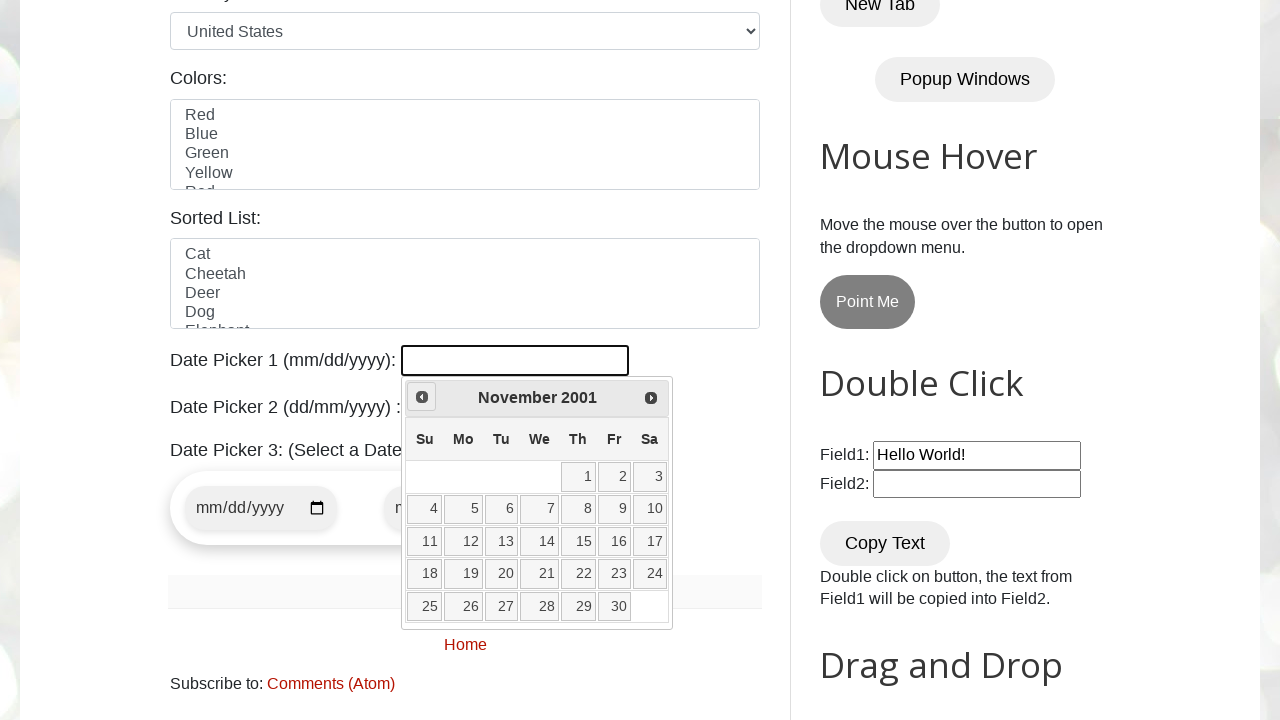

Clicked previous month button to navigate backwards from November 2001 at (422, 397) on a[data-handler='prev']
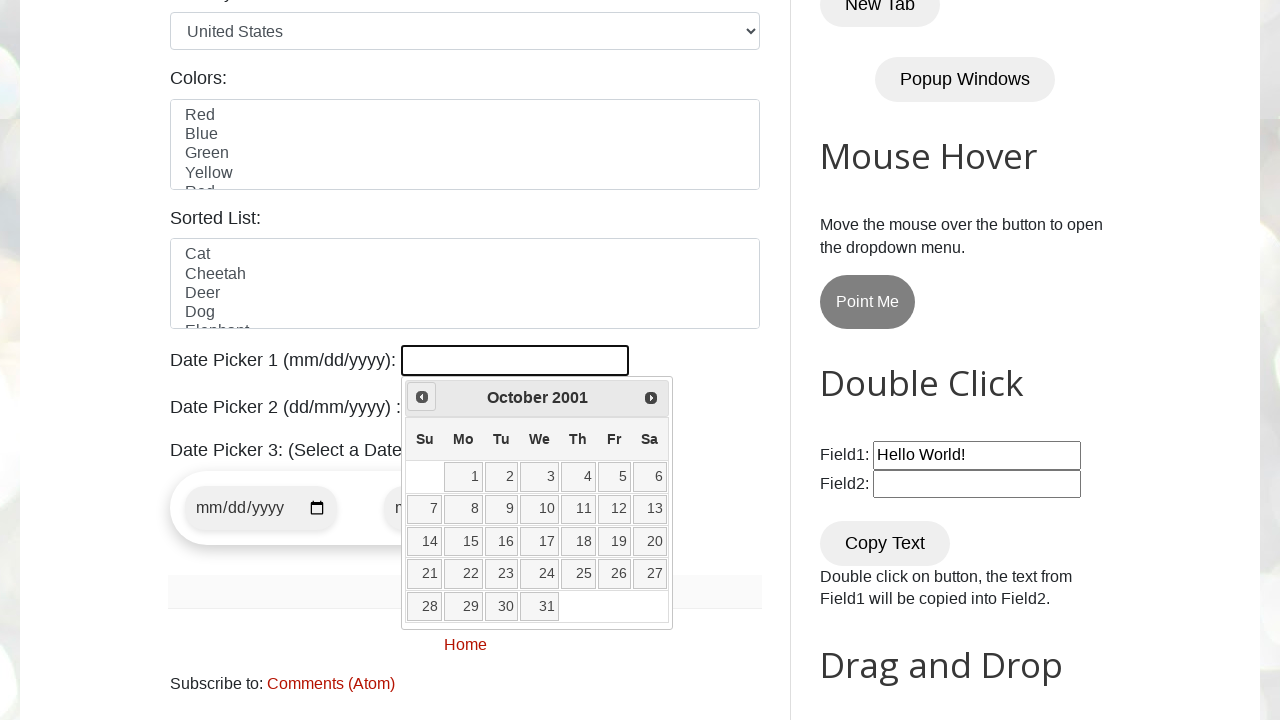

Waited for calendar to update after month navigation
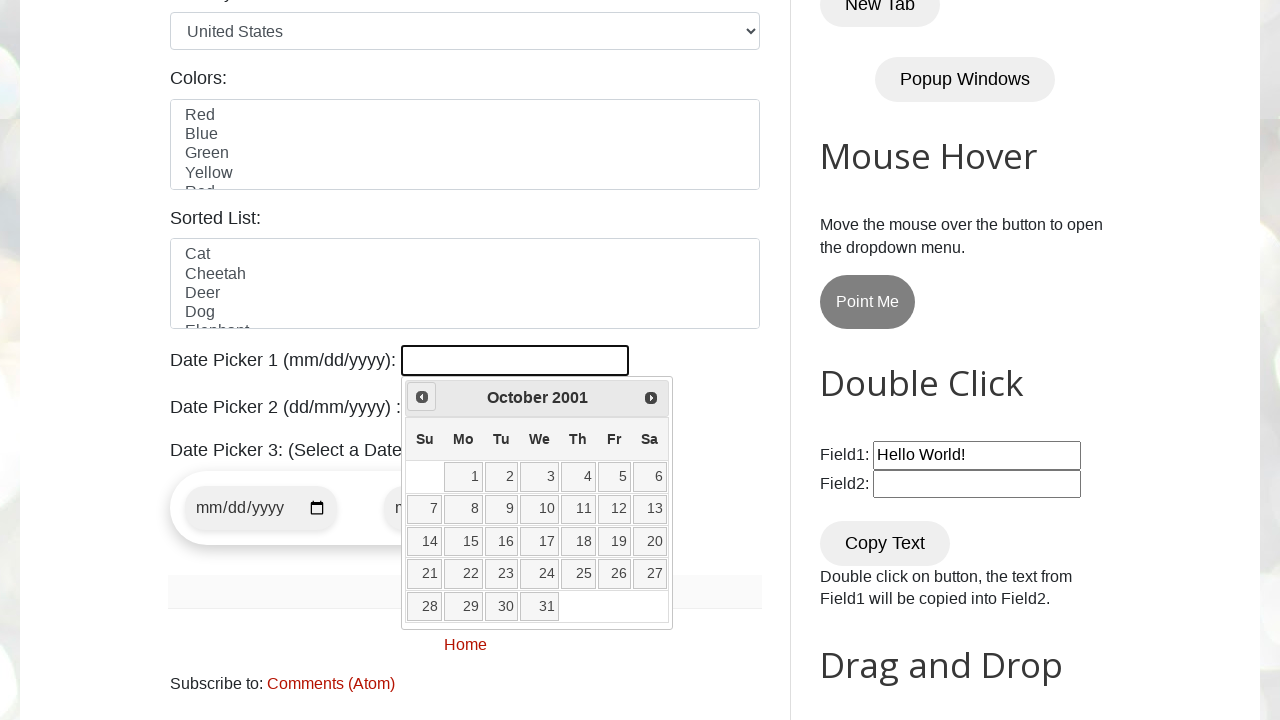

Retrieved current date from calendar: October 2001
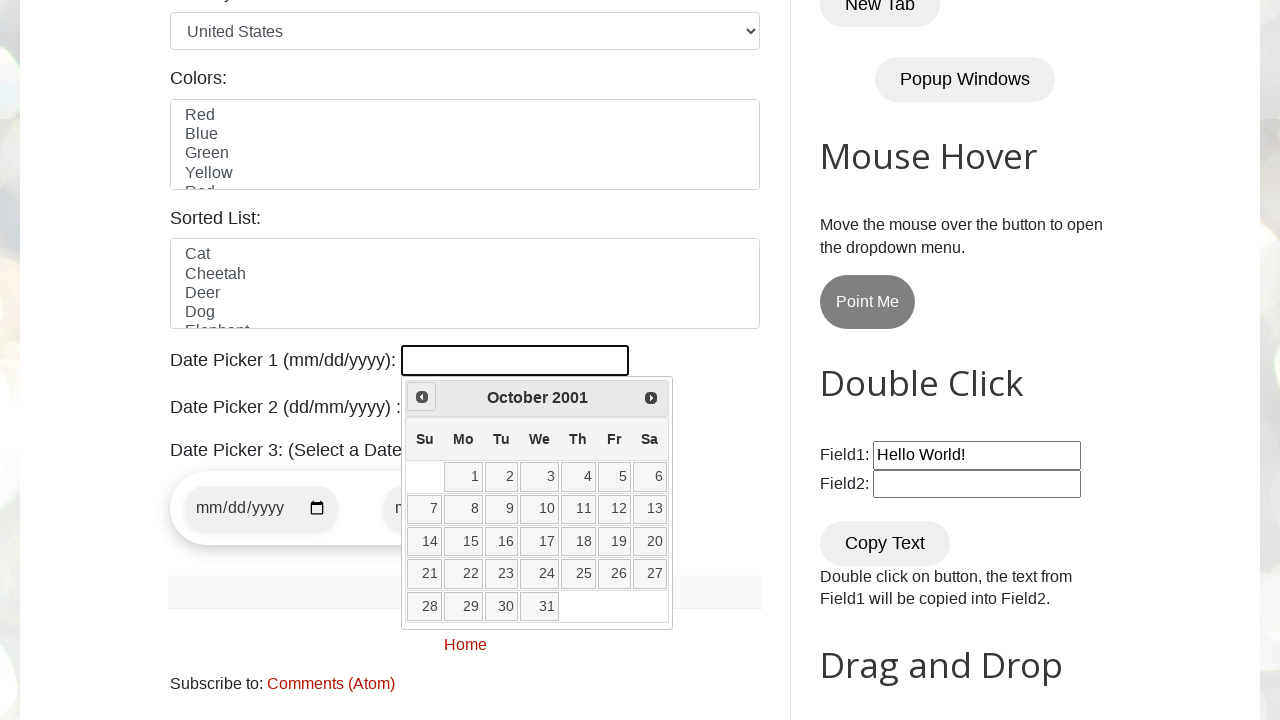

Clicked previous month button to navigate backwards from October 2001 at (422, 397) on a[data-handler='prev']
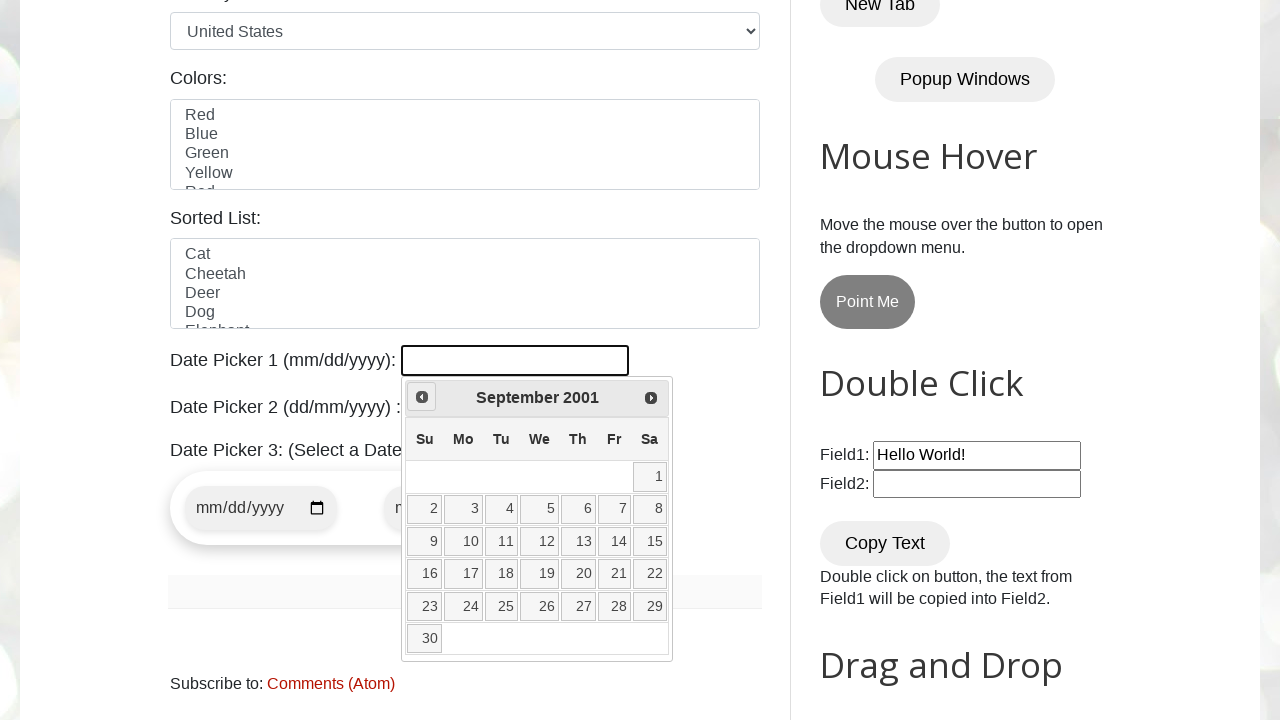

Waited for calendar to update after month navigation
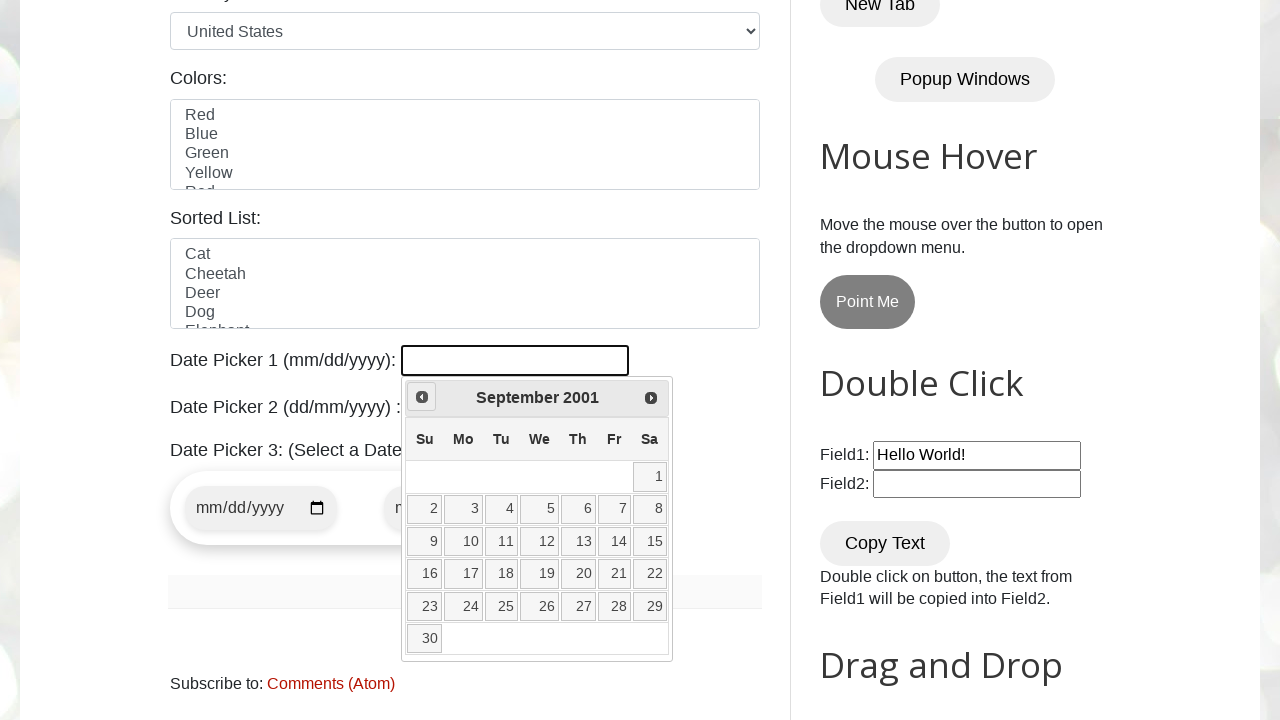

Retrieved current date from calendar: September 2001
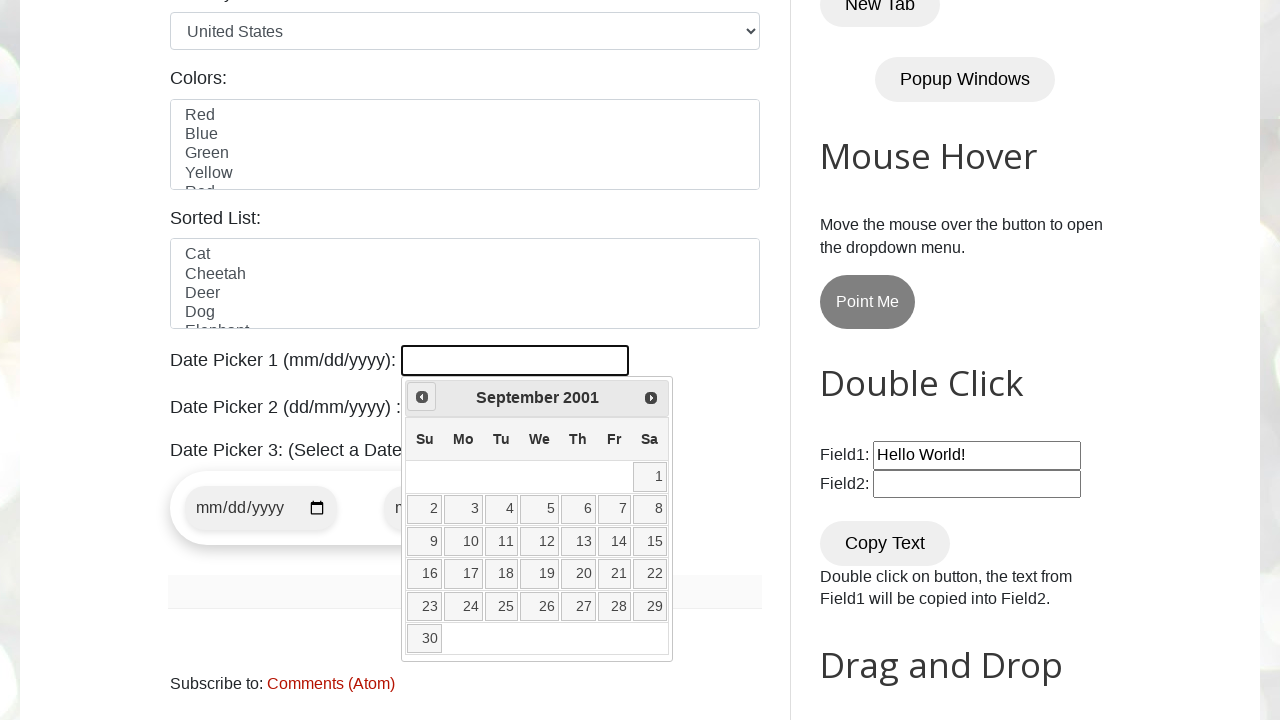

Clicked previous month button to navigate backwards from September 2001 at (422, 397) on a[data-handler='prev']
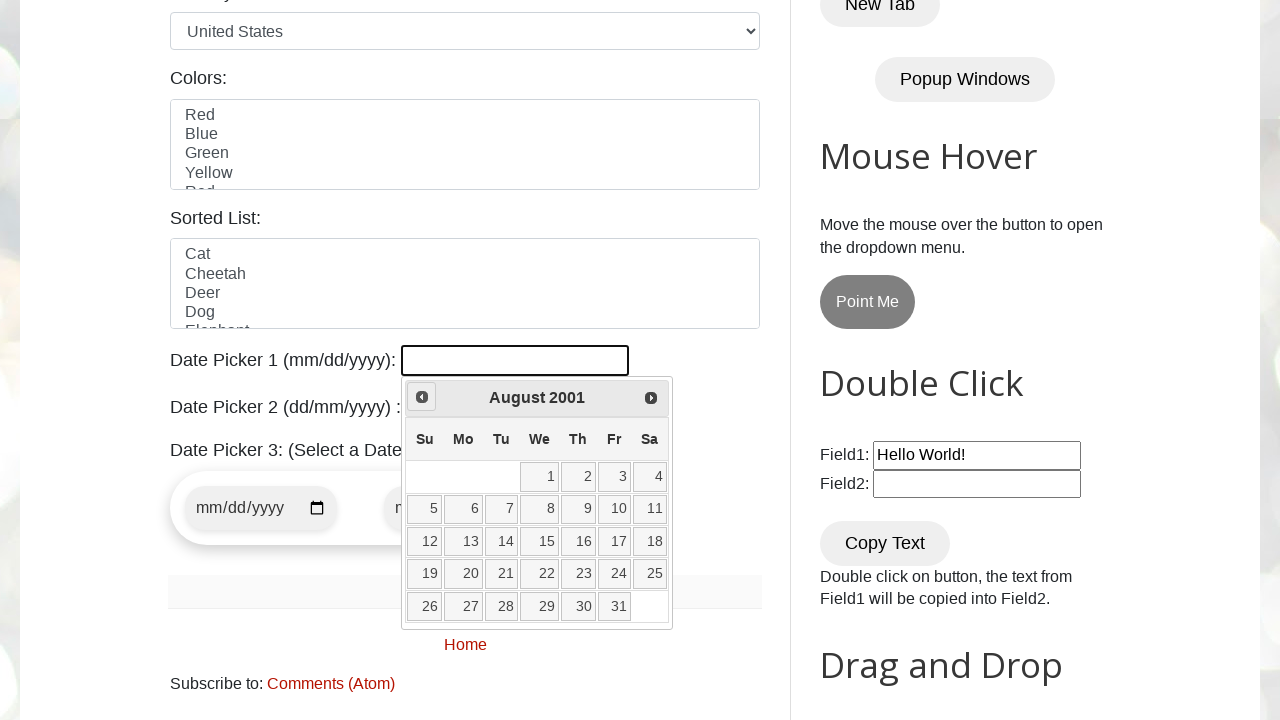

Waited for calendar to update after month navigation
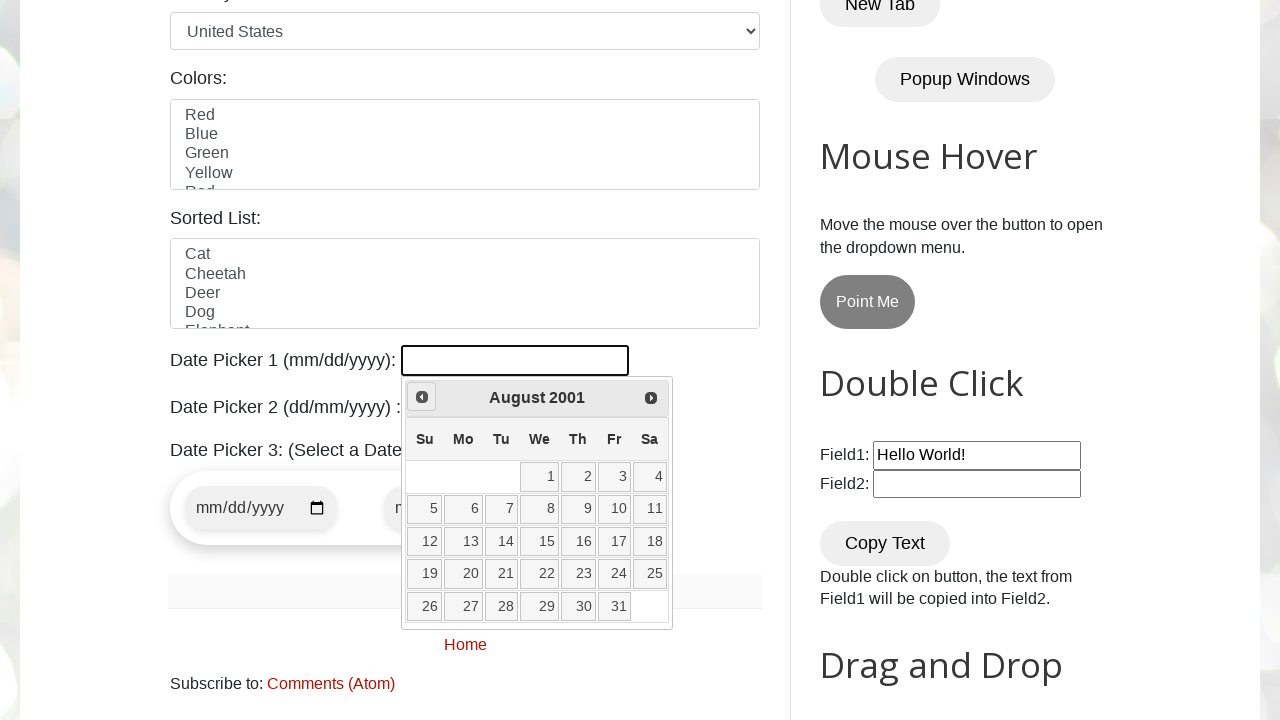

Retrieved current date from calendar: August 2001
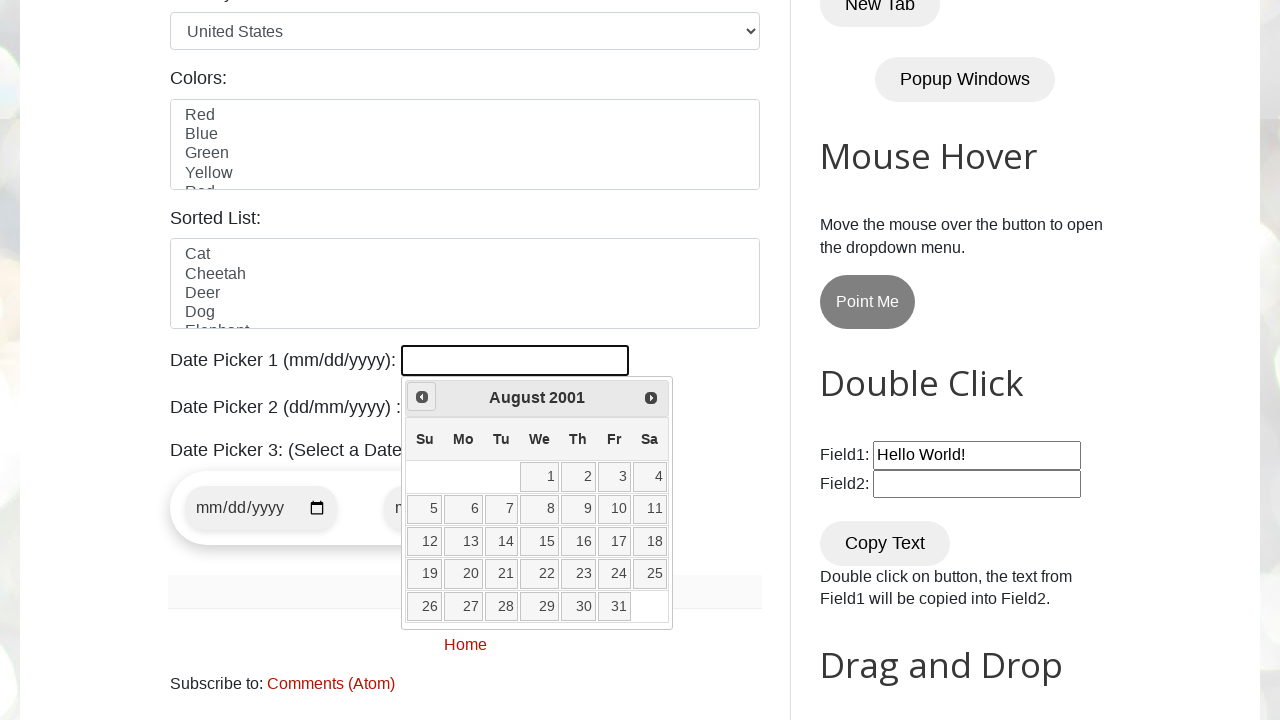

Clicked previous month button to navigate backwards from August 2001 at (422, 397) on a[data-handler='prev']
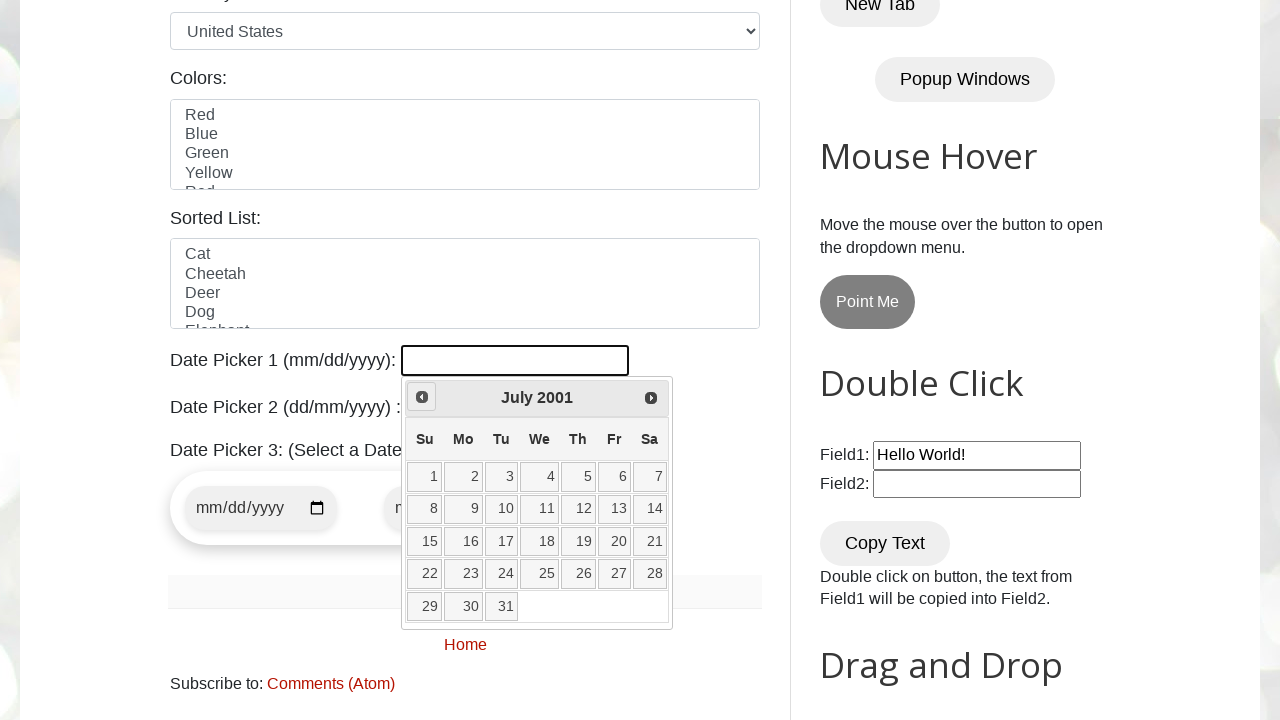

Waited for calendar to update after month navigation
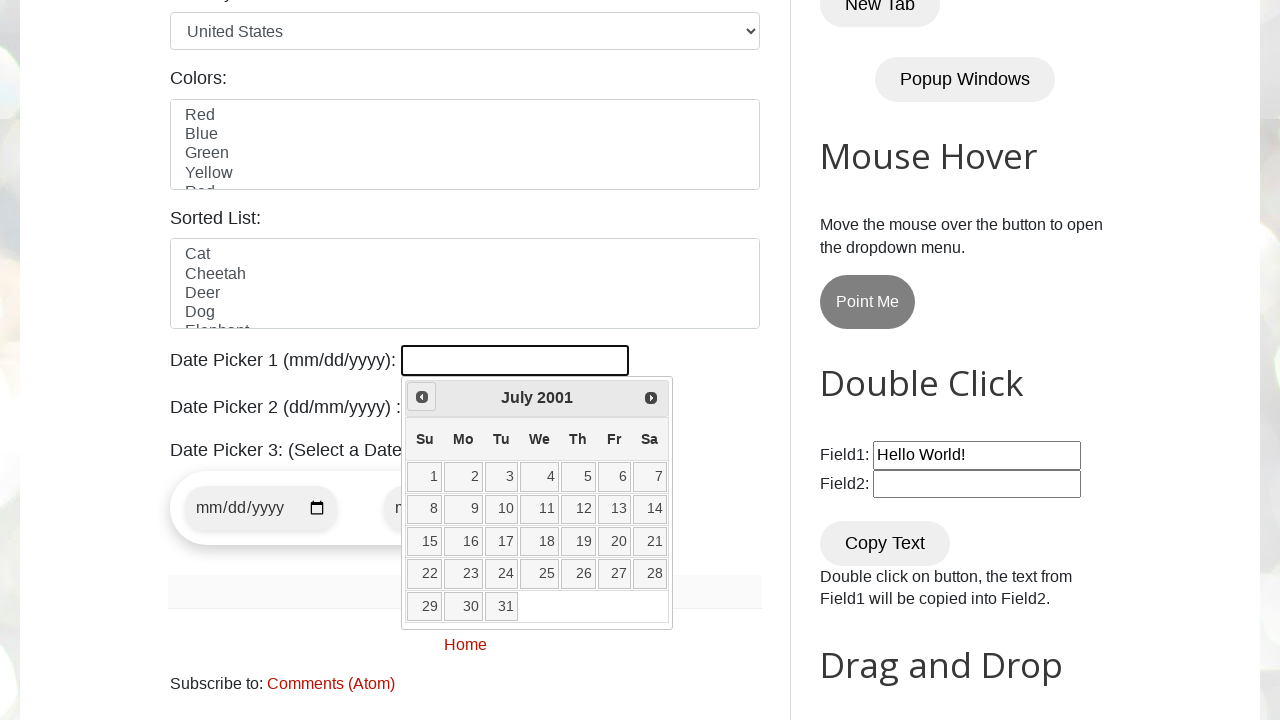

Retrieved current date from calendar: July 2001
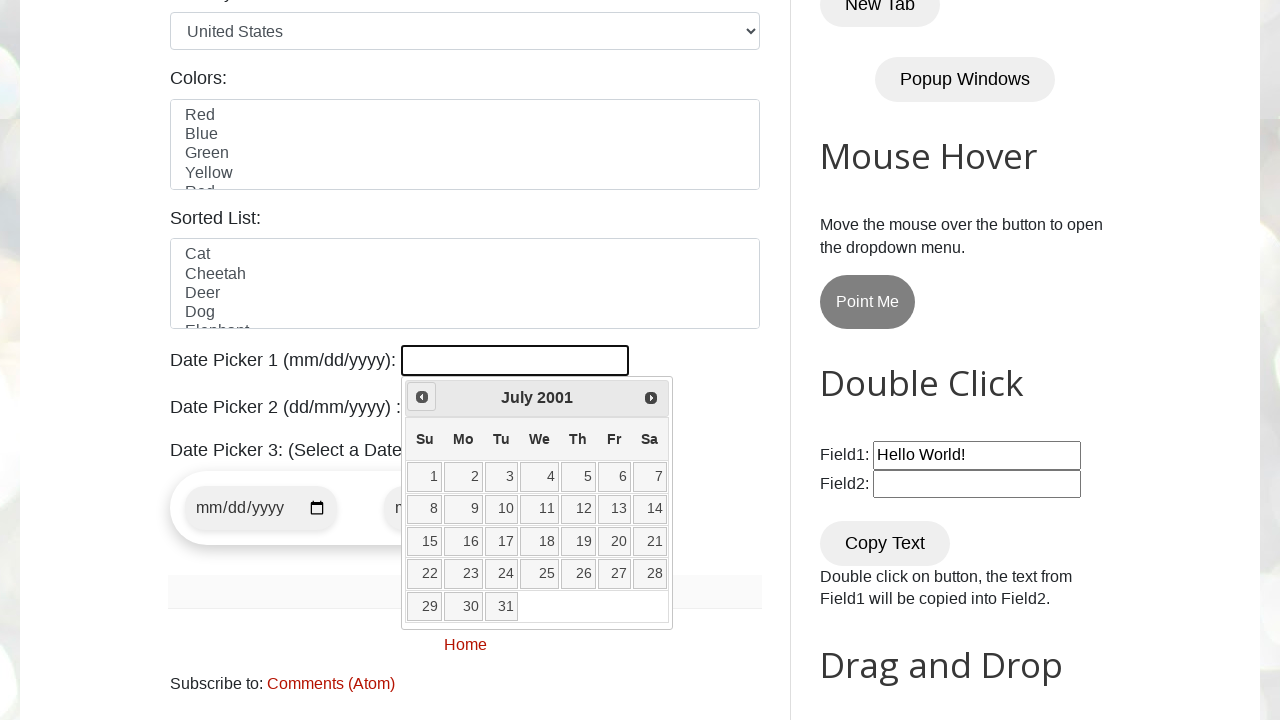

Clicked previous month button to navigate backwards from July 2001 at (422, 397) on a[data-handler='prev']
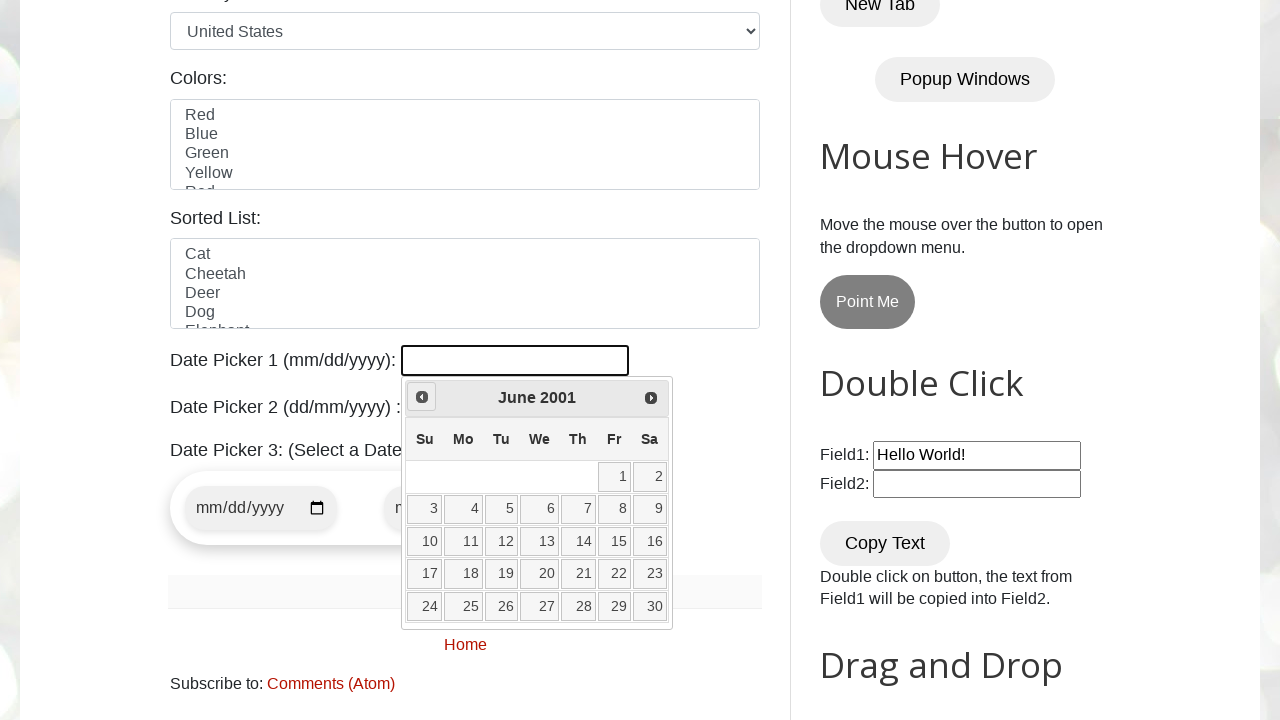

Waited for calendar to update after month navigation
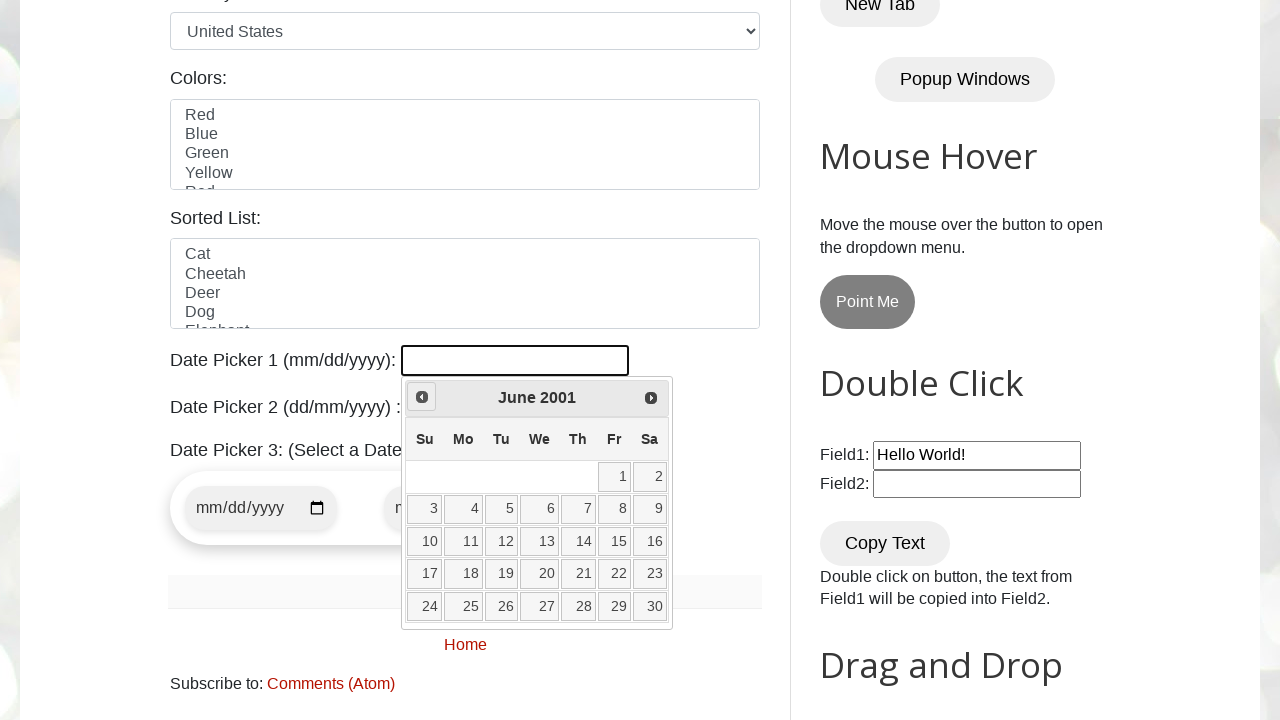

Retrieved current date from calendar: June 2001
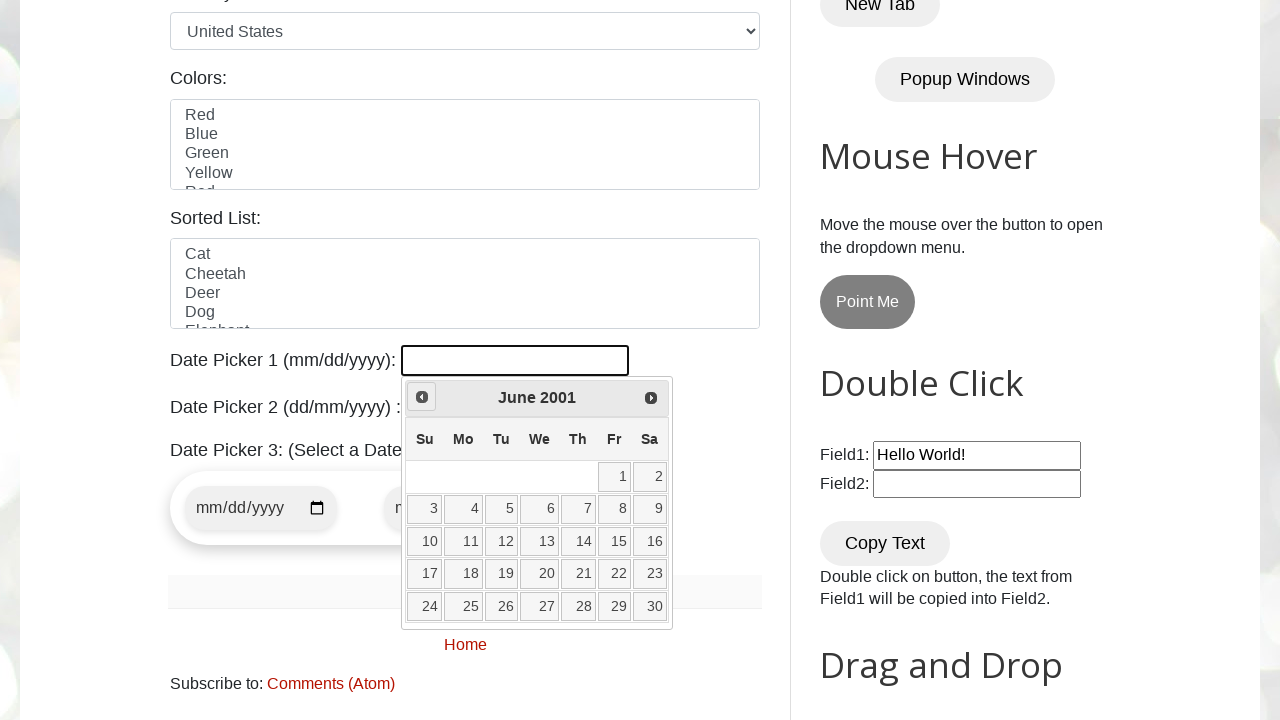

Clicked previous month button to navigate backwards from June 2001 at (422, 397) on a[data-handler='prev']
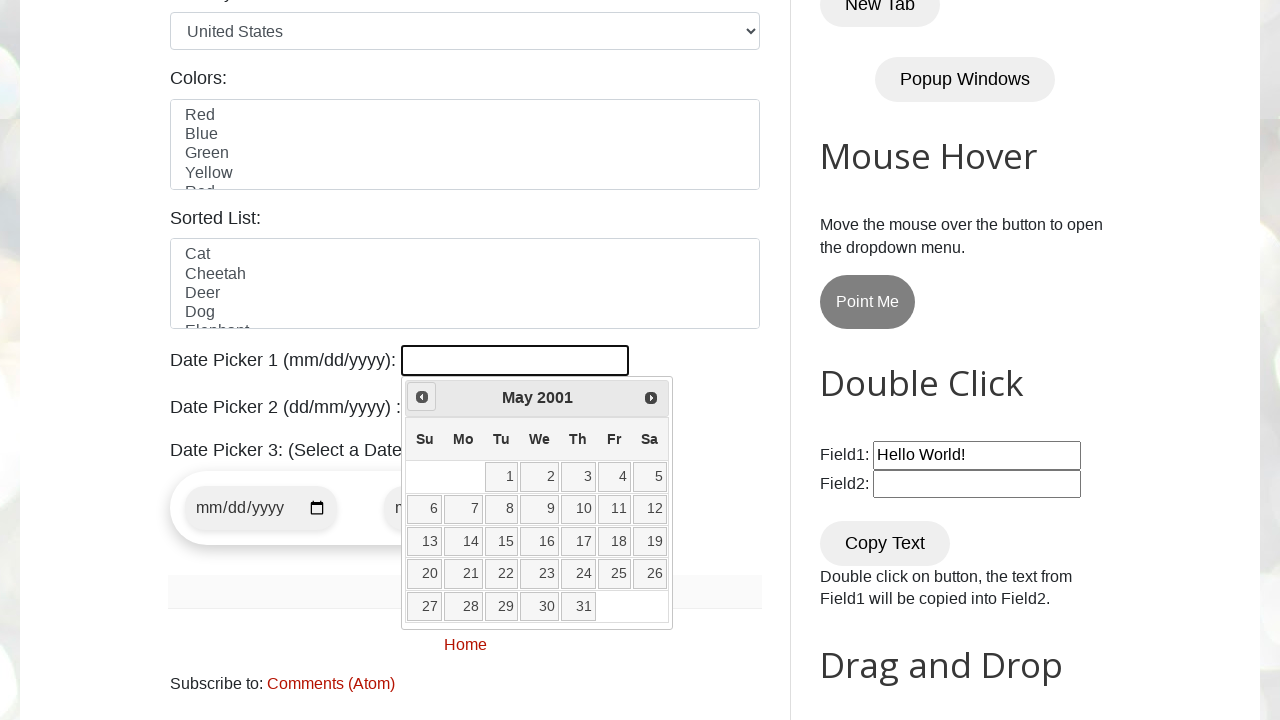

Waited for calendar to update after month navigation
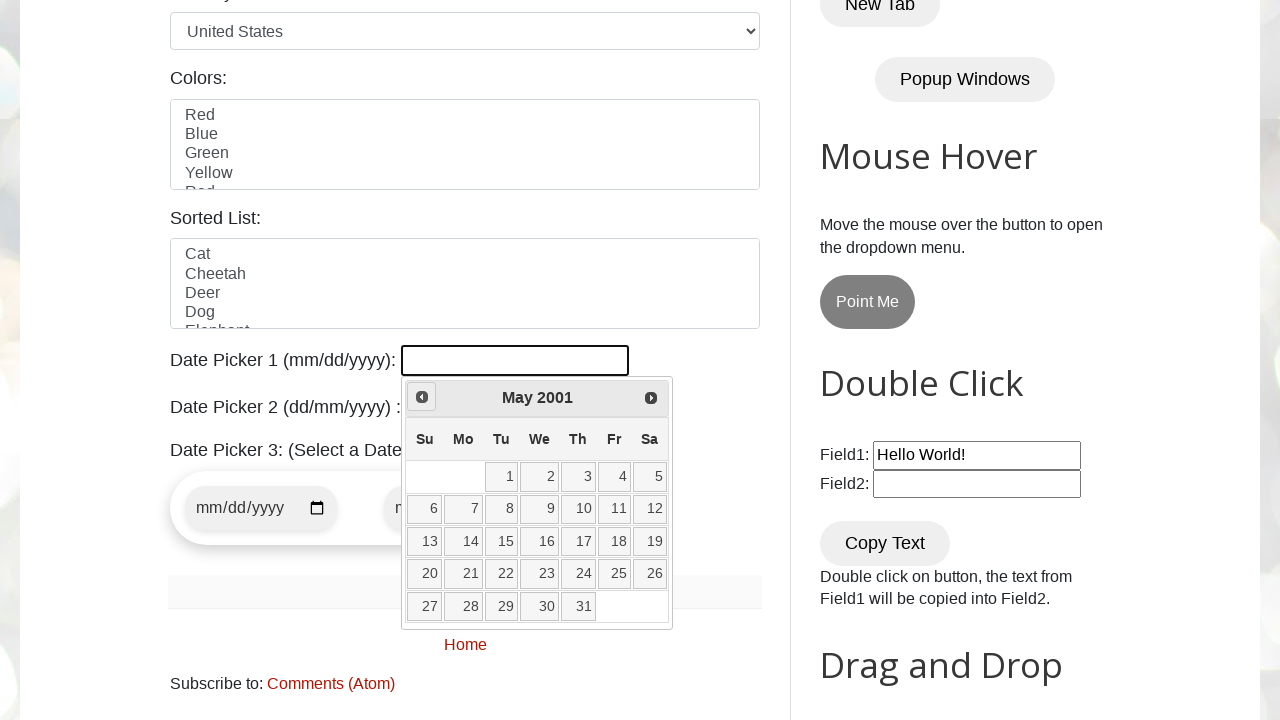

Retrieved current date from calendar: May 2001
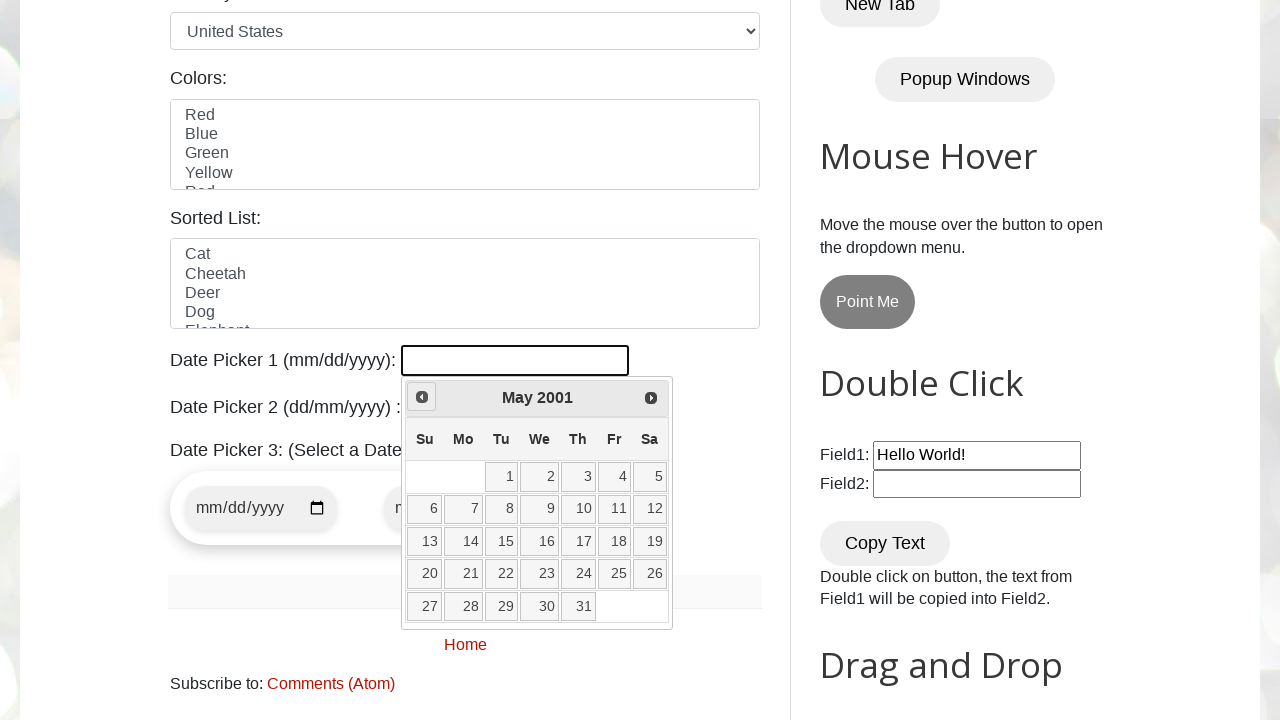

Clicked previous month button to navigate backwards from May 2001 at (422, 397) on a[data-handler='prev']
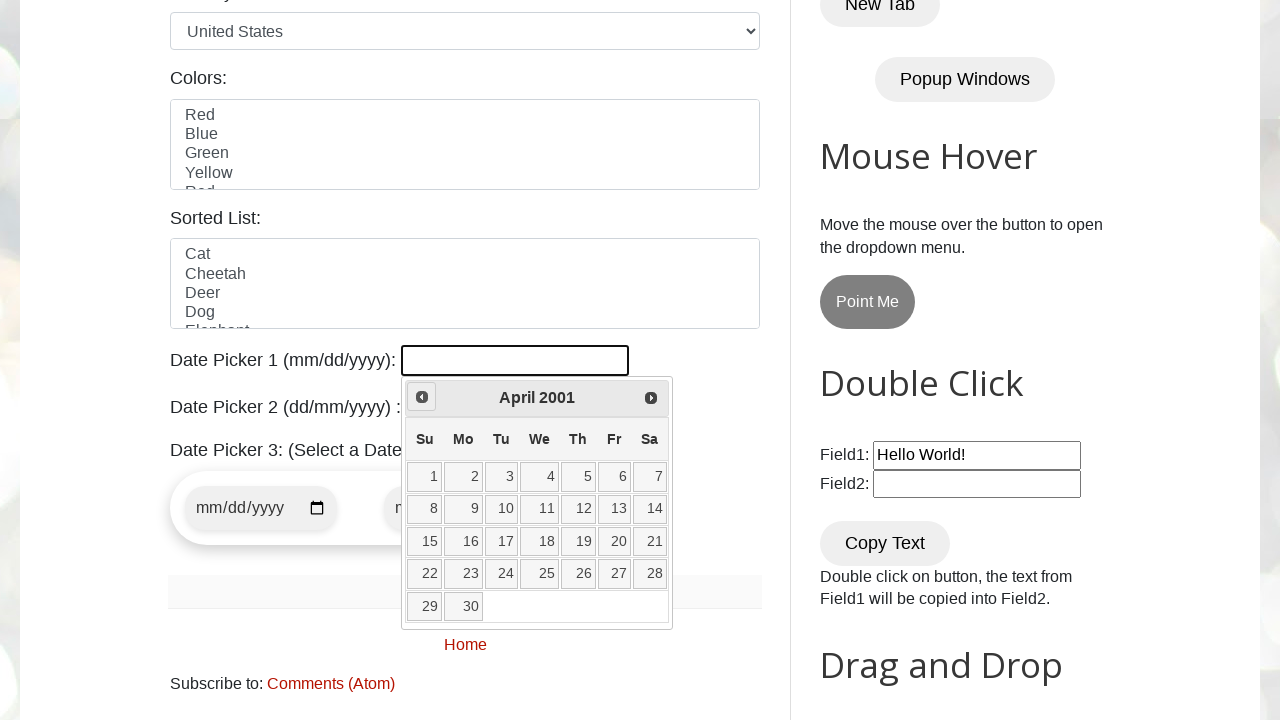

Waited for calendar to update after month navigation
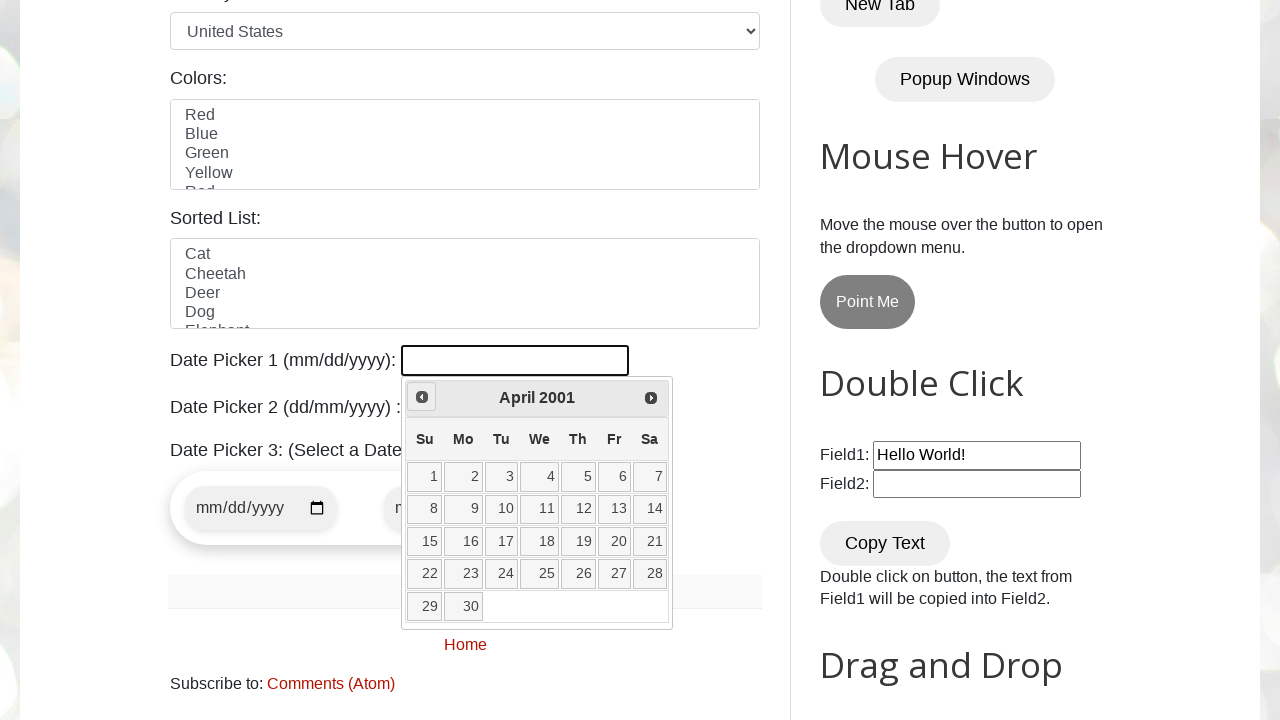

Retrieved current date from calendar: April 2001
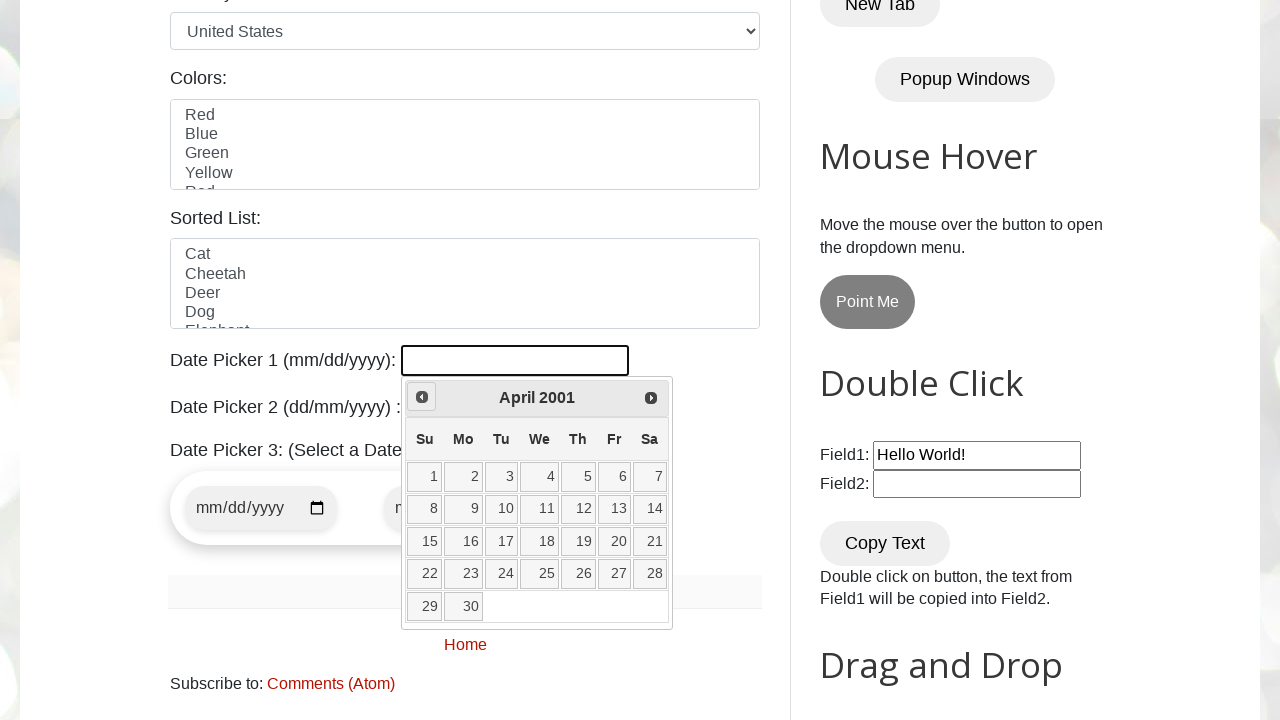

Clicked previous month button to navigate backwards from April 2001 at (422, 397) on a[data-handler='prev']
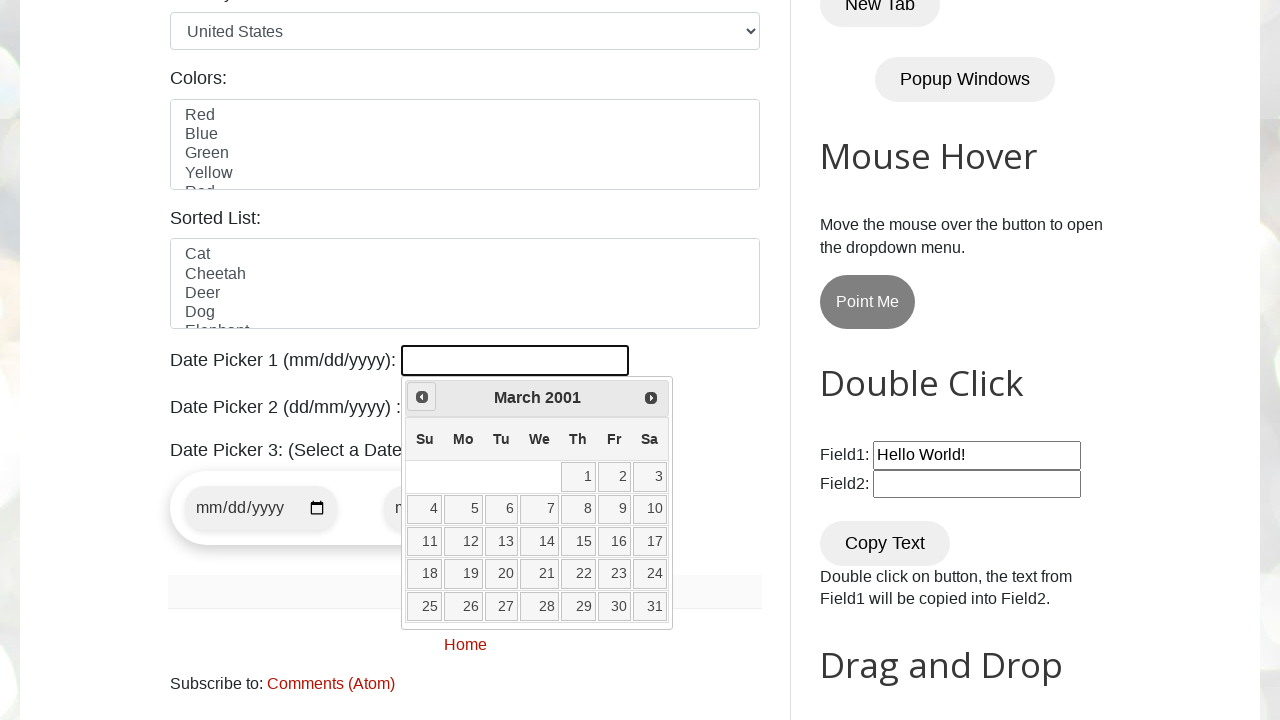

Waited for calendar to update after month navigation
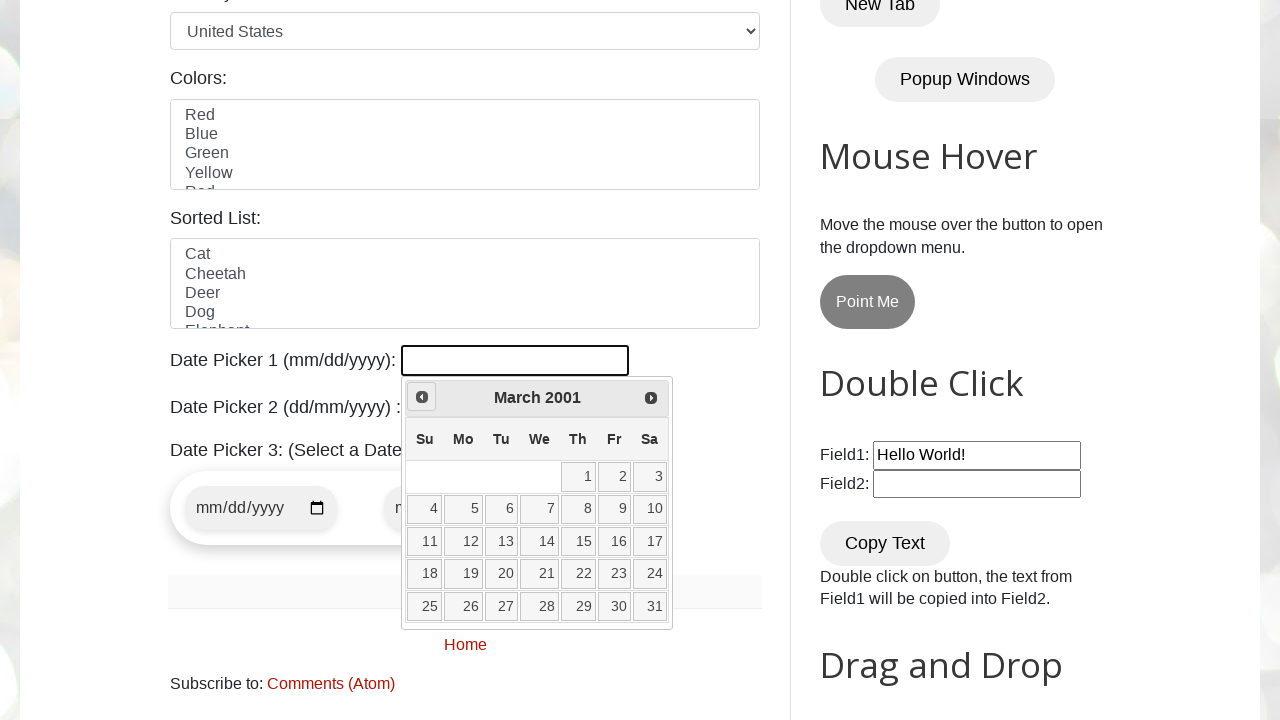

Retrieved current date from calendar: March 2001
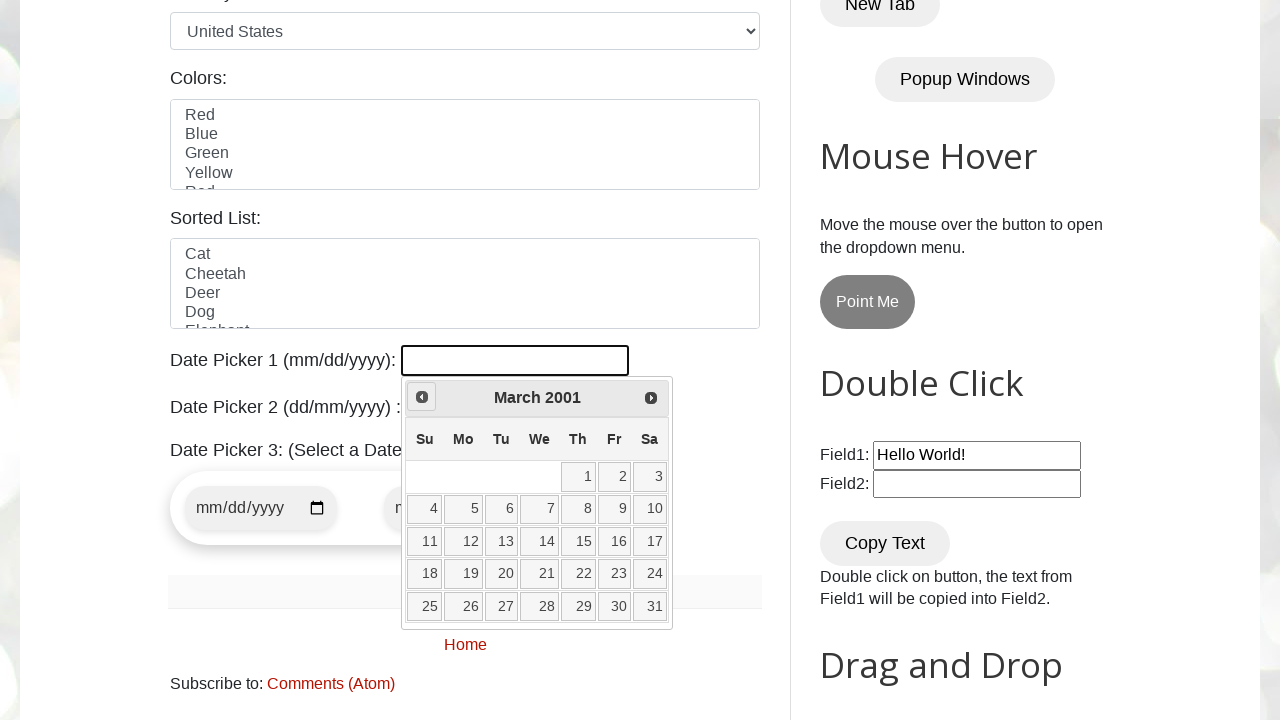

Clicked previous month button to navigate backwards from March 2001 at (422, 397) on a[data-handler='prev']
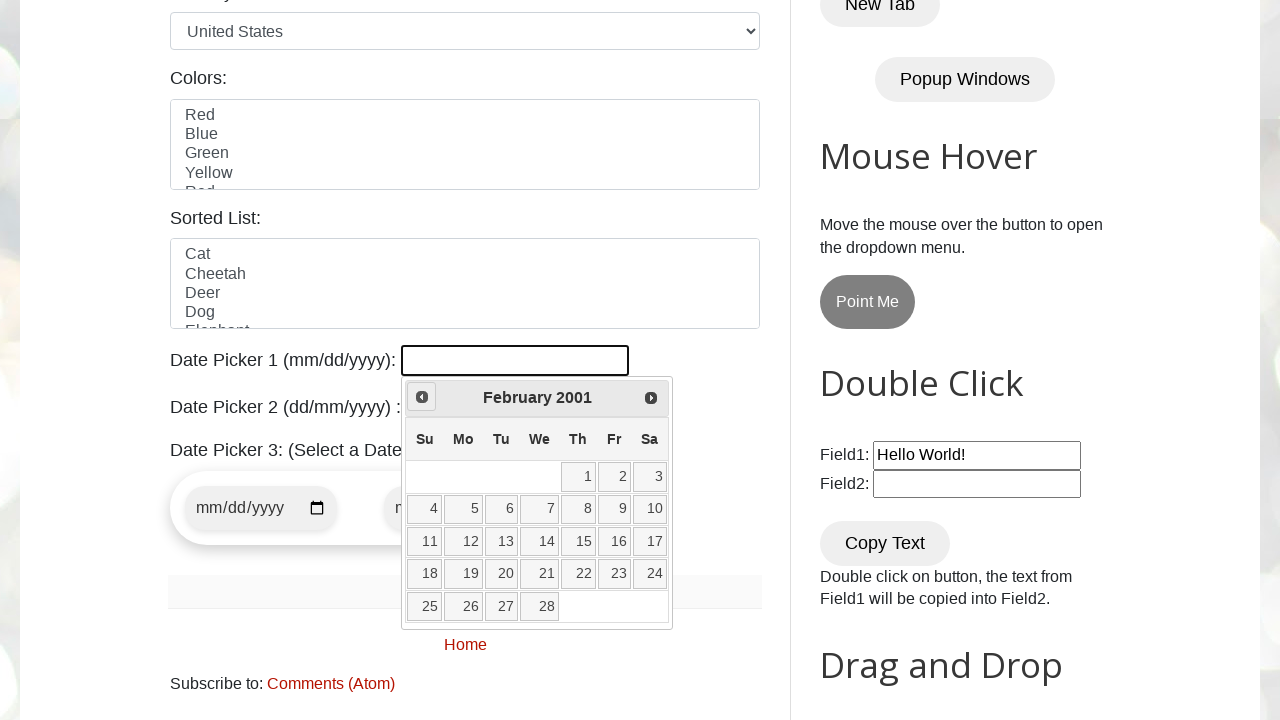

Waited for calendar to update after month navigation
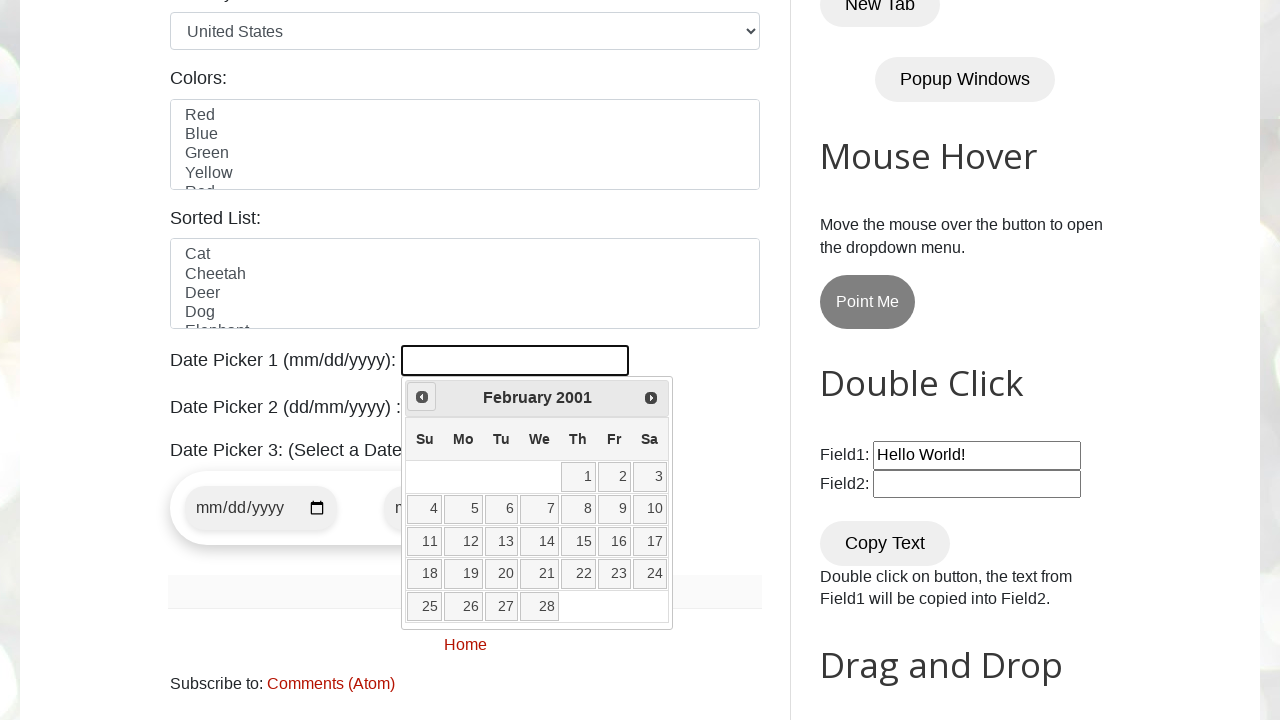

Retrieved current date from calendar: February 2001
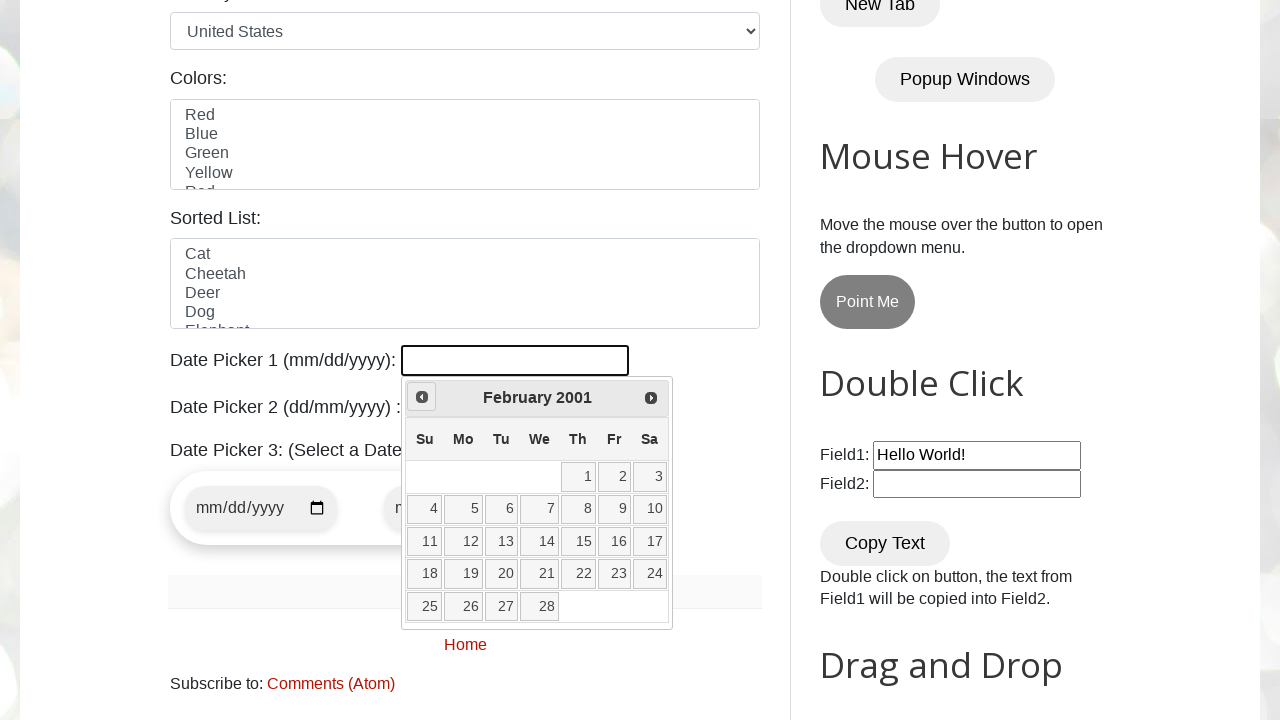

Clicked previous month button to navigate backwards from February 2001 at (422, 397) on a[data-handler='prev']
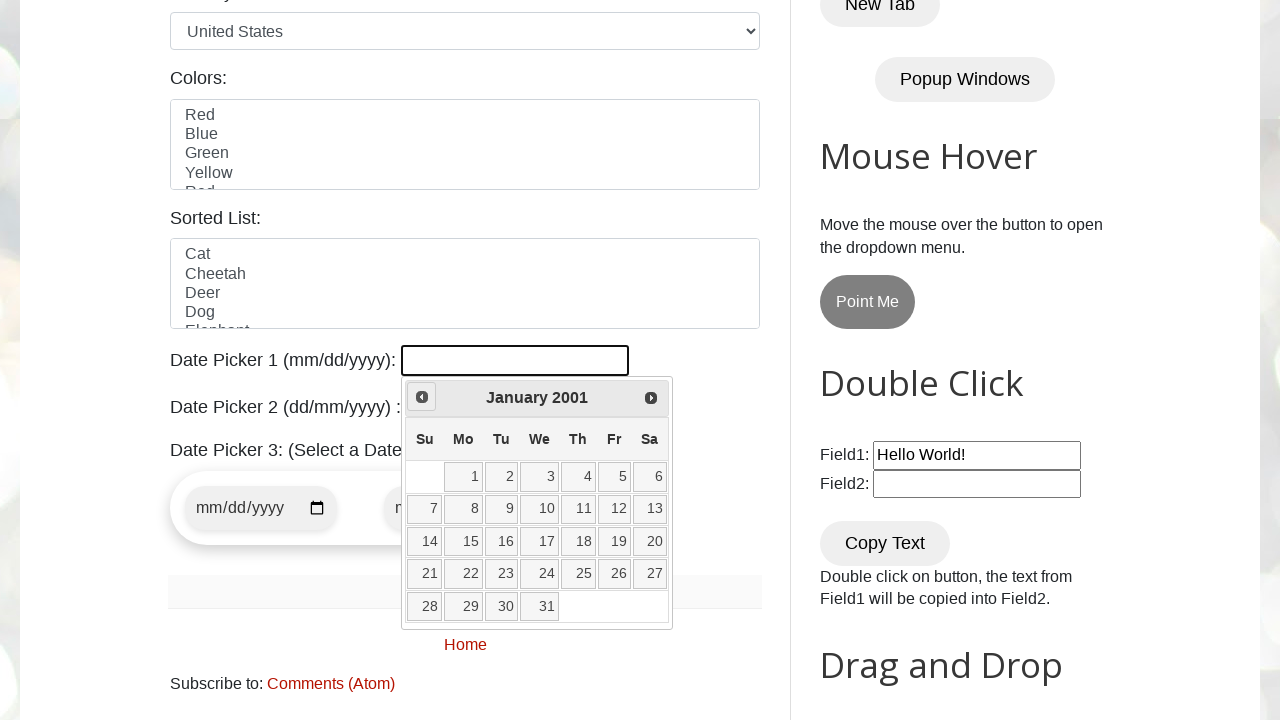

Waited for calendar to update after month navigation
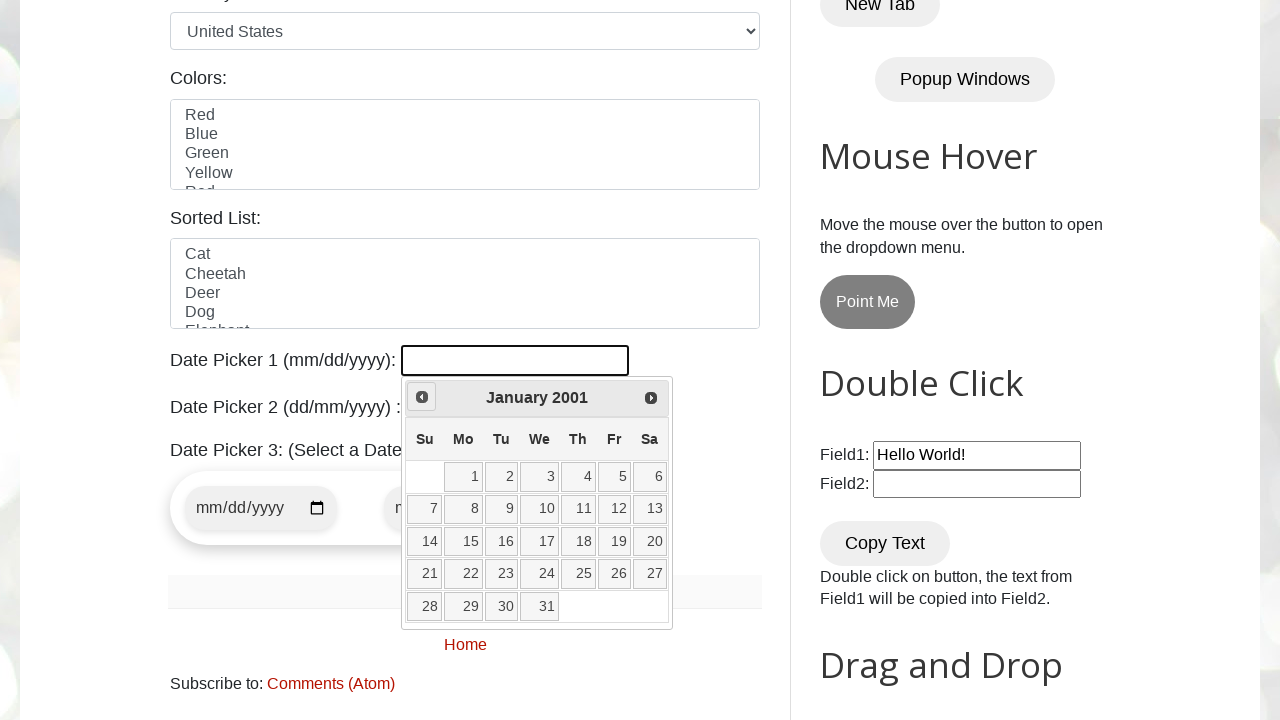

Retrieved current date from calendar: January 2001
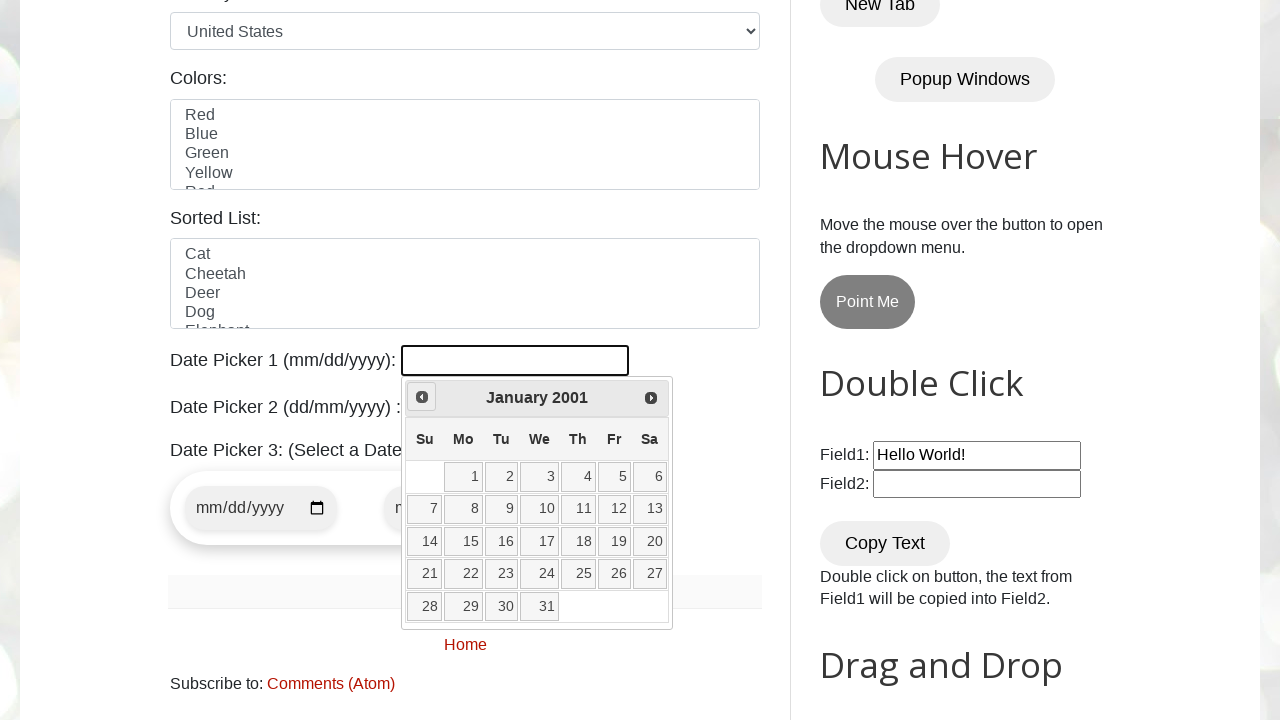

Clicked previous month button to navigate backwards from January 2001 at (422, 397) on a[data-handler='prev']
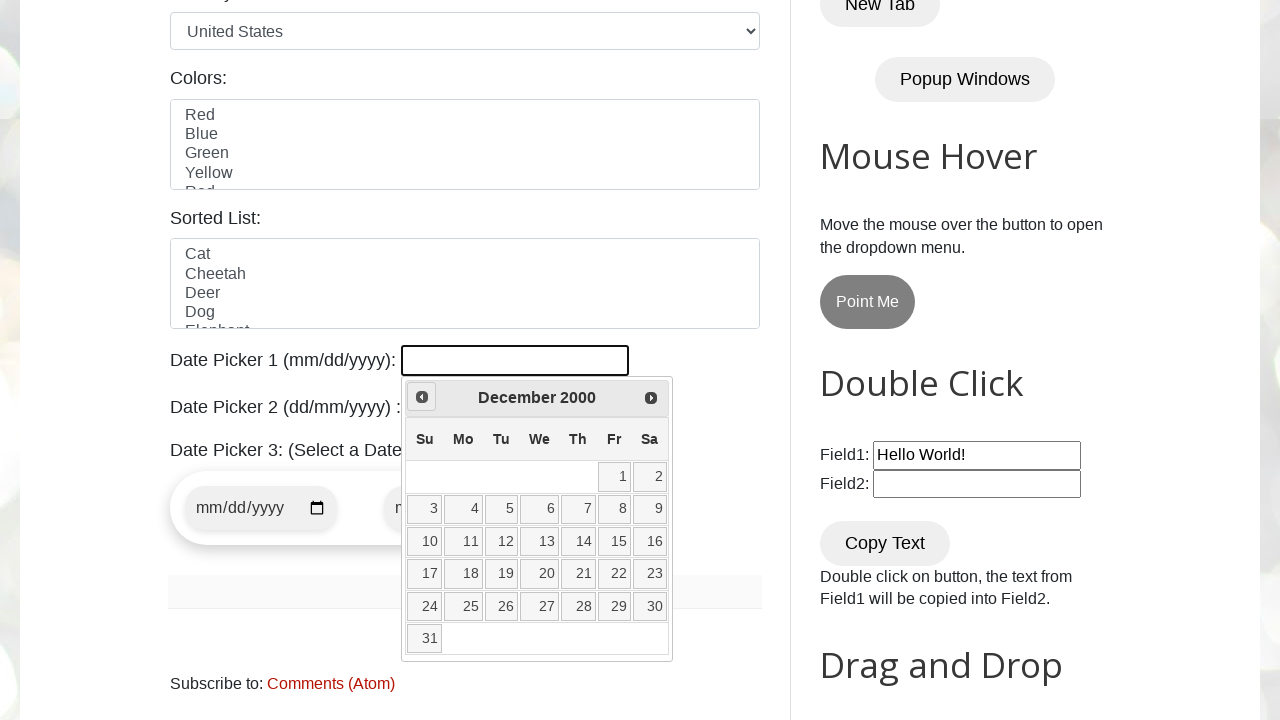

Waited for calendar to update after month navigation
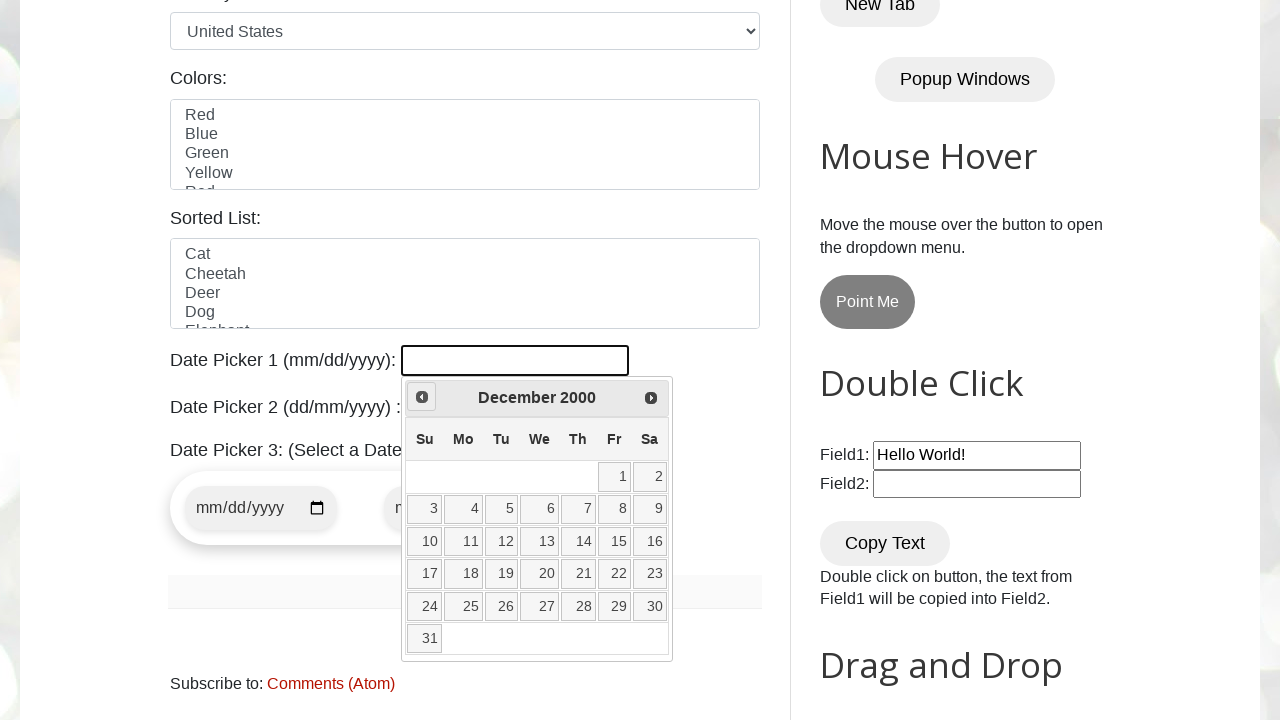

Retrieved current date from calendar: December 2000
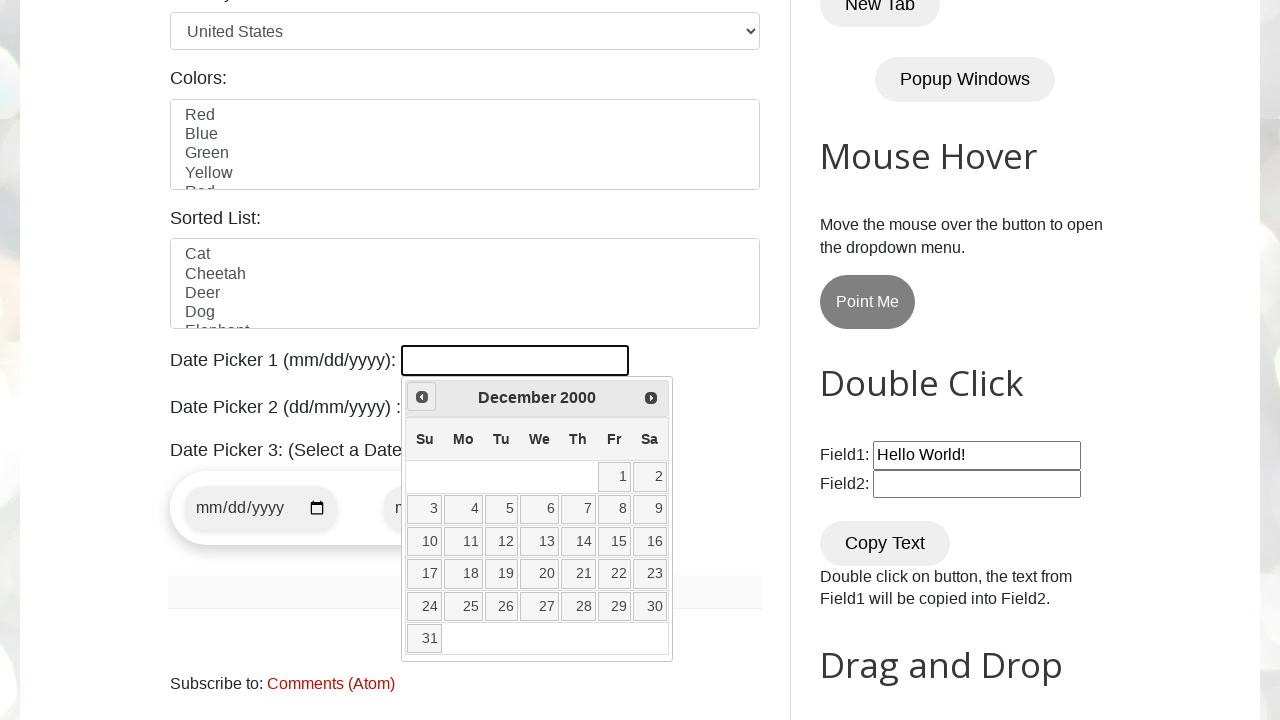

Clicked previous month button to navigate backwards from December 2000 at (422, 397) on a[data-handler='prev']
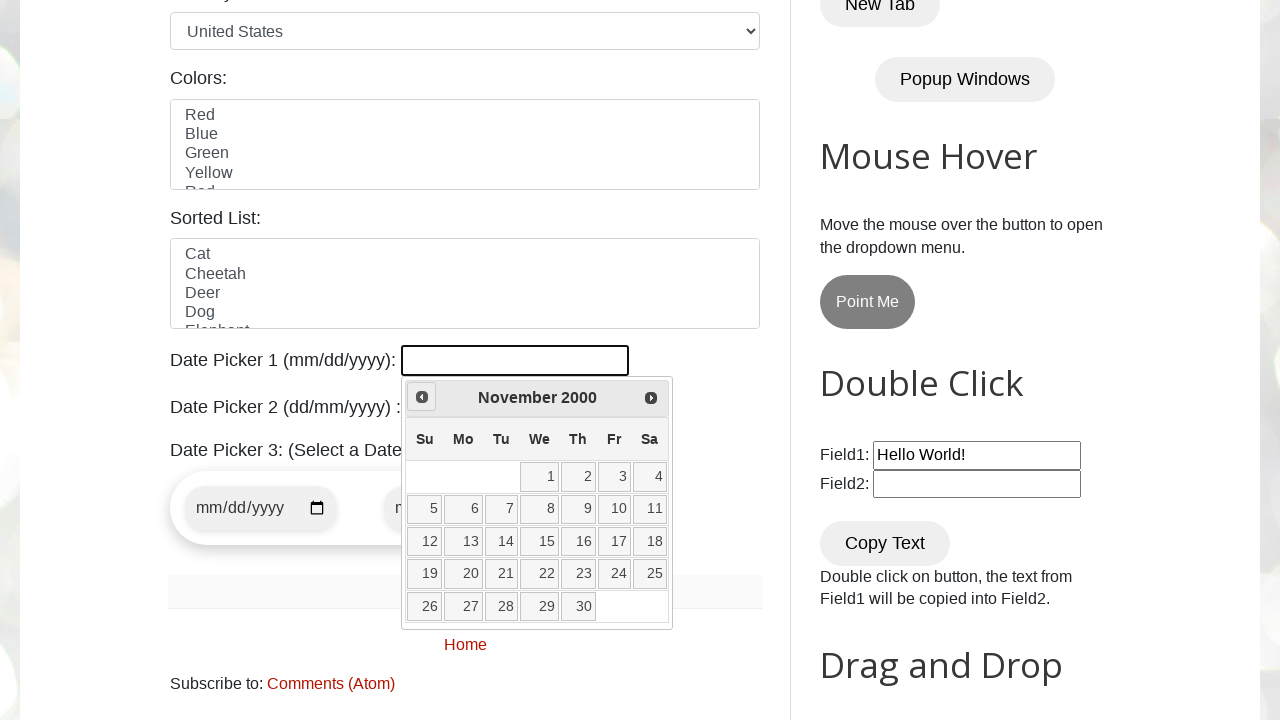

Waited for calendar to update after month navigation
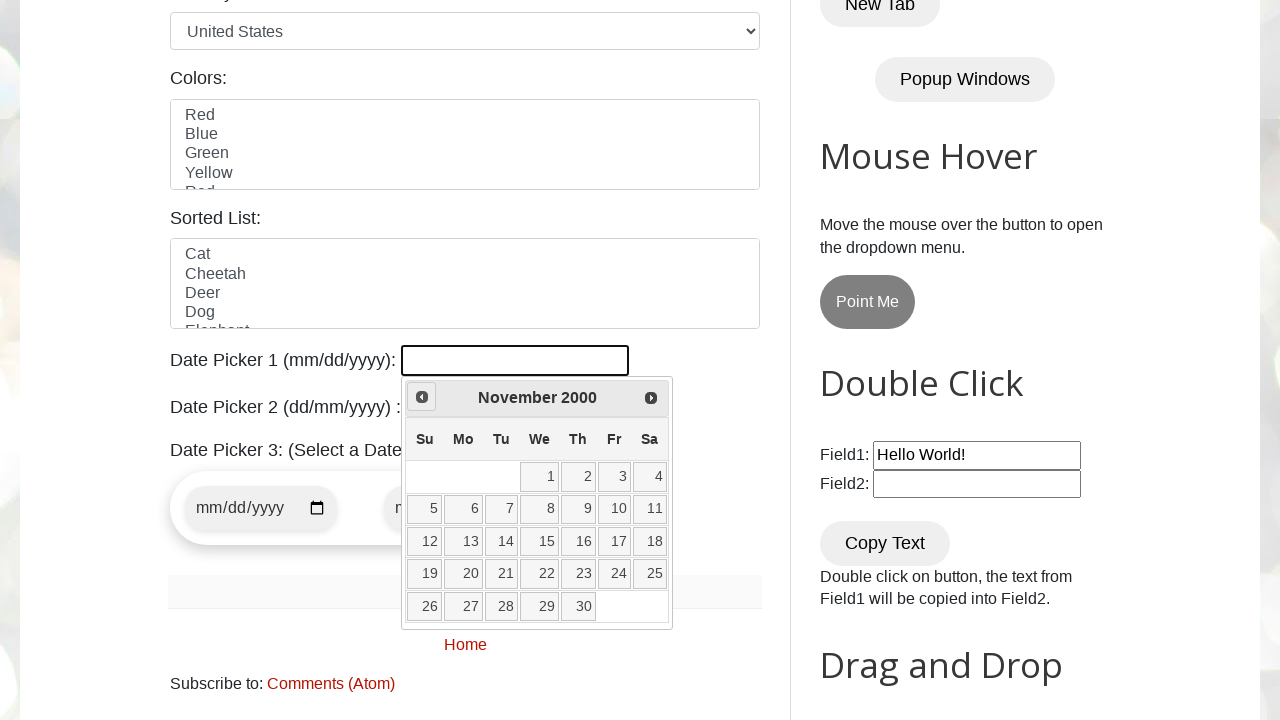

Retrieved current date from calendar: November 2000
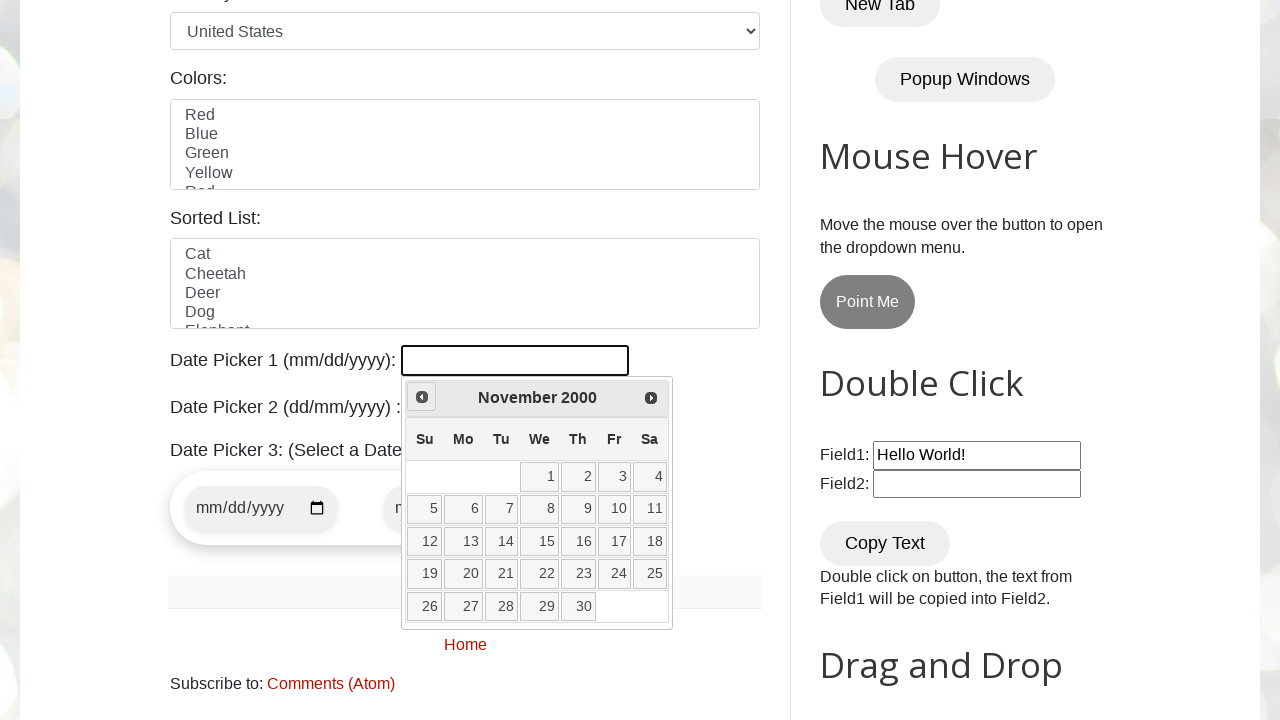

Clicked previous month button to navigate backwards from November 2000 at (422, 397) on a[data-handler='prev']
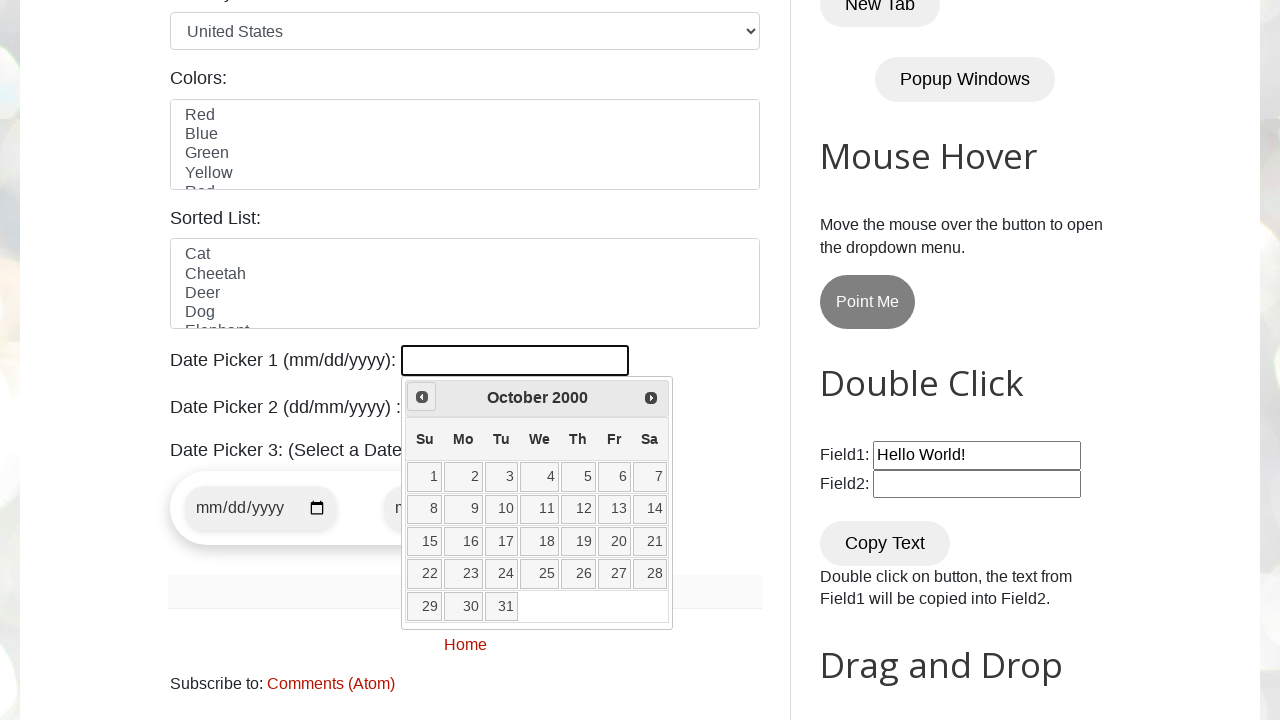

Waited for calendar to update after month navigation
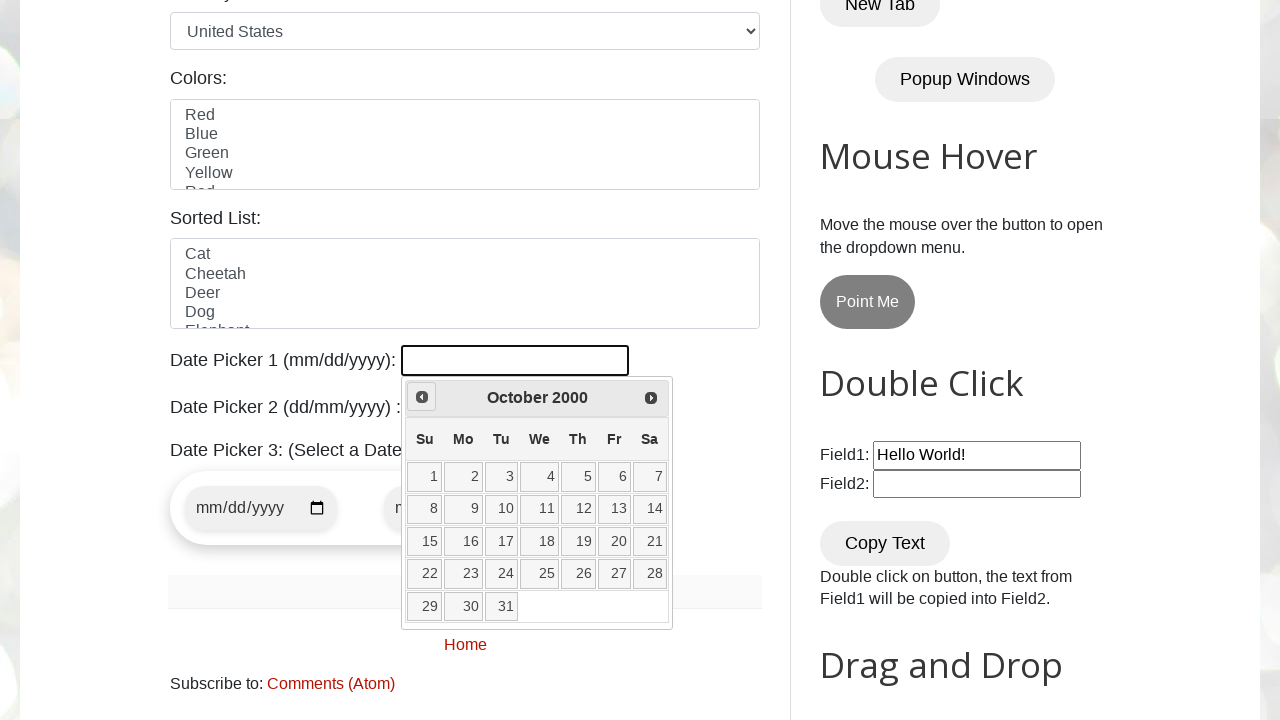

Retrieved current date from calendar: October 2000
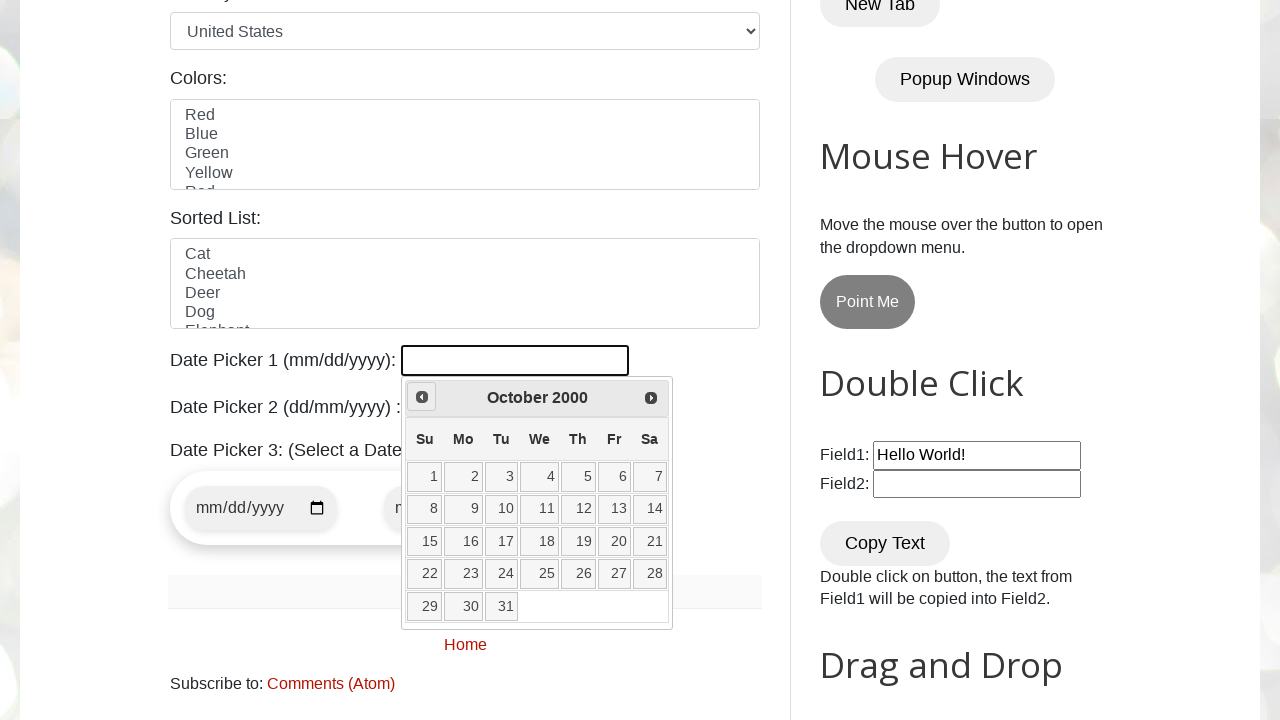

Clicked previous month button to navigate backwards from October 2000 at (422, 397) on a[data-handler='prev']
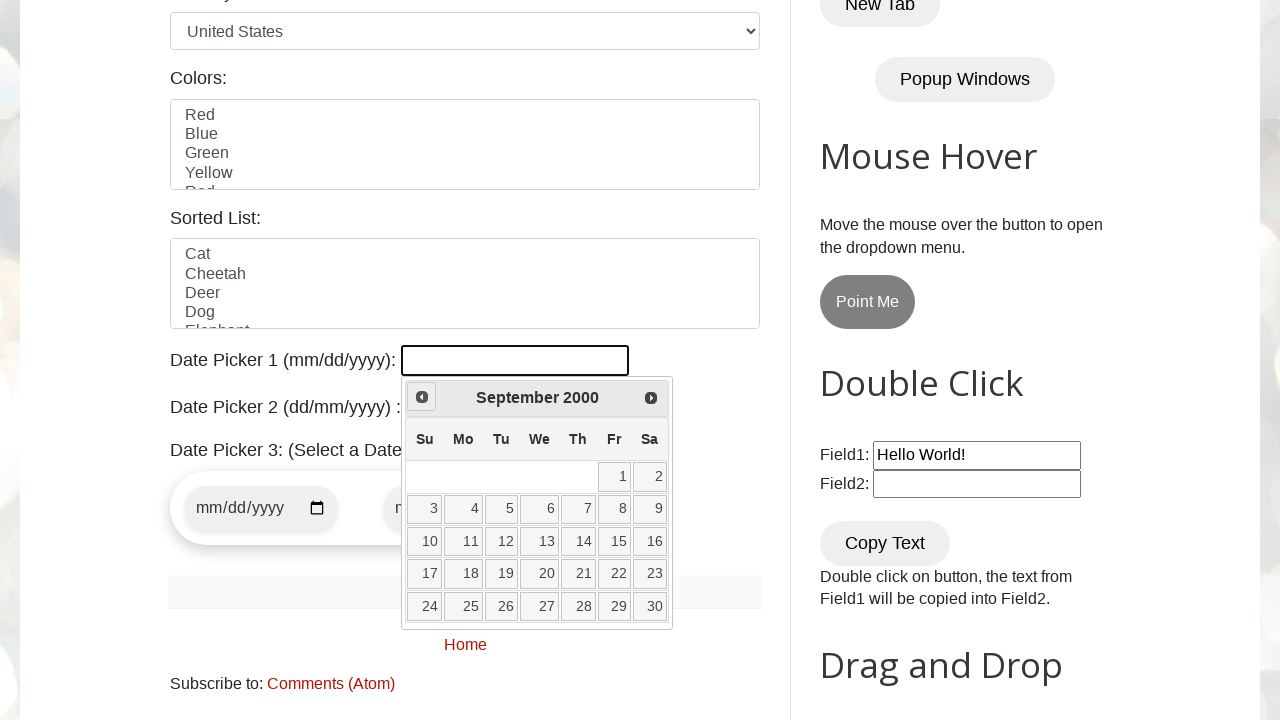

Waited for calendar to update after month navigation
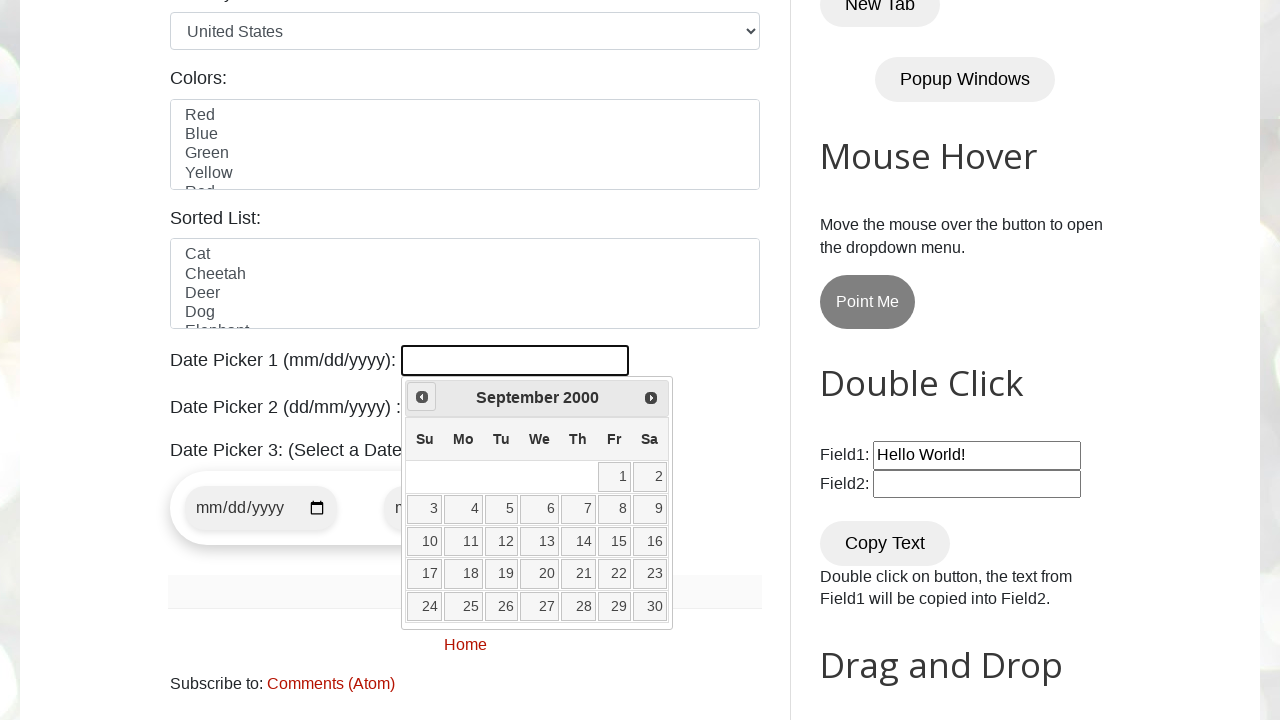

Retrieved current date from calendar: September 2000
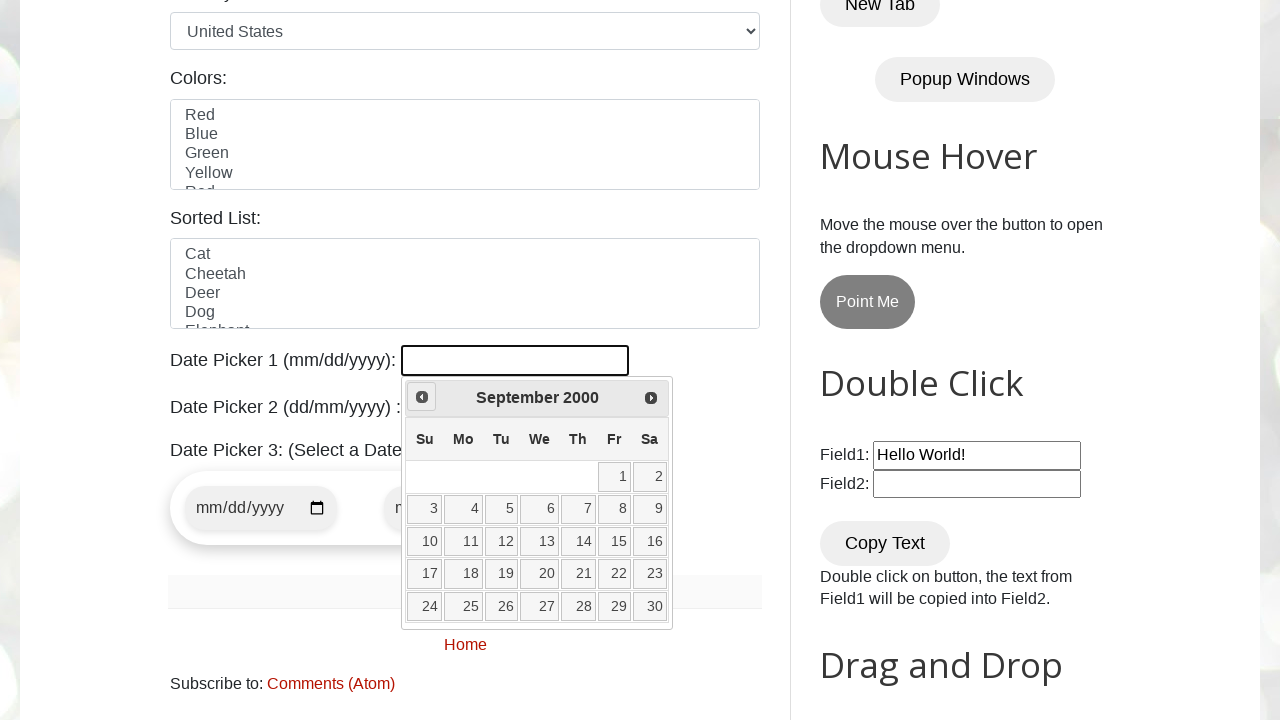

Clicked previous month button to navigate backwards from September 2000 at (422, 397) on a[data-handler='prev']
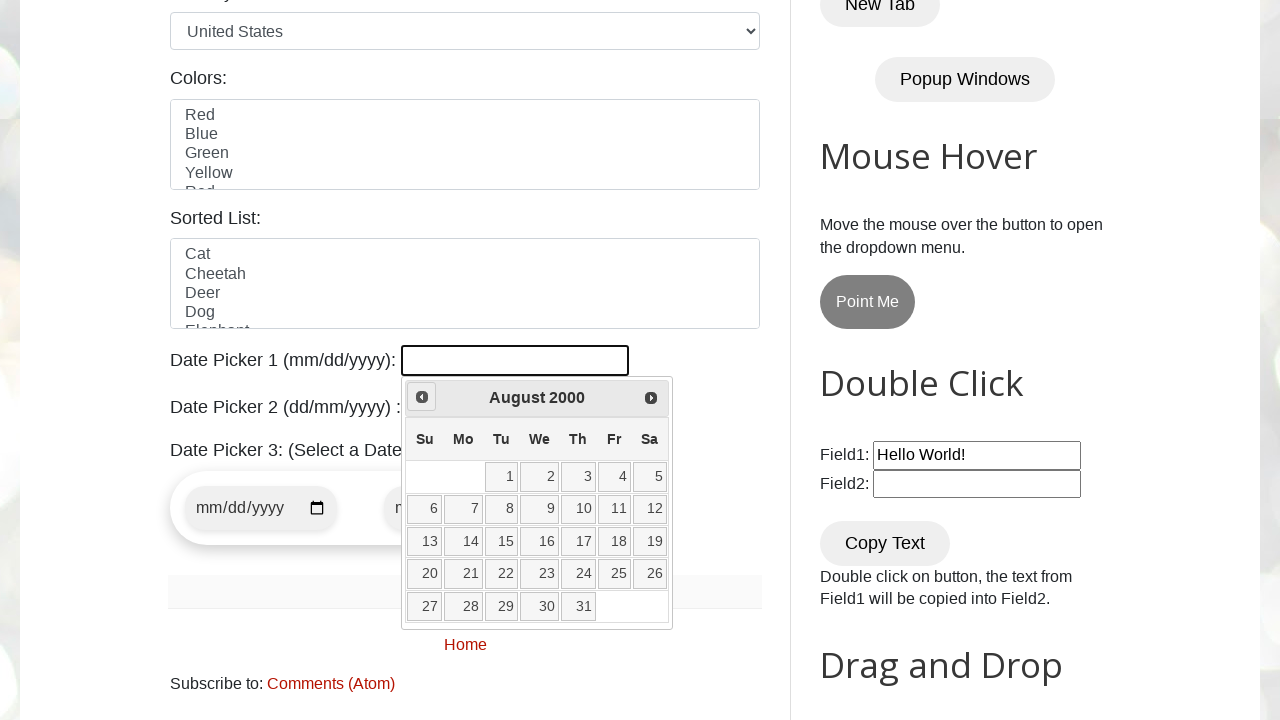

Waited for calendar to update after month navigation
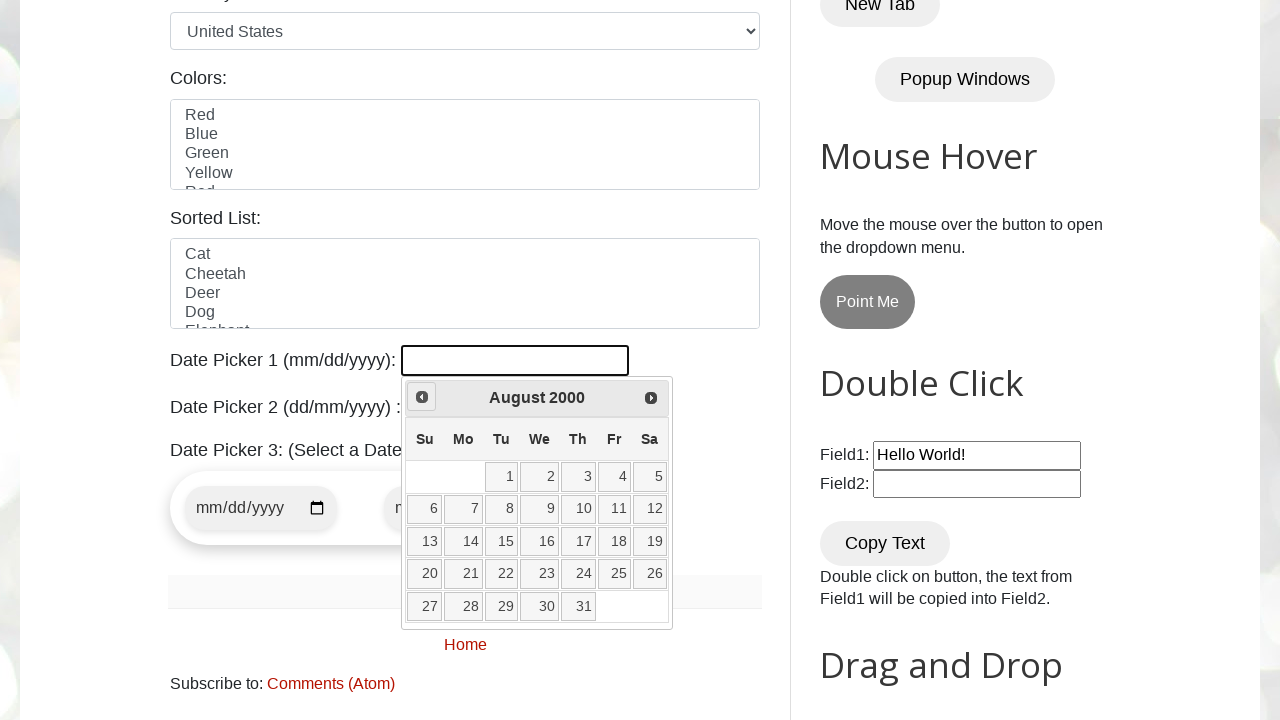

Retrieved current date from calendar: August 2000
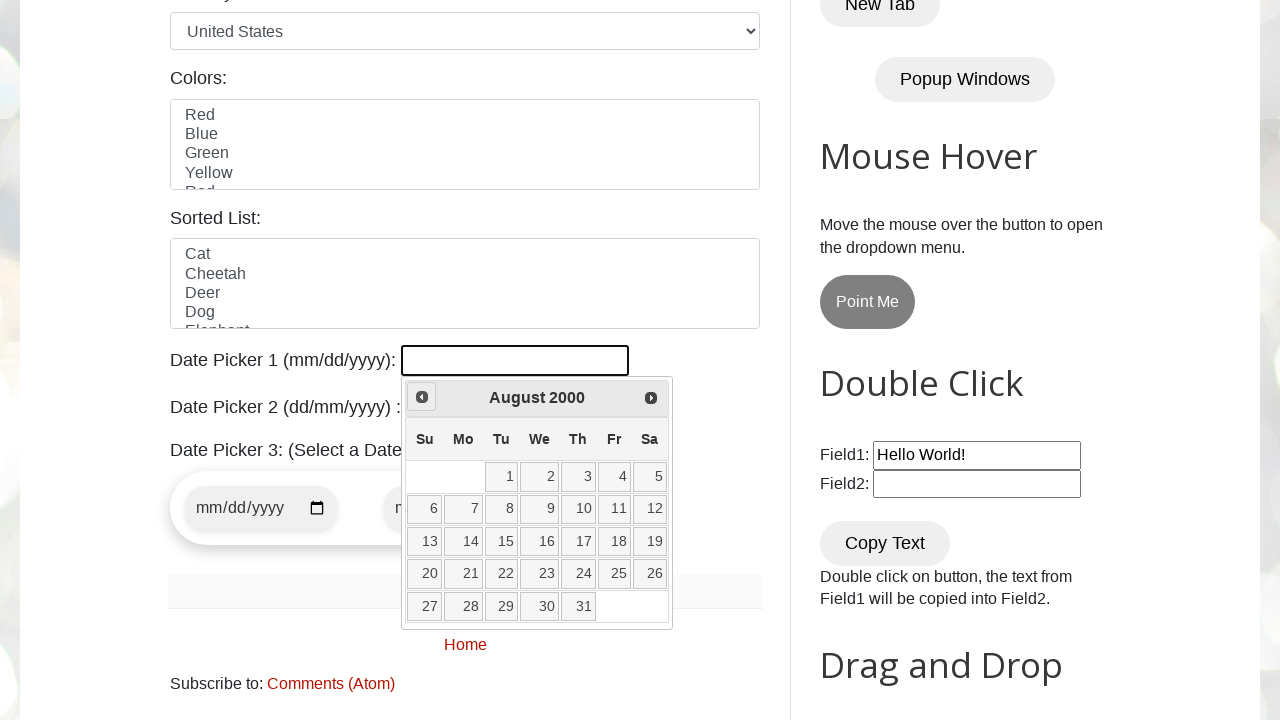

Clicked previous month button to navigate backwards from August 2000 at (422, 397) on a[data-handler='prev']
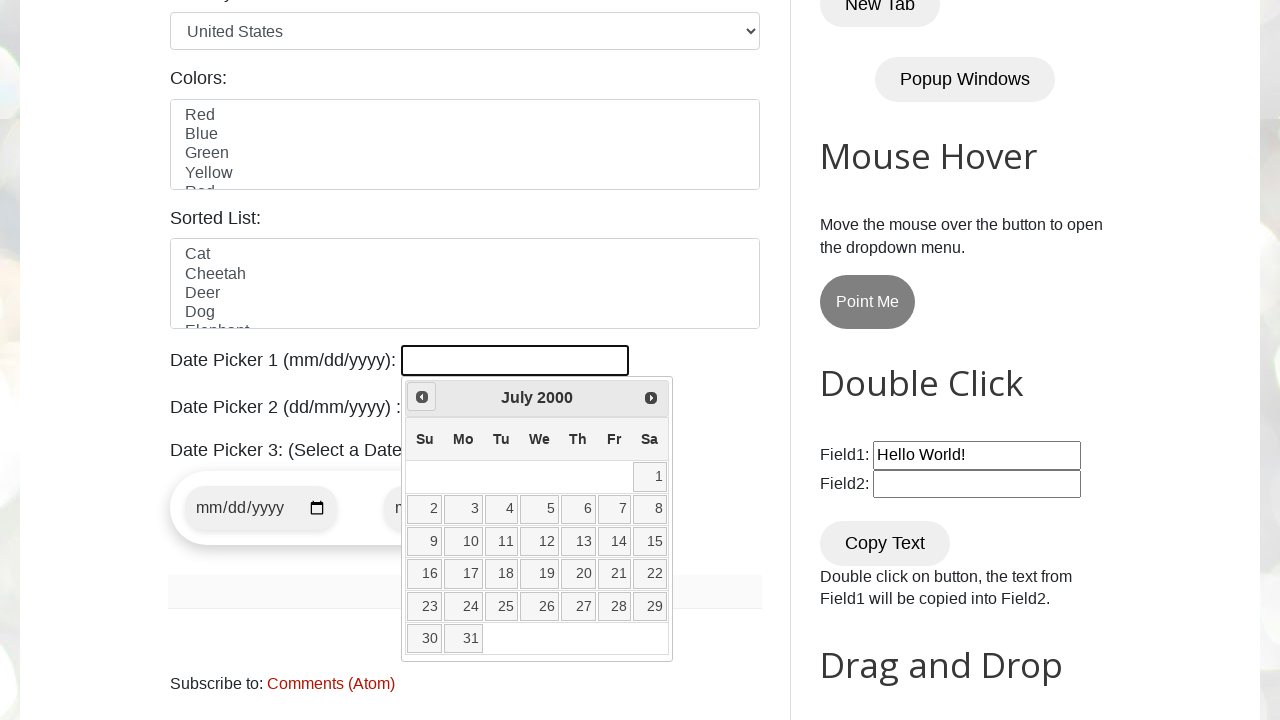

Waited for calendar to update after month navigation
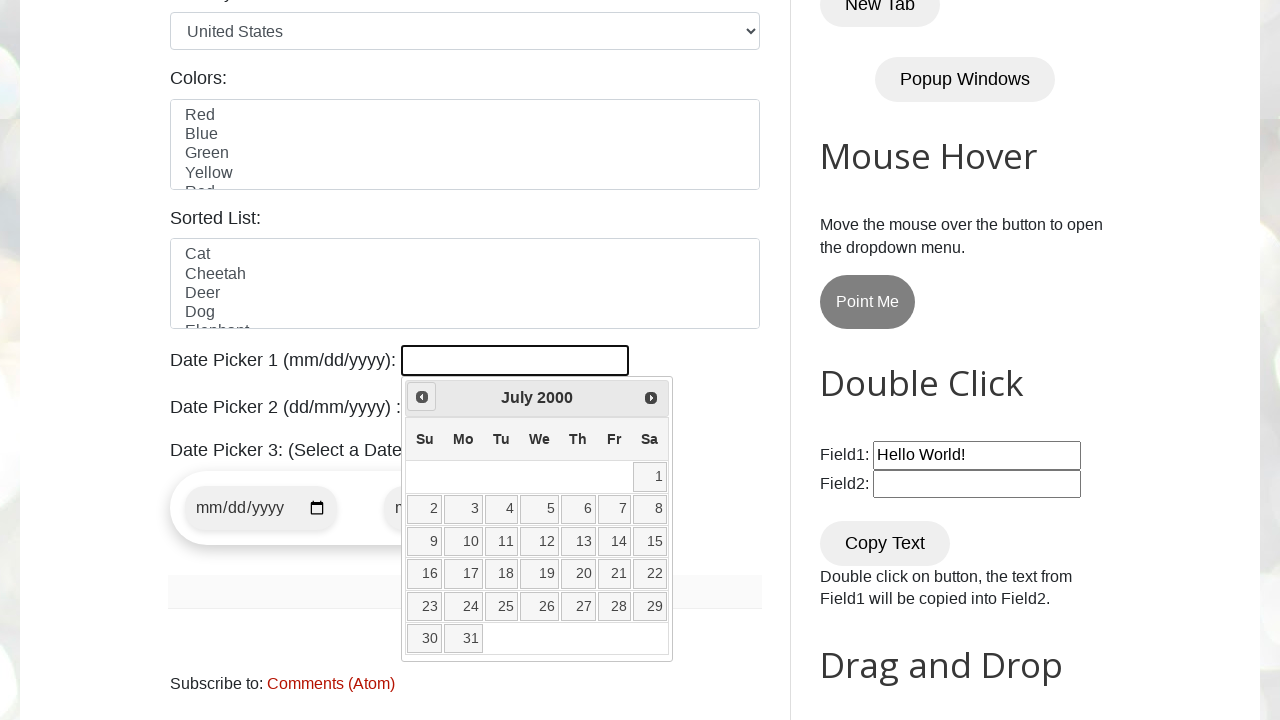

Retrieved current date from calendar: July 2000
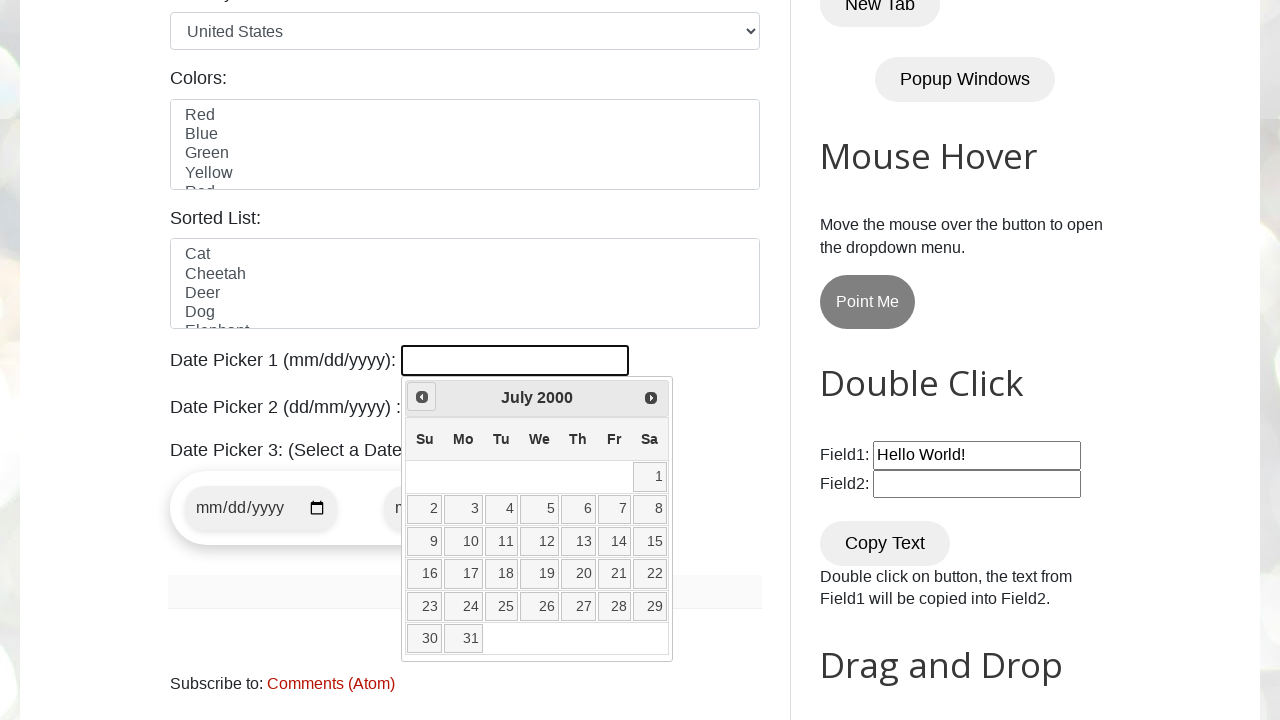

Clicked previous month button to navigate backwards from July 2000 at (422, 397) on a[data-handler='prev']
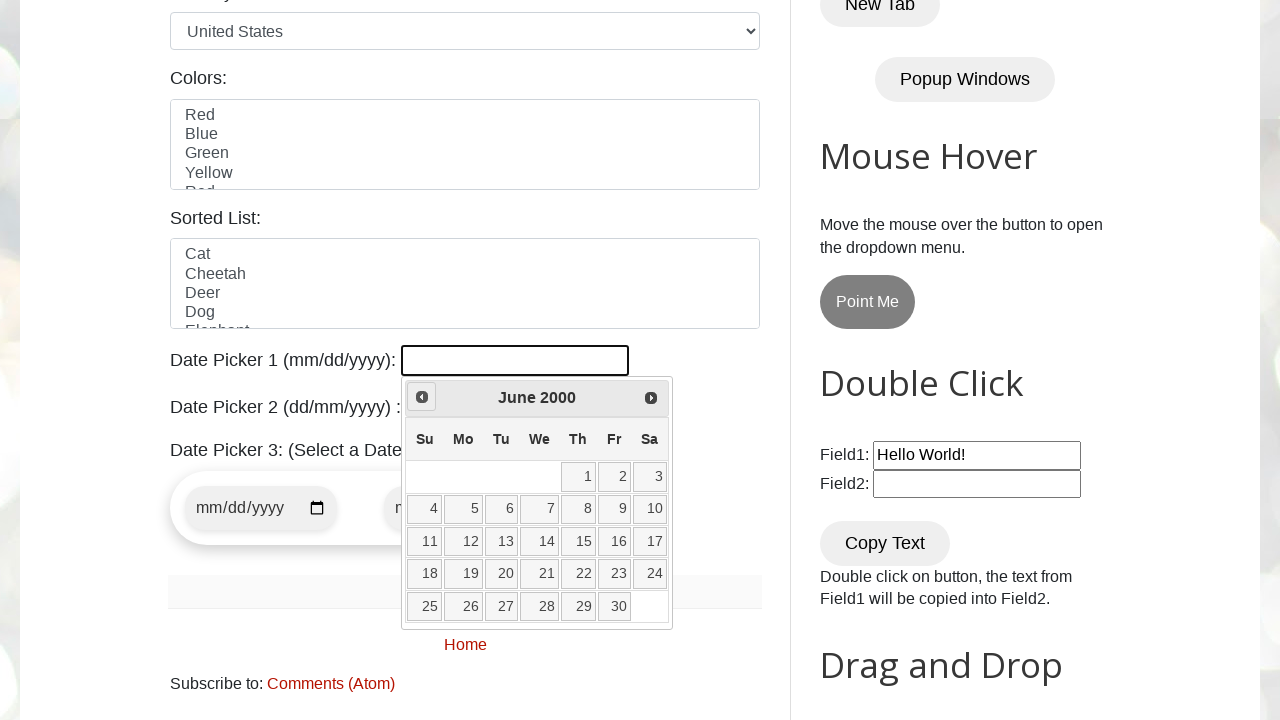

Waited for calendar to update after month navigation
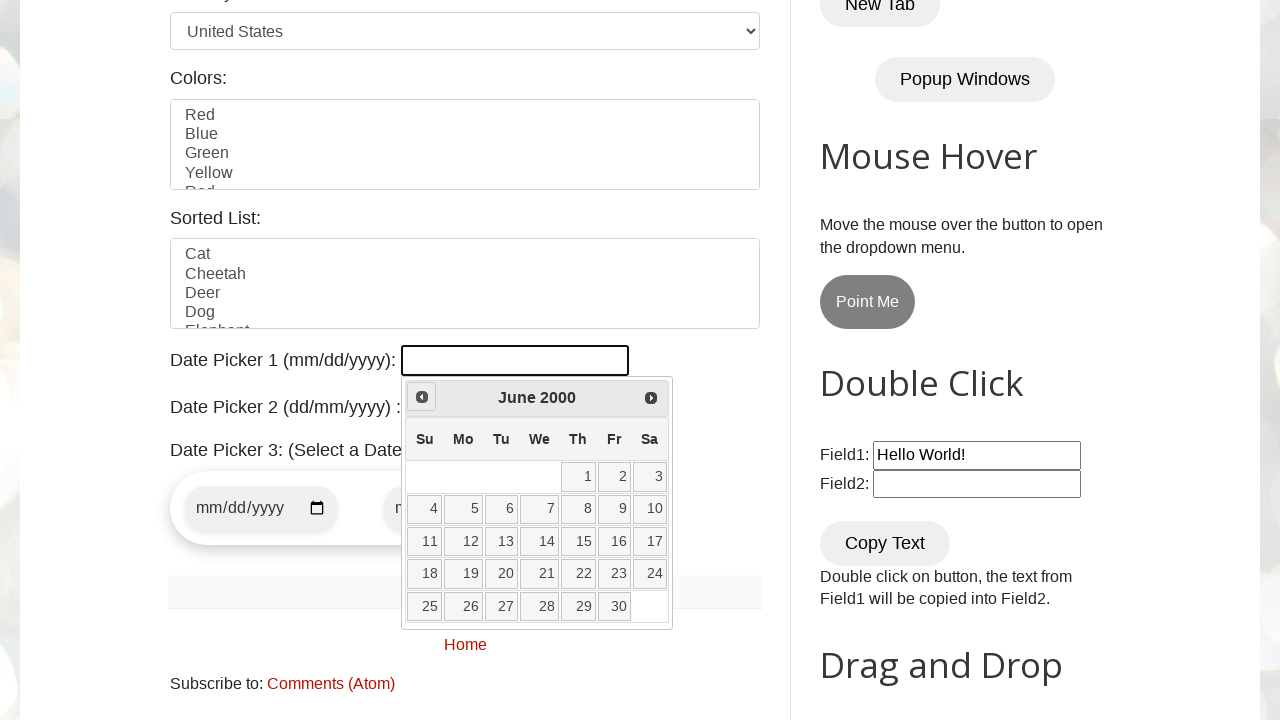

Retrieved current date from calendar: June 2000
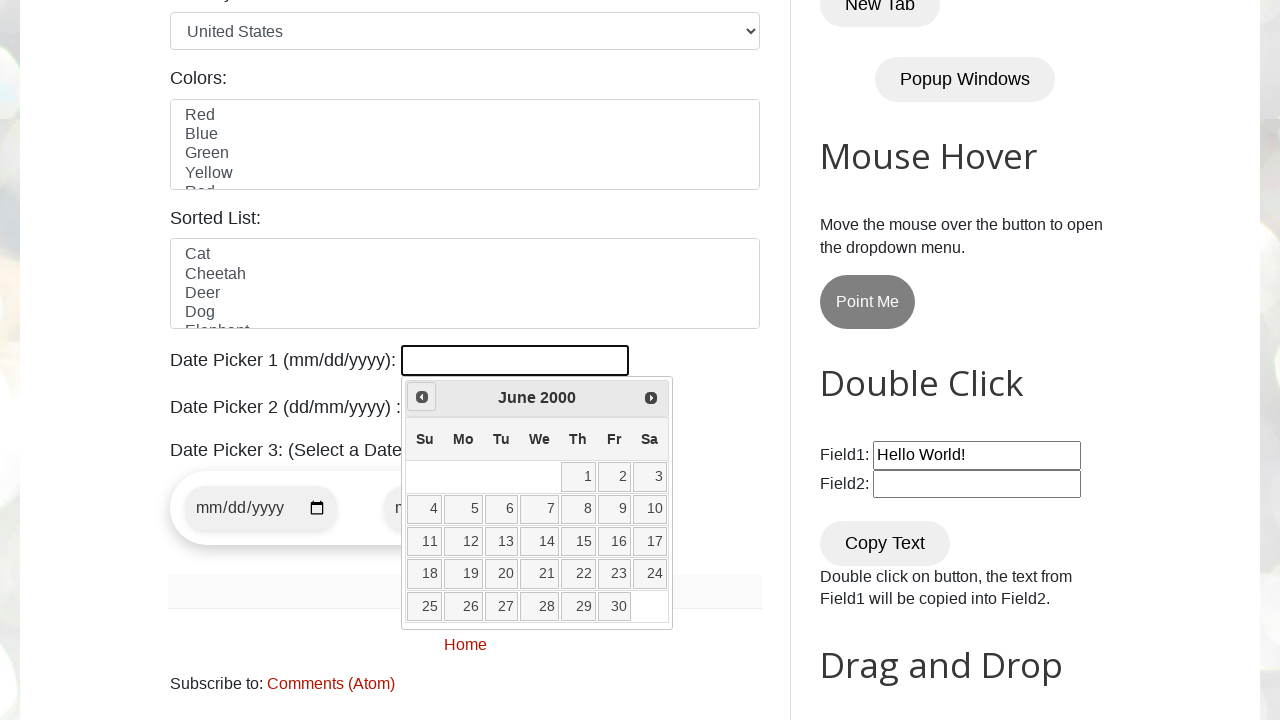

Reached target month (June 2000)
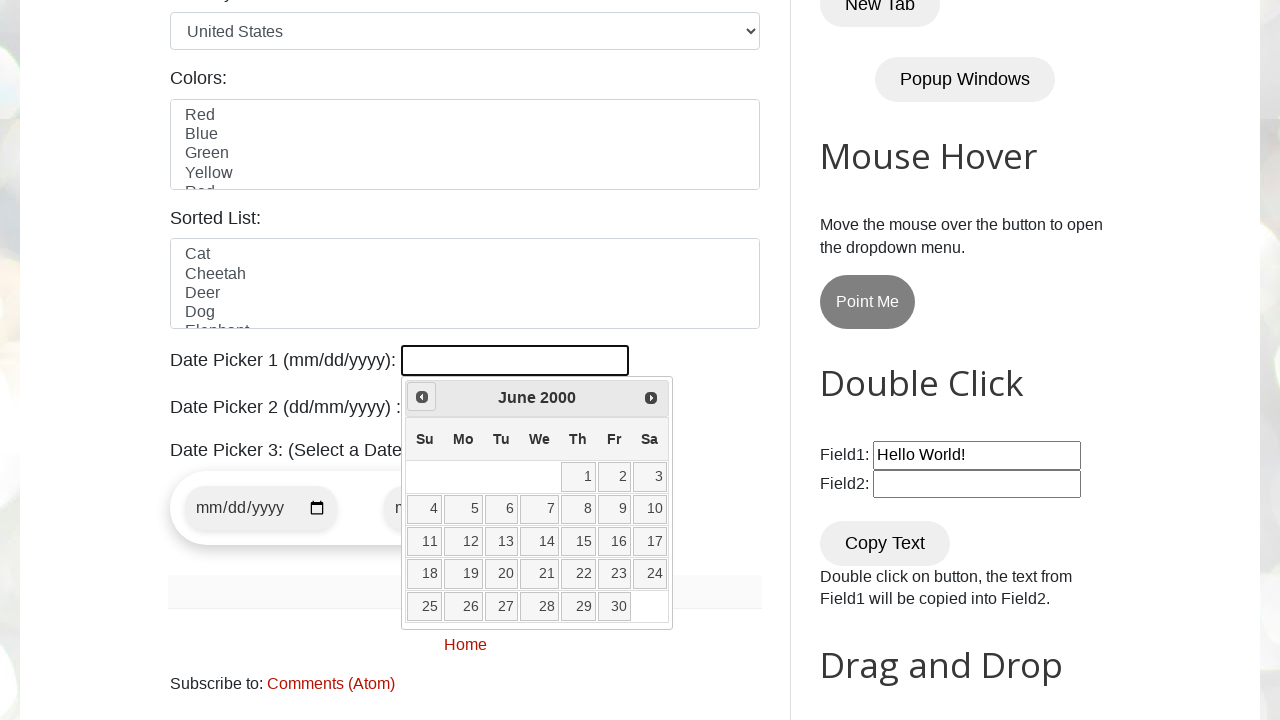

Selected day 11 from the June 2000 calendar at (425, 542) on xpath=//td[@data-handler='selectDay']/a[text()='11']
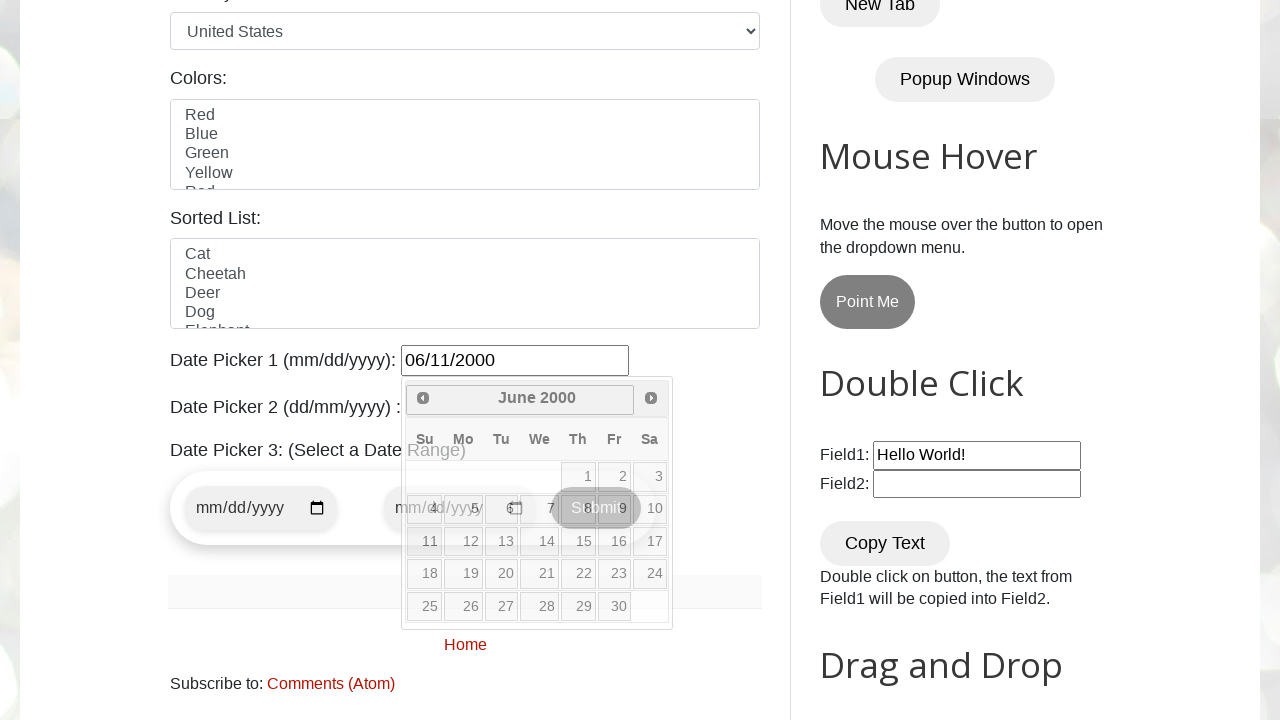

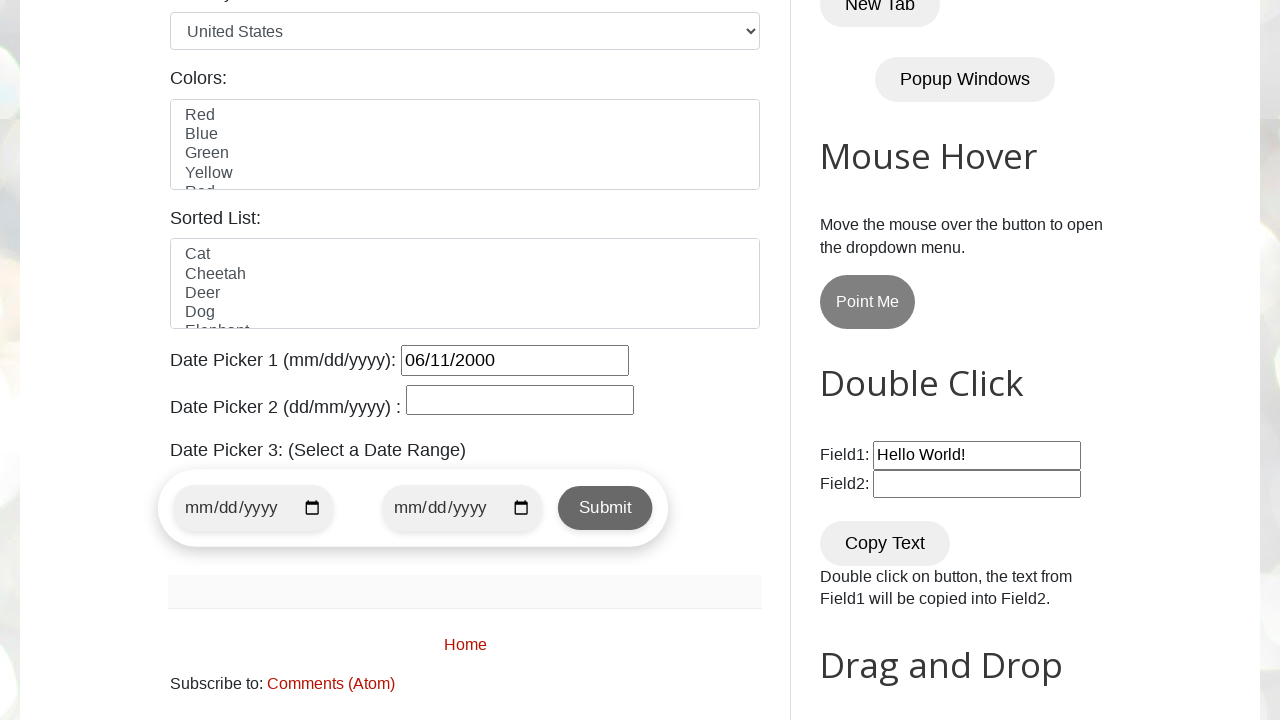